Tests jQuery UI datepicker by navigating to a specific date in the past (October 31, 1988) using the calendar navigation controls

Starting URL: https://jqueryui.com/datepicker/

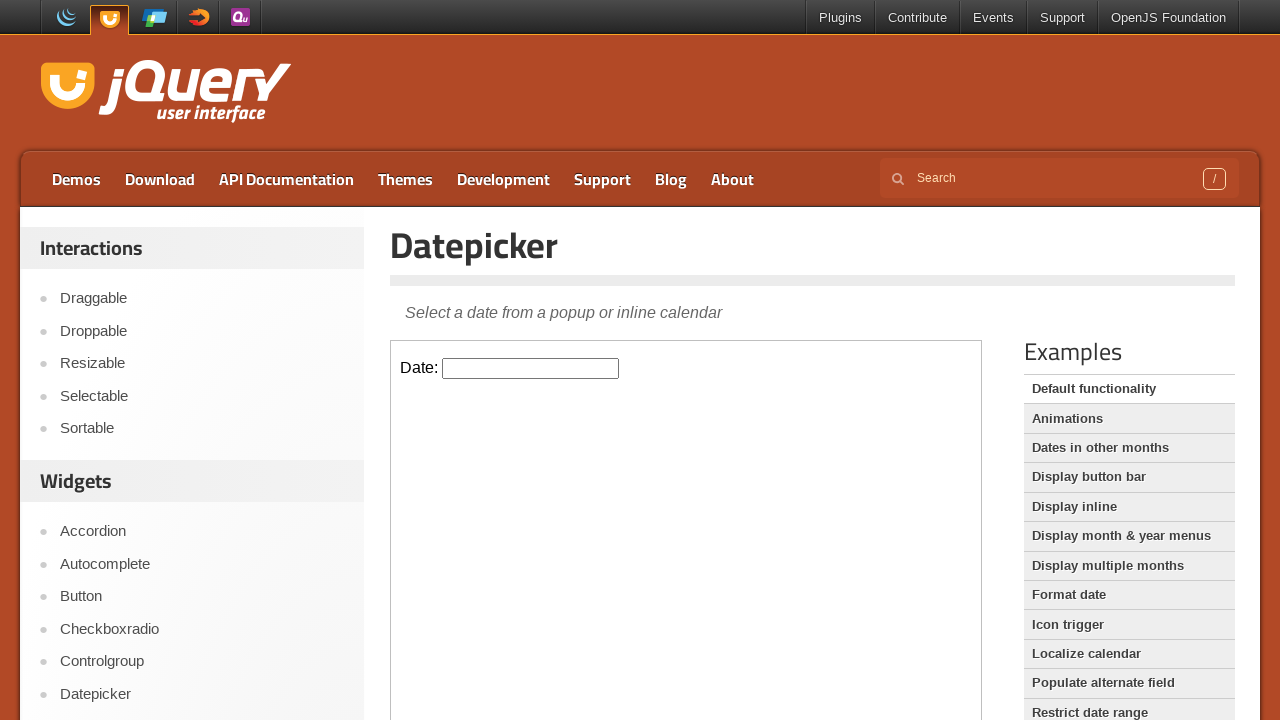

Located the datepicker demo iframe
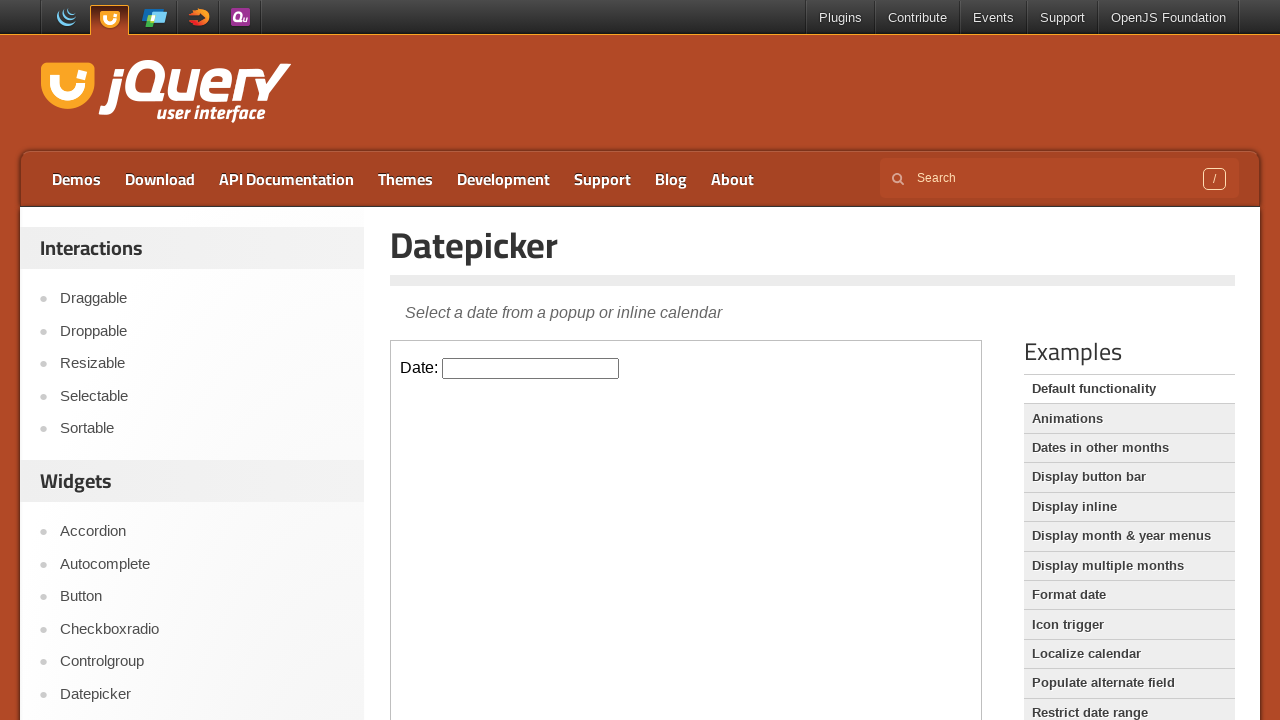

Clicked on the datepicker input field to open the calendar at (531, 368) on .demo-frame >> internal:control=enter-frame >> #datepicker
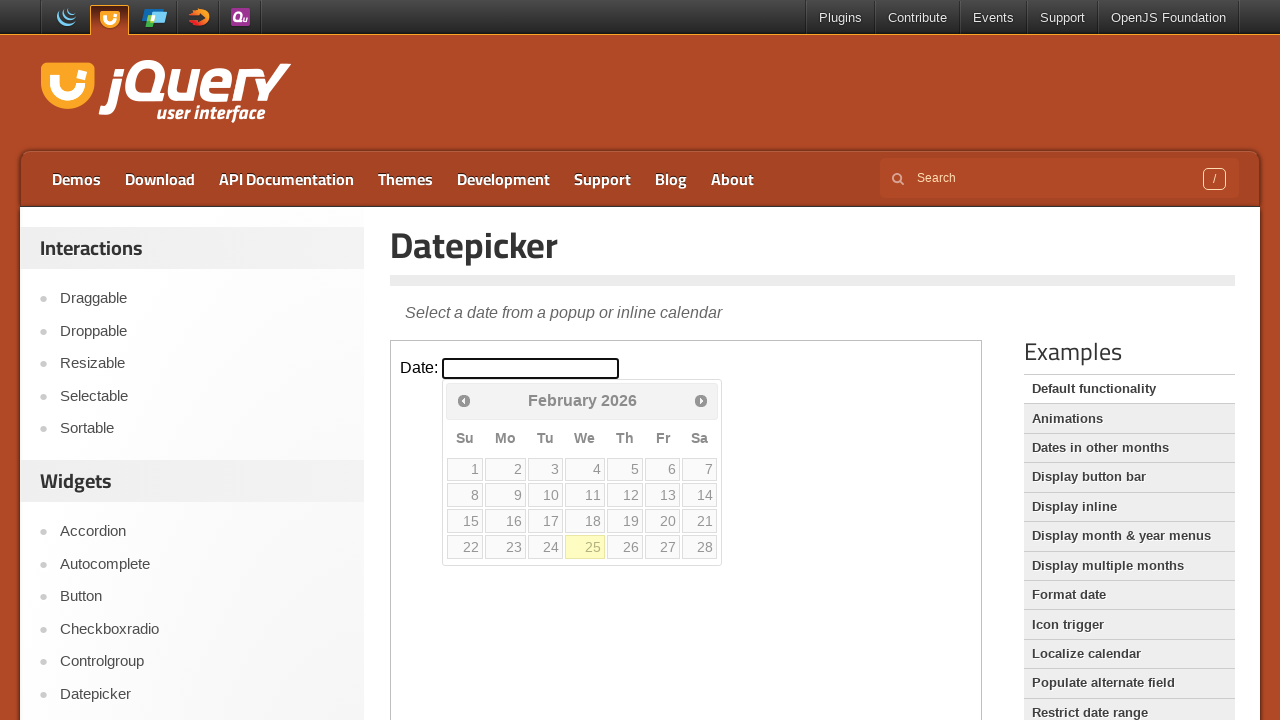

Retrieved current calendar date: February 2026
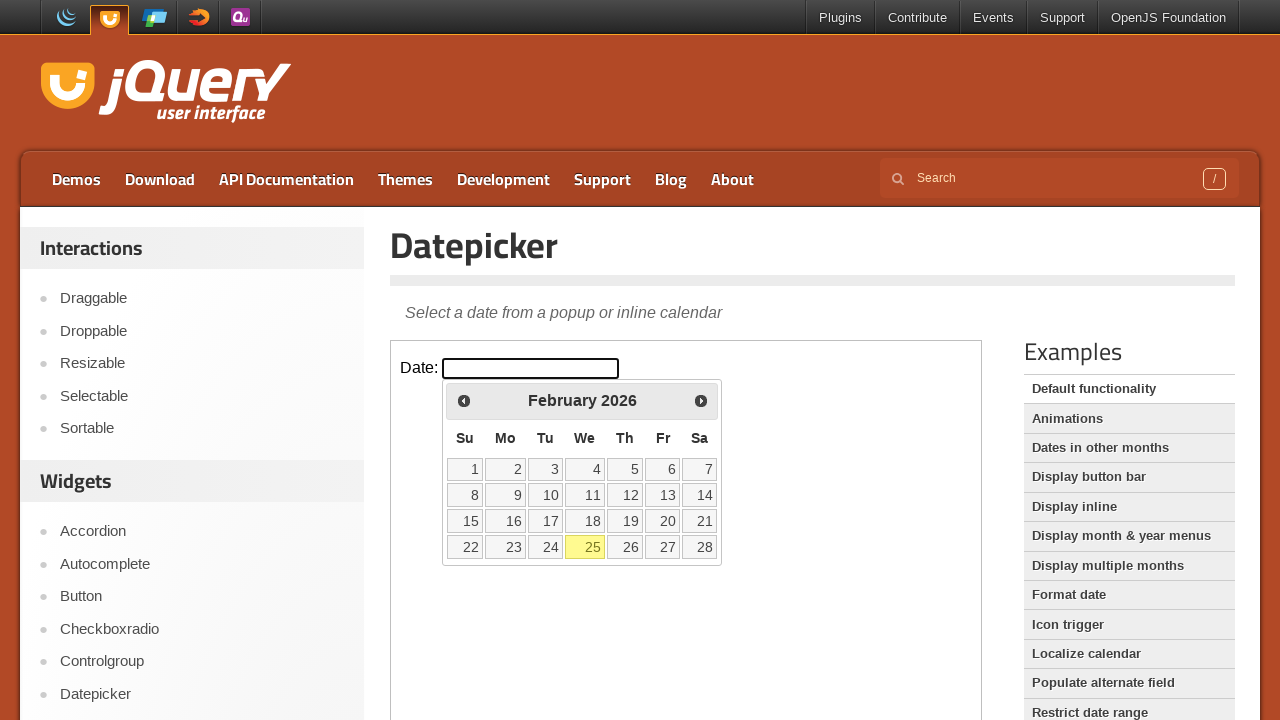

Clicked Previous button to navigate to earlier month at (464, 400) on .demo-frame >> internal:control=enter-frame >> xpath=//span[text()='Prev']
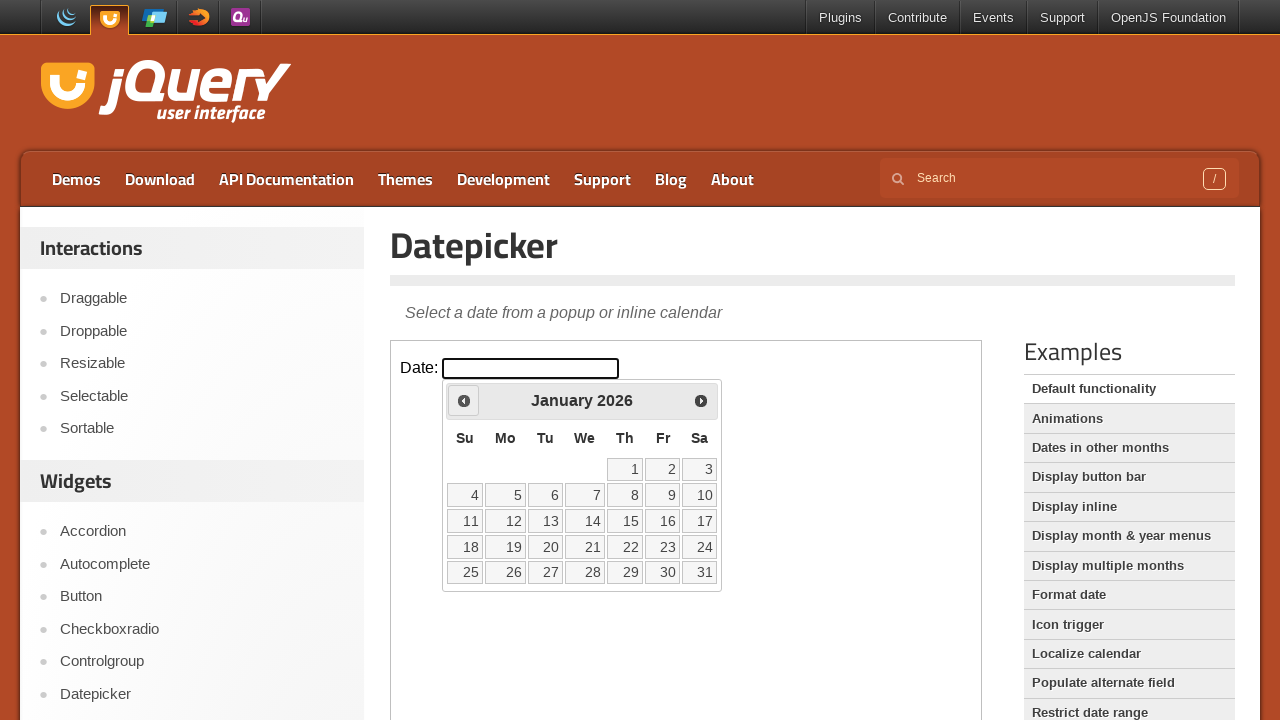

Retrieved current calendar date: January 2026
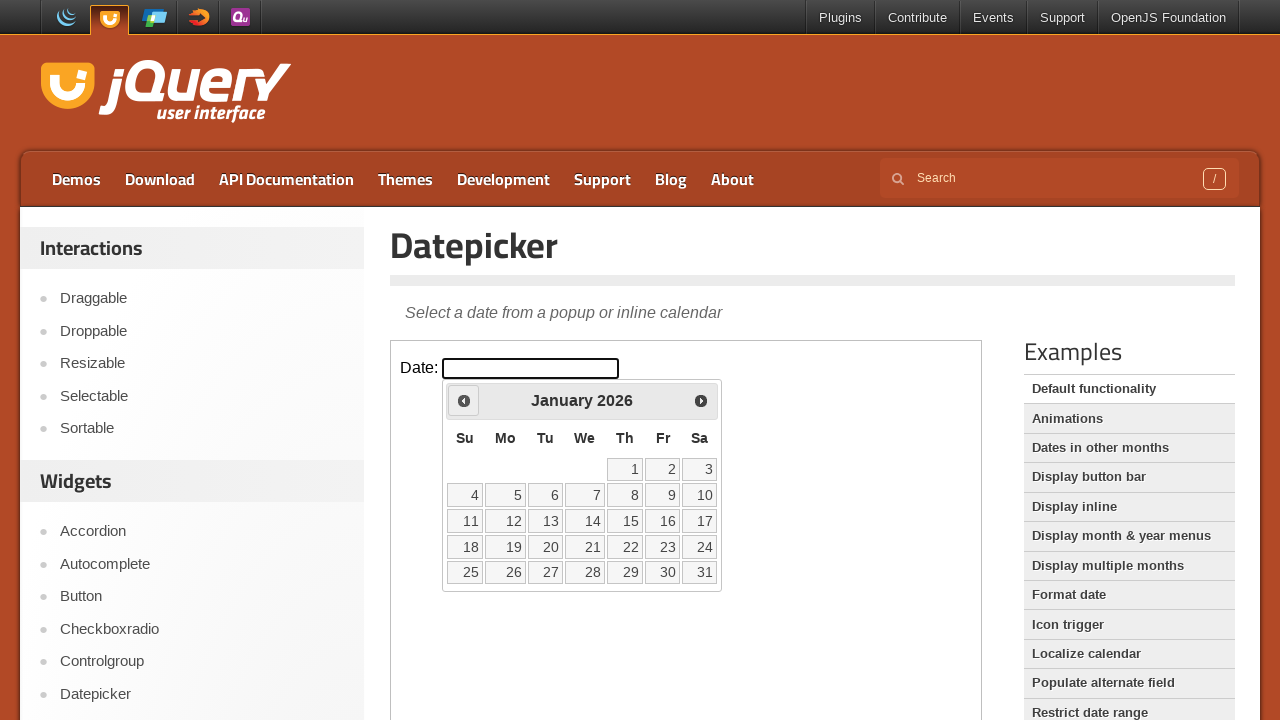

Clicked Previous button to navigate to earlier month at (464, 400) on .demo-frame >> internal:control=enter-frame >> xpath=//span[text()='Prev']
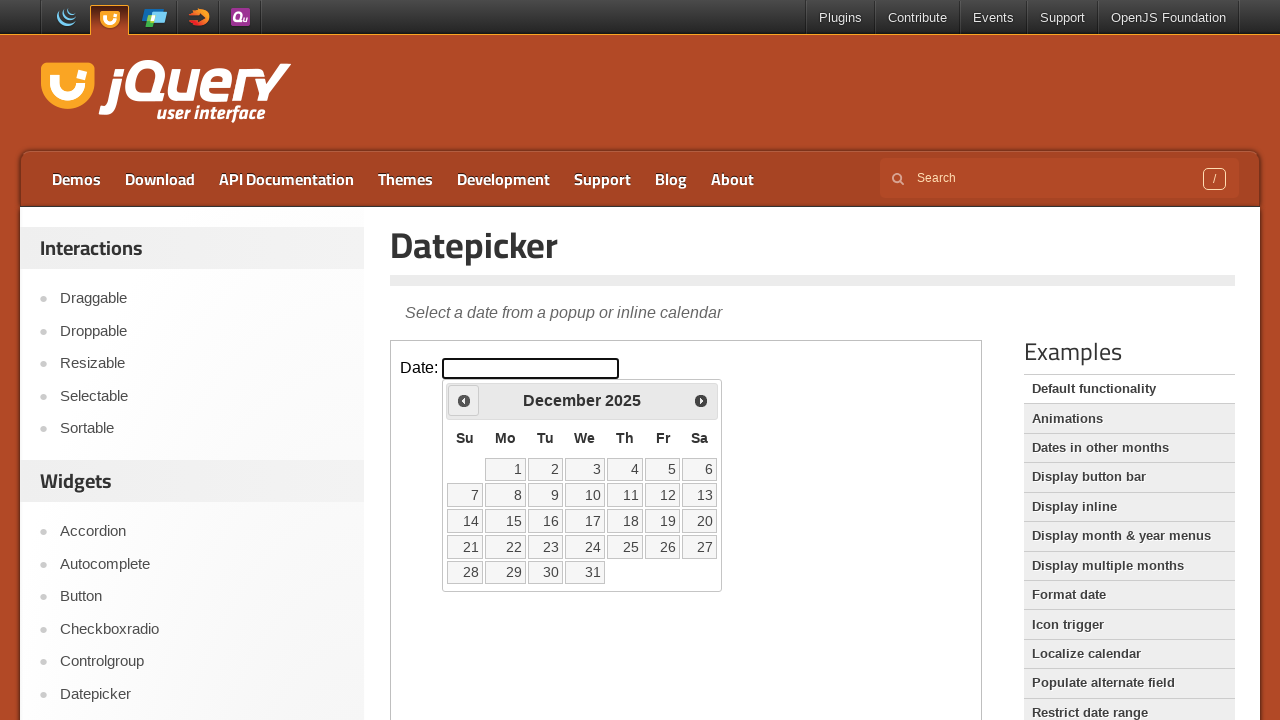

Retrieved current calendar date: December 2025
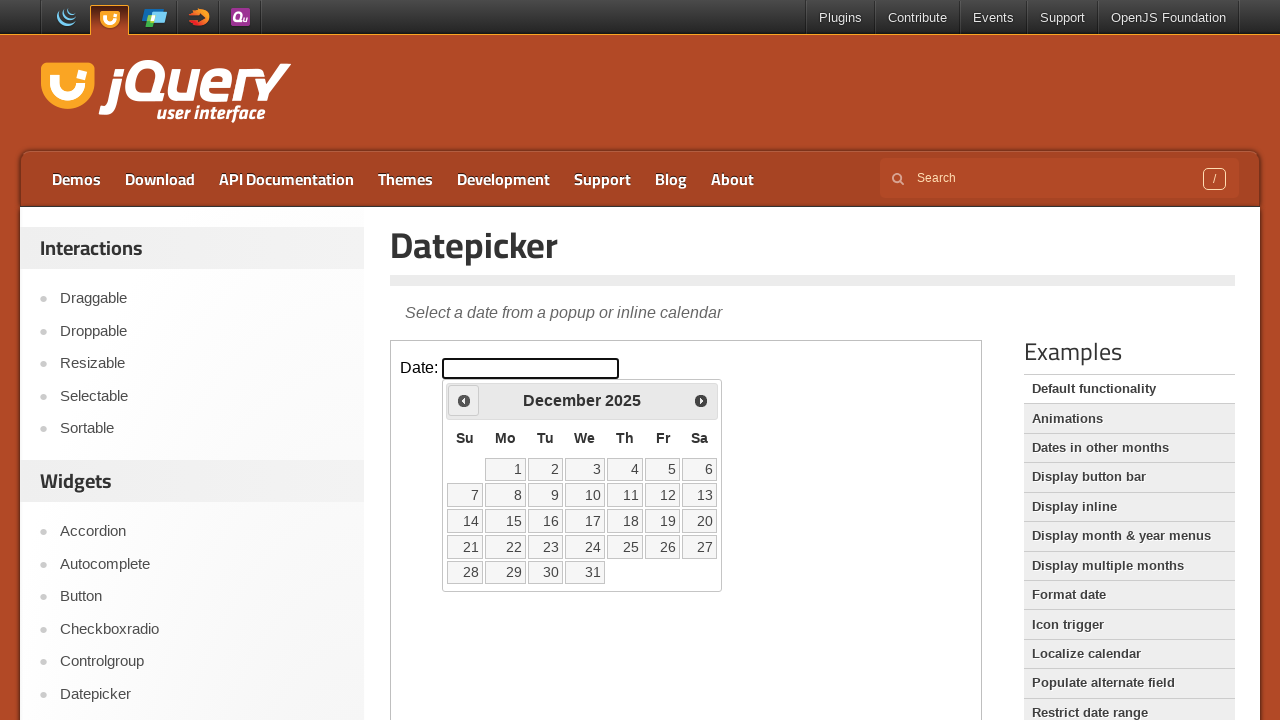

Clicked Previous button to navigate to earlier month at (464, 400) on .demo-frame >> internal:control=enter-frame >> xpath=//span[text()='Prev']
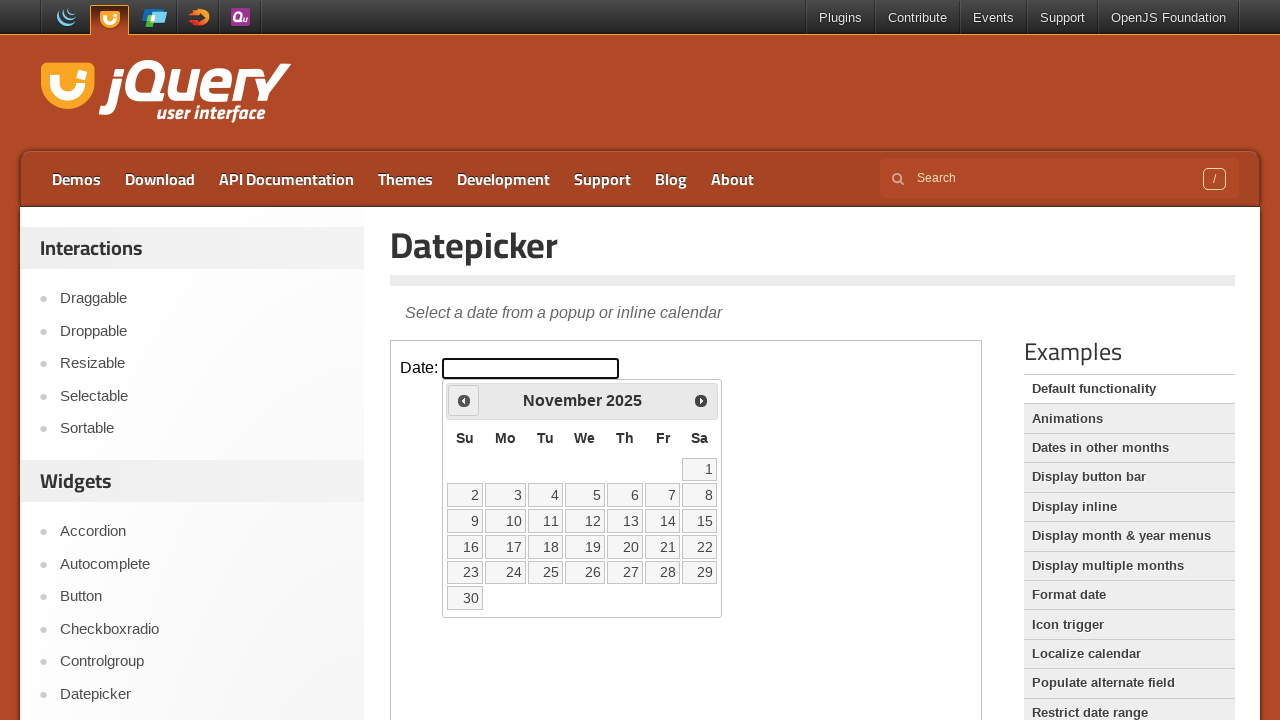

Retrieved current calendar date: November 2025
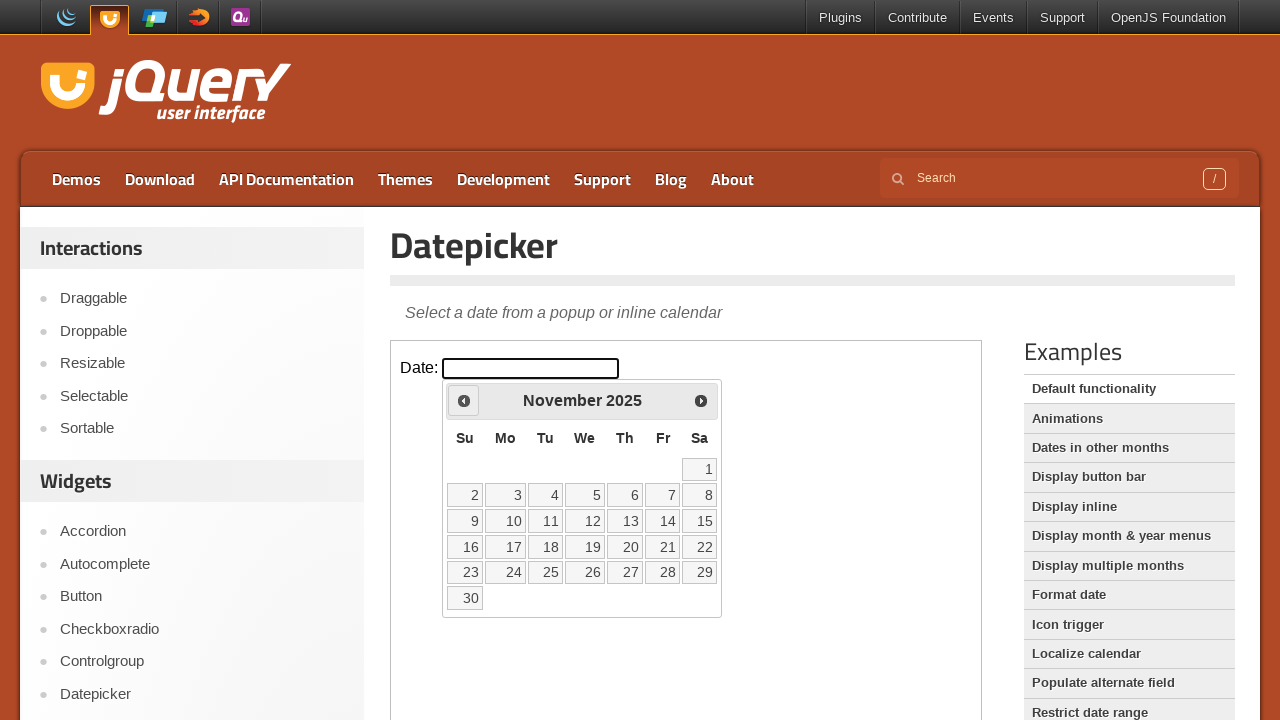

Clicked Previous button to navigate to earlier month at (464, 400) on .demo-frame >> internal:control=enter-frame >> xpath=//span[text()='Prev']
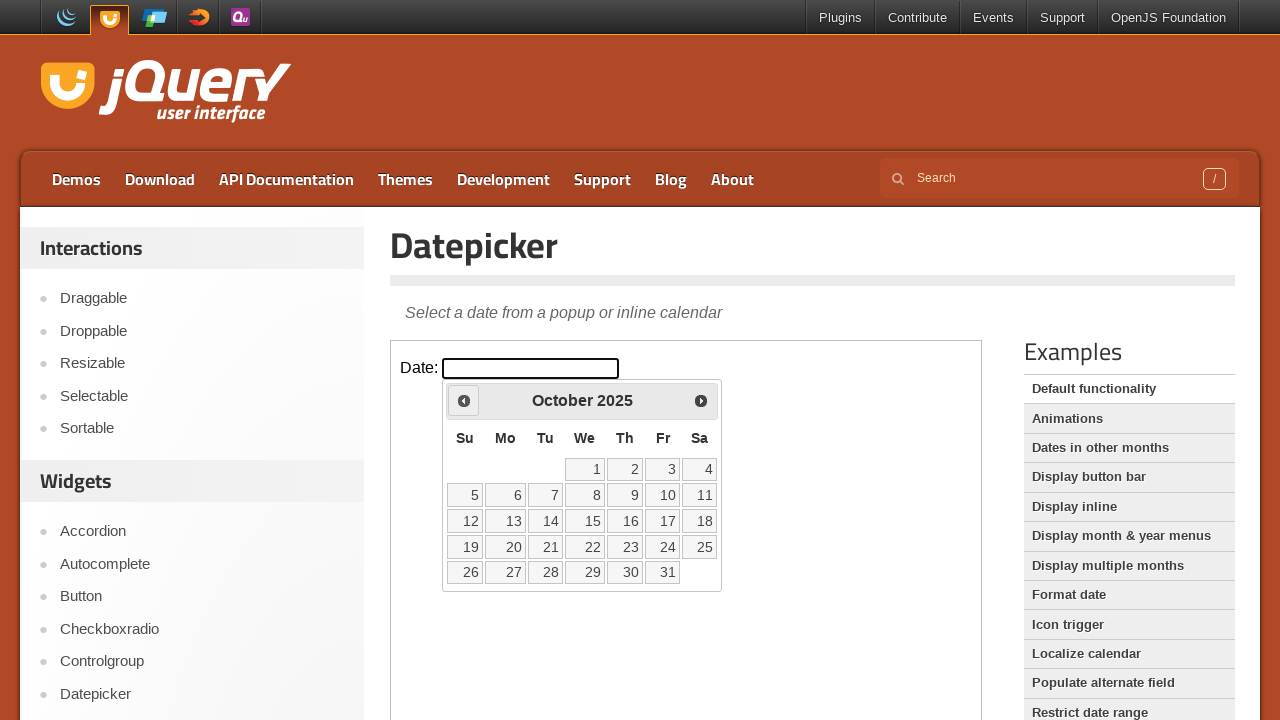

Retrieved current calendar date: October 2025
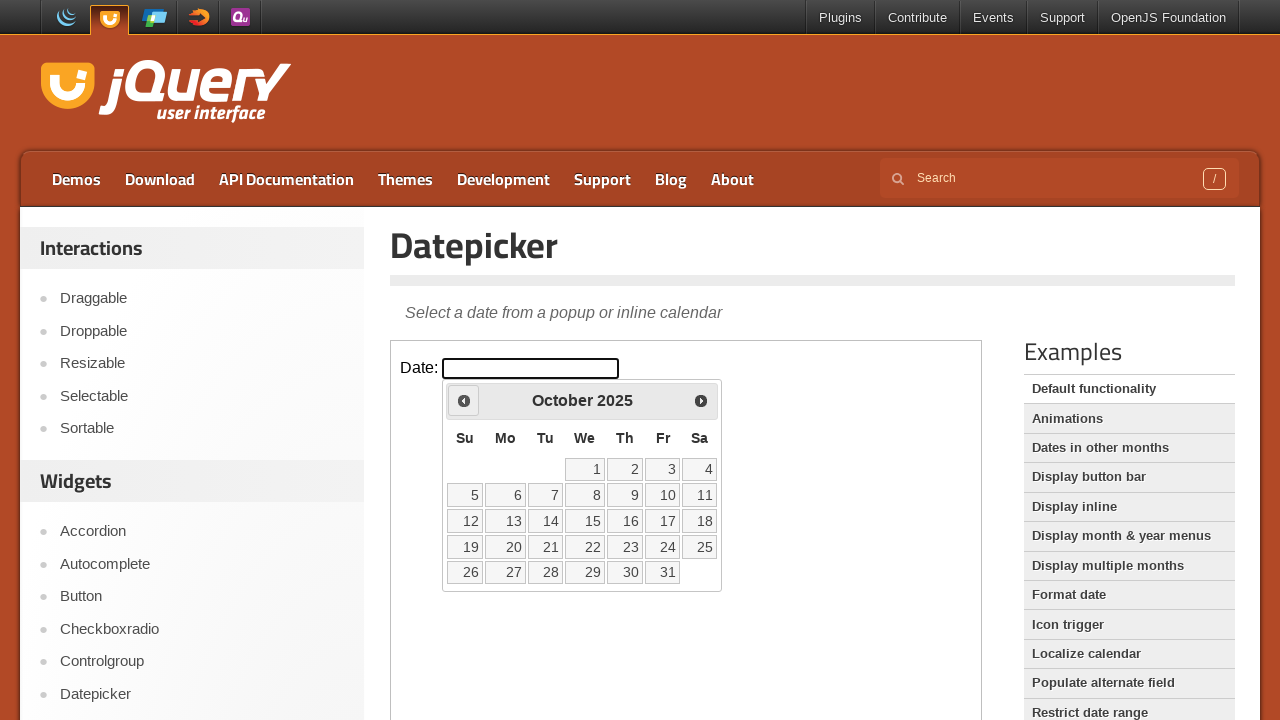

Clicked Previous button to navigate to earlier month at (464, 400) on .demo-frame >> internal:control=enter-frame >> xpath=//span[text()='Prev']
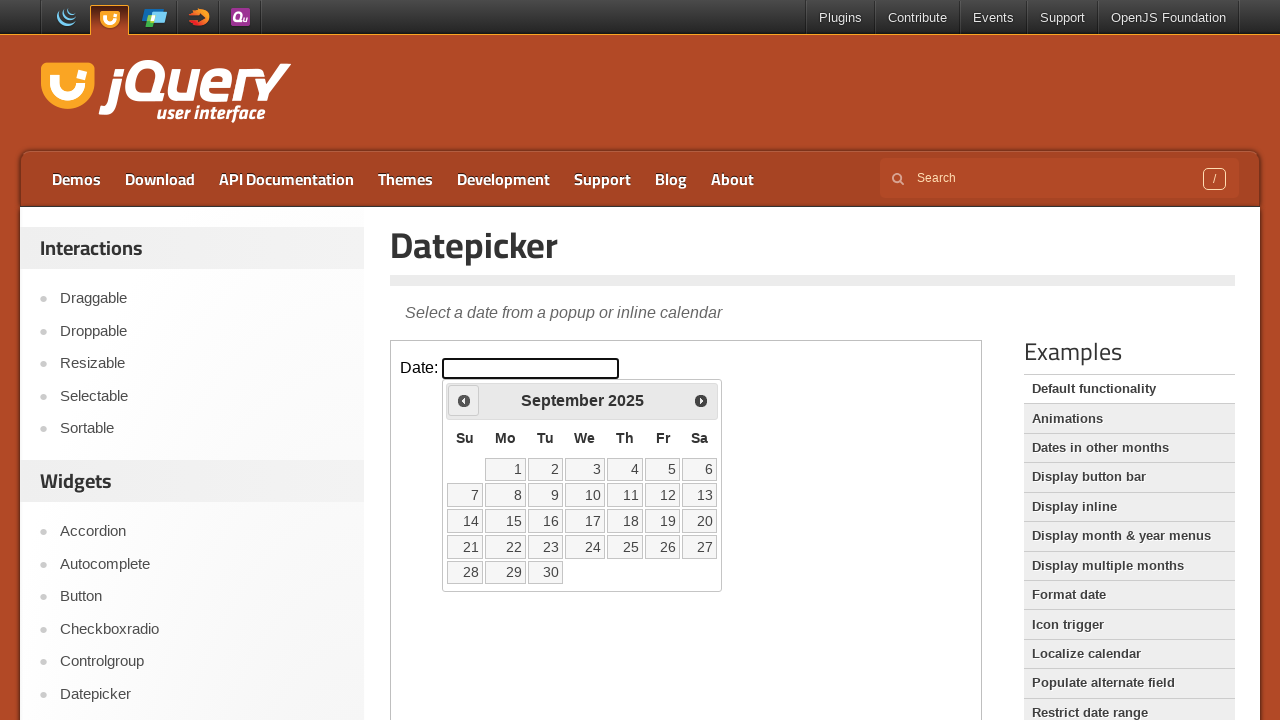

Retrieved current calendar date: September 2025
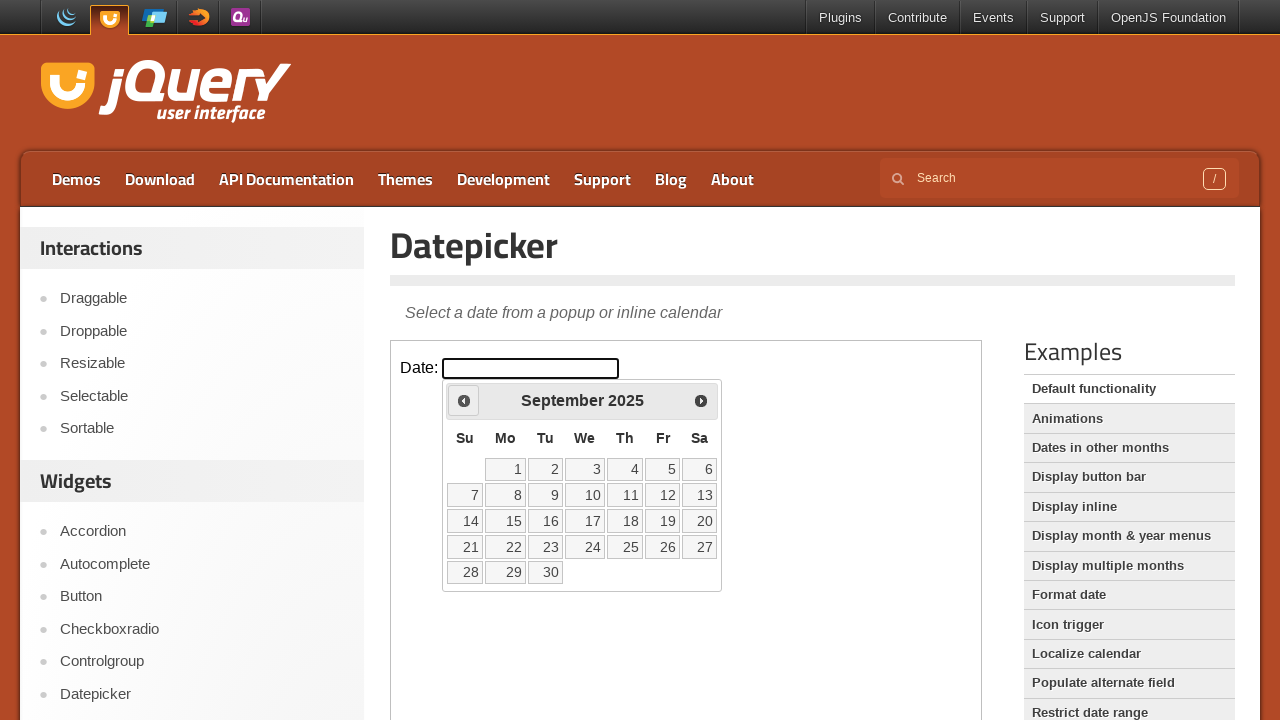

Clicked Previous button to navigate to earlier month at (464, 400) on .demo-frame >> internal:control=enter-frame >> xpath=//span[text()='Prev']
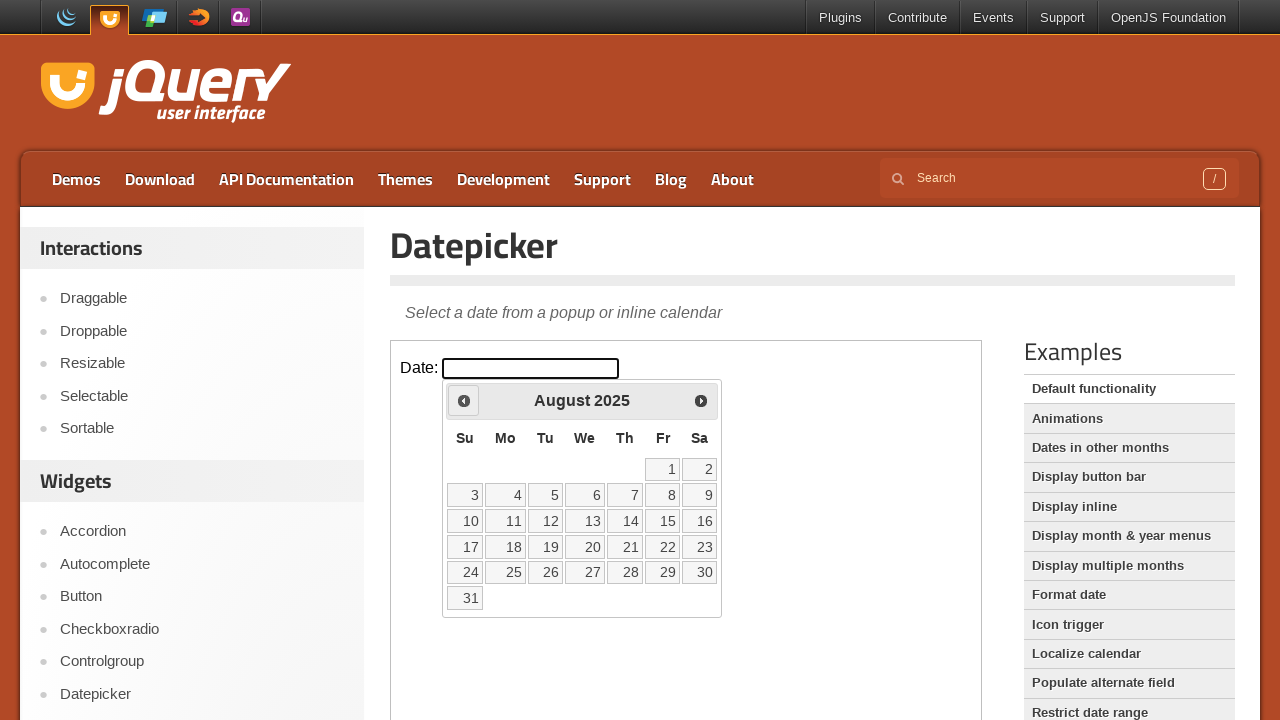

Retrieved current calendar date: August 2025
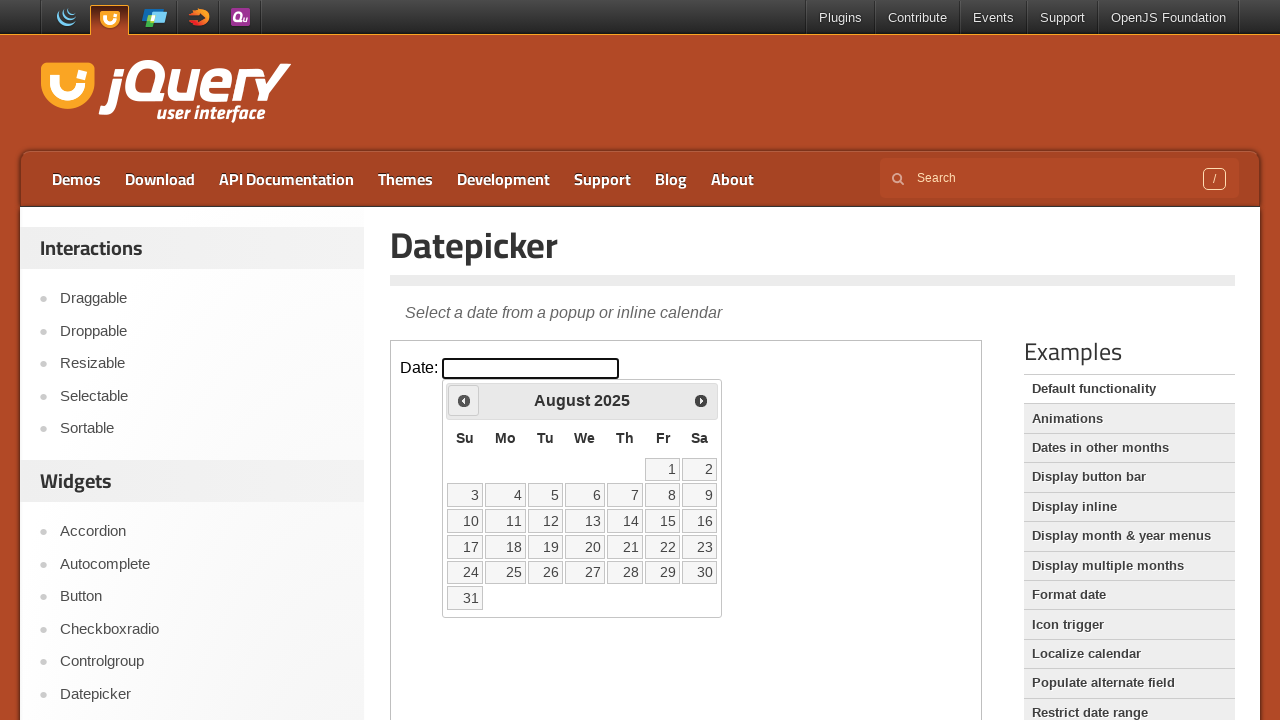

Clicked Previous button to navigate to earlier month at (464, 400) on .demo-frame >> internal:control=enter-frame >> xpath=//span[text()='Prev']
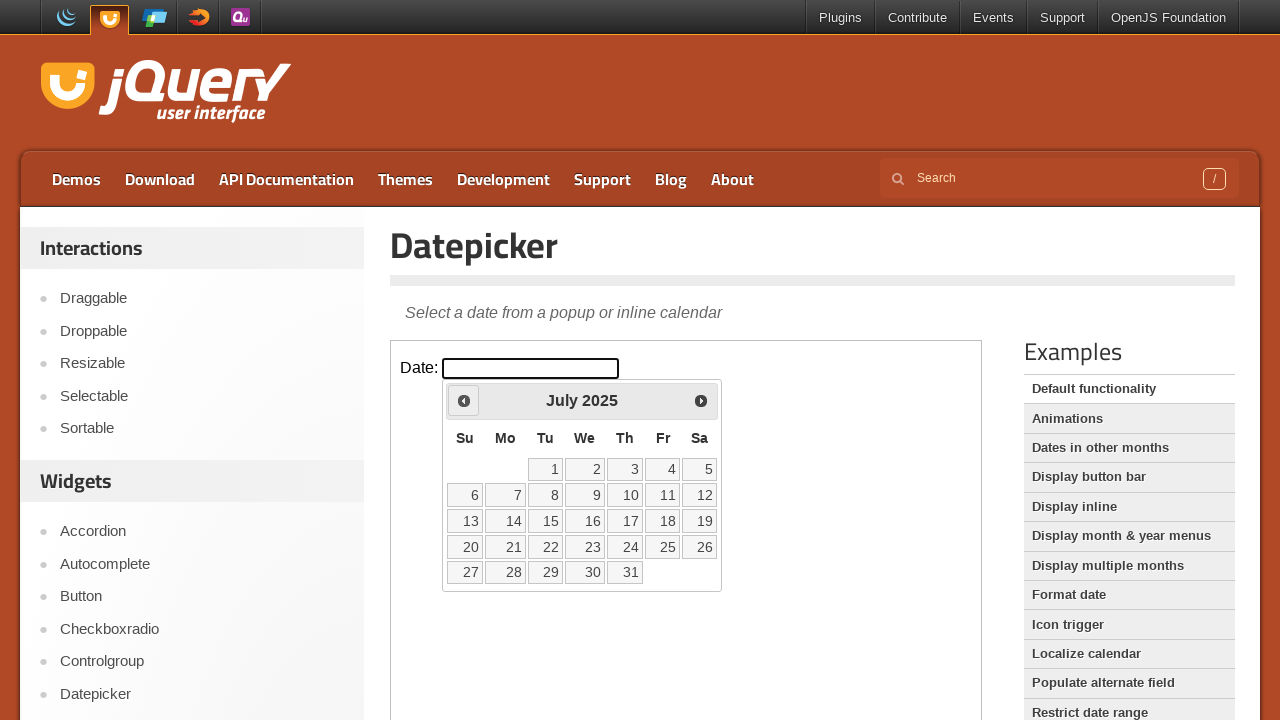

Retrieved current calendar date: July 2025
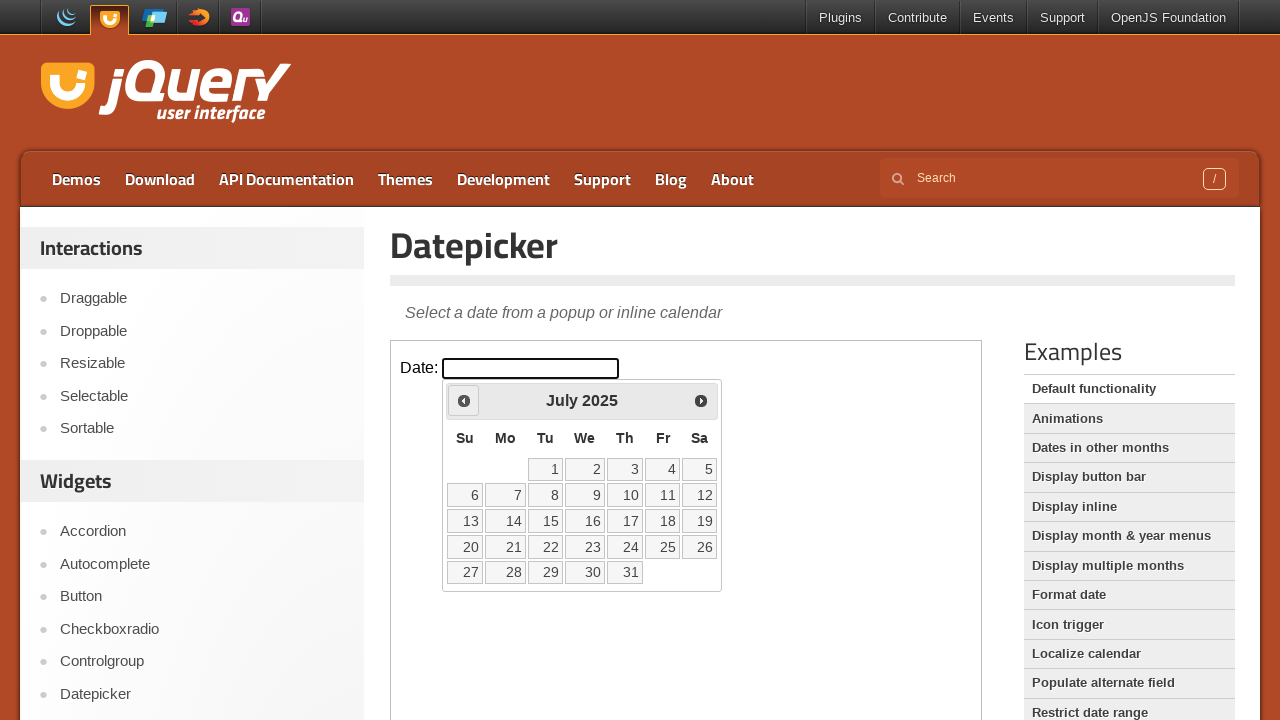

Clicked Previous button to navigate to earlier month at (464, 400) on .demo-frame >> internal:control=enter-frame >> xpath=//span[text()='Prev']
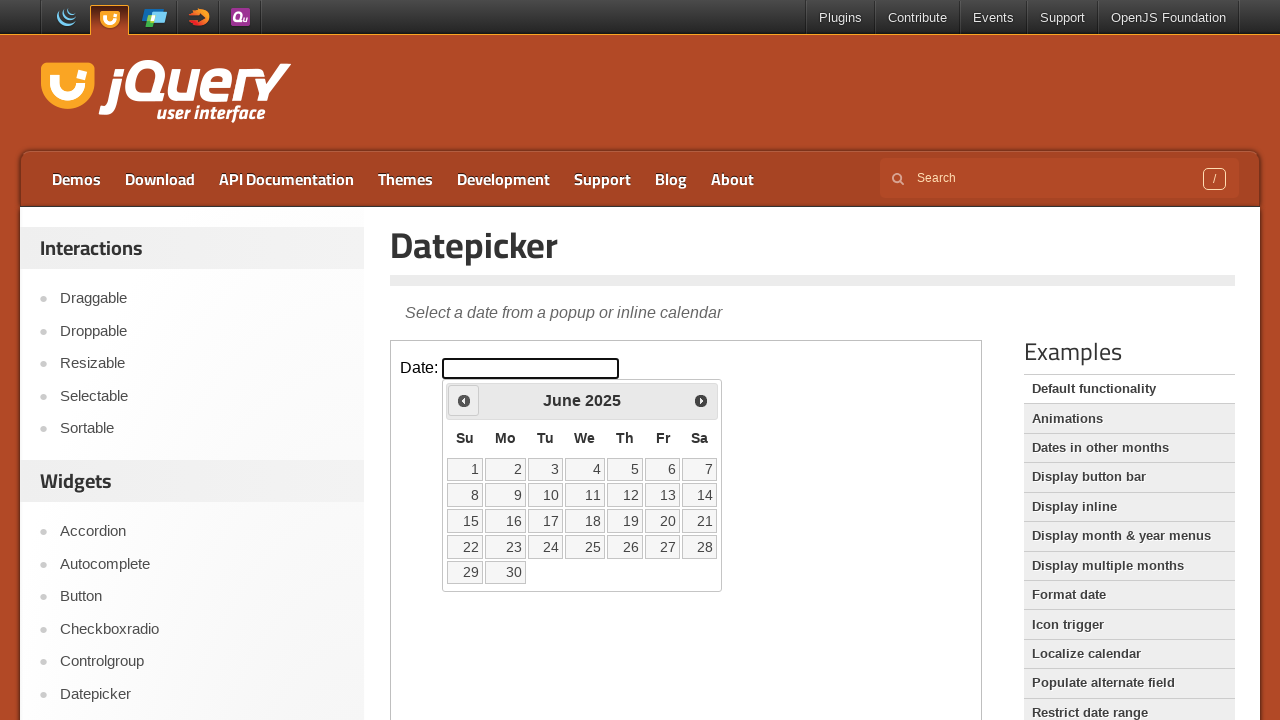

Retrieved current calendar date: June 2025
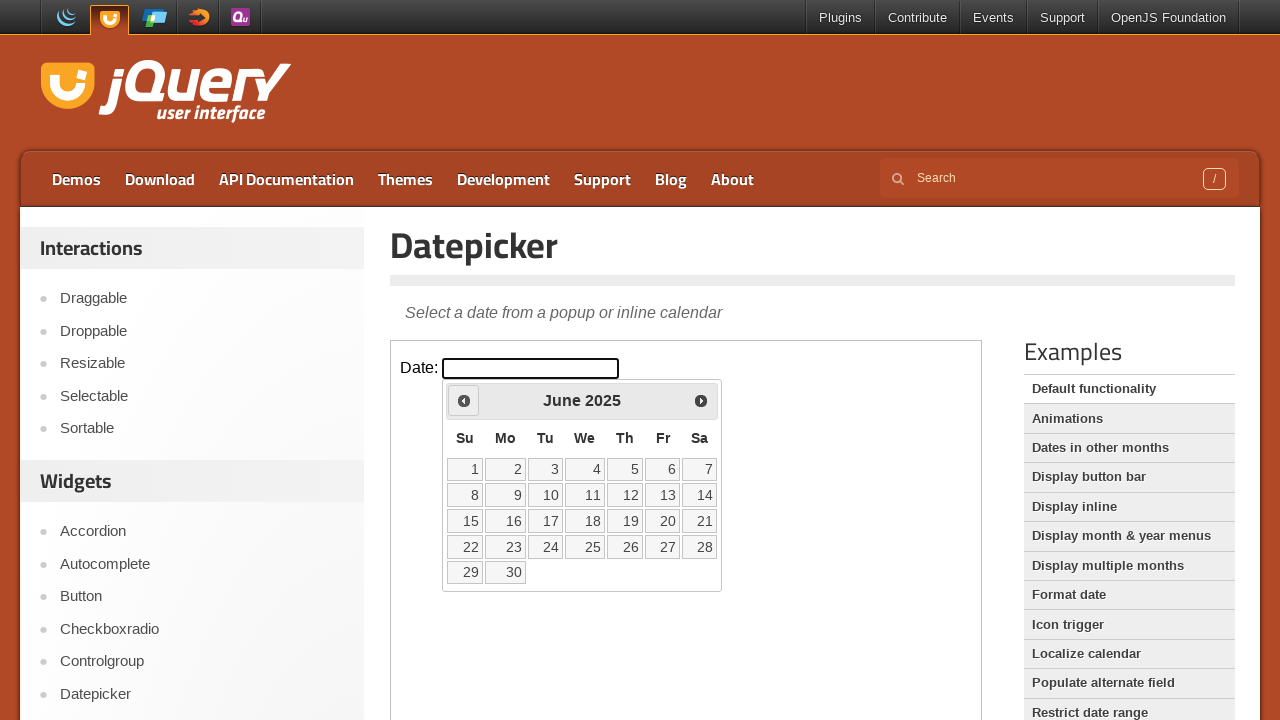

Clicked Previous button to navigate to earlier month at (464, 400) on .demo-frame >> internal:control=enter-frame >> xpath=//span[text()='Prev']
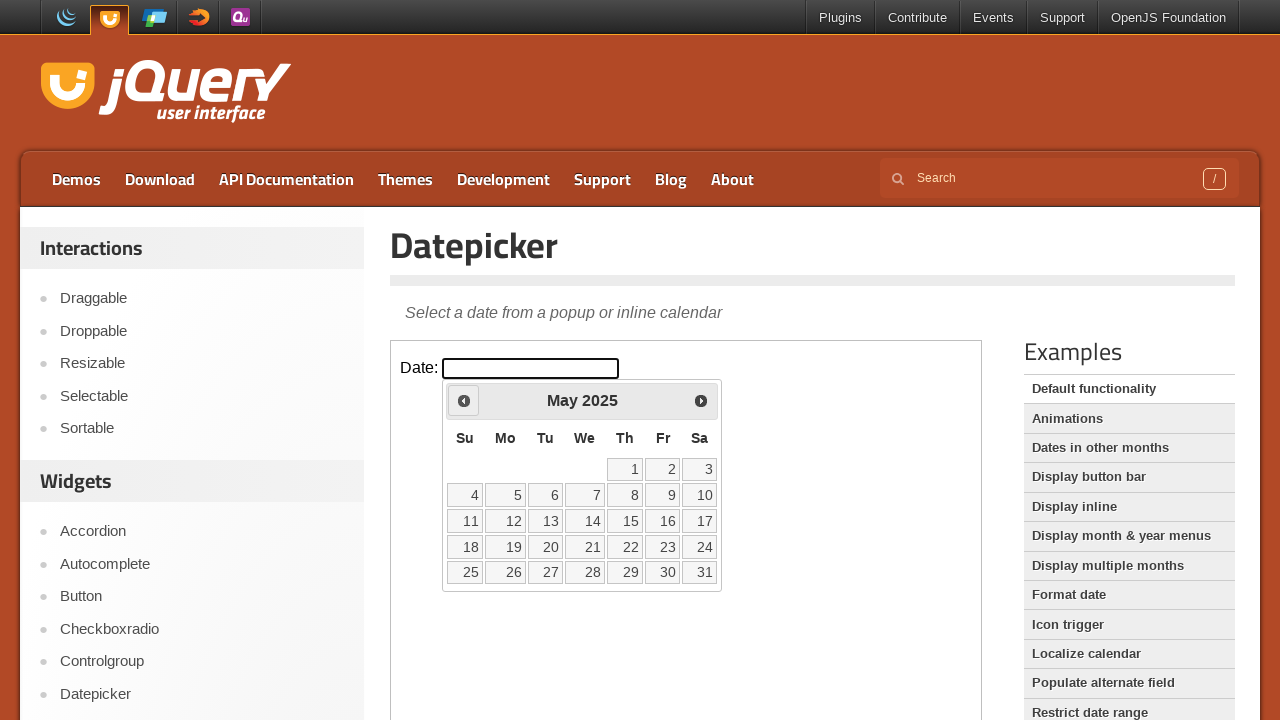

Retrieved current calendar date: May 2025
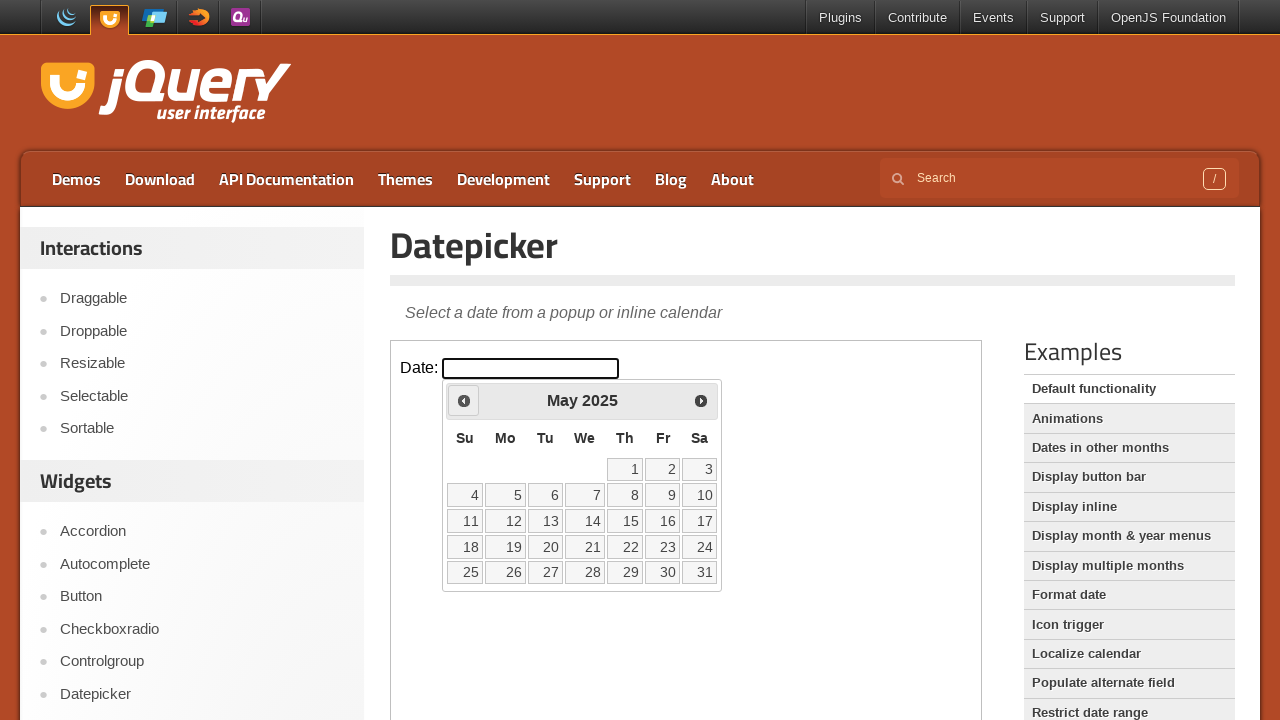

Clicked Previous button to navigate to earlier month at (464, 400) on .demo-frame >> internal:control=enter-frame >> xpath=//span[text()='Prev']
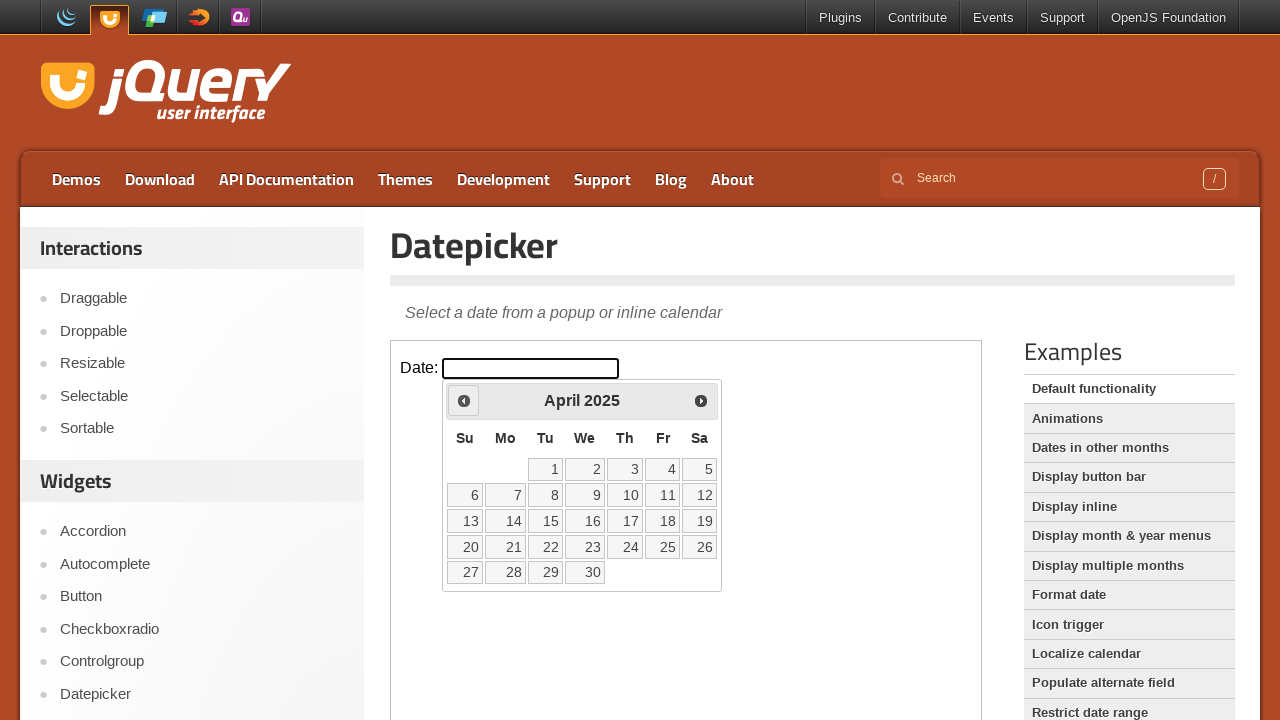

Retrieved current calendar date: April 2025
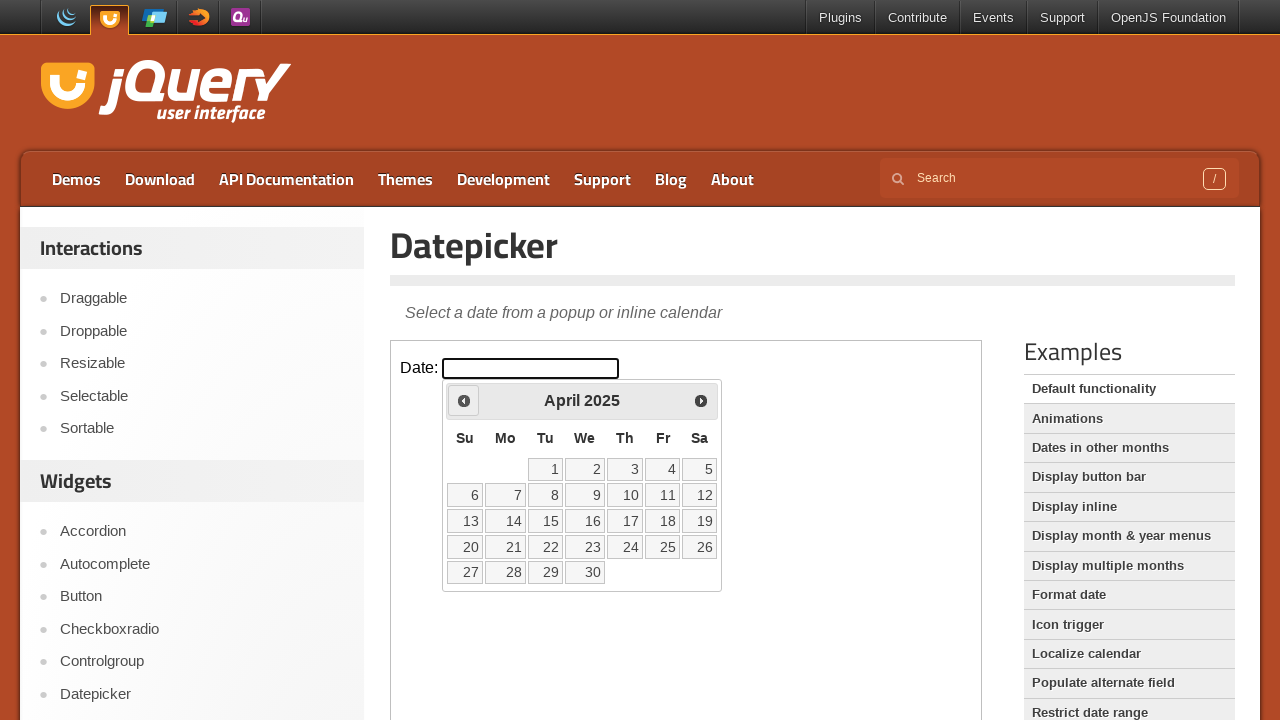

Clicked Previous button to navigate to earlier month at (464, 400) on .demo-frame >> internal:control=enter-frame >> xpath=//span[text()='Prev']
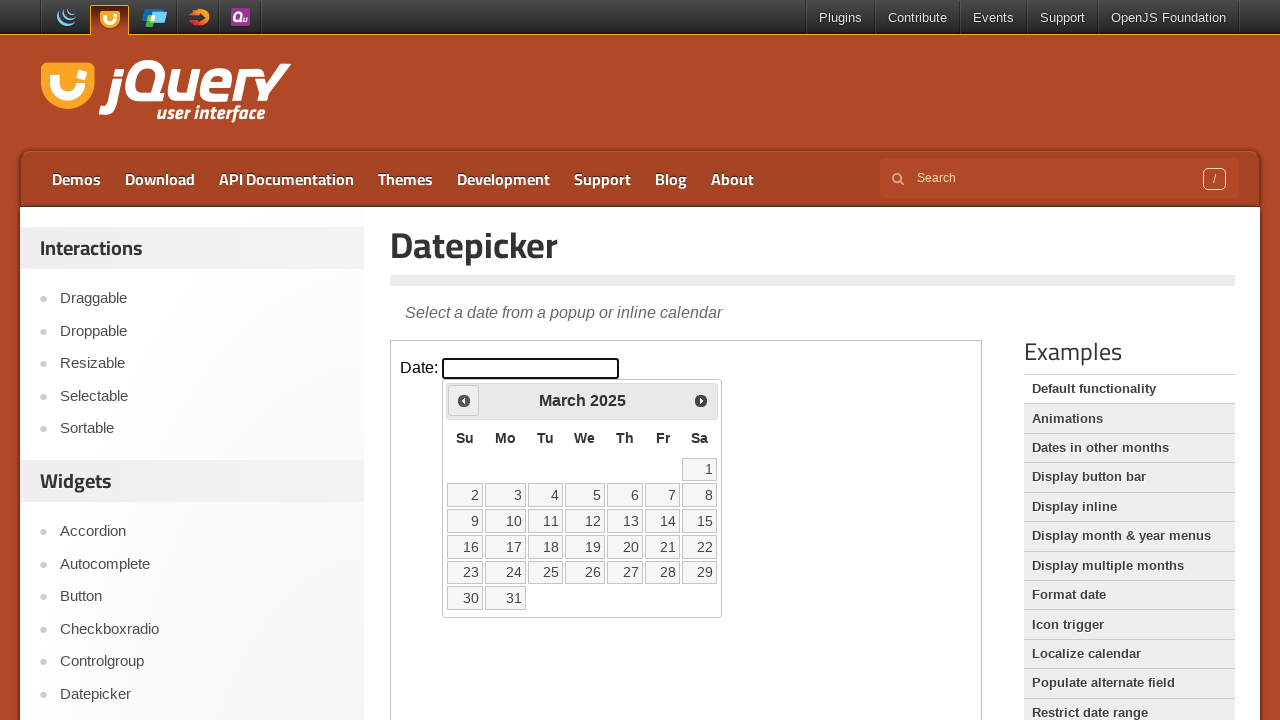

Retrieved current calendar date: March 2025
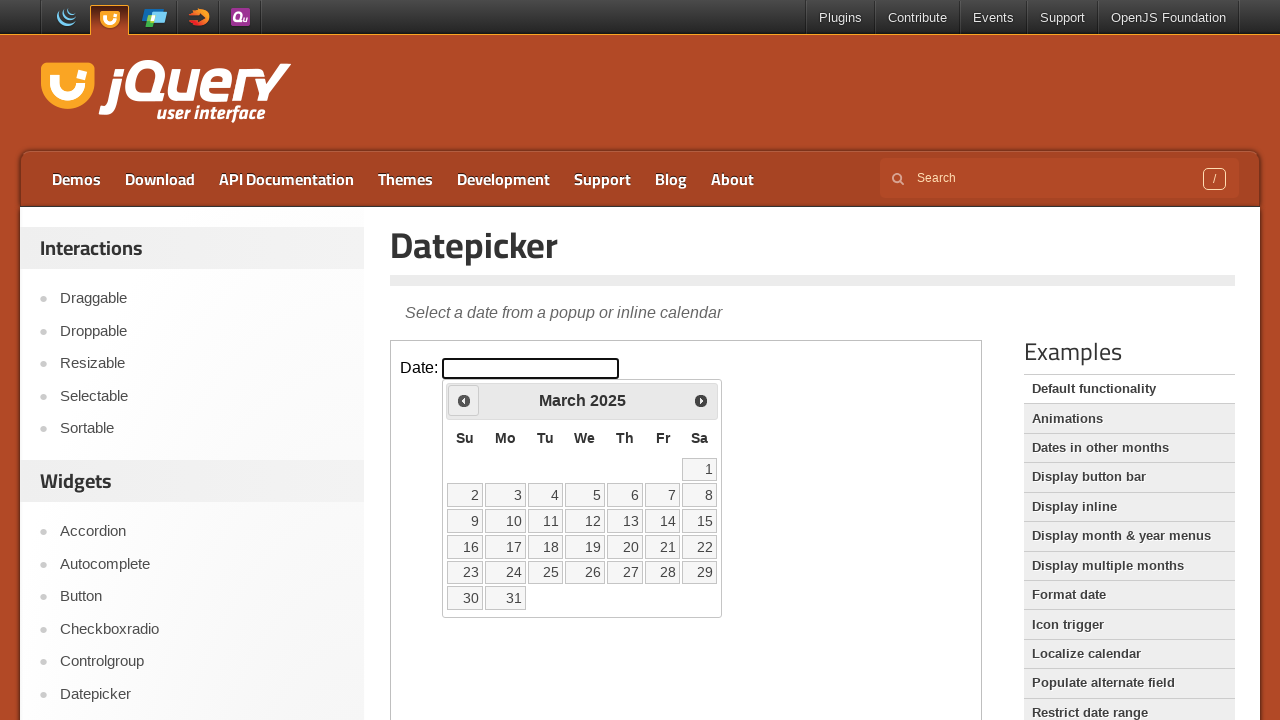

Clicked Previous button to navigate to earlier month at (464, 400) on .demo-frame >> internal:control=enter-frame >> xpath=//span[text()='Prev']
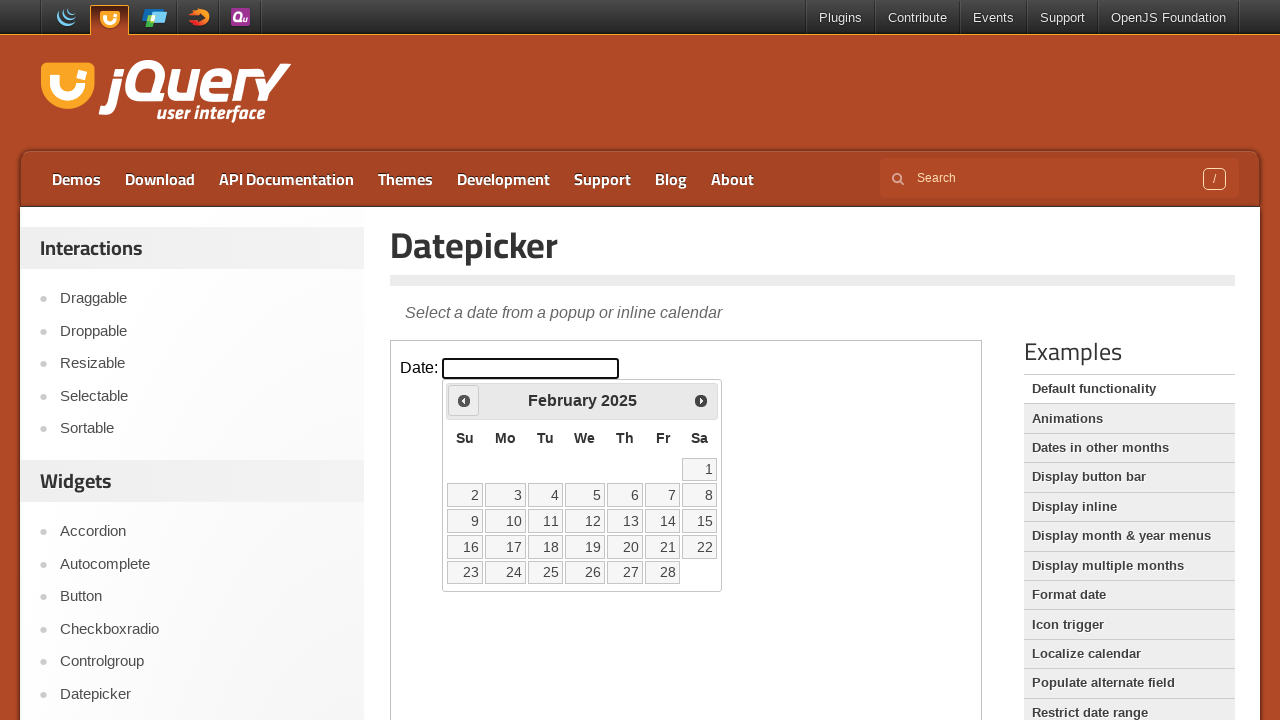

Retrieved current calendar date: February 2025
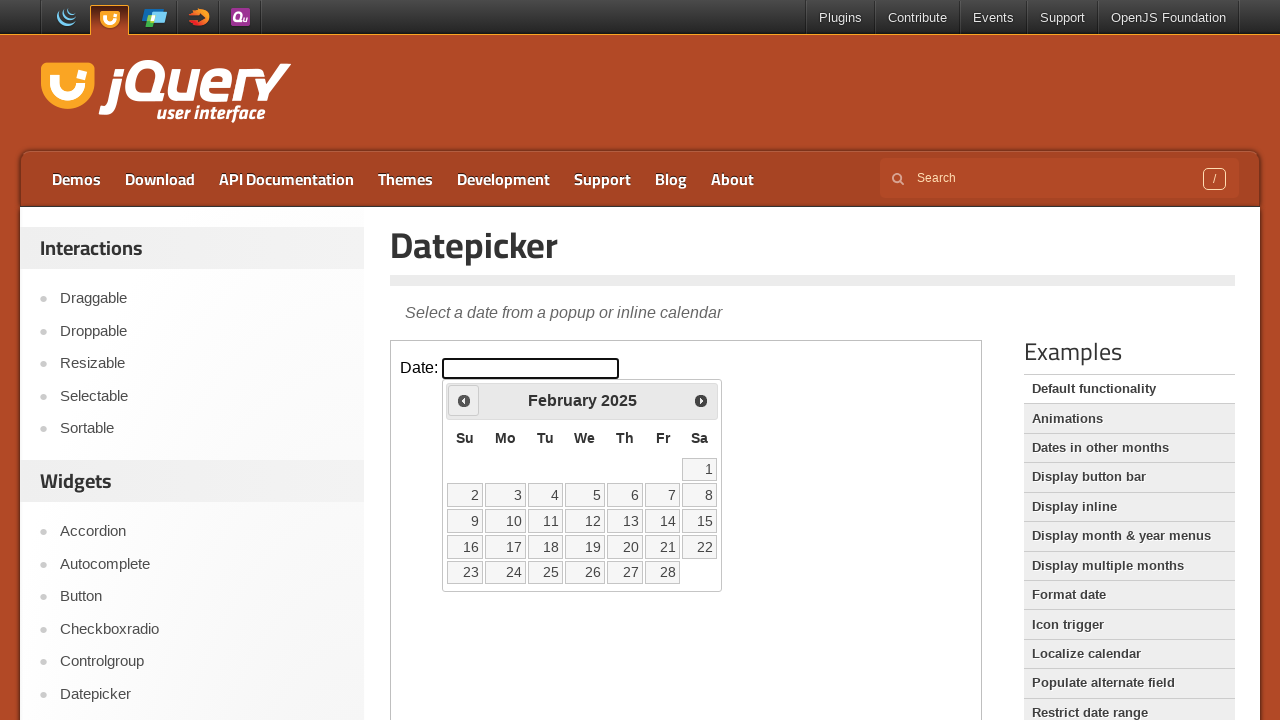

Clicked Previous button to navigate to earlier month at (464, 400) on .demo-frame >> internal:control=enter-frame >> xpath=//span[text()='Prev']
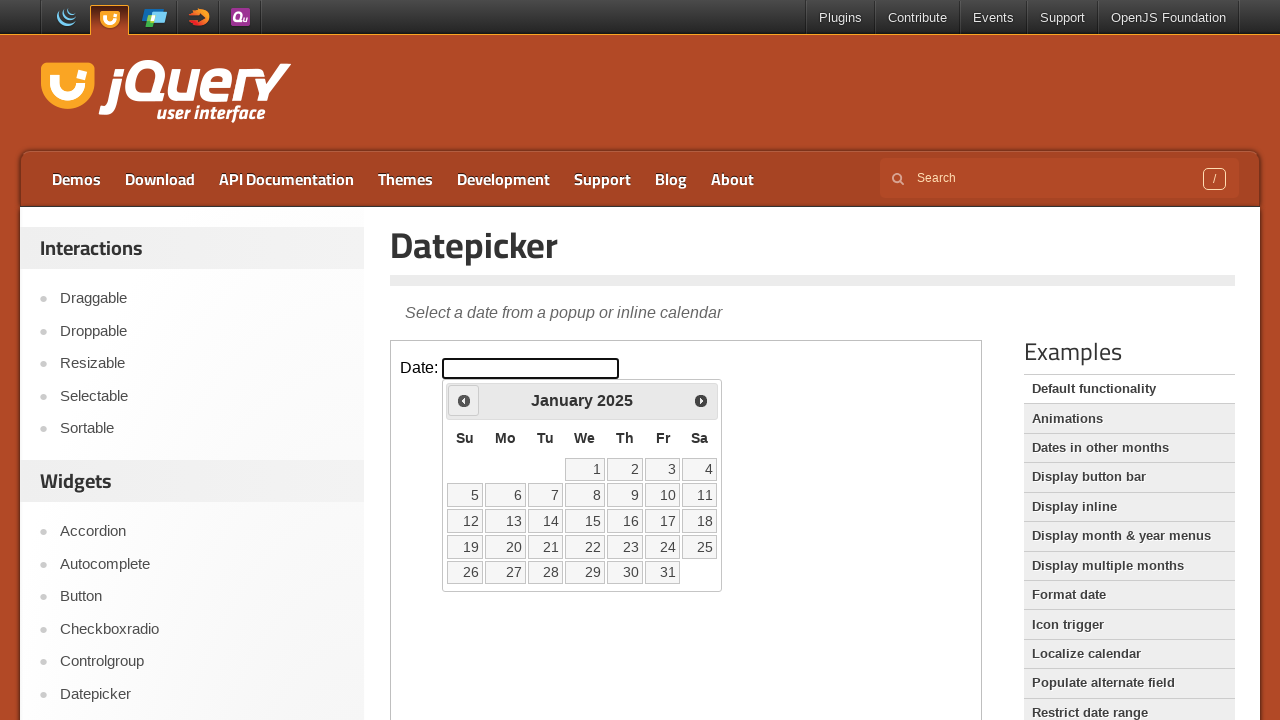

Retrieved current calendar date: January 2025
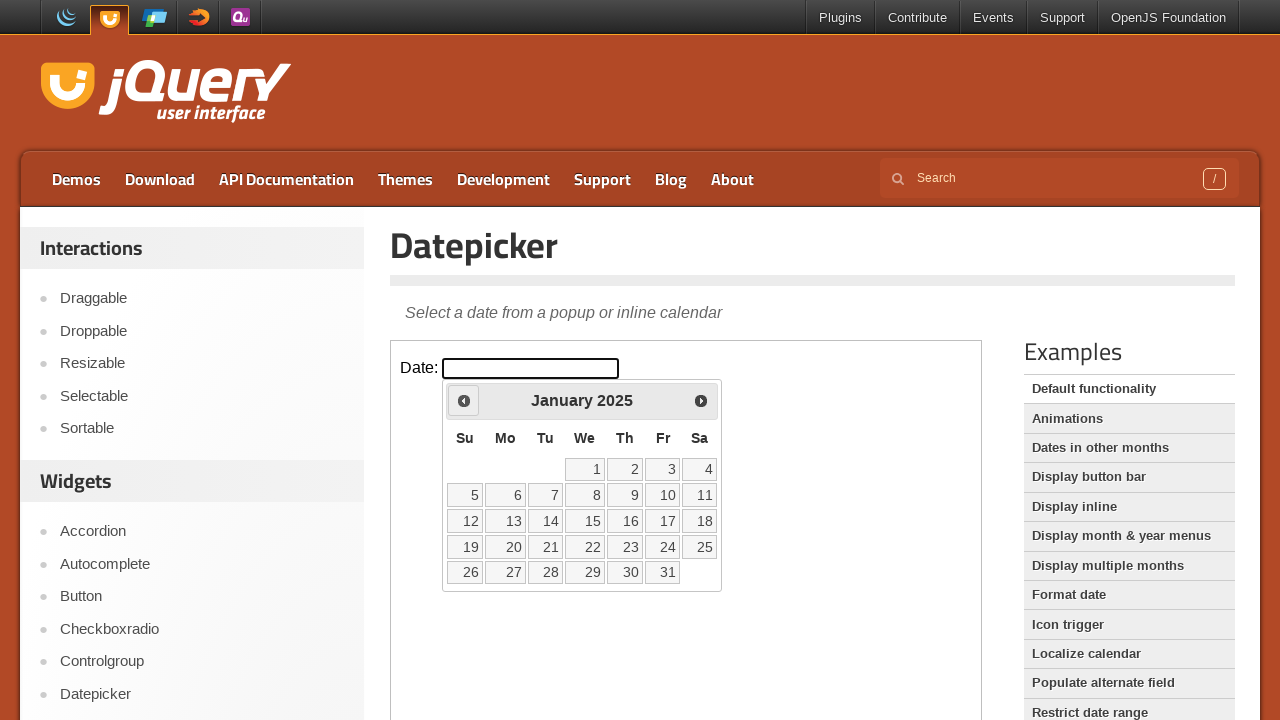

Clicked Previous button to navigate to earlier month at (464, 400) on .demo-frame >> internal:control=enter-frame >> xpath=//span[text()='Prev']
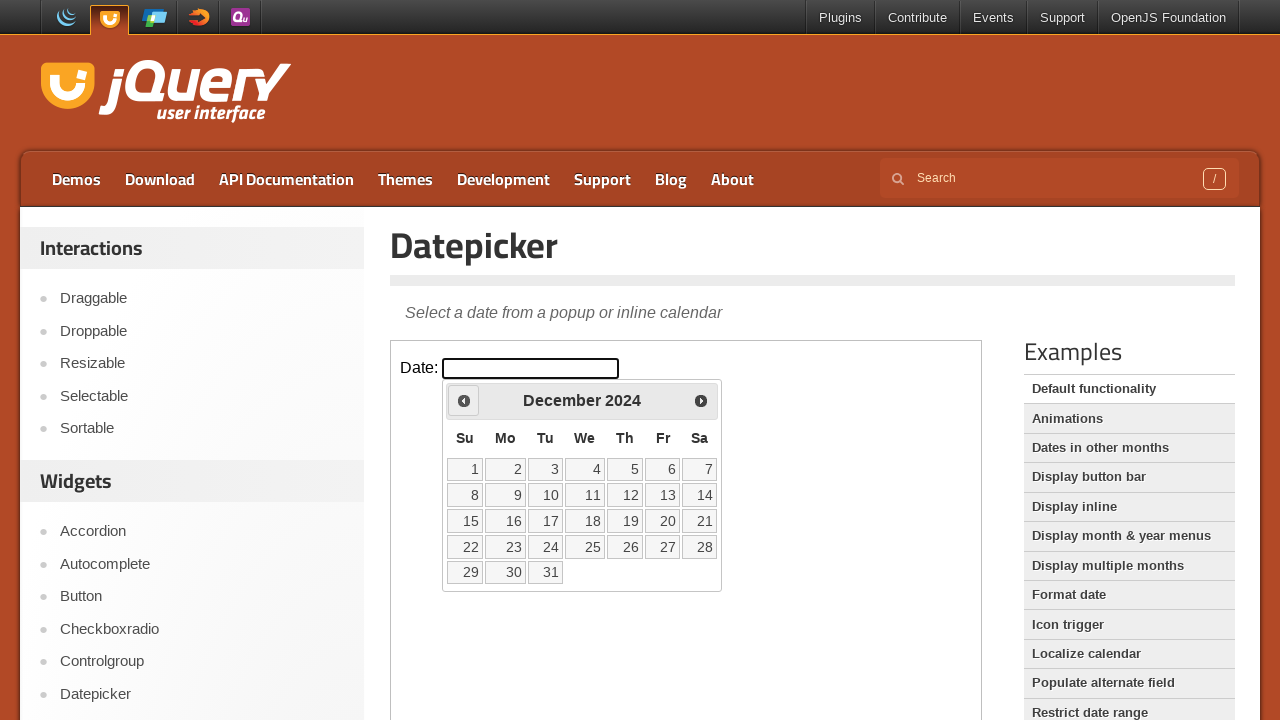

Retrieved current calendar date: December 2024
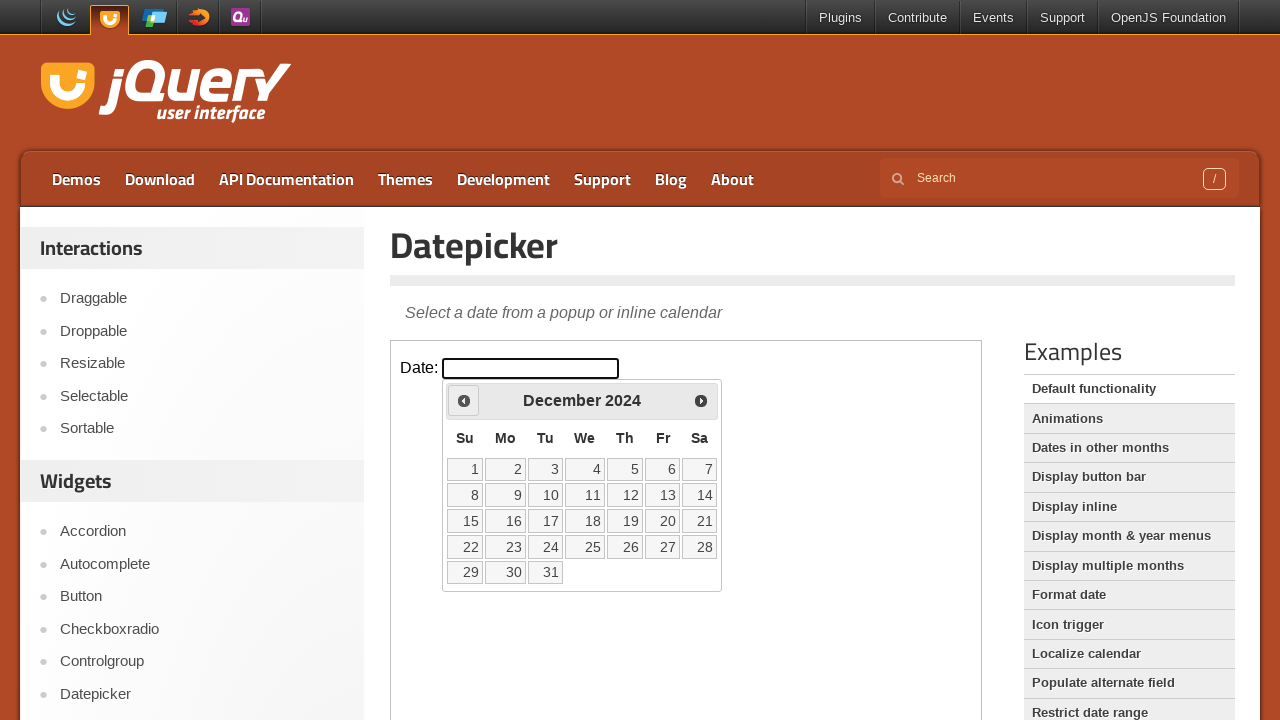

Clicked Previous button to navigate to earlier month at (464, 400) on .demo-frame >> internal:control=enter-frame >> xpath=//span[text()='Prev']
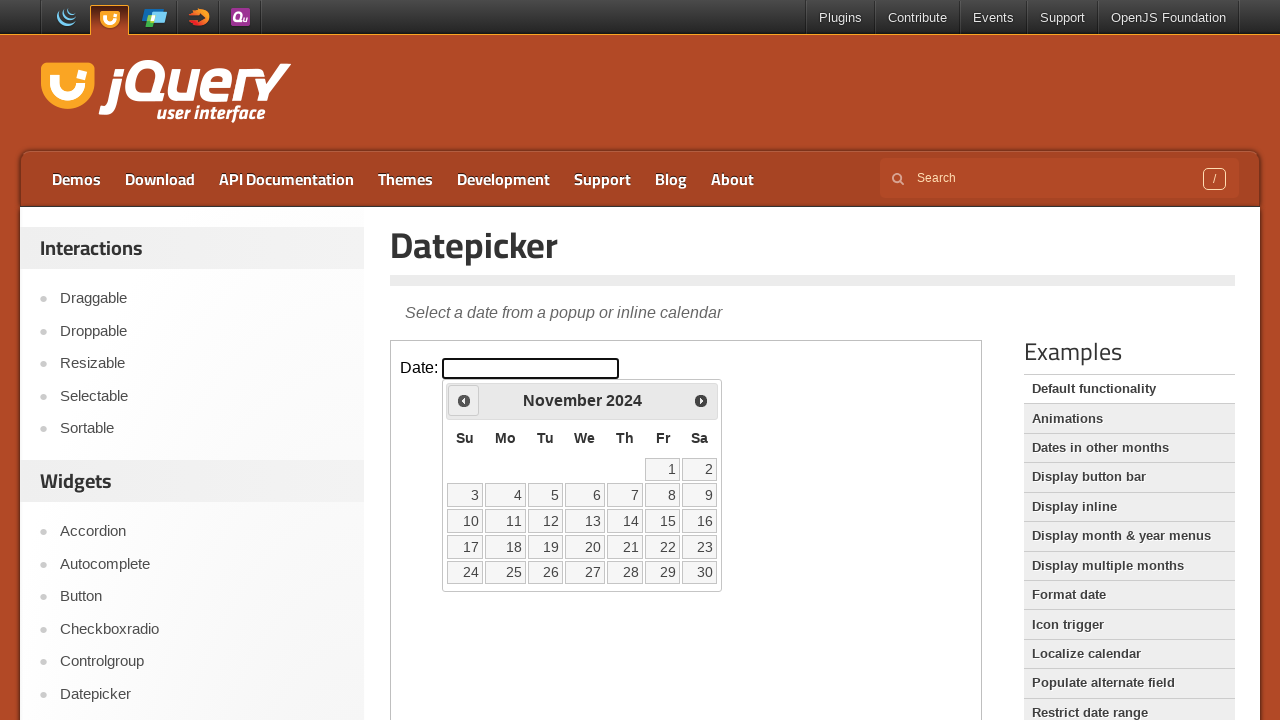

Retrieved current calendar date: November 2024
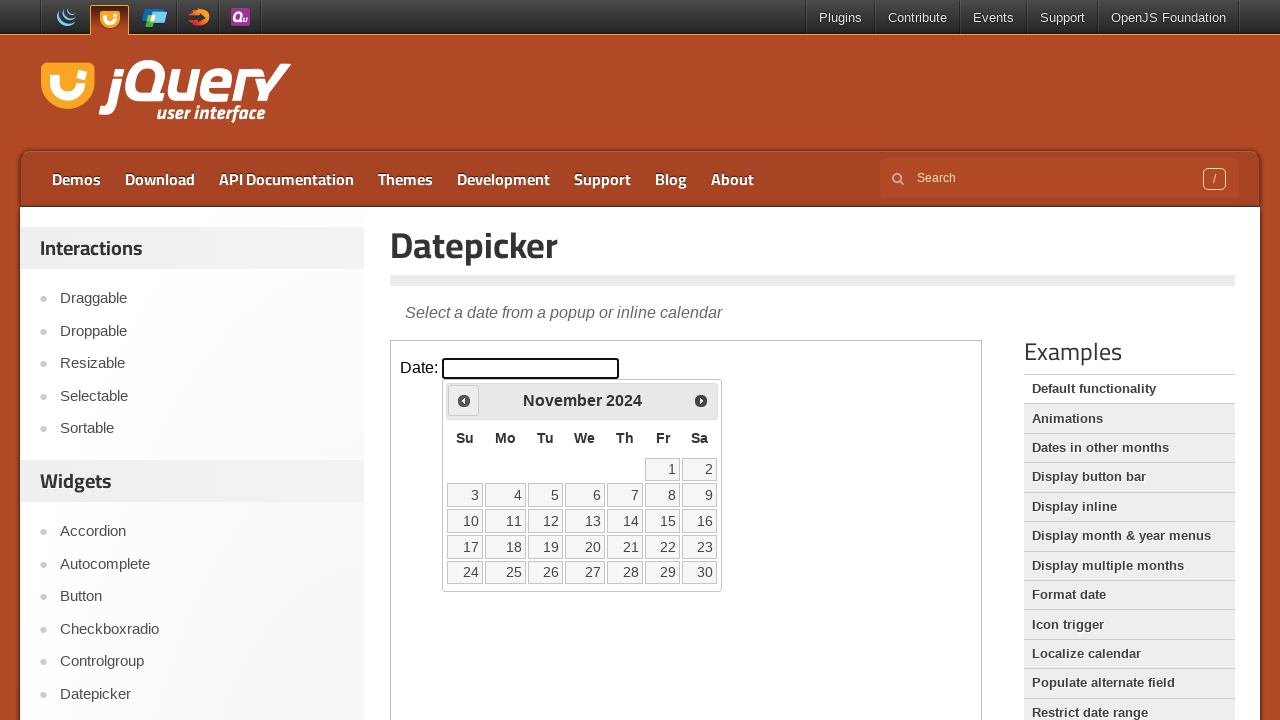

Clicked Previous button to navigate to earlier month at (464, 400) on .demo-frame >> internal:control=enter-frame >> xpath=//span[text()='Prev']
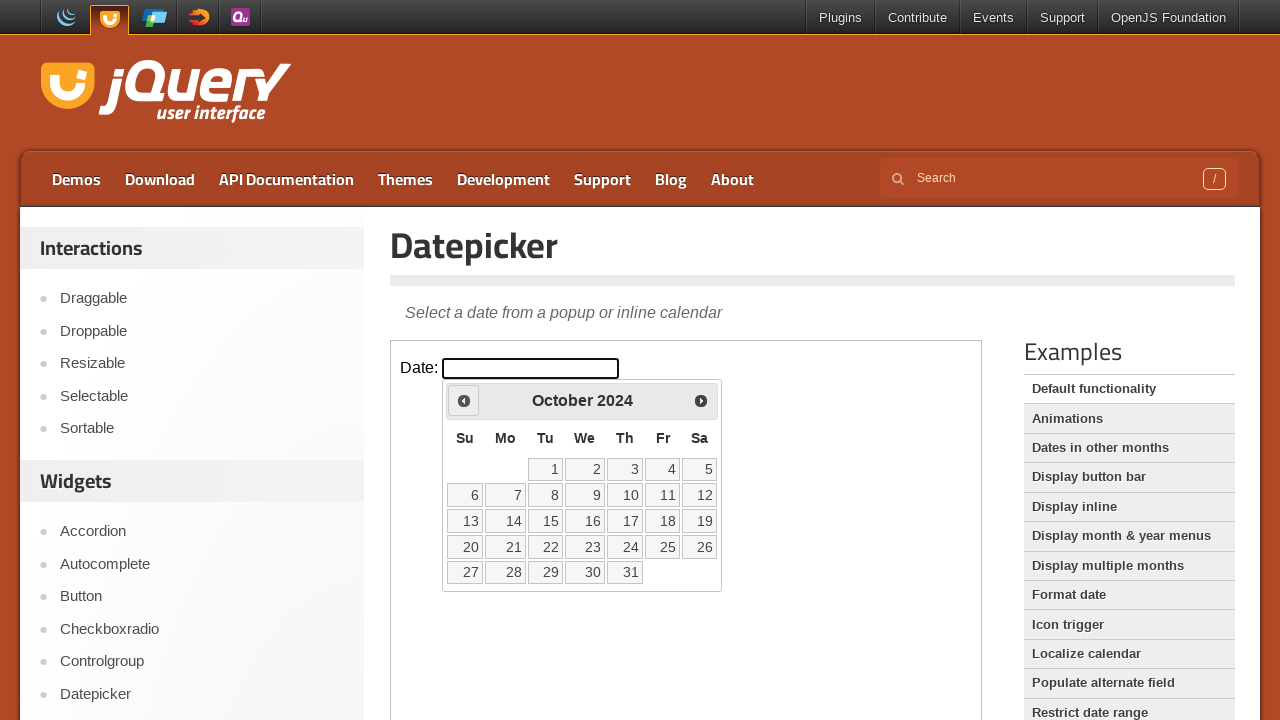

Retrieved current calendar date: October 2024
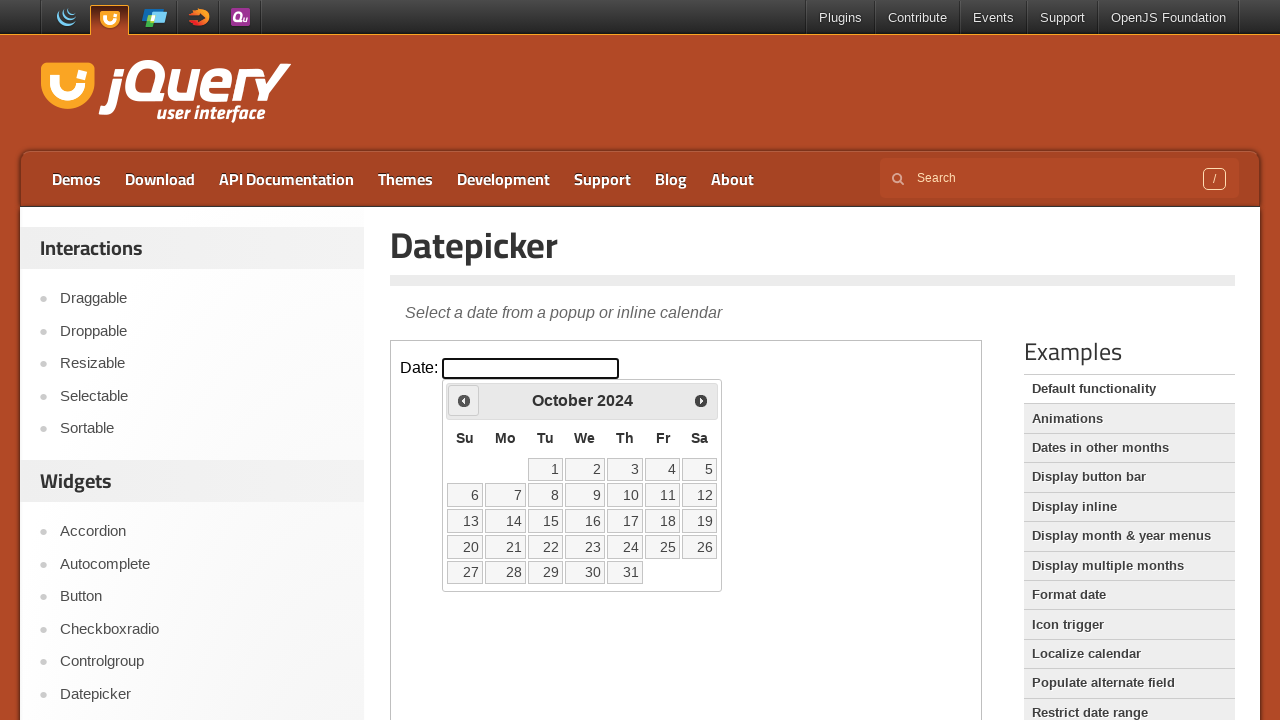

Clicked Previous button to navigate to earlier month at (464, 400) on .demo-frame >> internal:control=enter-frame >> xpath=//span[text()='Prev']
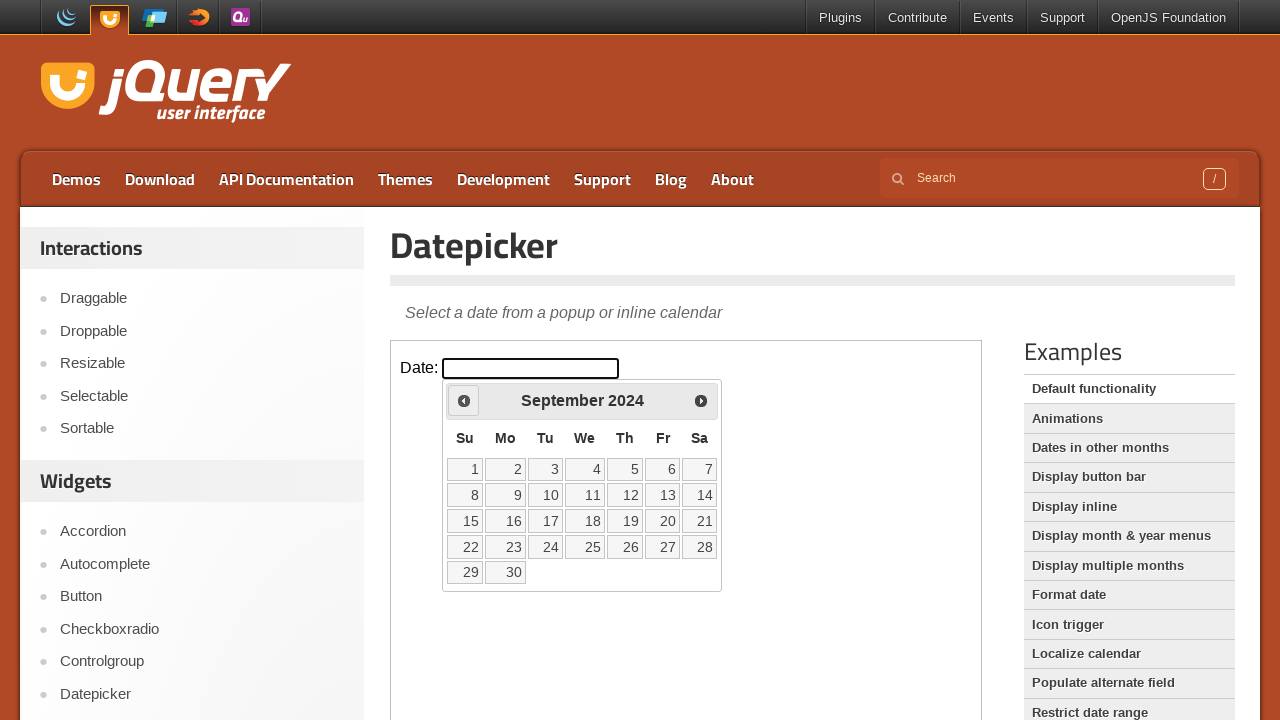

Retrieved current calendar date: September 2024
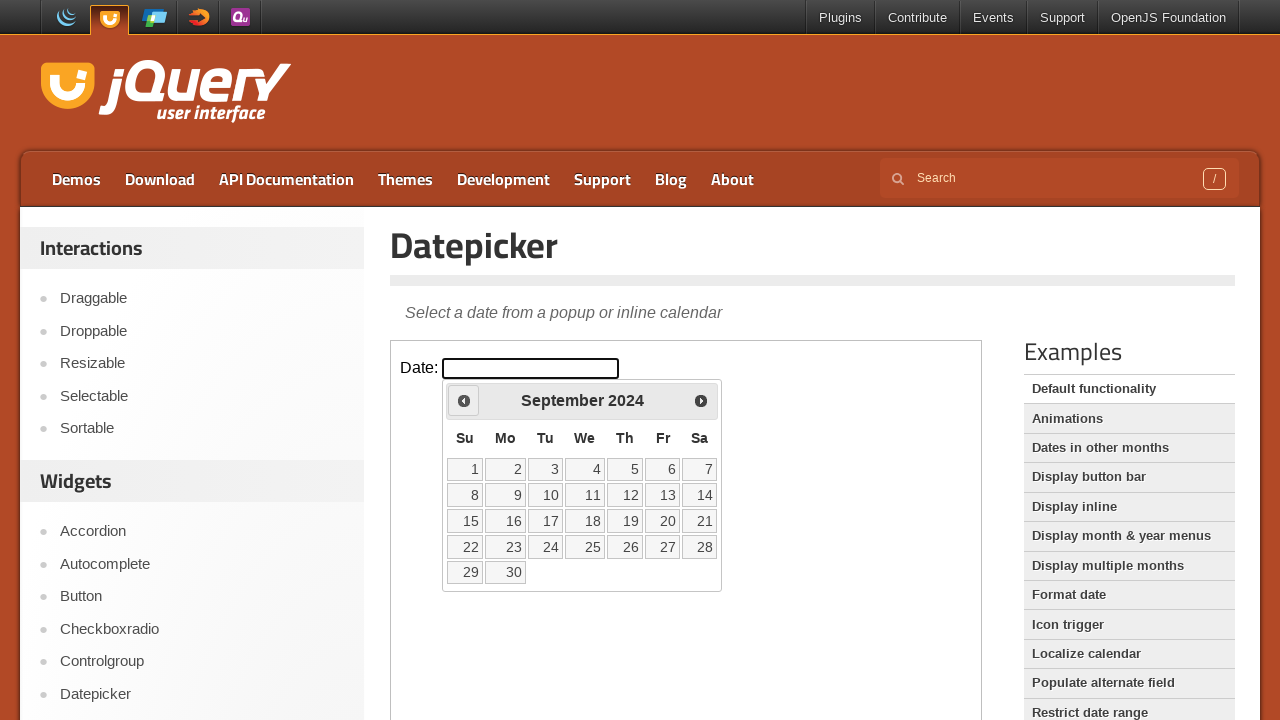

Clicked Previous button to navigate to earlier month at (464, 400) on .demo-frame >> internal:control=enter-frame >> xpath=//span[text()='Prev']
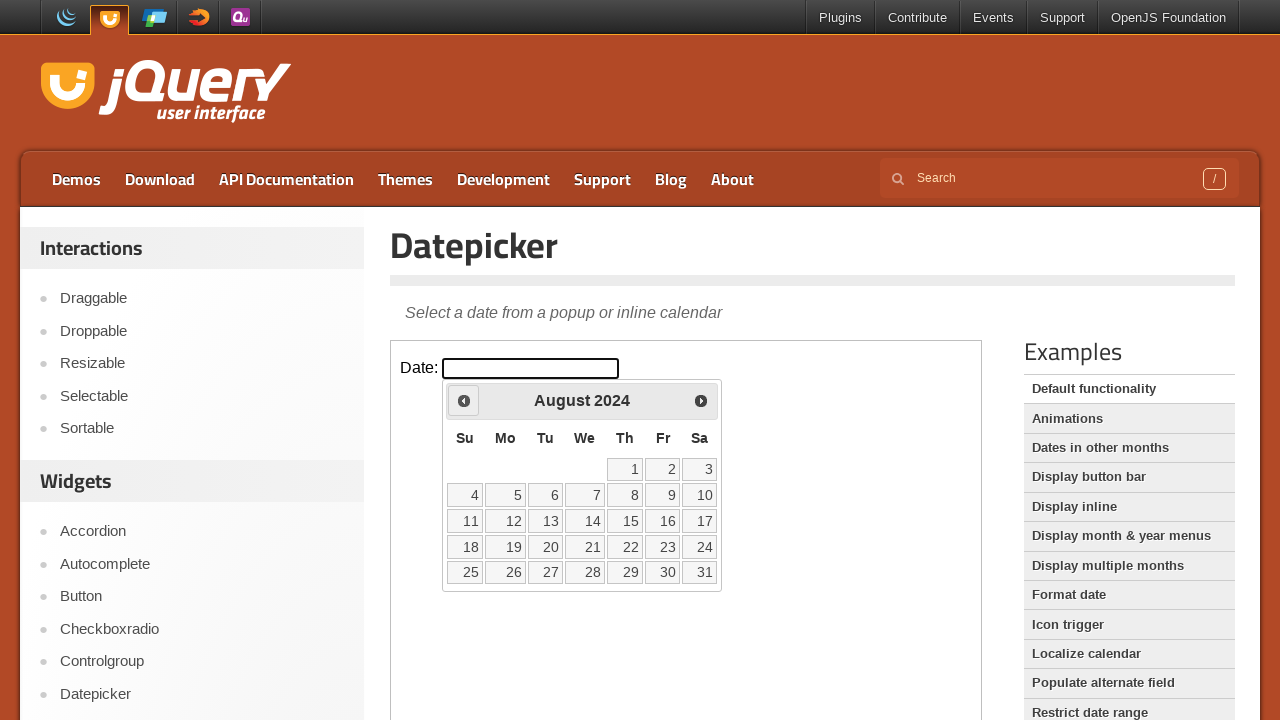

Retrieved current calendar date: August 2024
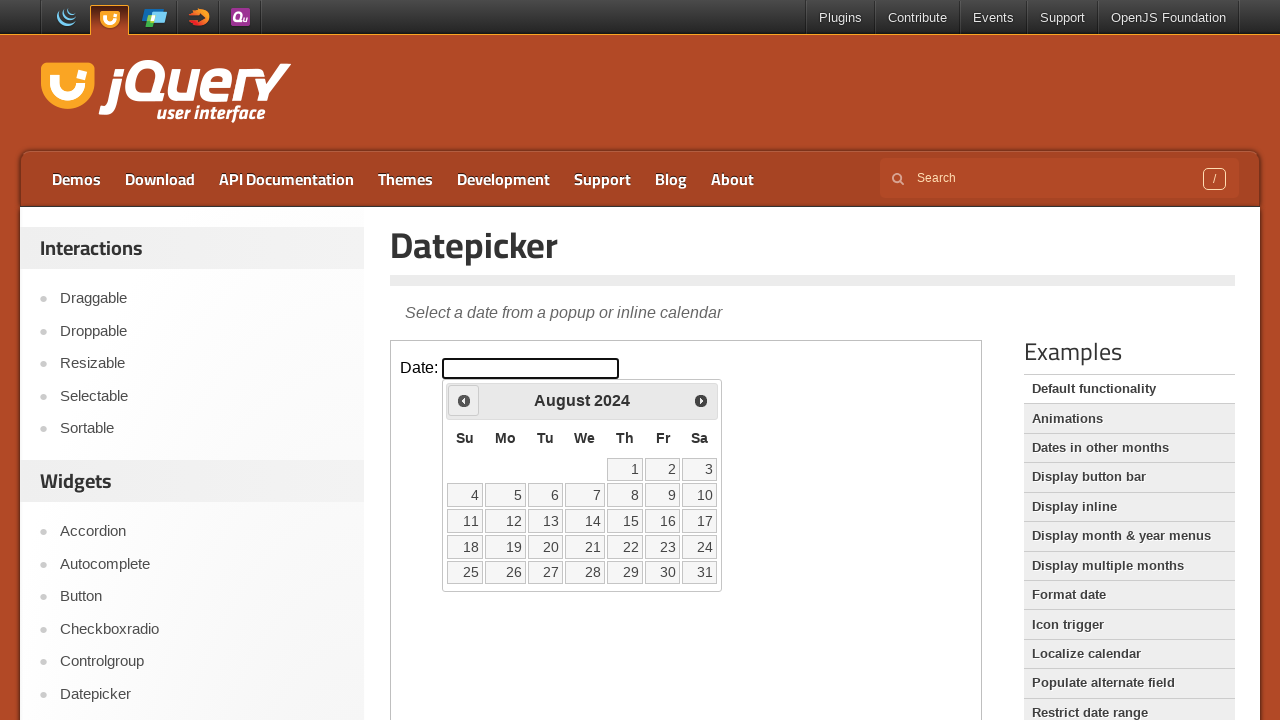

Clicked Previous button to navigate to earlier month at (464, 400) on .demo-frame >> internal:control=enter-frame >> xpath=//span[text()='Prev']
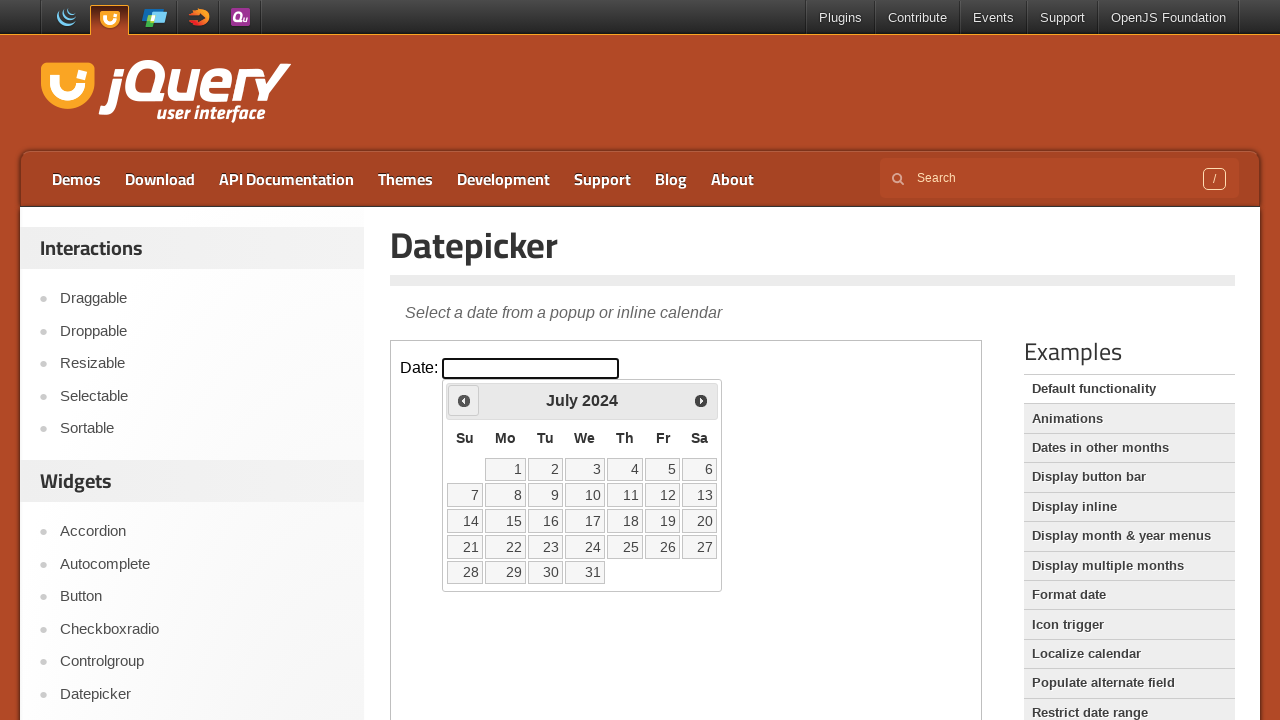

Retrieved current calendar date: July 2024
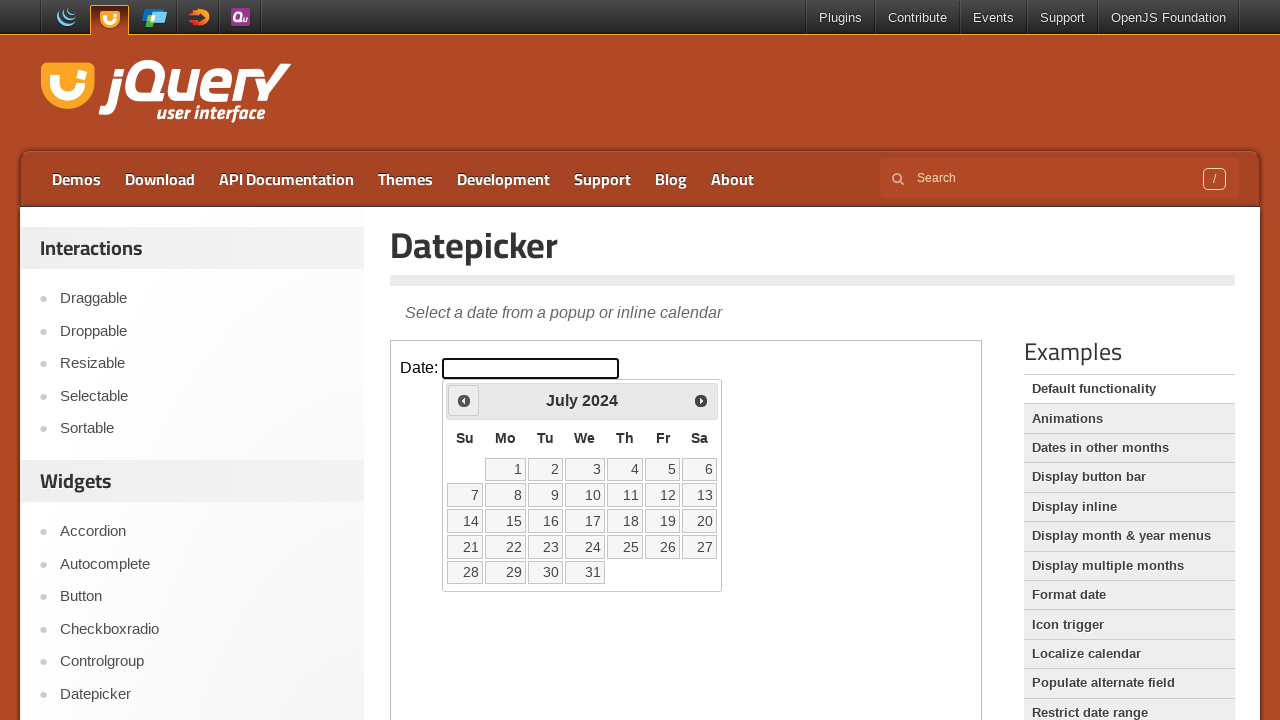

Clicked Previous button to navigate to earlier month at (464, 400) on .demo-frame >> internal:control=enter-frame >> xpath=//span[text()='Prev']
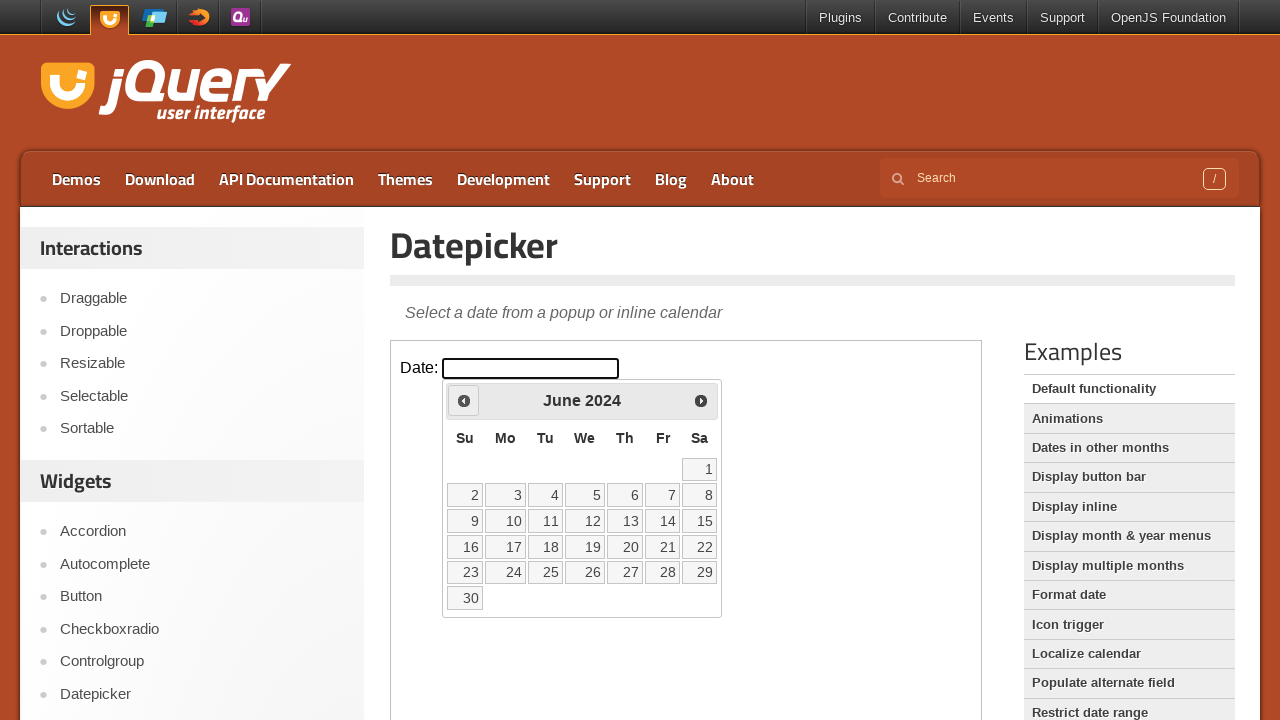

Retrieved current calendar date: June 2024
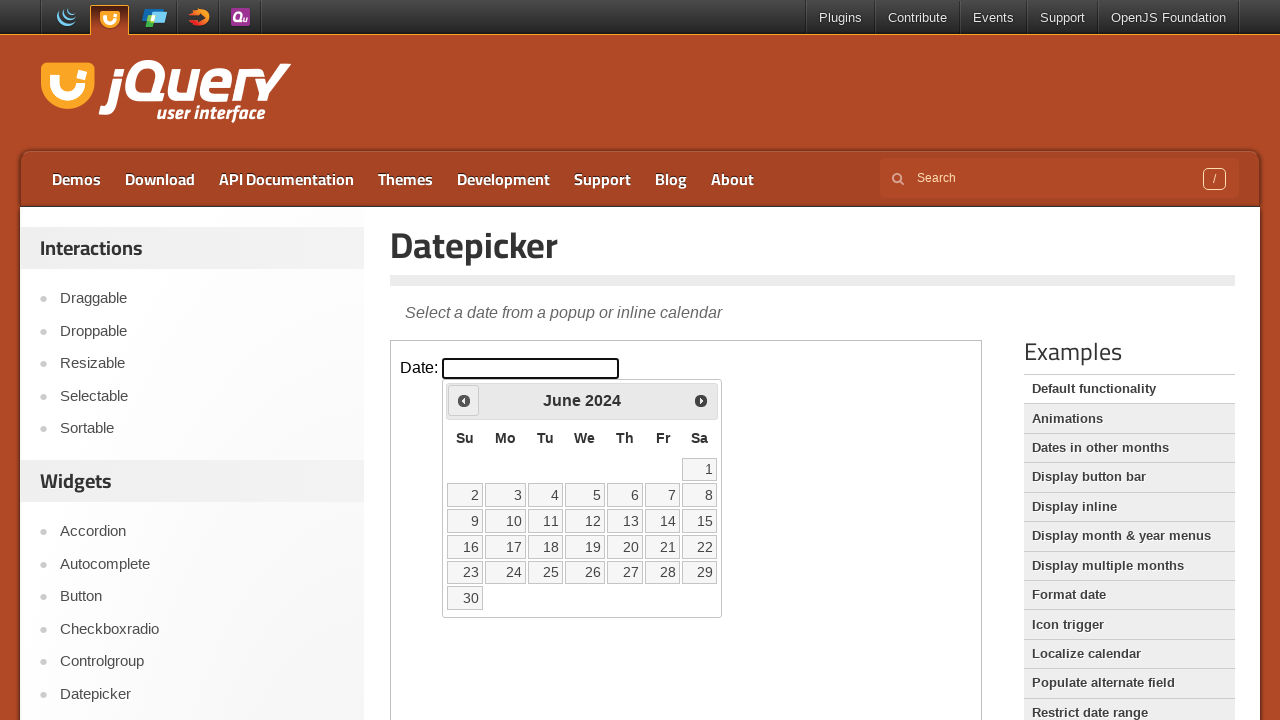

Clicked Previous button to navigate to earlier month at (464, 400) on .demo-frame >> internal:control=enter-frame >> xpath=//span[text()='Prev']
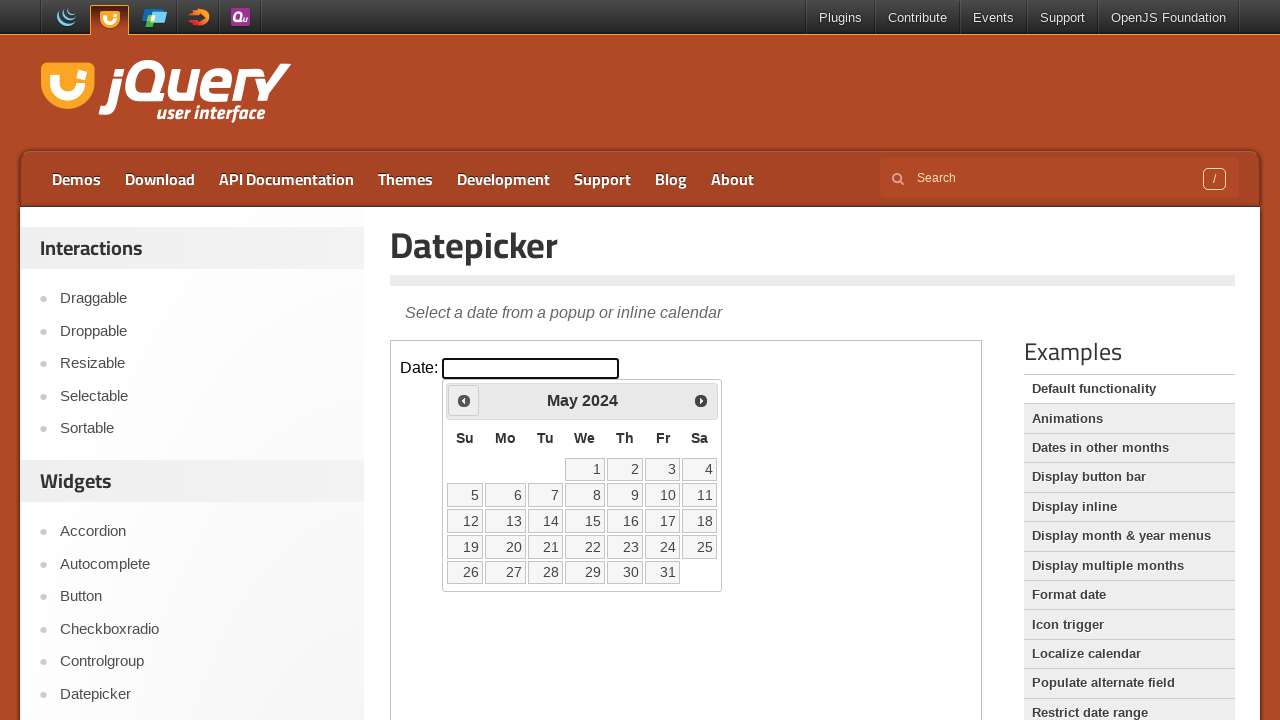

Retrieved current calendar date: May 2024
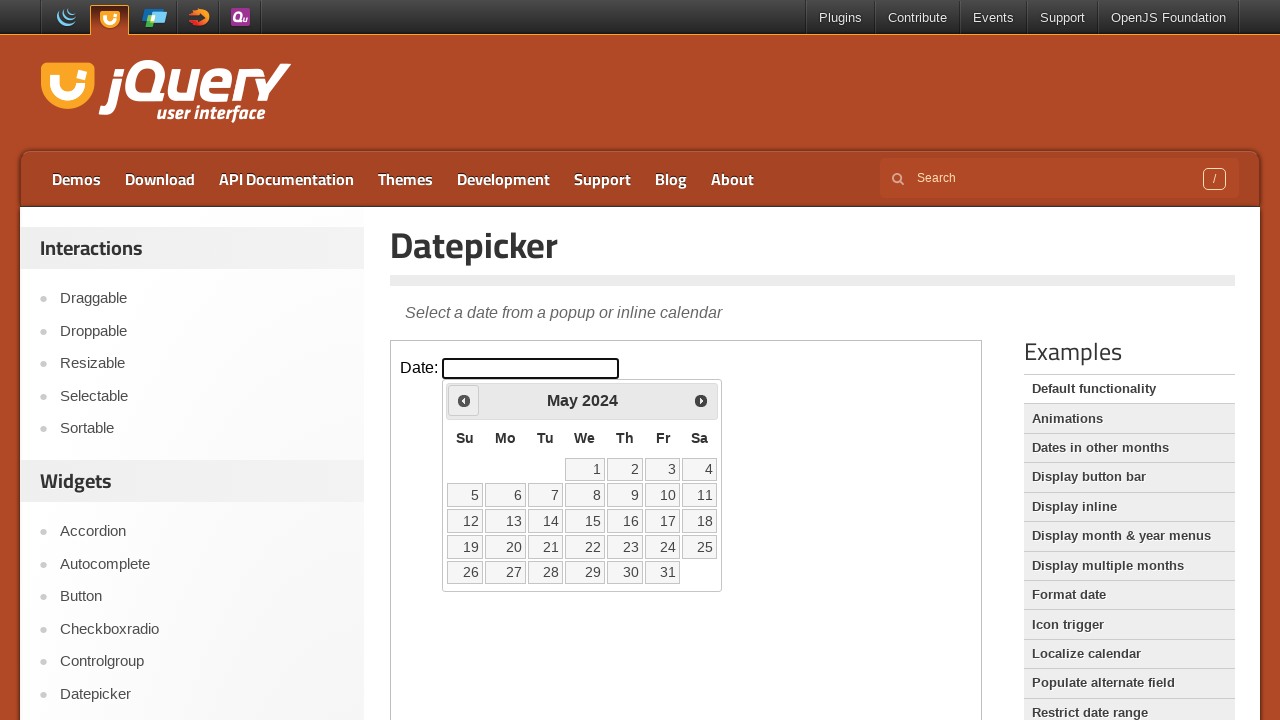

Clicked Previous button to navigate to earlier month at (464, 400) on .demo-frame >> internal:control=enter-frame >> xpath=//span[text()='Prev']
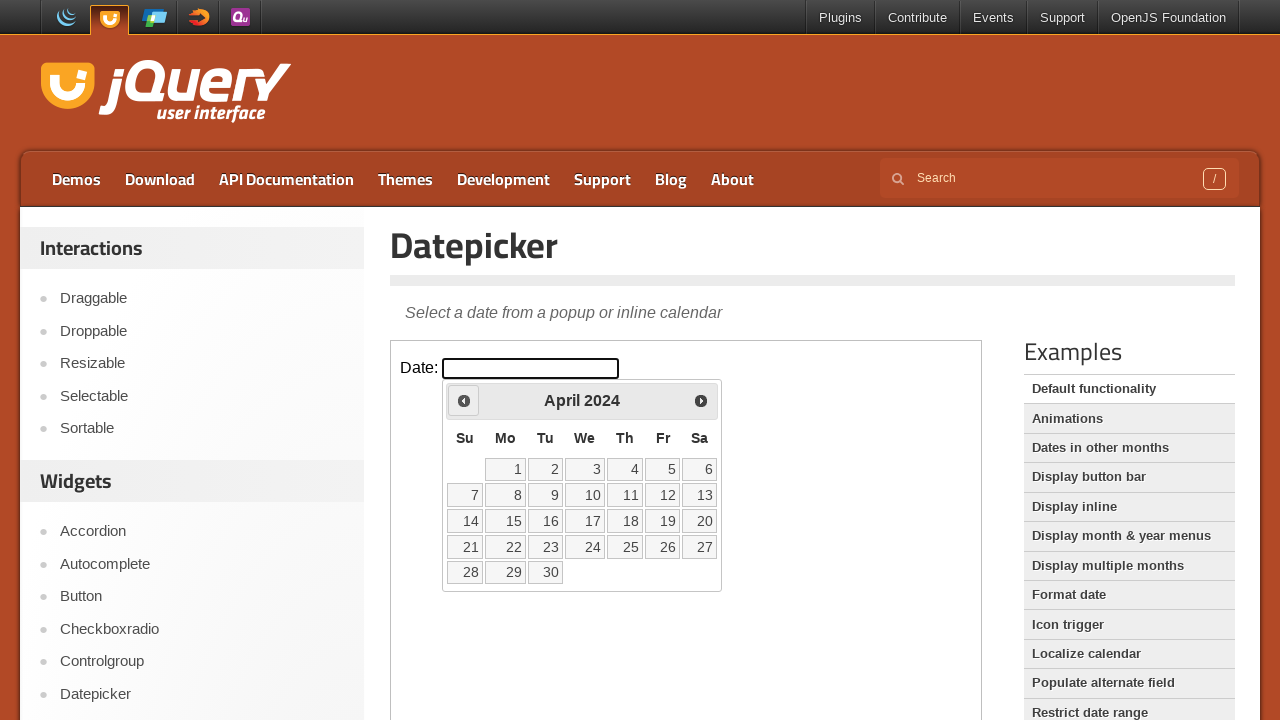

Retrieved current calendar date: April 2024
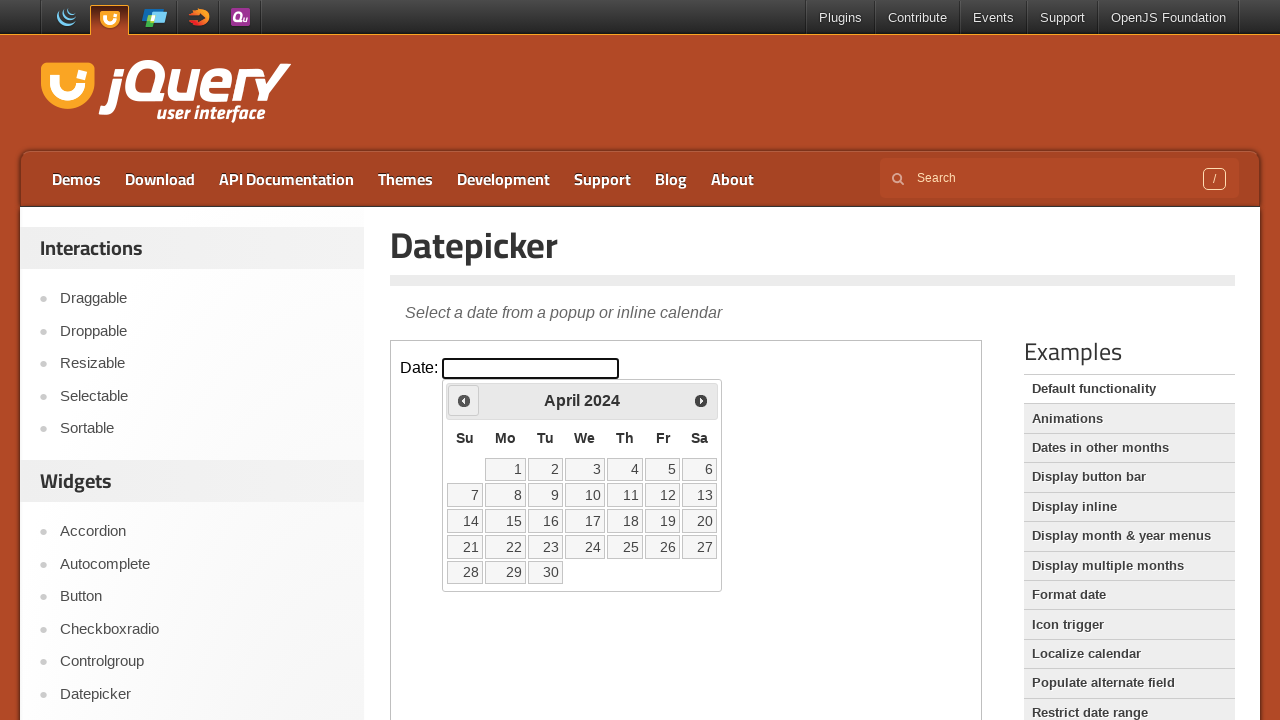

Clicked Previous button to navigate to earlier month at (464, 400) on .demo-frame >> internal:control=enter-frame >> xpath=//span[text()='Prev']
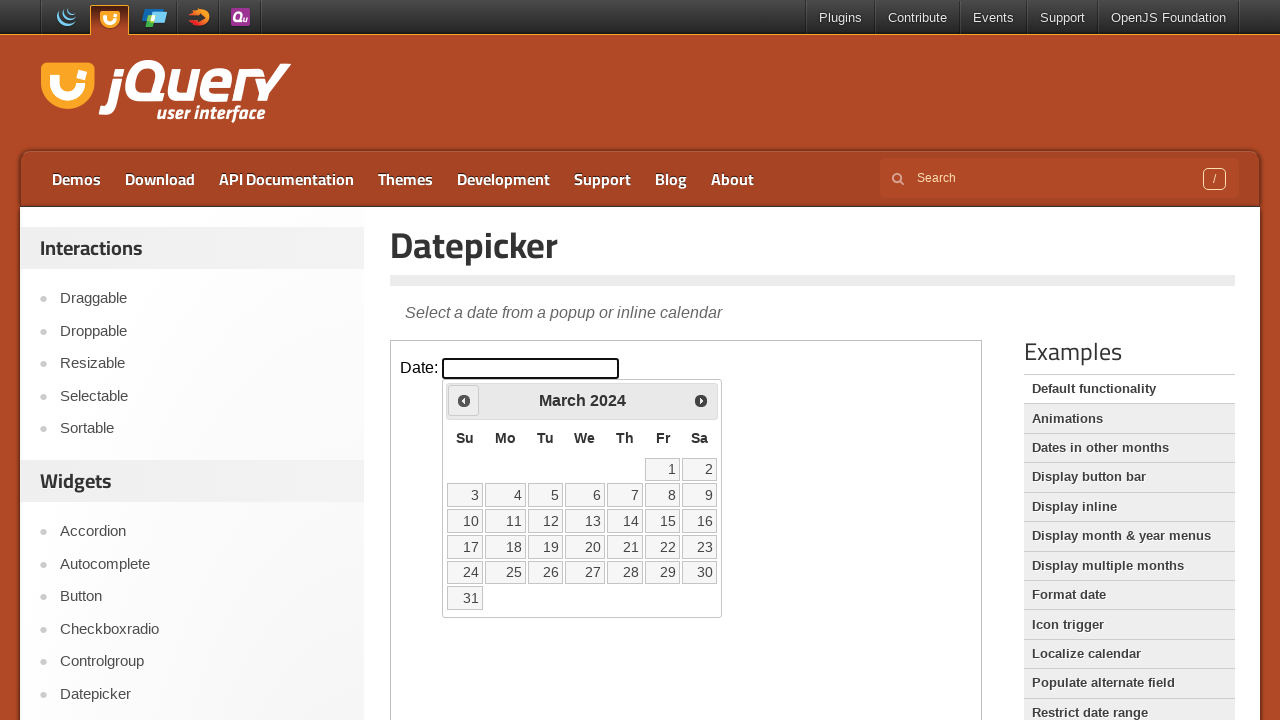

Retrieved current calendar date: March 2024
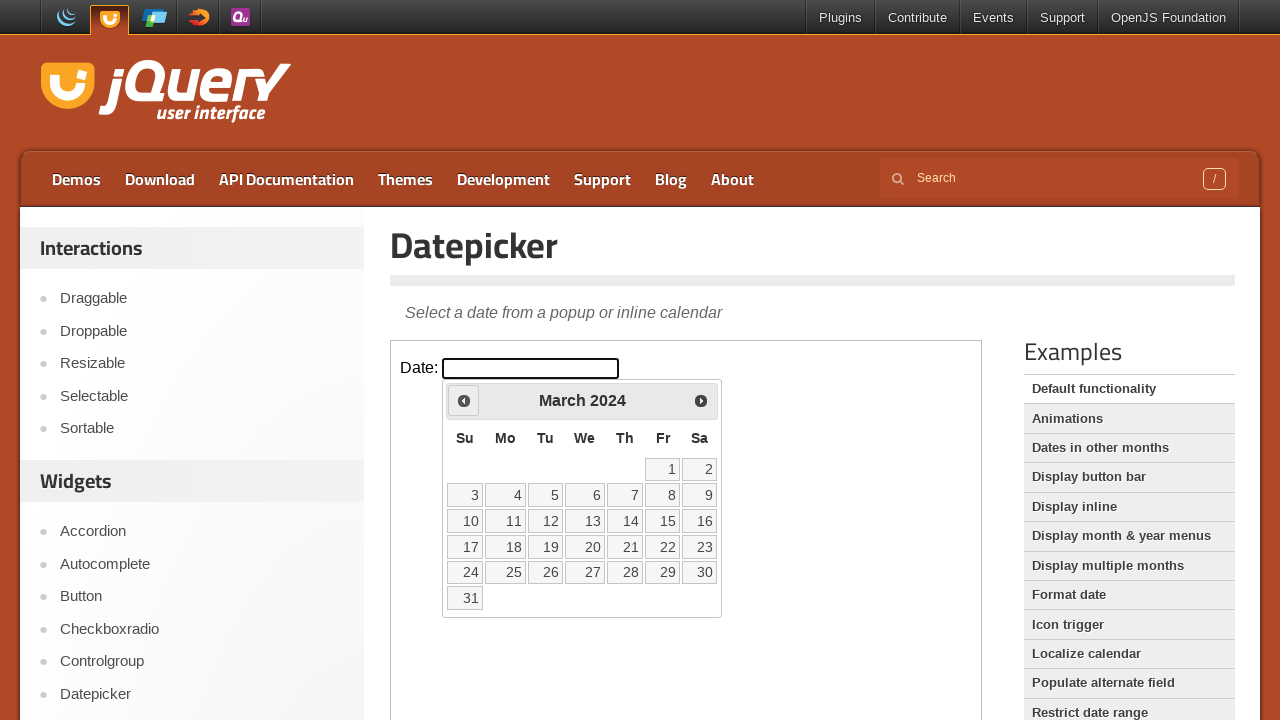

Clicked Previous button to navigate to earlier month at (464, 400) on .demo-frame >> internal:control=enter-frame >> xpath=//span[text()='Prev']
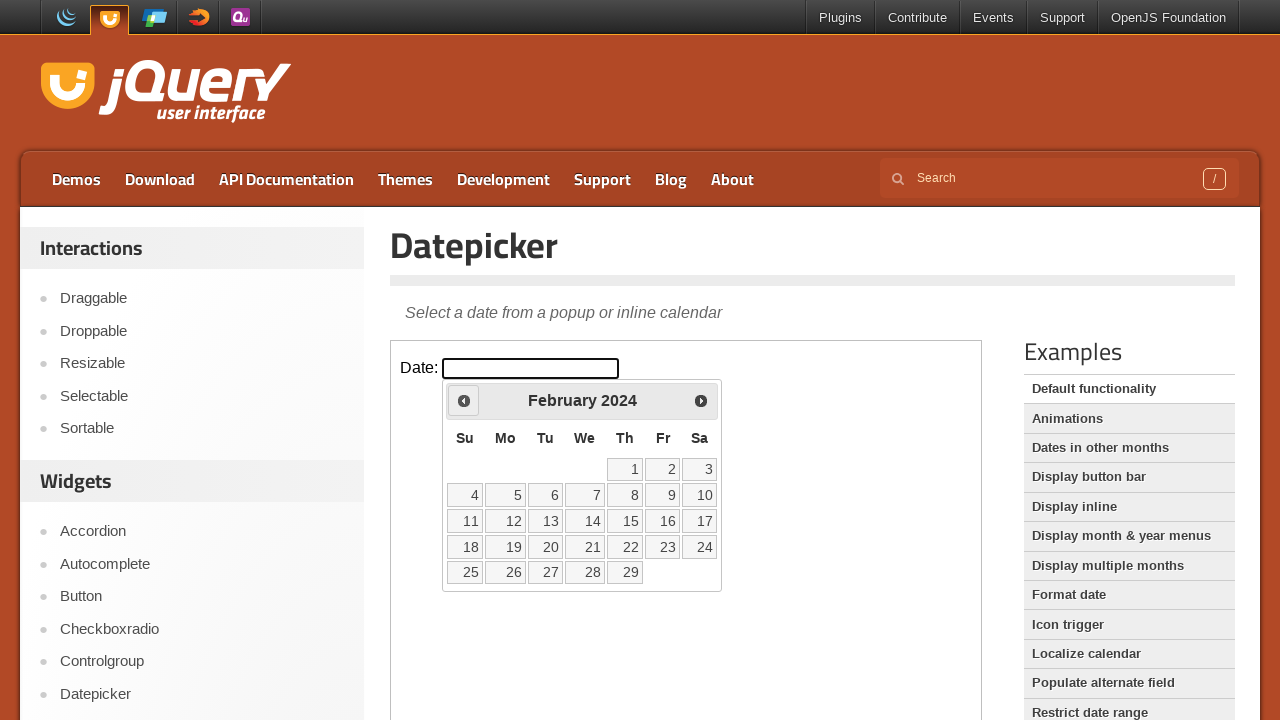

Retrieved current calendar date: February 2024
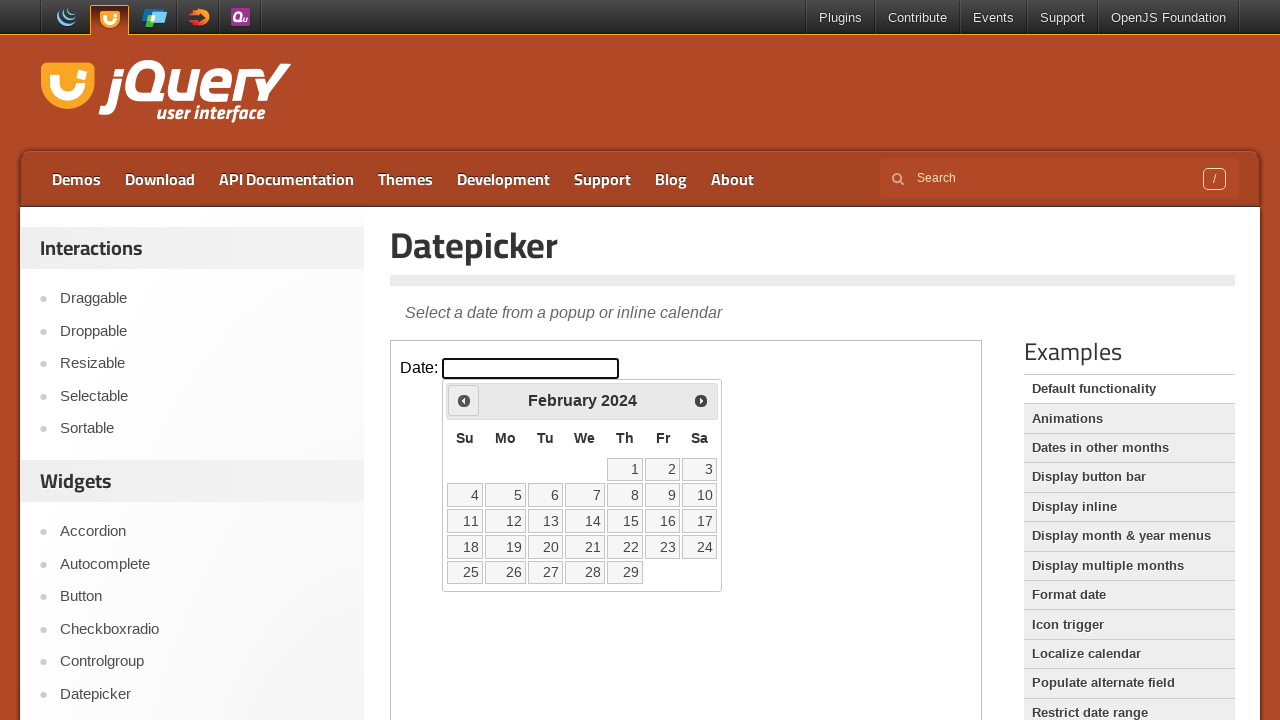

Clicked Previous button to navigate to earlier month at (464, 400) on .demo-frame >> internal:control=enter-frame >> xpath=//span[text()='Prev']
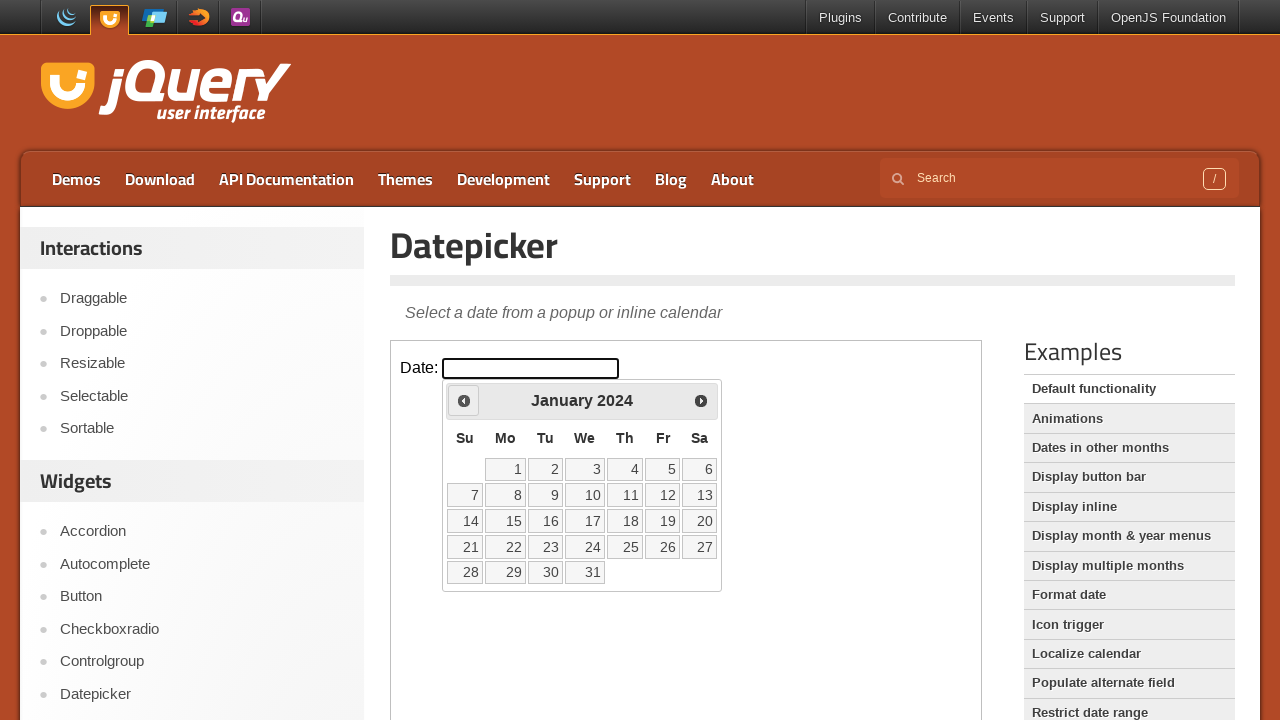

Retrieved current calendar date: January 2024
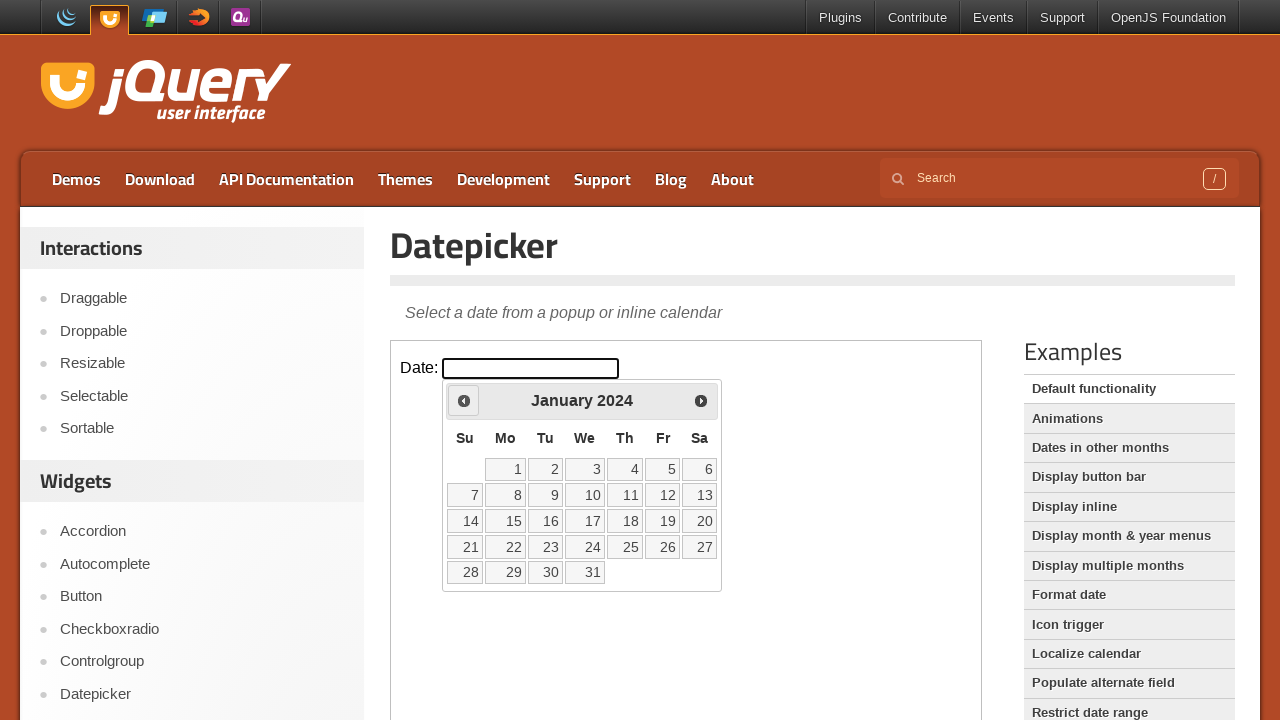

Clicked Previous button to navigate to earlier month at (464, 400) on .demo-frame >> internal:control=enter-frame >> xpath=//span[text()='Prev']
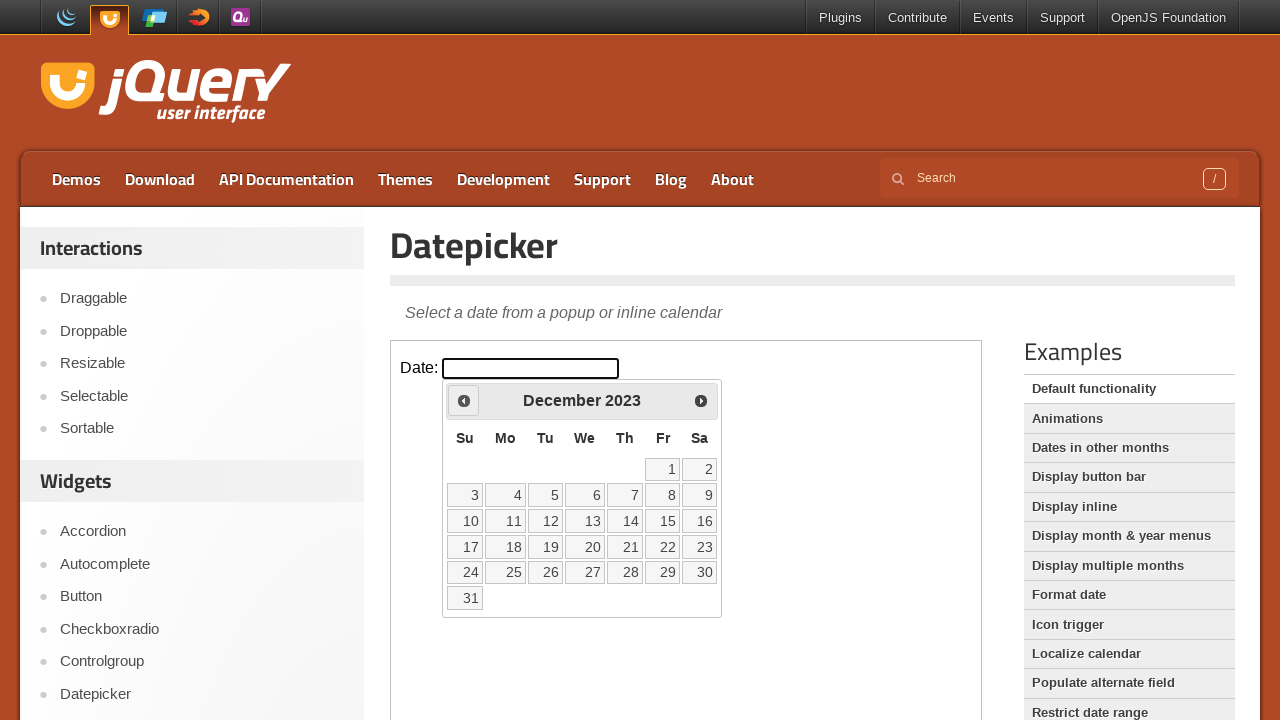

Retrieved current calendar date: December 2023
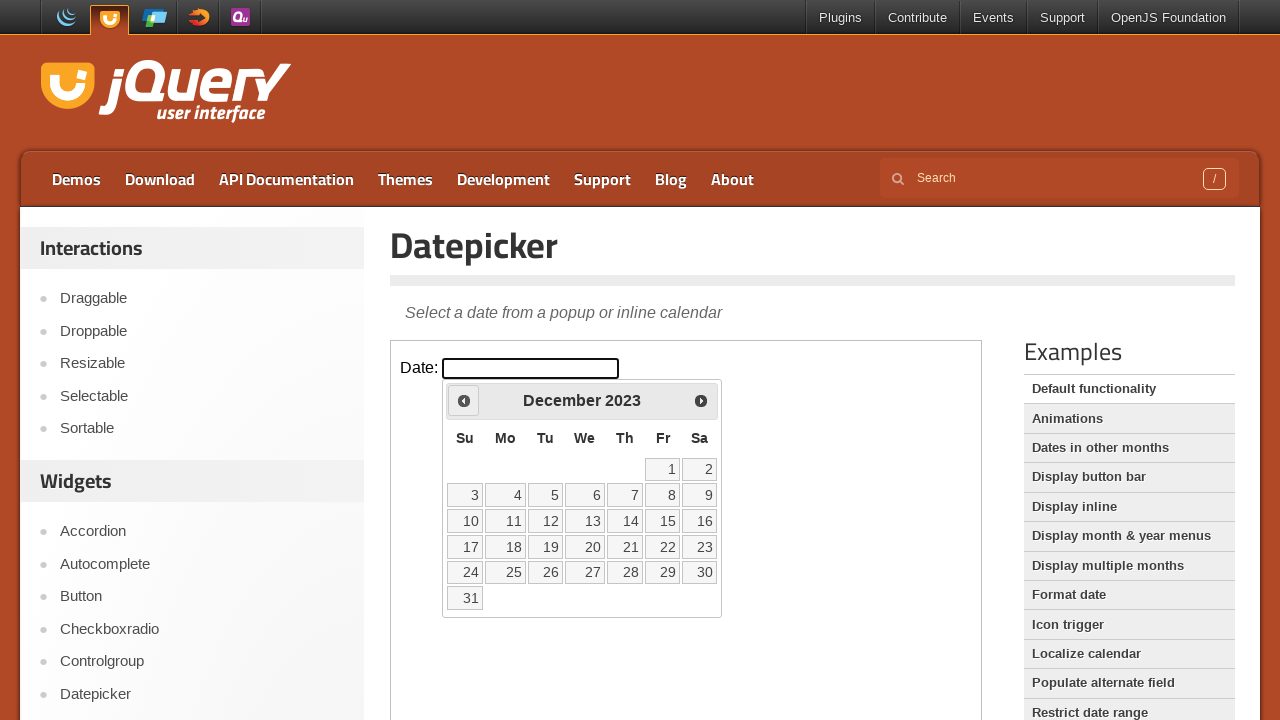

Clicked Previous button to navigate to earlier month at (464, 400) on .demo-frame >> internal:control=enter-frame >> xpath=//span[text()='Prev']
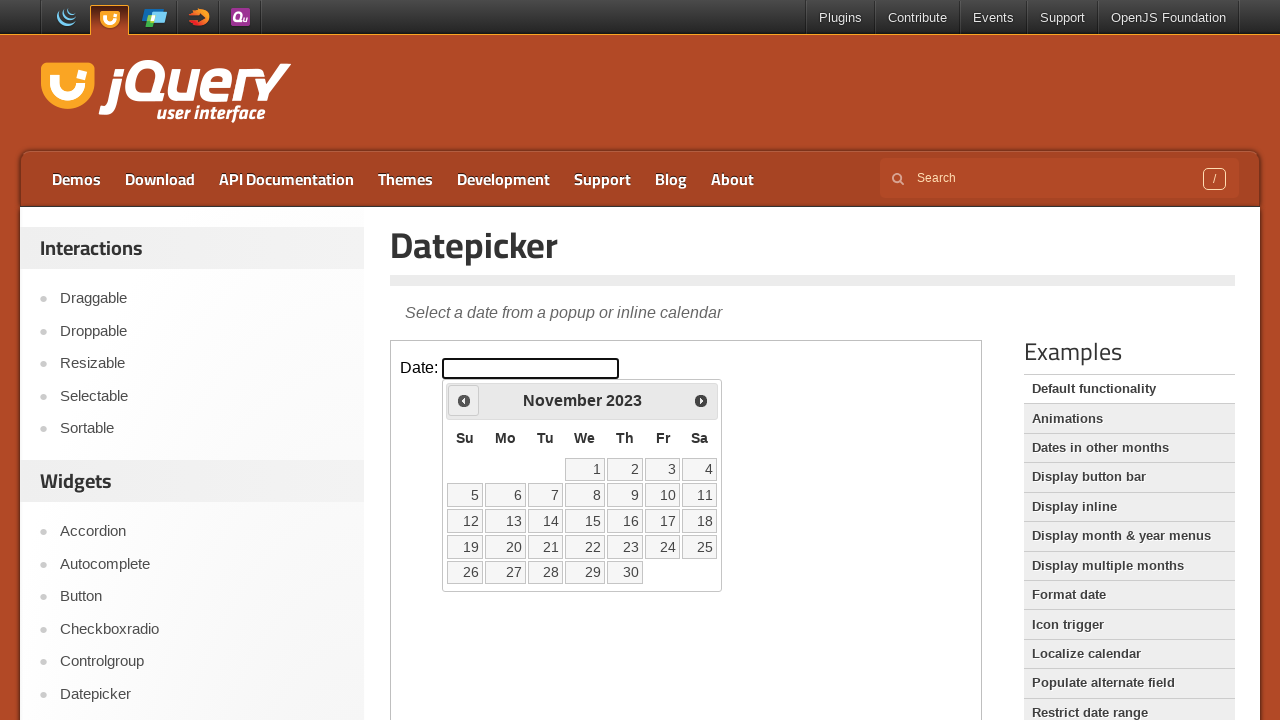

Retrieved current calendar date: November 2023
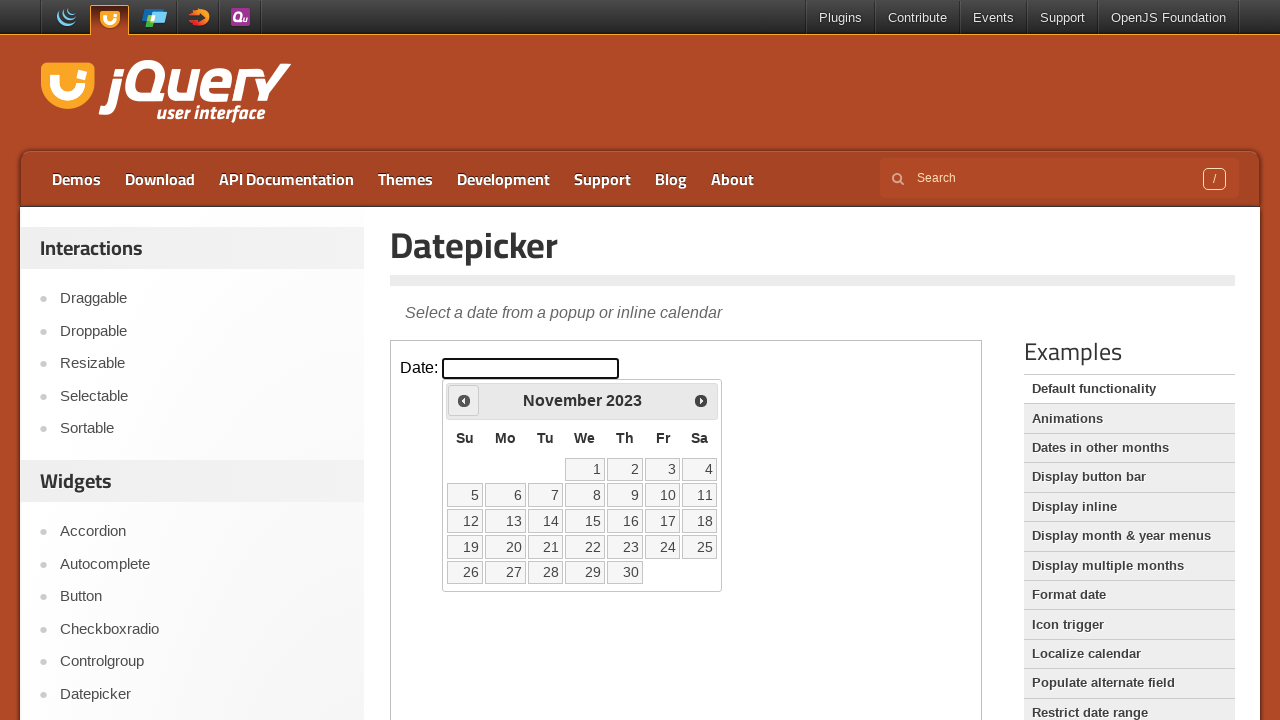

Clicked Previous button to navigate to earlier month at (464, 400) on .demo-frame >> internal:control=enter-frame >> xpath=//span[text()='Prev']
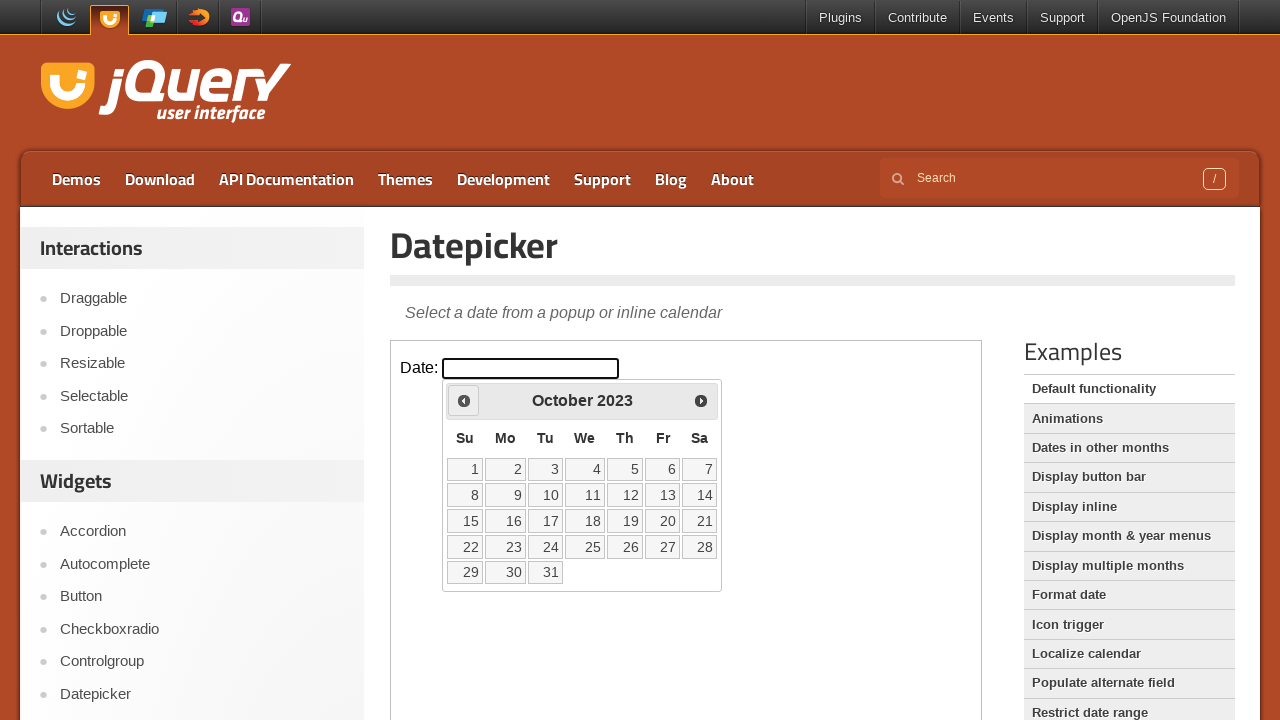

Retrieved current calendar date: October 2023
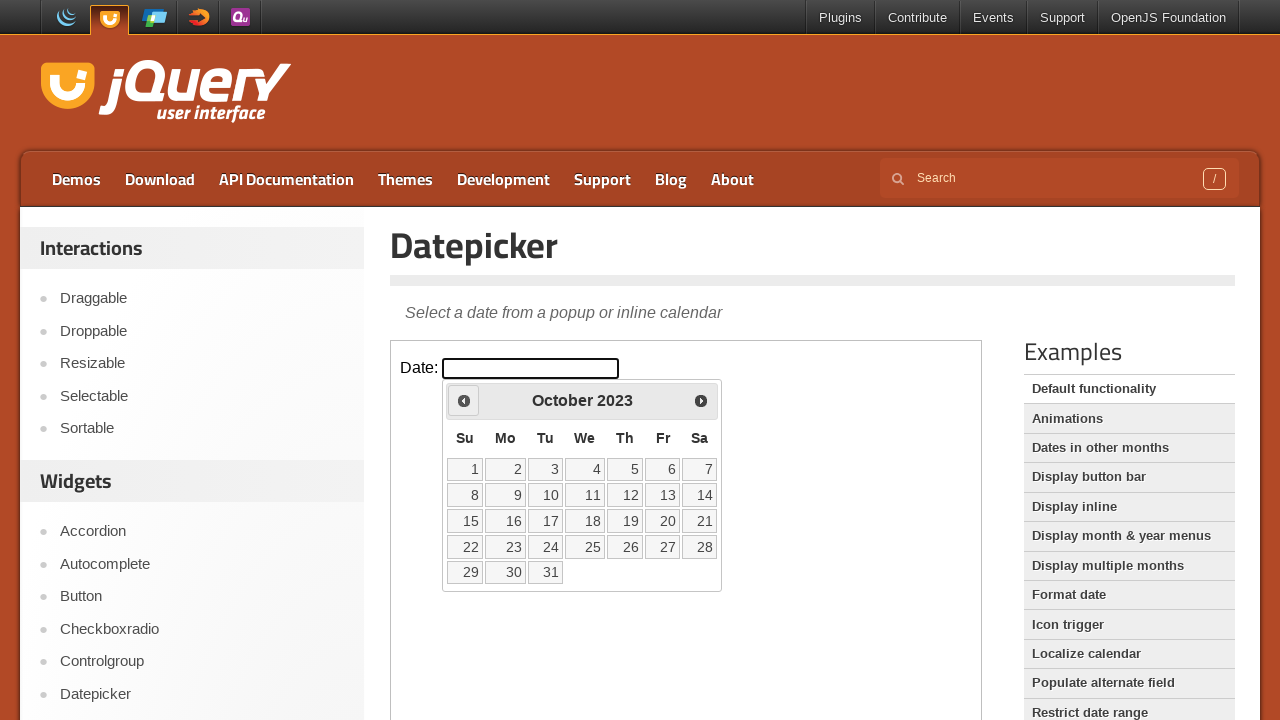

Clicked Previous button to navigate to earlier month at (464, 400) on .demo-frame >> internal:control=enter-frame >> xpath=//span[text()='Prev']
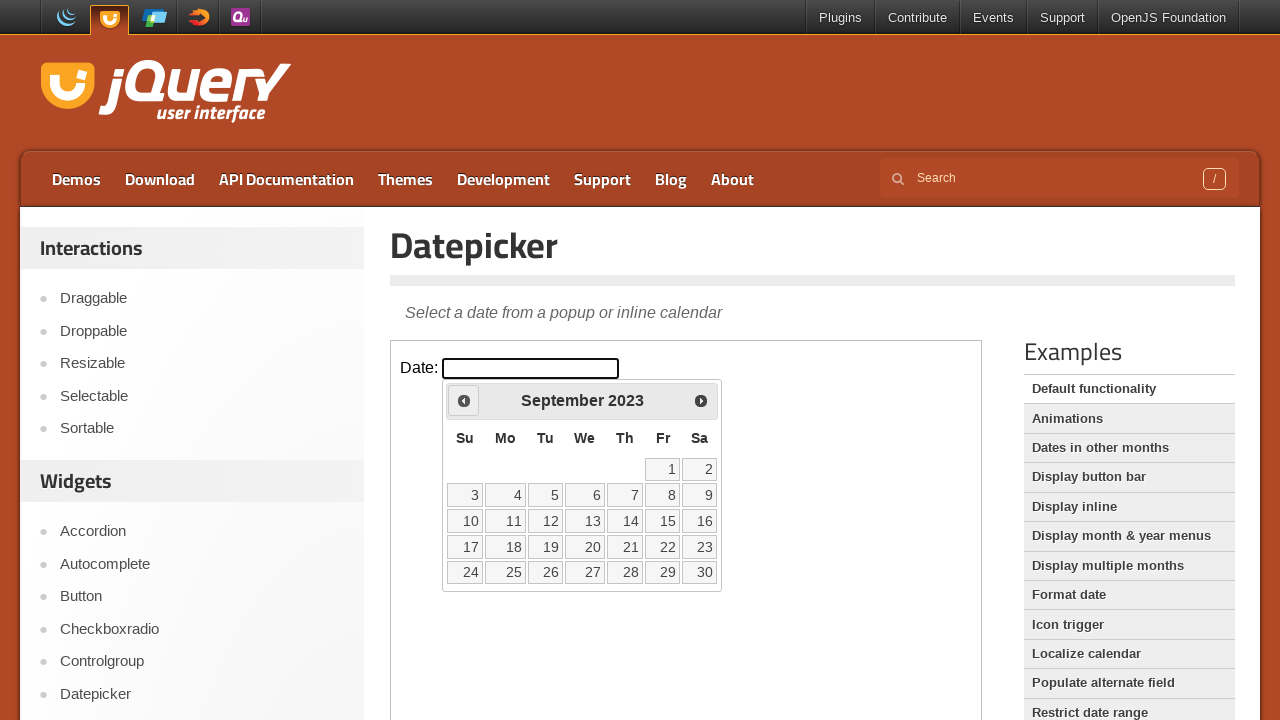

Retrieved current calendar date: September 2023
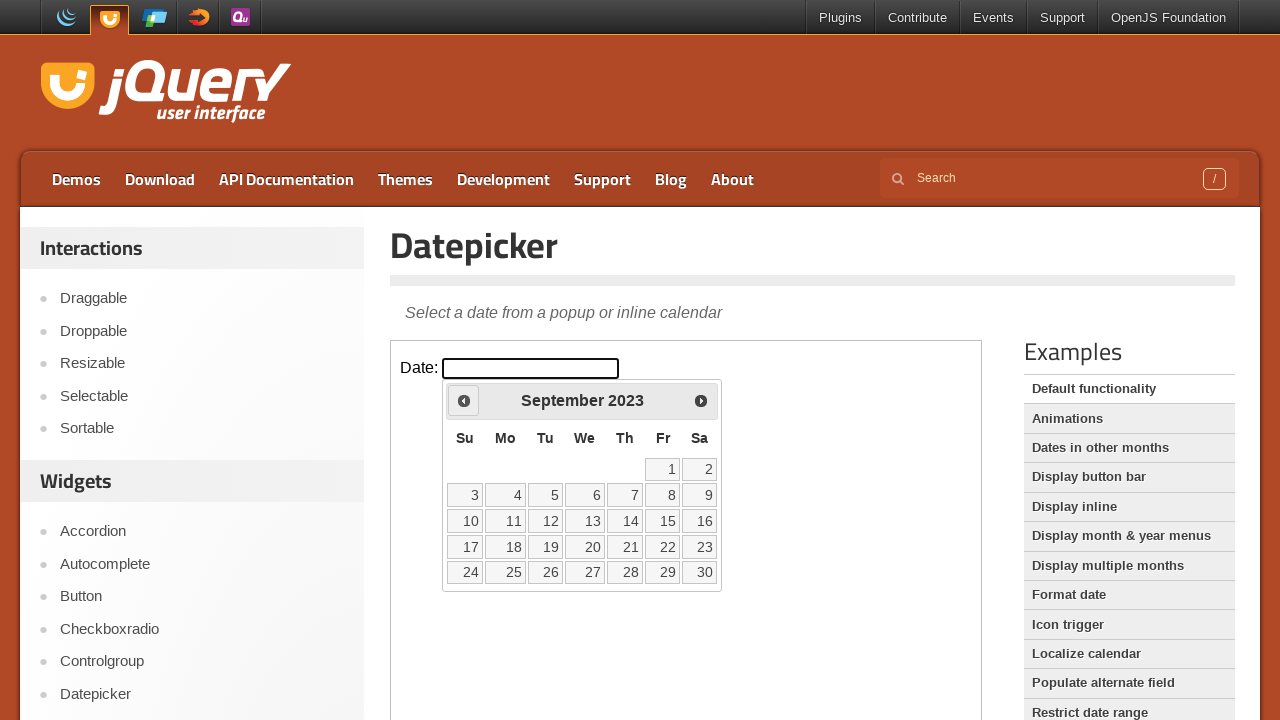

Clicked Previous button to navigate to earlier month at (464, 400) on .demo-frame >> internal:control=enter-frame >> xpath=//span[text()='Prev']
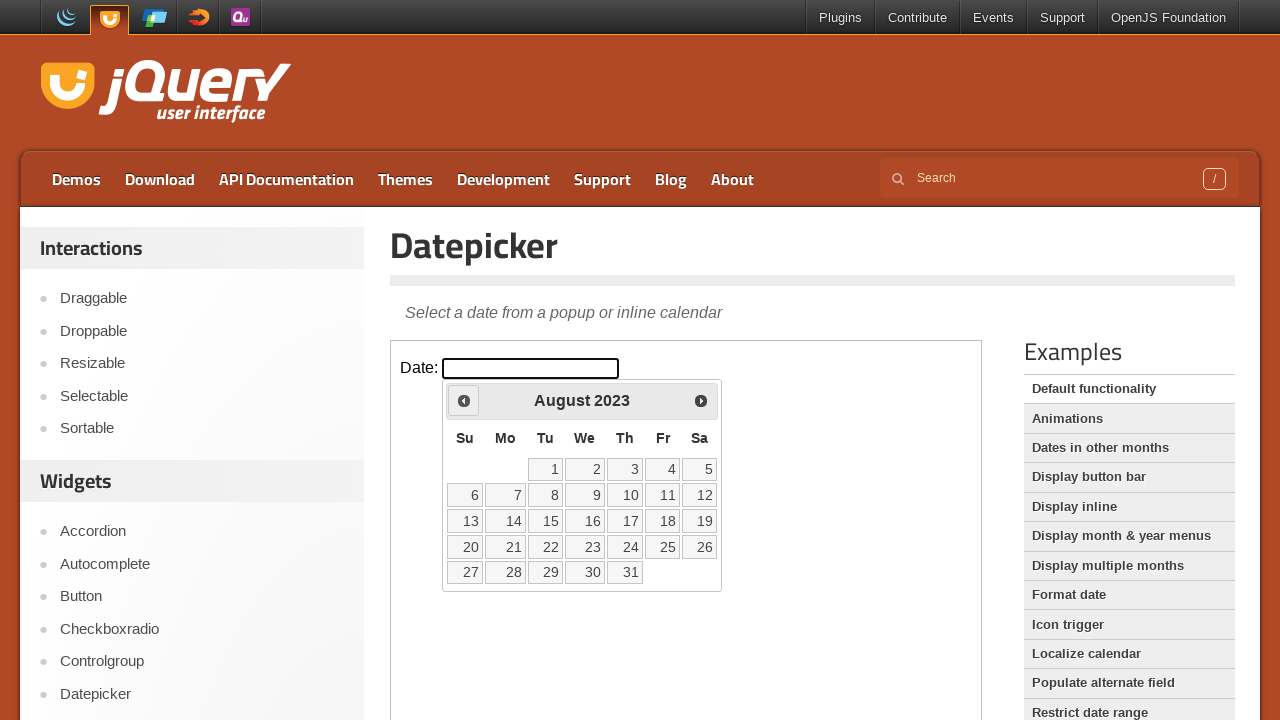

Retrieved current calendar date: August 2023
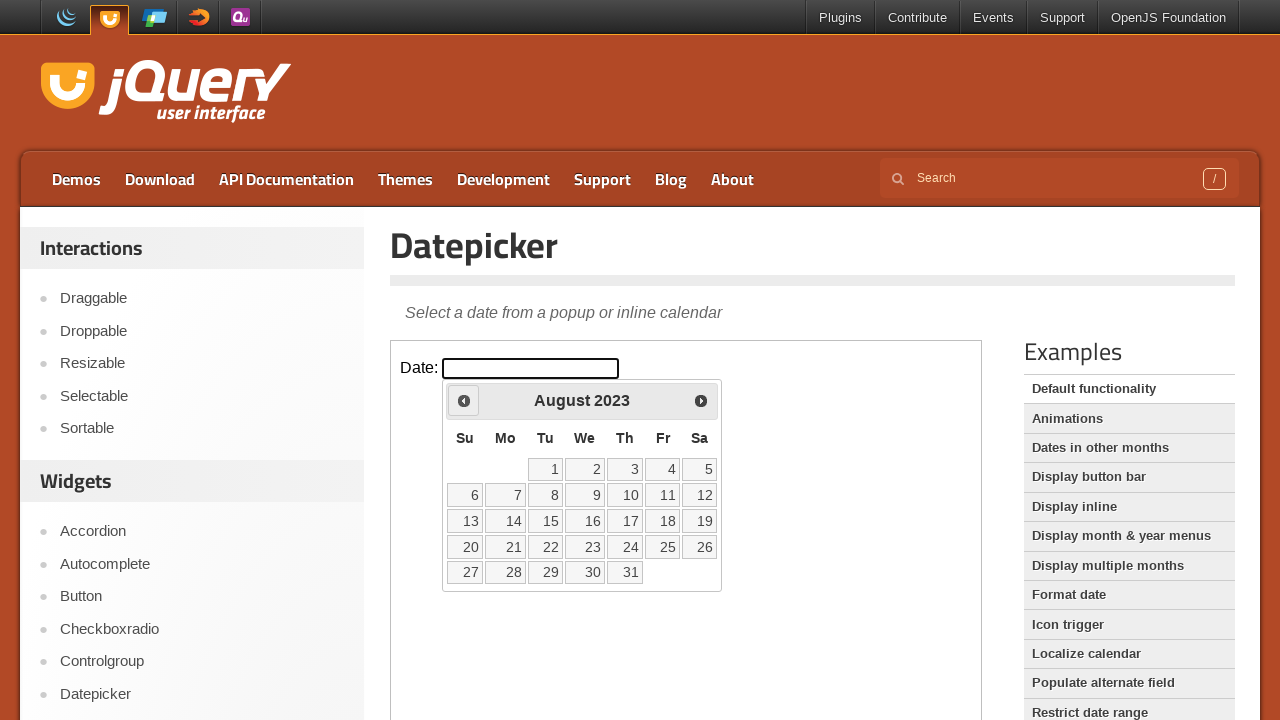

Clicked Previous button to navigate to earlier month at (464, 400) on .demo-frame >> internal:control=enter-frame >> xpath=//span[text()='Prev']
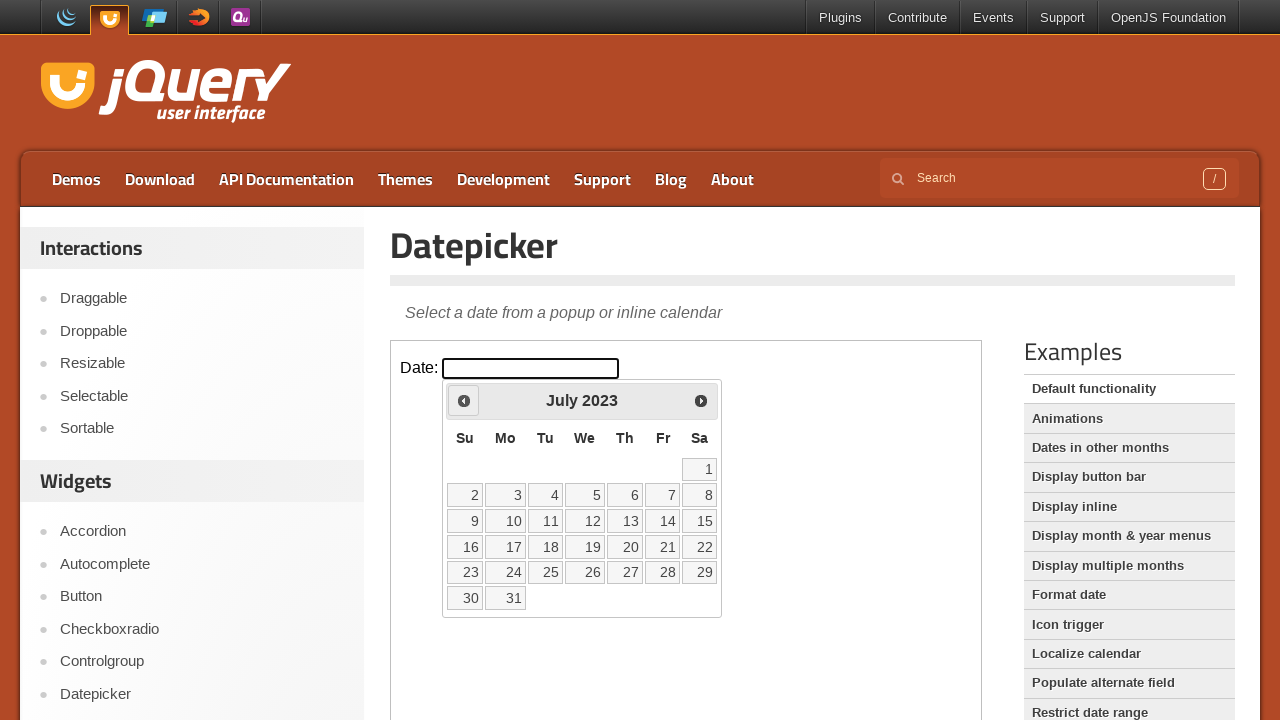

Retrieved current calendar date: July 2023
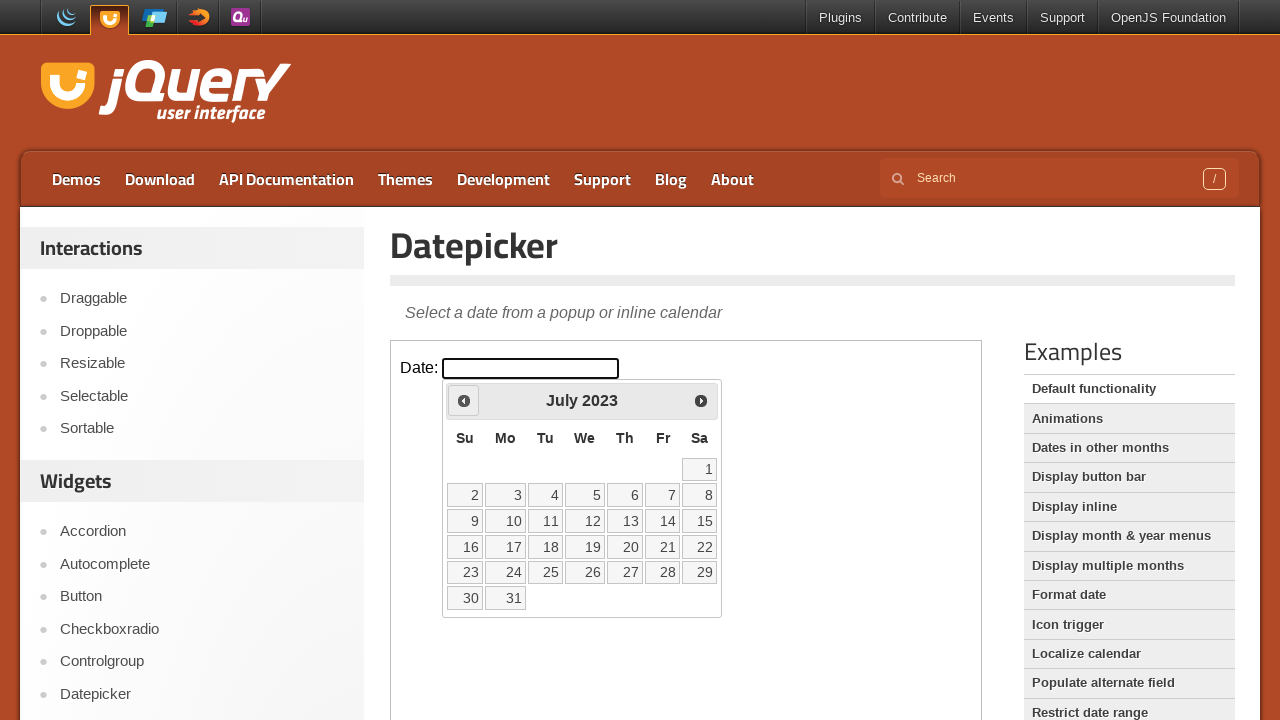

Clicked Previous button to navigate to earlier month at (464, 400) on .demo-frame >> internal:control=enter-frame >> xpath=//span[text()='Prev']
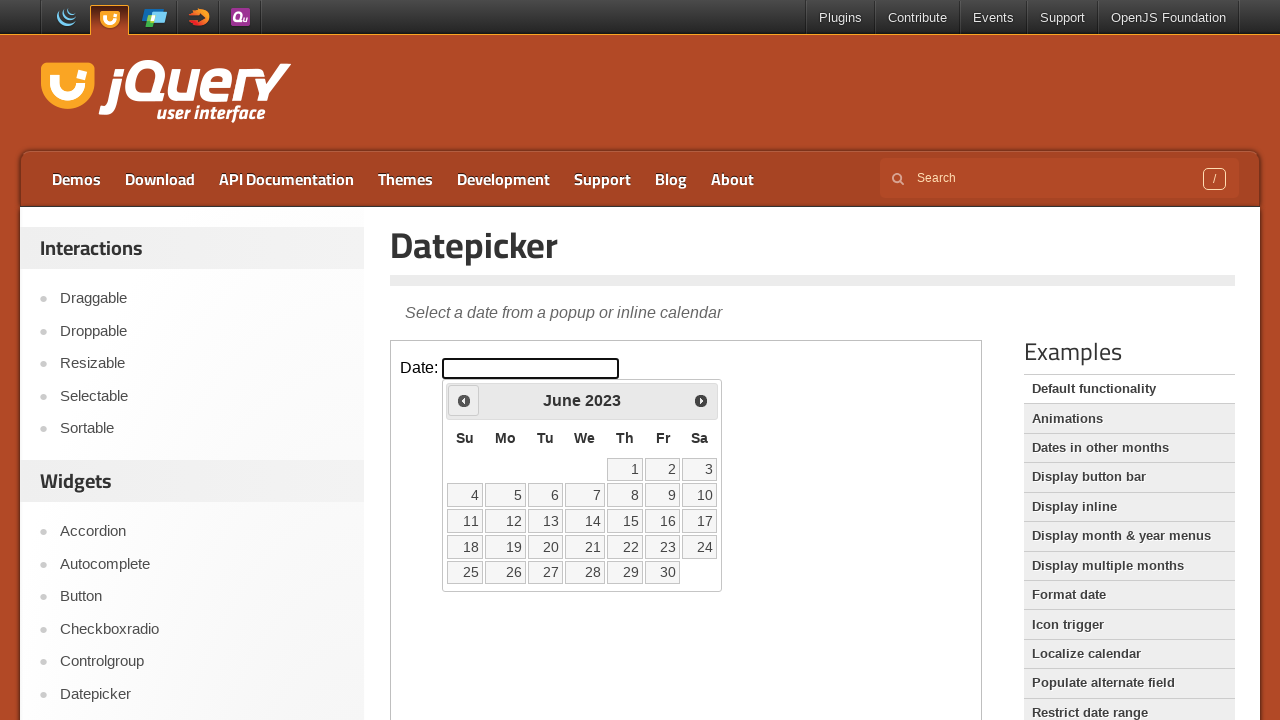

Retrieved current calendar date: June 2023
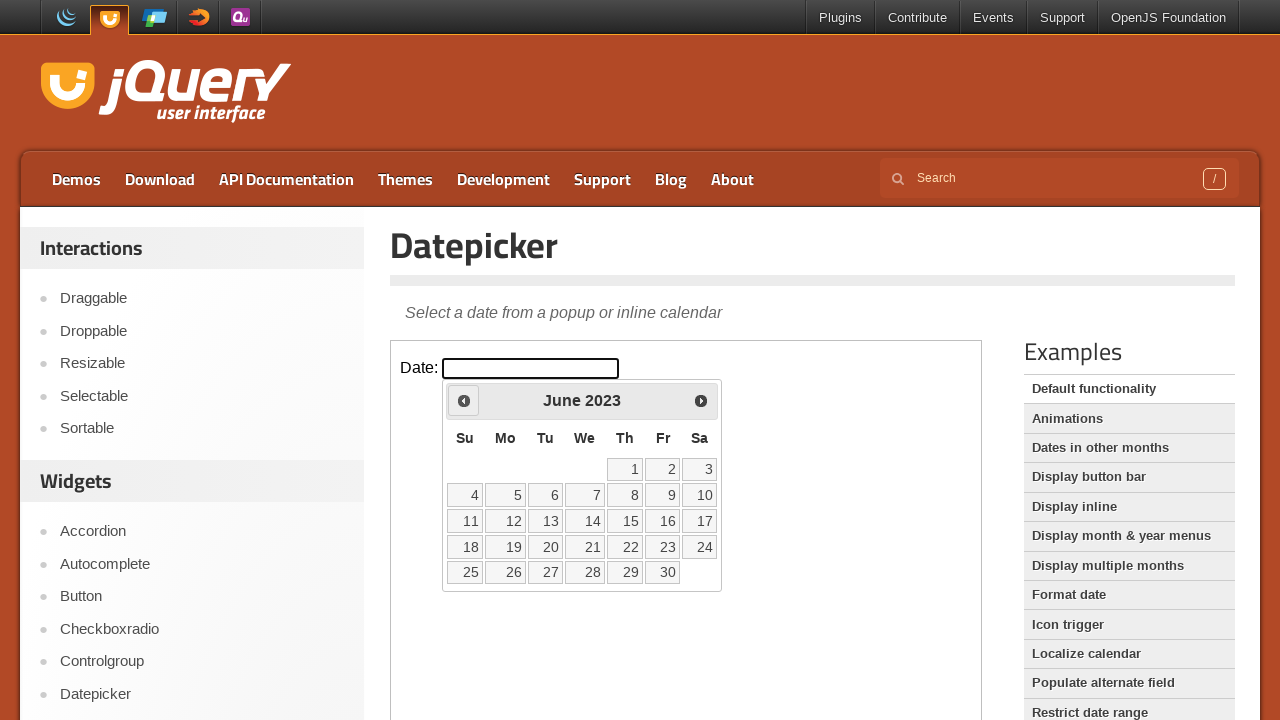

Clicked Previous button to navigate to earlier month at (464, 400) on .demo-frame >> internal:control=enter-frame >> xpath=//span[text()='Prev']
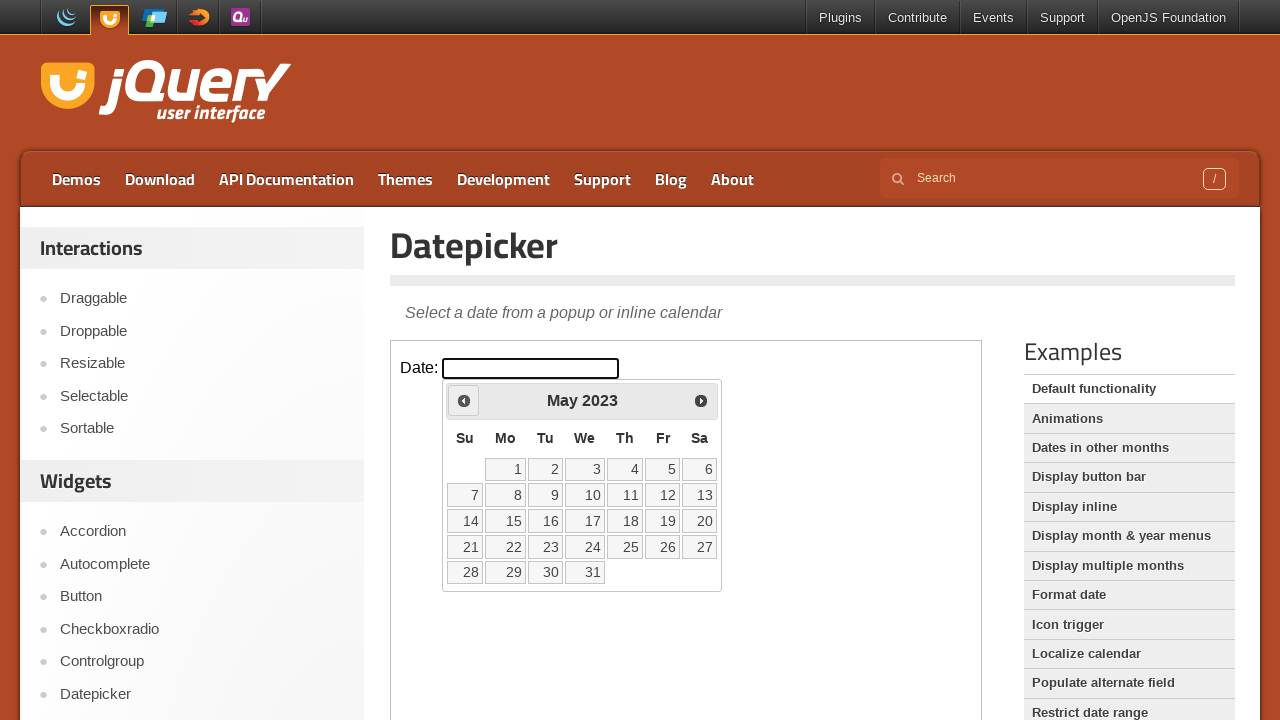

Retrieved current calendar date: May 2023
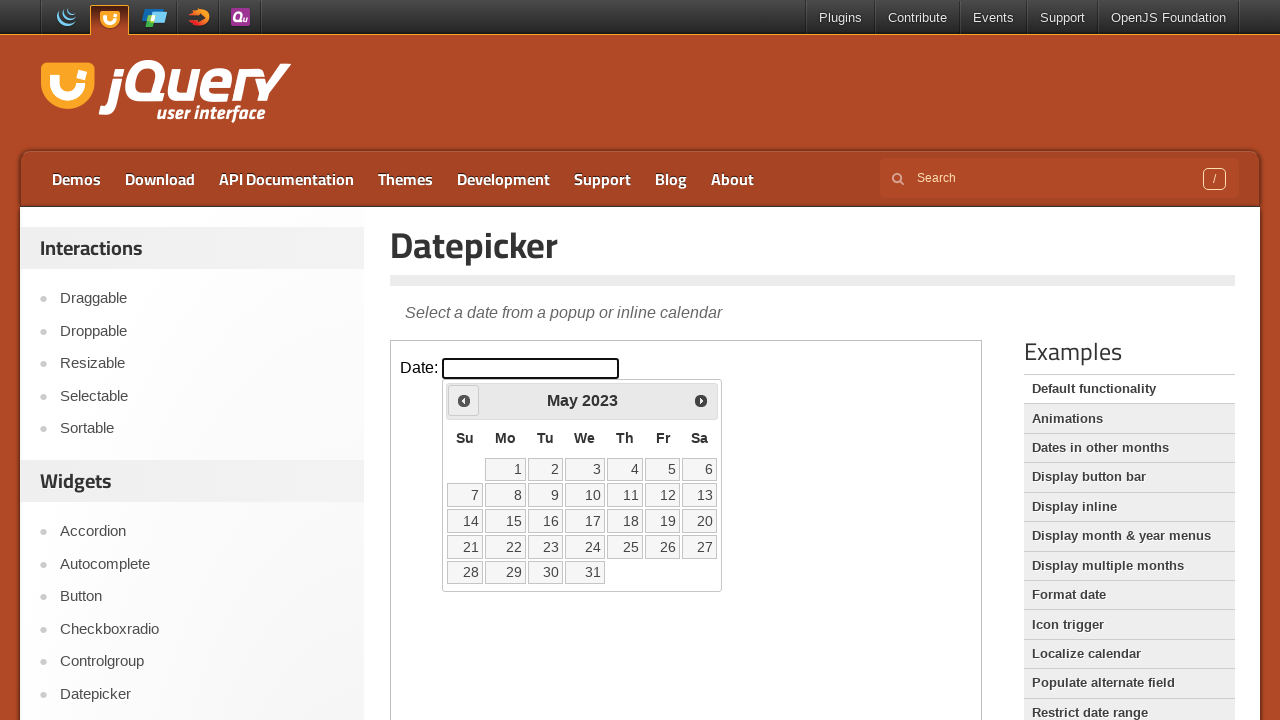

Clicked Previous button to navigate to earlier month at (464, 400) on .demo-frame >> internal:control=enter-frame >> xpath=//span[text()='Prev']
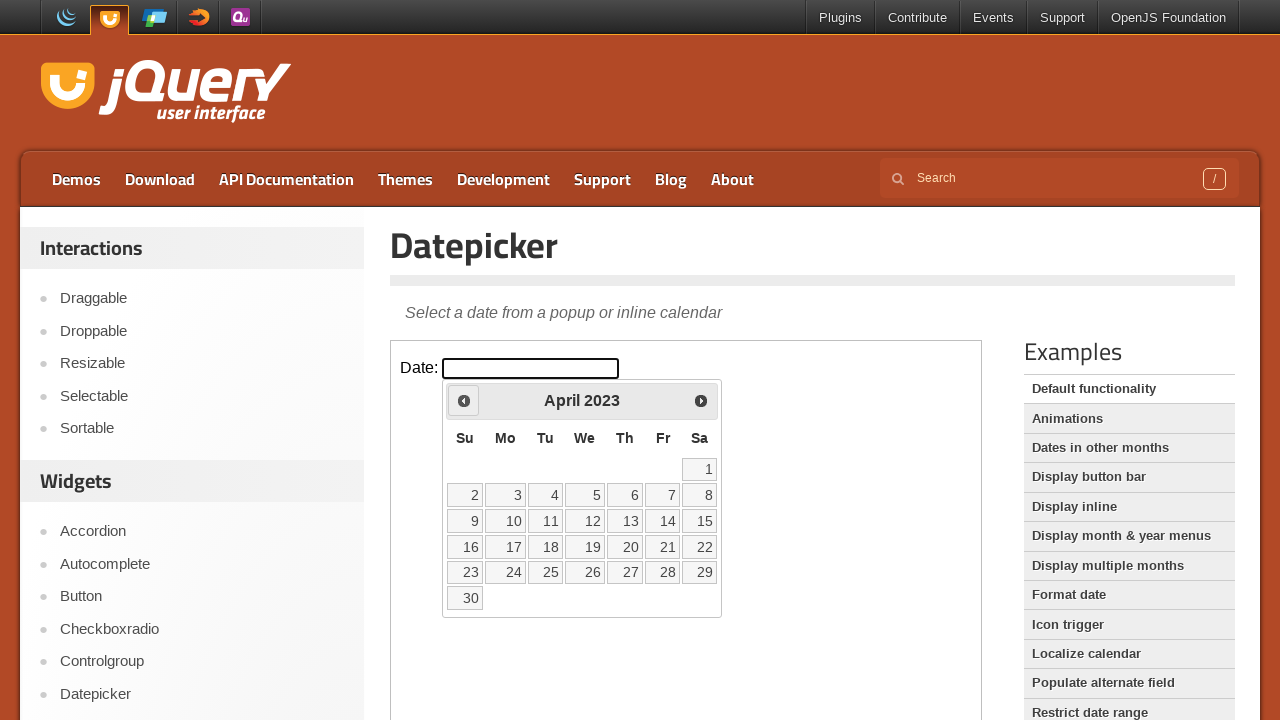

Retrieved current calendar date: April 2023
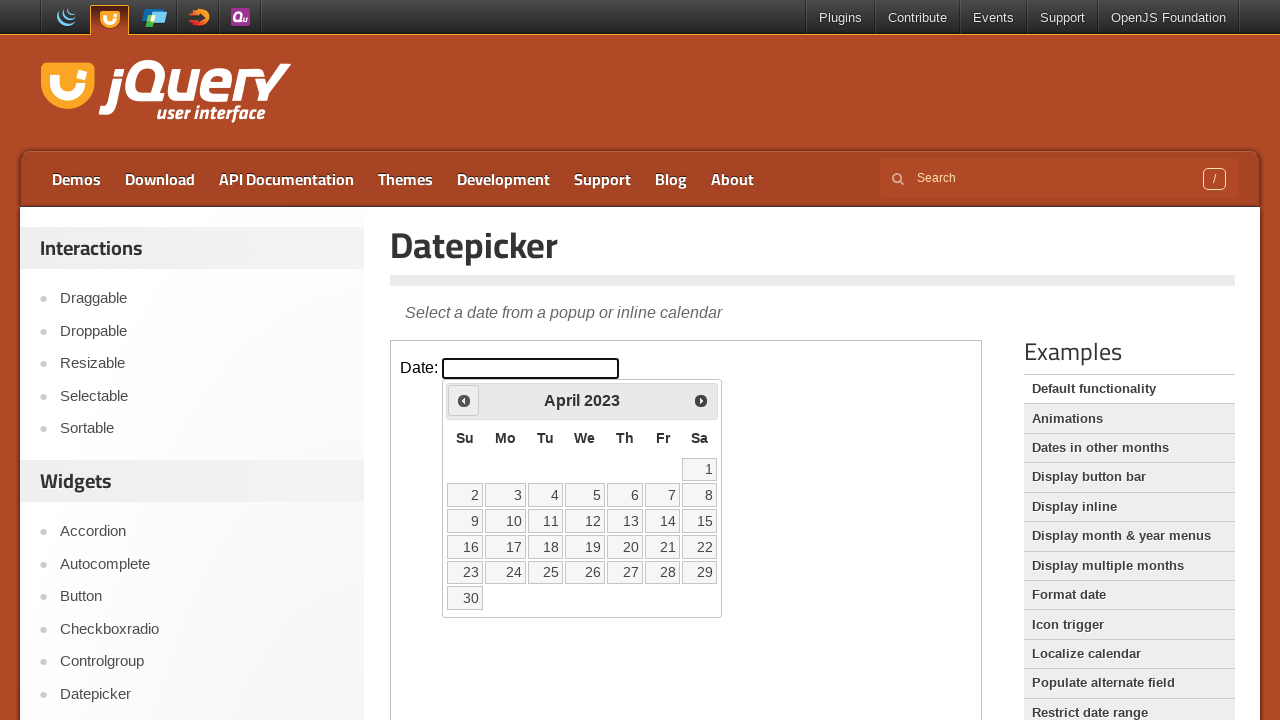

Clicked Previous button to navigate to earlier month at (464, 400) on .demo-frame >> internal:control=enter-frame >> xpath=//span[text()='Prev']
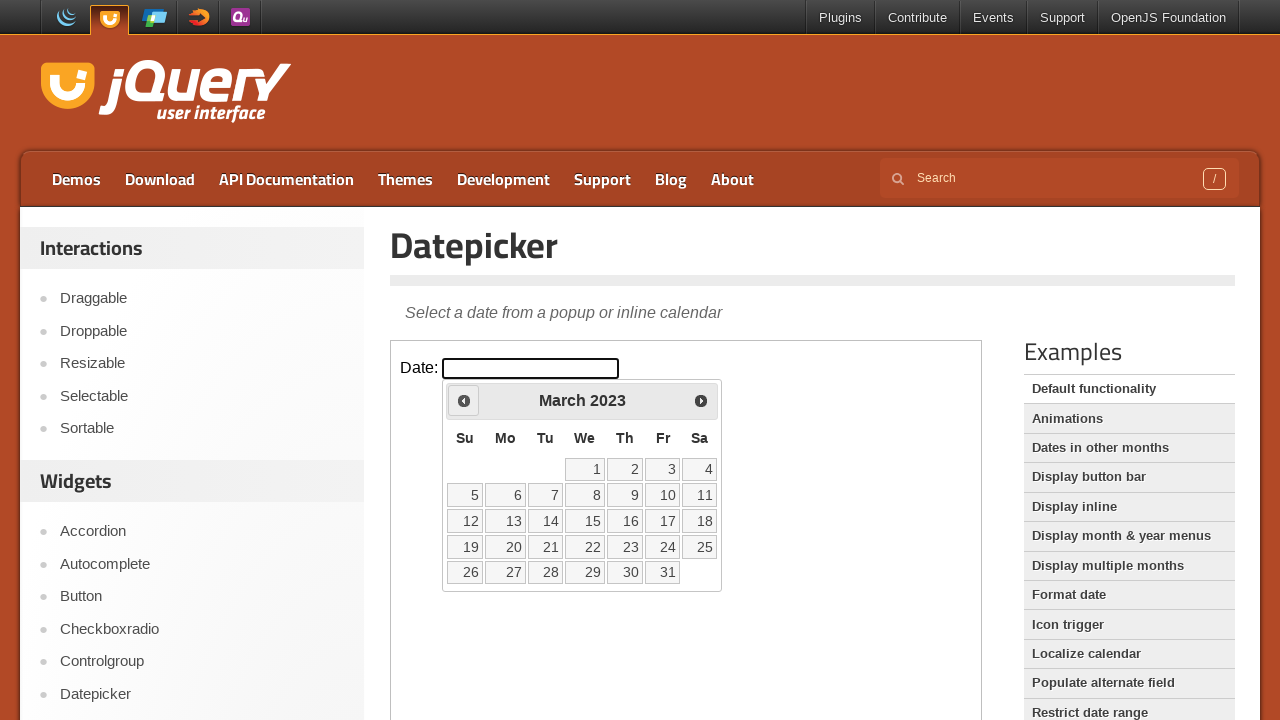

Retrieved current calendar date: March 2023
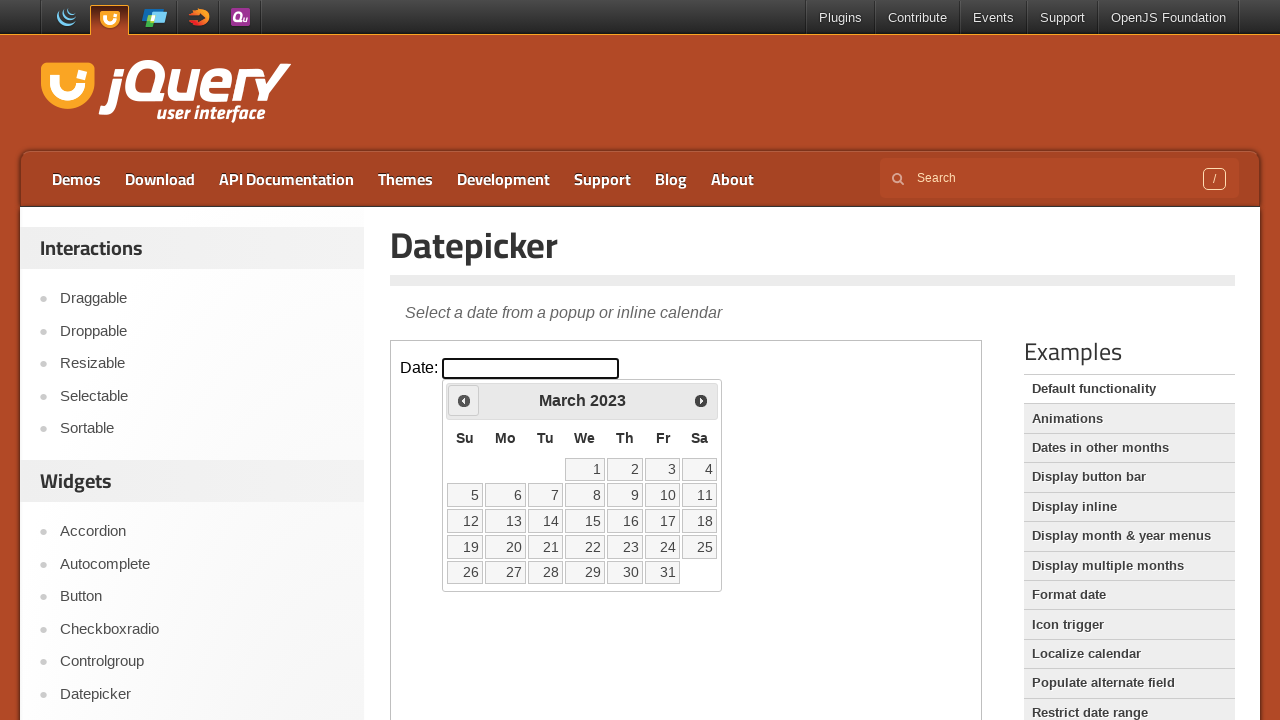

Clicked Previous button to navigate to earlier month at (464, 400) on .demo-frame >> internal:control=enter-frame >> xpath=//span[text()='Prev']
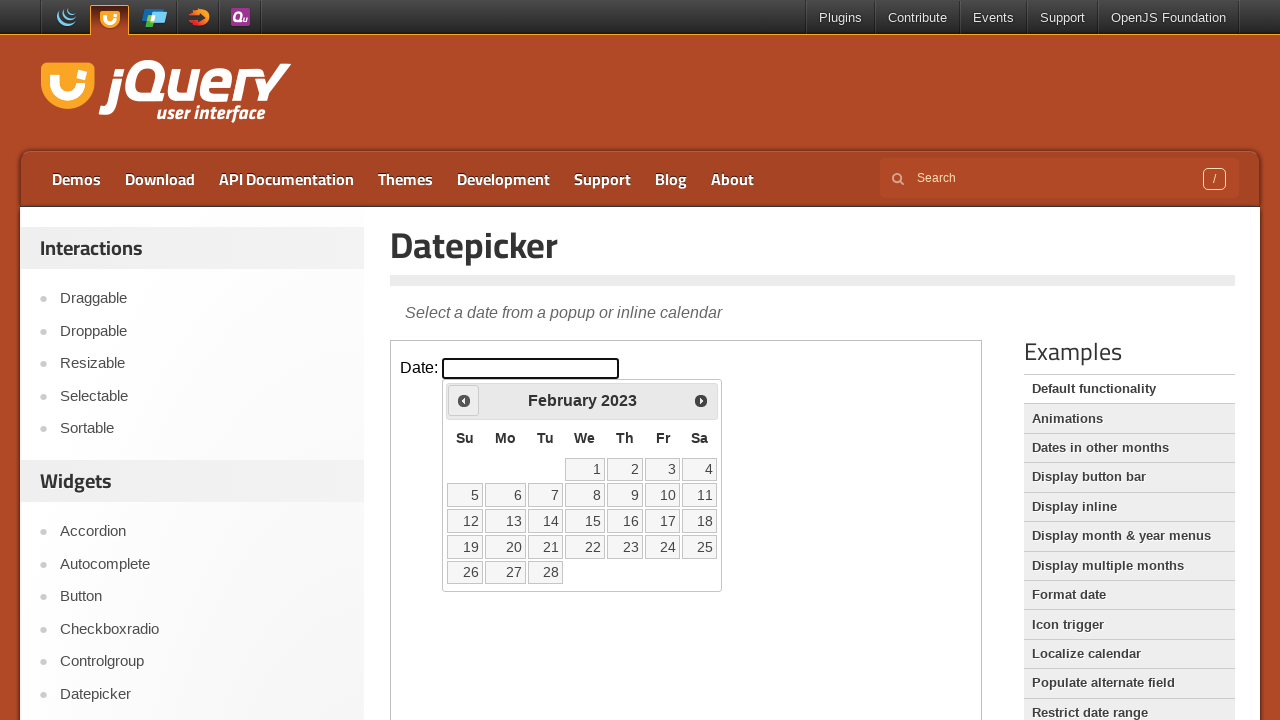

Retrieved current calendar date: February 2023
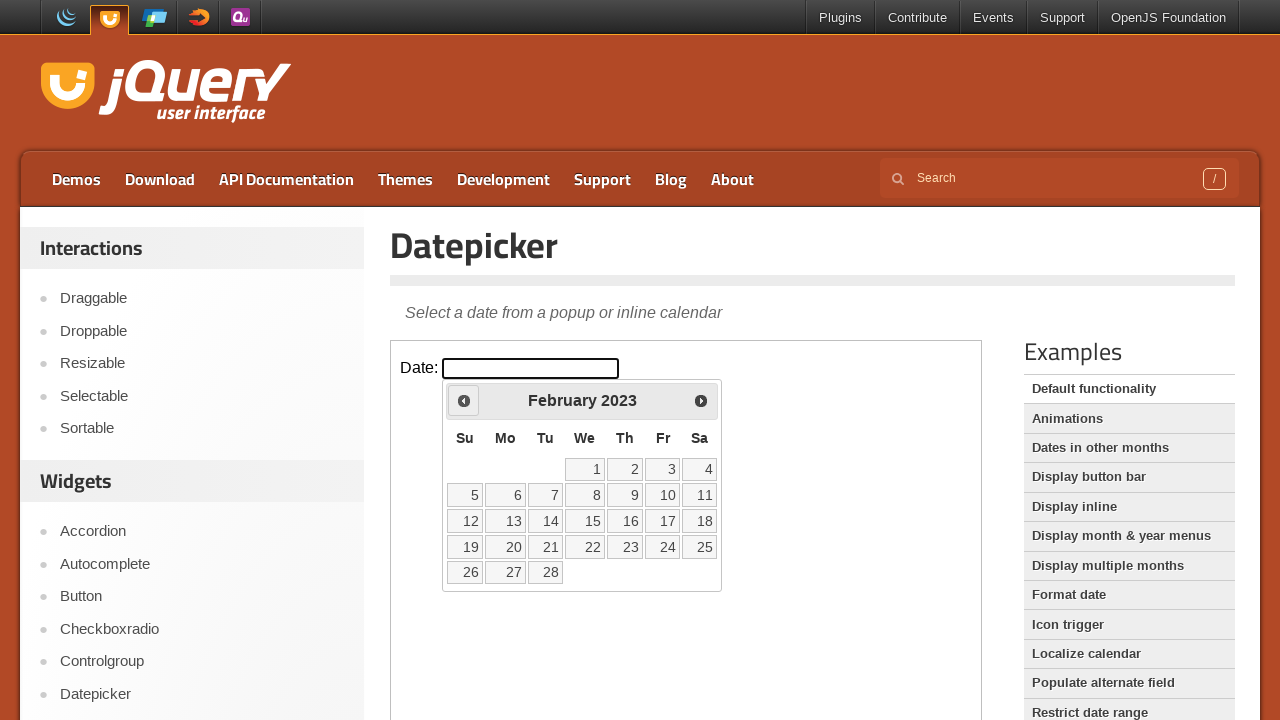

Clicked Previous button to navigate to earlier month at (464, 400) on .demo-frame >> internal:control=enter-frame >> xpath=//span[text()='Prev']
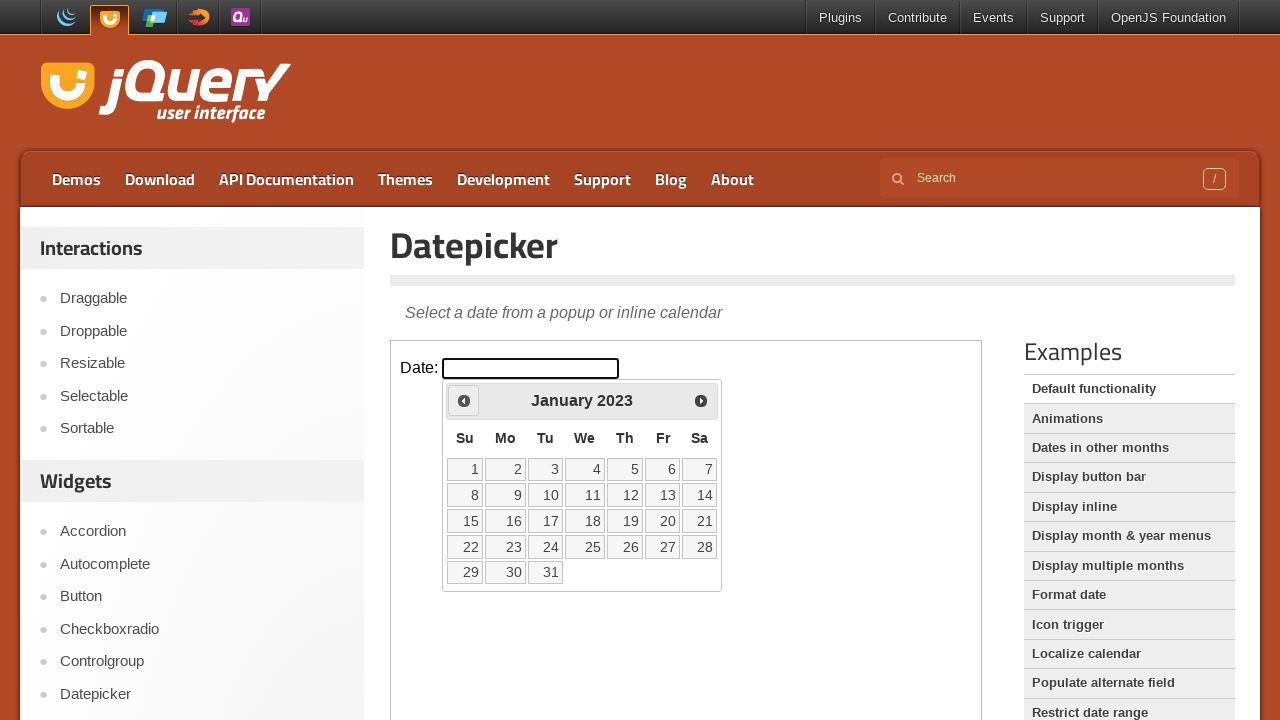

Retrieved current calendar date: January 2023
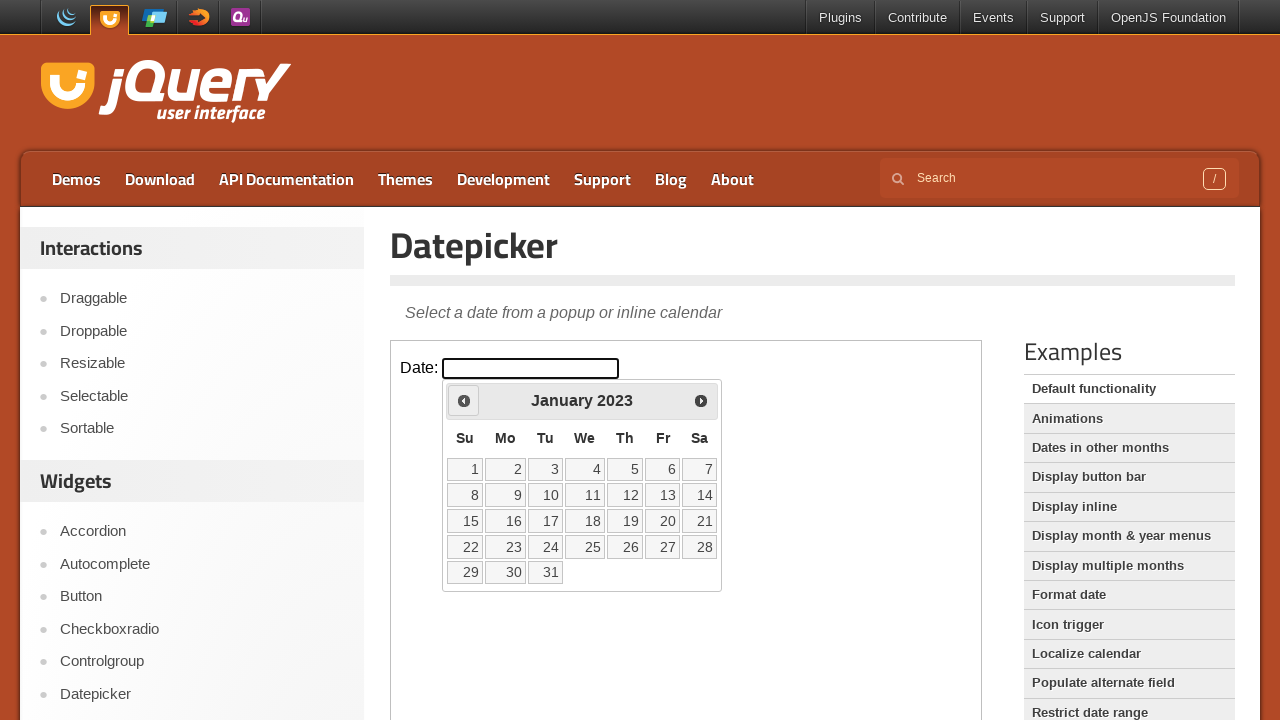

Clicked Previous button to navigate to earlier month at (464, 400) on .demo-frame >> internal:control=enter-frame >> xpath=//span[text()='Prev']
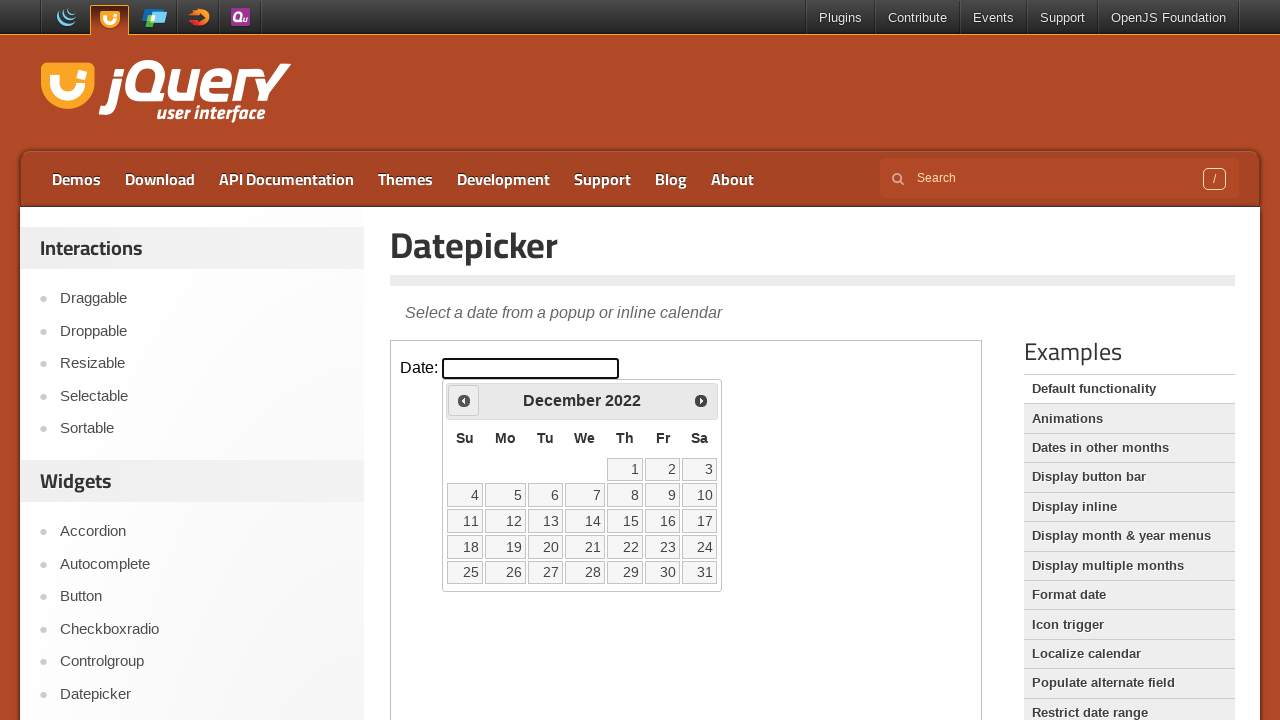

Retrieved current calendar date: December 2022
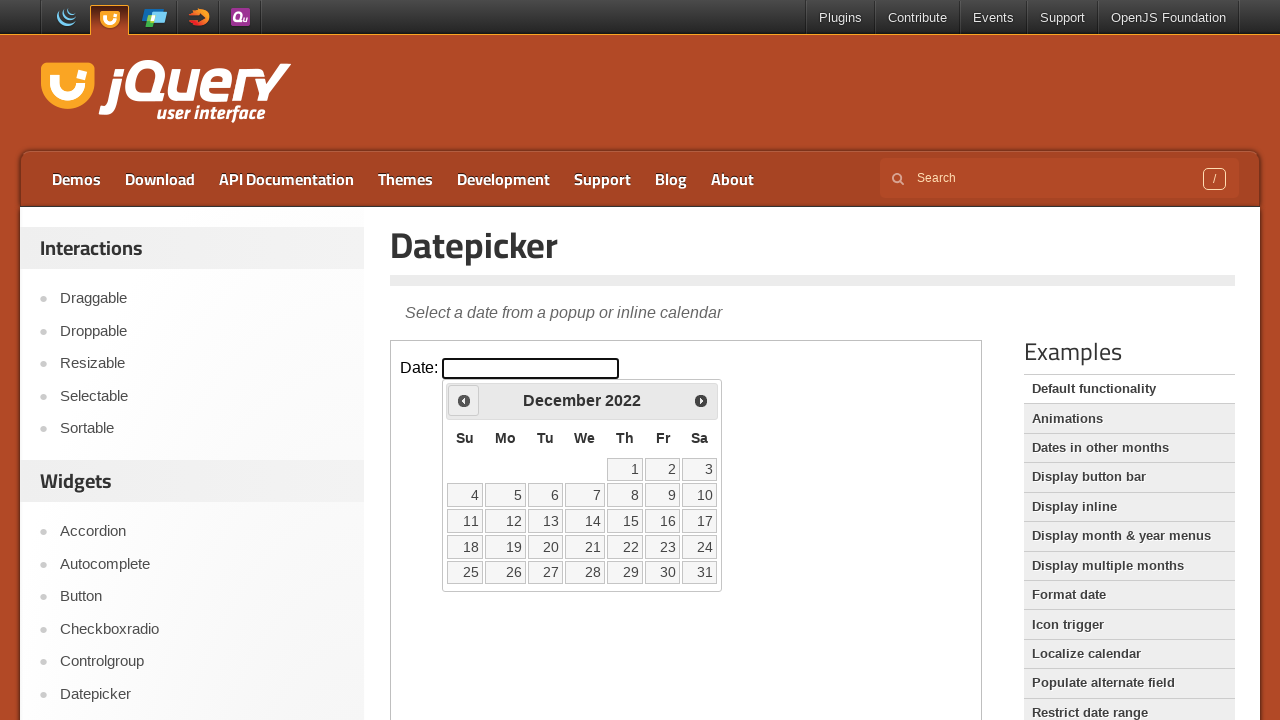

Clicked Previous button to navigate to earlier month at (464, 400) on .demo-frame >> internal:control=enter-frame >> xpath=//span[text()='Prev']
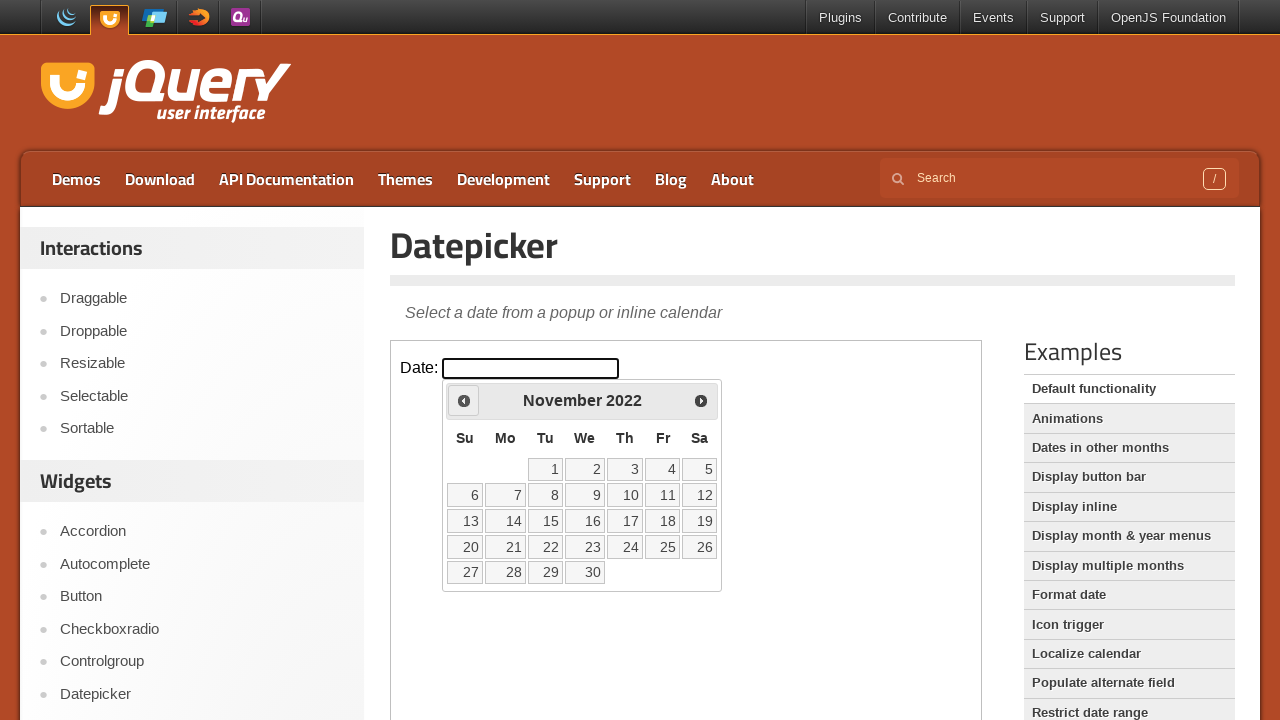

Retrieved current calendar date: November 2022
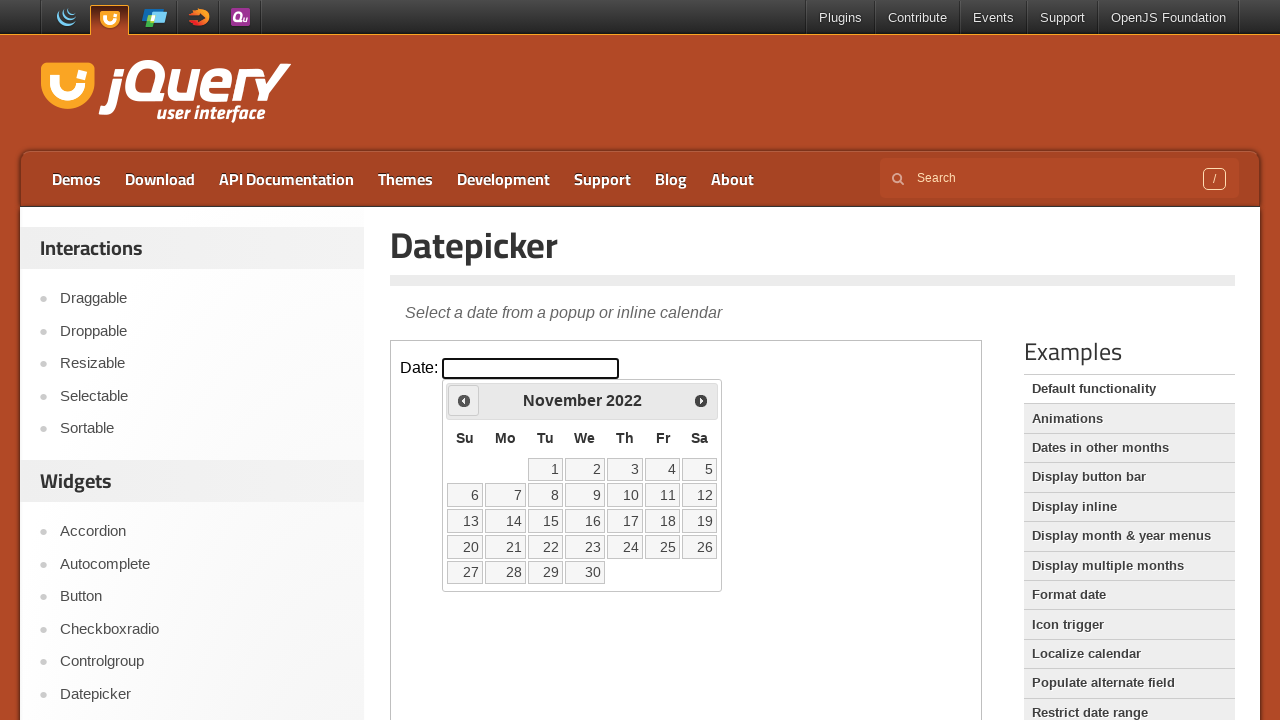

Clicked Previous button to navigate to earlier month at (464, 400) on .demo-frame >> internal:control=enter-frame >> xpath=//span[text()='Prev']
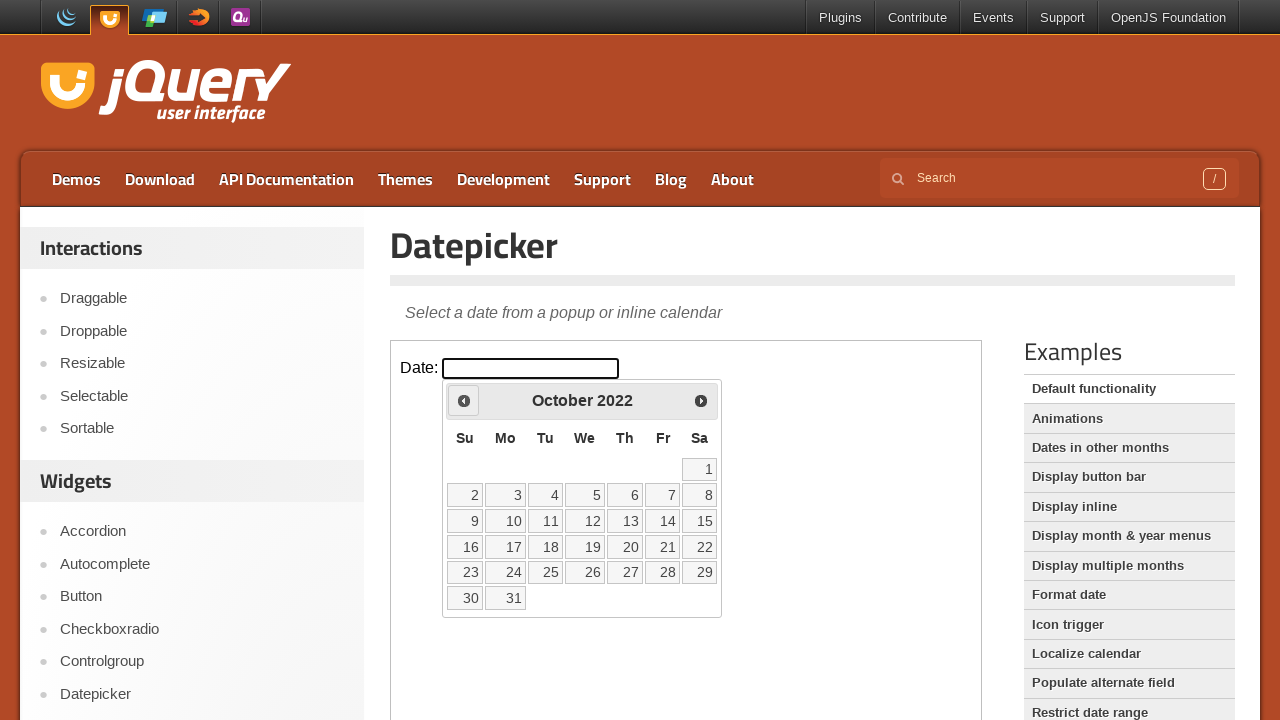

Retrieved current calendar date: October 2022
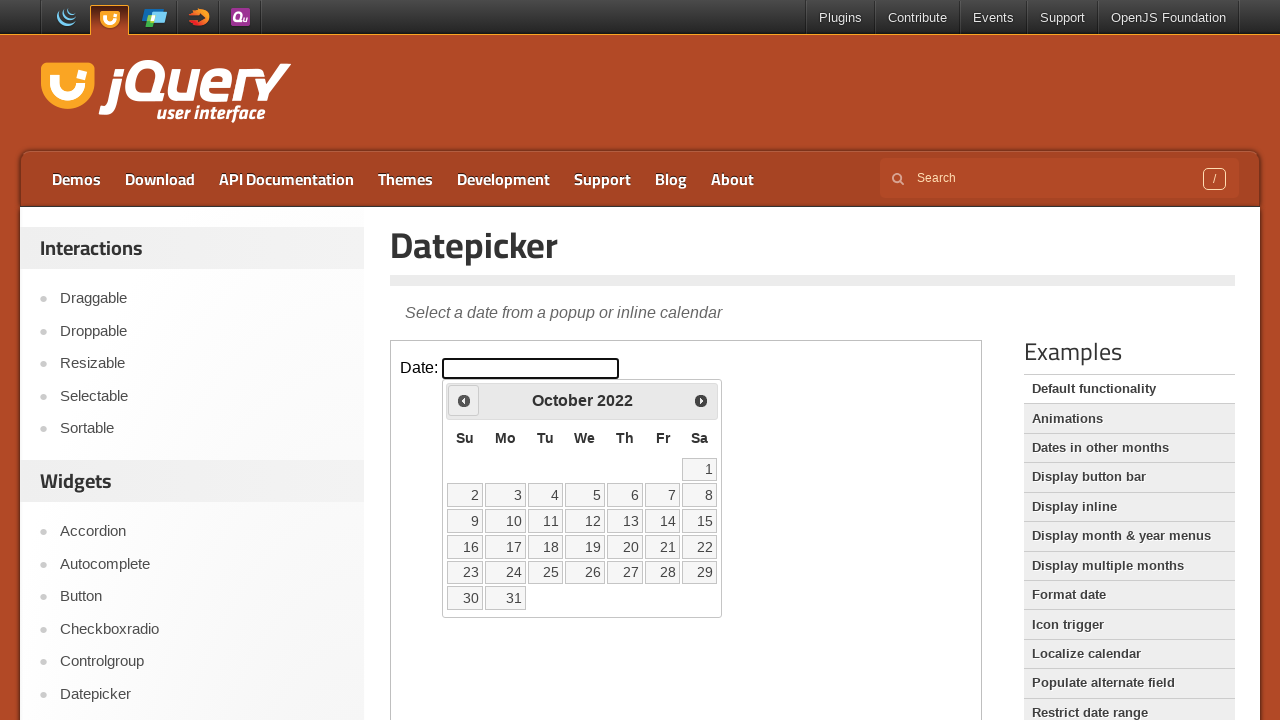

Clicked Previous button to navigate to earlier month at (464, 400) on .demo-frame >> internal:control=enter-frame >> xpath=//span[text()='Prev']
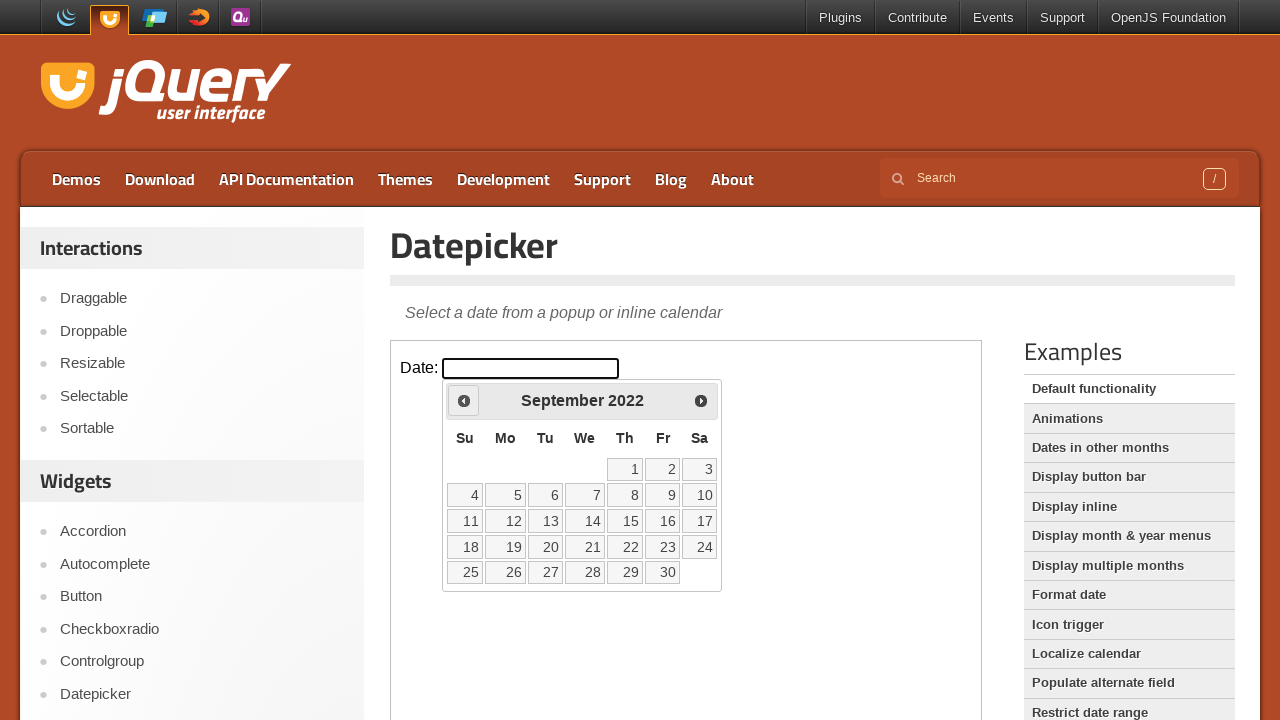

Retrieved current calendar date: September 2022
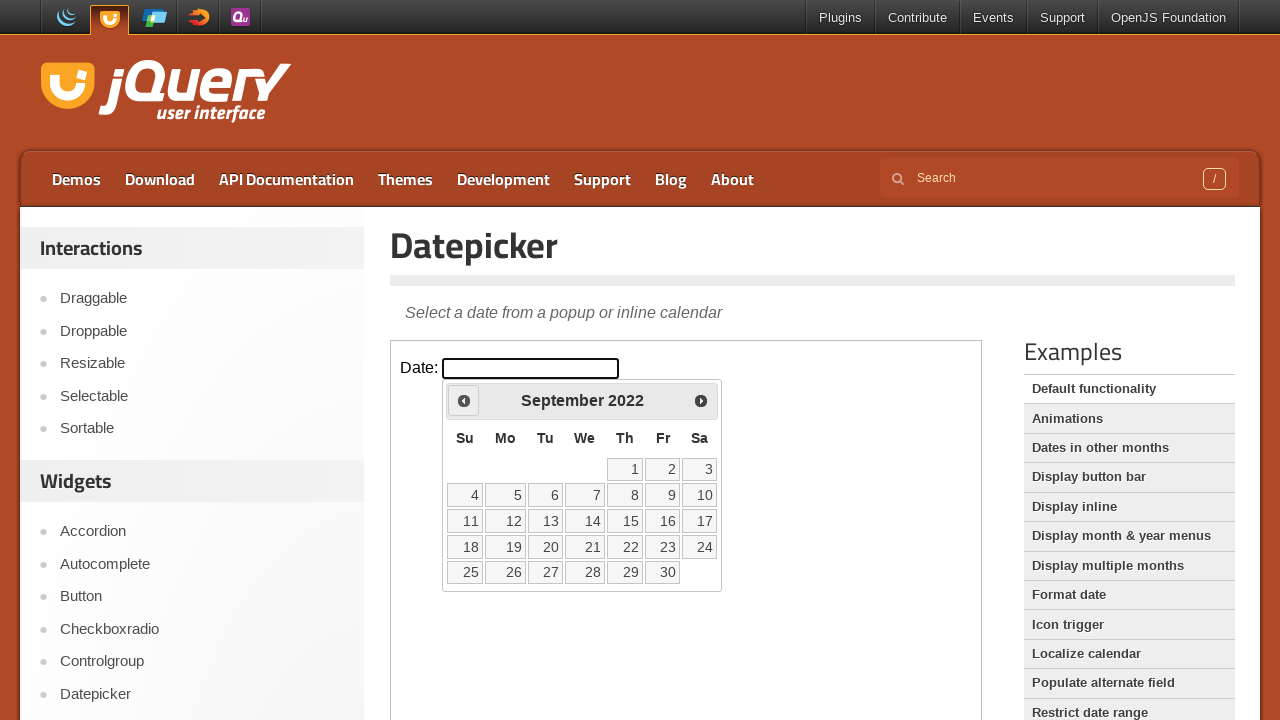

Clicked Previous button to navigate to earlier month at (464, 400) on .demo-frame >> internal:control=enter-frame >> xpath=//span[text()='Prev']
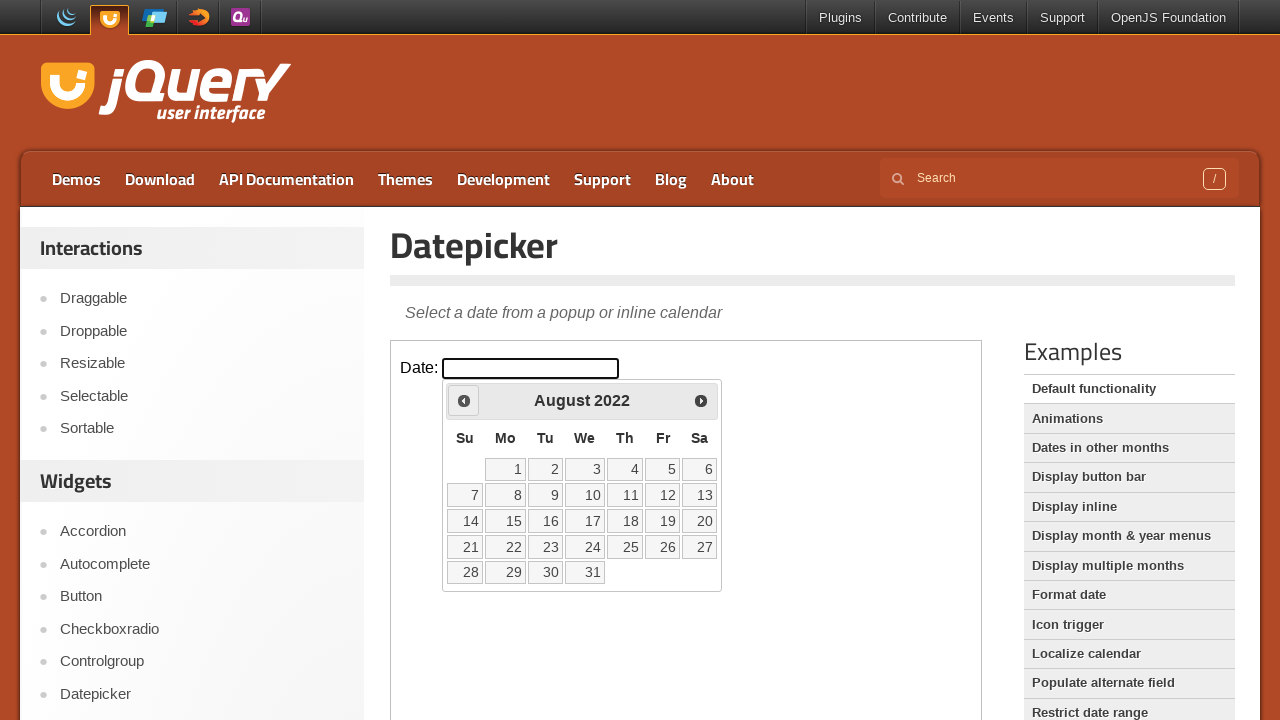

Retrieved current calendar date: August 2022
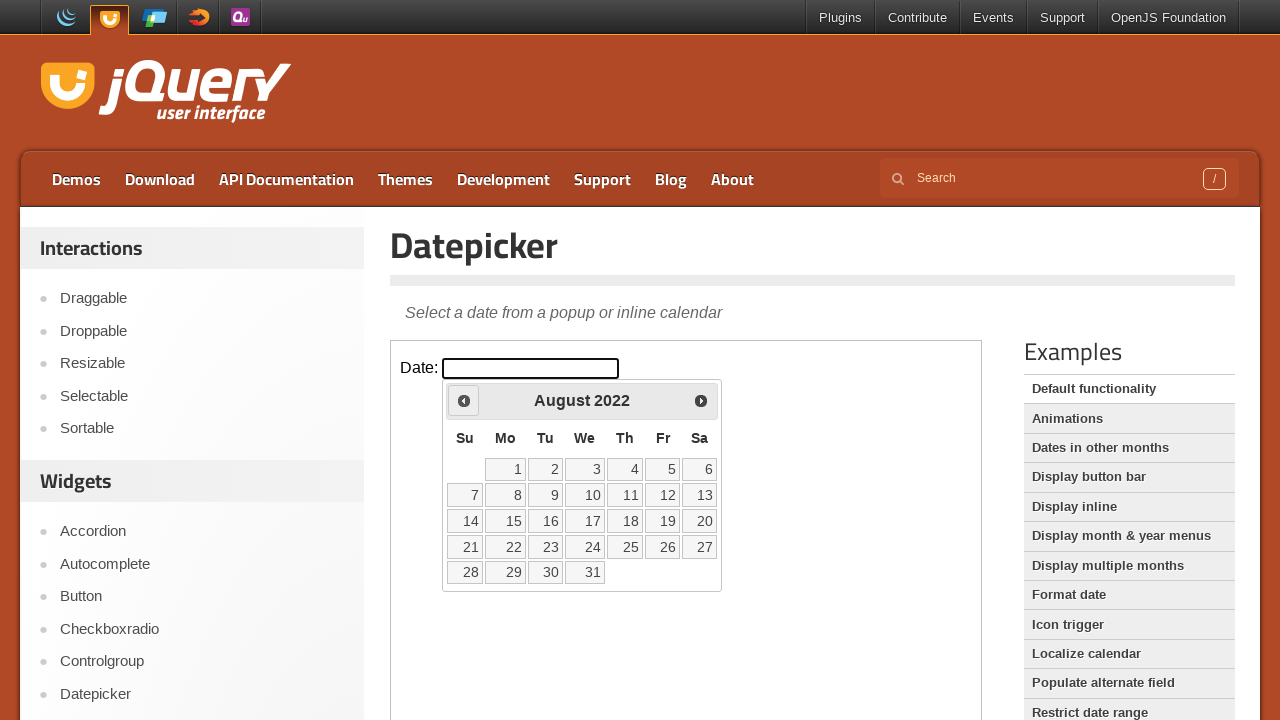

Clicked Previous button to navigate to earlier month at (464, 400) on .demo-frame >> internal:control=enter-frame >> xpath=//span[text()='Prev']
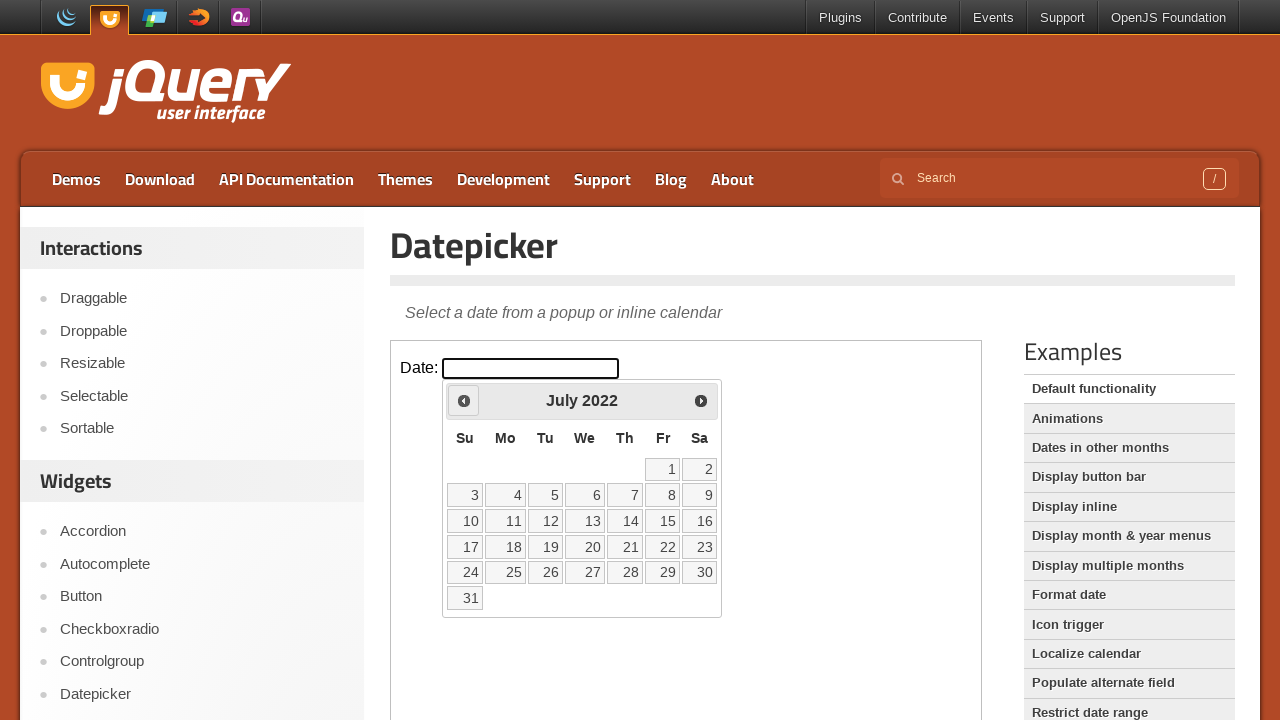

Retrieved current calendar date: July 2022
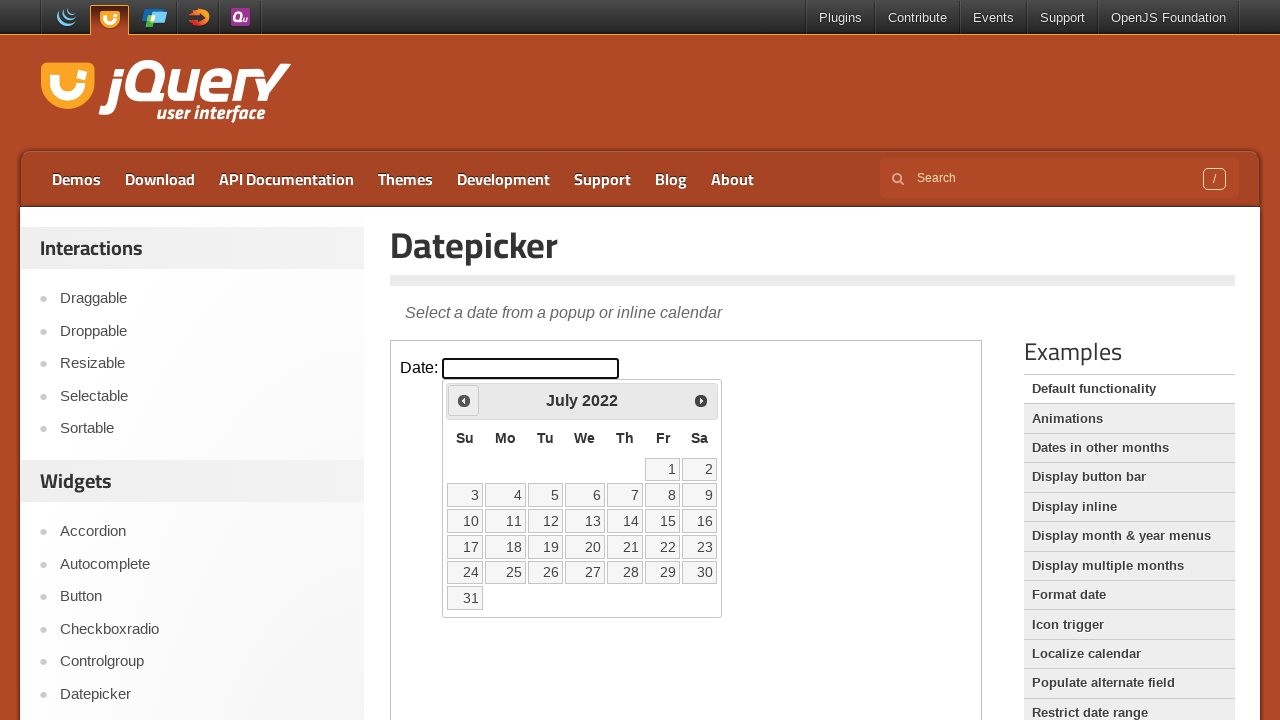

Clicked Previous button to navigate to earlier month at (464, 400) on .demo-frame >> internal:control=enter-frame >> xpath=//span[text()='Prev']
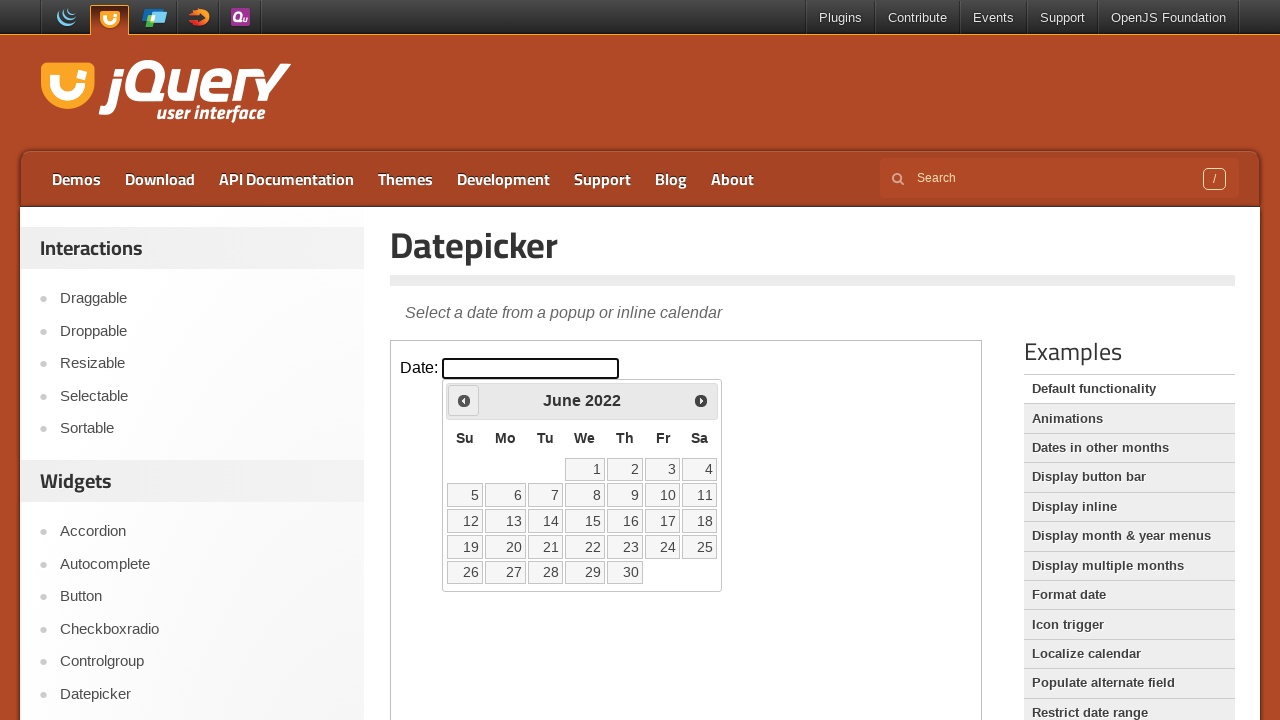

Retrieved current calendar date: June 2022
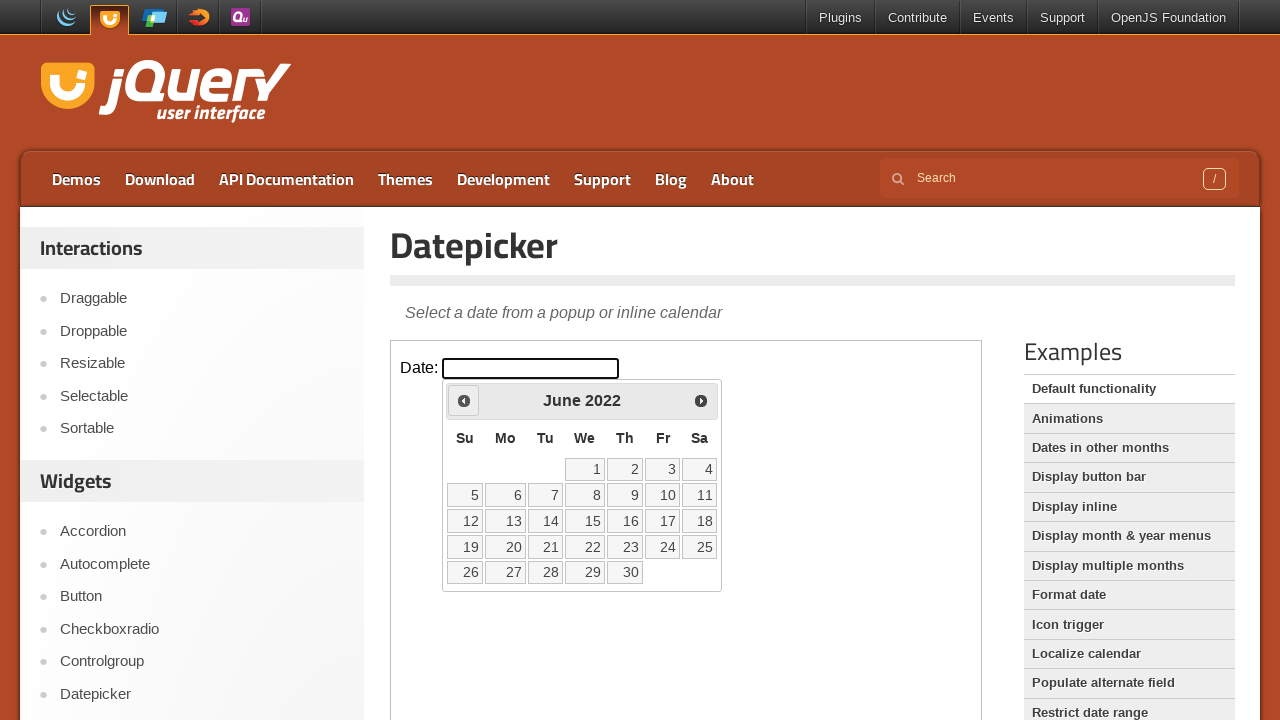

Clicked Previous button to navigate to earlier month at (464, 400) on .demo-frame >> internal:control=enter-frame >> xpath=//span[text()='Prev']
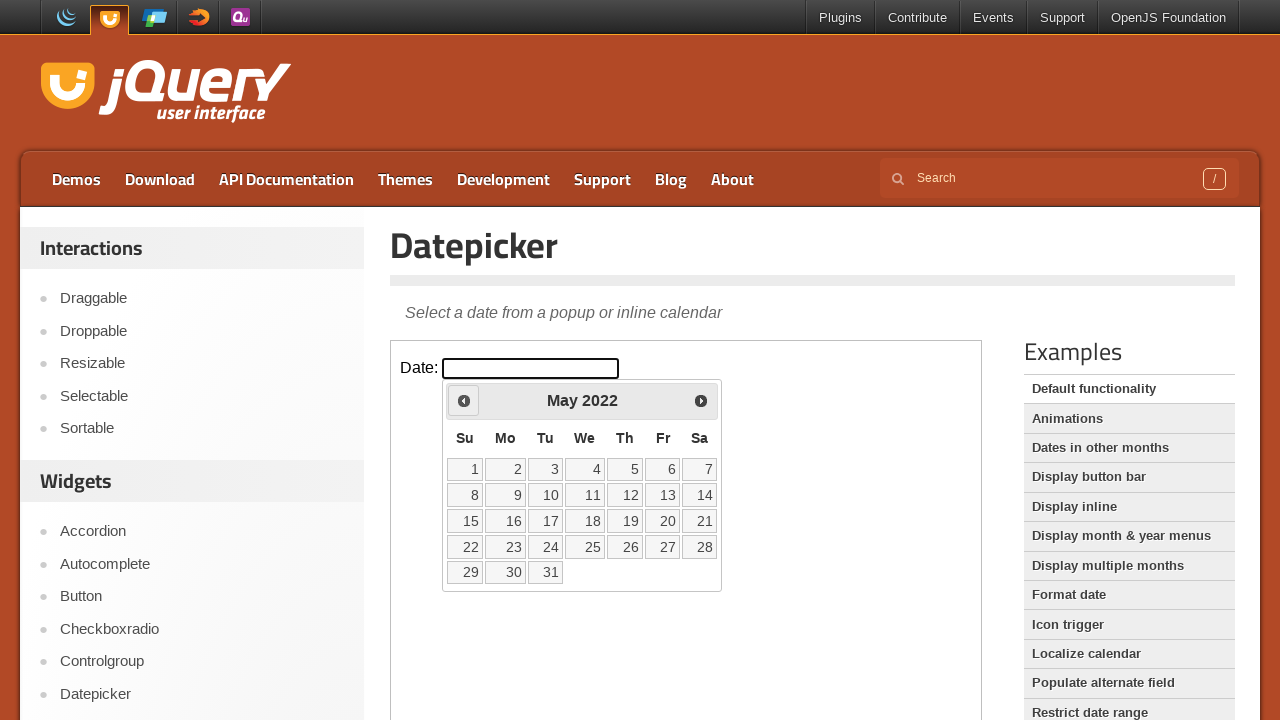

Retrieved current calendar date: May 2022
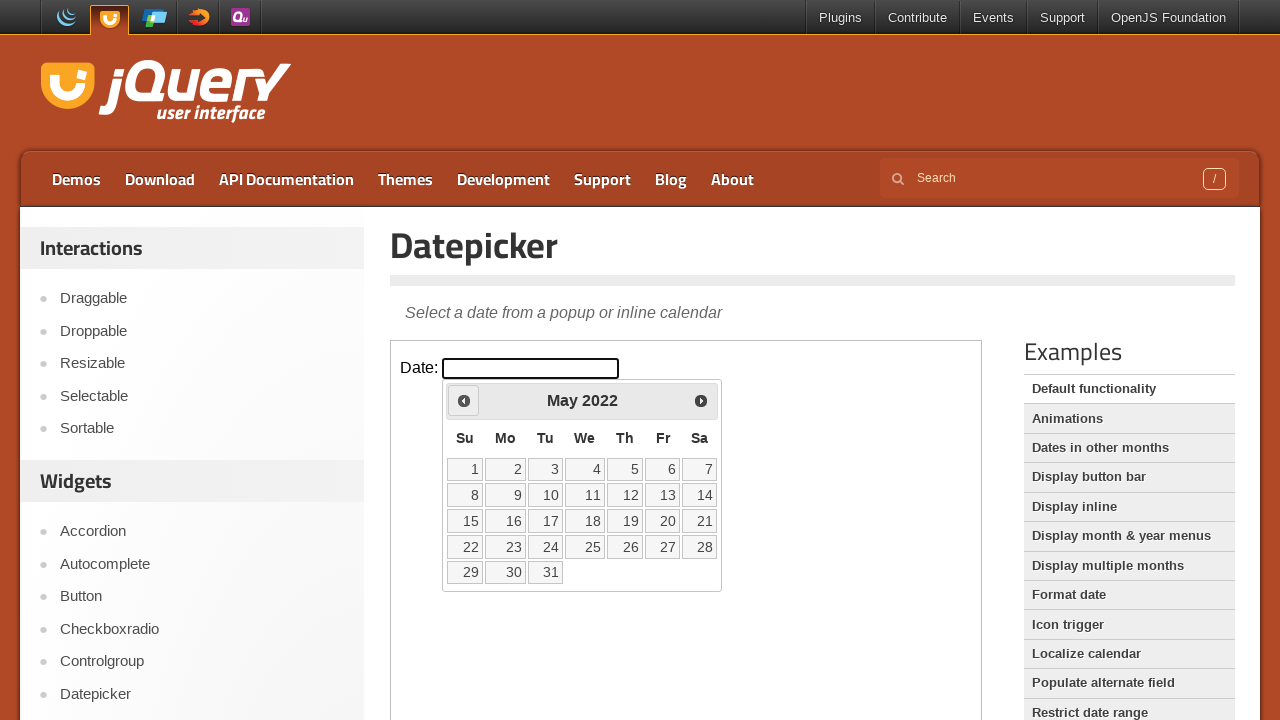

Clicked Previous button to navigate to earlier month at (464, 400) on .demo-frame >> internal:control=enter-frame >> xpath=//span[text()='Prev']
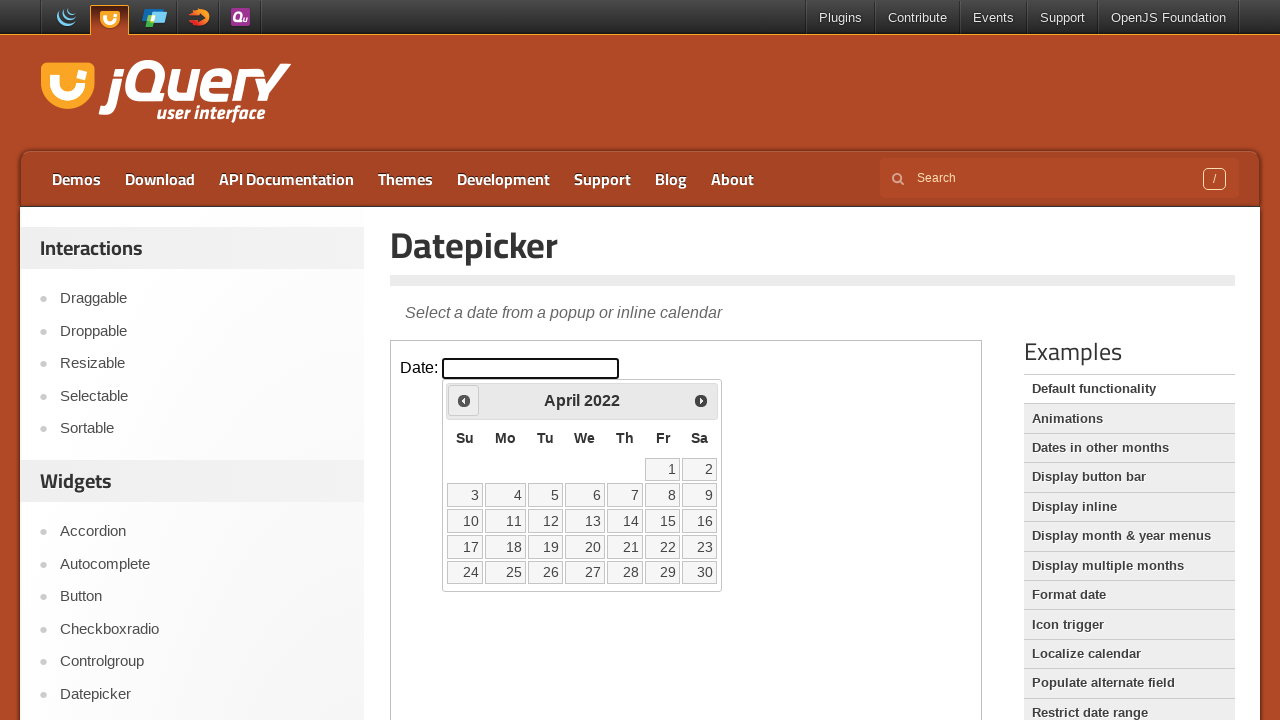

Retrieved current calendar date: April 2022
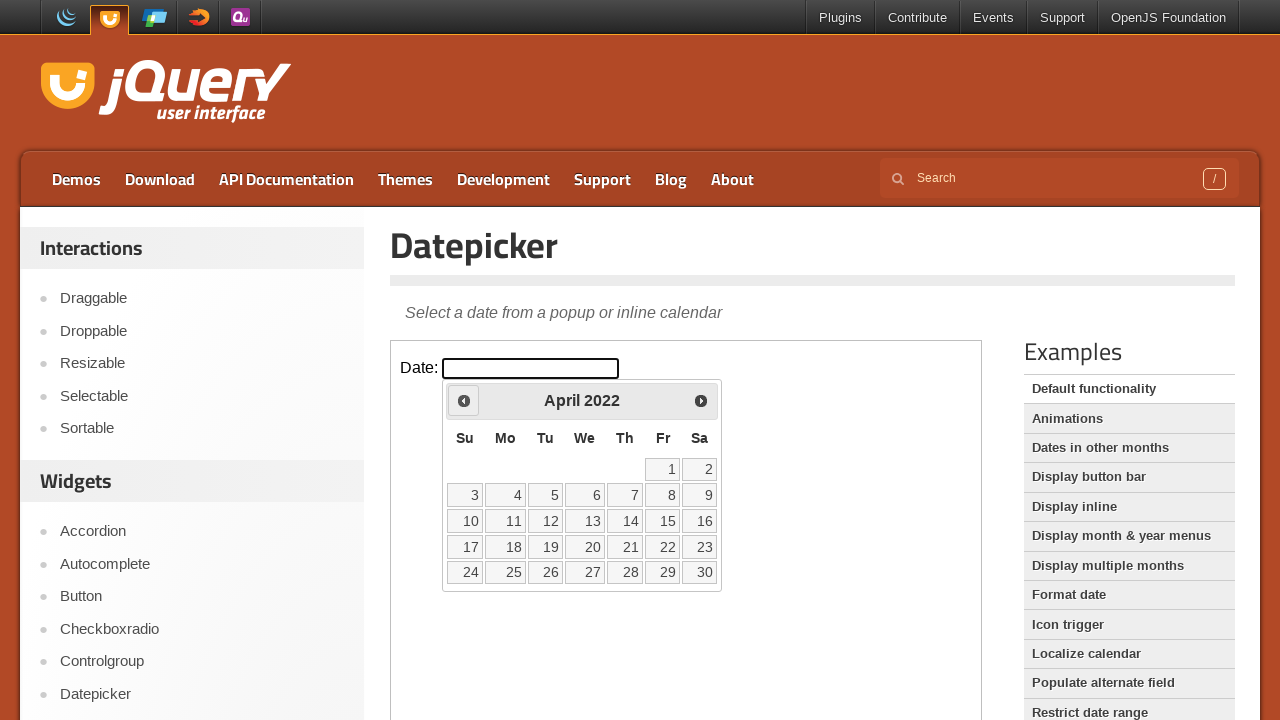

Clicked Previous button to navigate to earlier month at (464, 400) on .demo-frame >> internal:control=enter-frame >> xpath=//span[text()='Prev']
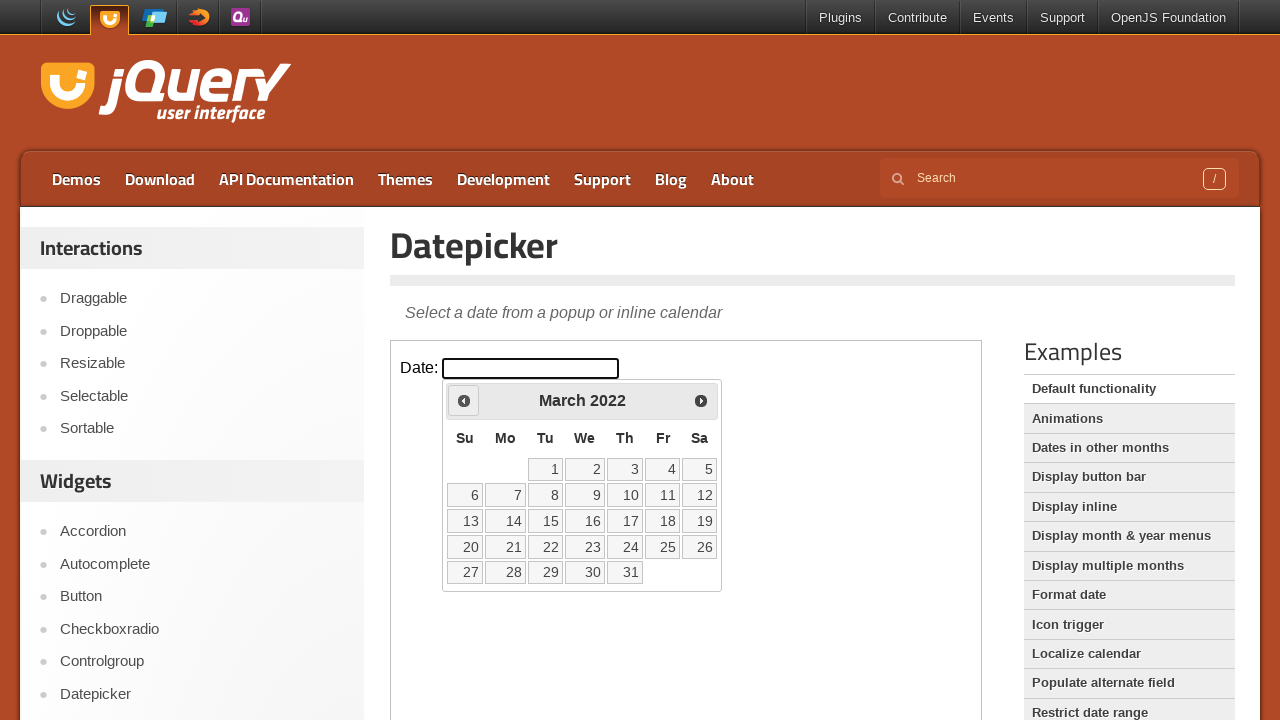

Retrieved current calendar date: March 2022
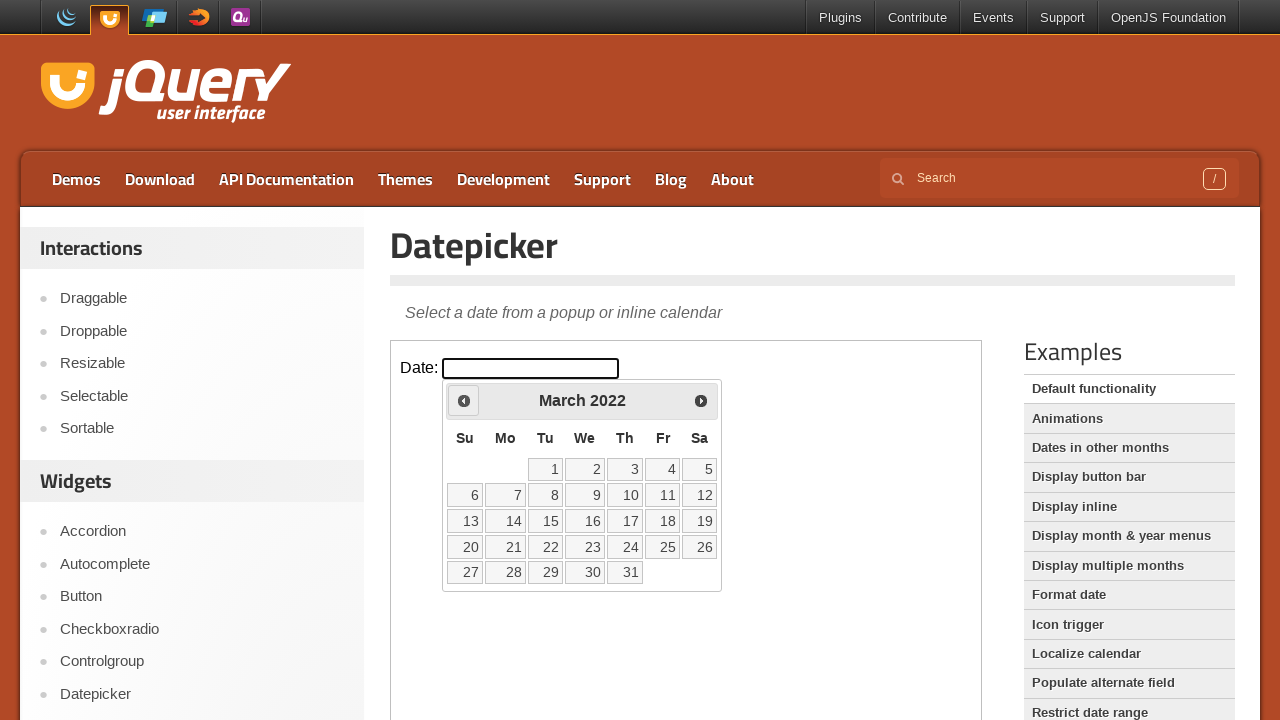

Clicked Previous button to navigate to earlier month at (464, 400) on .demo-frame >> internal:control=enter-frame >> xpath=//span[text()='Prev']
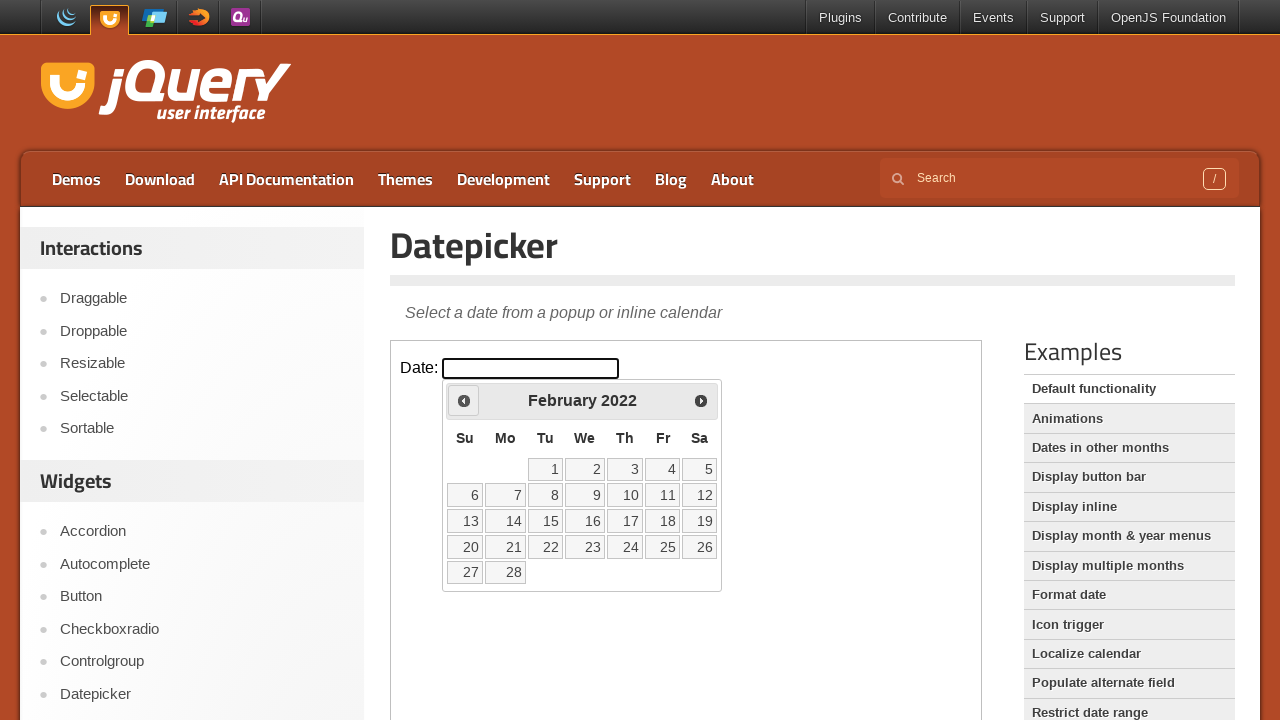

Retrieved current calendar date: February 2022
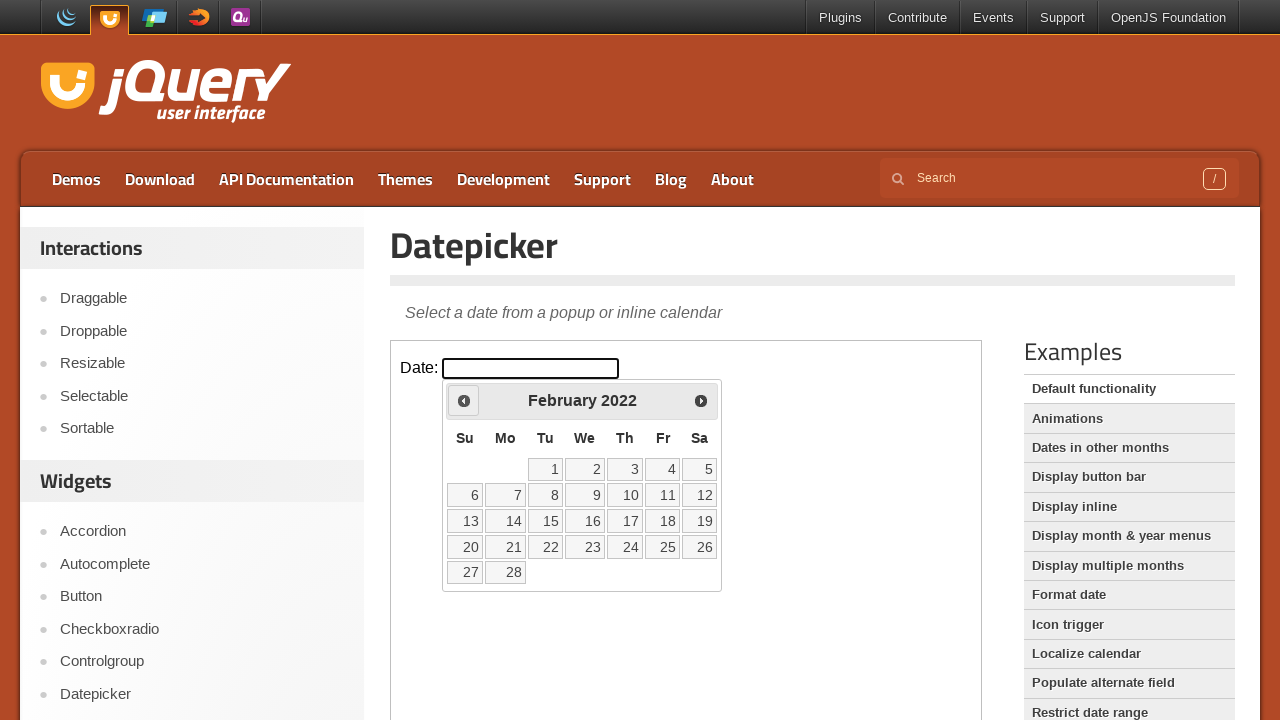

Clicked Previous button to navigate to earlier month at (464, 400) on .demo-frame >> internal:control=enter-frame >> xpath=//span[text()='Prev']
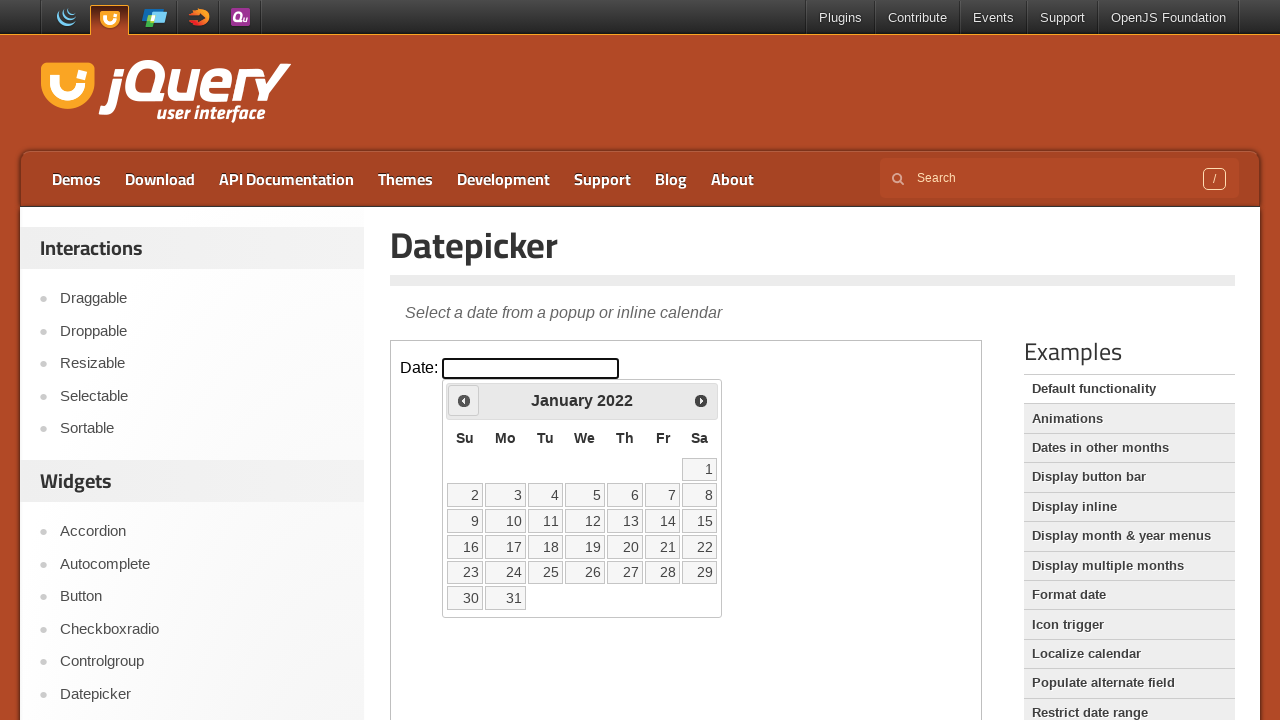

Retrieved current calendar date: January 2022
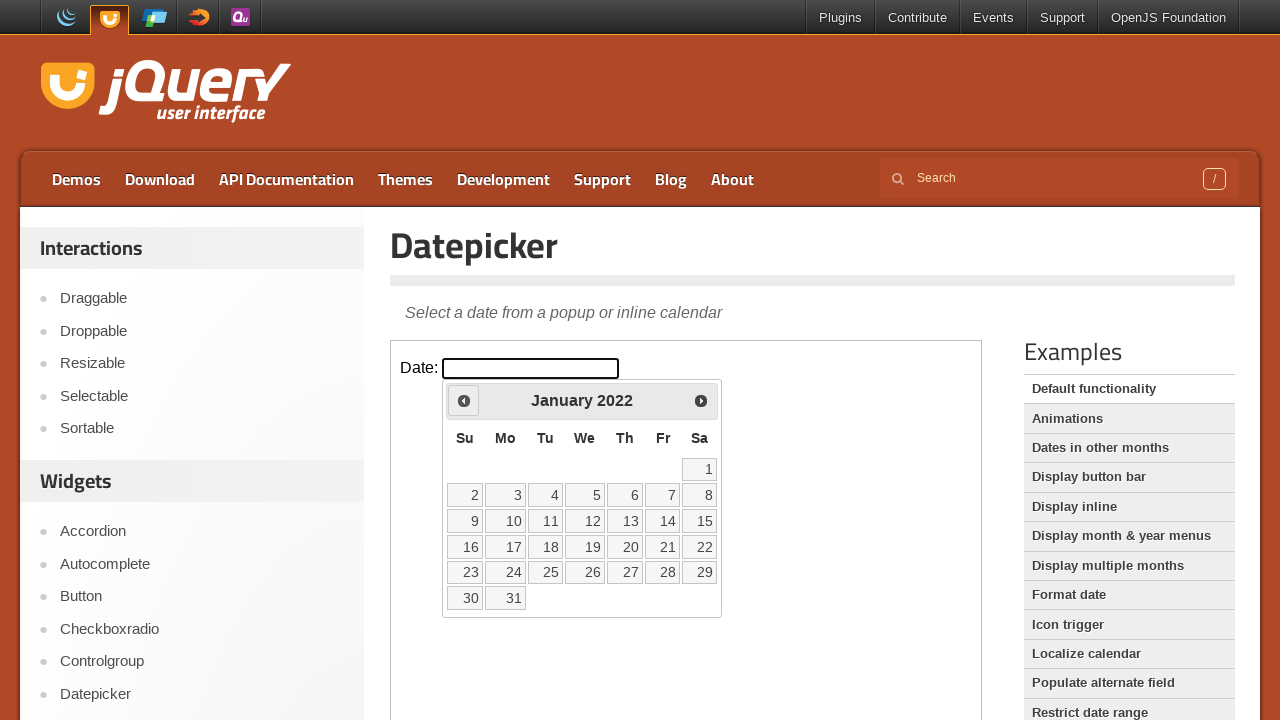

Clicked Previous button to navigate to earlier month at (464, 400) on .demo-frame >> internal:control=enter-frame >> xpath=//span[text()='Prev']
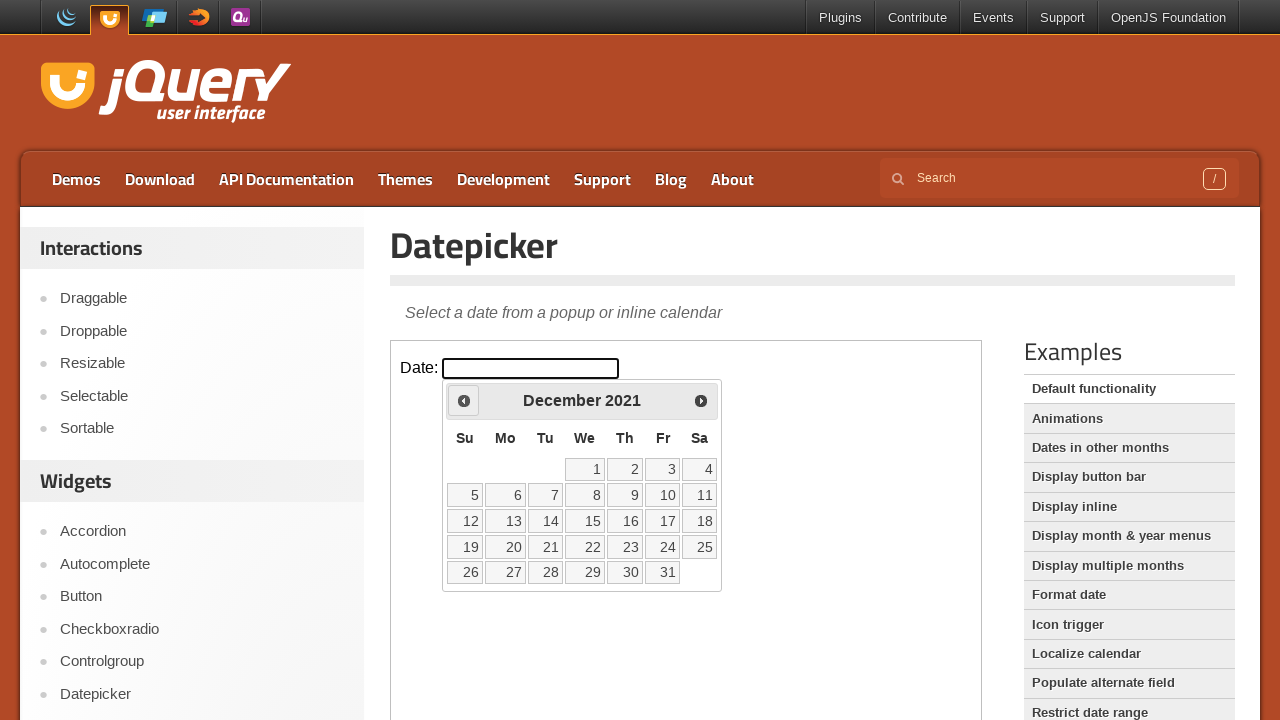

Retrieved current calendar date: December 2021
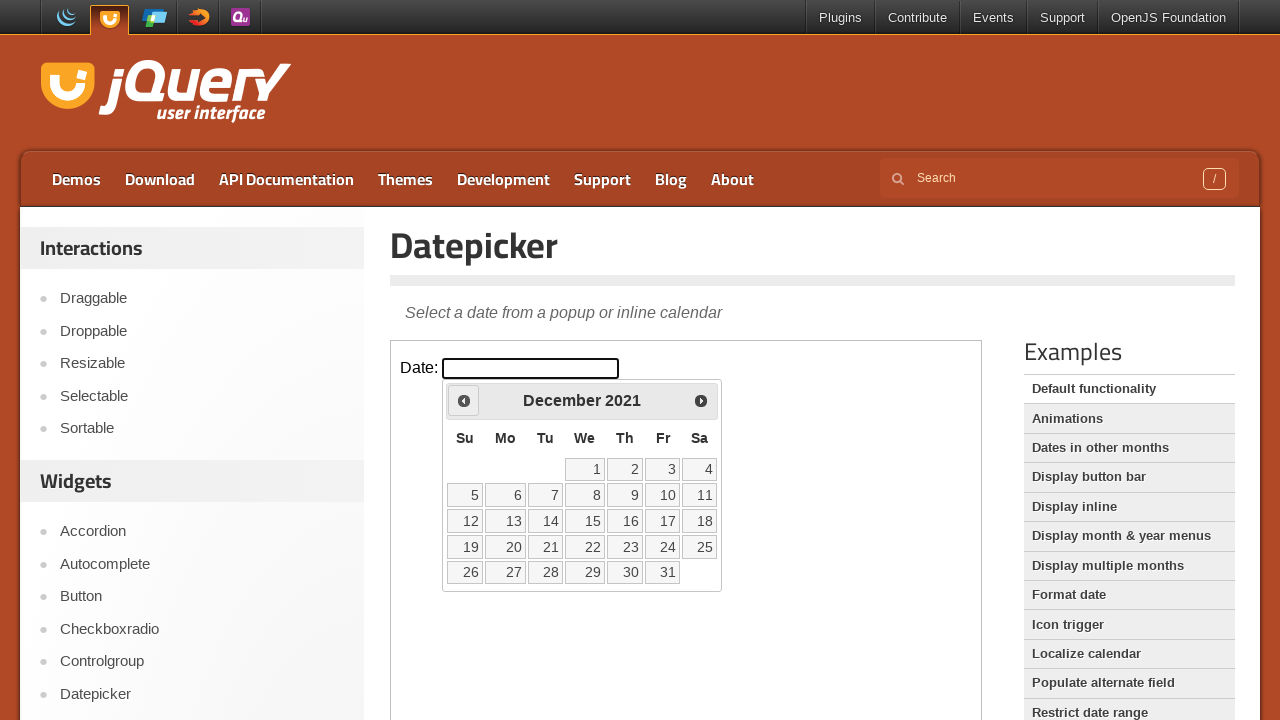

Clicked Previous button to navigate to earlier month at (464, 400) on .demo-frame >> internal:control=enter-frame >> xpath=//span[text()='Prev']
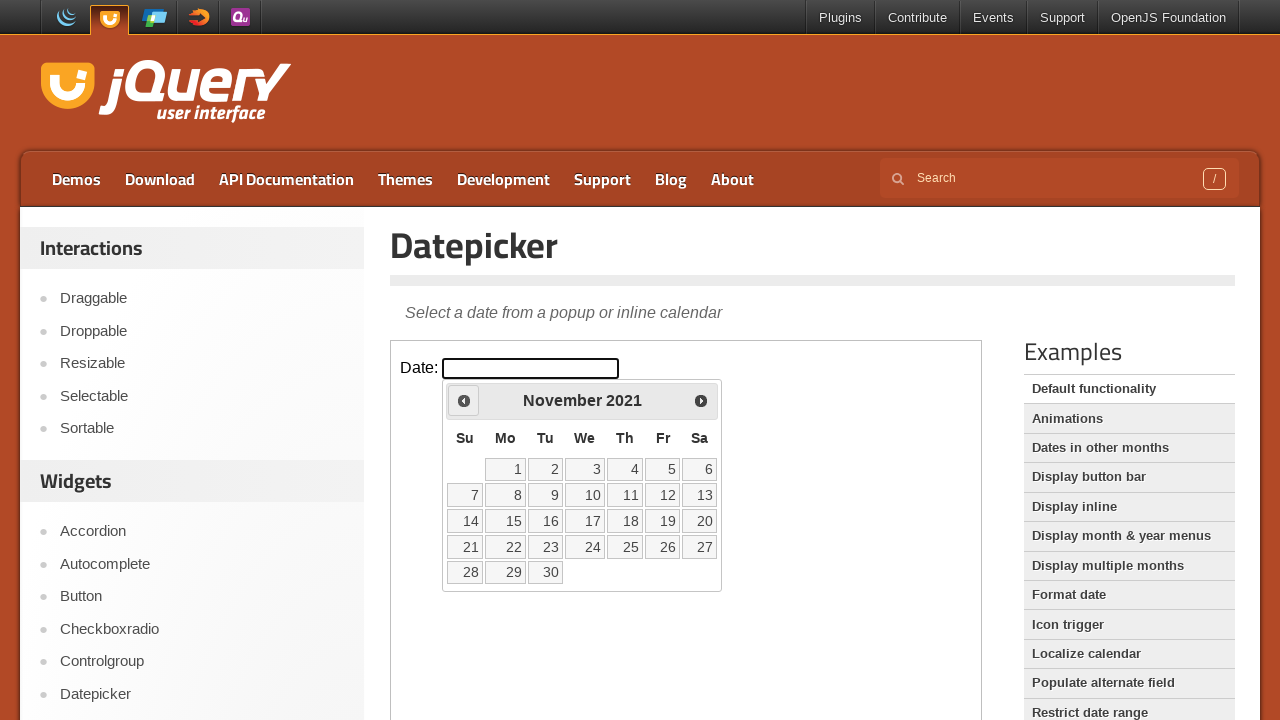

Retrieved current calendar date: November 2021
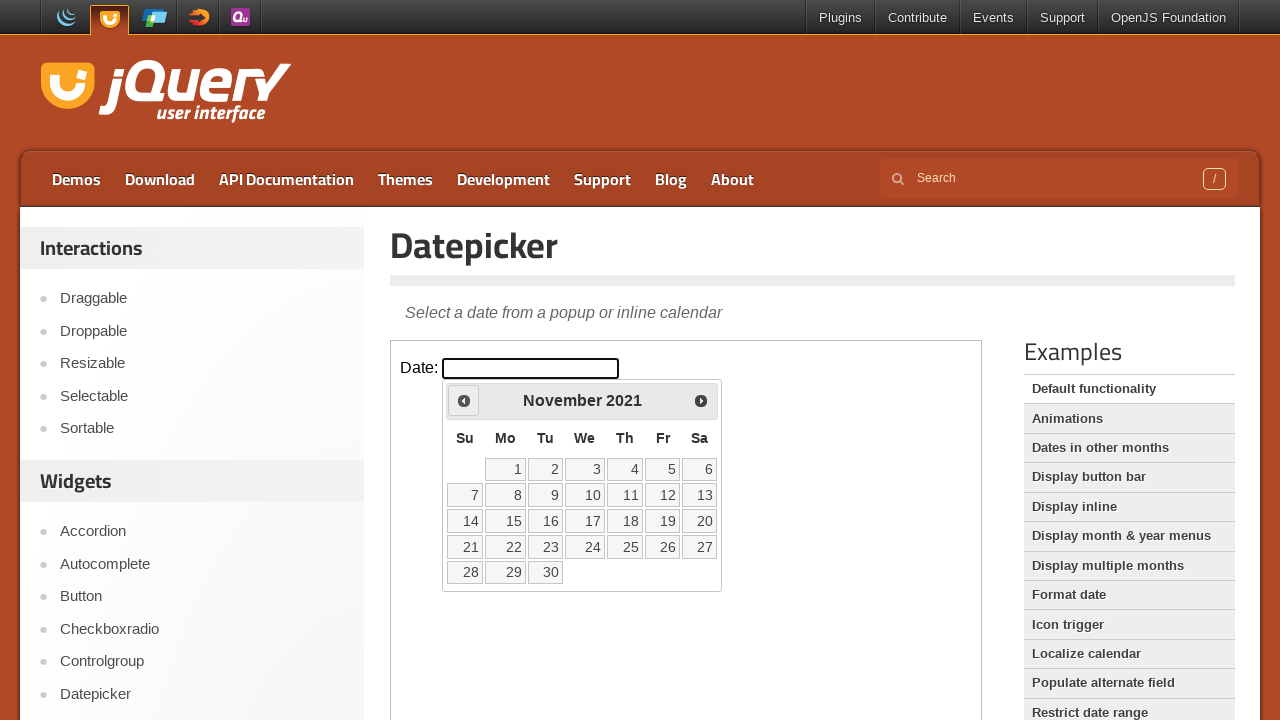

Clicked Previous button to navigate to earlier month at (464, 400) on .demo-frame >> internal:control=enter-frame >> xpath=//span[text()='Prev']
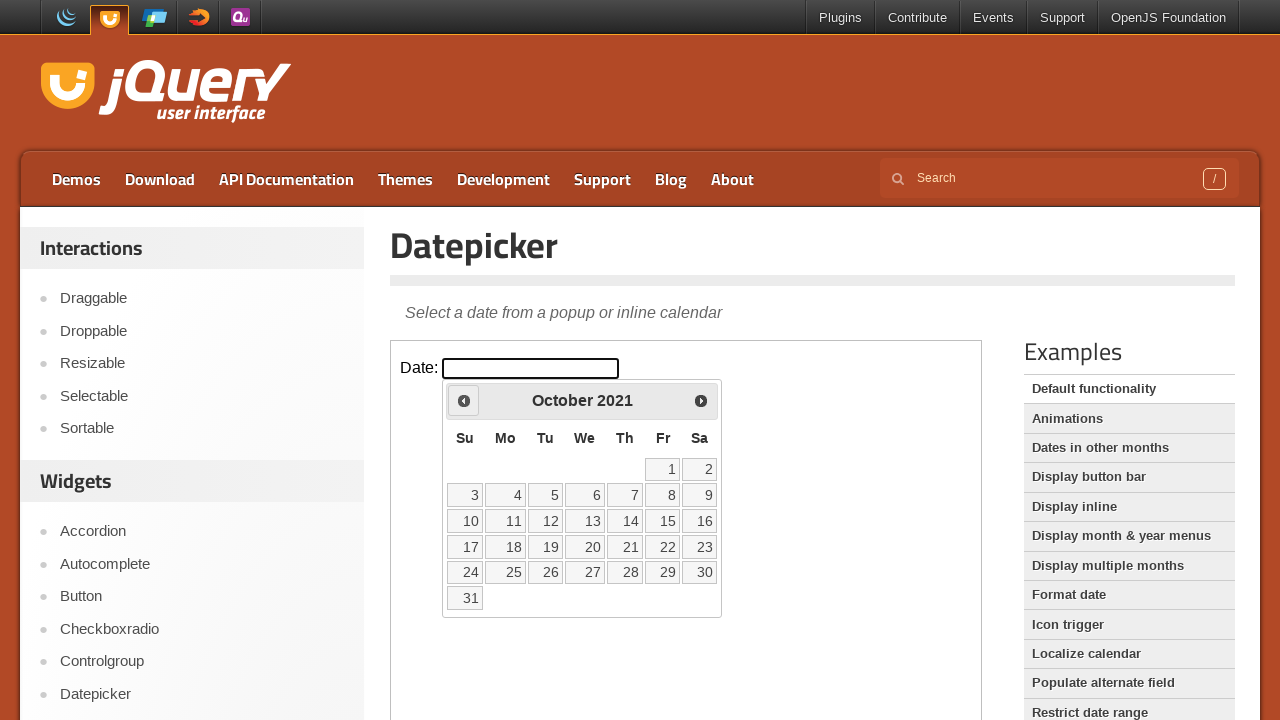

Retrieved current calendar date: October 2021
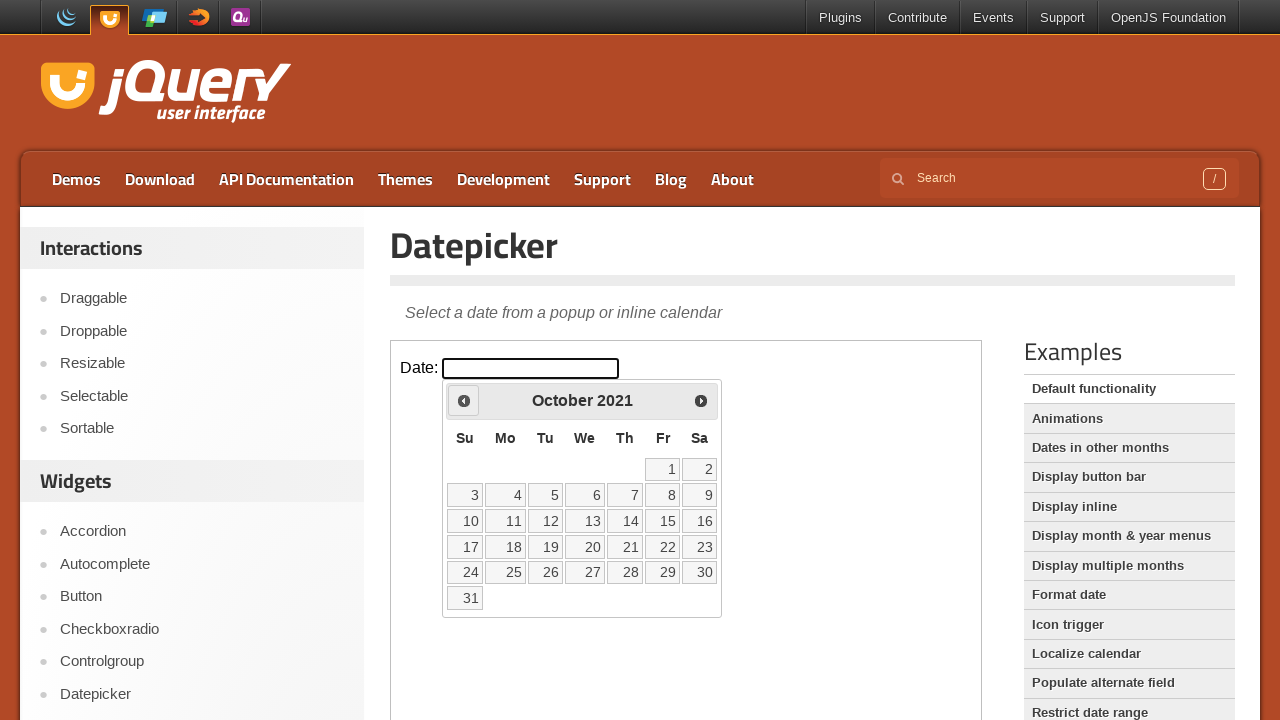

Clicked Previous button to navigate to earlier month at (464, 400) on .demo-frame >> internal:control=enter-frame >> xpath=//span[text()='Prev']
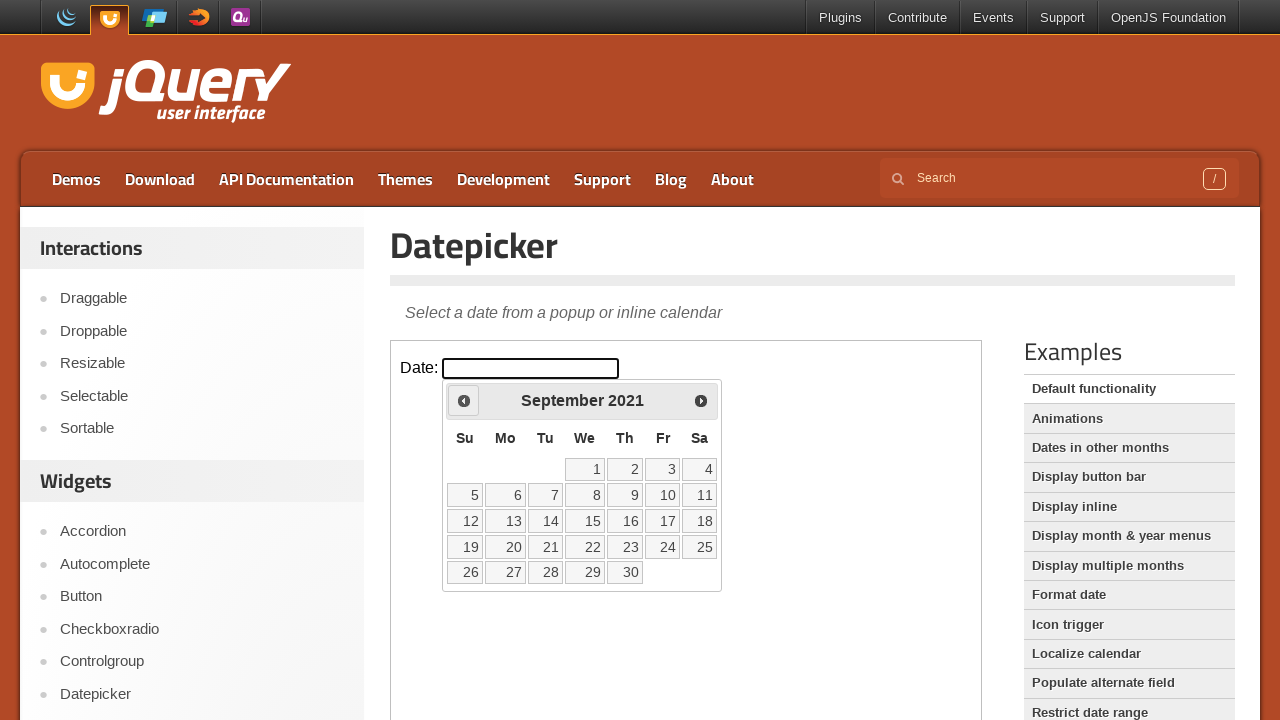

Retrieved current calendar date: September 2021
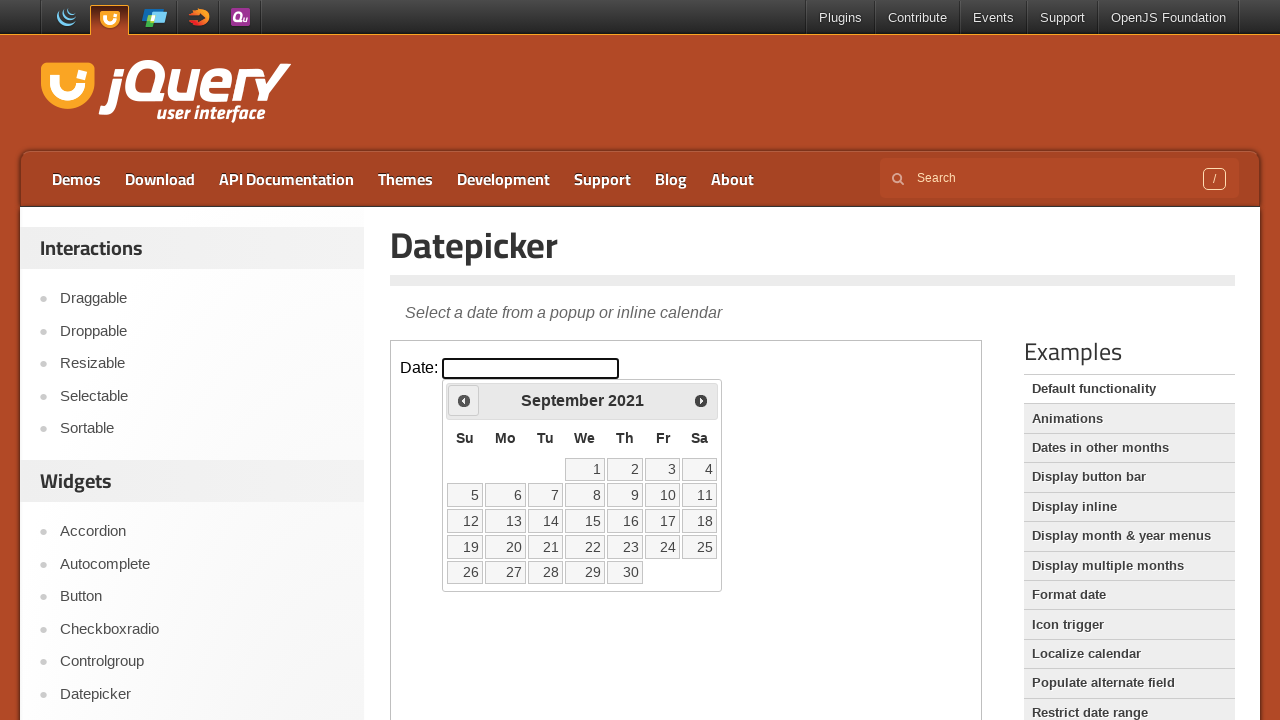

Clicked Previous button to navigate to earlier month at (464, 400) on .demo-frame >> internal:control=enter-frame >> xpath=//span[text()='Prev']
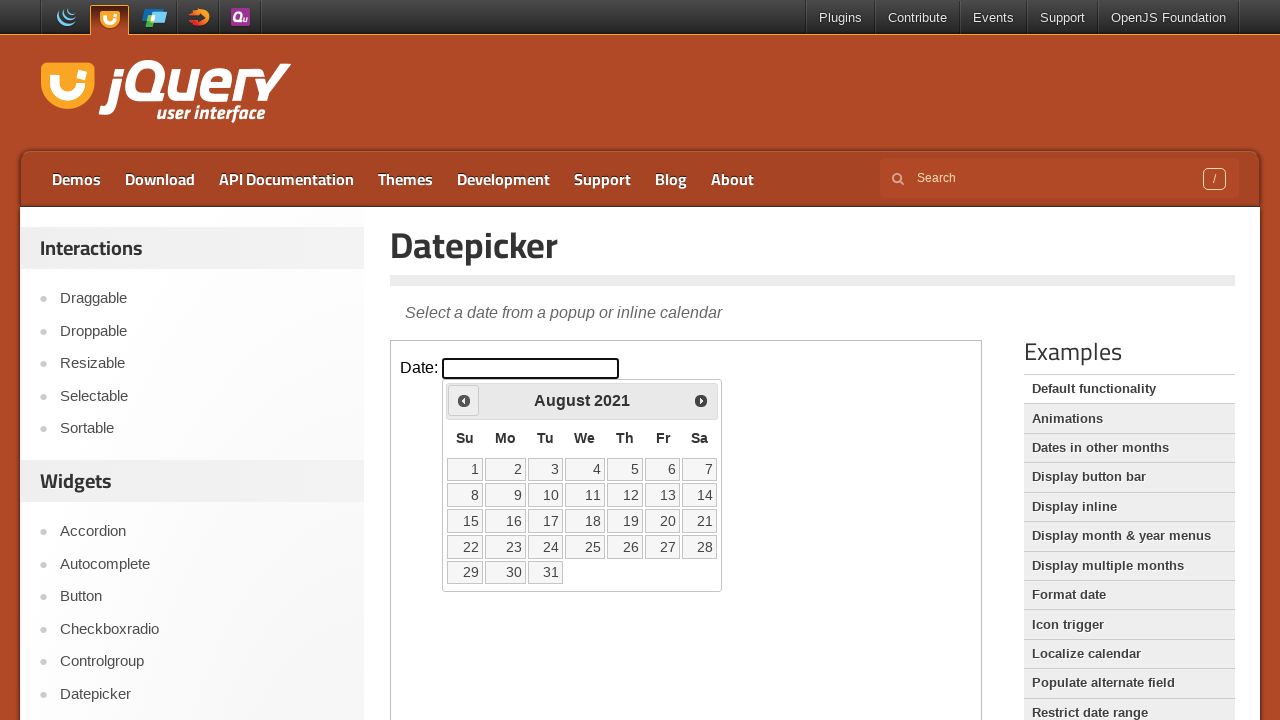

Retrieved current calendar date: August 2021
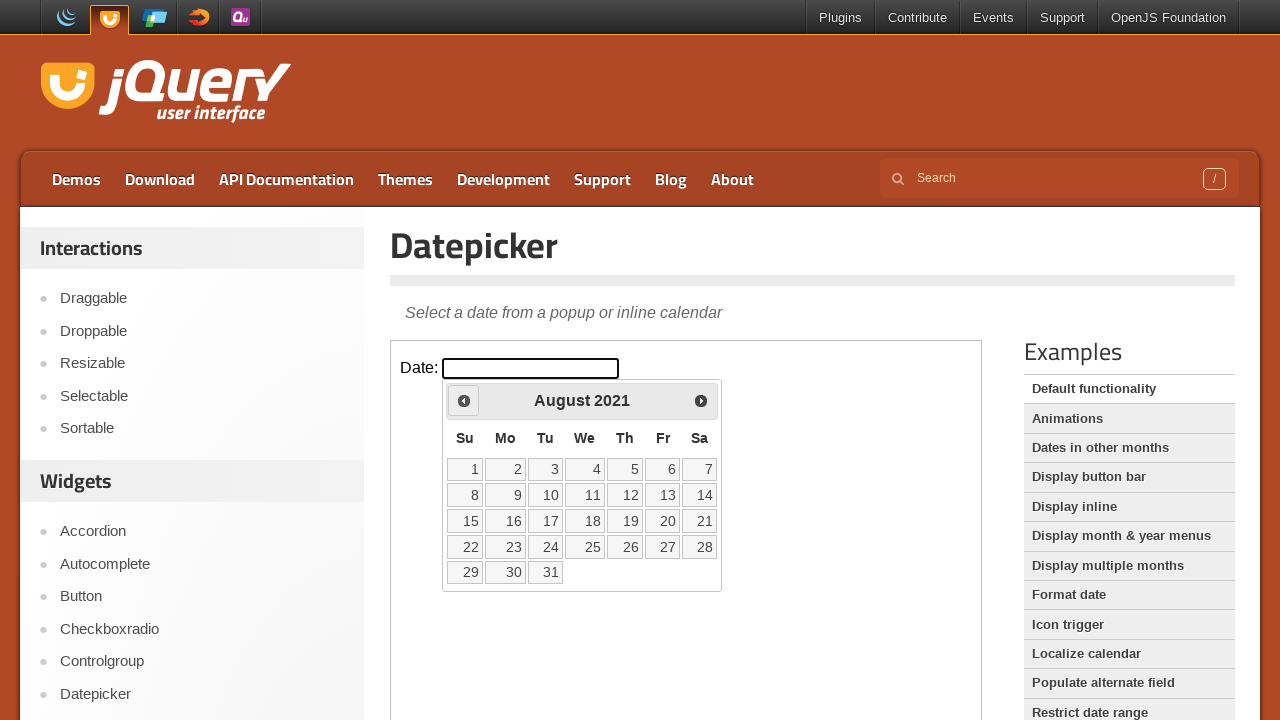

Clicked Previous button to navigate to earlier month at (464, 400) on .demo-frame >> internal:control=enter-frame >> xpath=//span[text()='Prev']
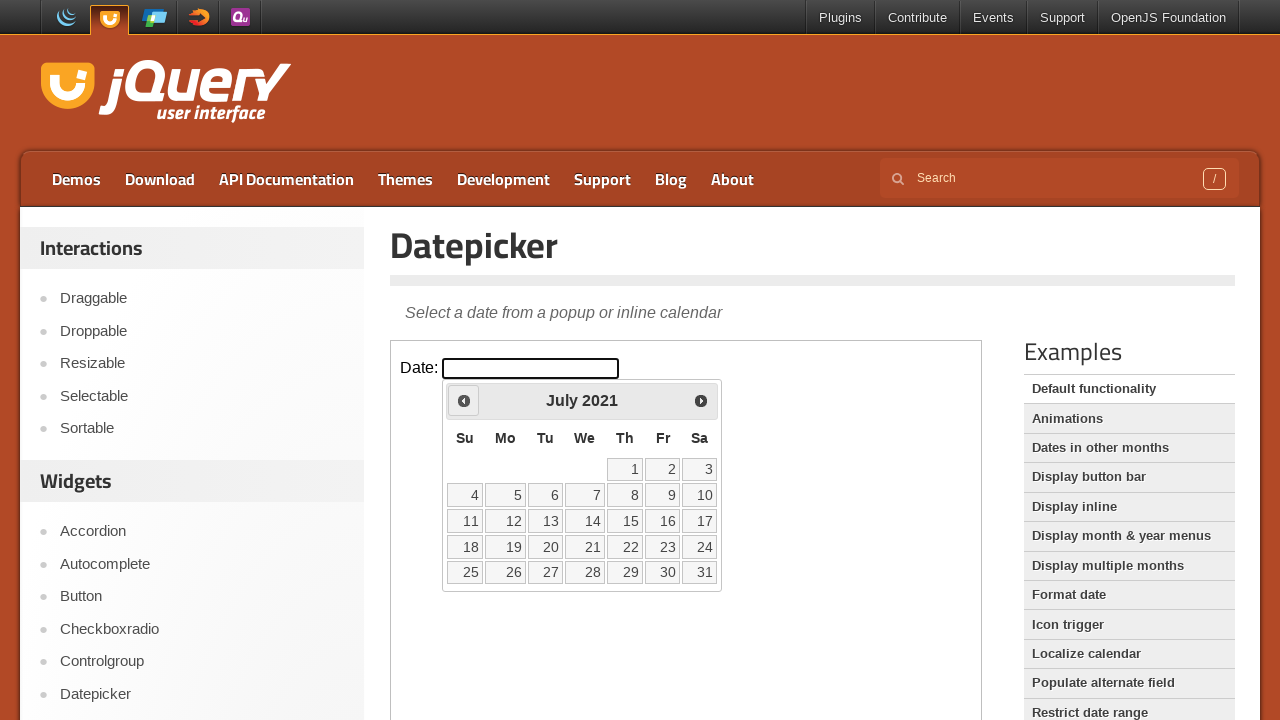

Retrieved current calendar date: July 2021
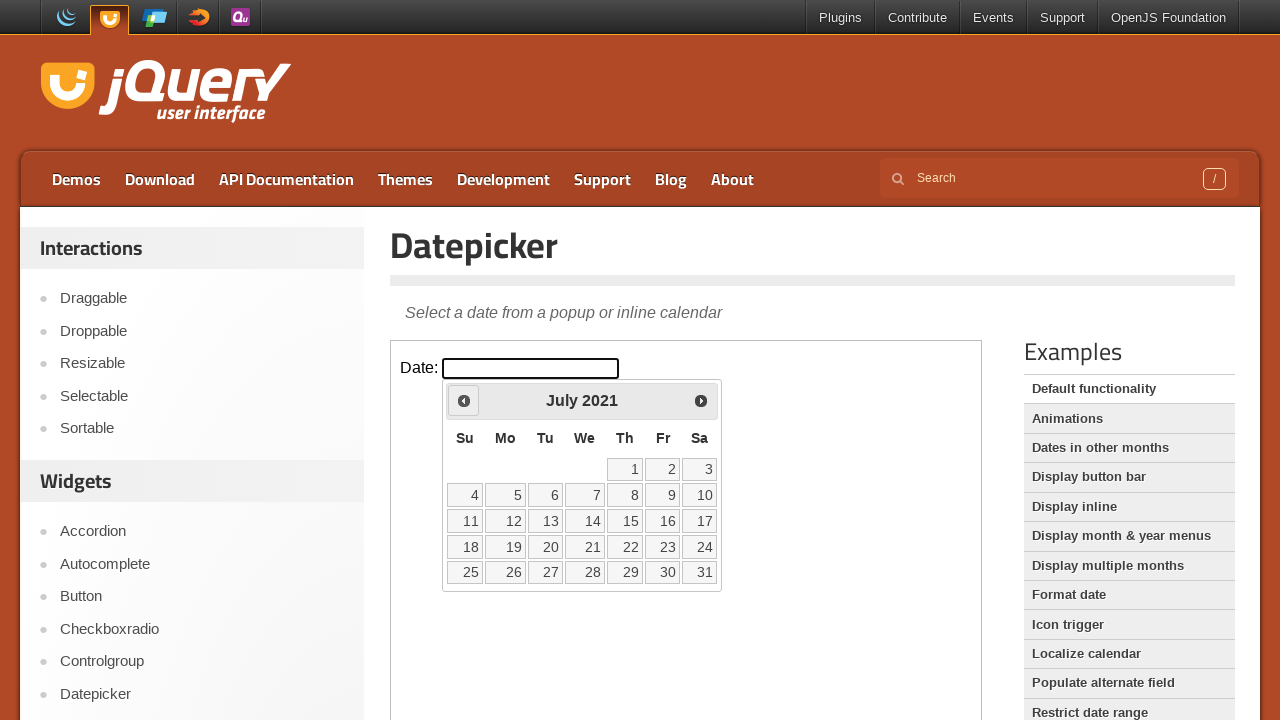

Clicked Previous button to navigate to earlier month at (464, 400) on .demo-frame >> internal:control=enter-frame >> xpath=//span[text()='Prev']
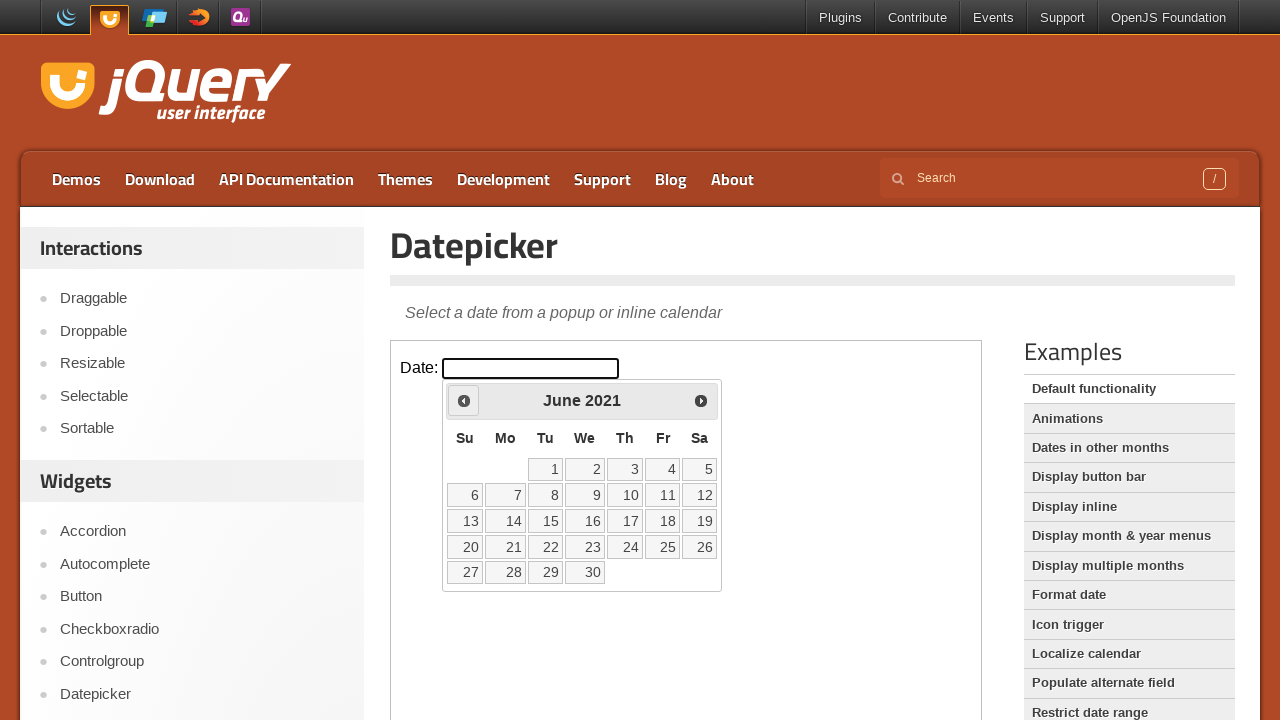

Retrieved current calendar date: June 2021
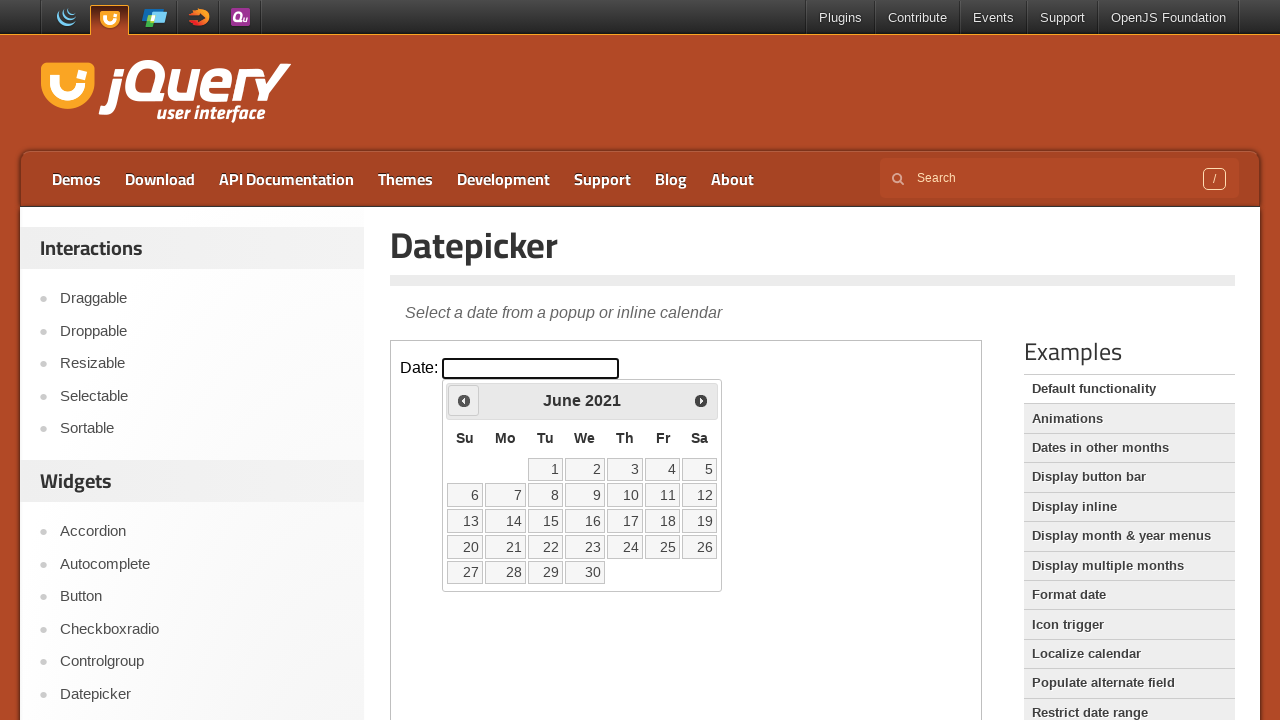

Clicked Previous button to navigate to earlier month at (464, 400) on .demo-frame >> internal:control=enter-frame >> xpath=//span[text()='Prev']
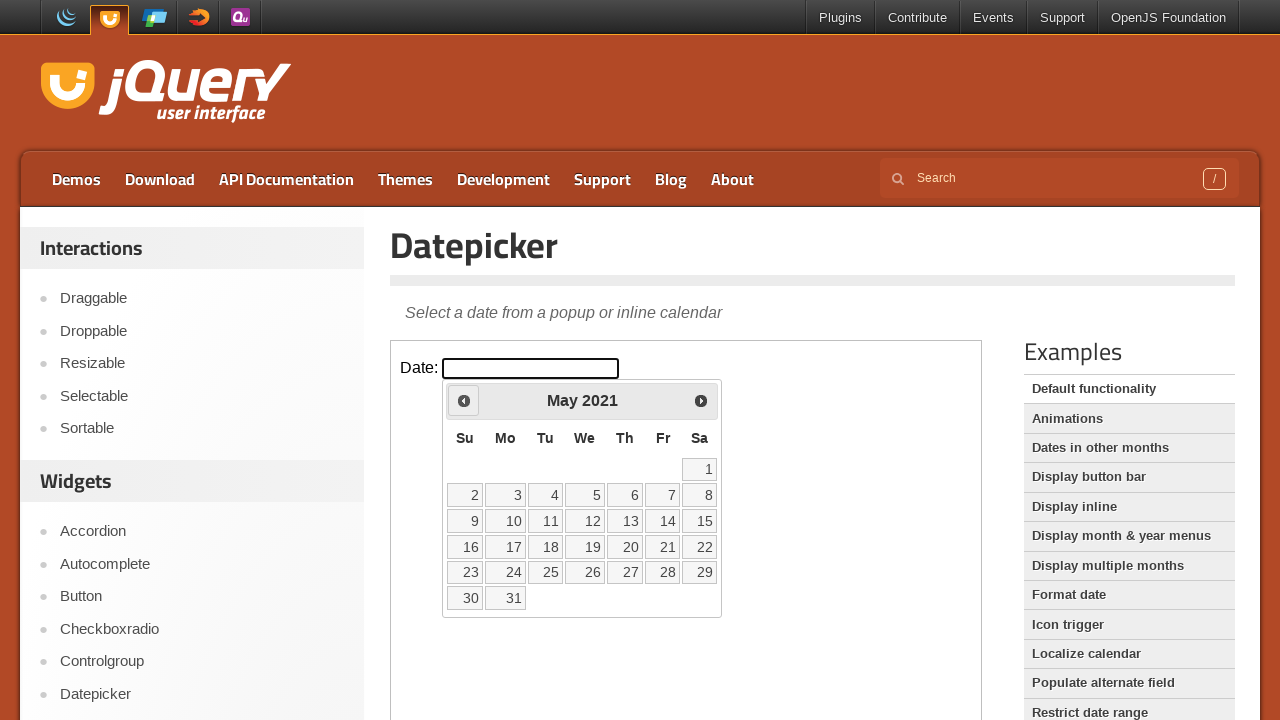

Retrieved current calendar date: May 2021
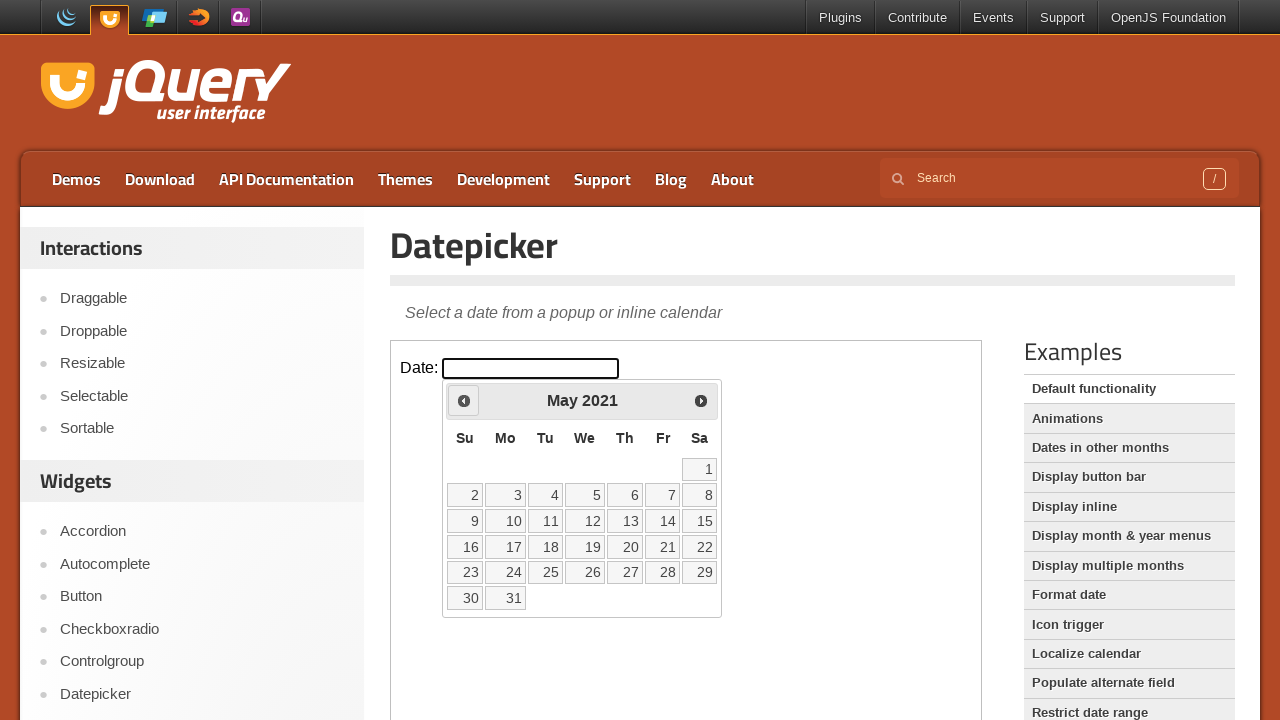

Clicked Previous button to navigate to earlier month at (464, 400) on .demo-frame >> internal:control=enter-frame >> xpath=//span[text()='Prev']
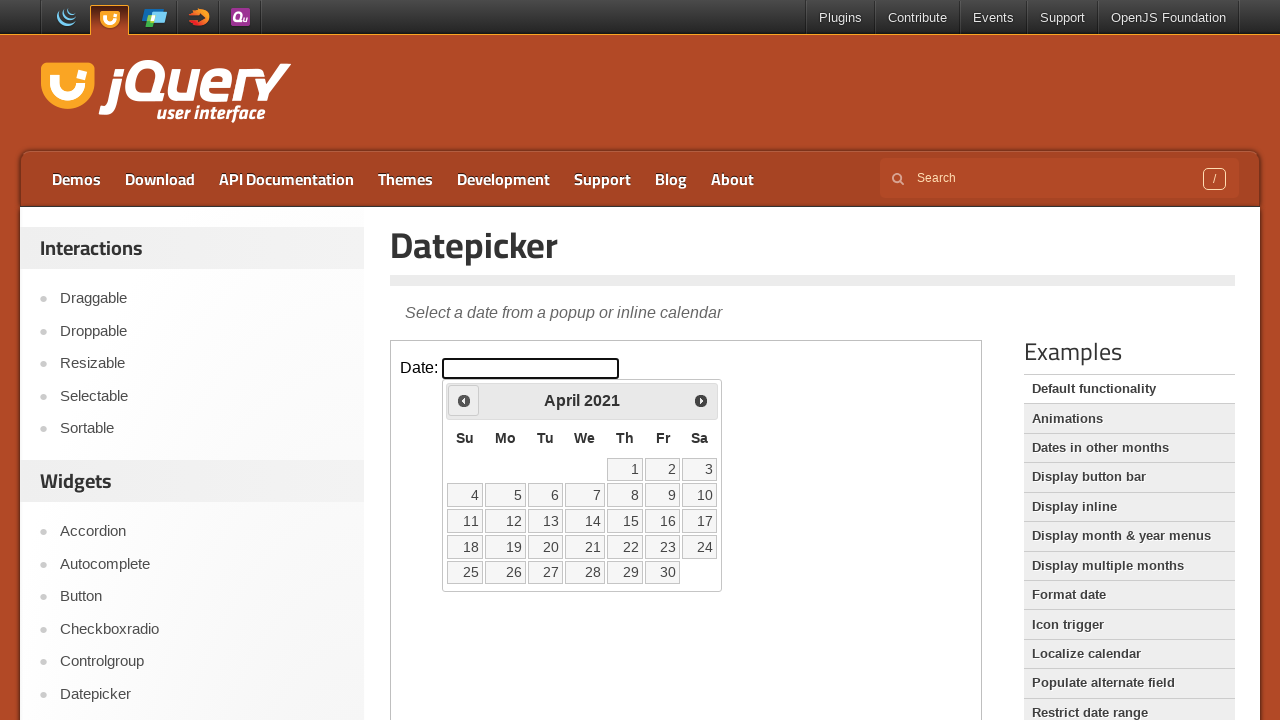

Retrieved current calendar date: April 2021
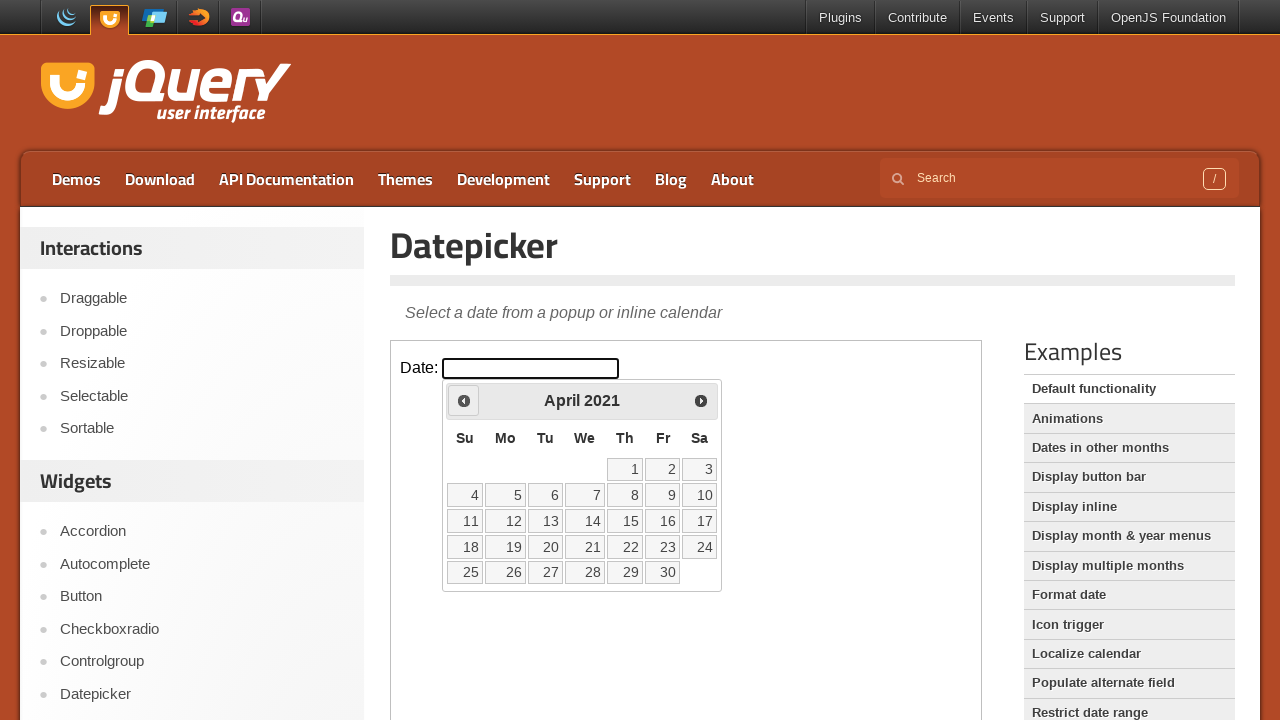

Clicked Previous button to navigate to earlier month at (464, 400) on .demo-frame >> internal:control=enter-frame >> xpath=//span[text()='Prev']
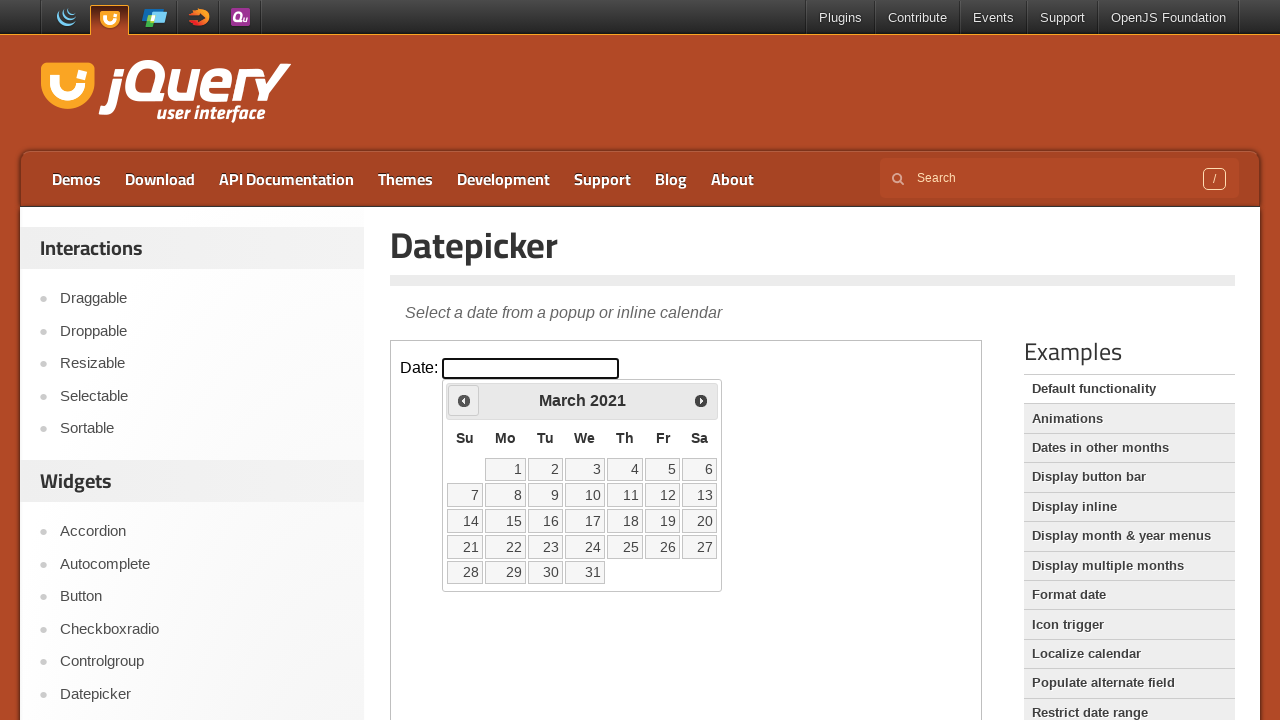

Retrieved current calendar date: March 2021
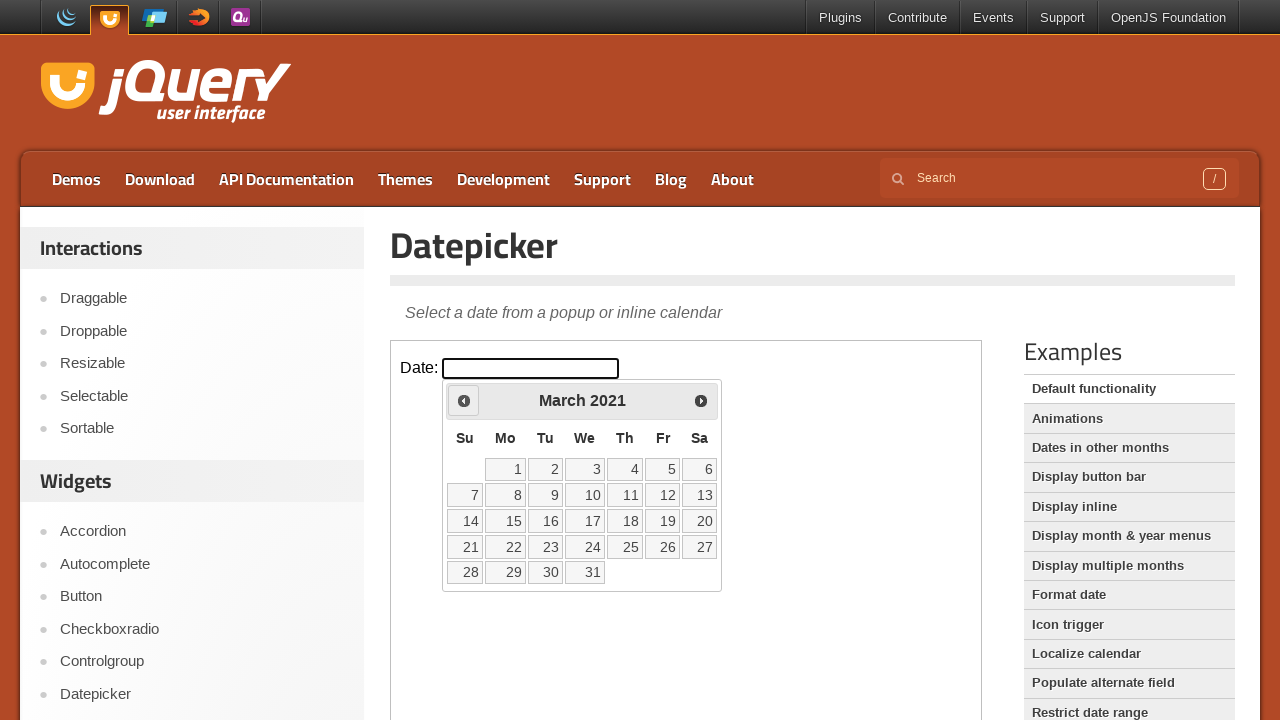

Clicked Previous button to navigate to earlier month at (464, 400) on .demo-frame >> internal:control=enter-frame >> xpath=//span[text()='Prev']
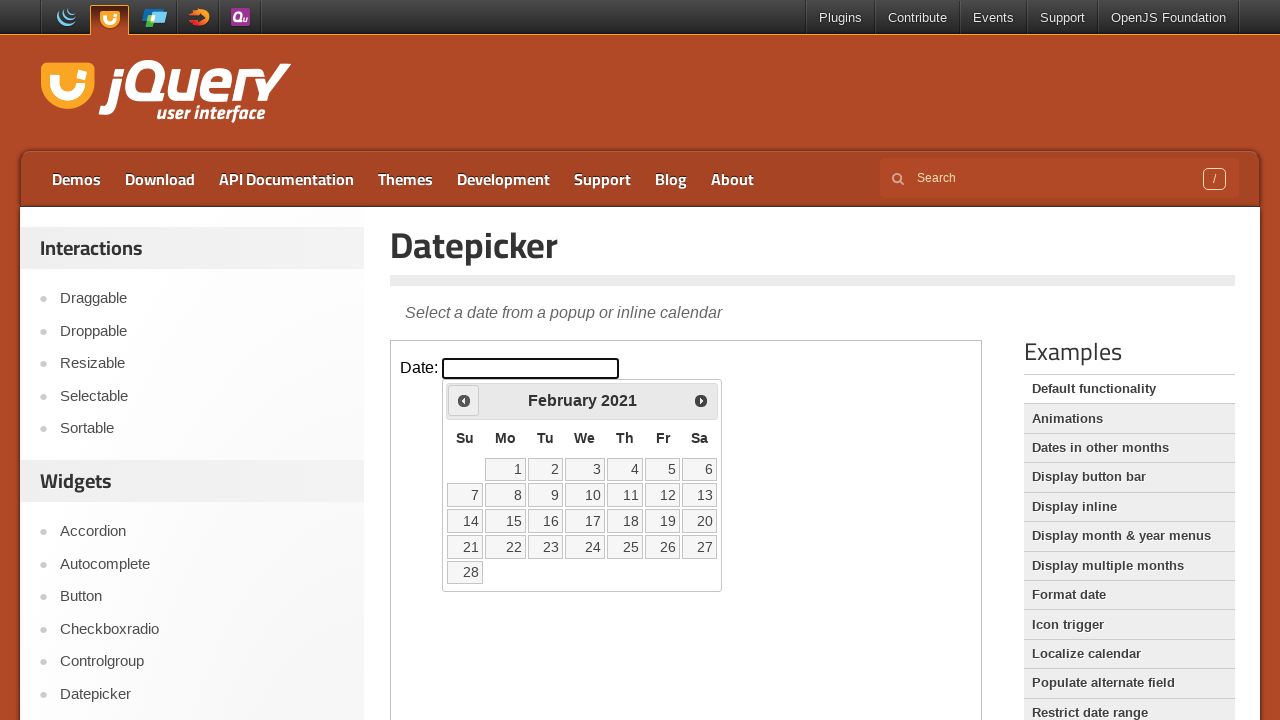

Retrieved current calendar date: February 2021
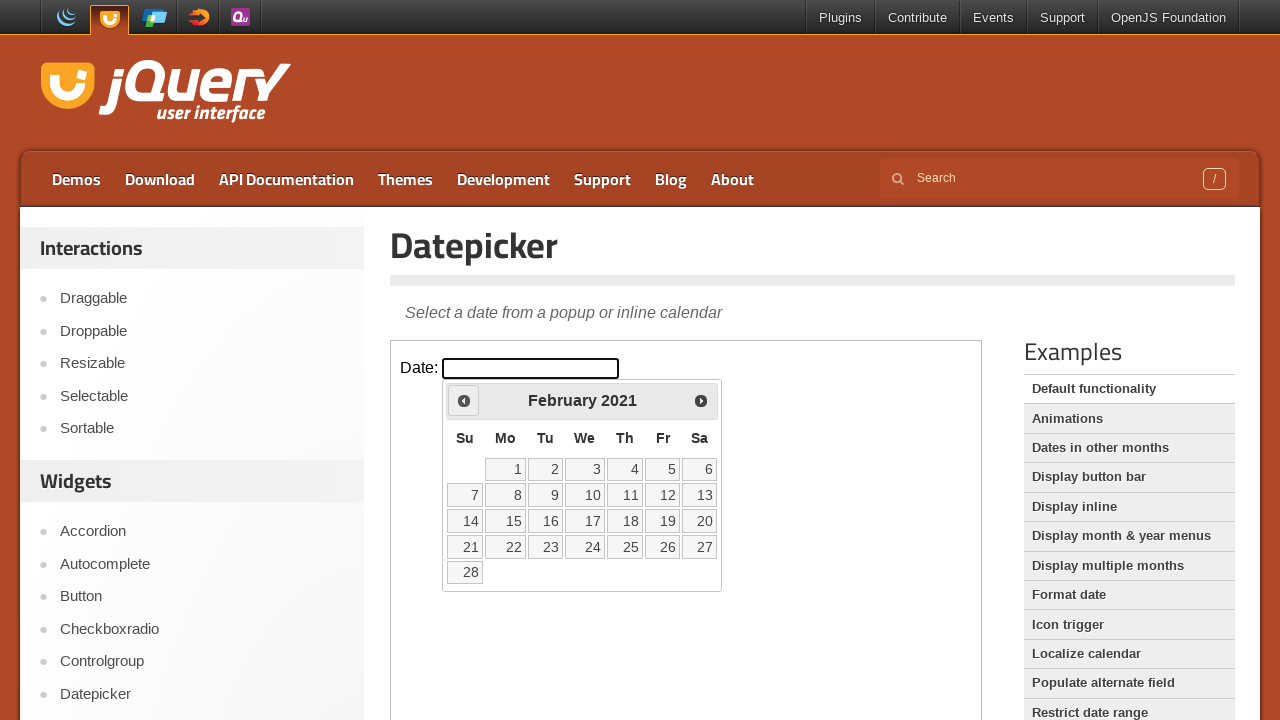

Clicked Previous button to navigate to earlier month at (464, 400) on .demo-frame >> internal:control=enter-frame >> xpath=//span[text()='Prev']
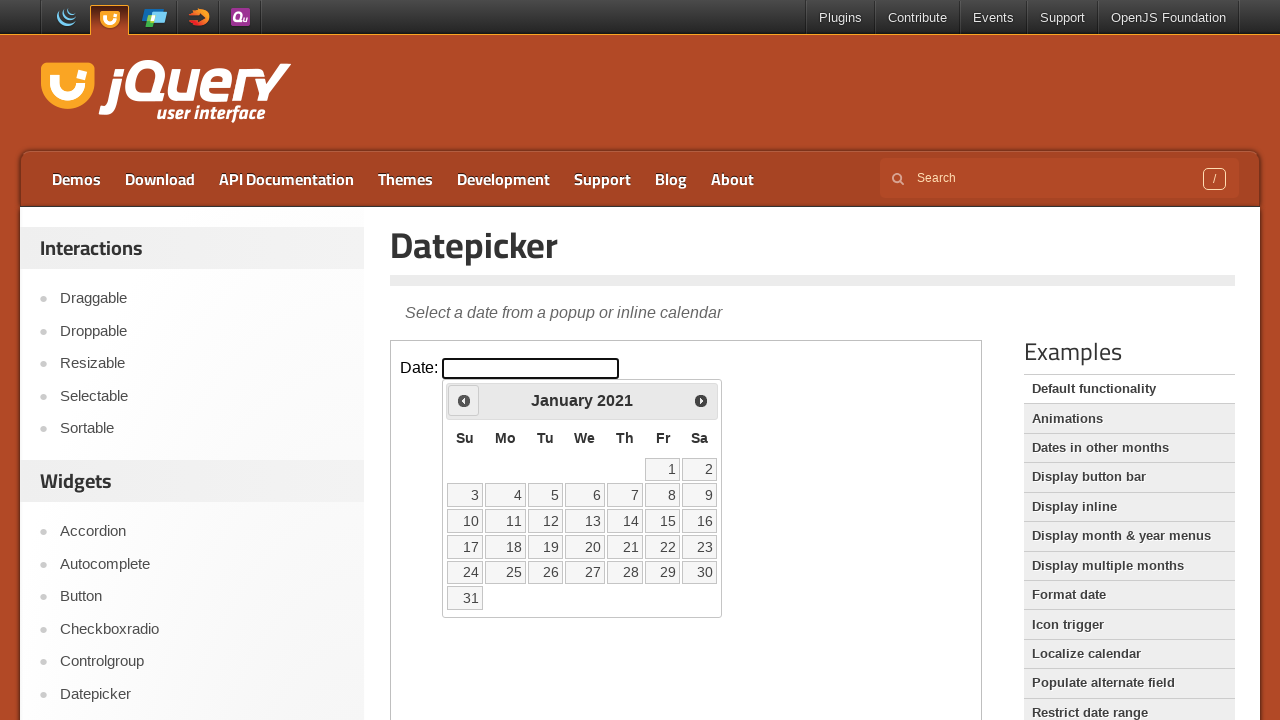

Retrieved current calendar date: January 2021
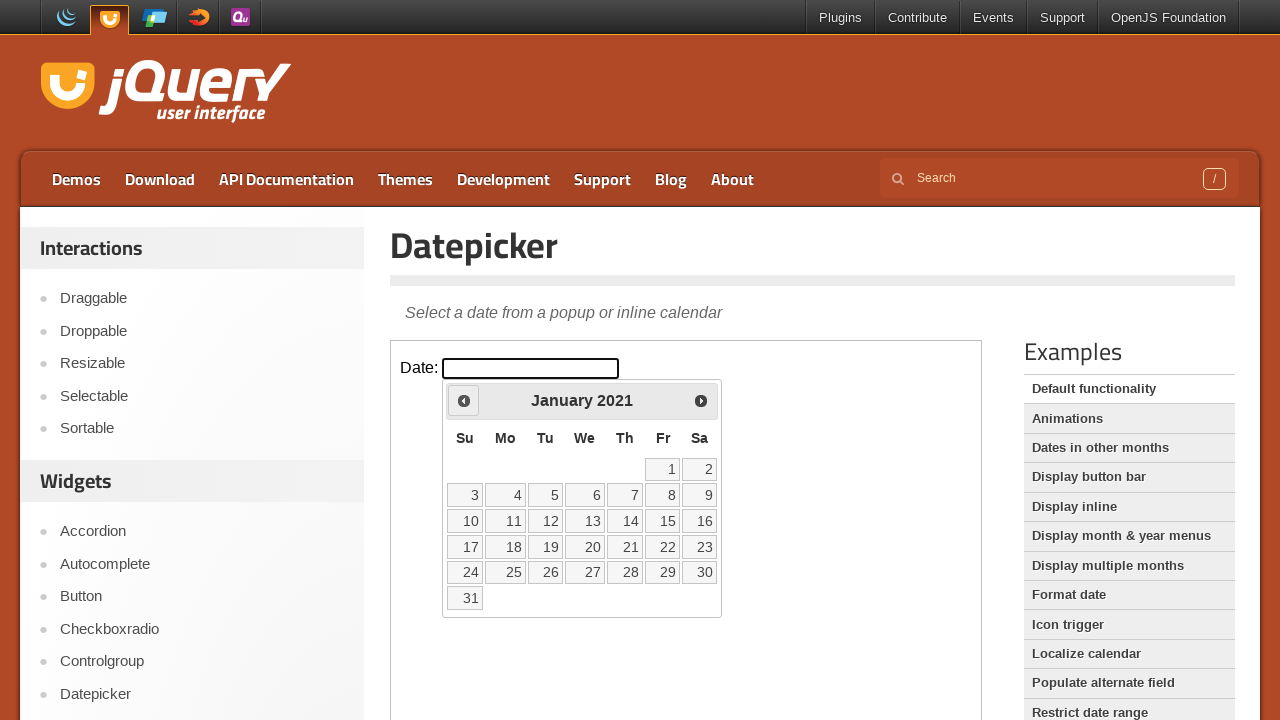

Clicked Previous button to navigate to earlier month at (464, 400) on .demo-frame >> internal:control=enter-frame >> xpath=//span[text()='Prev']
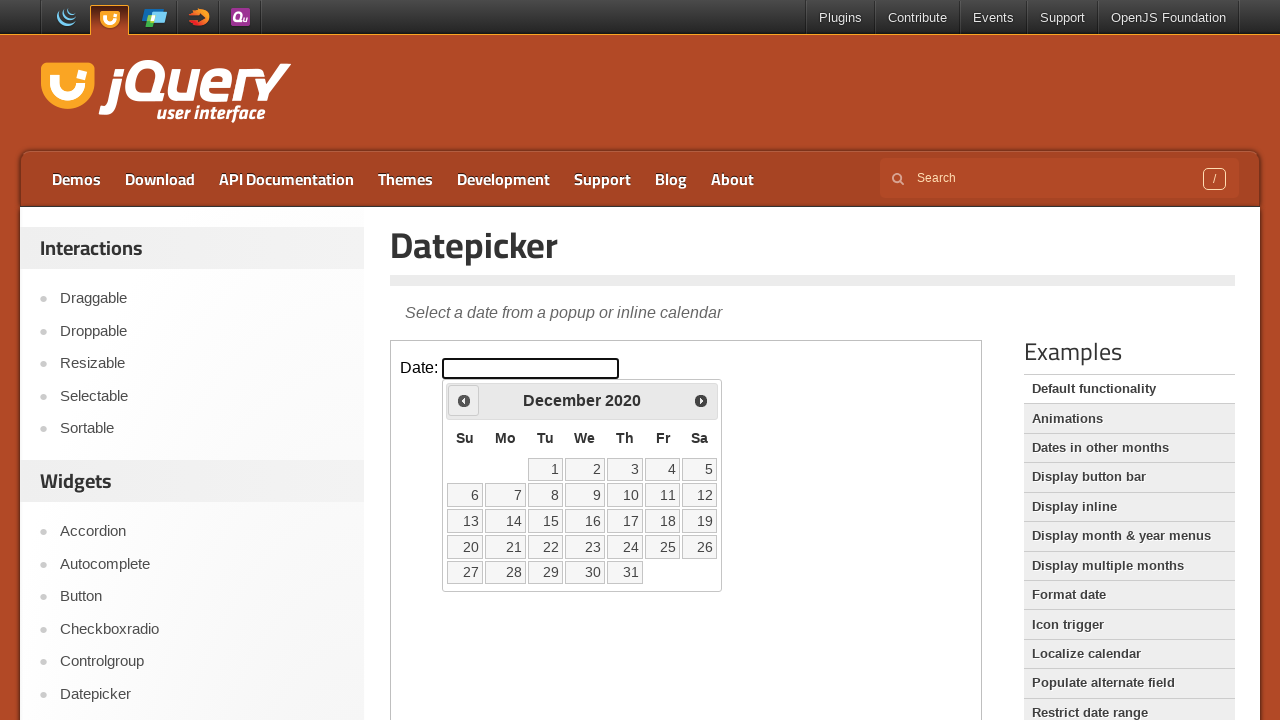

Retrieved current calendar date: December 2020
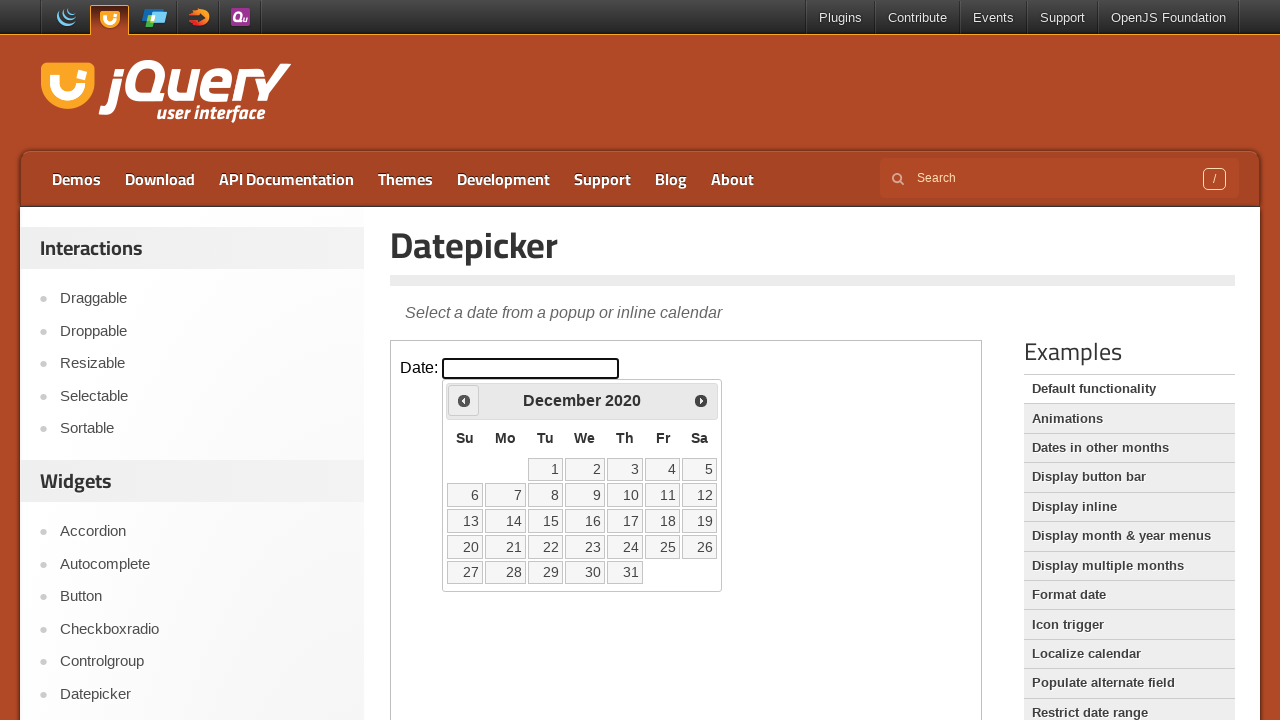

Clicked Previous button to navigate to earlier month at (464, 400) on .demo-frame >> internal:control=enter-frame >> xpath=//span[text()='Prev']
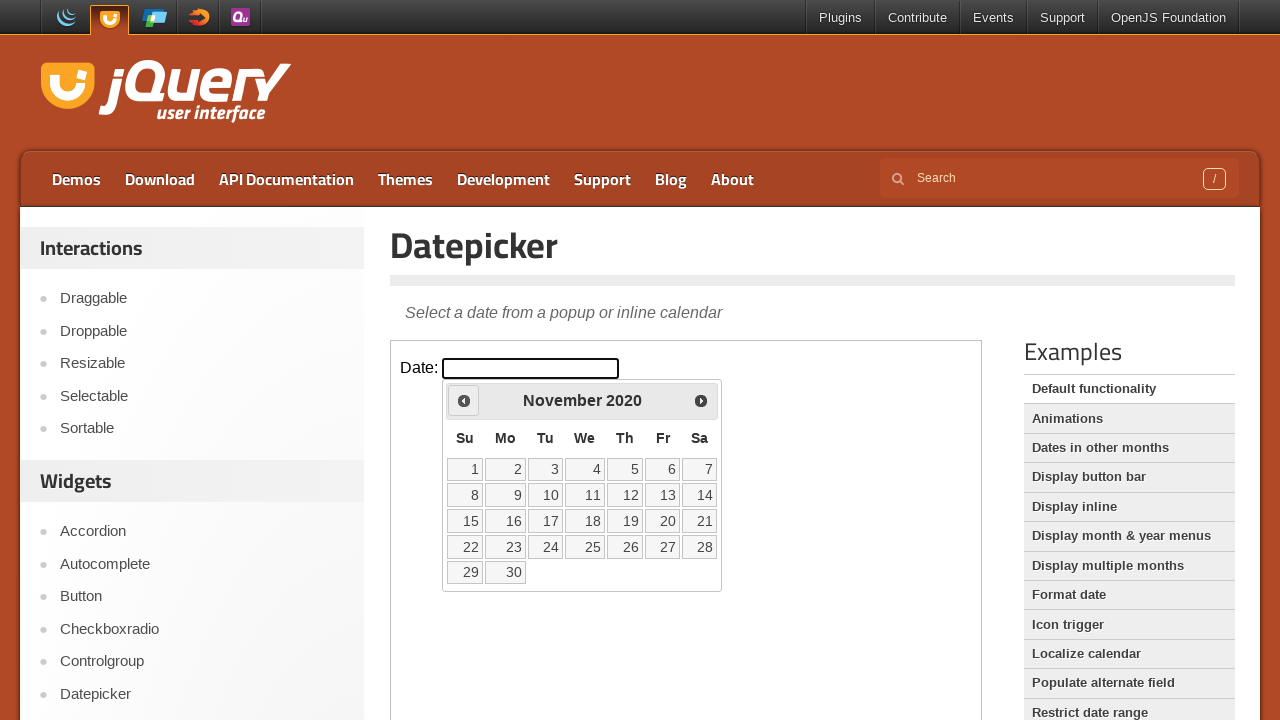

Retrieved current calendar date: November 2020
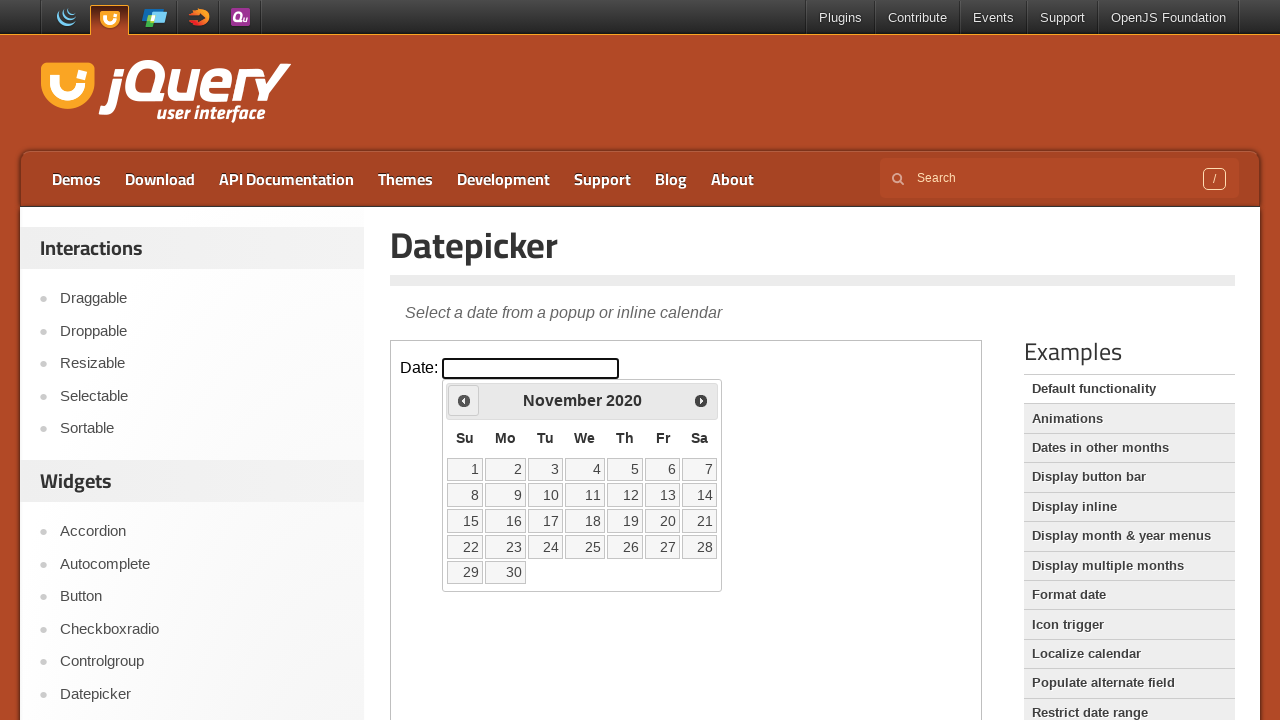

Clicked Previous button to navigate to earlier month at (464, 400) on .demo-frame >> internal:control=enter-frame >> xpath=//span[text()='Prev']
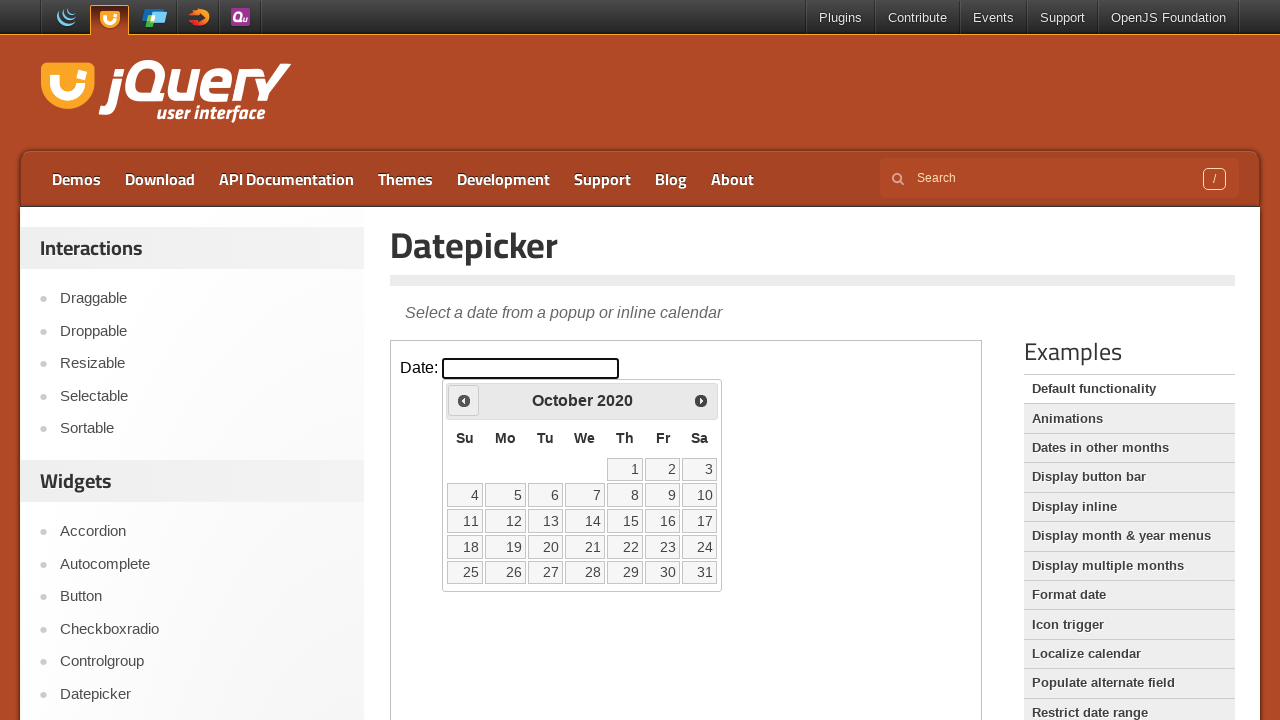

Retrieved current calendar date: October 2020
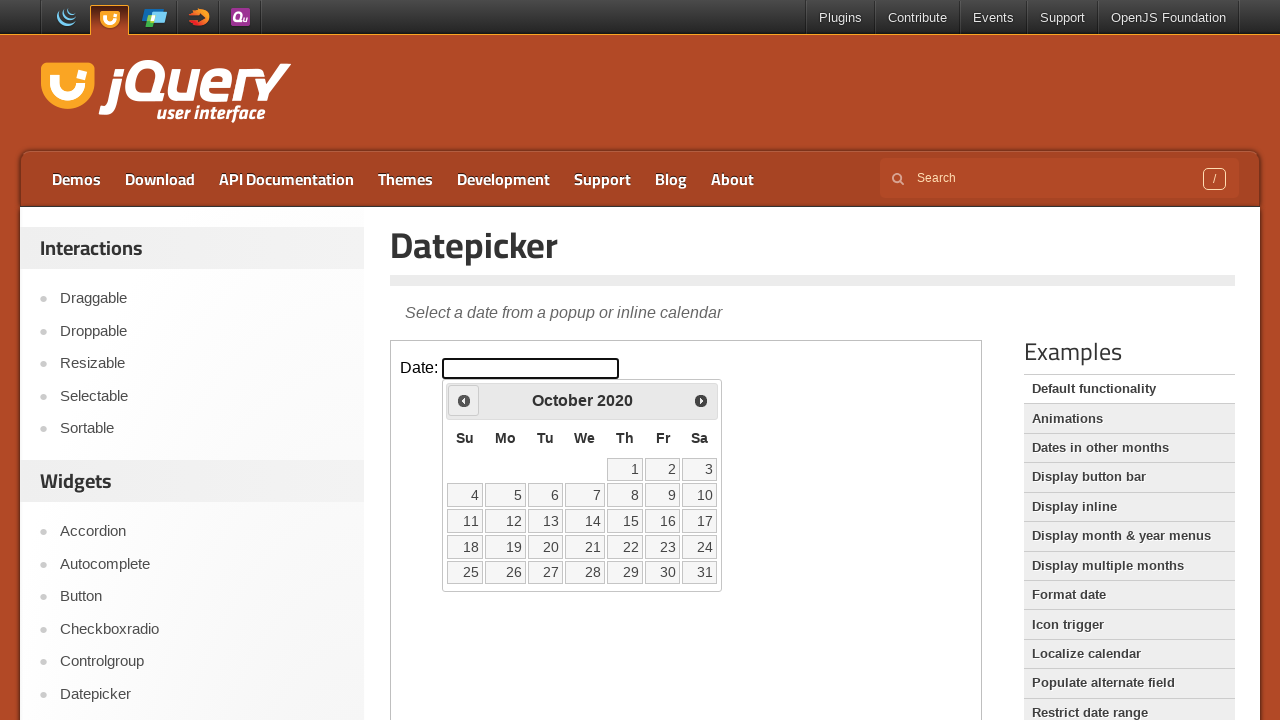

Clicked Previous button to navigate to earlier month at (464, 400) on .demo-frame >> internal:control=enter-frame >> xpath=//span[text()='Prev']
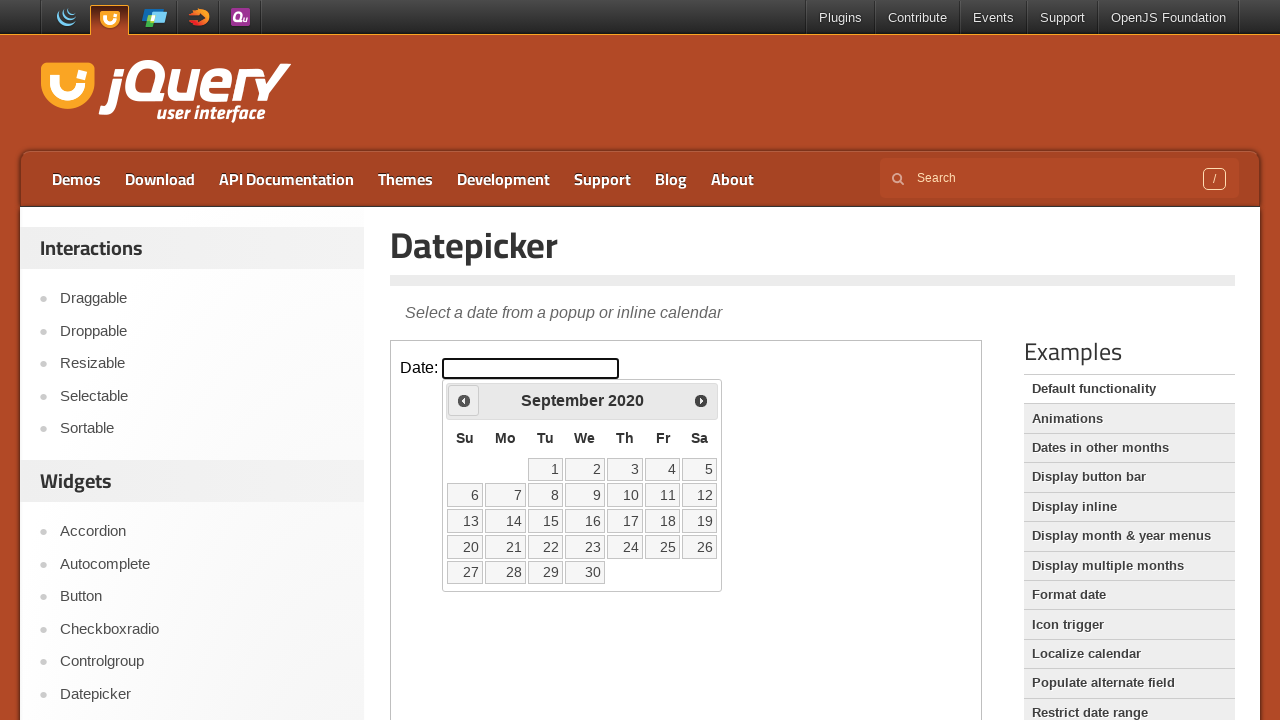

Retrieved current calendar date: September 2020
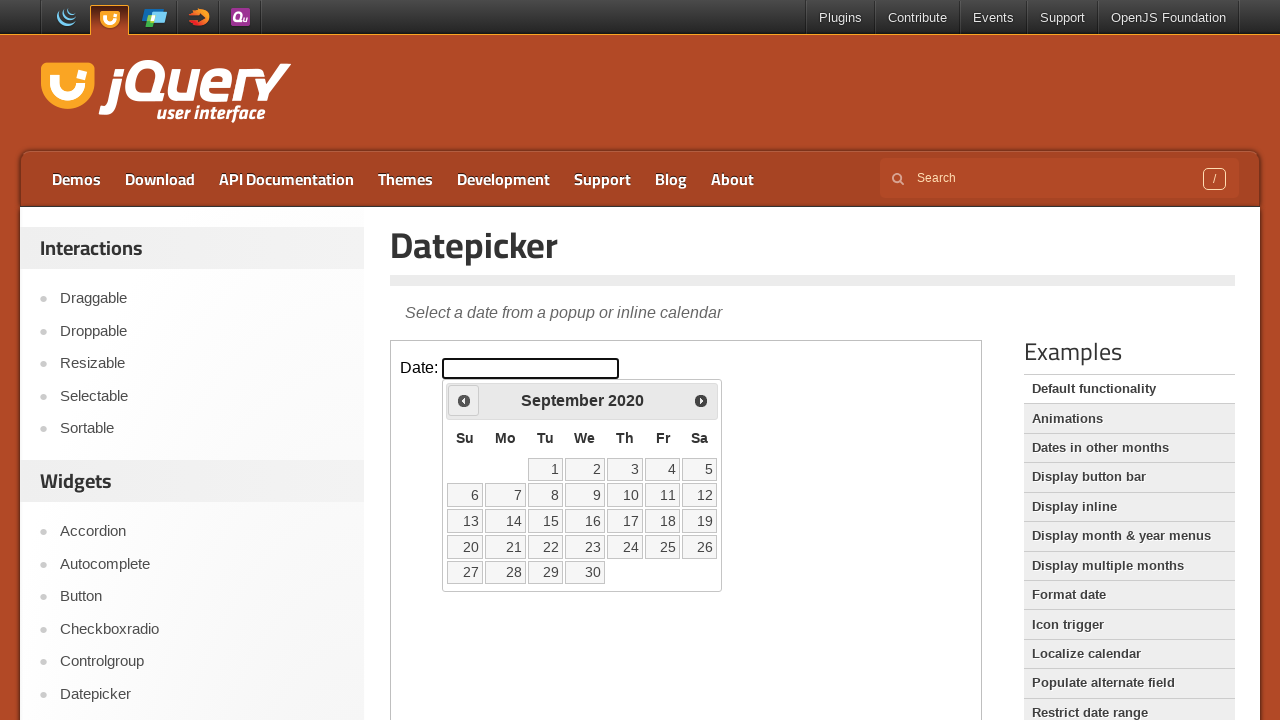

Clicked Previous button to navigate to earlier month at (464, 400) on .demo-frame >> internal:control=enter-frame >> xpath=//span[text()='Prev']
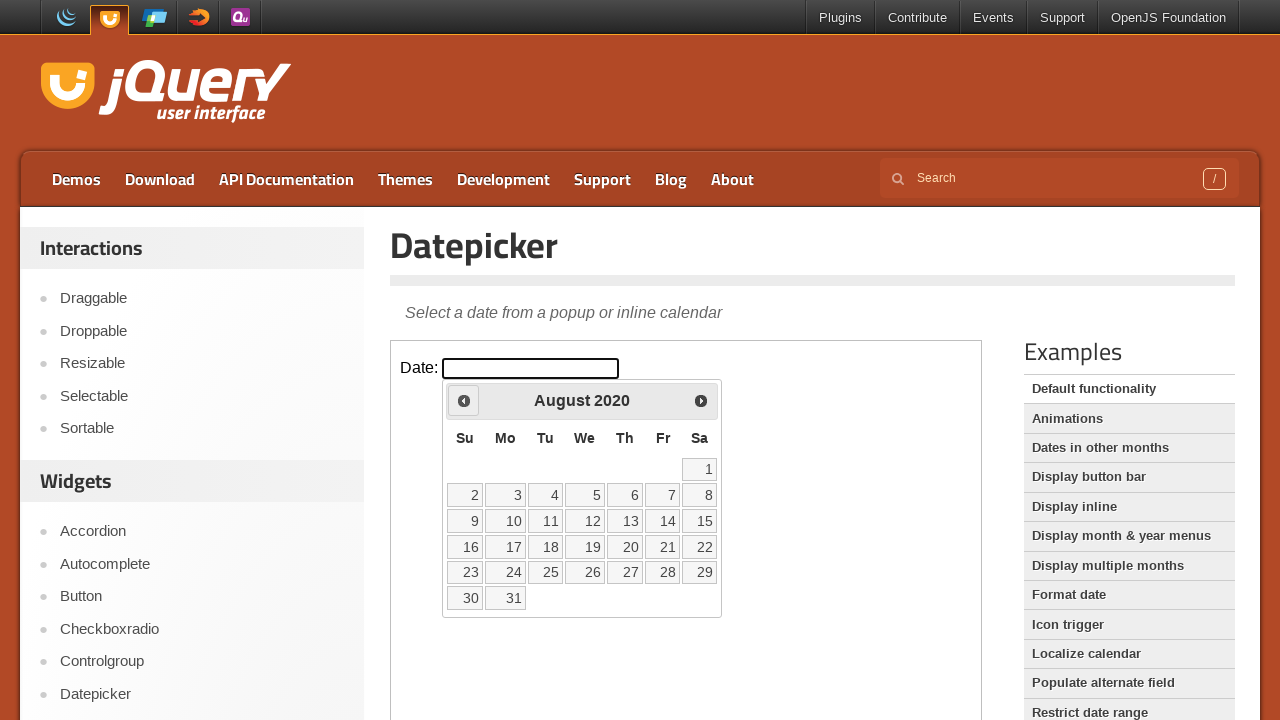

Retrieved current calendar date: August 2020
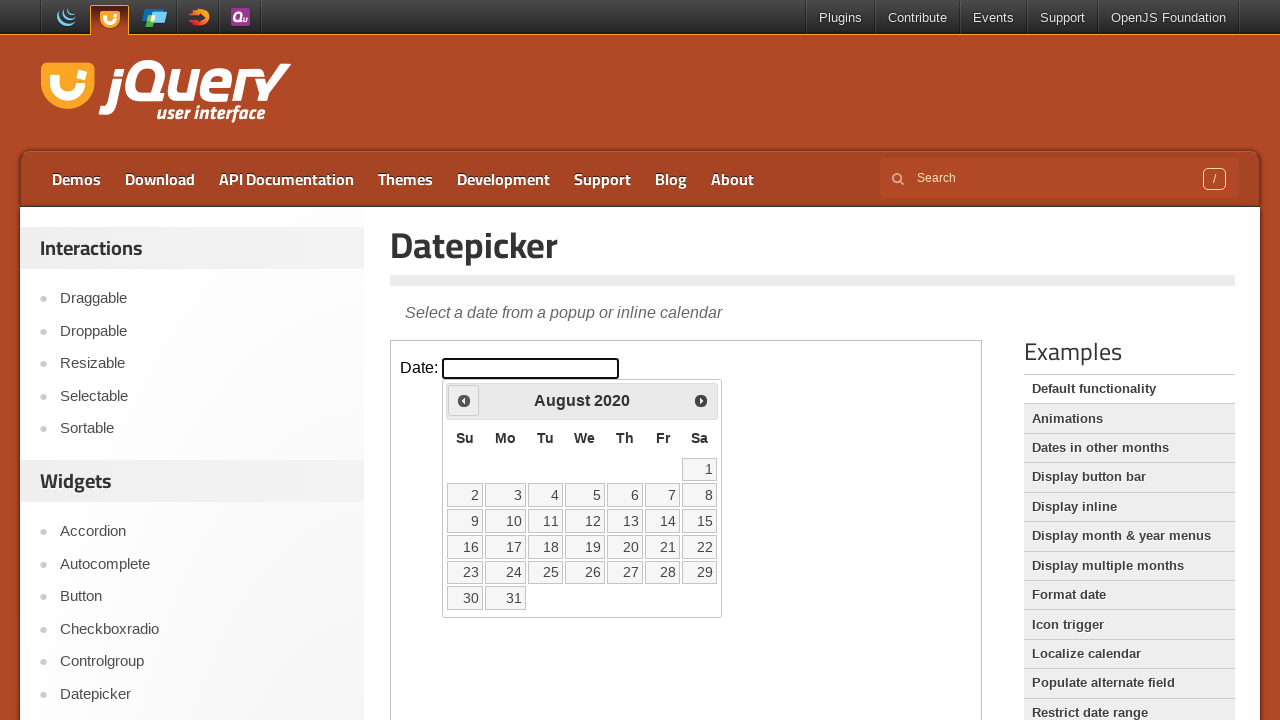

Clicked Previous button to navigate to earlier month at (464, 400) on .demo-frame >> internal:control=enter-frame >> xpath=//span[text()='Prev']
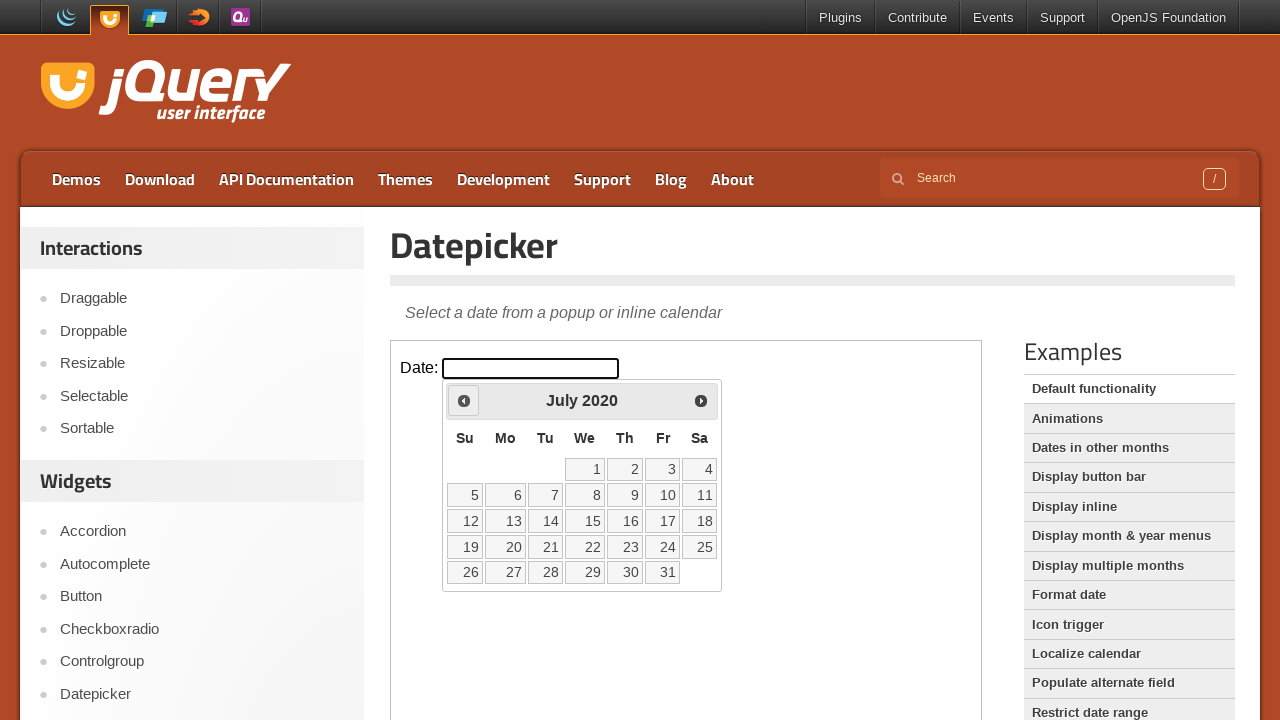

Retrieved current calendar date: July 2020
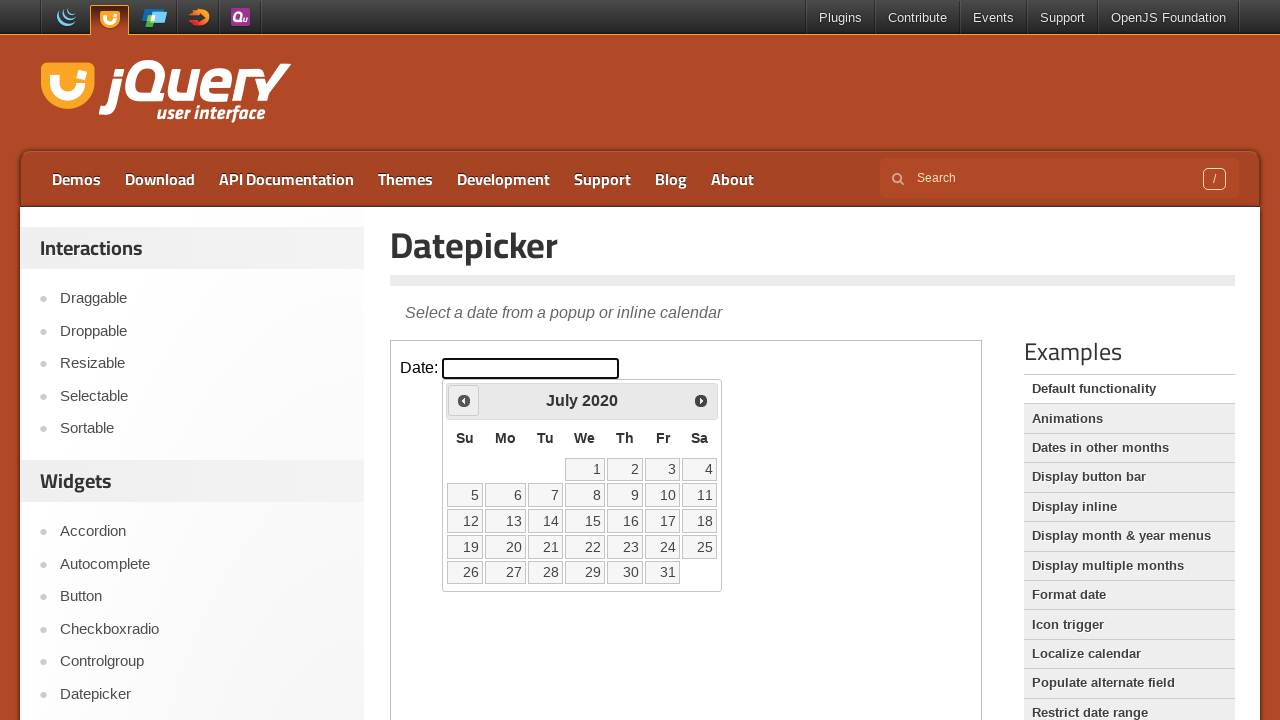

Clicked Previous button to navigate to earlier month at (464, 400) on .demo-frame >> internal:control=enter-frame >> xpath=//span[text()='Prev']
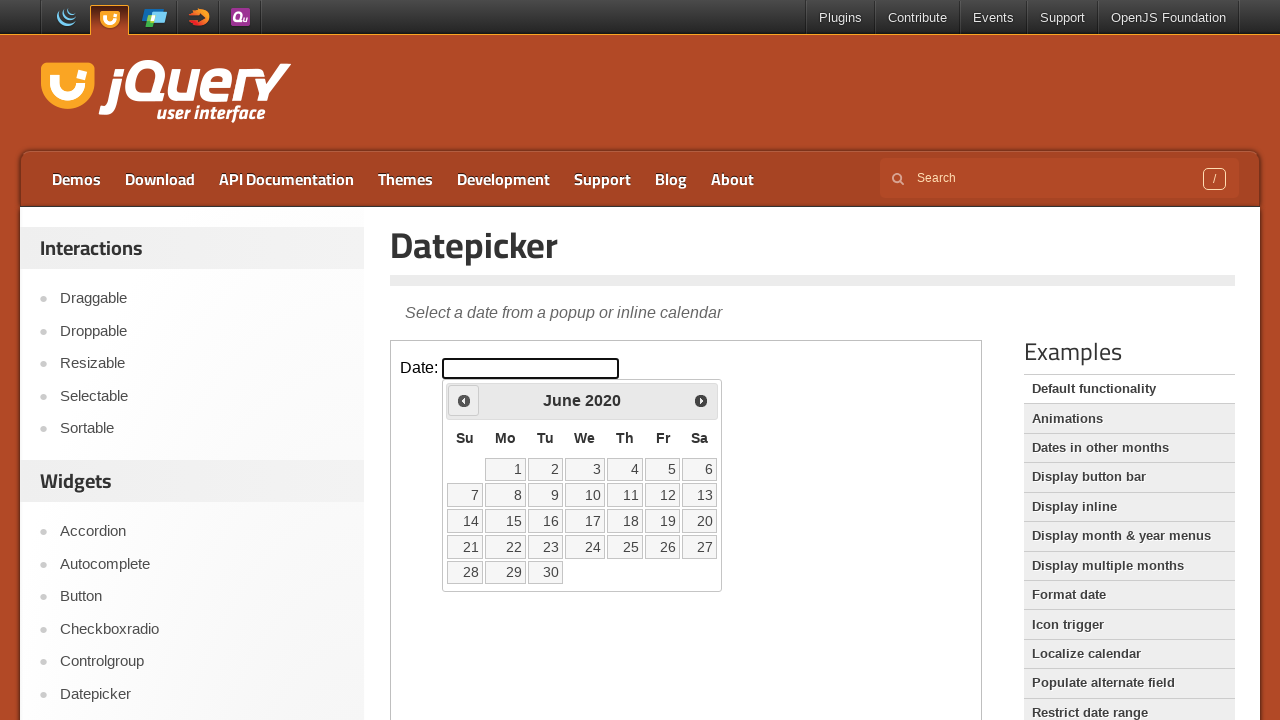

Retrieved current calendar date: June 2020
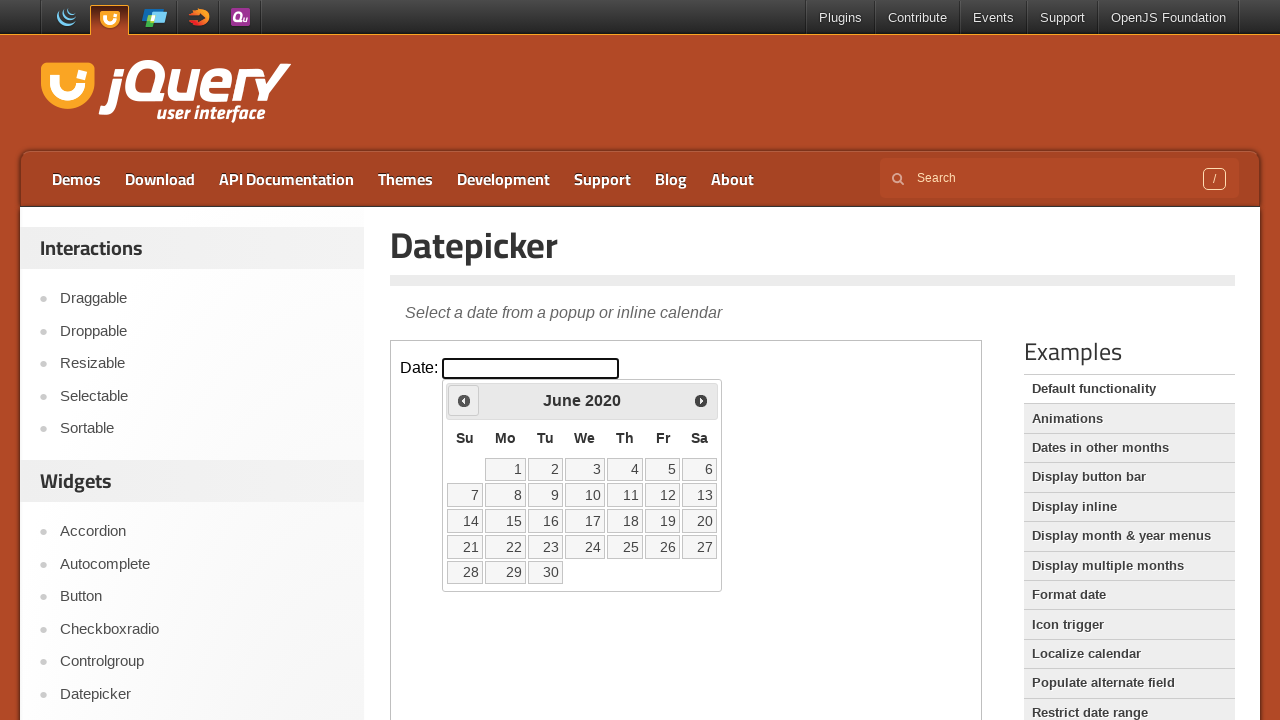

Clicked Previous button to navigate to earlier month at (464, 400) on .demo-frame >> internal:control=enter-frame >> xpath=//span[text()='Prev']
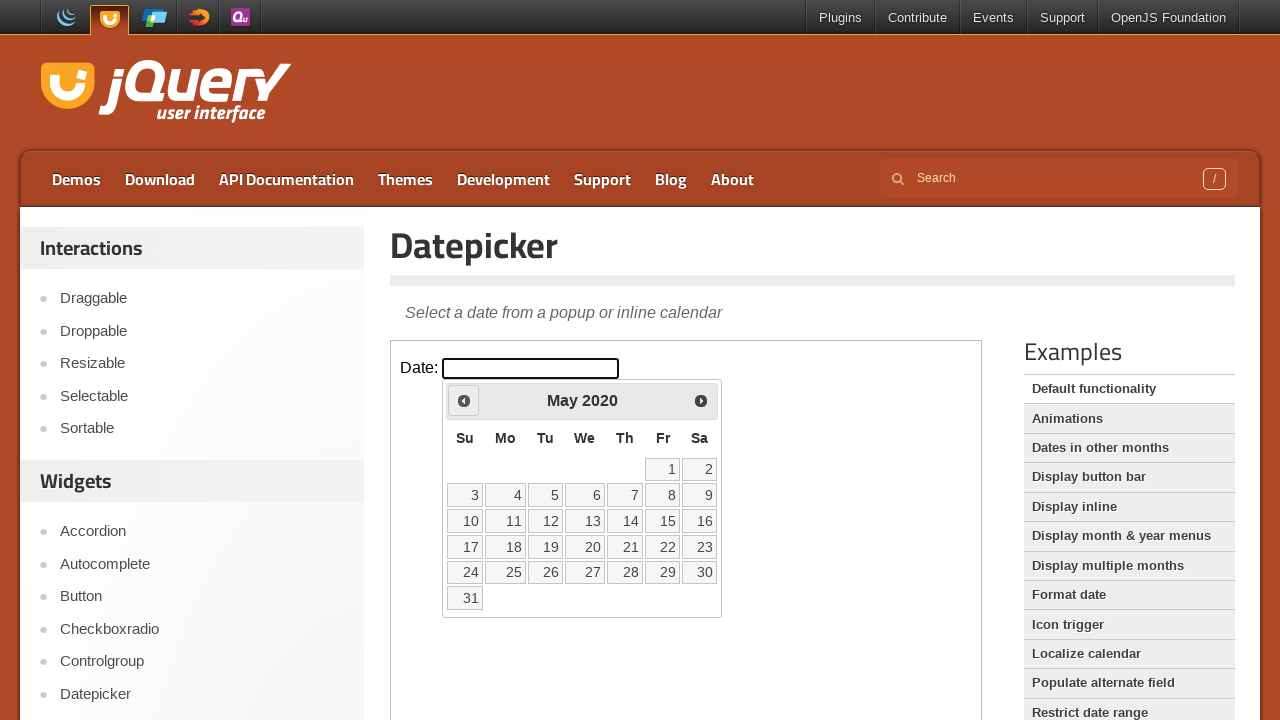

Retrieved current calendar date: May 2020
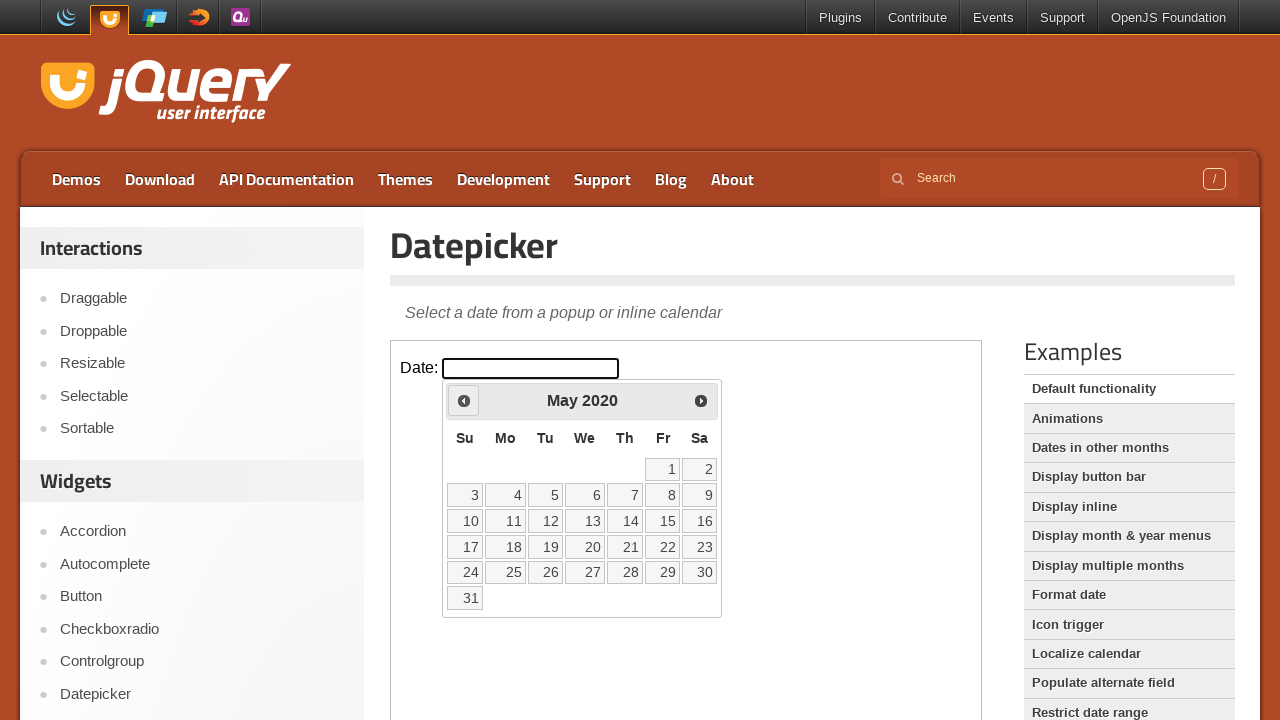

Clicked Previous button to navigate to earlier month at (464, 400) on .demo-frame >> internal:control=enter-frame >> xpath=//span[text()='Prev']
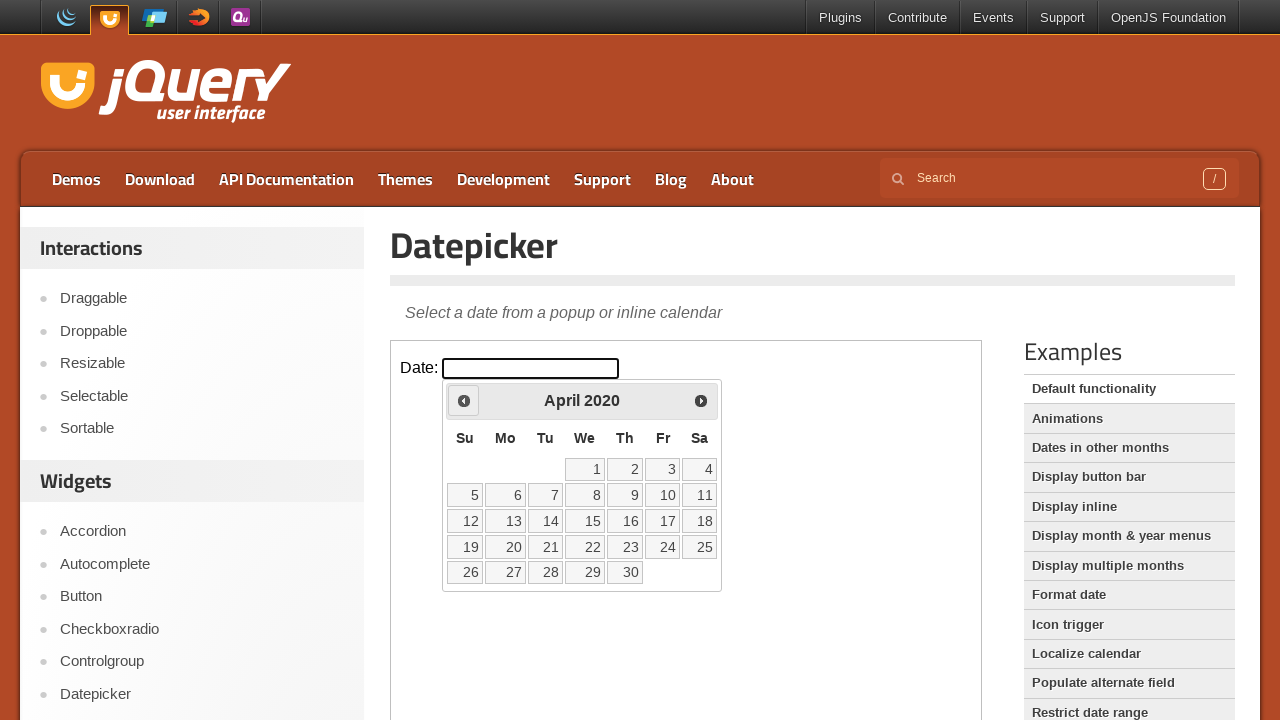

Retrieved current calendar date: April 2020
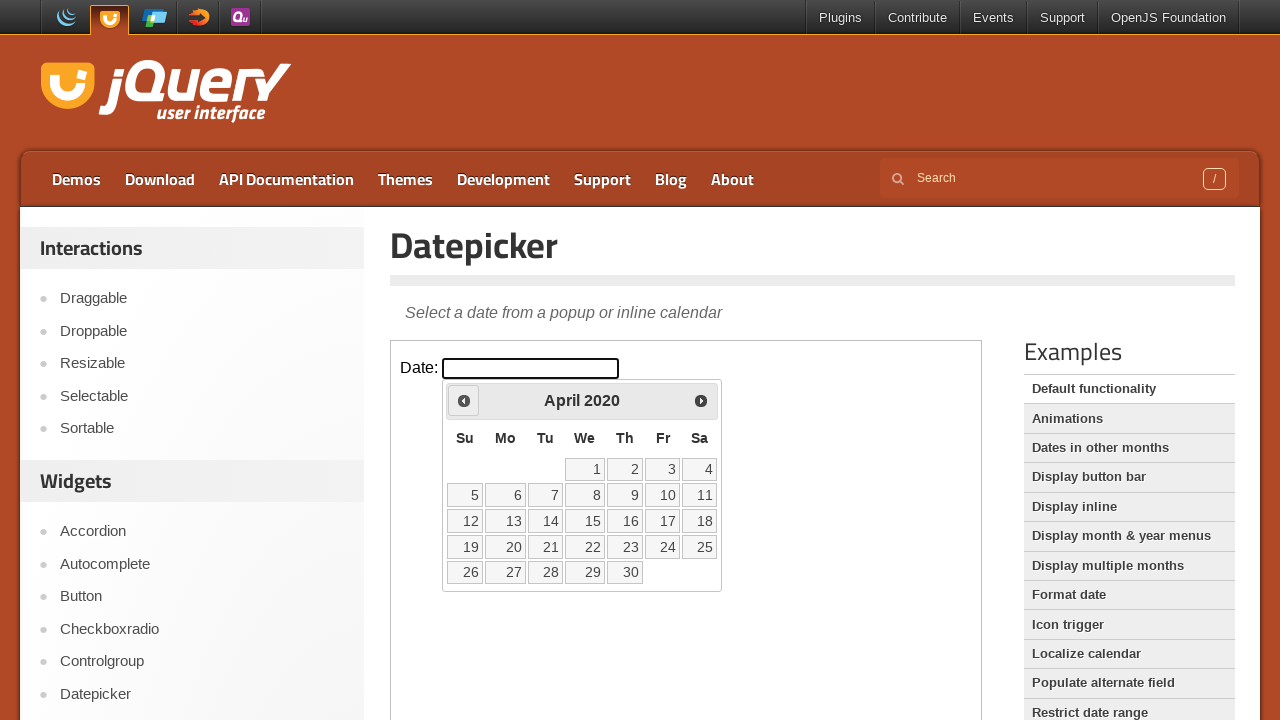

Clicked Previous button to navigate to earlier month at (464, 400) on .demo-frame >> internal:control=enter-frame >> xpath=//span[text()='Prev']
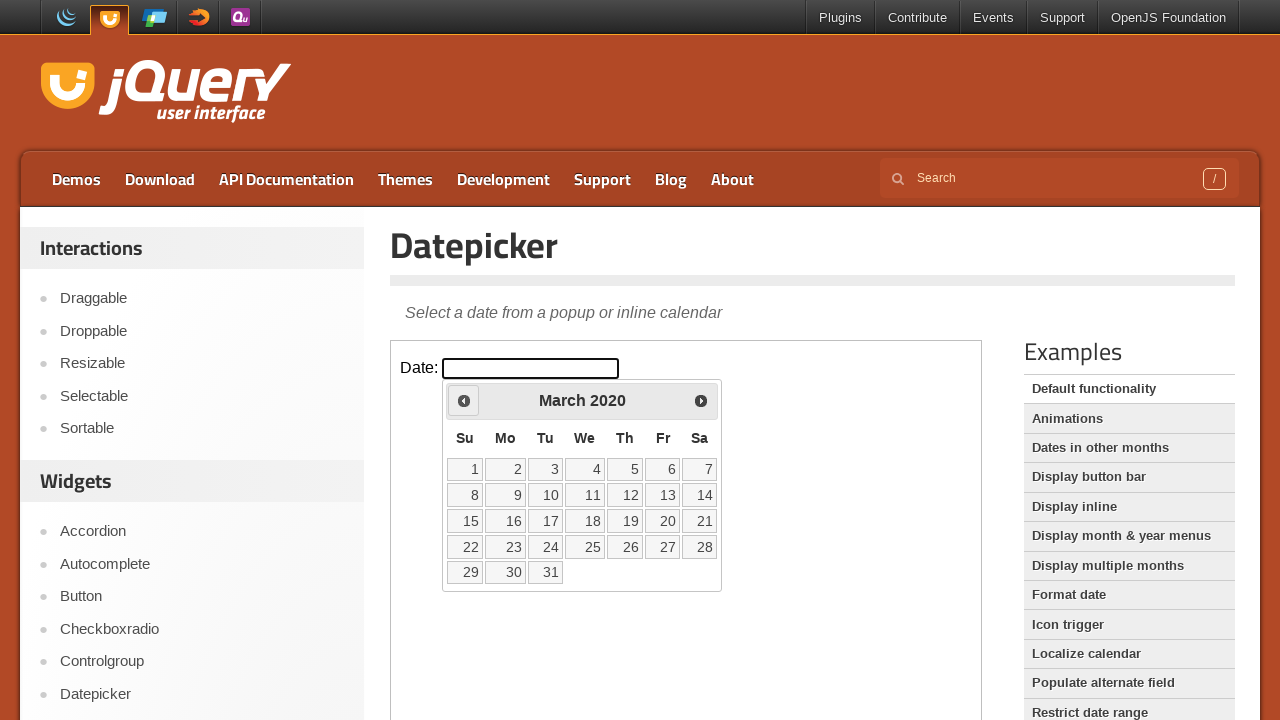

Retrieved current calendar date: March 2020
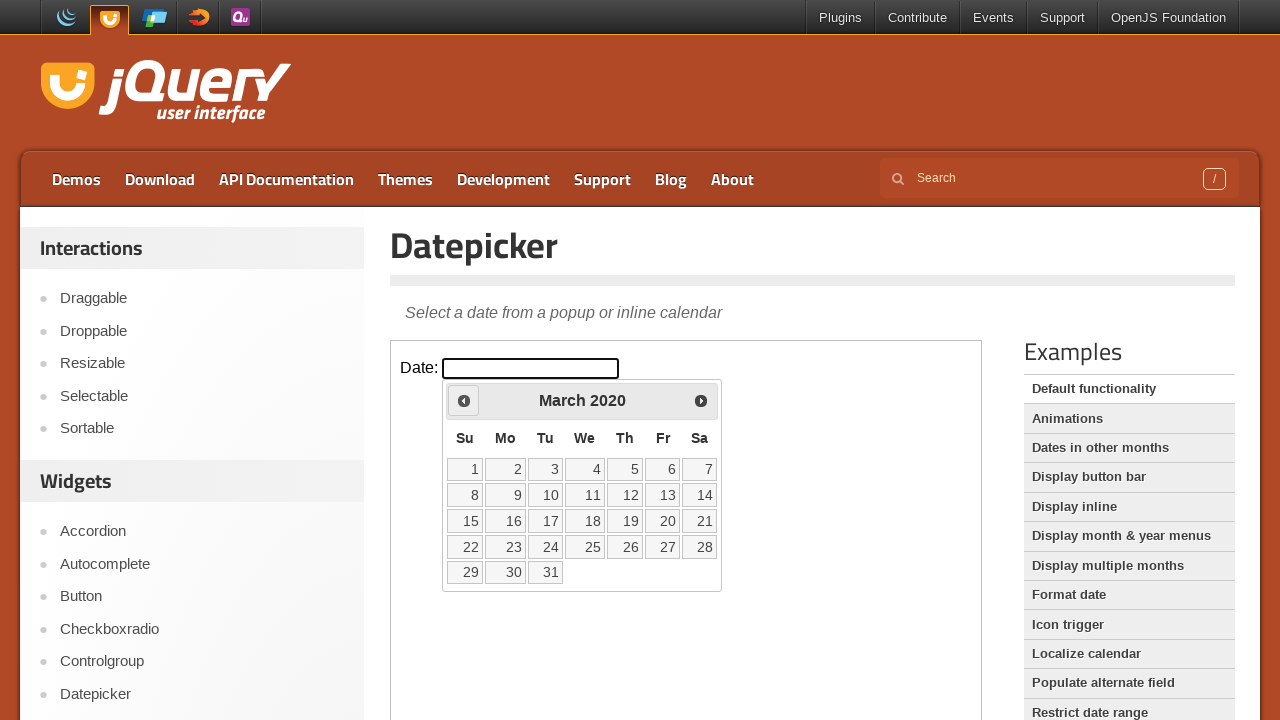

Clicked Previous button to navigate to earlier month at (464, 400) on .demo-frame >> internal:control=enter-frame >> xpath=//span[text()='Prev']
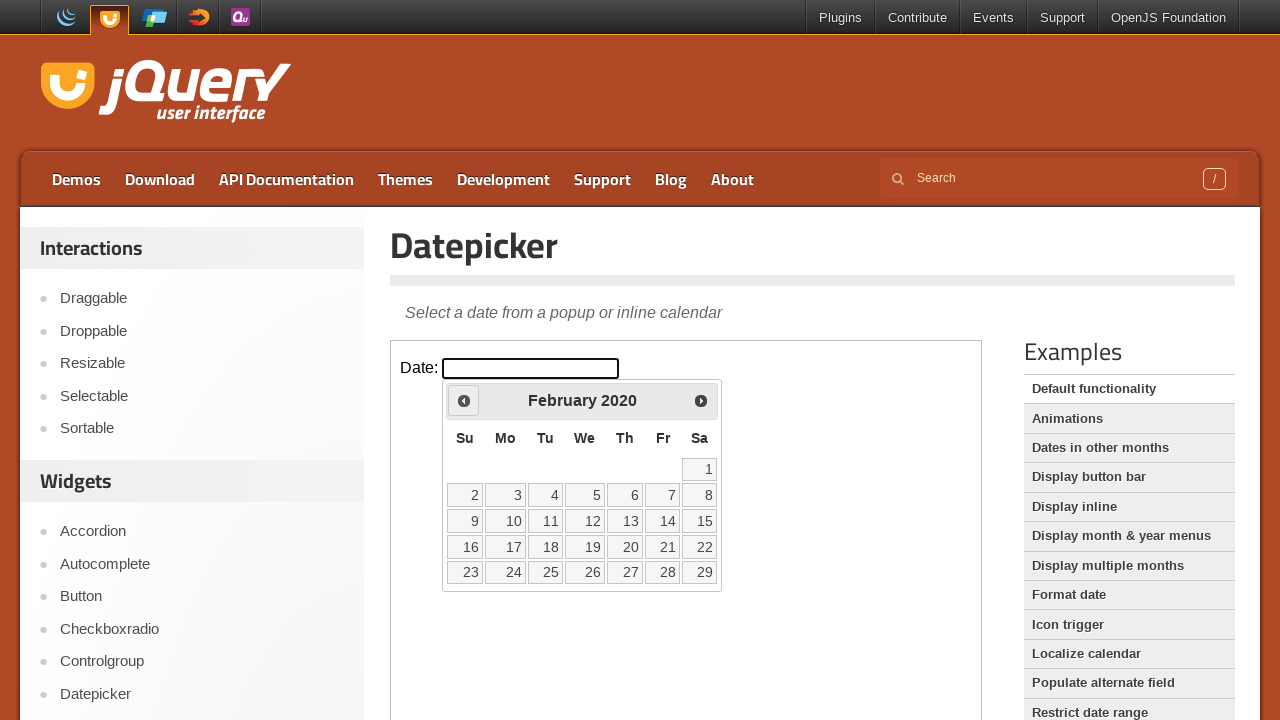

Retrieved current calendar date: February 2020
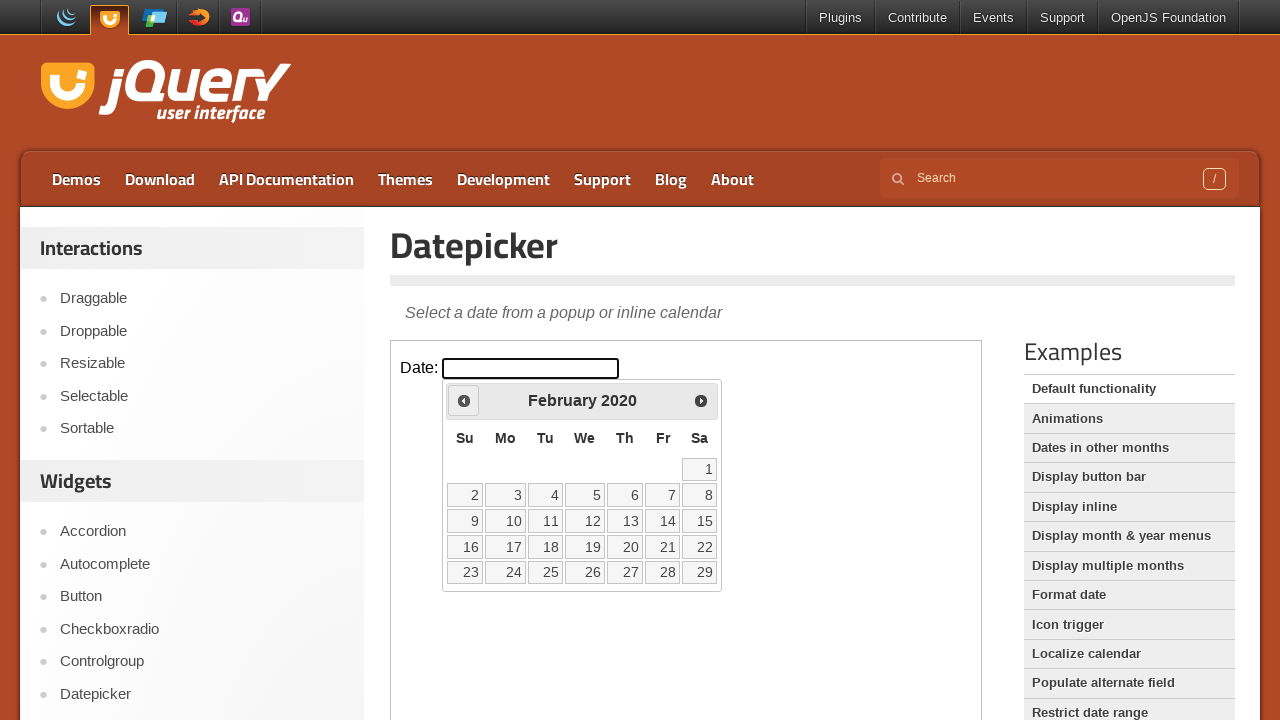

Clicked Previous button to navigate to earlier month at (464, 400) on .demo-frame >> internal:control=enter-frame >> xpath=//span[text()='Prev']
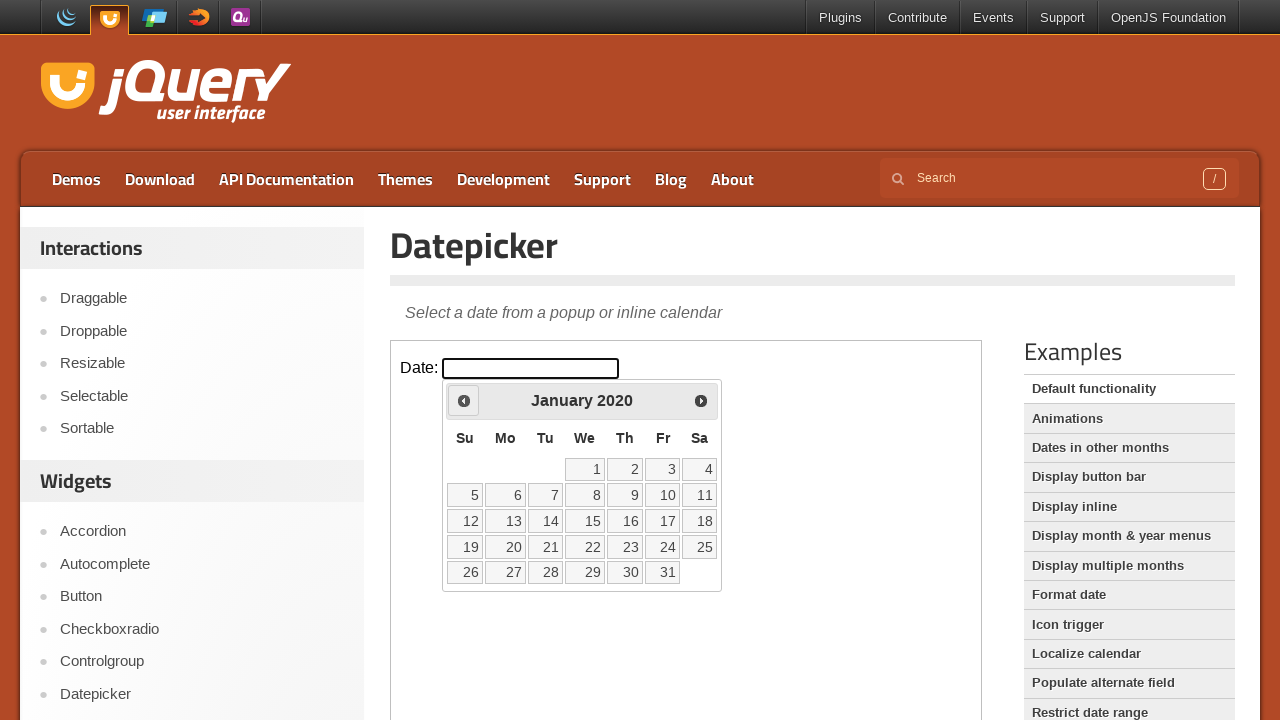

Retrieved current calendar date: January 2020
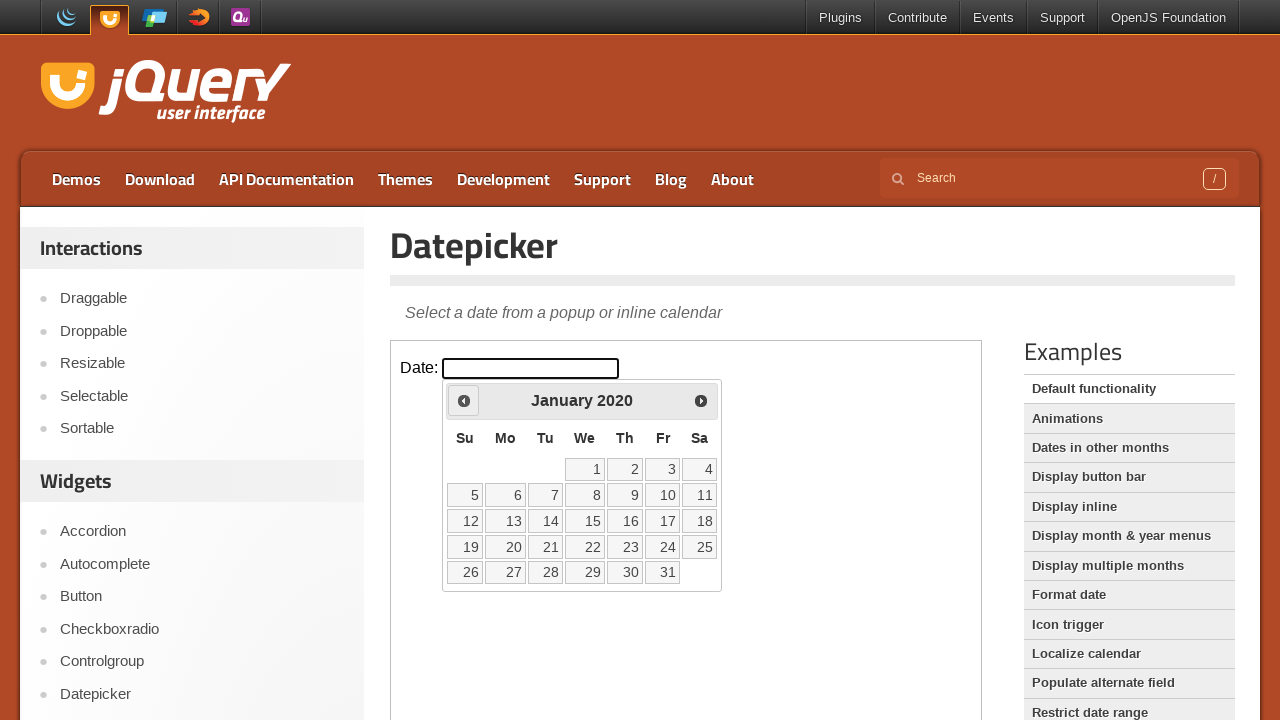

Clicked Previous button to navigate to earlier month at (464, 400) on .demo-frame >> internal:control=enter-frame >> xpath=//span[text()='Prev']
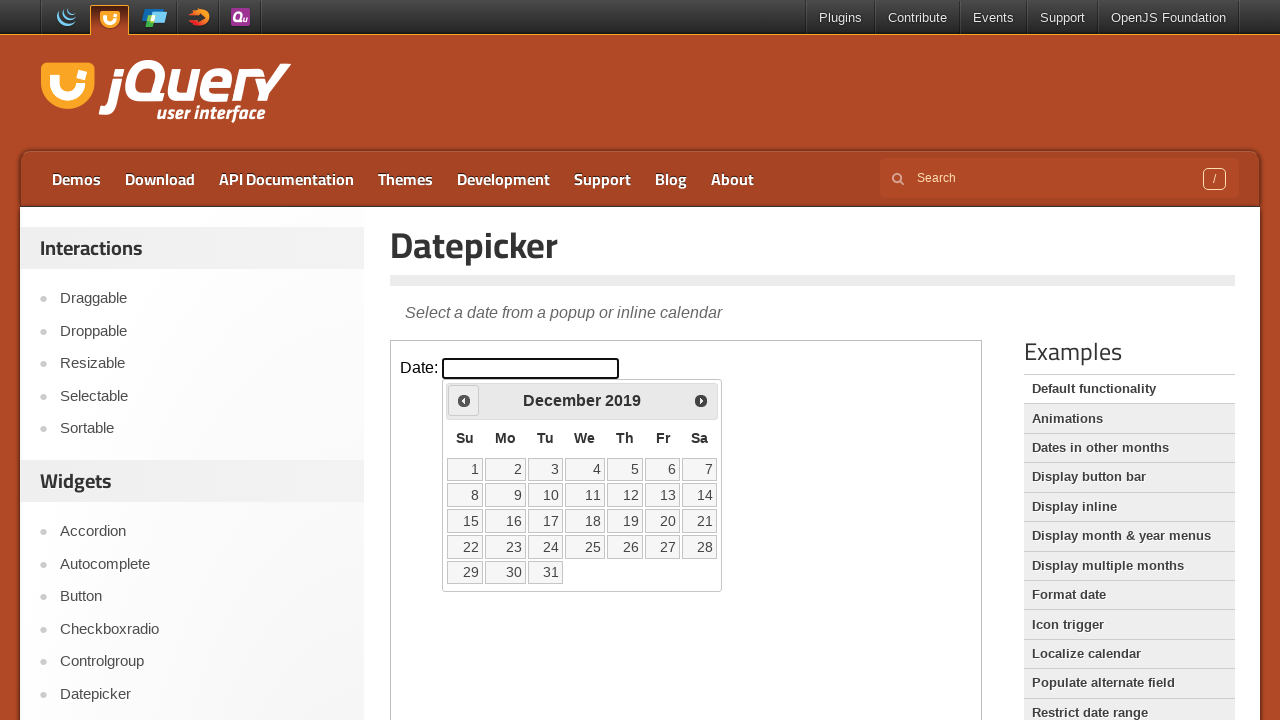

Retrieved current calendar date: December 2019
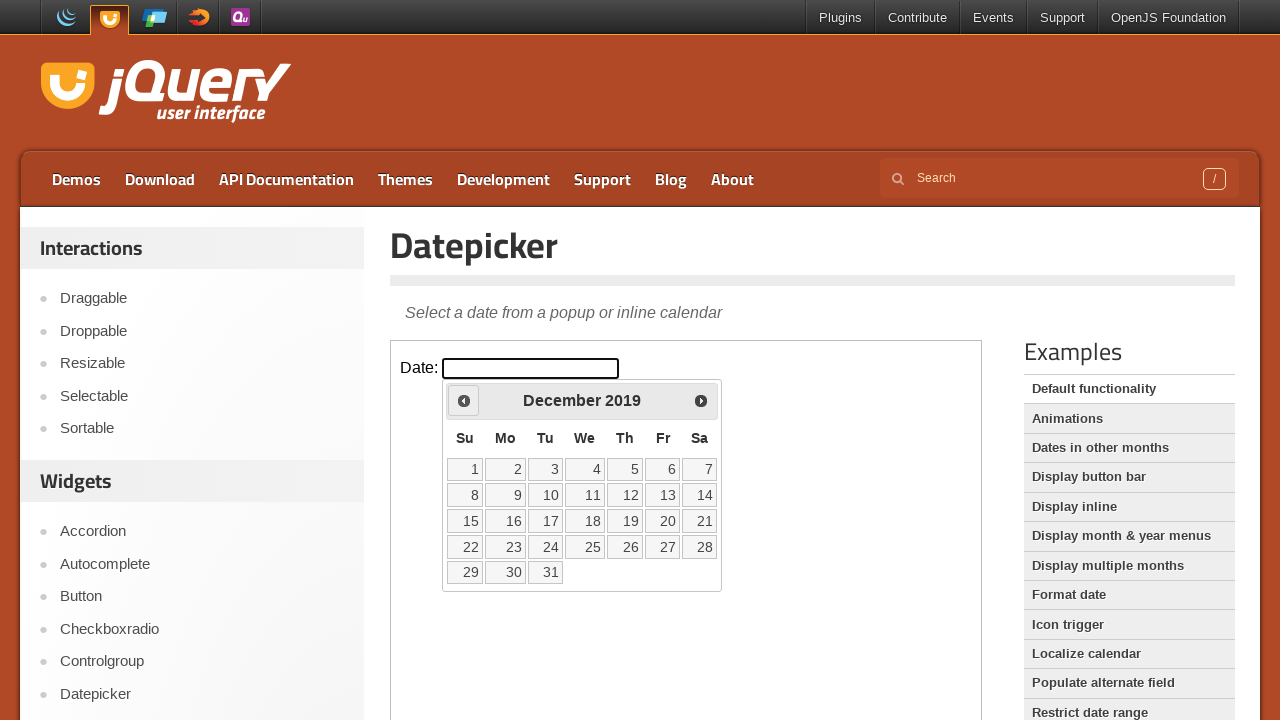

Clicked Previous button to navigate to earlier month at (464, 400) on .demo-frame >> internal:control=enter-frame >> xpath=//span[text()='Prev']
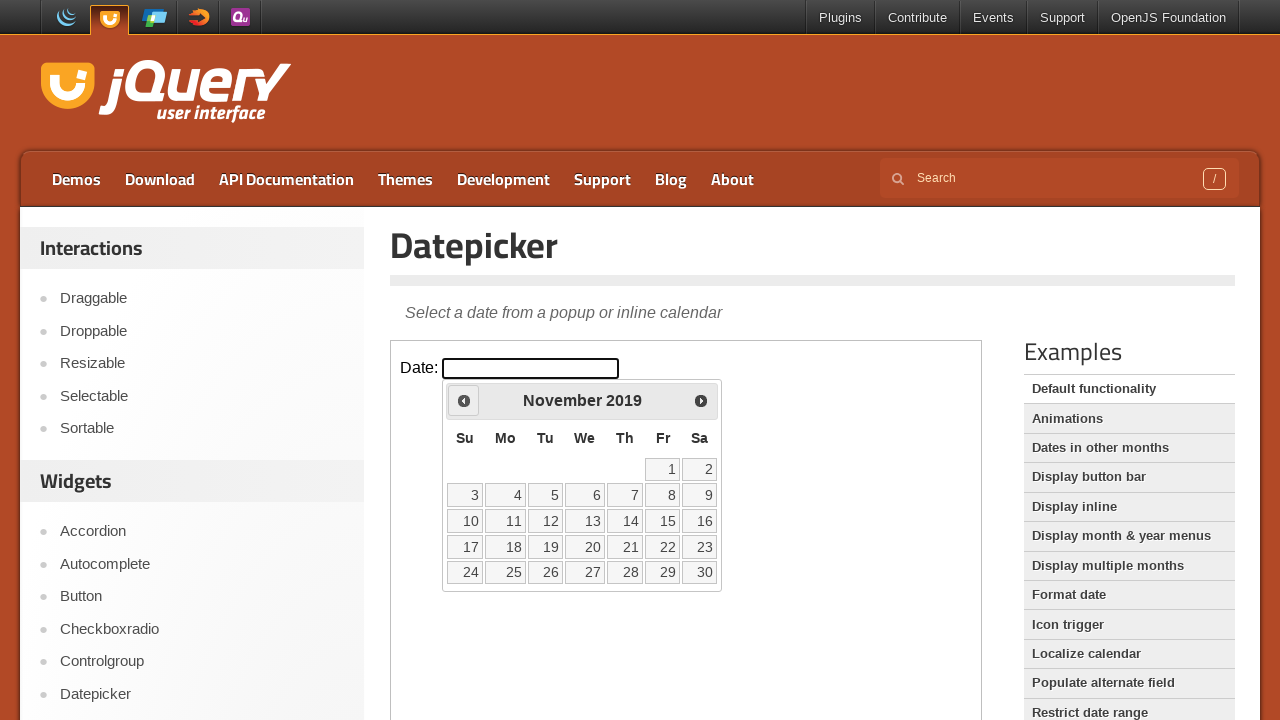

Retrieved current calendar date: November 2019
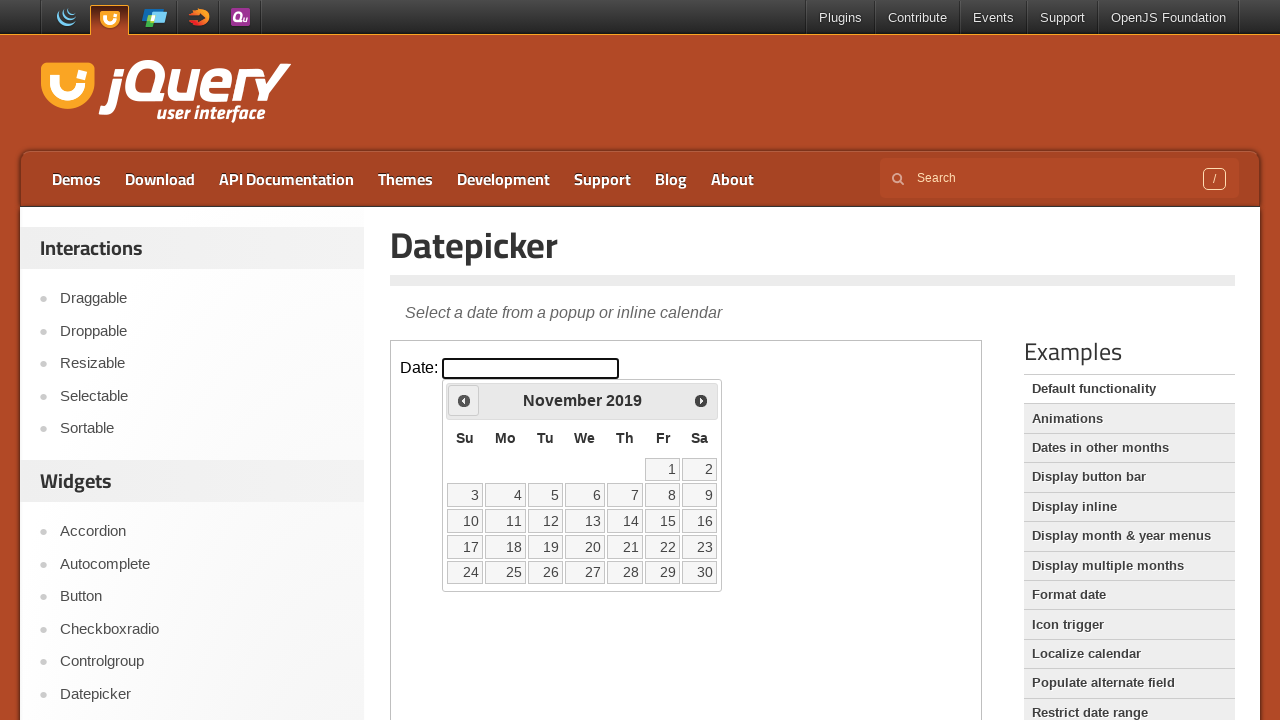

Clicked Previous button to navigate to earlier month at (464, 400) on .demo-frame >> internal:control=enter-frame >> xpath=//span[text()='Prev']
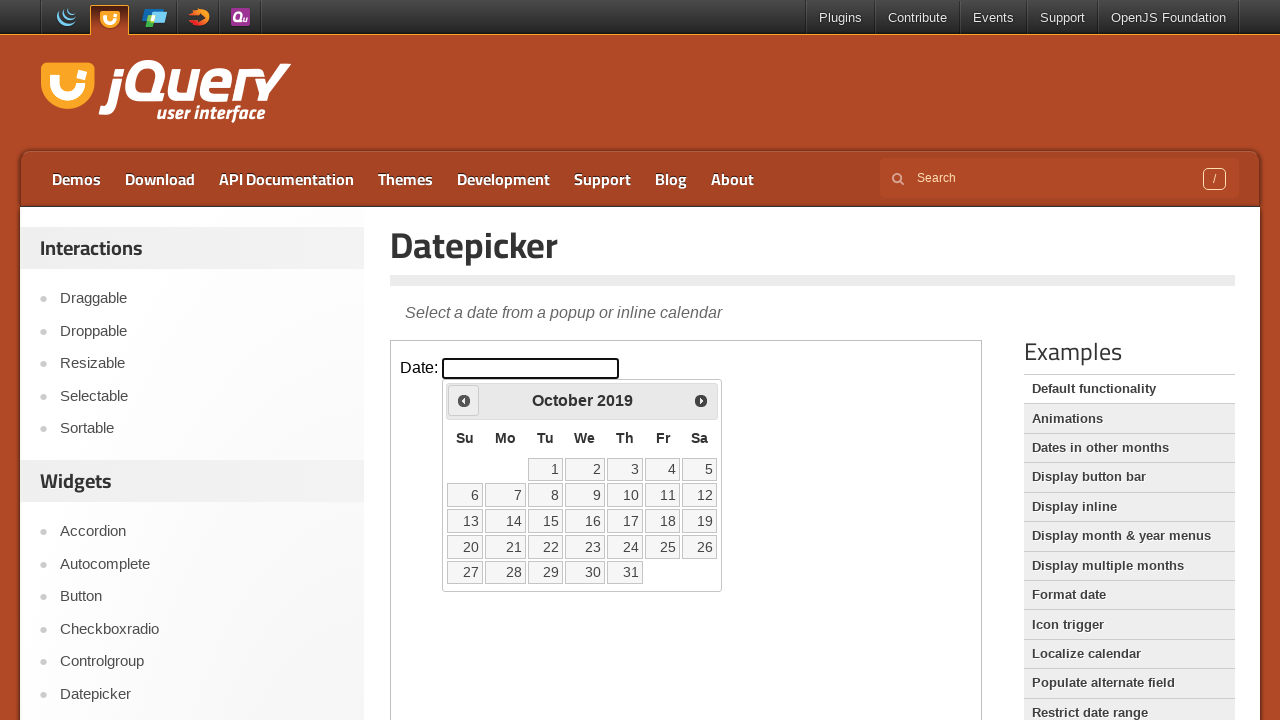

Retrieved current calendar date: October 2019
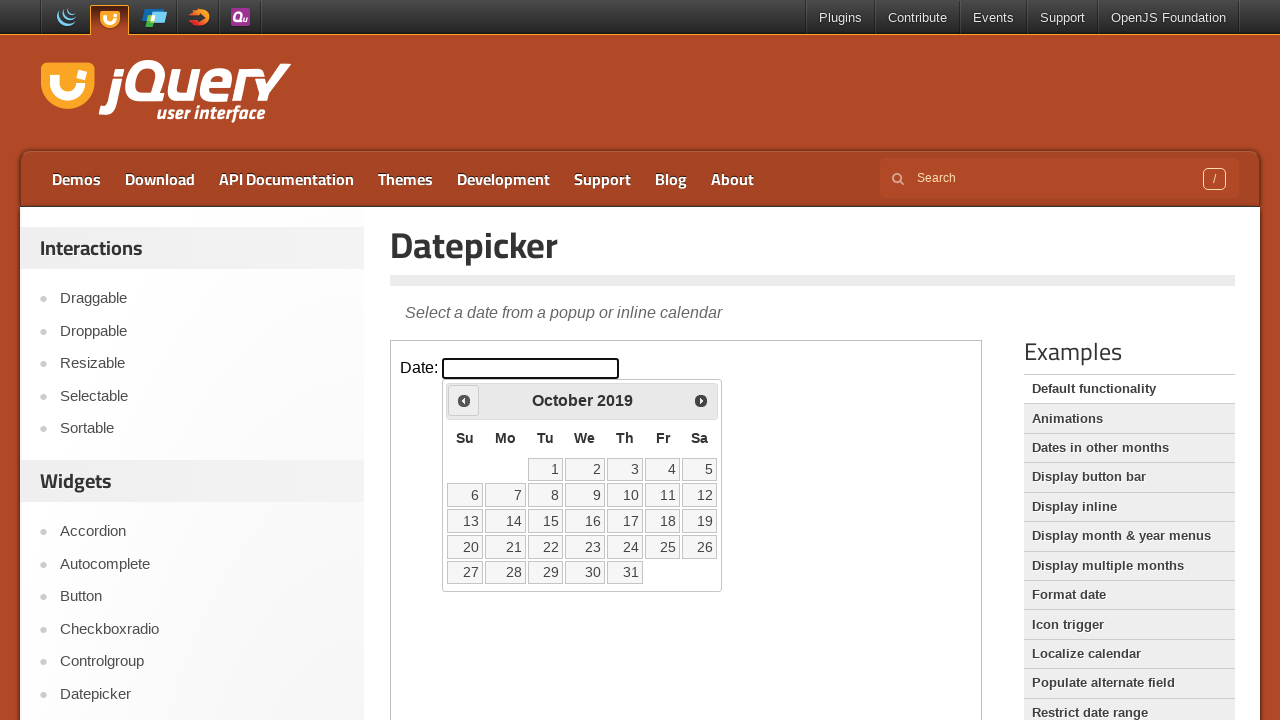

Clicked Previous button to navigate to earlier month at (464, 400) on .demo-frame >> internal:control=enter-frame >> xpath=//span[text()='Prev']
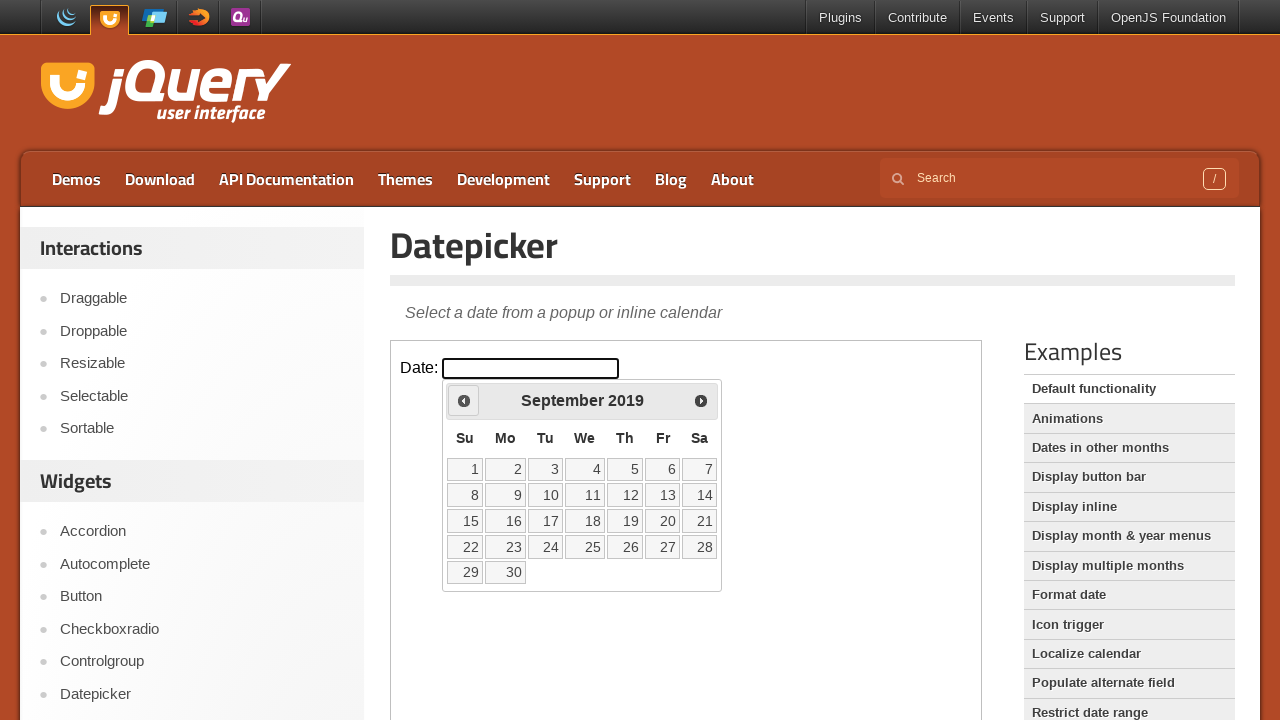

Retrieved current calendar date: September 2019
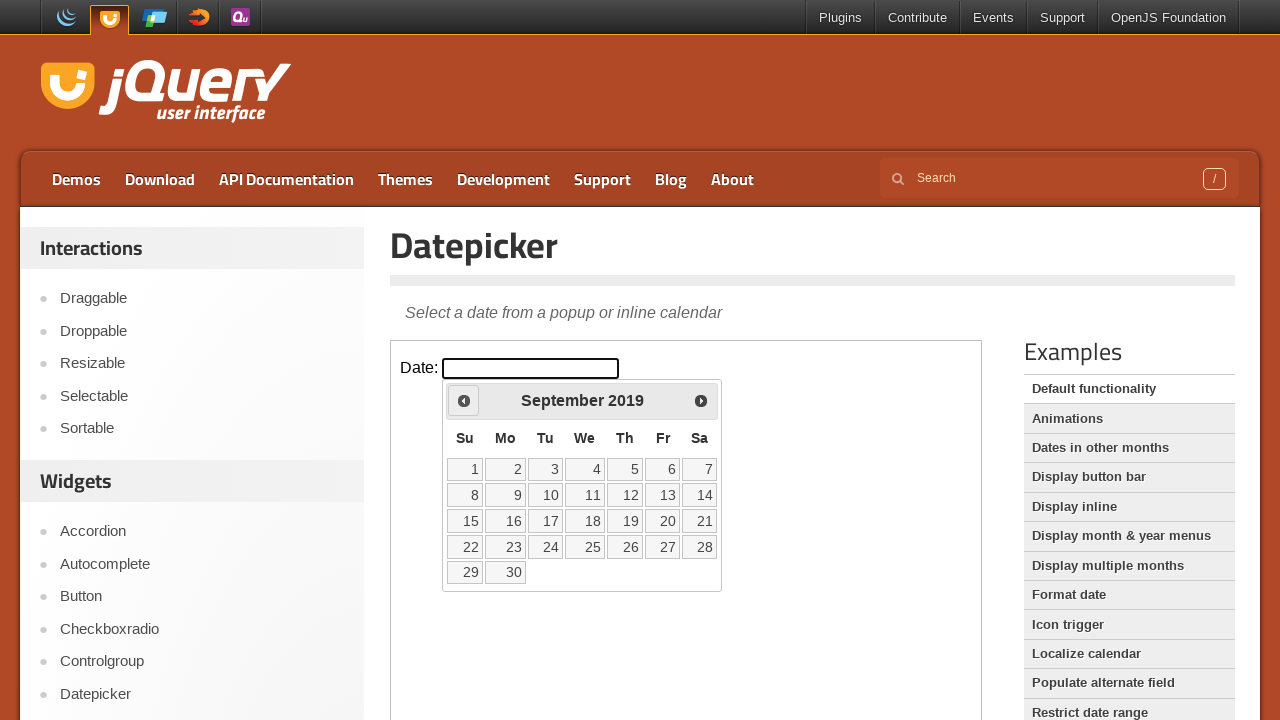

Clicked Previous button to navigate to earlier month at (464, 400) on .demo-frame >> internal:control=enter-frame >> xpath=//span[text()='Prev']
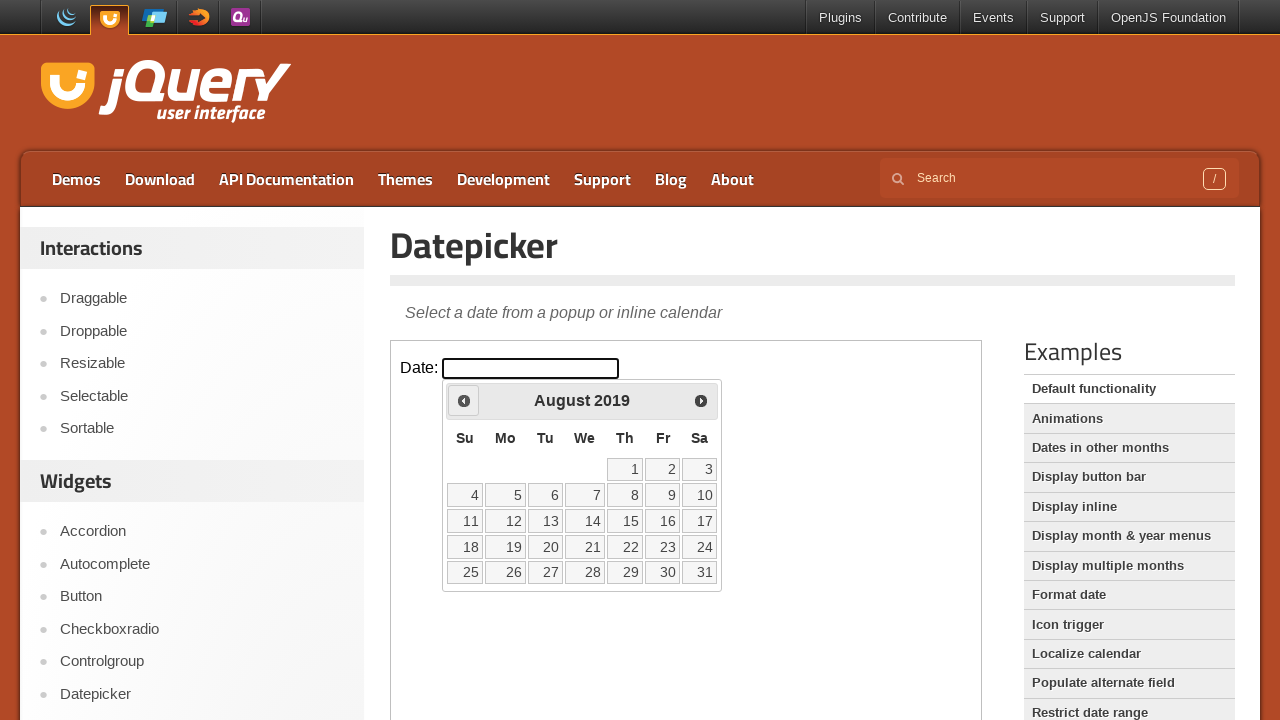

Retrieved current calendar date: August 2019
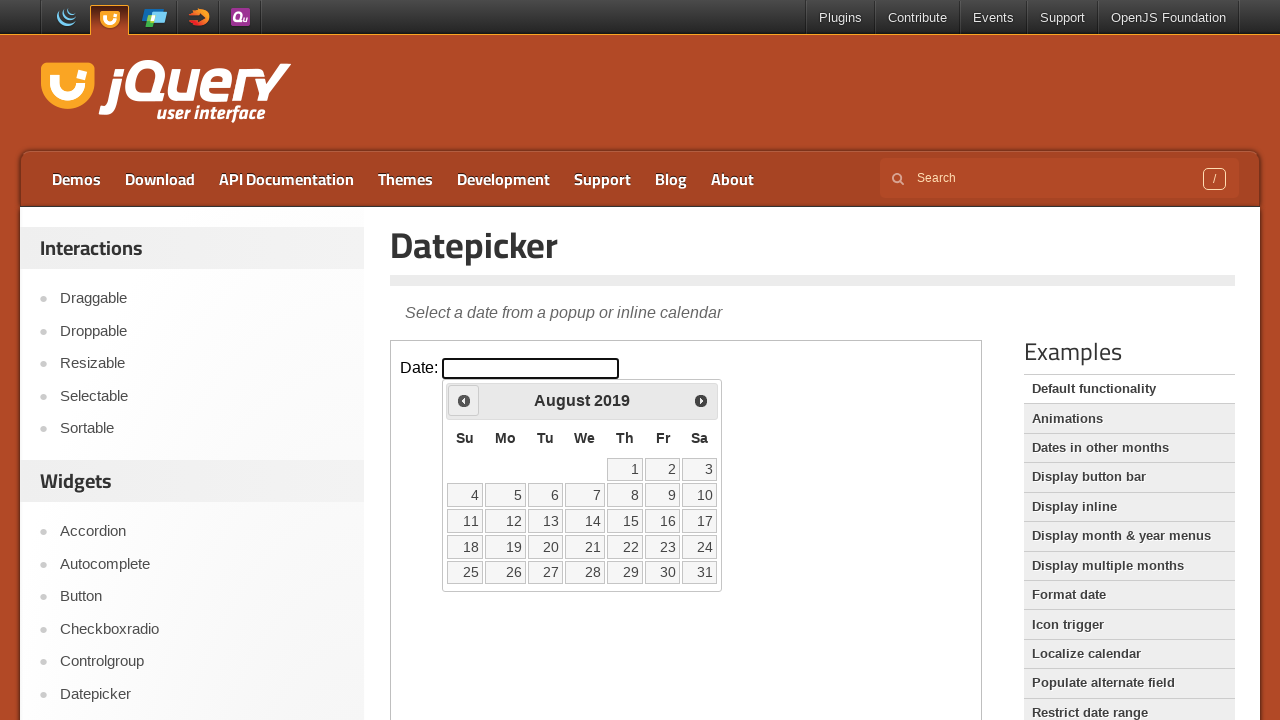

Clicked Previous button to navigate to earlier month at (464, 400) on .demo-frame >> internal:control=enter-frame >> xpath=//span[text()='Prev']
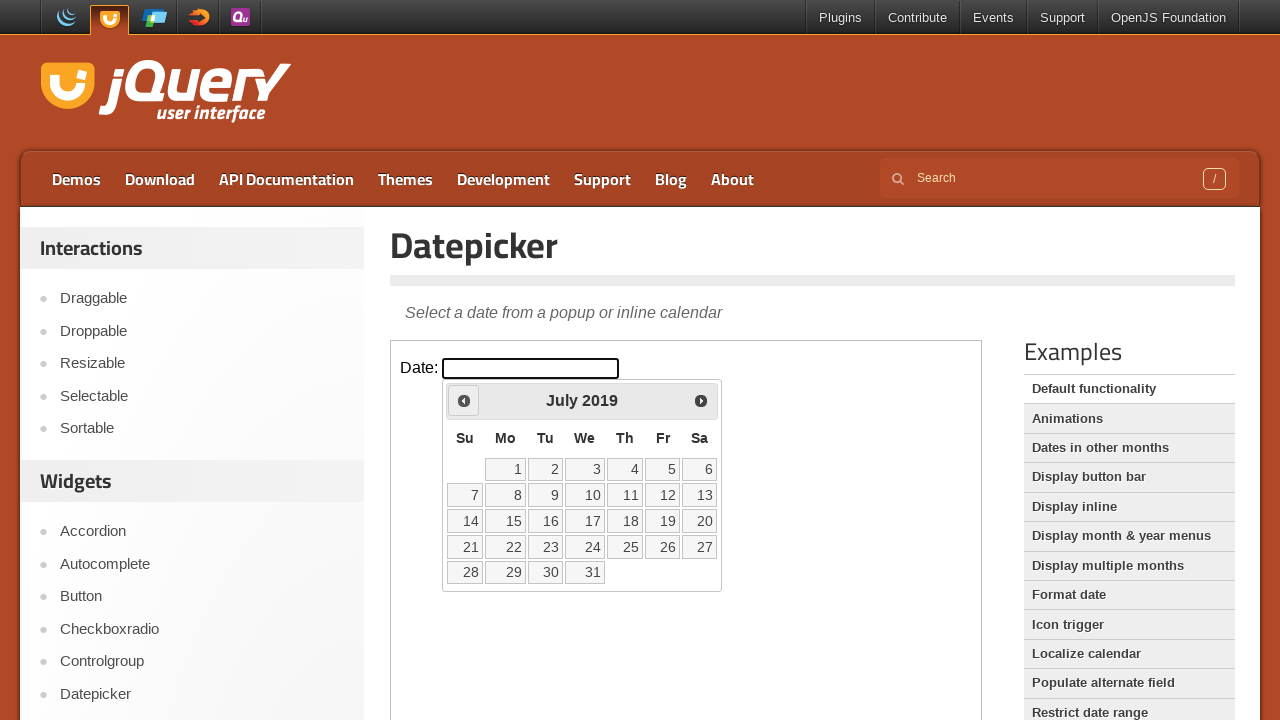

Retrieved current calendar date: July 2019
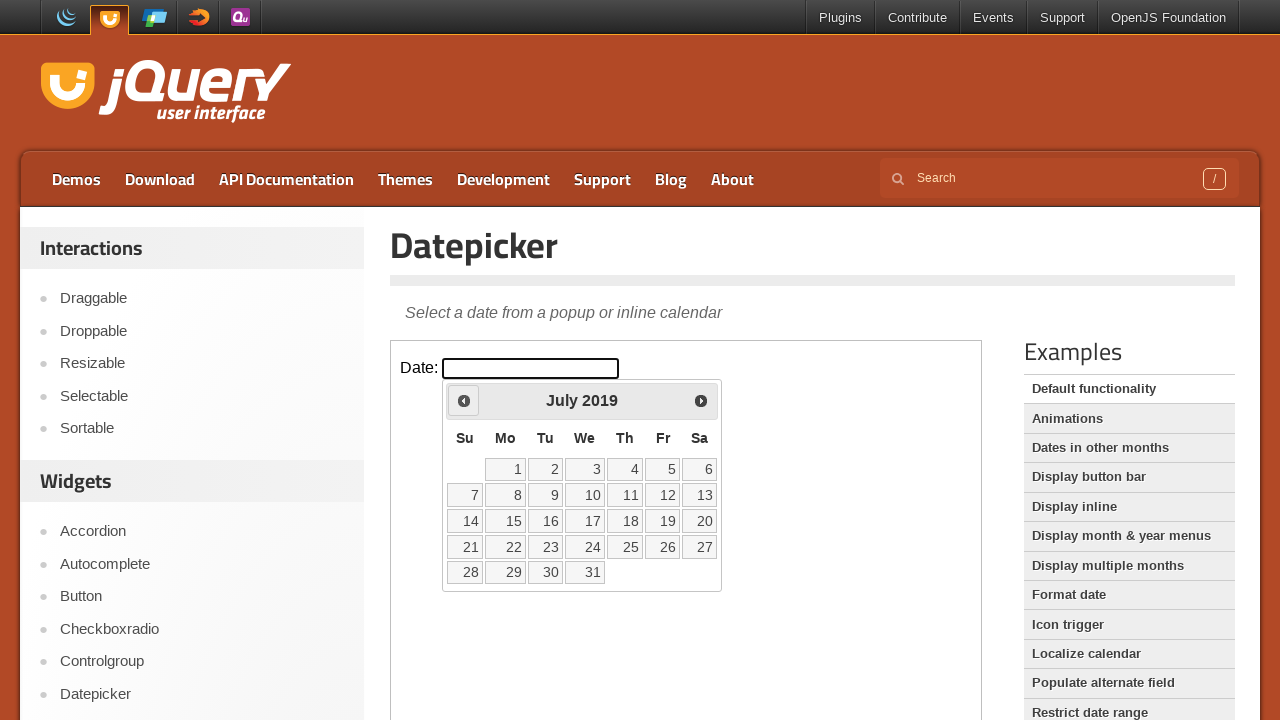

Clicked Previous button to navigate to earlier month at (464, 400) on .demo-frame >> internal:control=enter-frame >> xpath=//span[text()='Prev']
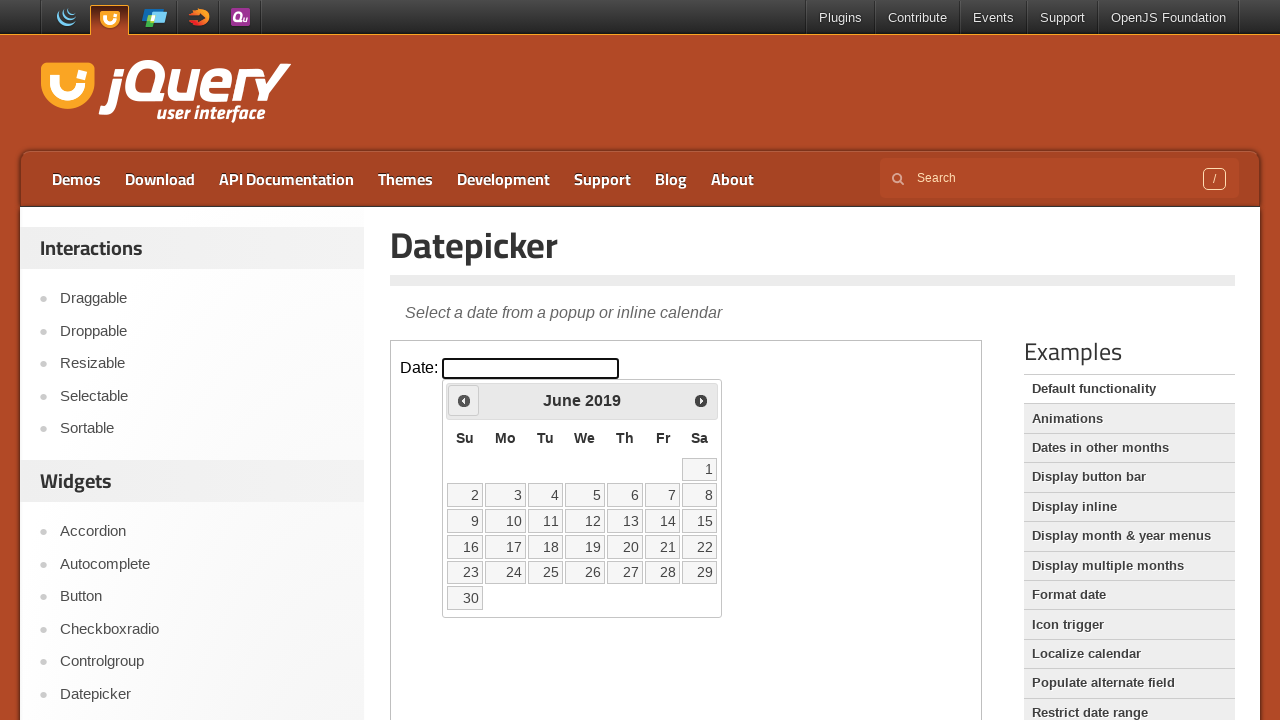

Retrieved current calendar date: June 2019
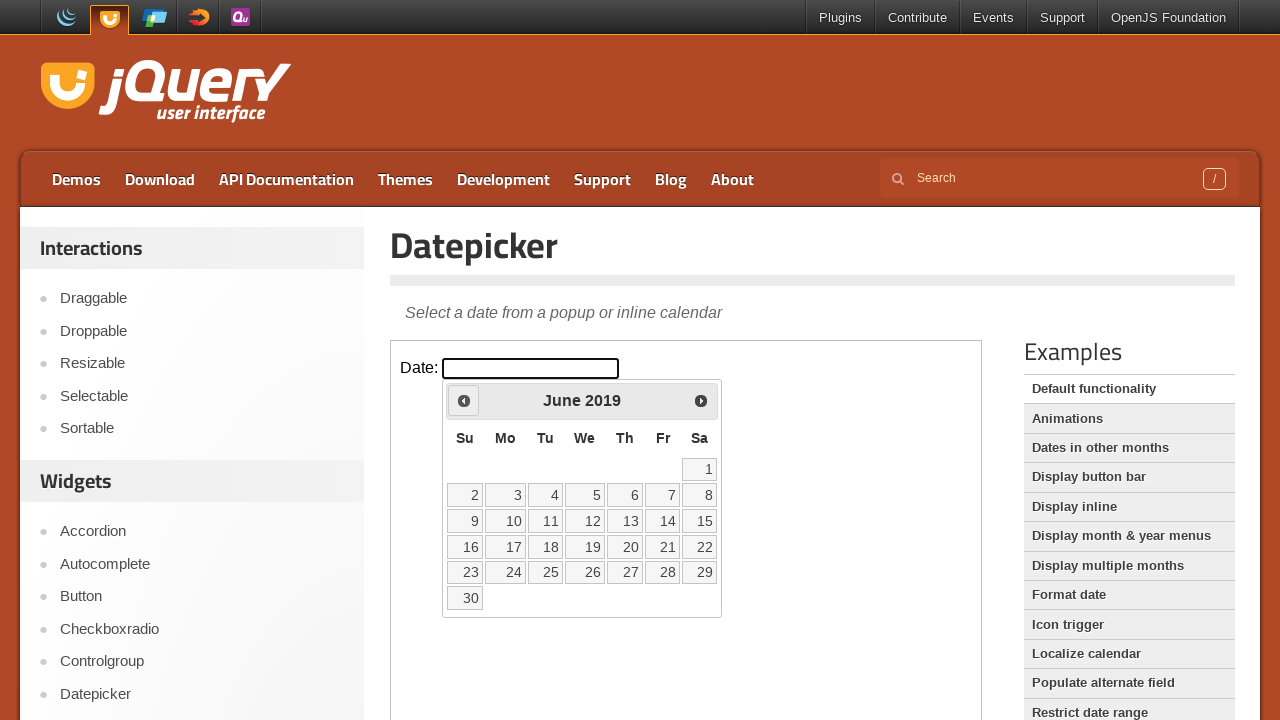

Clicked Previous button to navigate to earlier month at (464, 400) on .demo-frame >> internal:control=enter-frame >> xpath=//span[text()='Prev']
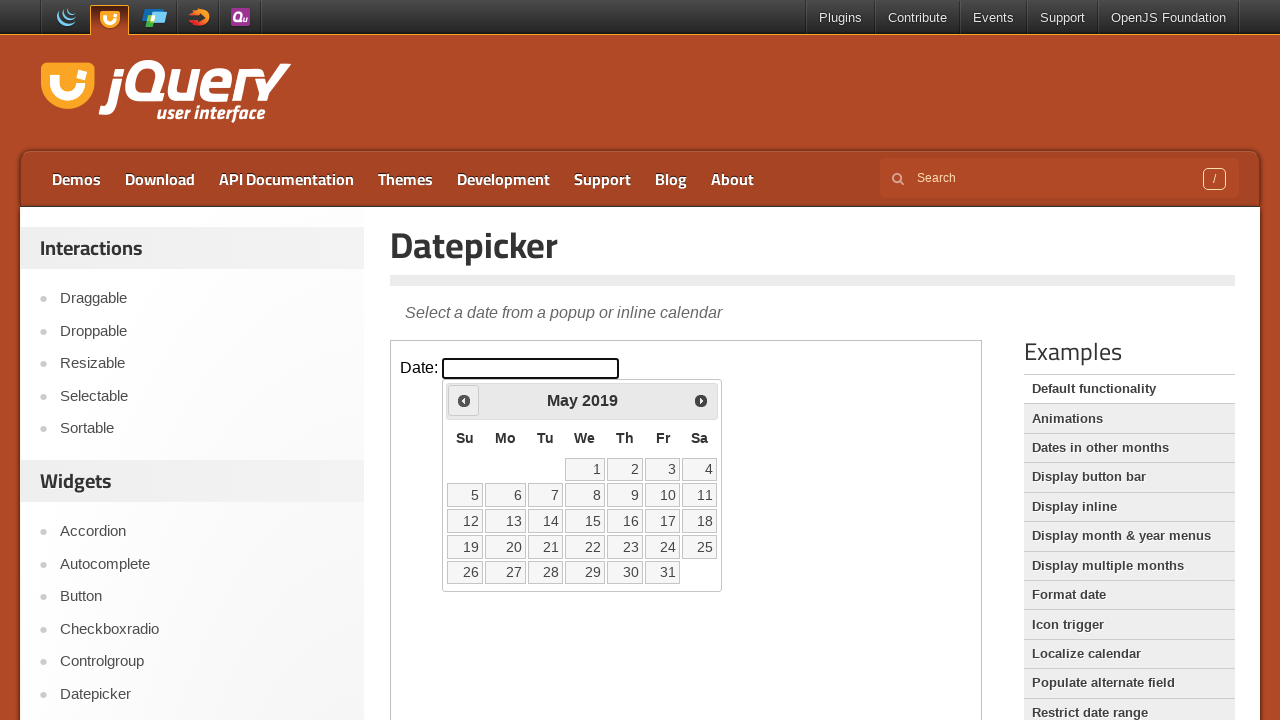

Retrieved current calendar date: May 2019
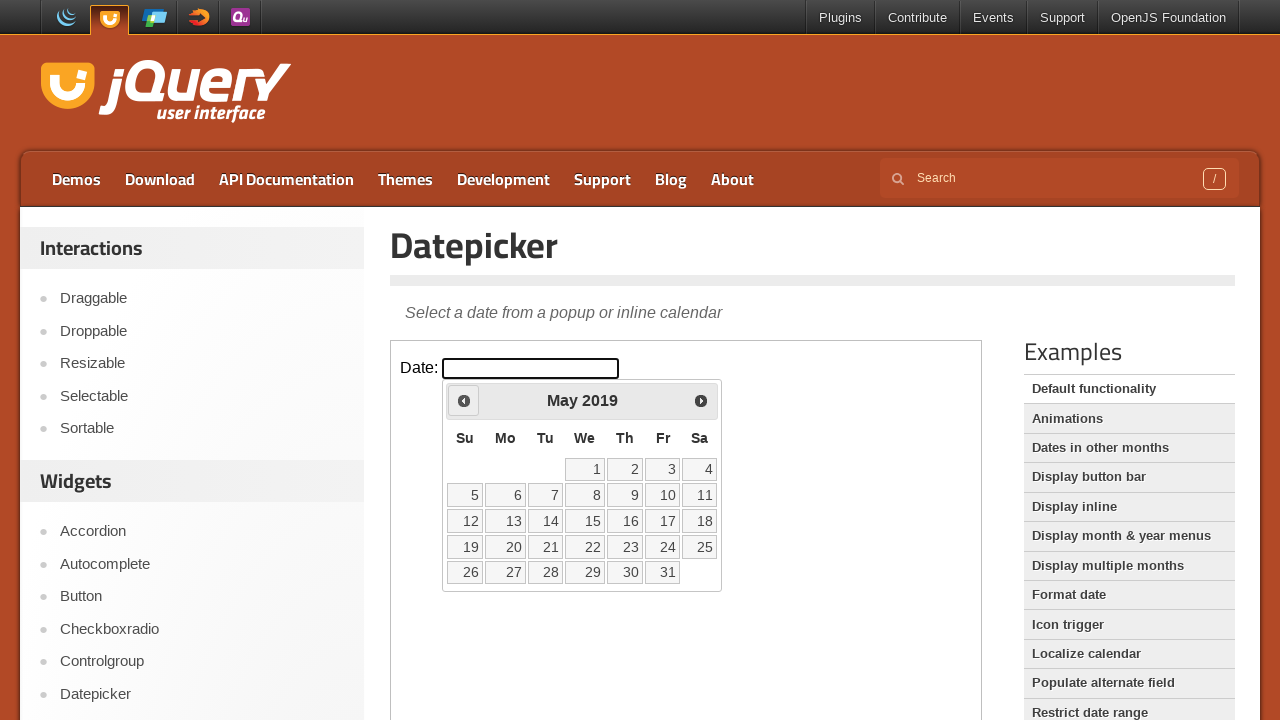

Clicked Previous button to navigate to earlier month at (464, 400) on .demo-frame >> internal:control=enter-frame >> xpath=//span[text()='Prev']
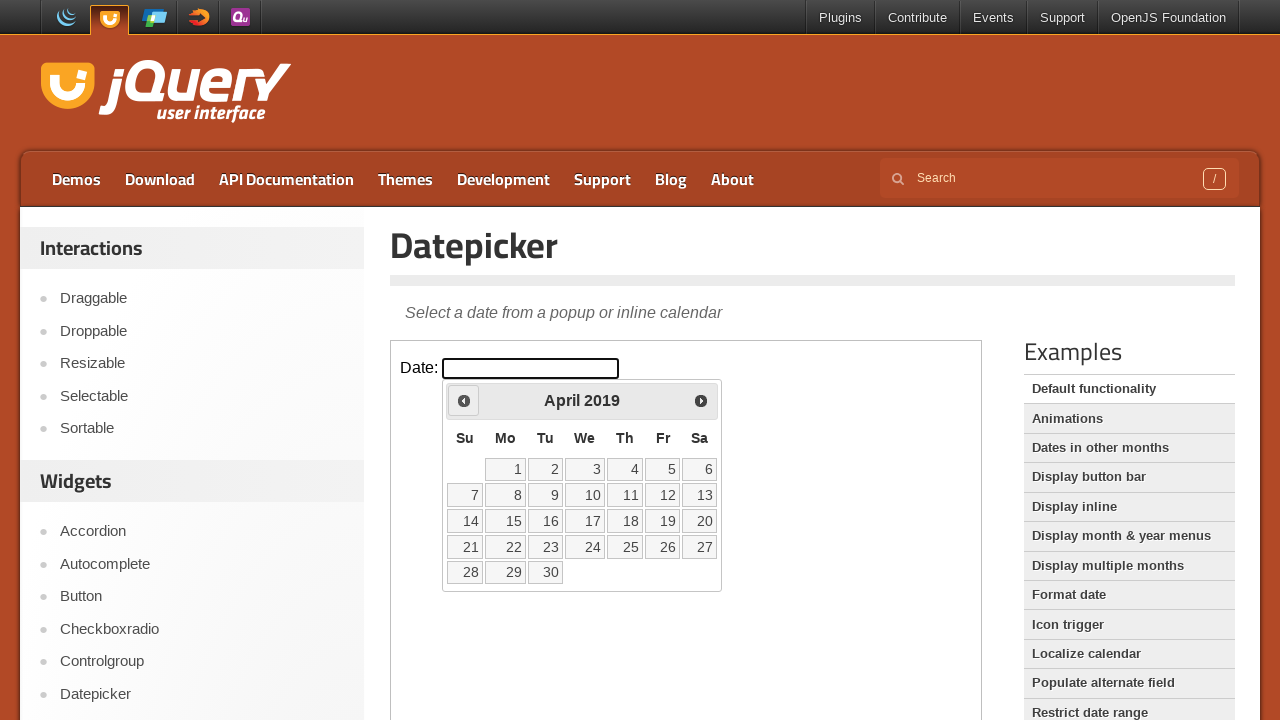

Retrieved current calendar date: April 2019
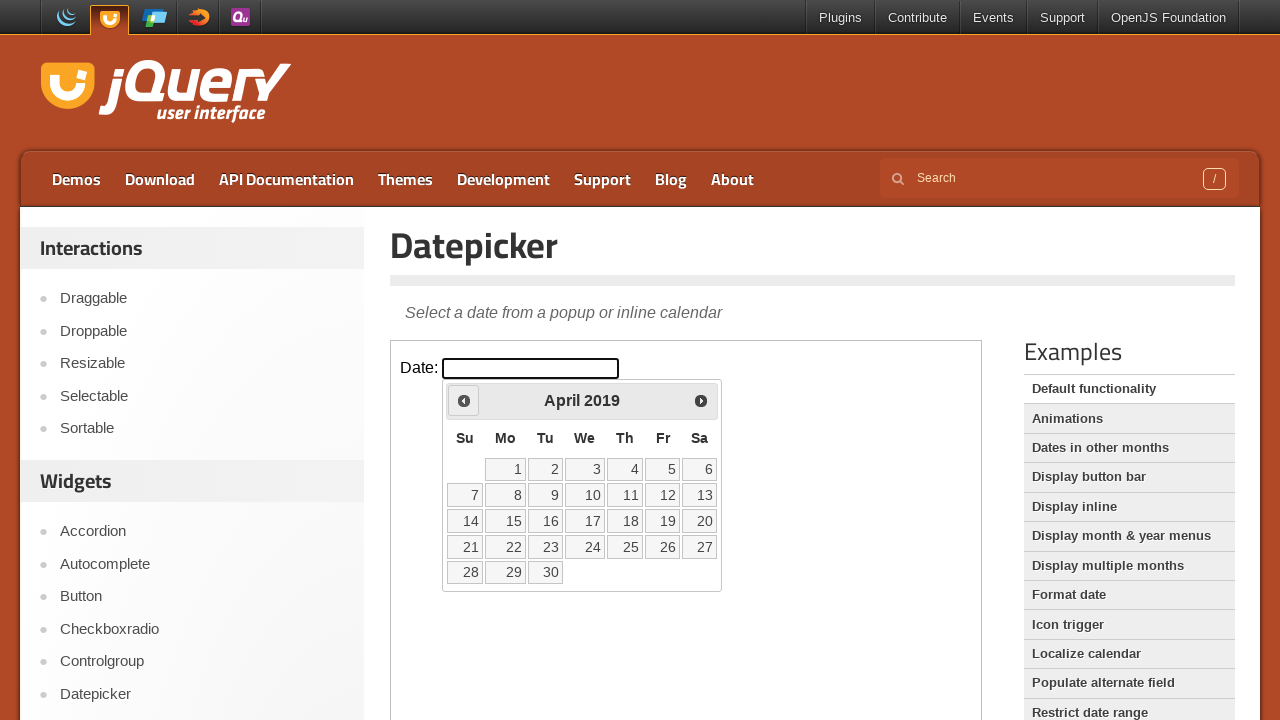

Clicked Previous button to navigate to earlier month at (464, 400) on .demo-frame >> internal:control=enter-frame >> xpath=//span[text()='Prev']
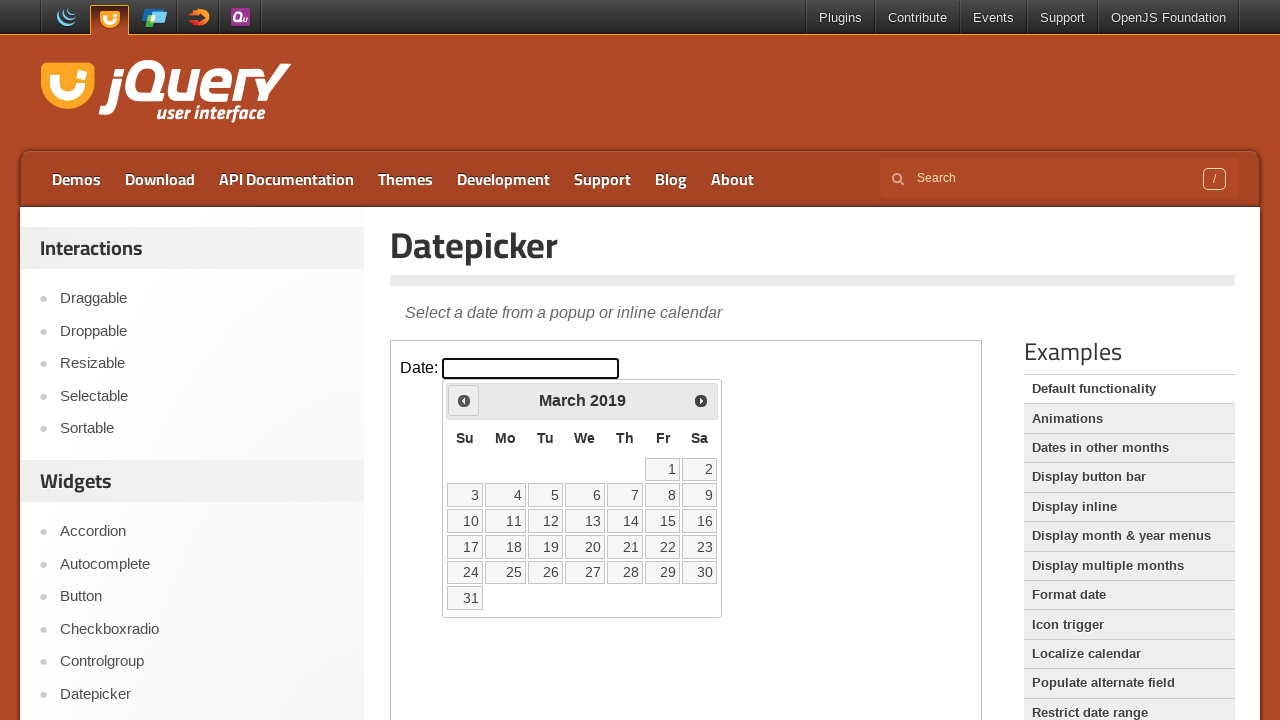

Retrieved current calendar date: March 2019
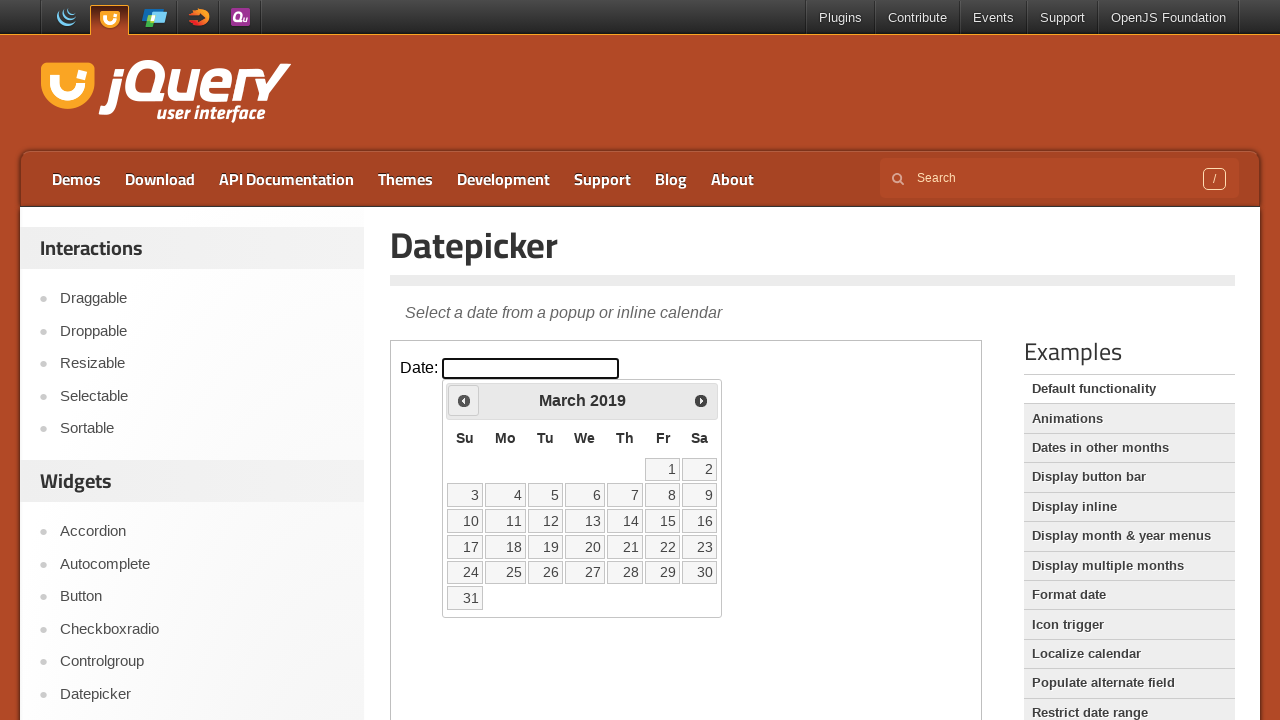

Clicked Previous button to navigate to earlier month at (464, 400) on .demo-frame >> internal:control=enter-frame >> xpath=//span[text()='Prev']
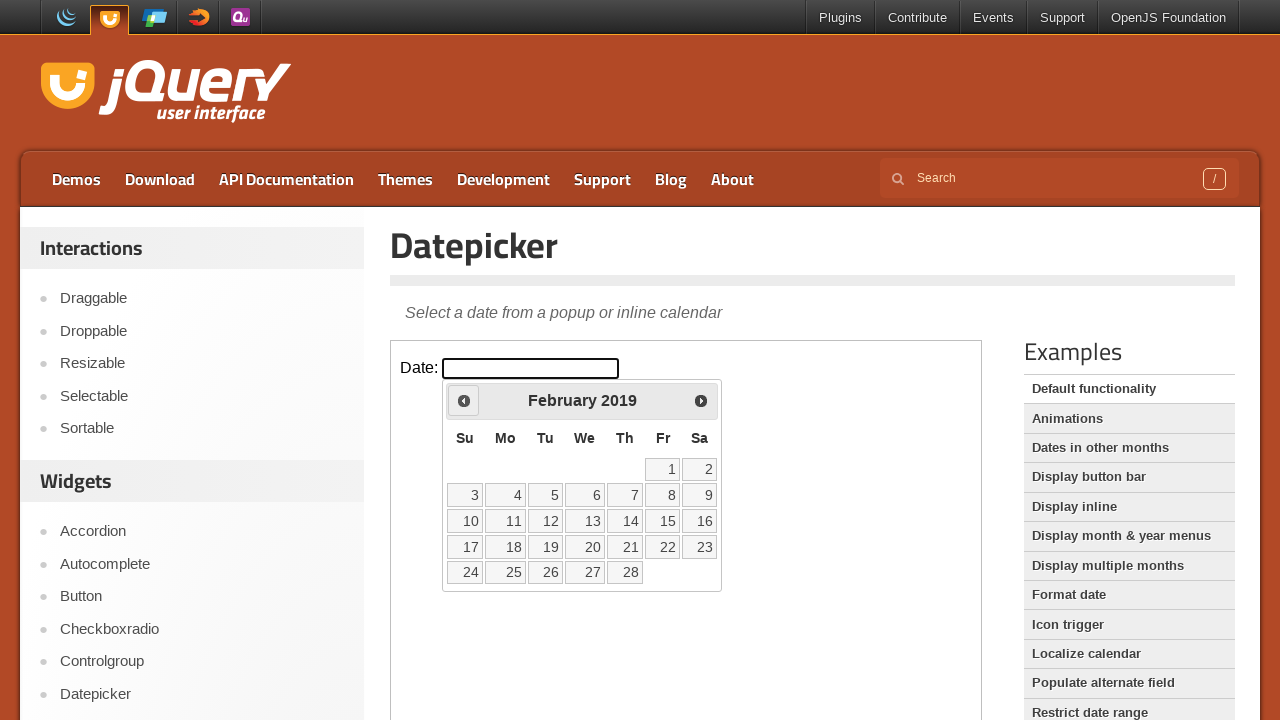

Retrieved current calendar date: February 2019
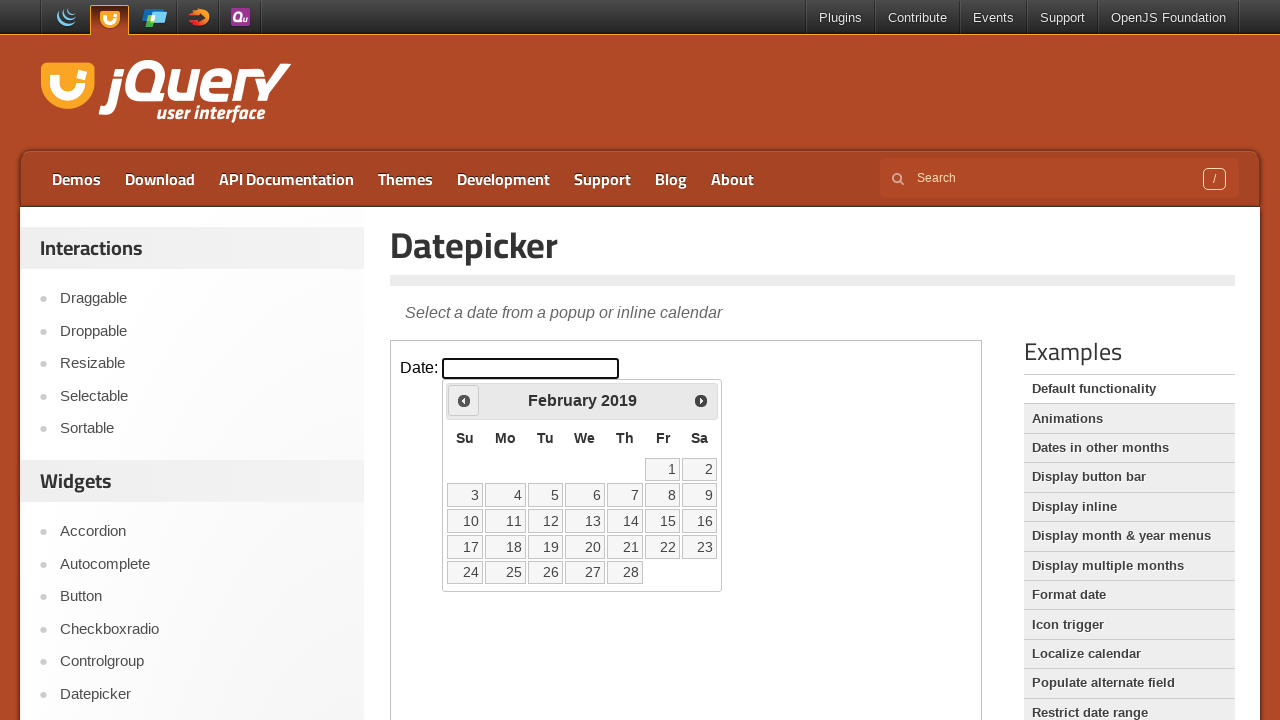

Clicked Previous button to navigate to earlier month at (464, 400) on .demo-frame >> internal:control=enter-frame >> xpath=//span[text()='Prev']
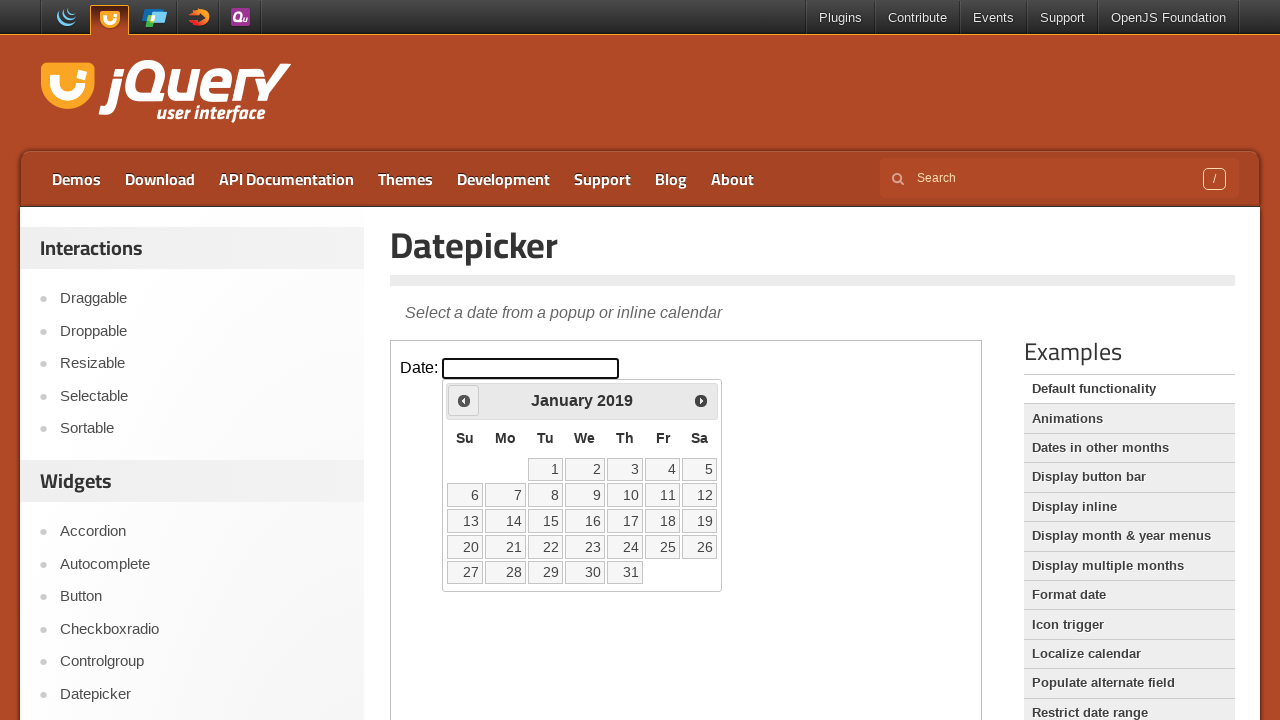

Retrieved current calendar date: January 2019
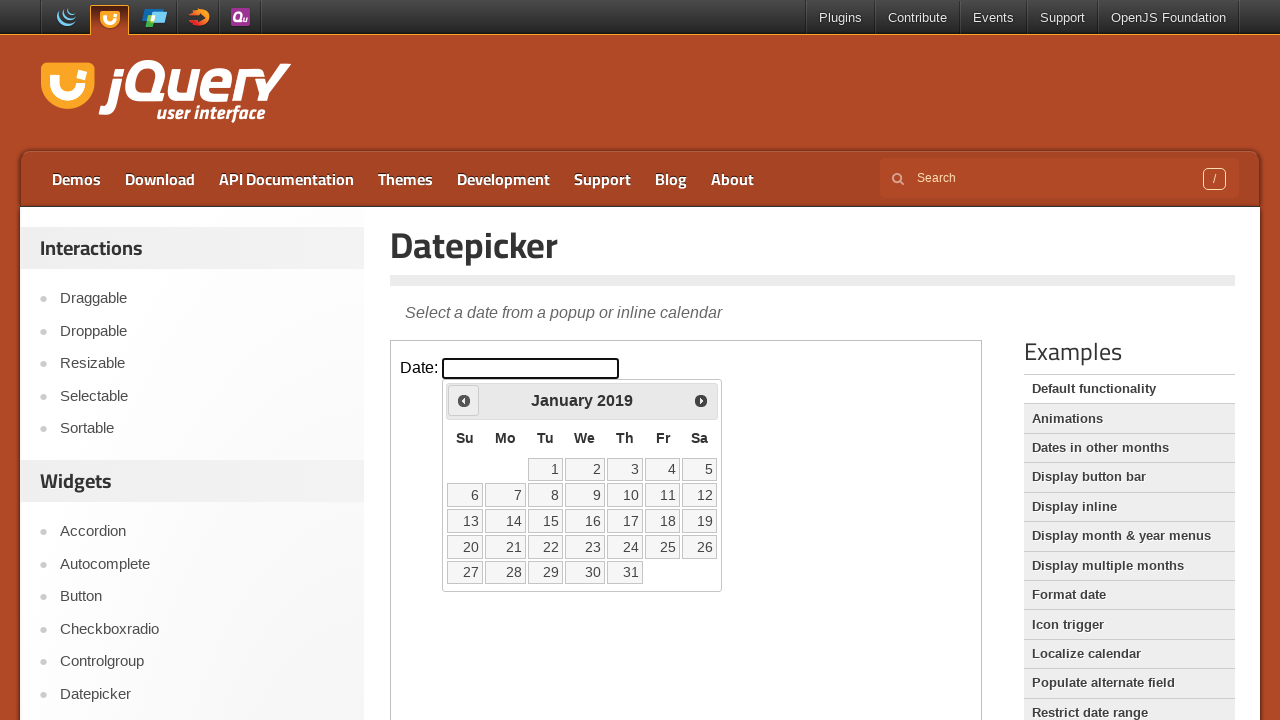

Clicked Previous button to navigate to earlier month at (464, 400) on .demo-frame >> internal:control=enter-frame >> xpath=//span[text()='Prev']
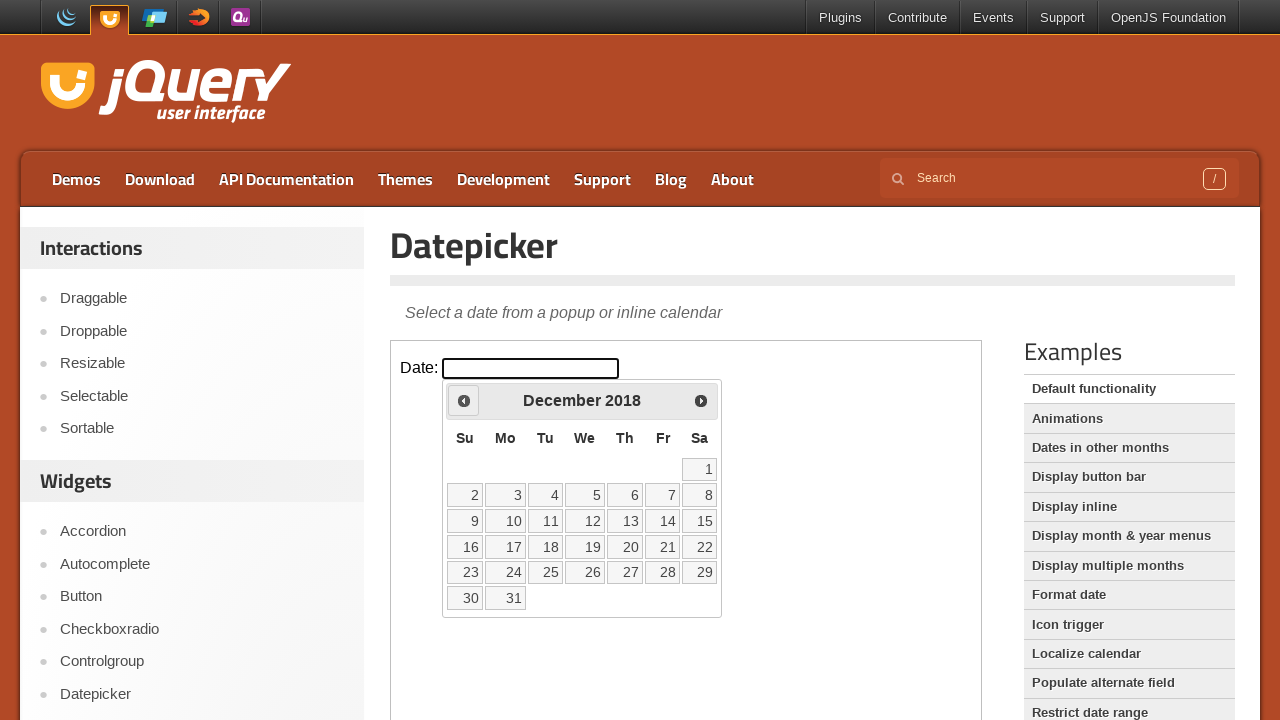

Retrieved current calendar date: December 2018
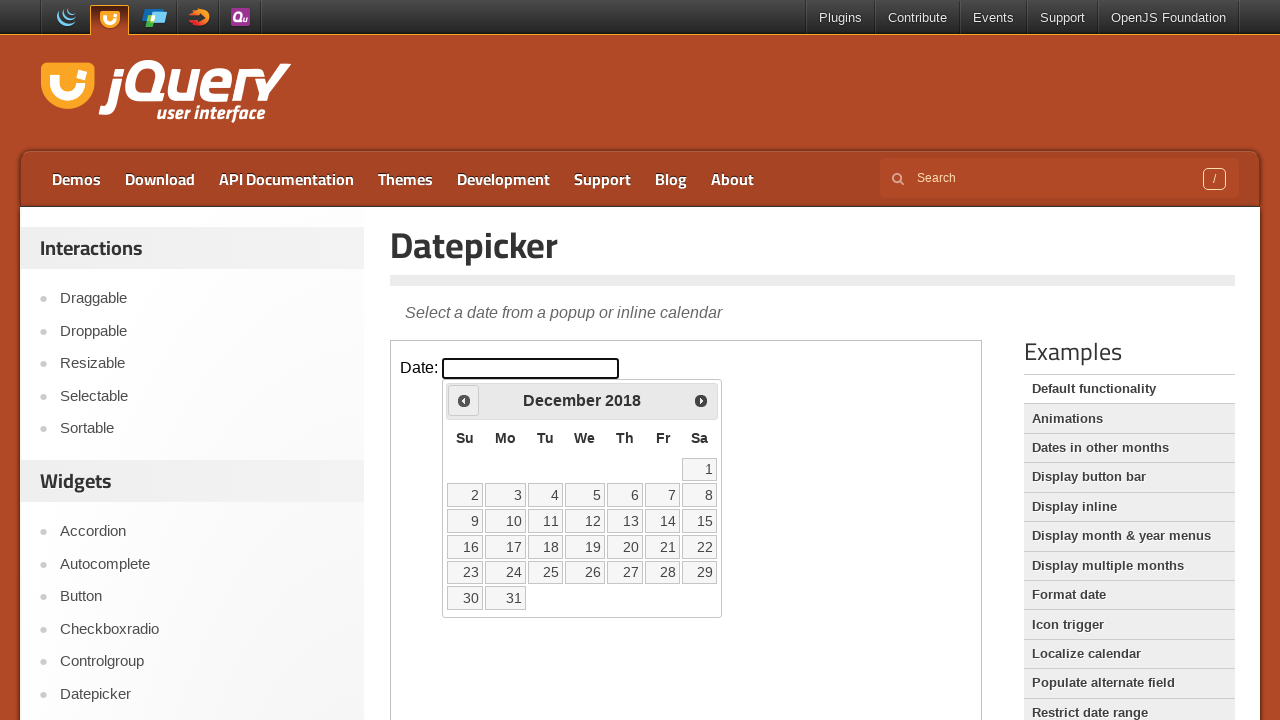

Clicked Previous button to navigate to earlier month at (464, 400) on .demo-frame >> internal:control=enter-frame >> xpath=//span[text()='Prev']
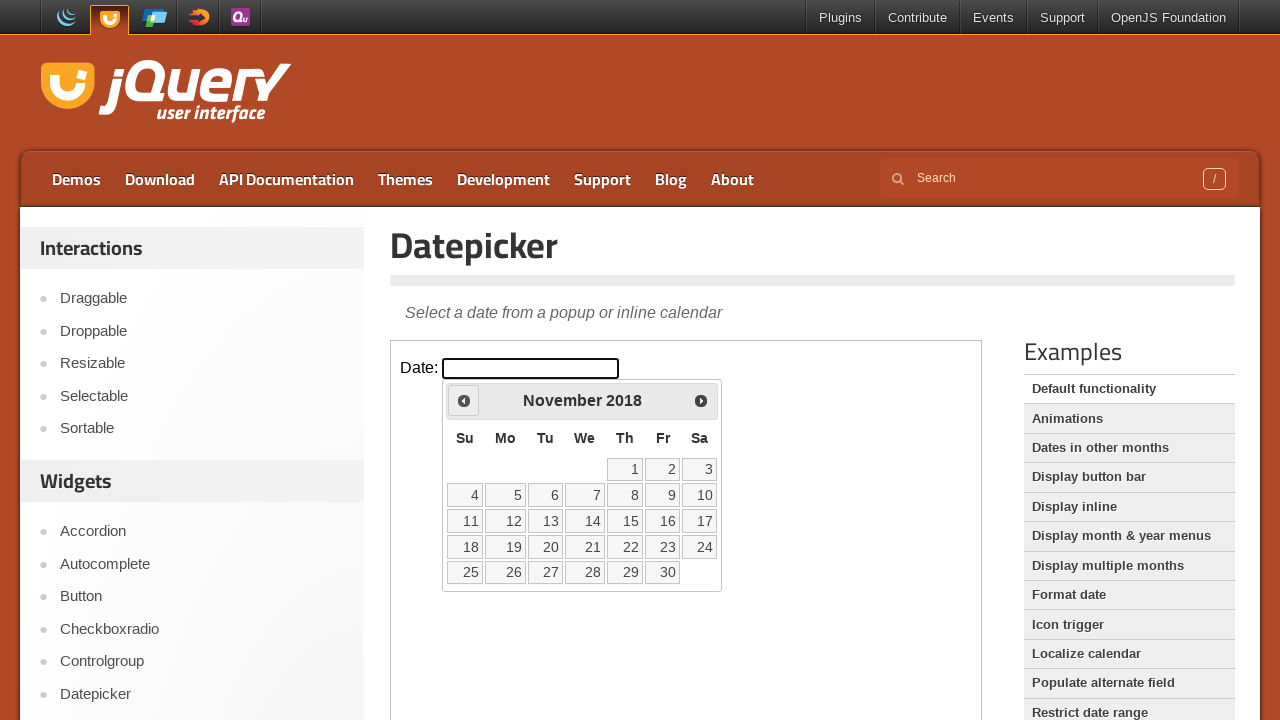

Retrieved current calendar date: November 2018
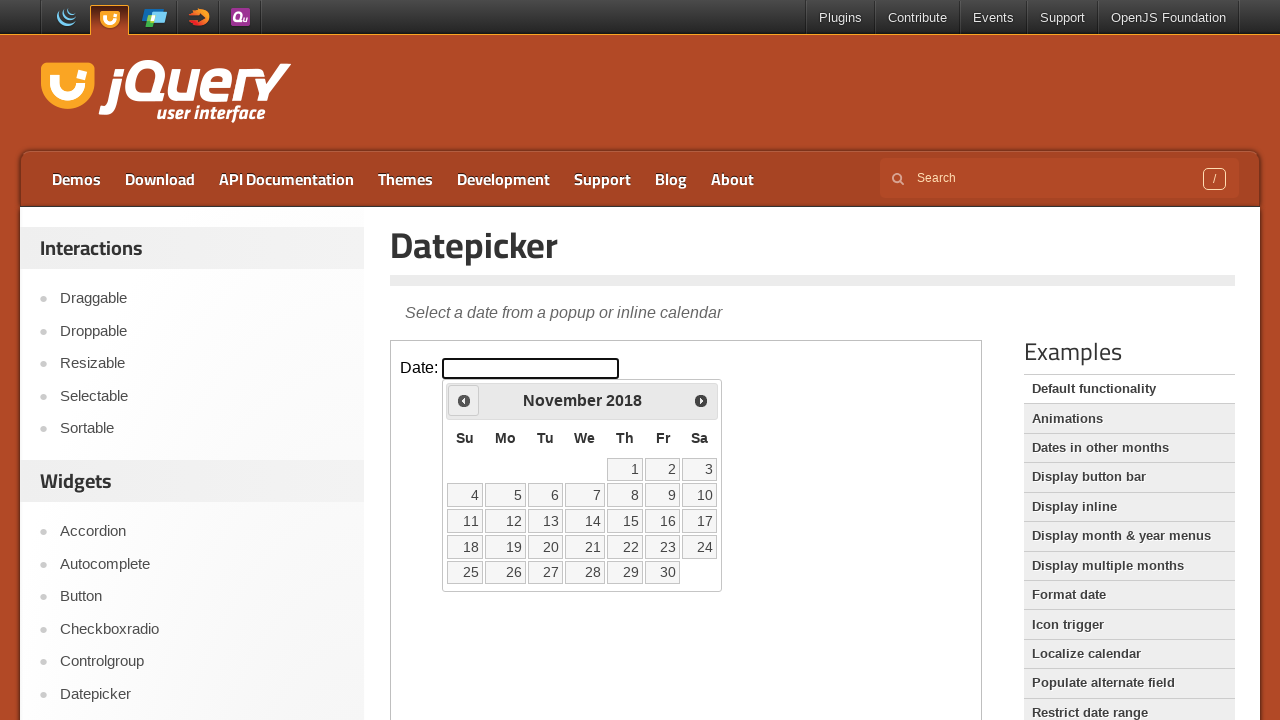

Clicked Previous button to navigate to earlier month at (464, 400) on .demo-frame >> internal:control=enter-frame >> xpath=//span[text()='Prev']
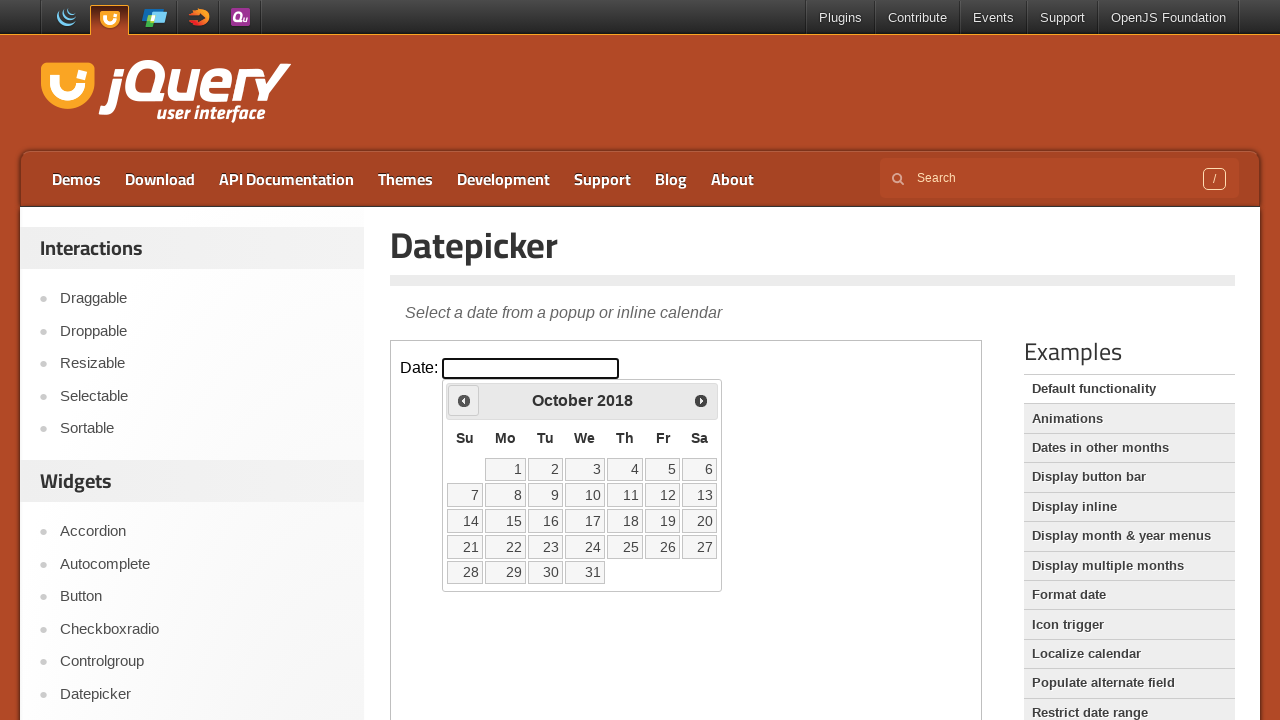

Retrieved current calendar date: October 2018
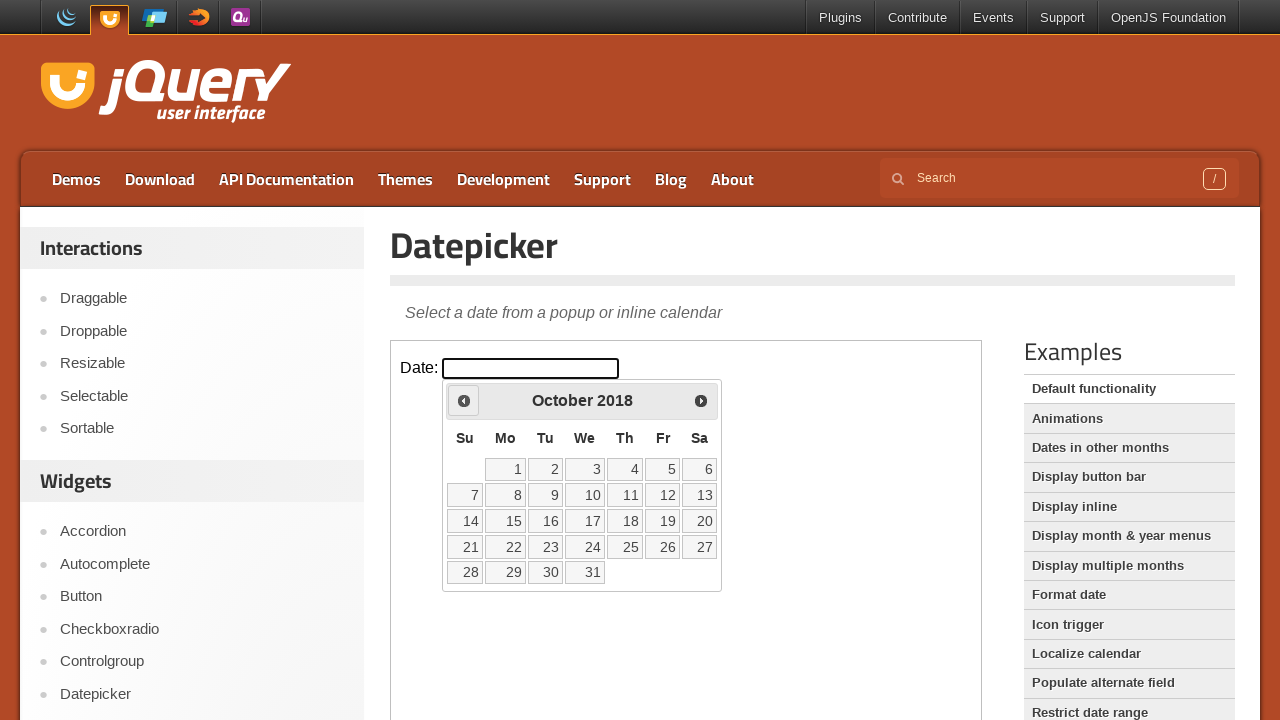

Clicked Previous button to navigate to earlier month at (464, 400) on .demo-frame >> internal:control=enter-frame >> xpath=//span[text()='Prev']
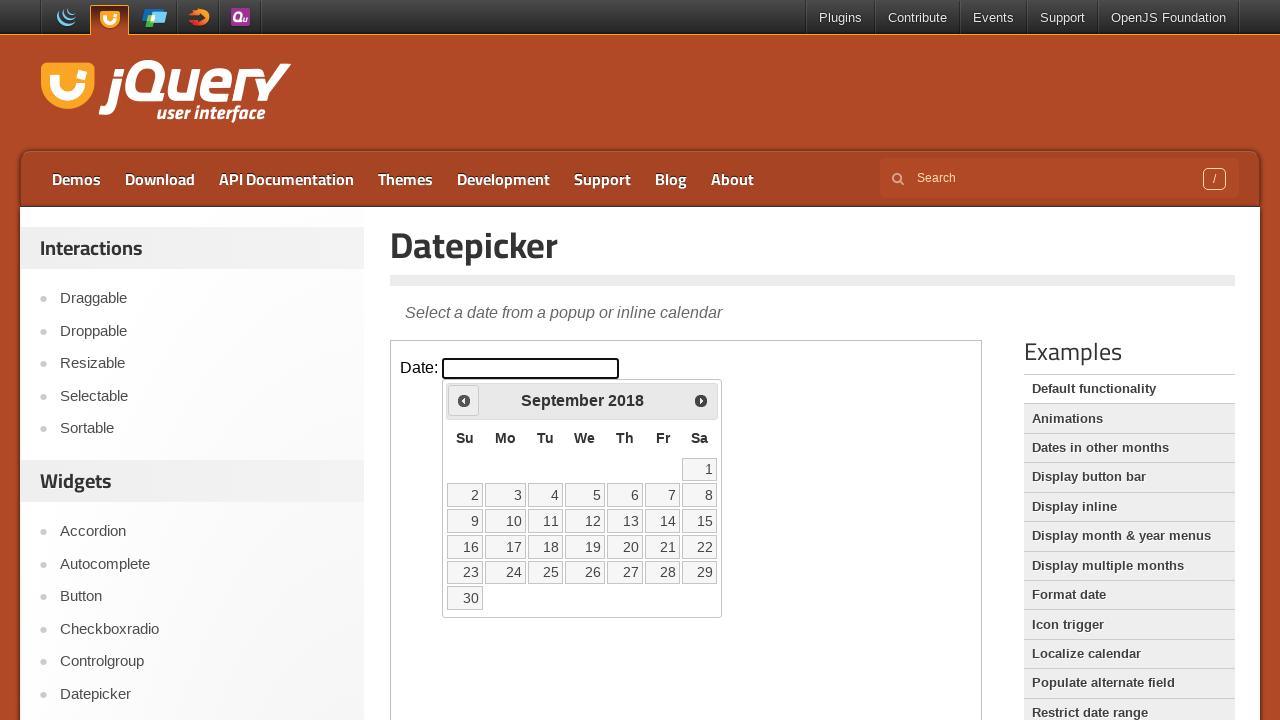

Retrieved current calendar date: September 2018
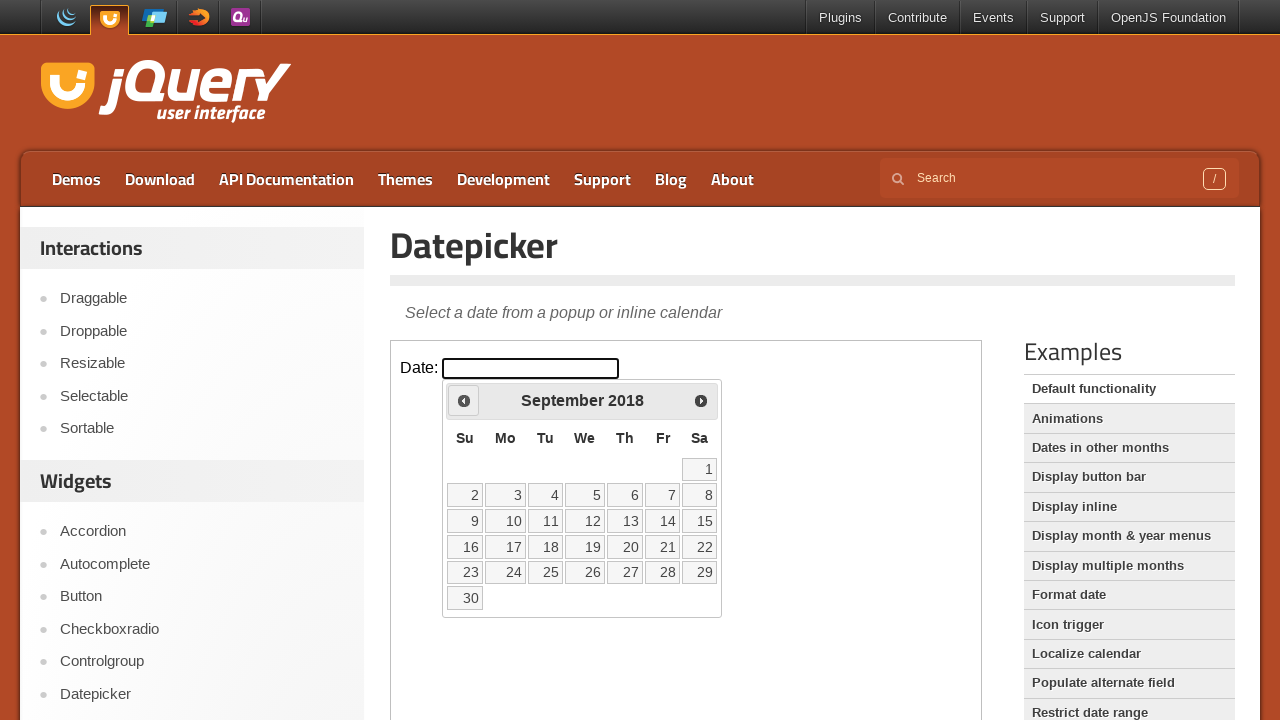

Clicked Previous button to navigate to earlier month at (464, 400) on .demo-frame >> internal:control=enter-frame >> xpath=//span[text()='Prev']
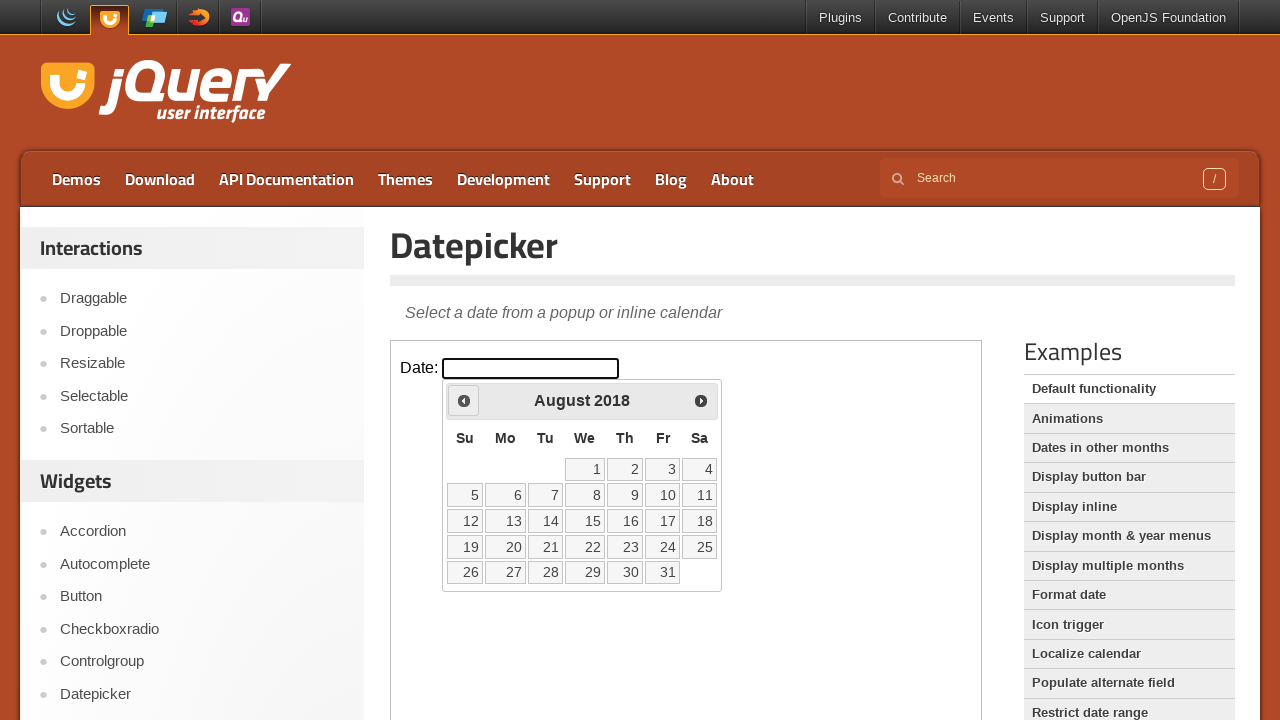

Retrieved current calendar date: August 2018
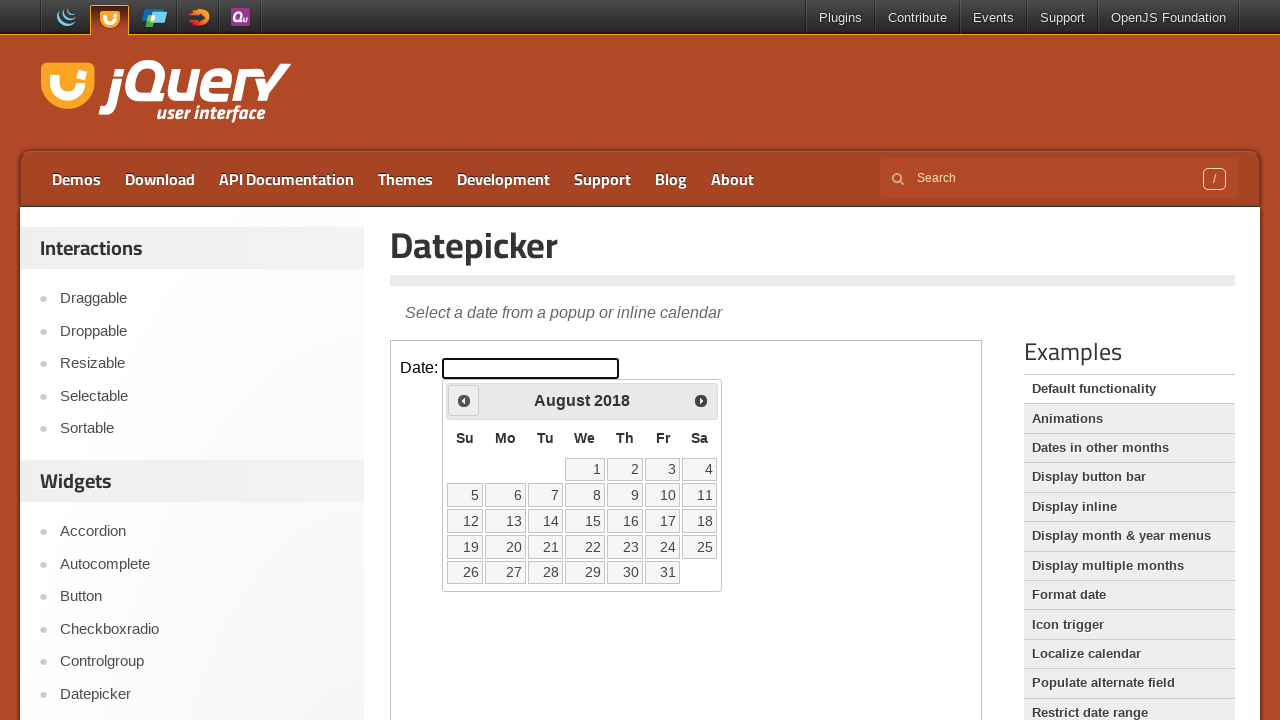

Clicked Previous button to navigate to earlier month at (464, 400) on .demo-frame >> internal:control=enter-frame >> xpath=//span[text()='Prev']
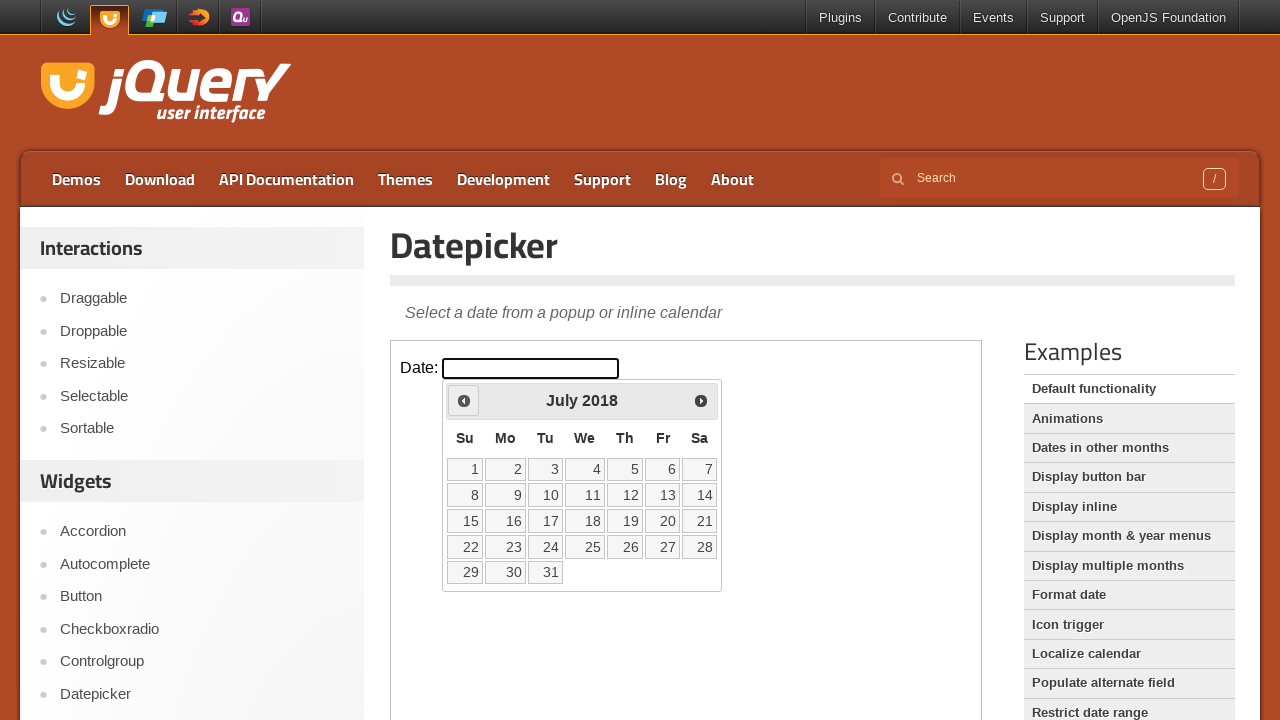

Retrieved current calendar date: July 2018
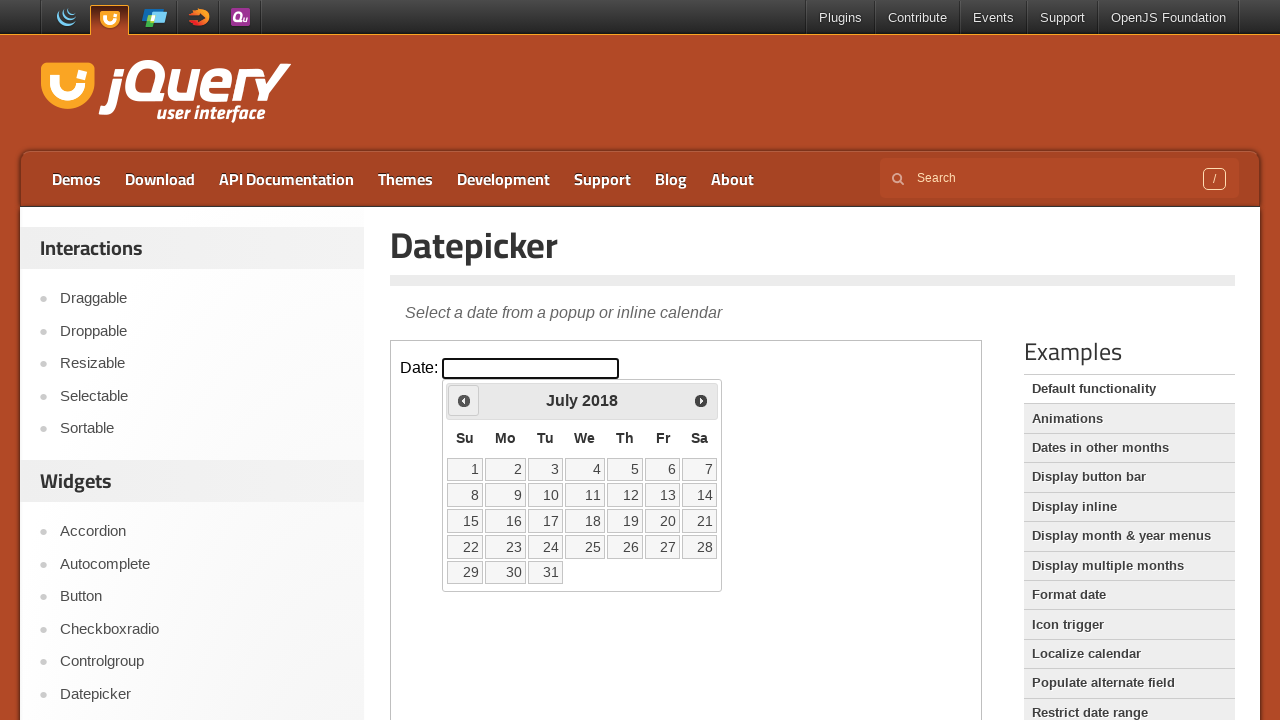

Clicked Previous button to navigate to earlier month at (464, 400) on .demo-frame >> internal:control=enter-frame >> xpath=//span[text()='Prev']
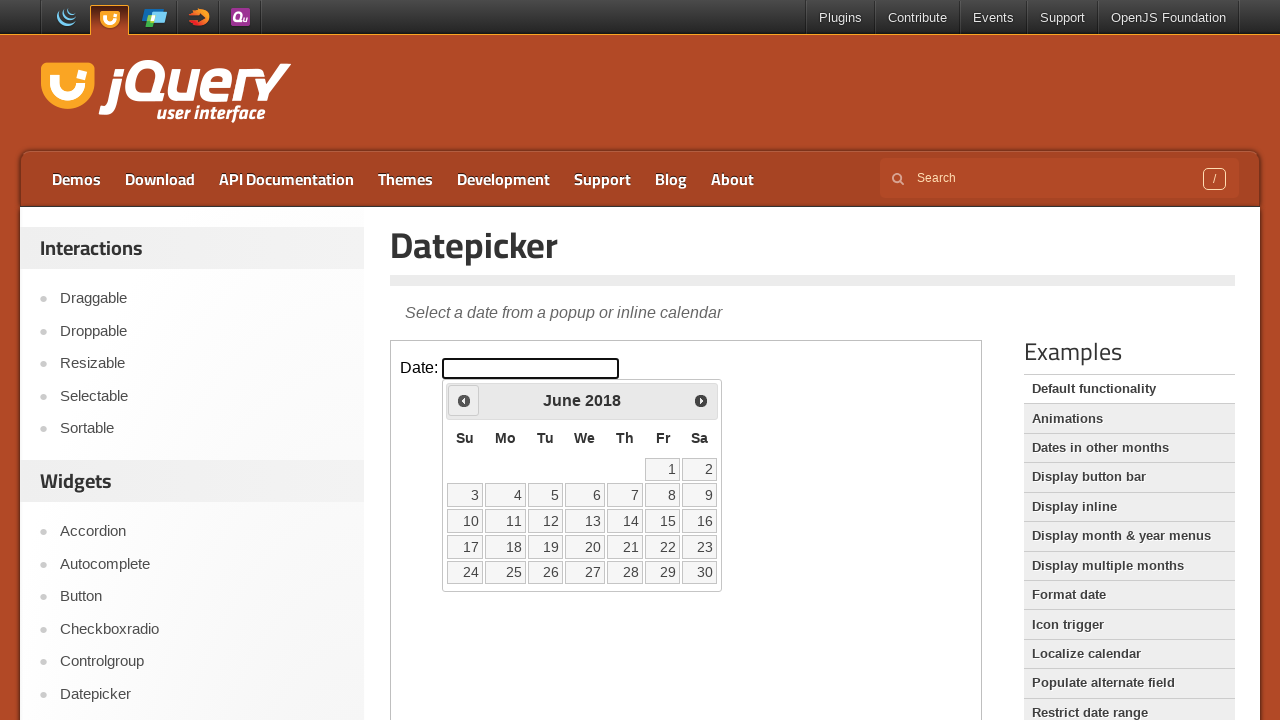

Retrieved current calendar date: June 2018
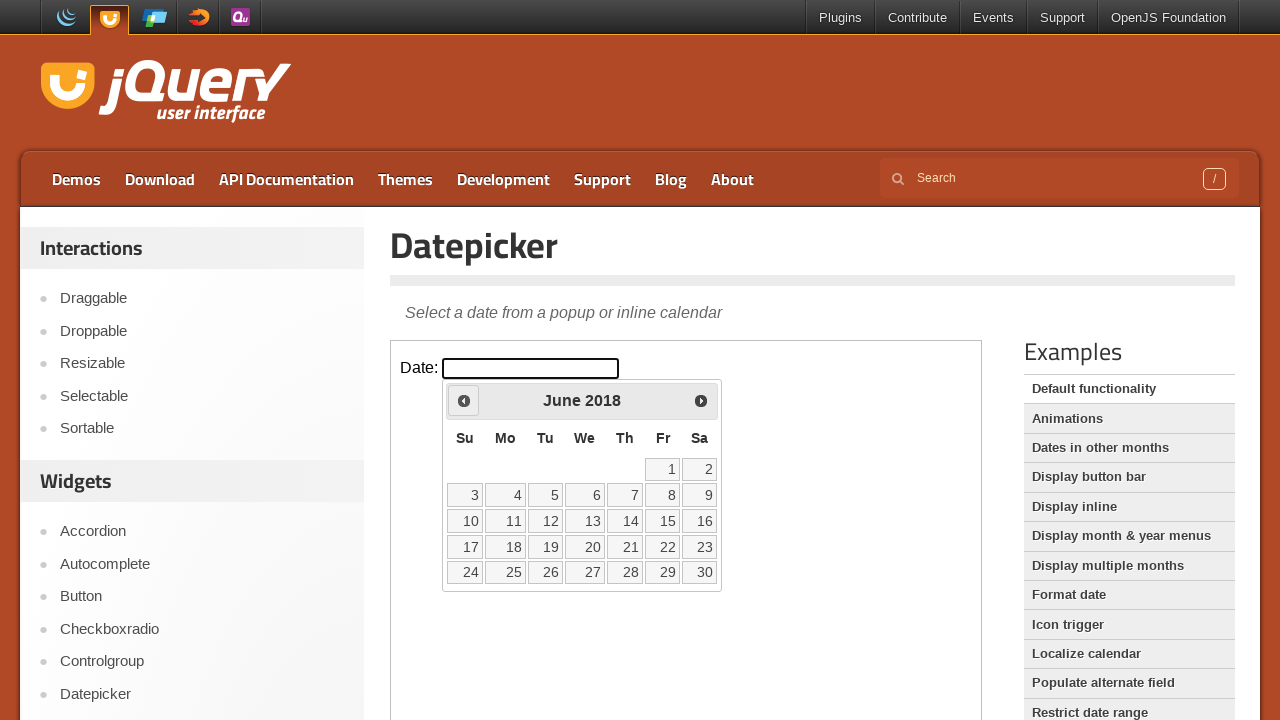

Clicked Previous button to navigate to earlier month at (464, 400) on .demo-frame >> internal:control=enter-frame >> xpath=//span[text()='Prev']
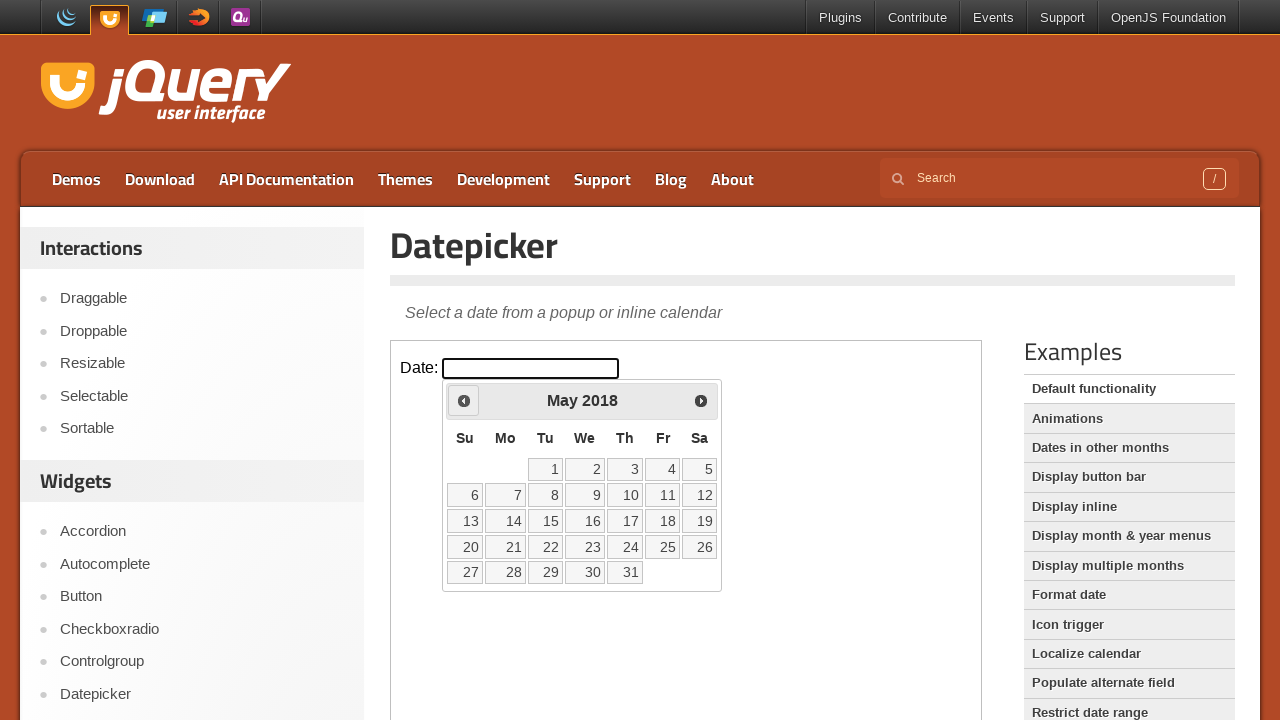

Retrieved current calendar date: May 2018
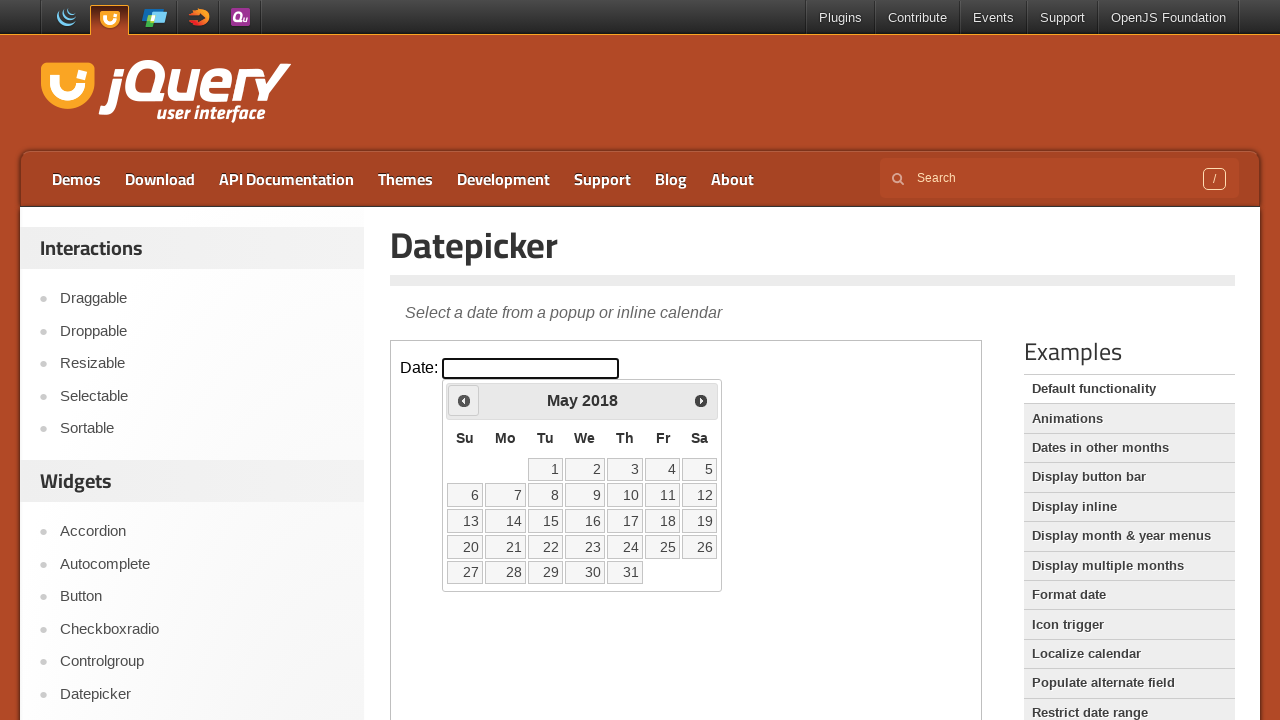

Clicked Previous button to navigate to earlier month at (464, 400) on .demo-frame >> internal:control=enter-frame >> xpath=//span[text()='Prev']
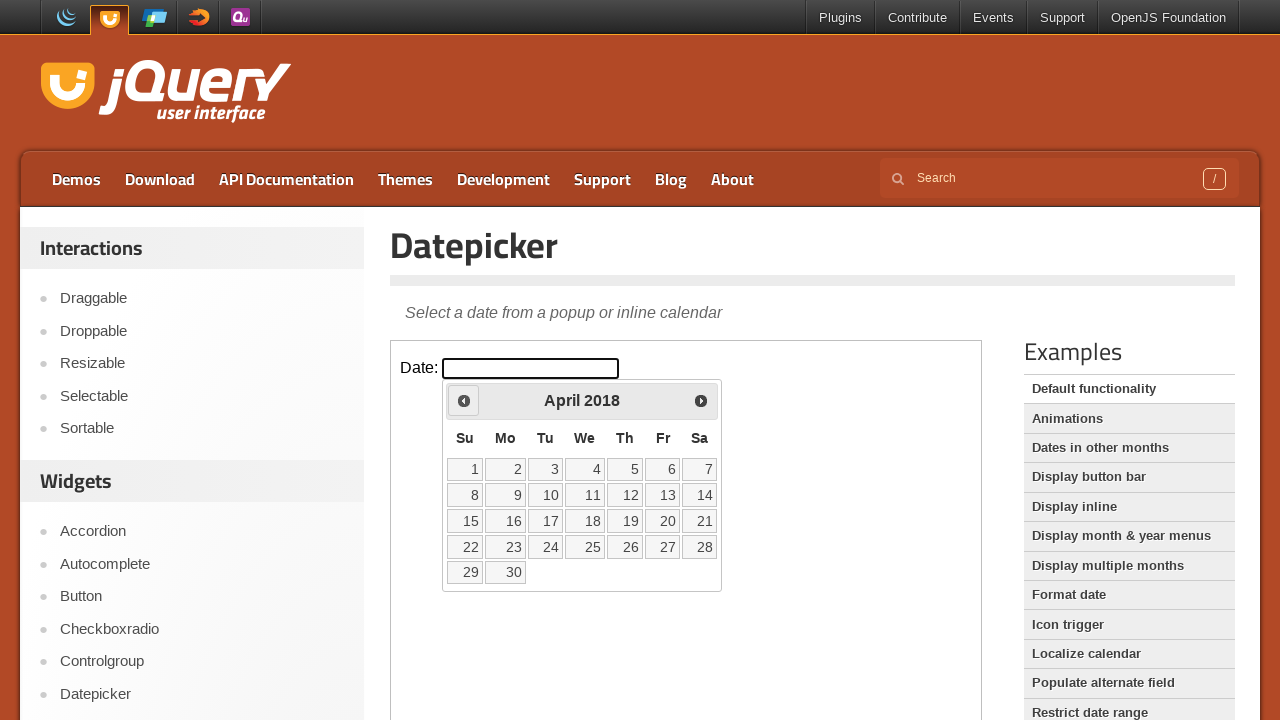

Retrieved current calendar date: April 2018
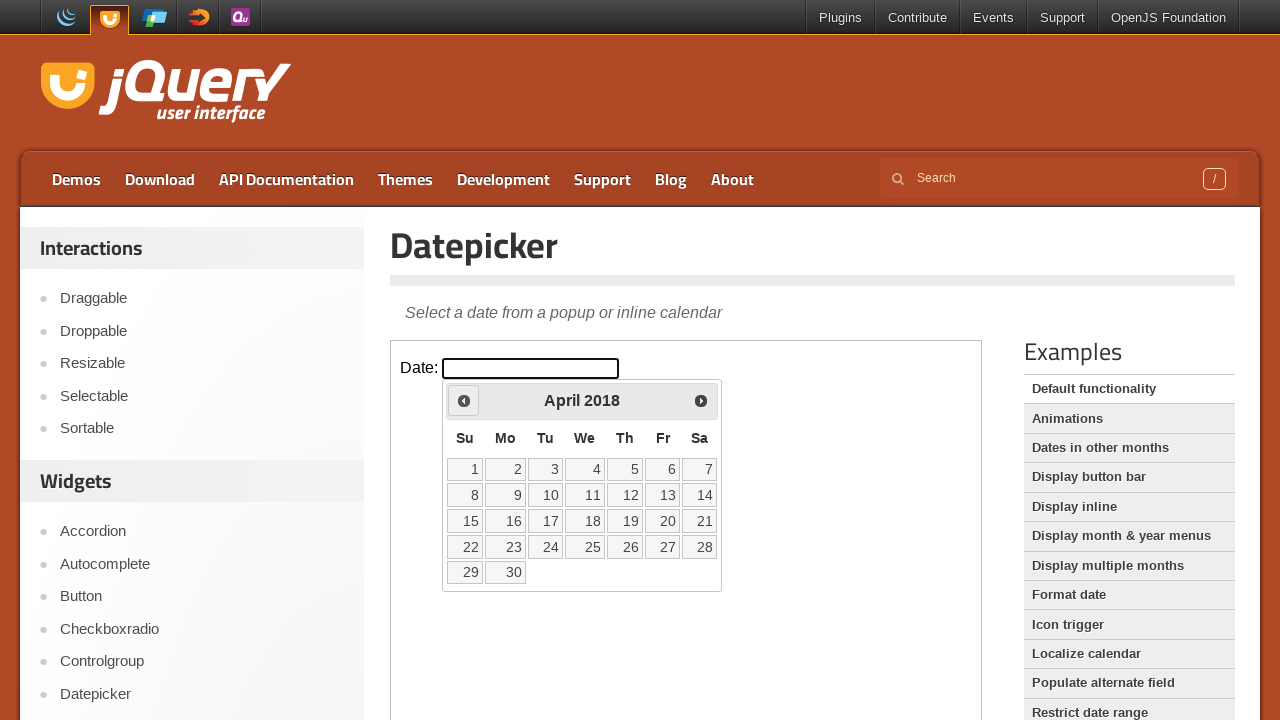

Clicked Previous button to navigate to earlier month at (464, 400) on .demo-frame >> internal:control=enter-frame >> xpath=//span[text()='Prev']
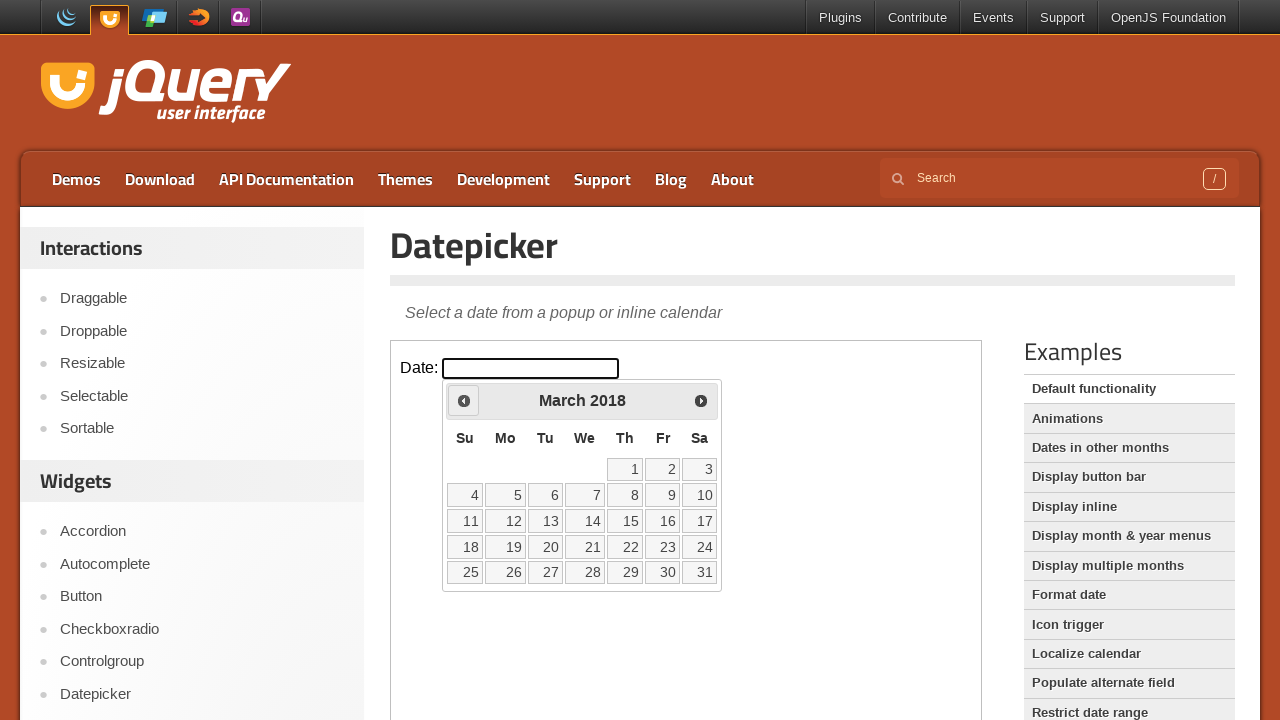

Retrieved current calendar date: March 2018
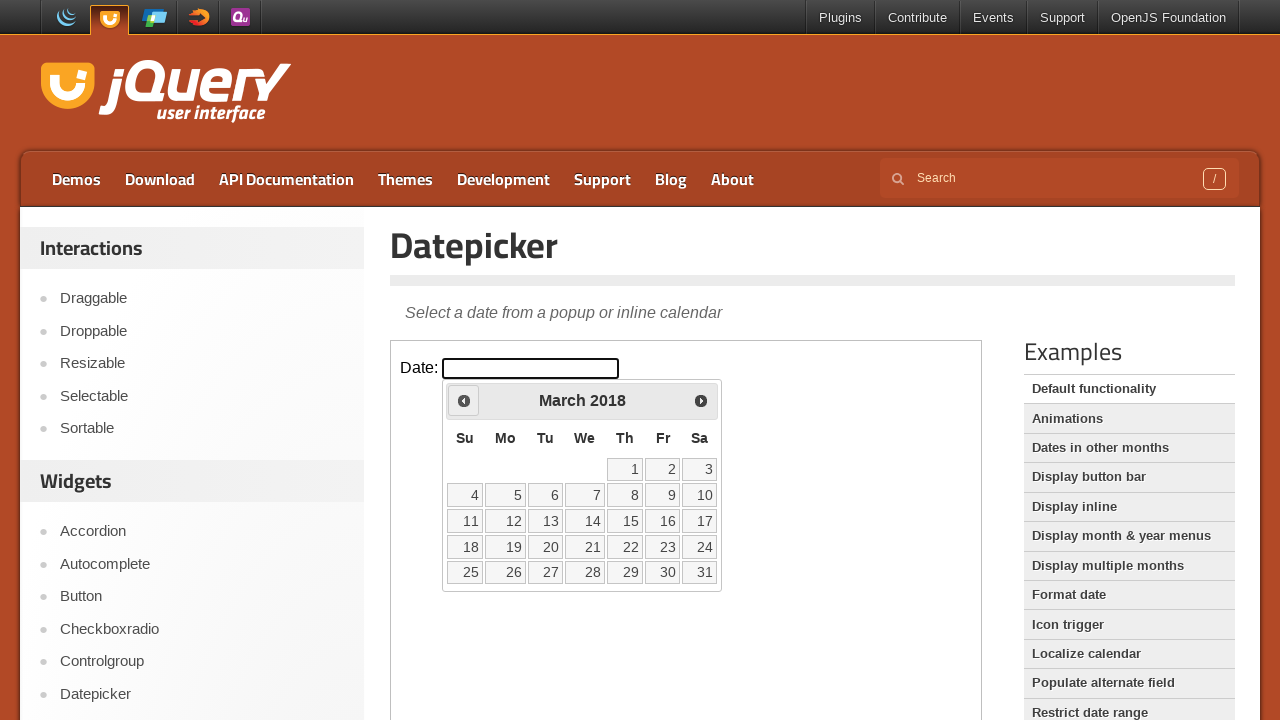

Clicked Previous button to navigate to earlier month at (464, 400) on .demo-frame >> internal:control=enter-frame >> xpath=//span[text()='Prev']
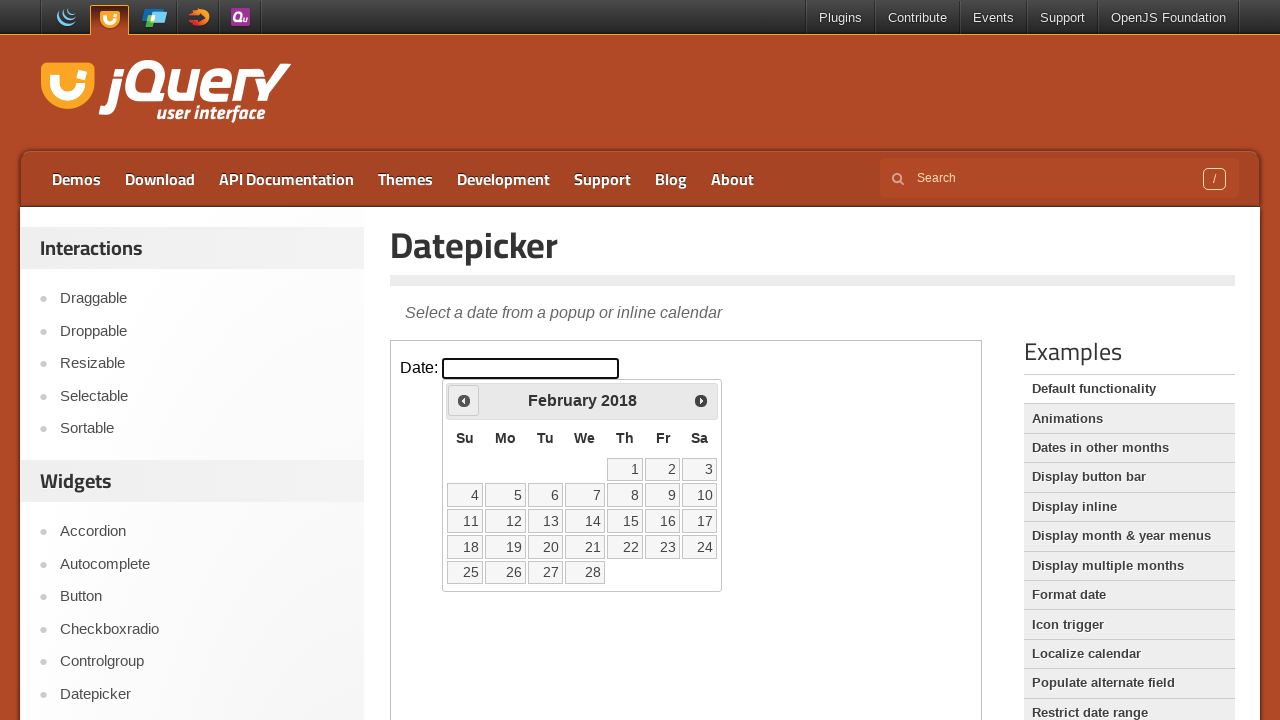

Retrieved current calendar date: February 2018
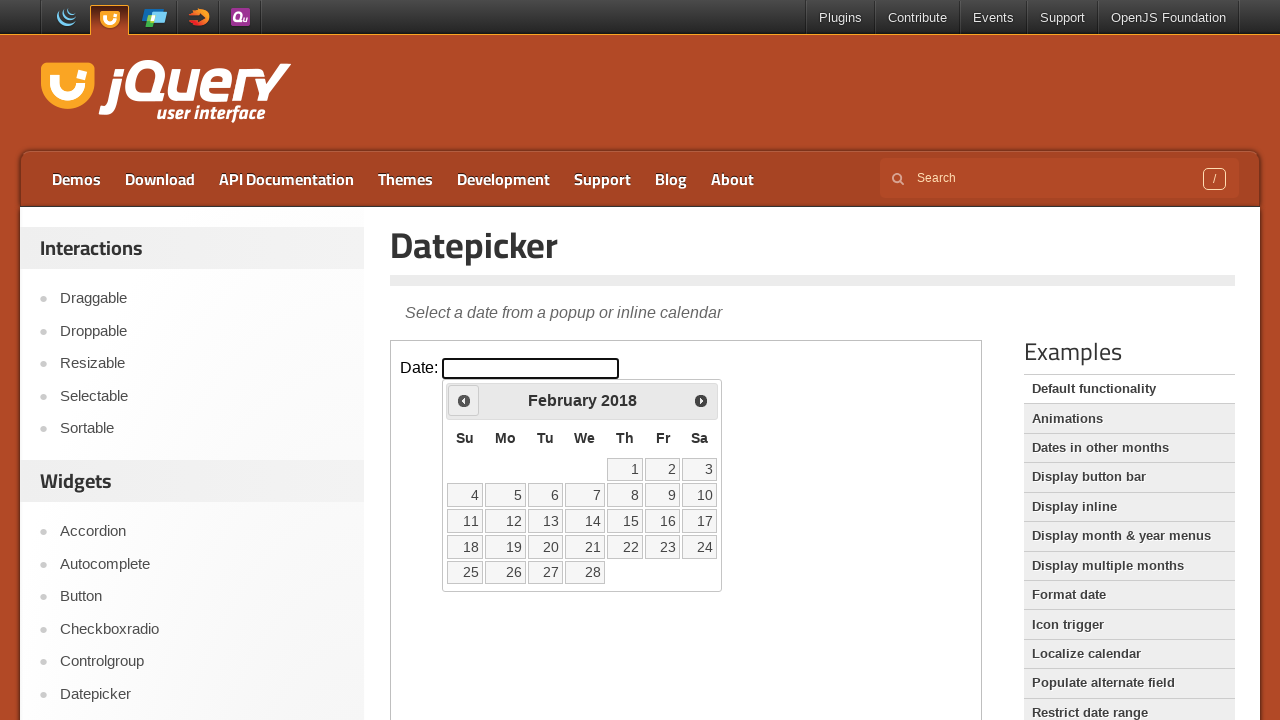

Clicked Previous button to navigate to earlier month at (464, 400) on .demo-frame >> internal:control=enter-frame >> xpath=//span[text()='Prev']
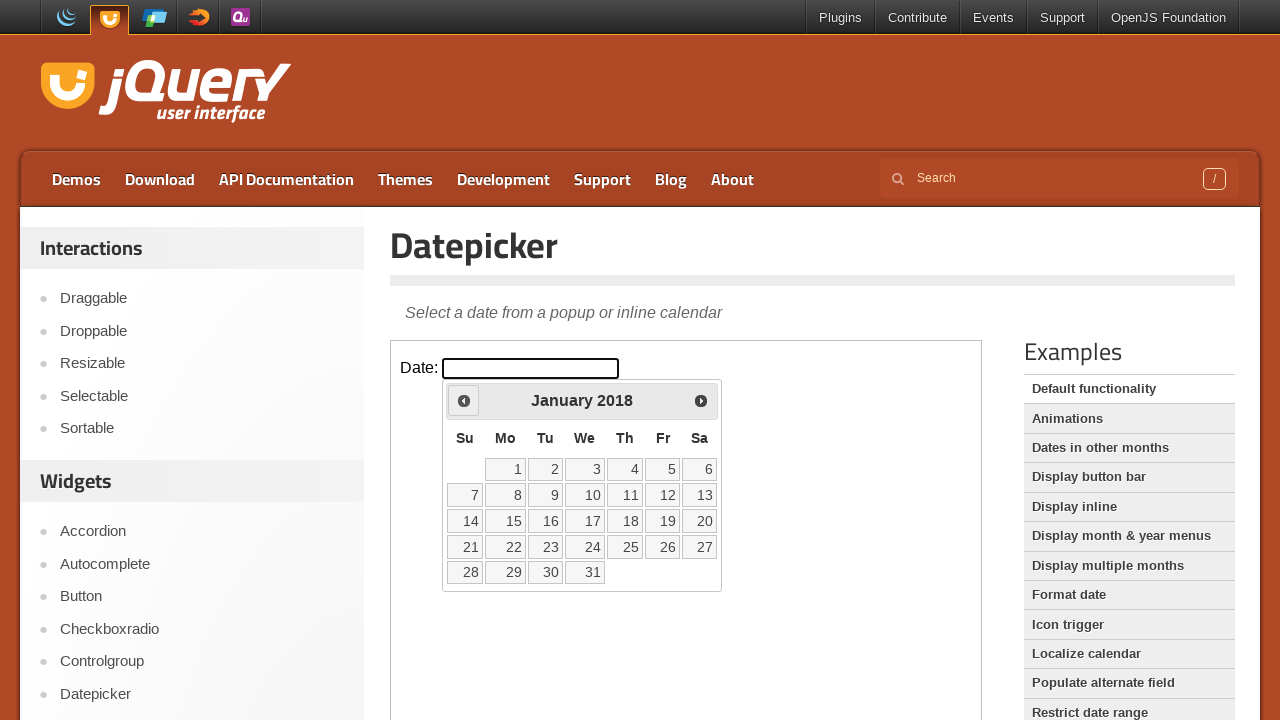

Retrieved current calendar date: January 2018
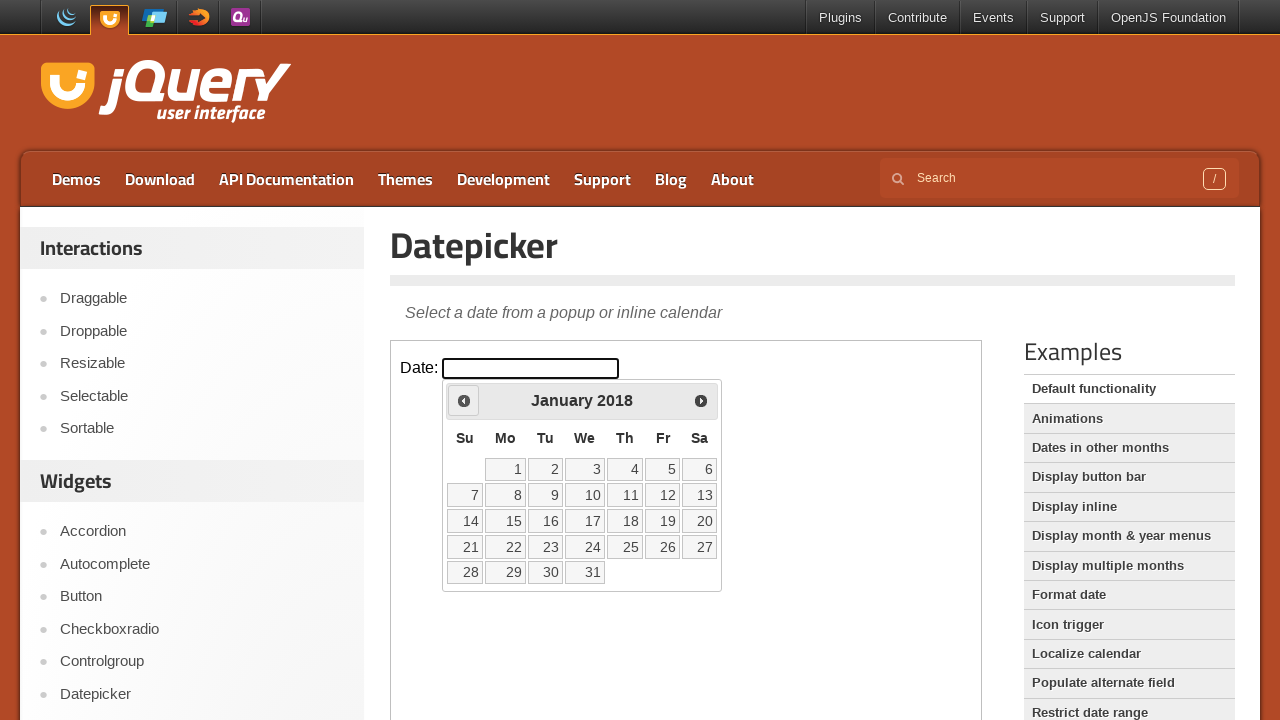

Clicked Previous button to navigate to earlier month at (464, 400) on .demo-frame >> internal:control=enter-frame >> xpath=//span[text()='Prev']
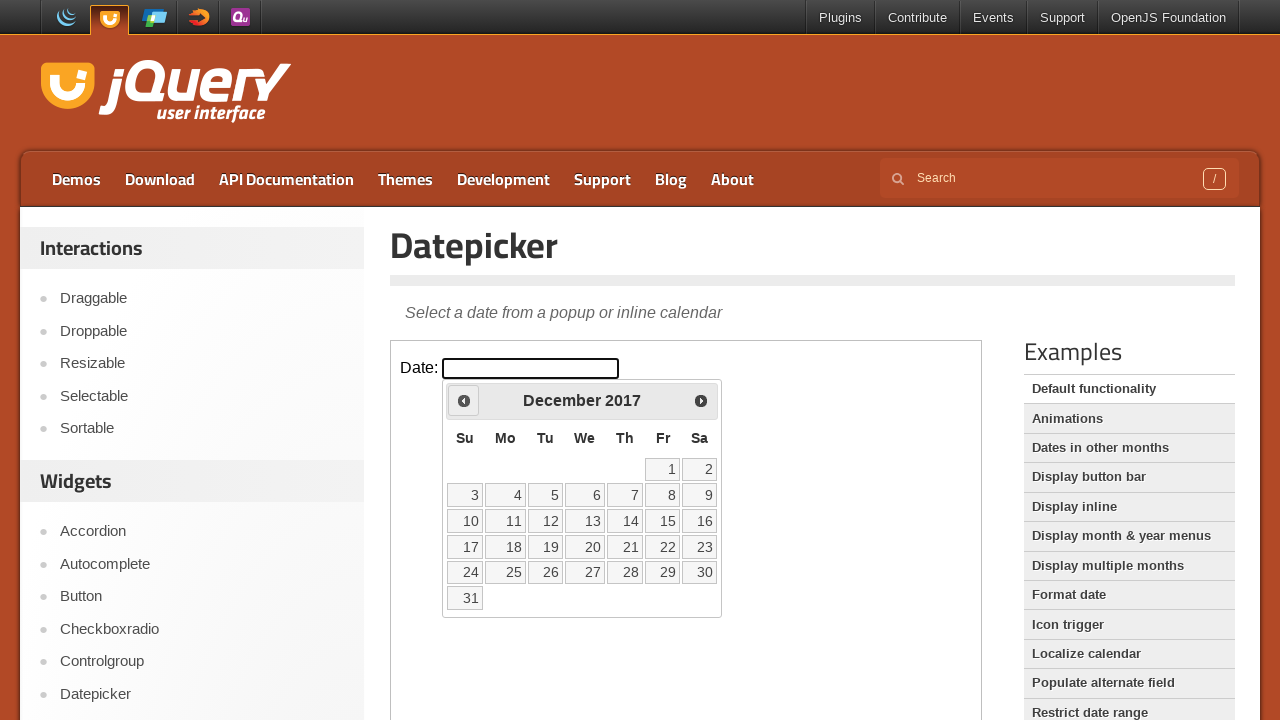

Retrieved current calendar date: December 2017
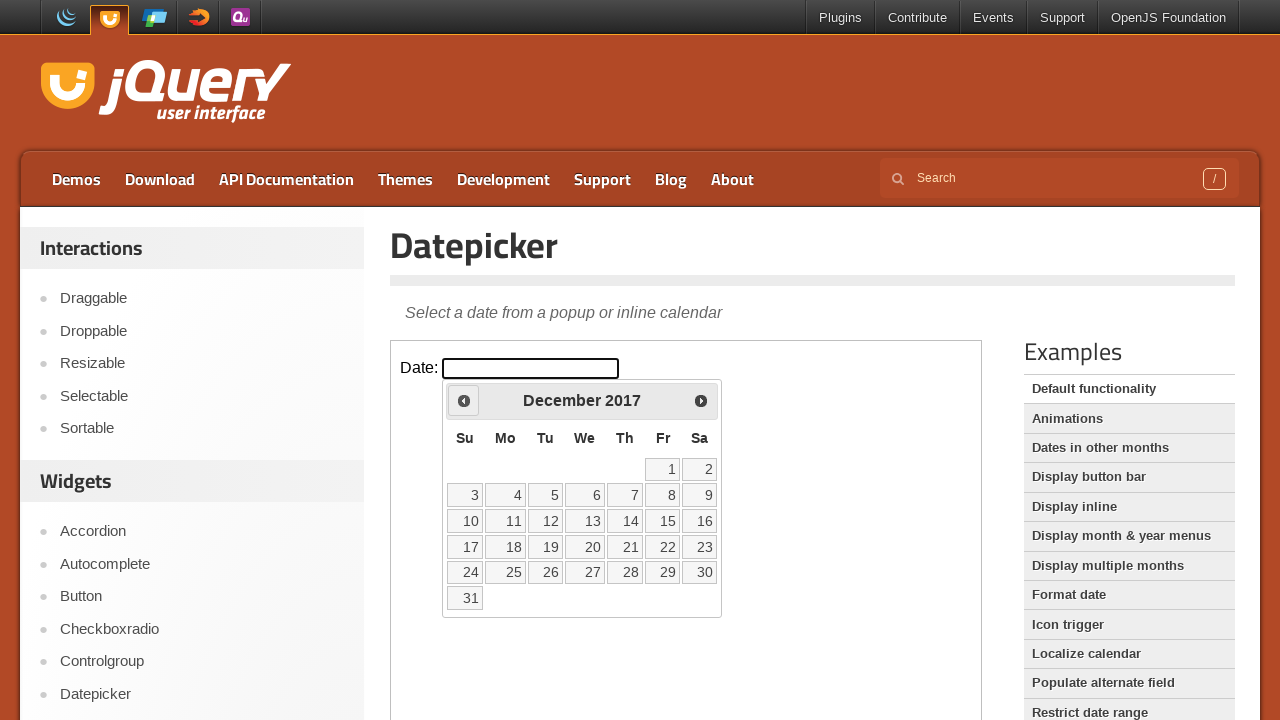

Clicked Previous button to navigate to earlier month at (464, 400) on .demo-frame >> internal:control=enter-frame >> xpath=//span[text()='Prev']
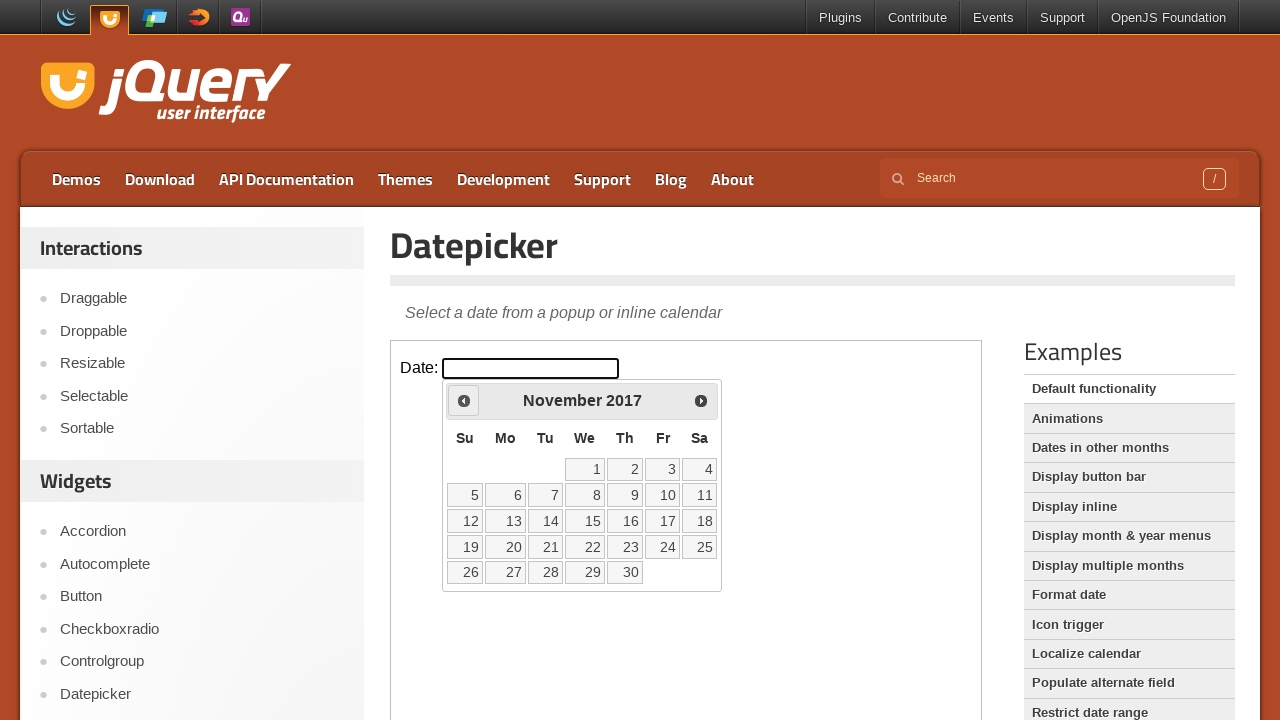

Retrieved current calendar date: November 2017
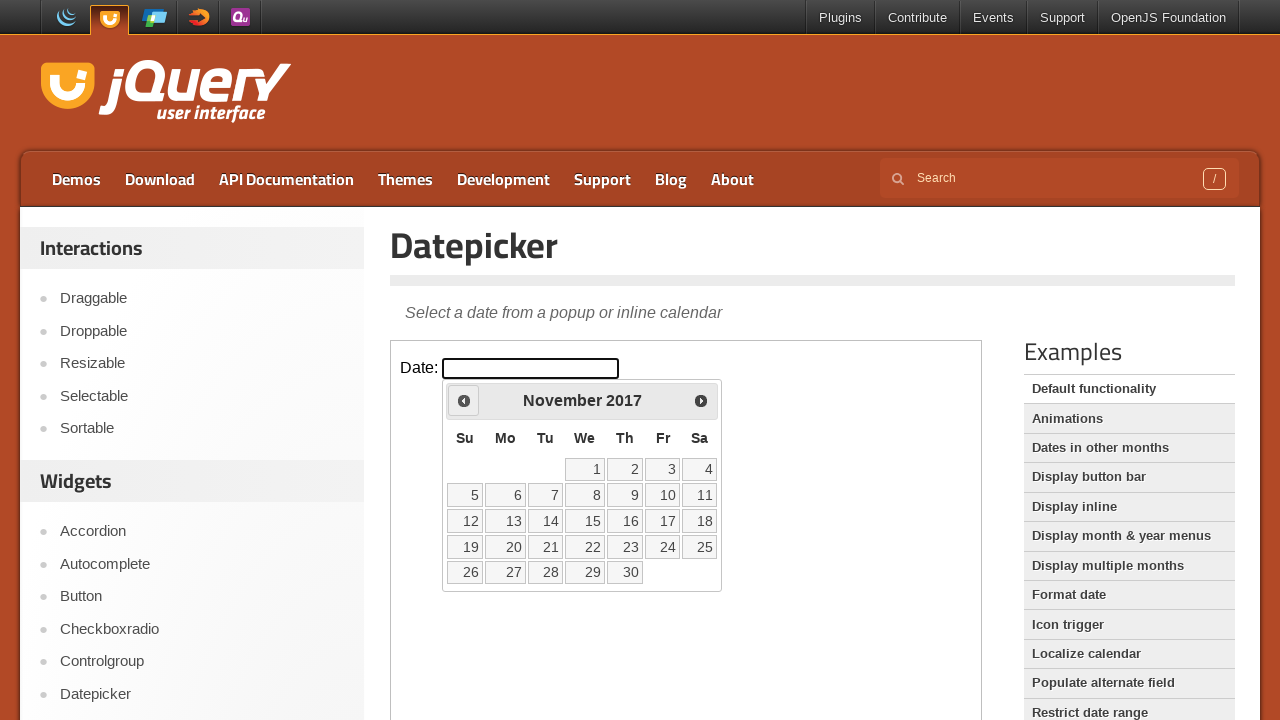

Clicked Previous button to navigate to earlier month at (464, 400) on .demo-frame >> internal:control=enter-frame >> xpath=//span[text()='Prev']
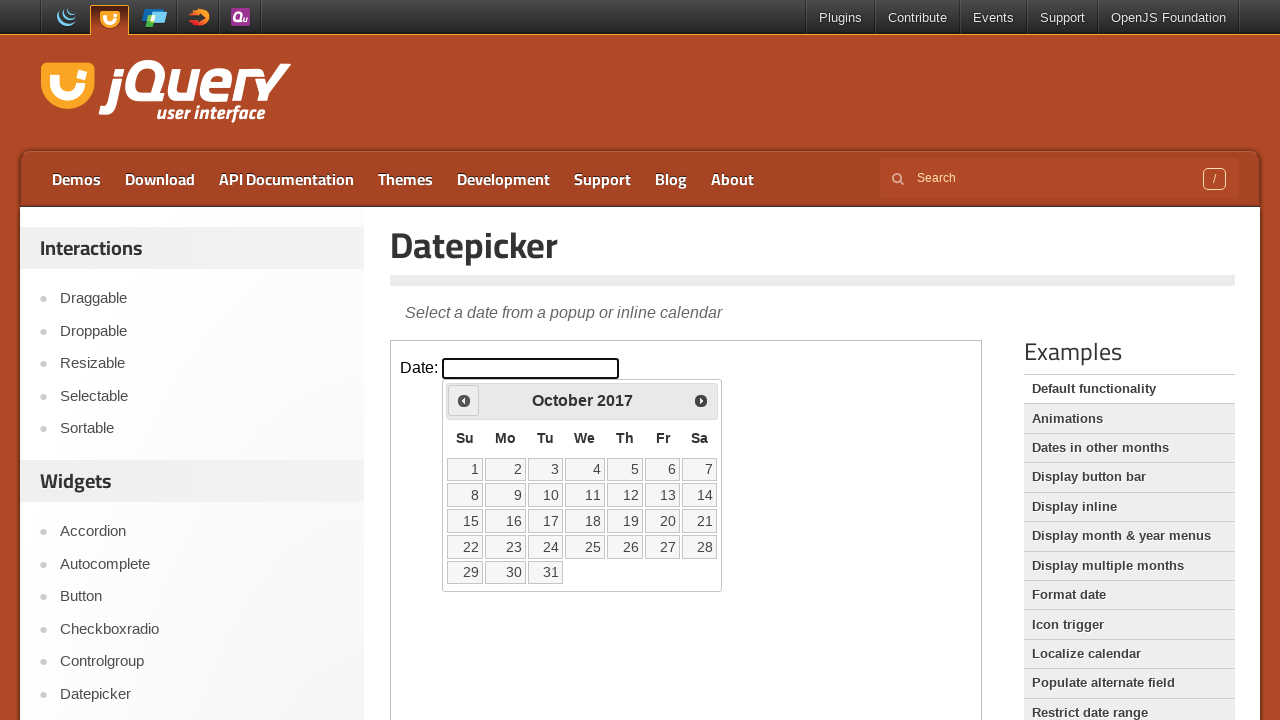

Retrieved current calendar date: October 2017
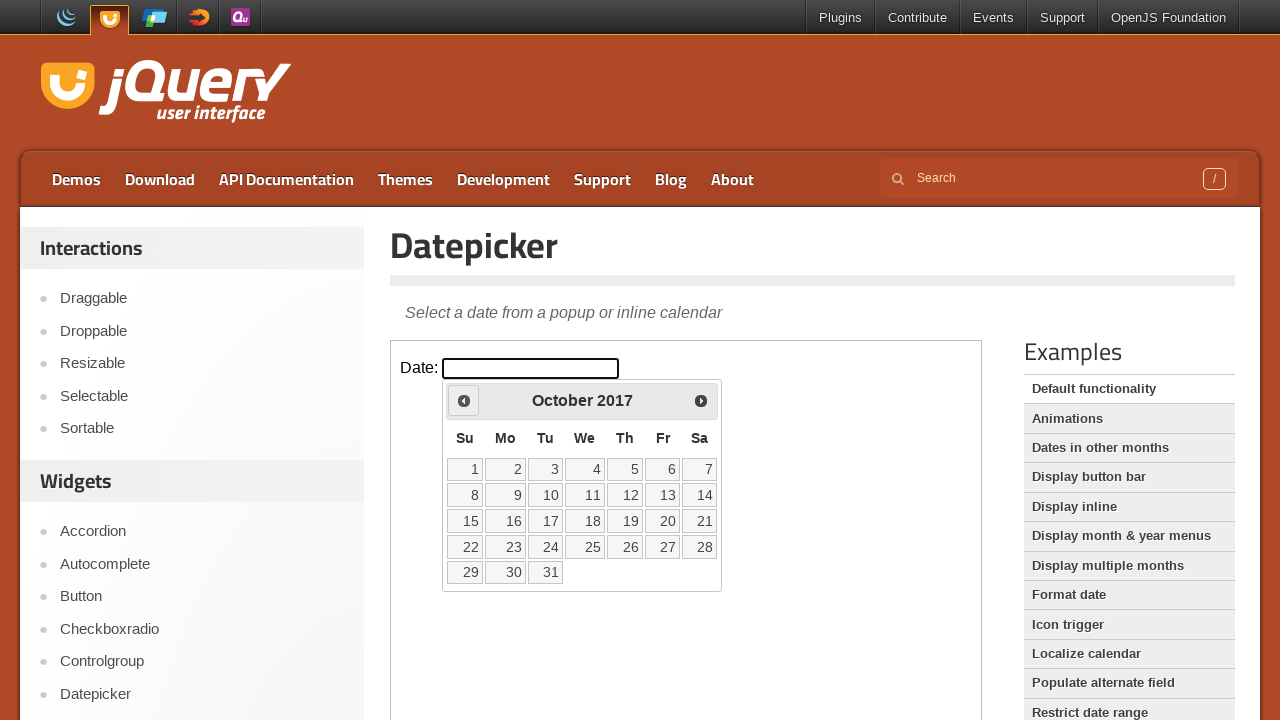

Clicked Previous button to navigate to earlier month at (464, 400) on .demo-frame >> internal:control=enter-frame >> xpath=//span[text()='Prev']
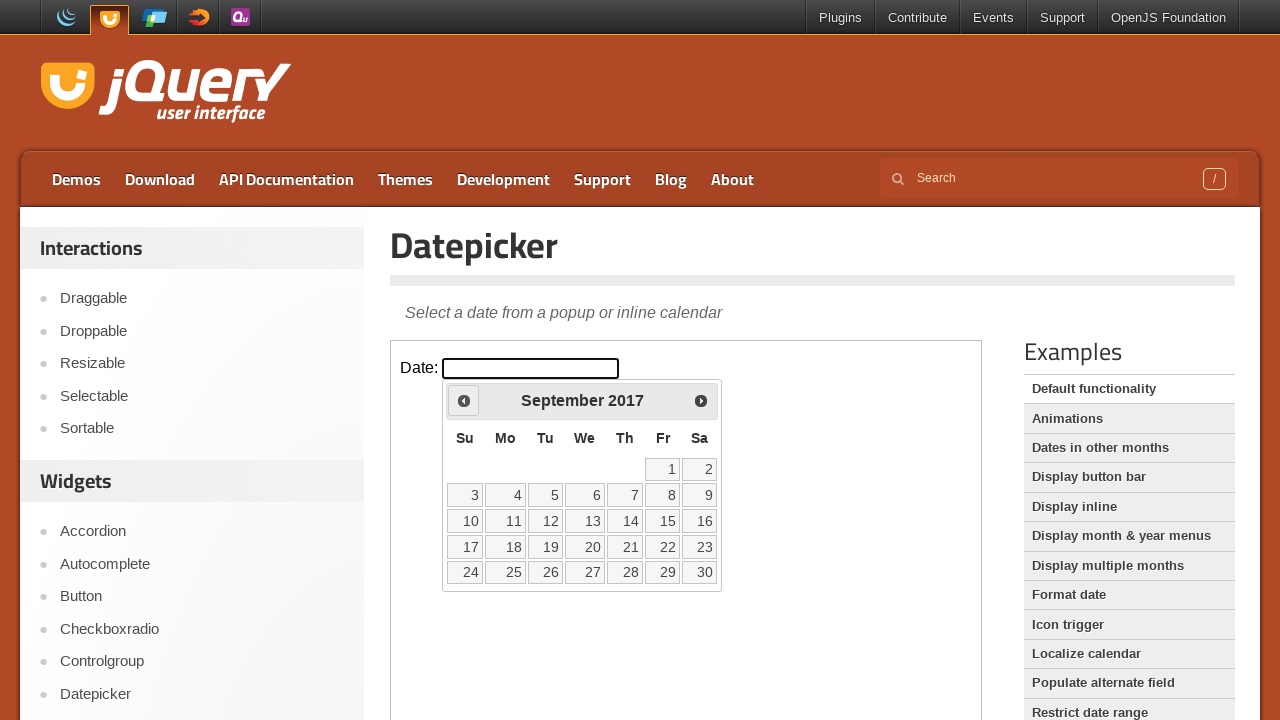

Retrieved current calendar date: September 2017
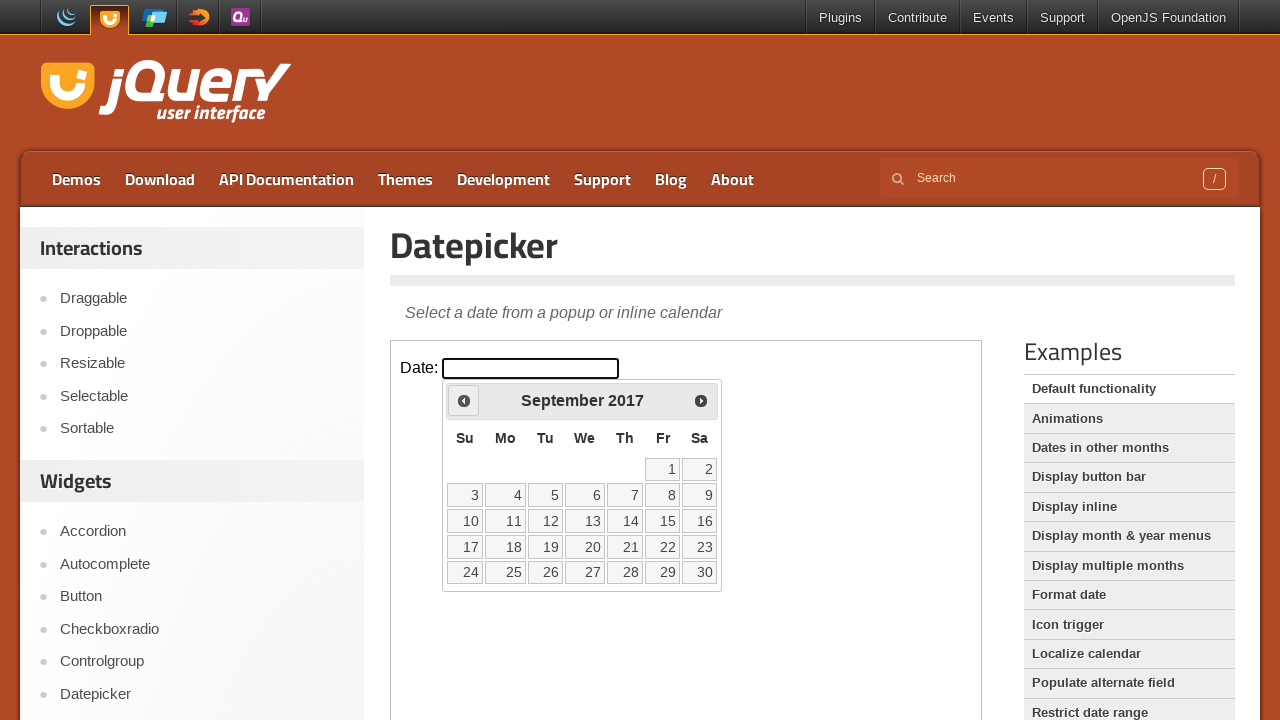

Clicked Previous button to navigate to earlier month at (464, 400) on .demo-frame >> internal:control=enter-frame >> xpath=//span[text()='Prev']
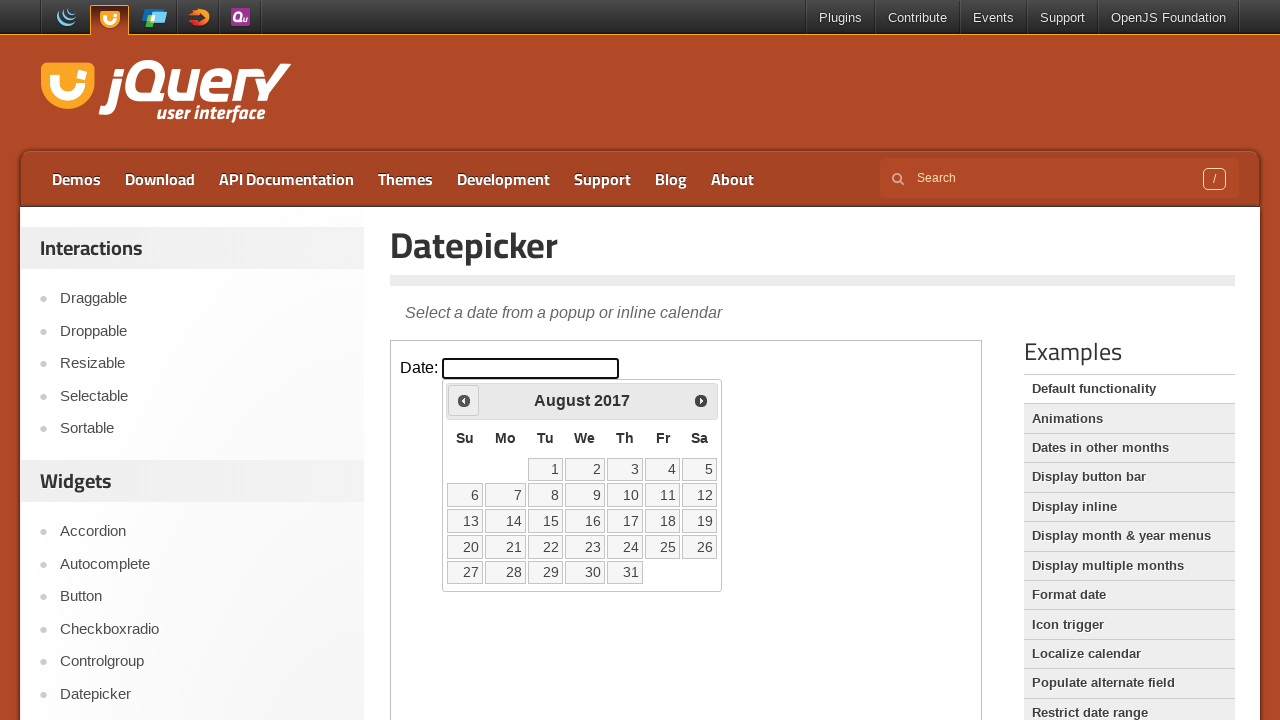

Retrieved current calendar date: August 2017
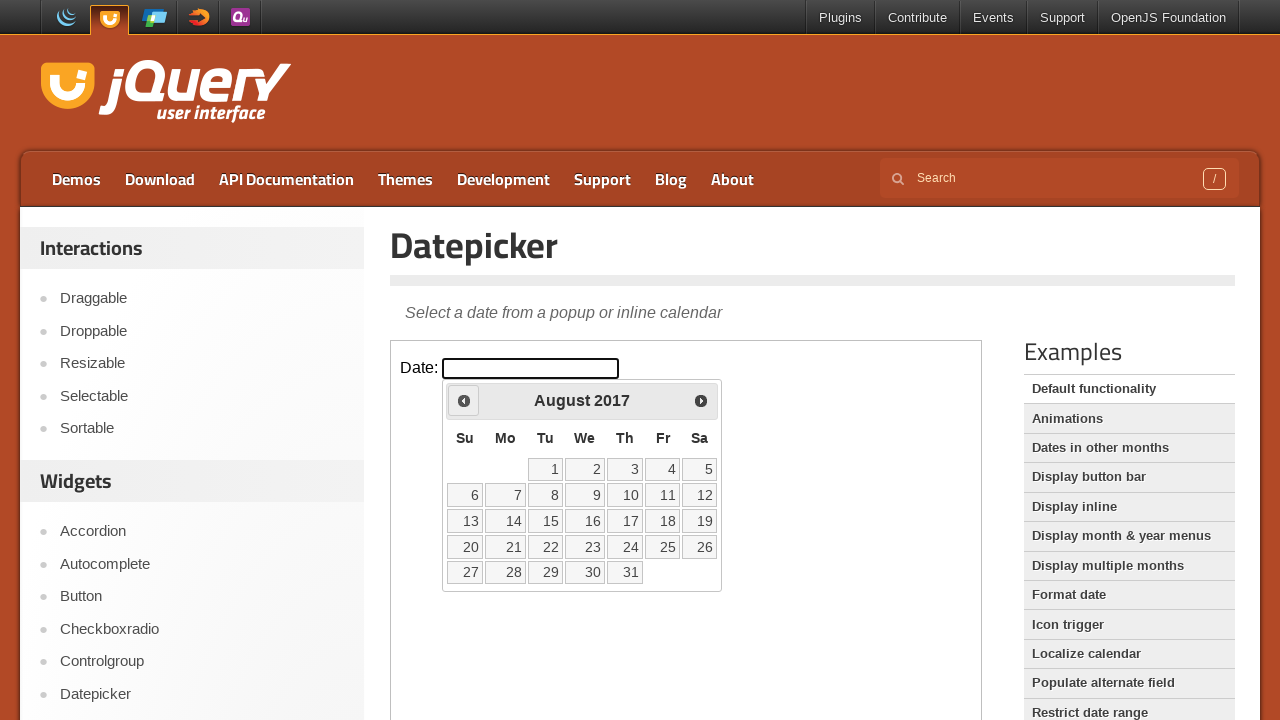

Clicked Previous button to navigate to earlier month at (464, 400) on .demo-frame >> internal:control=enter-frame >> xpath=//span[text()='Prev']
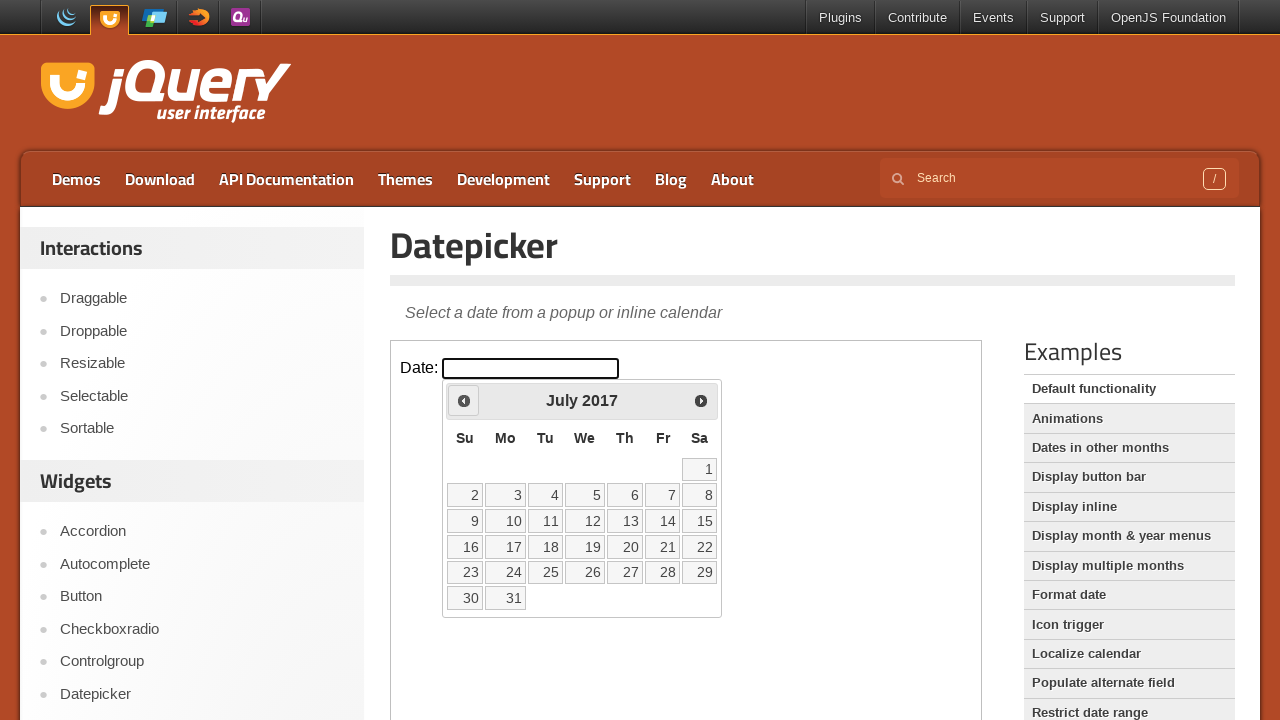

Retrieved current calendar date: July 2017
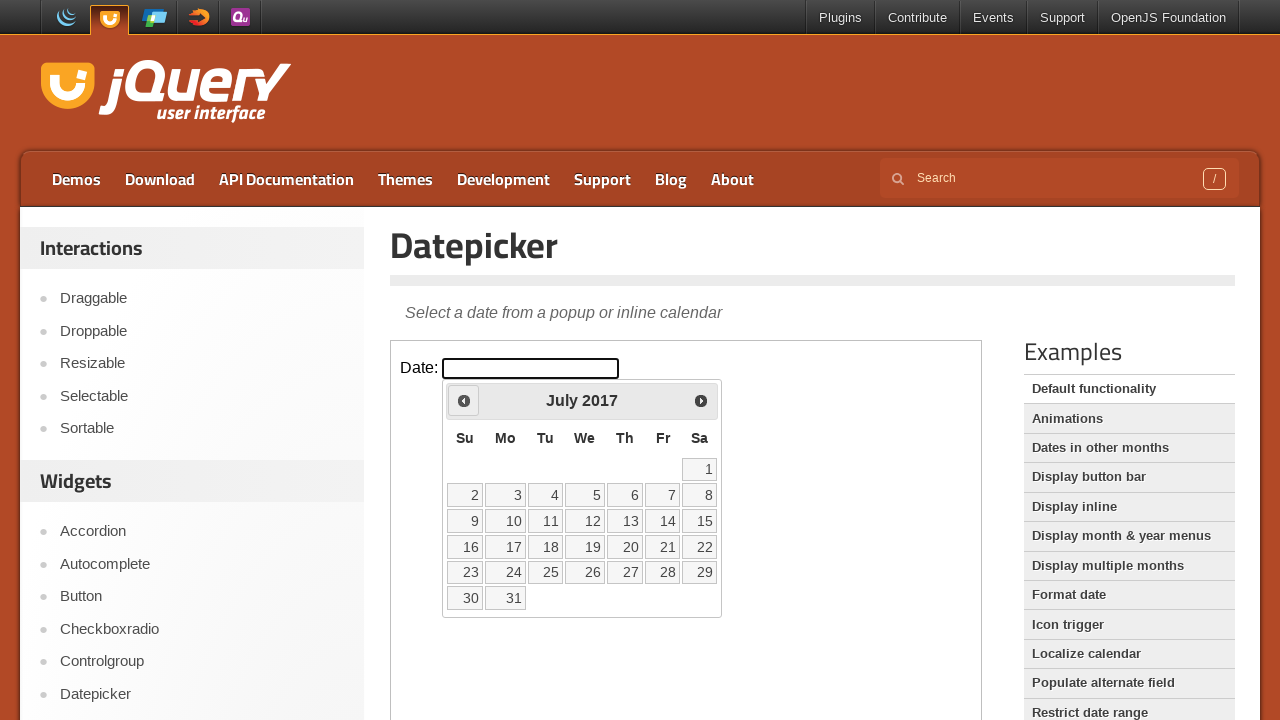

Clicked Previous button to navigate to earlier month at (464, 400) on .demo-frame >> internal:control=enter-frame >> xpath=//span[text()='Prev']
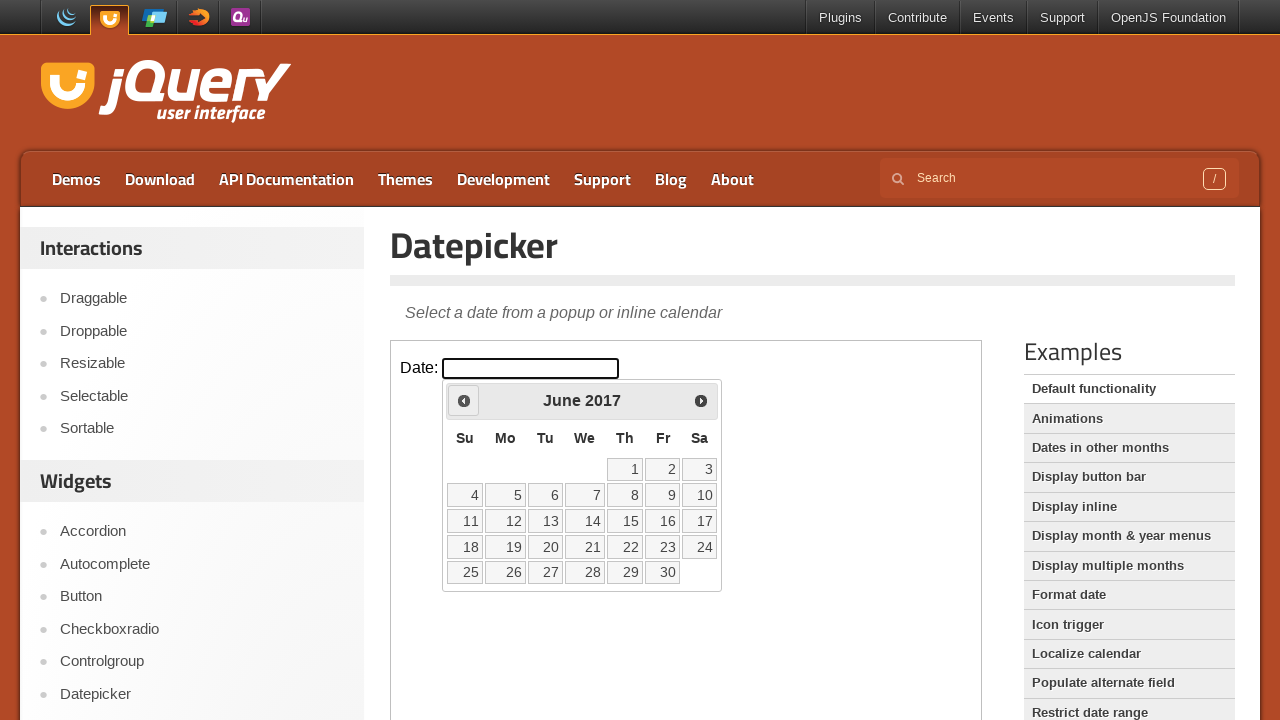

Retrieved current calendar date: June 2017
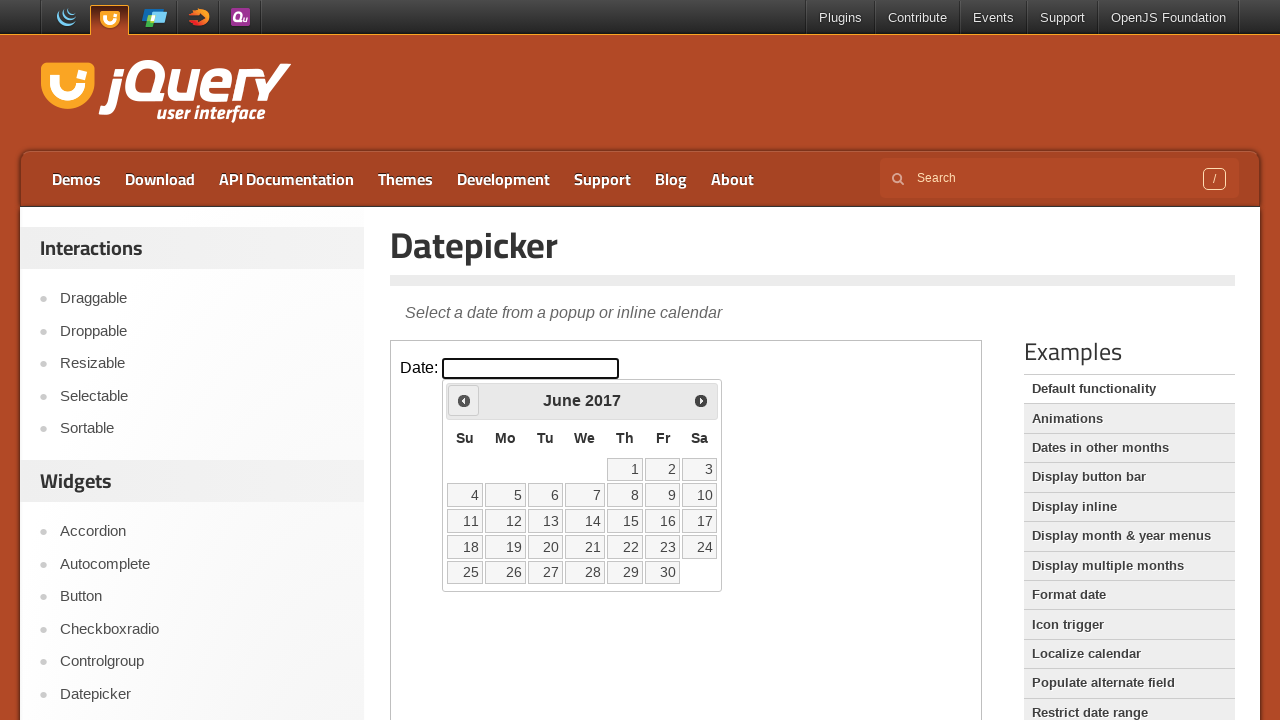

Clicked Previous button to navigate to earlier month at (464, 400) on .demo-frame >> internal:control=enter-frame >> xpath=//span[text()='Prev']
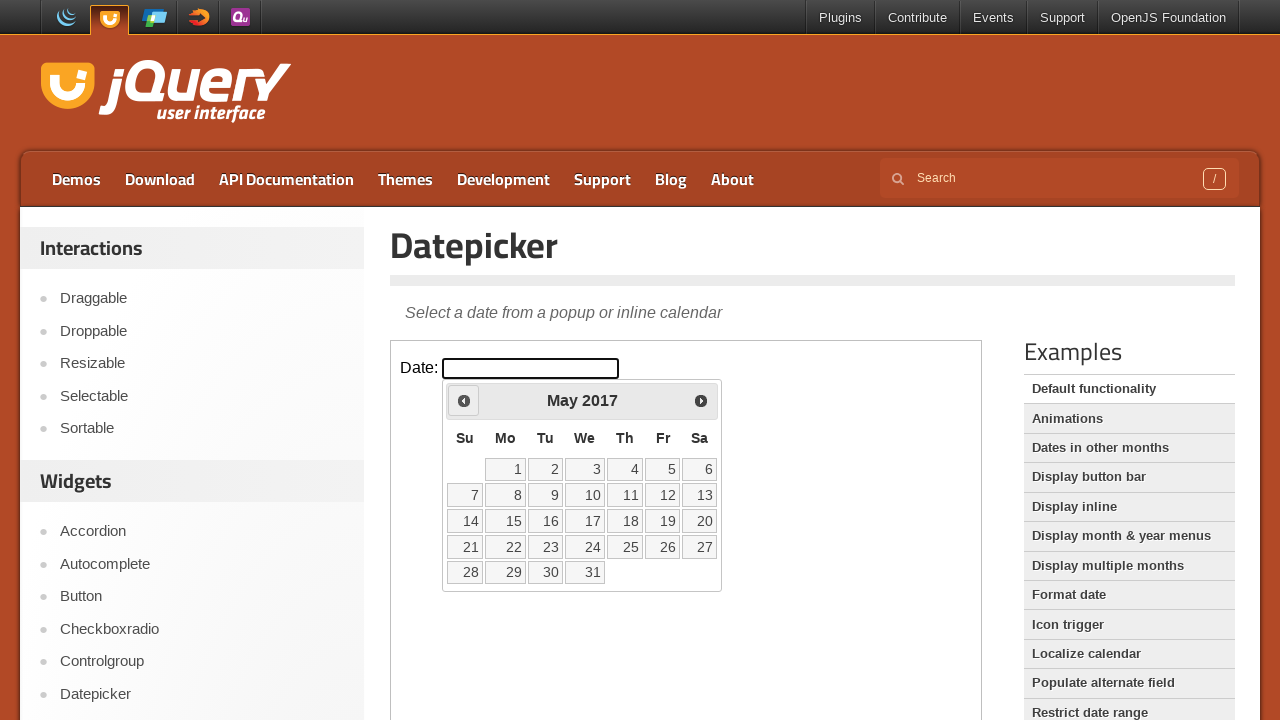

Retrieved current calendar date: May 2017
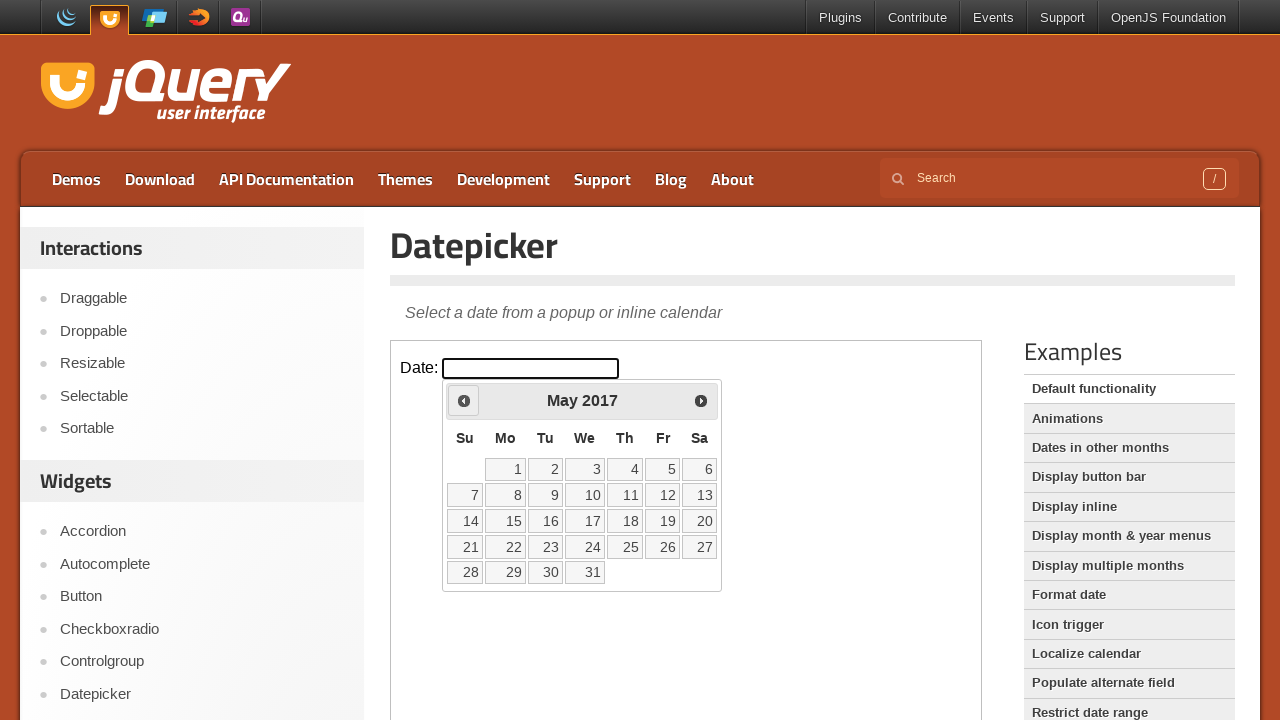

Clicked Previous button to navigate to earlier month at (464, 400) on .demo-frame >> internal:control=enter-frame >> xpath=//span[text()='Prev']
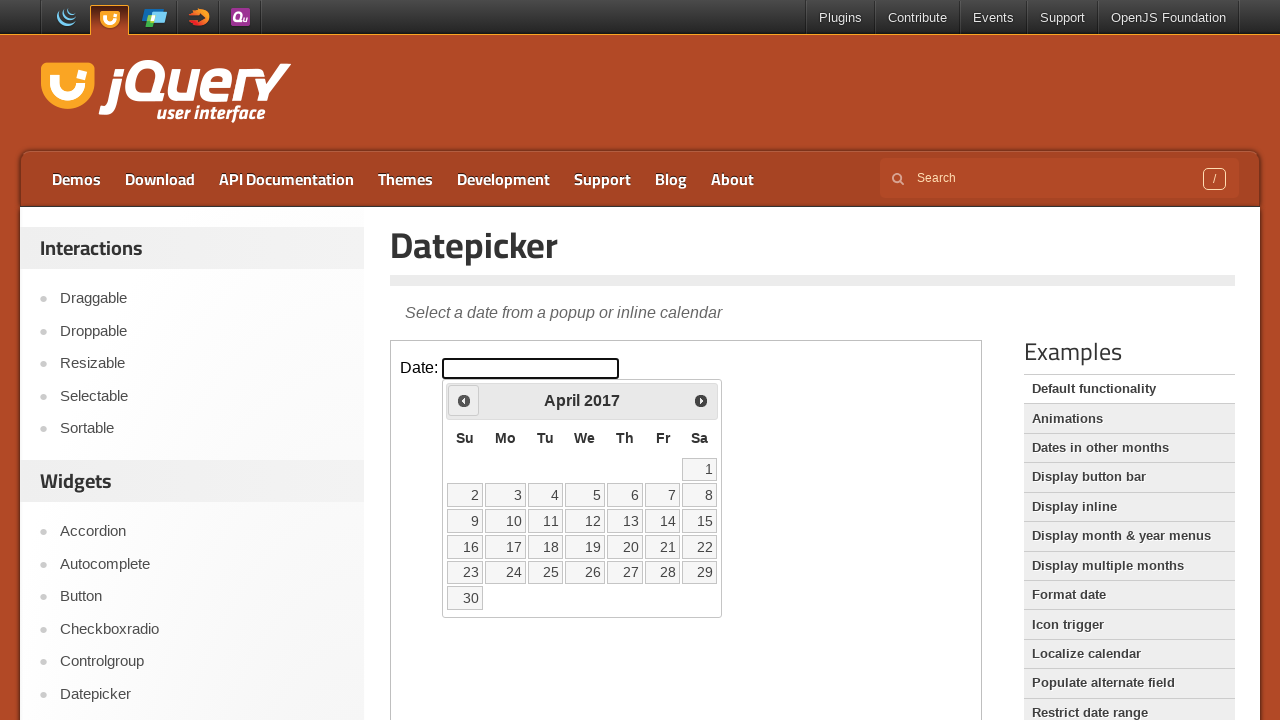

Retrieved current calendar date: April 2017
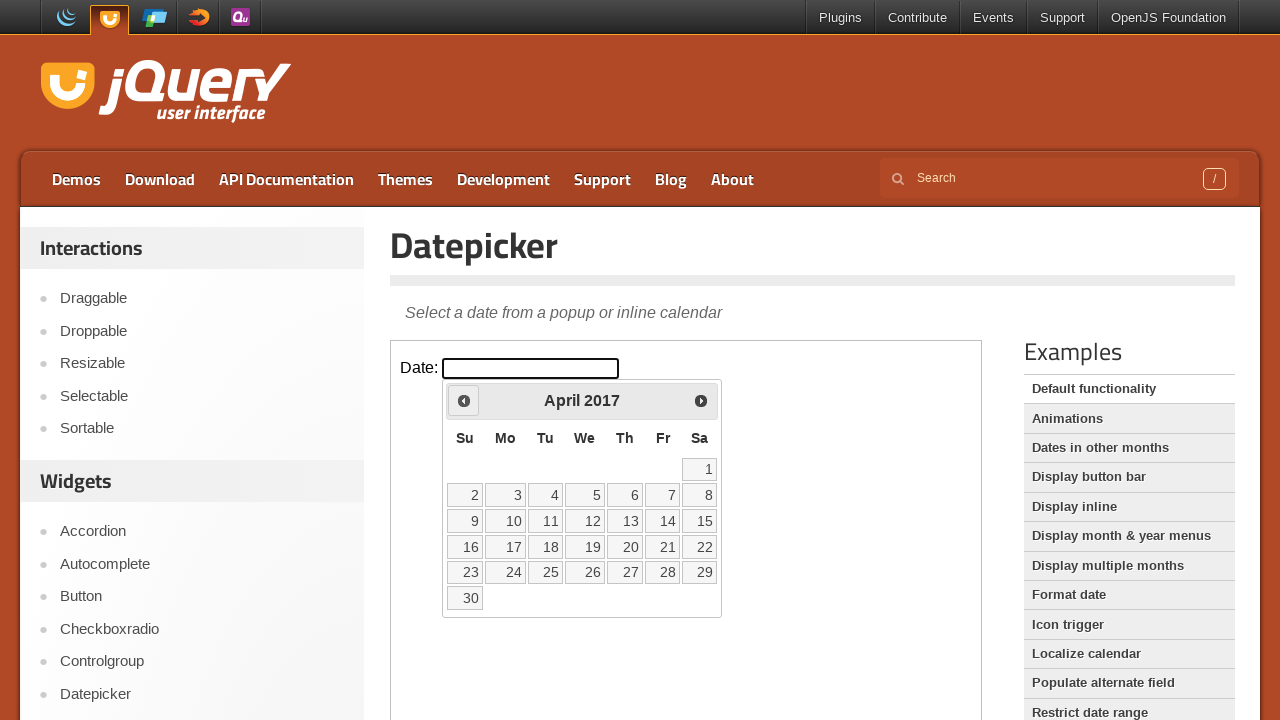

Clicked Previous button to navigate to earlier month at (464, 400) on .demo-frame >> internal:control=enter-frame >> xpath=//span[text()='Prev']
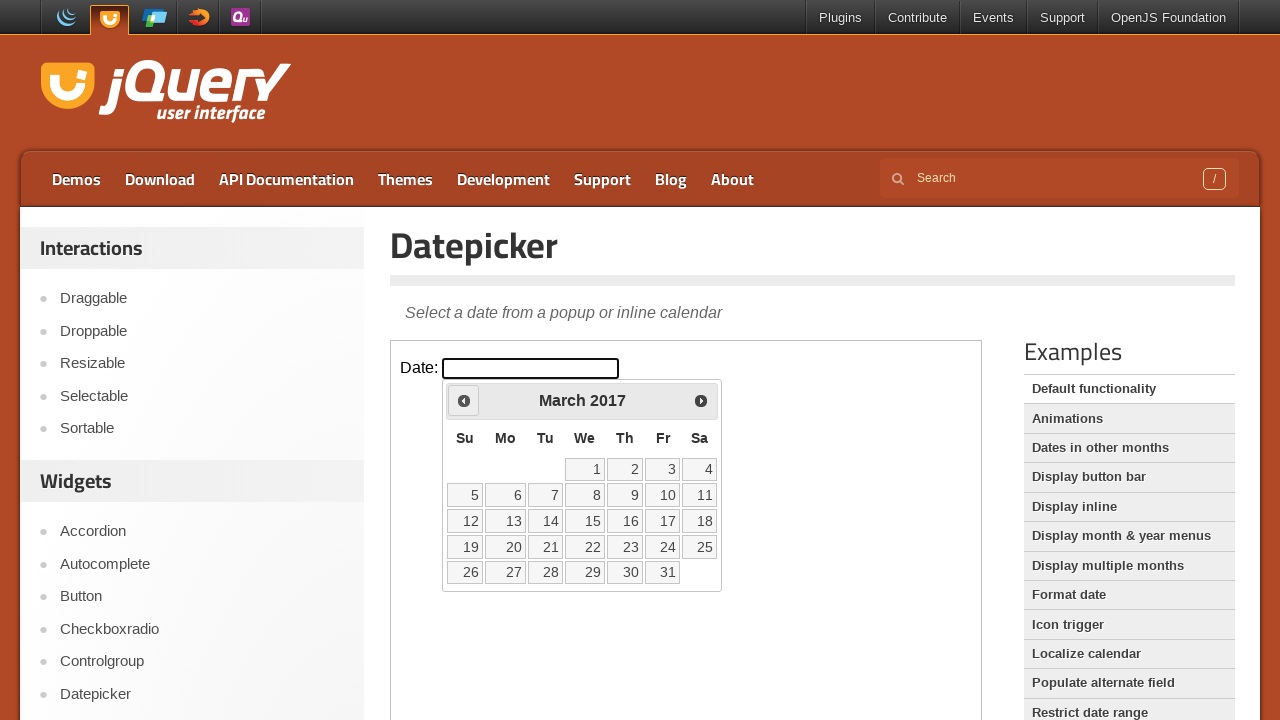

Retrieved current calendar date: March 2017
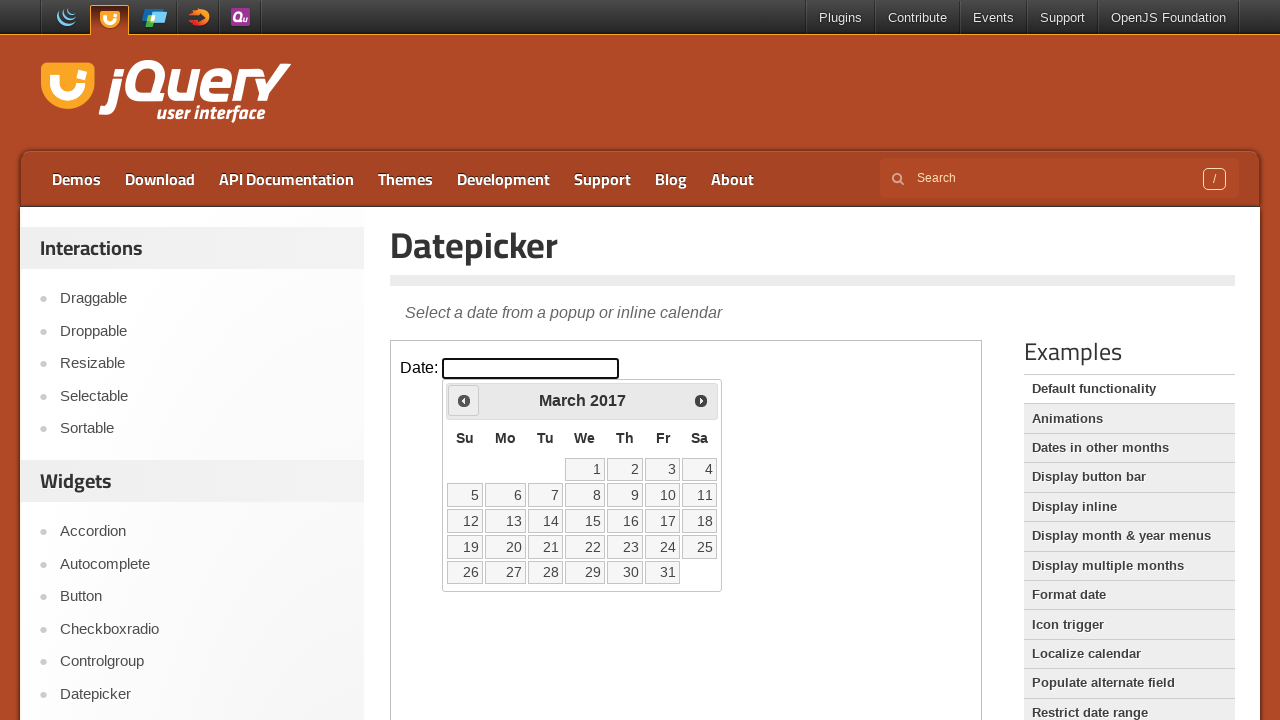

Clicked Previous button to navigate to earlier month at (464, 400) on .demo-frame >> internal:control=enter-frame >> xpath=//span[text()='Prev']
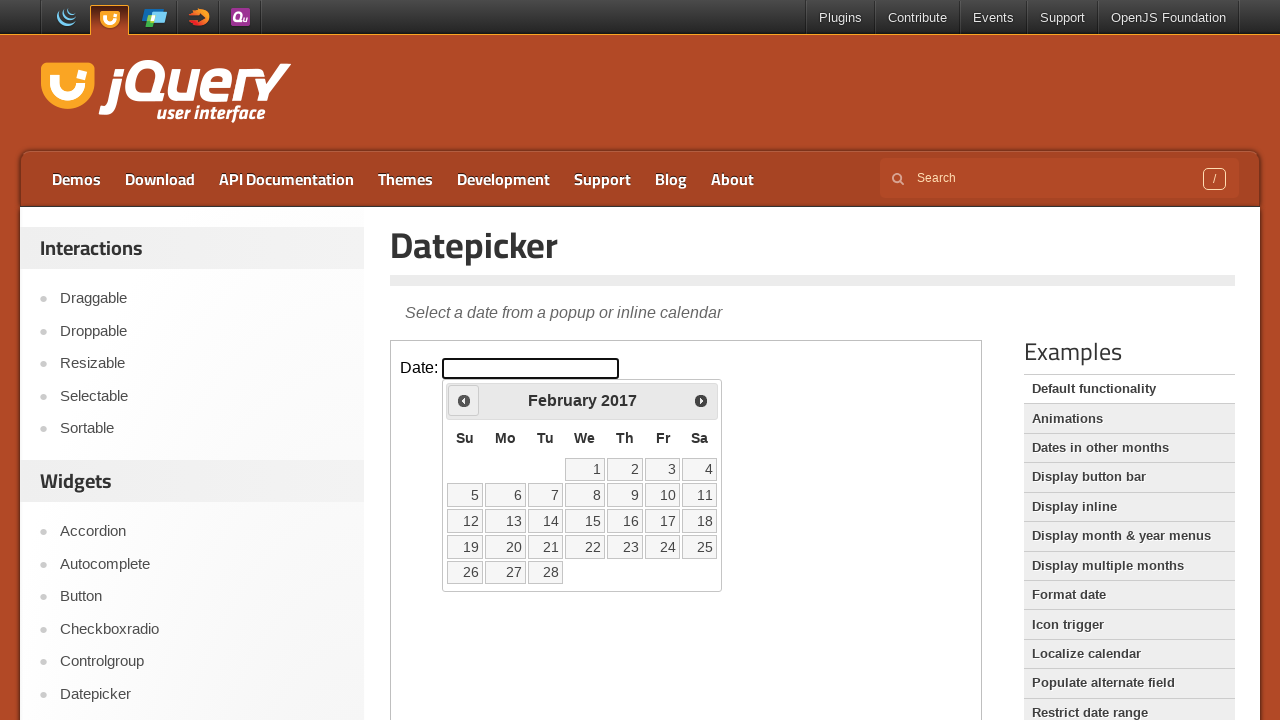

Retrieved current calendar date: February 2017
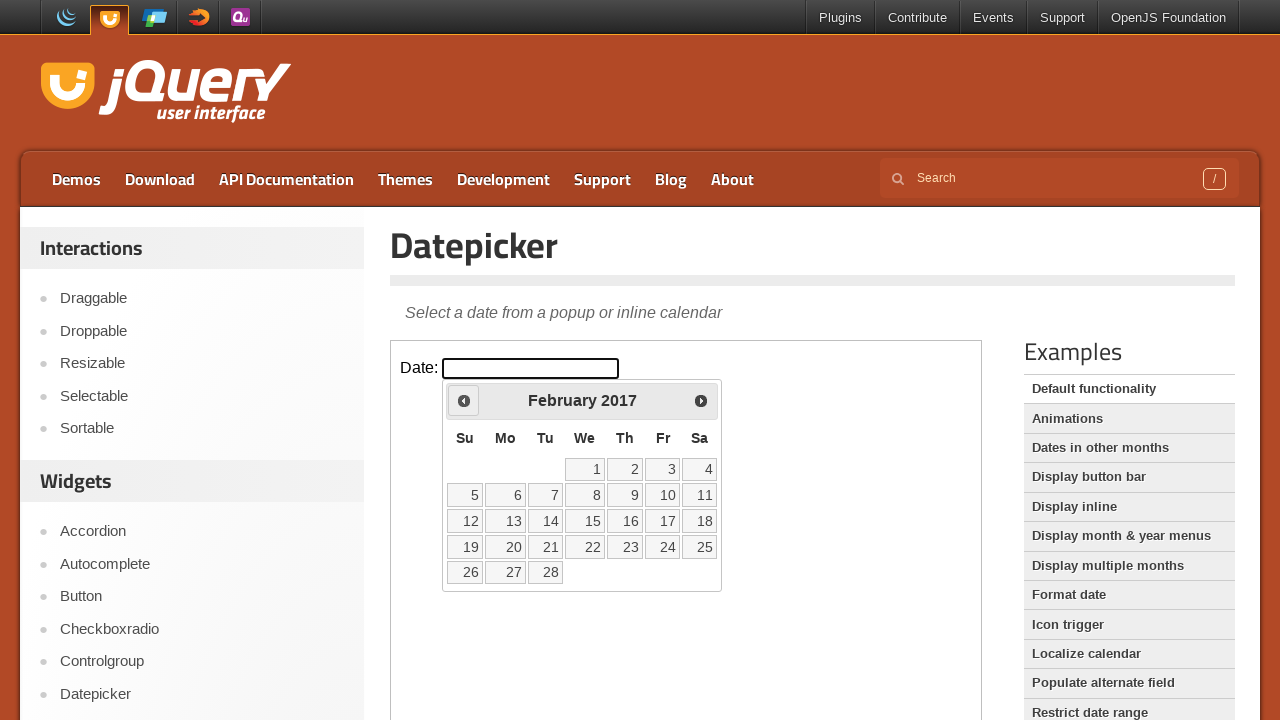

Clicked Previous button to navigate to earlier month at (464, 400) on .demo-frame >> internal:control=enter-frame >> xpath=//span[text()='Prev']
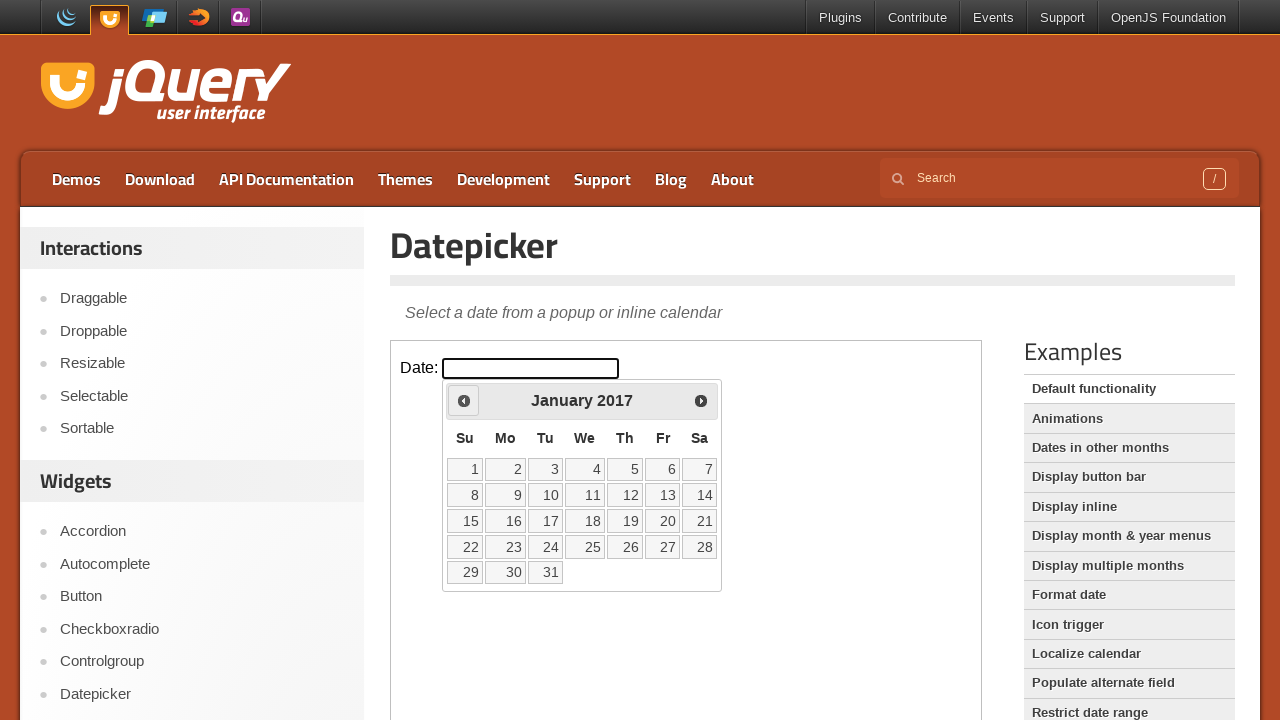

Retrieved current calendar date: January 2017
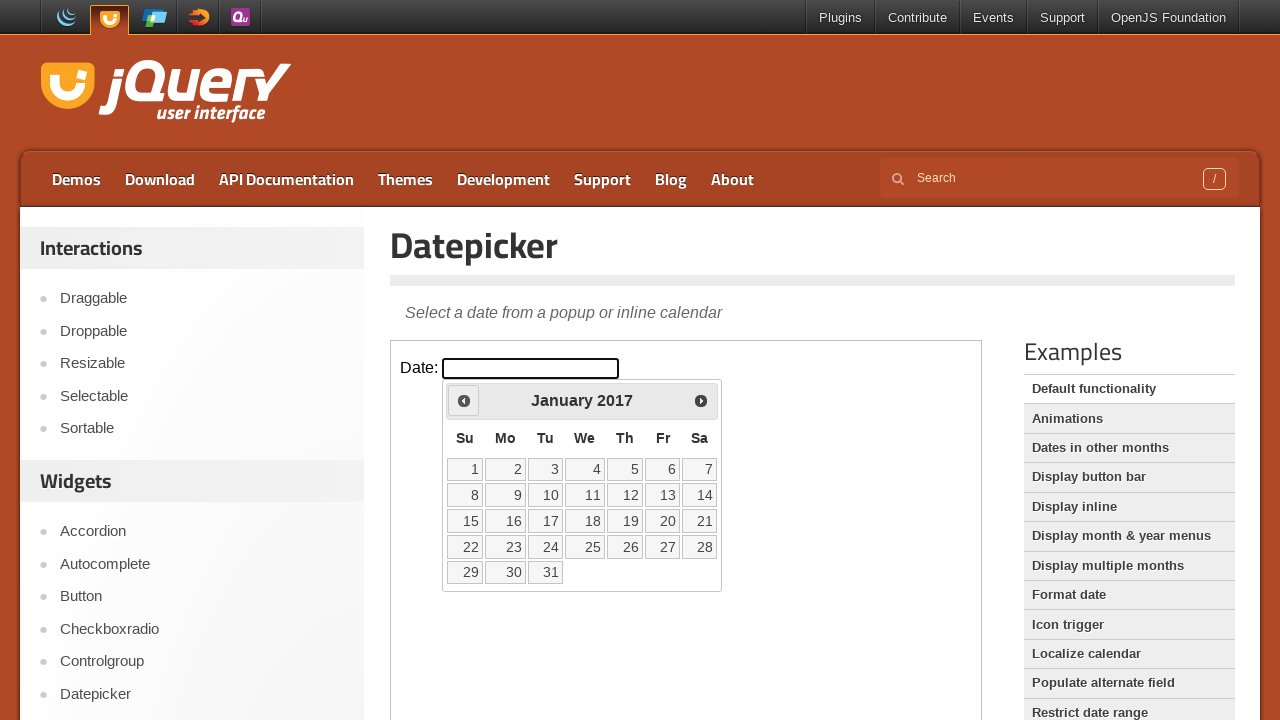

Clicked Previous button to navigate to earlier month at (464, 400) on .demo-frame >> internal:control=enter-frame >> xpath=//span[text()='Prev']
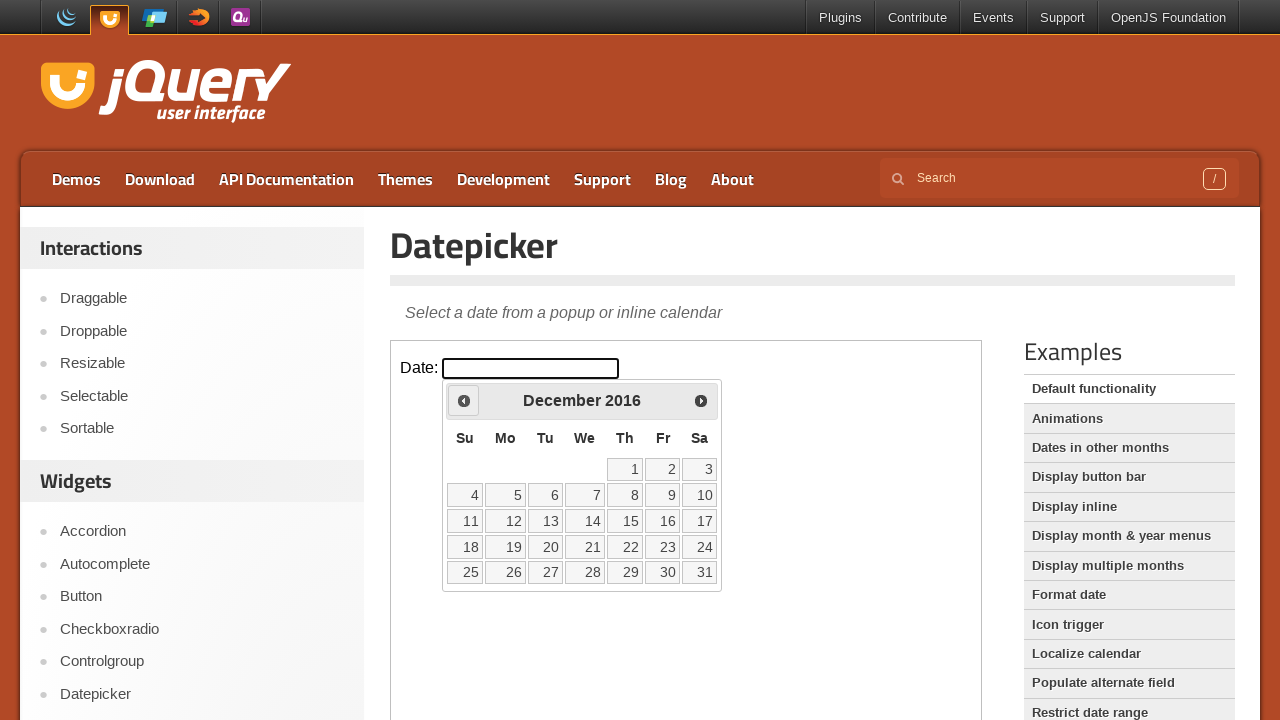

Retrieved current calendar date: December 2016
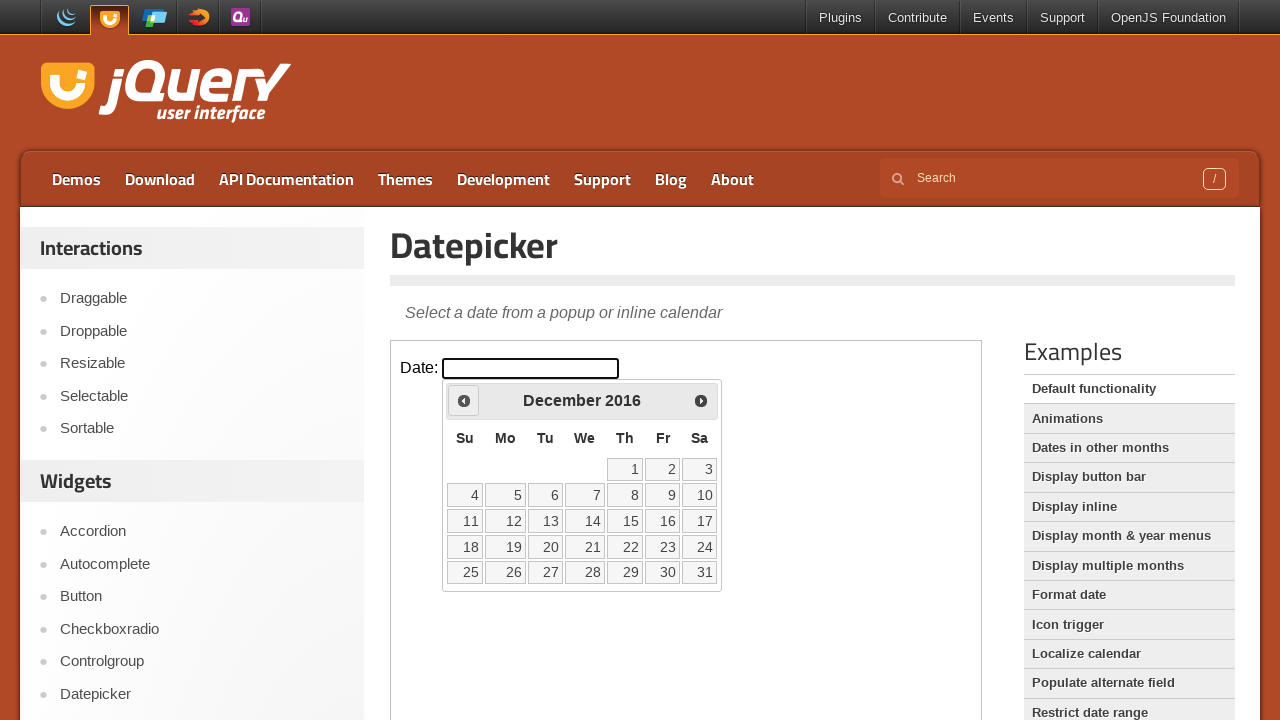

Clicked Previous button to navigate to earlier month at (464, 400) on .demo-frame >> internal:control=enter-frame >> xpath=//span[text()='Prev']
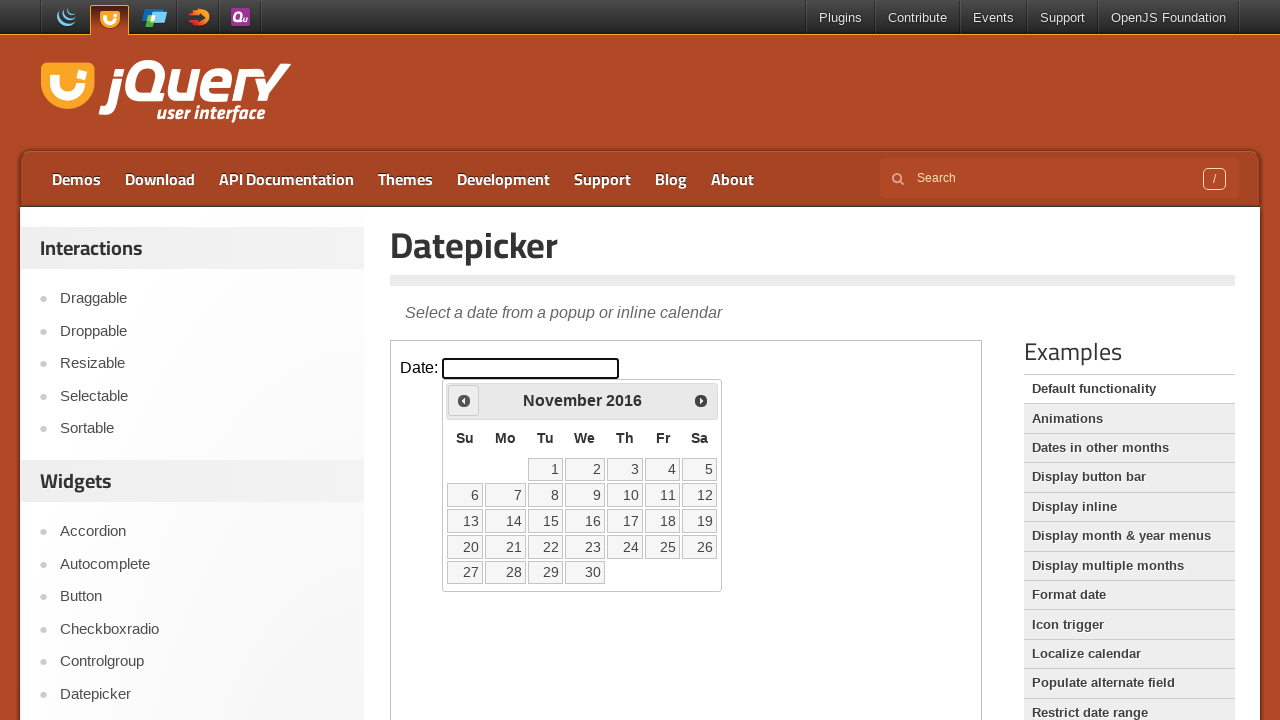

Retrieved current calendar date: November 2016
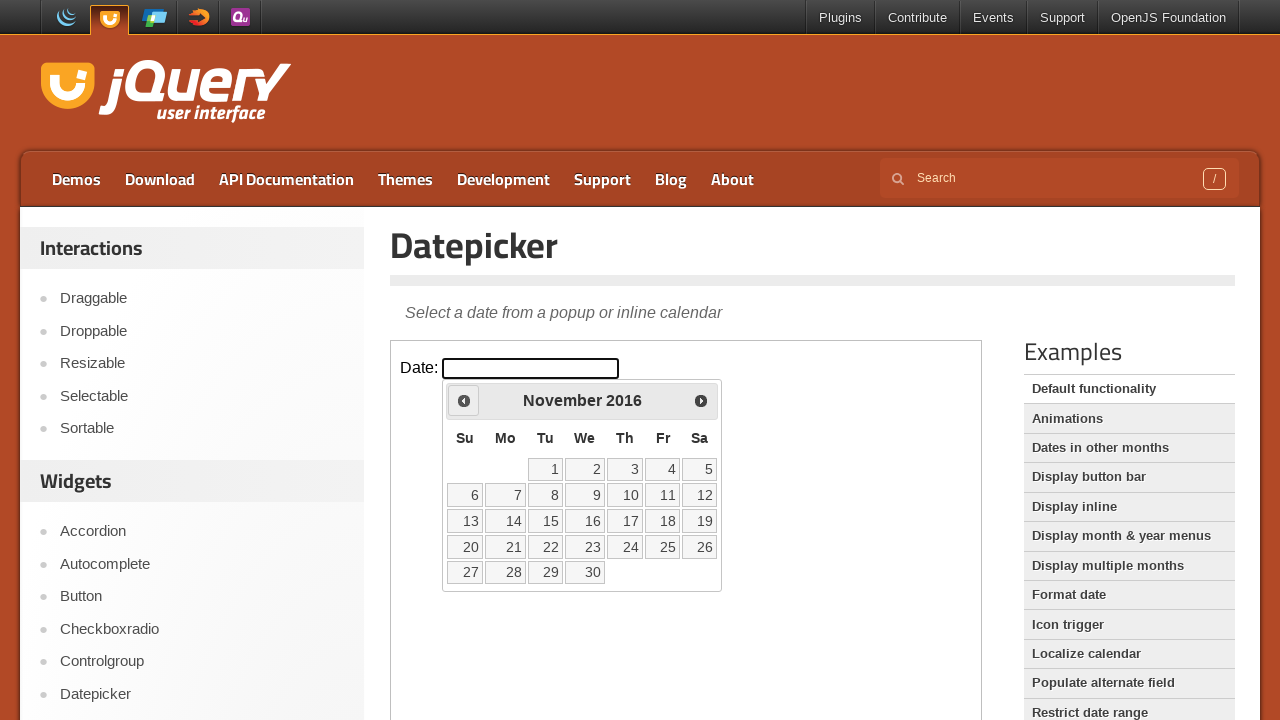

Clicked Previous button to navigate to earlier month at (464, 400) on .demo-frame >> internal:control=enter-frame >> xpath=//span[text()='Prev']
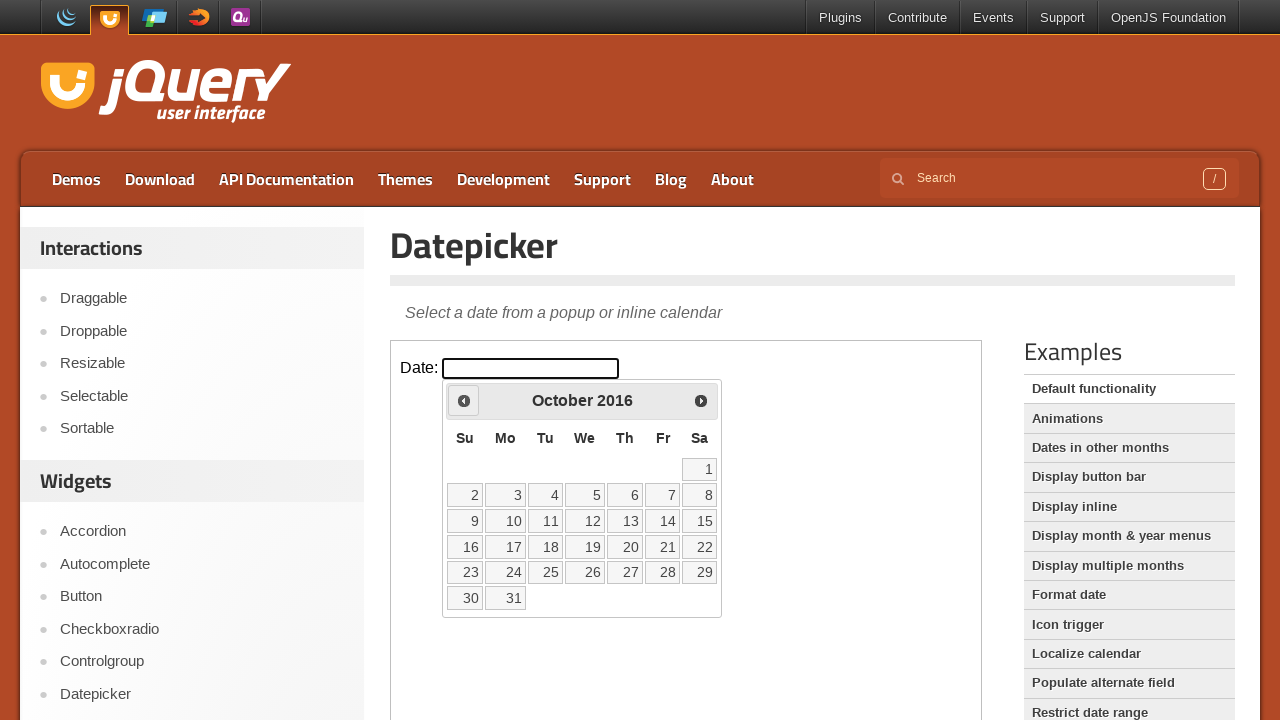

Retrieved current calendar date: October 2016
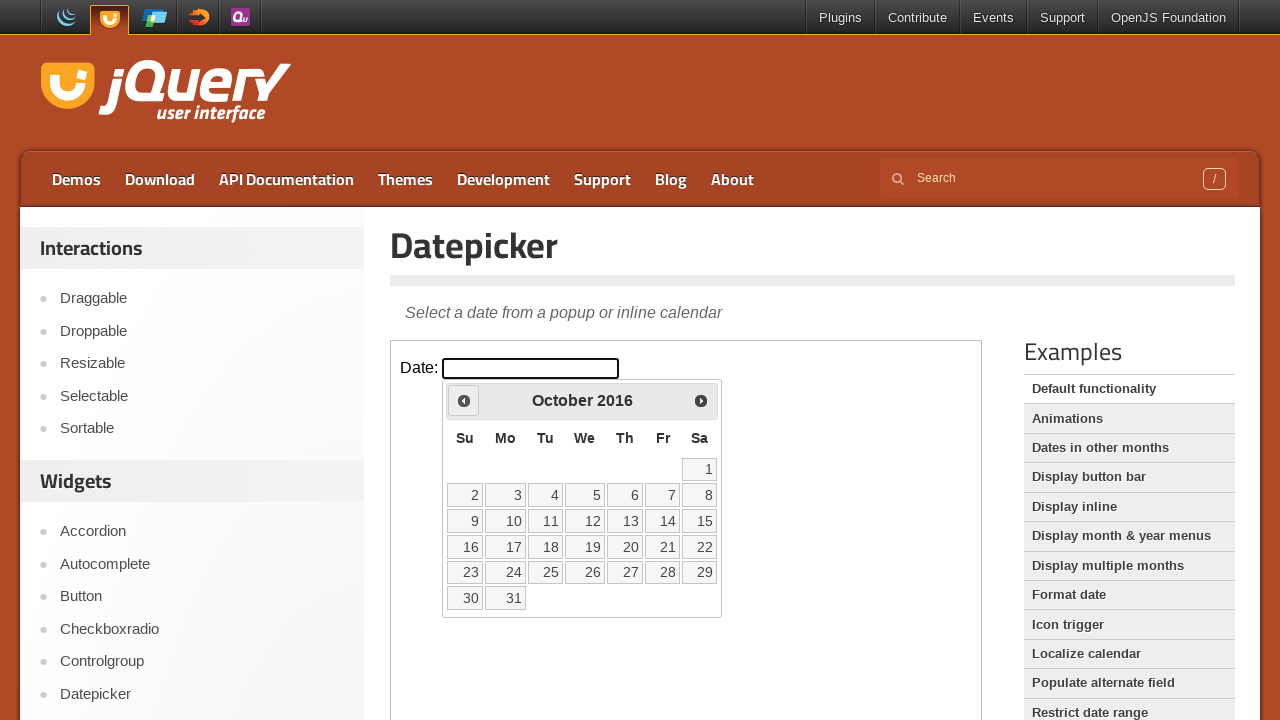

Clicked Previous button to navigate to earlier month at (464, 400) on .demo-frame >> internal:control=enter-frame >> xpath=//span[text()='Prev']
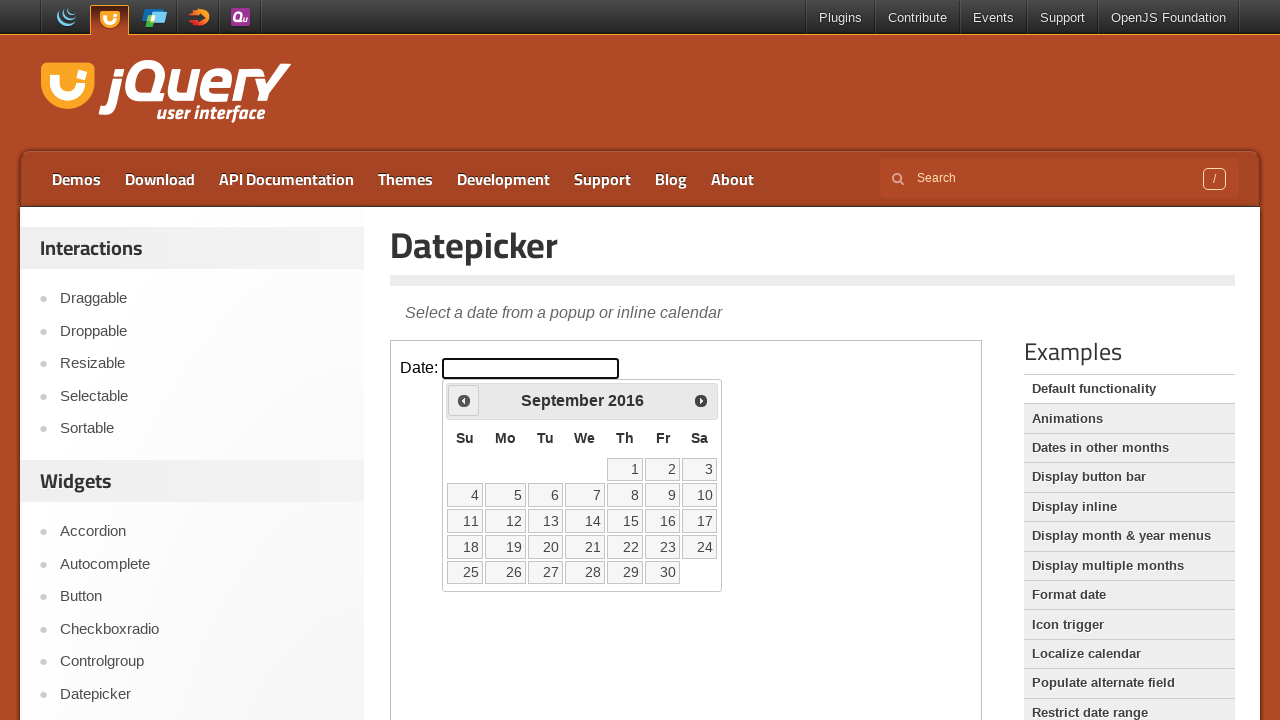

Retrieved current calendar date: September 2016
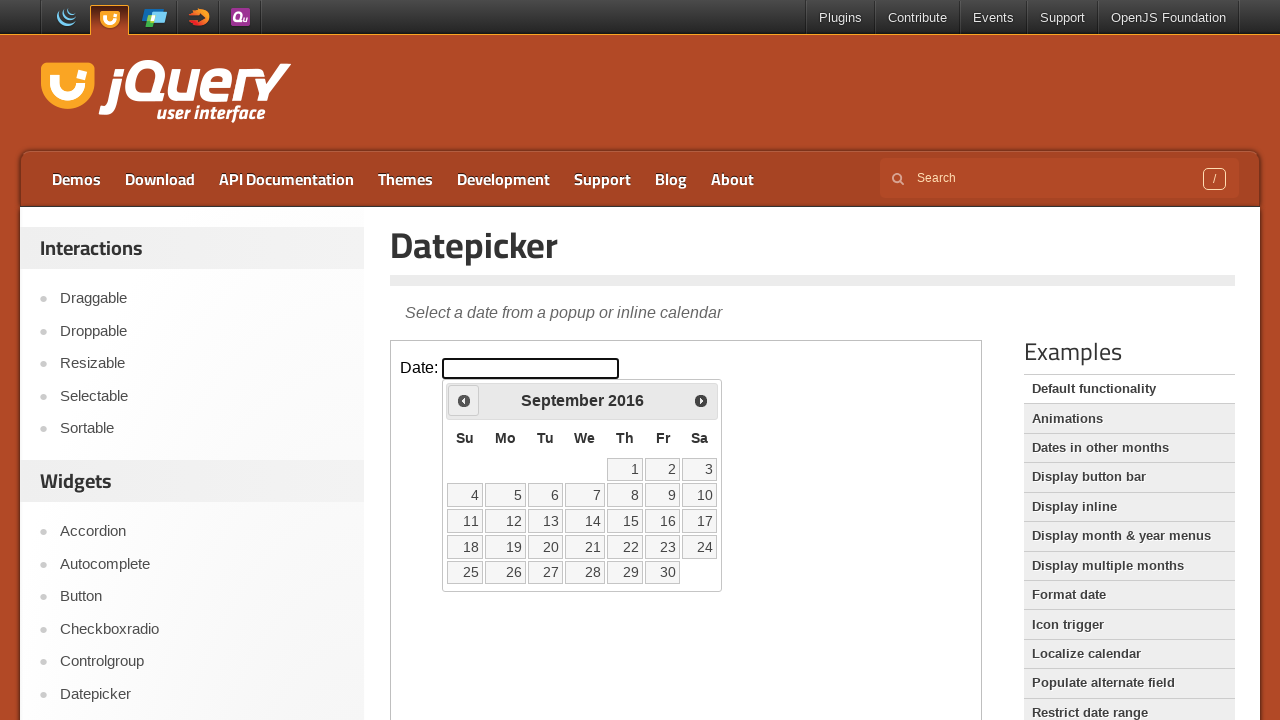

Clicked Previous button to navigate to earlier month at (464, 400) on .demo-frame >> internal:control=enter-frame >> xpath=//span[text()='Prev']
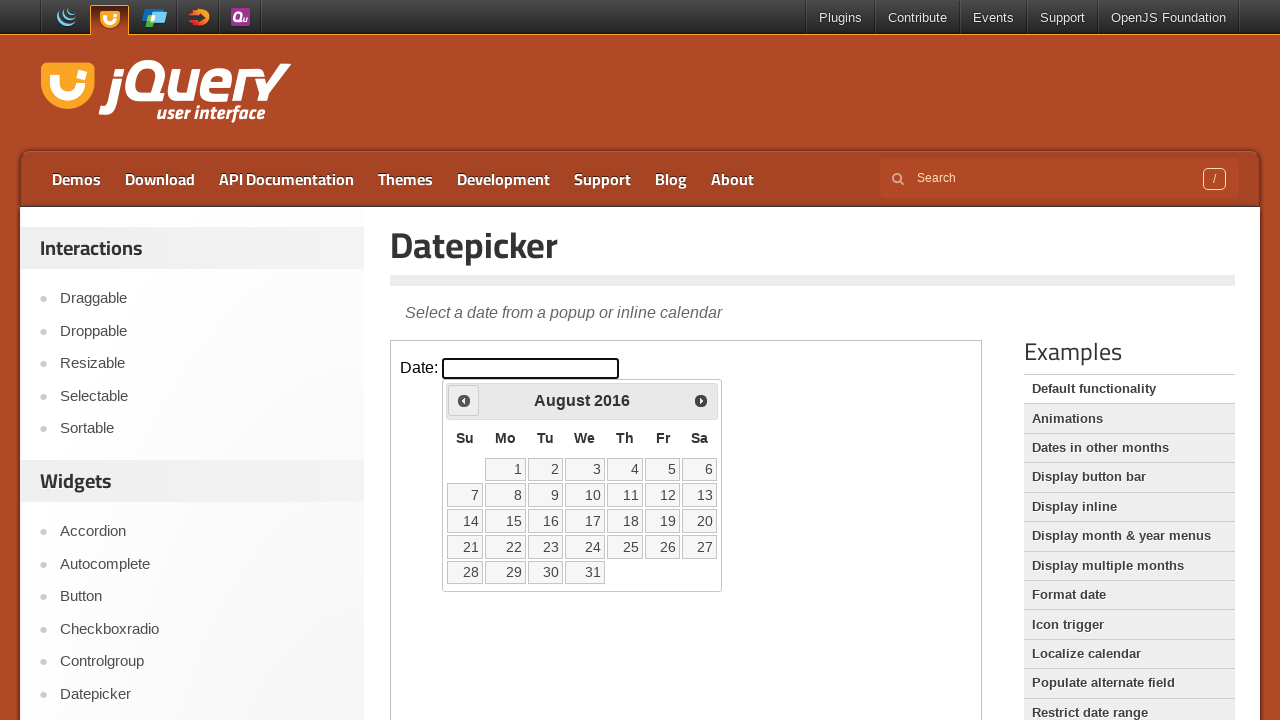

Retrieved current calendar date: August 2016
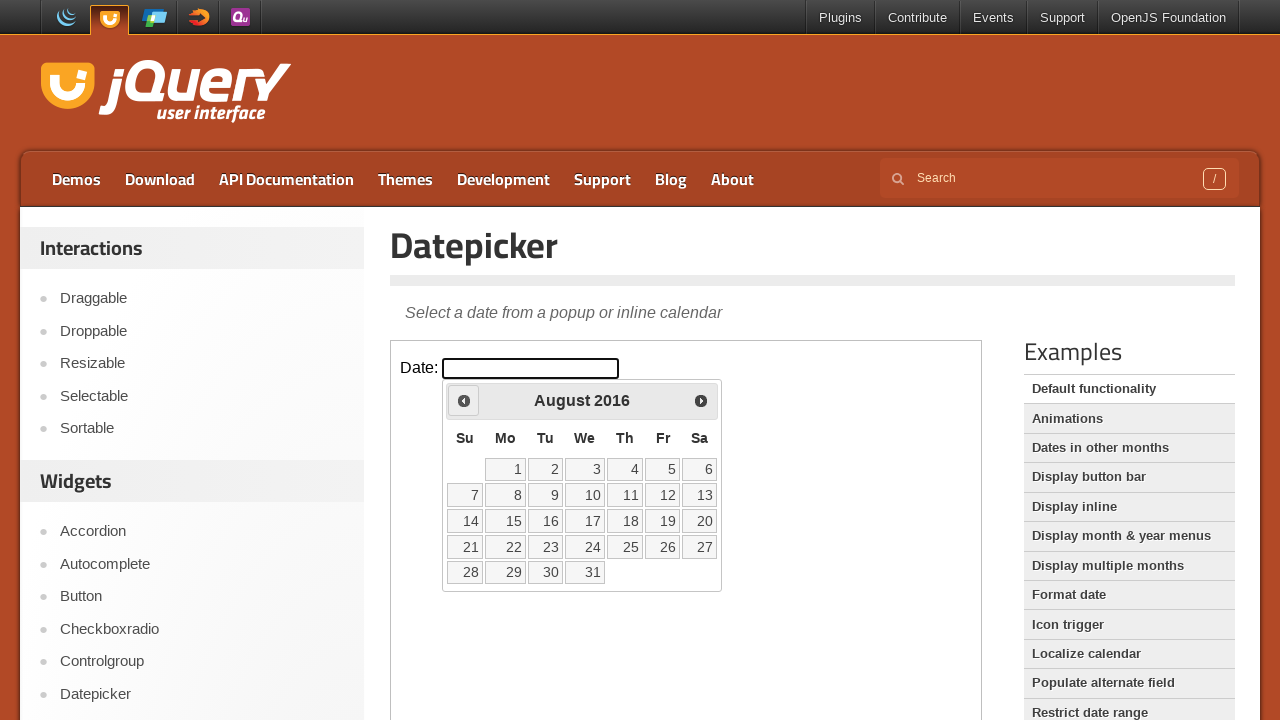

Clicked Previous button to navigate to earlier month at (464, 400) on .demo-frame >> internal:control=enter-frame >> xpath=//span[text()='Prev']
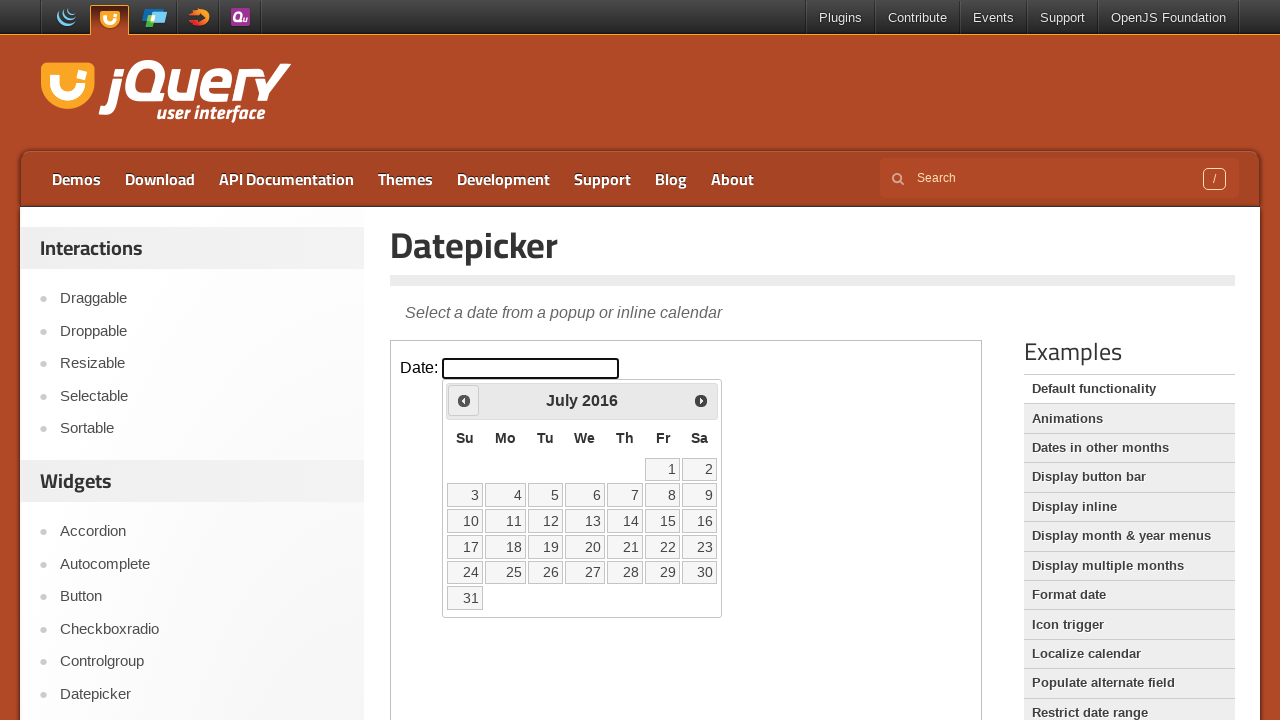

Retrieved current calendar date: July 2016
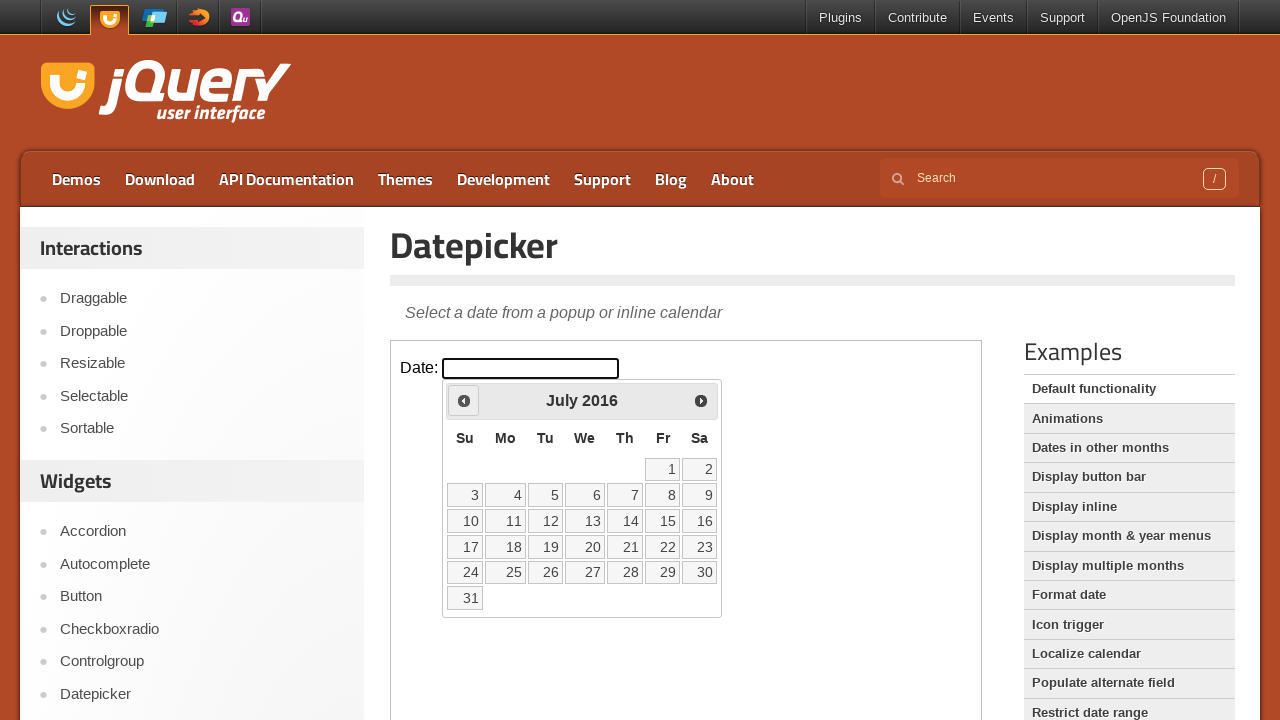

Clicked Previous button to navigate to earlier month at (464, 400) on .demo-frame >> internal:control=enter-frame >> xpath=//span[text()='Prev']
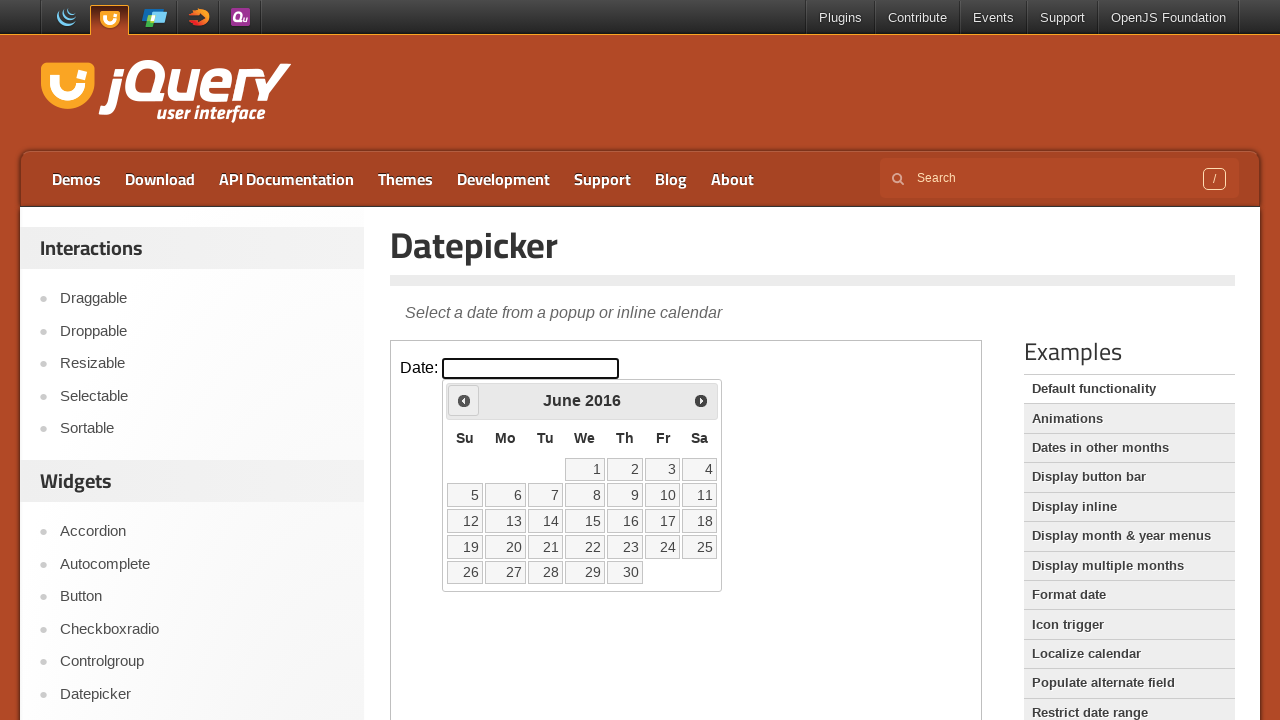

Retrieved current calendar date: June 2016
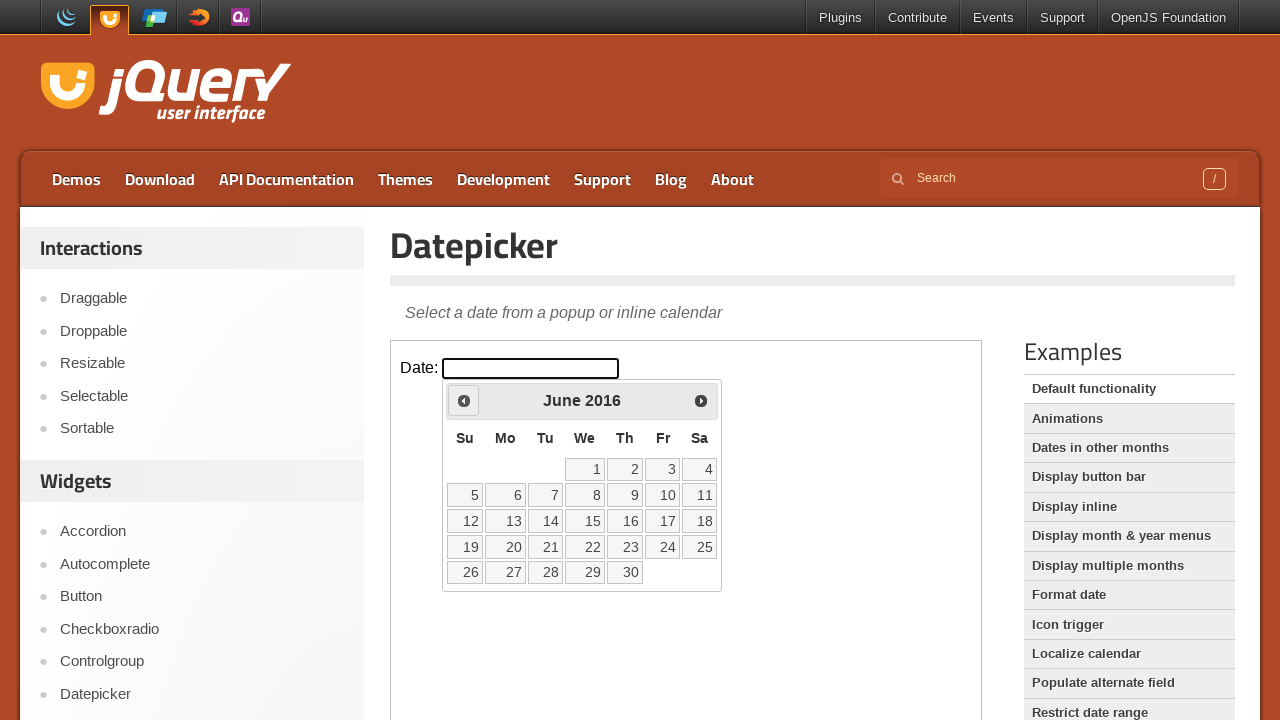

Clicked Previous button to navigate to earlier month at (464, 400) on .demo-frame >> internal:control=enter-frame >> xpath=//span[text()='Prev']
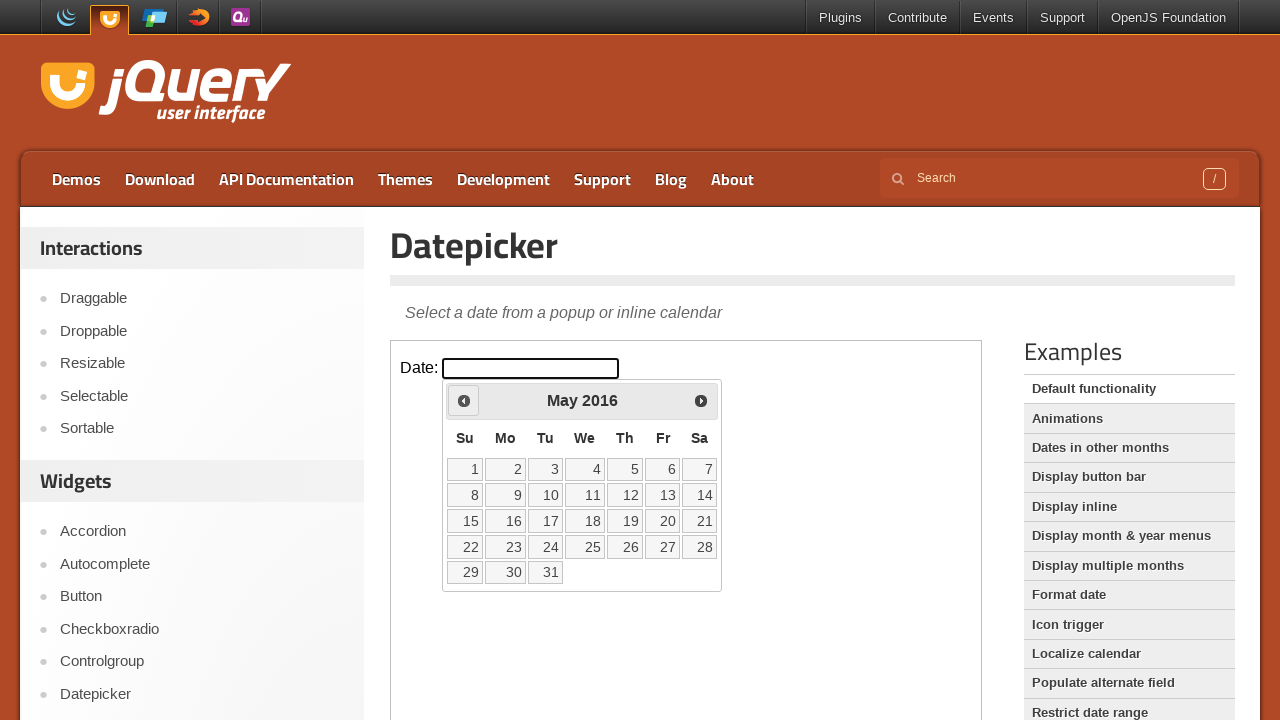

Retrieved current calendar date: May 2016
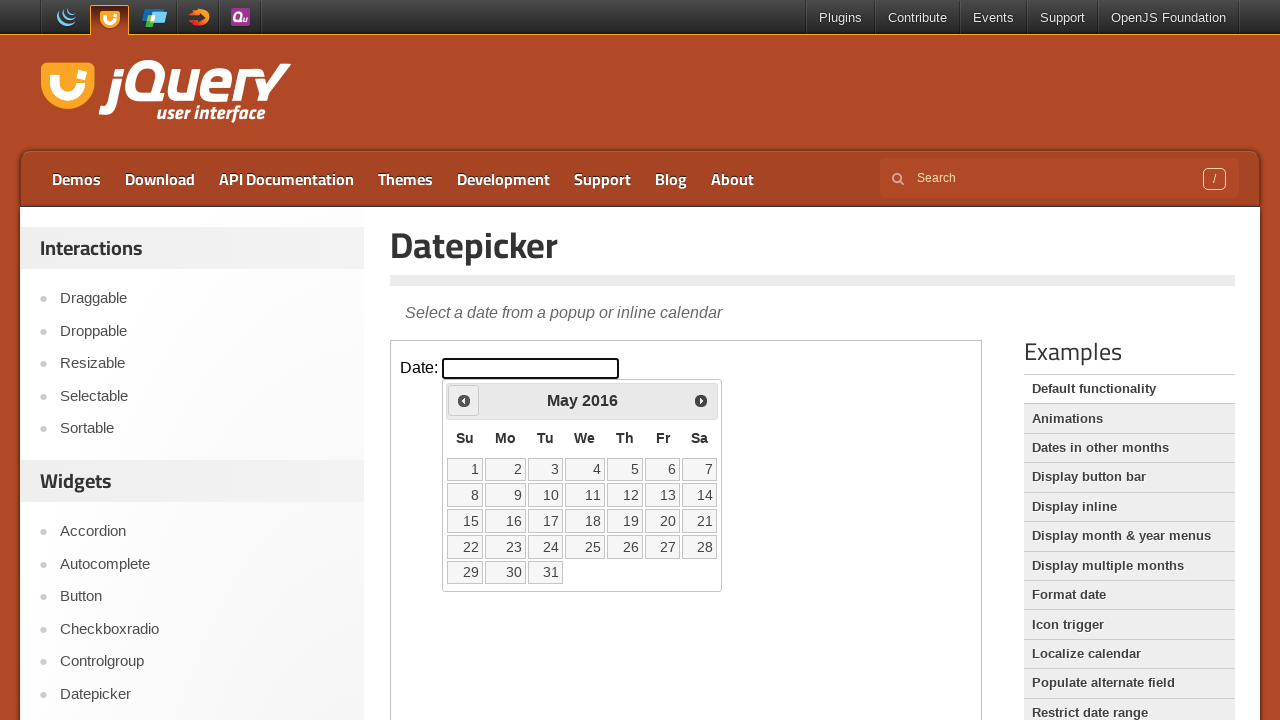

Clicked Previous button to navigate to earlier month at (464, 400) on .demo-frame >> internal:control=enter-frame >> xpath=//span[text()='Prev']
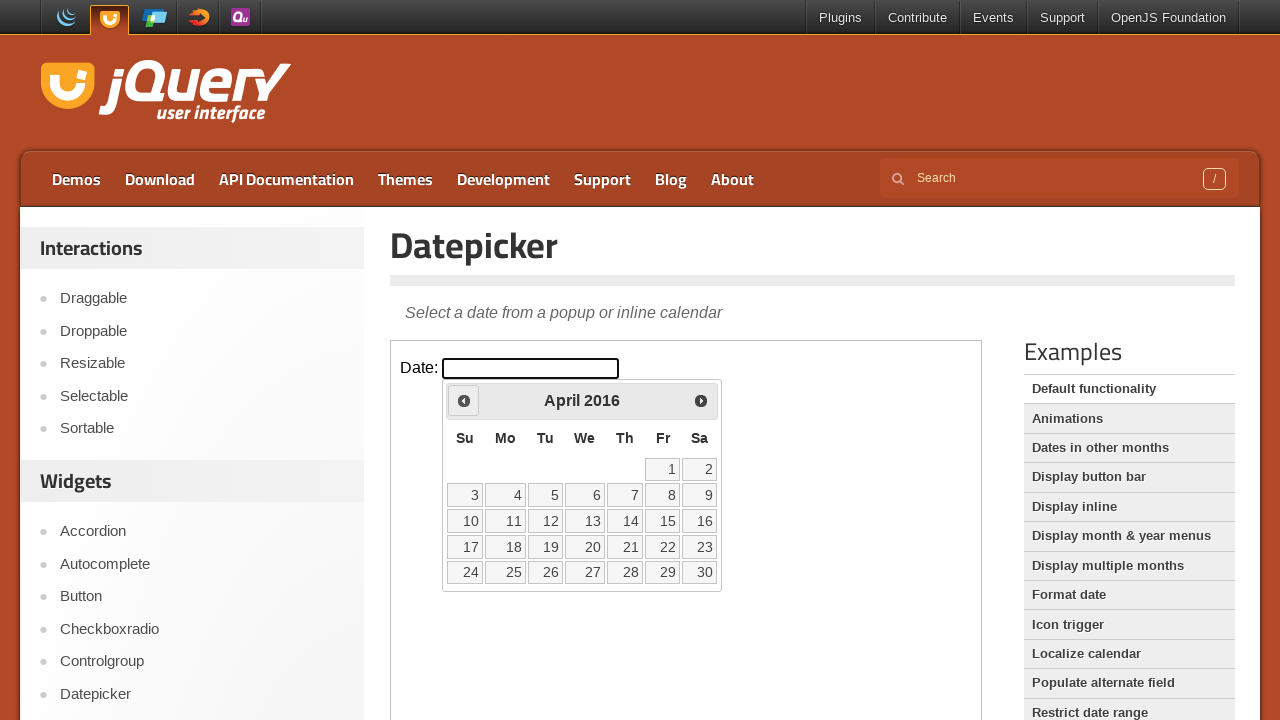

Retrieved current calendar date: April 2016
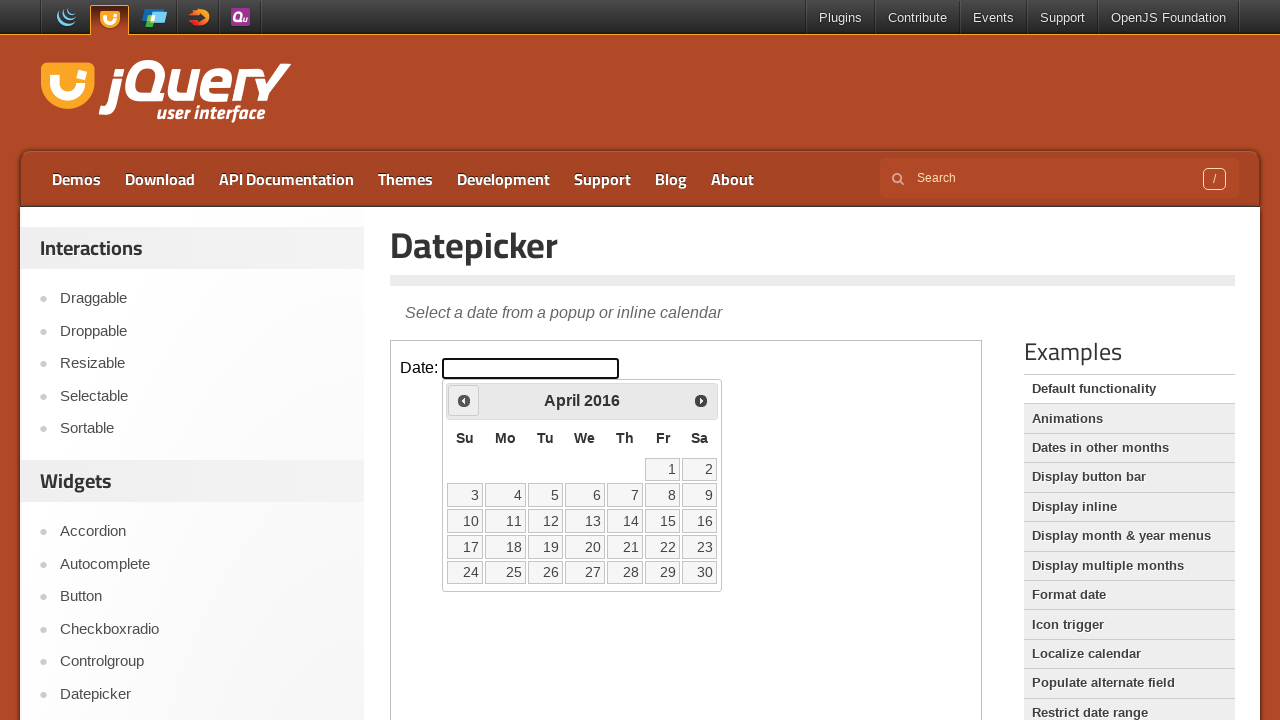

Clicked Previous button to navigate to earlier month at (464, 400) on .demo-frame >> internal:control=enter-frame >> xpath=//span[text()='Prev']
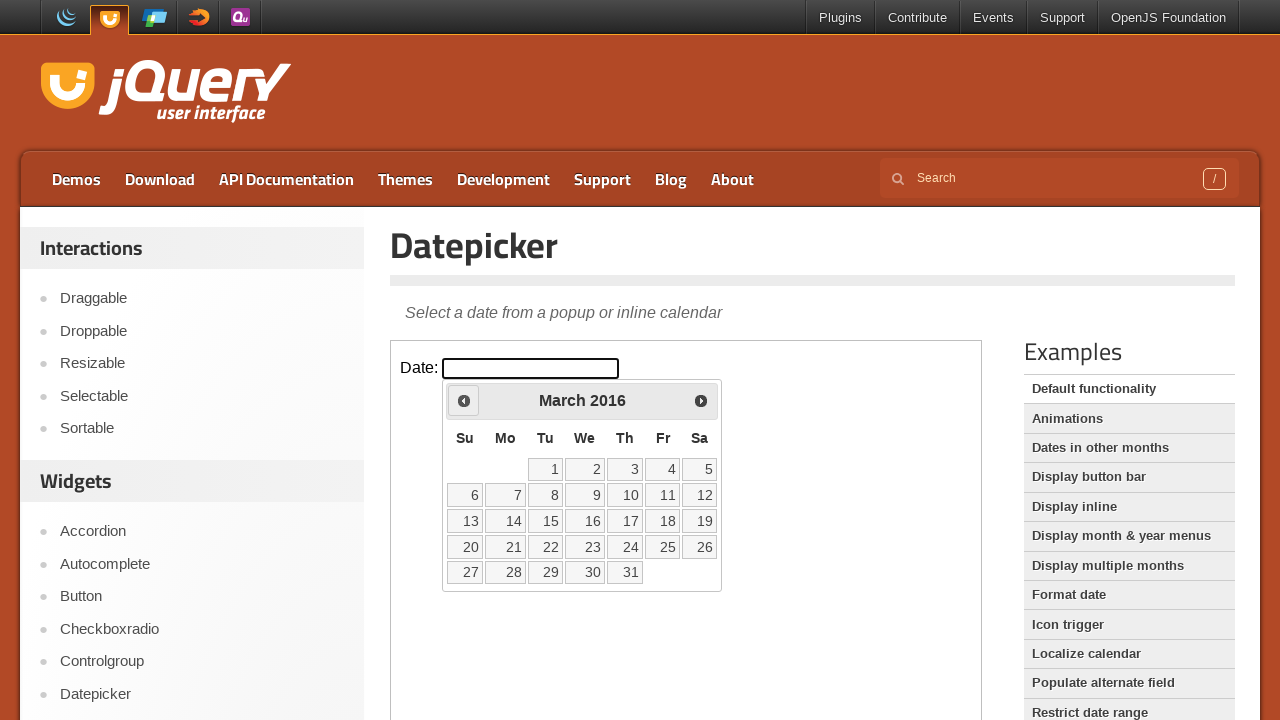

Retrieved current calendar date: March 2016
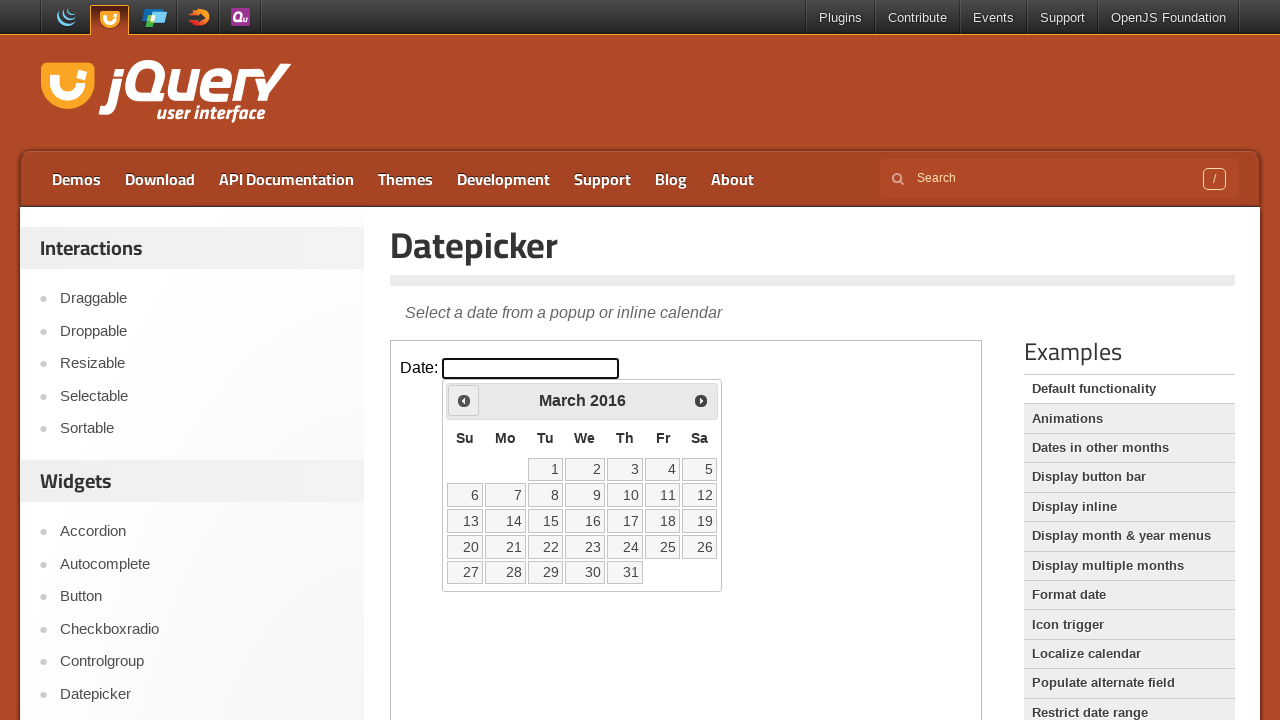

Clicked Previous button to navigate to earlier month at (464, 400) on .demo-frame >> internal:control=enter-frame >> xpath=//span[text()='Prev']
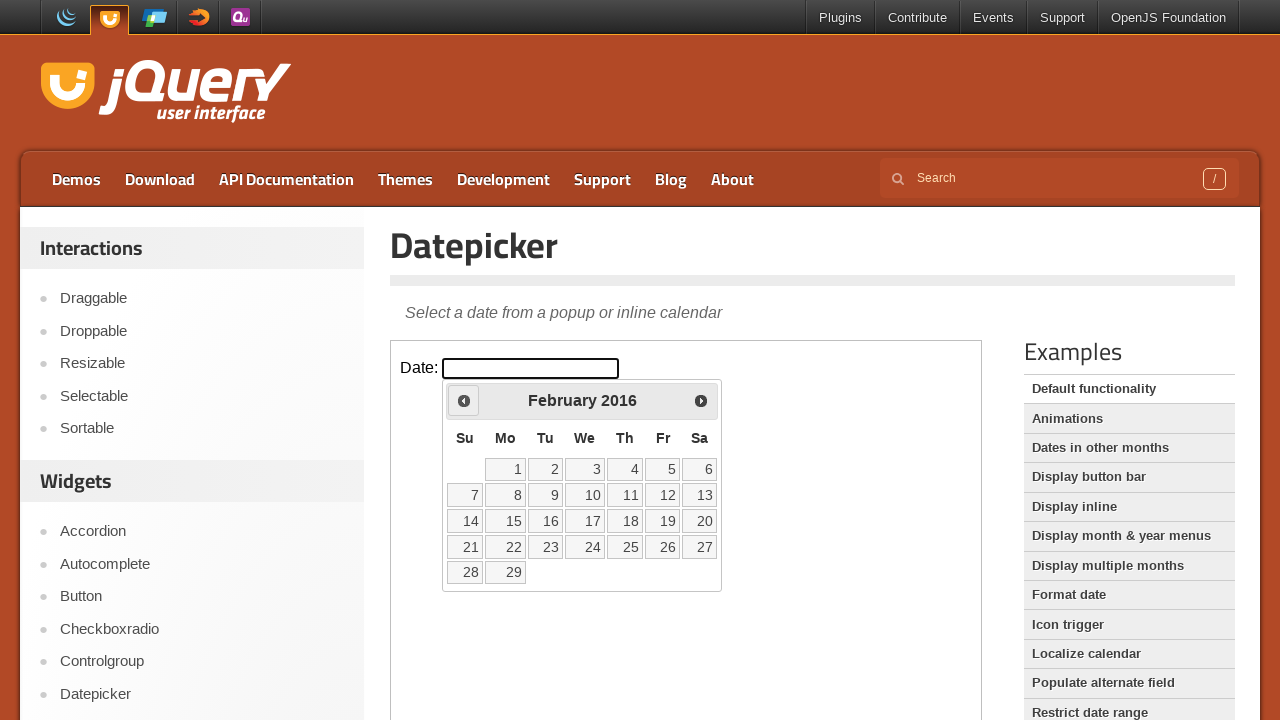

Retrieved current calendar date: February 2016
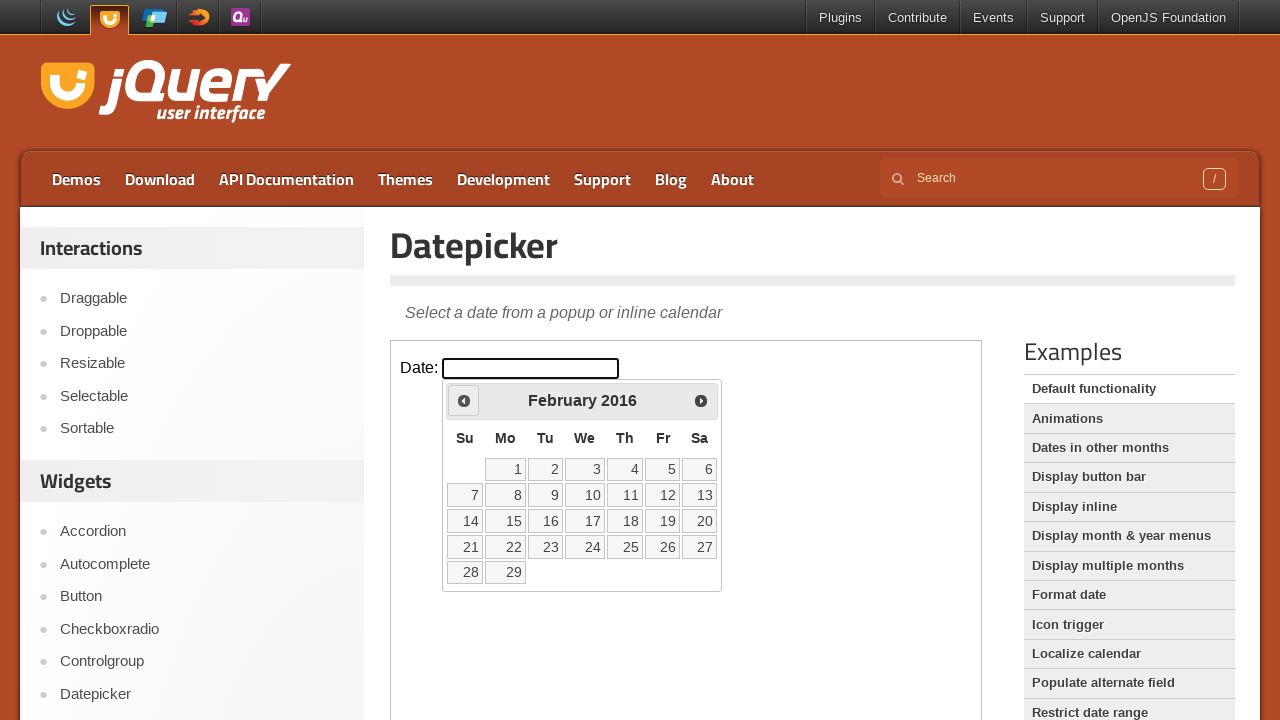

Clicked Previous button to navigate to earlier month at (464, 400) on .demo-frame >> internal:control=enter-frame >> xpath=//span[text()='Prev']
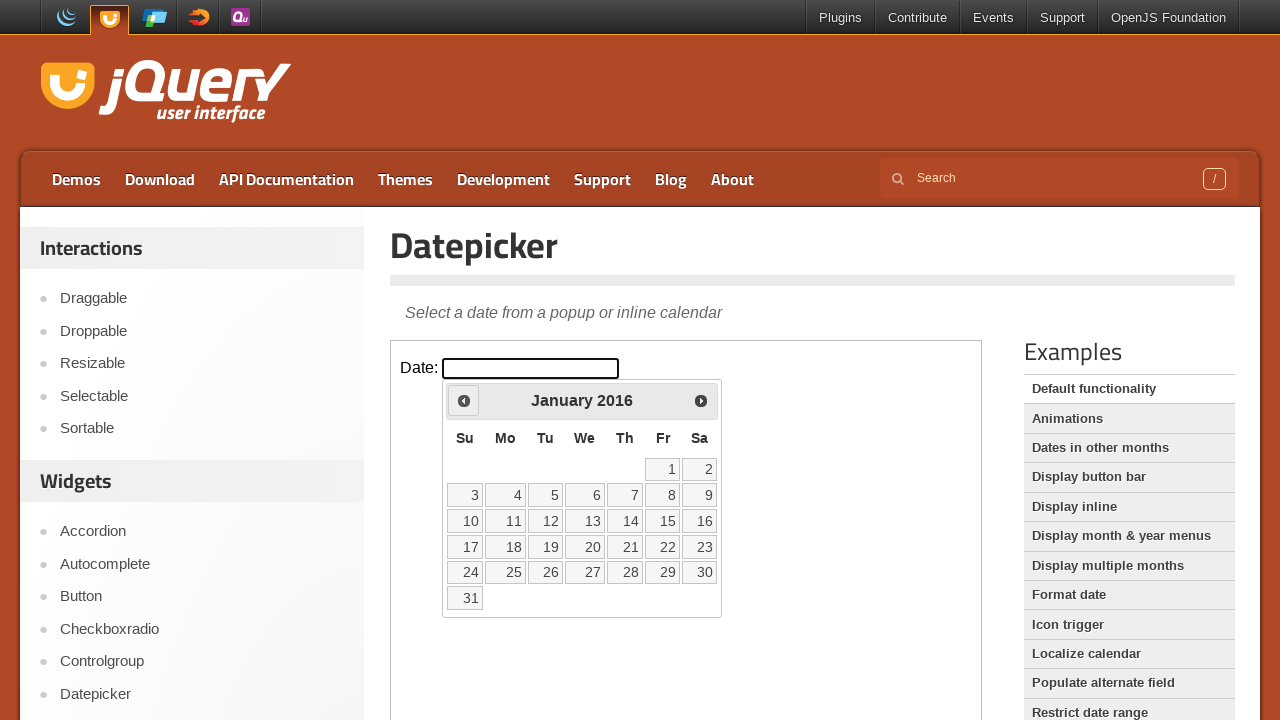

Retrieved current calendar date: January 2016
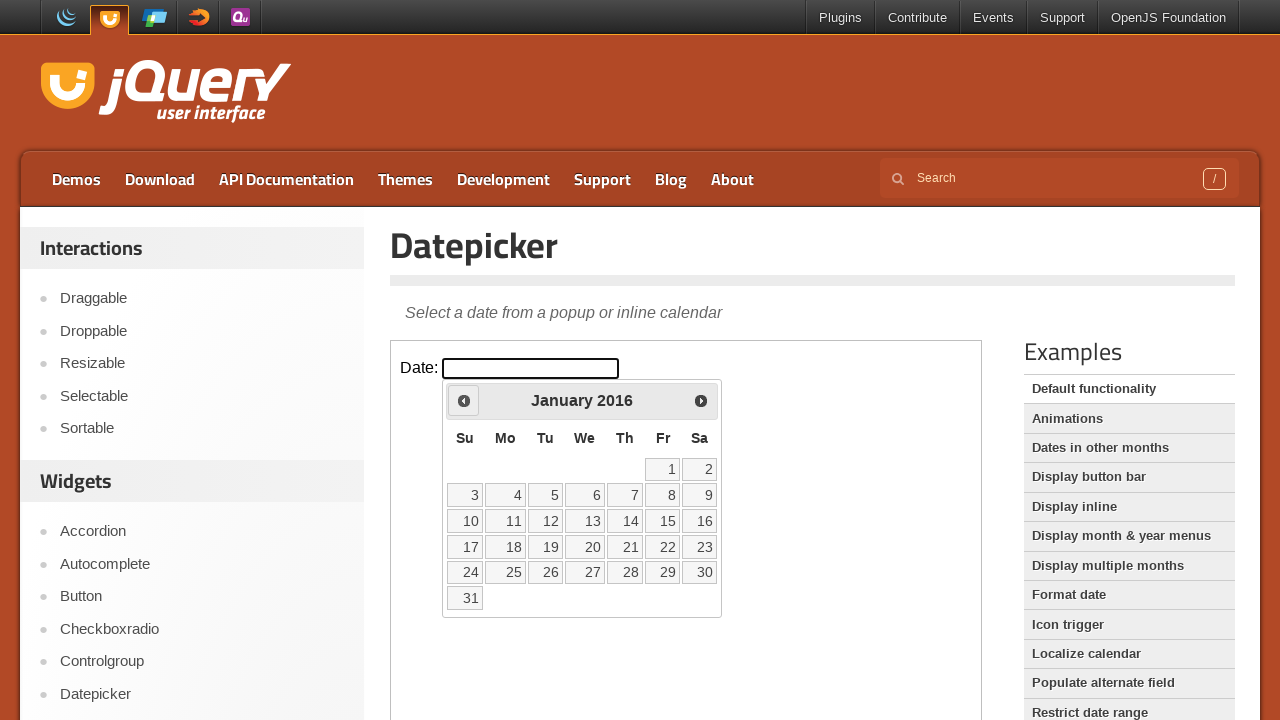

Clicked Previous button to navigate to earlier month at (464, 400) on .demo-frame >> internal:control=enter-frame >> xpath=//span[text()='Prev']
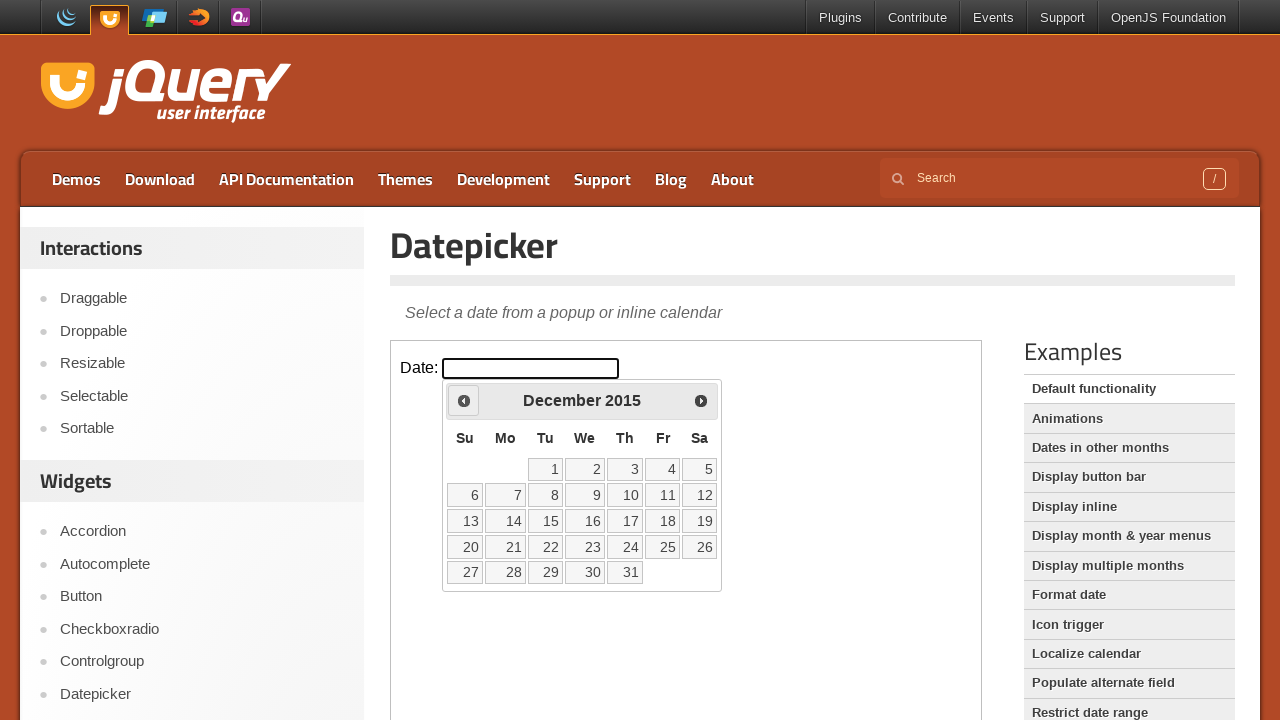

Retrieved current calendar date: December 2015
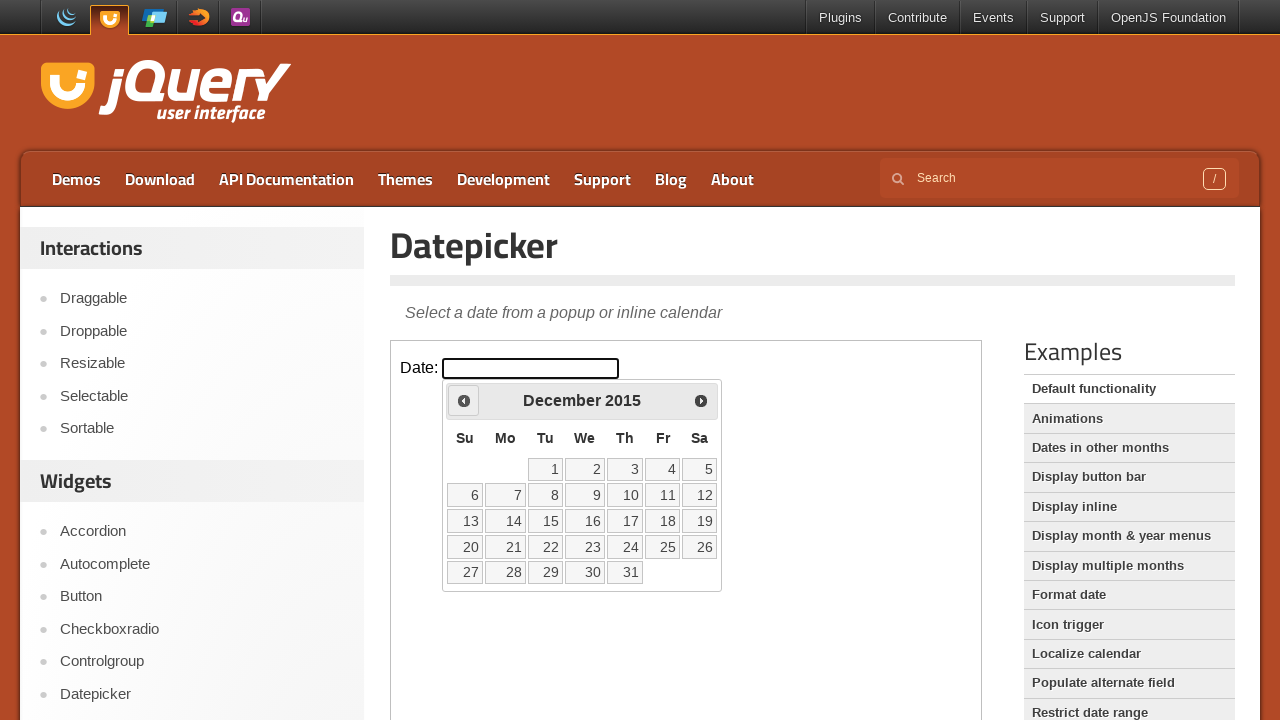

Clicked Previous button to navigate to earlier month at (464, 400) on .demo-frame >> internal:control=enter-frame >> xpath=//span[text()='Prev']
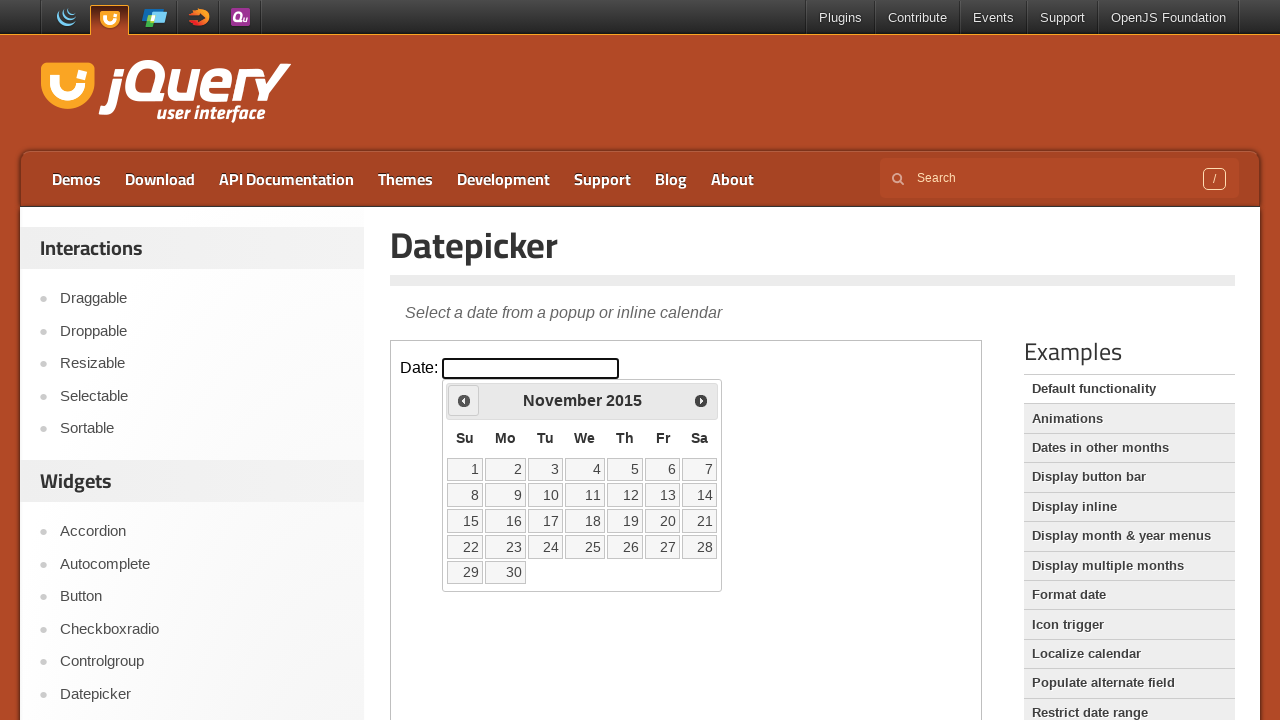

Retrieved current calendar date: November 2015
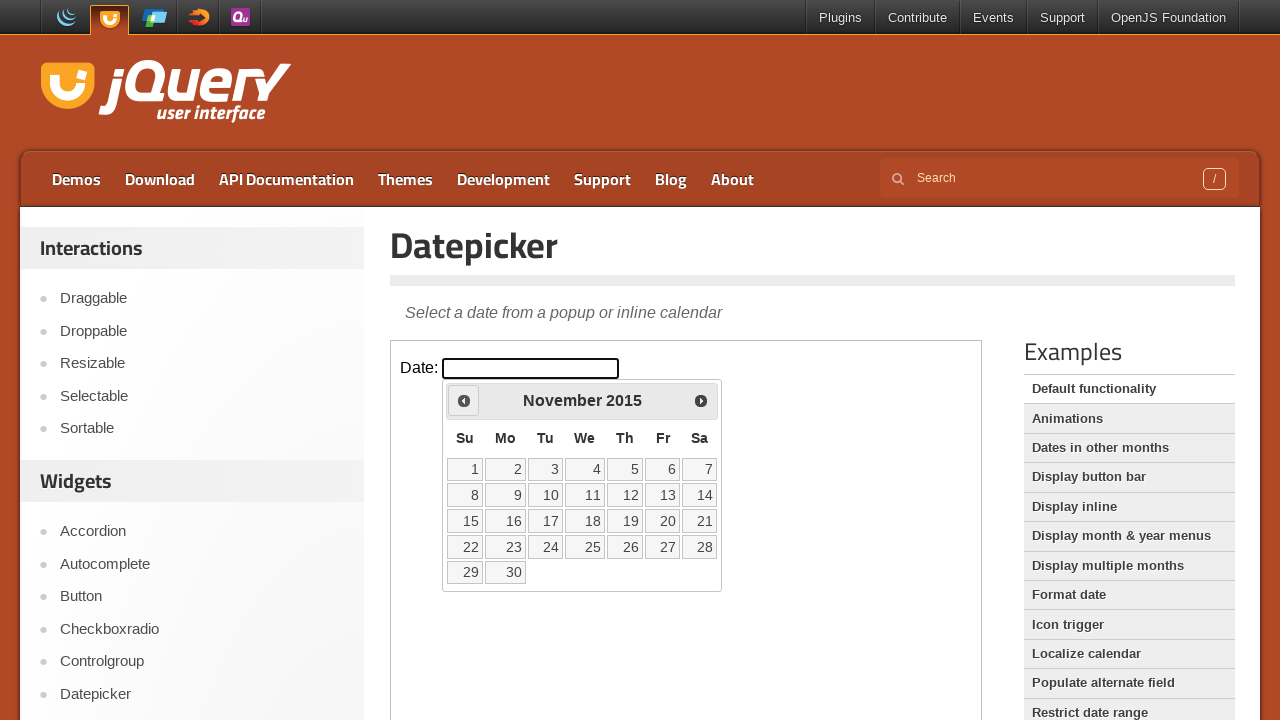

Clicked Previous button to navigate to earlier month at (464, 400) on .demo-frame >> internal:control=enter-frame >> xpath=//span[text()='Prev']
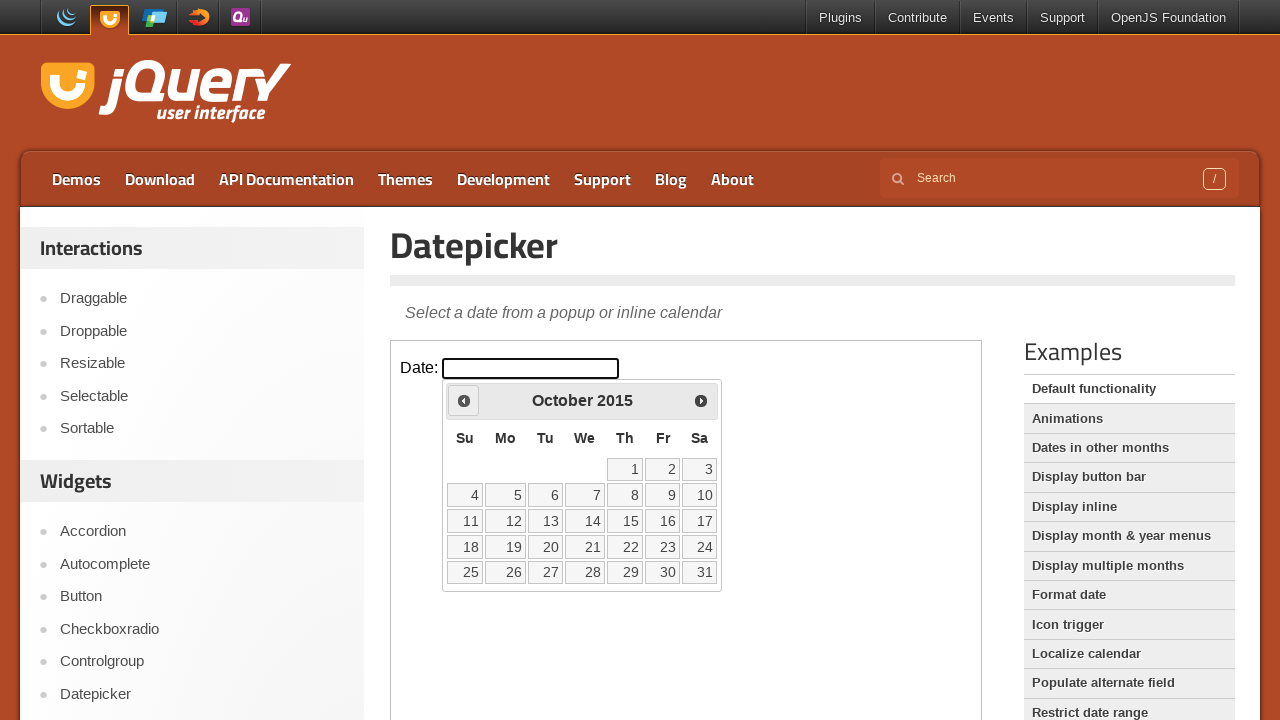

Retrieved current calendar date: October 2015
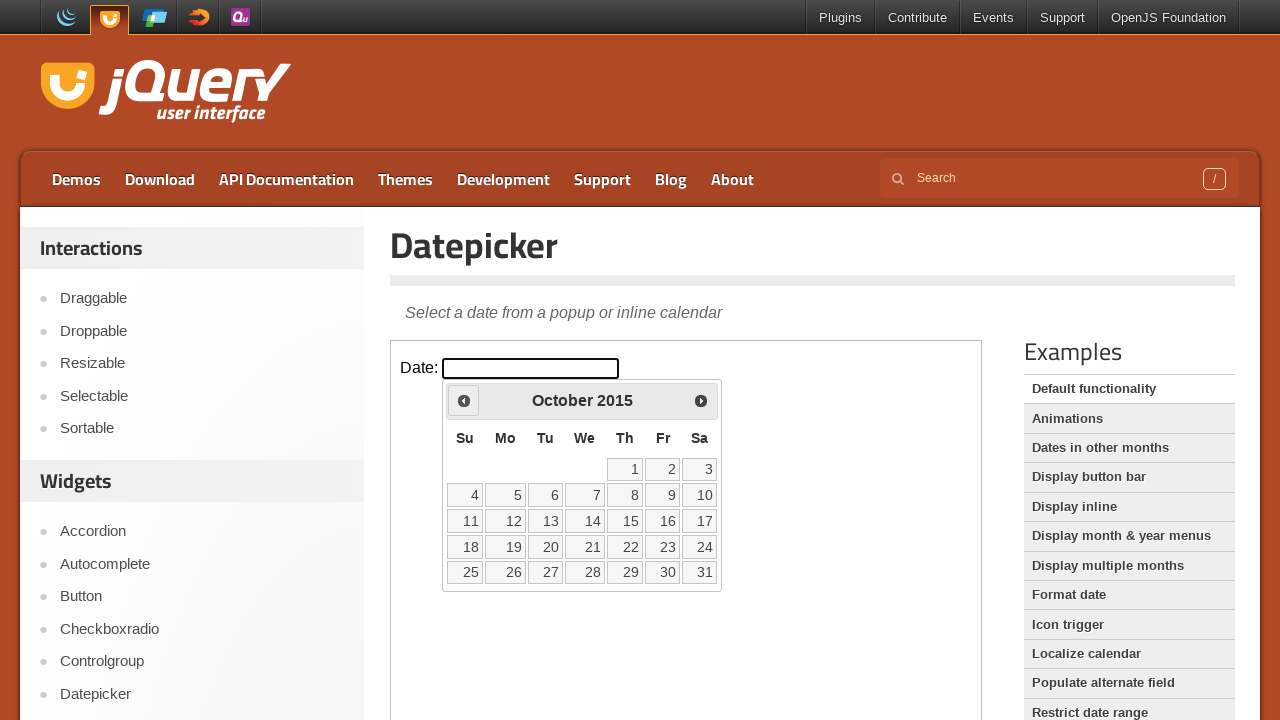

Clicked Previous button to navigate to earlier month at (464, 400) on .demo-frame >> internal:control=enter-frame >> xpath=//span[text()='Prev']
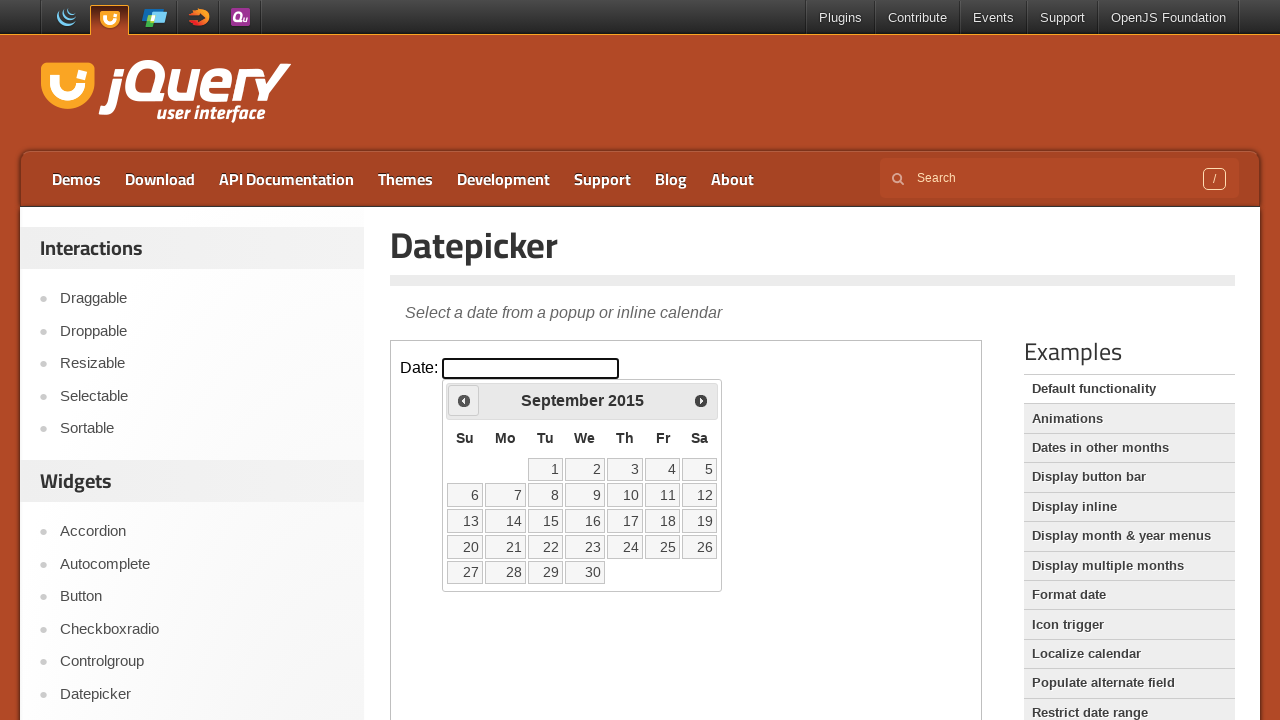

Retrieved current calendar date: September 2015
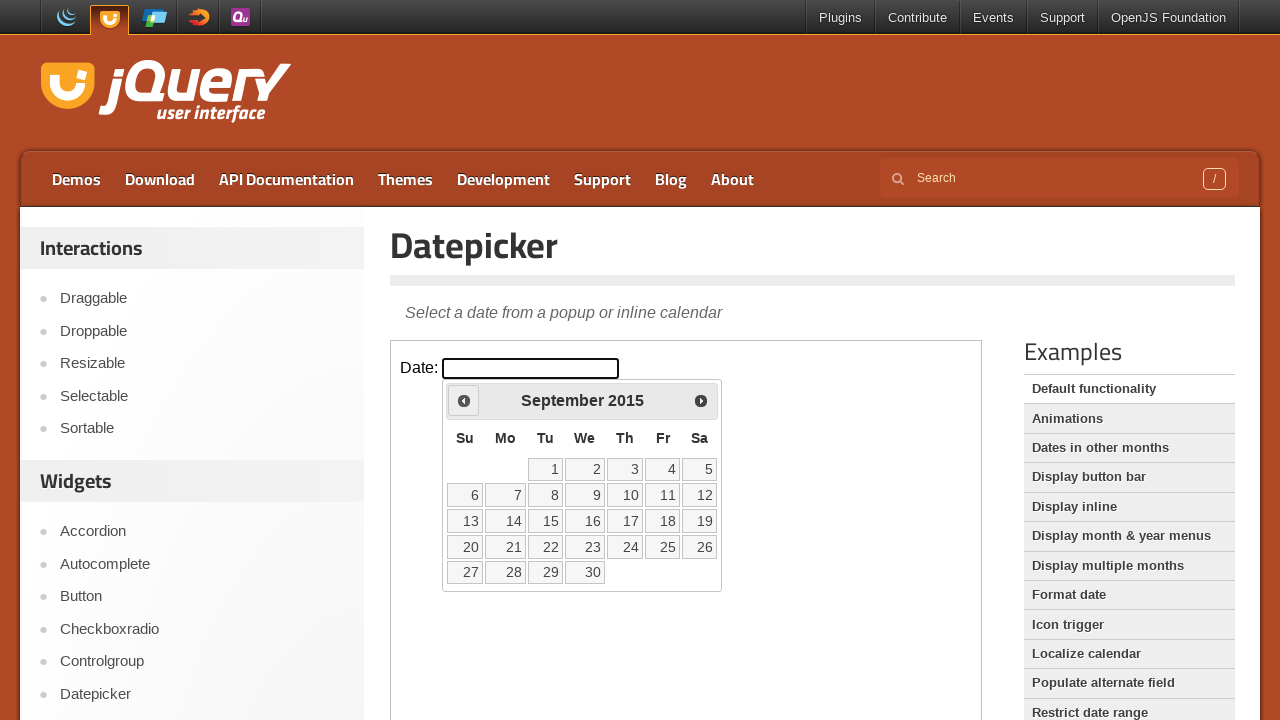

Clicked Previous button to navigate to earlier month at (464, 400) on .demo-frame >> internal:control=enter-frame >> xpath=//span[text()='Prev']
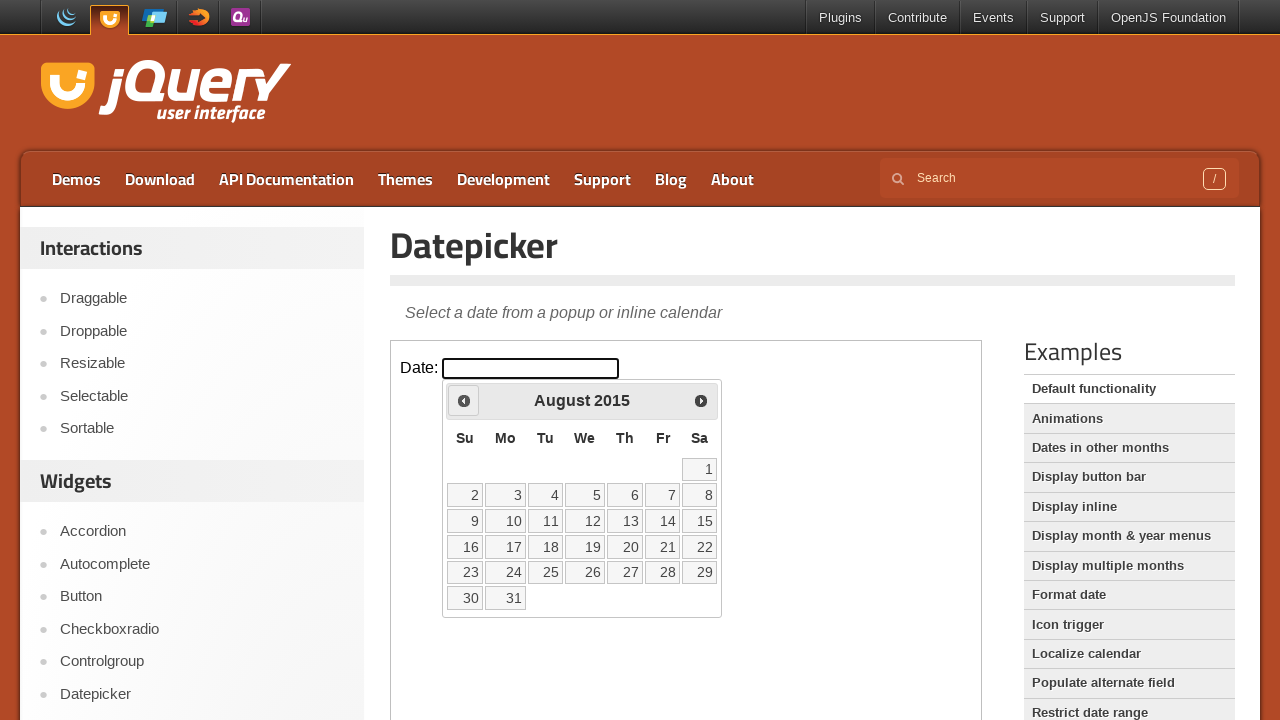

Retrieved current calendar date: August 2015
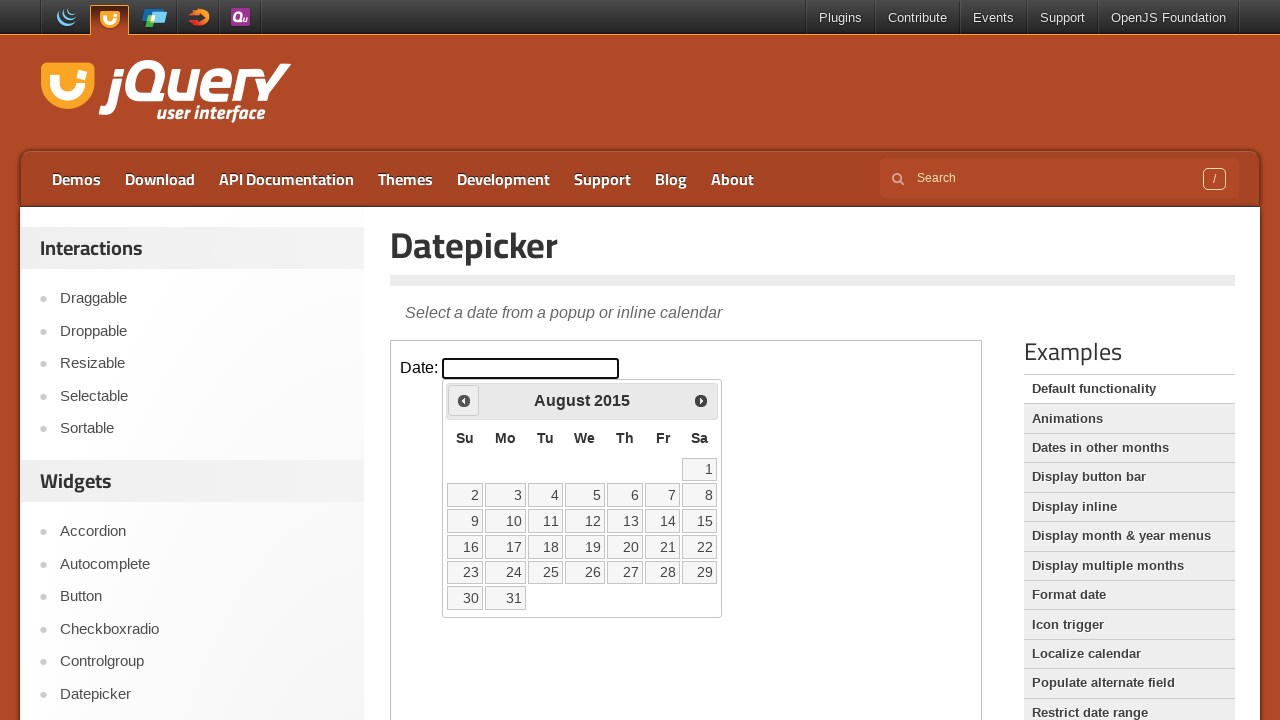

Clicked Previous button to navigate to earlier month at (464, 400) on .demo-frame >> internal:control=enter-frame >> xpath=//span[text()='Prev']
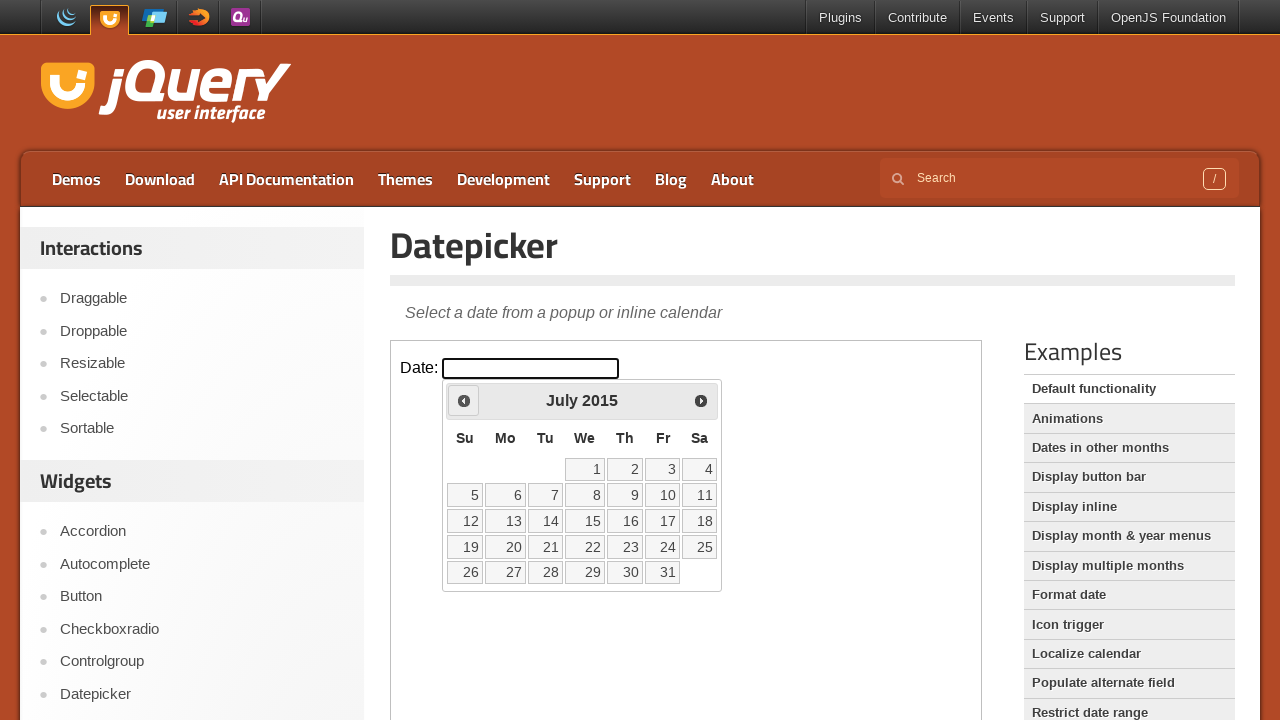

Retrieved current calendar date: July 2015
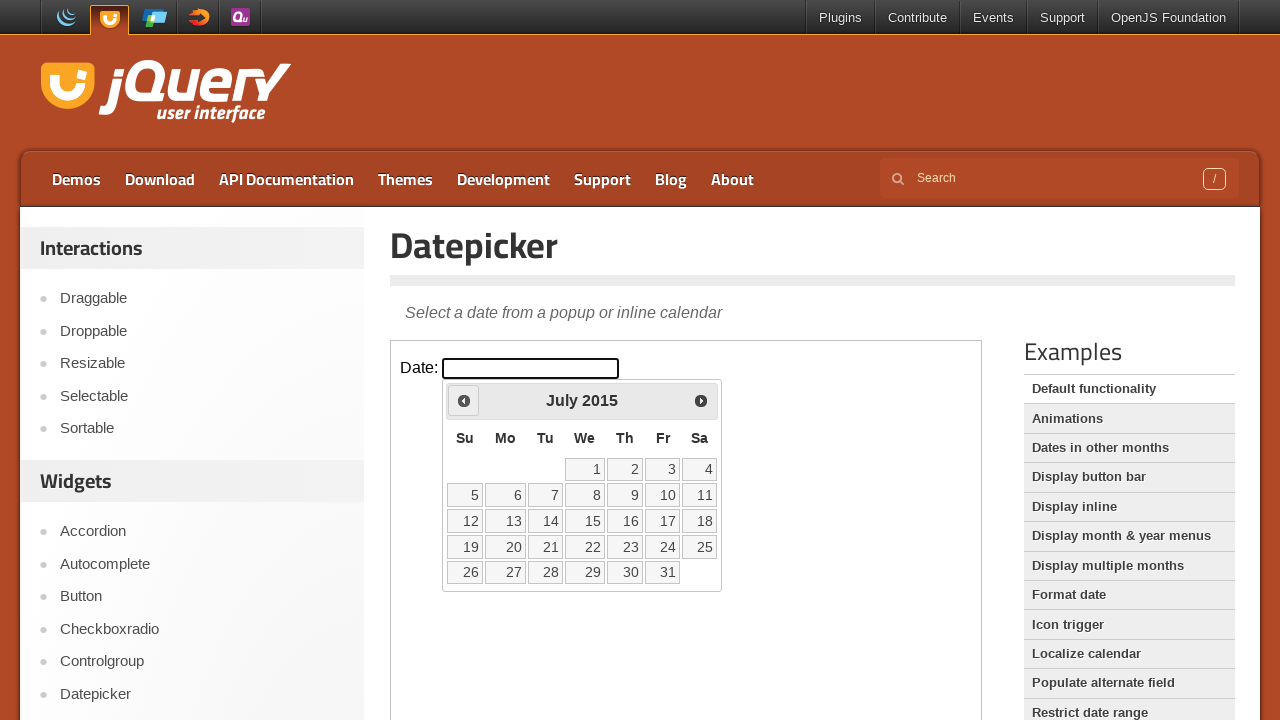

Clicked Previous button to navigate to earlier month at (464, 400) on .demo-frame >> internal:control=enter-frame >> xpath=//span[text()='Prev']
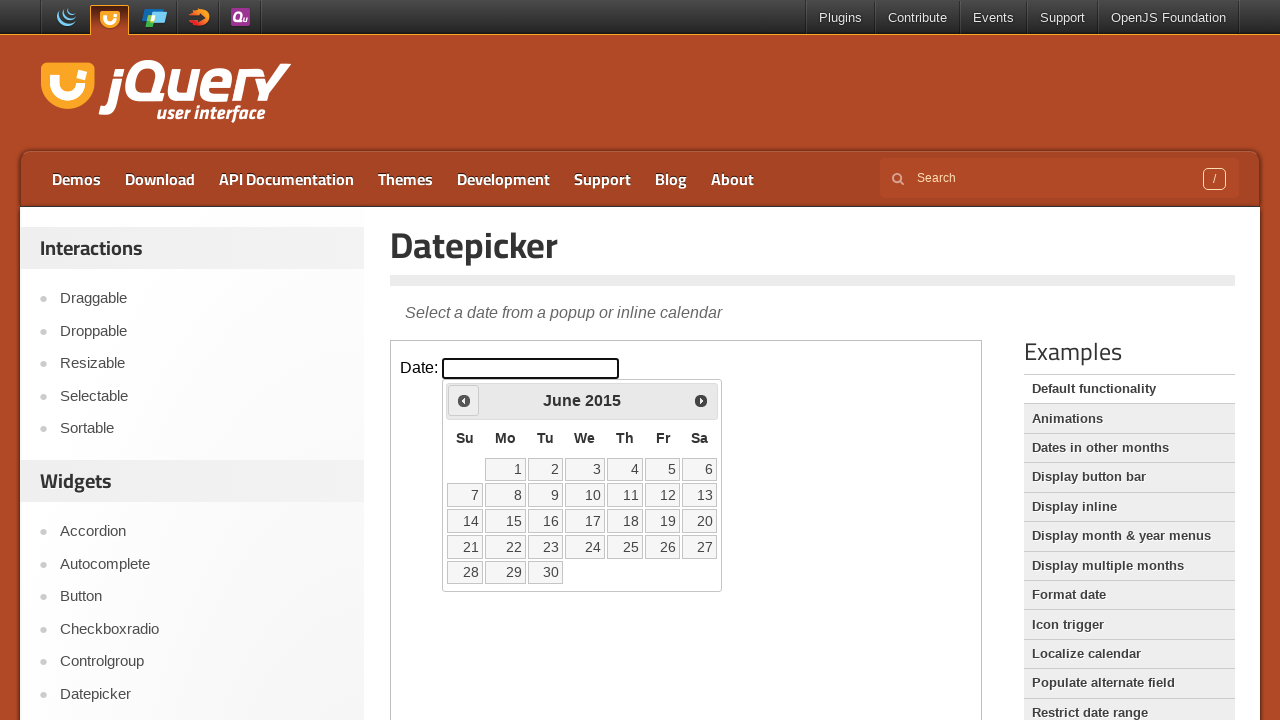

Retrieved current calendar date: June 2015
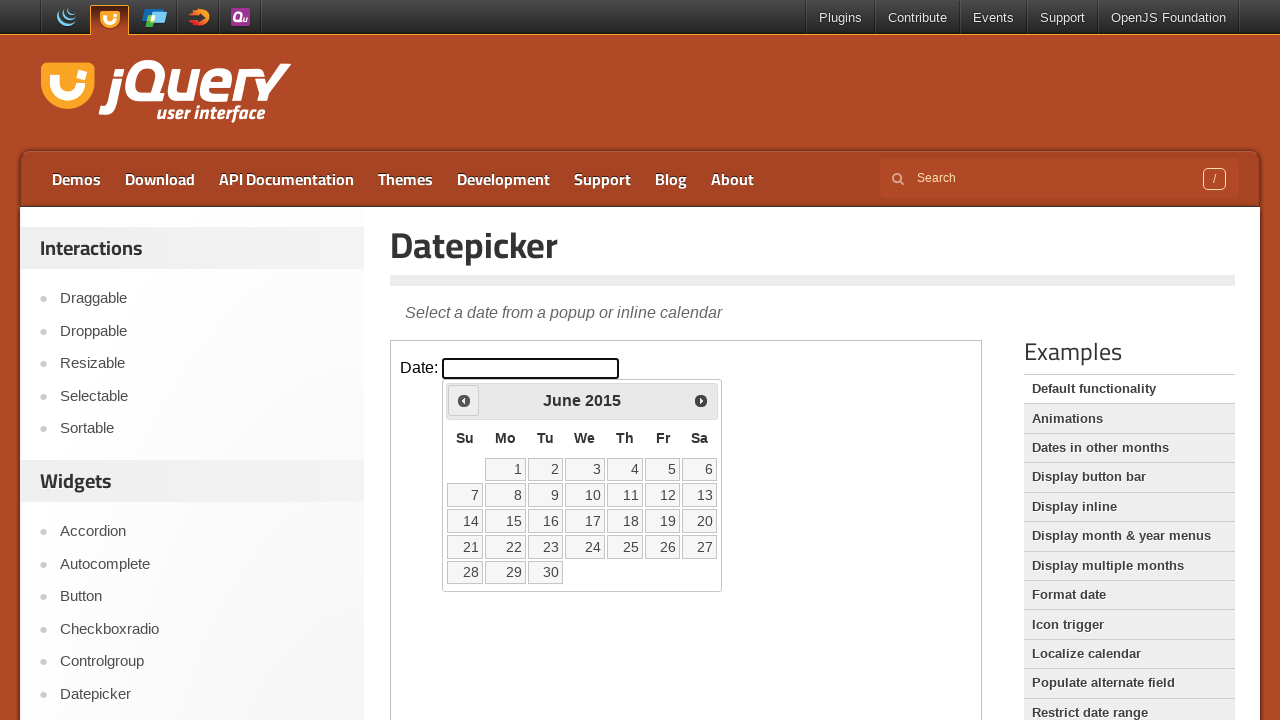

Clicked Previous button to navigate to earlier month at (464, 400) on .demo-frame >> internal:control=enter-frame >> xpath=//span[text()='Prev']
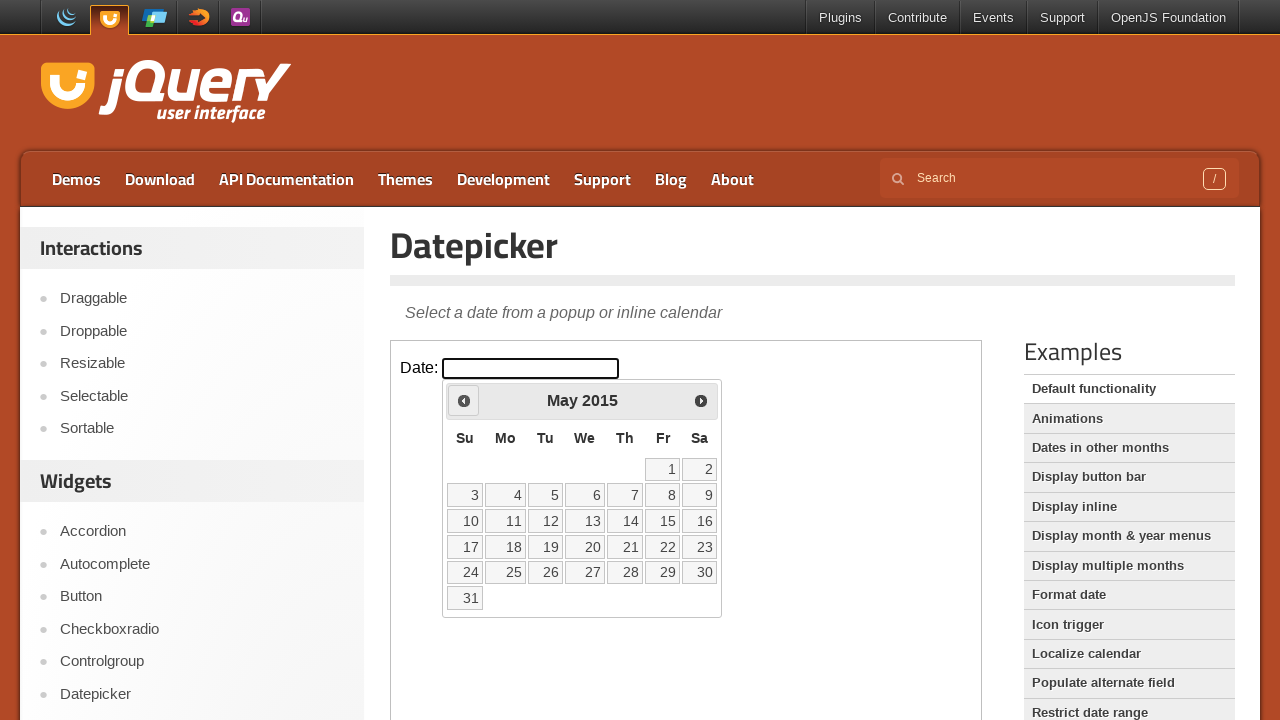

Retrieved current calendar date: May 2015
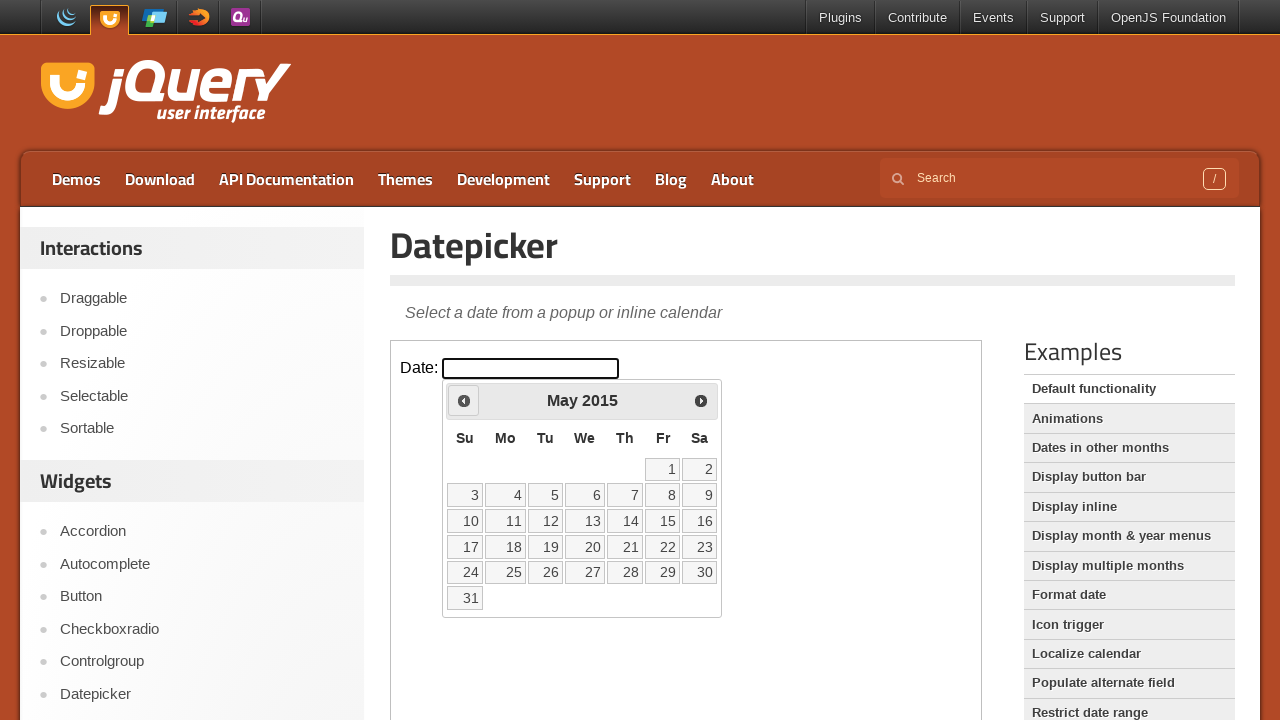

Clicked Previous button to navigate to earlier month at (464, 400) on .demo-frame >> internal:control=enter-frame >> xpath=//span[text()='Prev']
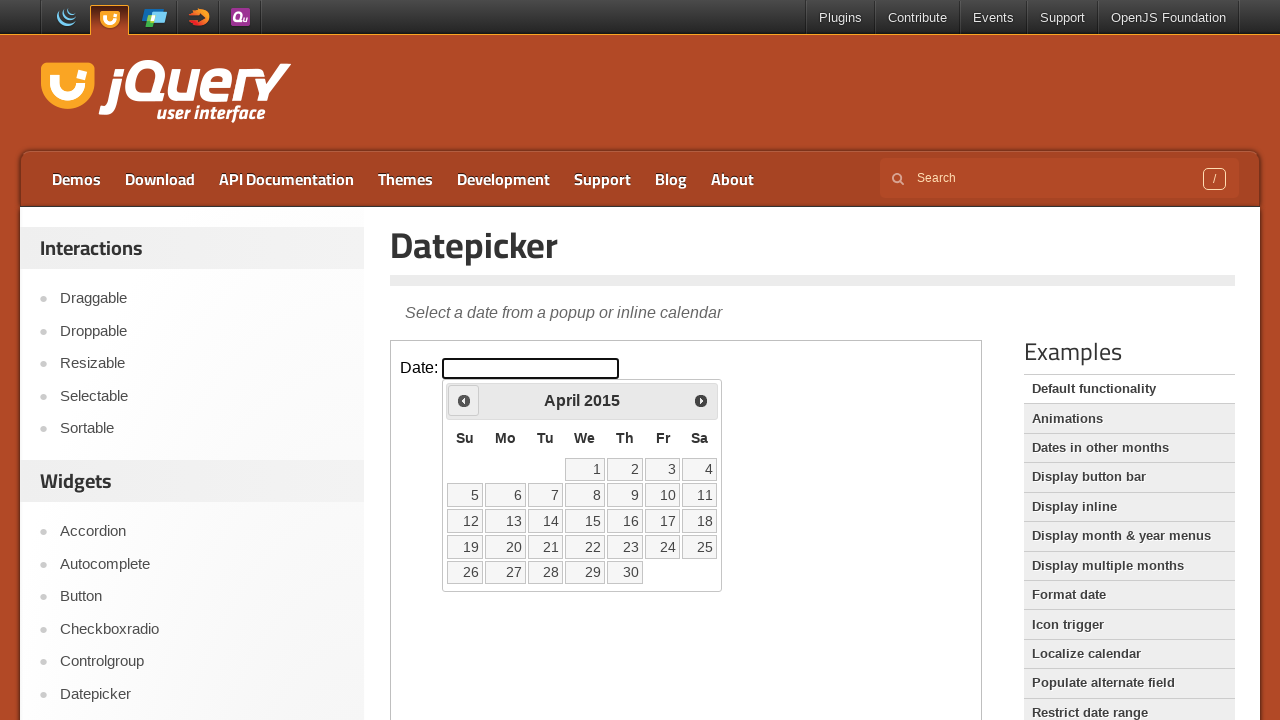

Retrieved current calendar date: April 2015
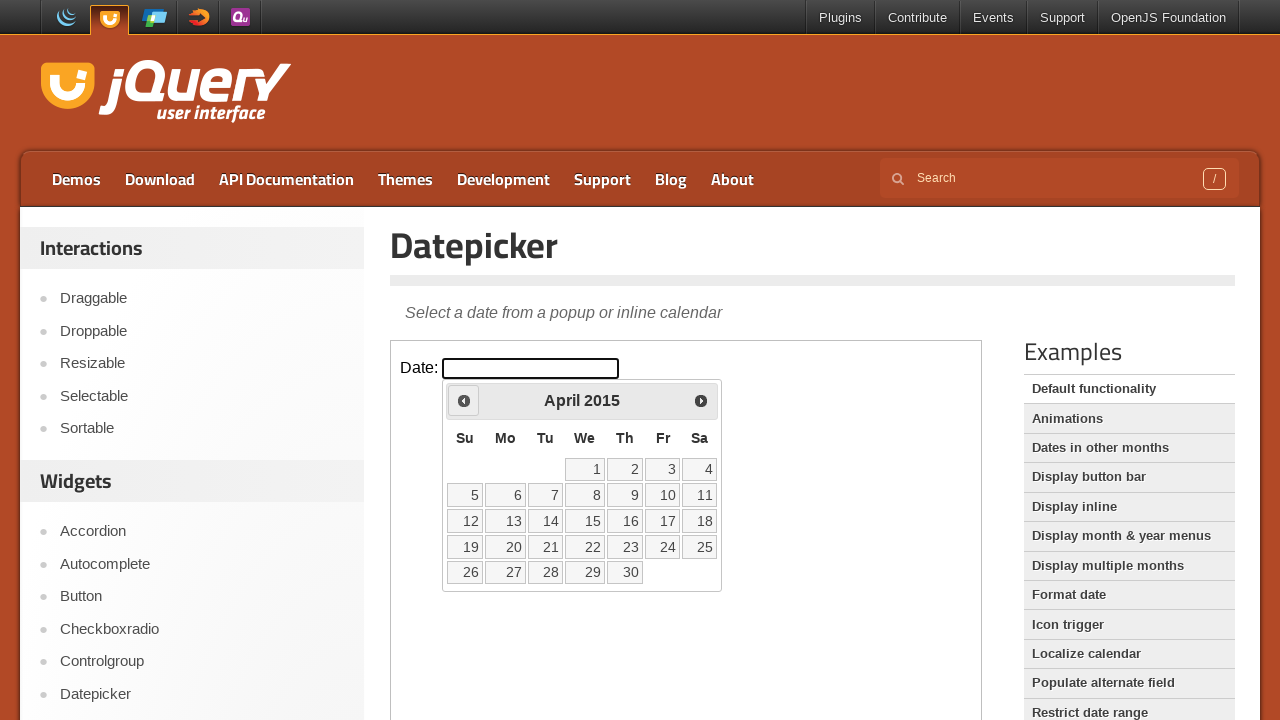

Clicked Previous button to navigate to earlier month at (464, 400) on .demo-frame >> internal:control=enter-frame >> xpath=//span[text()='Prev']
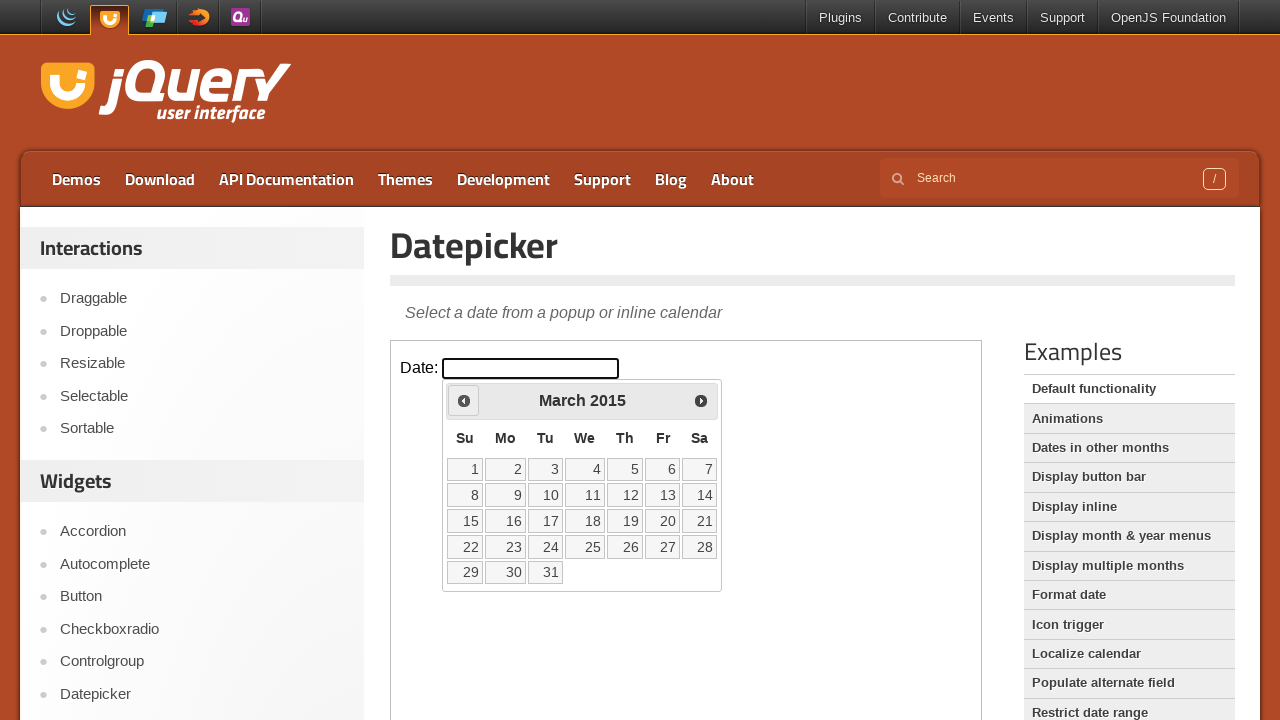

Retrieved current calendar date: March 2015
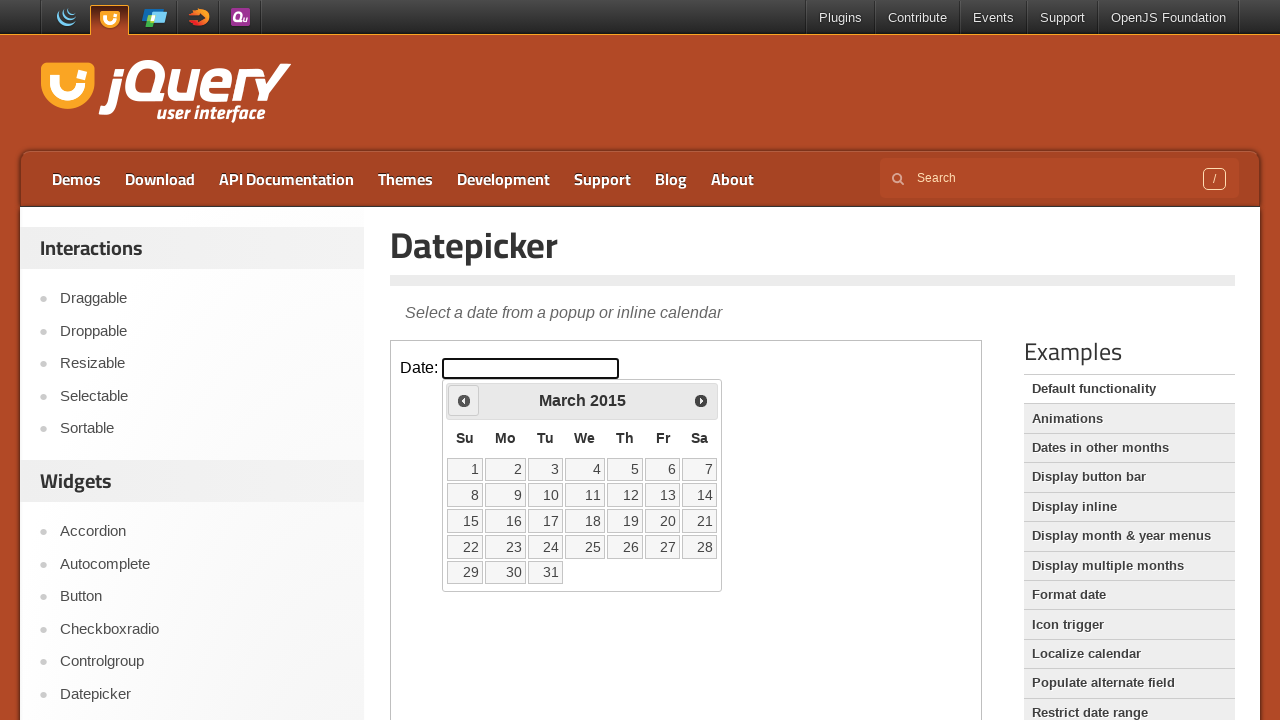

Clicked Previous button to navigate to earlier month at (464, 400) on .demo-frame >> internal:control=enter-frame >> xpath=//span[text()='Prev']
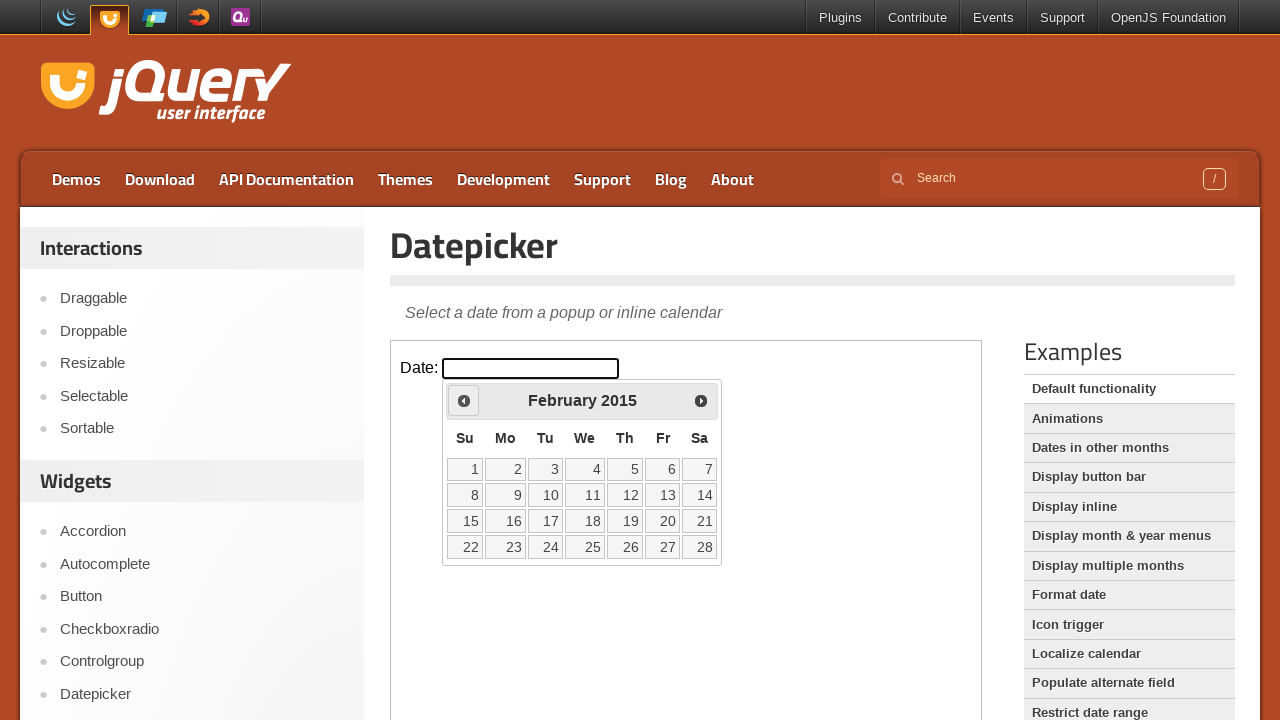

Retrieved current calendar date: February 2015
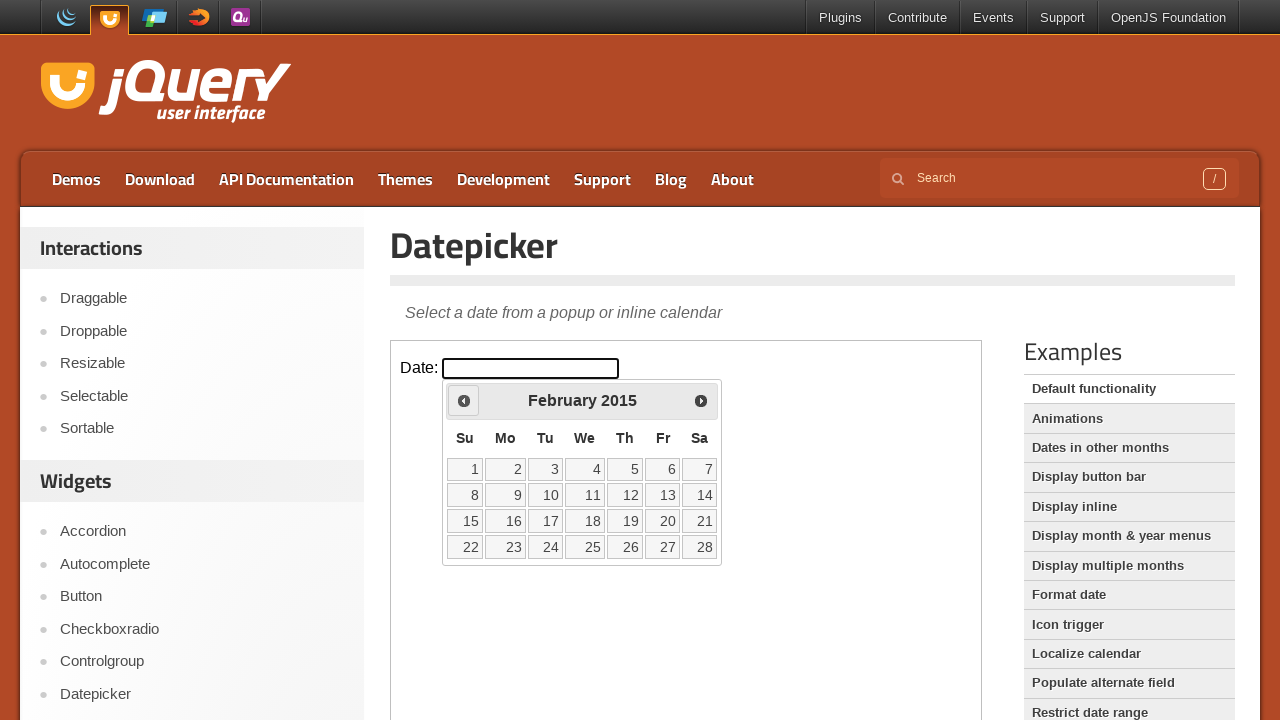

Clicked Previous button to navigate to earlier month at (464, 400) on .demo-frame >> internal:control=enter-frame >> xpath=//span[text()='Prev']
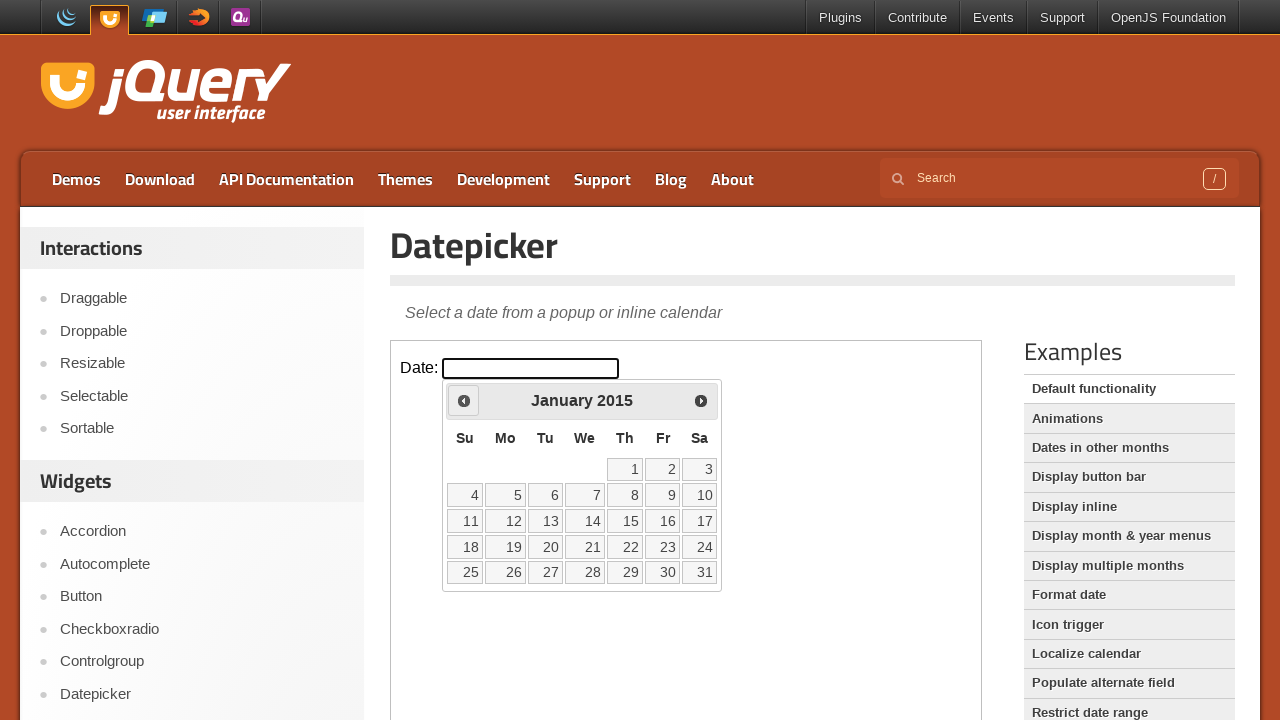

Retrieved current calendar date: January 2015
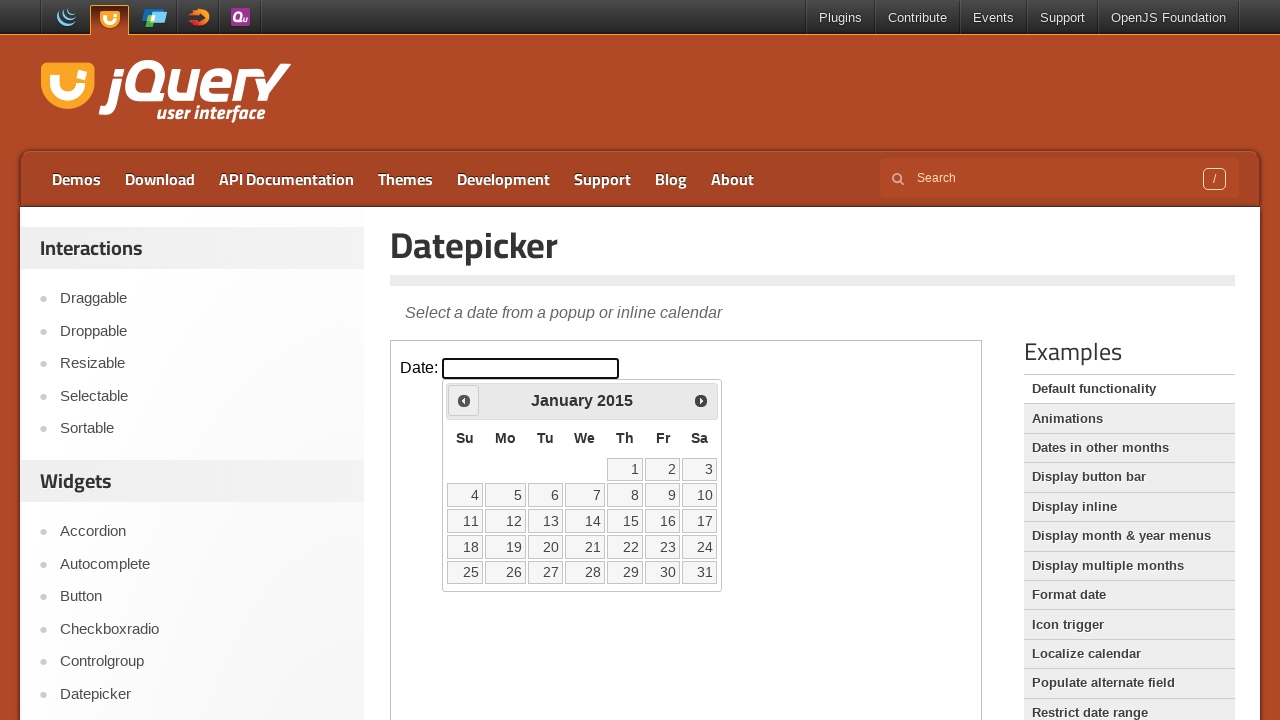

Clicked Previous button to navigate to earlier month at (464, 400) on .demo-frame >> internal:control=enter-frame >> xpath=//span[text()='Prev']
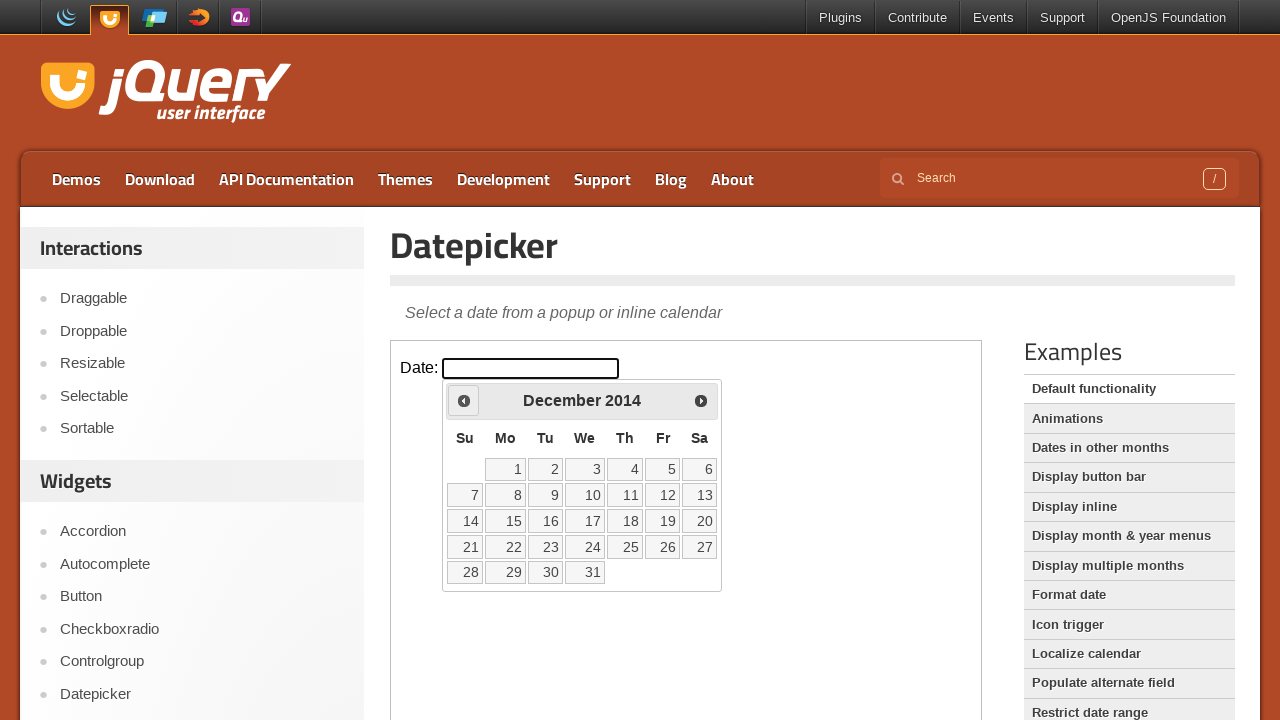

Retrieved current calendar date: December 2014
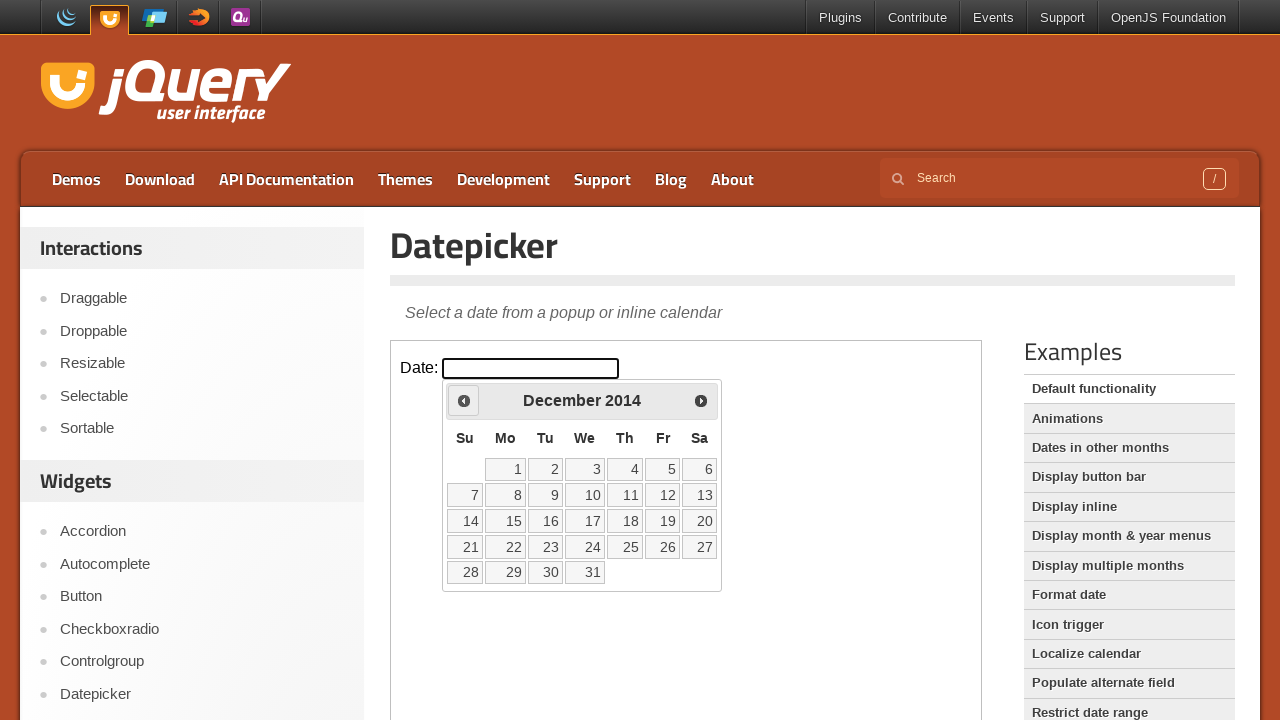

Clicked Previous button to navigate to earlier month at (464, 400) on .demo-frame >> internal:control=enter-frame >> xpath=//span[text()='Prev']
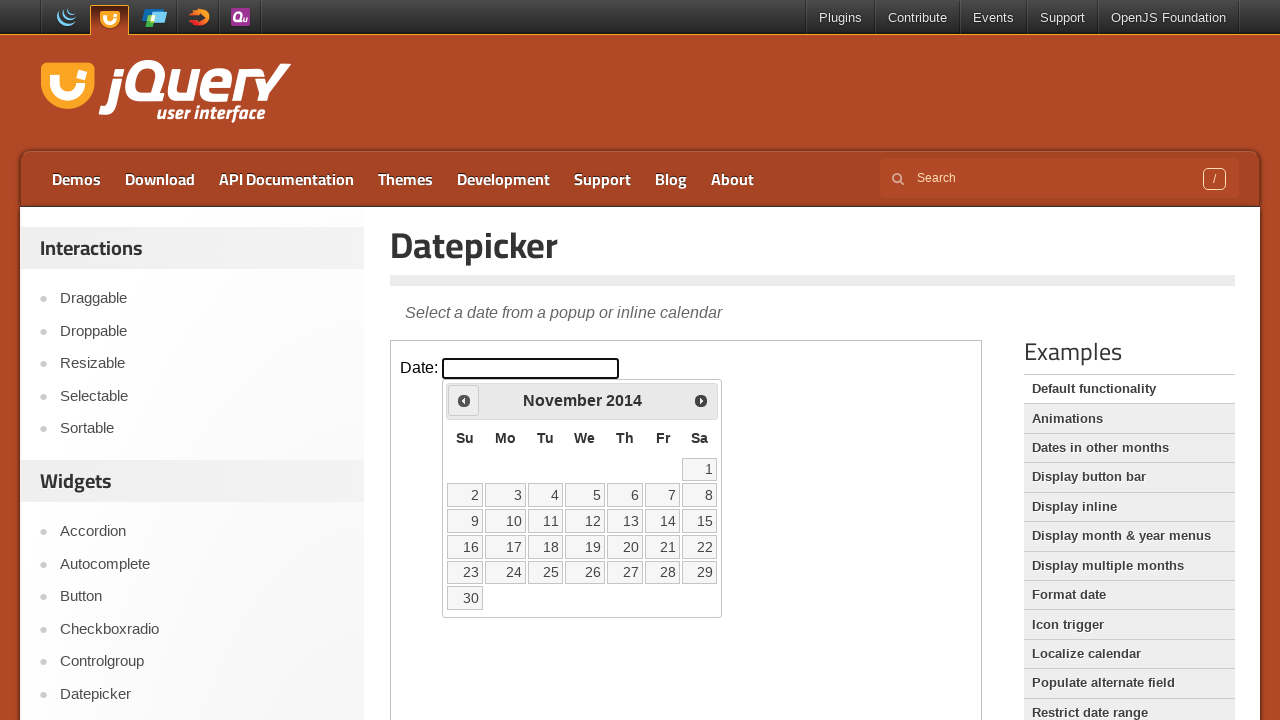

Retrieved current calendar date: November 2014
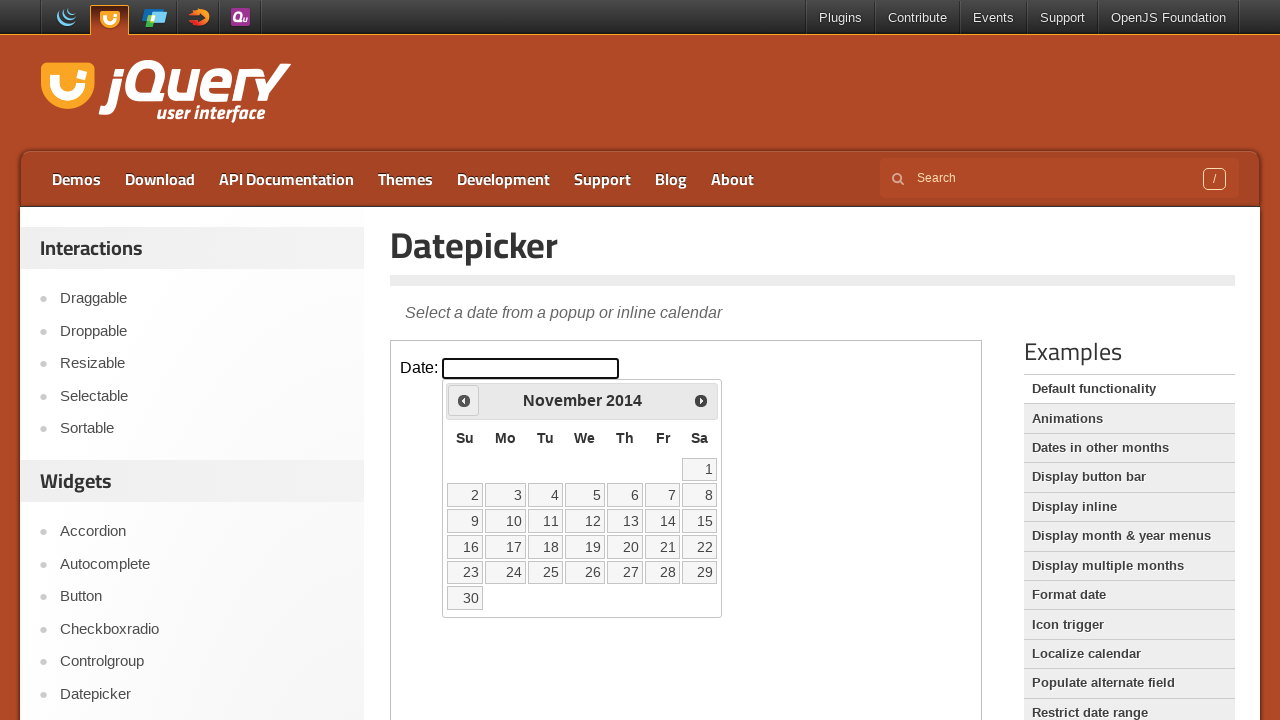

Clicked Previous button to navigate to earlier month at (464, 400) on .demo-frame >> internal:control=enter-frame >> xpath=//span[text()='Prev']
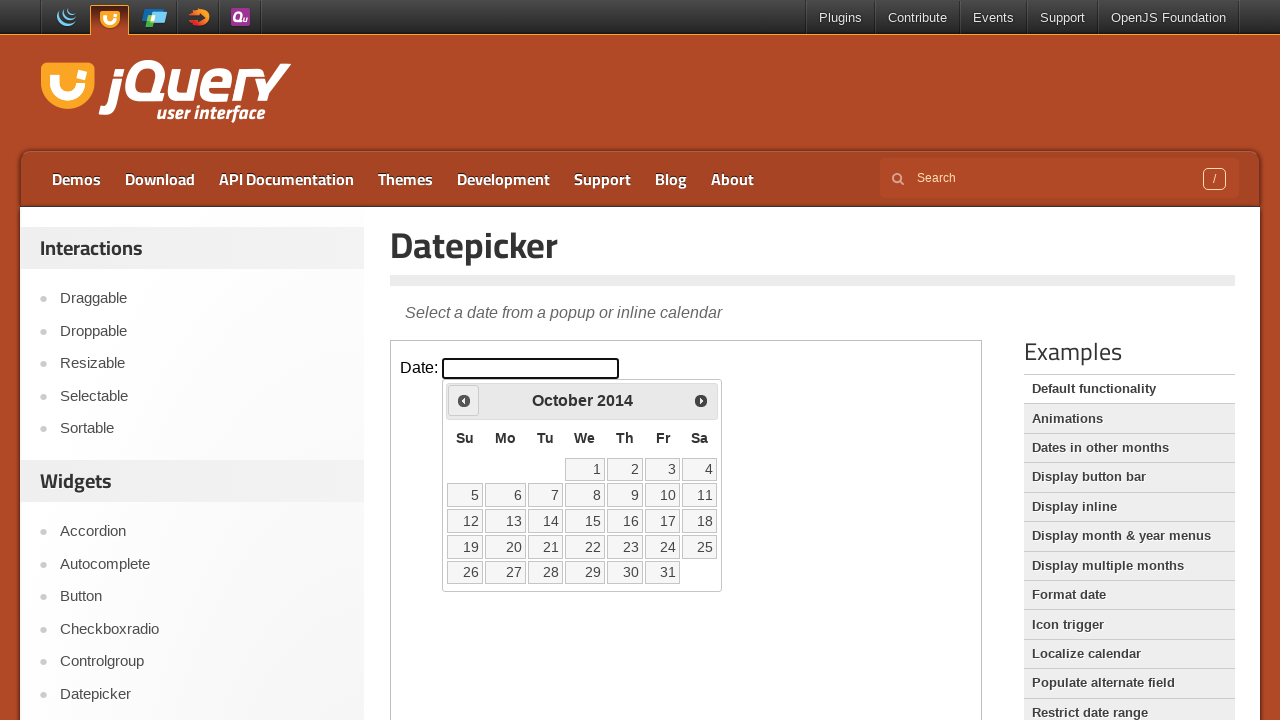

Retrieved current calendar date: October 2014
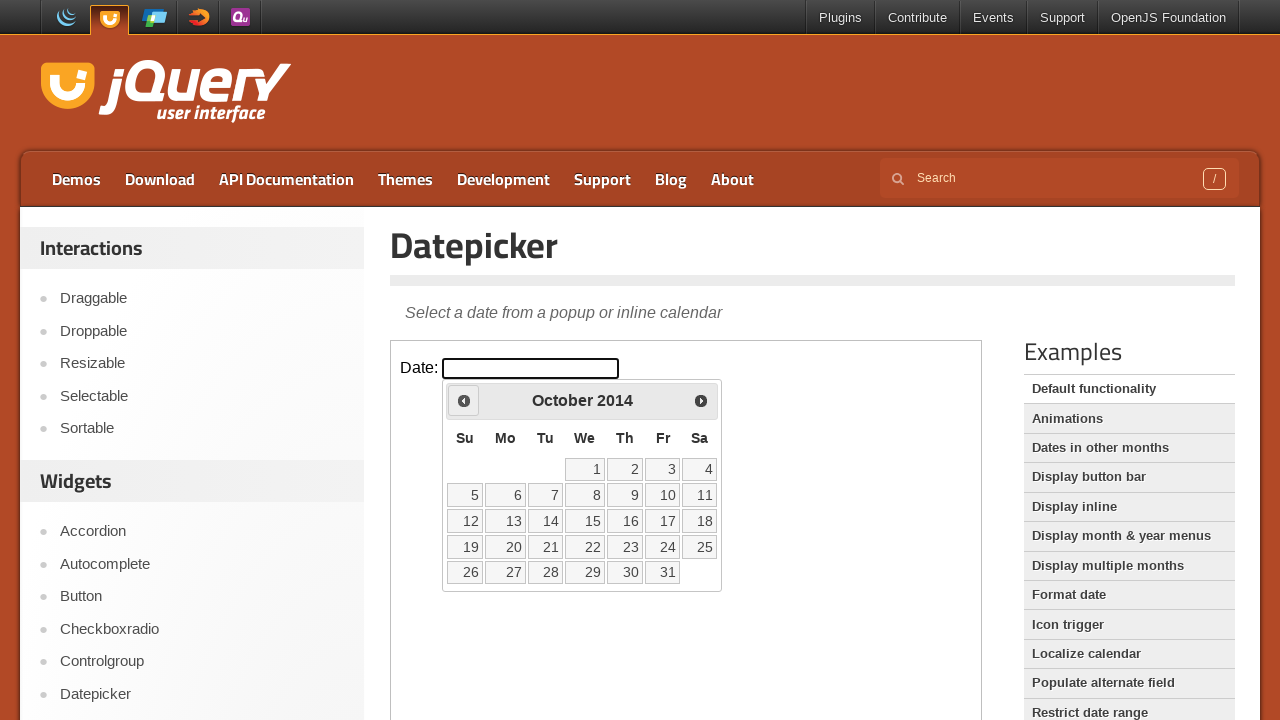

Clicked Previous button to navigate to earlier month at (464, 400) on .demo-frame >> internal:control=enter-frame >> xpath=//span[text()='Prev']
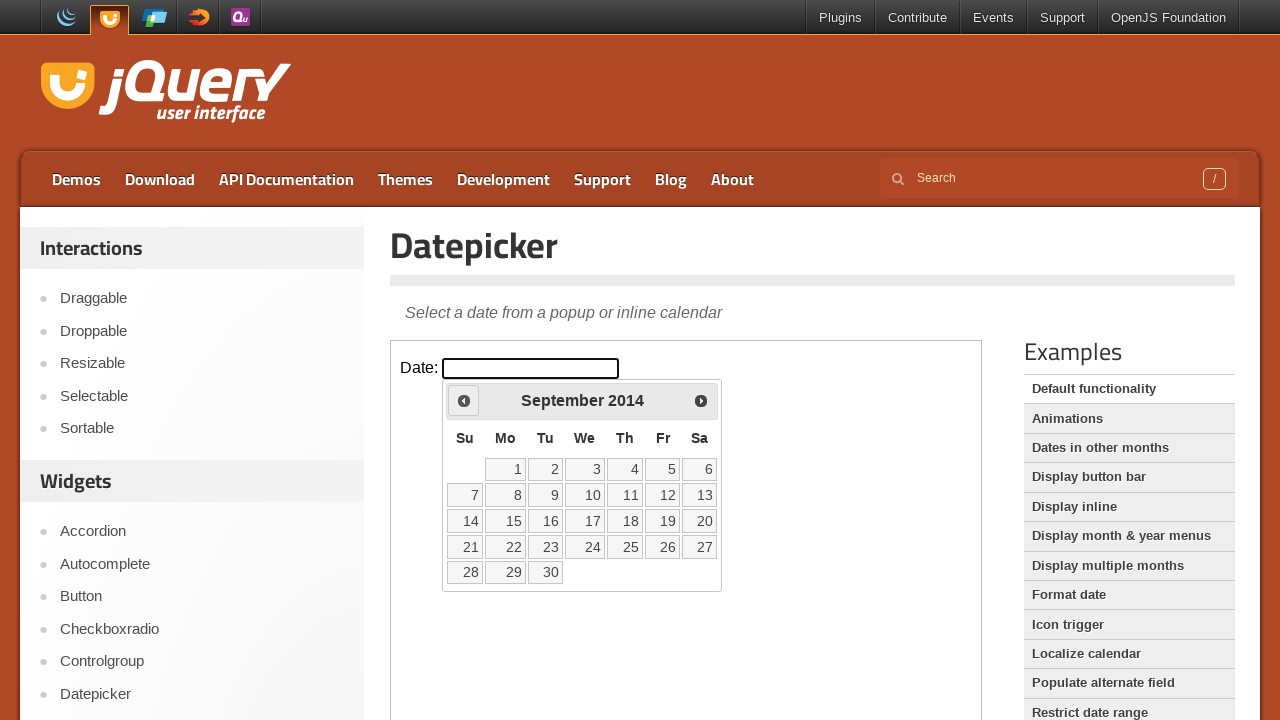

Retrieved current calendar date: September 2014
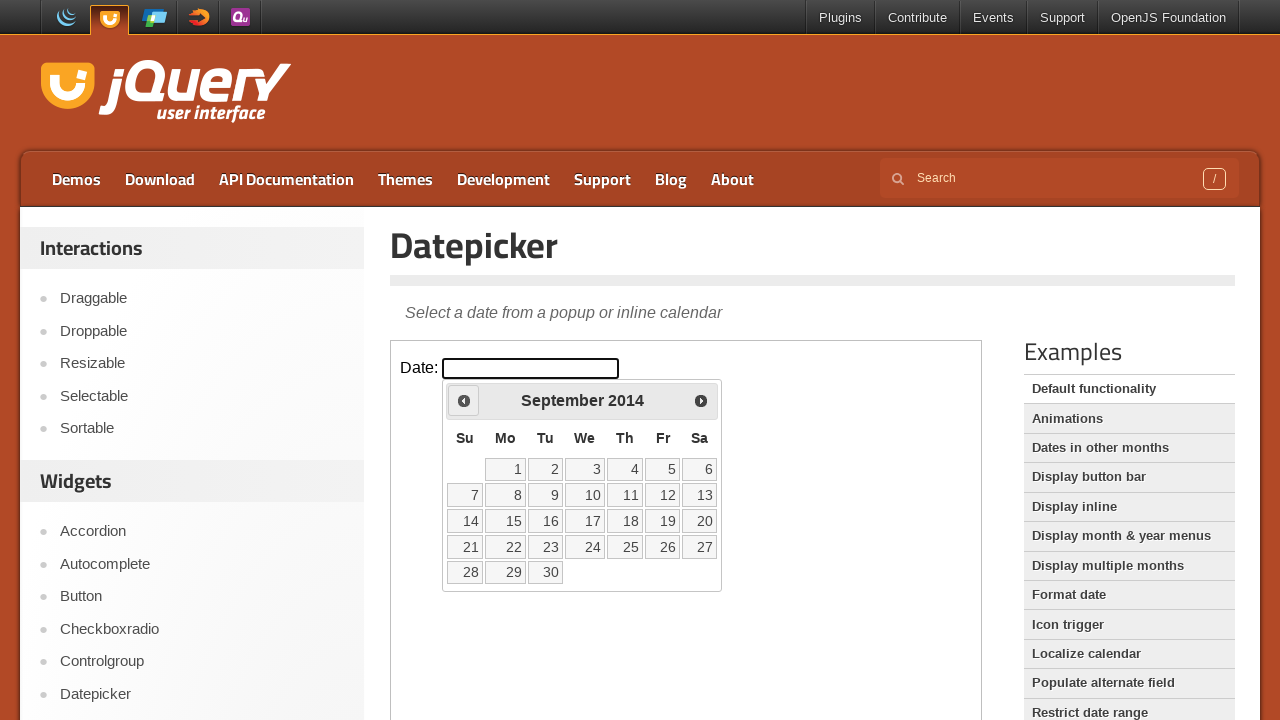

Clicked Previous button to navigate to earlier month at (464, 400) on .demo-frame >> internal:control=enter-frame >> xpath=//span[text()='Prev']
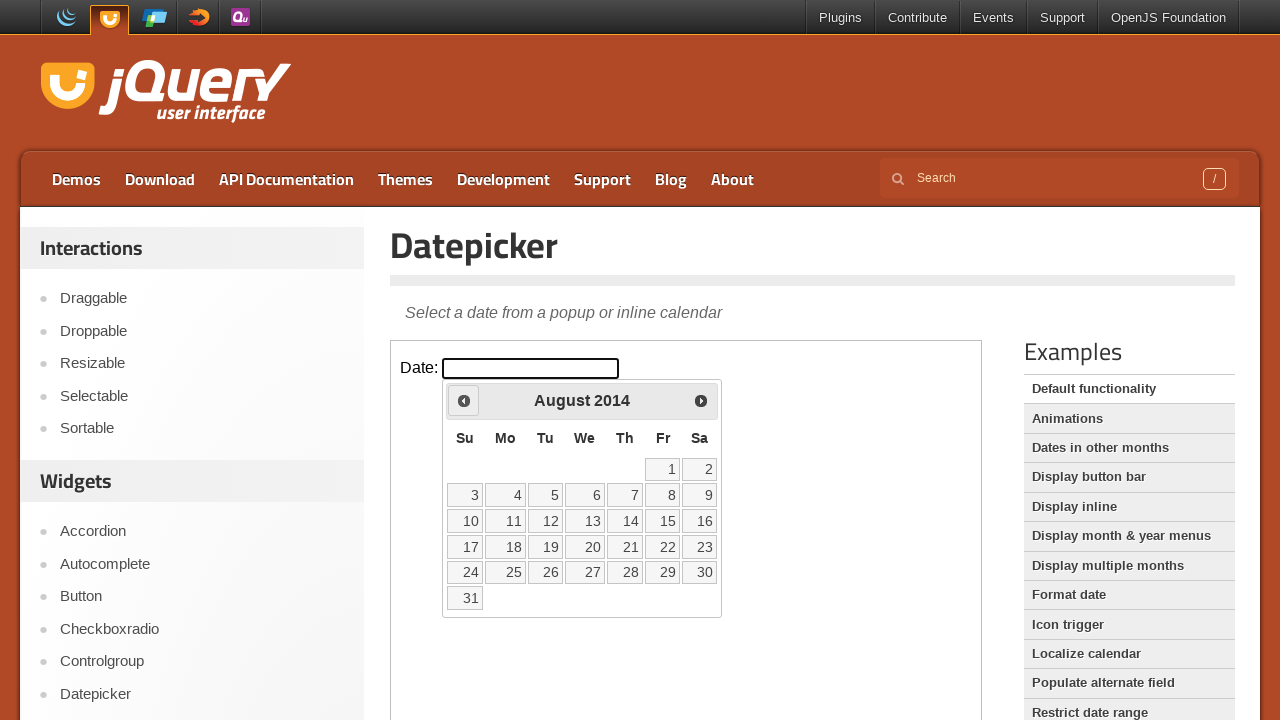

Retrieved current calendar date: August 2014
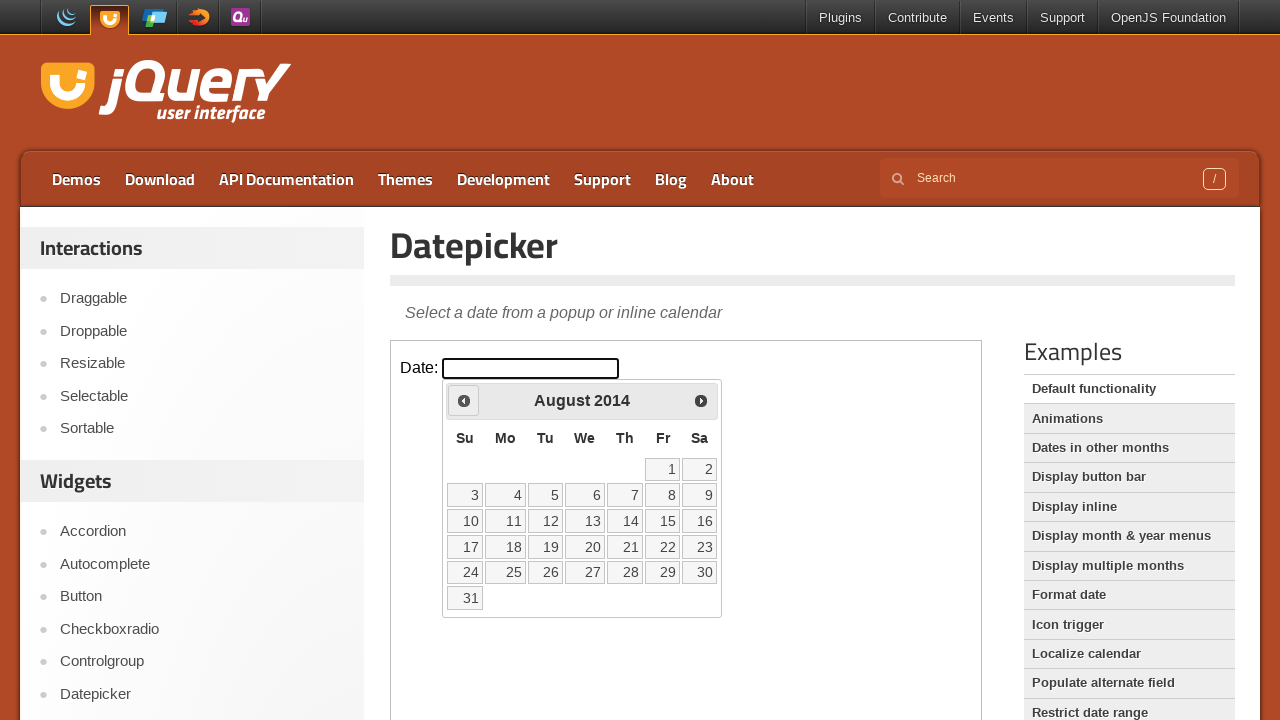

Clicked Previous button to navigate to earlier month at (464, 400) on .demo-frame >> internal:control=enter-frame >> xpath=//span[text()='Prev']
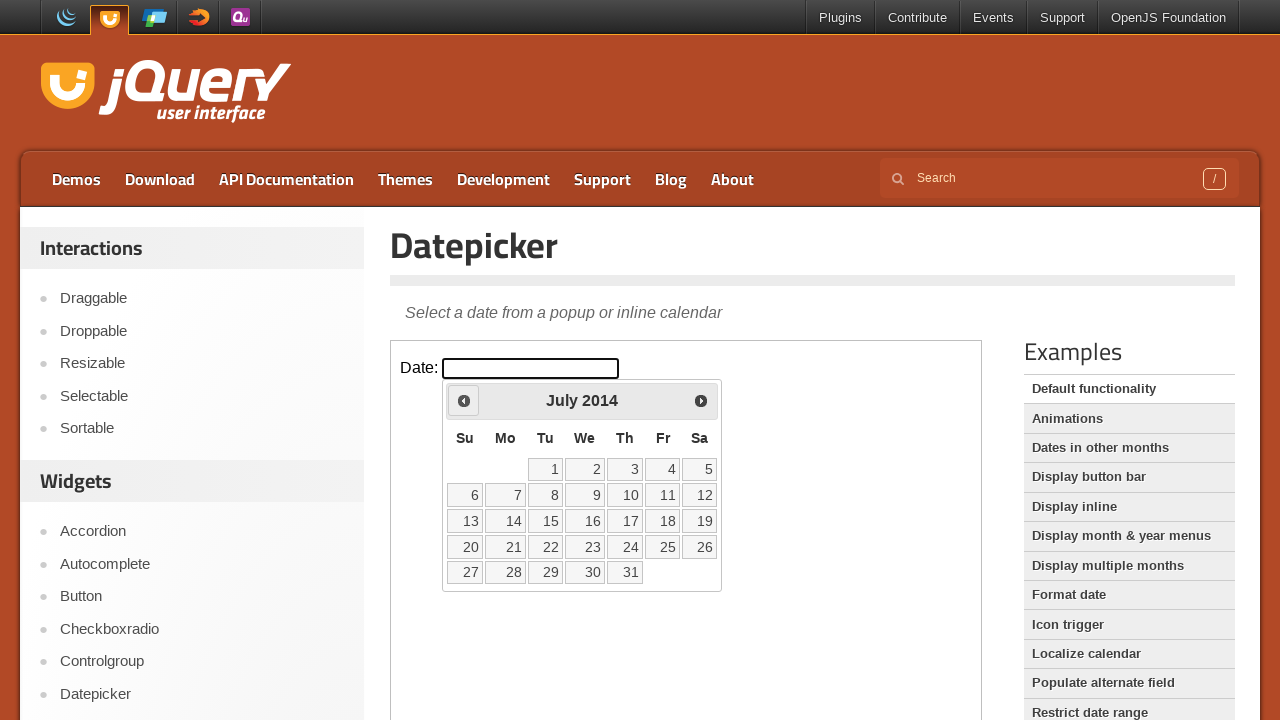

Retrieved current calendar date: July 2014
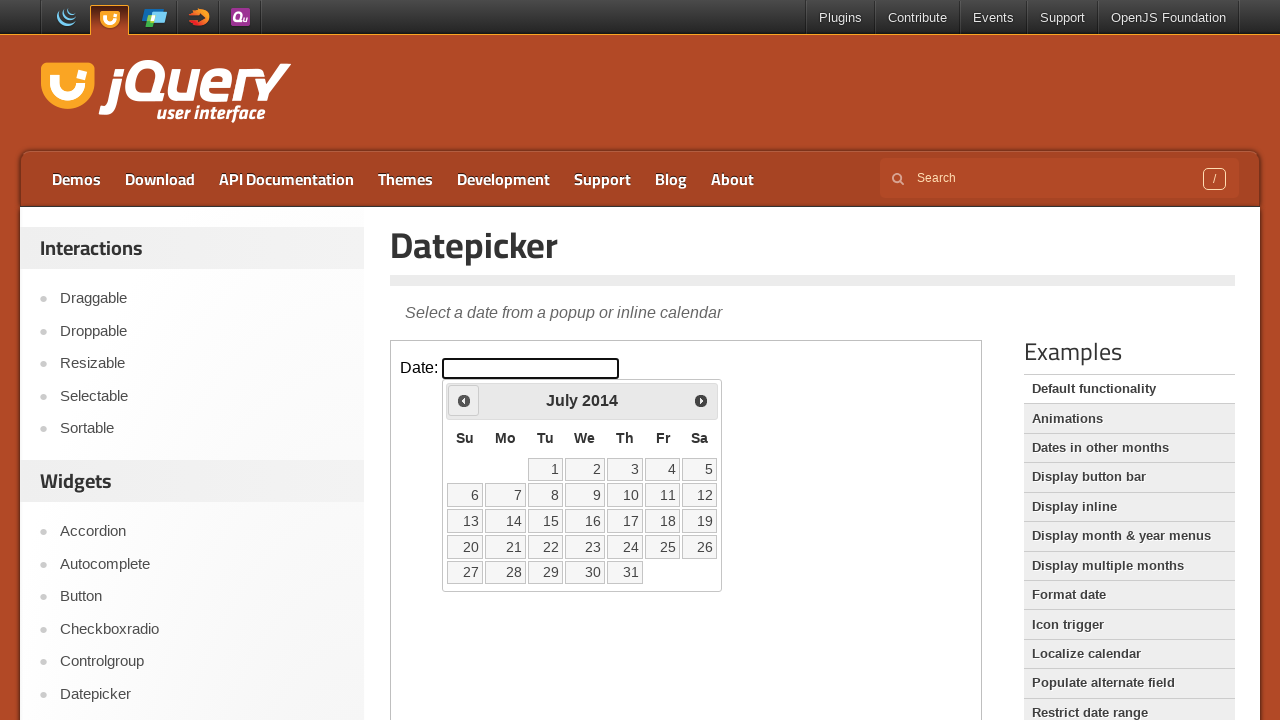

Clicked Previous button to navigate to earlier month at (464, 400) on .demo-frame >> internal:control=enter-frame >> xpath=//span[text()='Prev']
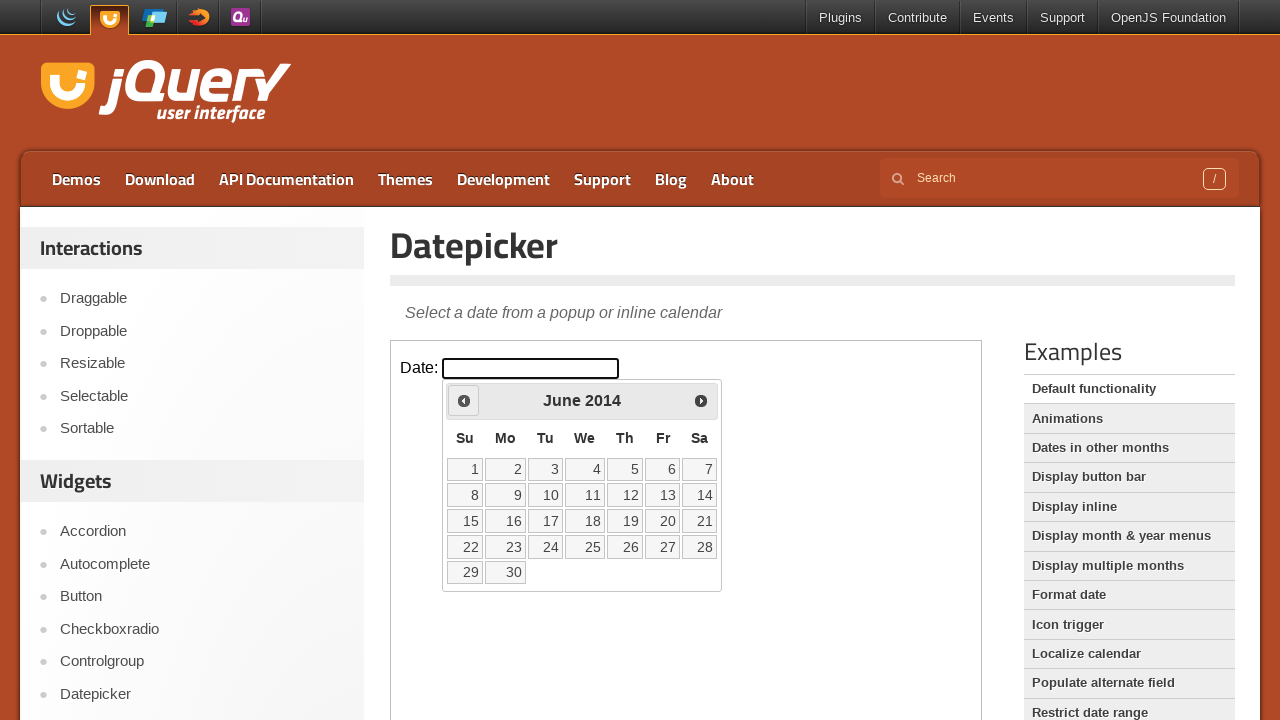

Retrieved current calendar date: June 2014
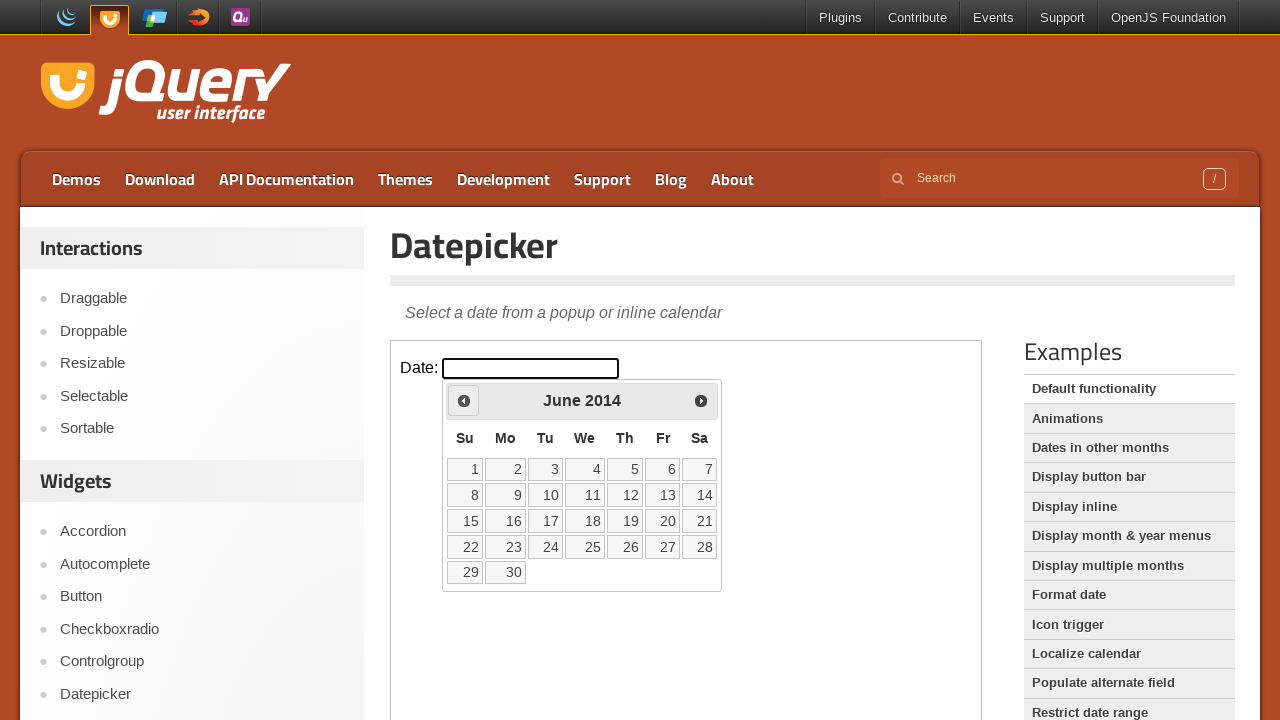

Clicked Previous button to navigate to earlier month at (464, 400) on .demo-frame >> internal:control=enter-frame >> xpath=//span[text()='Prev']
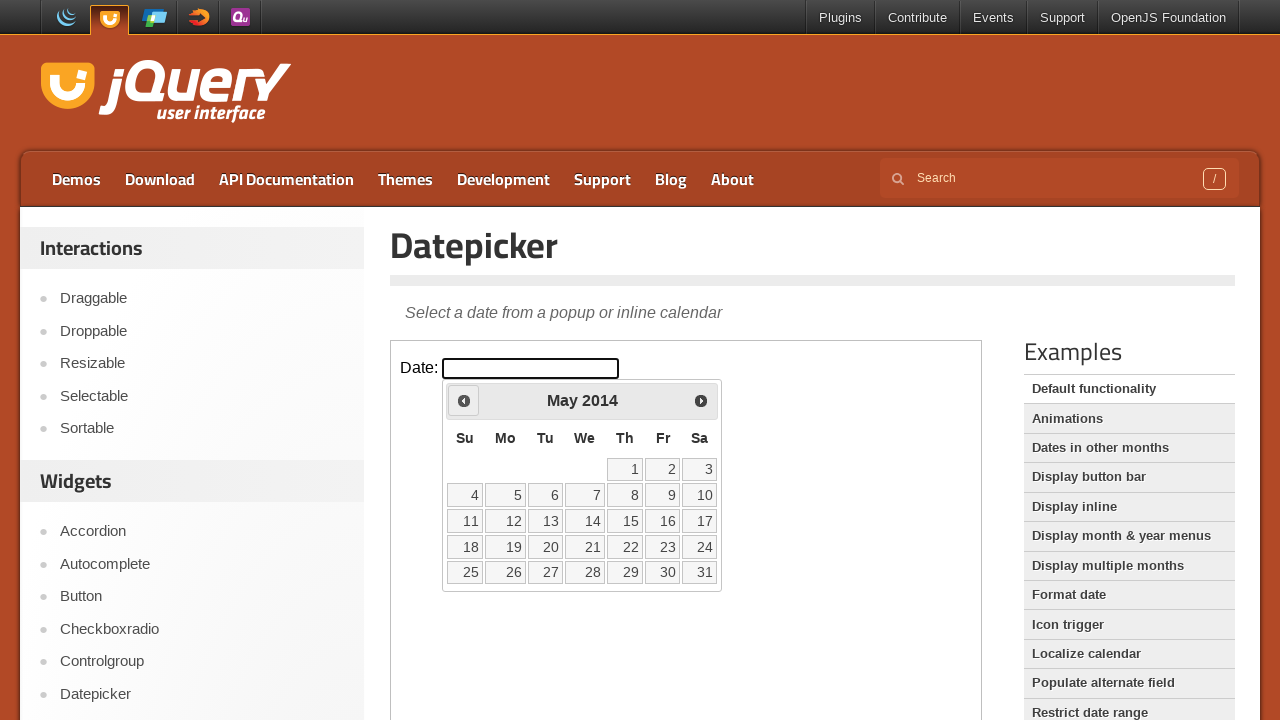

Retrieved current calendar date: May 2014
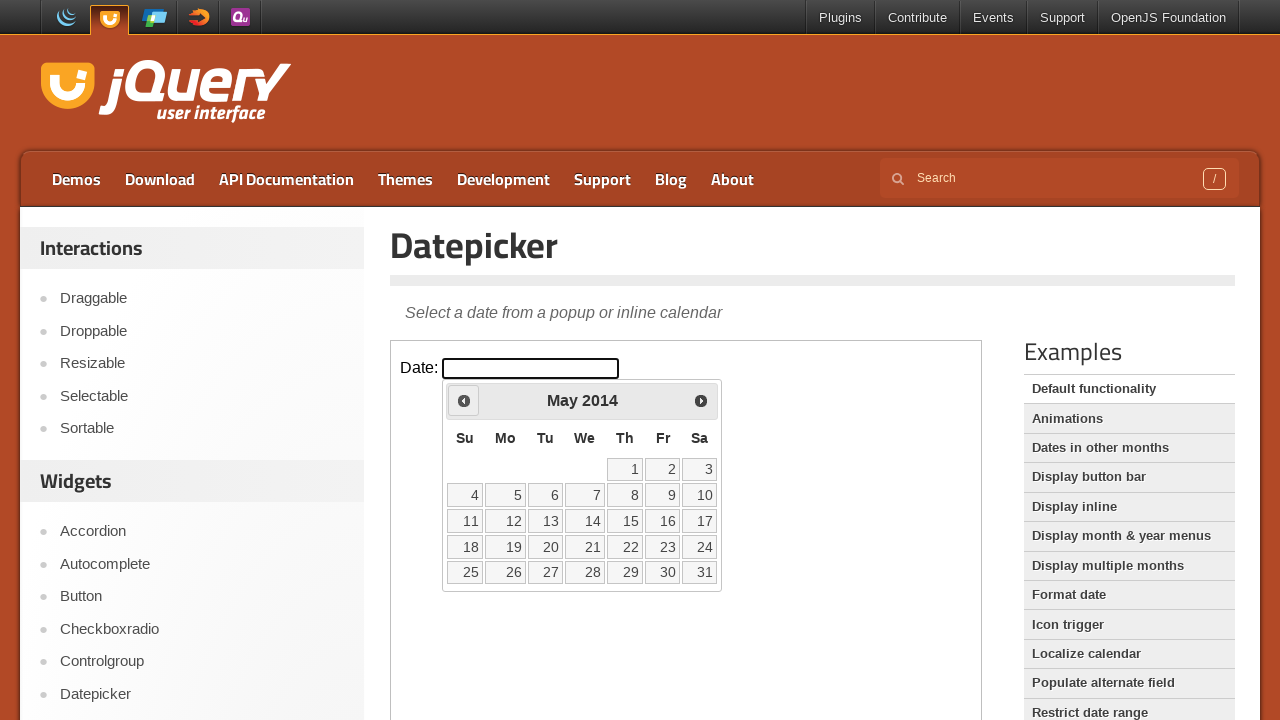

Clicked Previous button to navigate to earlier month at (464, 400) on .demo-frame >> internal:control=enter-frame >> xpath=//span[text()='Prev']
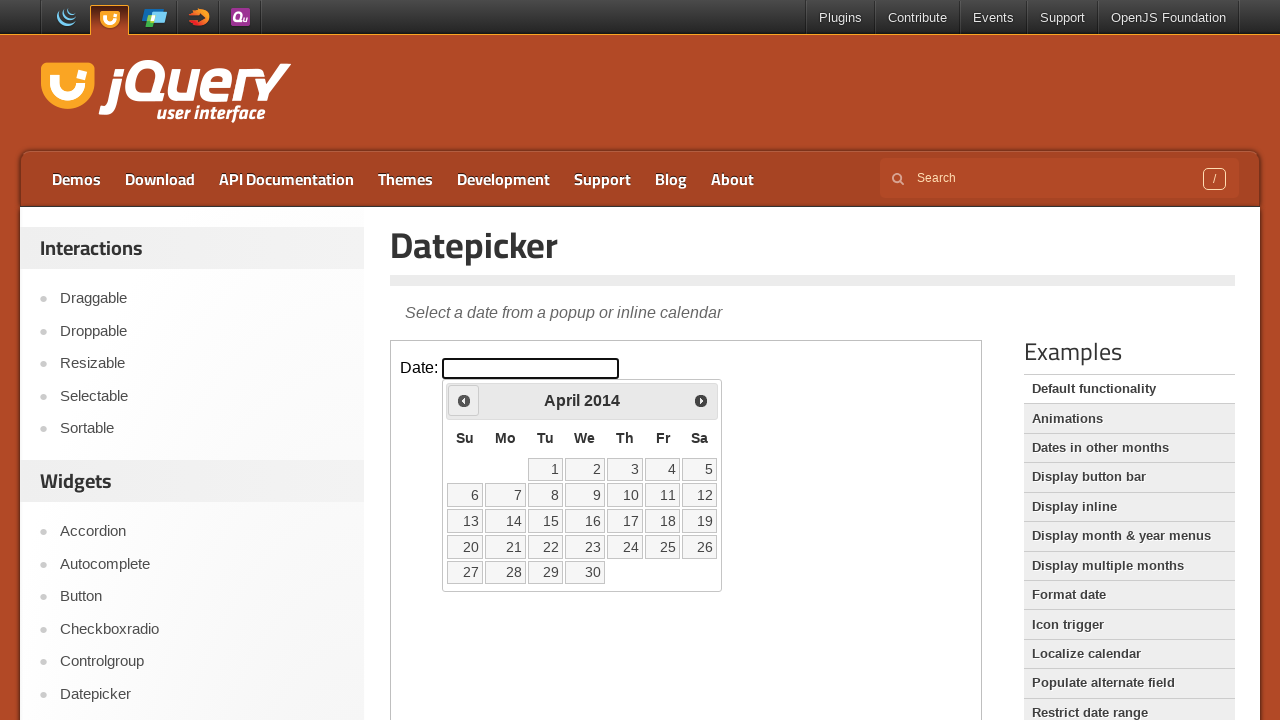

Retrieved current calendar date: April 2014
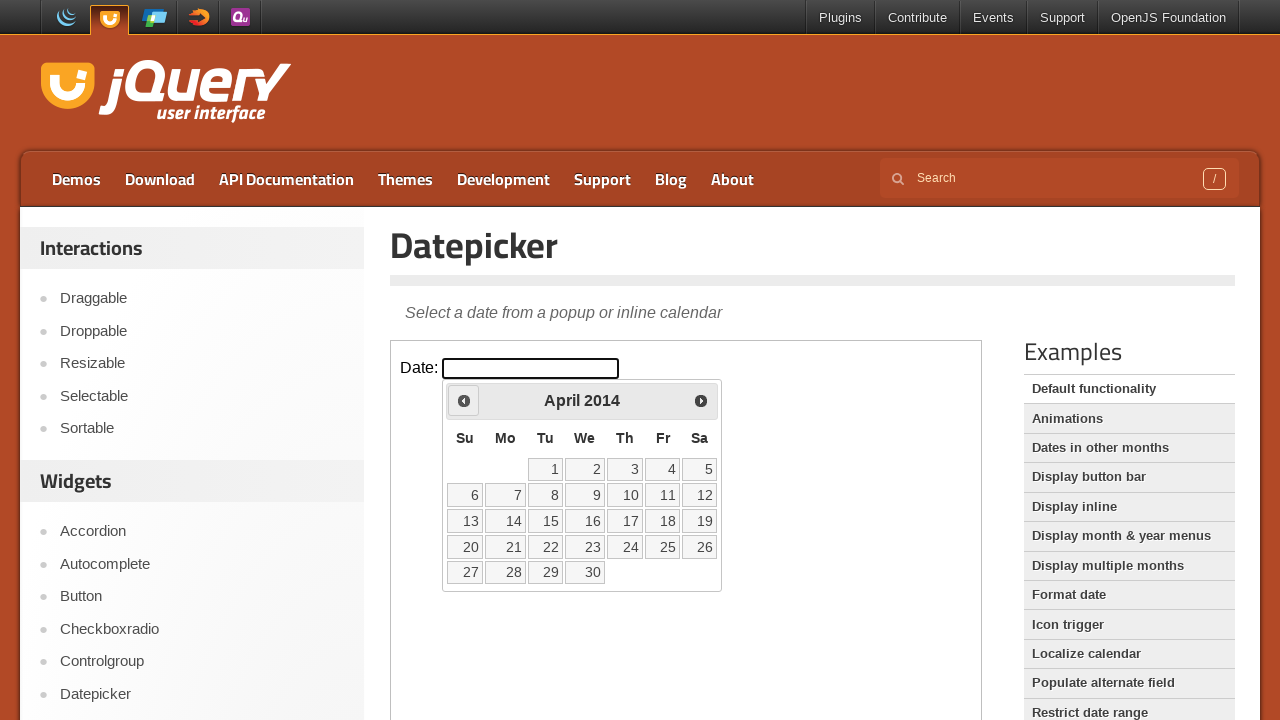

Clicked Previous button to navigate to earlier month at (464, 400) on .demo-frame >> internal:control=enter-frame >> xpath=//span[text()='Prev']
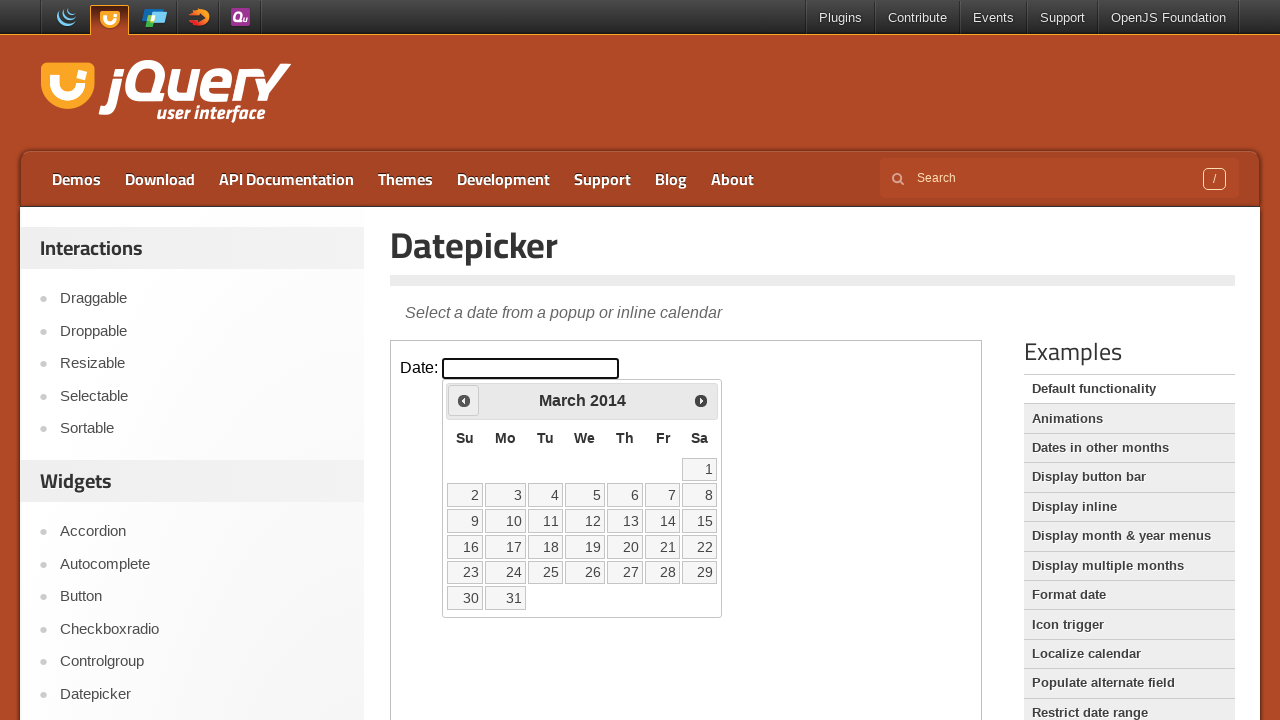

Retrieved current calendar date: March 2014
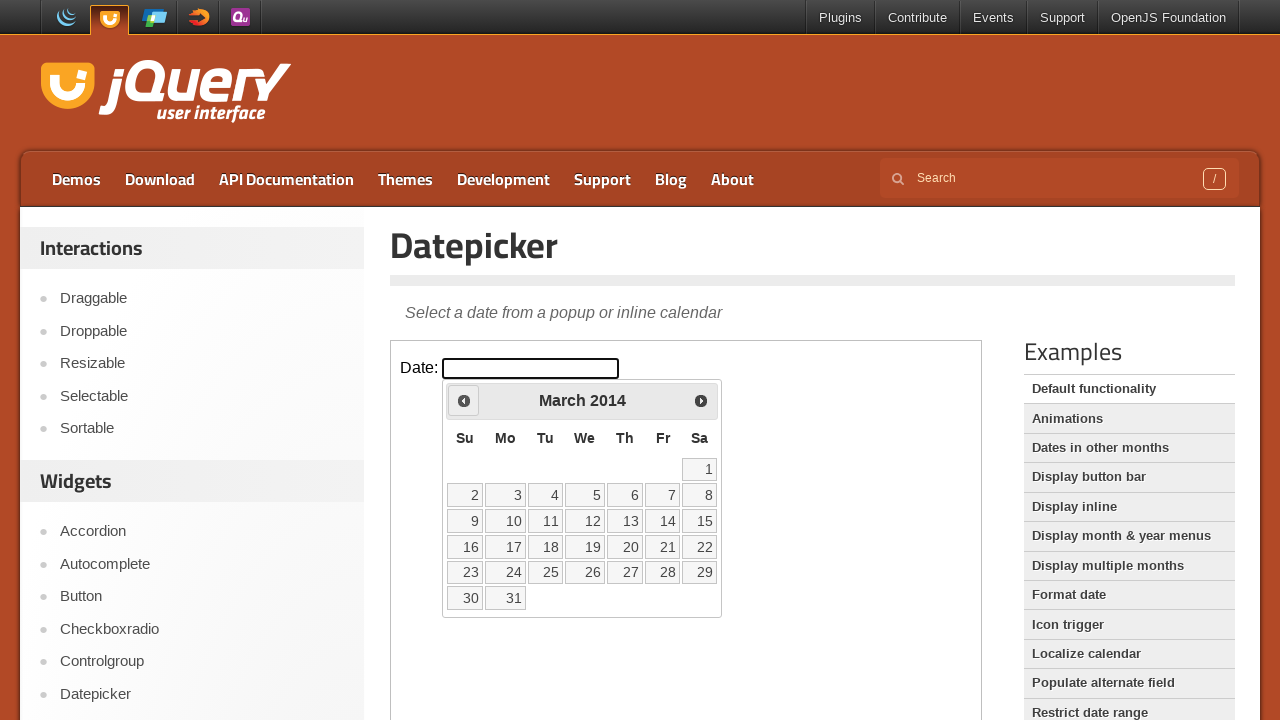

Clicked Previous button to navigate to earlier month at (464, 400) on .demo-frame >> internal:control=enter-frame >> xpath=//span[text()='Prev']
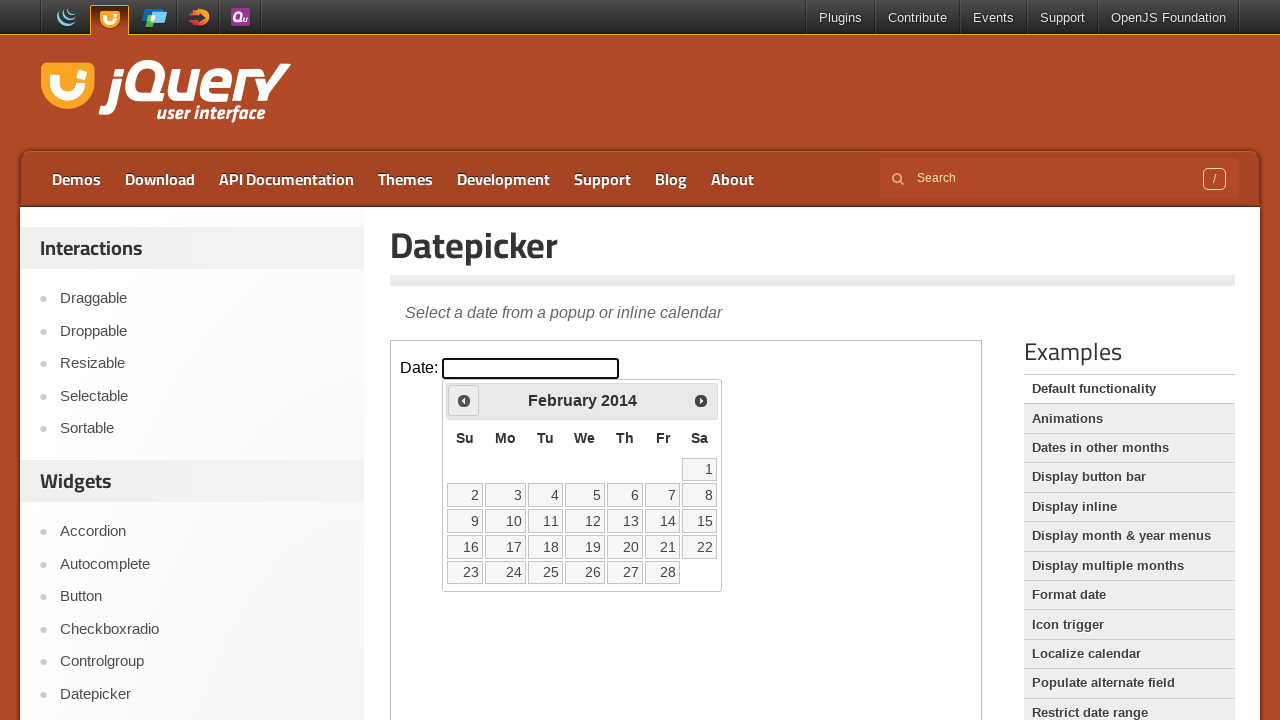

Retrieved current calendar date: February 2014
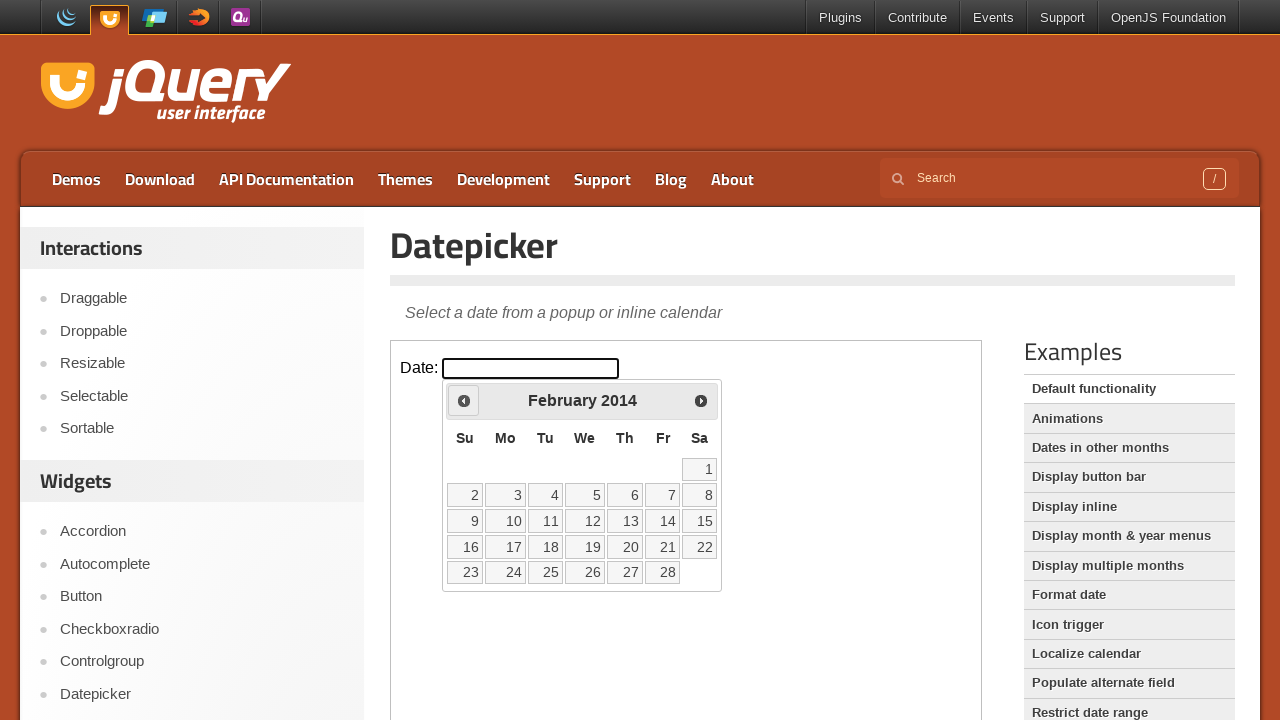

Clicked Previous button to navigate to earlier month at (464, 400) on .demo-frame >> internal:control=enter-frame >> xpath=//span[text()='Prev']
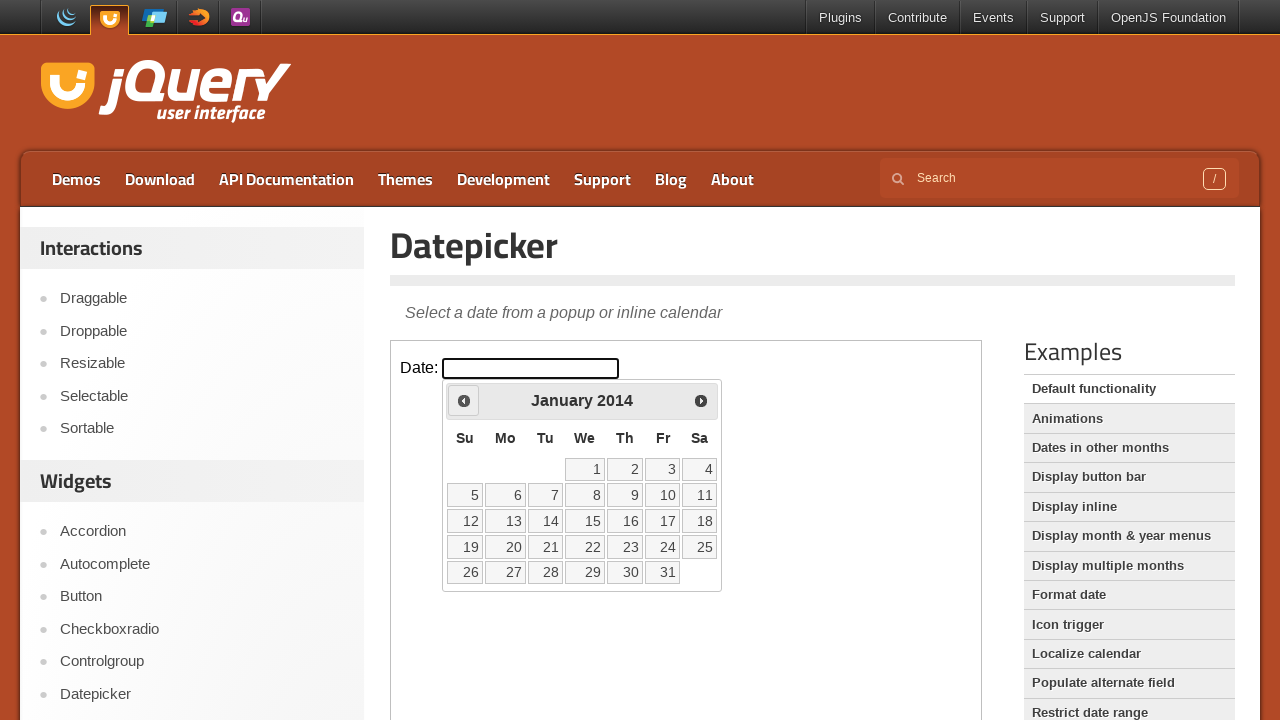

Retrieved current calendar date: January 2014
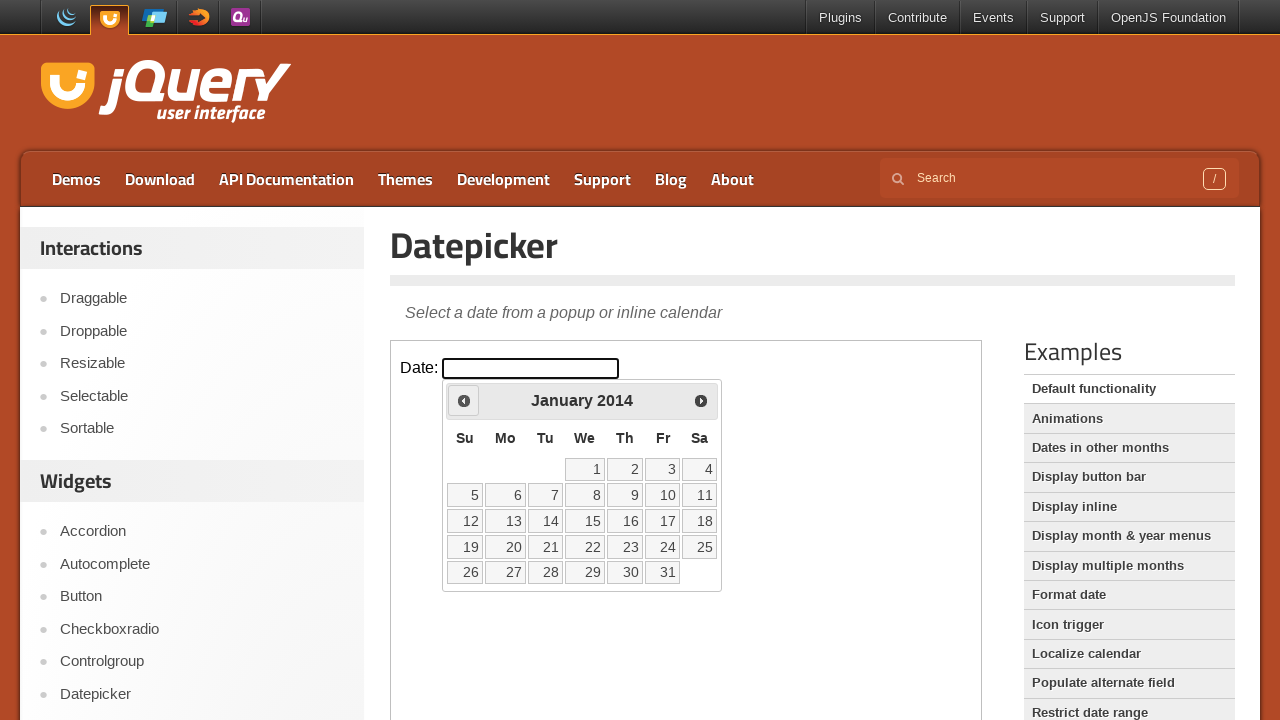

Clicked Previous button to navigate to earlier month at (464, 400) on .demo-frame >> internal:control=enter-frame >> xpath=//span[text()='Prev']
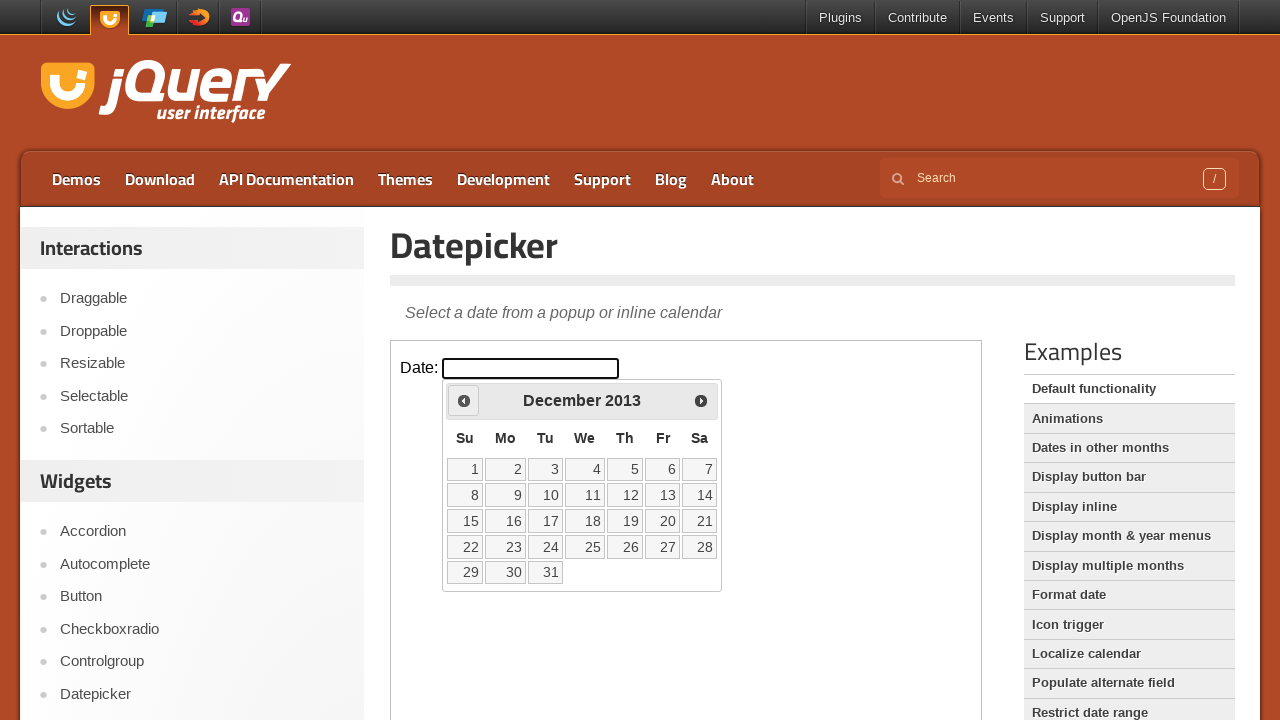

Retrieved current calendar date: December 2013
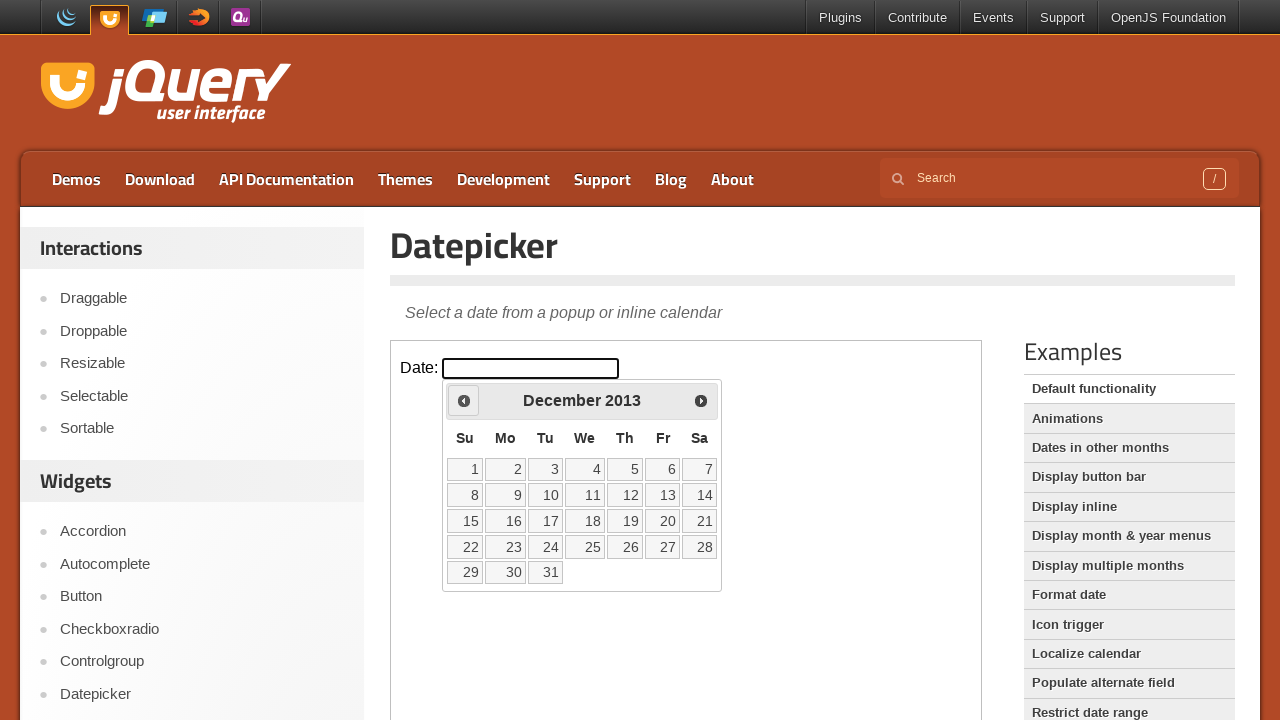

Clicked Previous button to navigate to earlier month at (464, 400) on .demo-frame >> internal:control=enter-frame >> xpath=//span[text()='Prev']
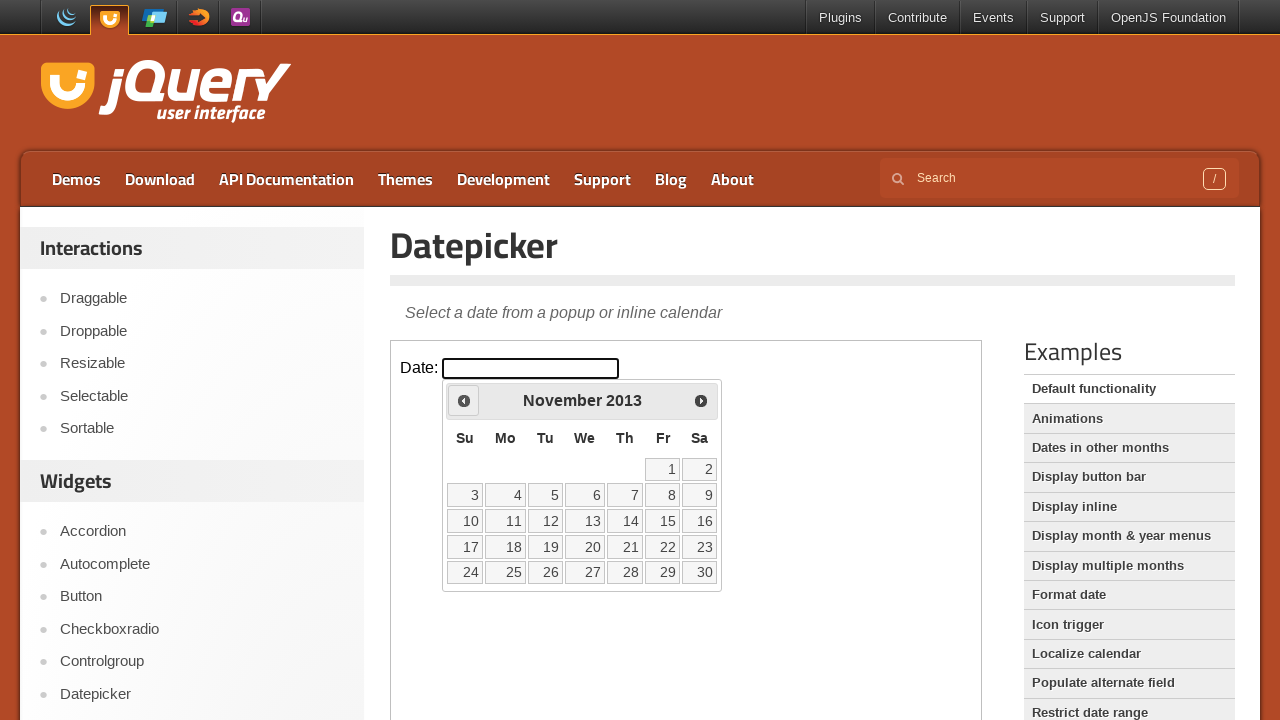

Retrieved current calendar date: November 2013
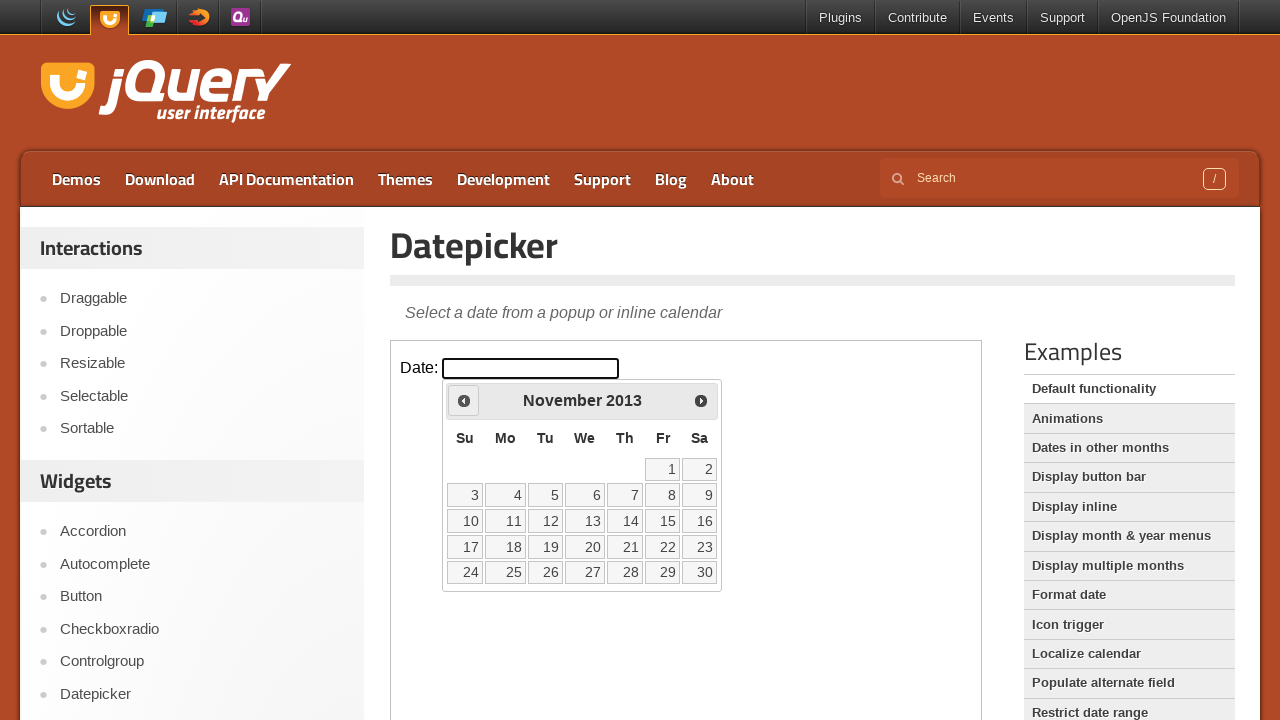

Clicked Previous button to navigate to earlier month at (464, 400) on .demo-frame >> internal:control=enter-frame >> xpath=//span[text()='Prev']
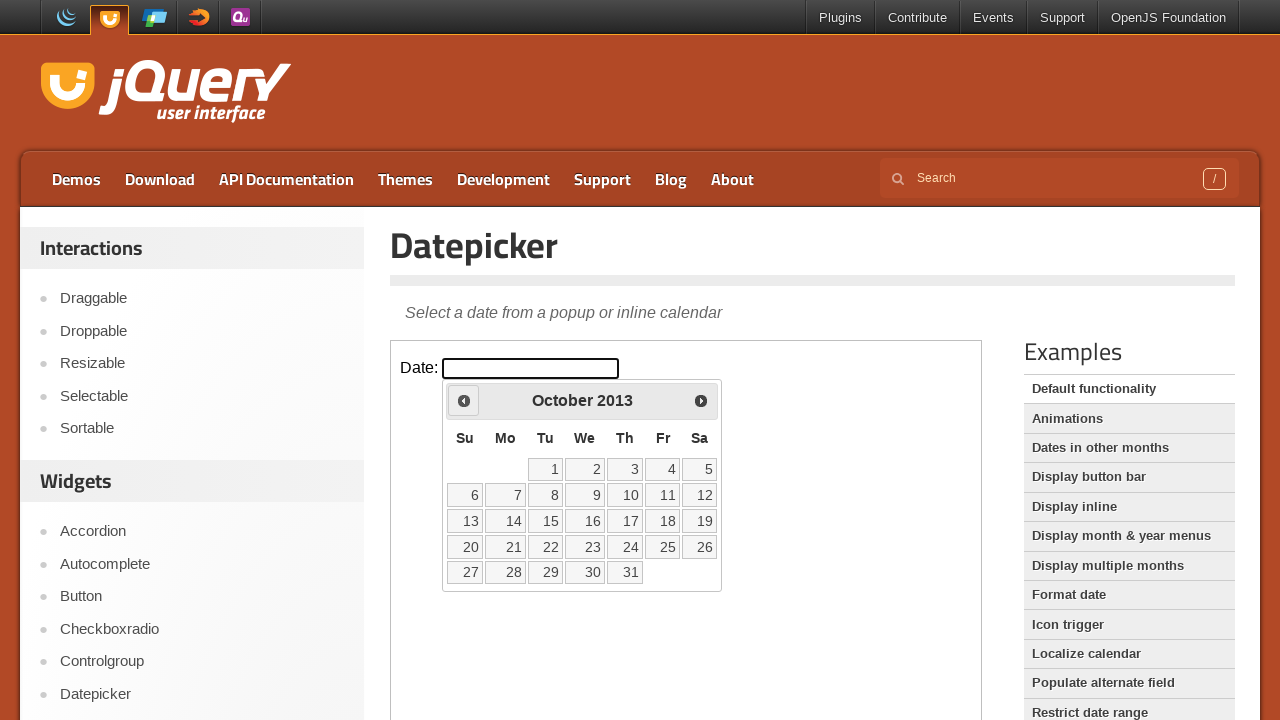

Retrieved current calendar date: October 2013
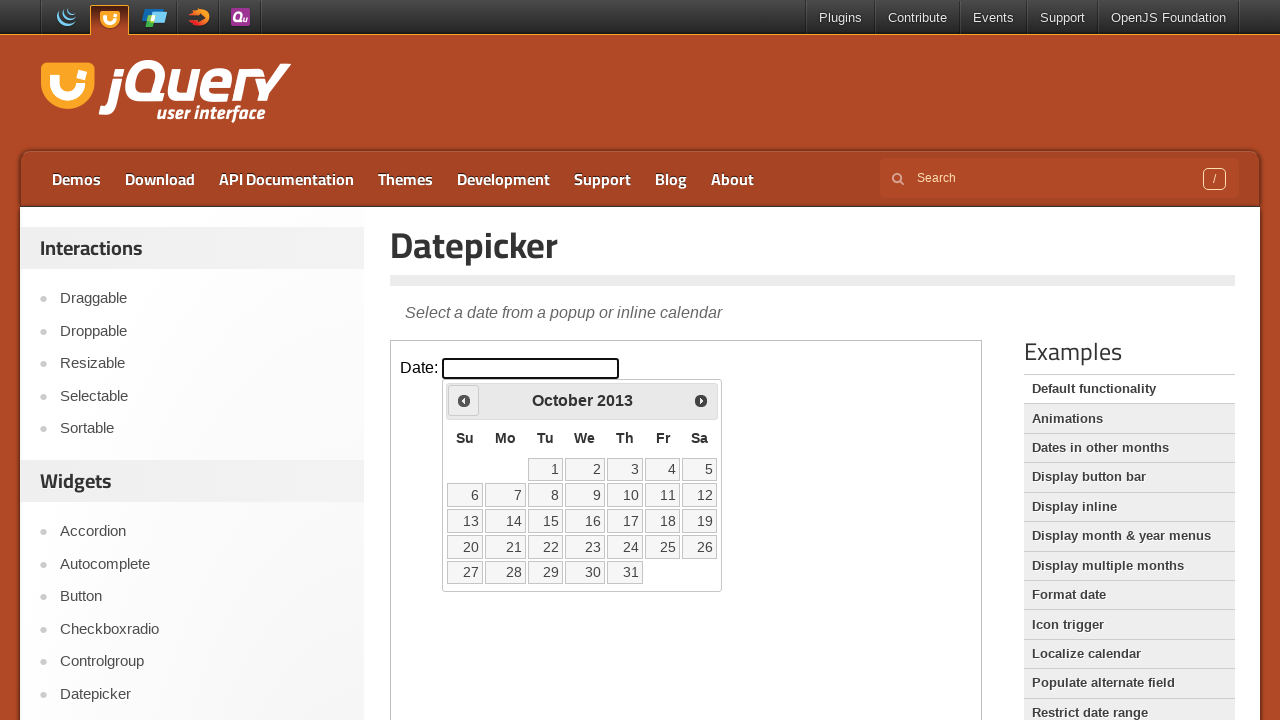

Clicked Previous button to navigate to earlier month at (464, 400) on .demo-frame >> internal:control=enter-frame >> xpath=//span[text()='Prev']
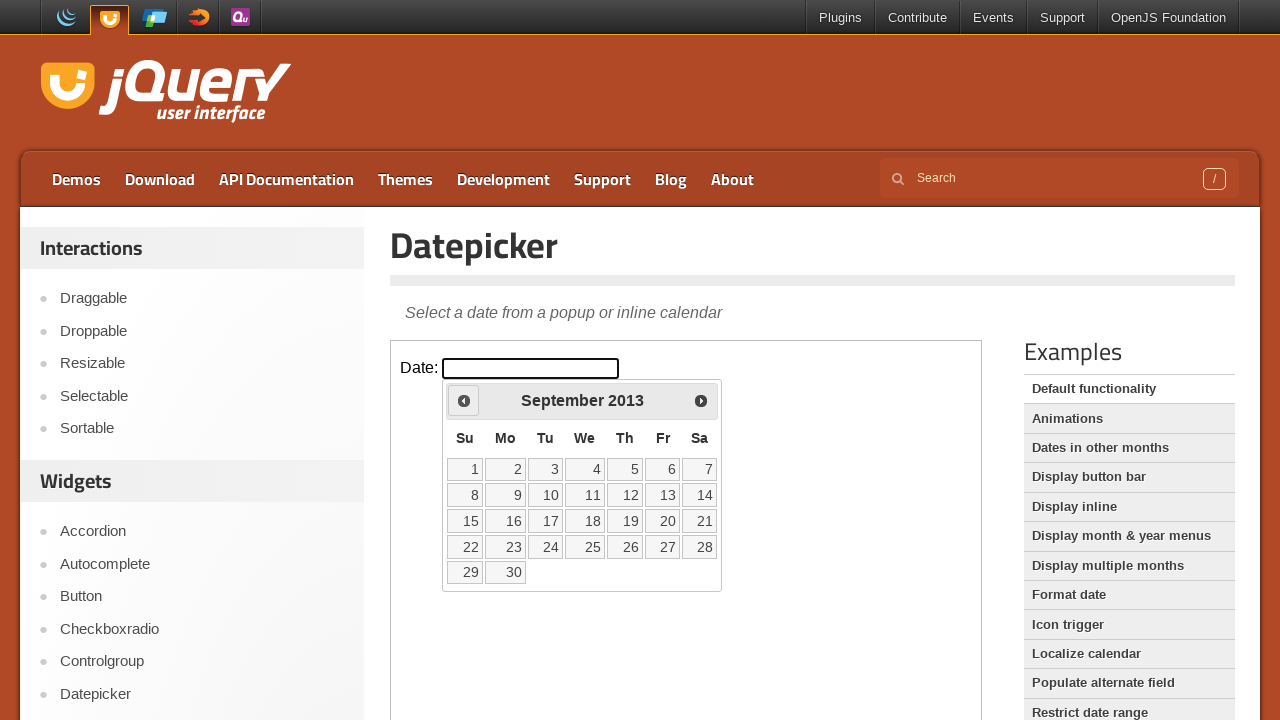

Retrieved current calendar date: September 2013
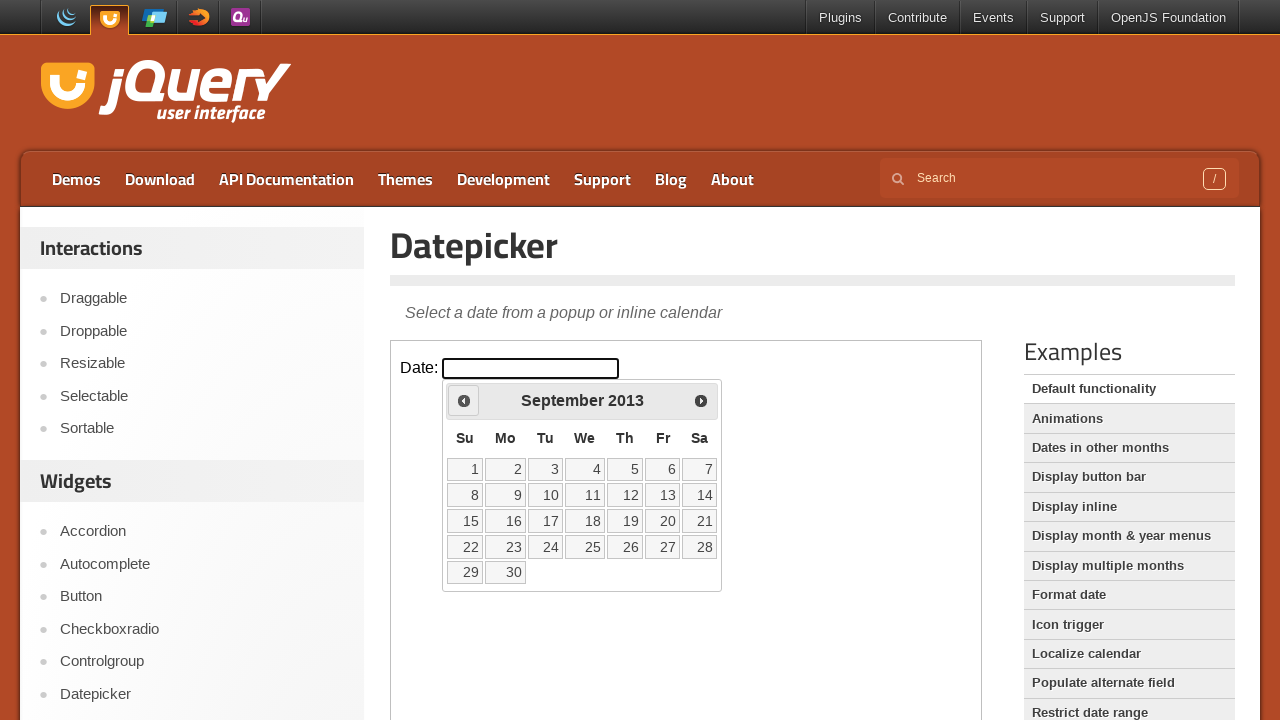

Clicked Previous button to navigate to earlier month at (464, 400) on .demo-frame >> internal:control=enter-frame >> xpath=//span[text()='Prev']
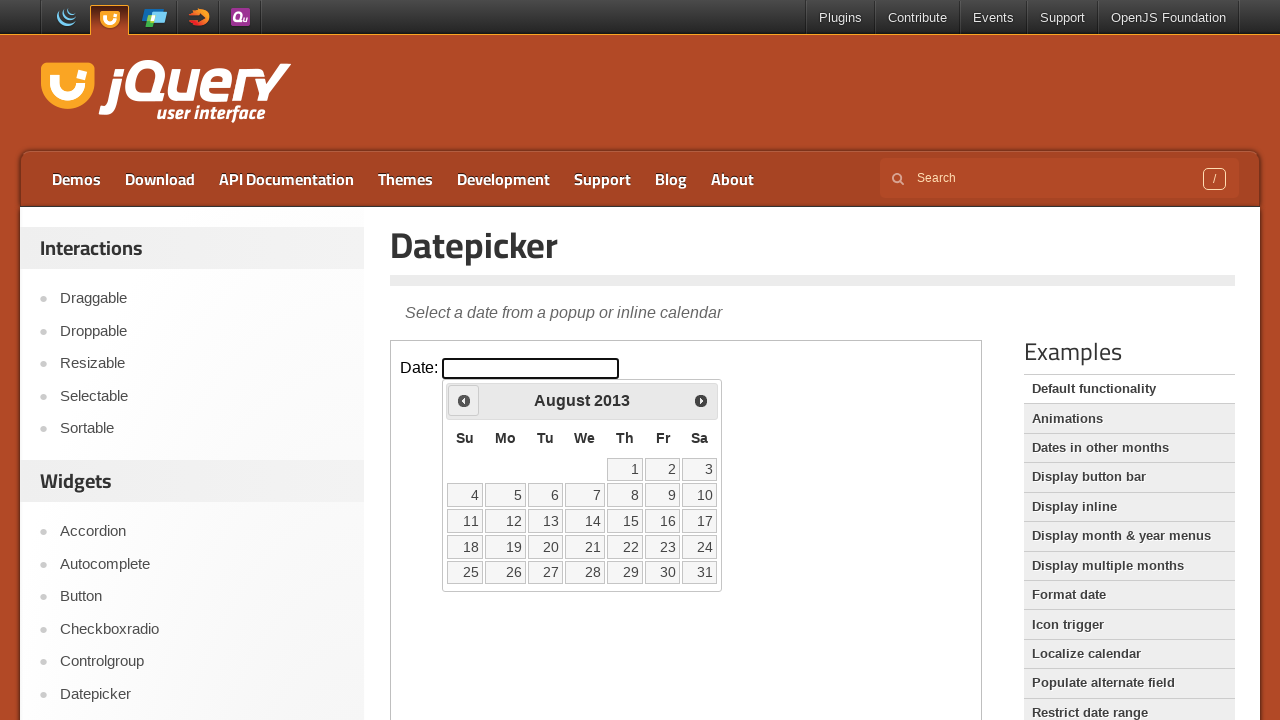

Retrieved current calendar date: August 2013
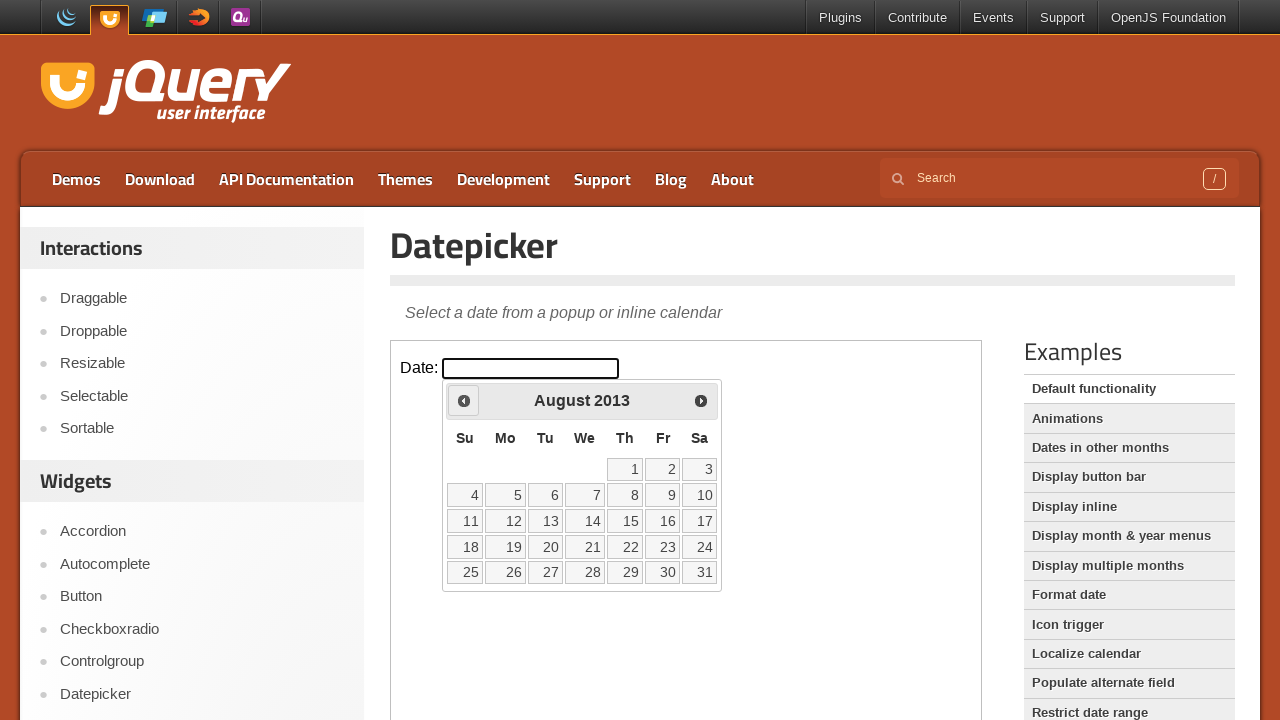

Clicked Previous button to navigate to earlier month at (464, 400) on .demo-frame >> internal:control=enter-frame >> xpath=//span[text()='Prev']
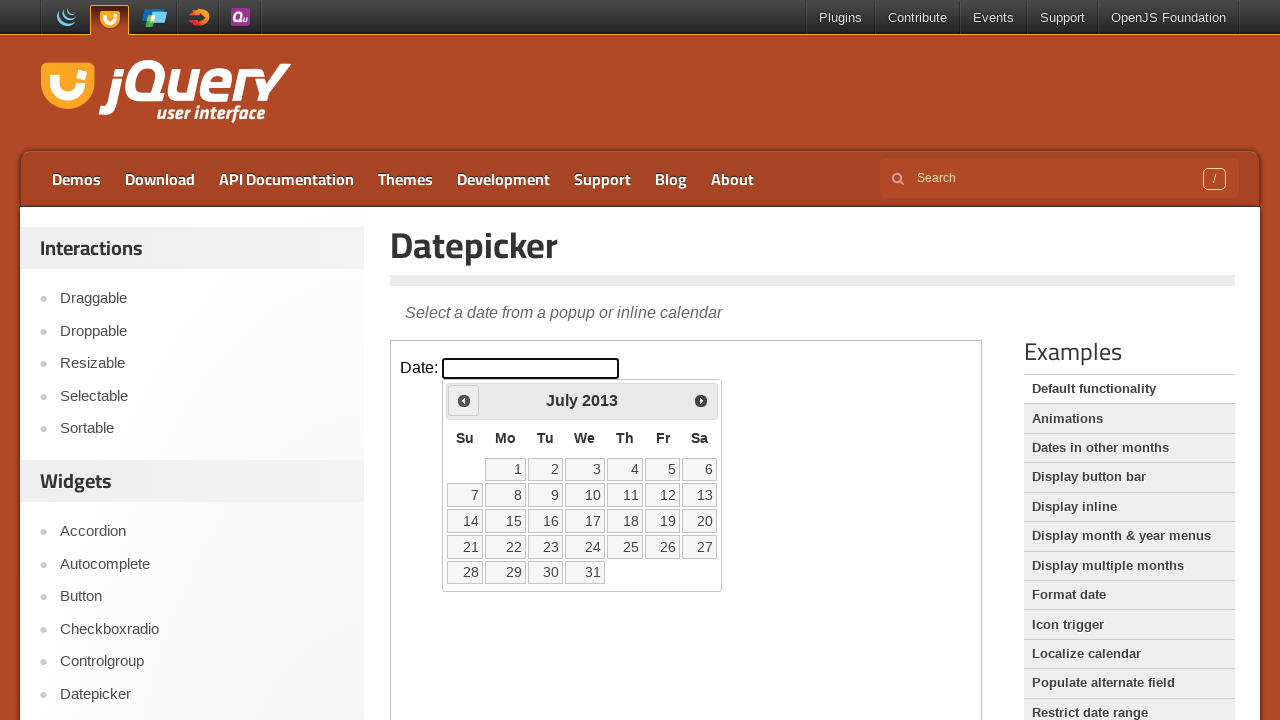

Retrieved current calendar date: July 2013
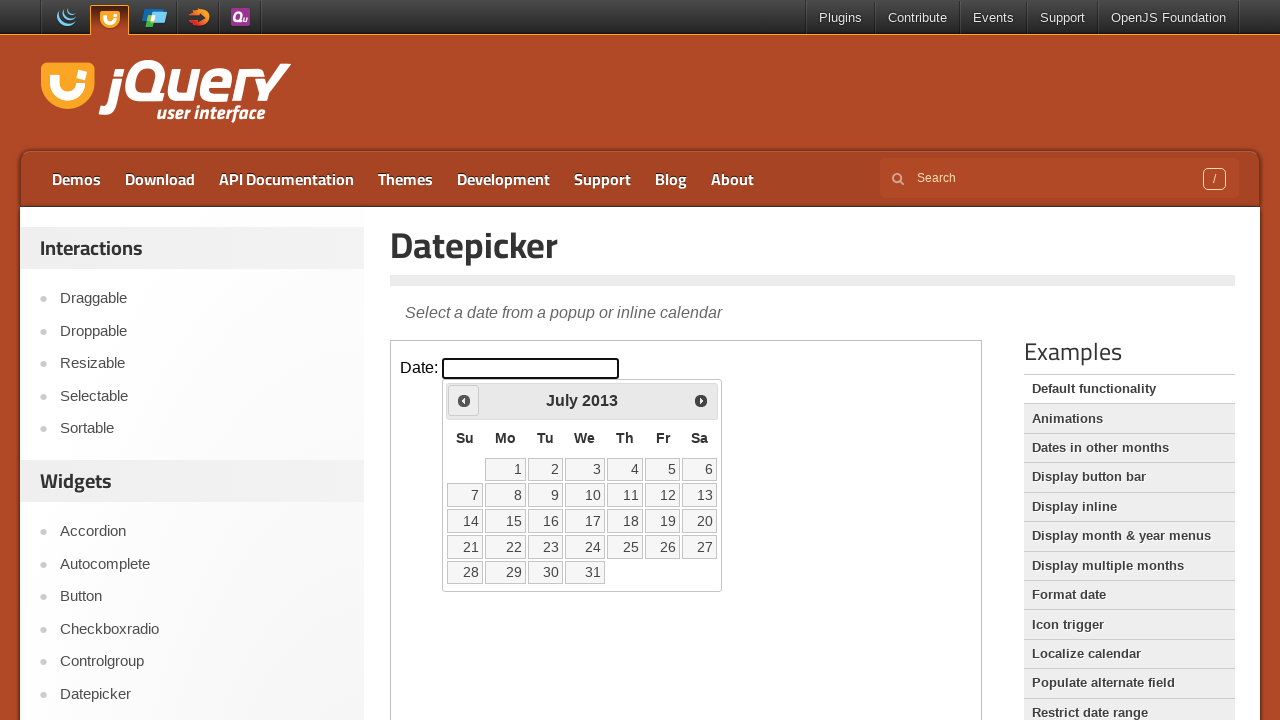

Clicked Previous button to navigate to earlier month at (464, 400) on .demo-frame >> internal:control=enter-frame >> xpath=//span[text()='Prev']
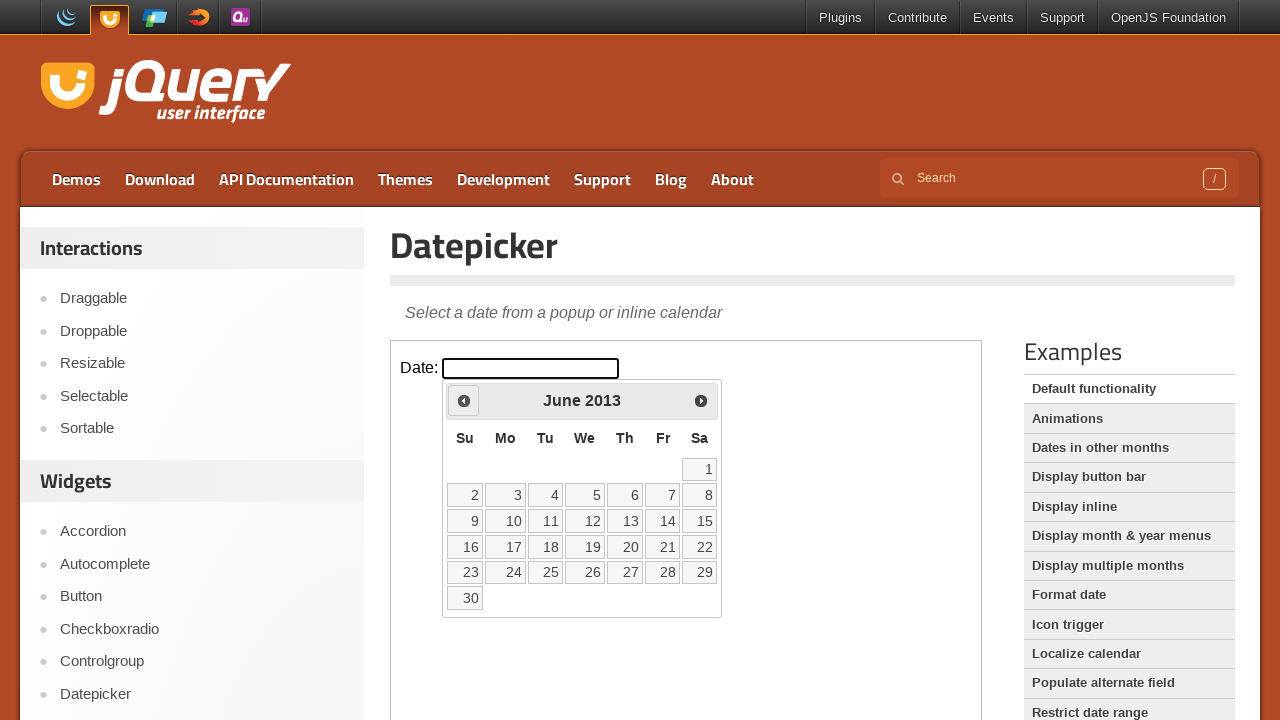

Retrieved current calendar date: June 2013
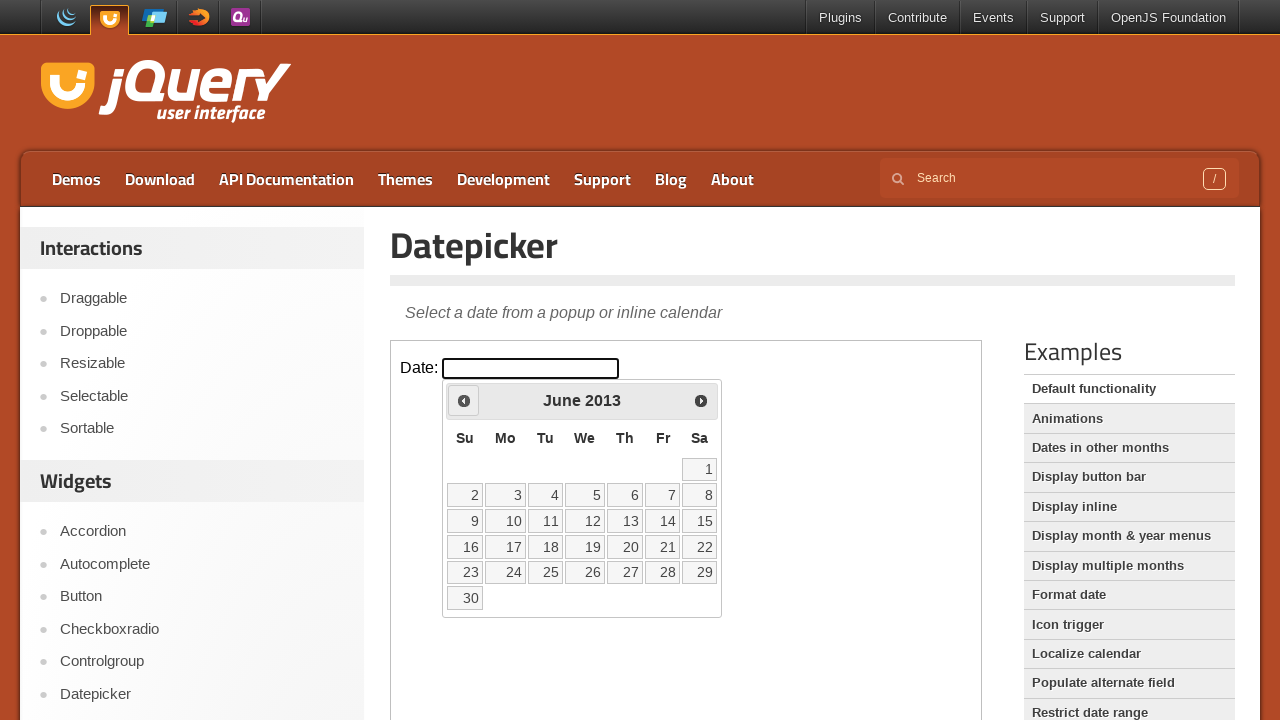

Clicked Previous button to navigate to earlier month at (464, 400) on .demo-frame >> internal:control=enter-frame >> xpath=//span[text()='Prev']
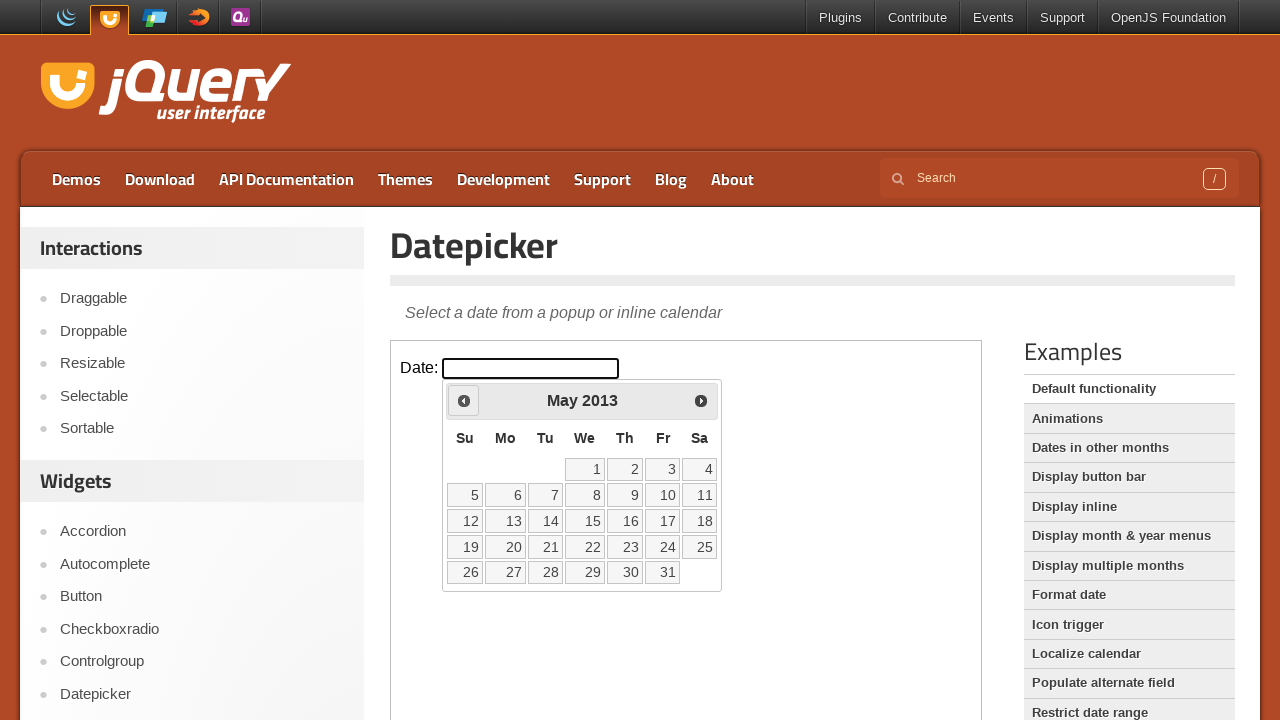

Retrieved current calendar date: May 2013
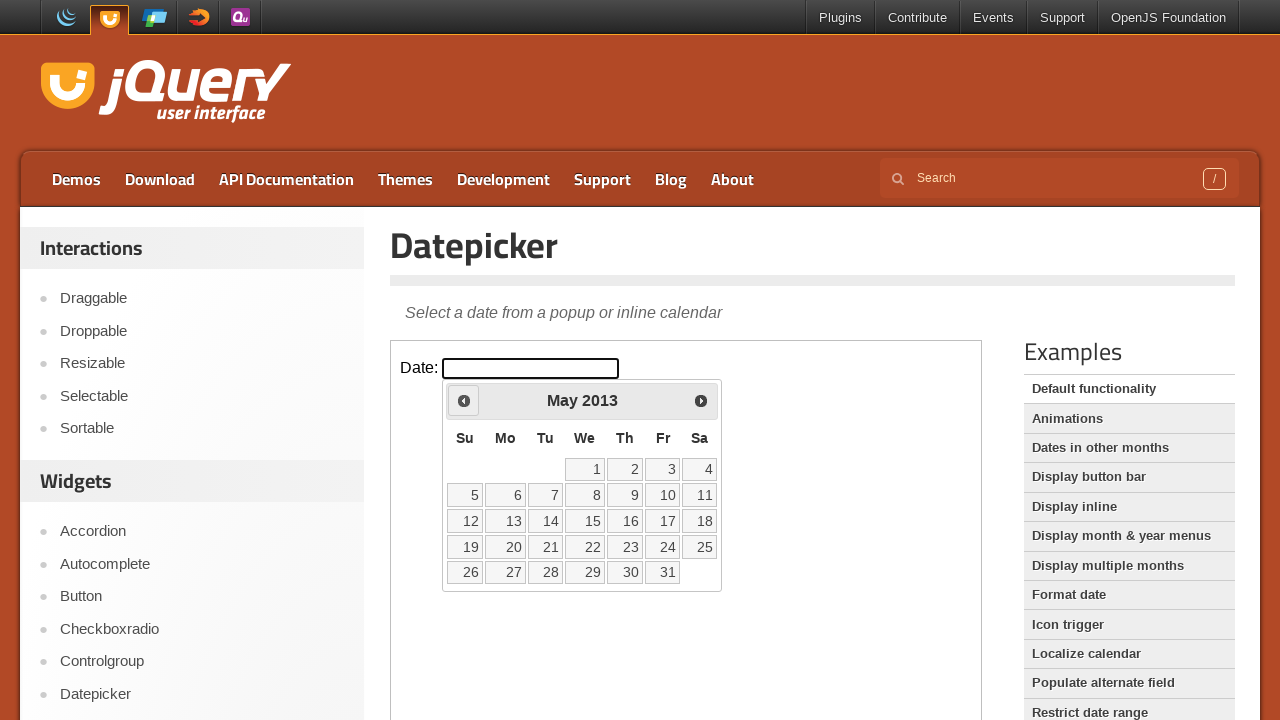

Clicked Previous button to navigate to earlier month at (464, 400) on .demo-frame >> internal:control=enter-frame >> xpath=//span[text()='Prev']
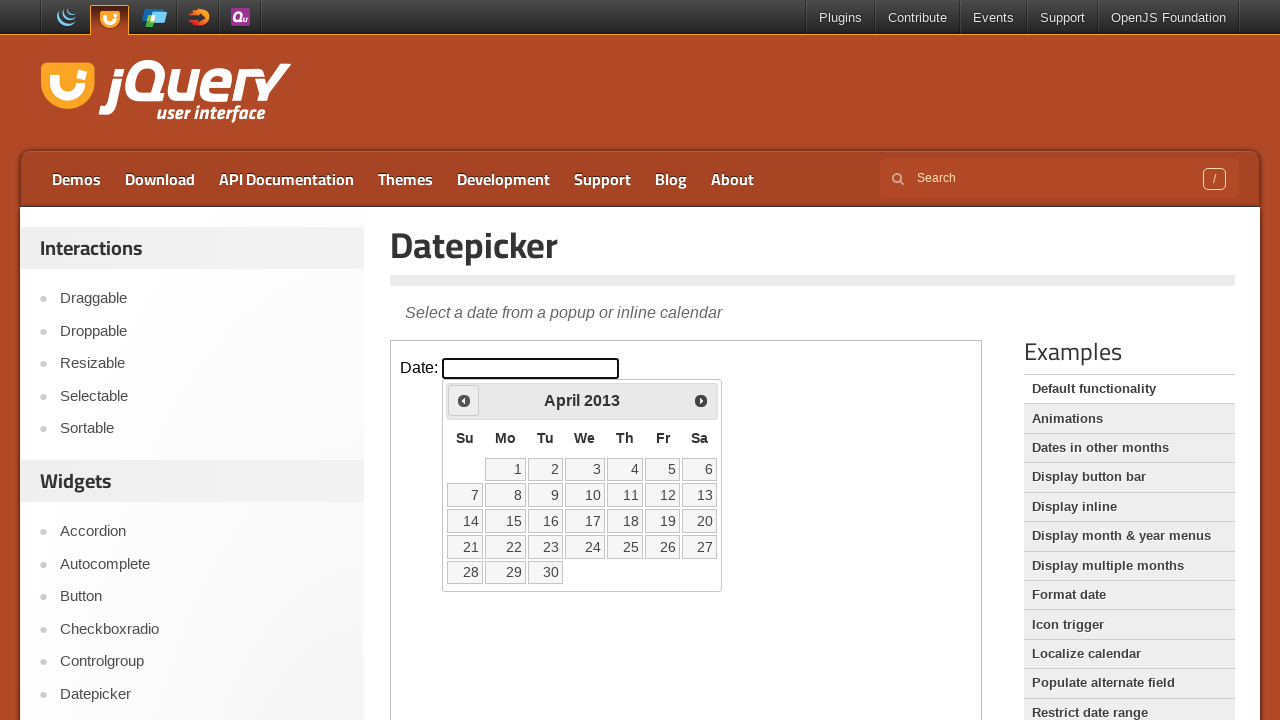

Retrieved current calendar date: April 2013
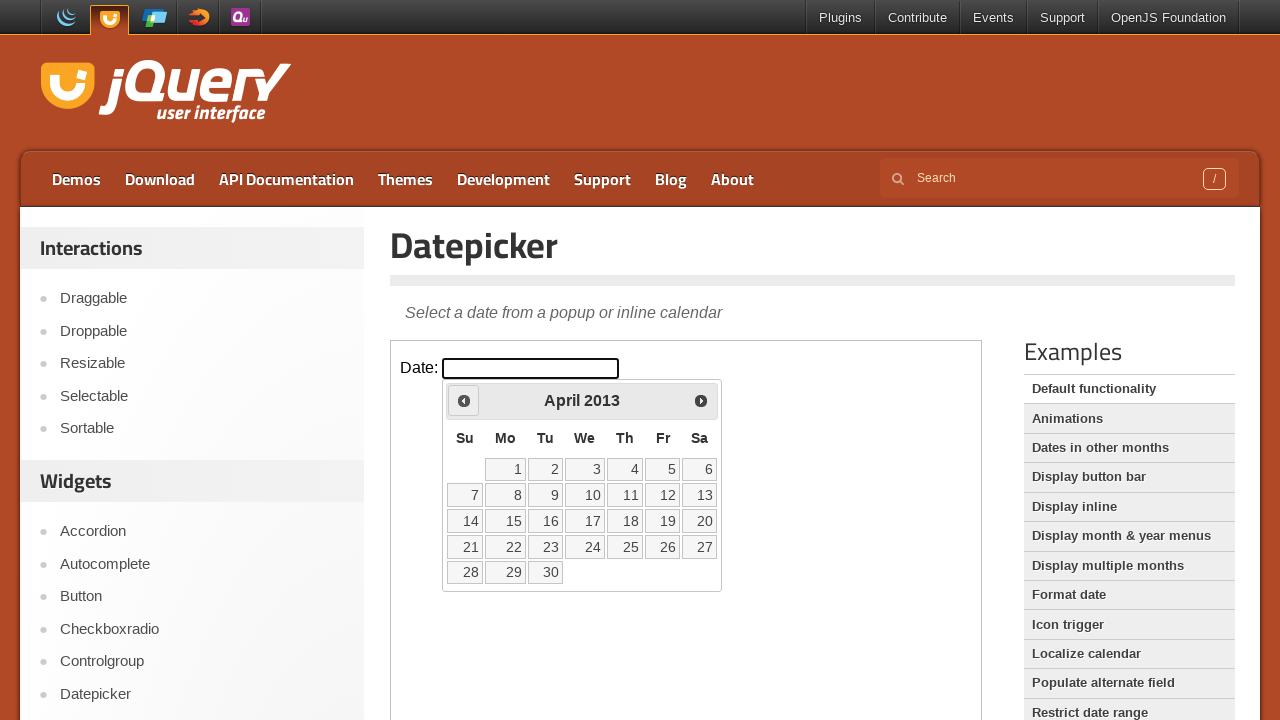

Clicked Previous button to navigate to earlier month at (464, 400) on .demo-frame >> internal:control=enter-frame >> xpath=//span[text()='Prev']
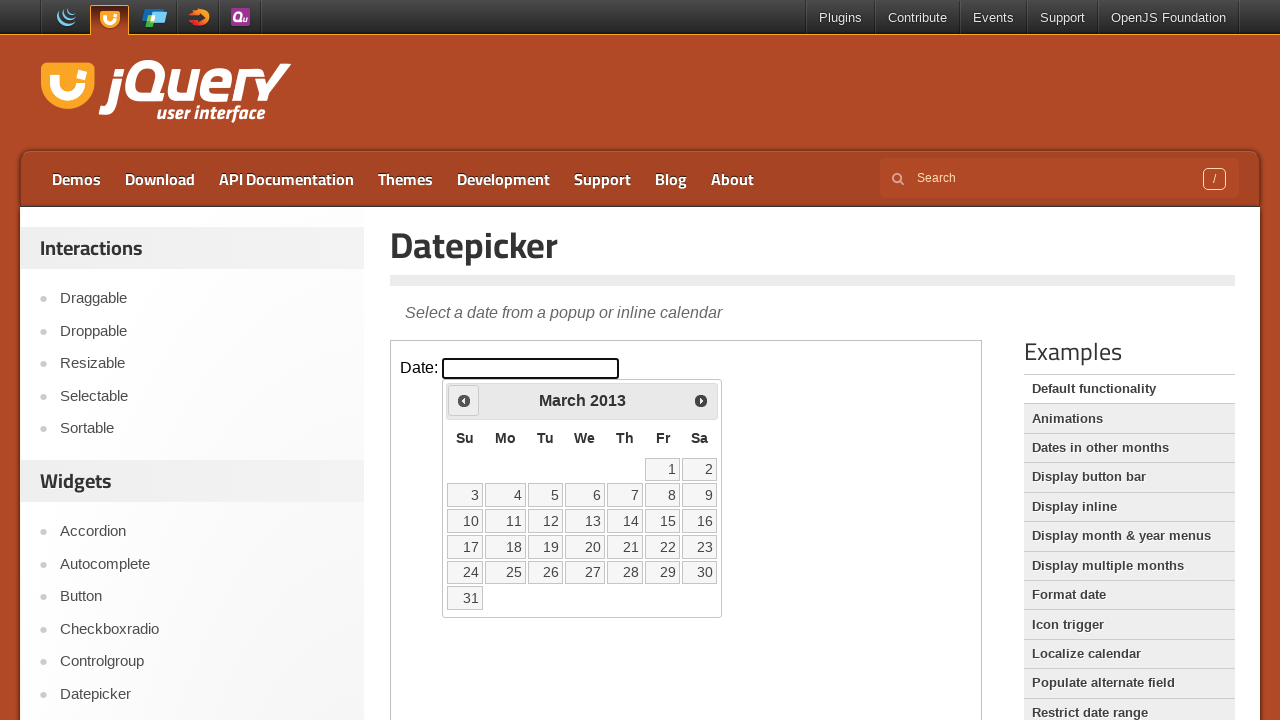

Retrieved current calendar date: March 2013
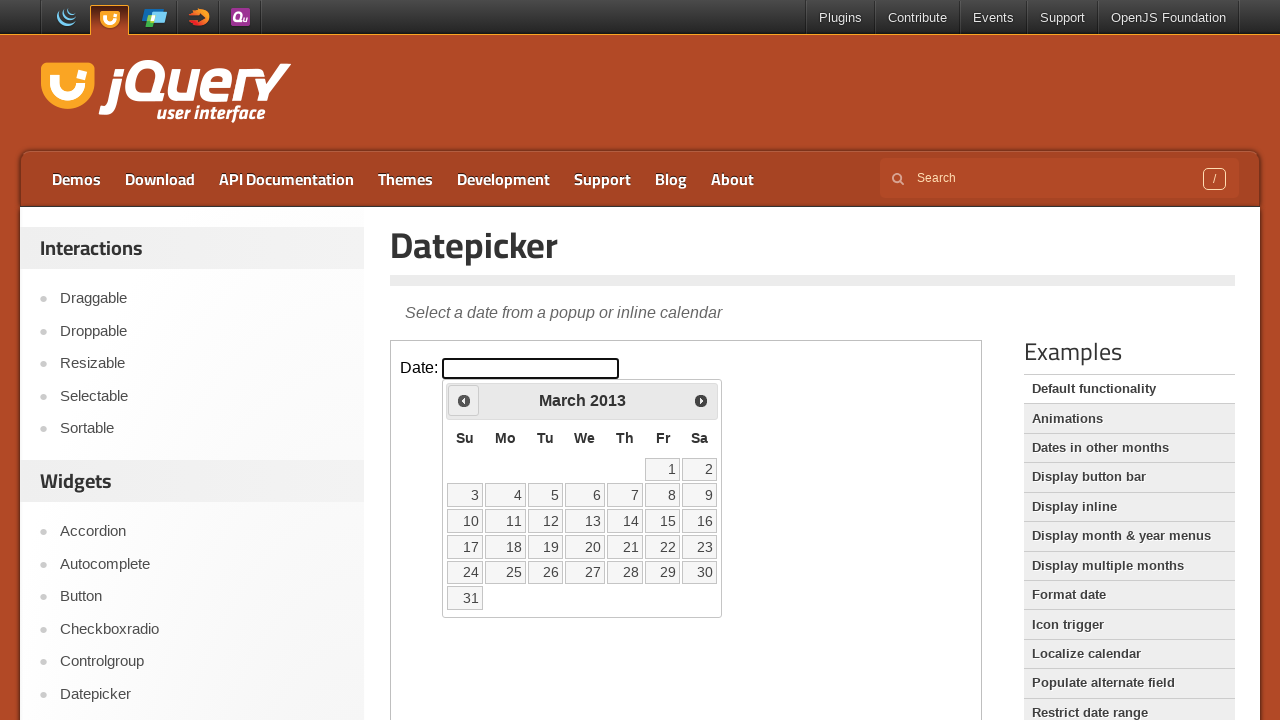

Clicked Previous button to navigate to earlier month at (464, 400) on .demo-frame >> internal:control=enter-frame >> xpath=//span[text()='Prev']
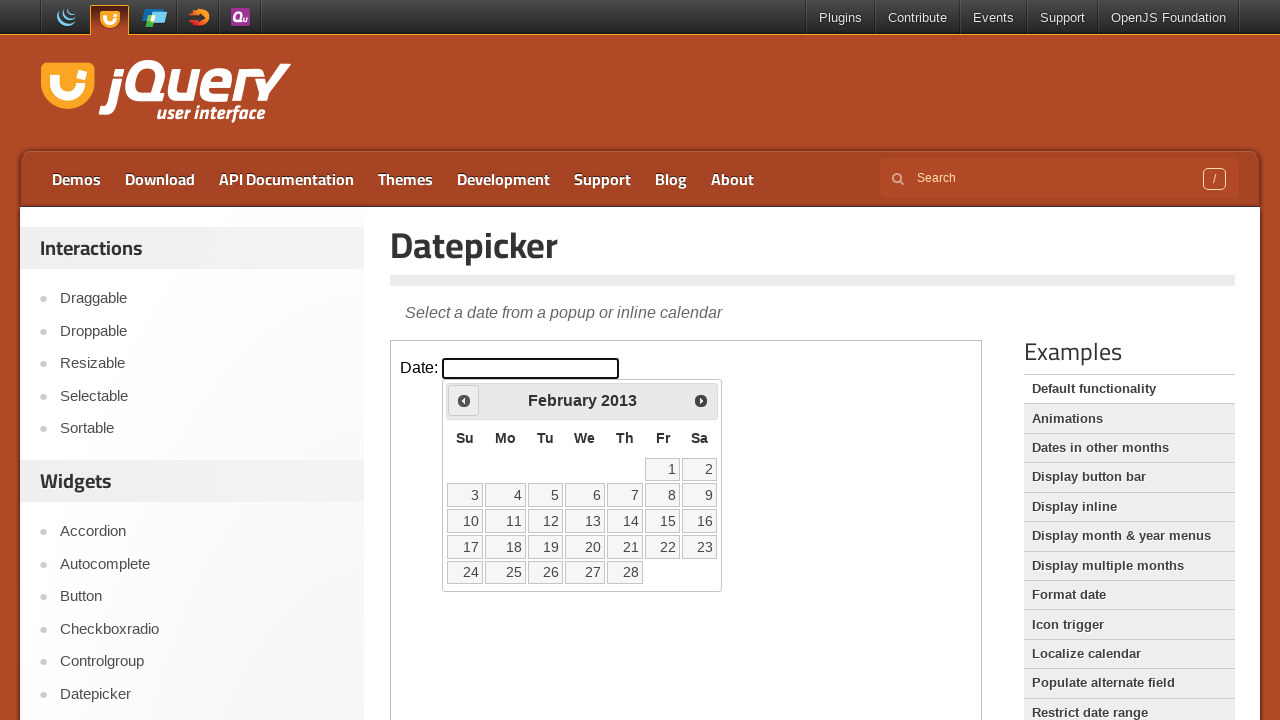

Retrieved current calendar date: February 2013
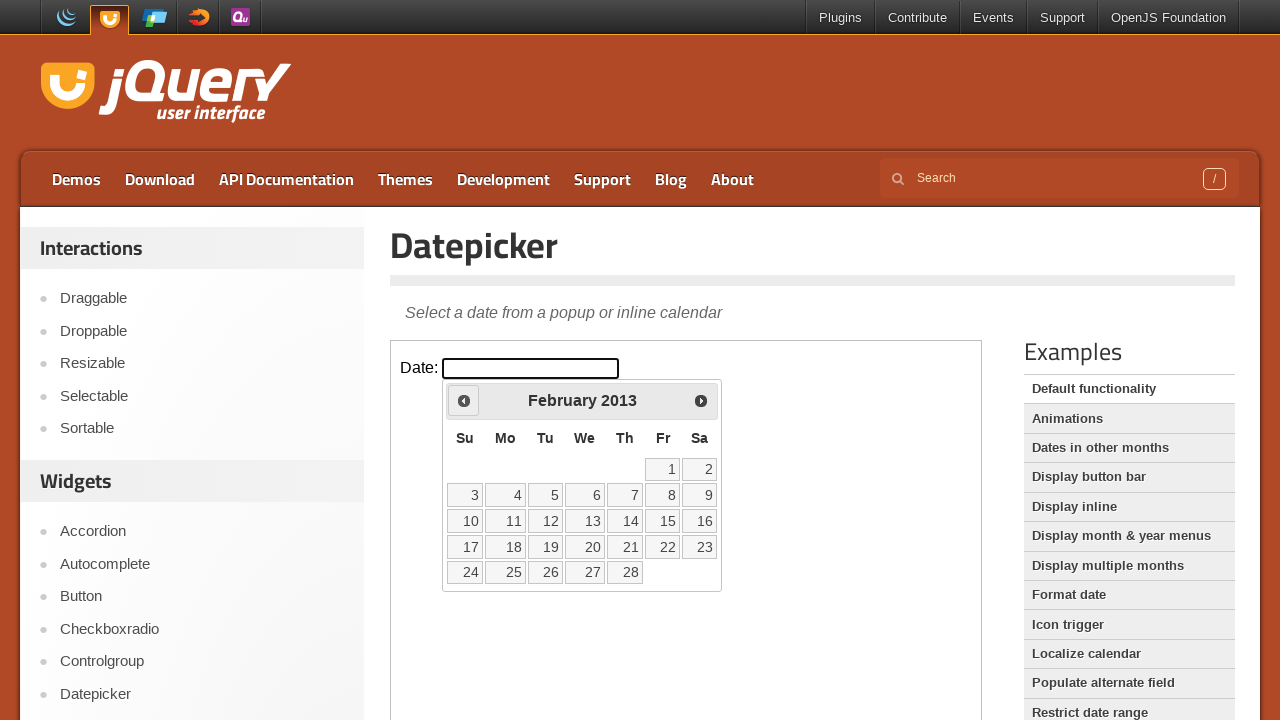

Clicked Previous button to navigate to earlier month at (464, 400) on .demo-frame >> internal:control=enter-frame >> xpath=//span[text()='Prev']
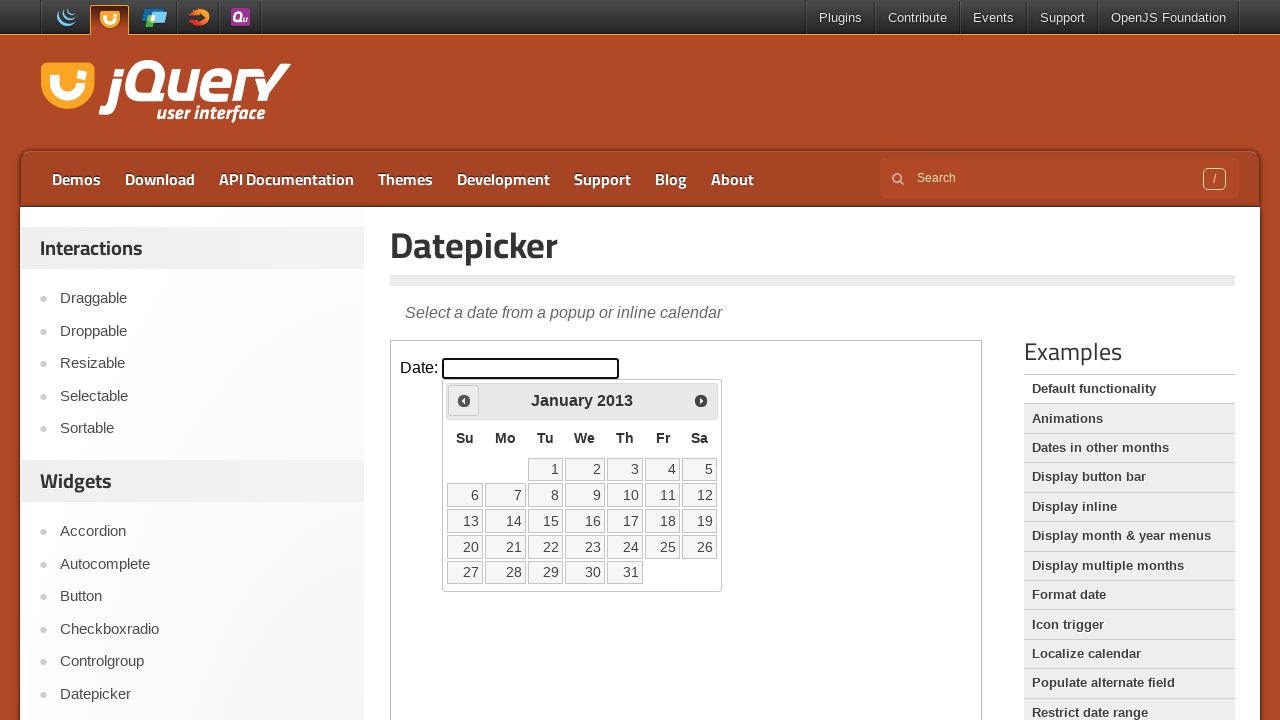

Retrieved current calendar date: January 2013
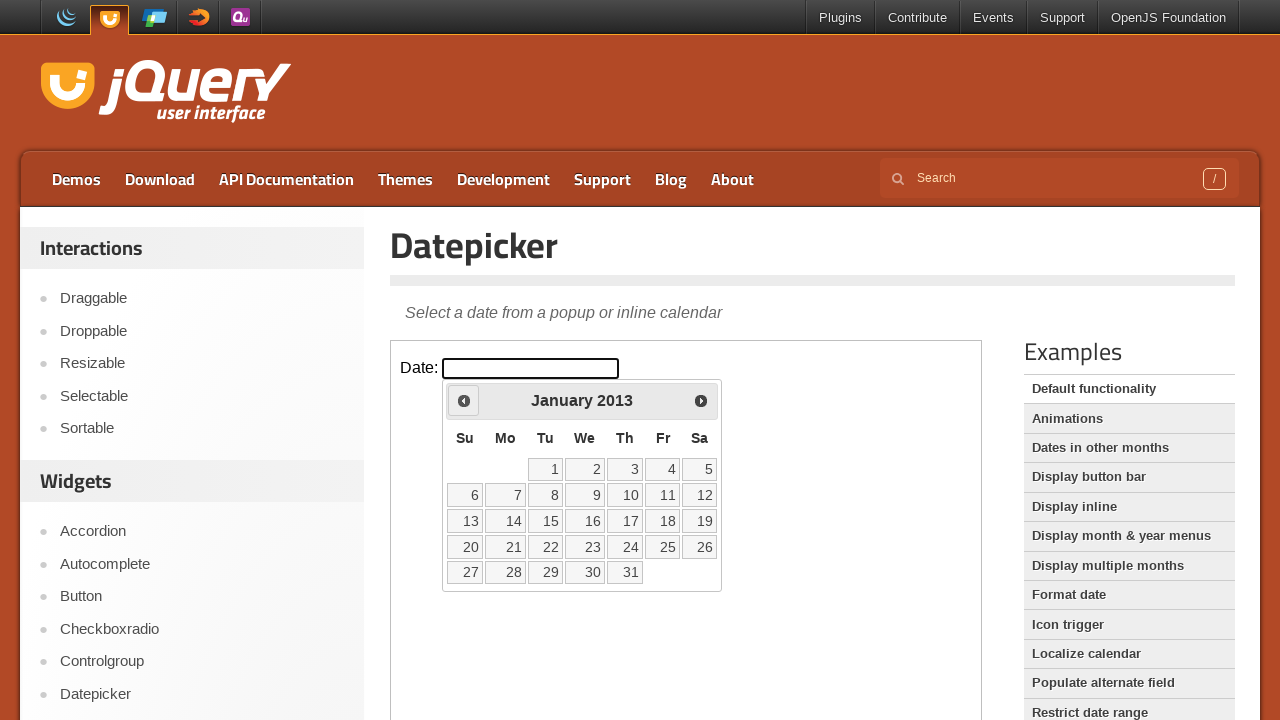

Clicked Previous button to navigate to earlier month at (464, 400) on .demo-frame >> internal:control=enter-frame >> xpath=//span[text()='Prev']
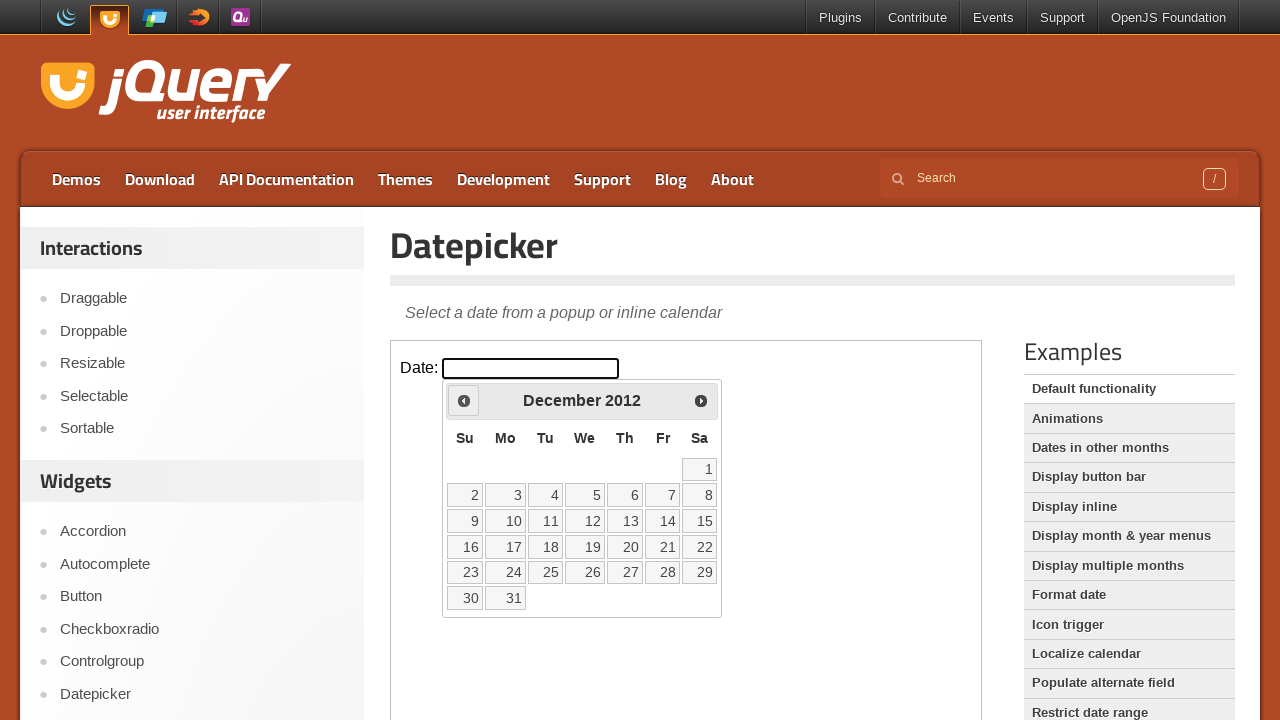

Retrieved current calendar date: December 2012
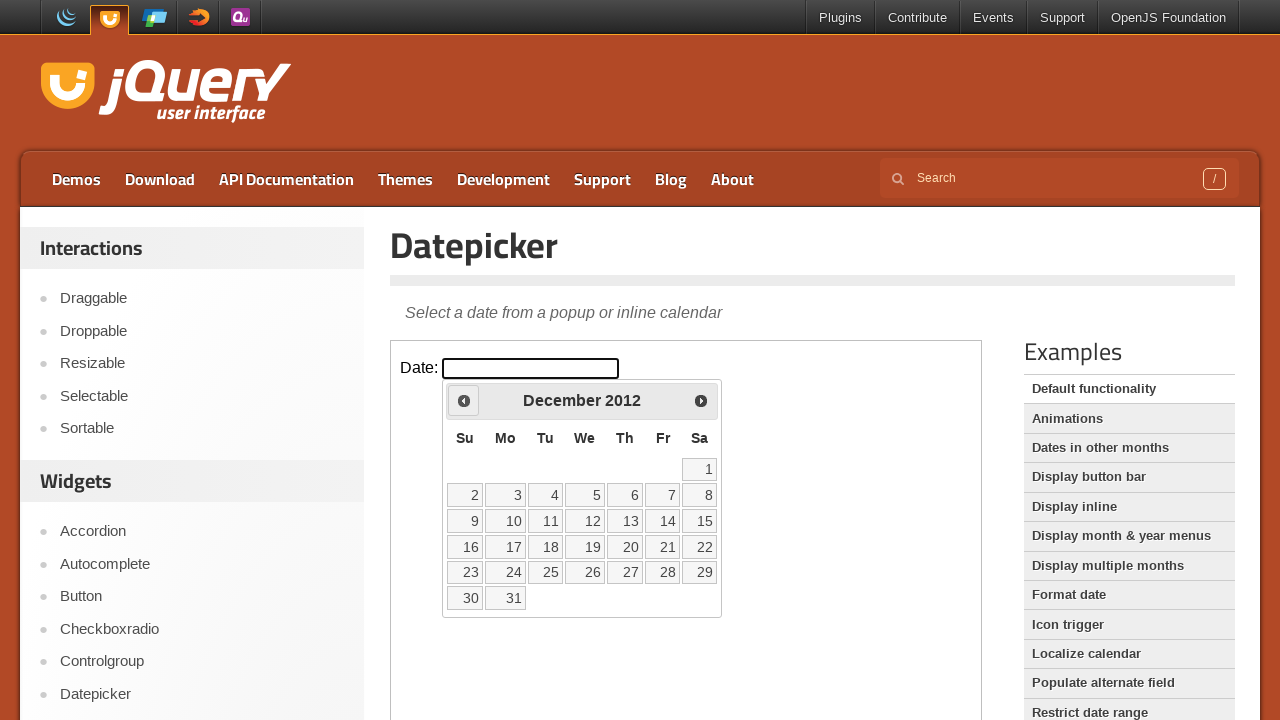

Clicked Previous button to navigate to earlier month at (464, 400) on .demo-frame >> internal:control=enter-frame >> xpath=//span[text()='Prev']
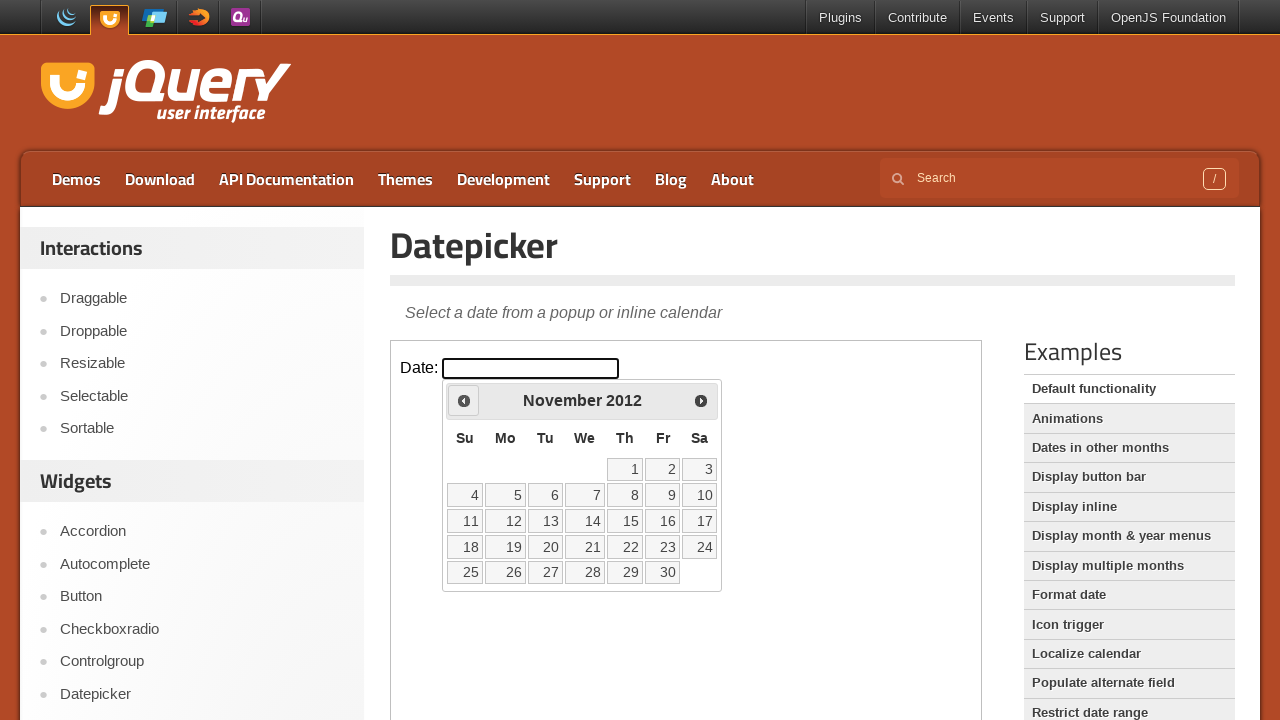

Retrieved current calendar date: November 2012
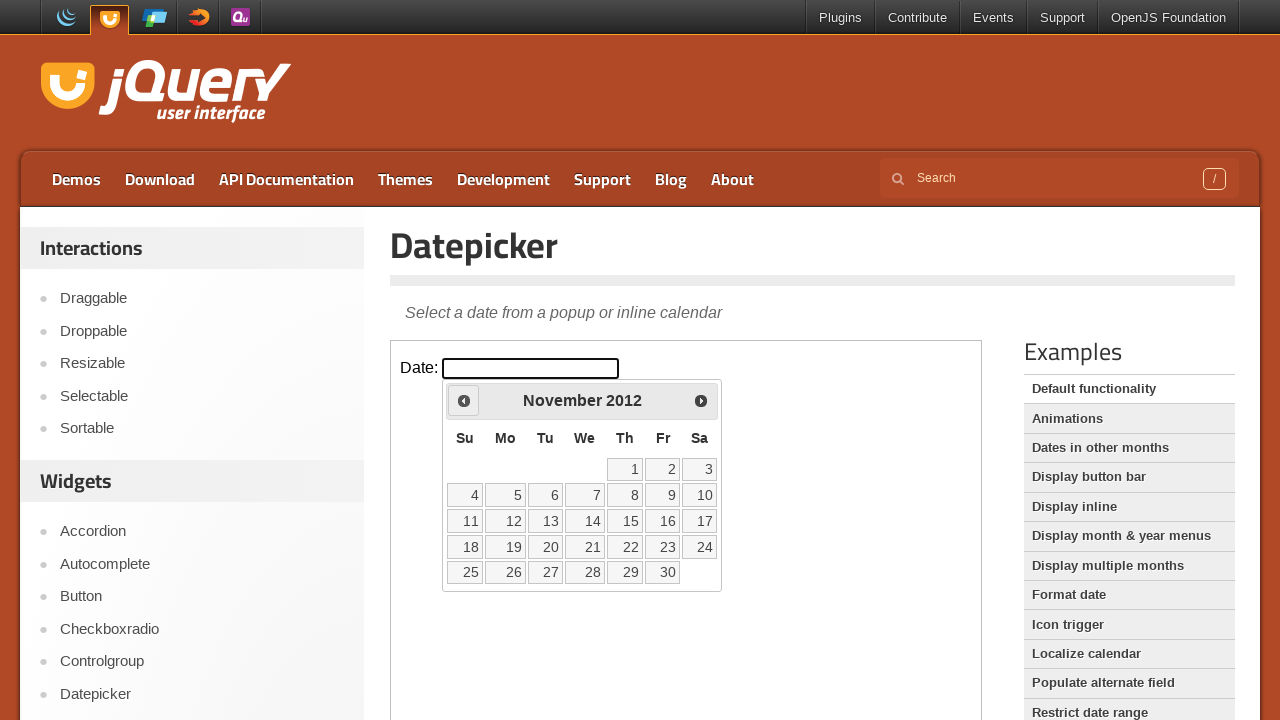

Clicked Previous button to navigate to earlier month at (464, 400) on .demo-frame >> internal:control=enter-frame >> xpath=//span[text()='Prev']
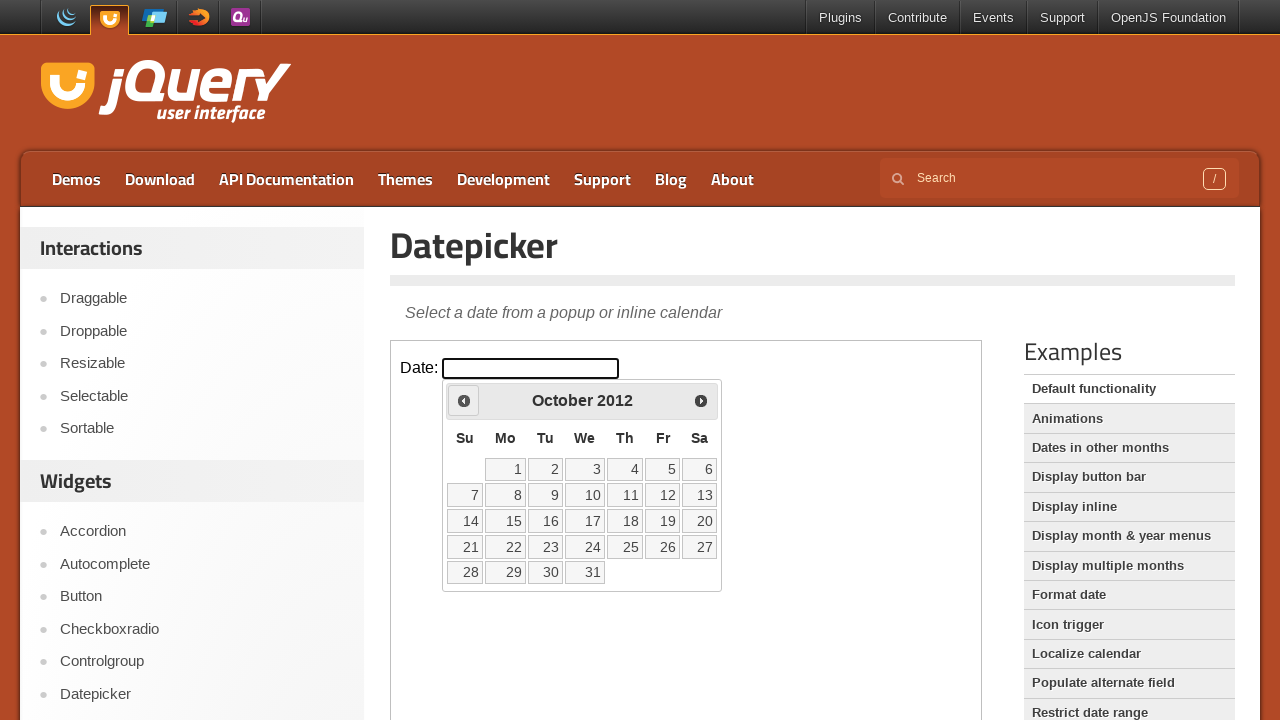

Retrieved current calendar date: October 2012
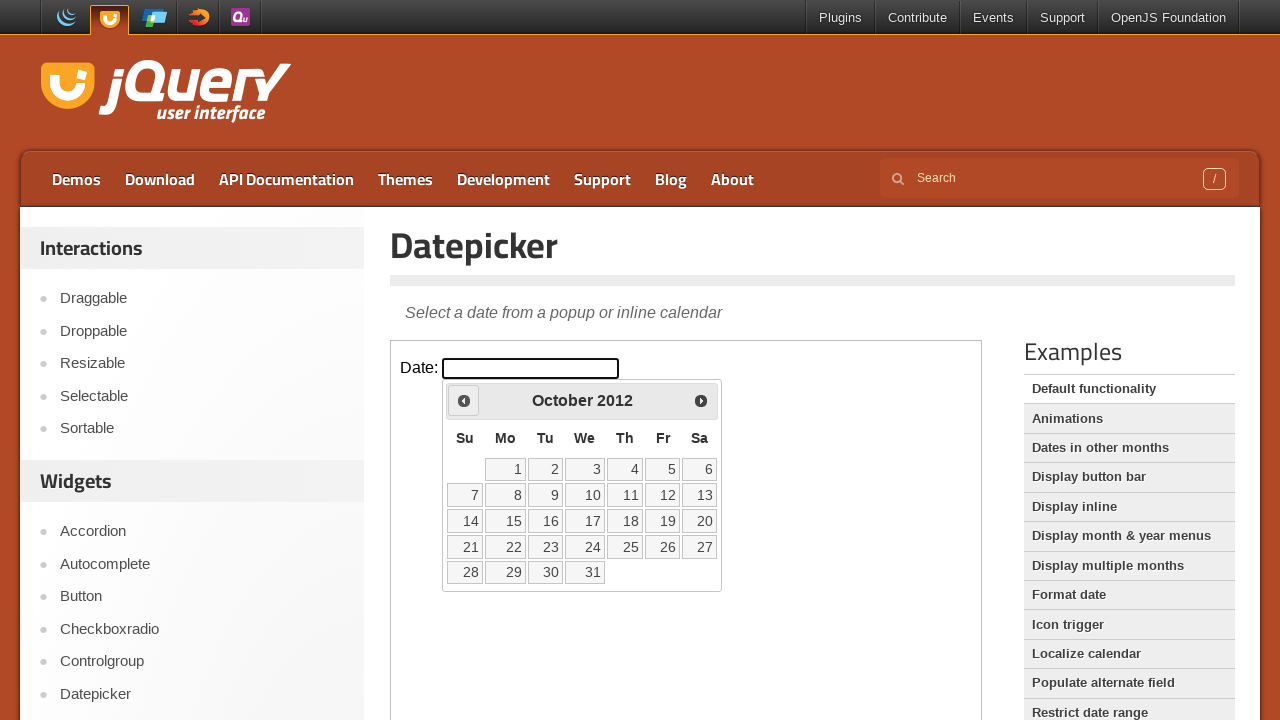

Clicked Previous button to navigate to earlier month at (464, 400) on .demo-frame >> internal:control=enter-frame >> xpath=//span[text()='Prev']
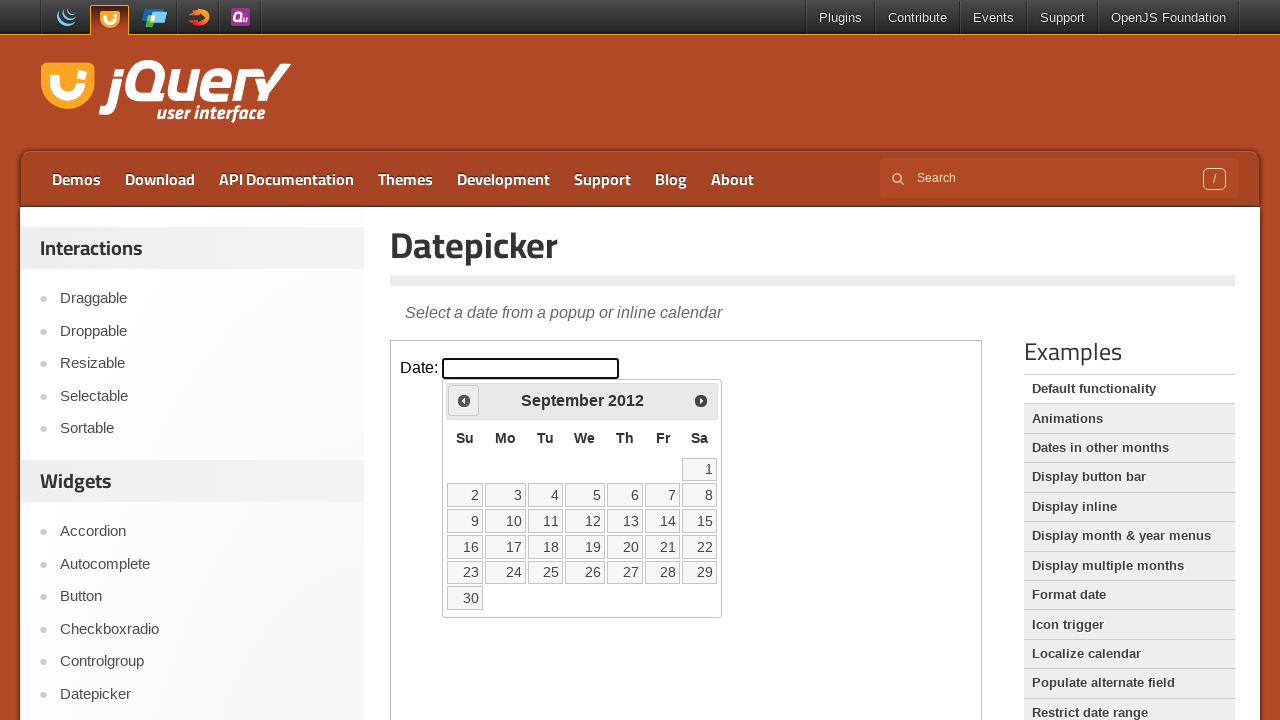

Retrieved current calendar date: September 2012
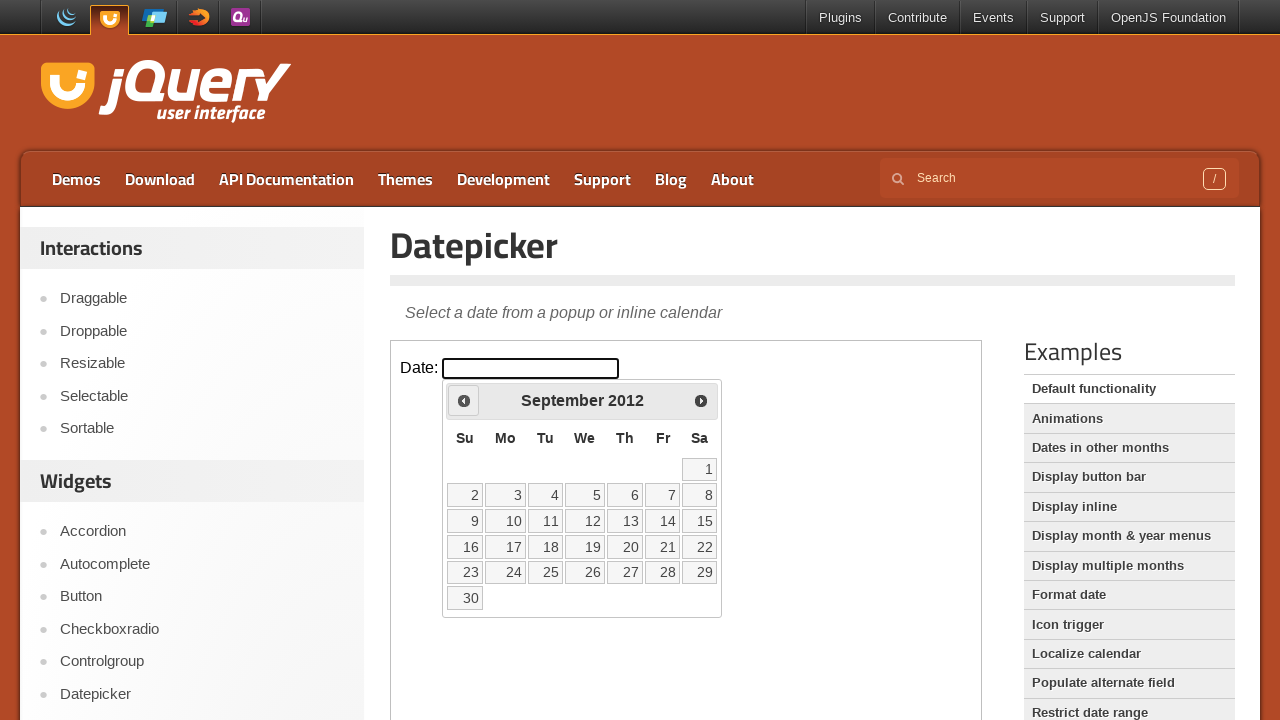

Clicked Previous button to navigate to earlier month at (464, 400) on .demo-frame >> internal:control=enter-frame >> xpath=//span[text()='Prev']
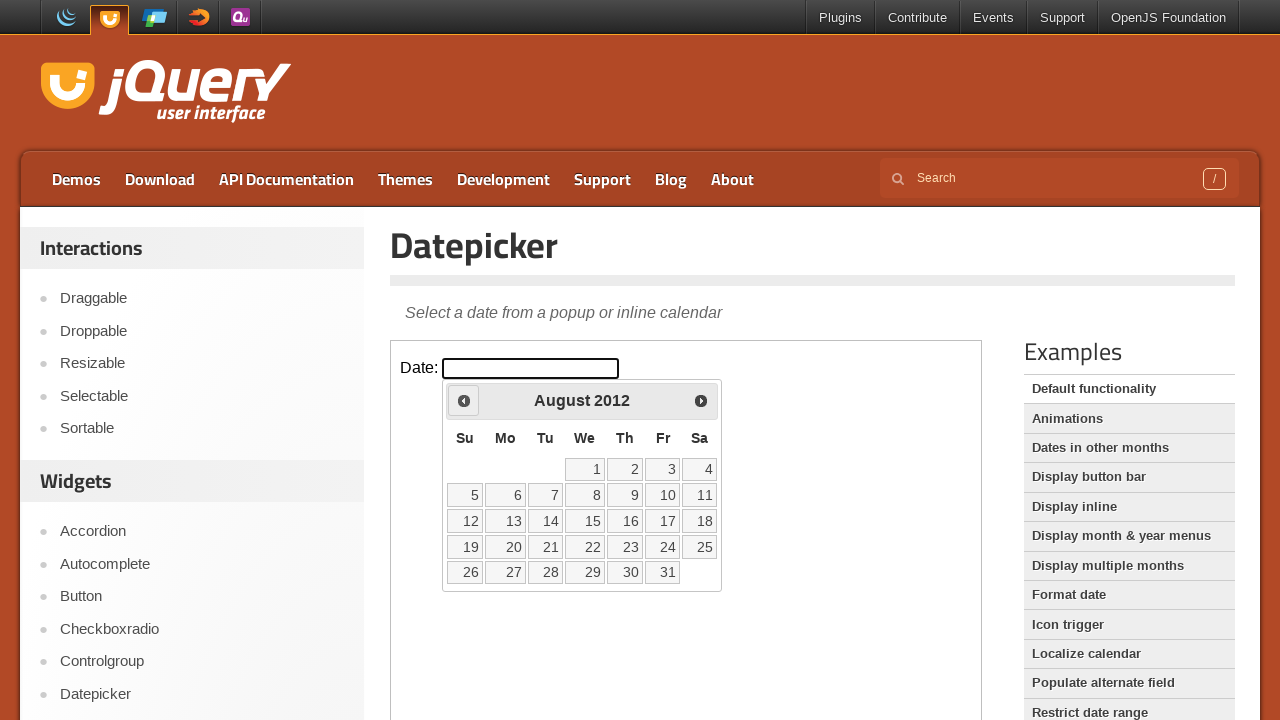

Retrieved current calendar date: August 2012
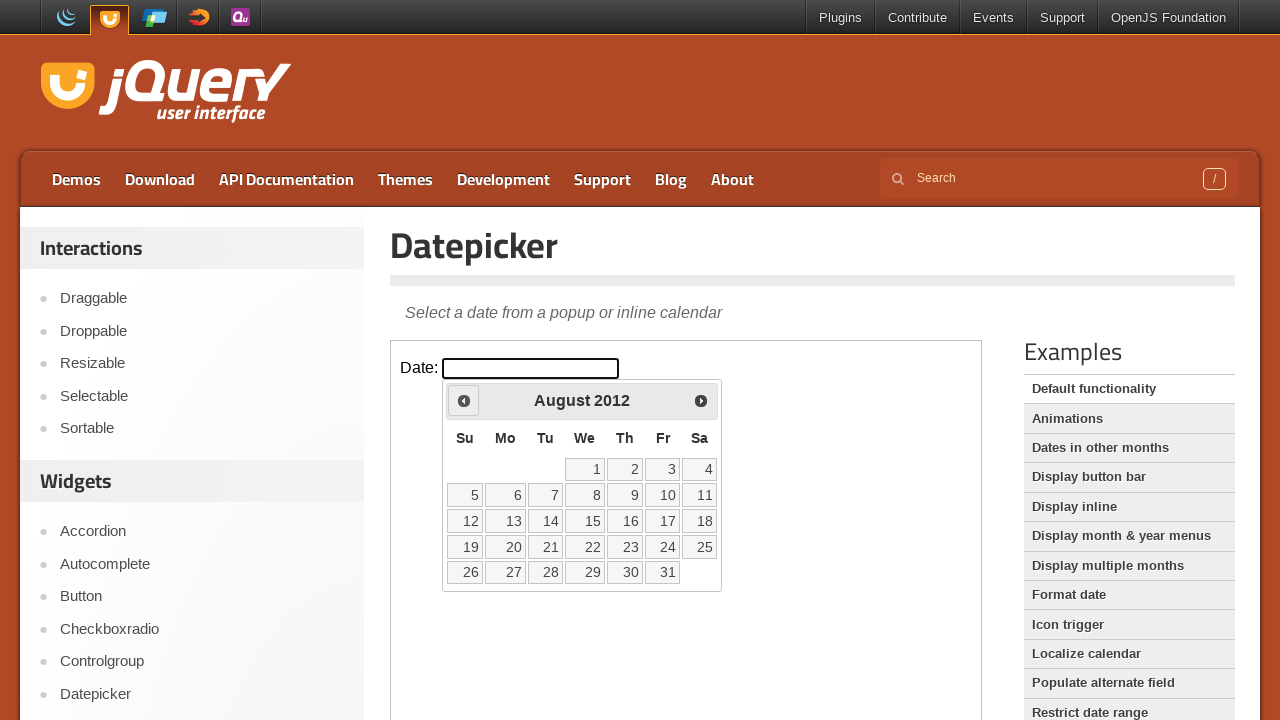

Clicked Previous button to navigate to earlier month at (464, 400) on .demo-frame >> internal:control=enter-frame >> xpath=//span[text()='Prev']
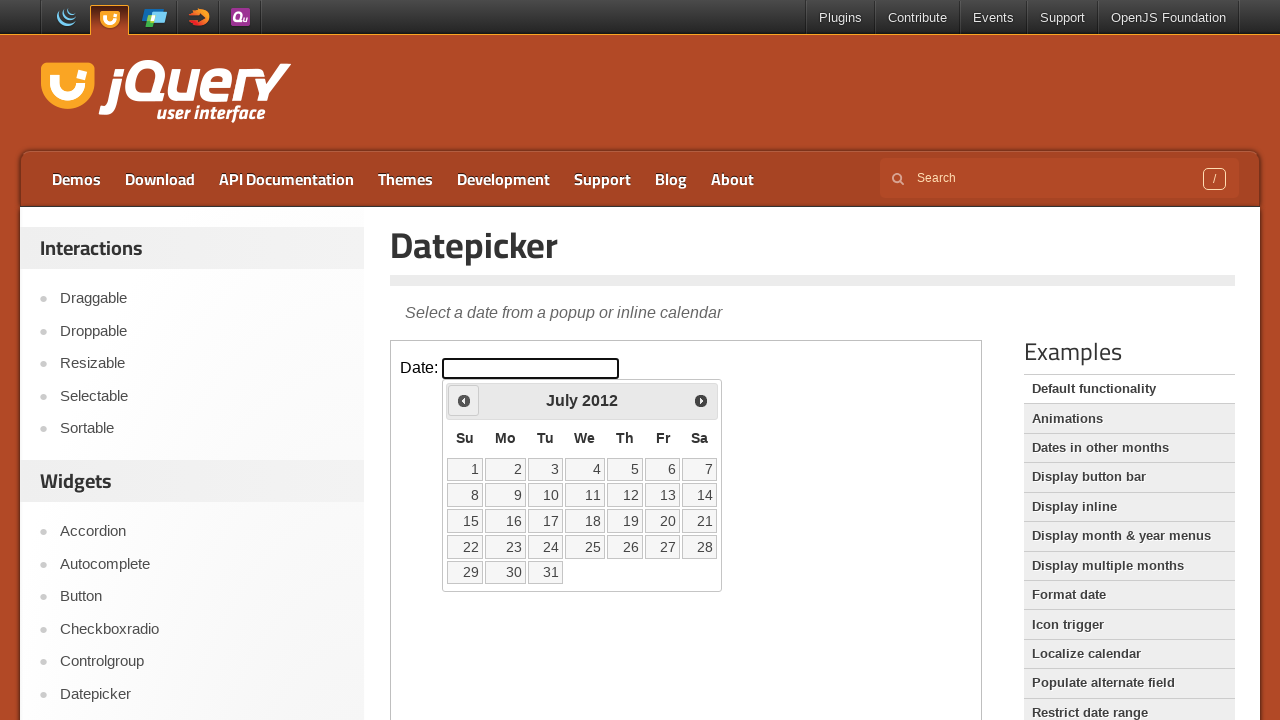

Retrieved current calendar date: July 2012
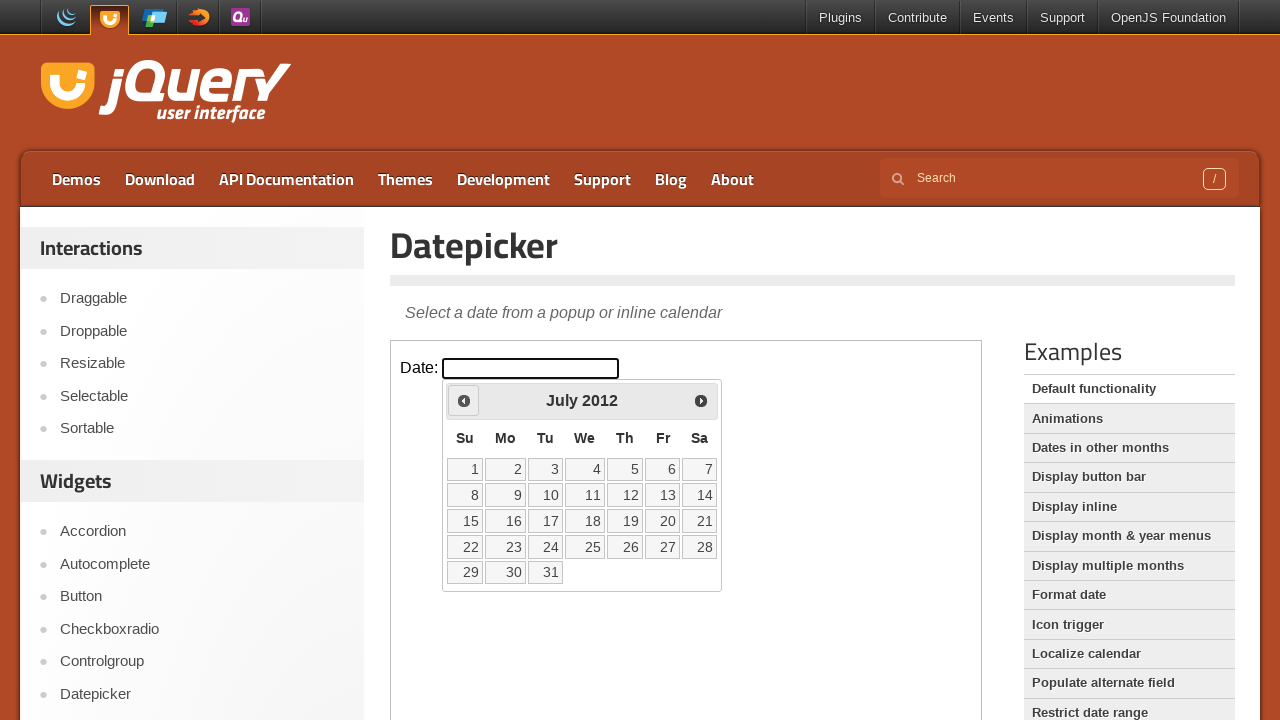

Clicked Previous button to navigate to earlier month at (464, 400) on .demo-frame >> internal:control=enter-frame >> xpath=//span[text()='Prev']
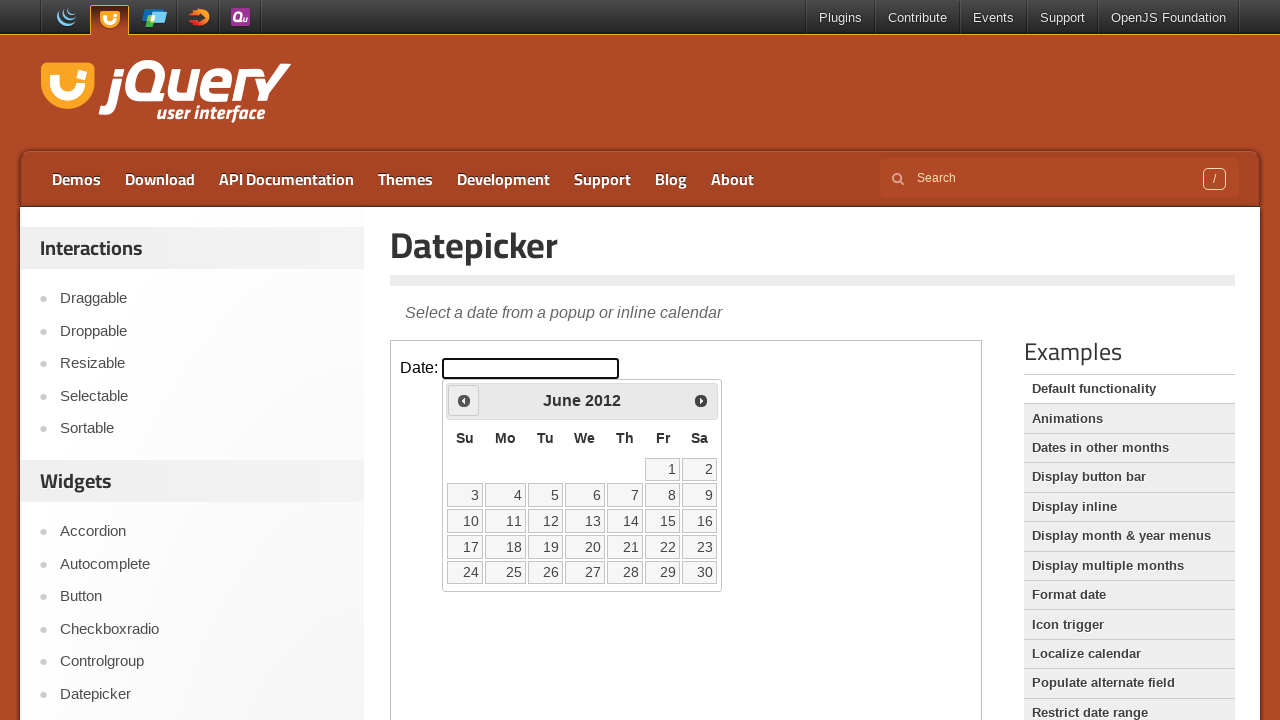

Retrieved current calendar date: June 2012
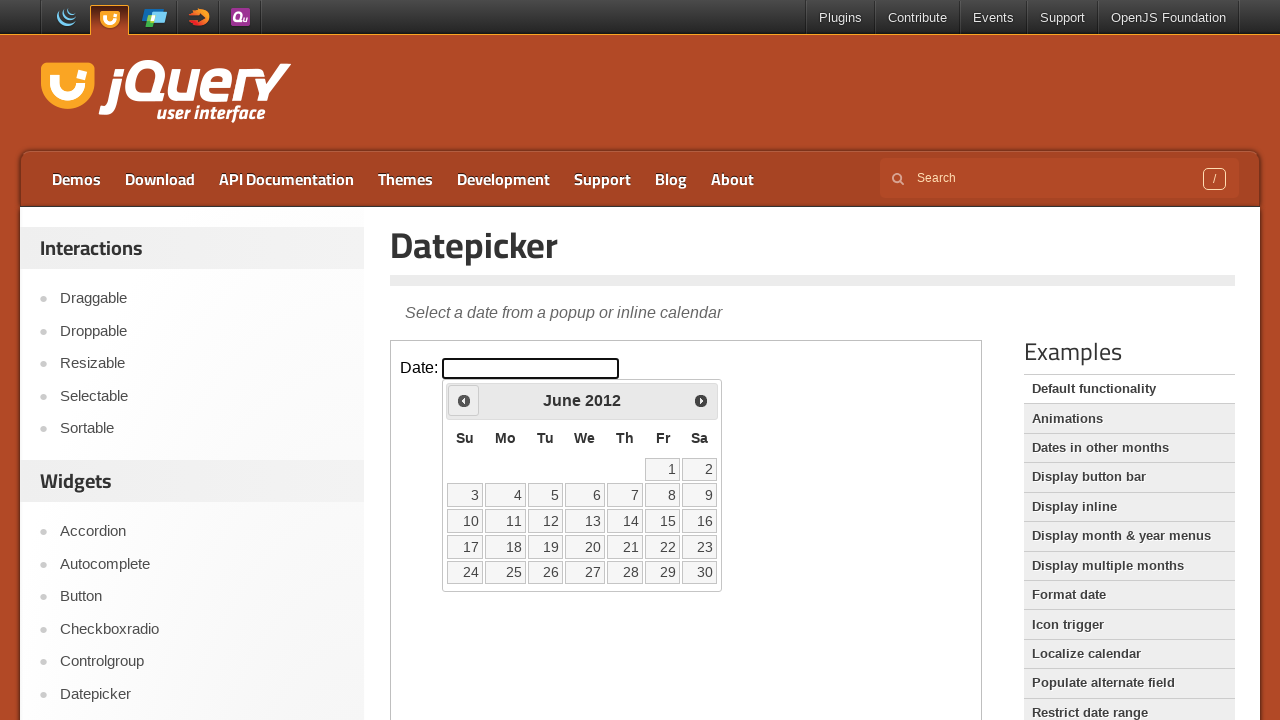

Clicked Previous button to navigate to earlier month at (464, 400) on .demo-frame >> internal:control=enter-frame >> xpath=//span[text()='Prev']
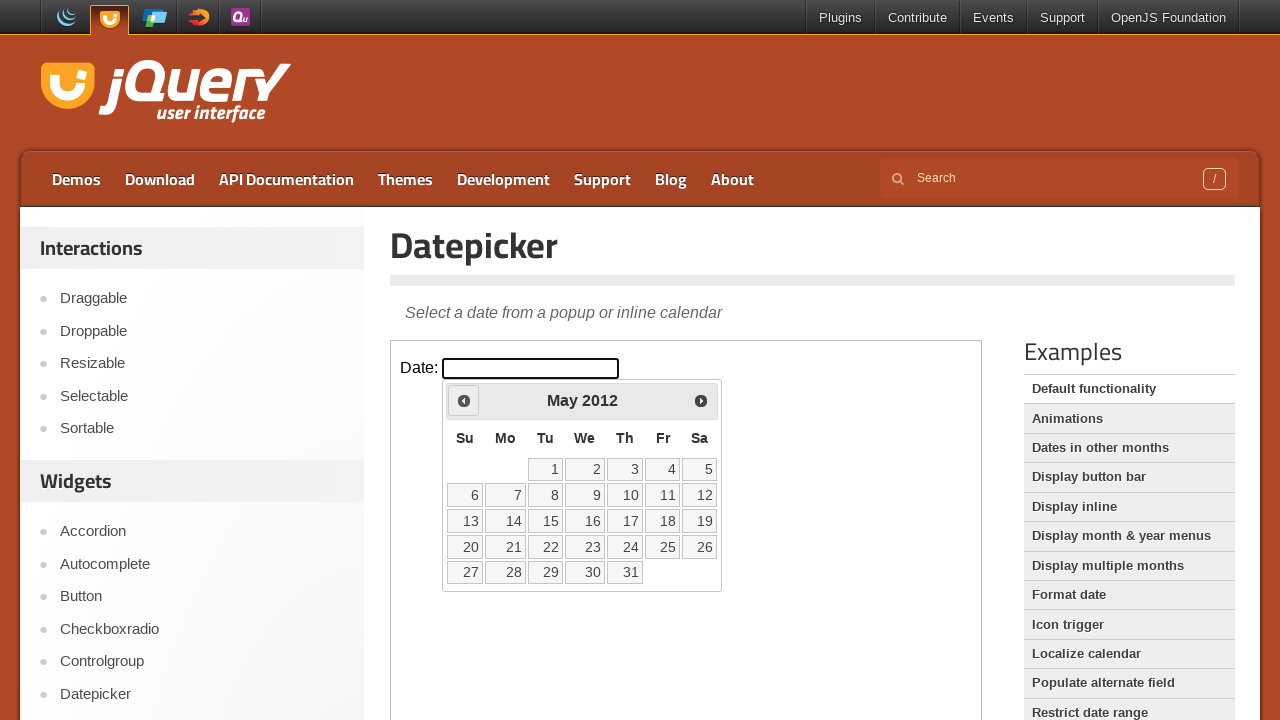

Retrieved current calendar date: May 2012
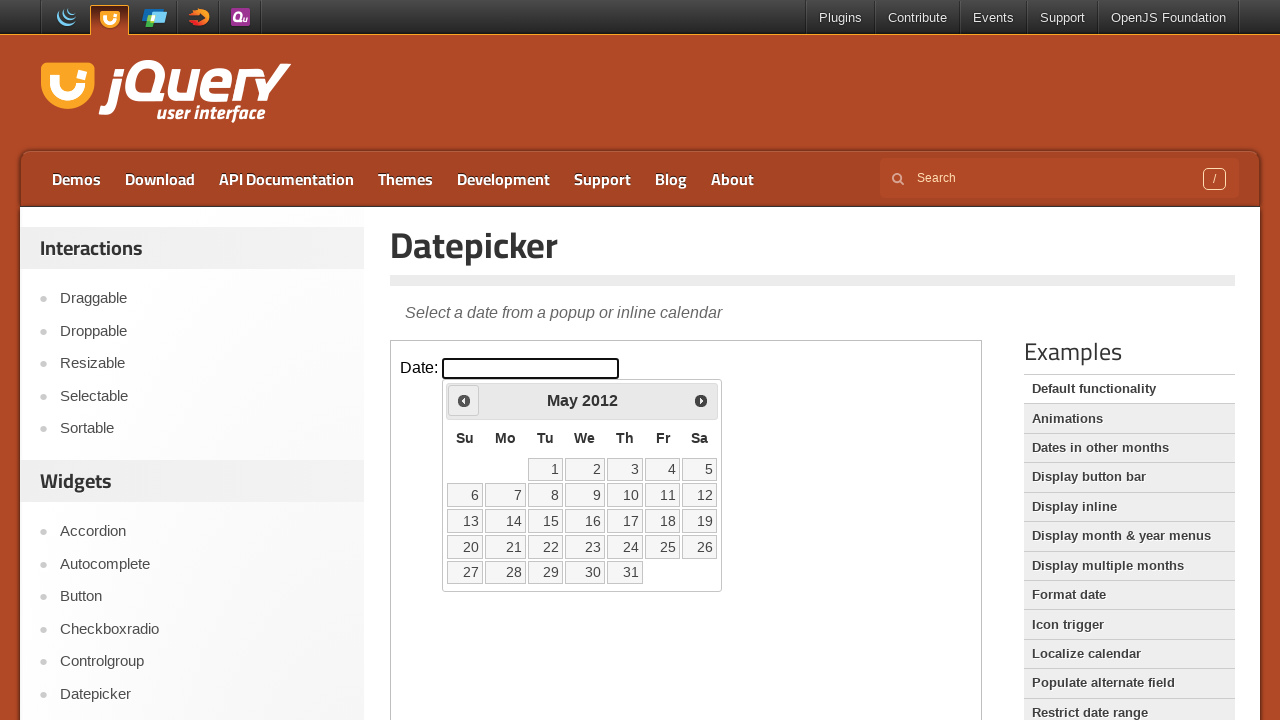

Clicked Previous button to navigate to earlier month at (464, 400) on .demo-frame >> internal:control=enter-frame >> xpath=//span[text()='Prev']
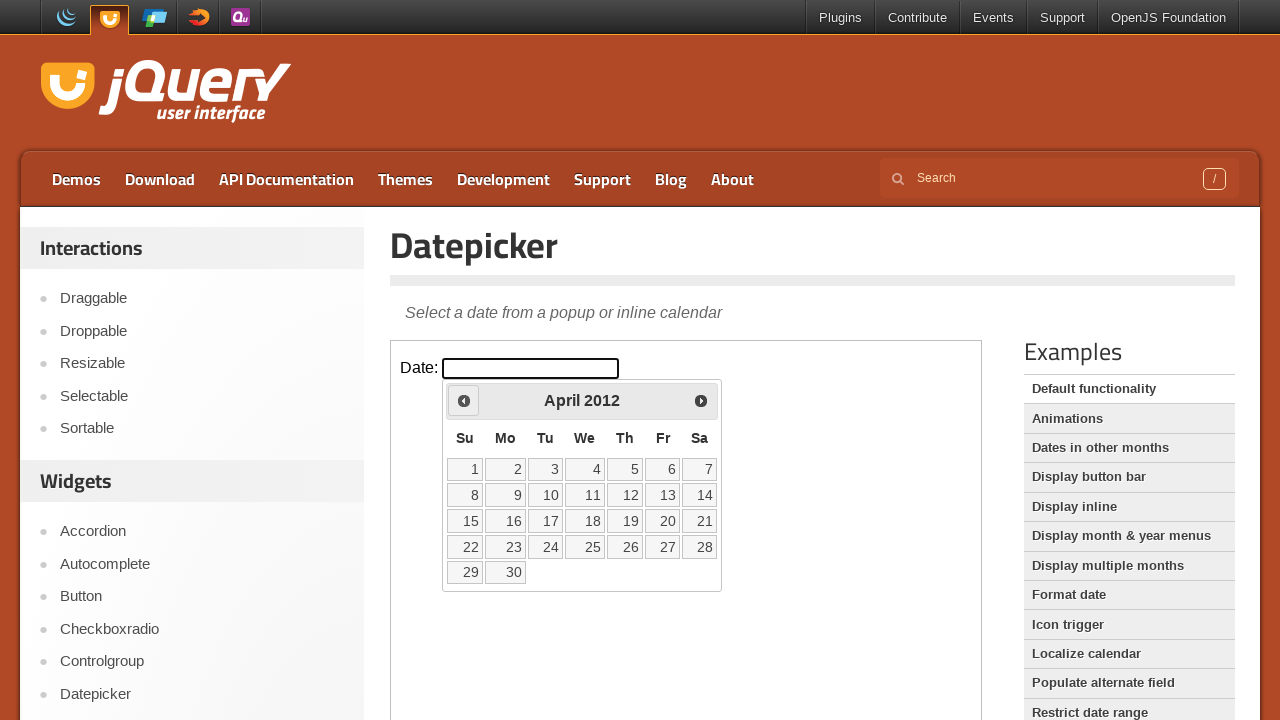

Retrieved current calendar date: April 2012
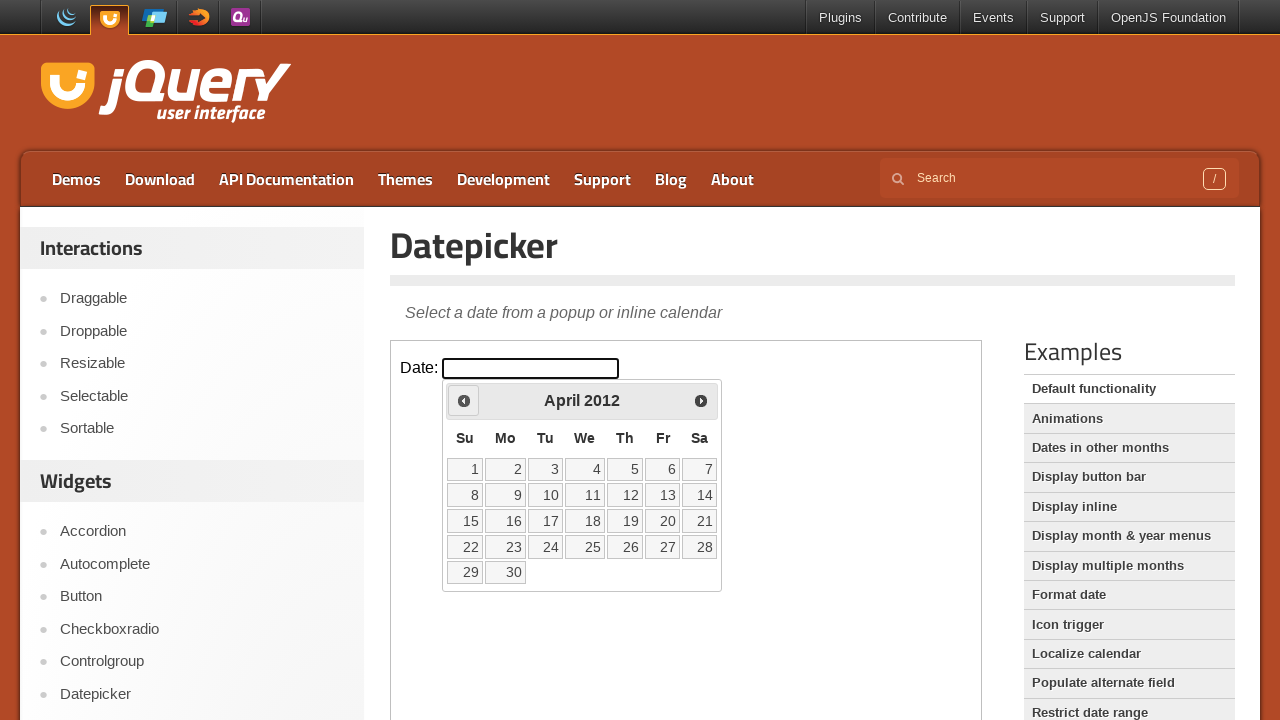

Clicked Previous button to navigate to earlier month at (464, 400) on .demo-frame >> internal:control=enter-frame >> xpath=//span[text()='Prev']
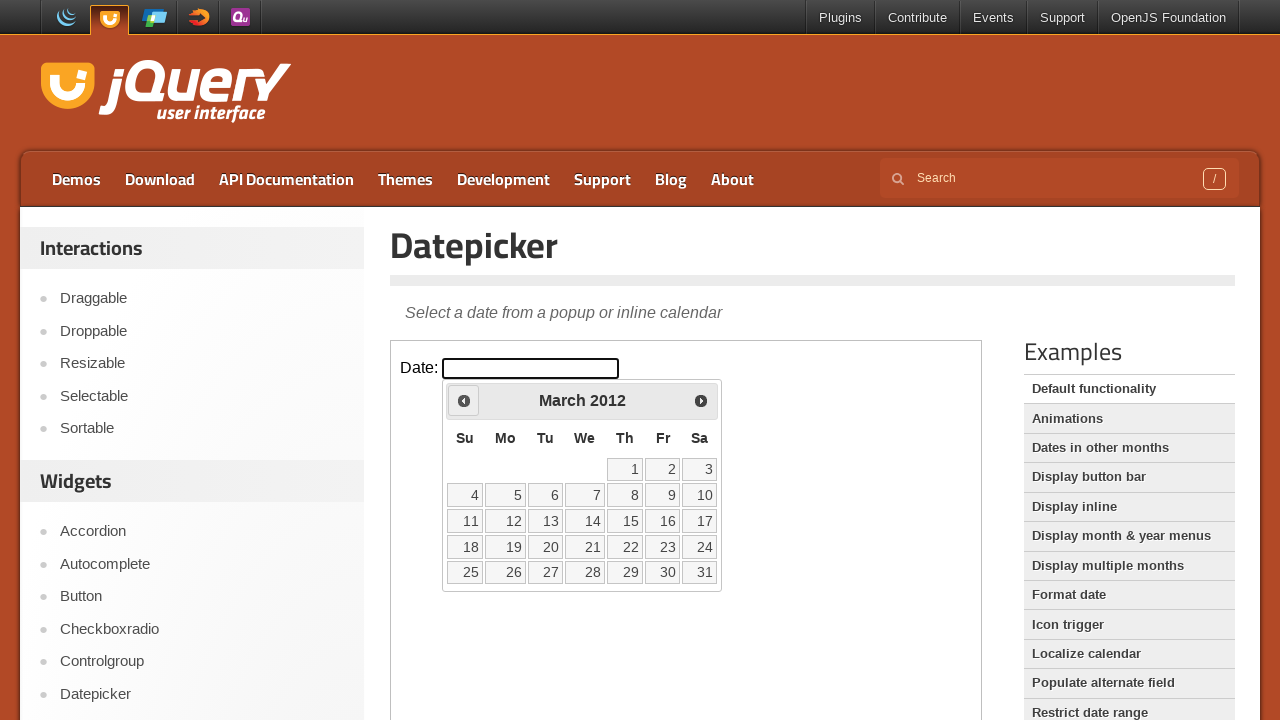

Retrieved current calendar date: March 2012
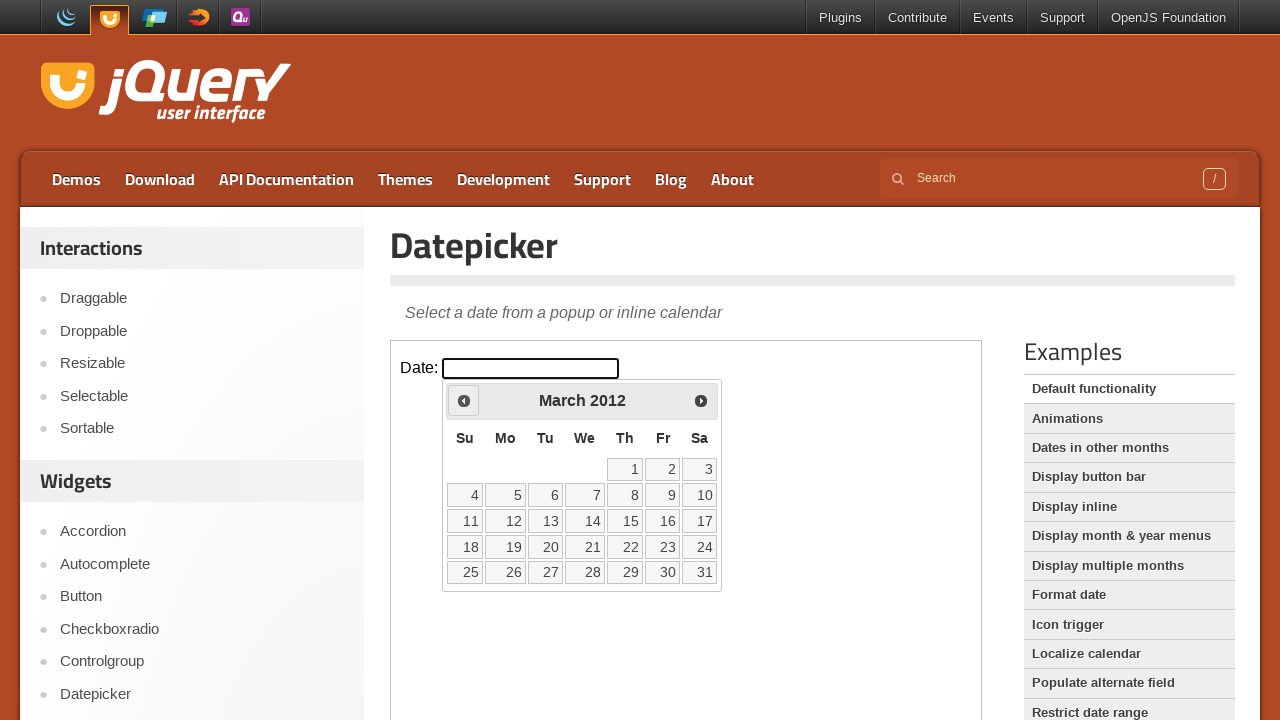

Clicked Previous button to navigate to earlier month at (464, 400) on .demo-frame >> internal:control=enter-frame >> xpath=//span[text()='Prev']
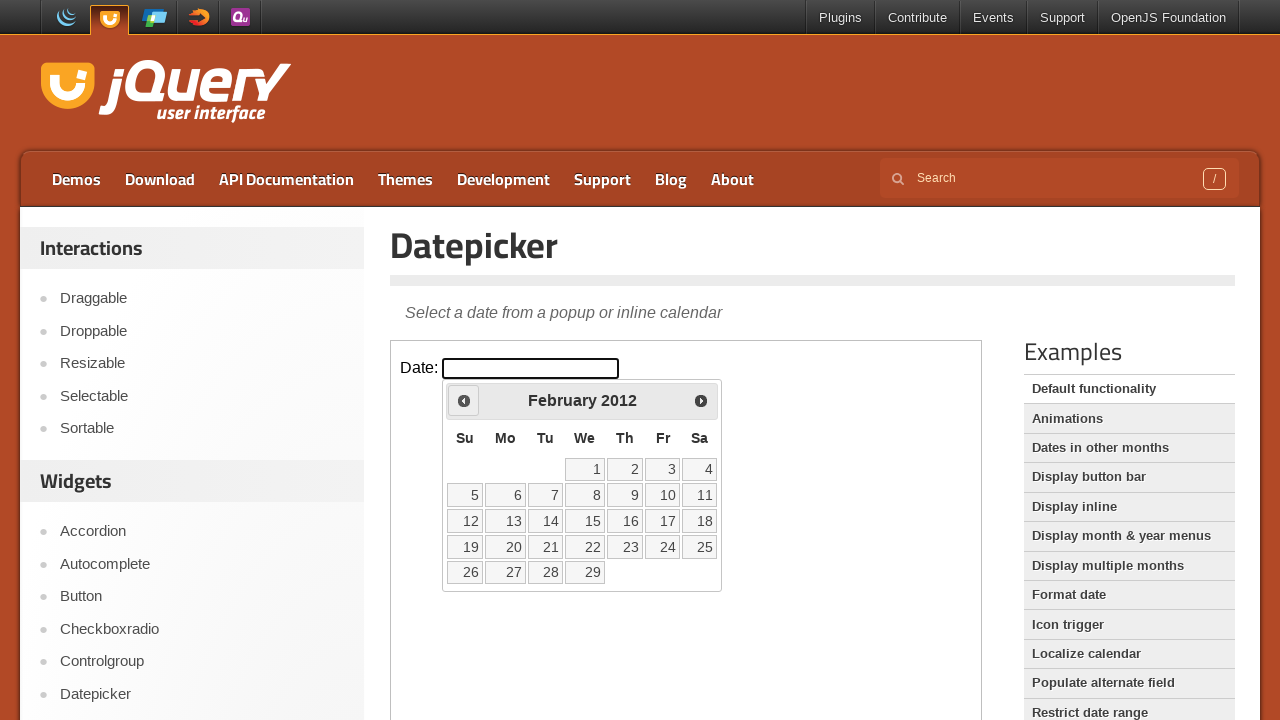

Retrieved current calendar date: February 2012
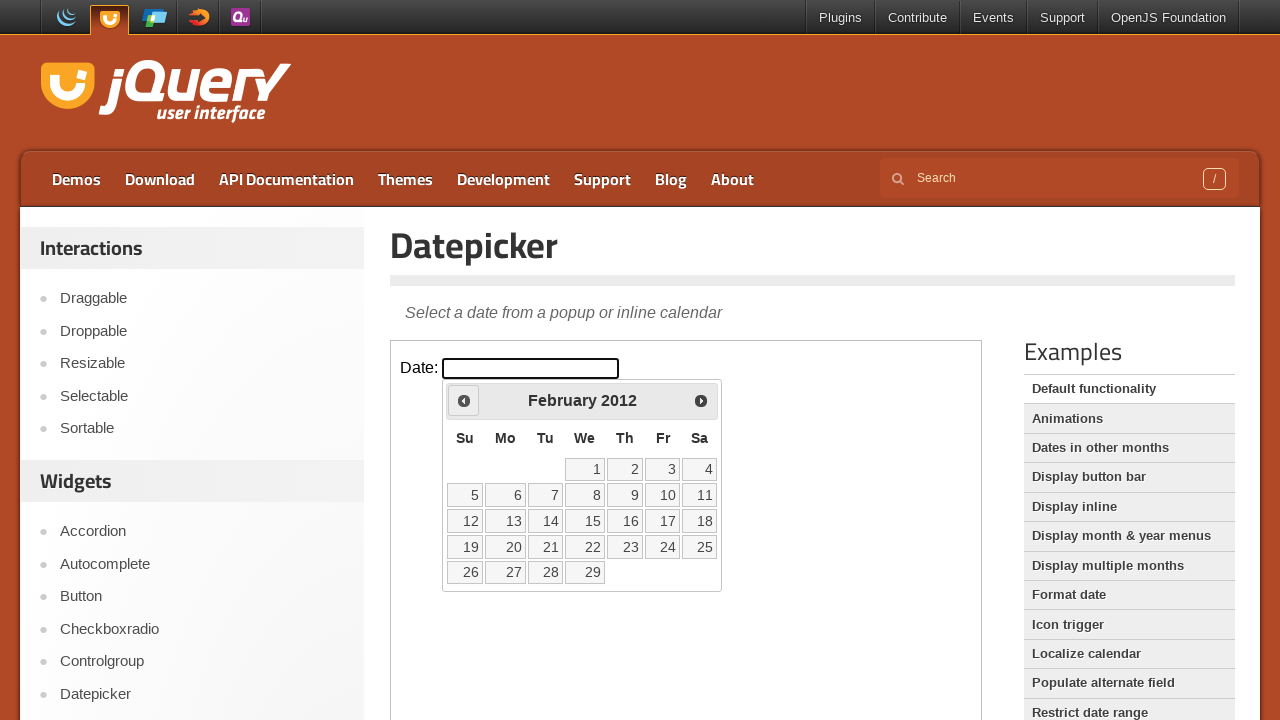

Clicked Previous button to navigate to earlier month at (464, 400) on .demo-frame >> internal:control=enter-frame >> xpath=//span[text()='Prev']
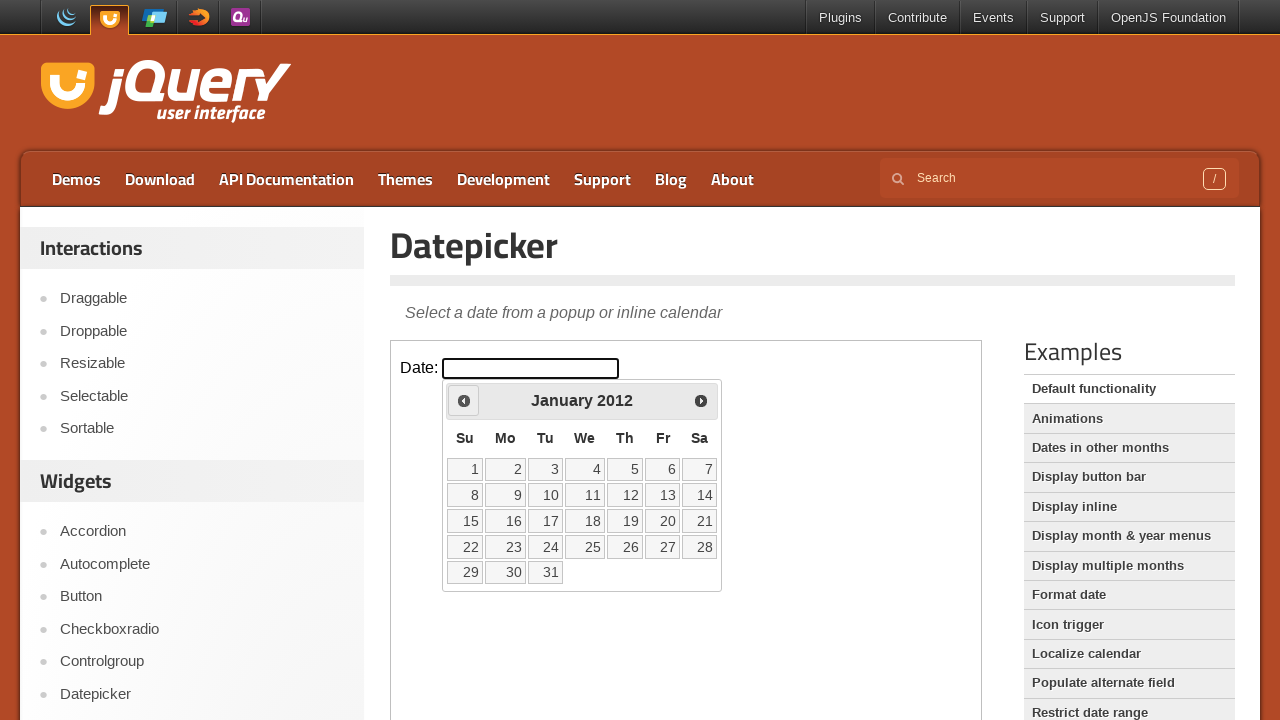

Retrieved current calendar date: January 2012
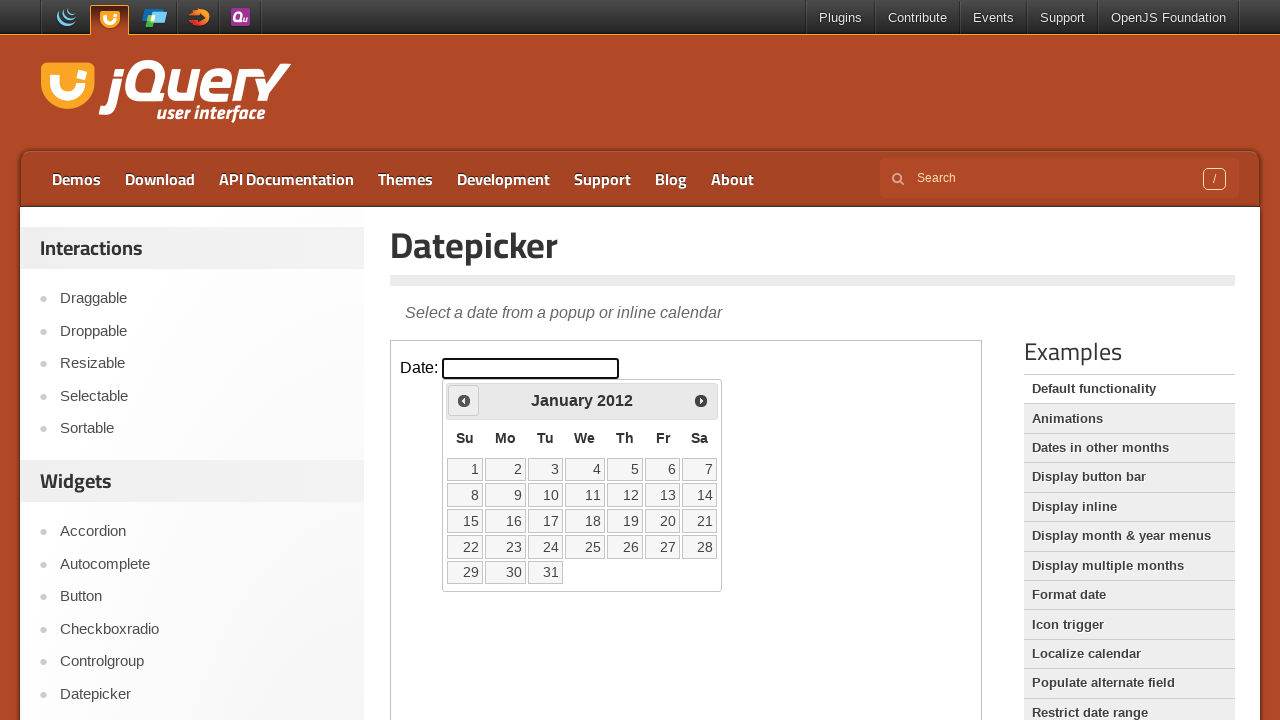

Clicked Previous button to navigate to earlier month at (464, 400) on .demo-frame >> internal:control=enter-frame >> xpath=//span[text()='Prev']
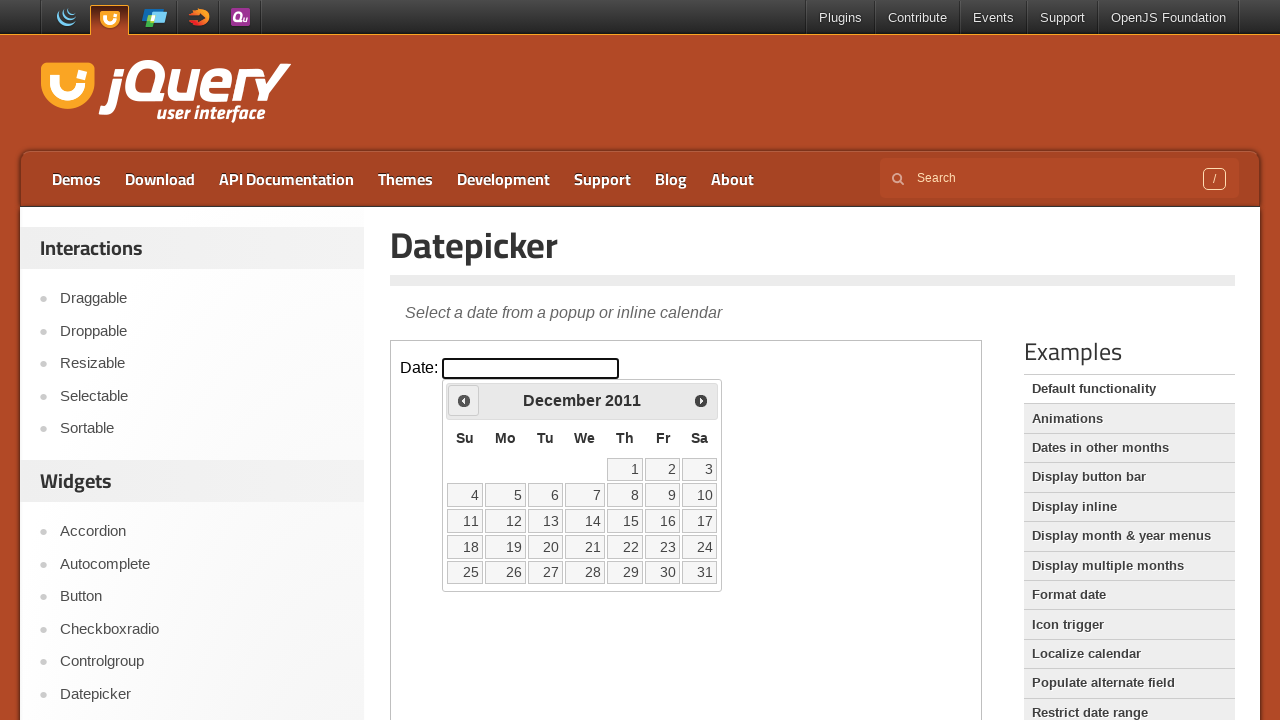

Retrieved current calendar date: December 2011
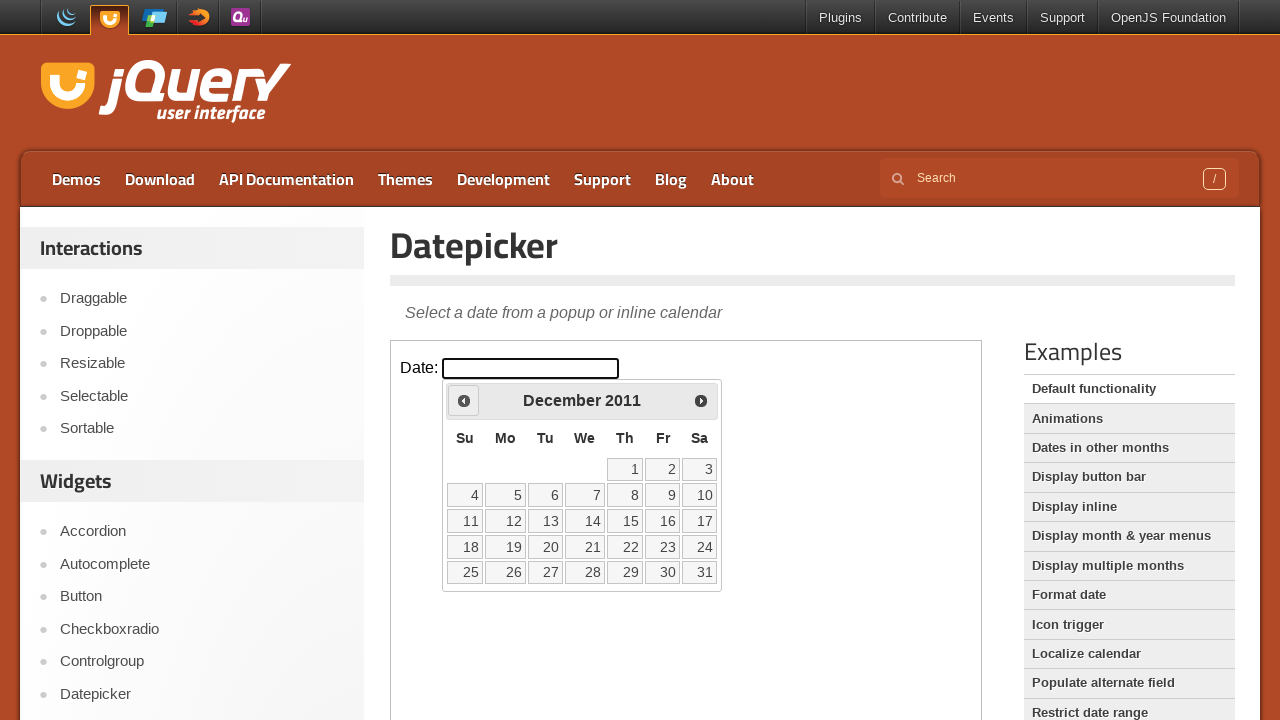

Clicked Previous button to navigate to earlier month at (464, 400) on .demo-frame >> internal:control=enter-frame >> xpath=//span[text()='Prev']
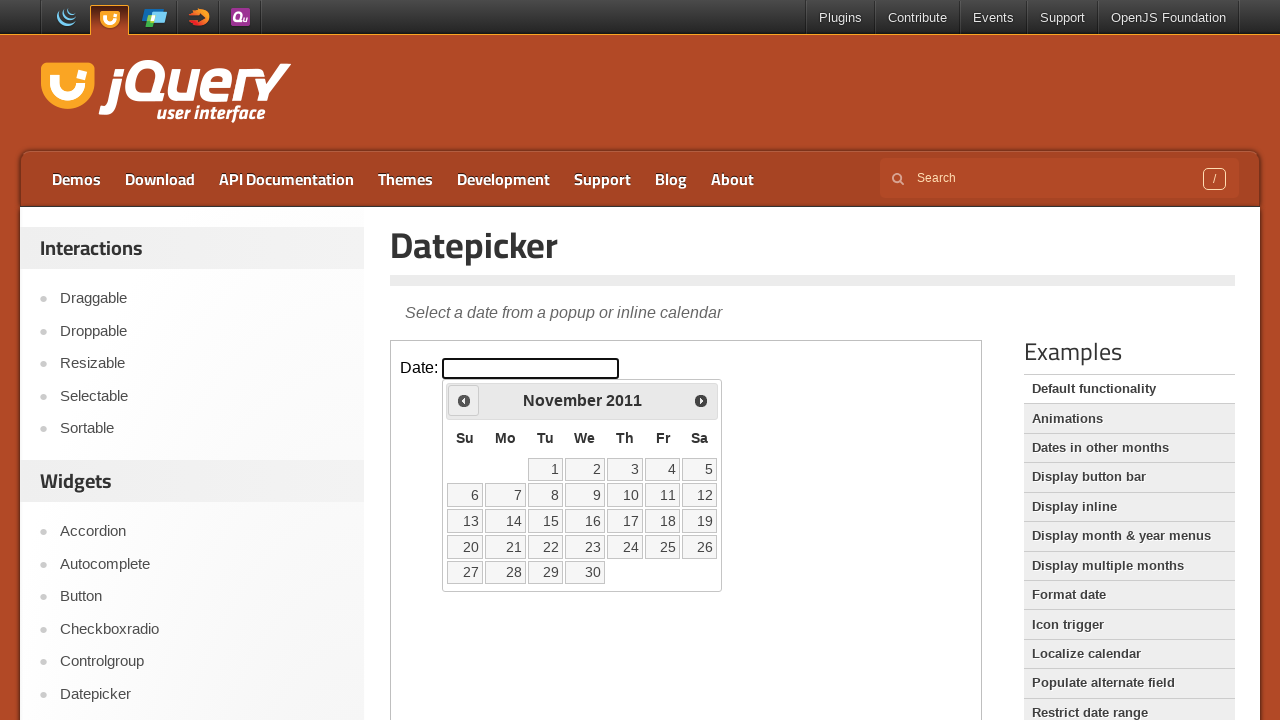

Retrieved current calendar date: November 2011
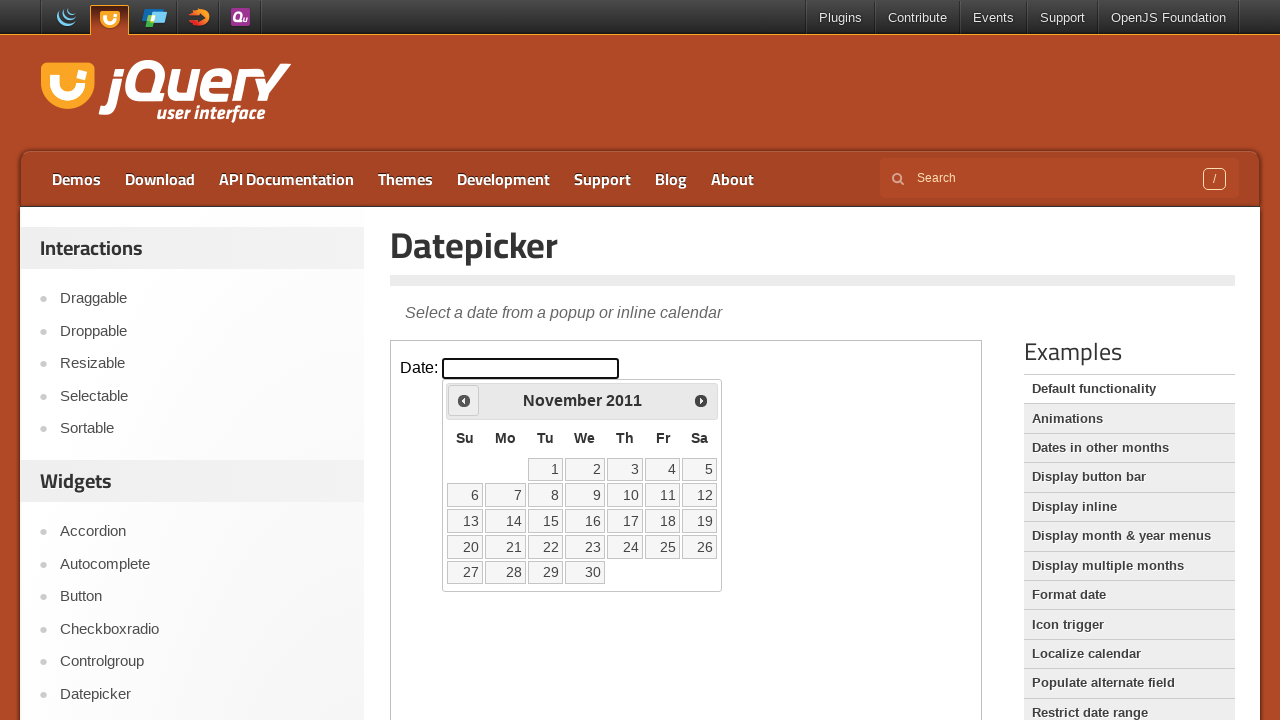

Clicked Previous button to navigate to earlier month at (464, 400) on .demo-frame >> internal:control=enter-frame >> xpath=//span[text()='Prev']
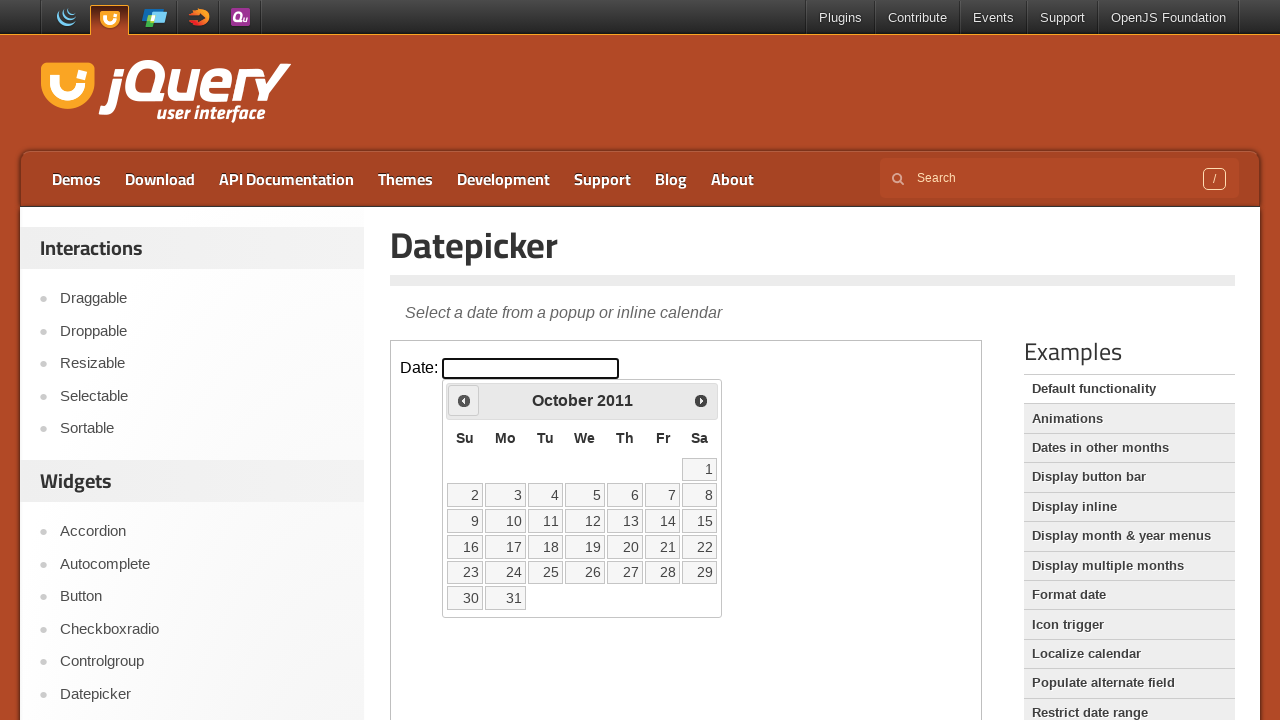

Retrieved current calendar date: October 2011
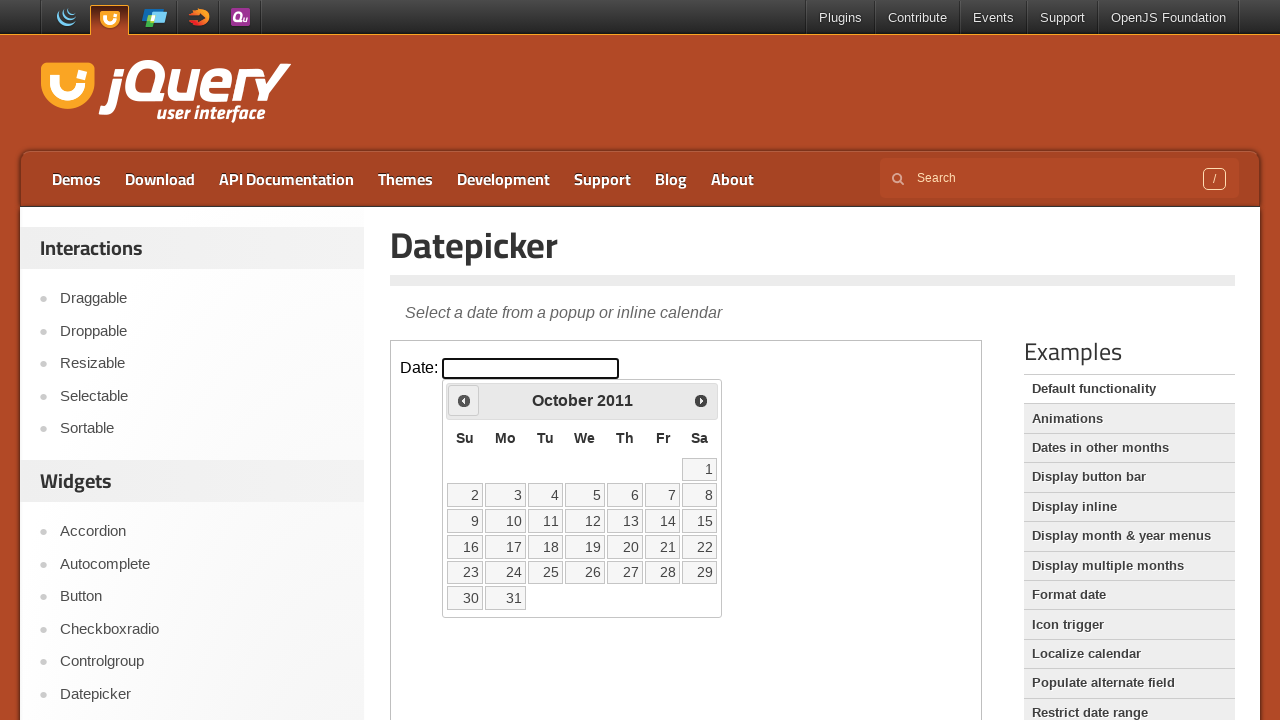

Clicked Previous button to navigate to earlier month at (464, 400) on .demo-frame >> internal:control=enter-frame >> xpath=//span[text()='Prev']
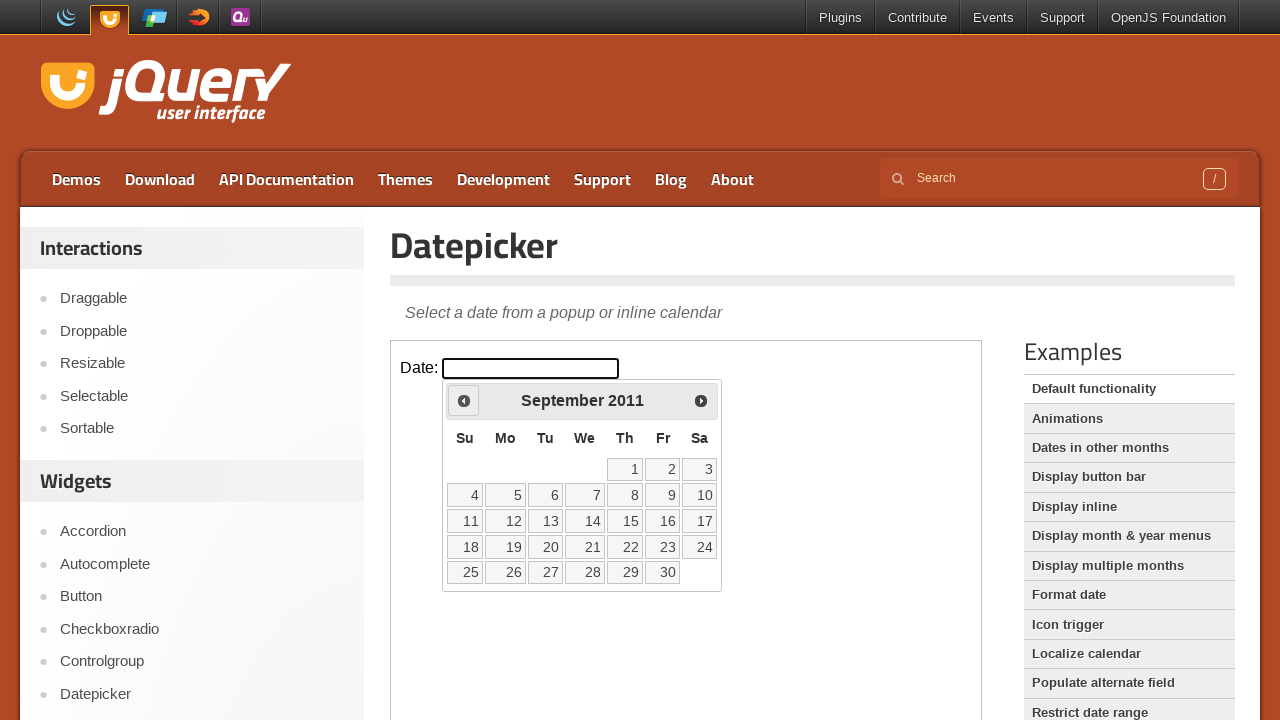

Retrieved current calendar date: September 2011
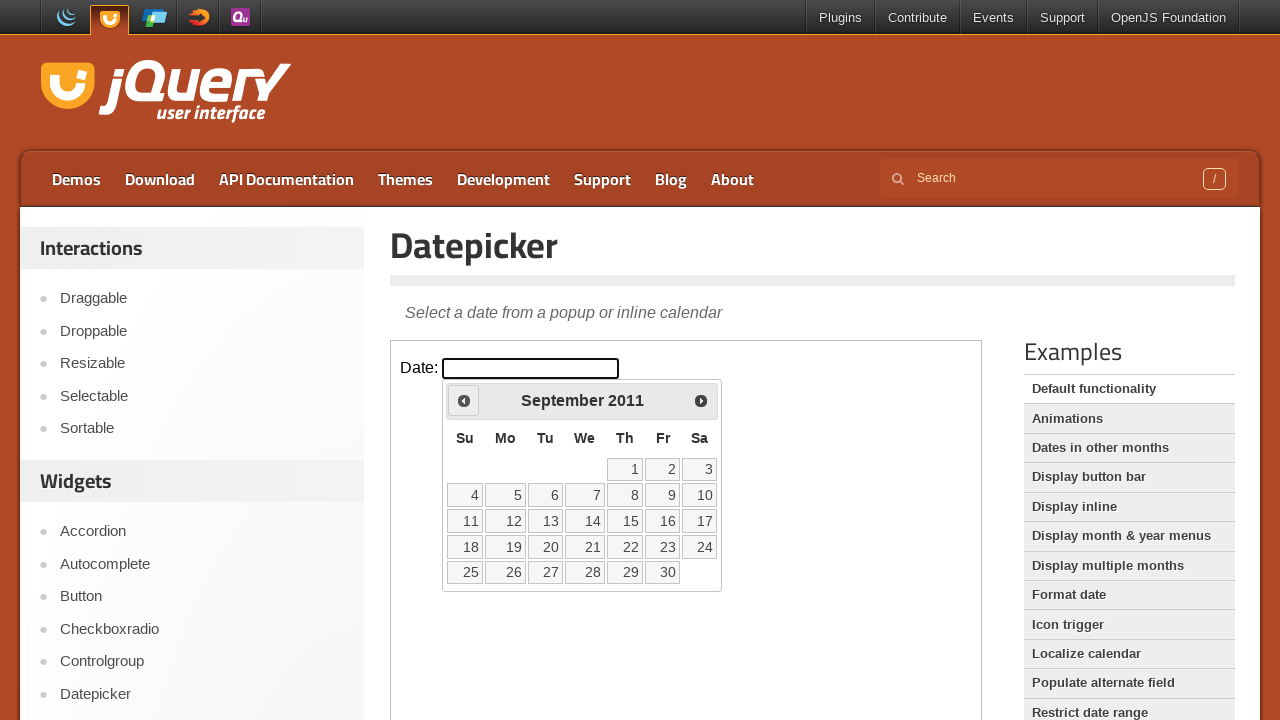

Clicked Previous button to navigate to earlier month at (464, 400) on .demo-frame >> internal:control=enter-frame >> xpath=//span[text()='Prev']
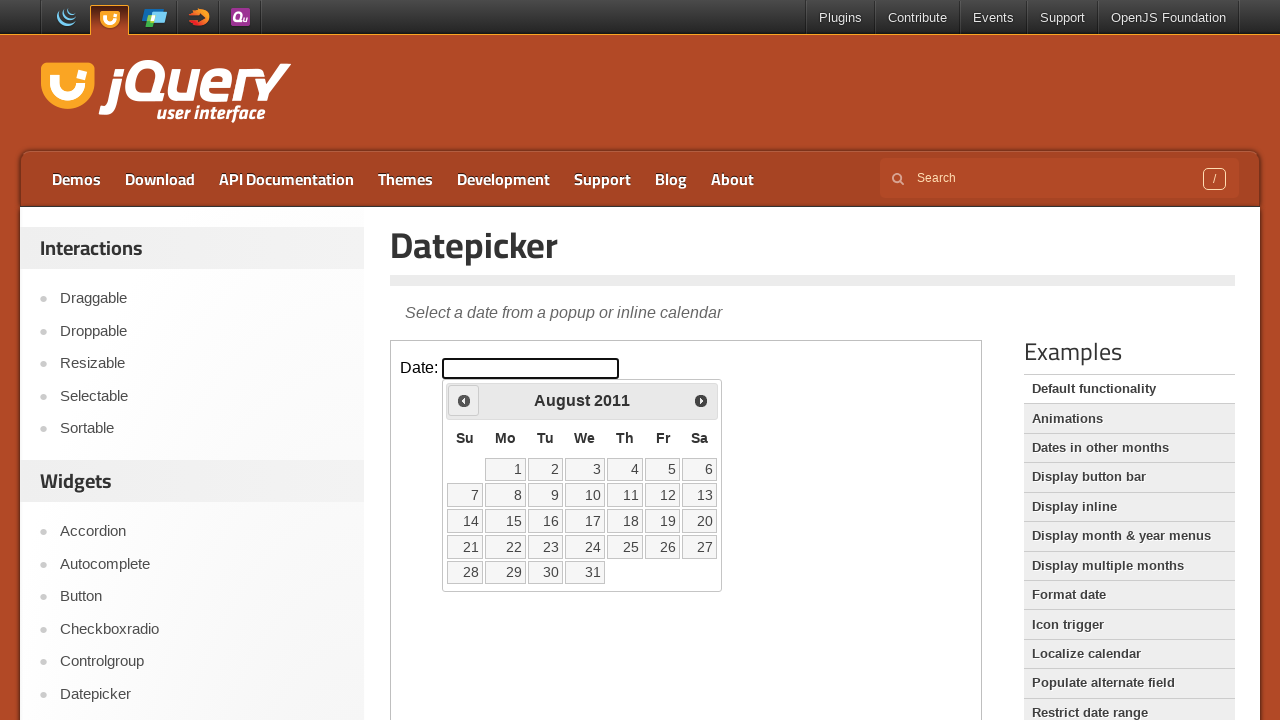

Retrieved current calendar date: August 2011
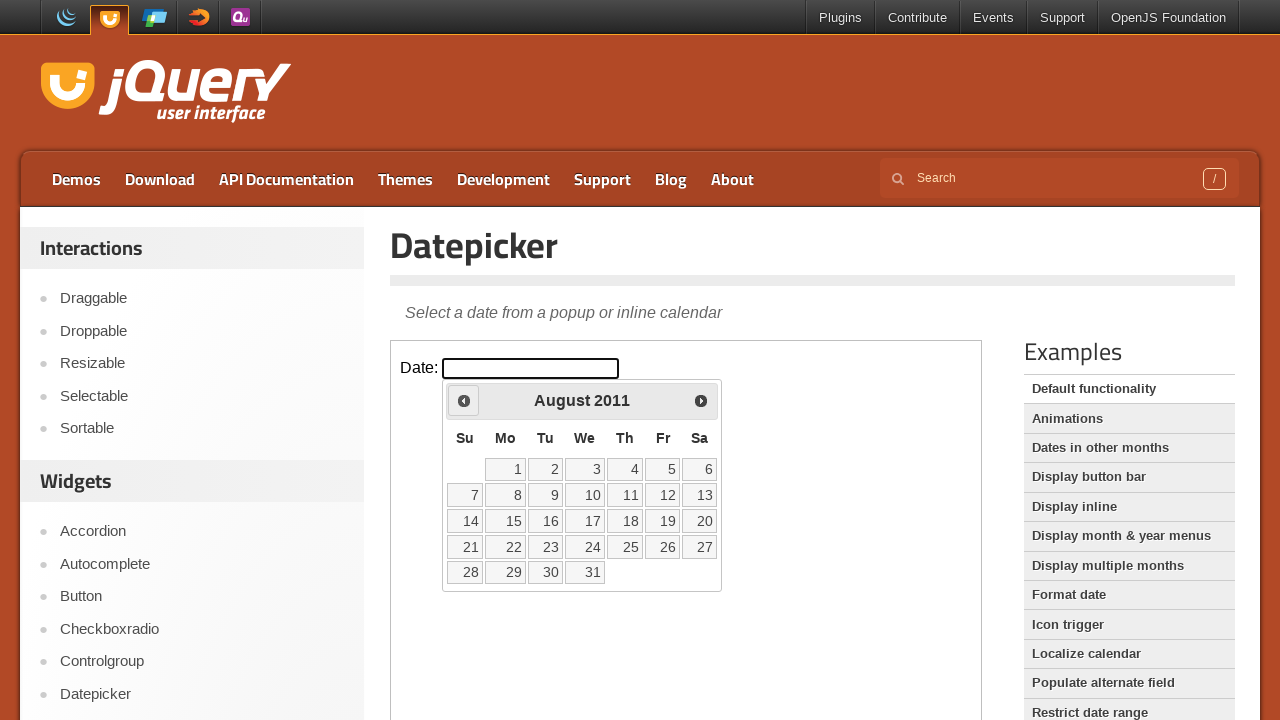

Clicked Previous button to navigate to earlier month at (464, 400) on .demo-frame >> internal:control=enter-frame >> xpath=//span[text()='Prev']
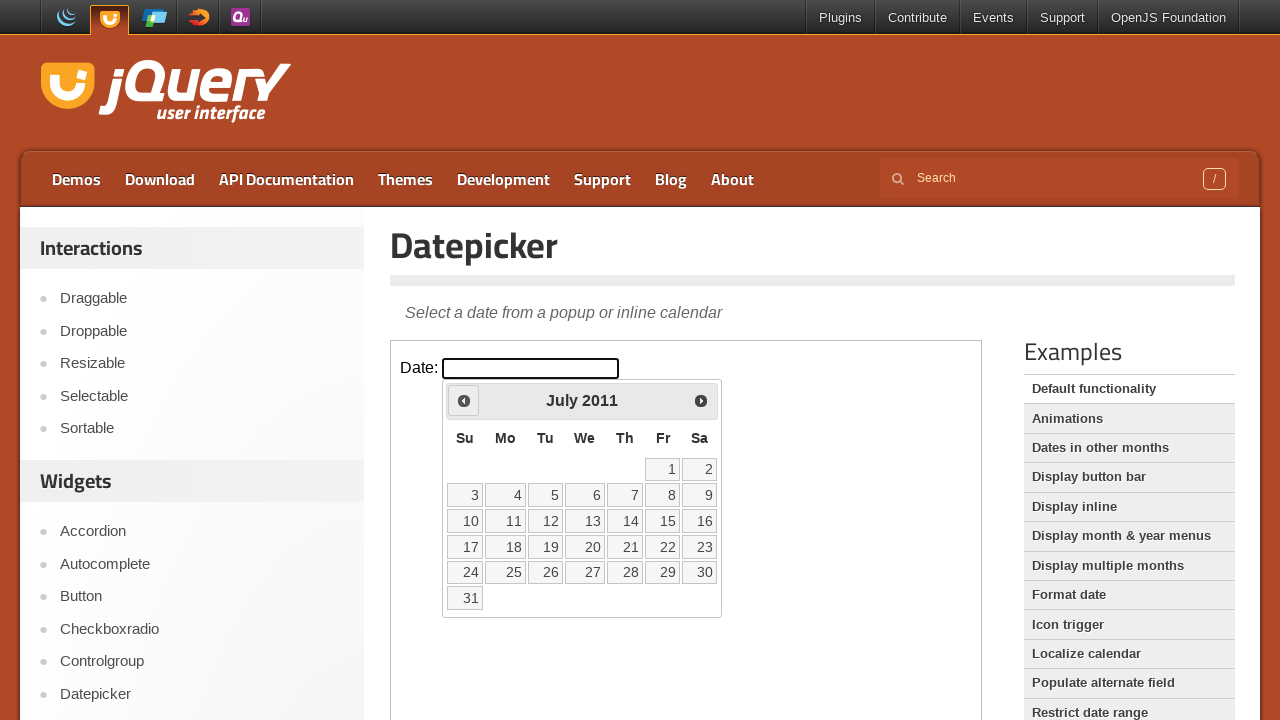

Retrieved current calendar date: July 2011
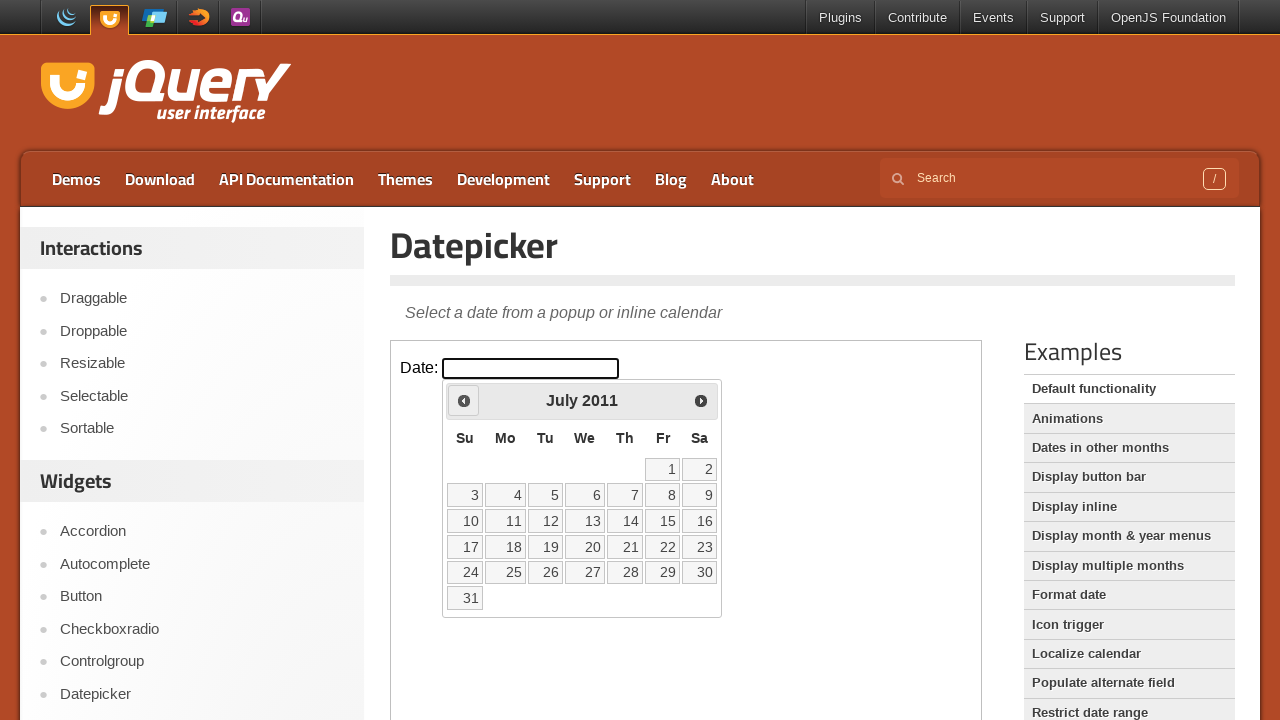

Clicked Previous button to navigate to earlier month at (464, 400) on .demo-frame >> internal:control=enter-frame >> xpath=//span[text()='Prev']
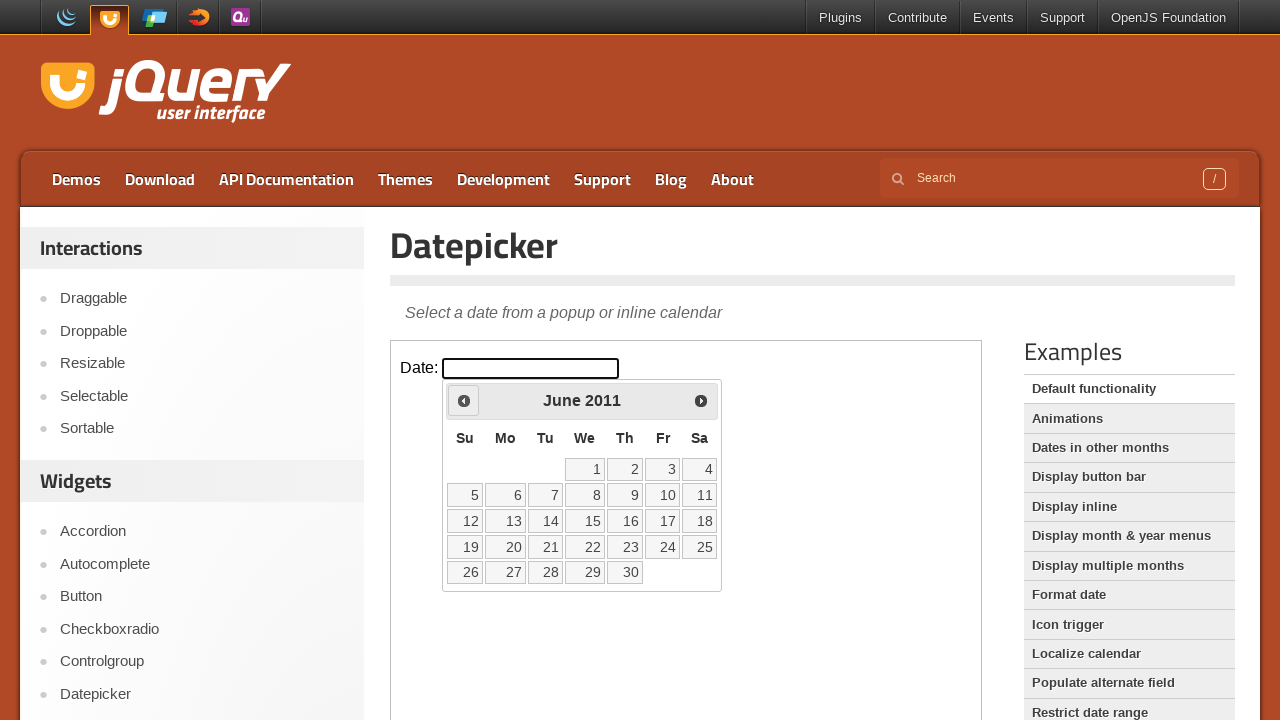

Retrieved current calendar date: June 2011
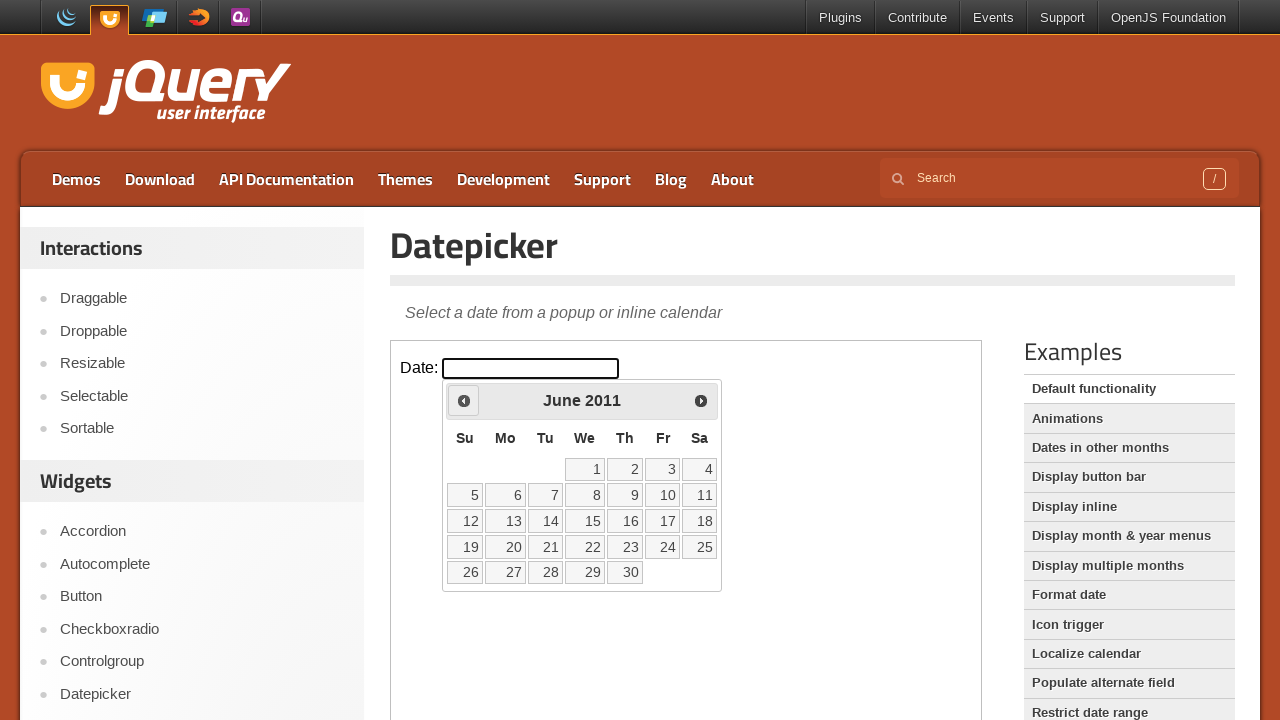

Clicked Previous button to navigate to earlier month at (464, 400) on .demo-frame >> internal:control=enter-frame >> xpath=//span[text()='Prev']
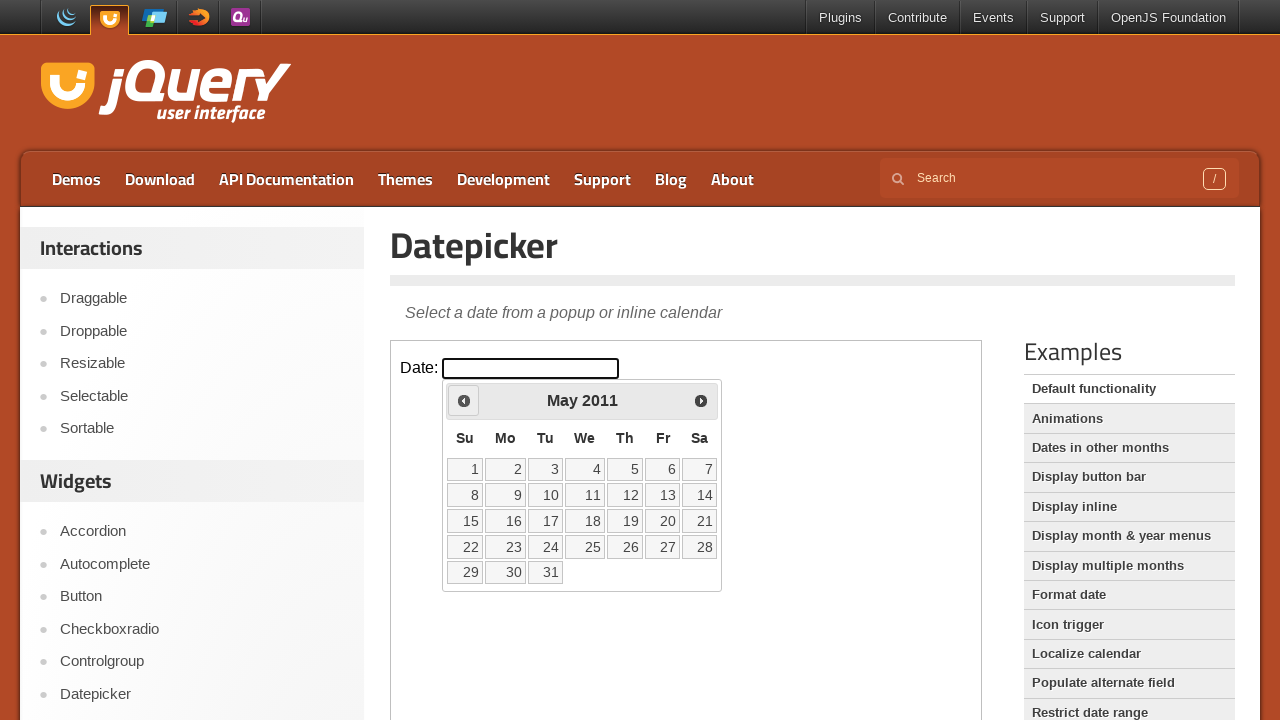

Retrieved current calendar date: May 2011
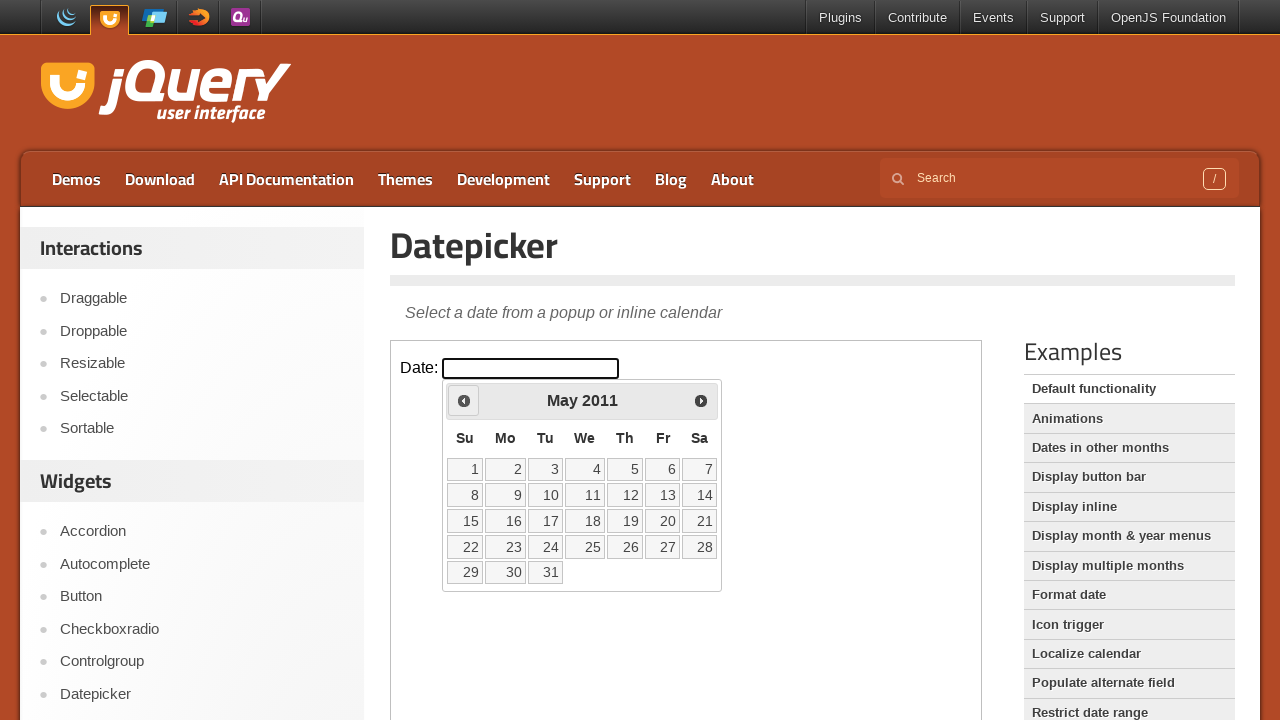

Clicked Previous button to navigate to earlier month at (464, 400) on .demo-frame >> internal:control=enter-frame >> xpath=//span[text()='Prev']
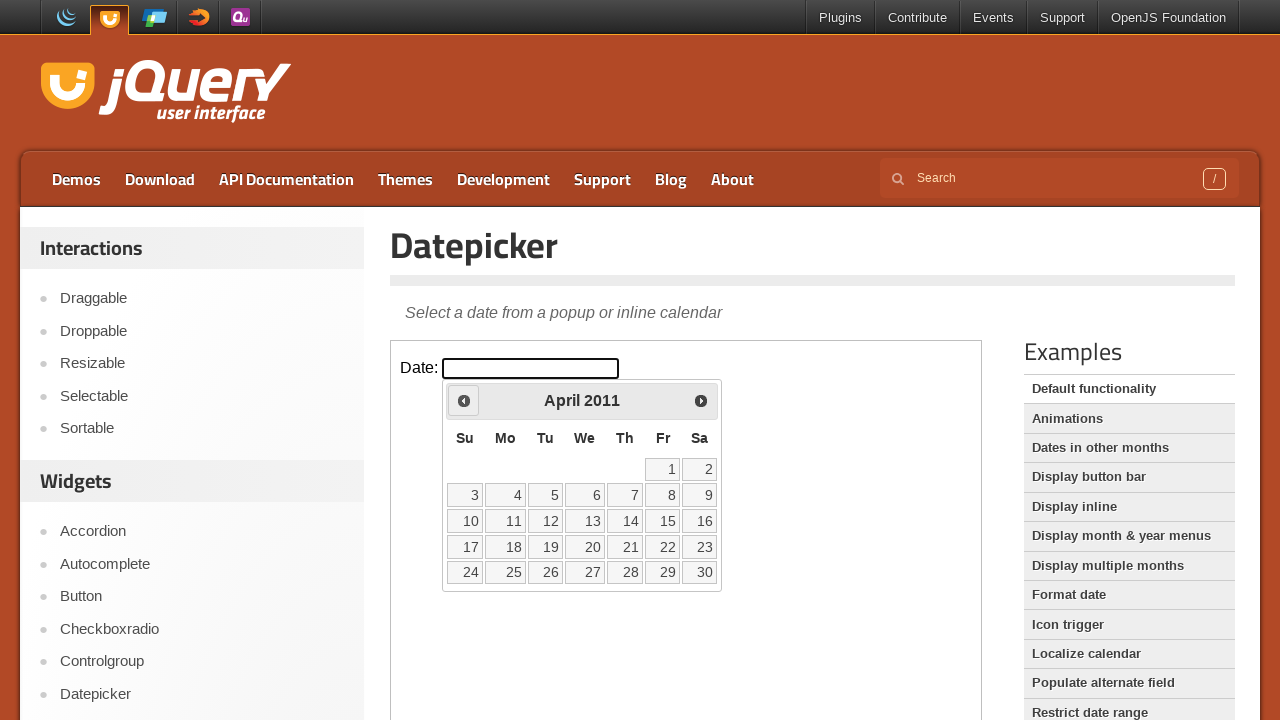

Retrieved current calendar date: April 2011
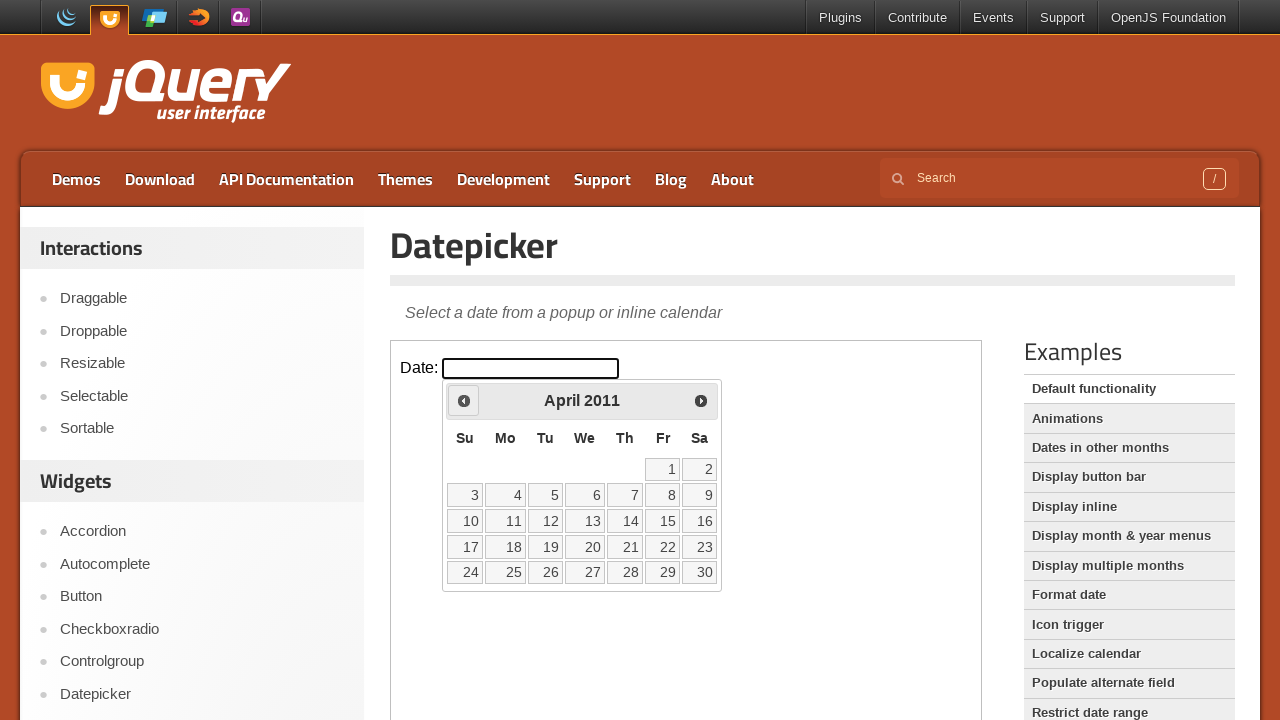

Clicked Previous button to navigate to earlier month at (464, 400) on .demo-frame >> internal:control=enter-frame >> xpath=//span[text()='Prev']
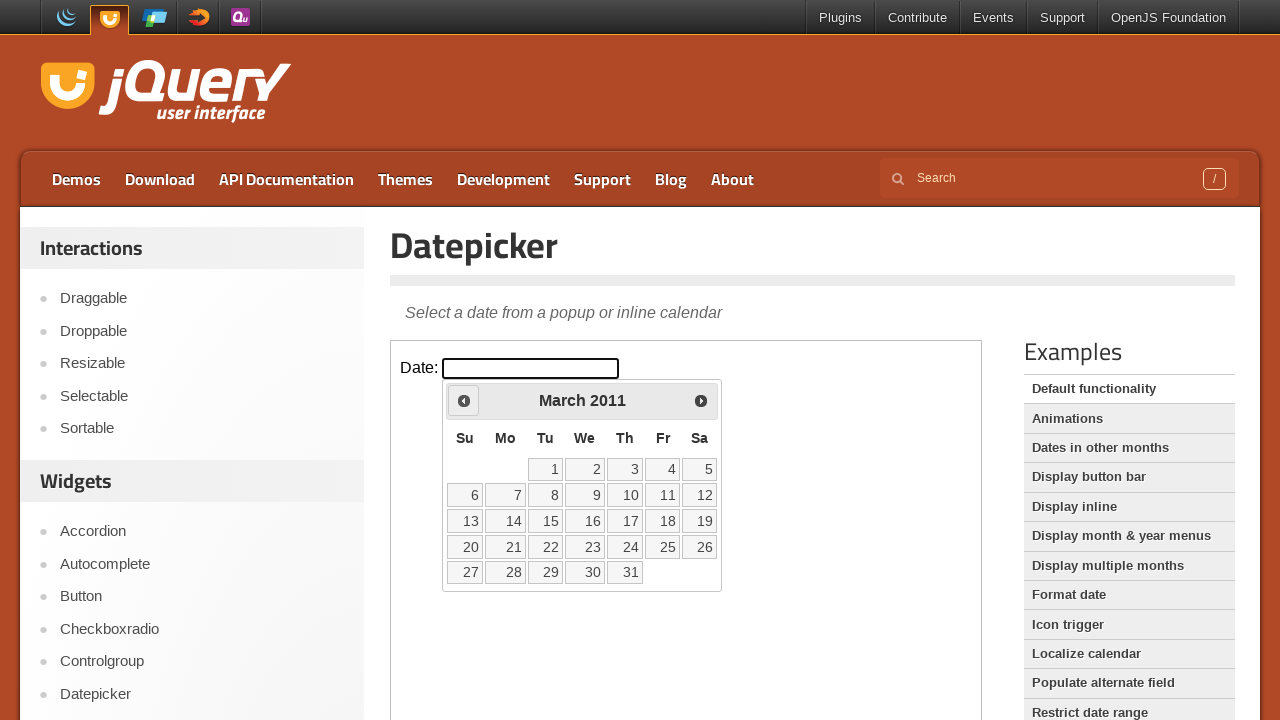

Retrieved current calendar date: March 2011
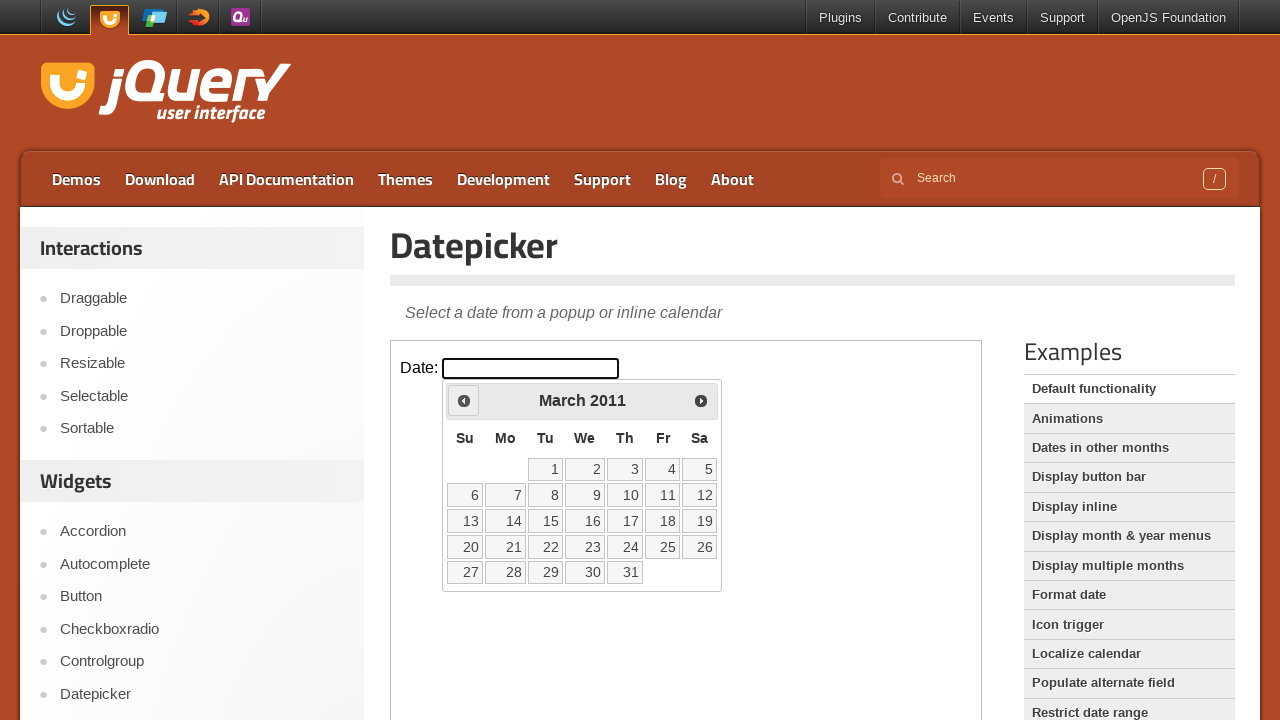

Clicked Previous button to navigate to earlier month at (464, 400) on .demo-frame >> internal:control=enter-frame >> xpath=//span[text()='Prev']
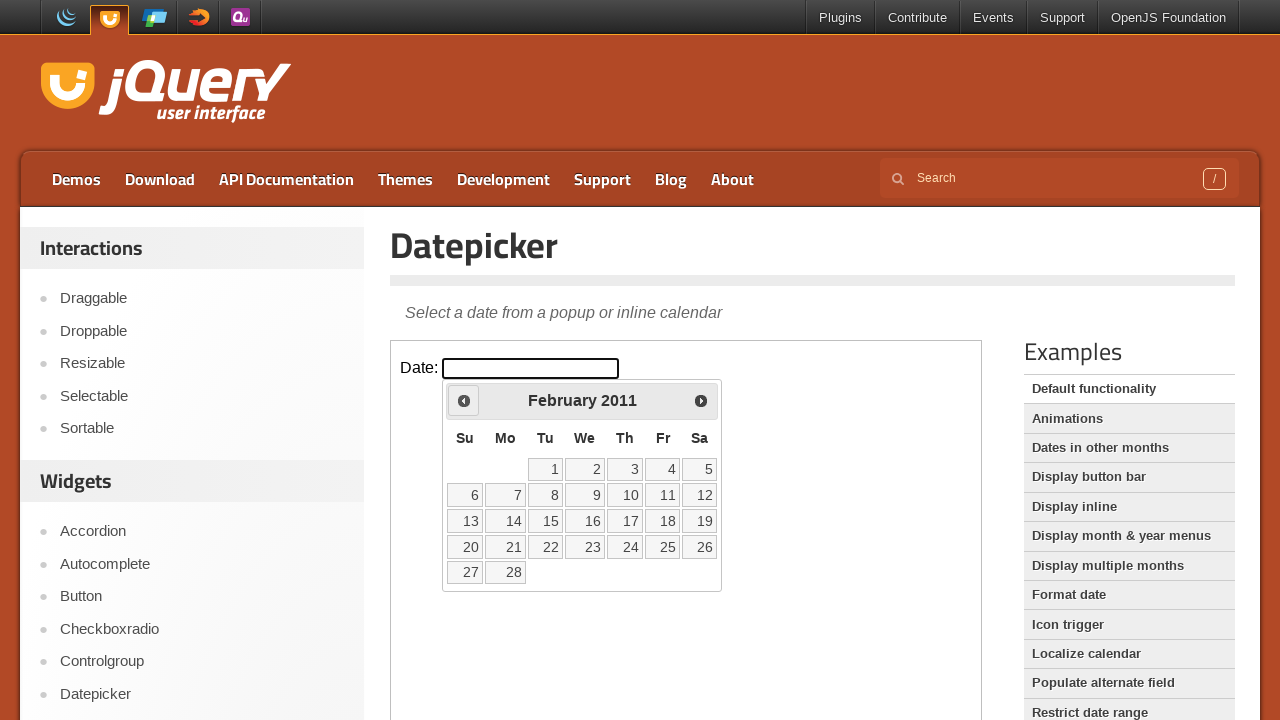

Retrieved current calendar date: February 2011
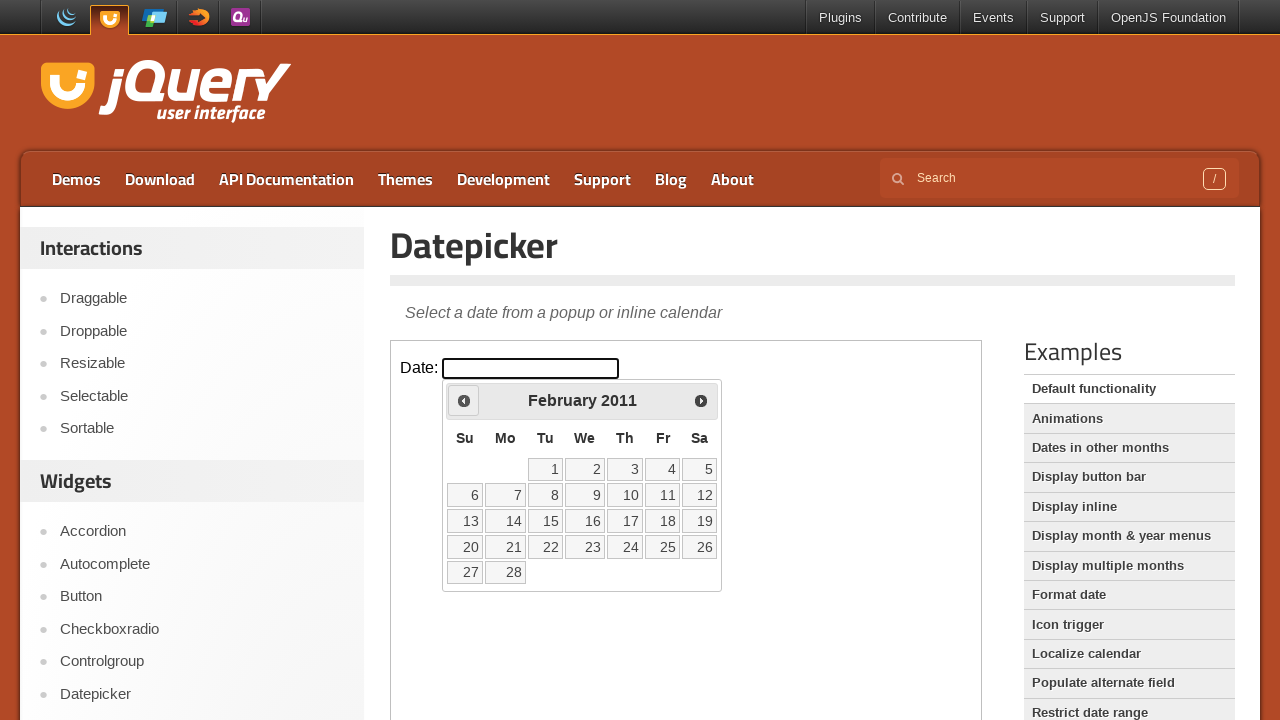

Clicked Previous button to navigate to earlier month at (464, 400) on .demo-frame >> internal:control=enter-frame >> xpath=//span[text()='Prev']
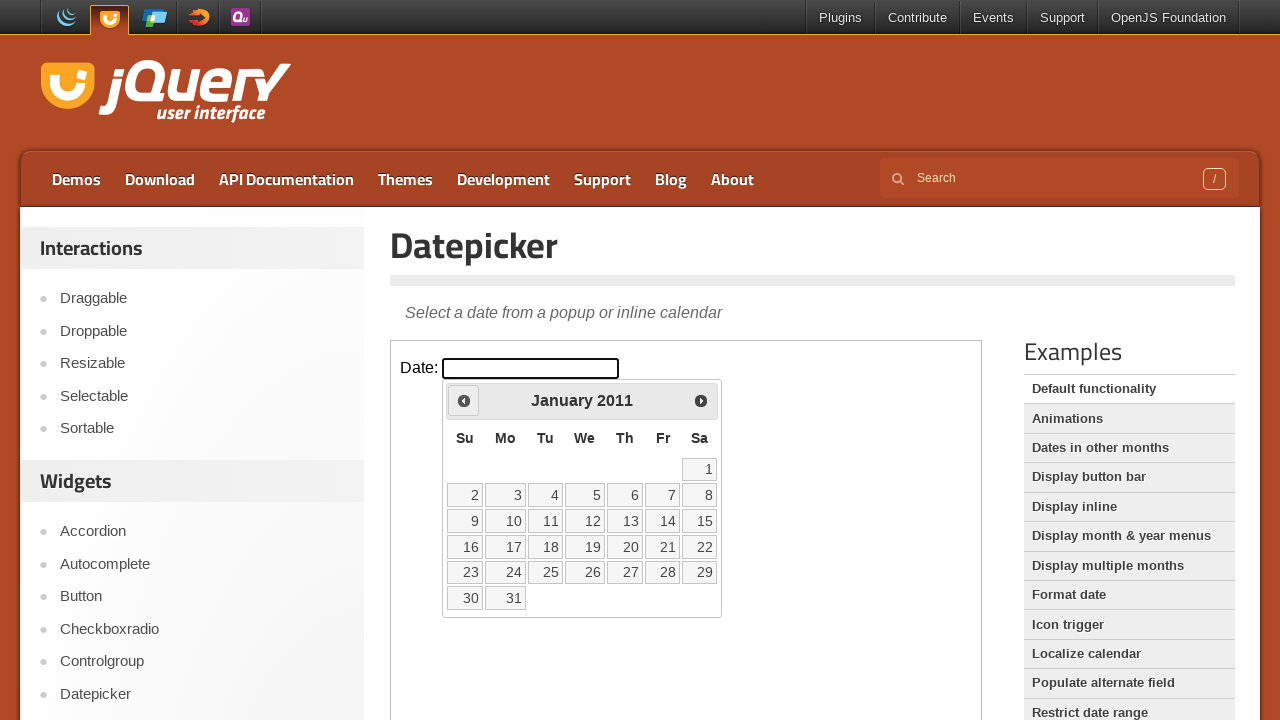

Retrieved current calendar date: January 2011
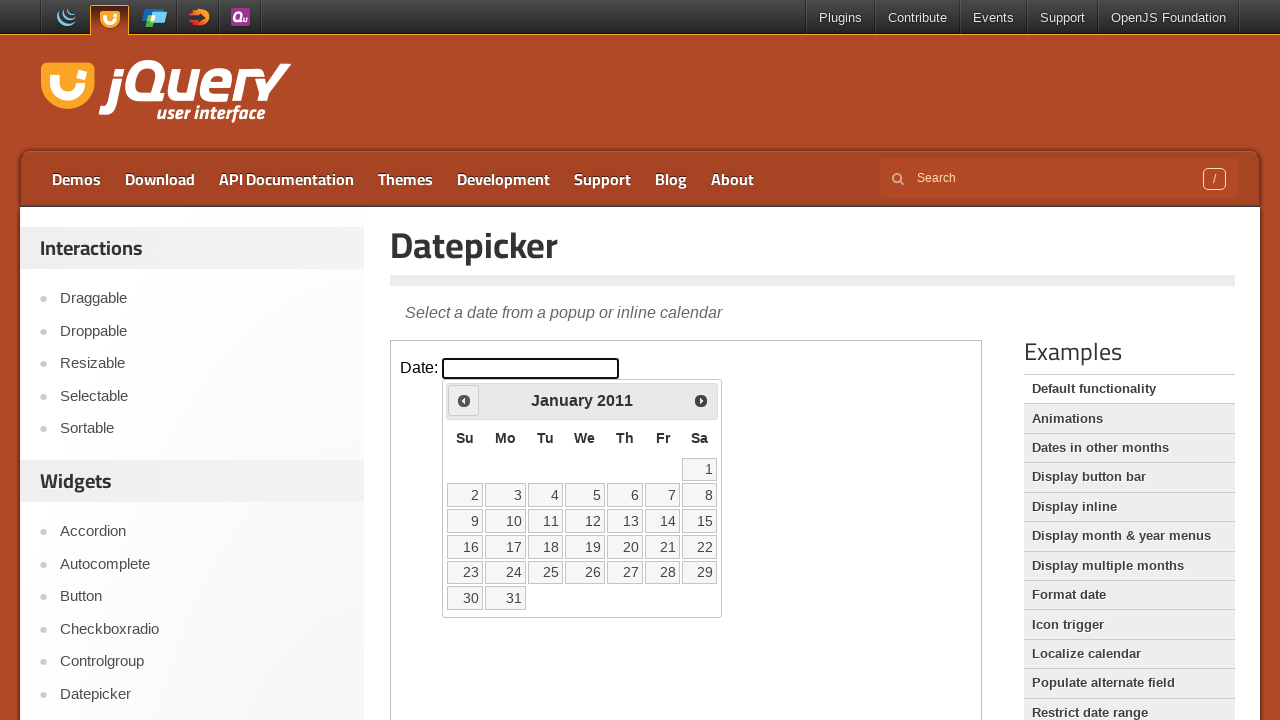

Clicked Previous button to navigate to earlier month at (464, 400) on .demo-frame >> internal:control=enter-frame >> xpath=//span[text()='Prev']
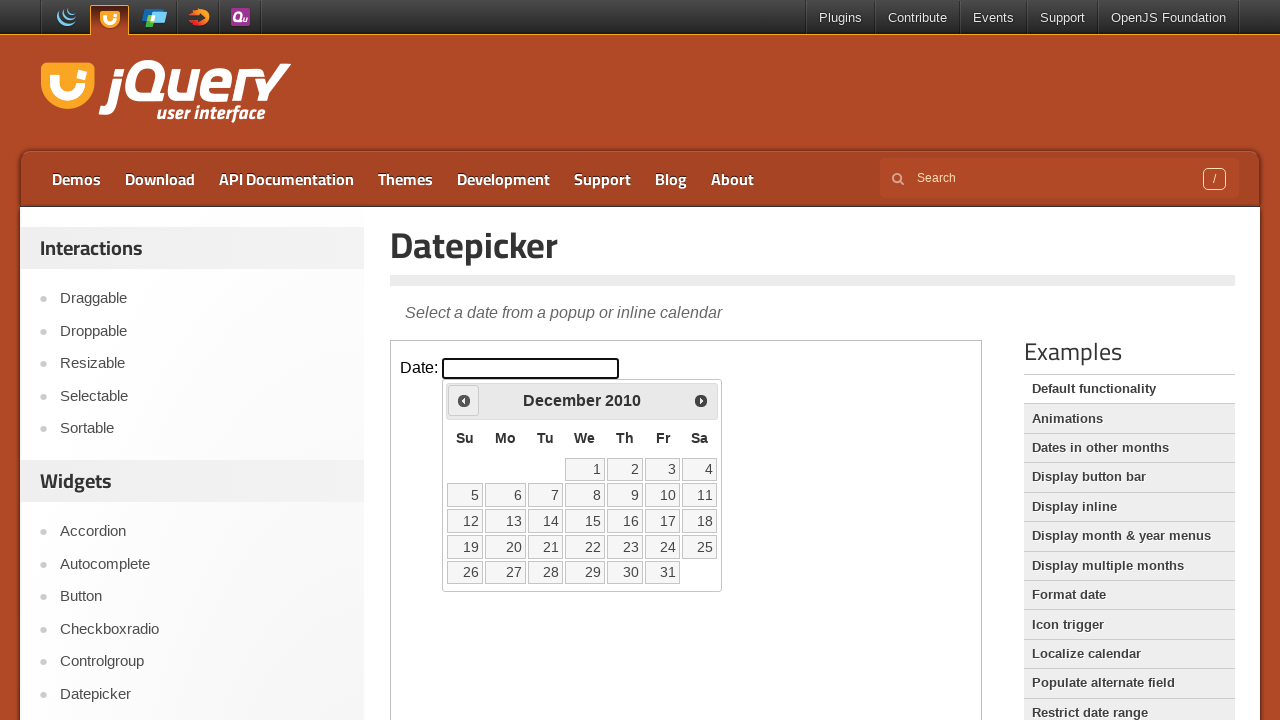

Retrieved current calendar date: December 2010
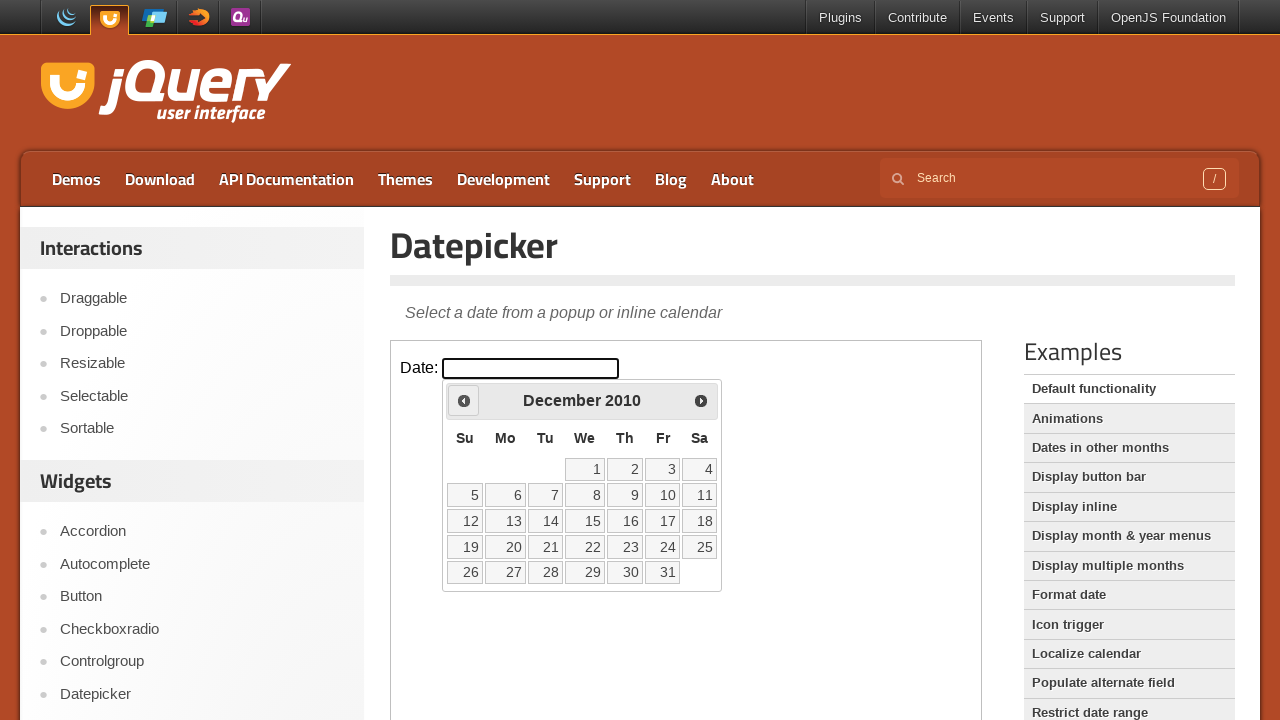

Clicked Previous button to navigate to earlier month at (464, 400) on .demo-frame >> internal:control=enter-frame >> xpath=//span[text()='Prev']
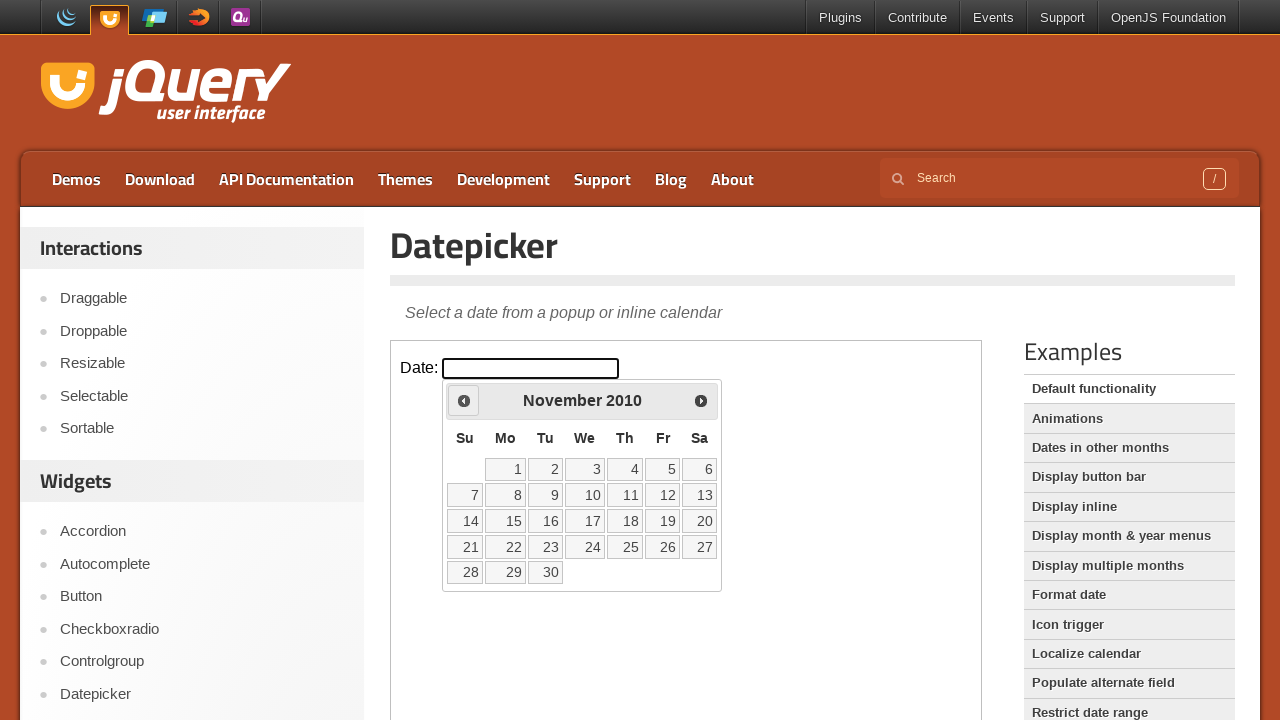

Retrieved current calendar date: November 2010
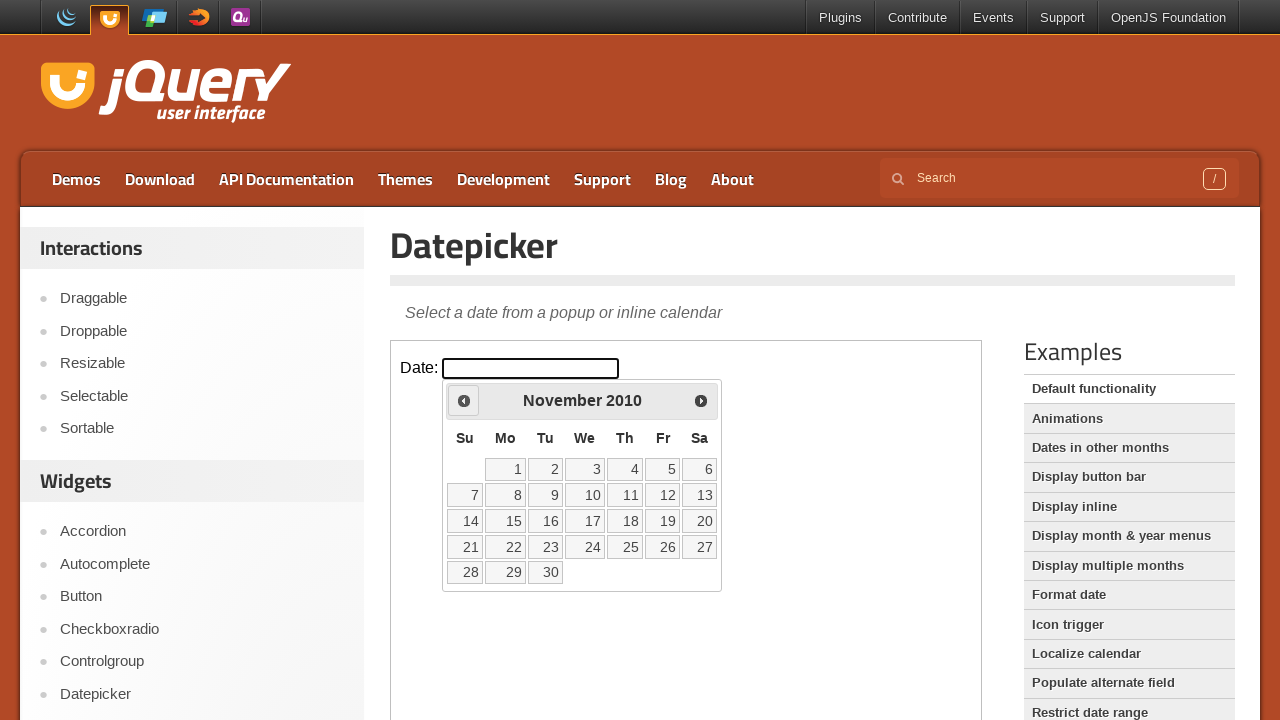

Clicked Previous button to navigate to earlier month at (464, 400) on .demo-frame >> internal:control=enter-frame >> xpath=//span[text()='Prev']
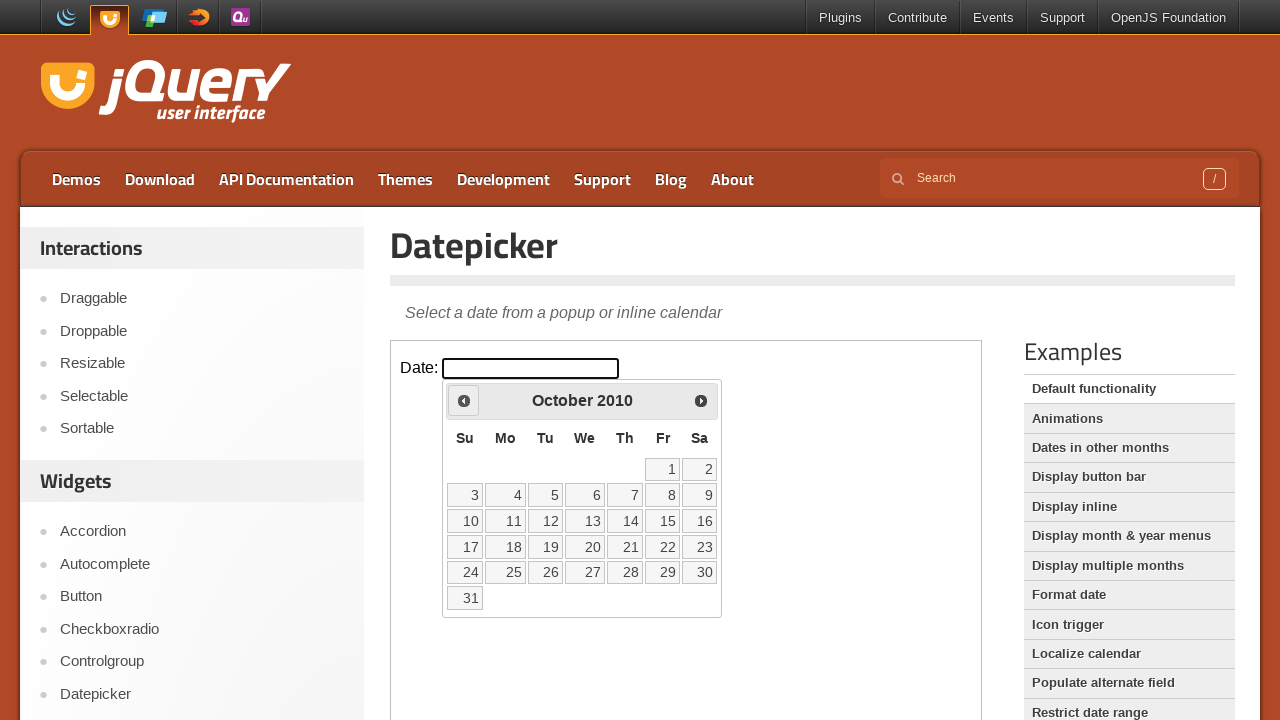

Retrieved current calendar date: October 2010
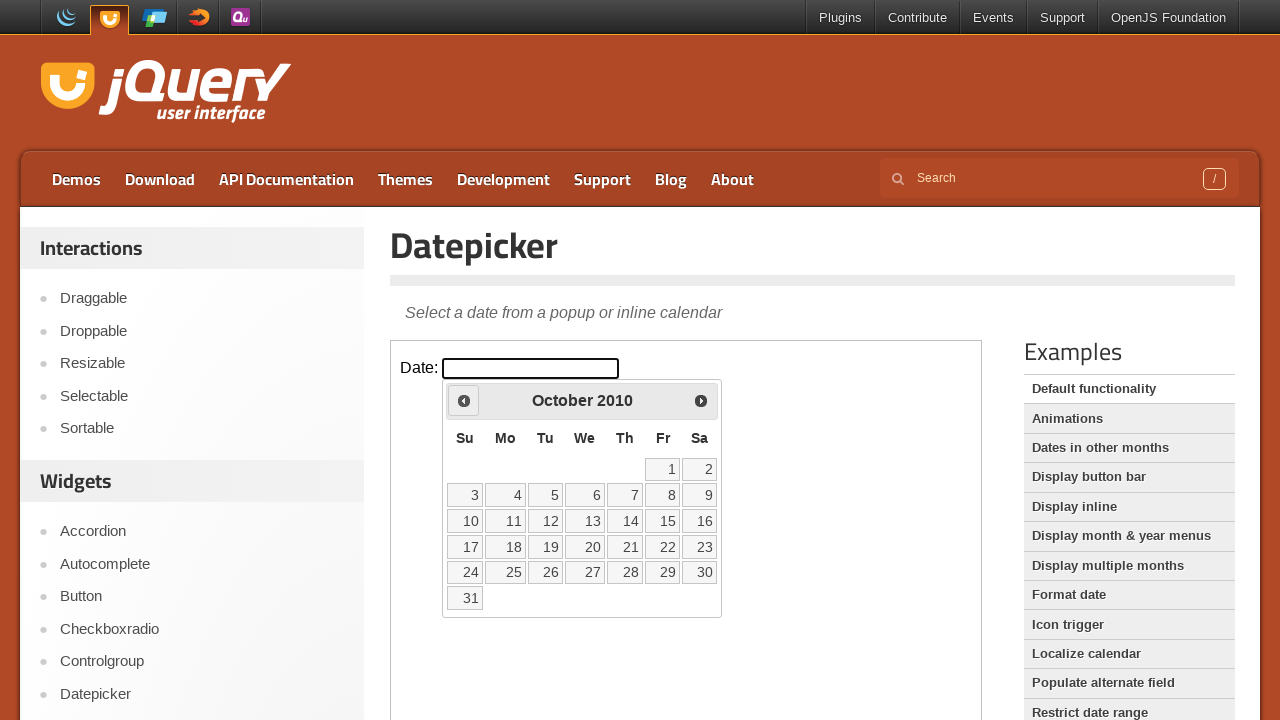

Clicked Previous button to navigate to earlier month at (464, 400) on .demo-frame >> internal:control=enter-frame >> xpath=//span[text()='Prev']
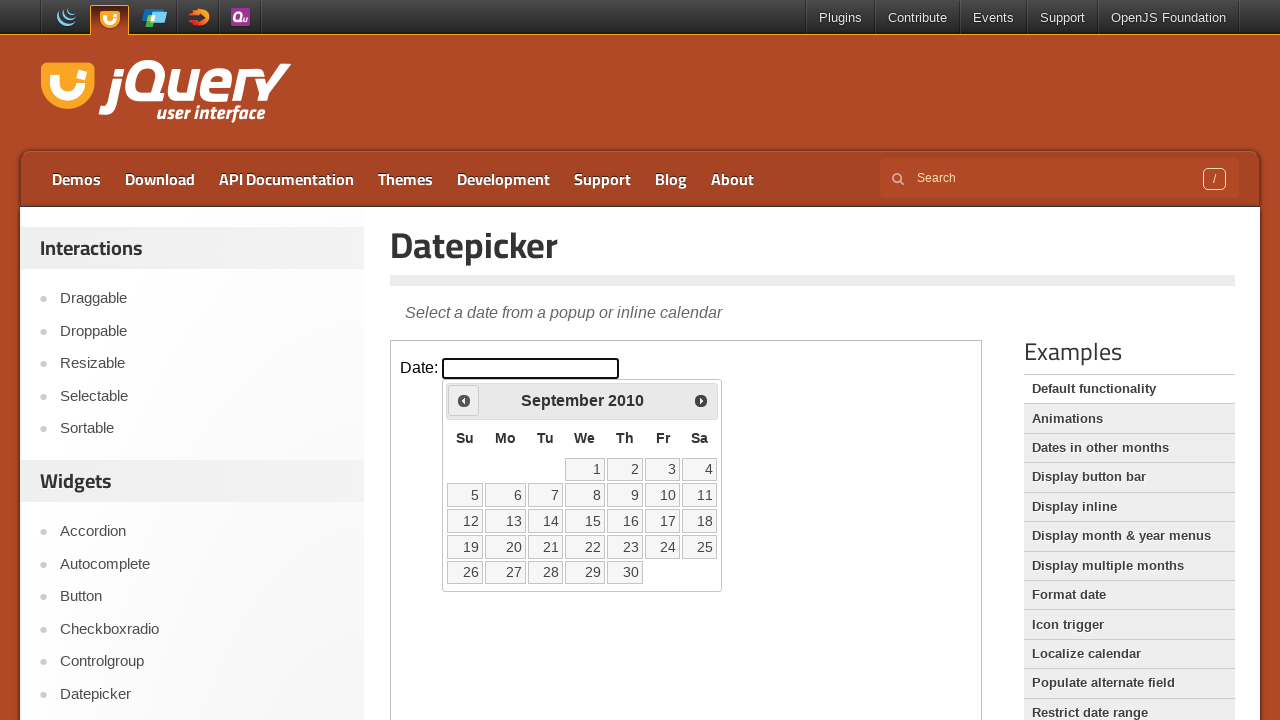

Retrieved current calendar date: September 2010
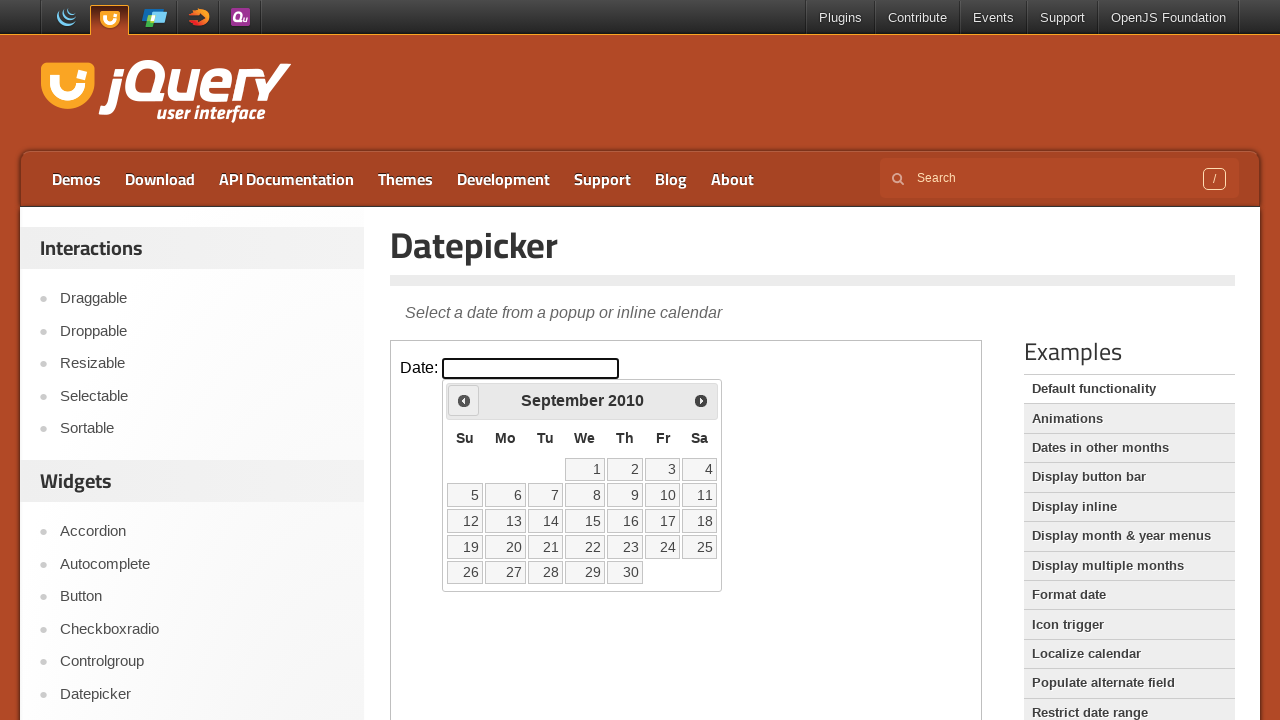

Clicked Previous button to navigate to earlier month at (464, 400) on .demo-frame >> internal:control=enter-frame >> xpath=//span[text()='Prev']
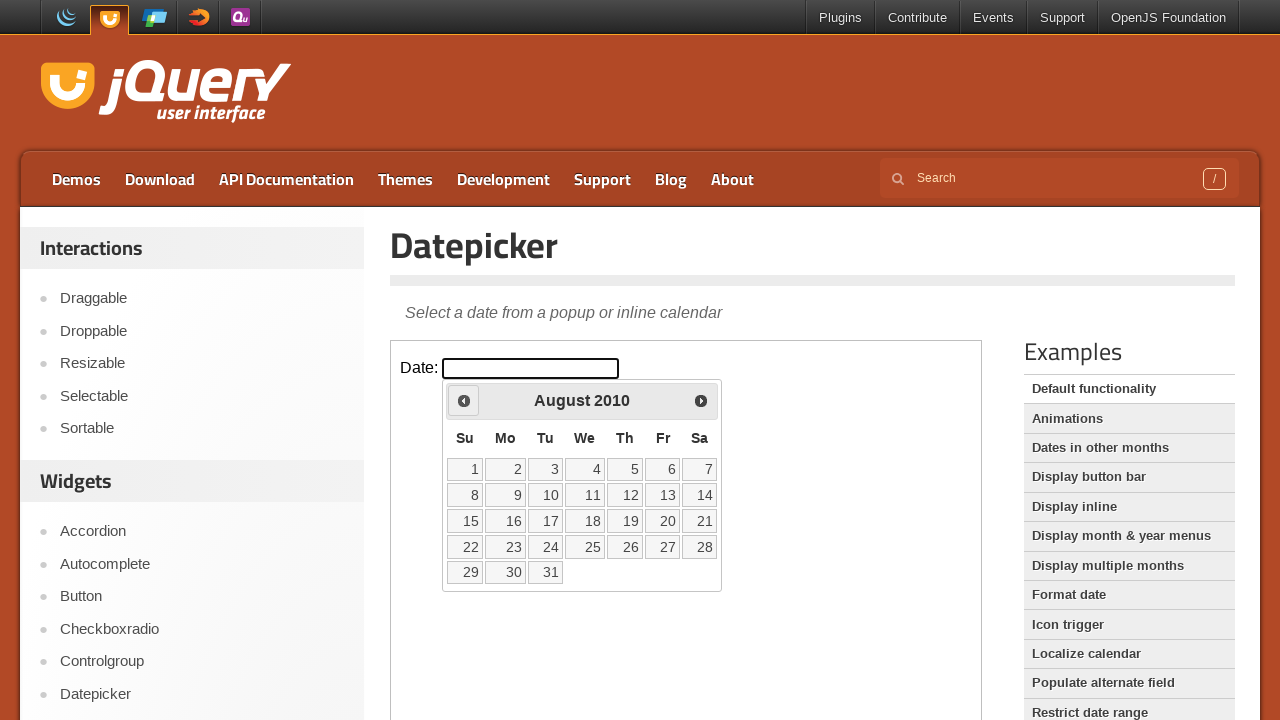

Retrieved current calendar date: August 2010
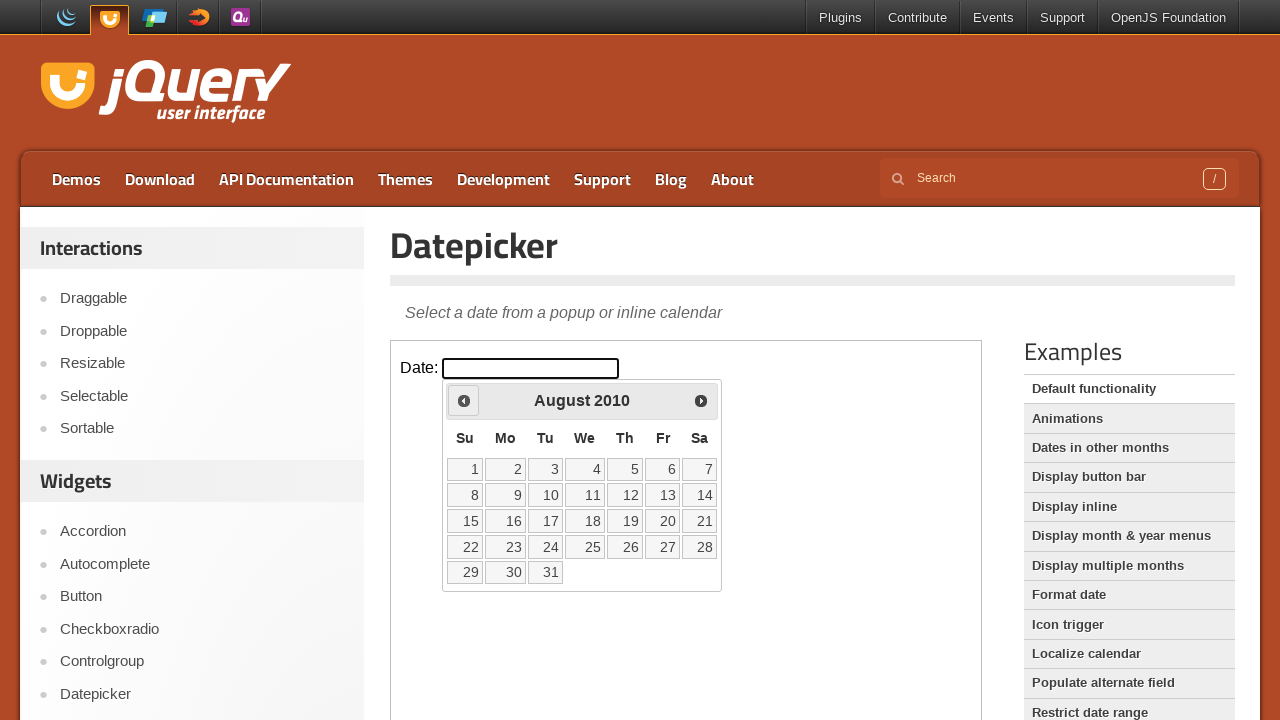

Clicked Previous button to navigate to earlier month at (464, 400) on .demo-frame >> internal:control=enter-frame >> xpath=//span[text()='Prev']
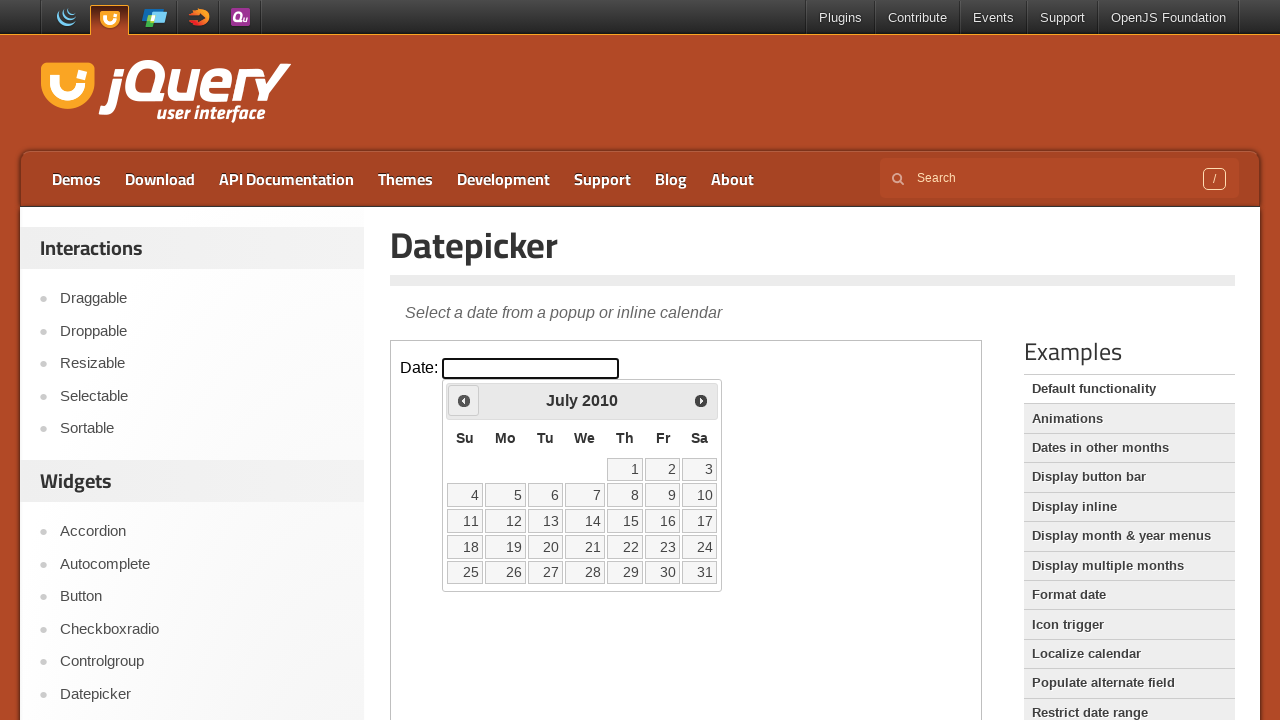

Retrieved current calendar date: July 2010
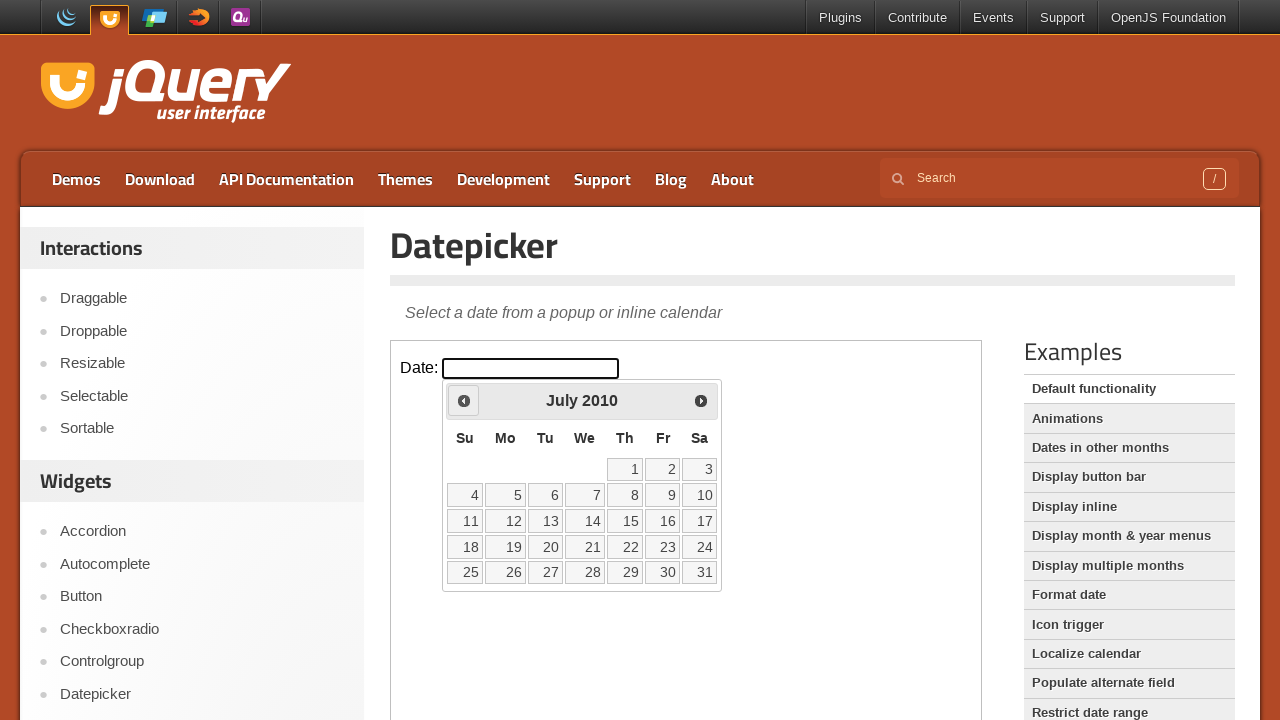

Clicked Previous button to navigate to earlier month at (464, 400) on .demo-frame >> internal:control=enter-frame >> xpath=//span[text()='Prev']
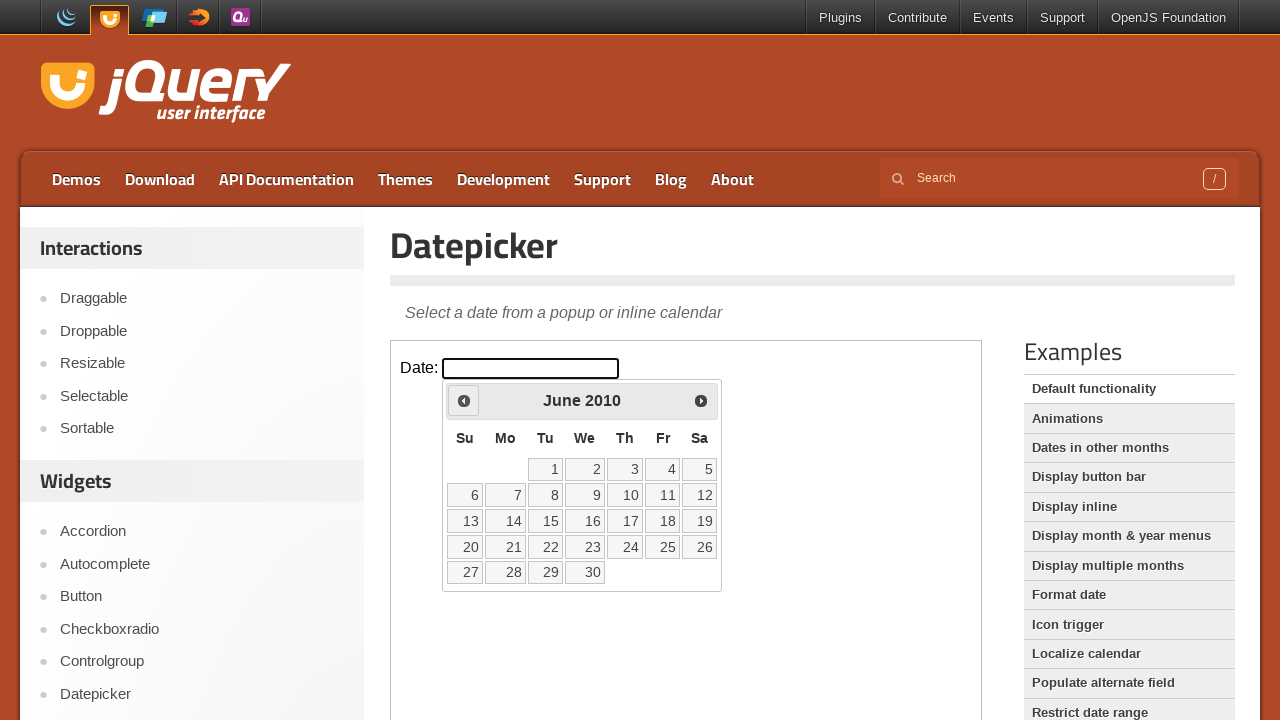

Retrieved current calendar date: June 2010
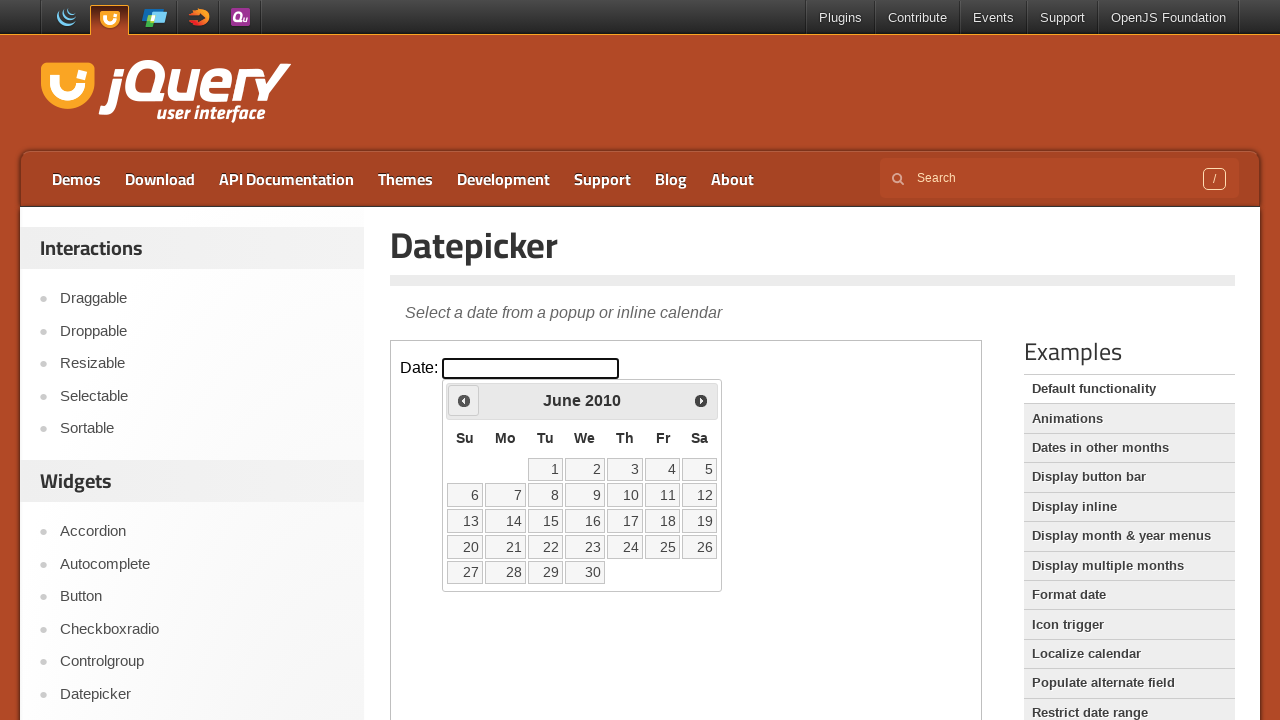

Clicked Previous button to navigate to earlier month at (464, 400) on .demo-frame >> internal:control=enter-frame >> xpath=//span[text()='Prev']
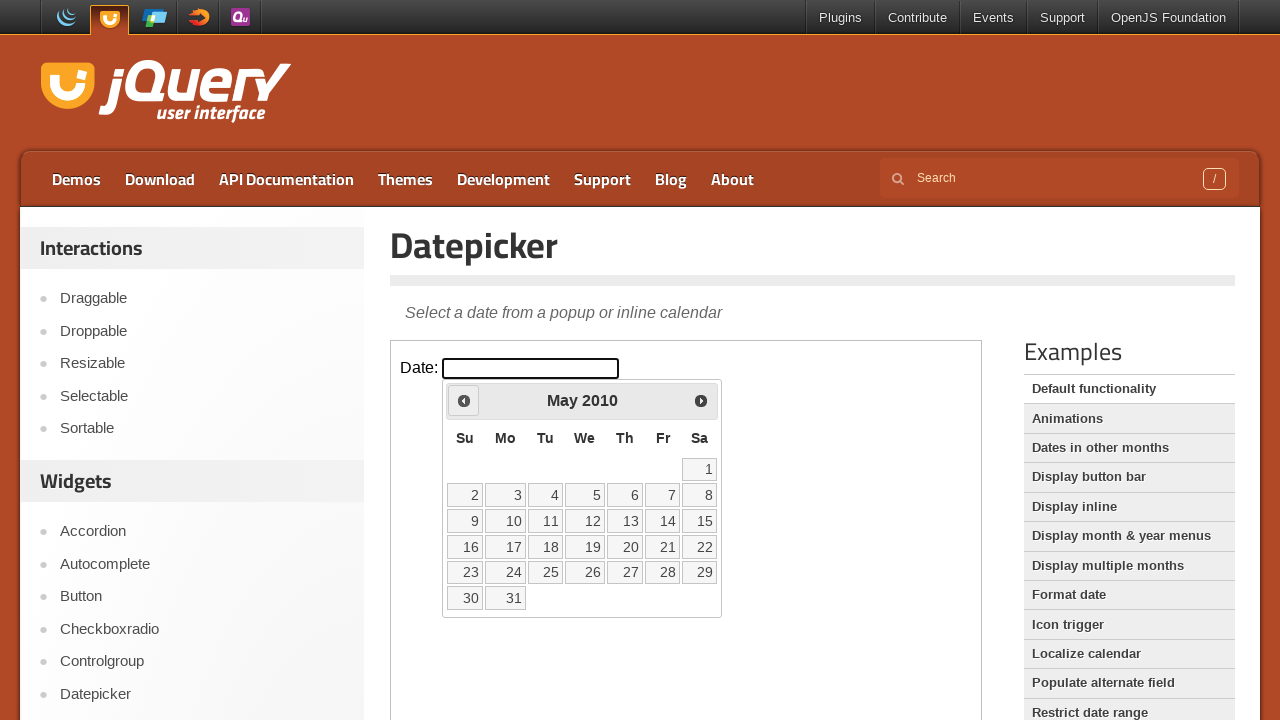

Retrieved current calendar date: May 2010
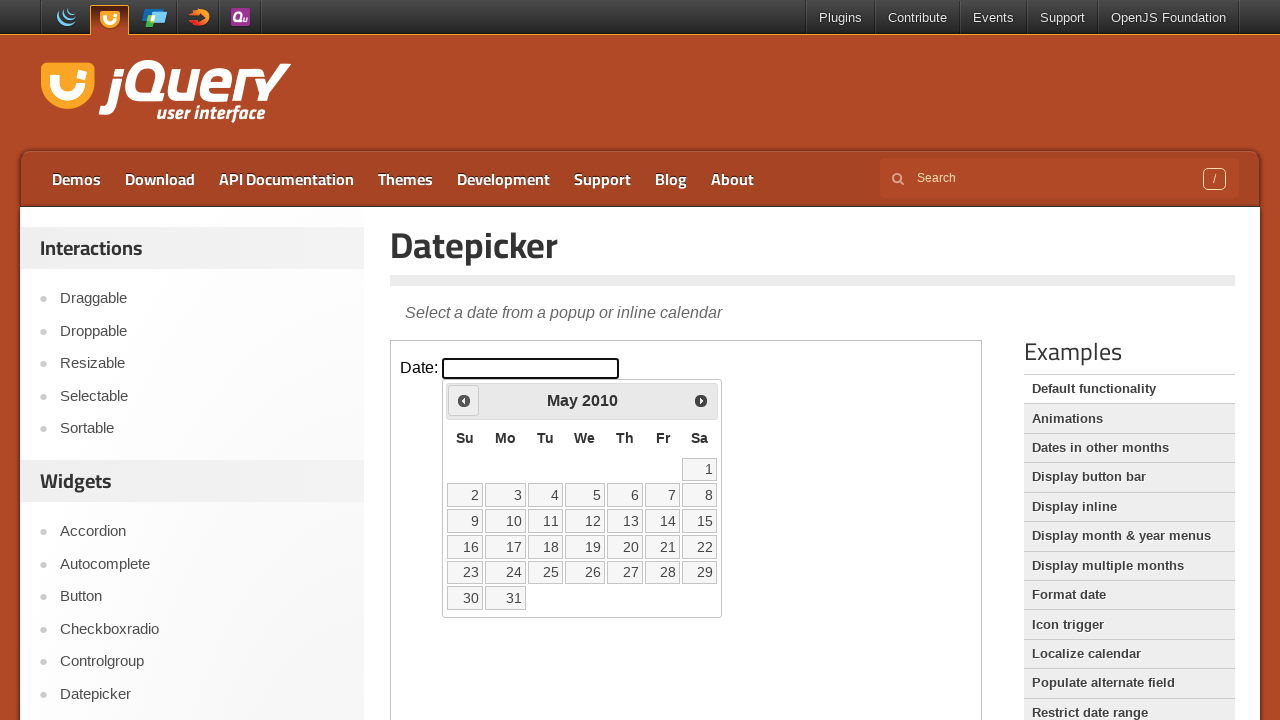

Clicked Previous button to navigate to earlier month at (464, 400) on .demo-frame >> internal:control=enter-frame >> xpath=//span[text()='Prev']
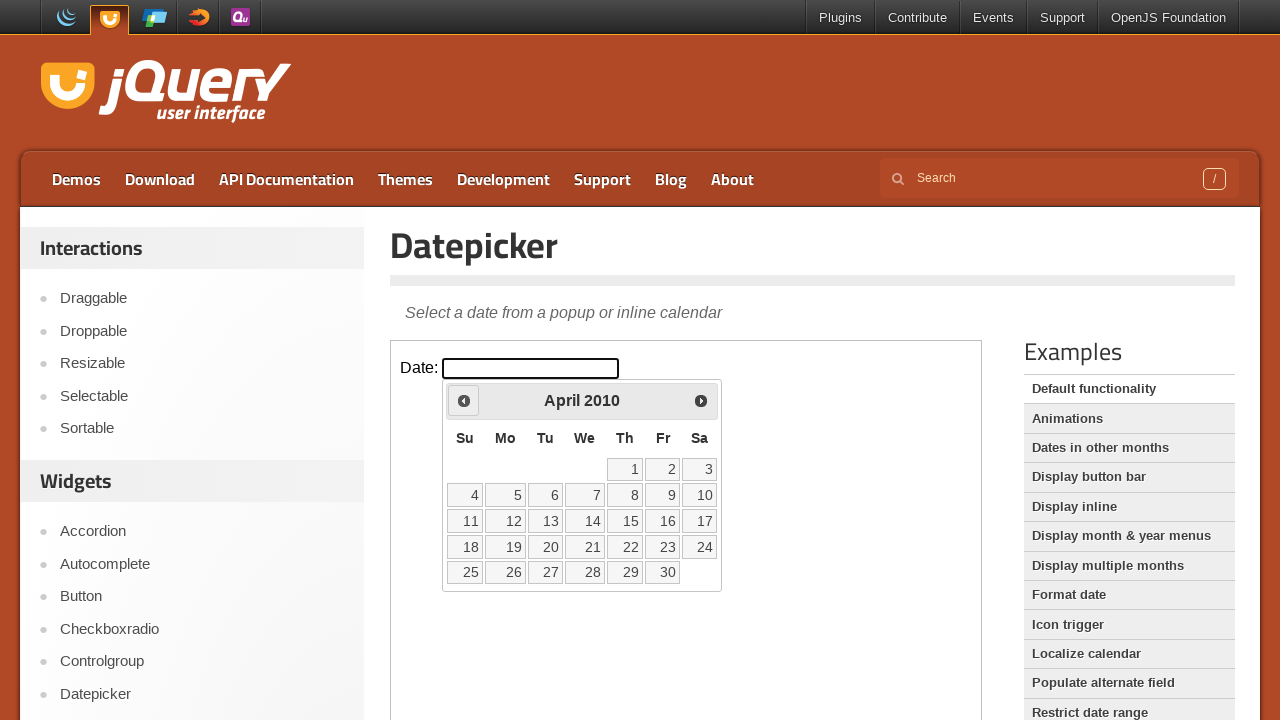

Retrieved current calendar date: April 2010
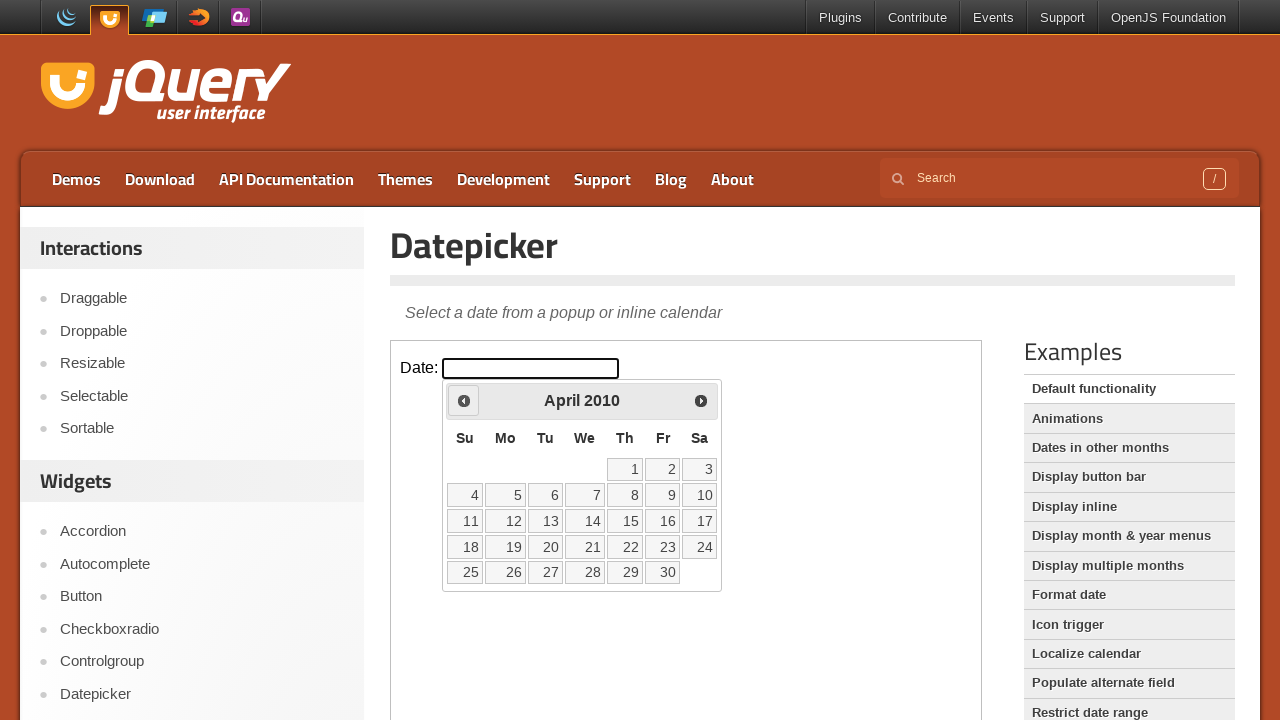

Clicked Previous button to navigate to earlier month at (464, 400) on .demo-frame >> internal:control=enter-frame >> xpath=//span[text()='Prev']
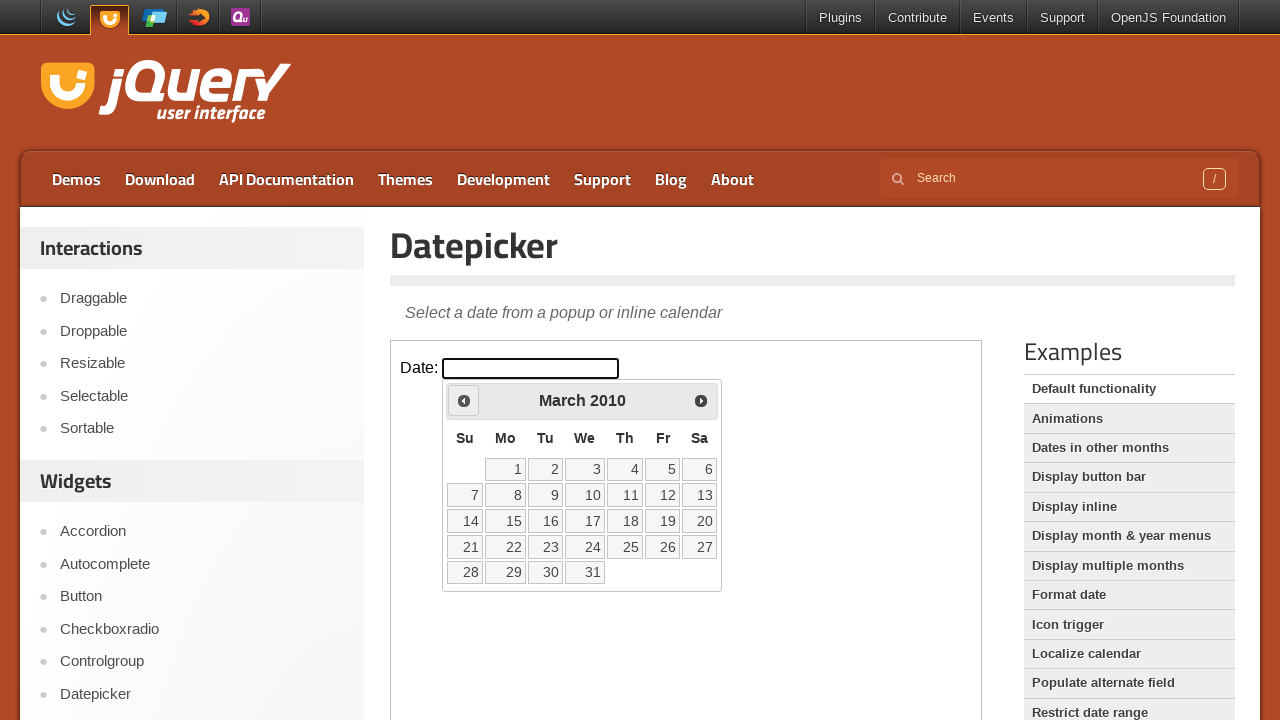

Retrieved current calendar date: March 2010
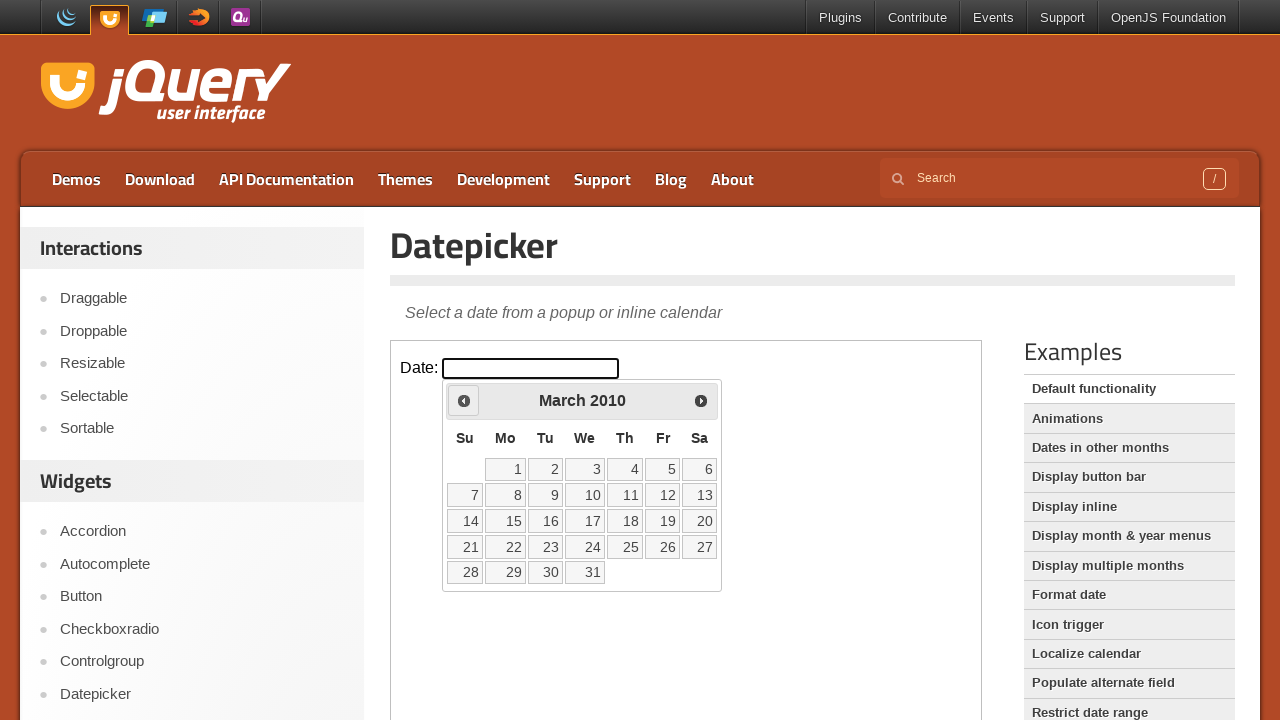

Clicked Previous button to navigate to earlier month at (464, 400) on .demo-frame >> internal:control=enter-frame >> xpath=//span[text()='Prev']
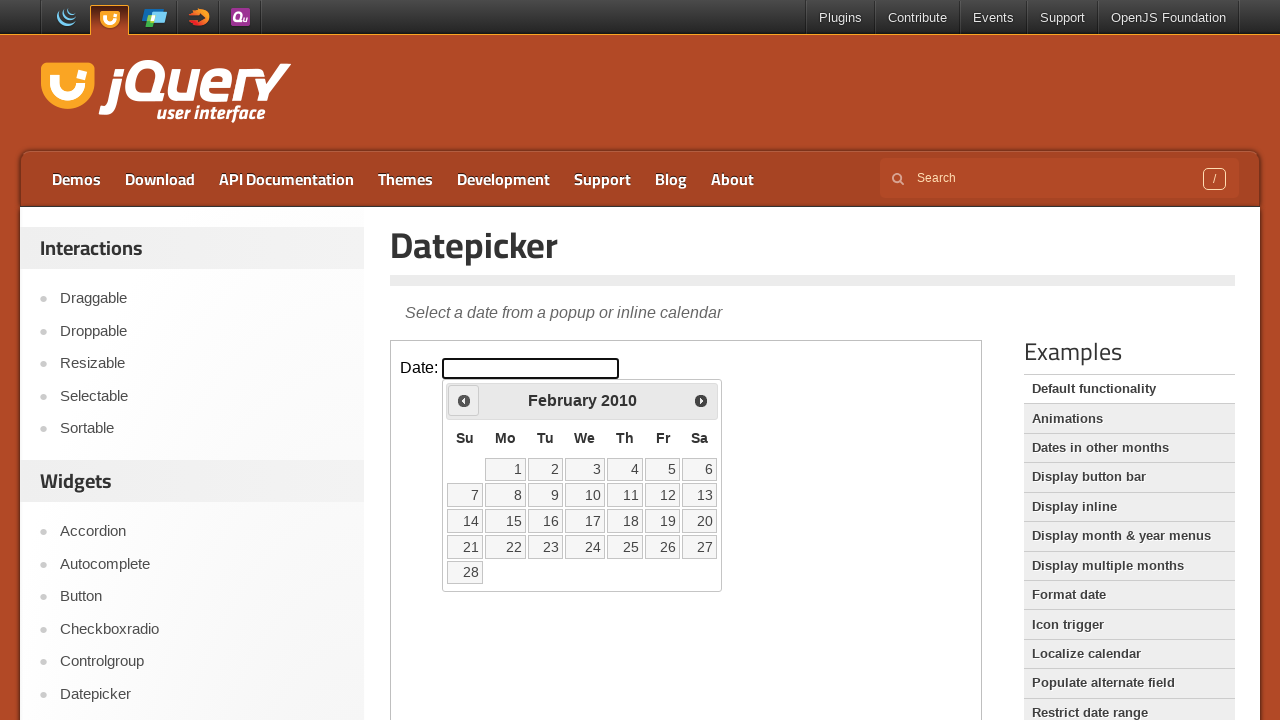

Retrieved current calendar date: February 2010
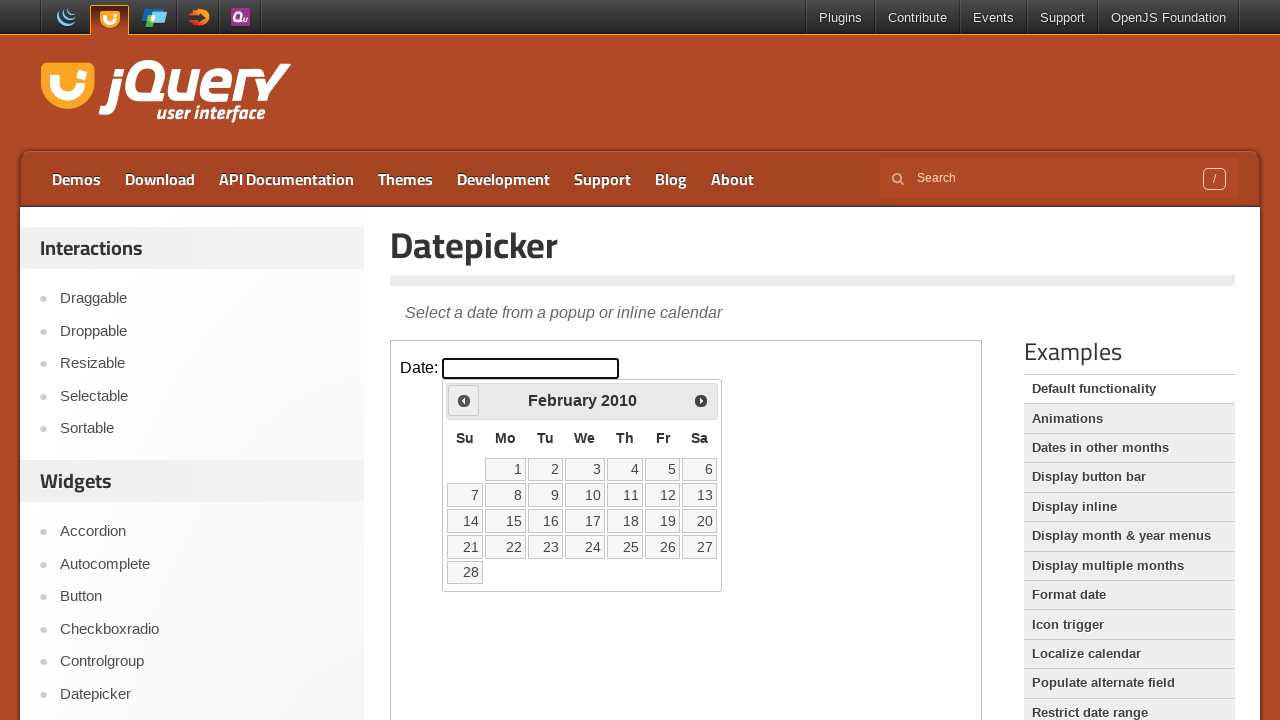

Clicked Previous button to navigate to earlier month at (464, 400) on .demo-frame >> internal:control=enter-frame >> xpath=//span[text()='Prev']
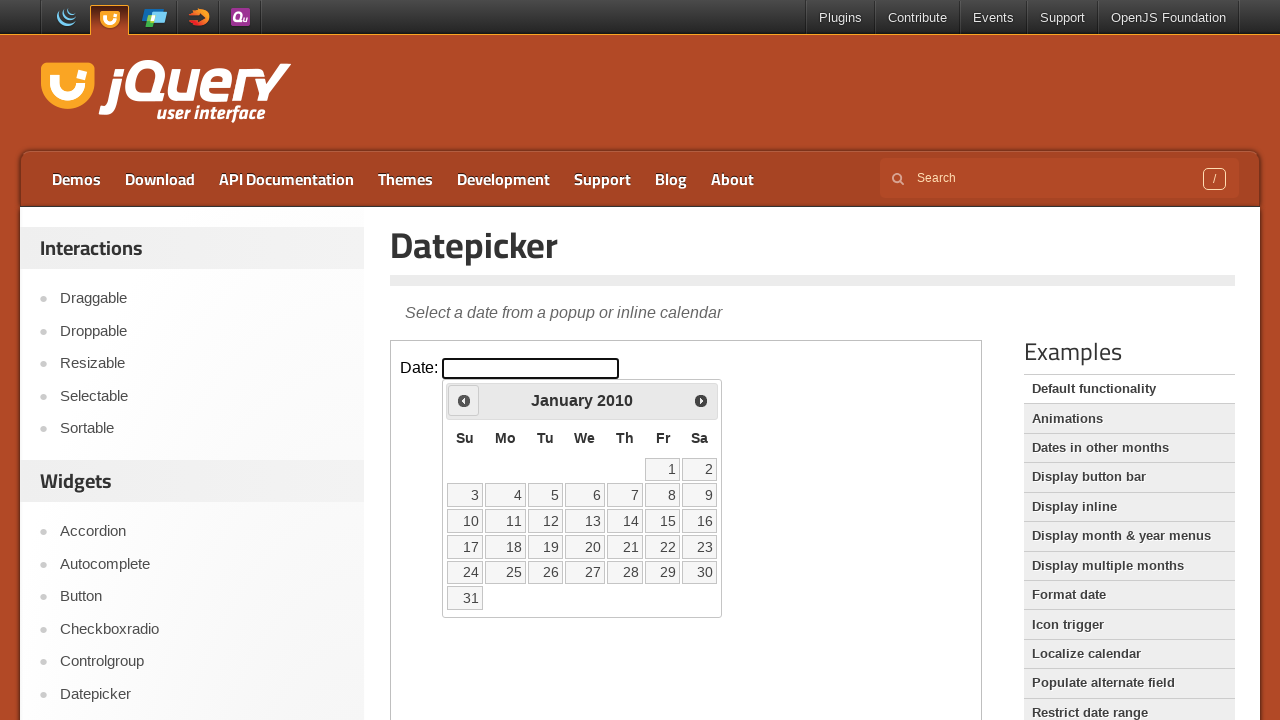

Retrieved current calendar date: January 2010
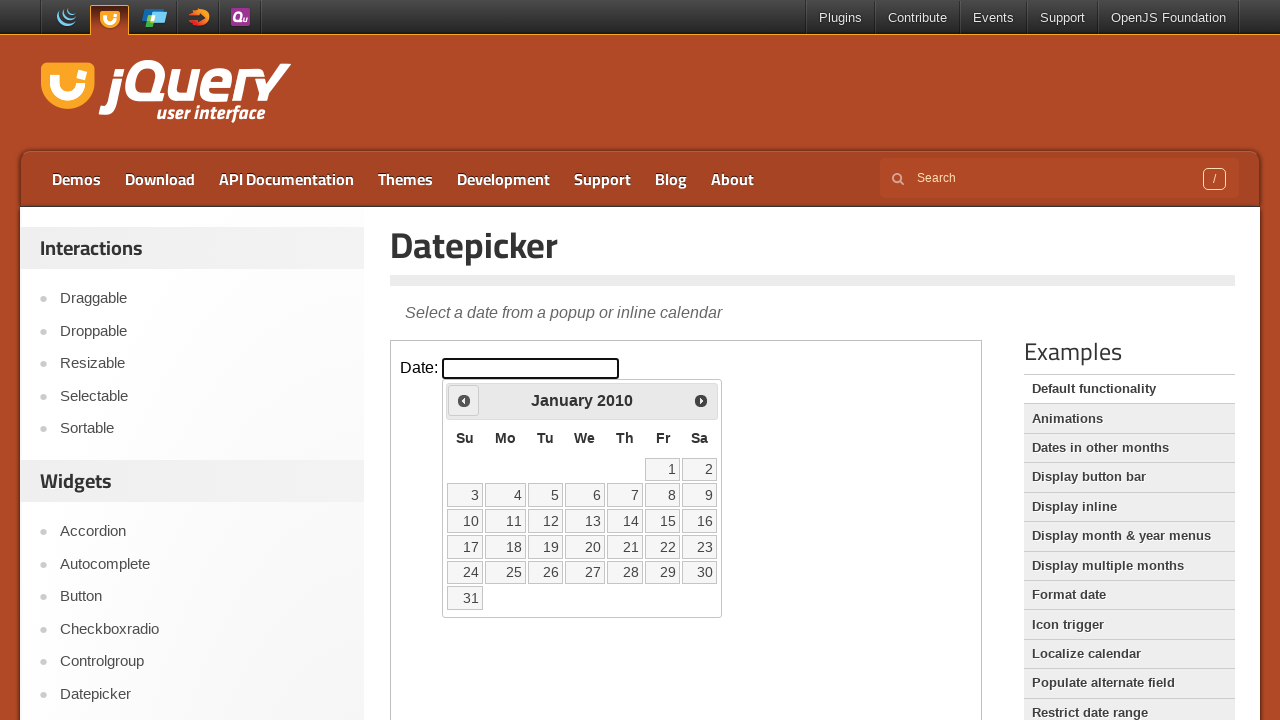

Clicked Previous button to navigate to earlier month at (464, 400) on .demo-frame >> internal:control=enter-frame >> xpath=//span[text()='Prev']
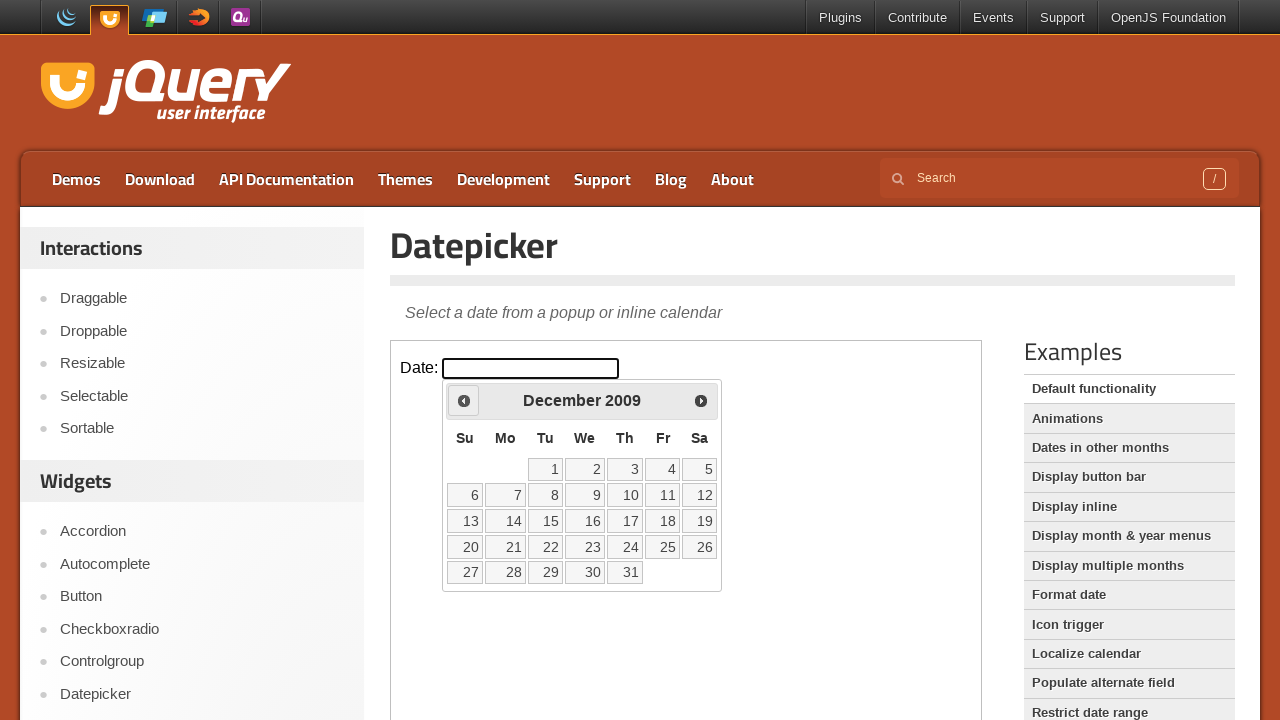

Retrieved current calendar date: December 2009
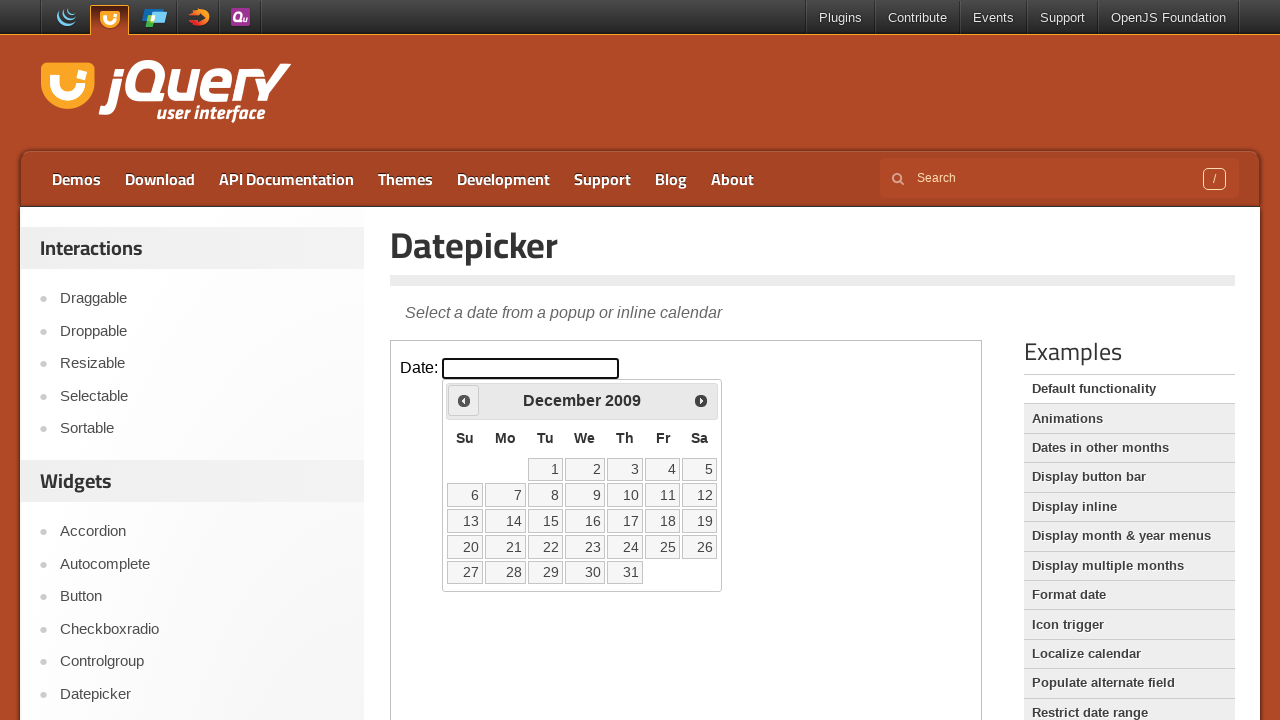

Clicked Previous button to navigate to earlier month at (464, 400) on .demo-frame >> internal:control=enter-frame >> xpath=//span[text()='Prev']
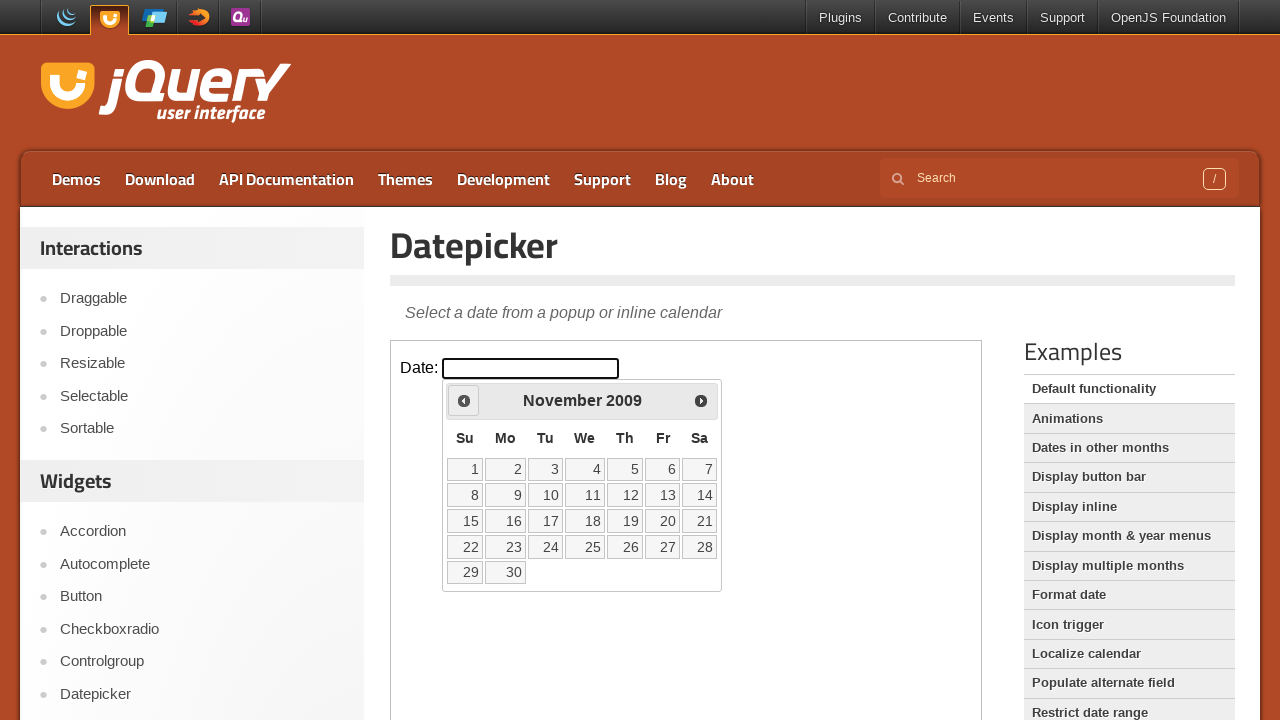

Retrieved current calendar date: November 2009
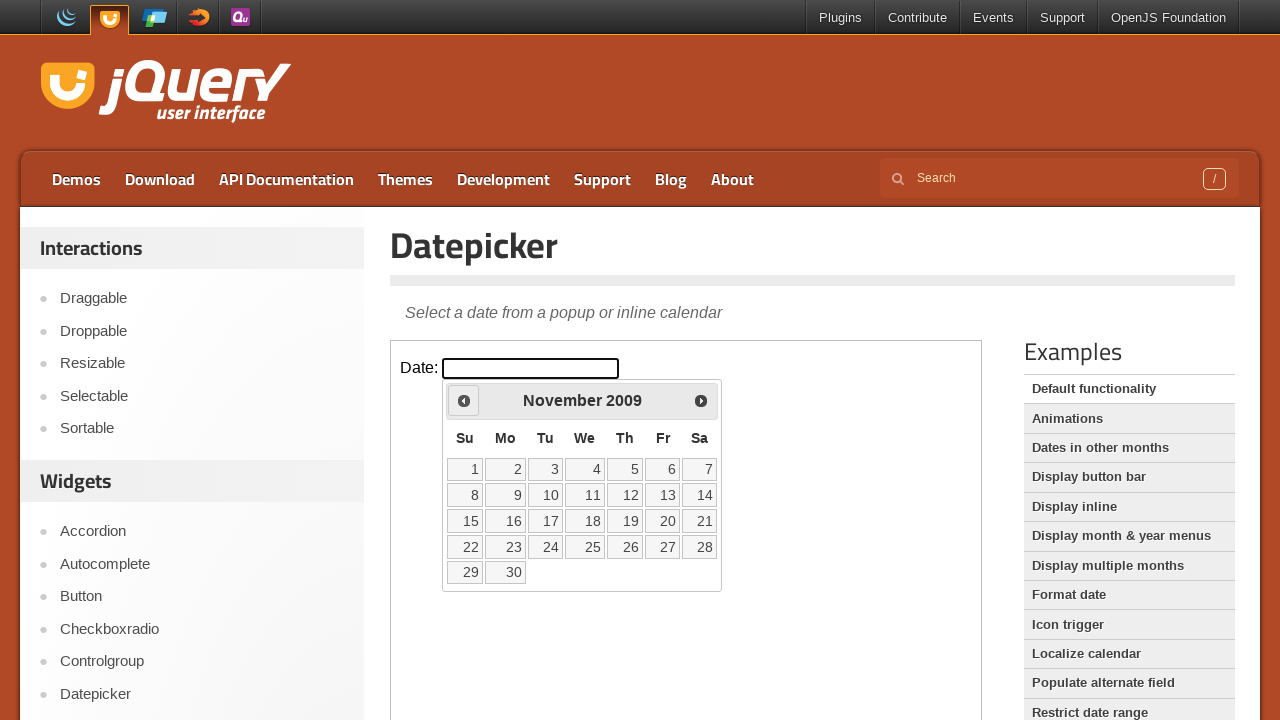

Clicked Previous button to navigate to earlier month at (464, 400) on .demo-frame >> internal:control=enter-frame >> xpath=//span[text()='Prev']
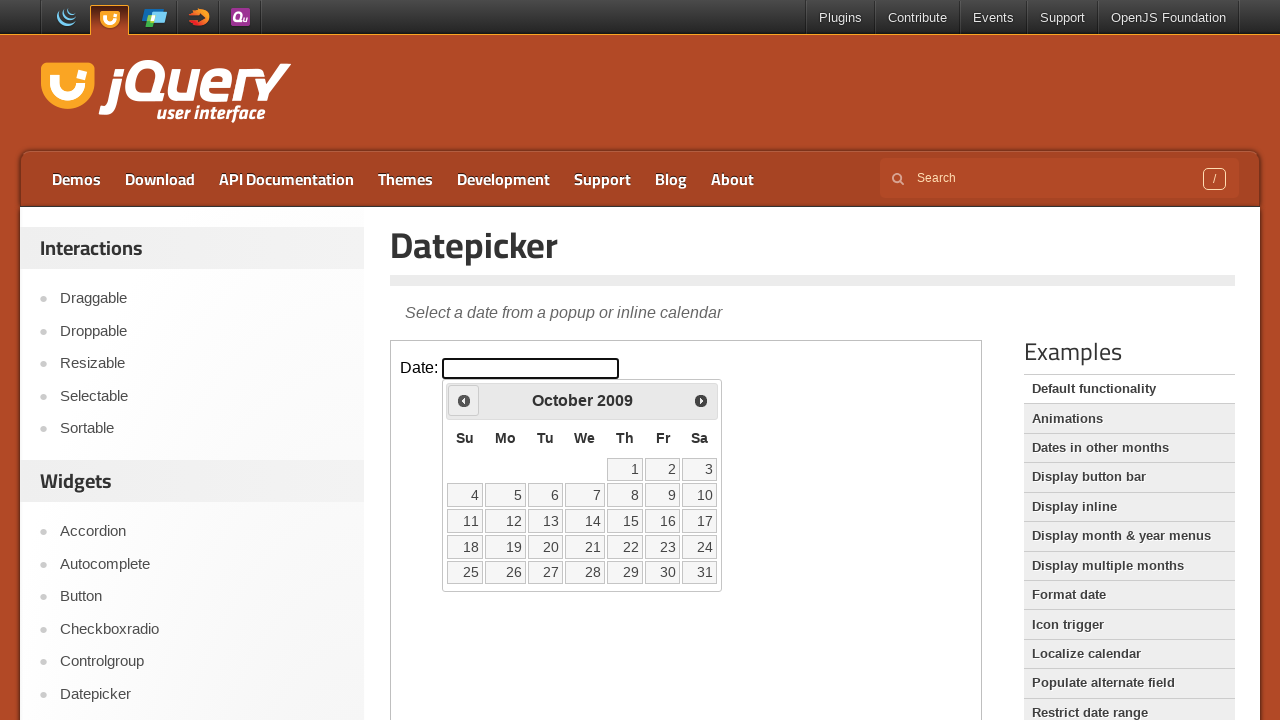

Retrieved current calendar date: October 2009
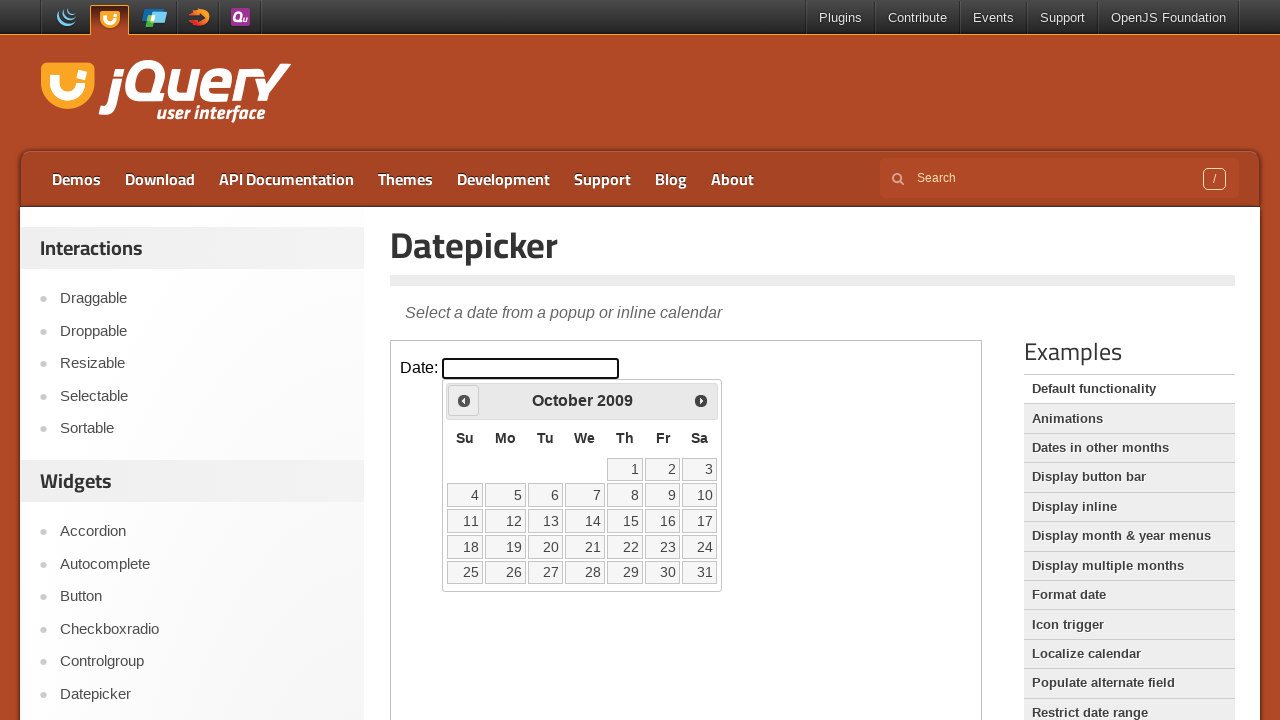

Clicked Previous button to navigate to earlier month at (464, 400) on .demo-frame >> internal:control=enter-frame >> xpath=//span[text()='Prev']
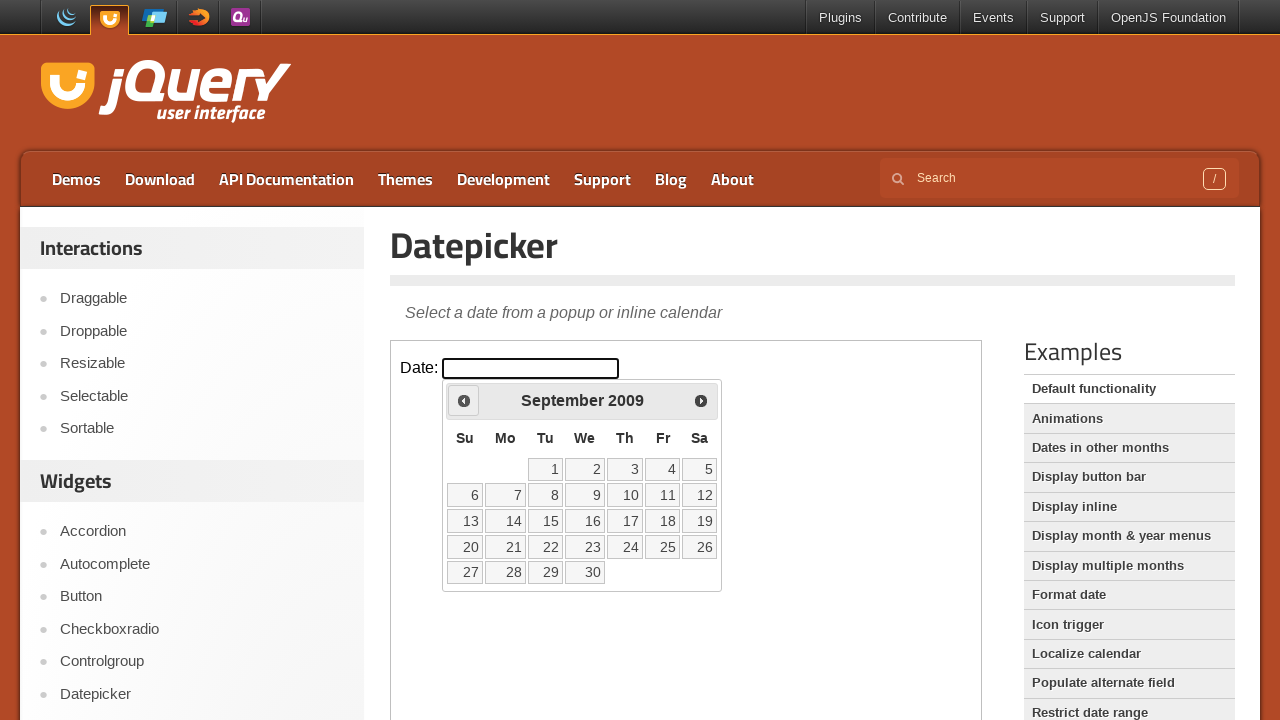

Retrieved current calendar date: September 2009
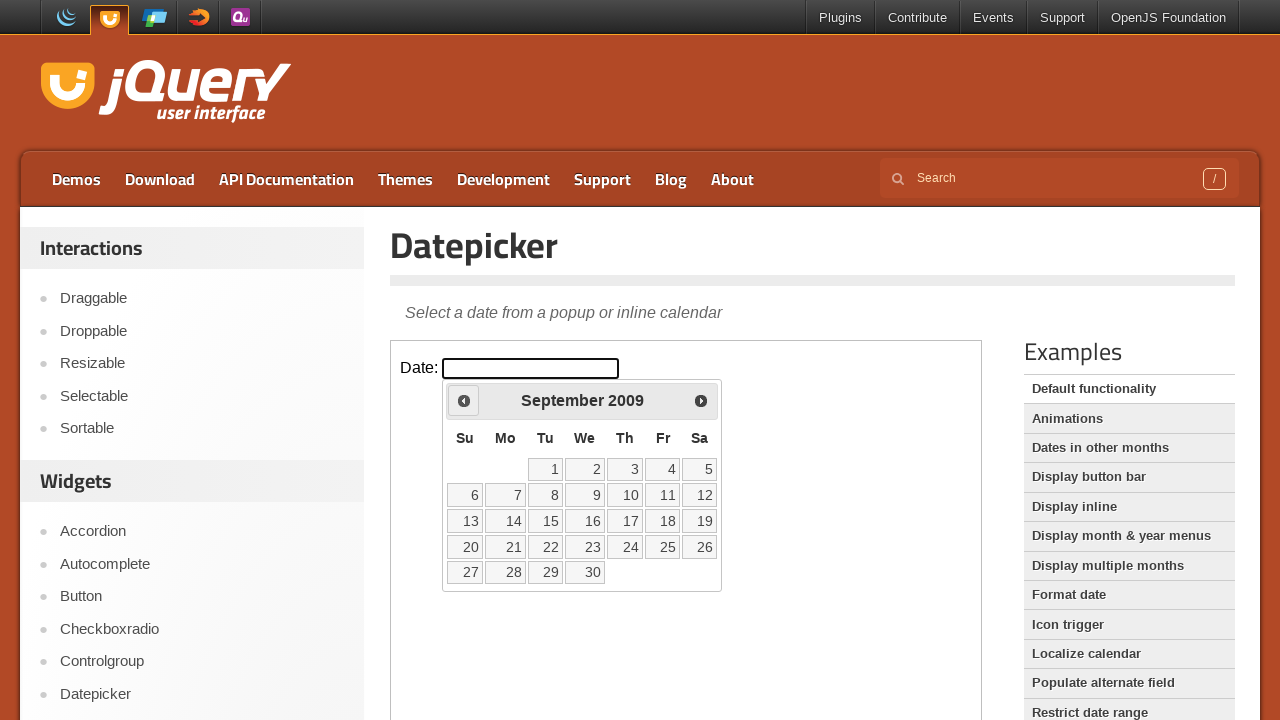

Clicked Previous button to navigate to earlier month at (464, 400) on .demo-frame >> internal:control=enter-frame >> xpath=//span[text()='Prev']
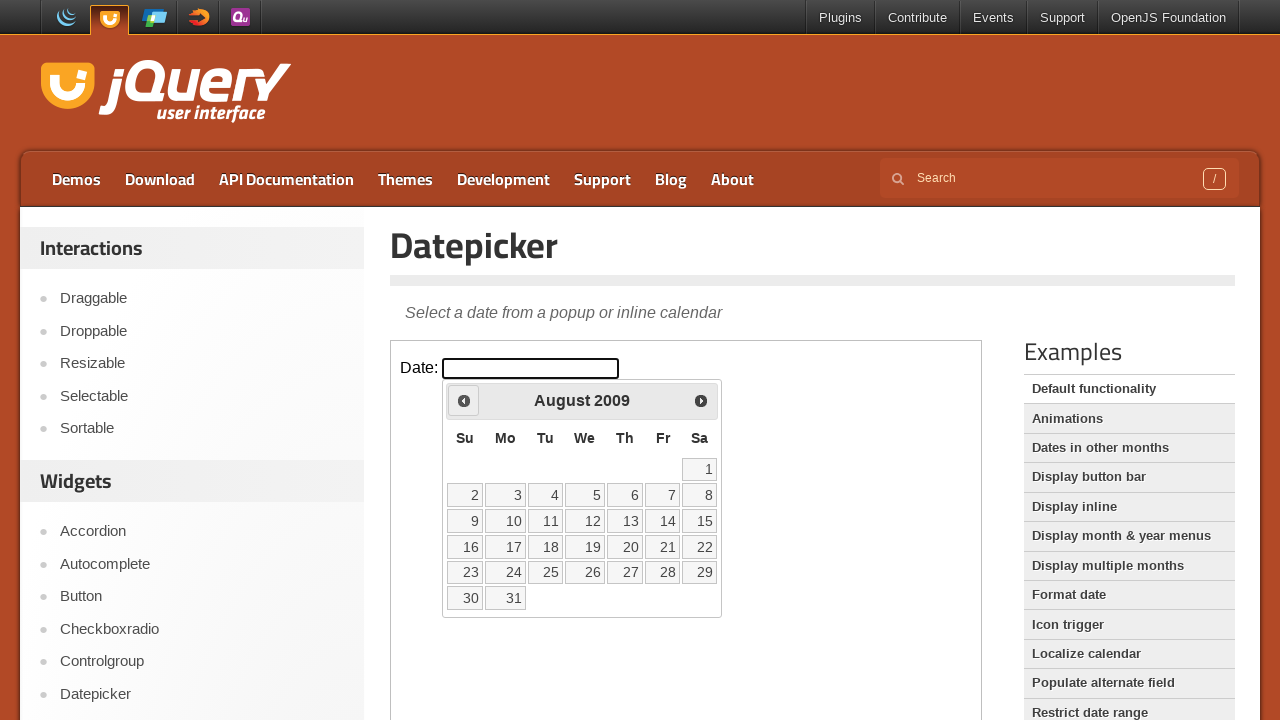

Retrieved current calendar date: August 2009
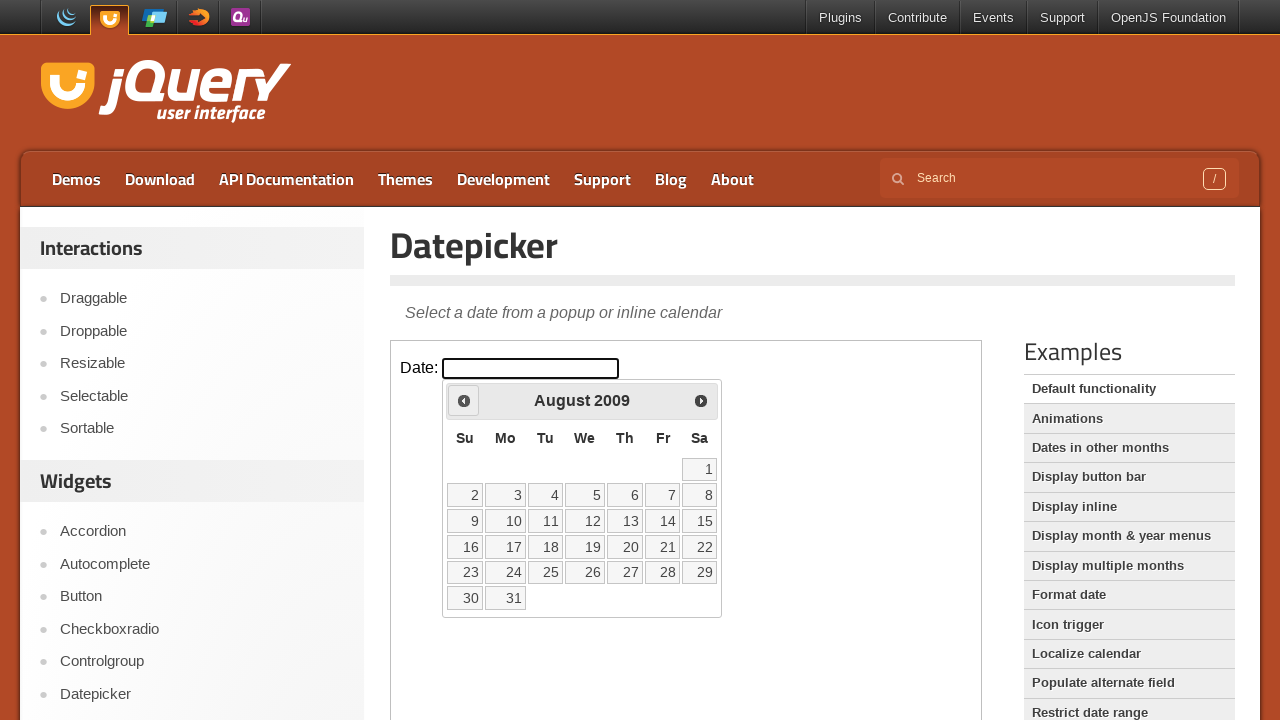

Clicked Previous button to navigate to earlier month at (464, 400) on .demo-frame >> internal:control=enter-frame >> xpath=//span[text()='Prev']
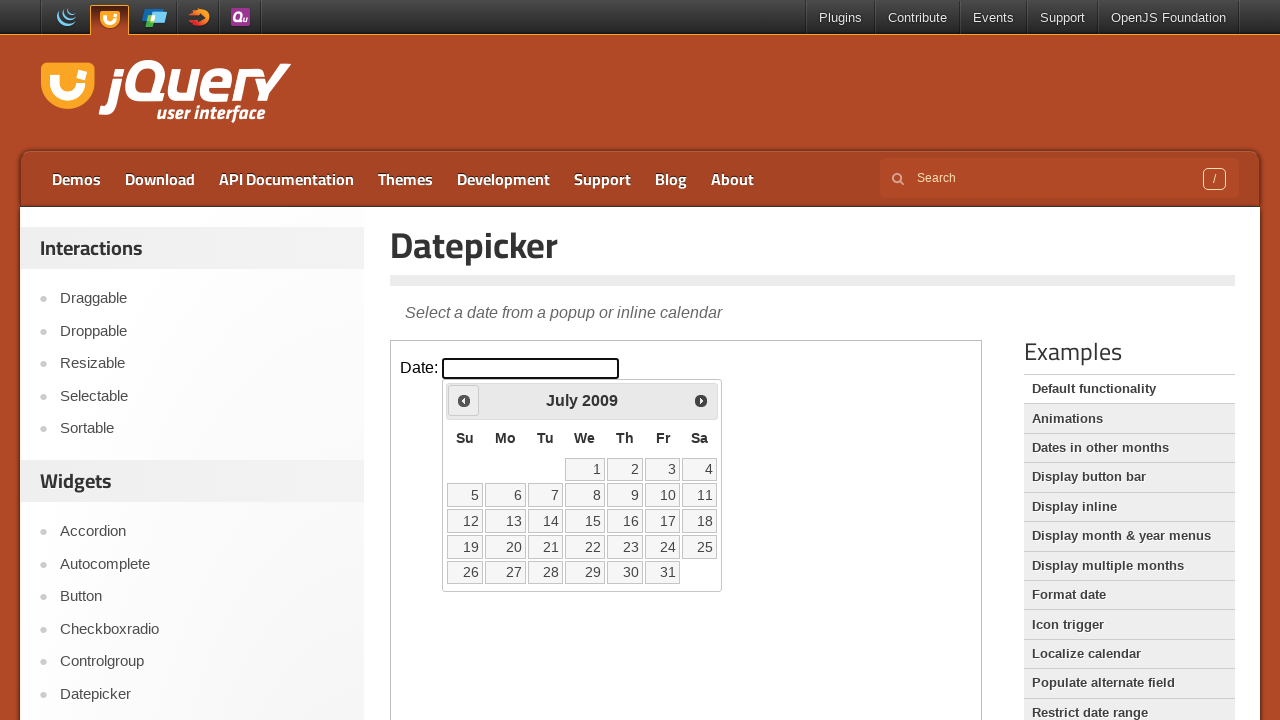

Retrieved current calendar date: July 2009
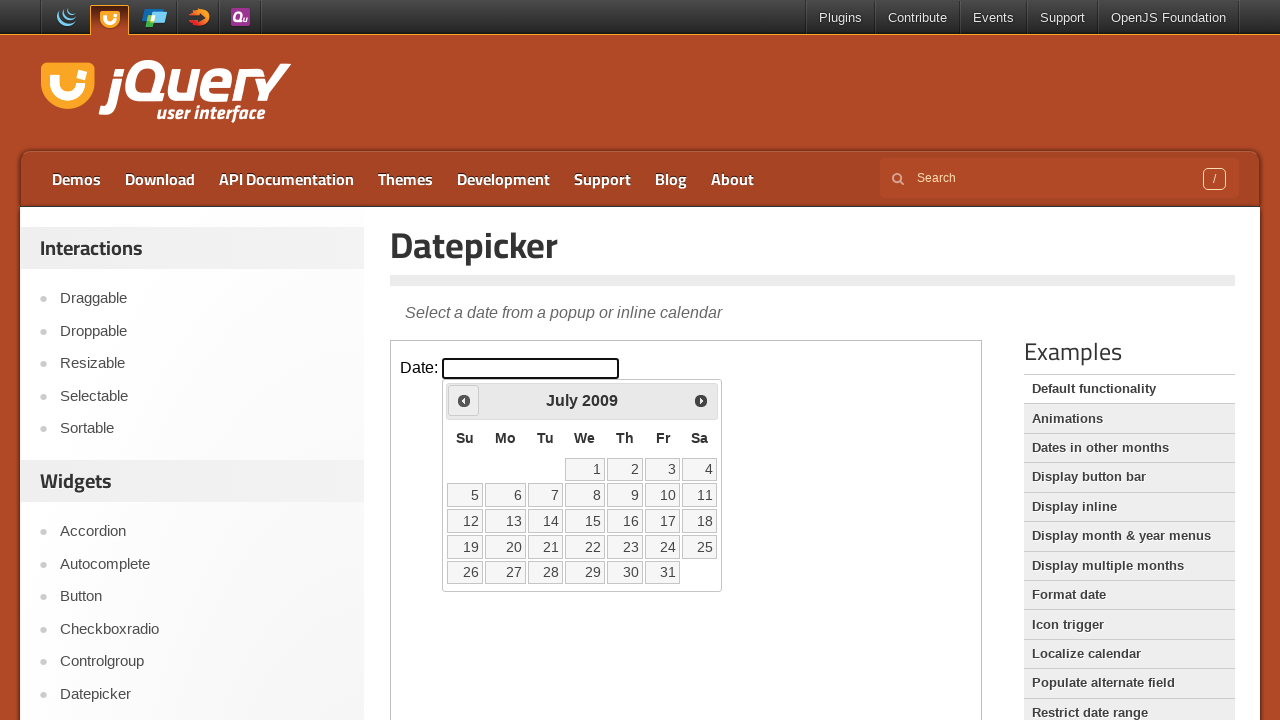

Clicked Previous button to navigate to earlier month at (464, 400) on .demo-frame >> internal:control=enter-frame >> xpath=//span[text()='Prev']
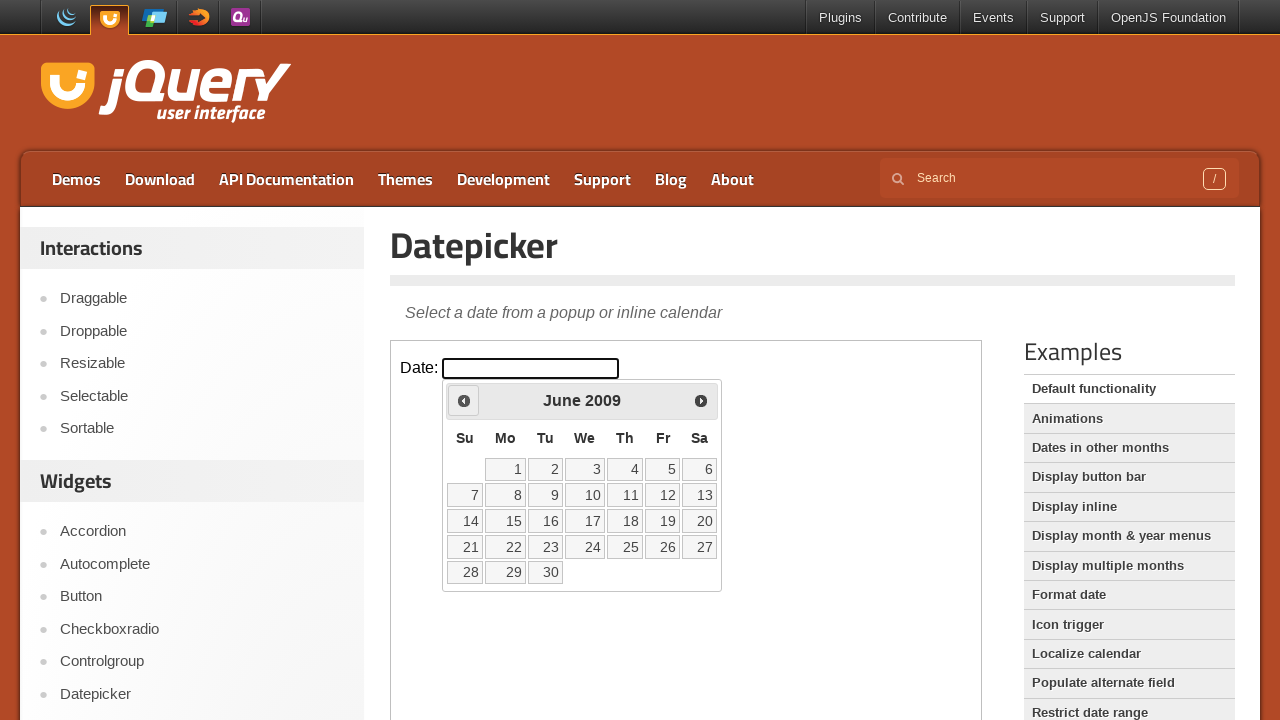

Retrieved current calendar date: June 2009
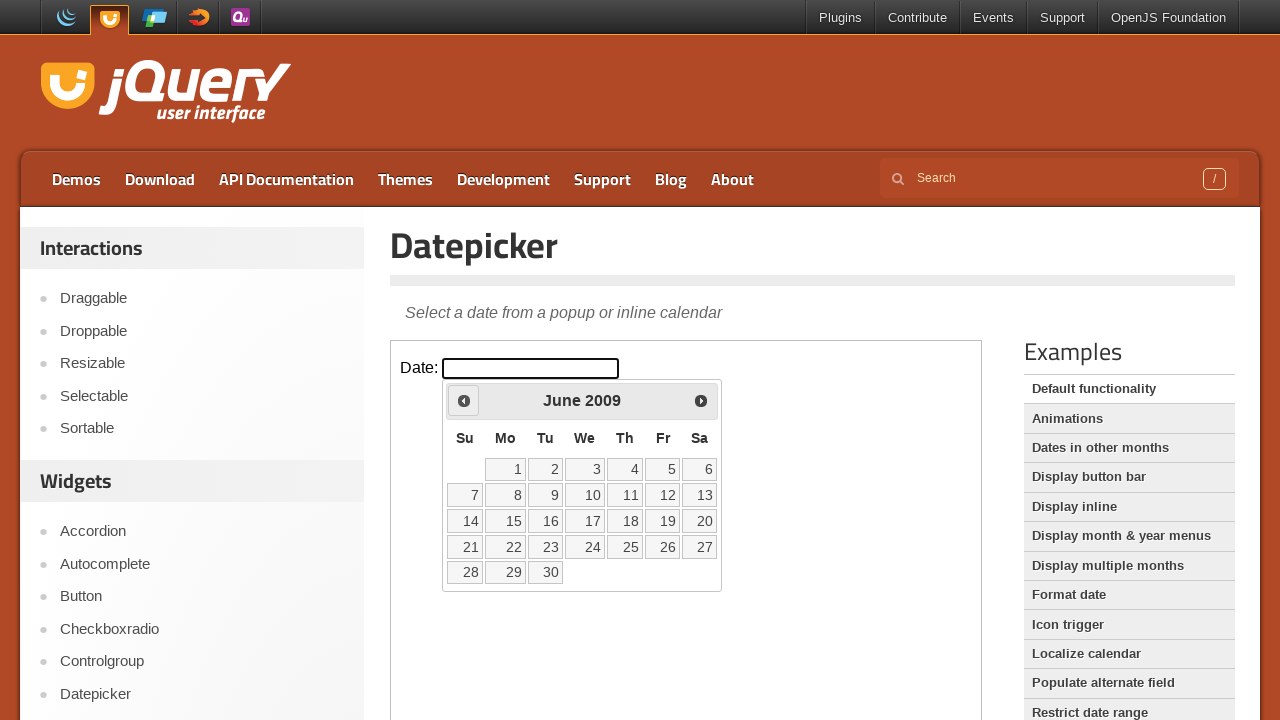

Clicked Previous button to navigate to earlier month at (464, 400) on .demo-frame >> internal:control=enter-frame >> xpath=//span[text()='Prev']
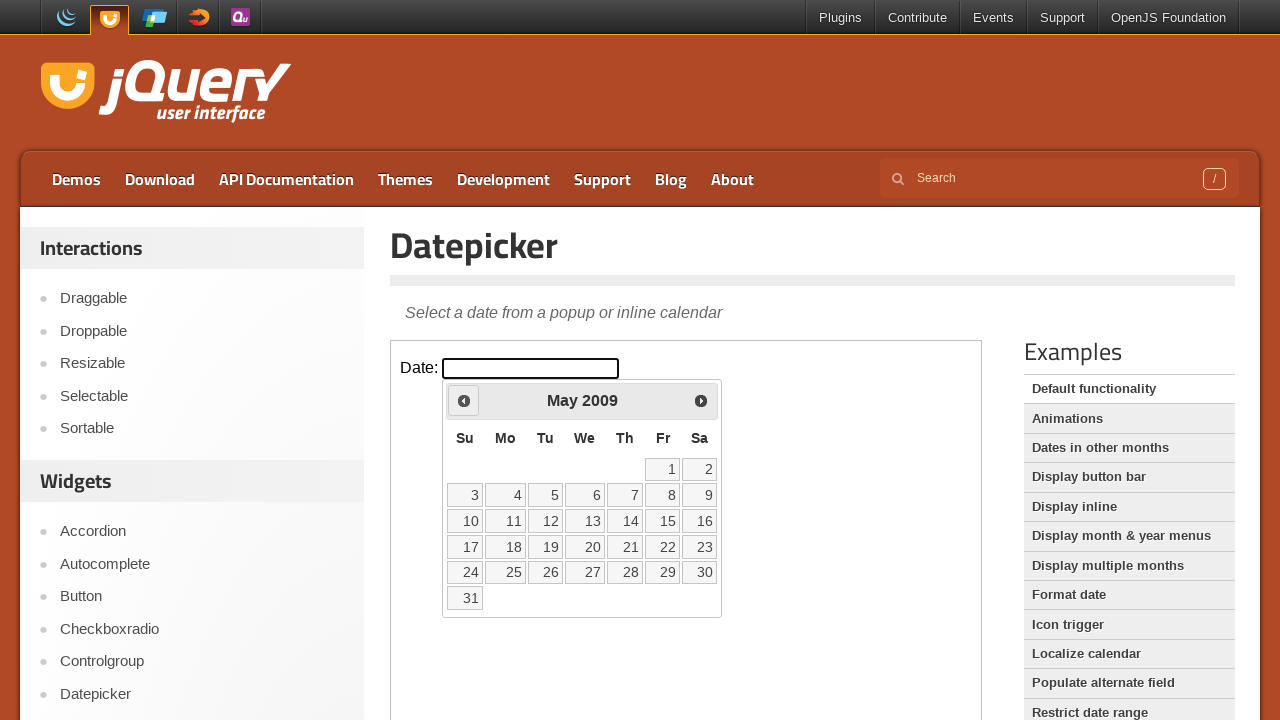

Retrieved current calendar date: May 2009
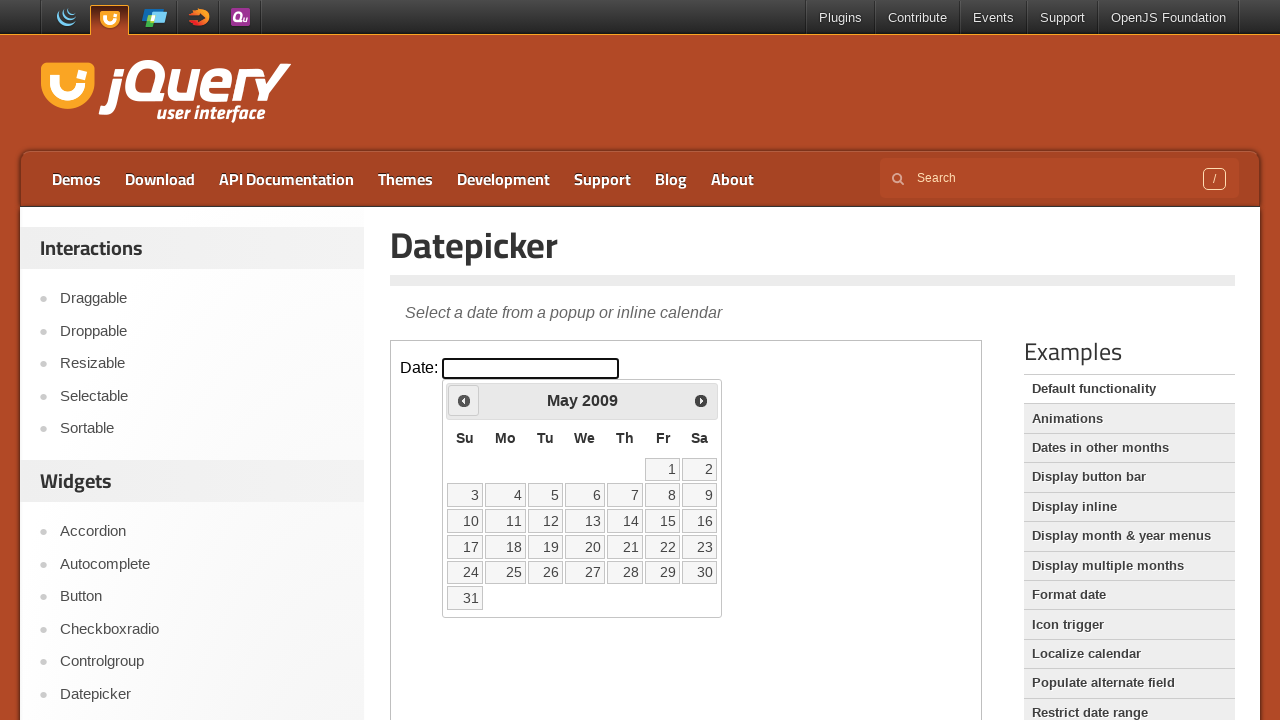

Clicked Previous button to navigate to earlier month at (464, 400) on .demo-frame >> internal:control=enter-frame >> xpath=//span[text()='Prev']
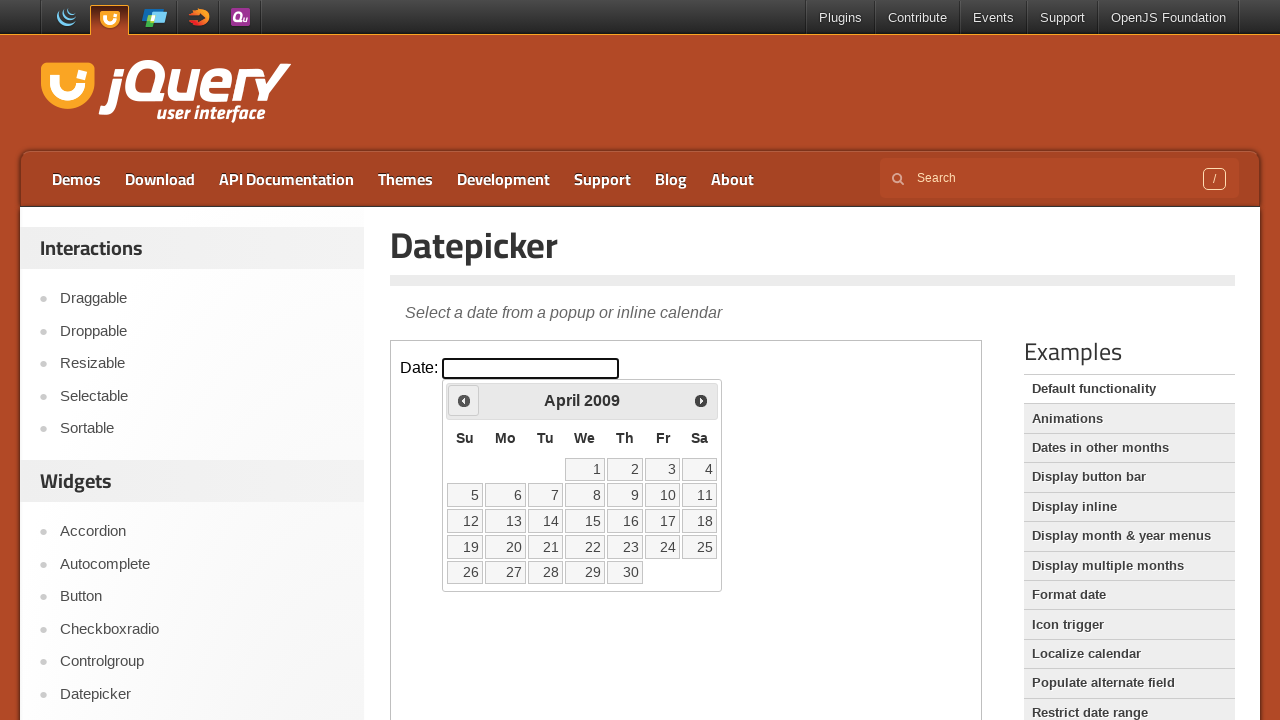

Retrieved current calendar date: April 2009
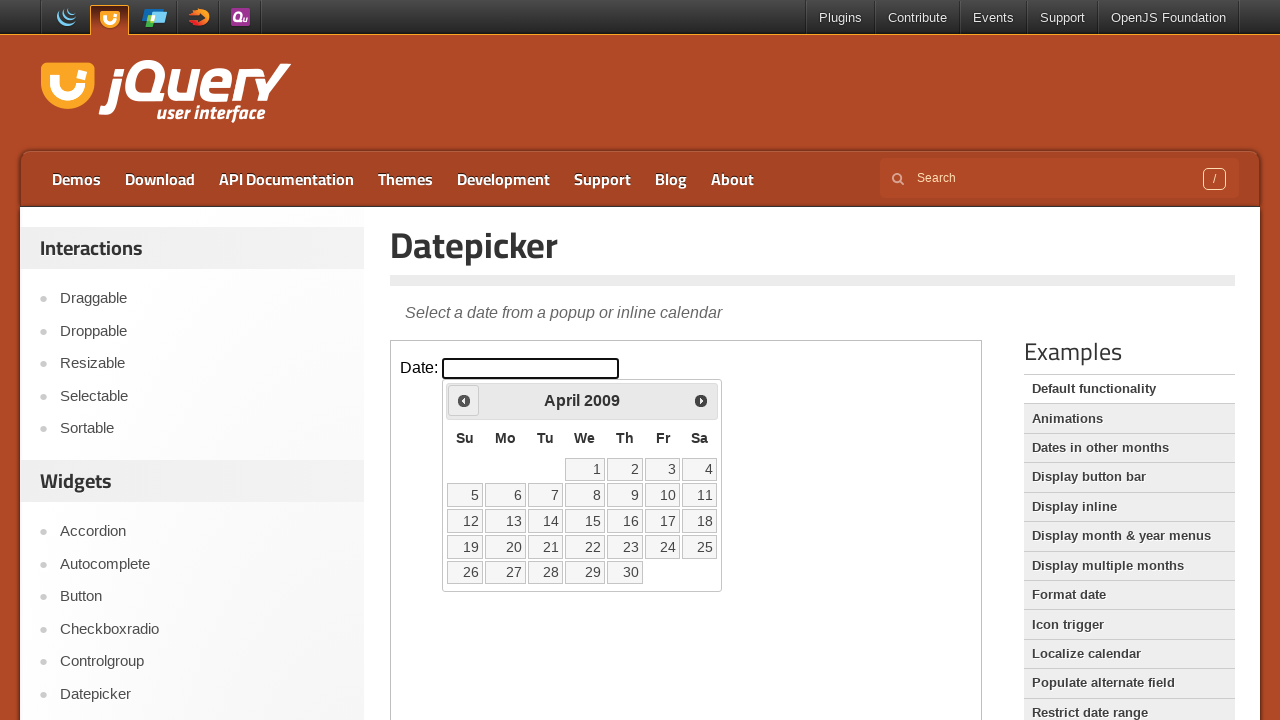

Clicked Previous button to navigate to earlier month at (464, 400) on .demo-frame >> internal:control=enter-frame >> xpath=//span[text()='Prev']
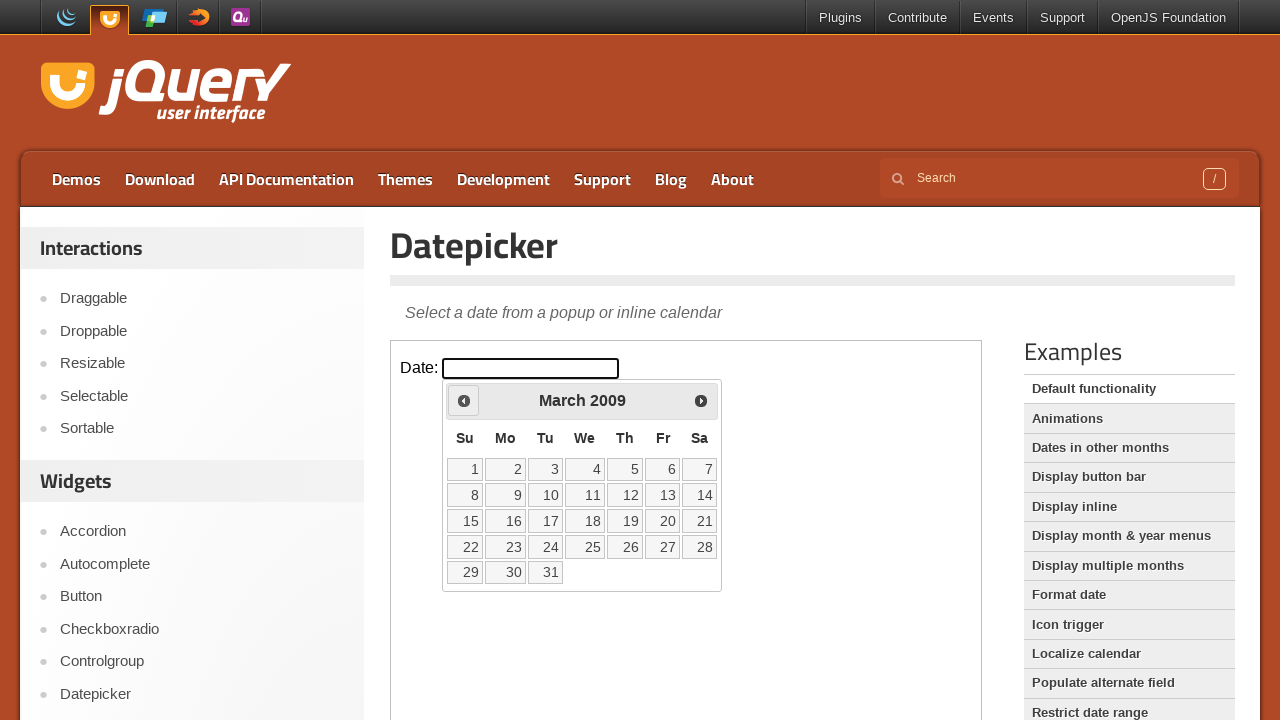

Retrieved current calendar date: March 2009
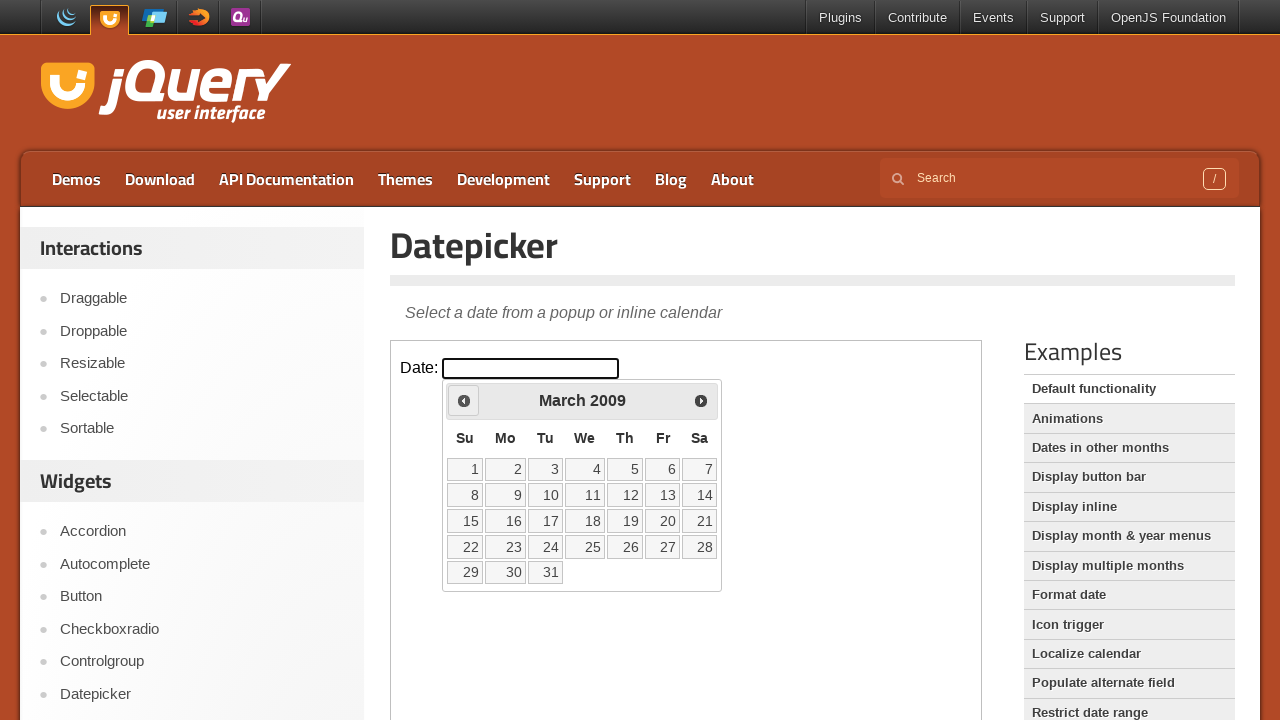

Clicked Previous button to navigate to earlier month at (464, 400) on .demo-frame >> internal:control=enter-frame >> xpath=//span[text()='Prev']
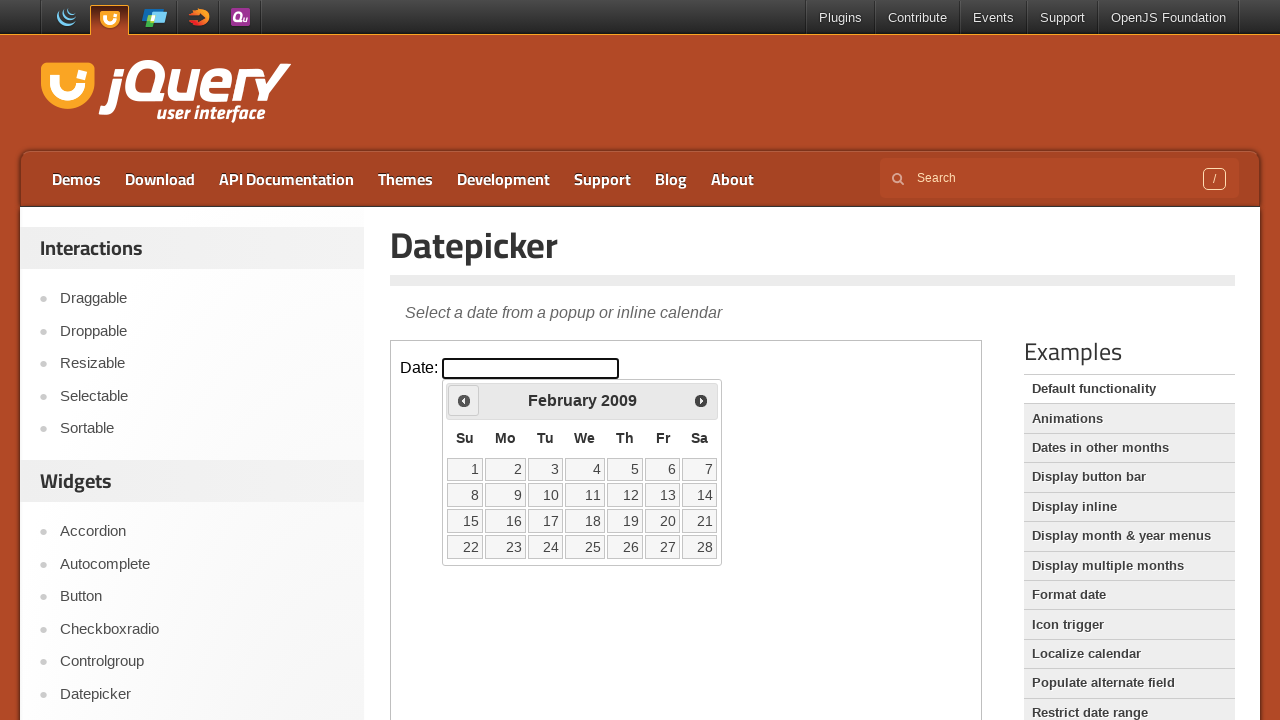

Retrieved current calendar date: February 2009
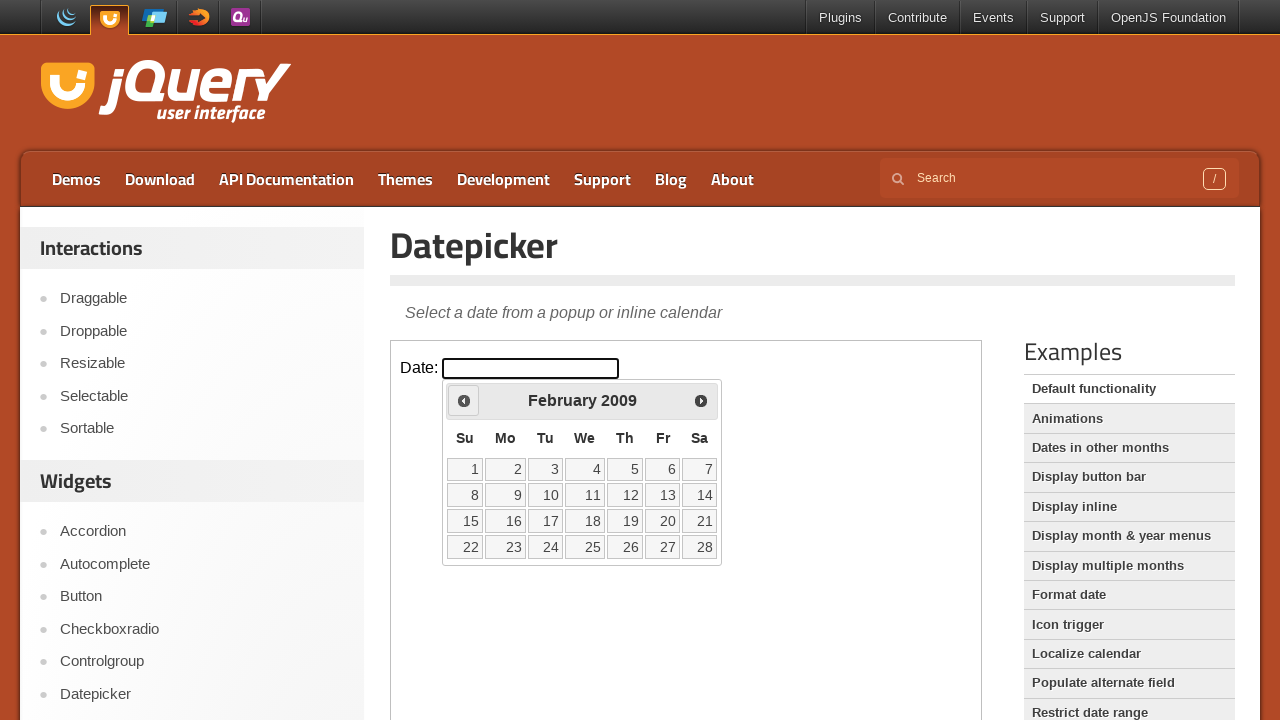

Clicked Previous button to navigate to earlier month at (464, 400) on .demo-frame >> internal:control=enter-frame >> xpath=//span[text()='Prev']
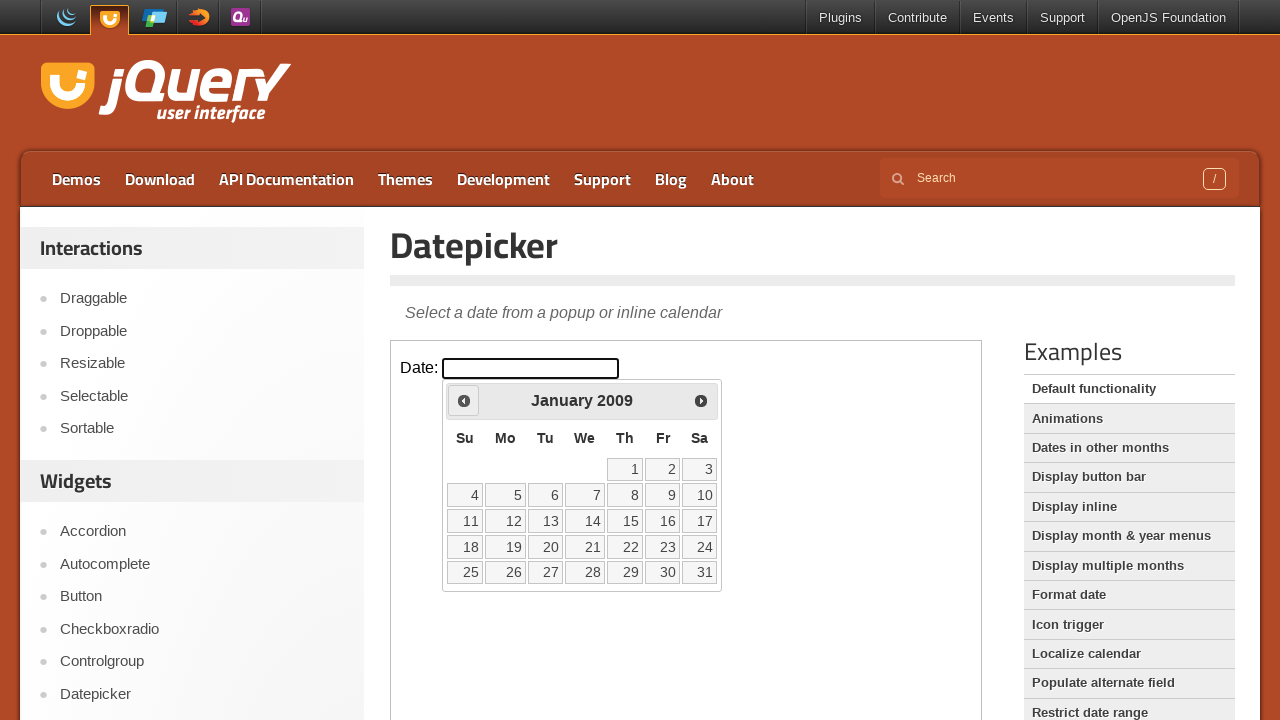

Retrieved current calendar date: January 2009
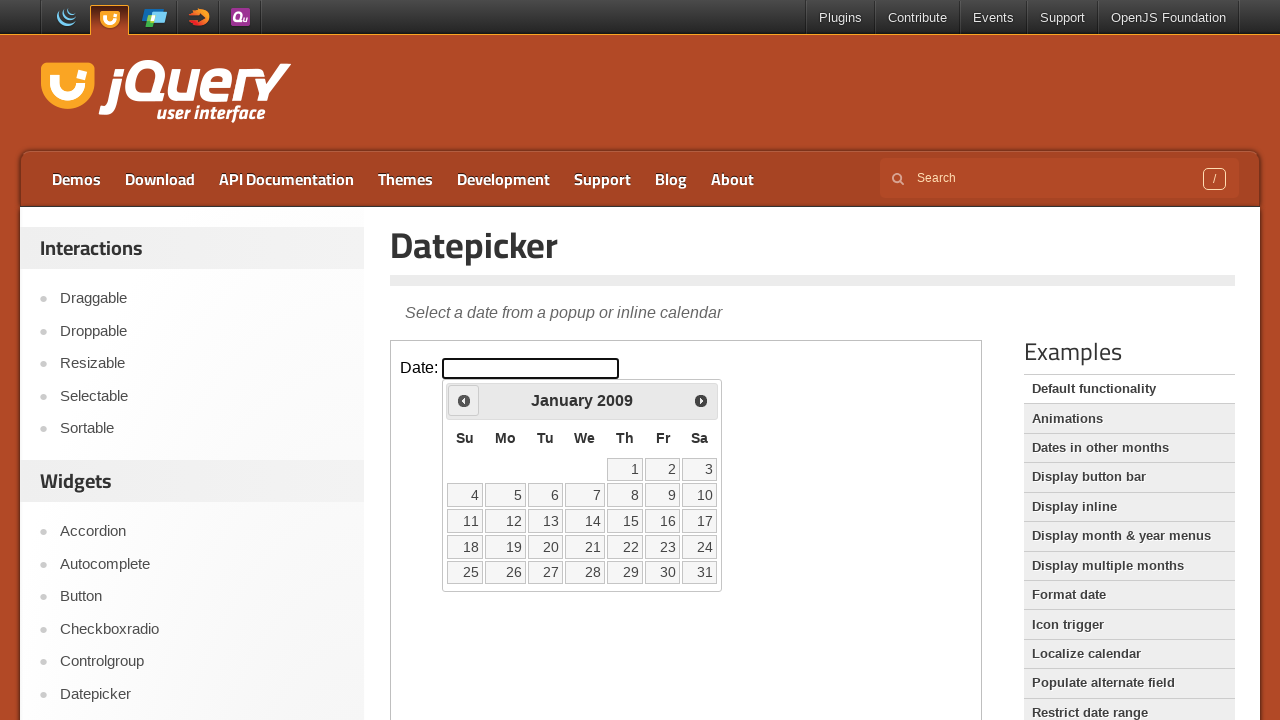

Clicked Previous button to navigate to earlier month at (464, 400) on .demo-frame >> internal:control=enter-frame >> xpath=//span[text()='Prev']
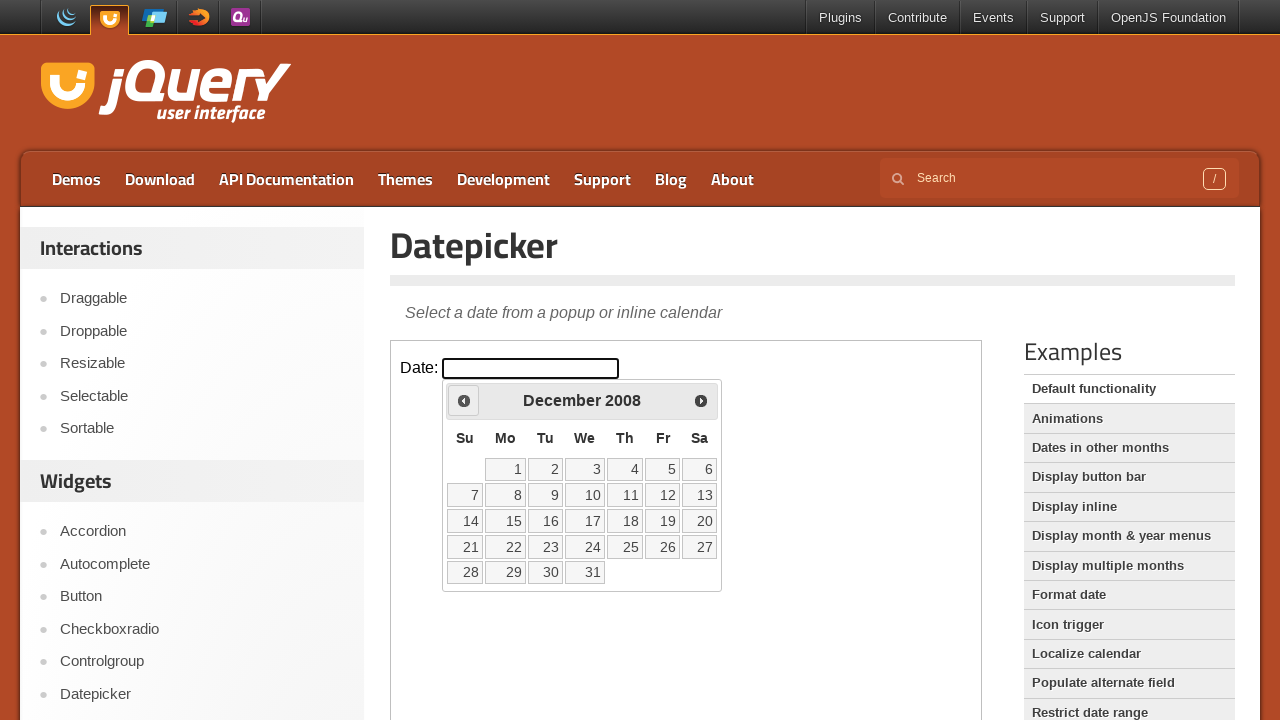

Retrieved current calendar date: December 2008
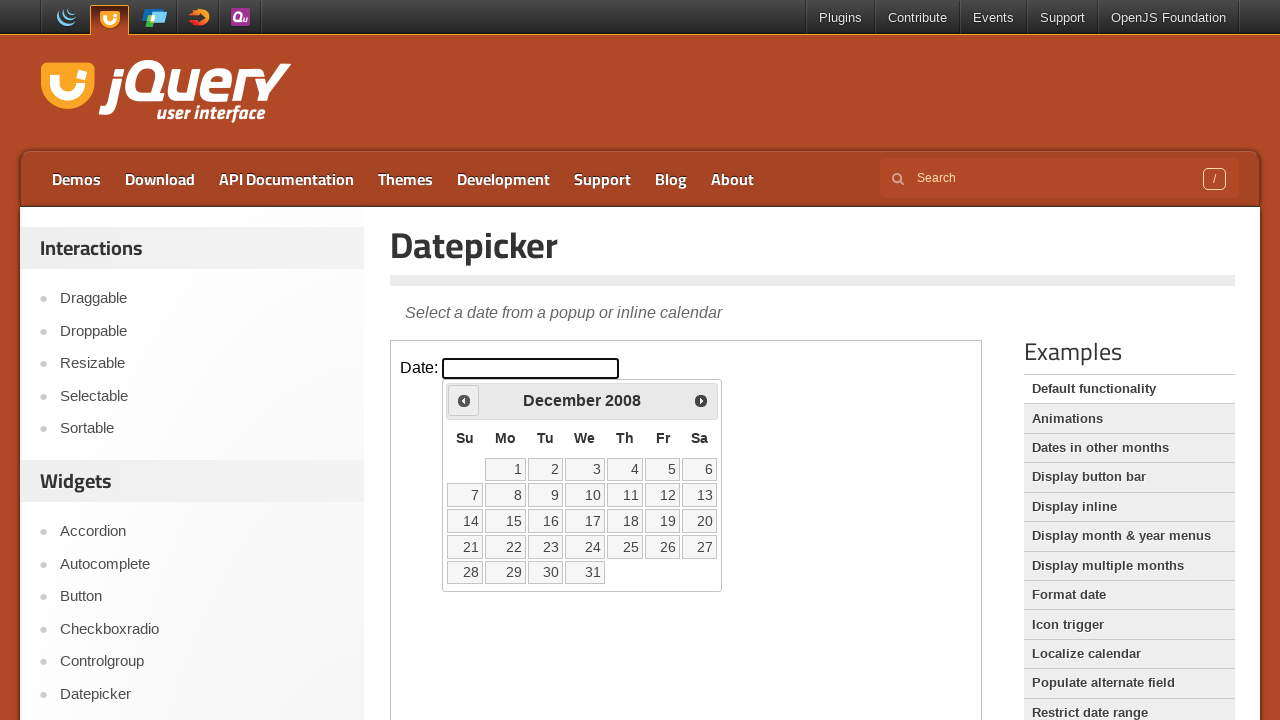

Clicked Previous button to navigate to earlier month at (464, 400) on .demo-frame >> internal:control=enter-frame >> xpath=//span[text()='Prev']
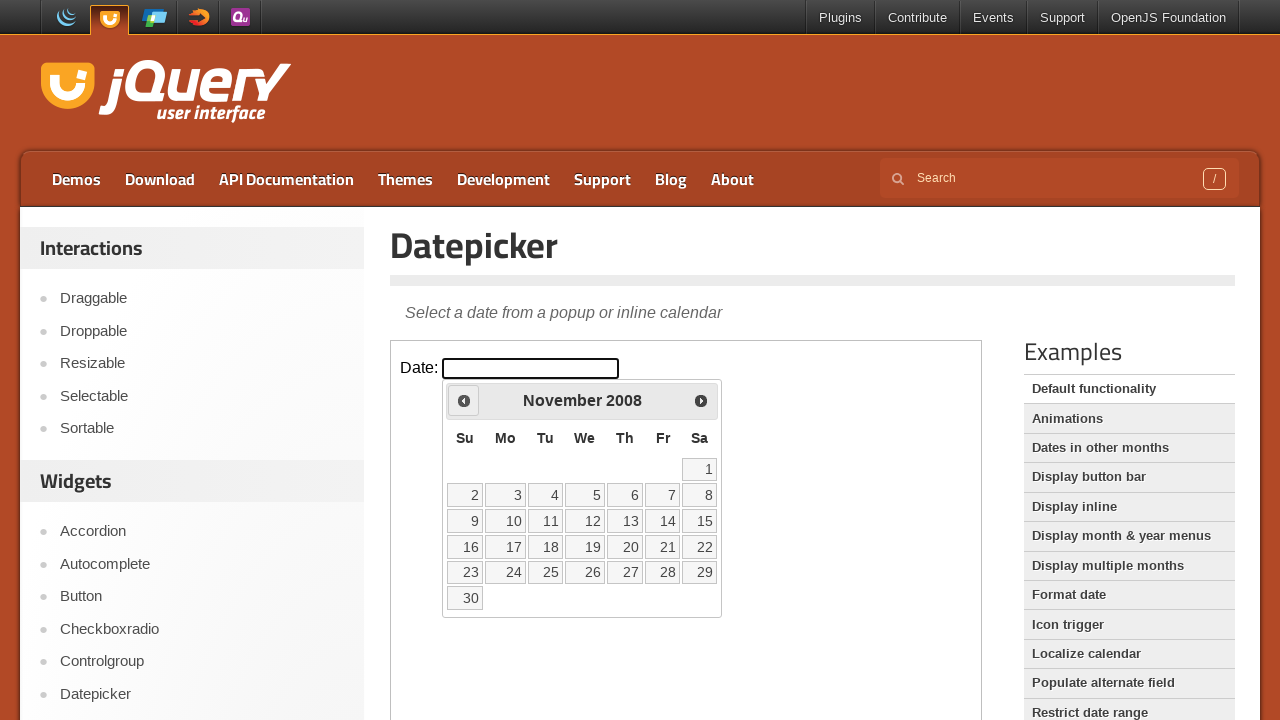

Retrieved current calendar date: November 2008
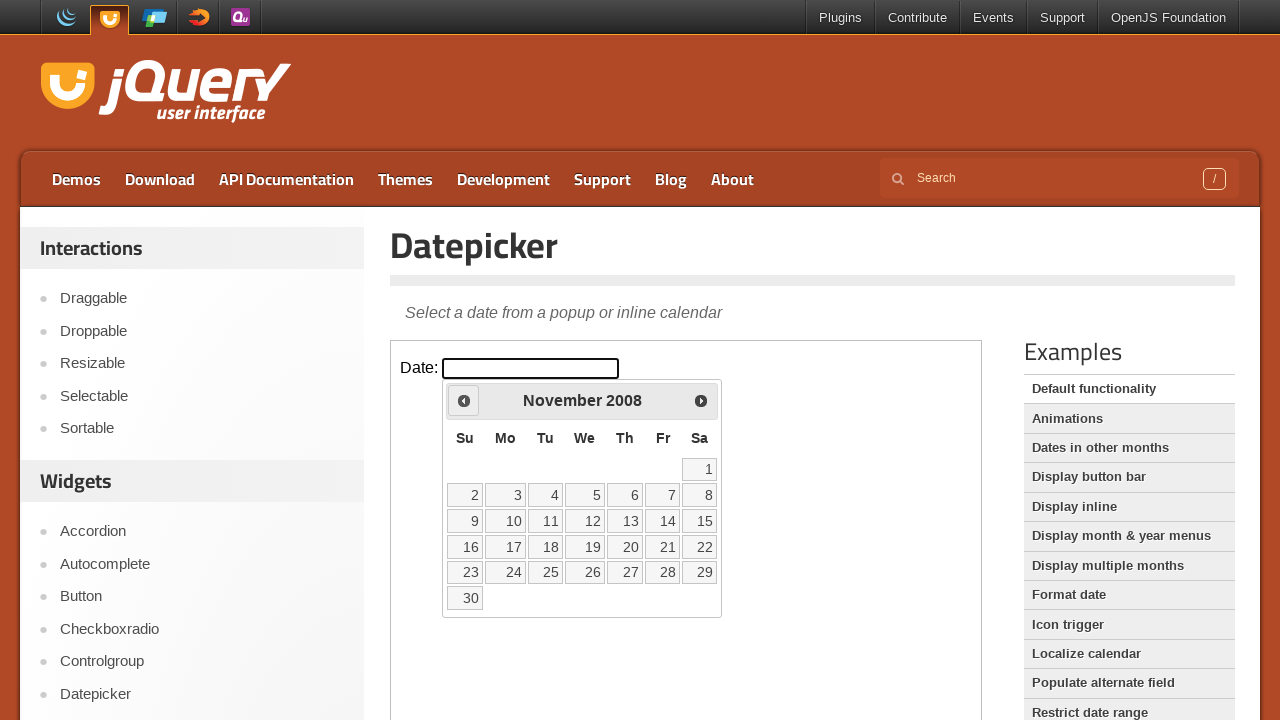

Clicked Previous button to navigate to earlier month at (464, 400) on .demo-frame >> internal:control=enter-frame >> xpath=//span[text()='Prev']
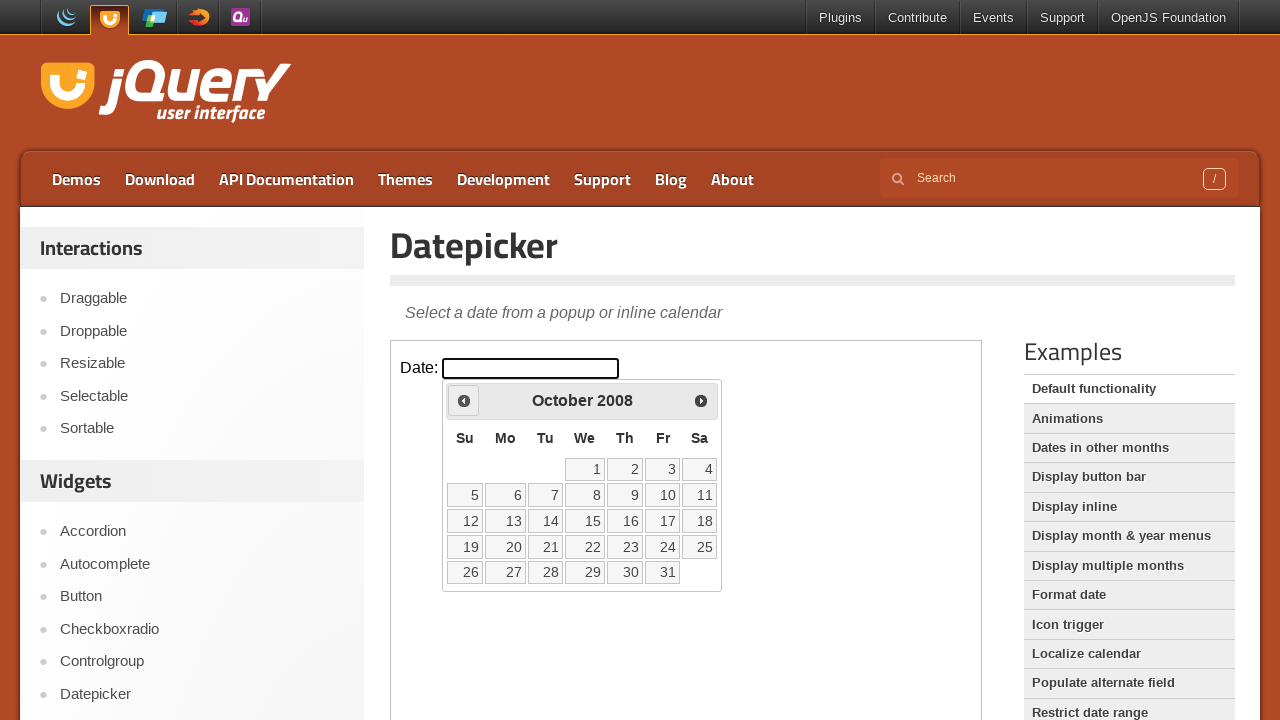

Retrieved current calendar date: October 2008
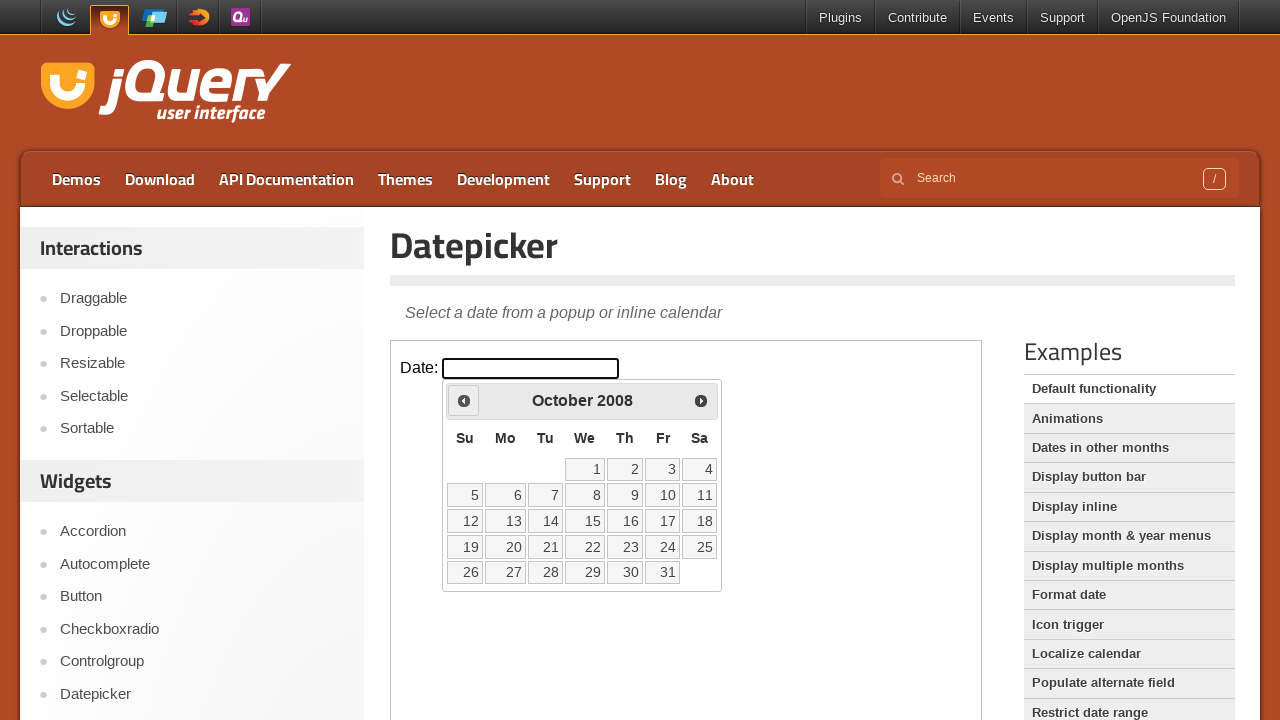

Clicked Previous button to navigate to earlier month at (464, 400) on .demo-frame >> internal:control=enter-frame >> xpath=//span[text()='Prev']
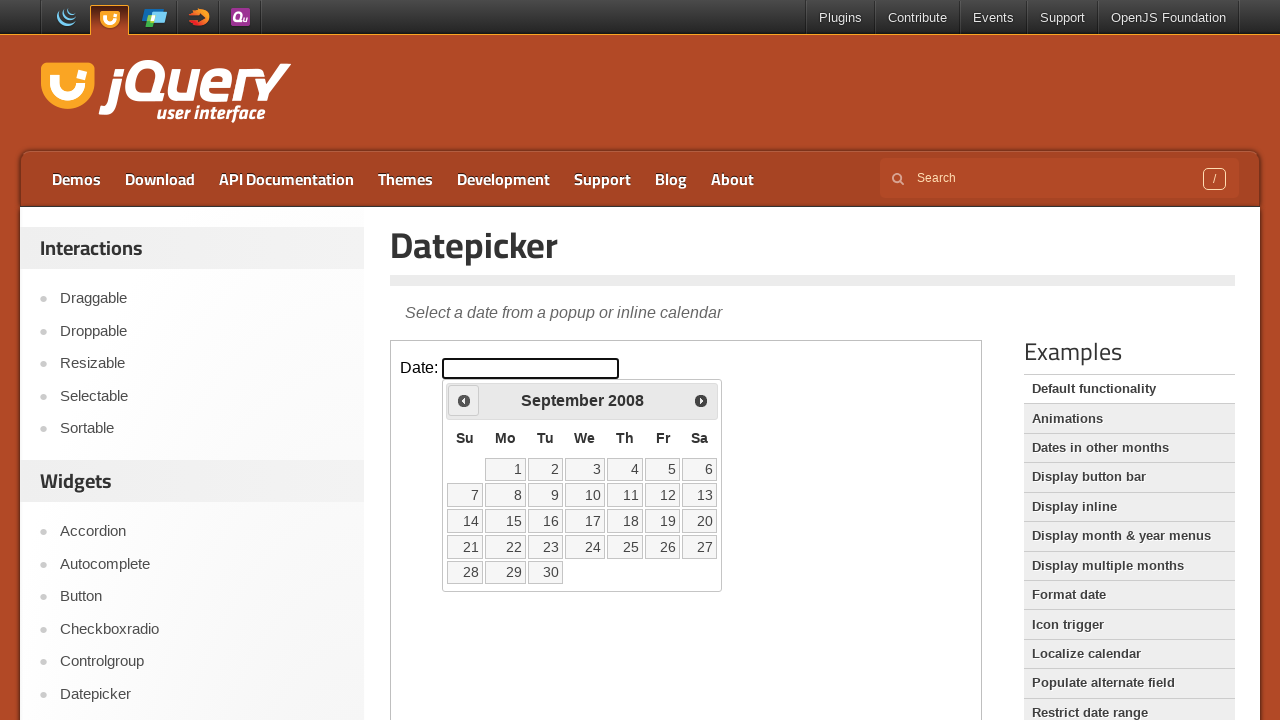

Retrieved current calendar date: September 2008
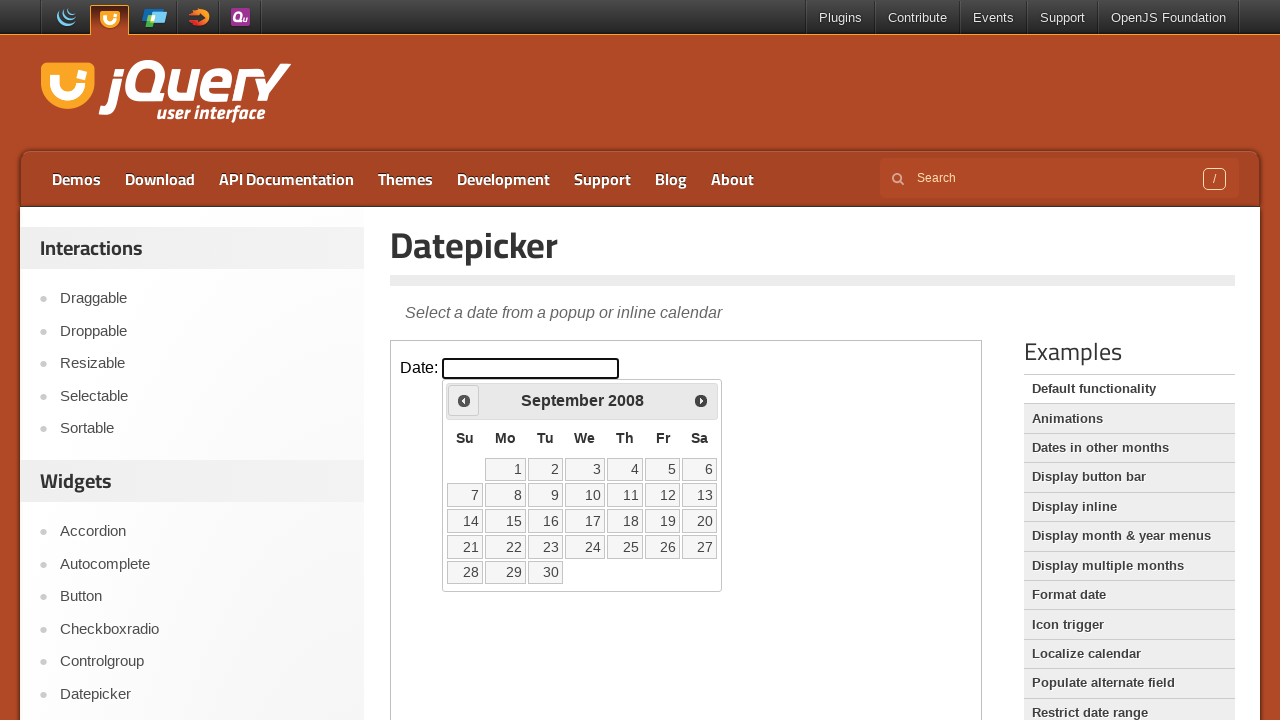

Clicked Previous button to navigate to earlier month at (464, 400) on .demo-frame >> internal:control=enter-frame >> xpath=//span[text()='Prev']
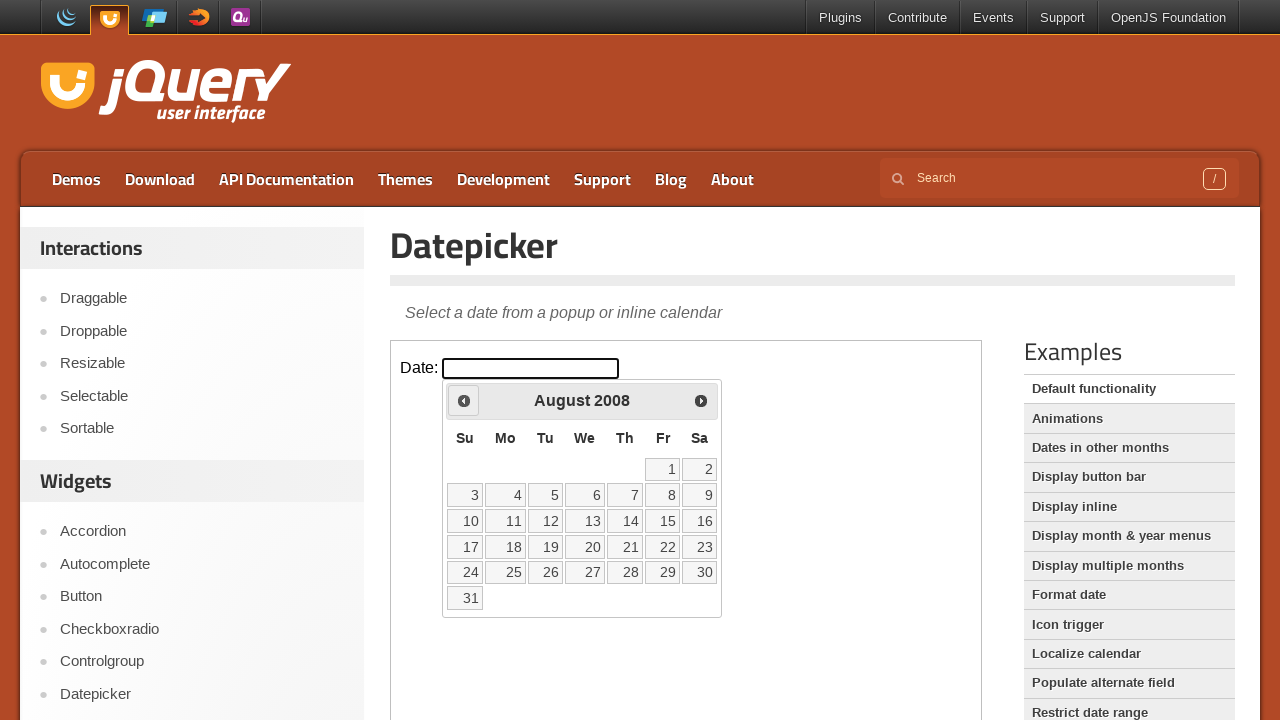

Retrieved current calendar date: August 2008
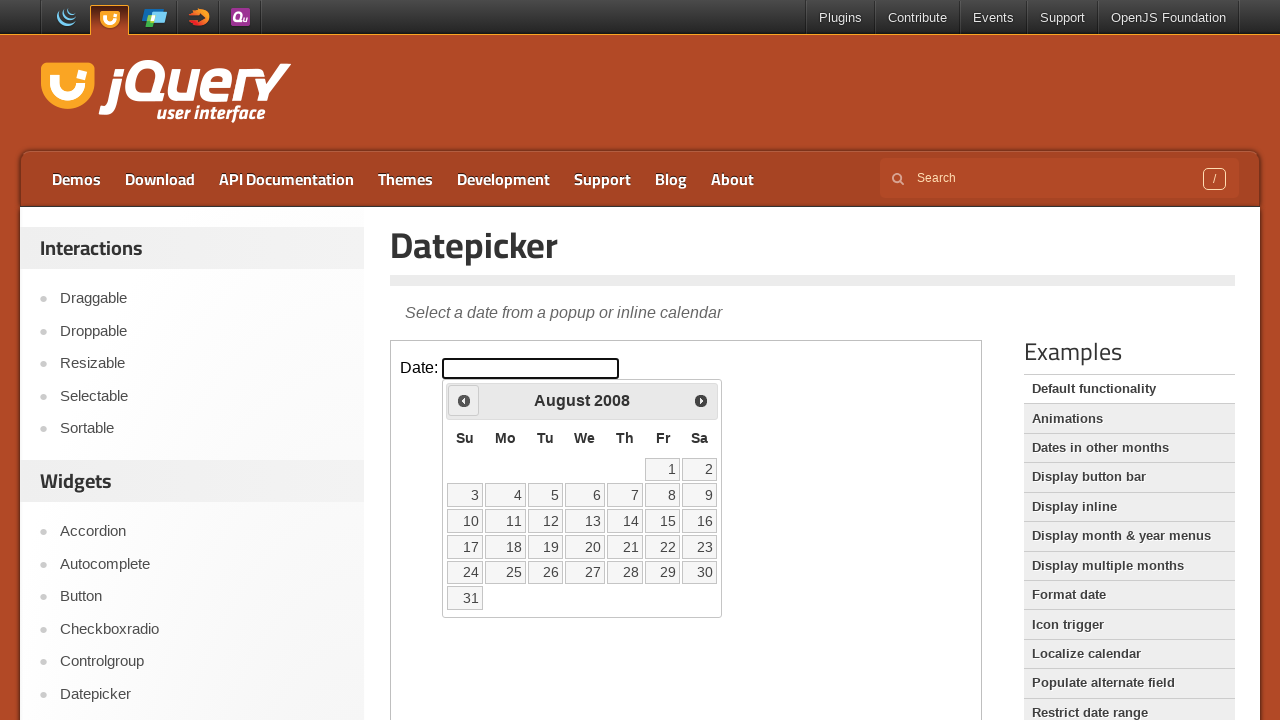

Clicked Previous button to navigate to earlier month at (464, 400) on .demo-frame >> internal:control=enter-frame >> xpath=//span[text()='Prev']
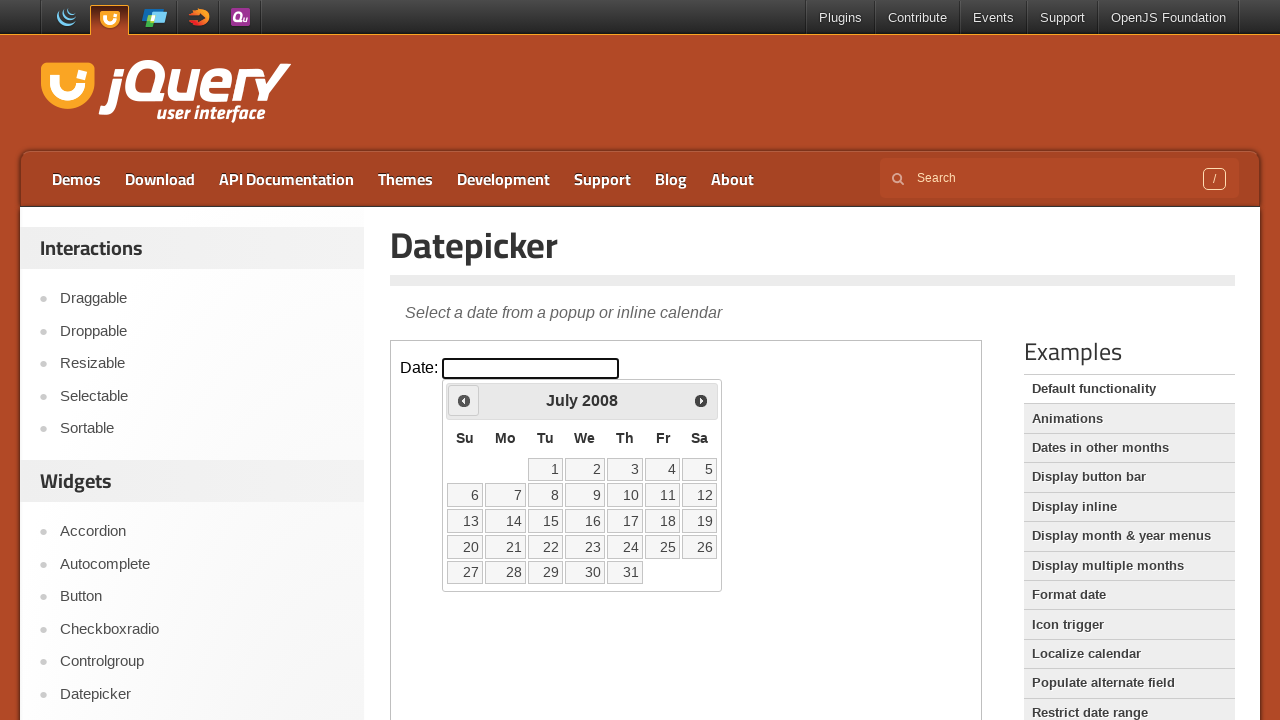

Retrieved current calendar date: July 2008
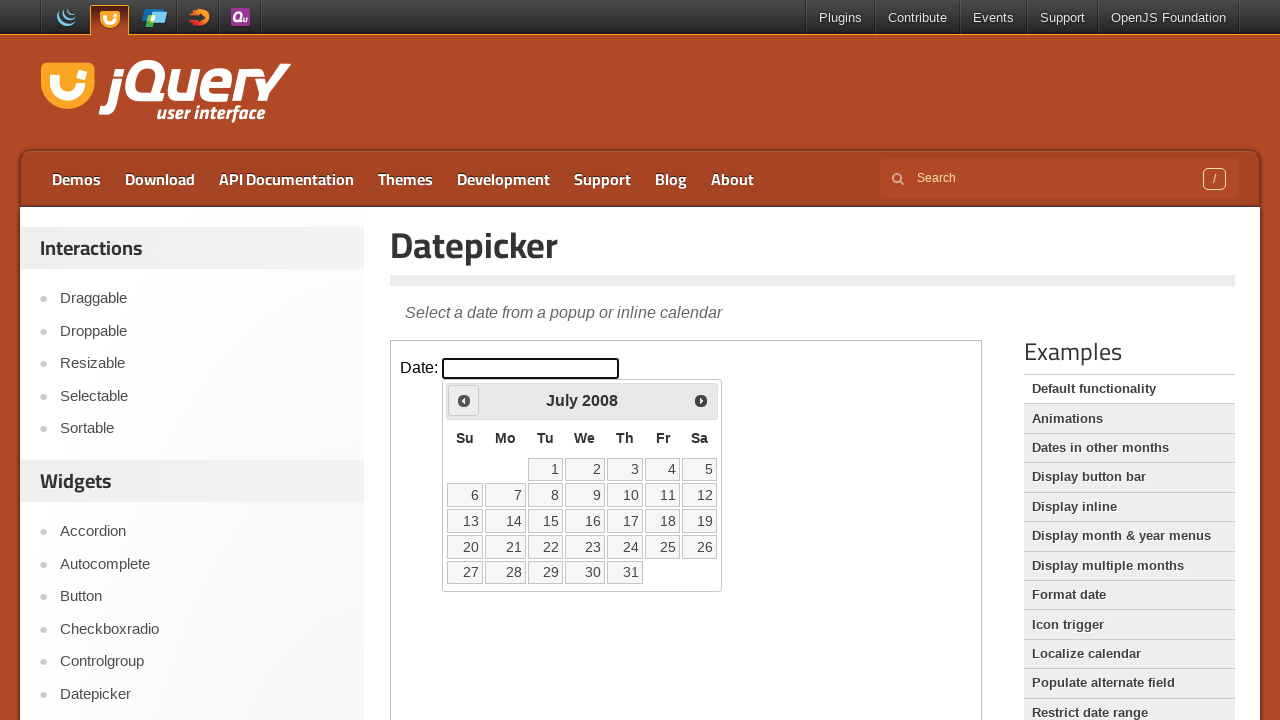

Clicked Previous button to navigate to earlier month at (464, 400) on .demo-frame >> internal:control=enter-frame >> xpath=//span[text()='Prev']
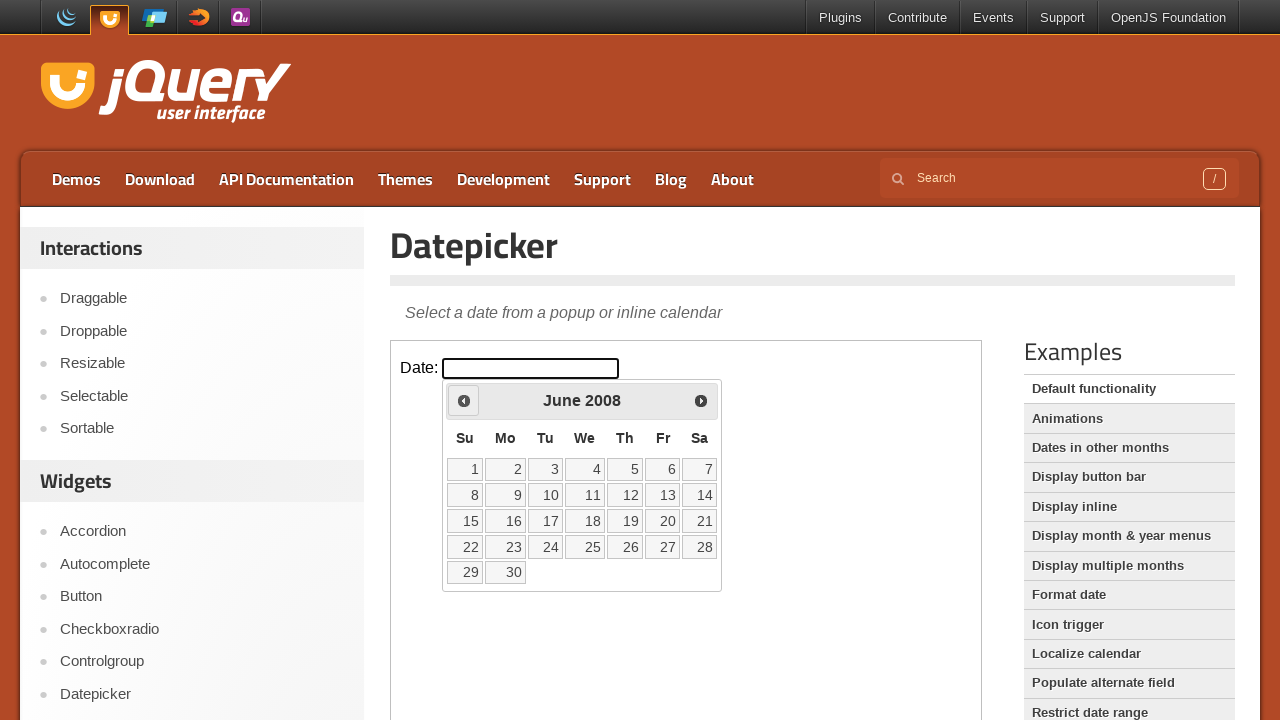

Retrieved current calendar date: June 2008
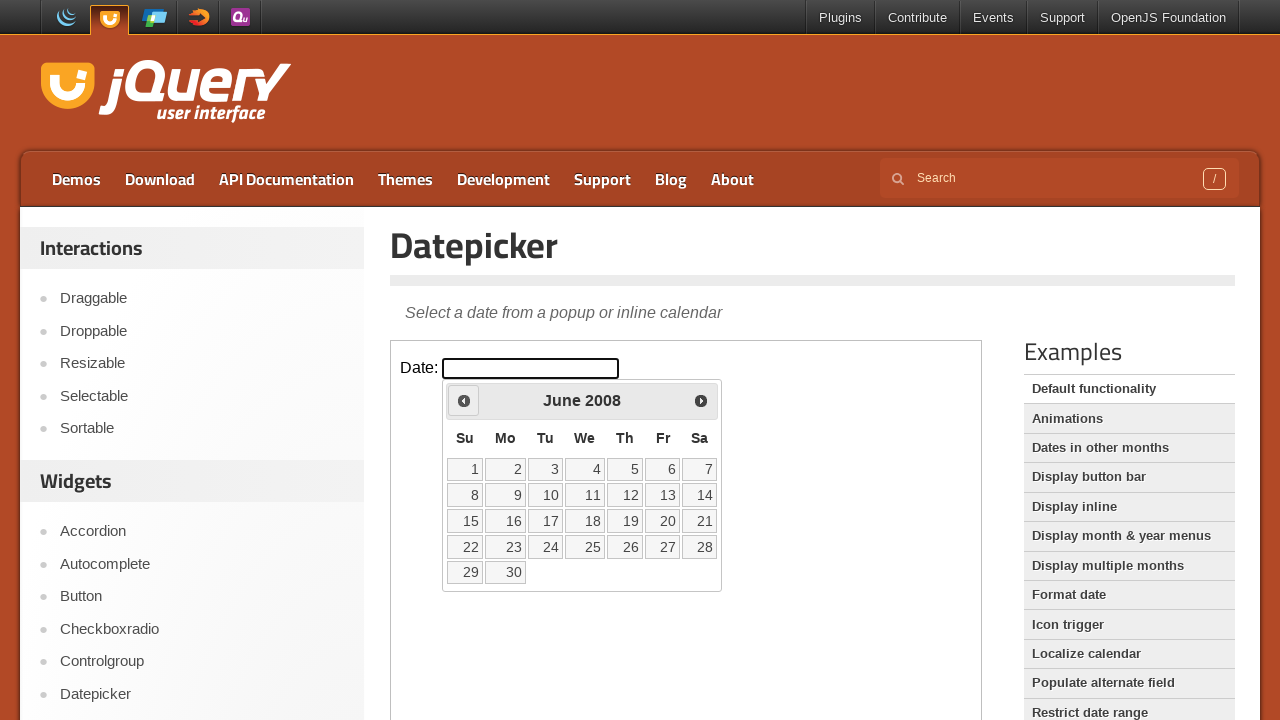

Clicked Previous button to navigate to earlier month at (464, 400) on .demo-frame >> internal:control=enter-frame >> xpath=//span[text()='Prev']
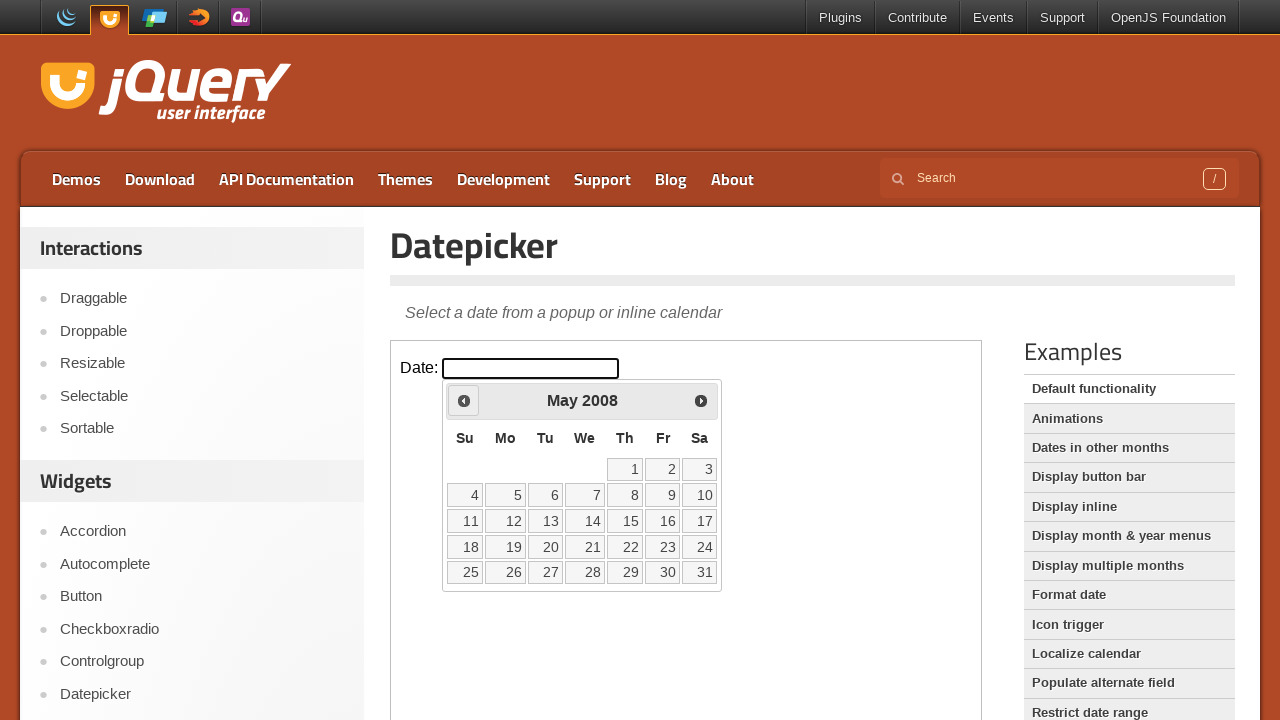

Retrieved current calendar date: May 2008
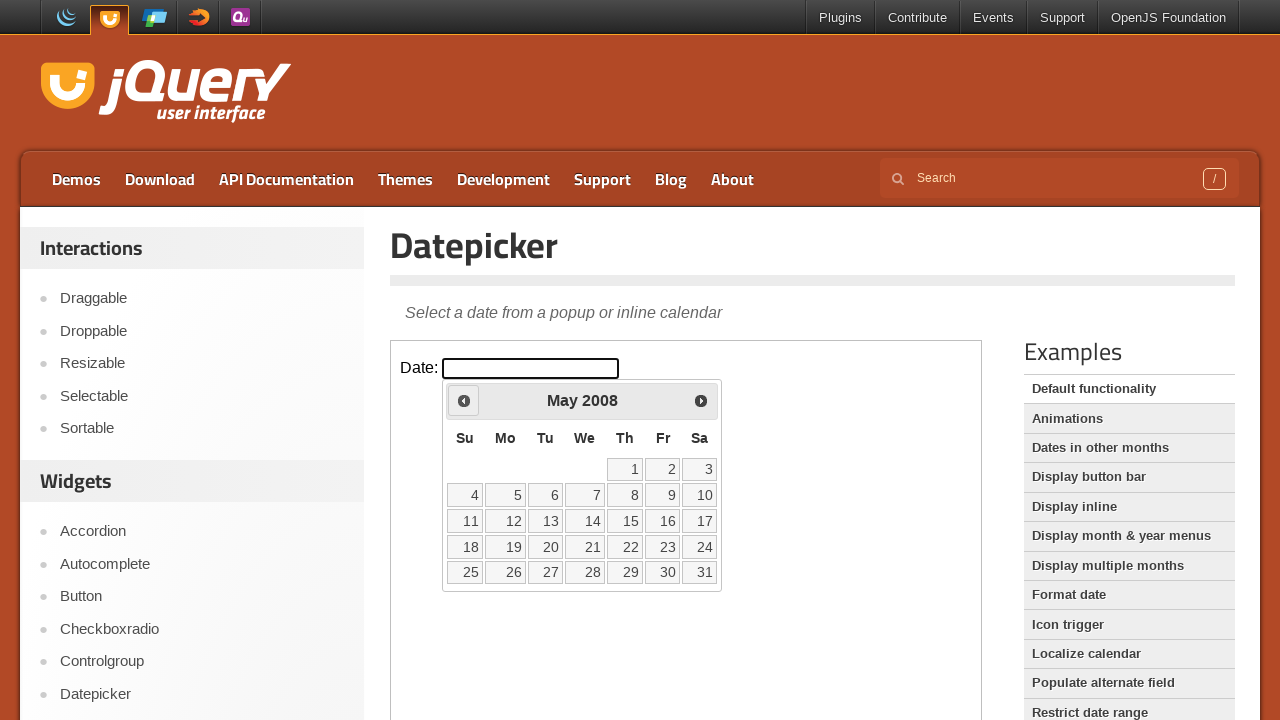

Clicked Previous button to navigate to earlier month at (464, 400) on .demo-frame >> internal:control=enter-frame >> xpath=//span[text()='Prev']
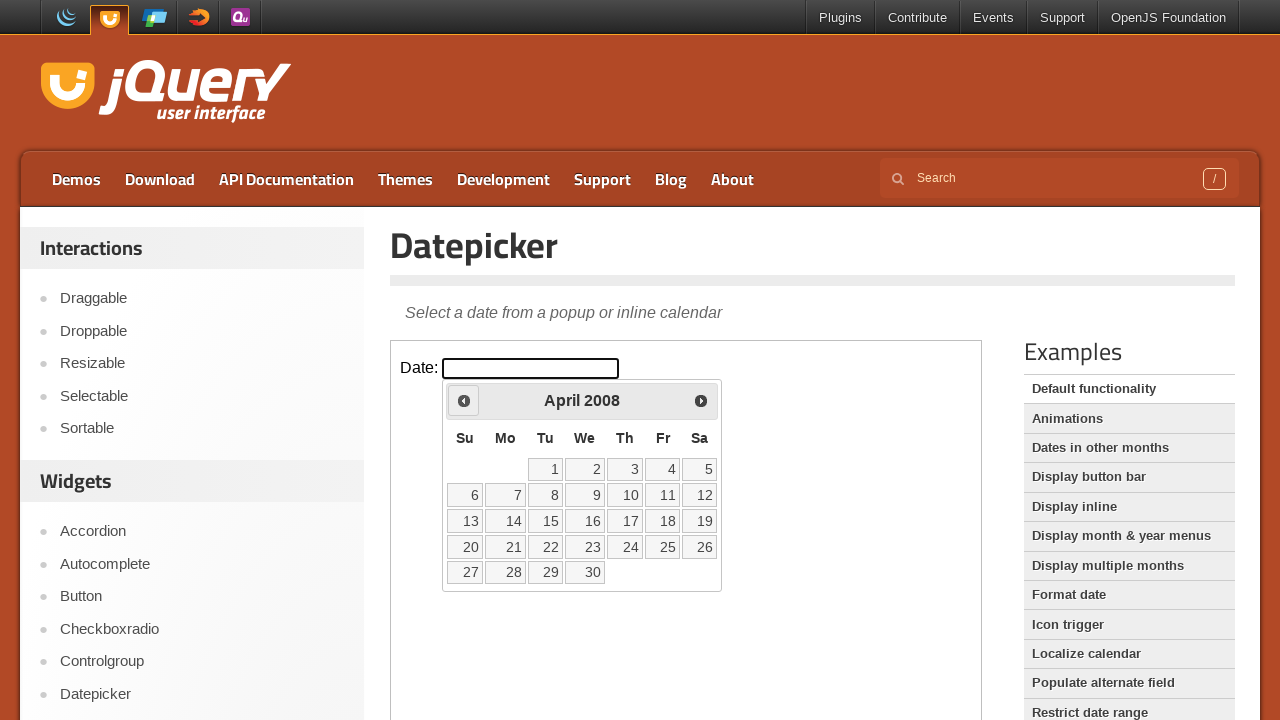

Retrieved current calendar date: April 2008
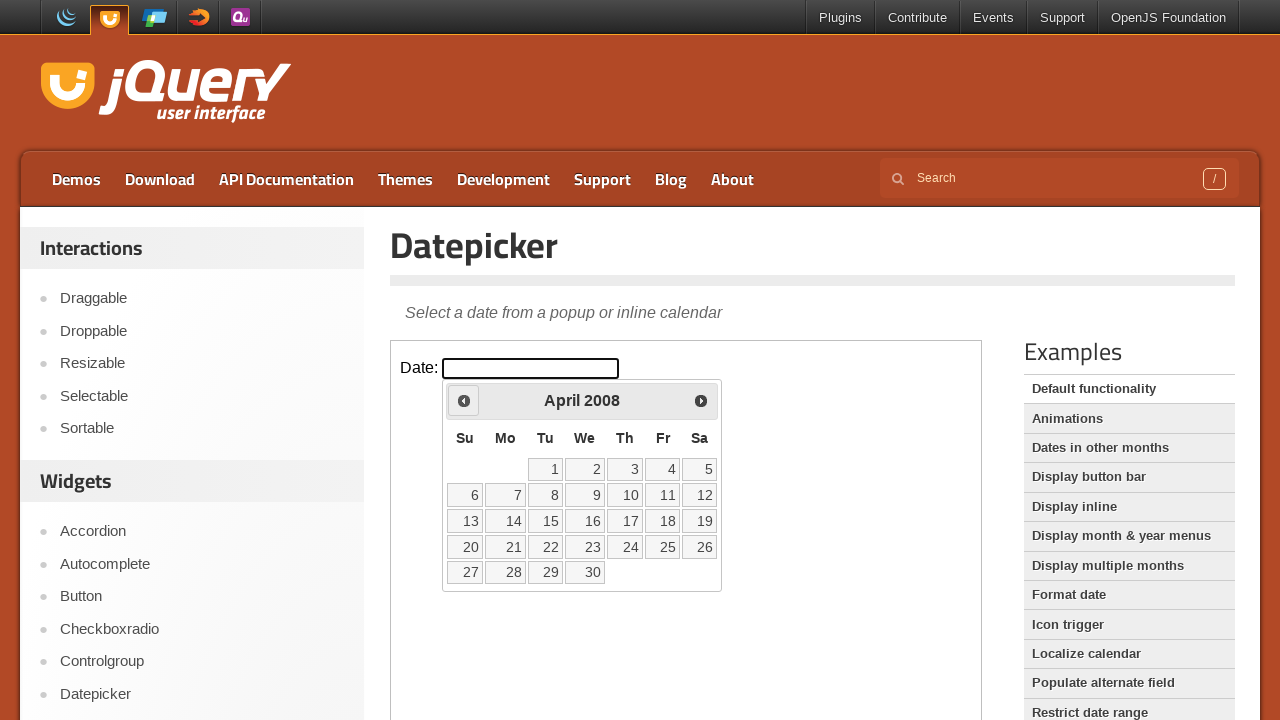

Clicked Previous button to navigate to earlier month at (464, 400) on .demo-frame >> internal:control=enter-frame >> xpath=//span[text()='Prev']
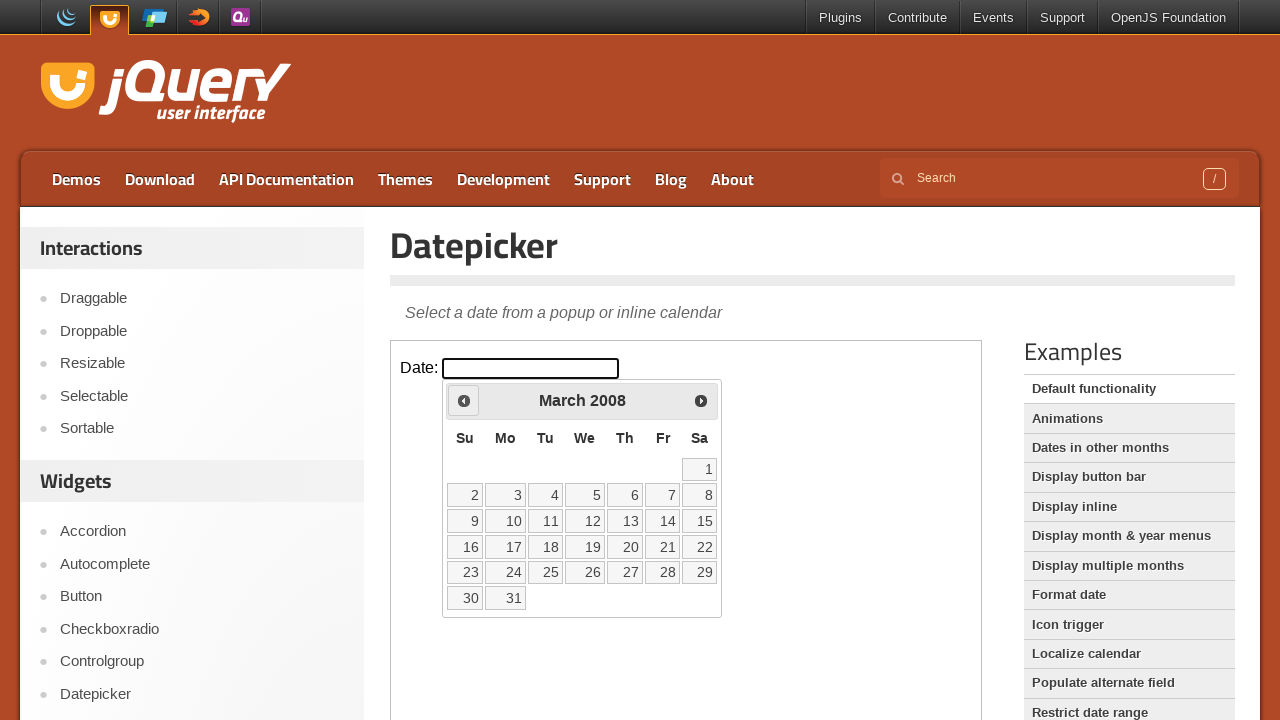

Retrieved current calendar date: March 2008
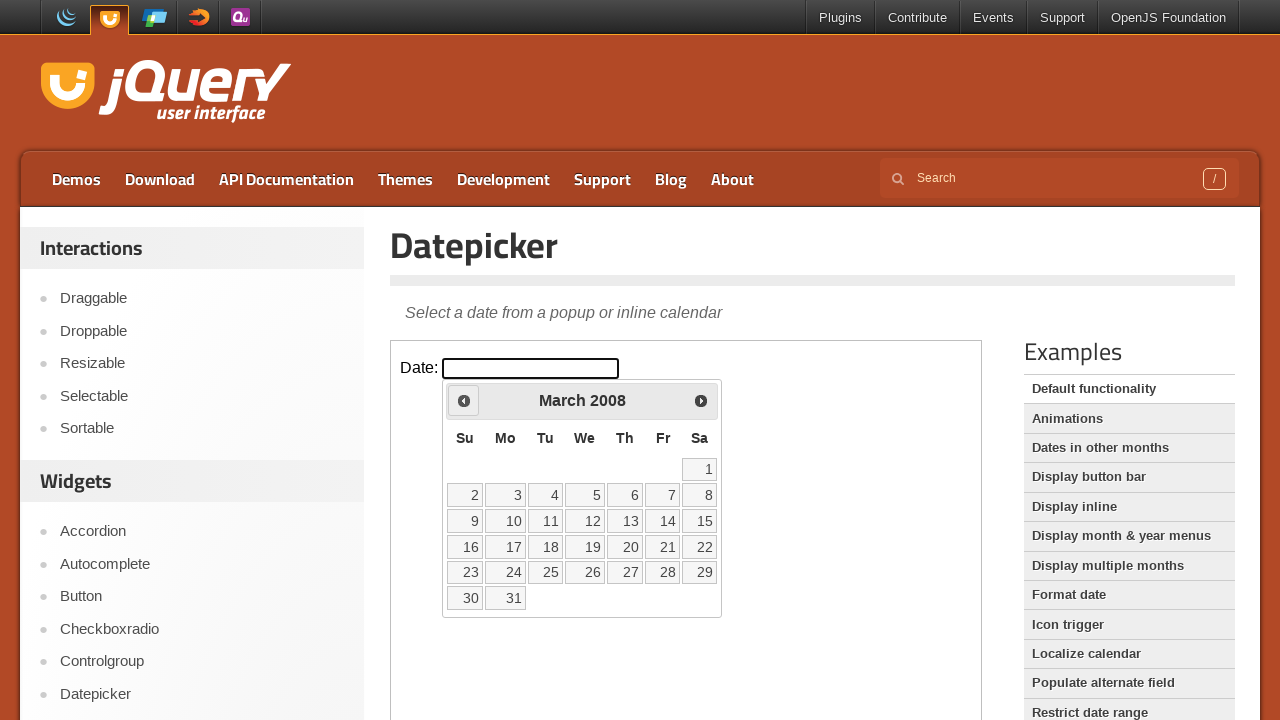

Clicked Previous button to navigate to earlier month at (464, 400) on .demo-frame >> internal:control=enter-frame >> xpath=//span[text()='Prev']
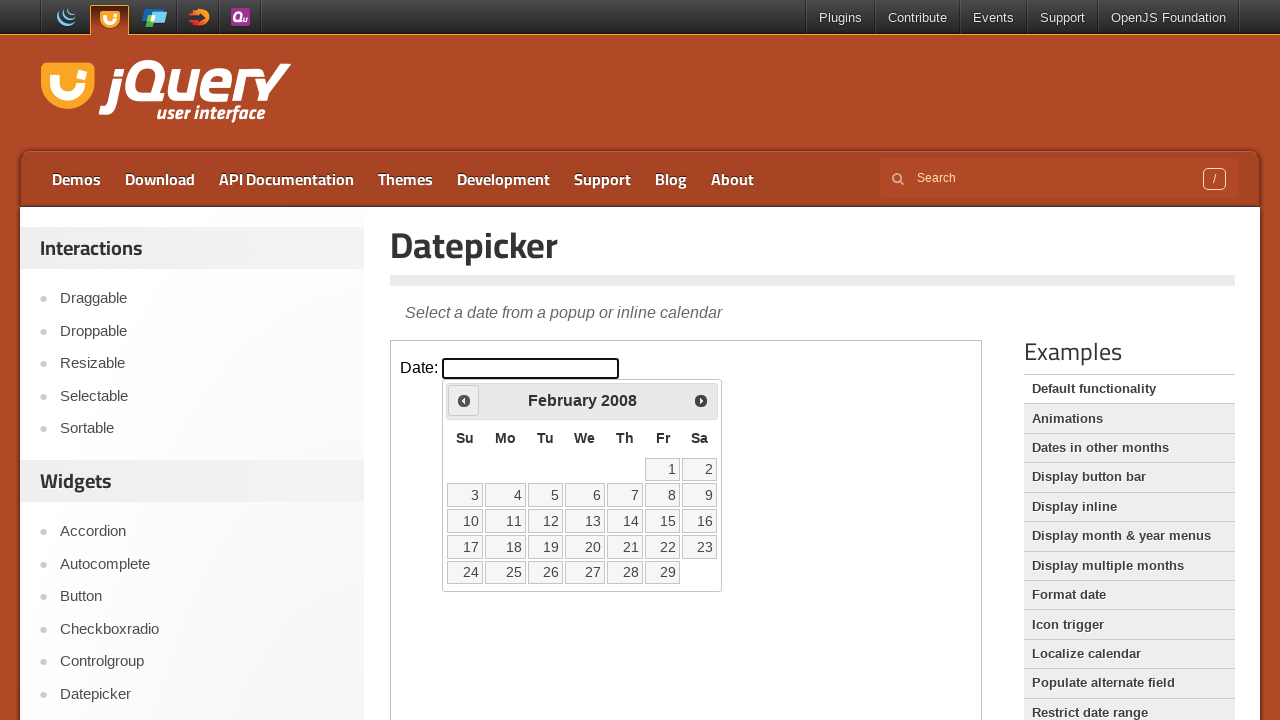

Retrieved current calendar date: February 2008
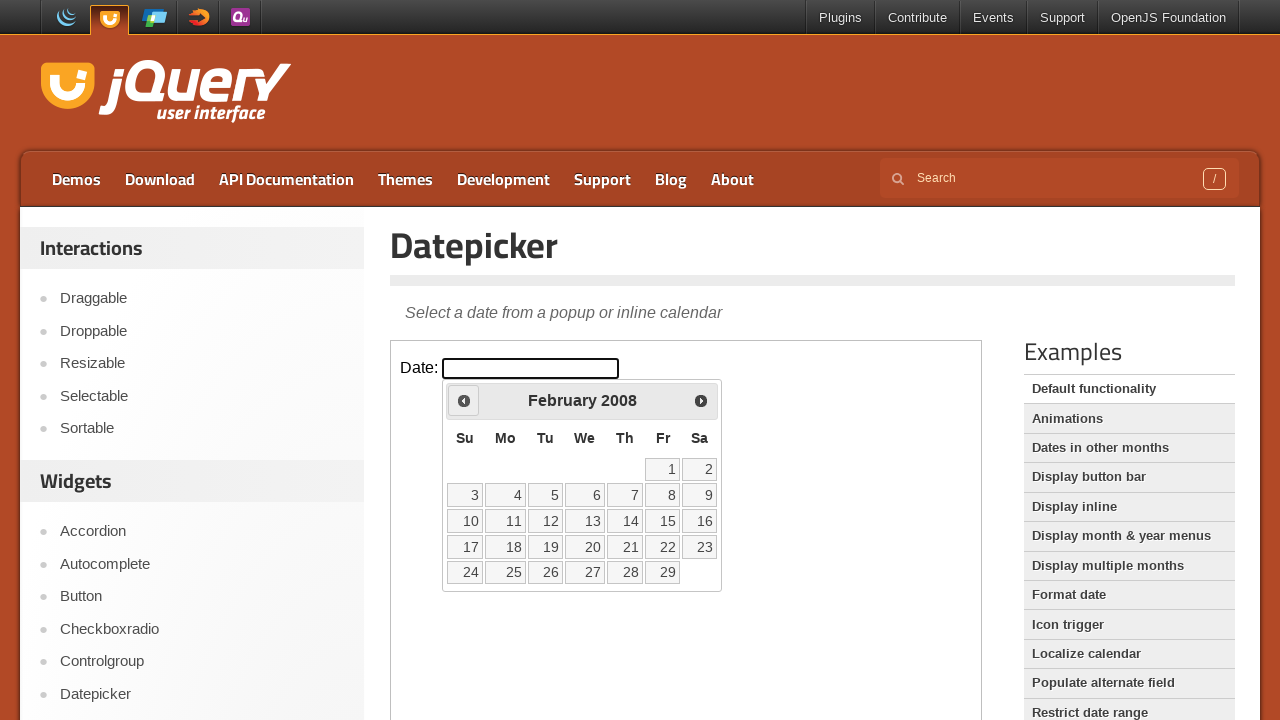

Clicked Previous button to navigate to earlier month at (464, 400) on .demo-frame >> internal:control=enter-frame >> xpath=//span[text()='Prev']
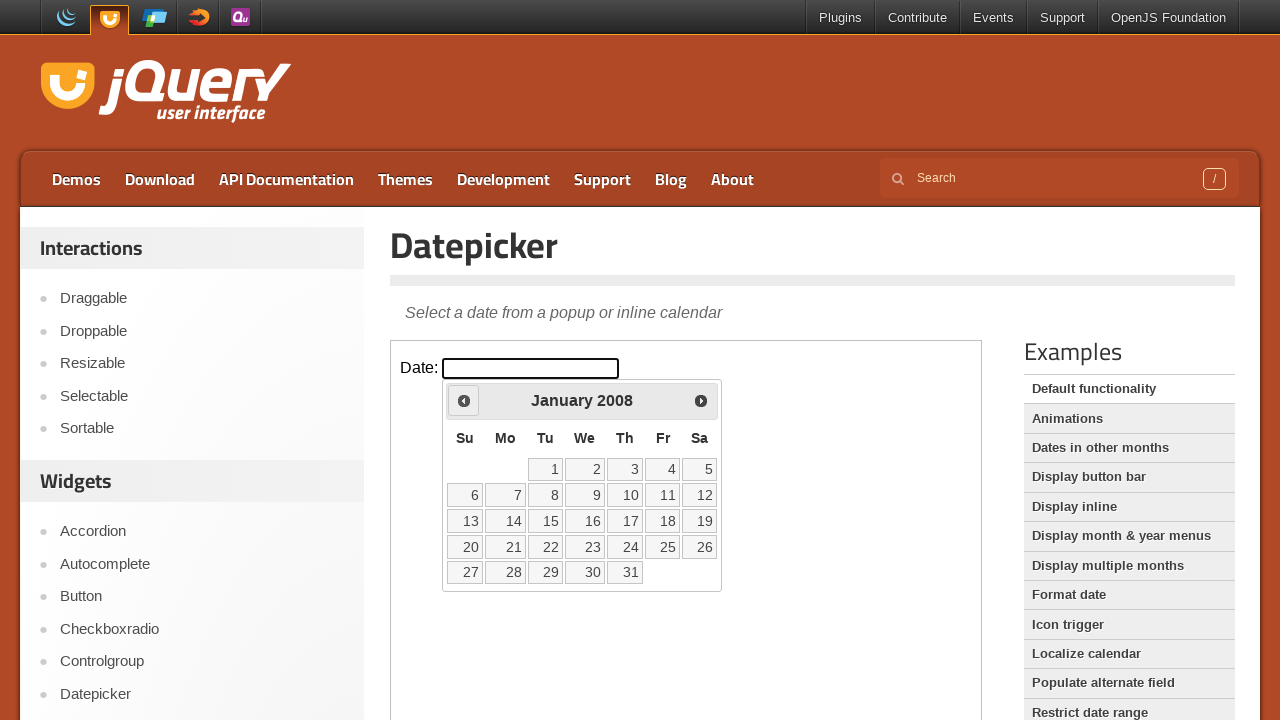

Retrieved current calendar date: January 2008
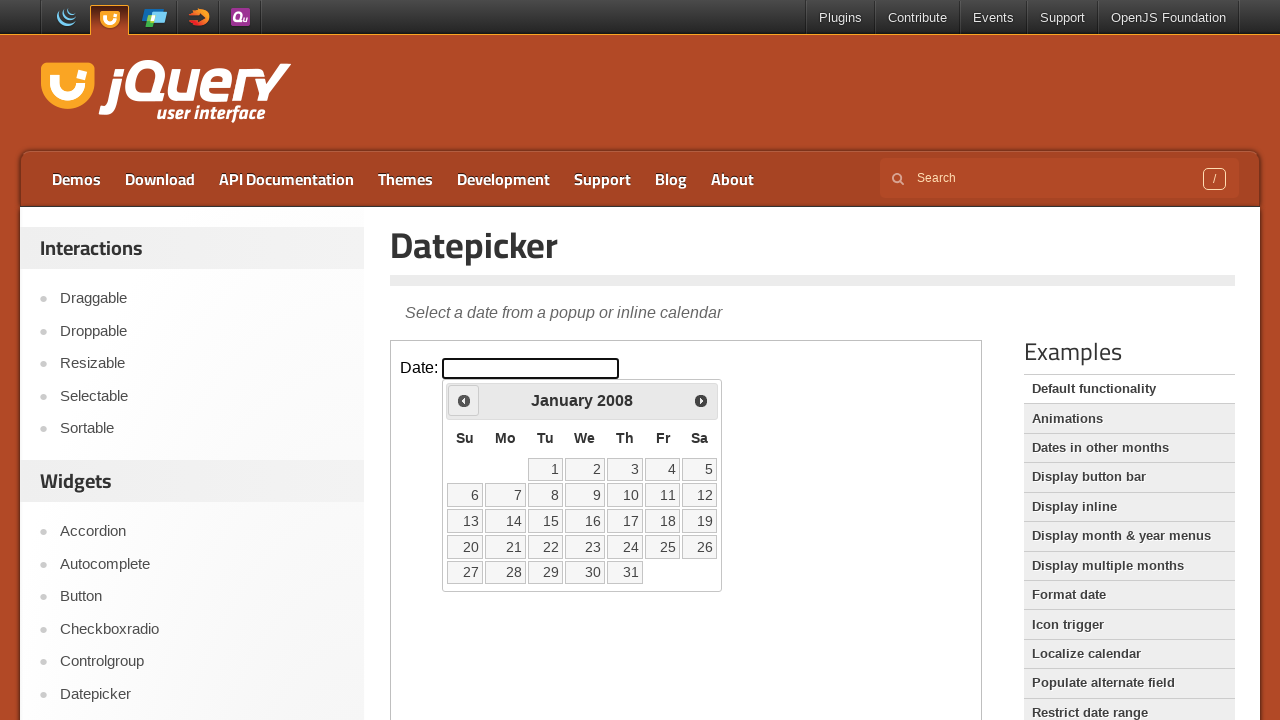

Clicked Previous button to navigate to earlier month at (464, 400) on .demo-frame >> internal:control=enter-frame >> xpath=//span[text()='Prev']
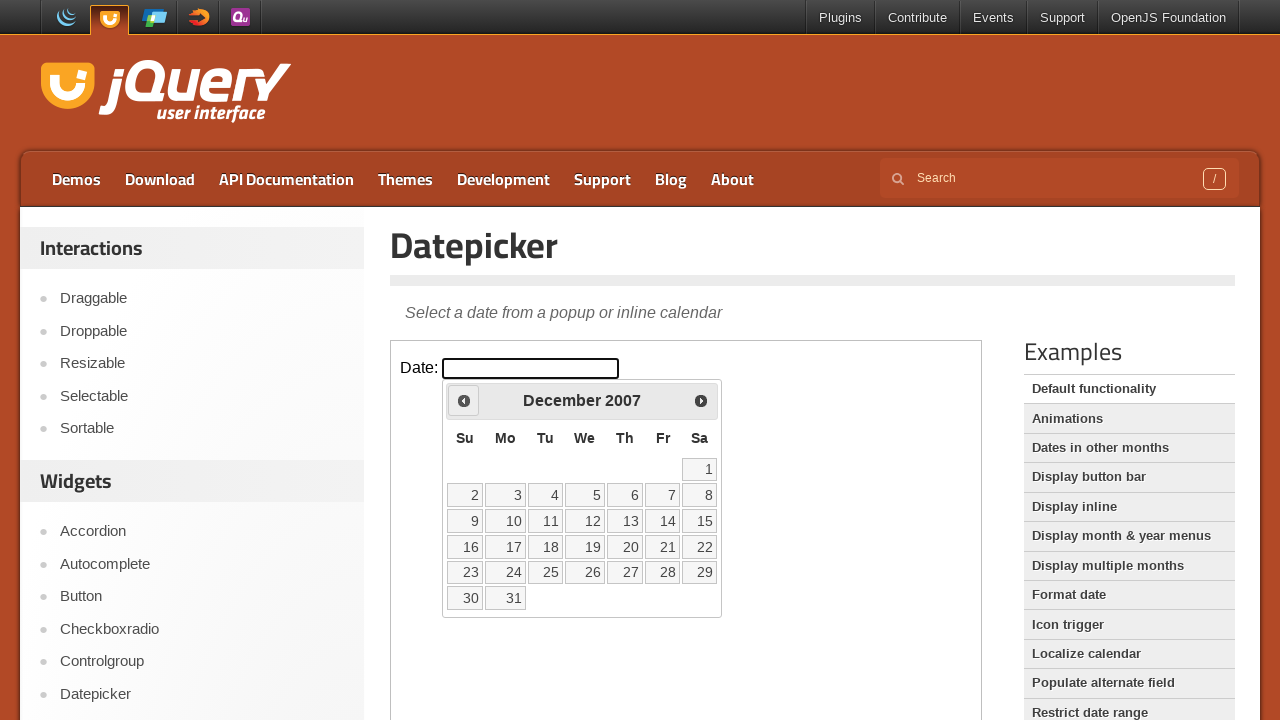

Retrieved current calendar date: December 2007
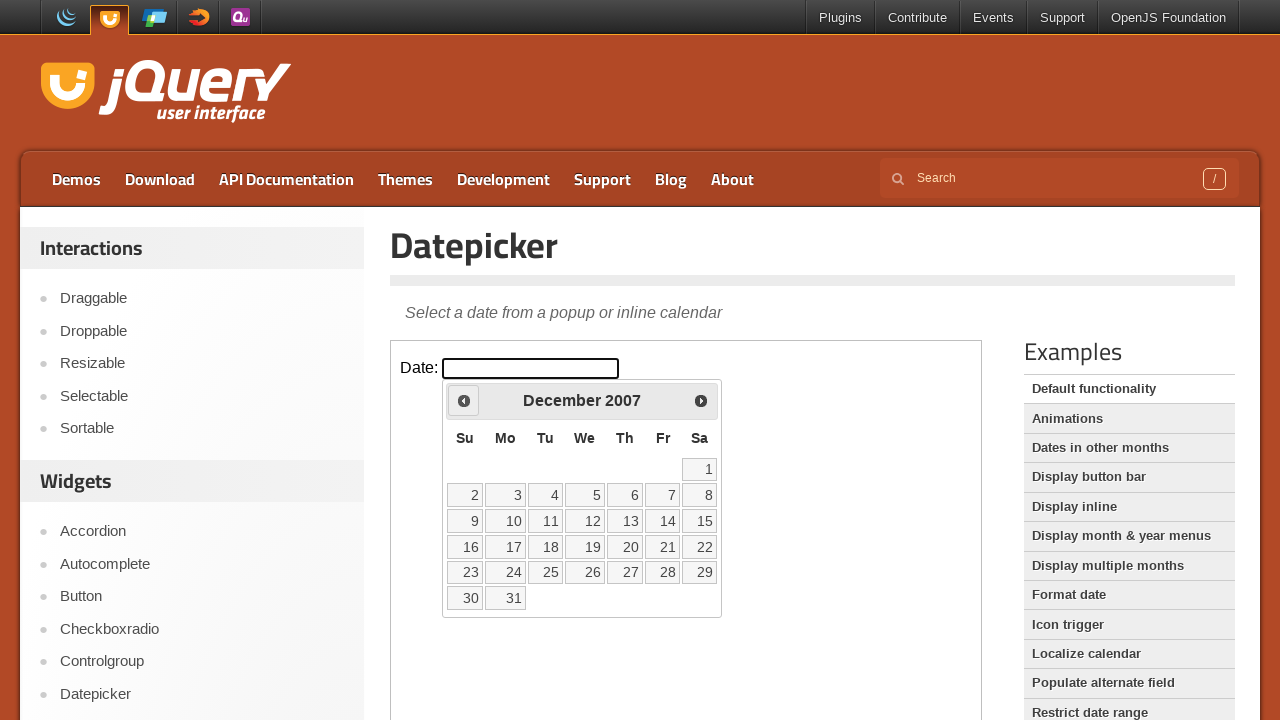

Clicked Previous button to navigate to earlier month at (464, 400) on .demo-frame >> internal:control=enter-frame >> xpath=//span[text()='Prev']
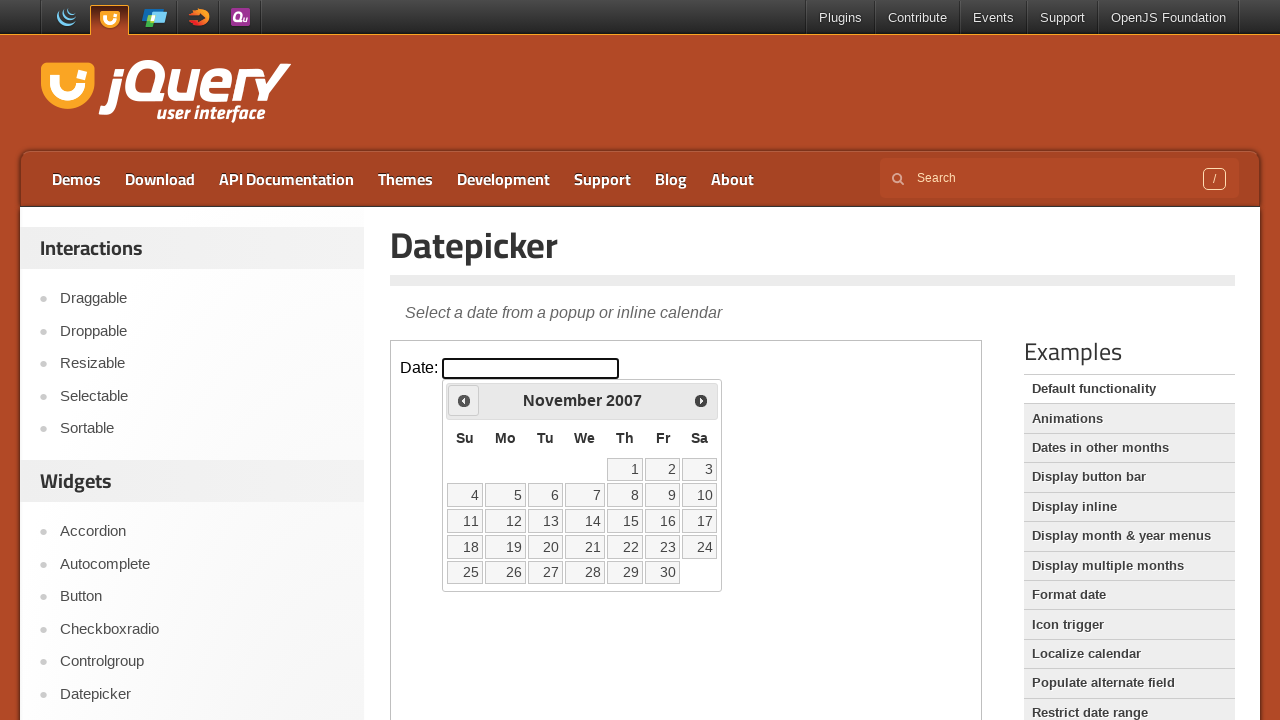

Retrieved current calendar date: November 2007
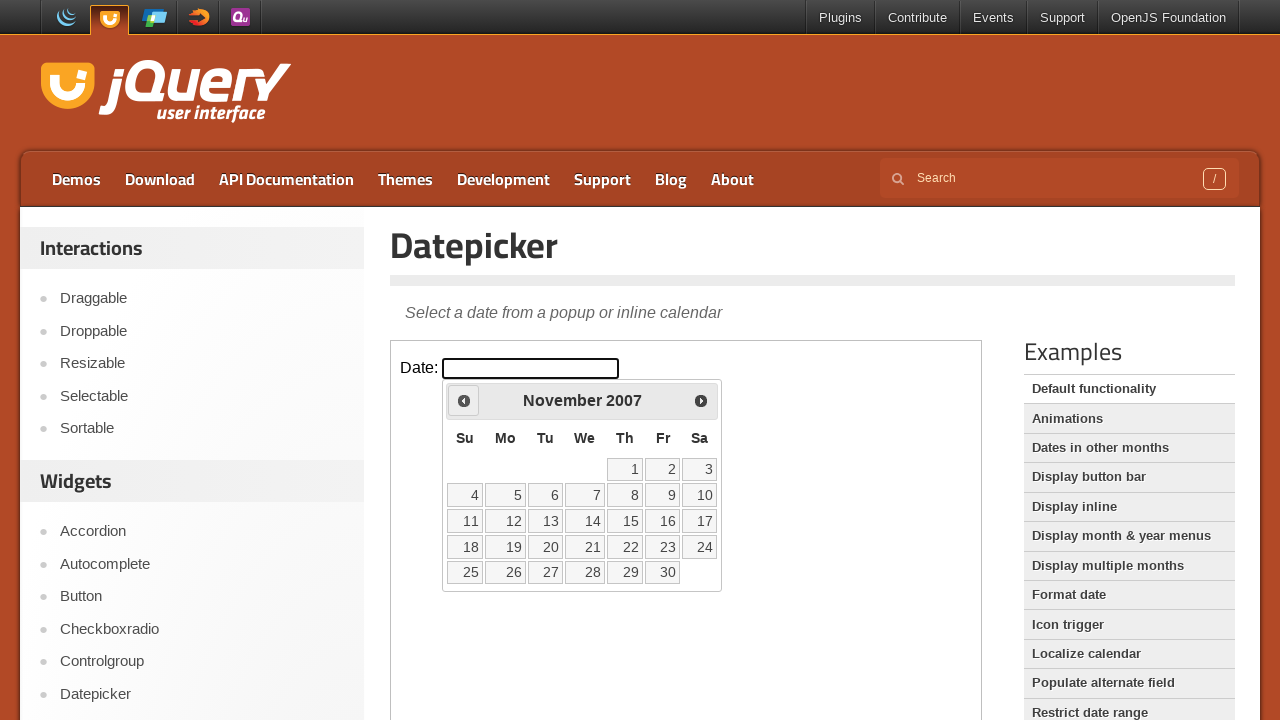

Clicked Previous button to navigate to earlier month at (464, 400) on .demo-frame >> internal:control=enter-frame >> xpath=//span[text()='Prev']
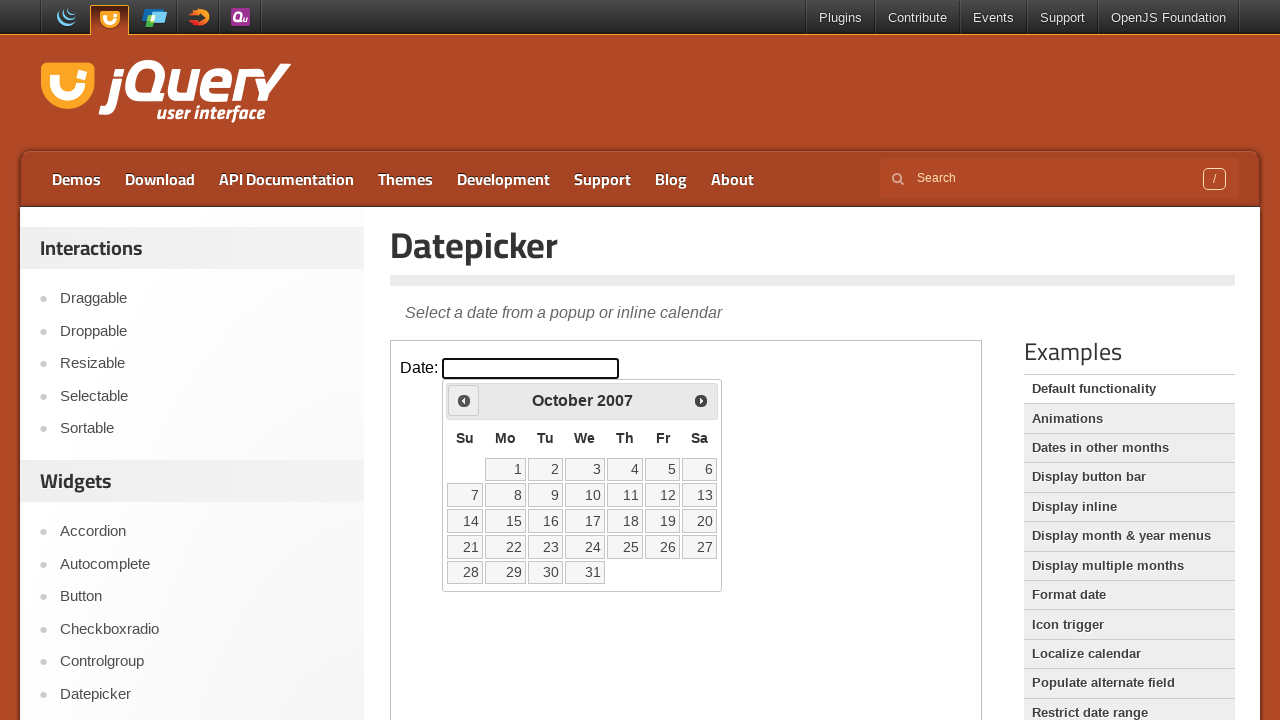

Retrieved current calendar date: October 2007
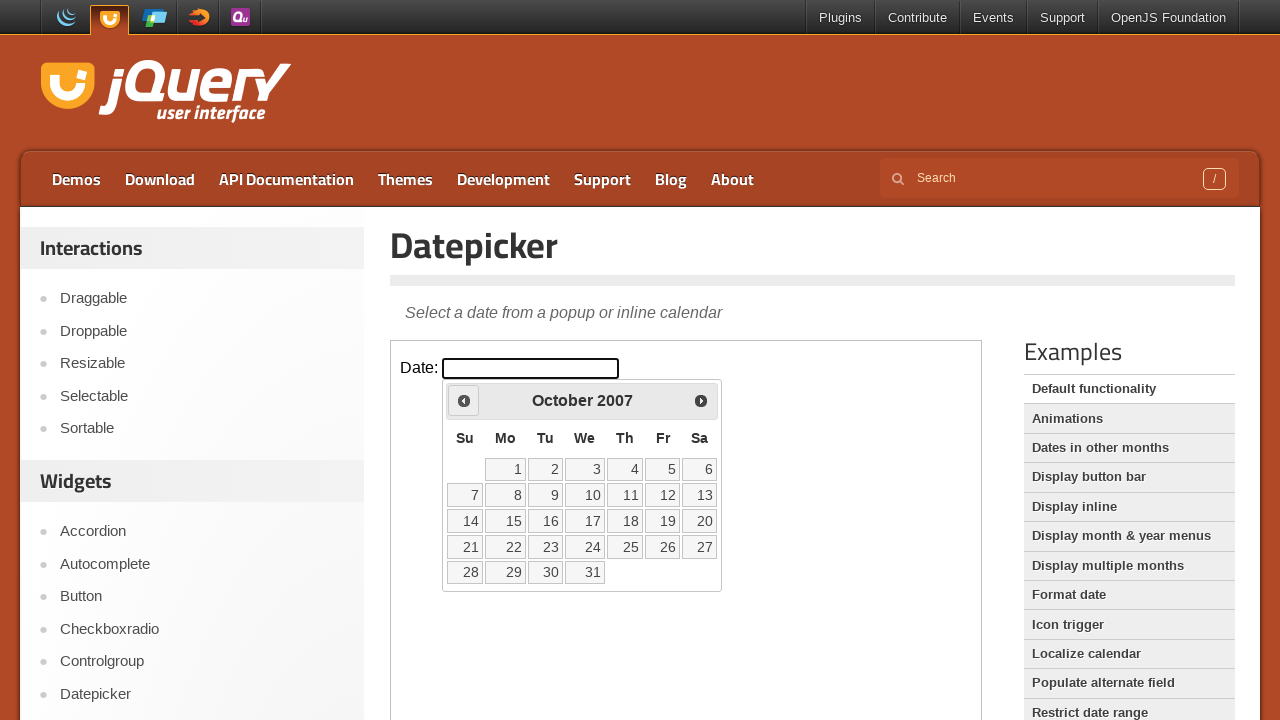

Clicked Previous button to navigate to earlier month at (464, 400) on .demo-frame >> internal:control=enter-frame >> xpath=//span[text()='Prev']
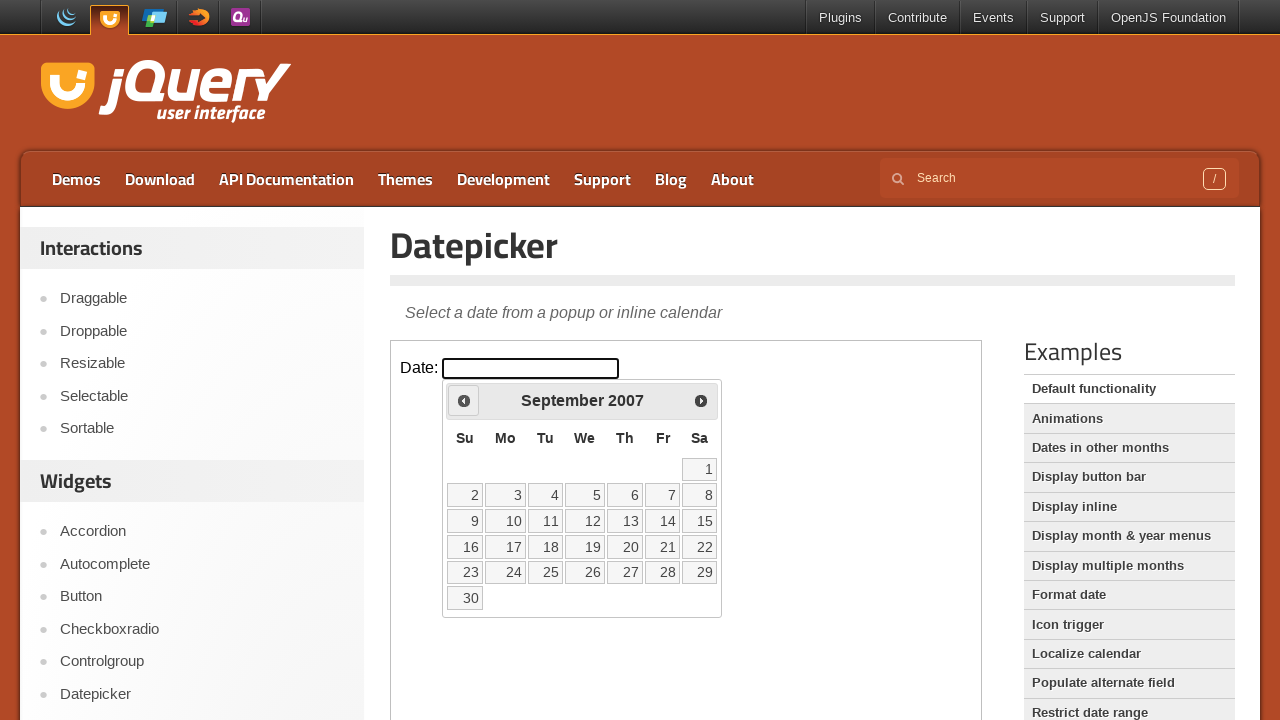

Retrieved current calendar date: September 2007
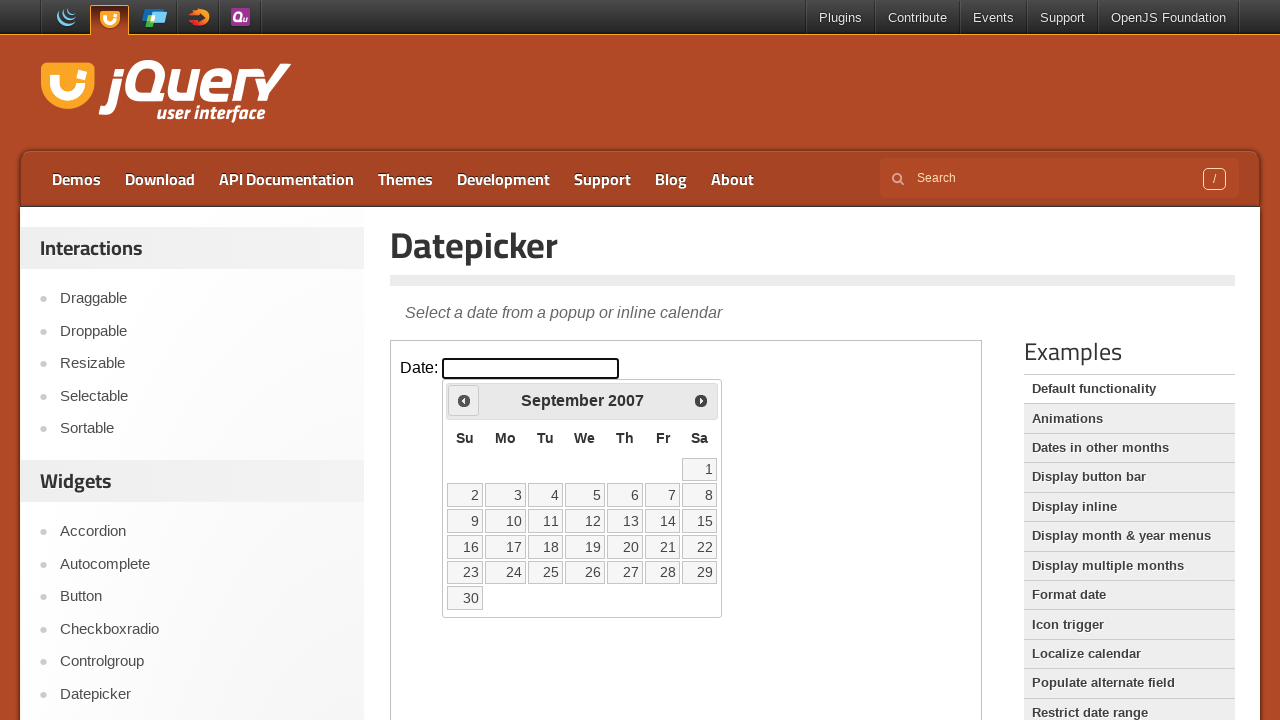

Clicked Previous button to navigate to earlier month at (464, 400) on .demo-frame >> internal:control=enter-frame >> xpath=//span[text()='Prev']
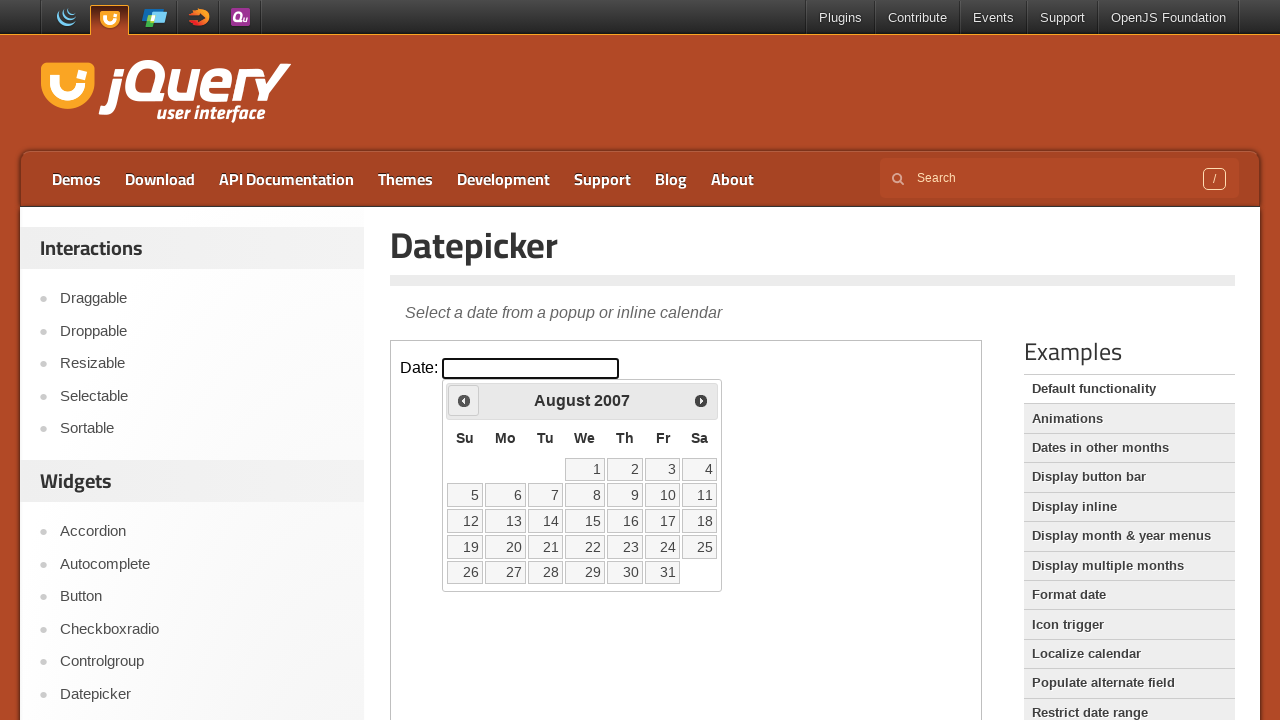

Retrieved current calendar date: August 2007
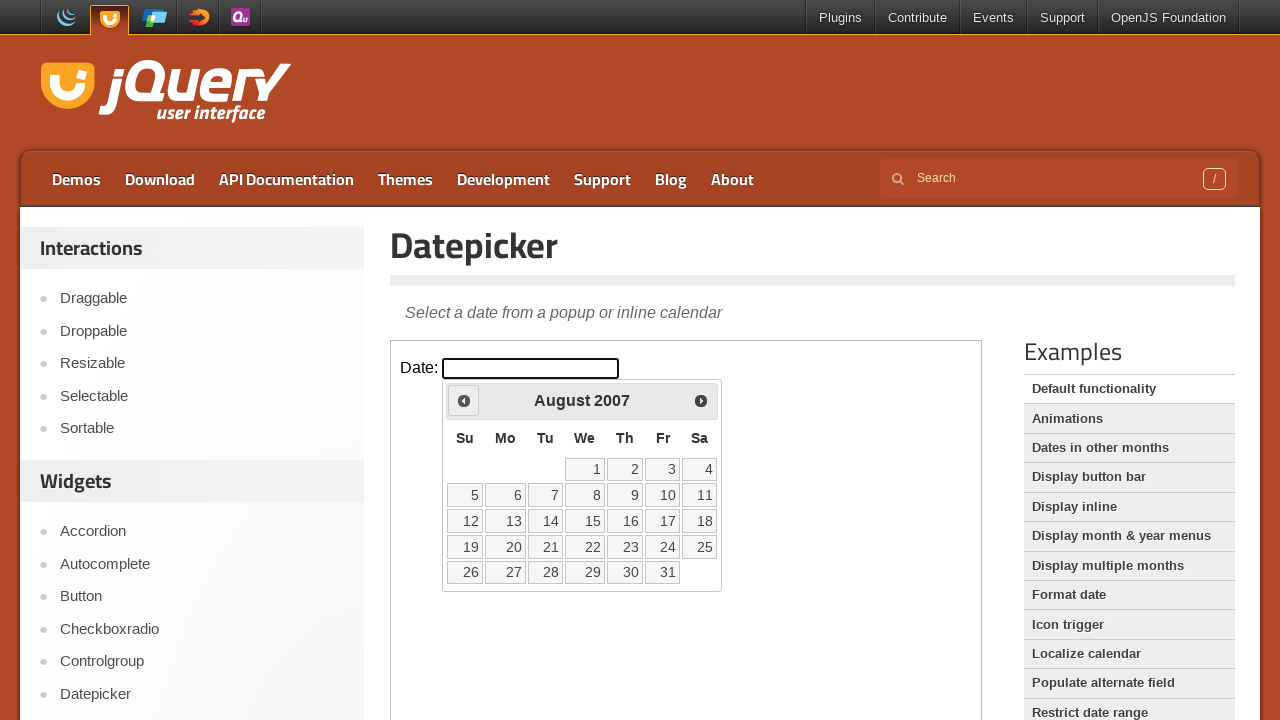

Clicked Previous button to navigate to earlier month at (464, 400) on .demo-frame >> internal:control=enter-frame >> xpath=//span[text()='Prev']
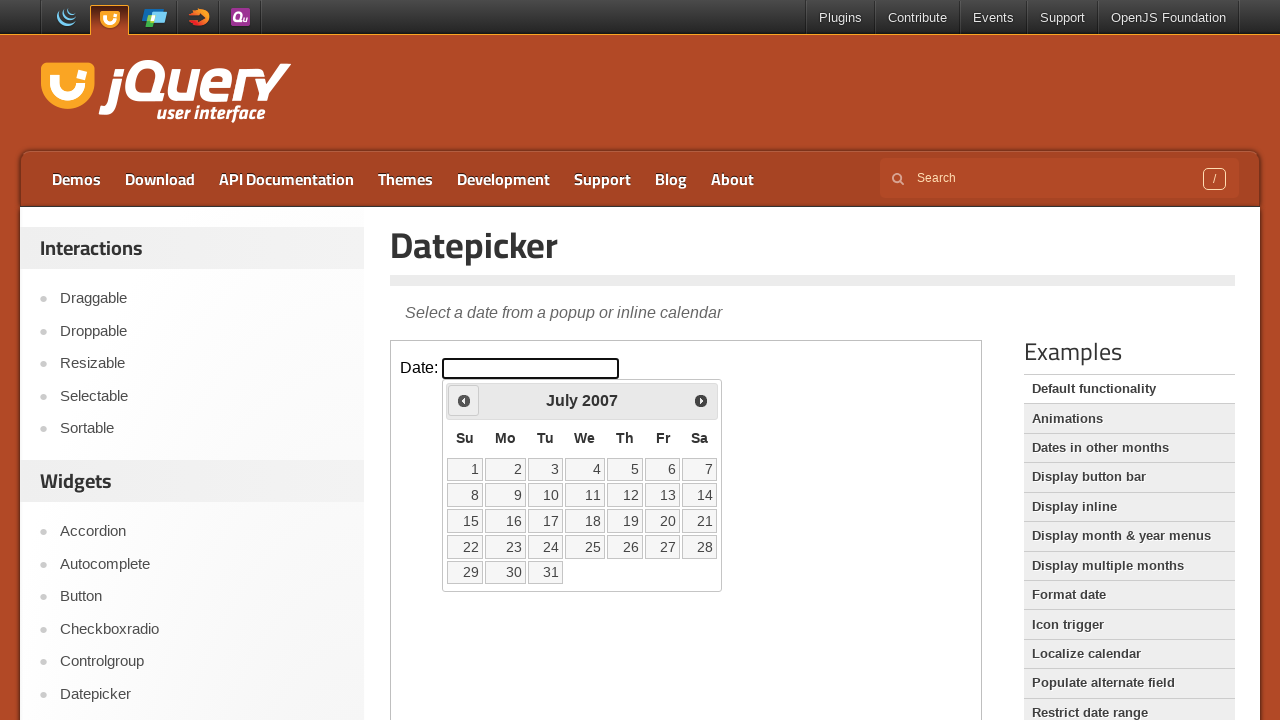

Retrieved current calendar date: July 2007
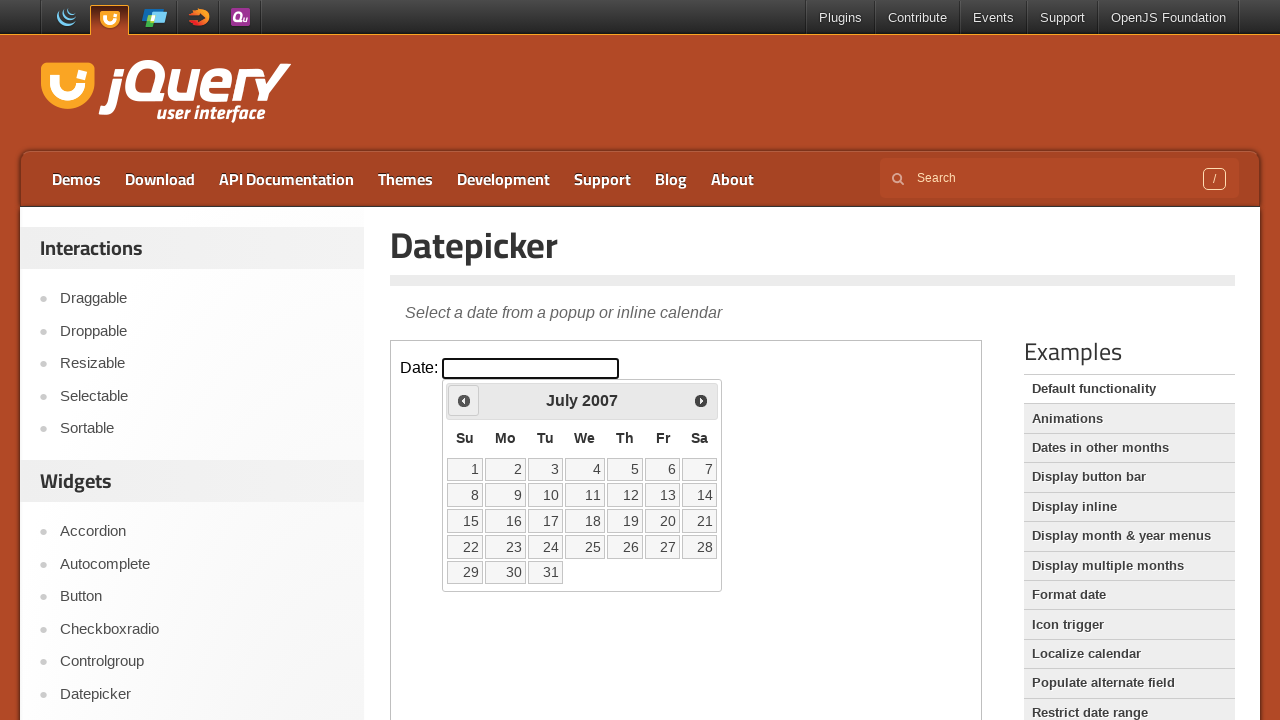

Clicked Previous button to navigate to earlier month at (464, 400) on .demo-frame >> internal:control=enter-frame >> xpath=//span[text()='Prev']
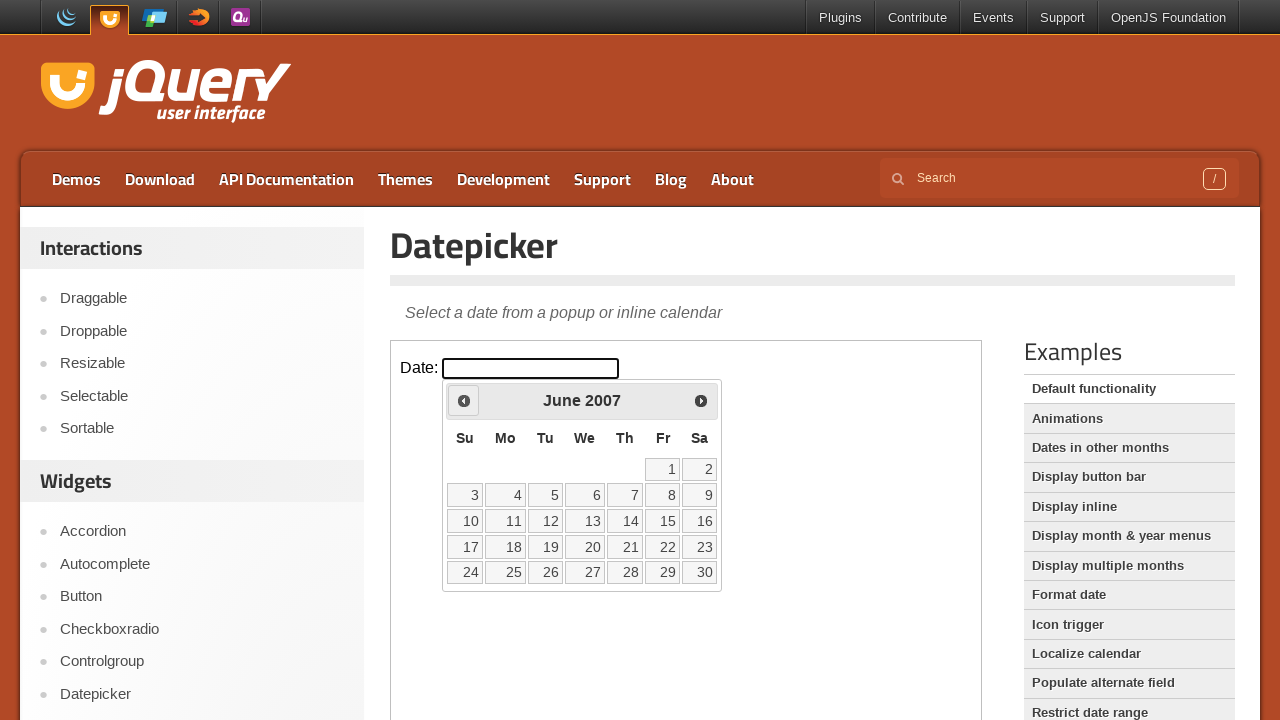

Retrieved current calendar date: June 2007
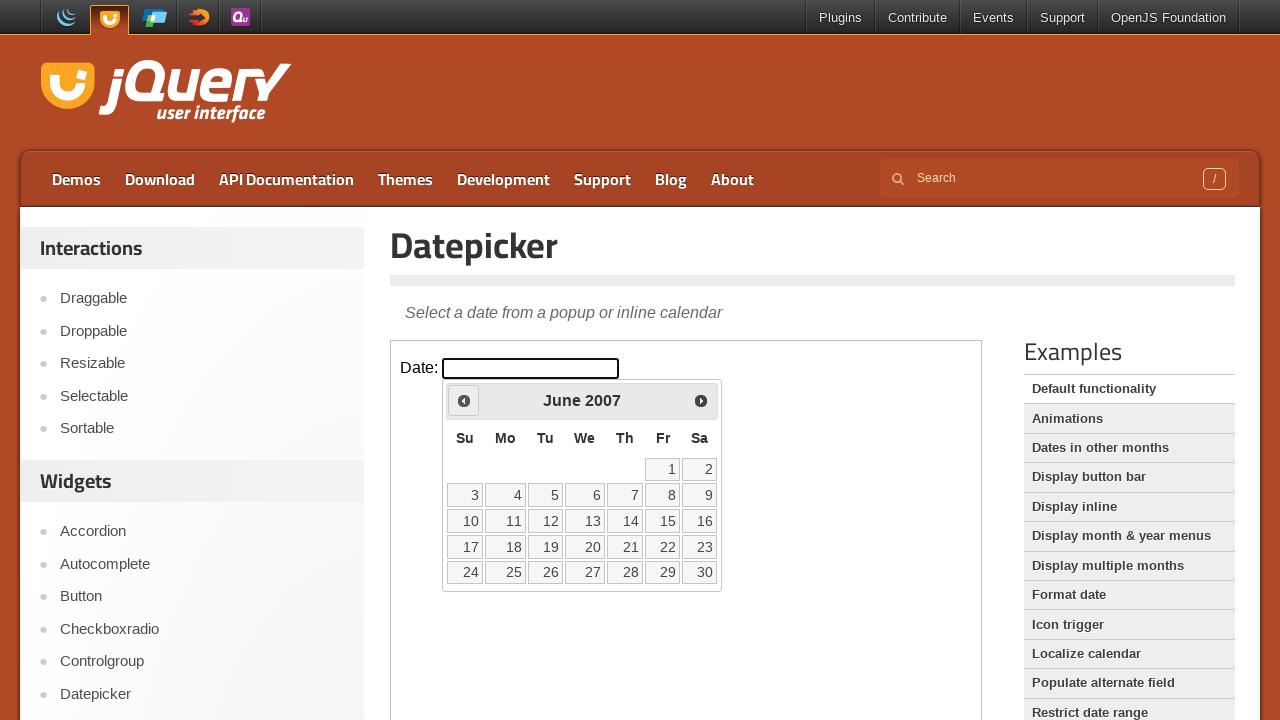

Clicked Previous button to navigate to earlier month at (464, 400) on .demo-frame >> internal:control=enter-frame >> xpath=//span[text()='Prev']
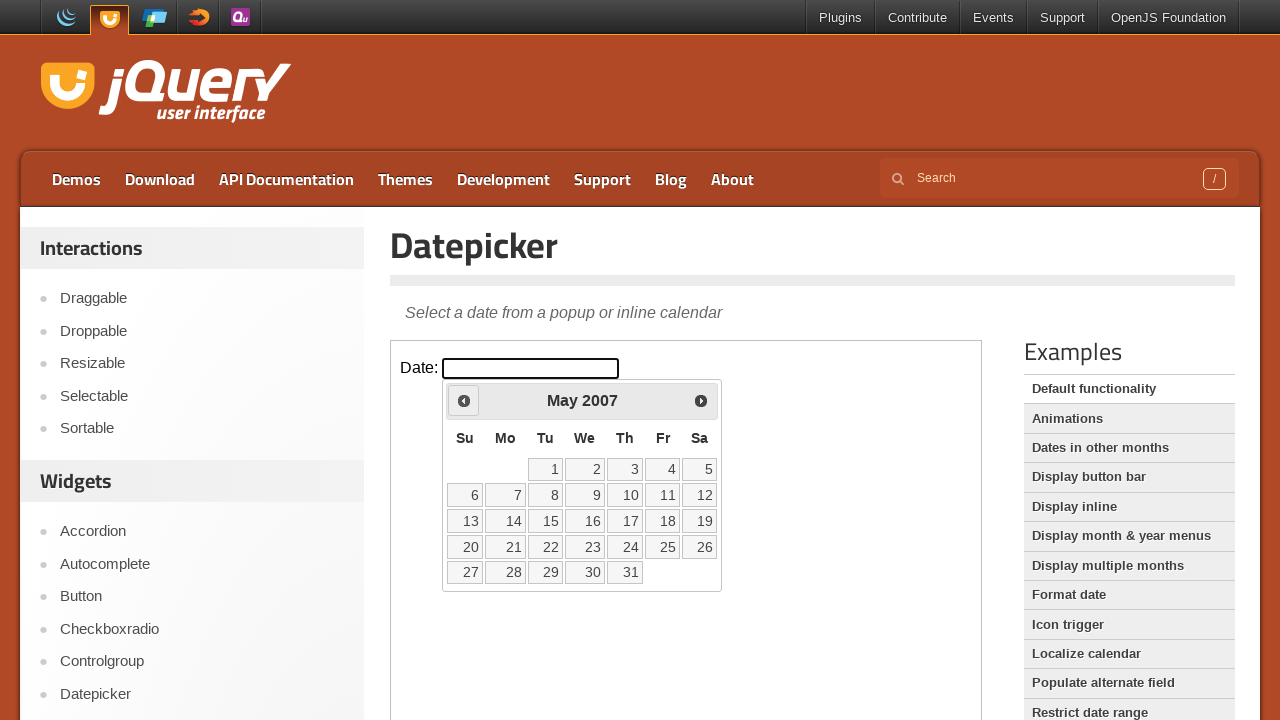

Retrieved current calendar date: May 2007
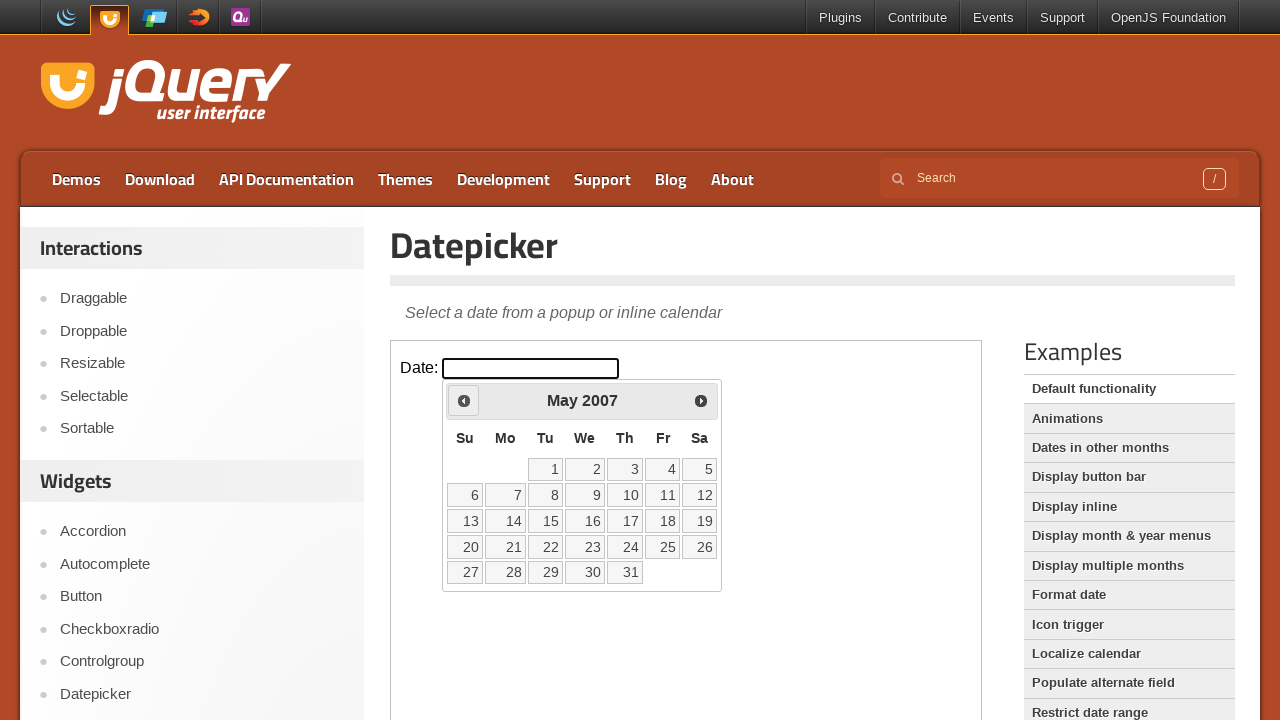

Clicked Previous button to navigate to earlier month at (464, 400) on .demo-frame >> internal:control=enter-frame >> xpath=//span[text()='Prev']
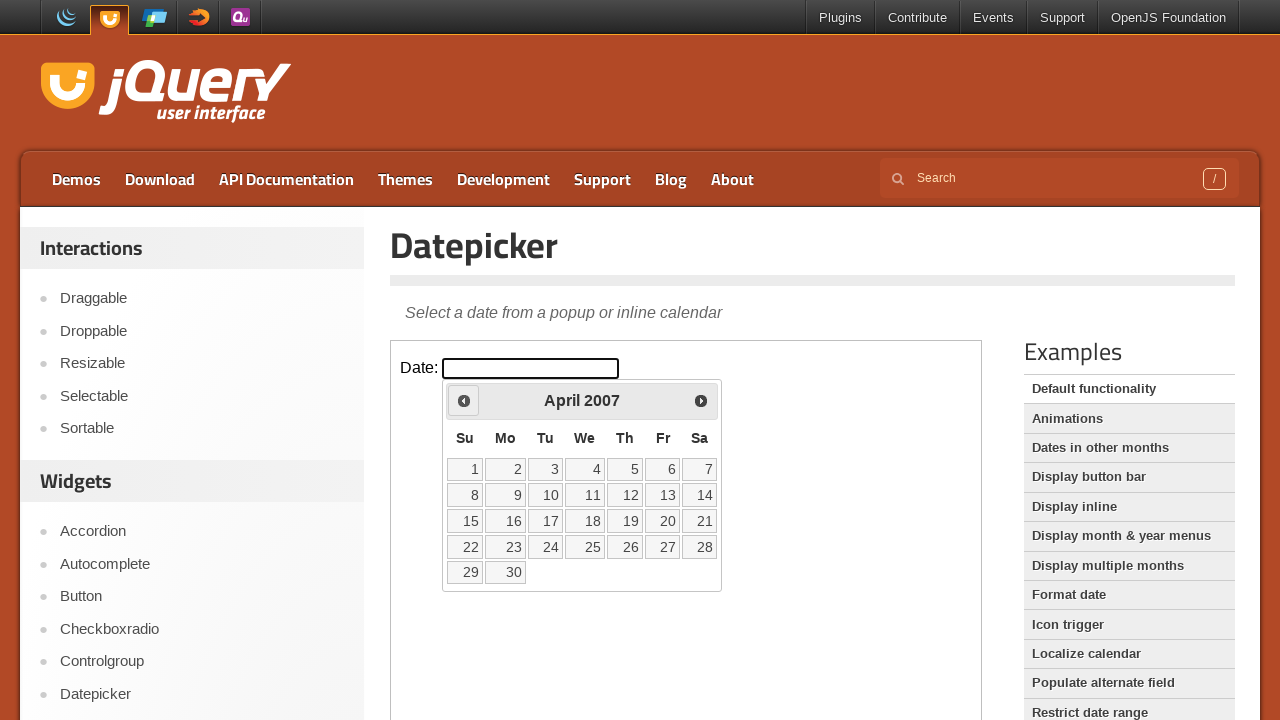

Retrieved current calendar date: April 2007
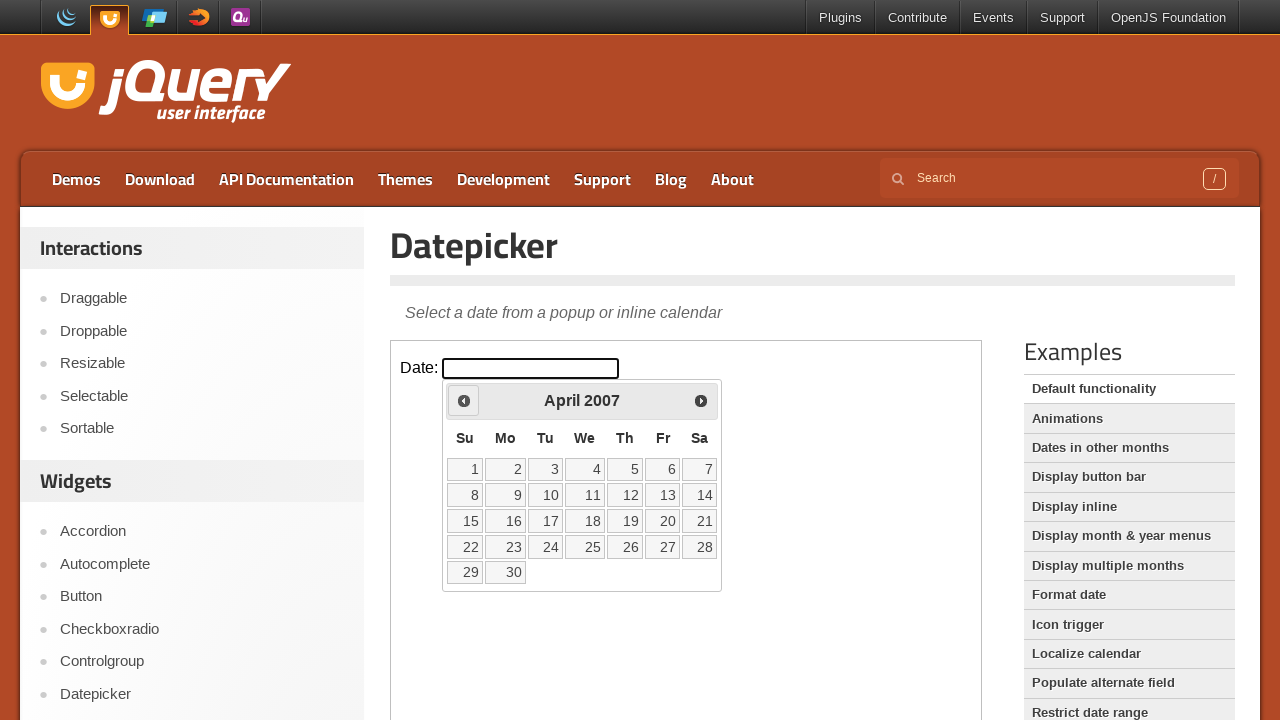

Clicked Previous button to navigate to earlier month at (464, 400) on .demo-frame >> internal:control=enter-frame >> xpath=//span[text()='Prev']
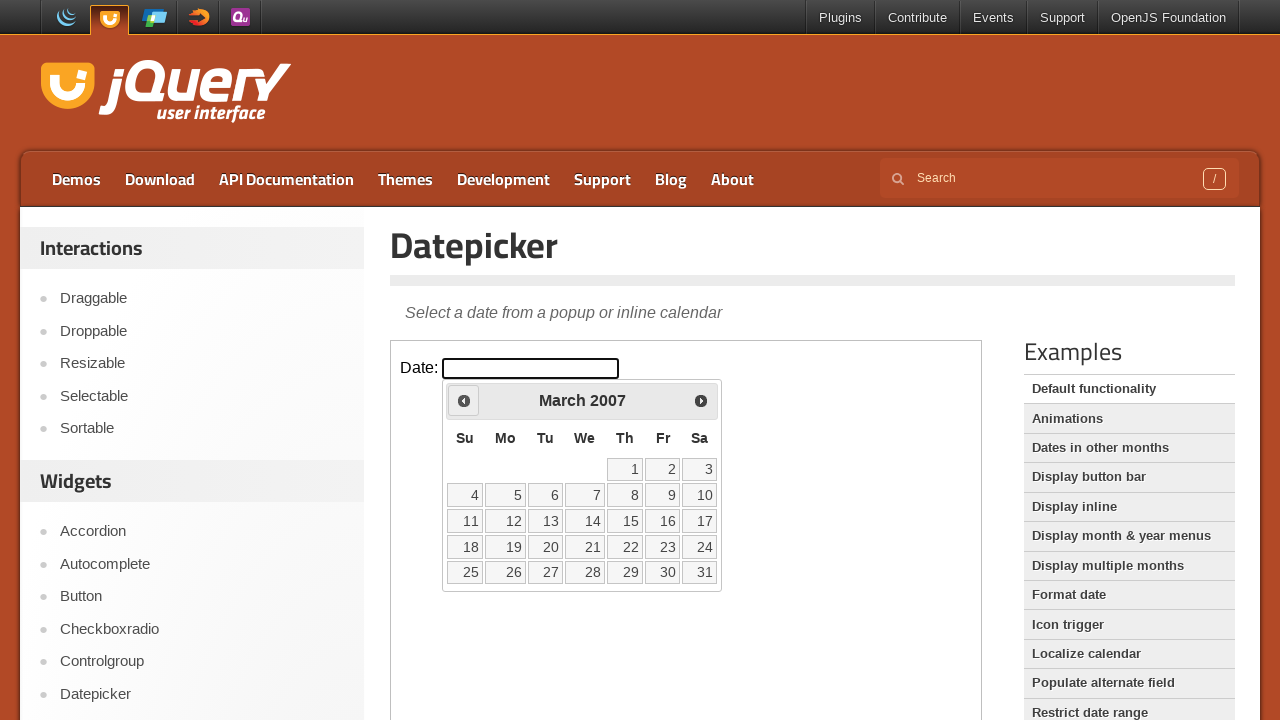

Retrieved current calendar date: March 2007
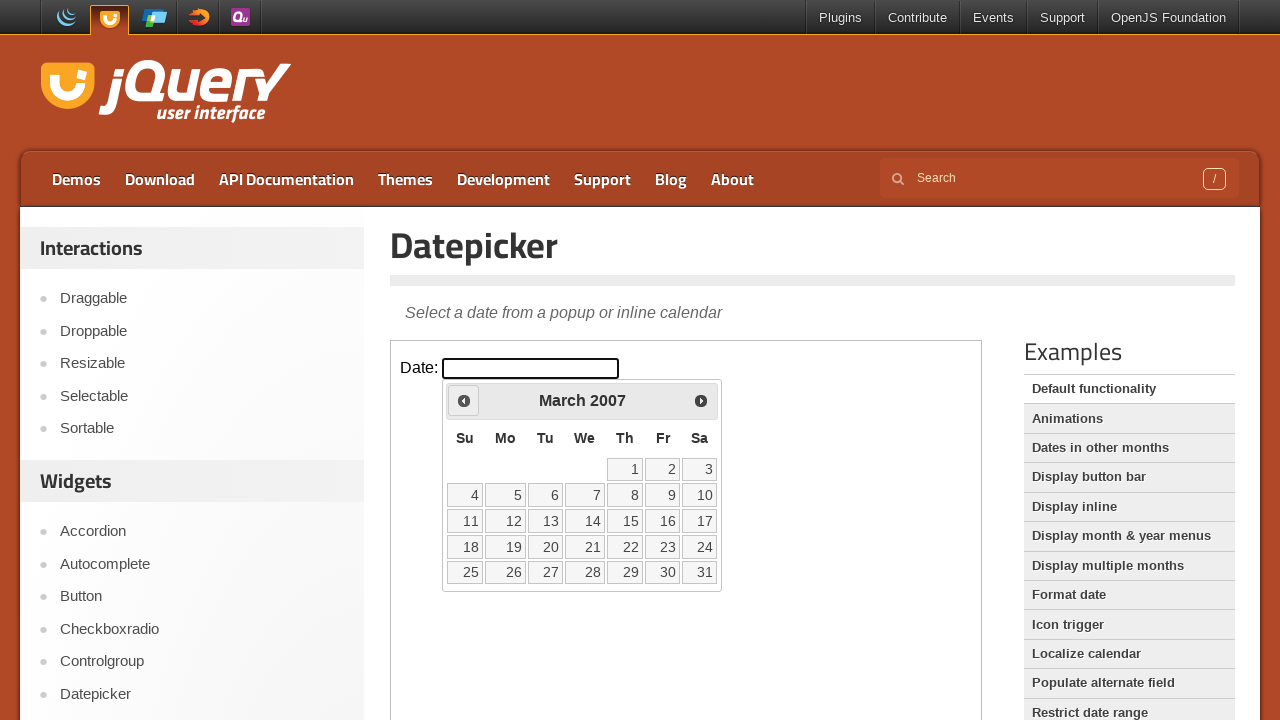

Clicked Previous button to navigate to earlier month at (464, 400) on .demo-frame >> internal:control=enter-frame >> xpath=//span[text()='Prev']
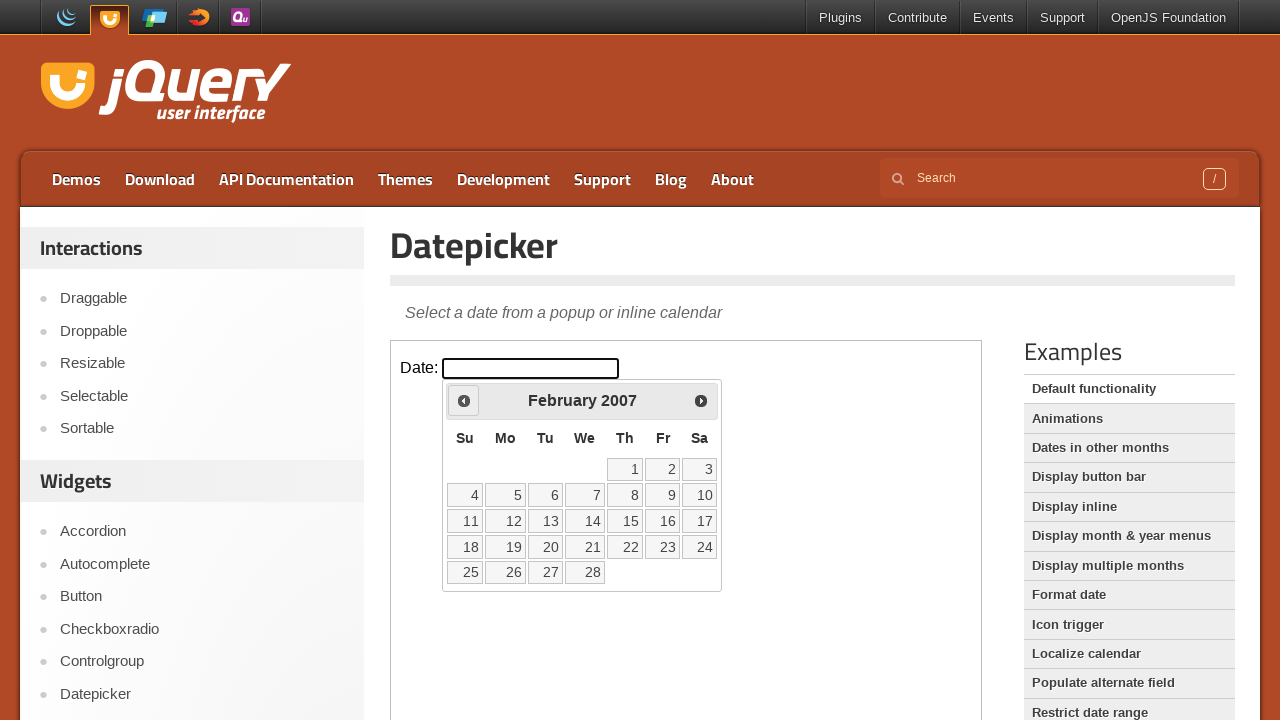

Retrieved current calendar date: February 2007
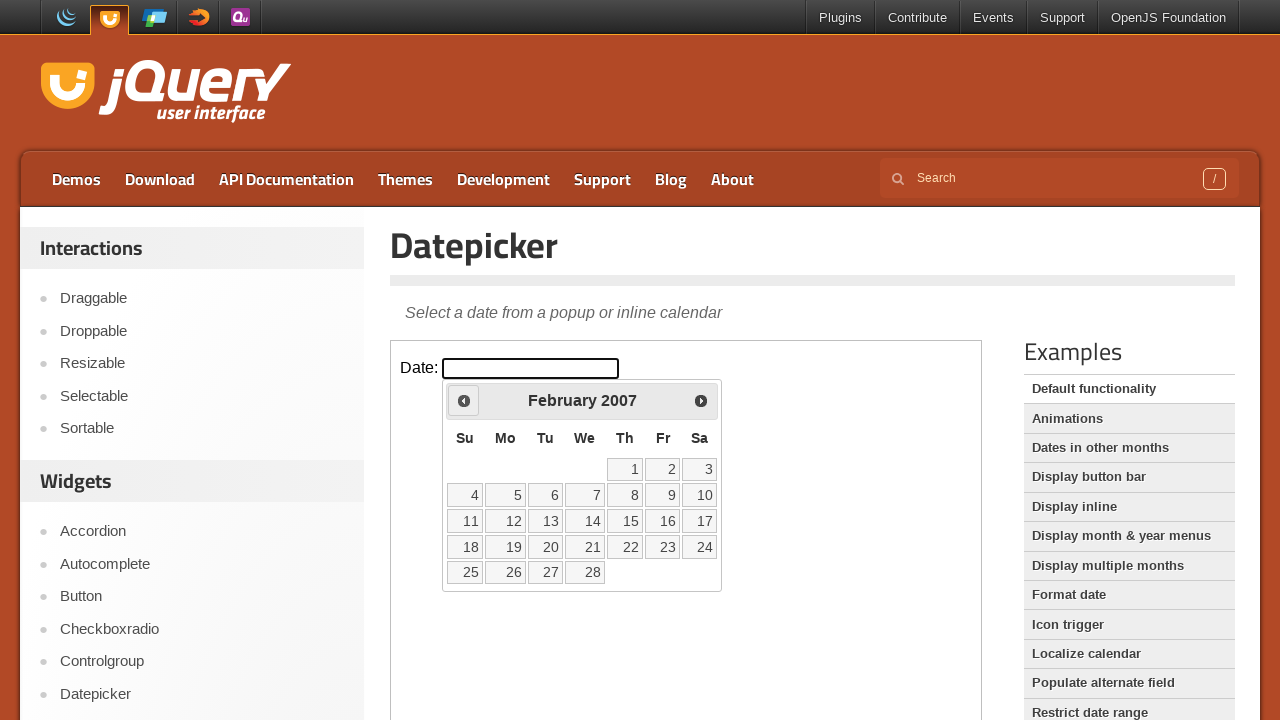

Clicked Previous button to navigate to earlier month at (464, 400) on .demo-frame >> internal:control=enter-frame >> xpath=//span[text()='Prev']
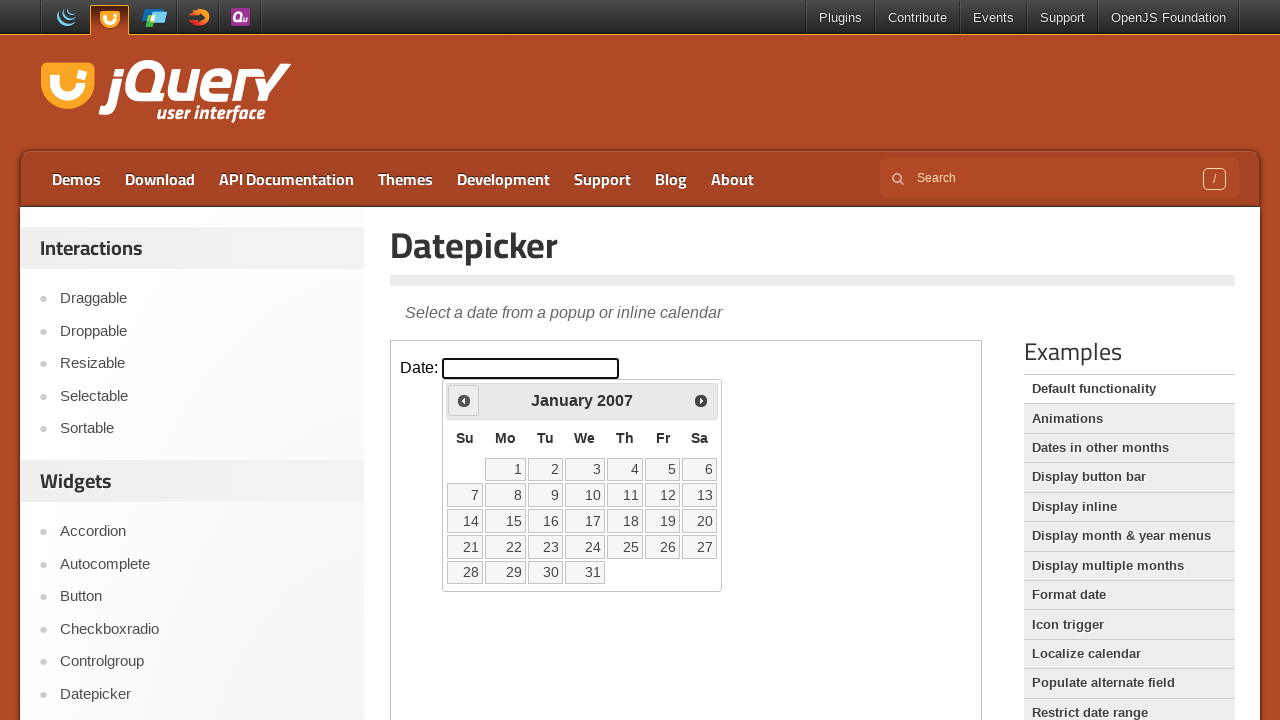

Retrieved current calendar date: January 2007
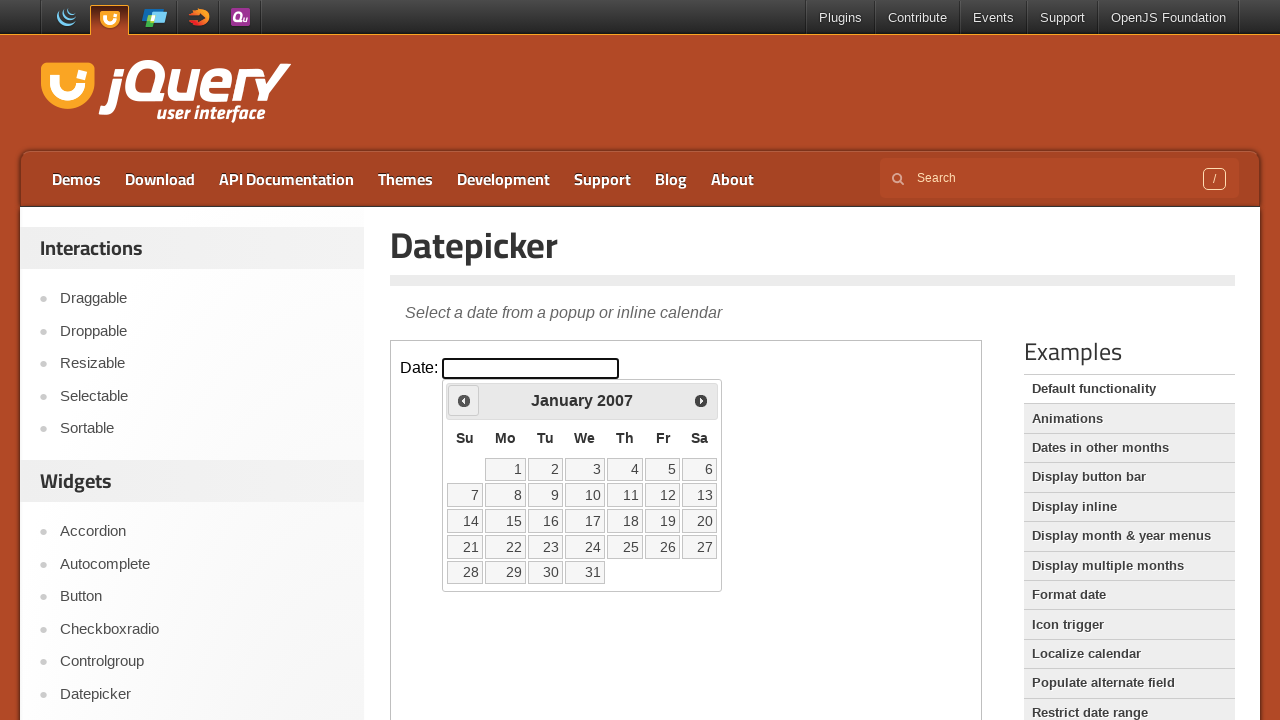

Clicked Previous button to navigate to earlier month at (464, 400) on .demo-frame >> internal:control=enter-frame >> xpath=//span[text()='Prev']
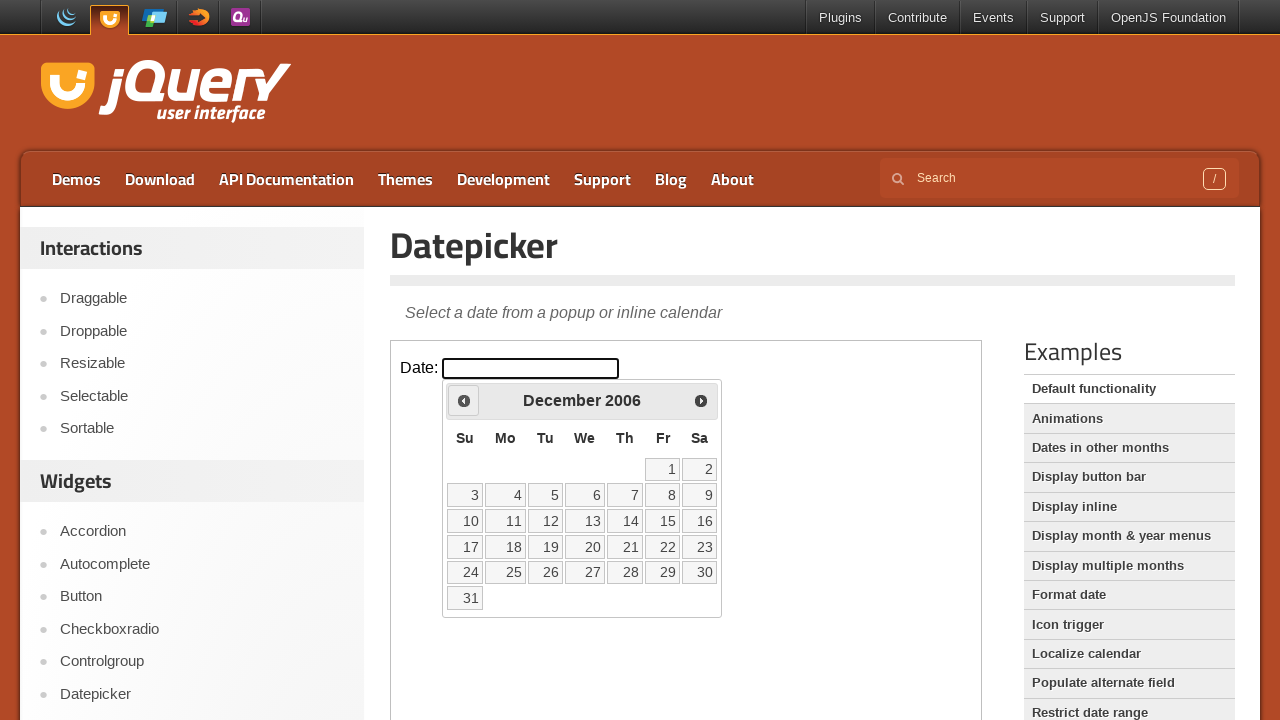

Retrieved current calendar date: December 2006
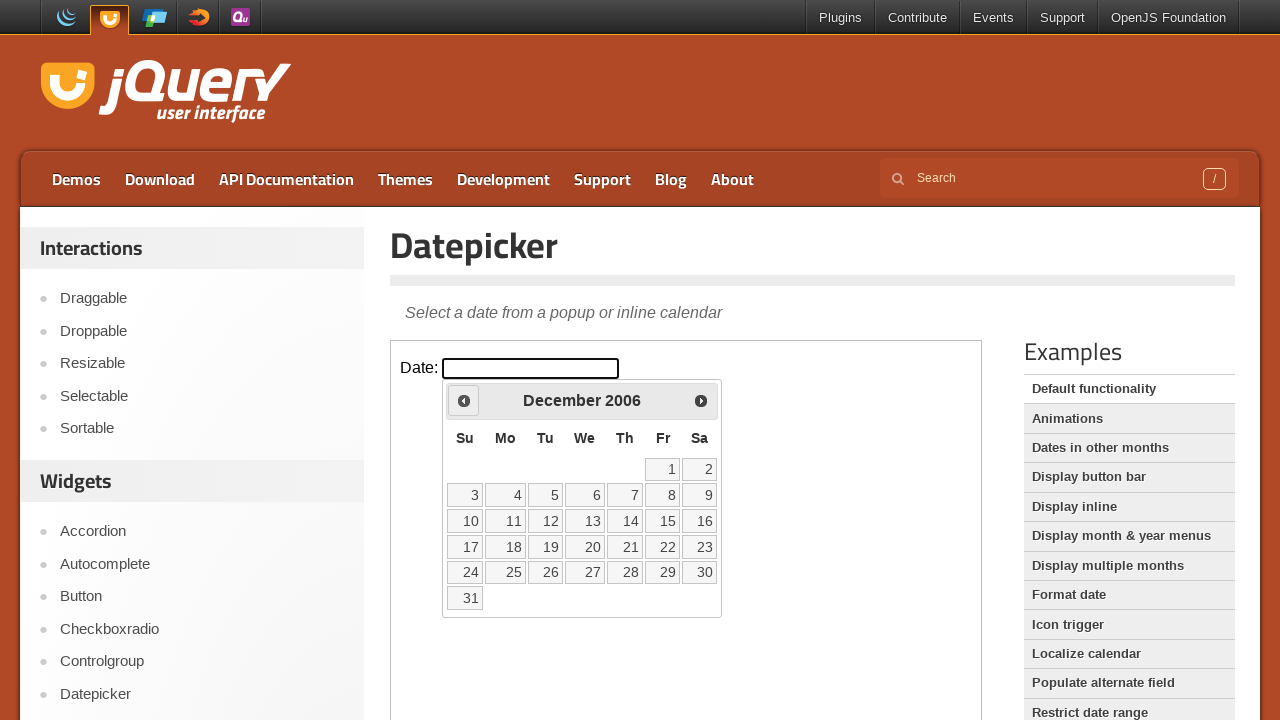

Clicked Previous button to navigate to earlier month at (464, 400) on .demo-frame >> internal:control=enter-frame >> xpath=//span[text()='Prev']
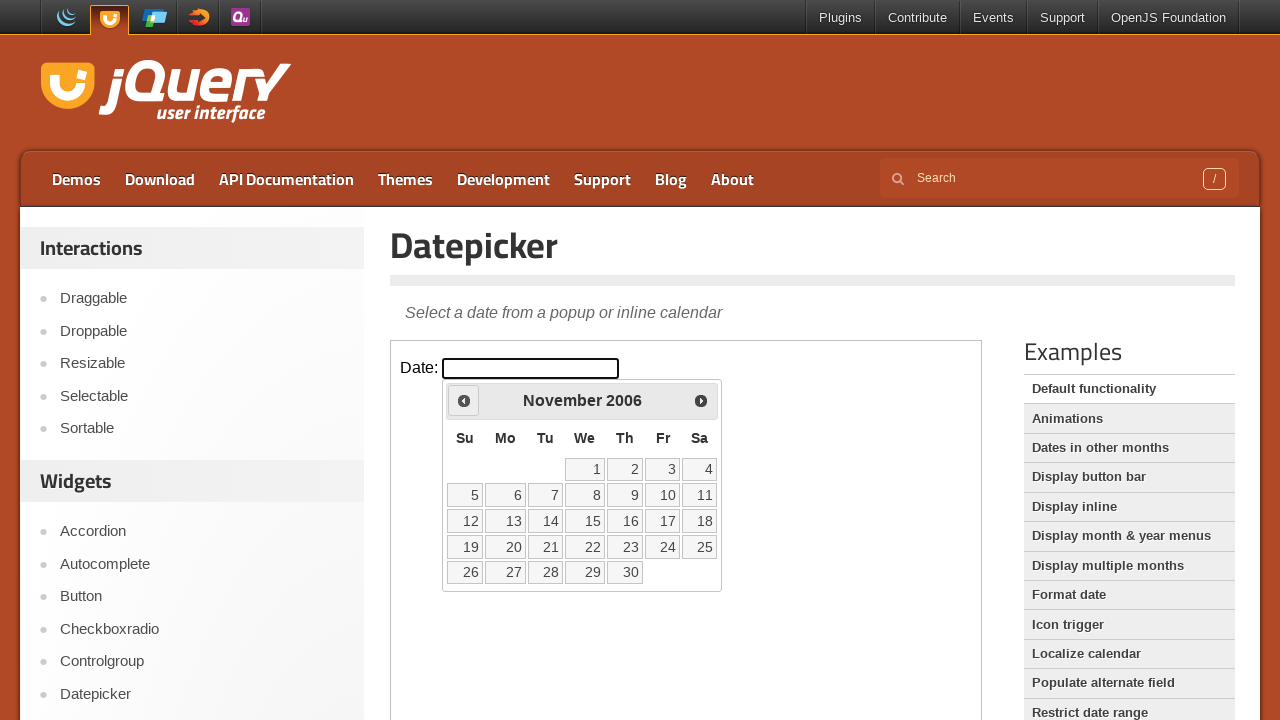

Retrieved current calendar date: November 2006
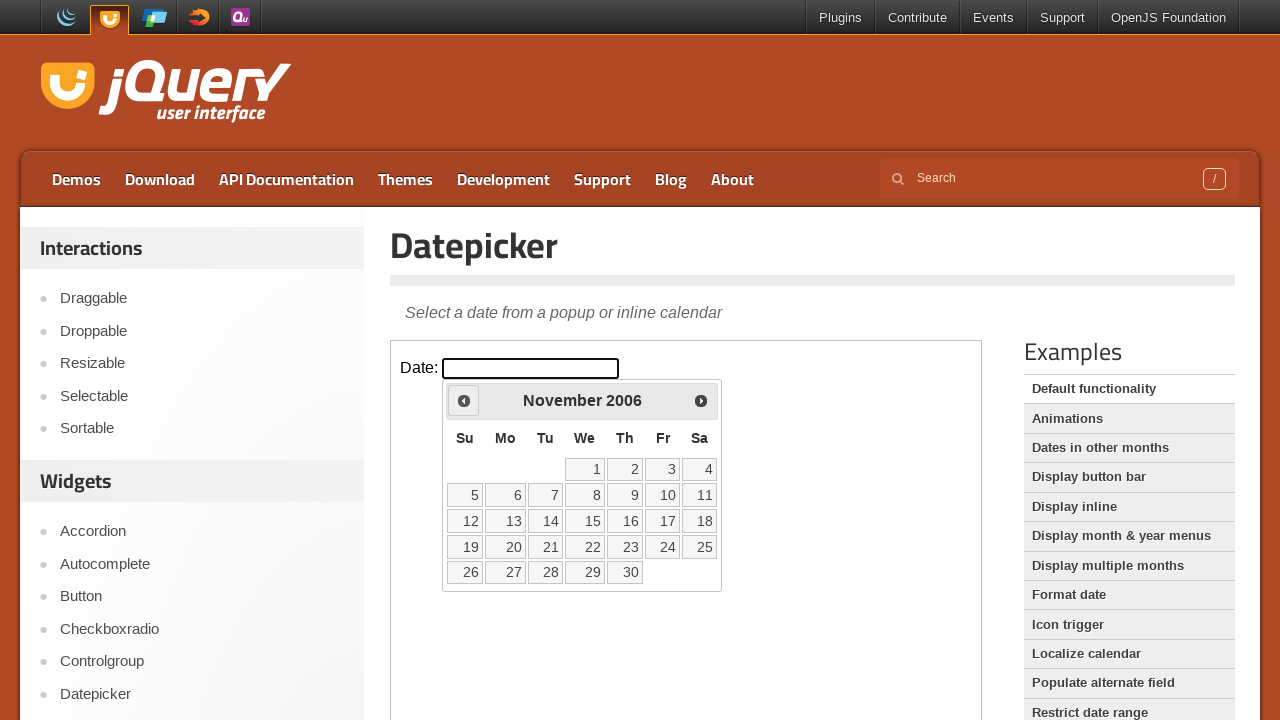

Clicked Previous button to navigate to earlier month at (464, 400) on .demo-frame >> internal:control=enter-frame >> xpath=//span[text()='Prev']
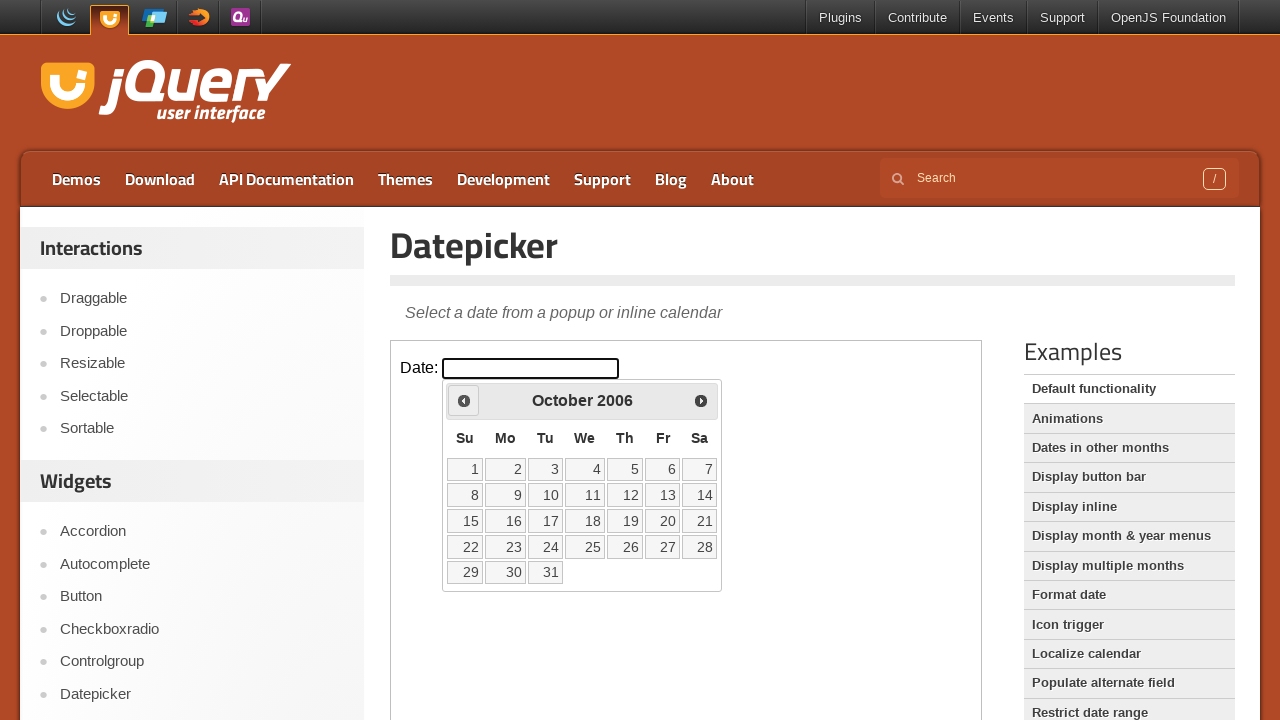

Retrieved current calendar date: October 2006
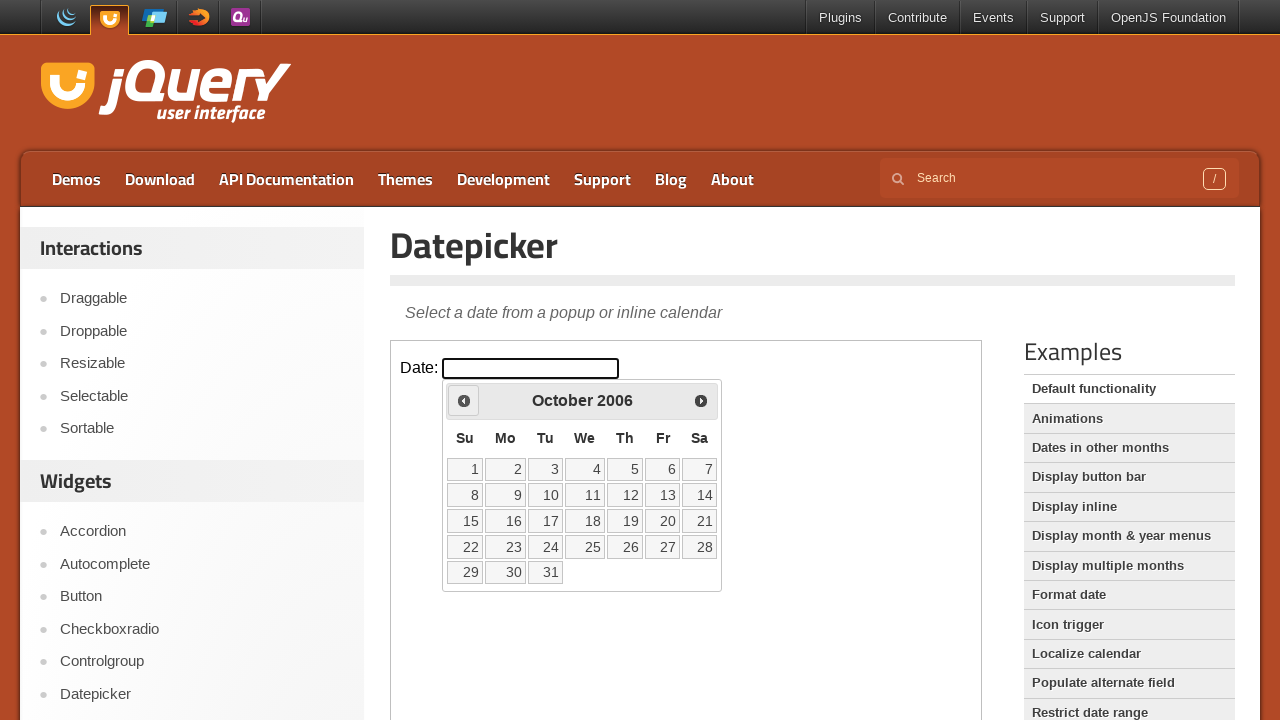

Clicked Previous button to navigate to earlier month at (464, 400) on .demo-frame >> internal:control=enter-frame >> xpath=//span[text()='Prev']
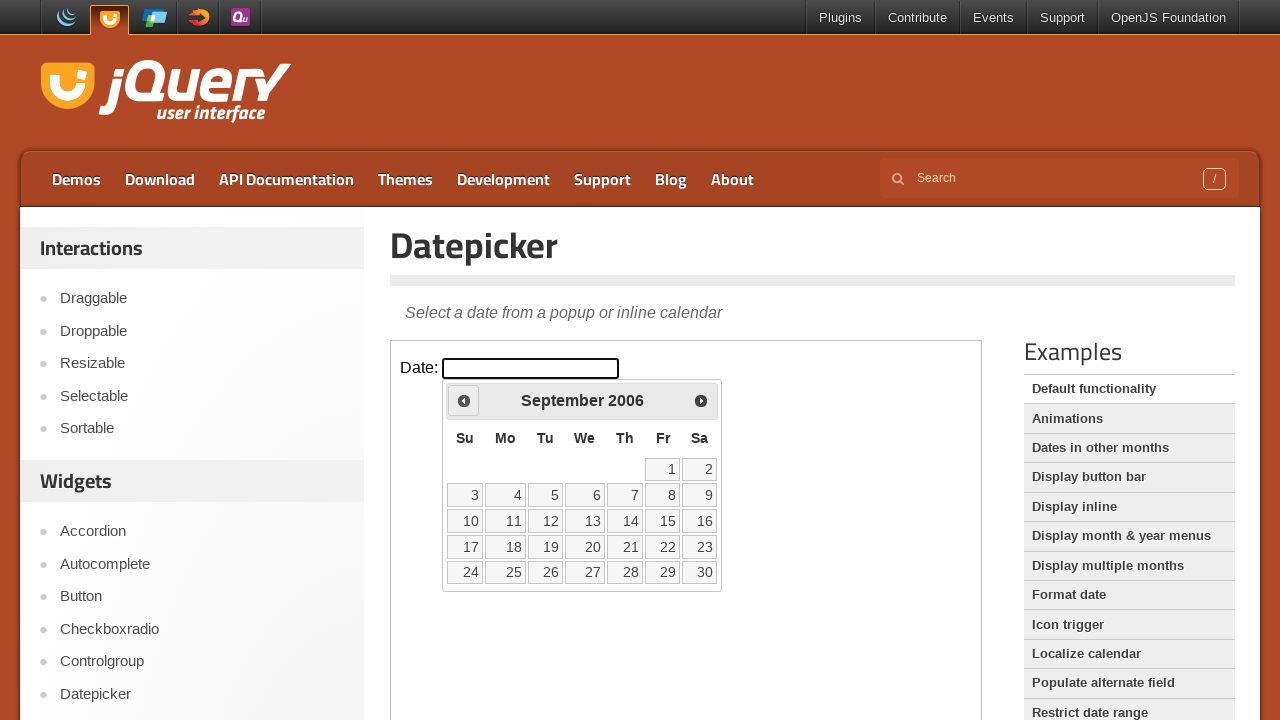

Retrieved current calendar date: September 2006
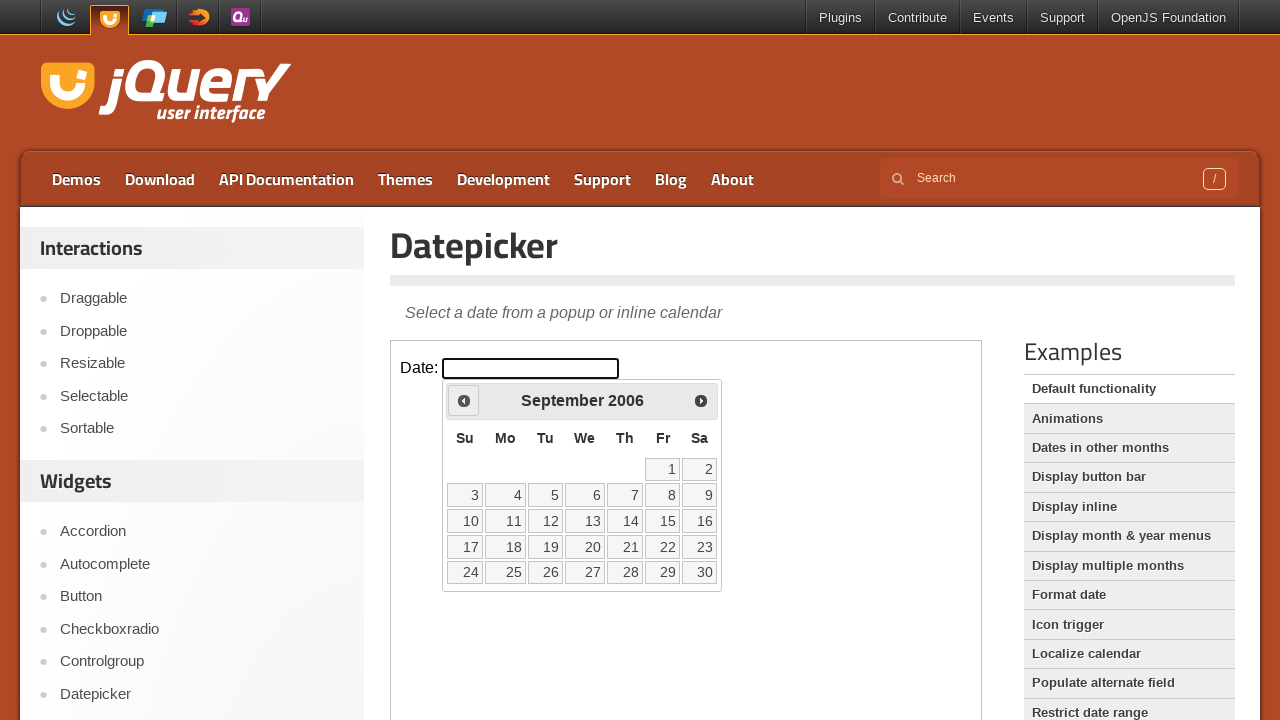

Clicked Previous button to navigate to earlier month at (464, 400) on .demo-frame >> internal:control=enter-frame >> xpath=//span[text()='Prev']
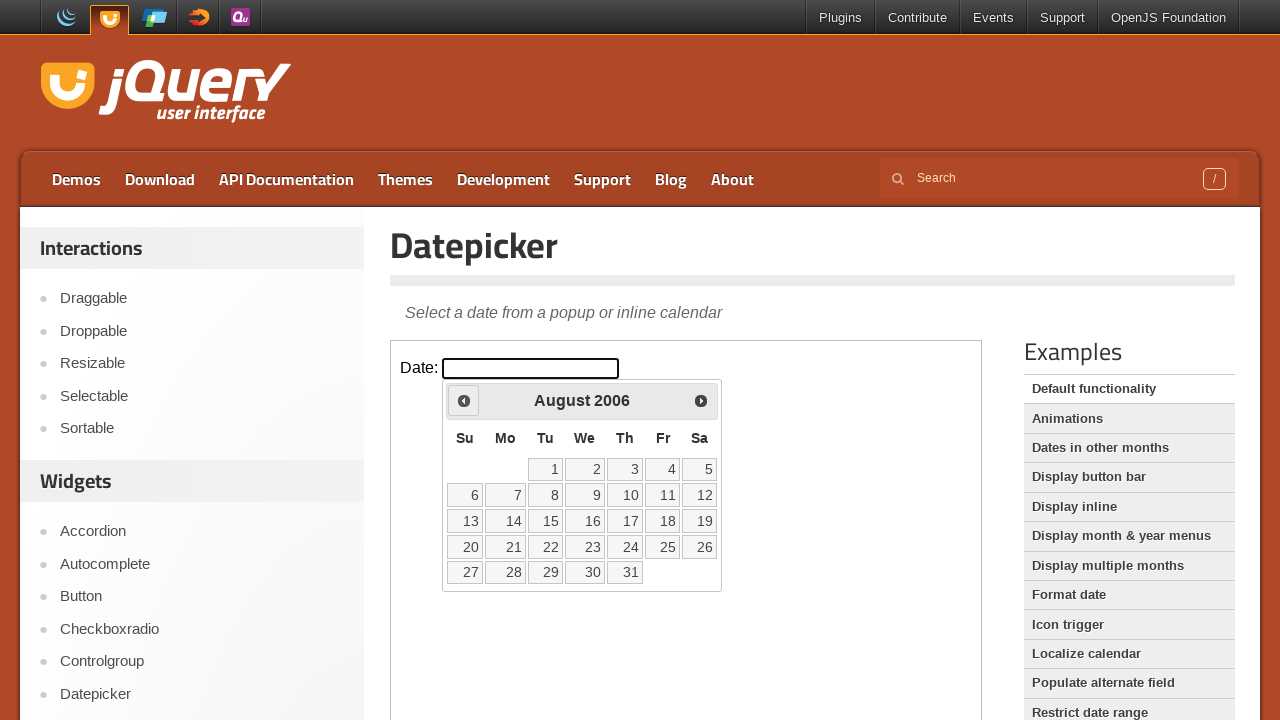

Retrieved current calendar date: August 2006
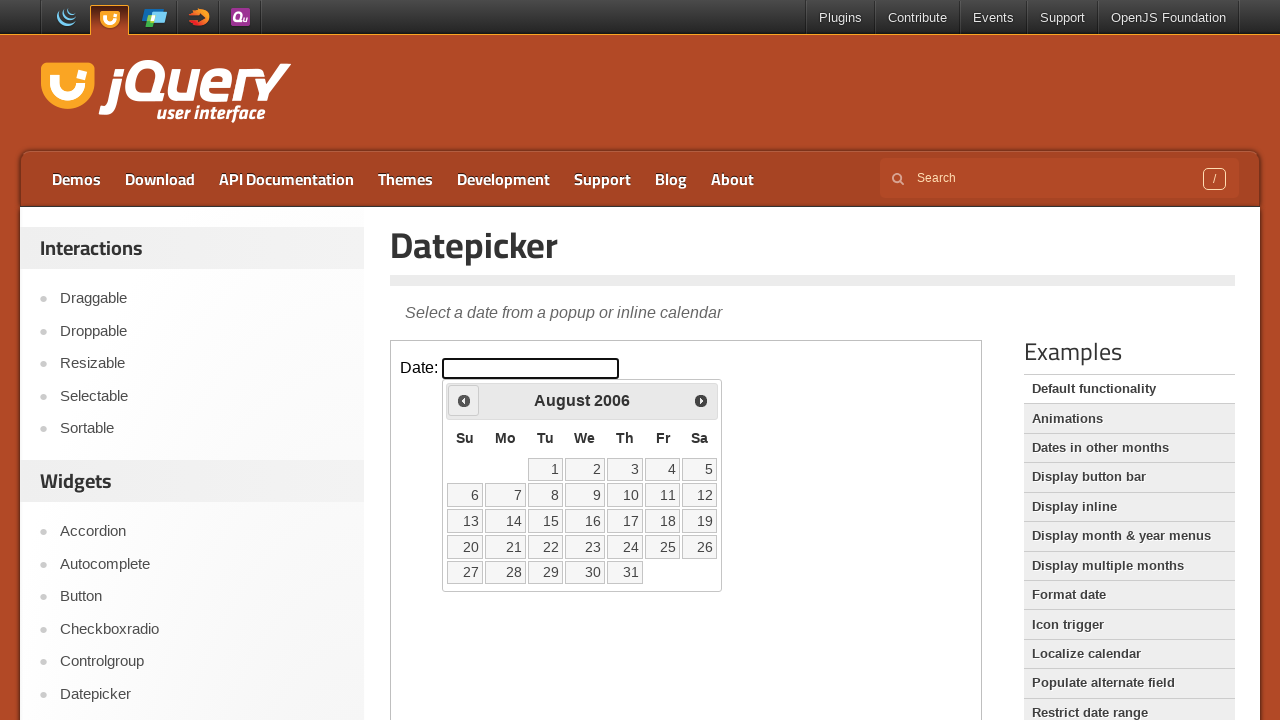

Clicked Previous button to navigate to earlier month at (464, 400) on .demo-frame >> internal:control=enter-frame >> xpath=//span[text()='Prev']
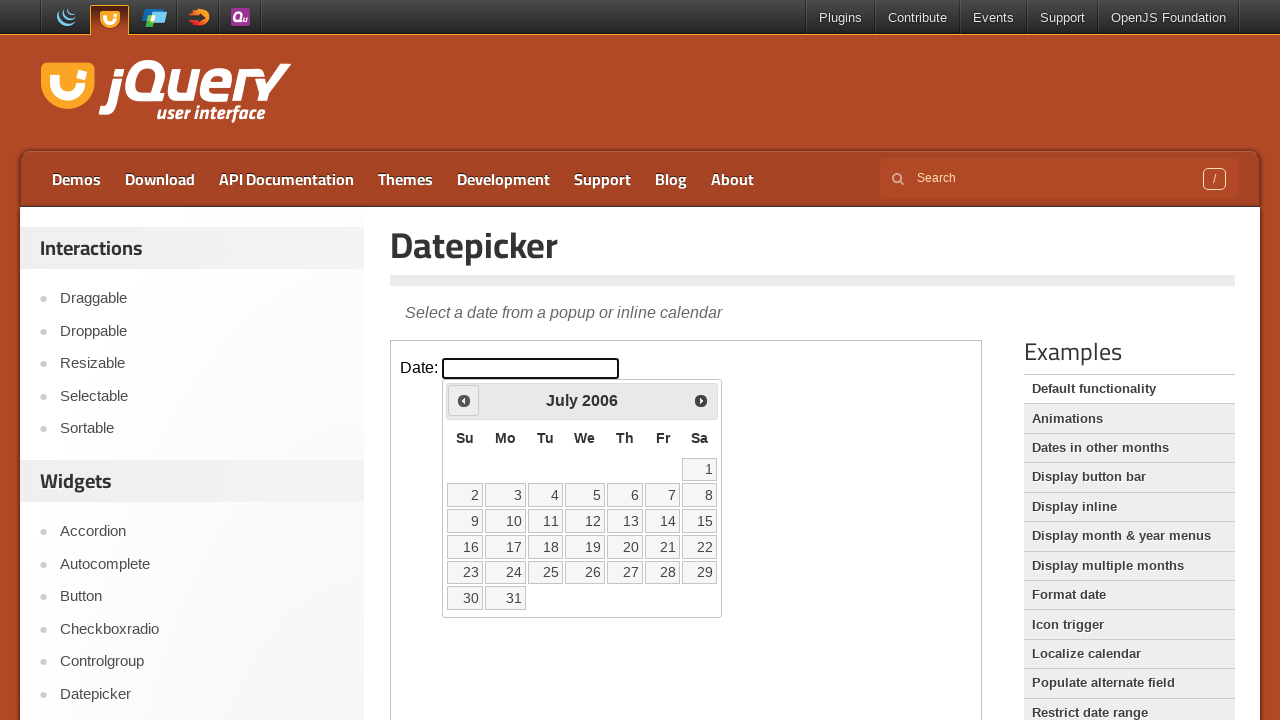

Retrieved current calendar date: July 2006
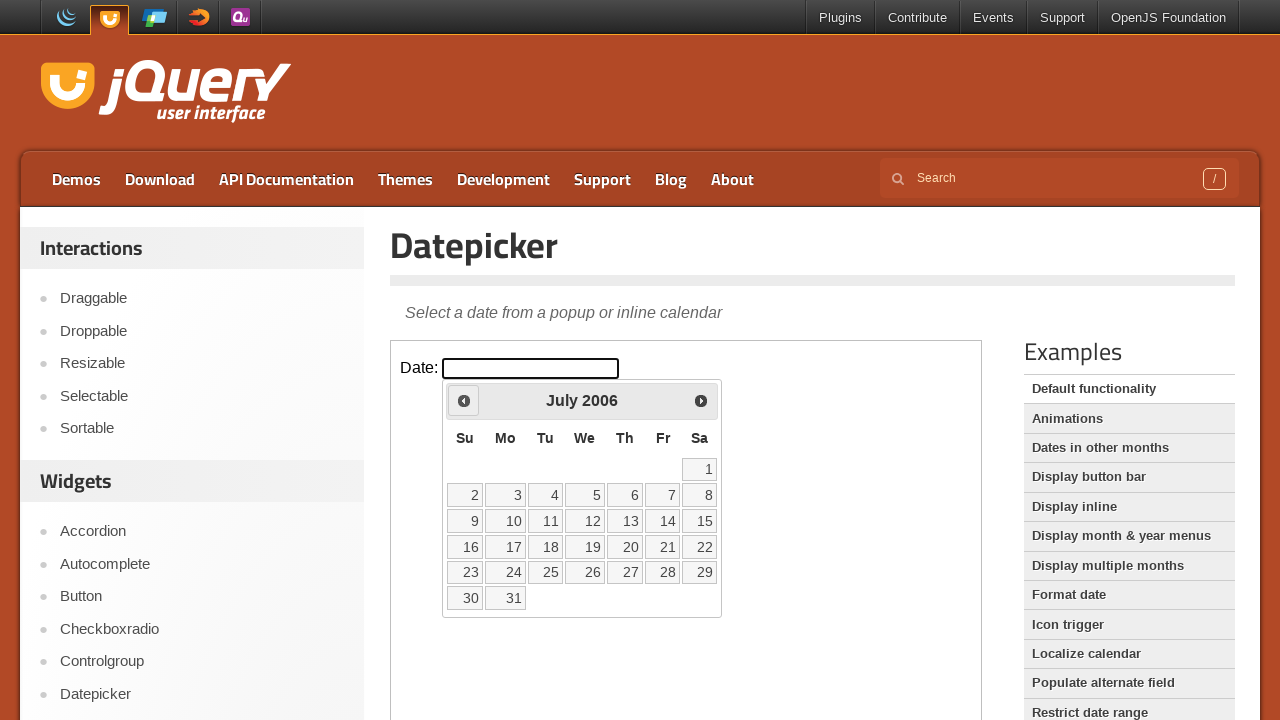

Clicked Previous button to navigate to earlier month at (464, 400) on .demo-frame >> internal:control=enter-frame >> xpath=//span[text()='Prev']
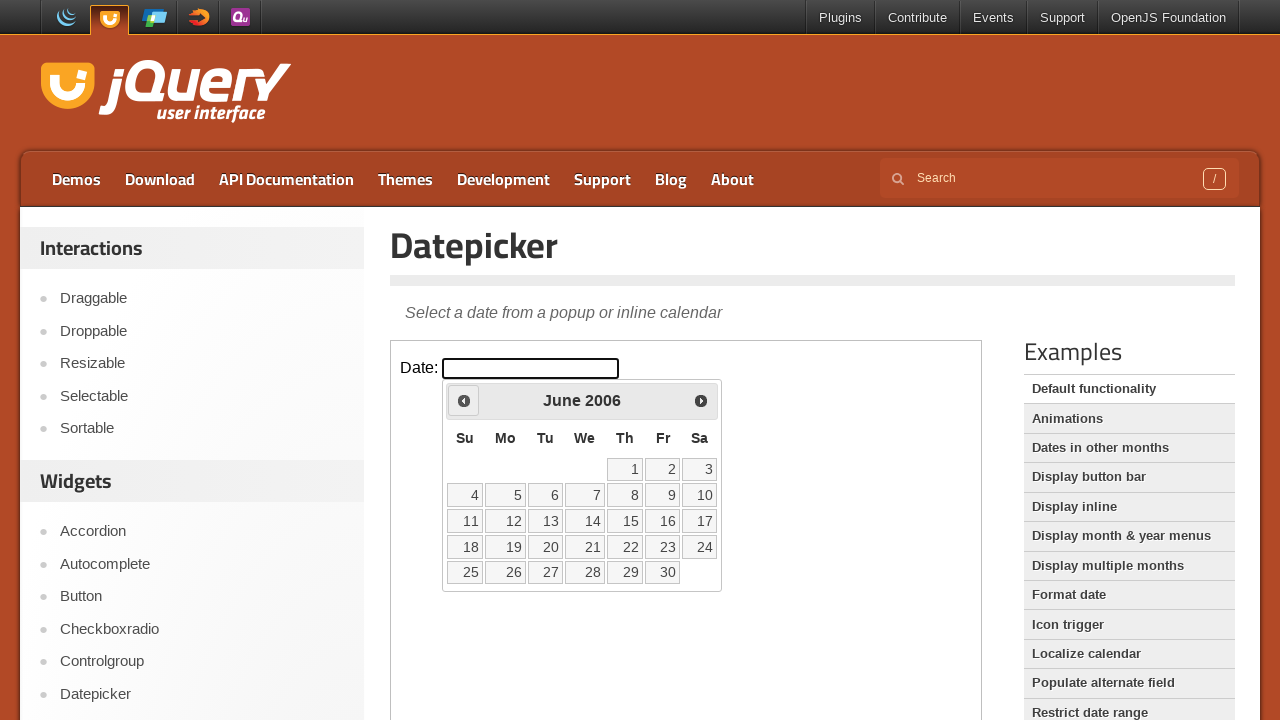

Retrieved current calendar date: June 2006
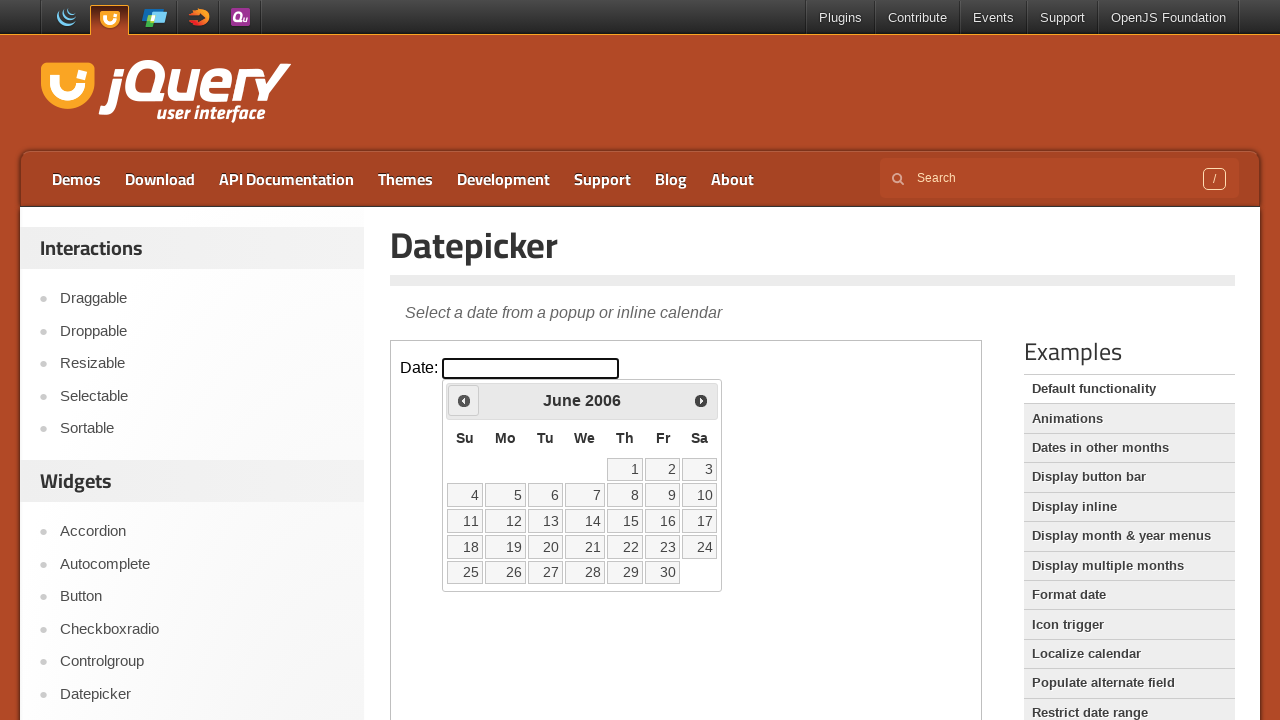

Clicked Previous button to navigate to earlier month at (464, 400) on .demo-frame >> internal:control=enter-frame >> xpath=//span[text()='Prev']
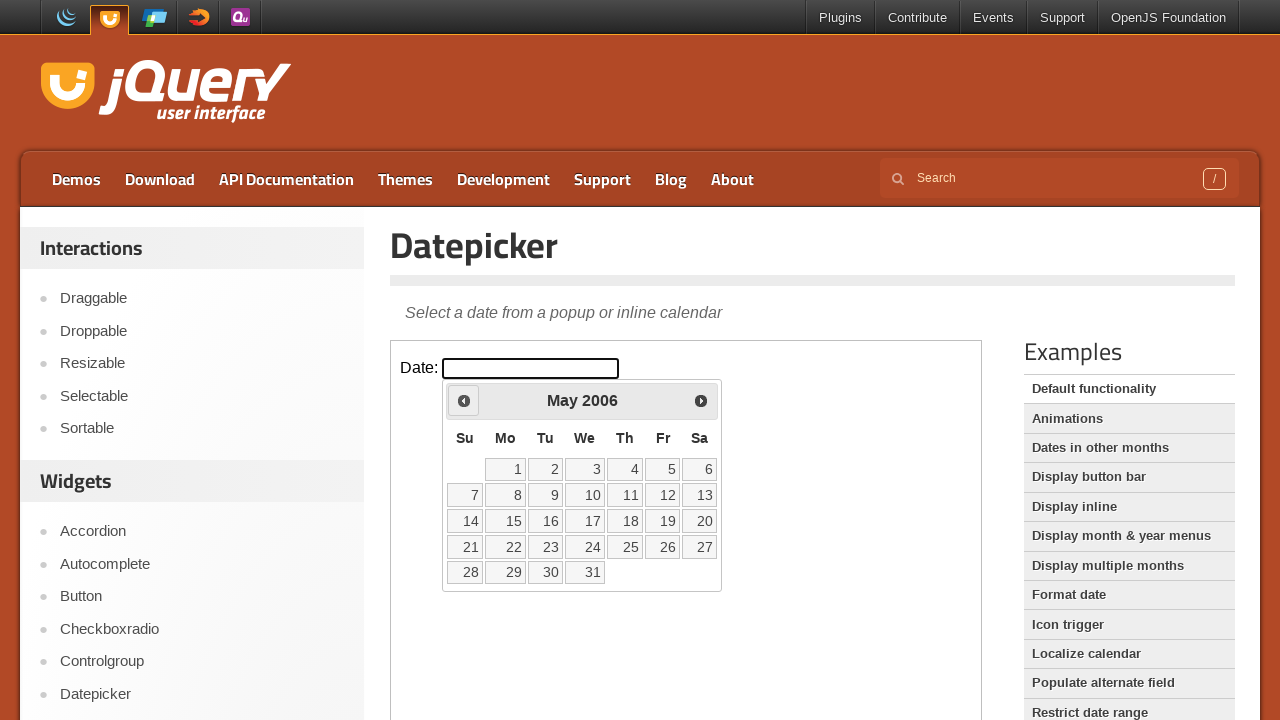

Retrieved current calendar date: May 2006
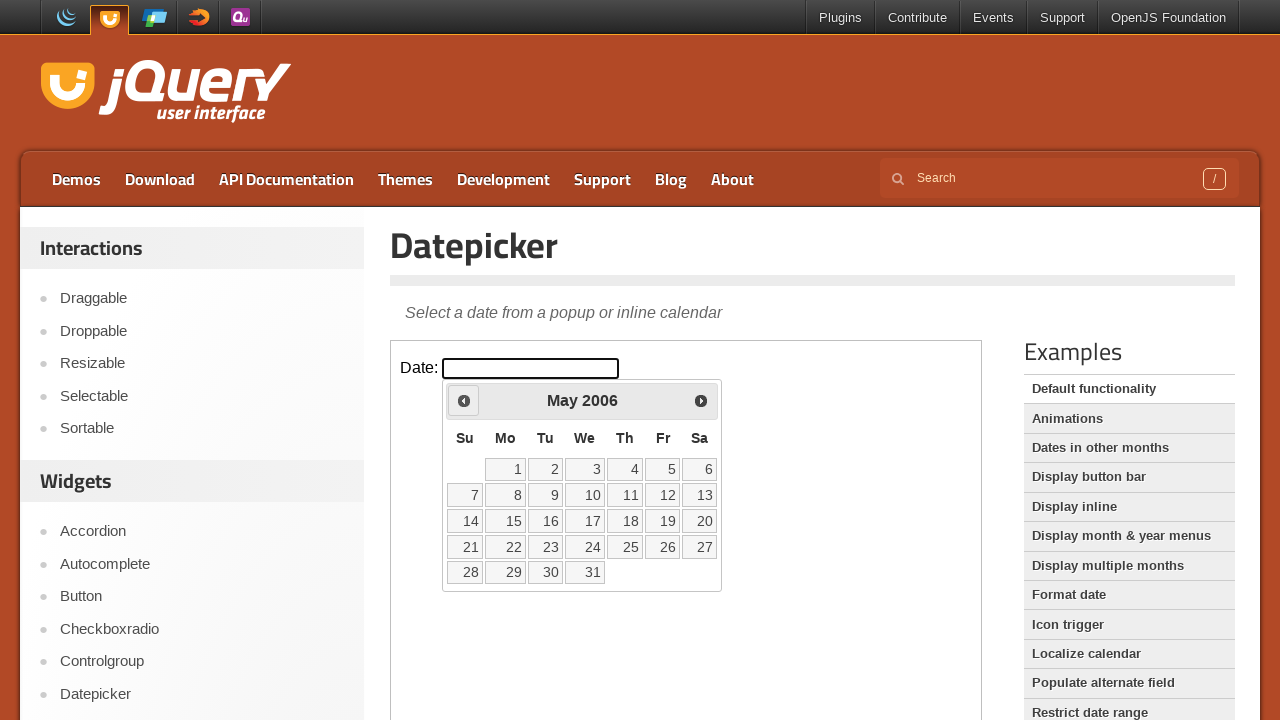

Clicked Previous button to navigate to earlier month at (464, 400) on .demo-frame >> internal:control=enter-frame >> xpath=//span[text()='Prev']
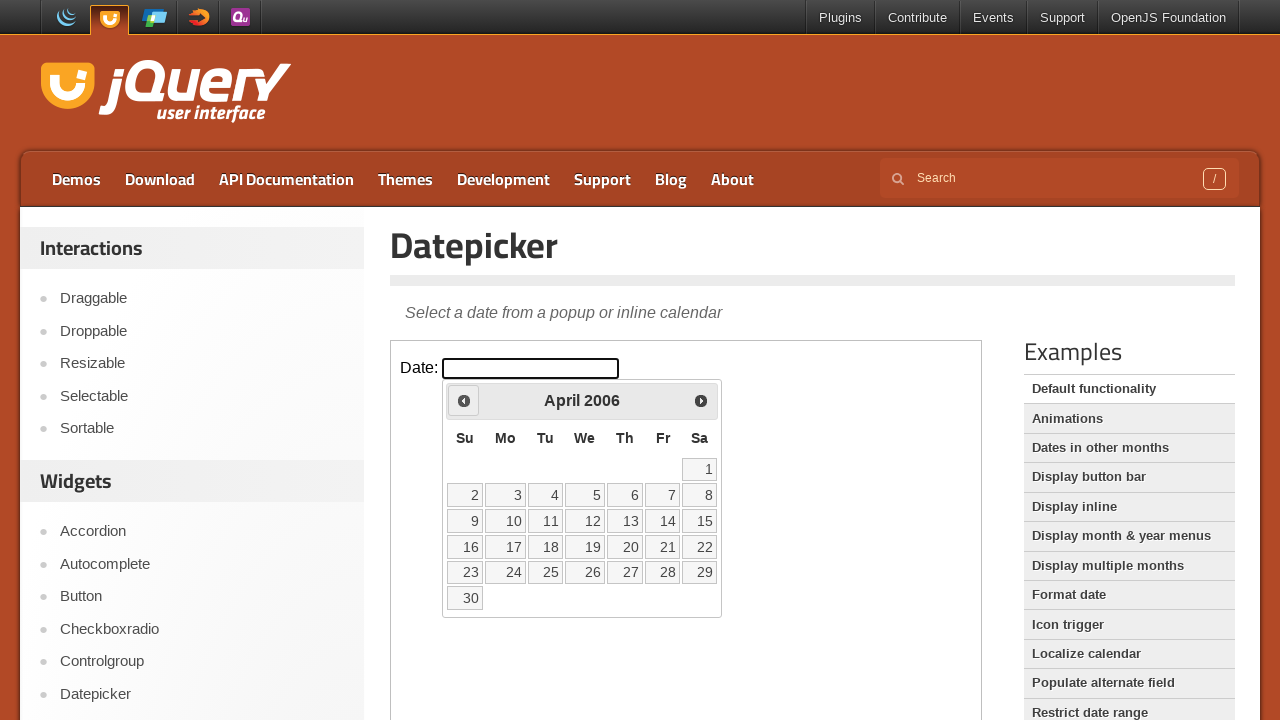

Retrieved current calendar date: April 2006
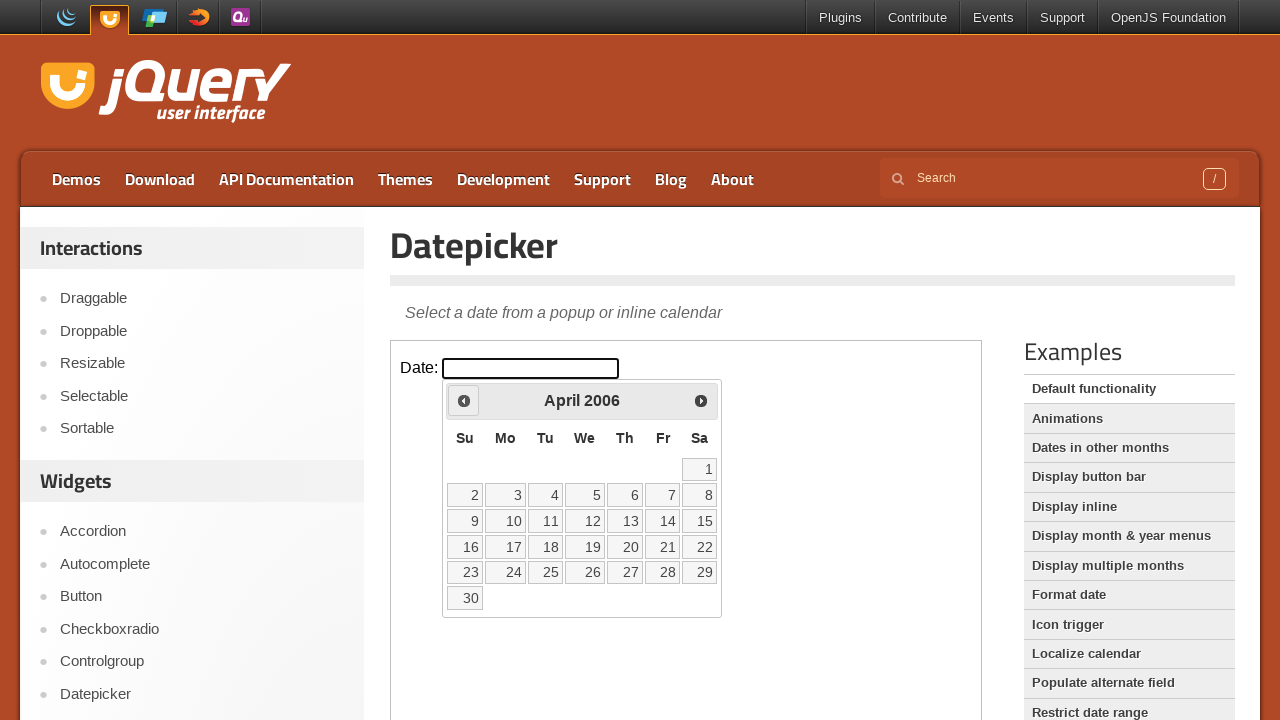

Clicked Previous button to navigate to earlier month at (464, 400) on .demo-frame >> internal:control=enter-frame >> xpath=//span[text()='Prev']
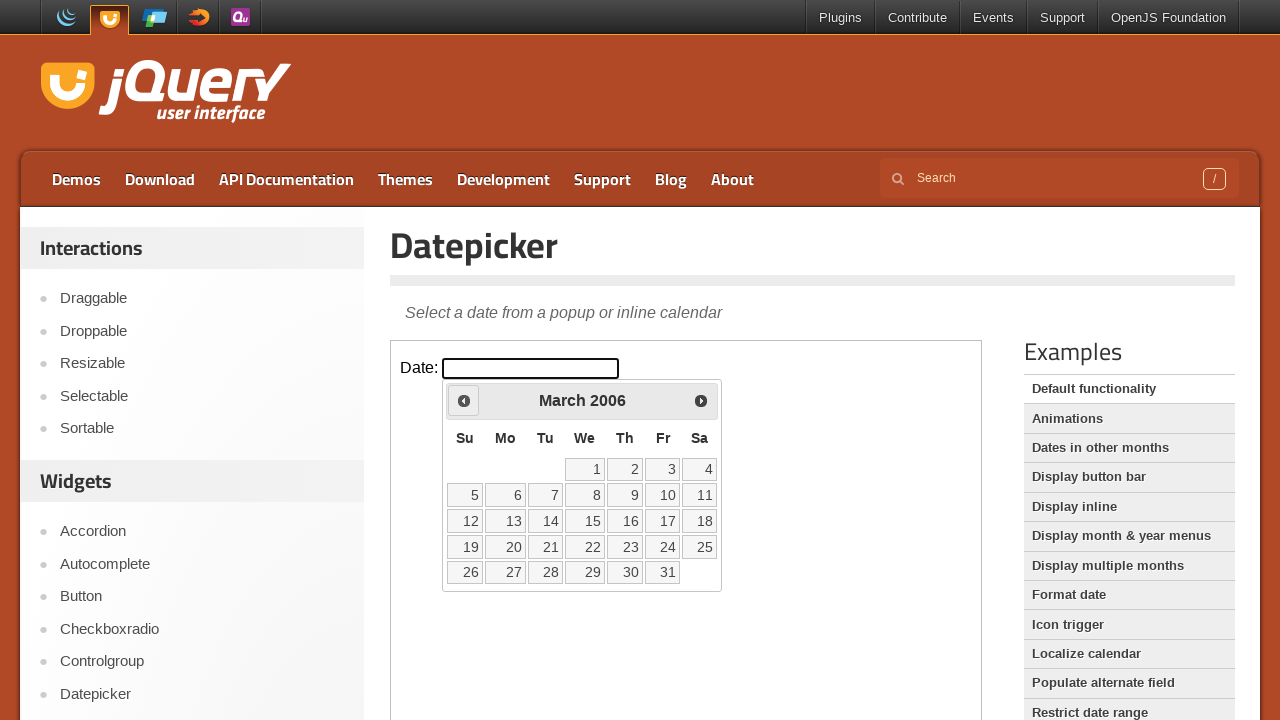

Retrieved current calendar date: March 2006
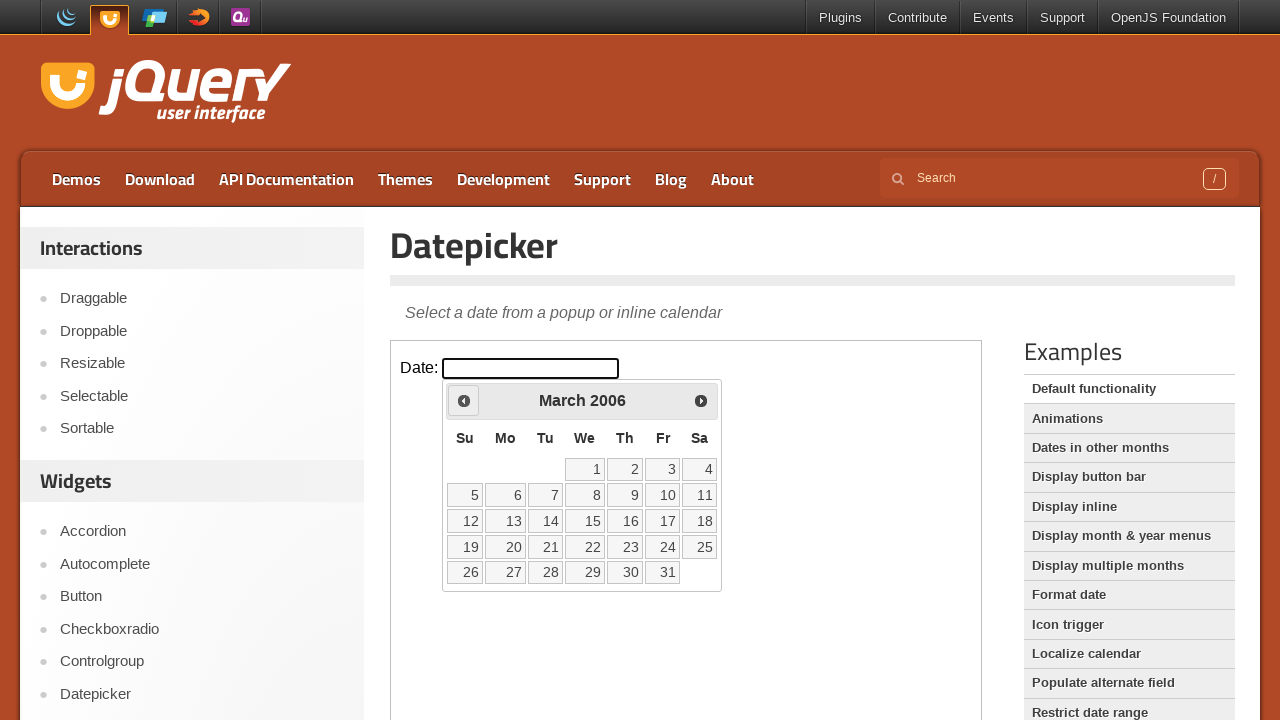

Clicked Previous button to navigate to earlier month at (464, 400) on .demo-frame >> internal:control=enter-frame >> xpath=//span[text()='Prev']
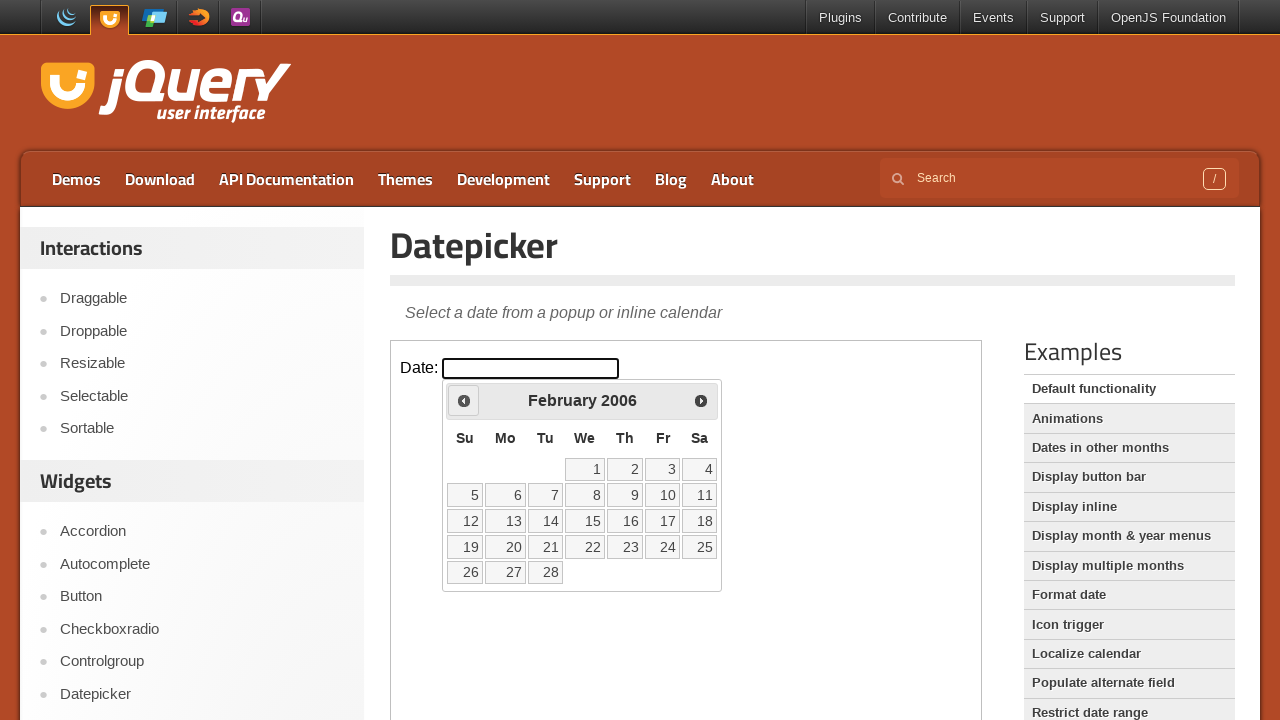

Retrieved current calendar date: February 2006
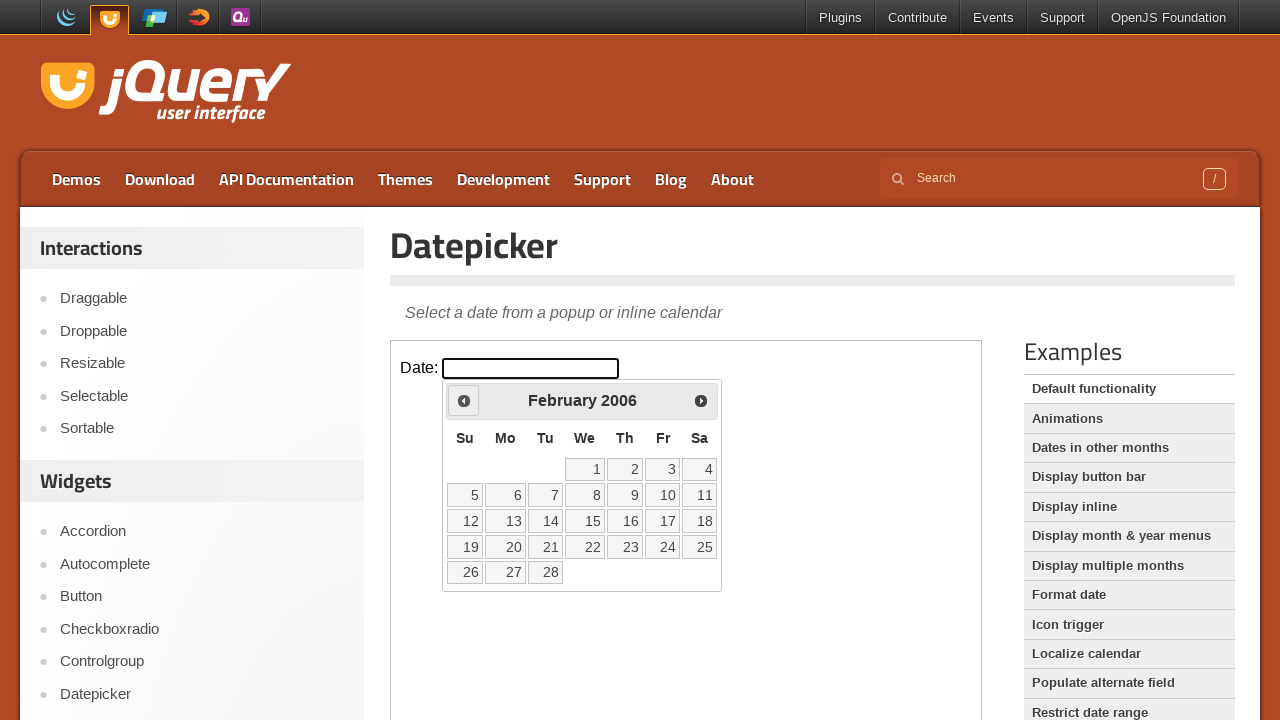

Clicked Previous button to navigate to earlier month at (464, 400) on .demo-frame >> internal:control=enter-frame >> xpath=//span[text()='Prev']
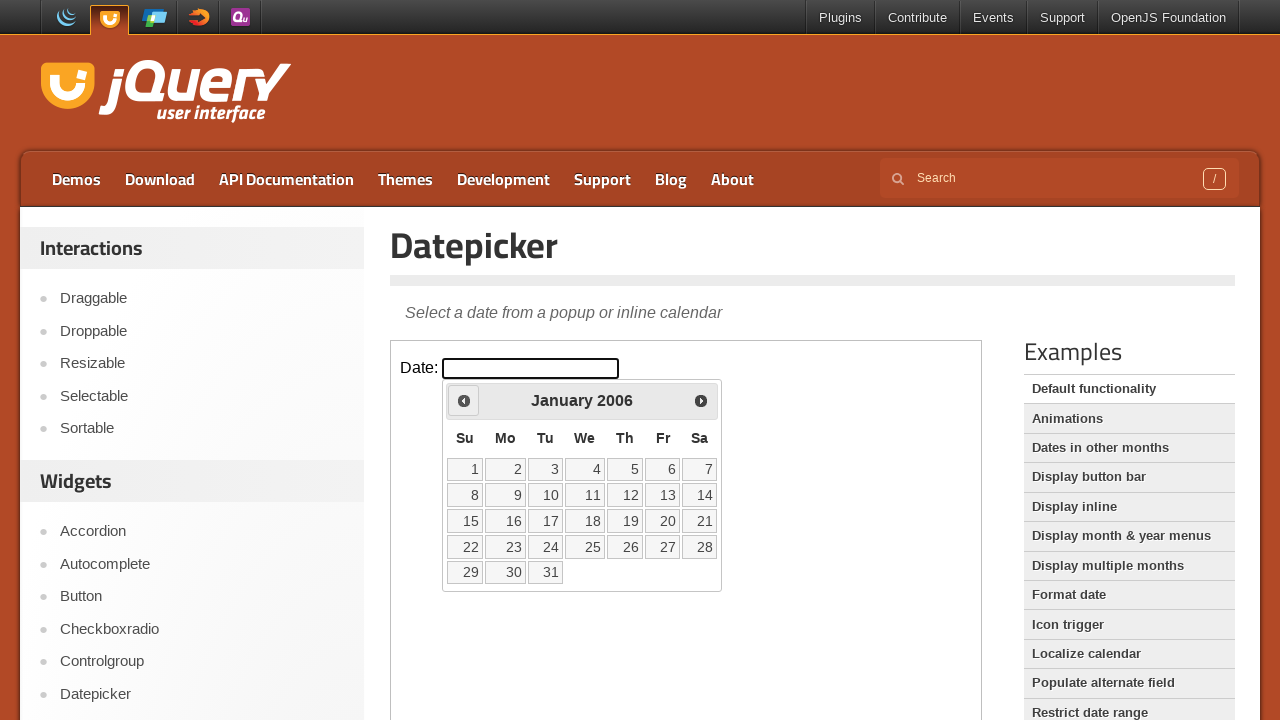

Retrieved current calendar date: January 2006
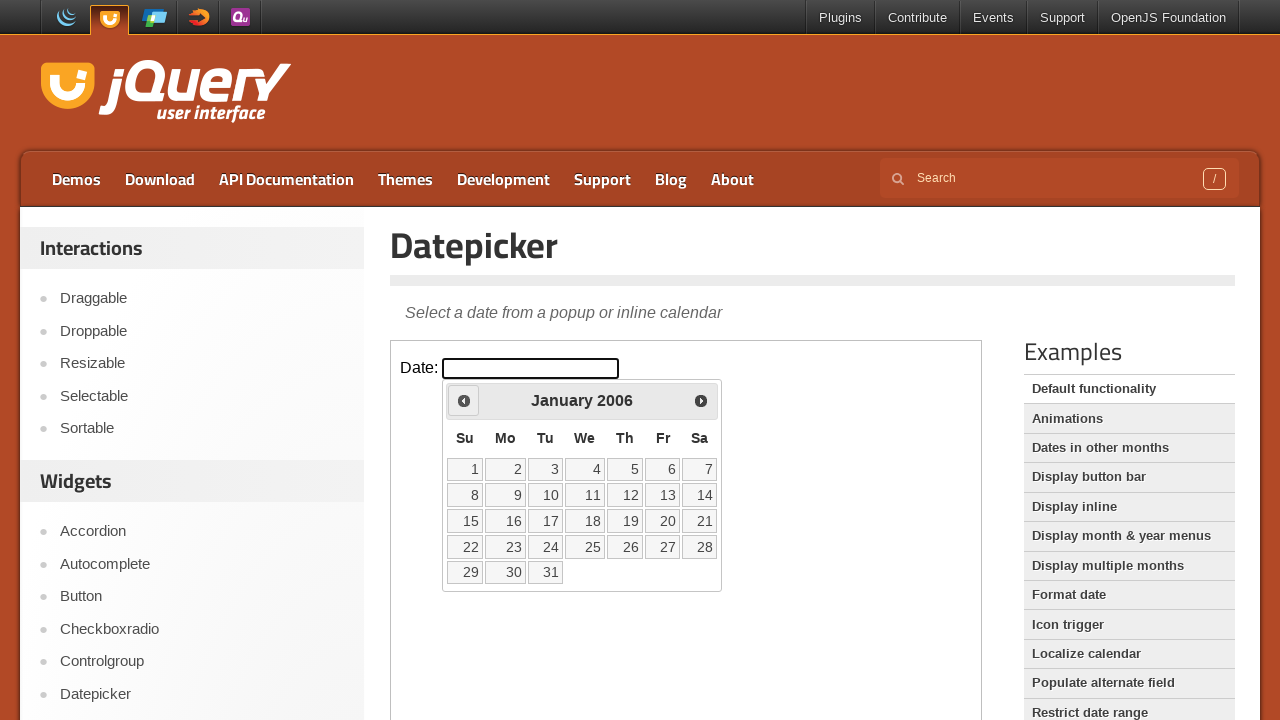

Clicked Previous button to navigate to earlier month at (464, 400) on .demo-frame >> internal:control=enter-frame >> xpath=//span[text()='Prev']
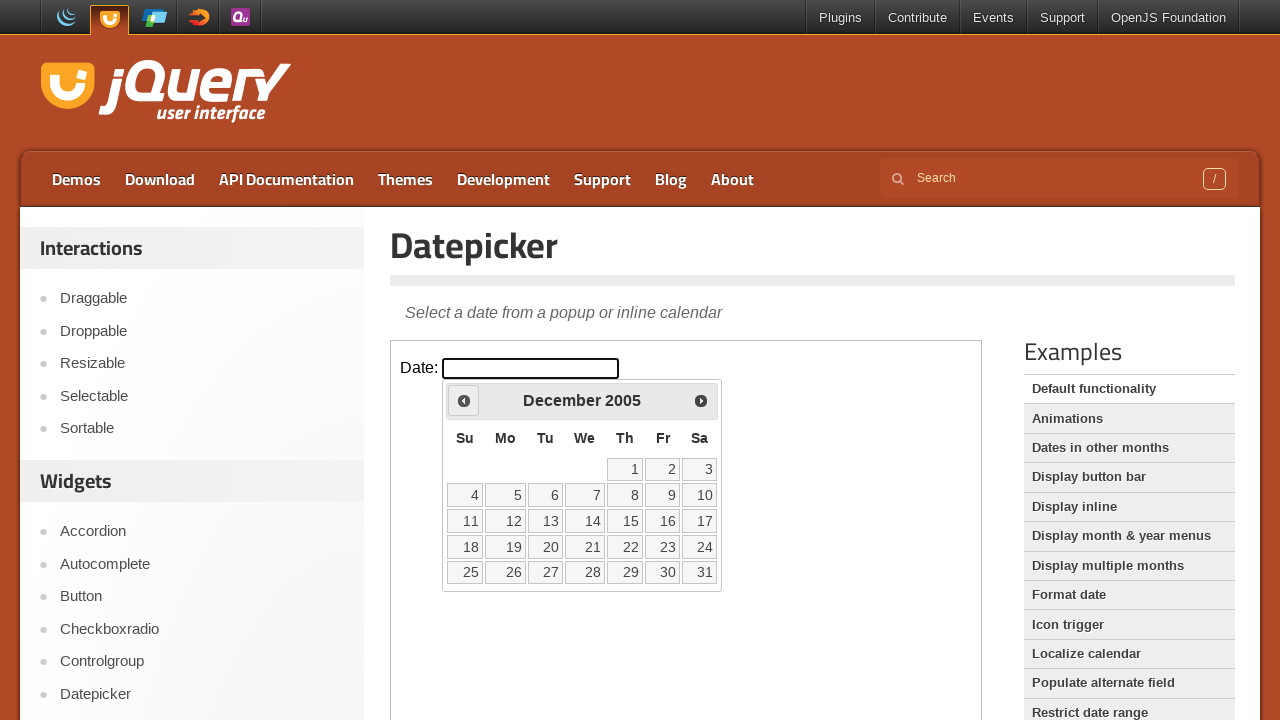

Retrieved current calendar date: December 2005
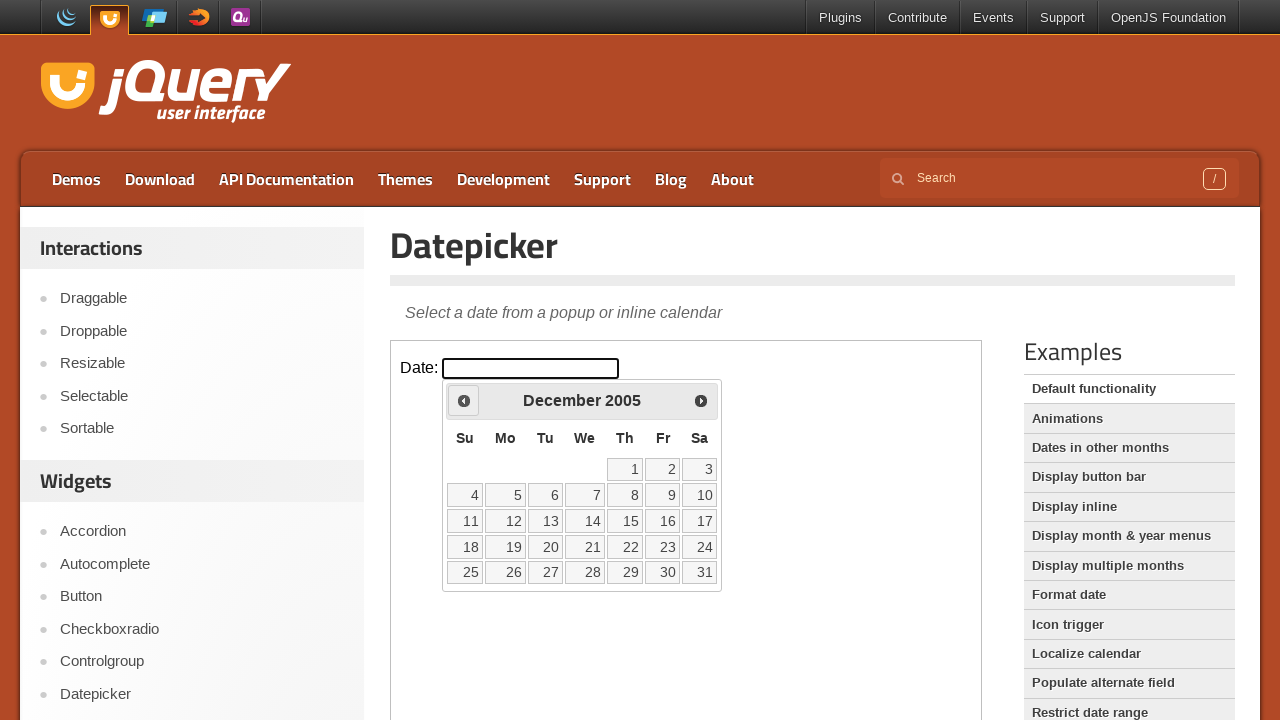

Clicked Previous button to navigate to earlier month at (464, 400) on .demo-frame >> internal:control=enter-frame >> xpath=//span[text()='Prev']
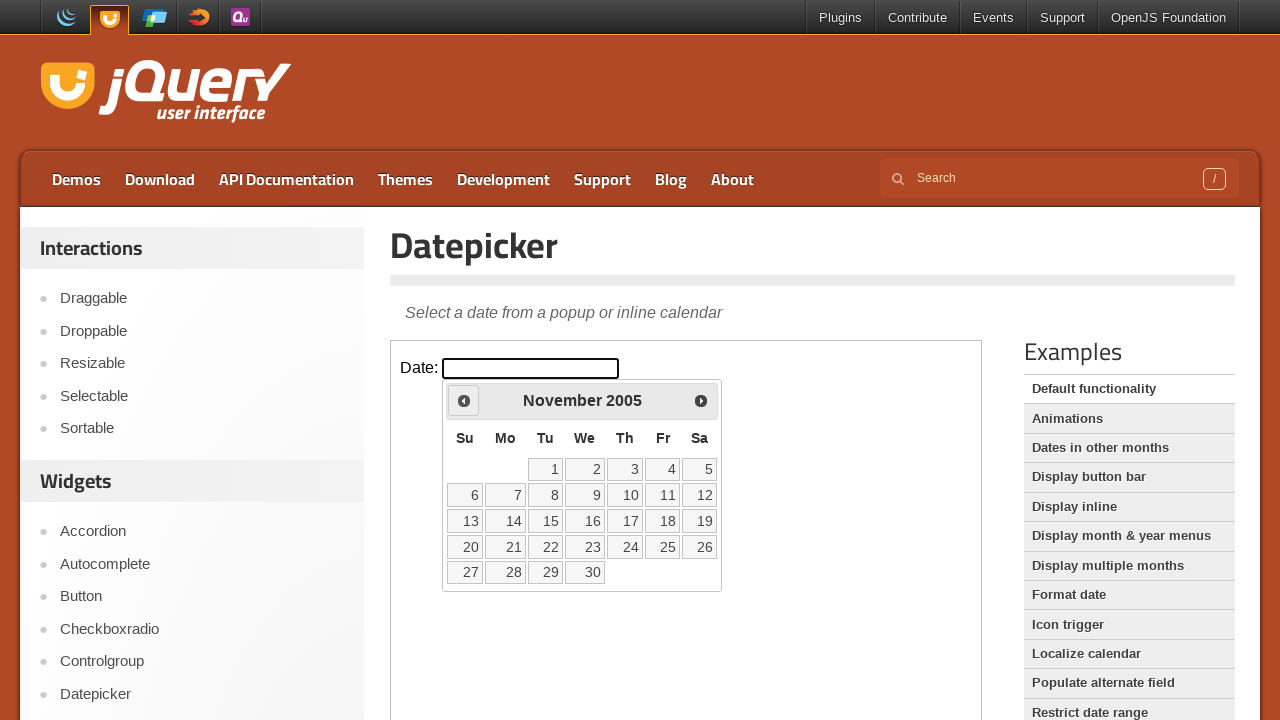

Retrieved current calendar date: November 2005
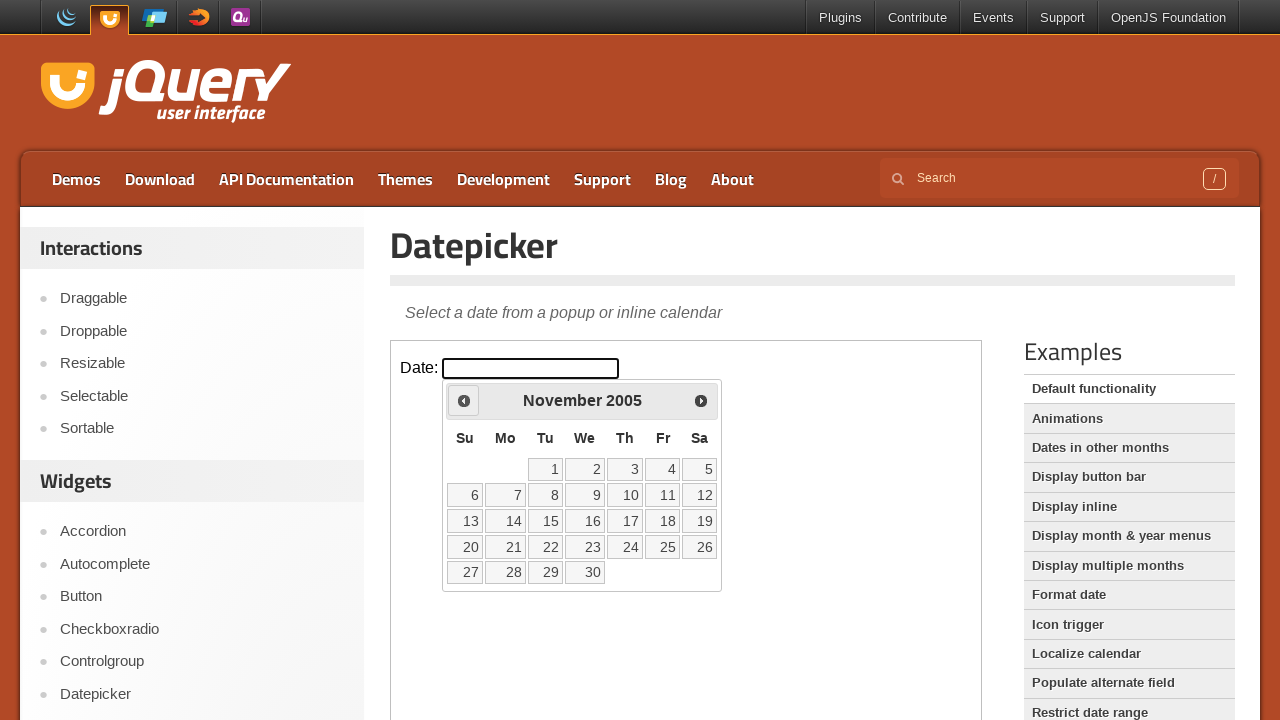

Clicked Previous button to navigate to earlier month at (464, 400) on .demo-frame >> internal:control=enter-frame >> xpath=//span[text()='Prev']
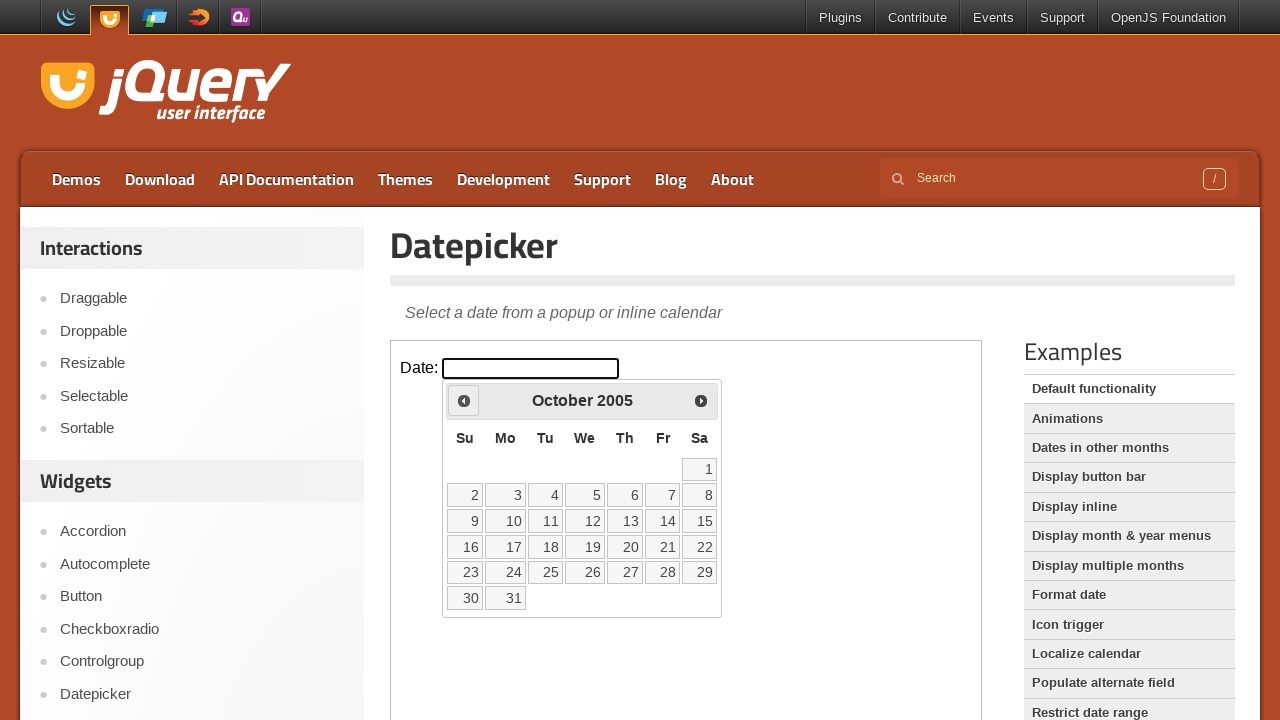

Retrieved current calendar date: October 2005
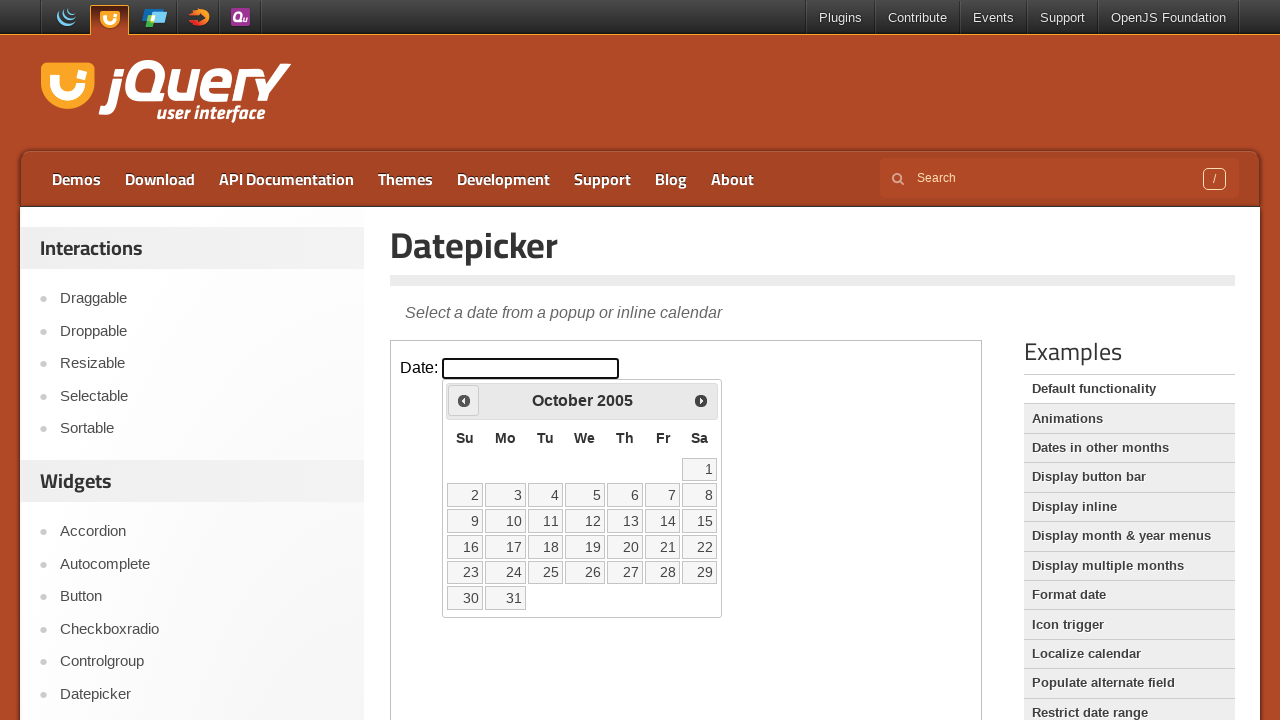

Clicked Previous button to navigate to earlier month at (464, 400) on .demo-frame >> internal:control=enter-frame >> xpath=//span[text()='Prev']
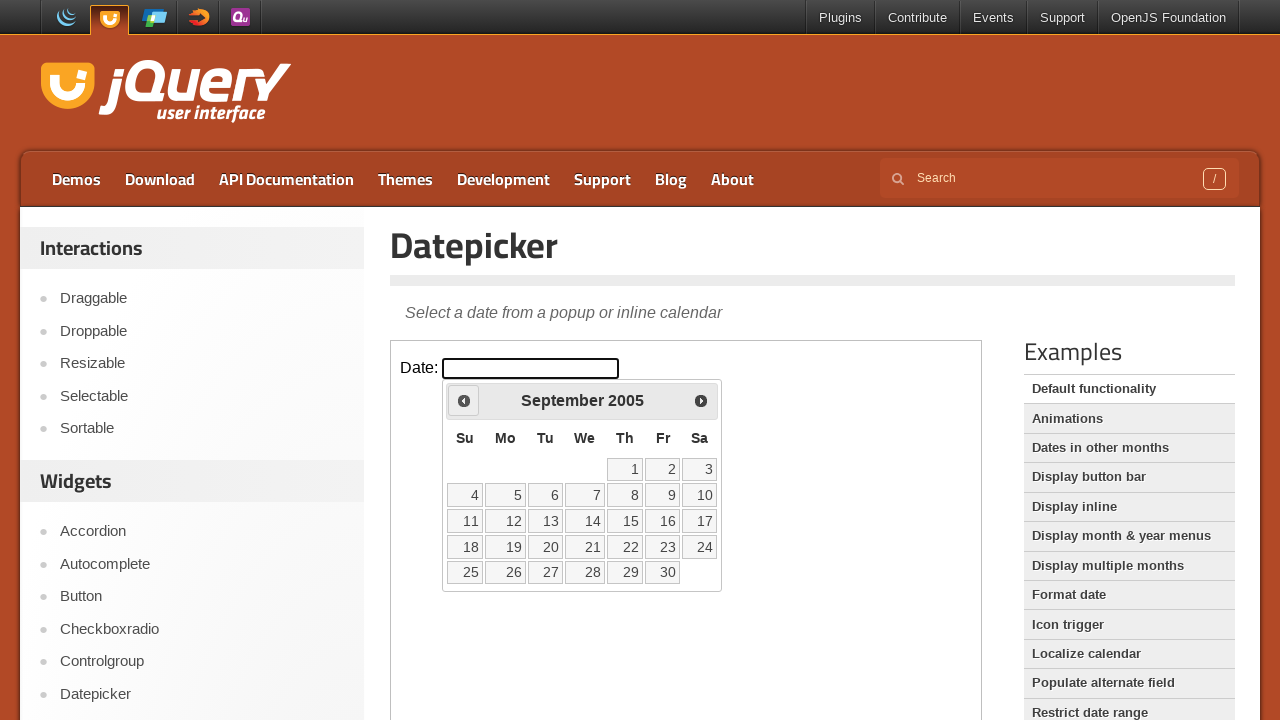

Retrieved current calendar date: September 2005
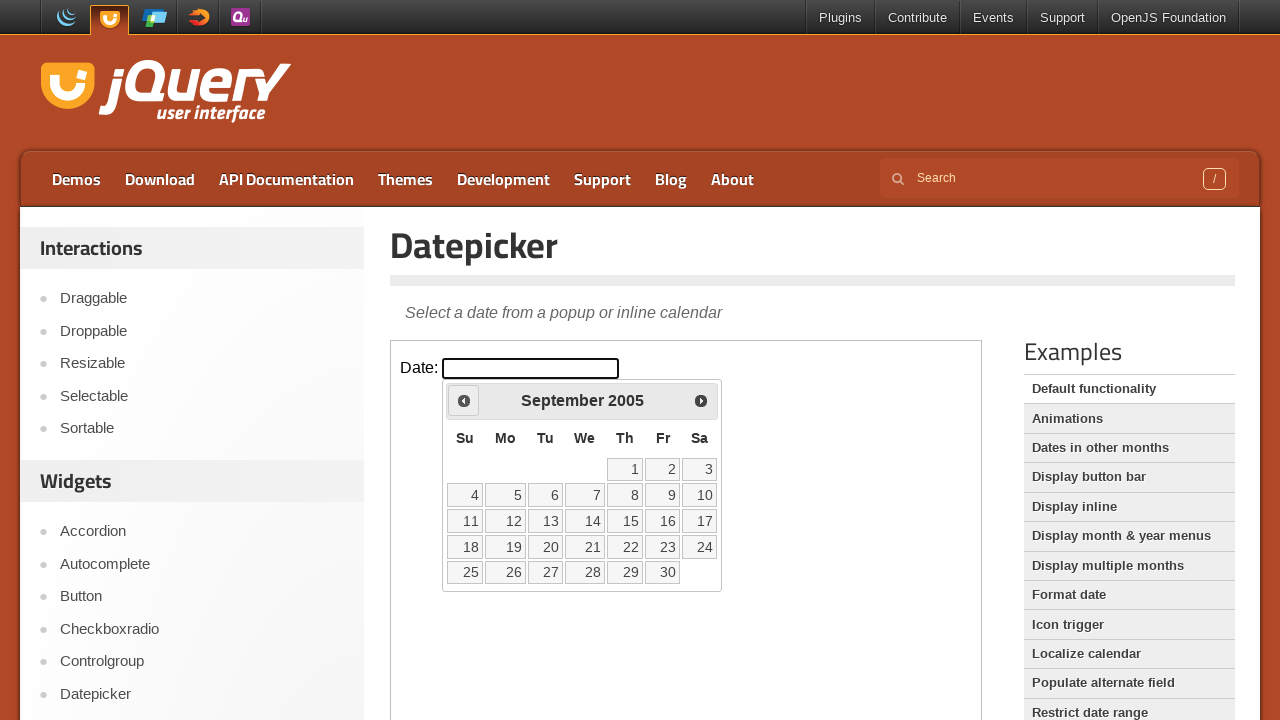

Clicked Previous button to navigate to earlier month at (464, 400) on .demo-frame >> internal:control=enter-frame >> xpath=//span[text()='Prev']
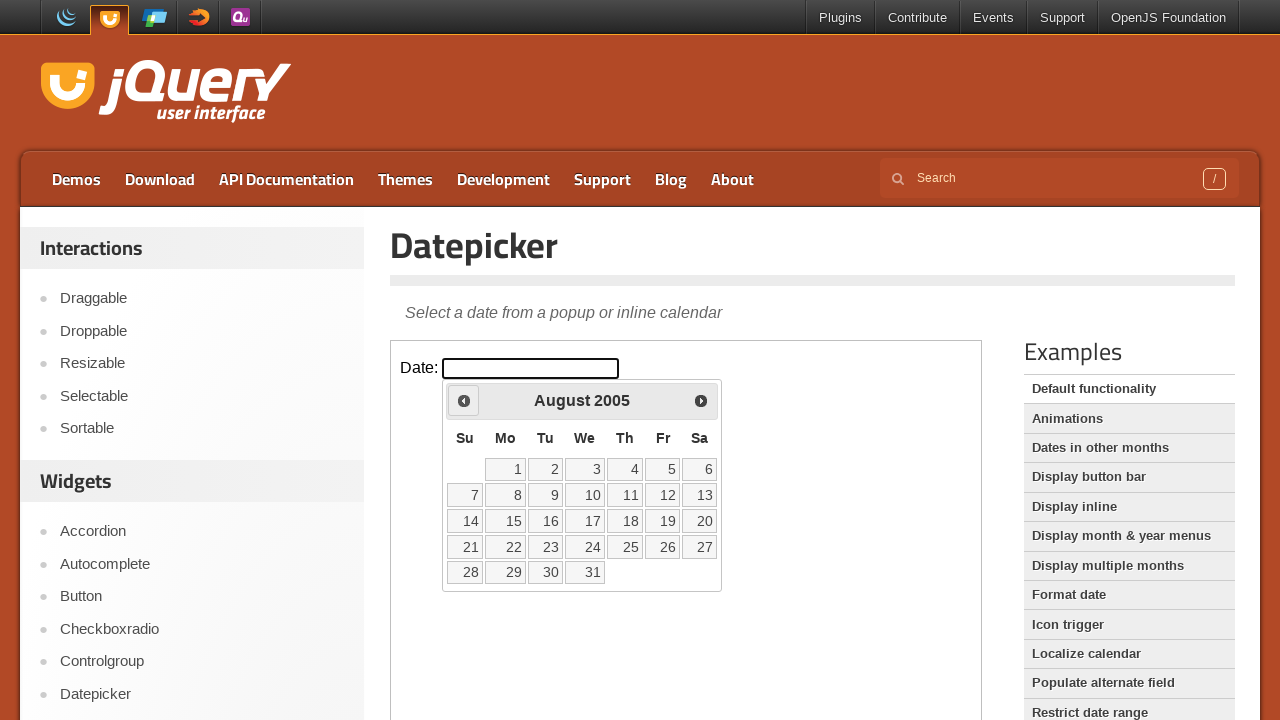

Retrieved current calendar date: August 2005
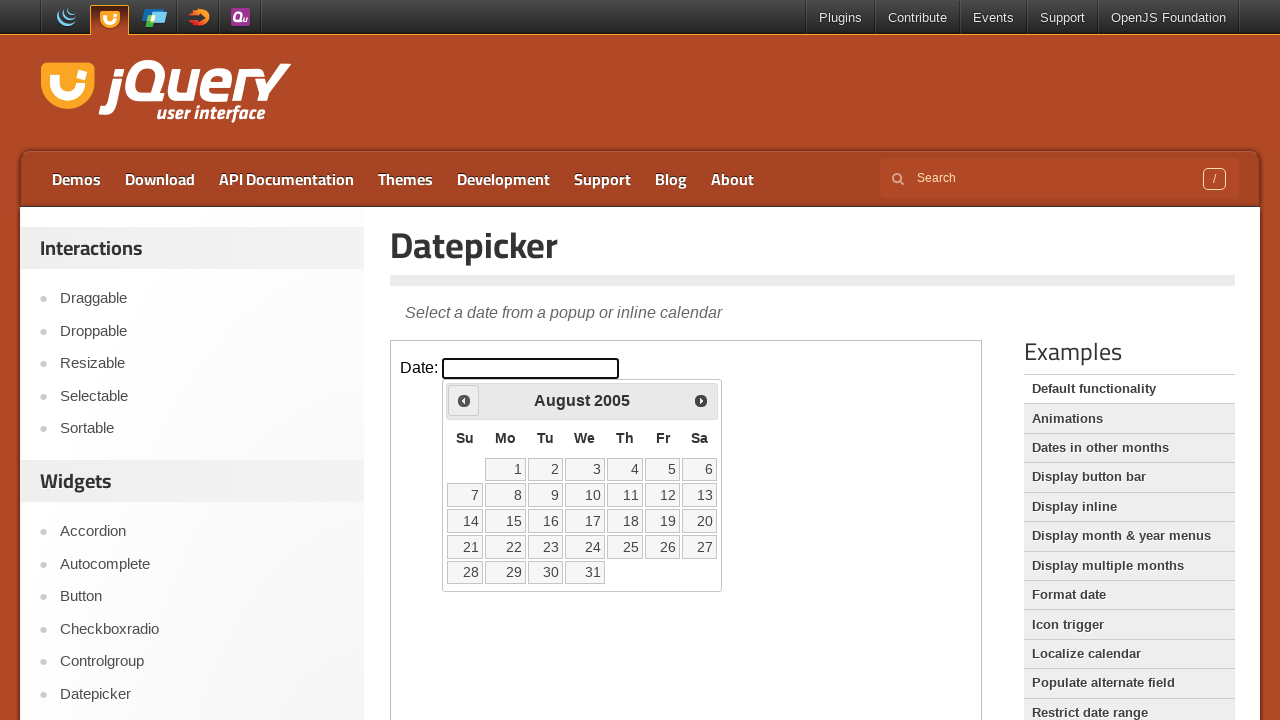

Clicked Previous button to navigate to earlier month at (464, 400) on .demo-frame >> internal:control=enter-frame >> xpath=//span[text()='Prev']
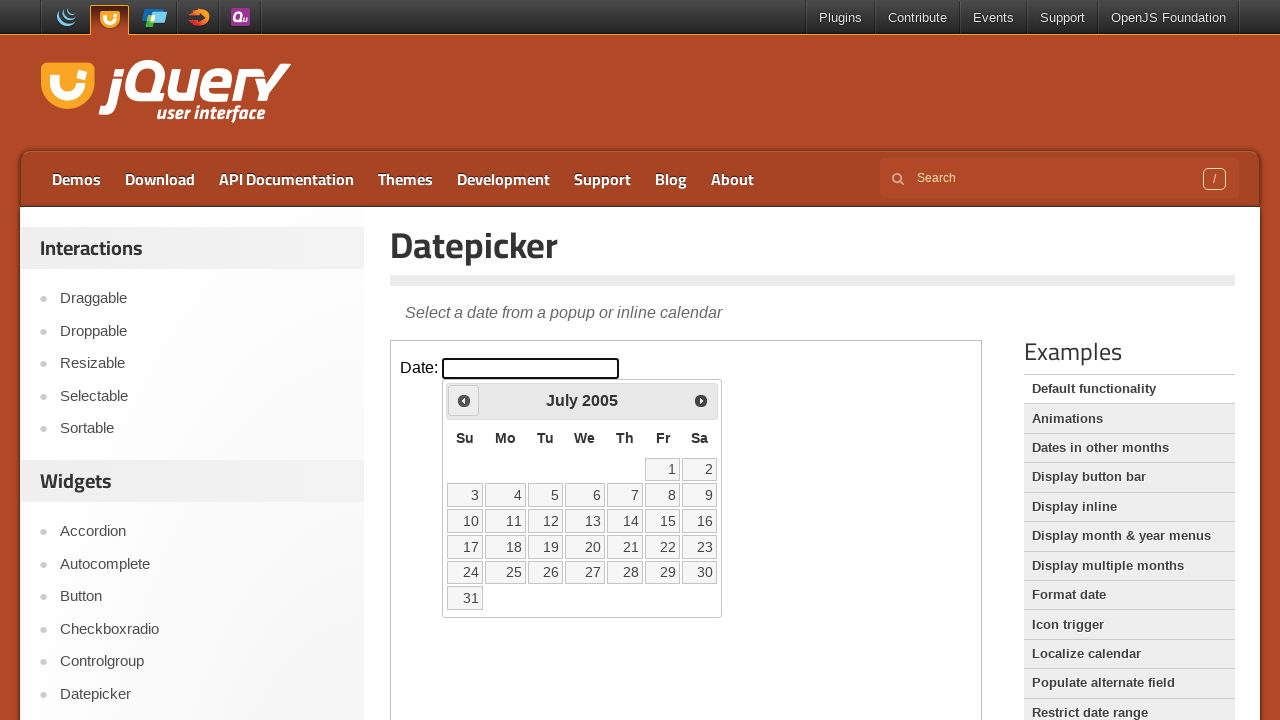

Retrieved current calendar date: July 2005
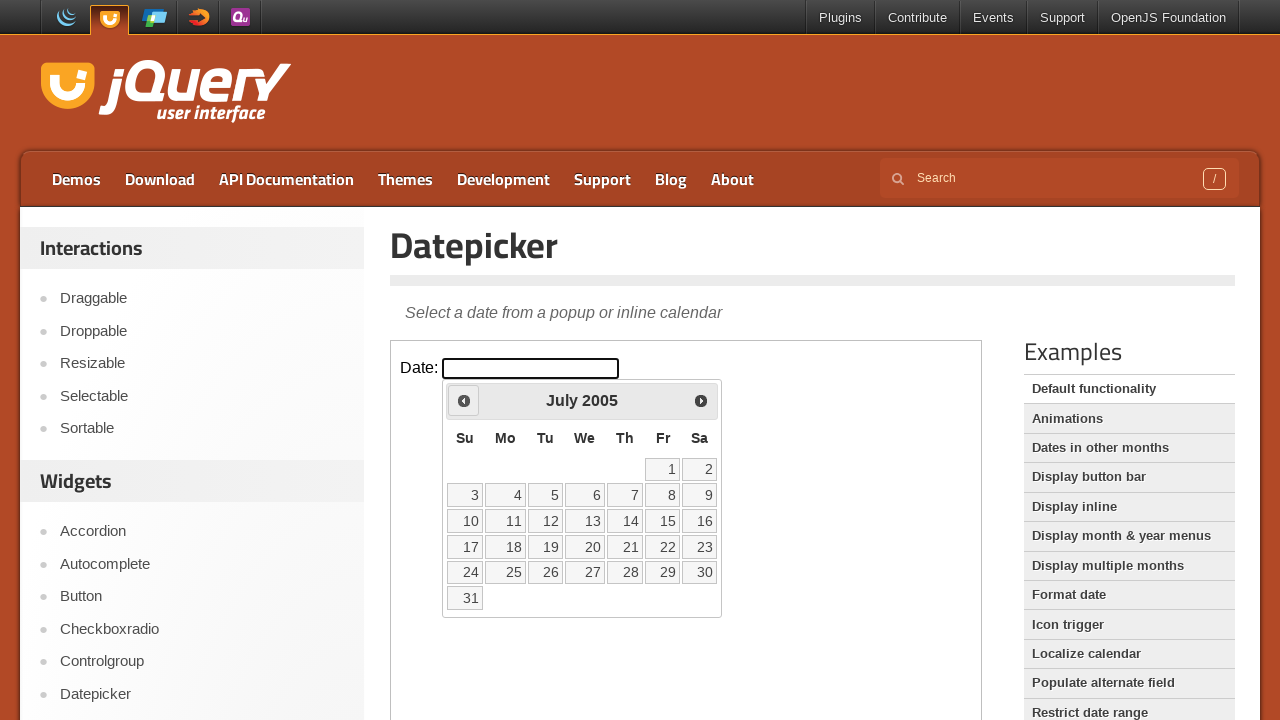

Clicked Previous button to navigate to earlier month at (464, 400) on .demo-frame >> internal:control=enter-frame >> xpath=//span[text()='Prev']
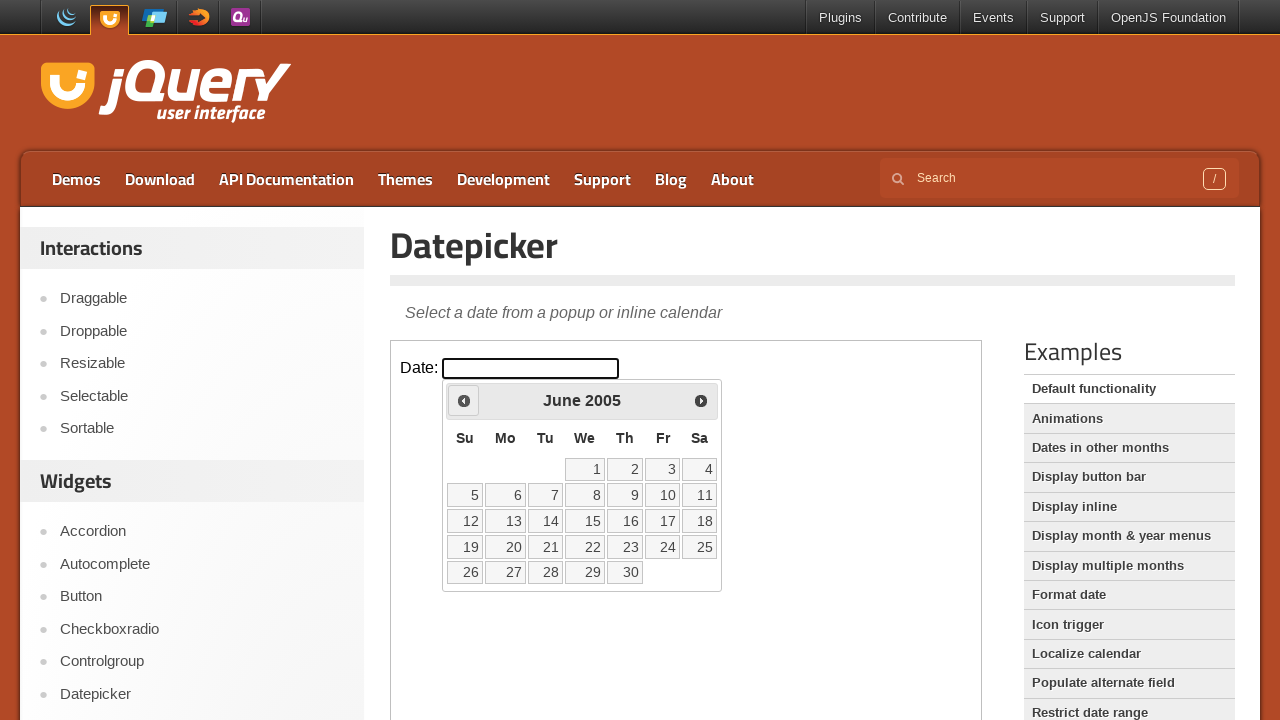

Retrieved current calendar date: June 2005
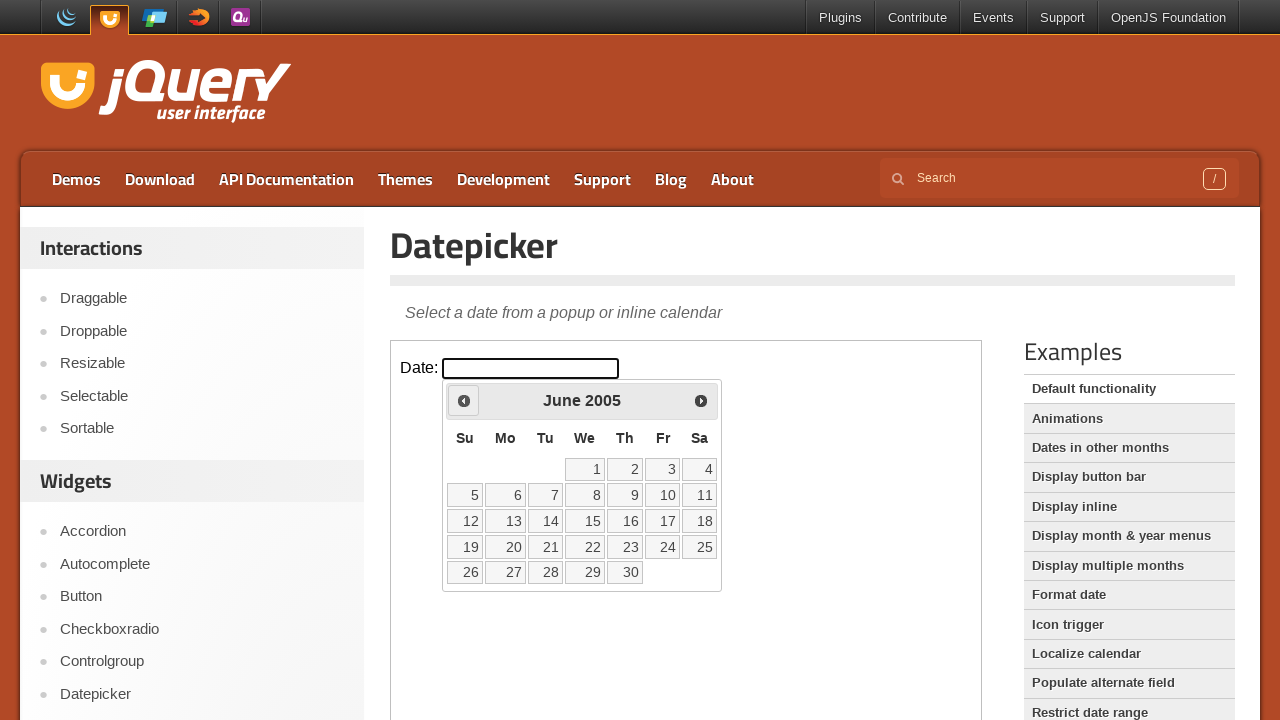

Clicked Previous button to navigate to earlier month at (464, 400) on .demo-frame >> internal:control=enter-frame >> xpath=//span[text()='Prev']
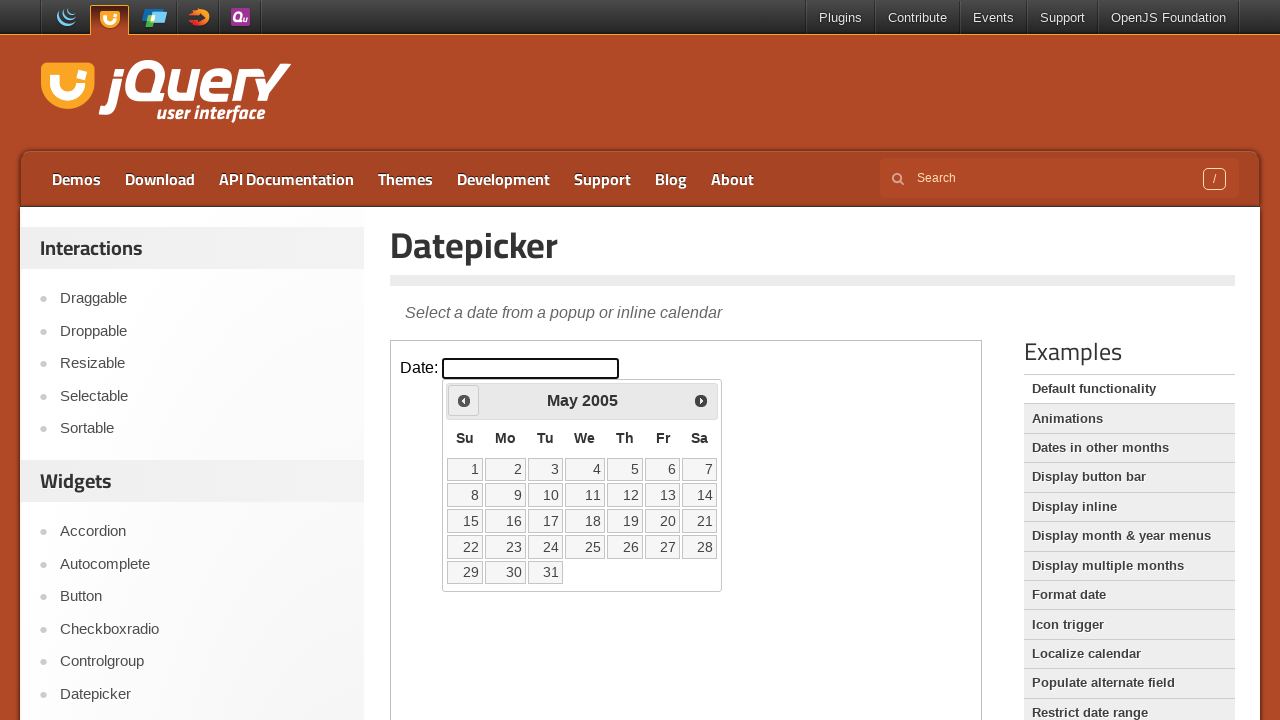

Retrieved current calendar date: May 2005
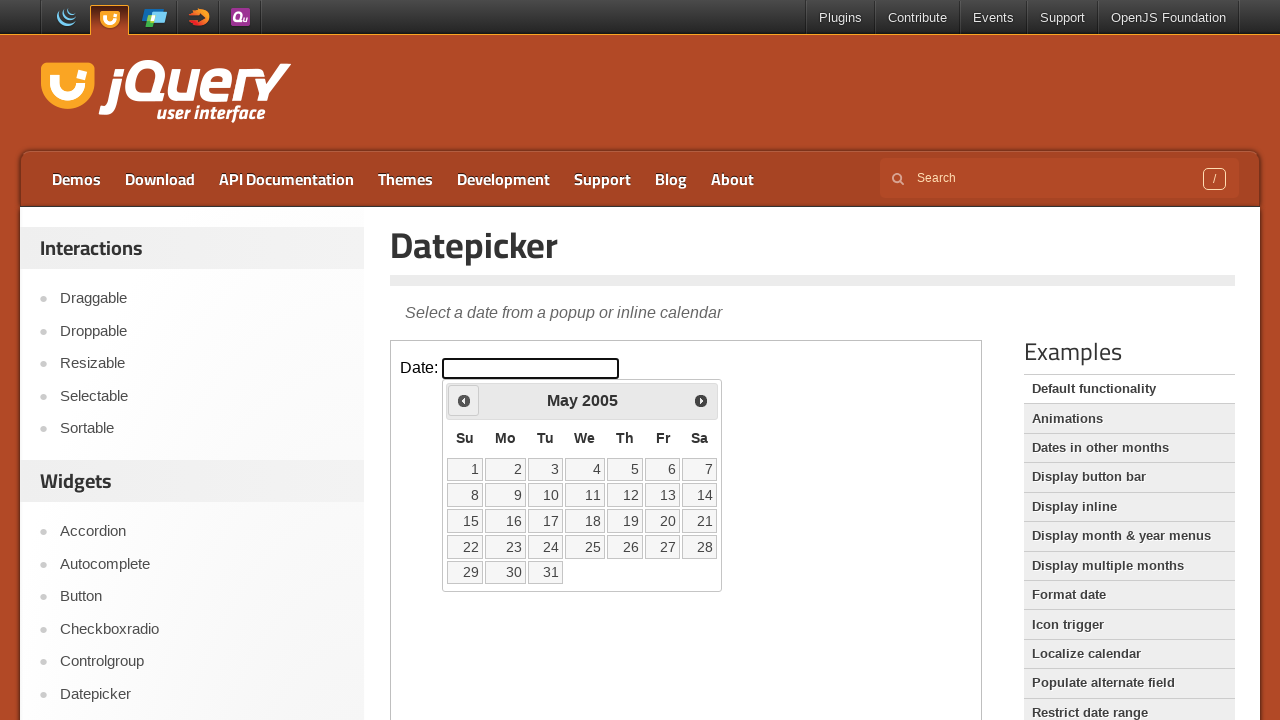

Clicked Previous button to navigate to earlier month at (464, 400) on .demo-frame >> internal:control=enter-frame >> xpath=//span[text()='Prev']
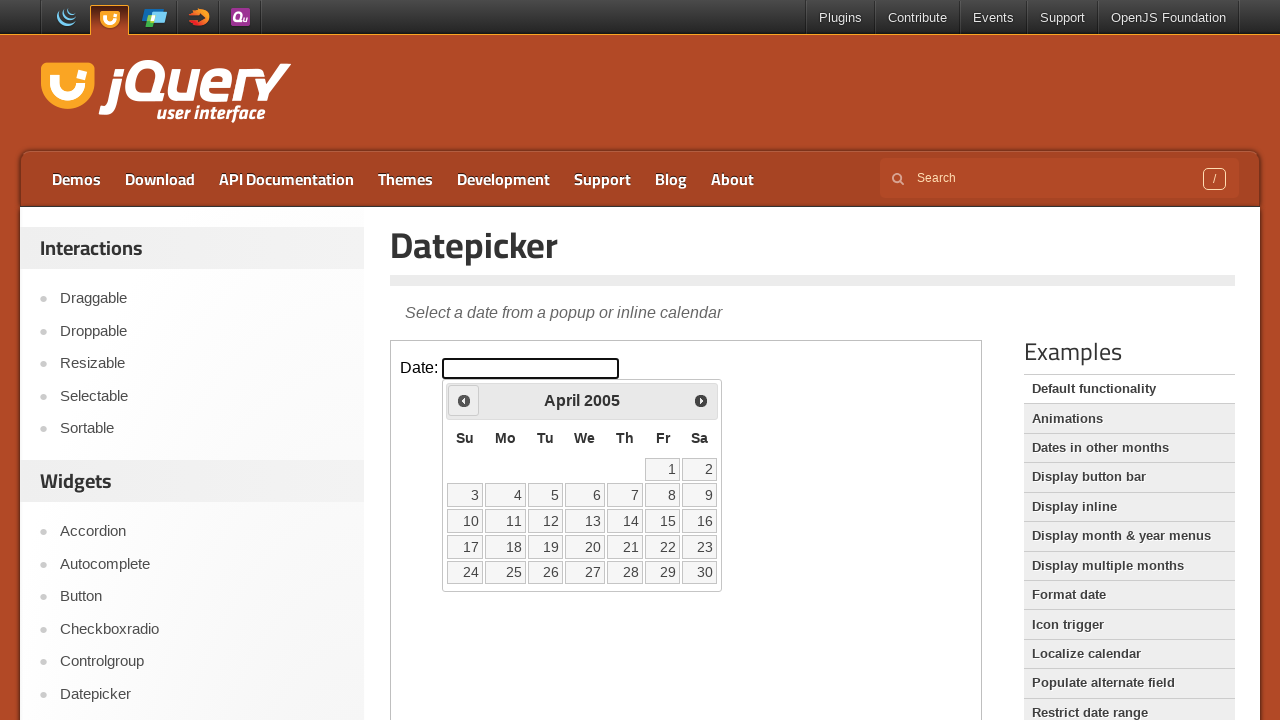

Retrieved current calendar date: April 2005
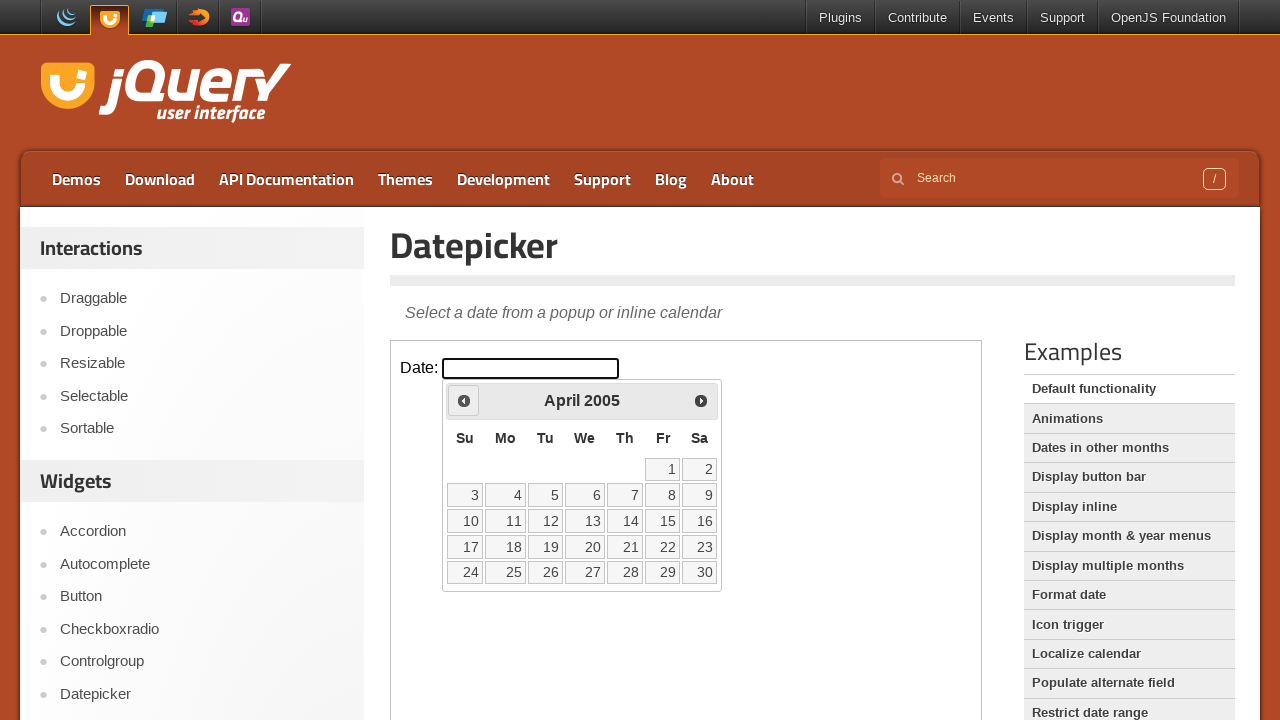

Clicked Previous button to navigate to earlier month at (464, 400) on .demo-frame >> internal:control=enter-frame >> xpath=//span[text()='Prev']
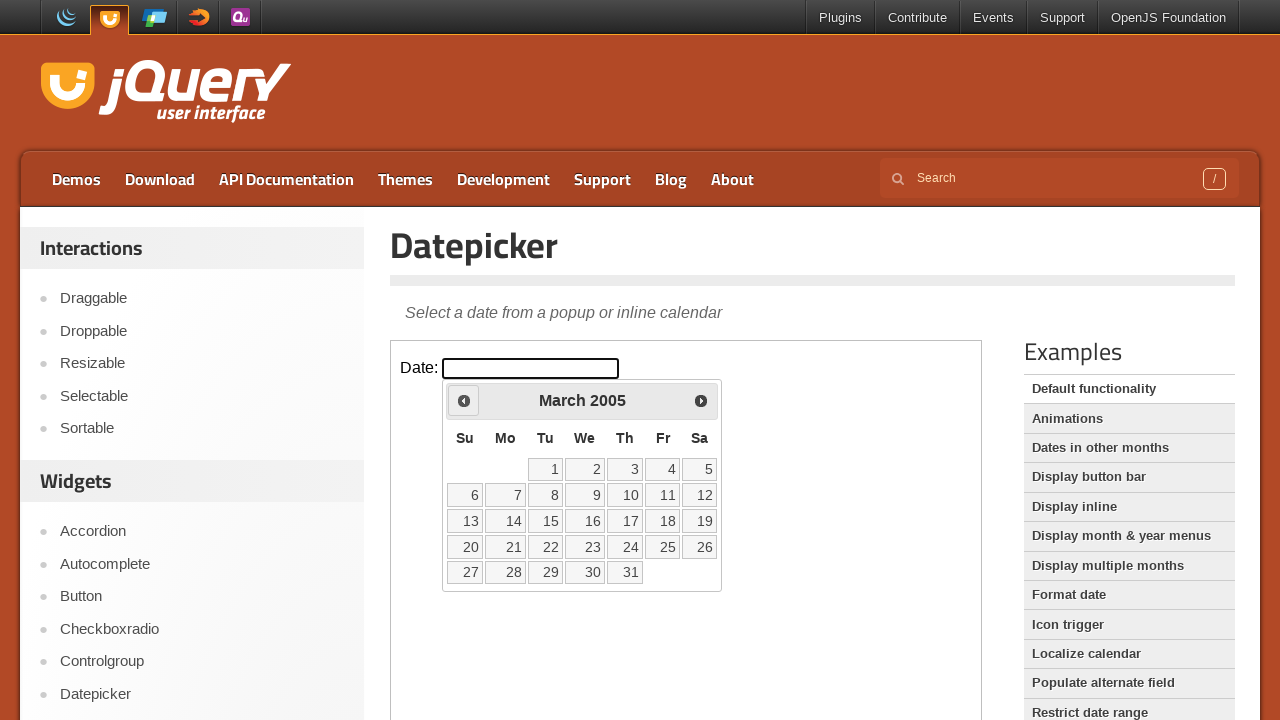

Retrieved current calendar date: March 2005
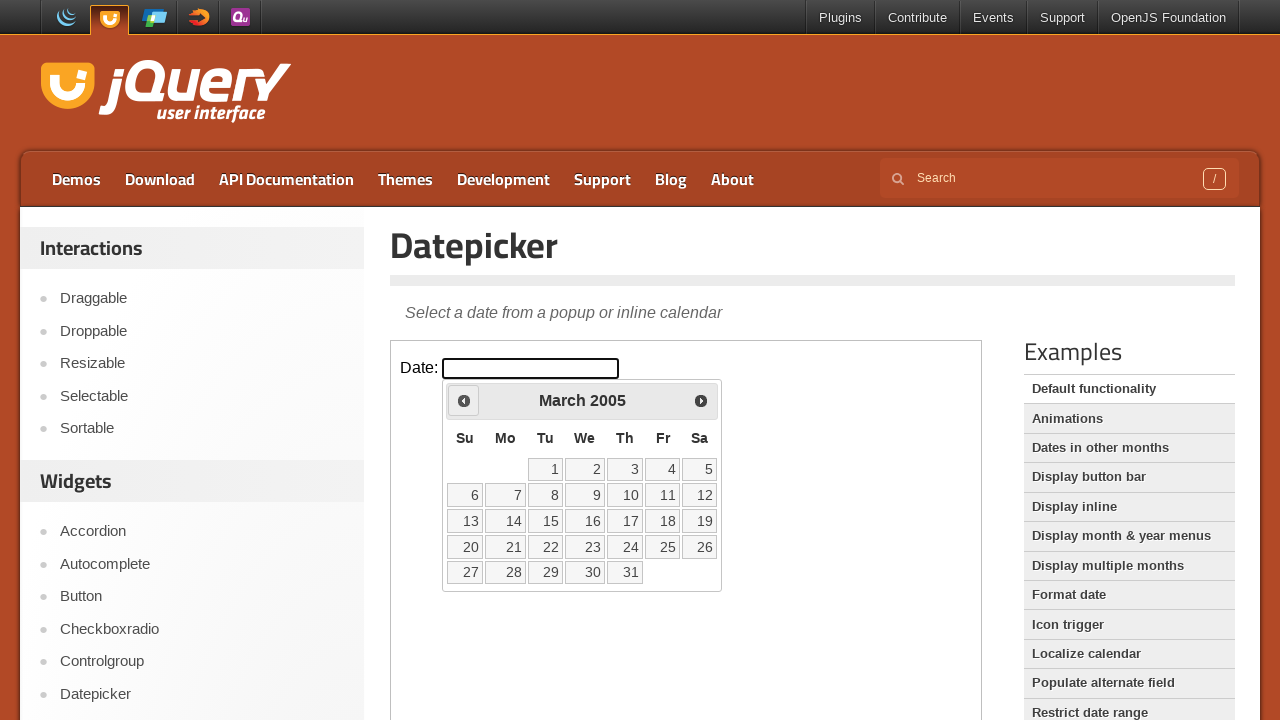

Clicked Previous button to navigate to earlier month at (464, 400) on .demo-frame >> internal:control=enter-frame >> xpath=//span[text()='Prev']
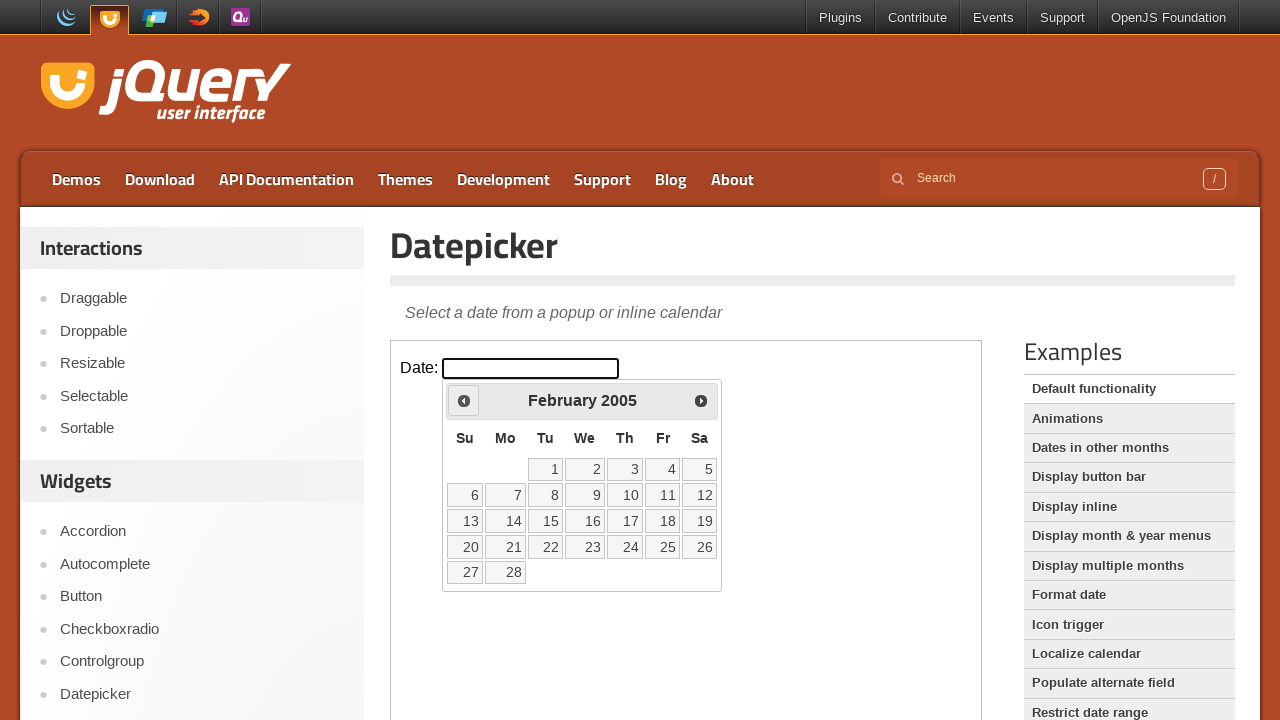

Retrieved current calendar date: February 2005
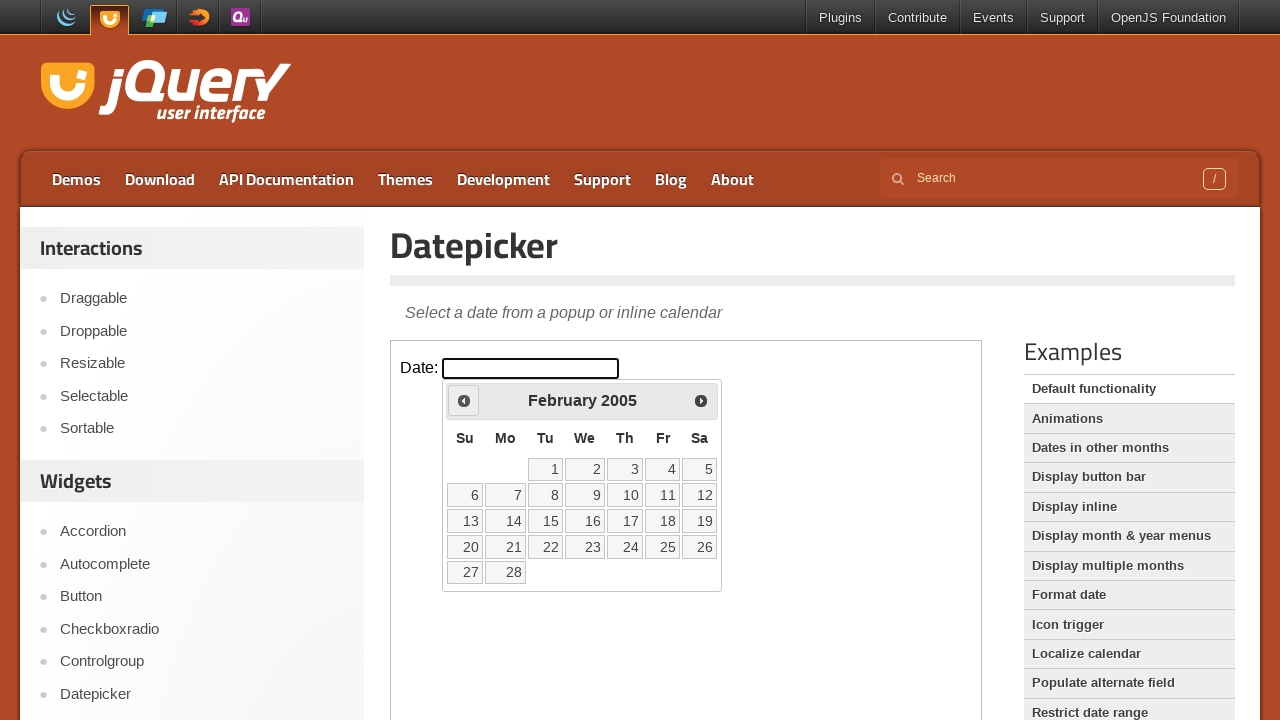

Clicked Previous button to navigate to earlier month at (464, 400) on .demo-frame >> internal:control=enter-frame >> xpath=//span[text()='Prev']
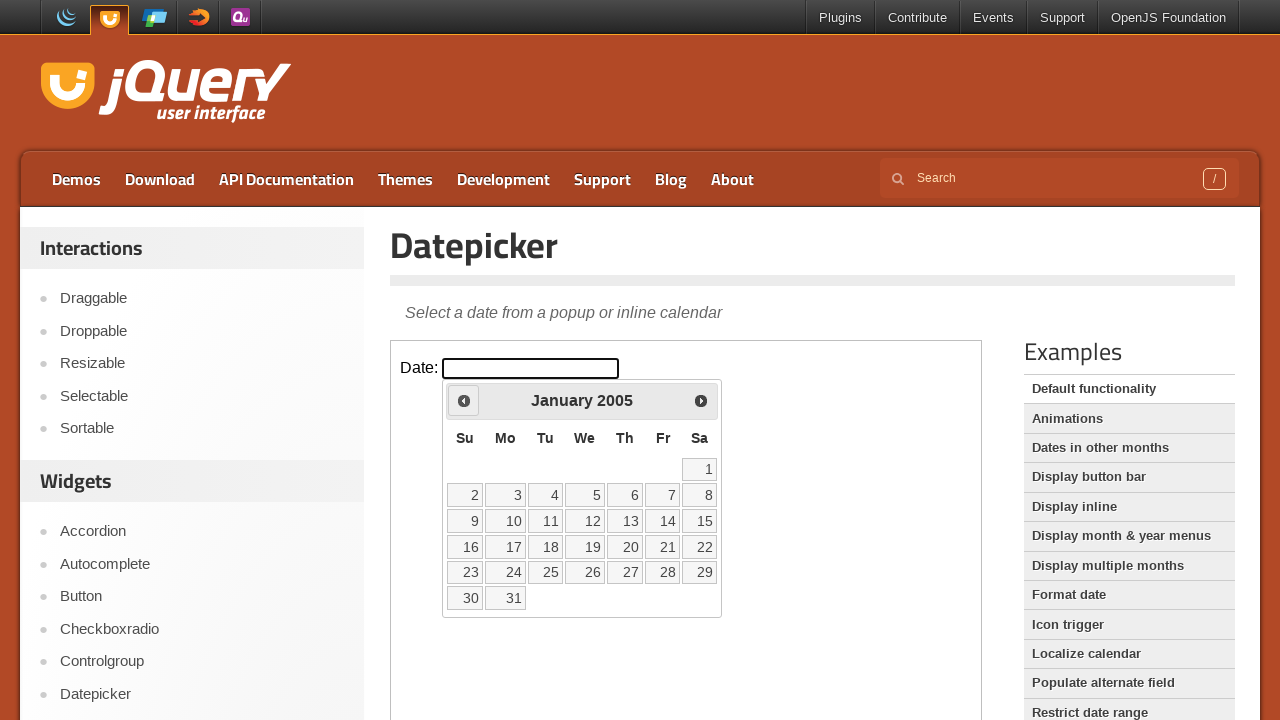

Retrieved current calendar date: January 2005
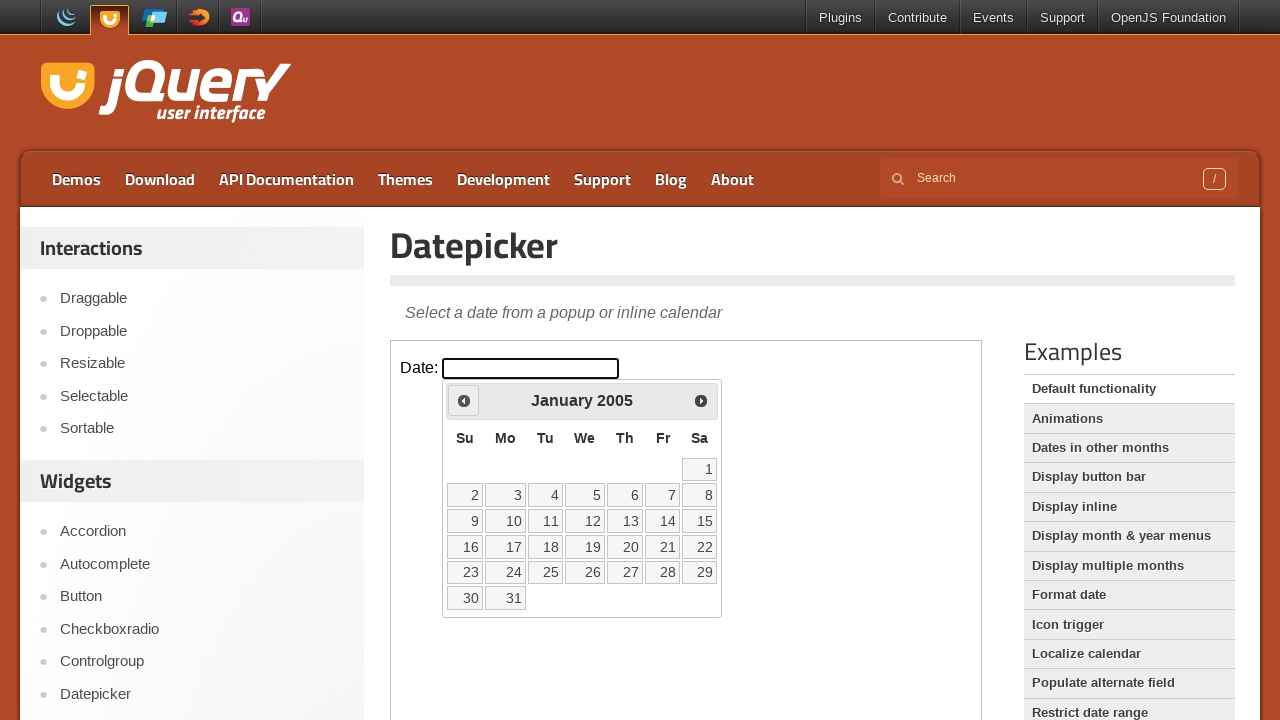

Clicked Previous button to navigate to earlier month at (464, 400) on .demo-frame >> internal:control=enter-frame >> xpath=//span[text()='Prev']
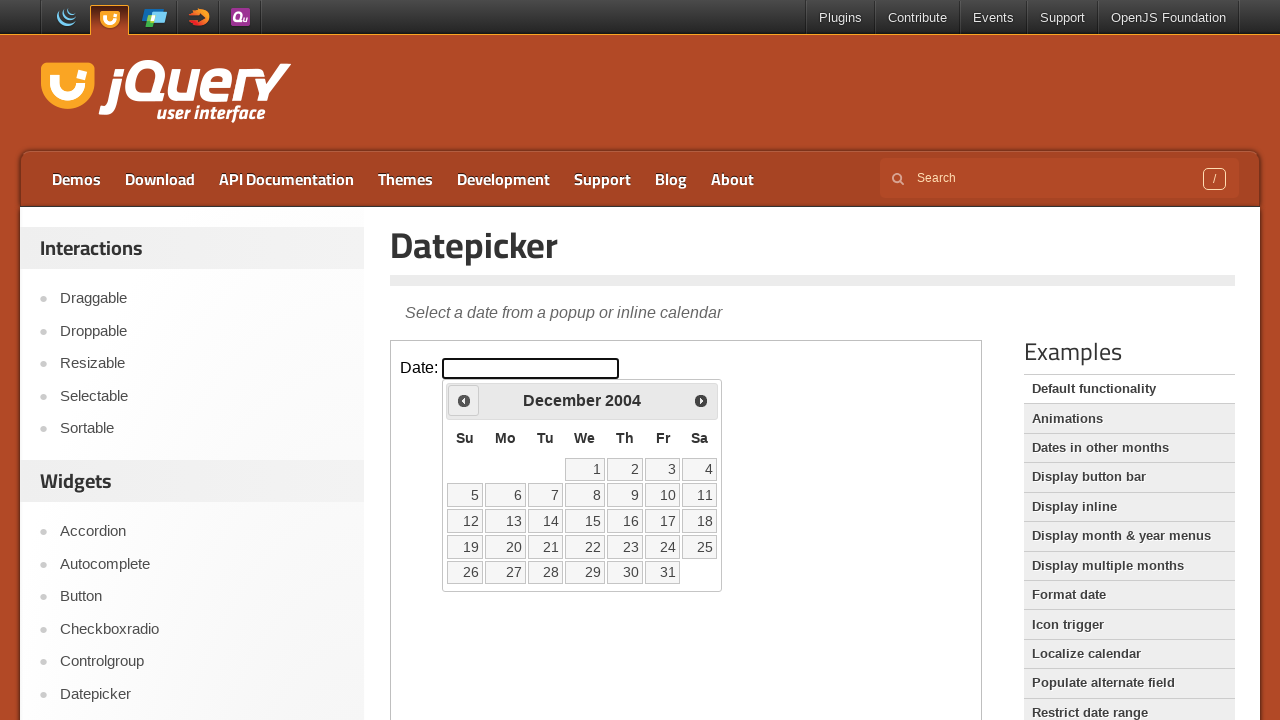

Retrieved current calendar date: December 2004
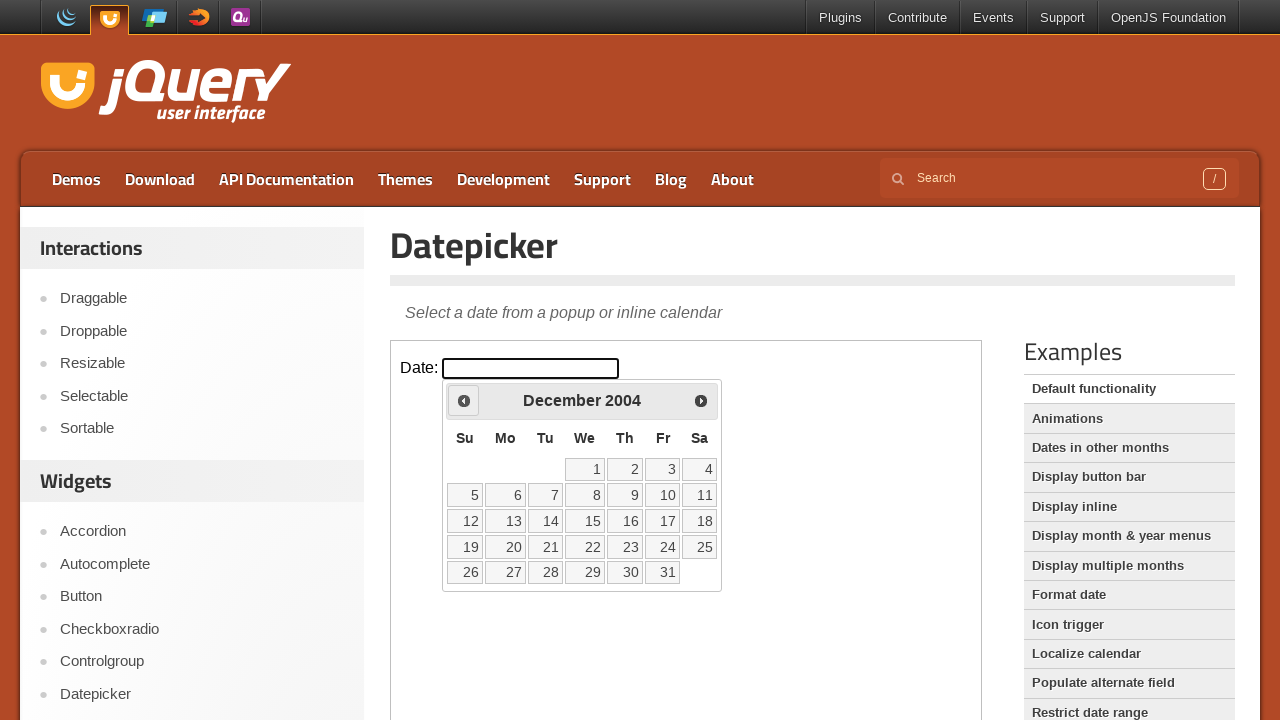

Clicked Previous button to navigate to earlier month at (464, 400) on .demo-frame >> internal:control=enter-frame >> xpath=//span[text()='Prev']
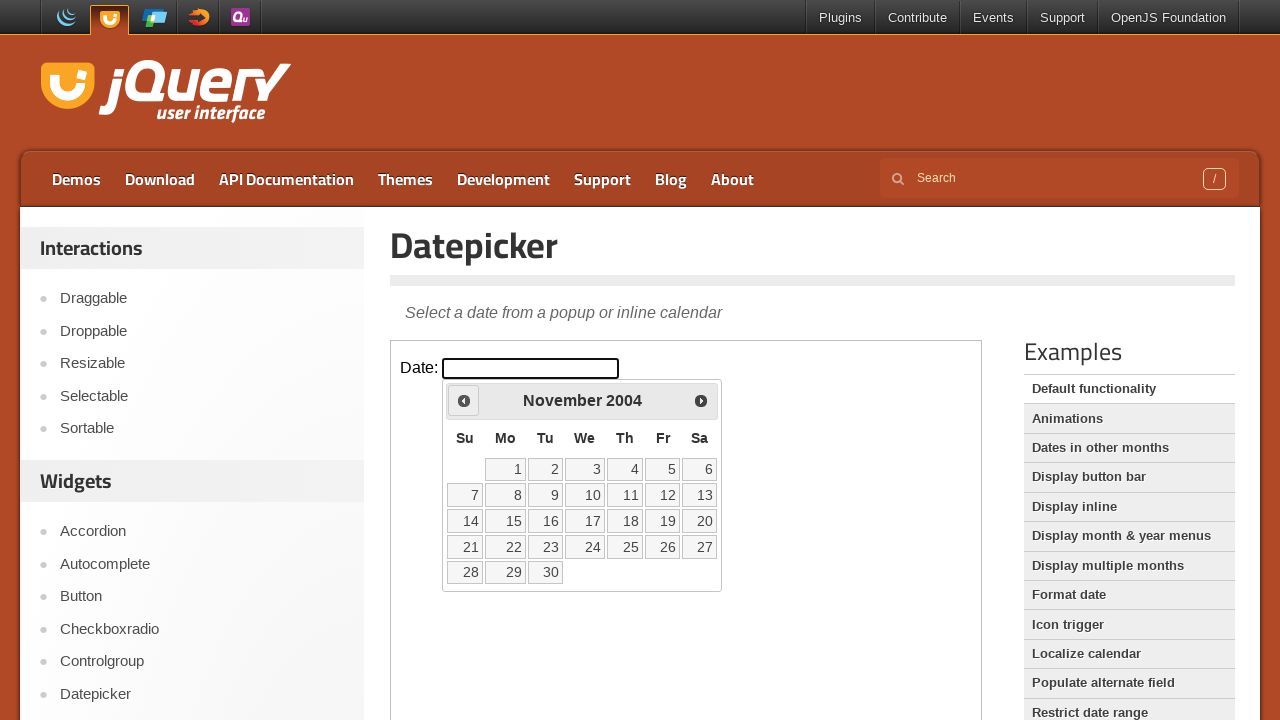

Retrieved current calendar date: November 2004
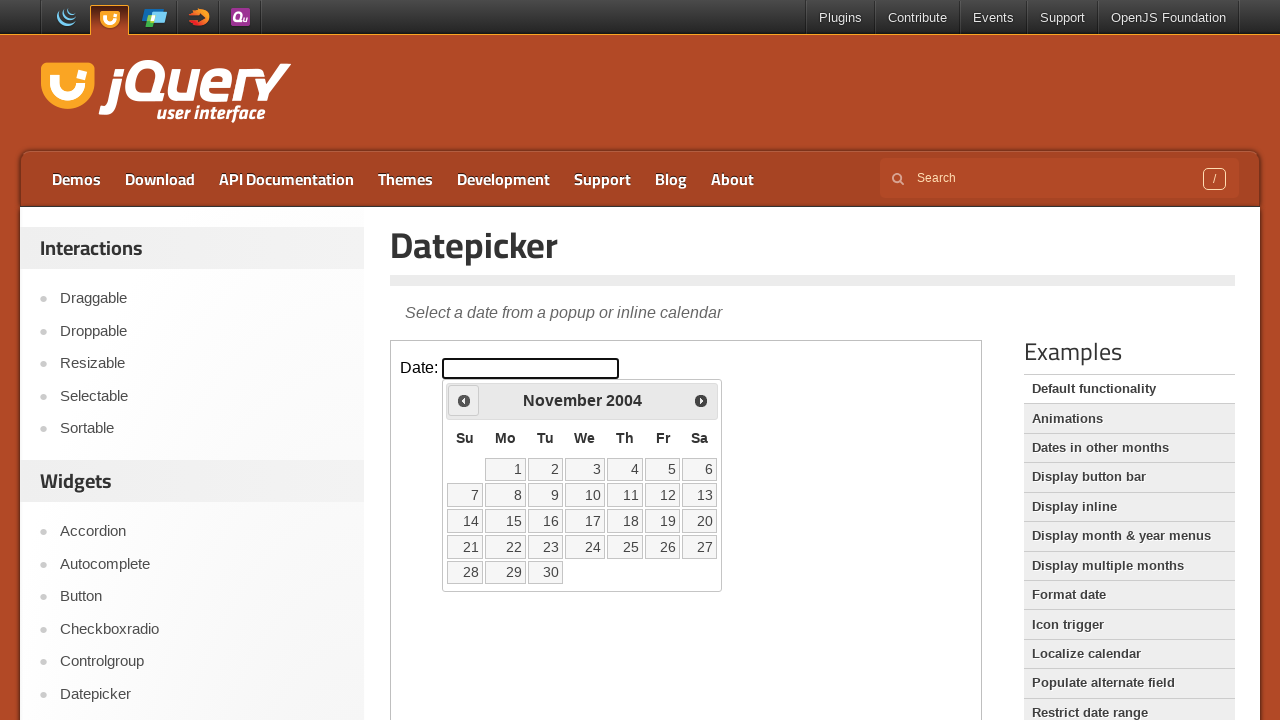

Clicked Previous button to navigate to earlier month at (464, 400) on .demo-frame >> internal:control=enter-frame >> xpath=//span[text()='Prev']
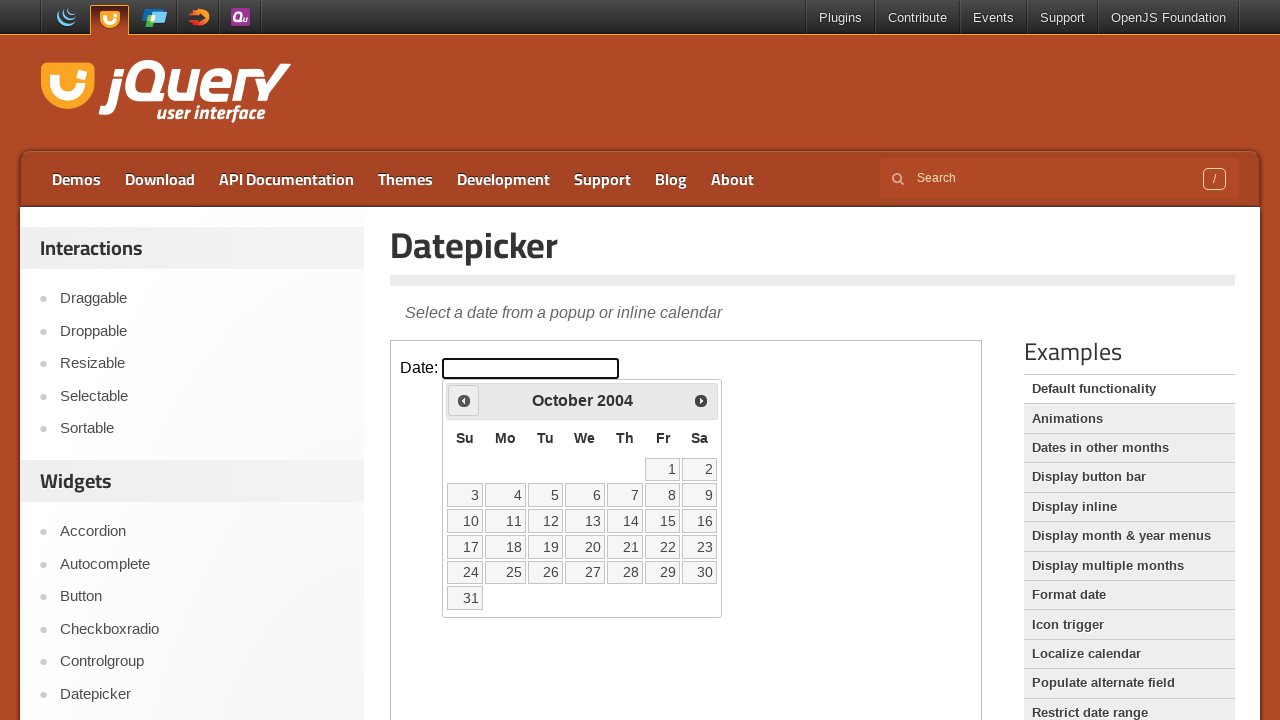

Retrieved current calendar date: October 2004
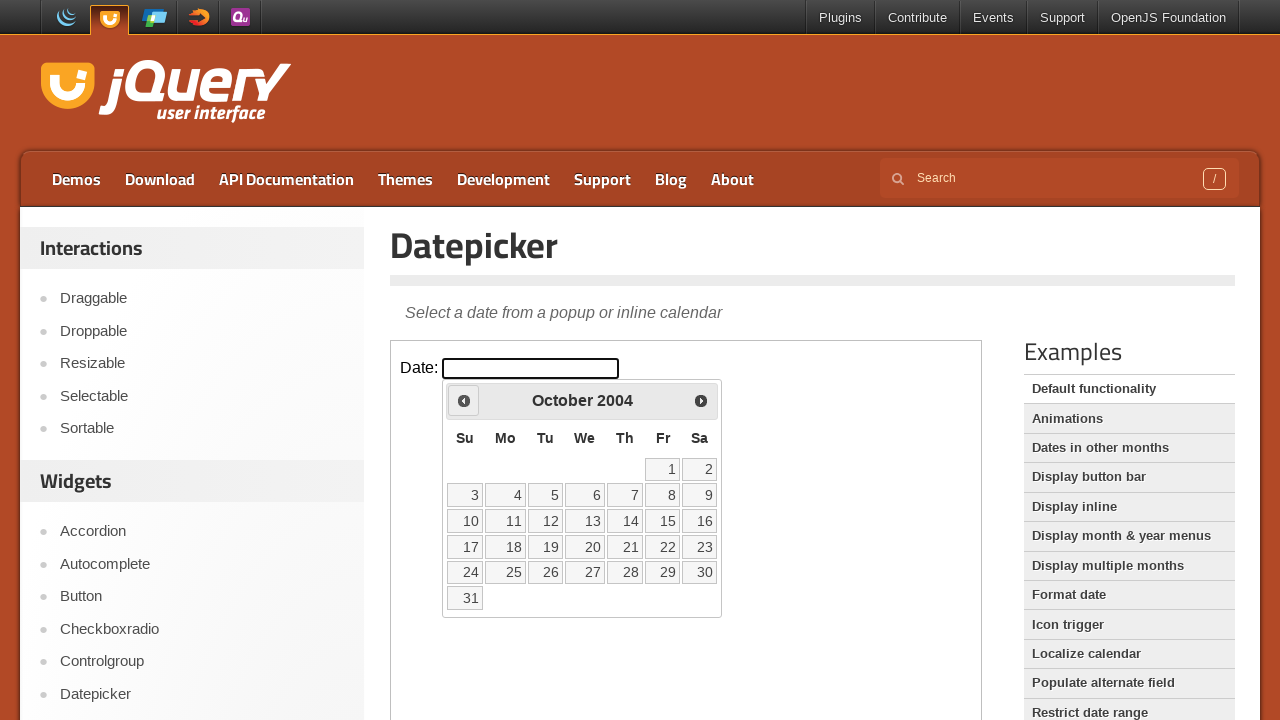

Clicked Previous button to navigate to earlier month at (464, 400) on .demo-frame >> internal:control=enter-frame >> xpath=//span[text()='Prev']
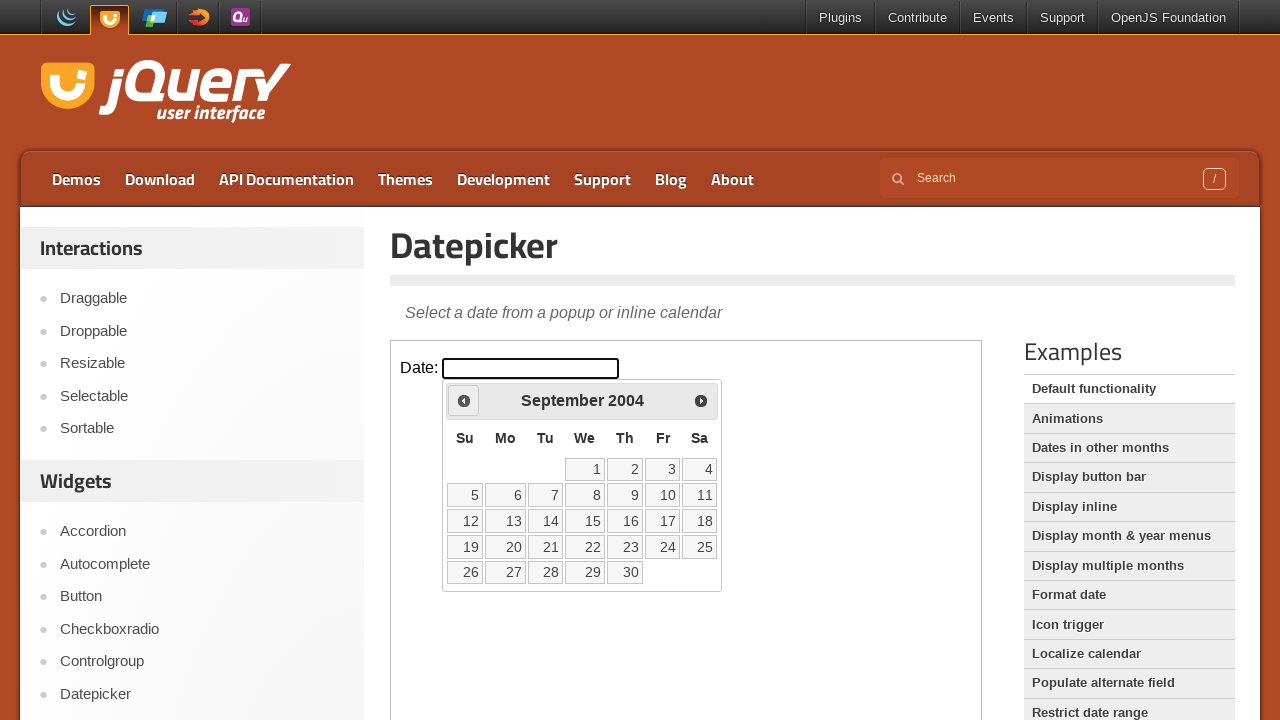

Retrieved current calendar date: September 2004
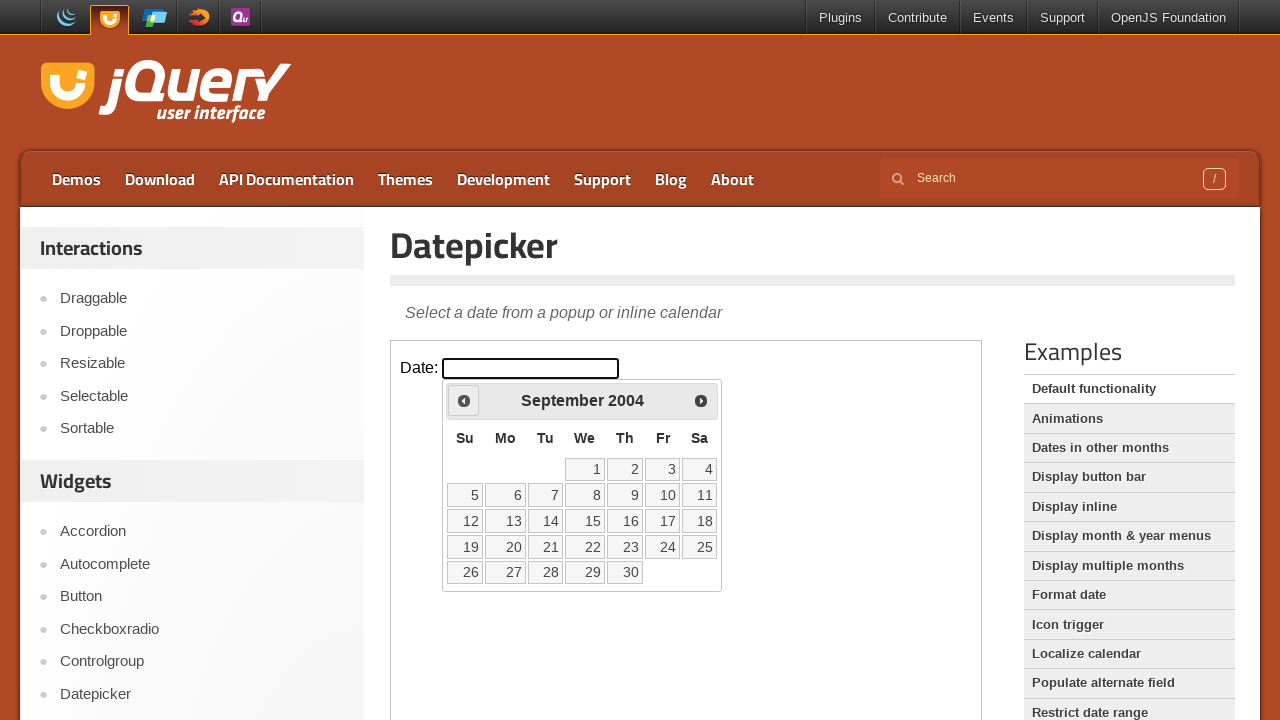

Clicked Previous button to navigate to earlier month at (464, 400) on .demo-frame >> internal:control=enter-frame >> xpath=//span[text()='Prev']
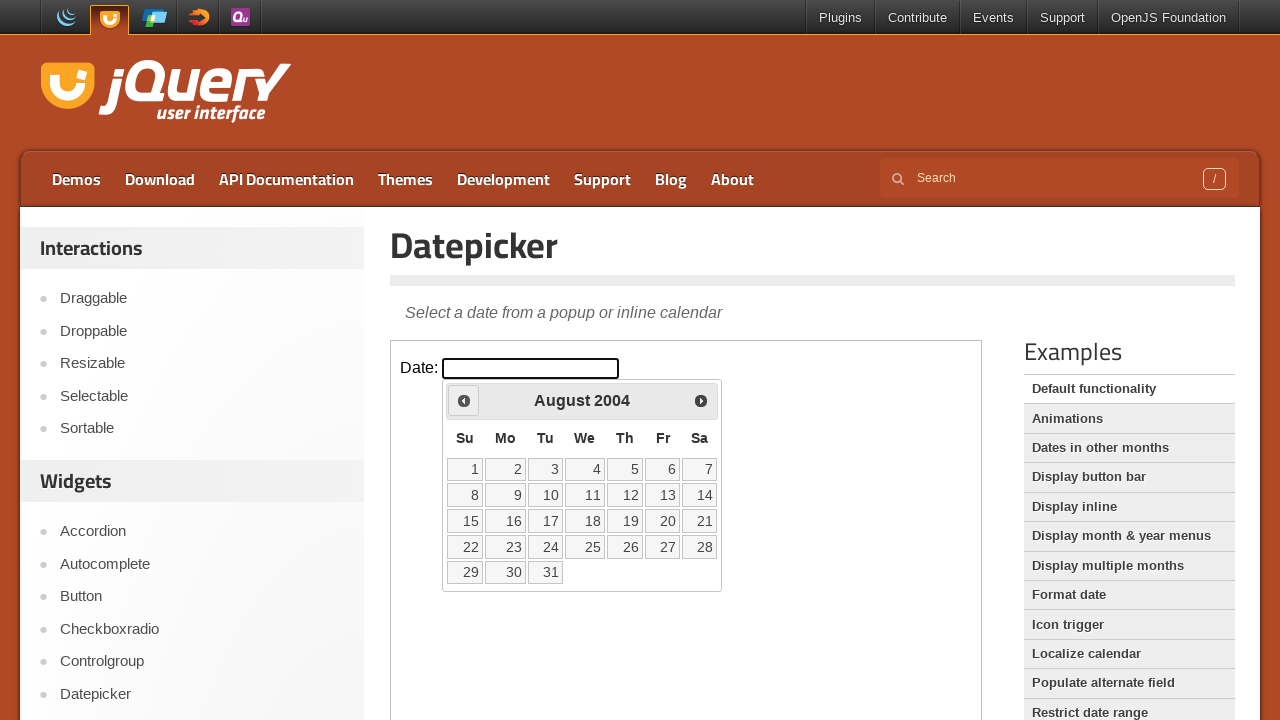

Retrieved current calendar date: August 2004
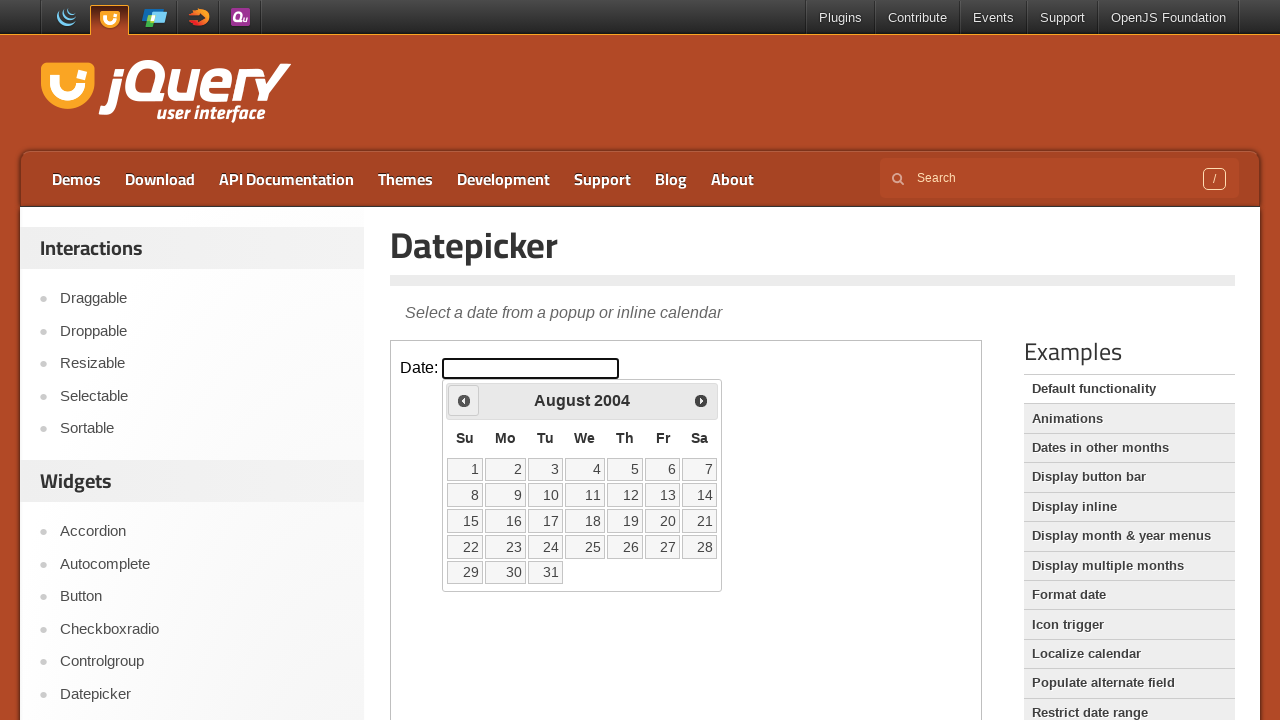

Clicked Previous button to navigate to earlier month at (464, 400) on .demo-frame >> internal:control=enter-frame >> xpath=//span[text()='Prev']
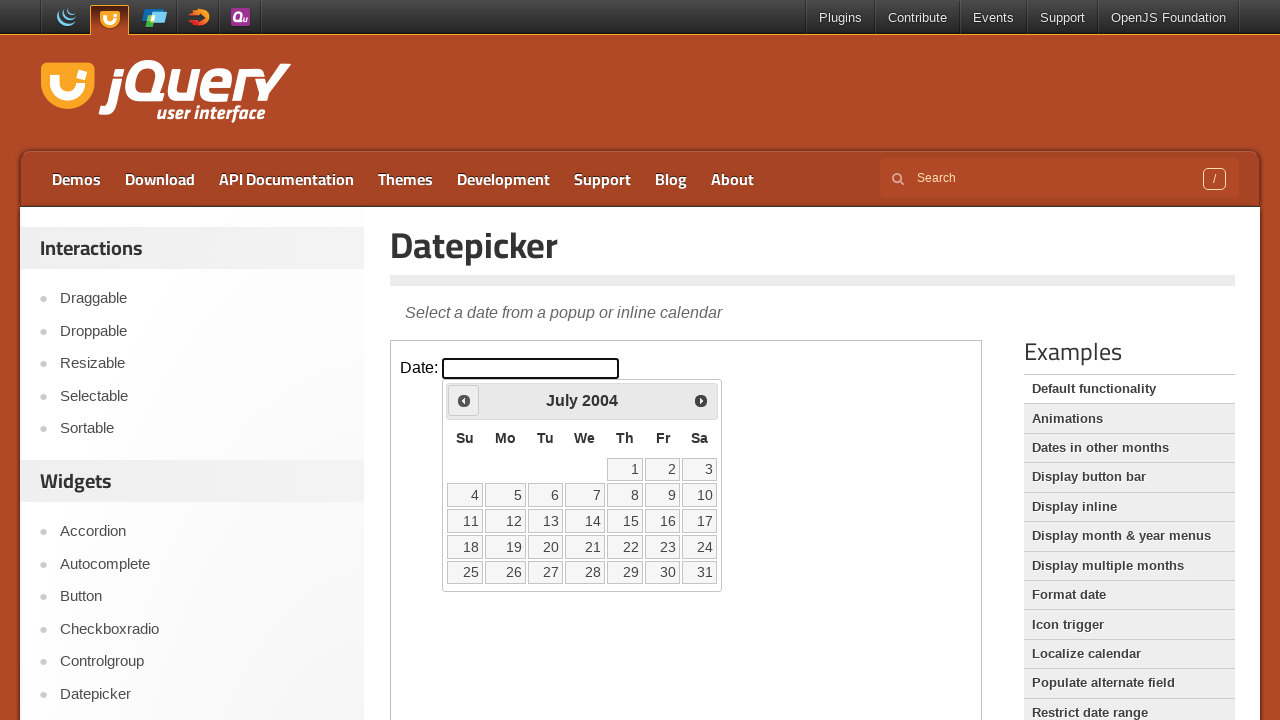

Retrieved current calendar date: July 2004
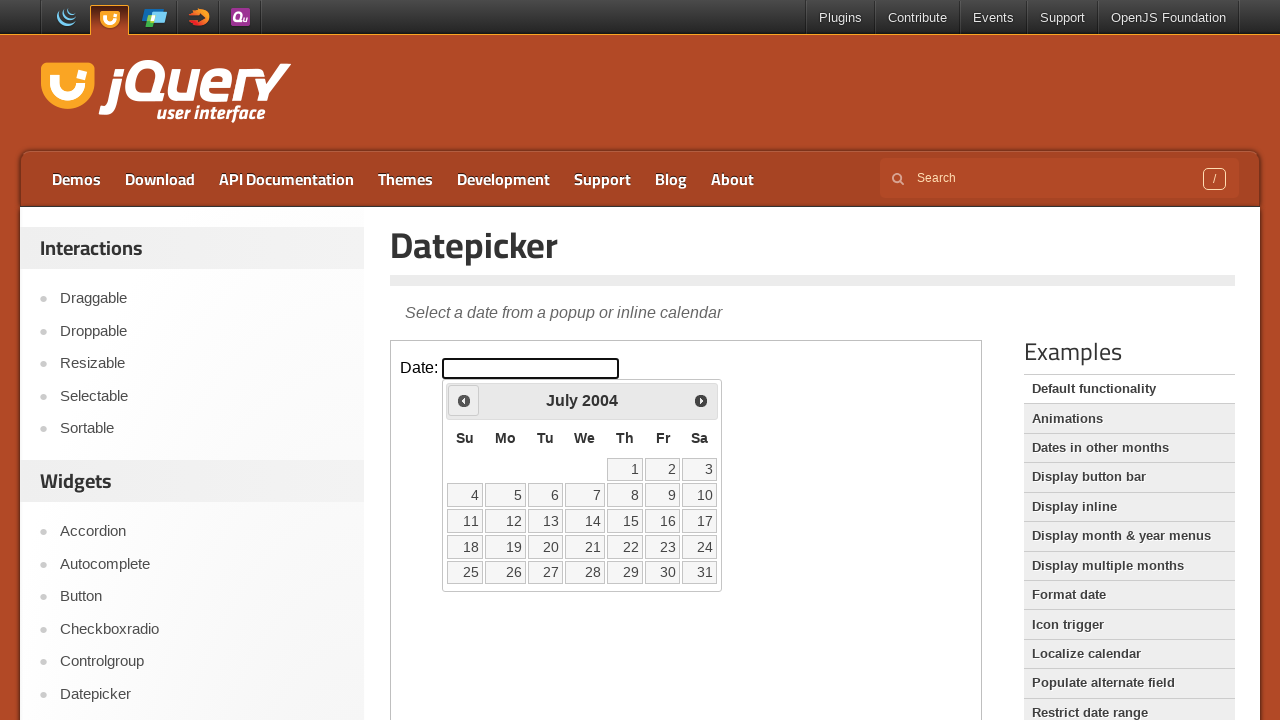

Clicked Previous button to navigate to earlier month at (464, 400) on .demo-frame >> internal:control=enter-frame >> xpath=//span[text()='Prev']
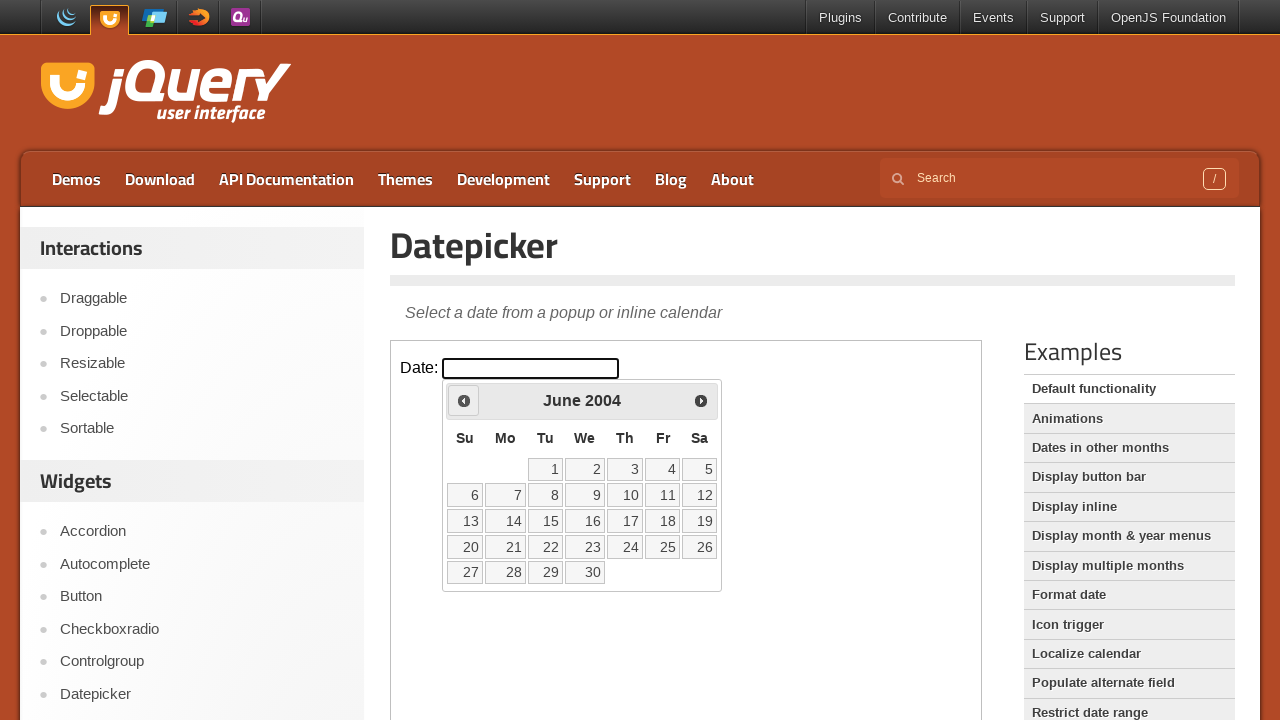

Retrieved current calendar date: June 2004
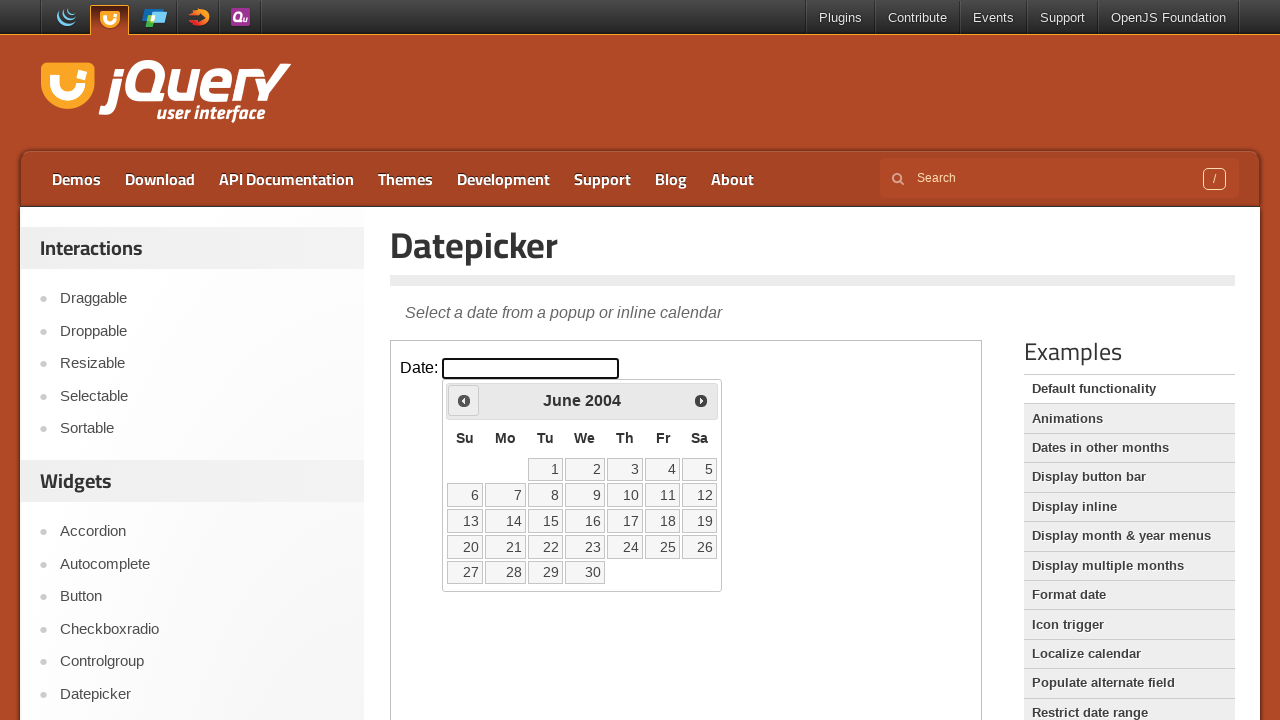

Clicked Previous button to navigate to earlier month at (464, 400) on .demo-frame >> internal:control=enter-frame >> xpath=//span[text()='Prev']
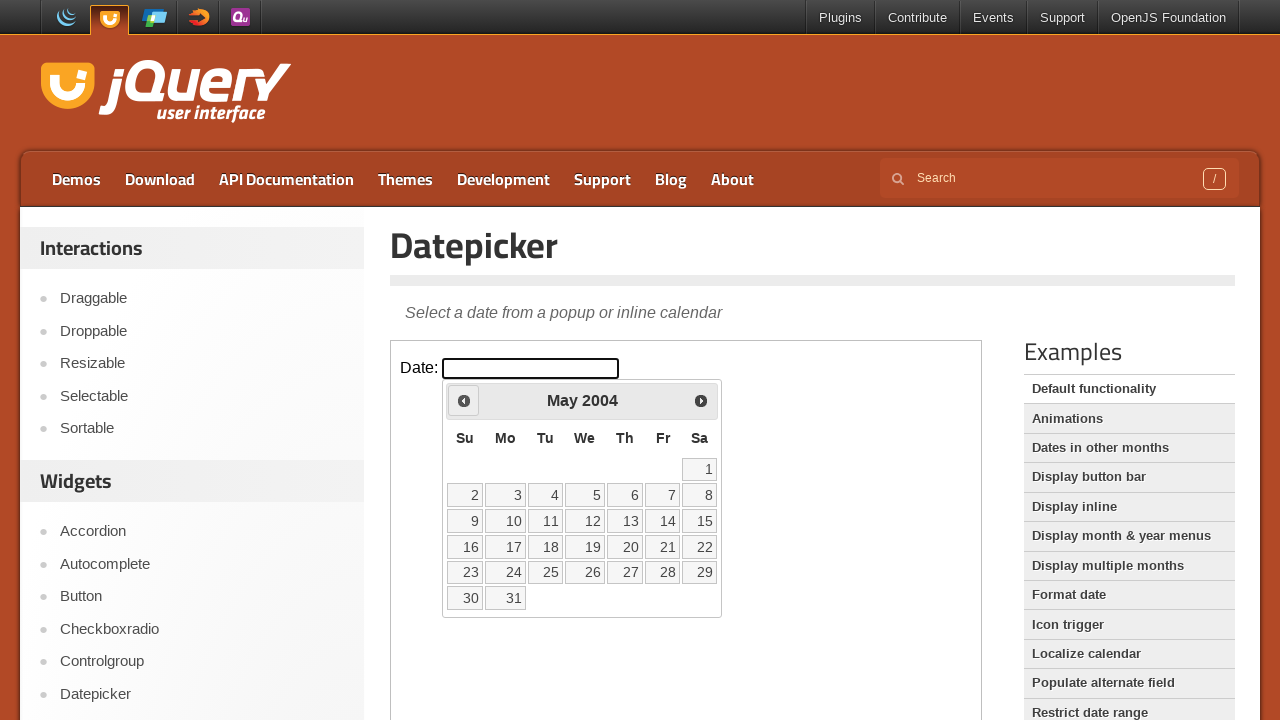

Retrieved current calendar date: May 2004
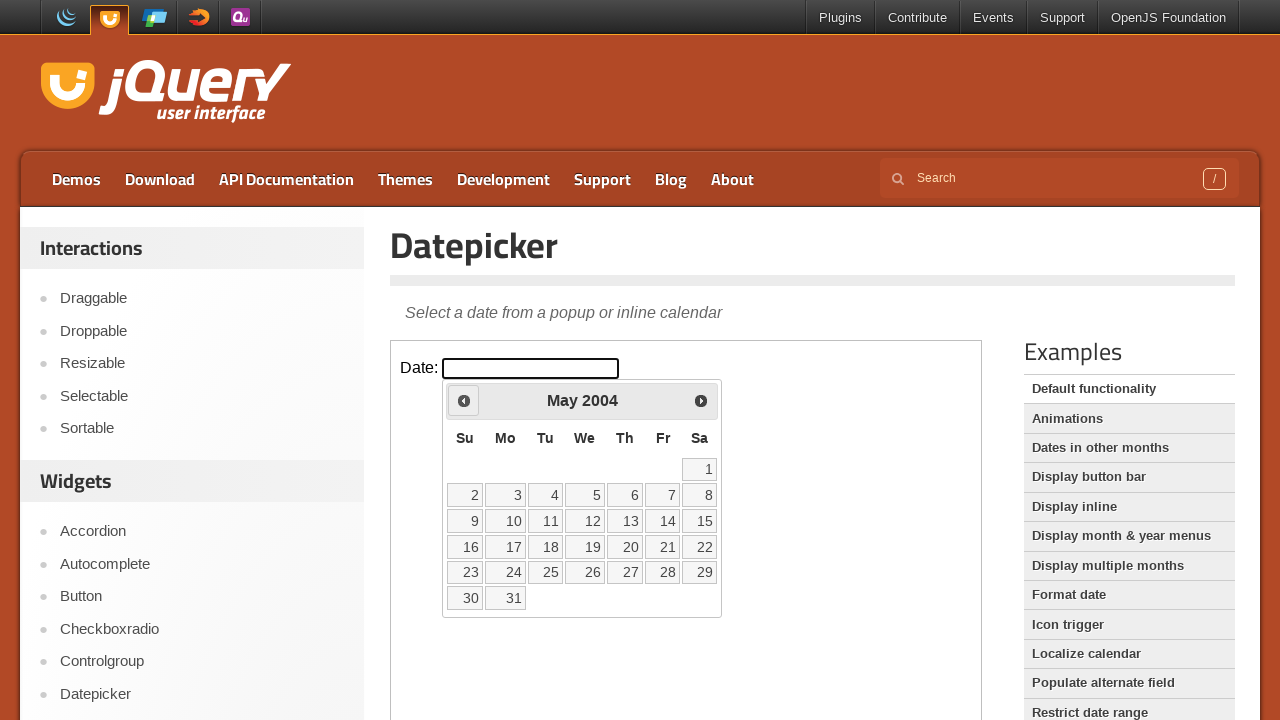

Clicked Previous button to navigate to earlier month at (464, 400) on .demo-frame >> internal:control=enter-frame >> xpath=//span[text()='Prev']
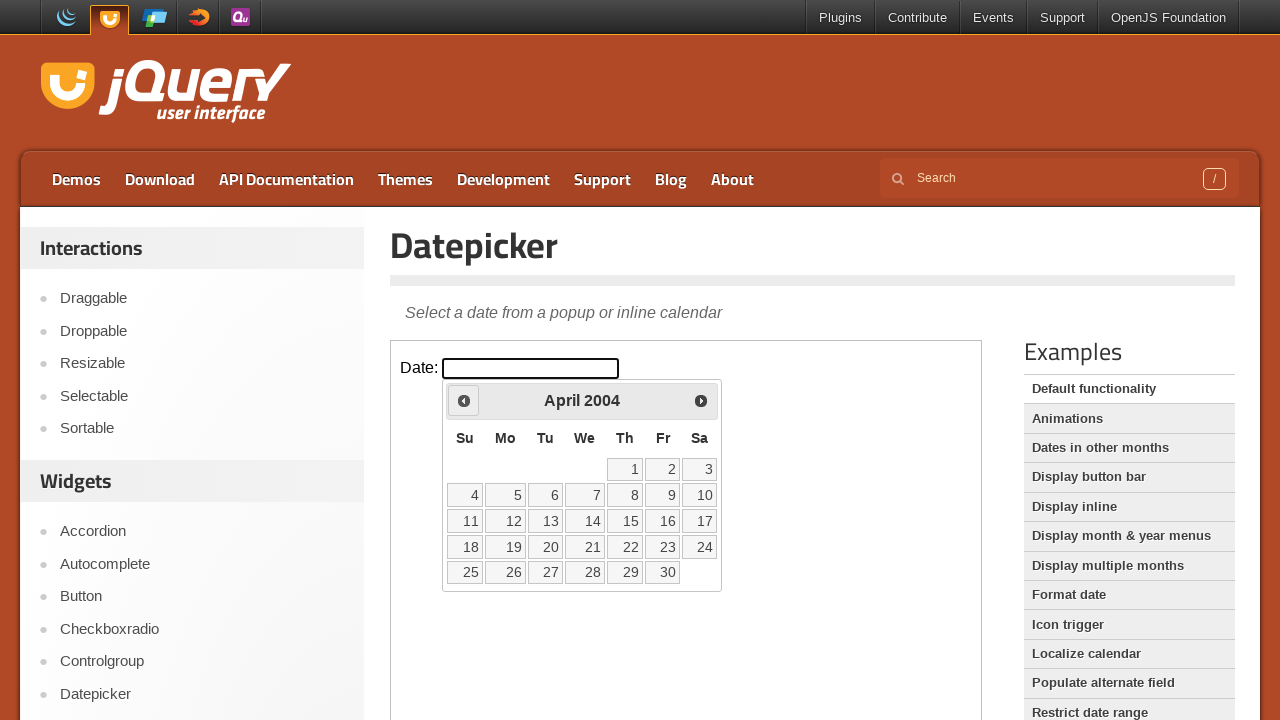

Retrieved current calendar date: April 2004
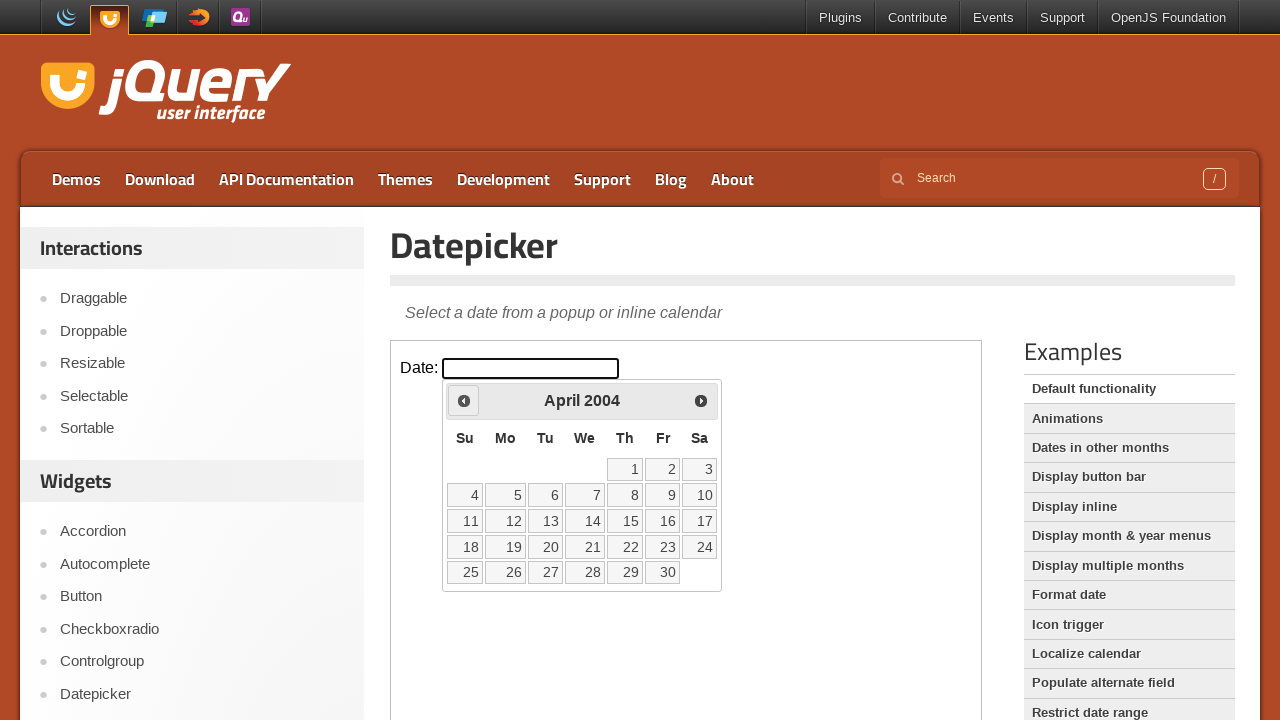

Clicked Previous button to navigate to earlier month at (464, 400) on .demo-frame >> internal:control=enter-frame >> xpath=//span[text()='Prev']
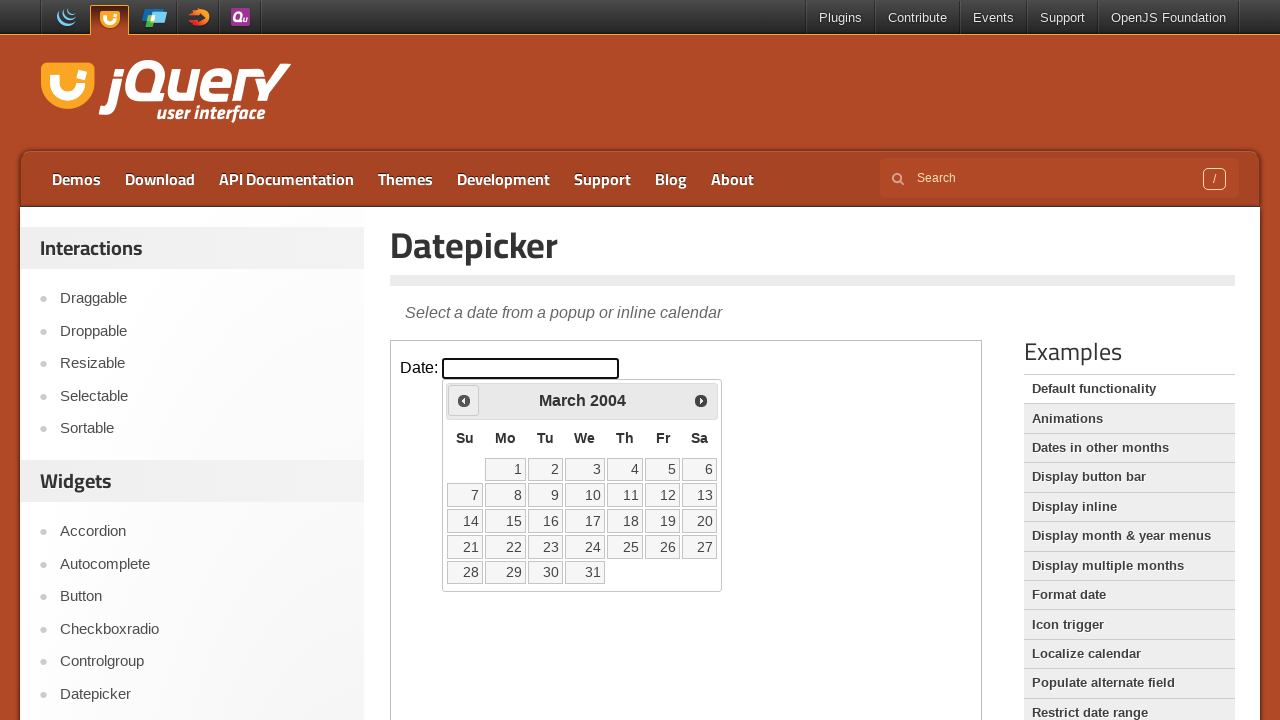

Retrieved current calendar date: March 2004
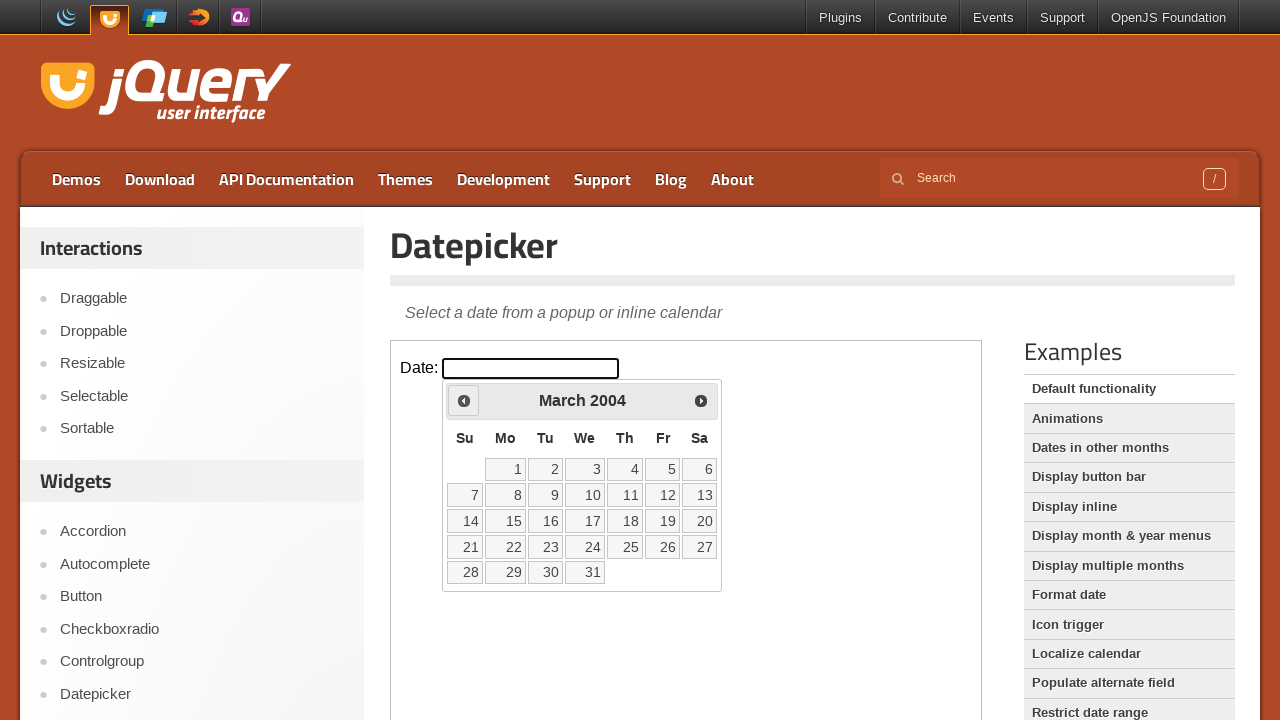

Clicked Previous button to navigate to earlier month at (464, 400) on .demo-frame >> internal:control=enter-frame >> xpath=//span[text()='Prev']
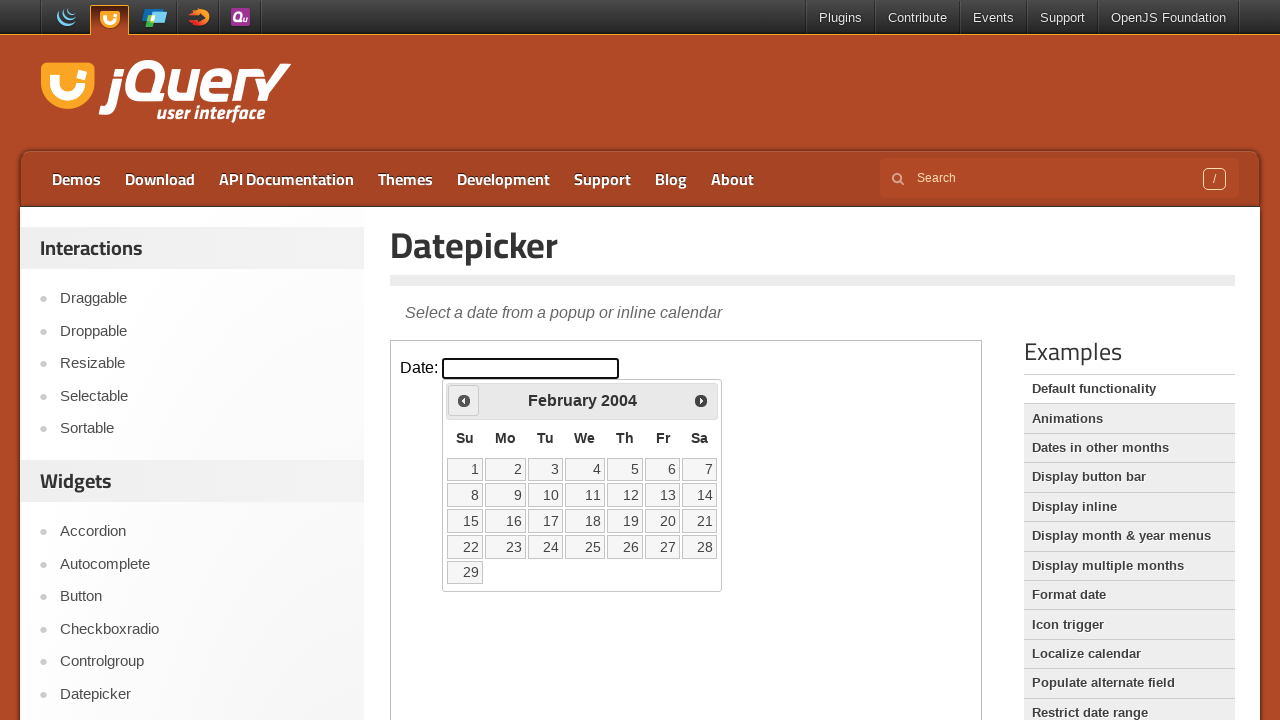

Retrieved current calendar date: February 2004
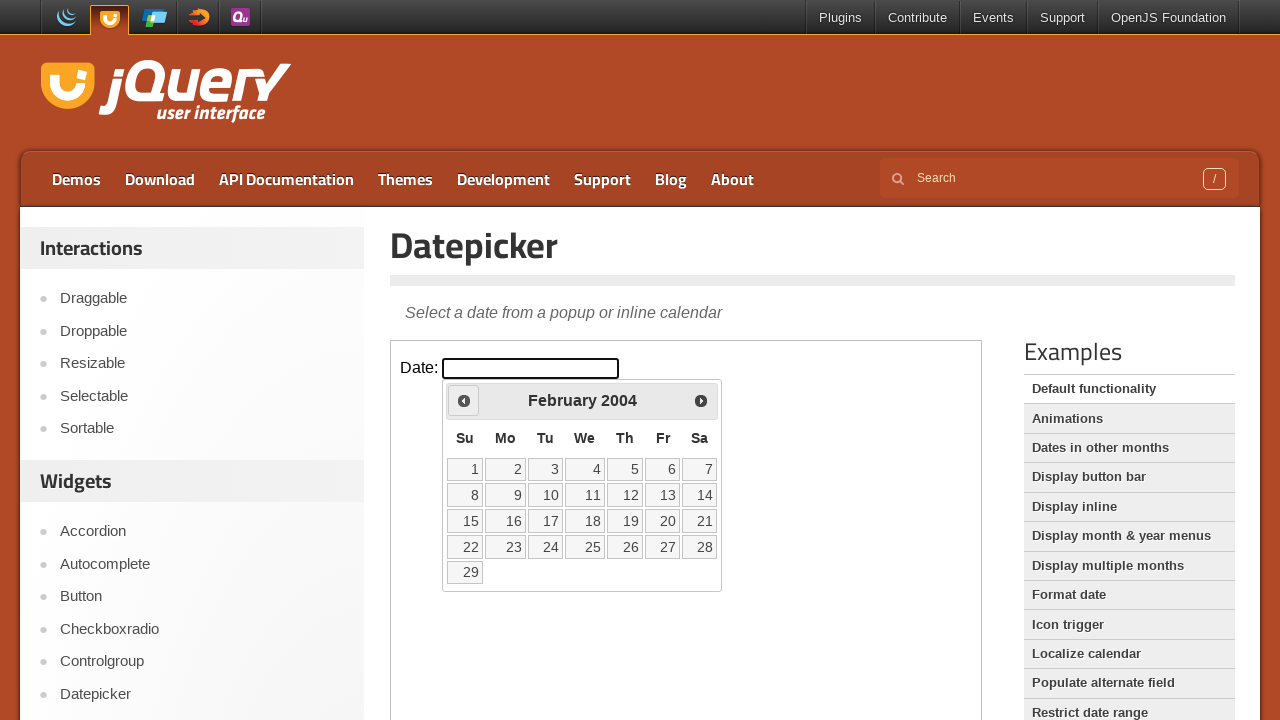

Clicked Previous button to navigate to earlier month at (464, 400) on .demo-frame >> internal:control=enter-frame >> xpath=//span[text()='Prev']
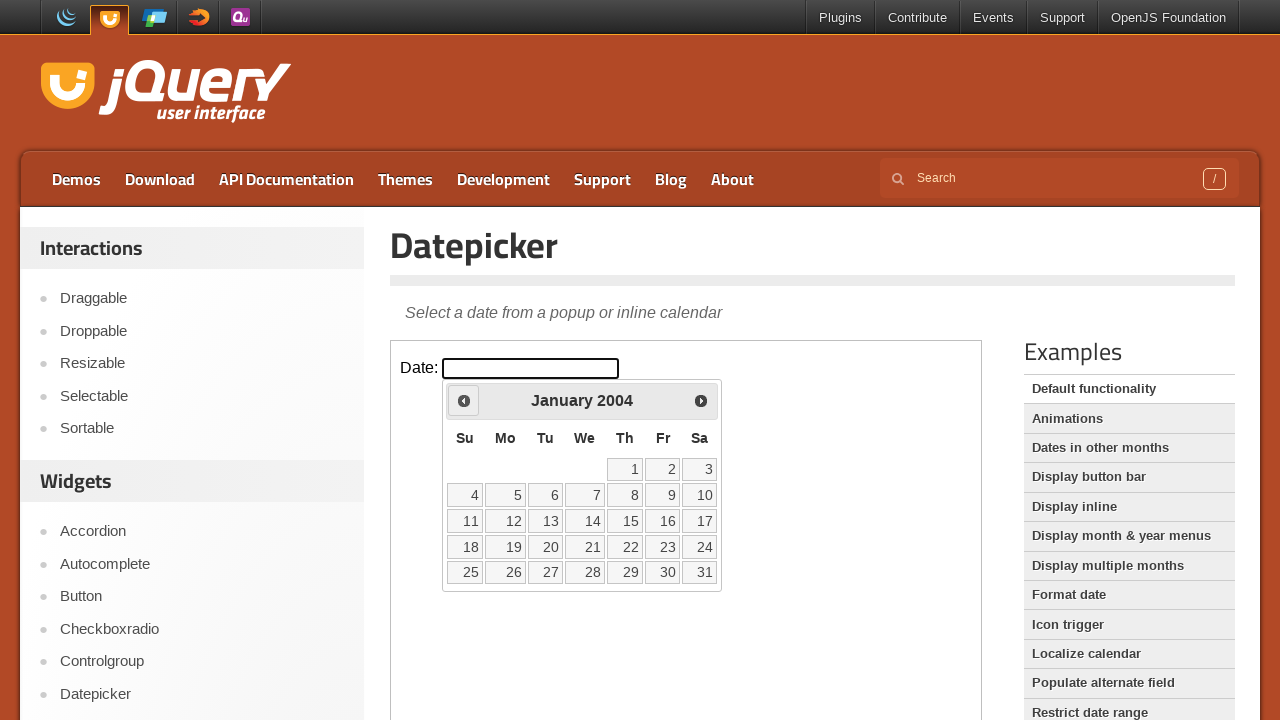

Retrieved current calendar date: January 2004
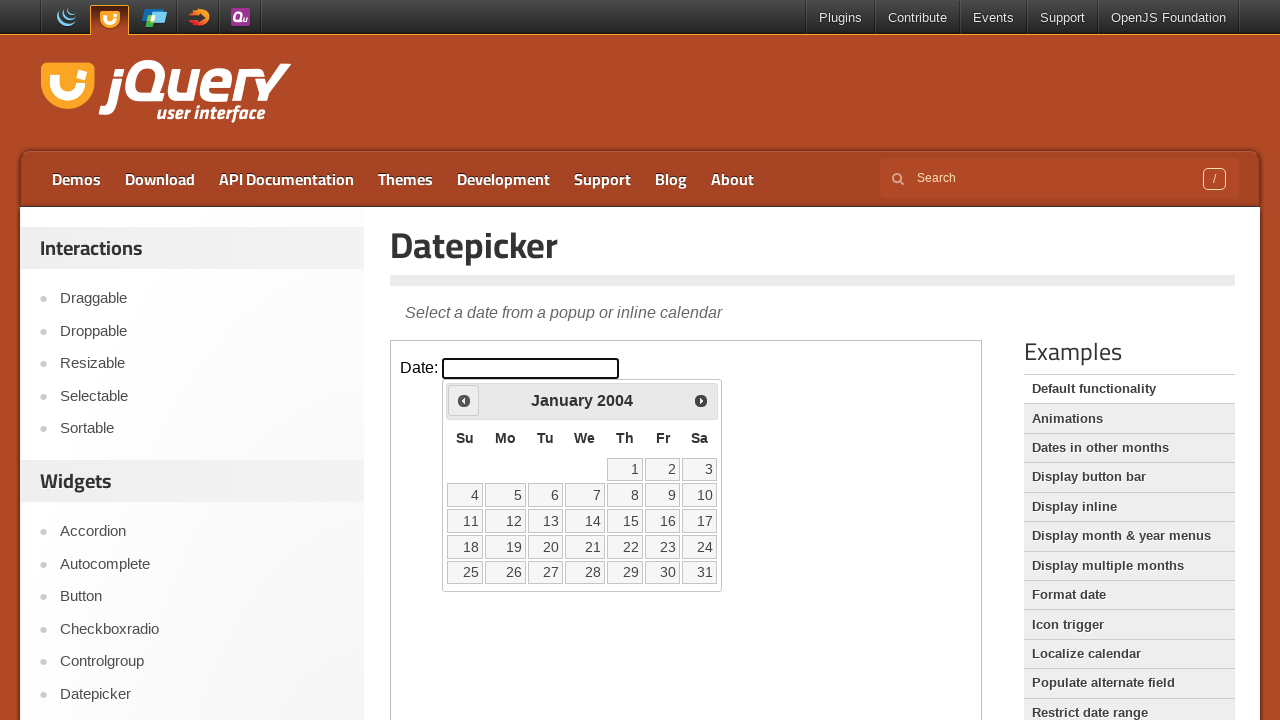

Clicked Previous button to navigate to earlier month at (464, 400) on .demo-frame >> internal:control=enter-frame >> xpath=//span[text()='Prev']
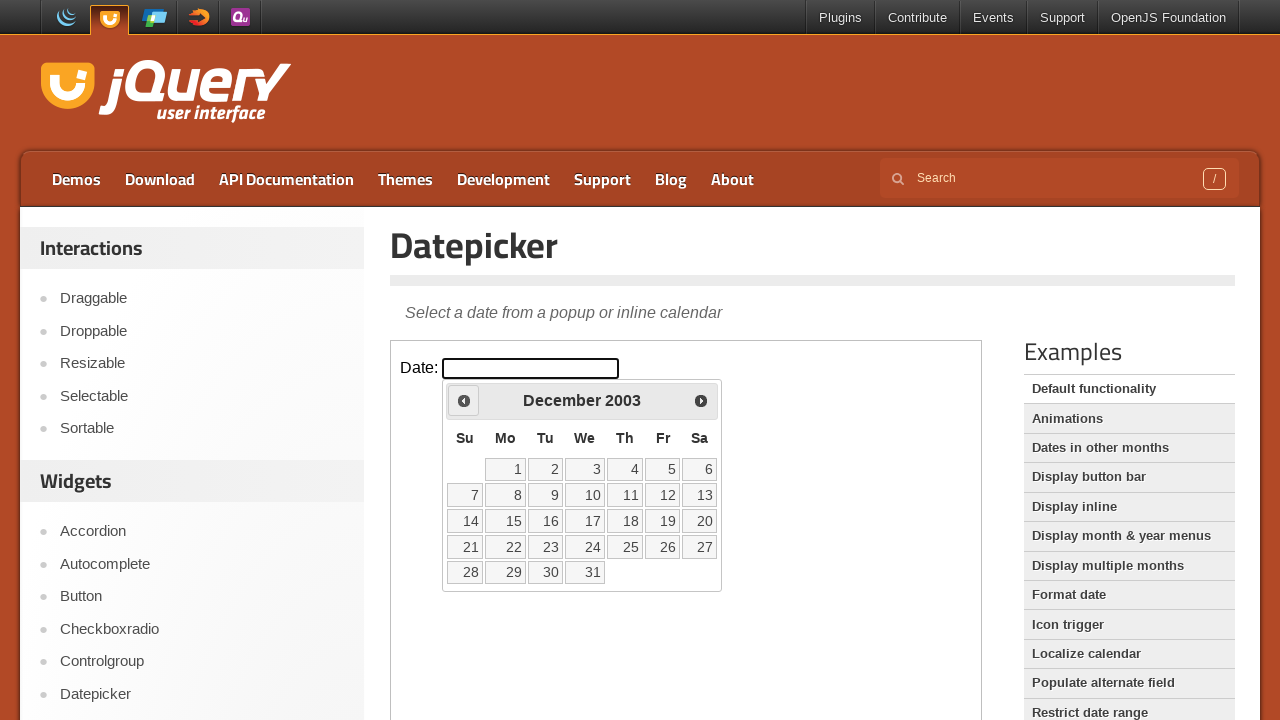

Retrieved current calendar date: December 2003
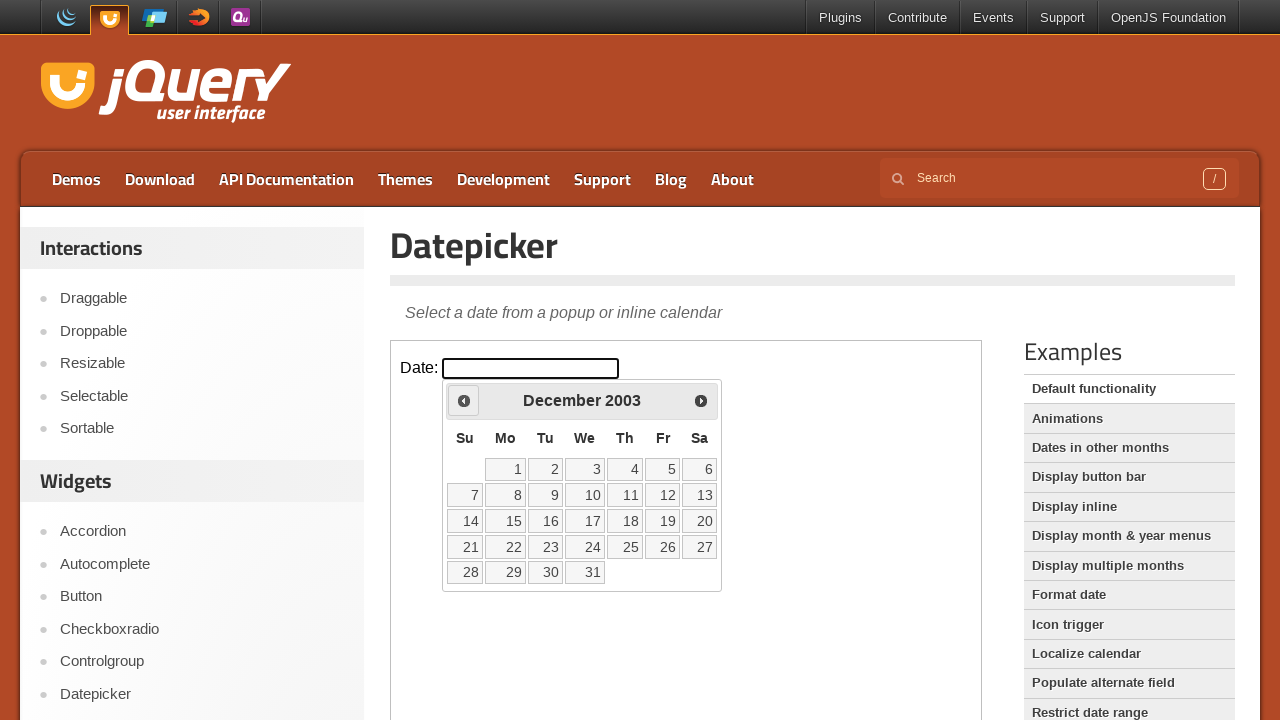

Clicked Previous button to navigate to earlier month at (464, 400) on .demo-frame >> internal:control=enter-frame >> xpath=//span[text()='Prev']
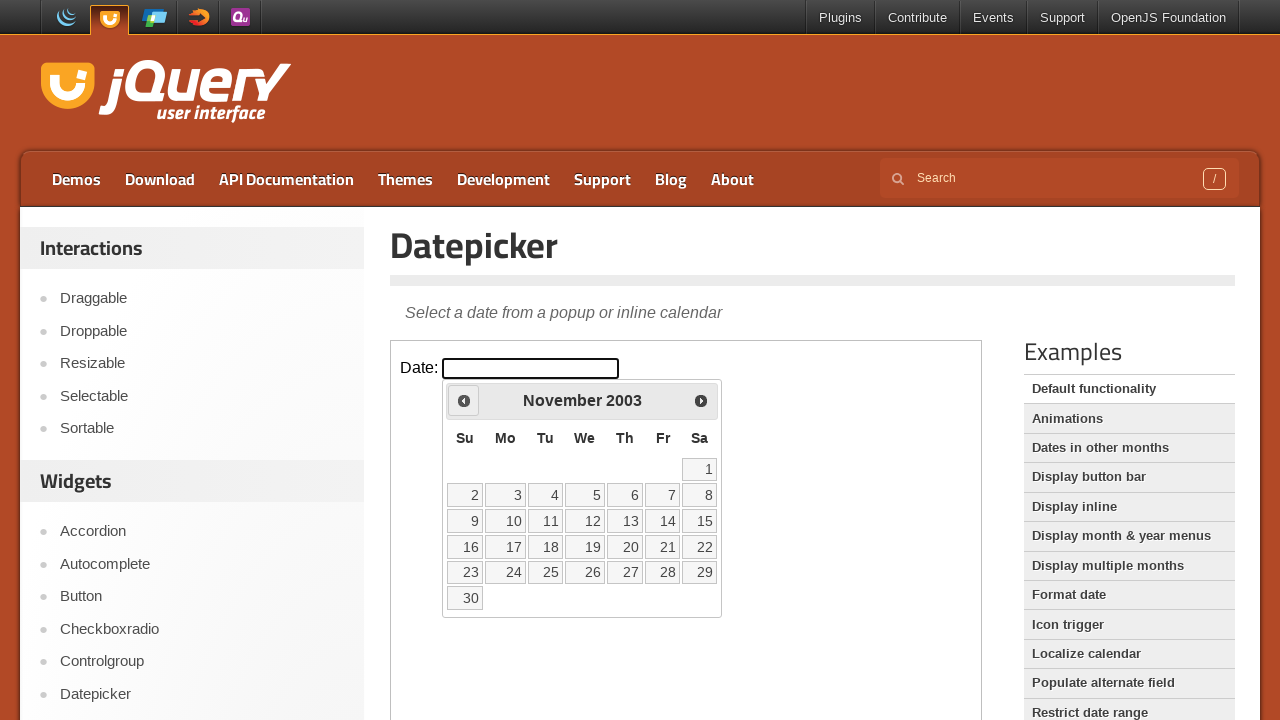

Retrieved current calendar date: November 2003
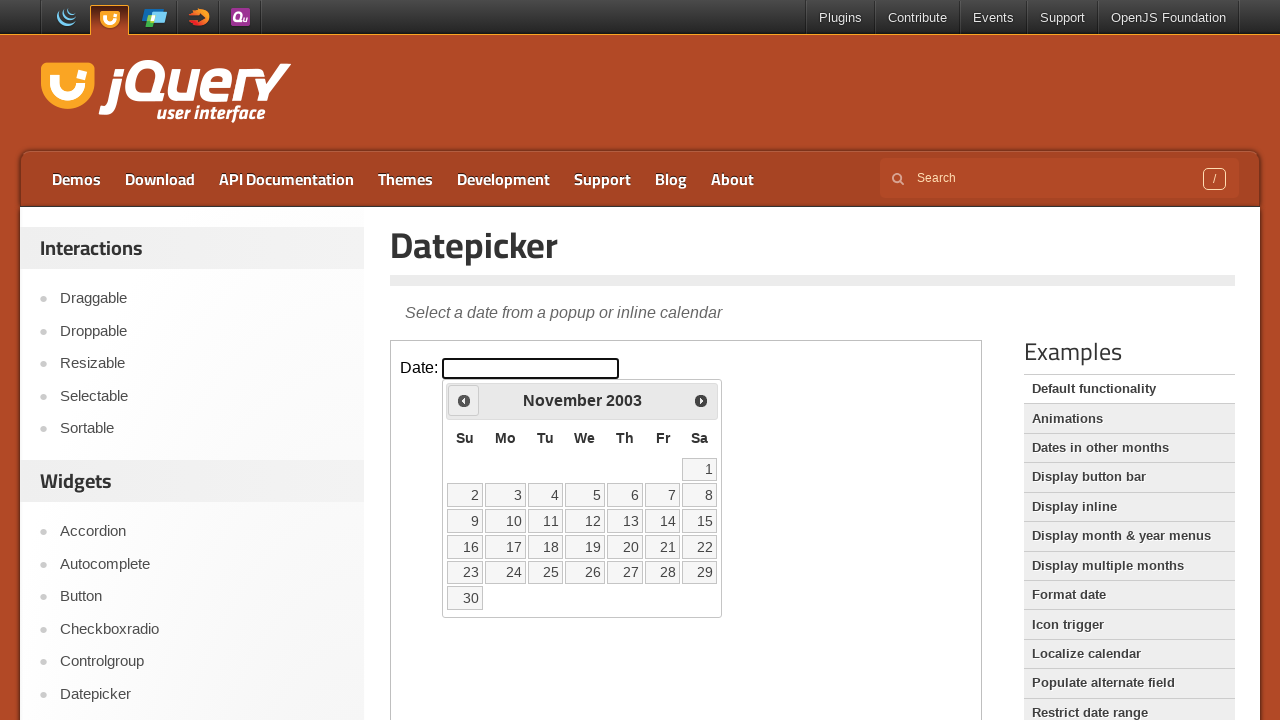

Clicked Previous button to navigate to earlier month at (464, 400) on .demo-frame >> internal:control=enter-frame >> xpath=//span[text()='Prev']
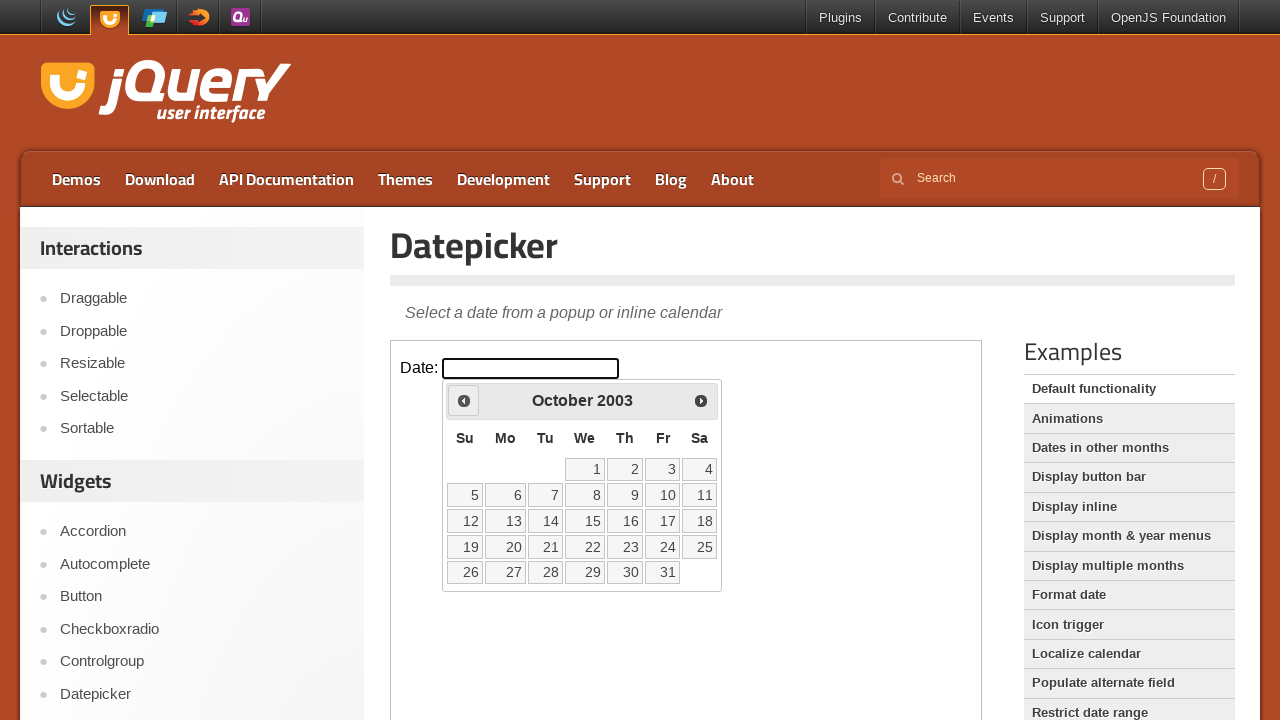

Retrieved current calendar date: October 2003
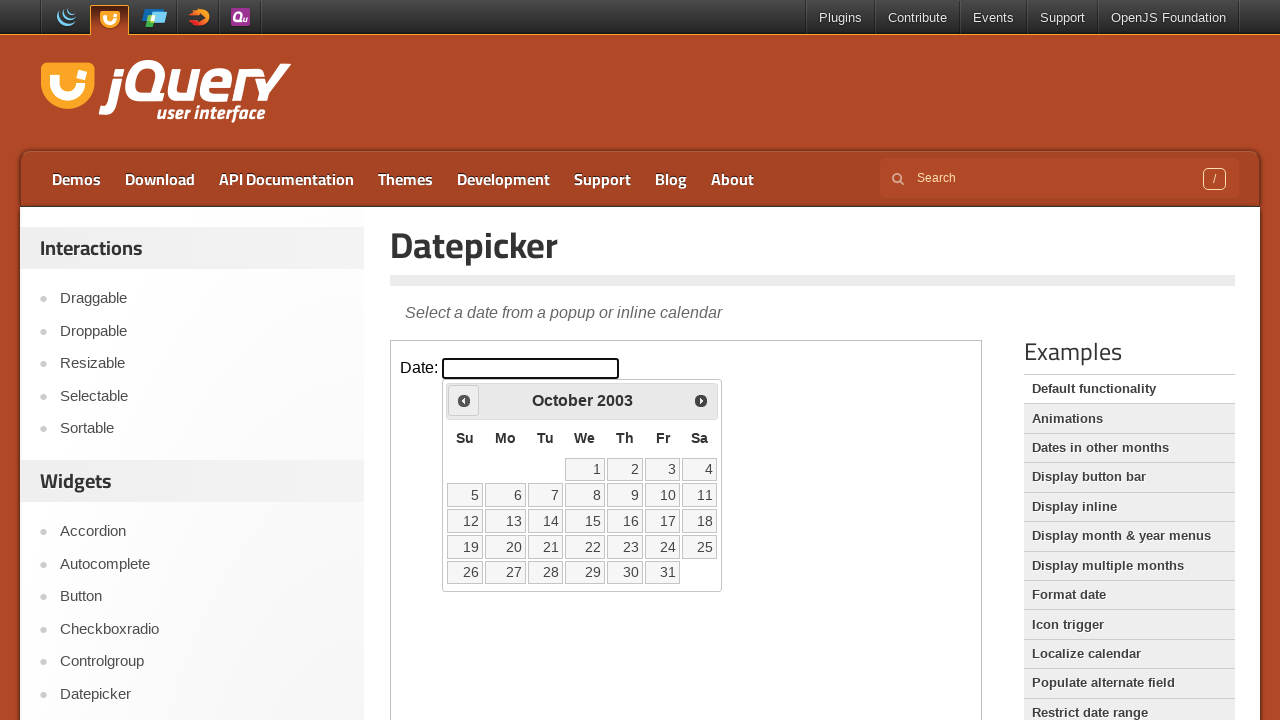

Clicked Previous button to navigate to earlier month at (464, 400) on .demo-frame >> internal:control=enter-frame >> xpath=//span[text()='Prev']
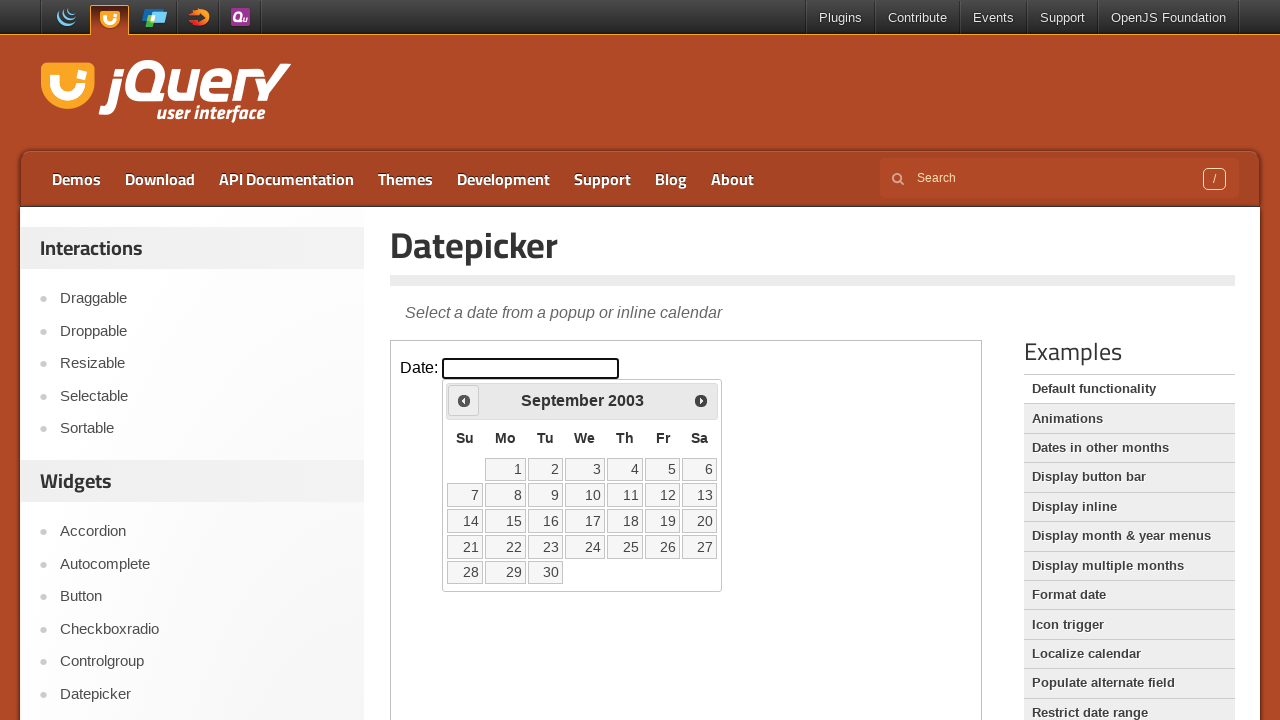

Retrieved current calendar date: September 2003
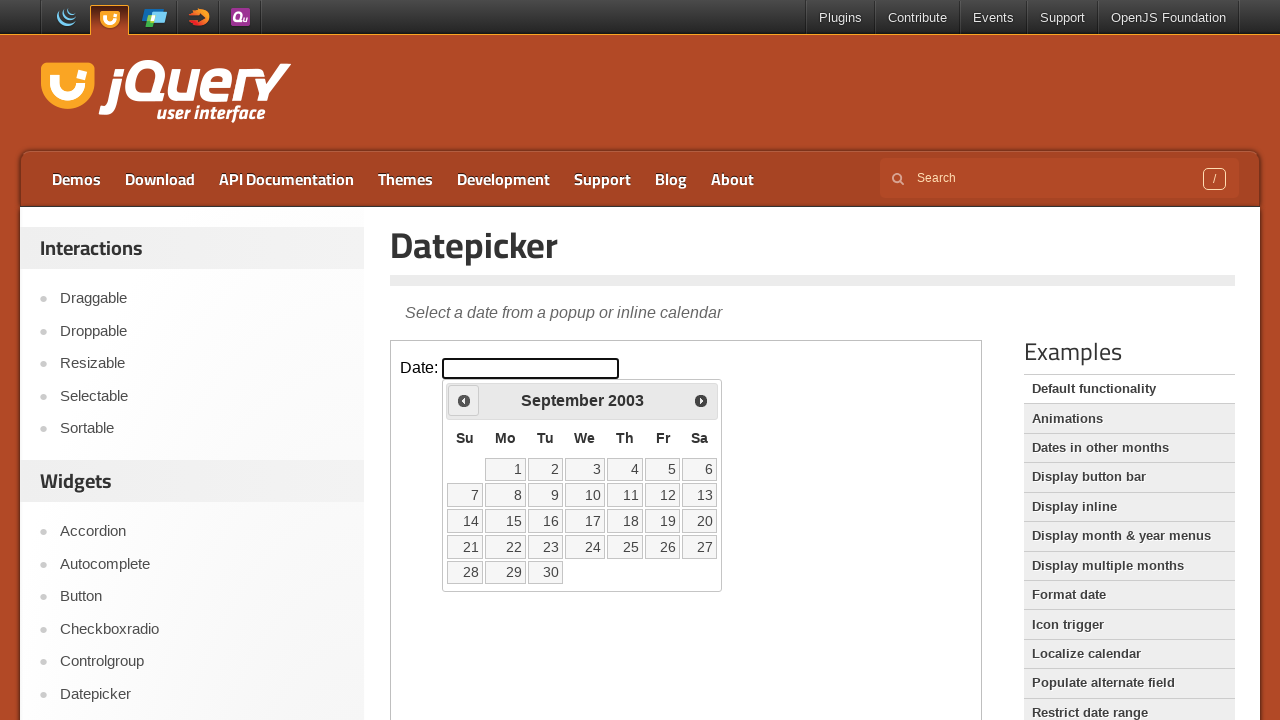

Clicked Previous button to navigate to earlier month at (464, 400) on .demo-frame >> internal:control=enter-frame >> xpath=//span[text()='Prev']
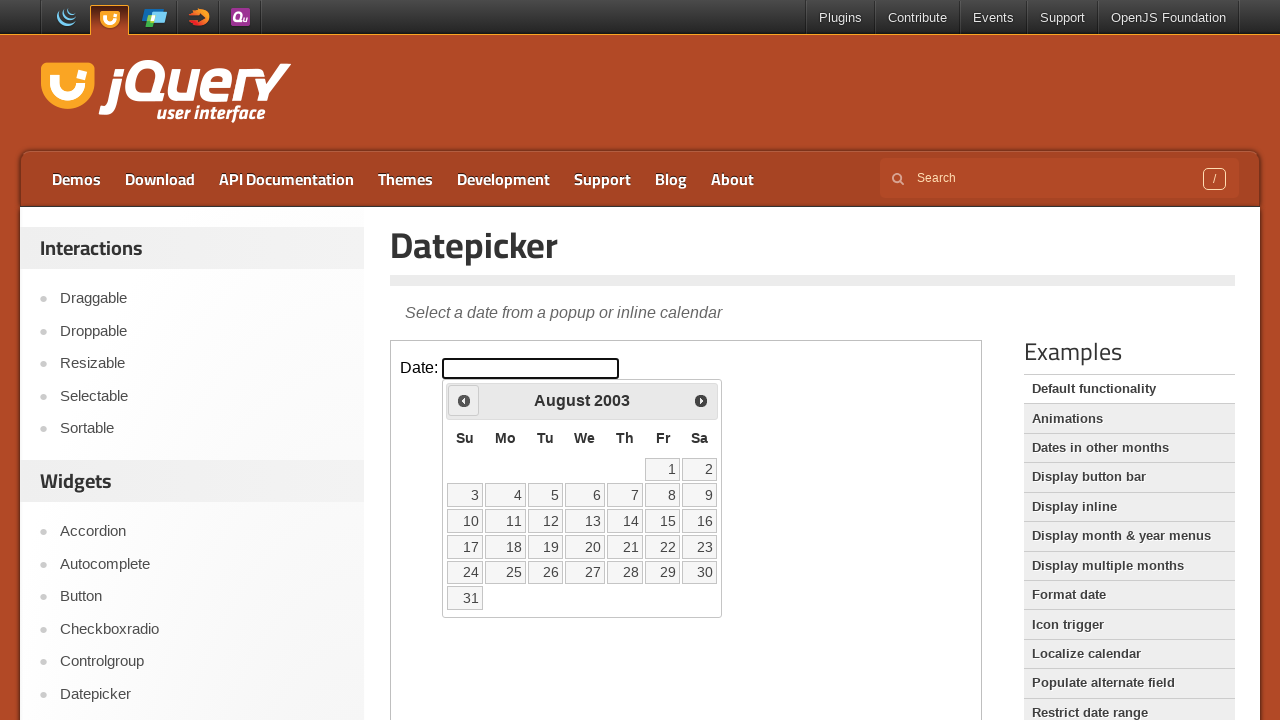

Retrieved current calendar date: August 2003
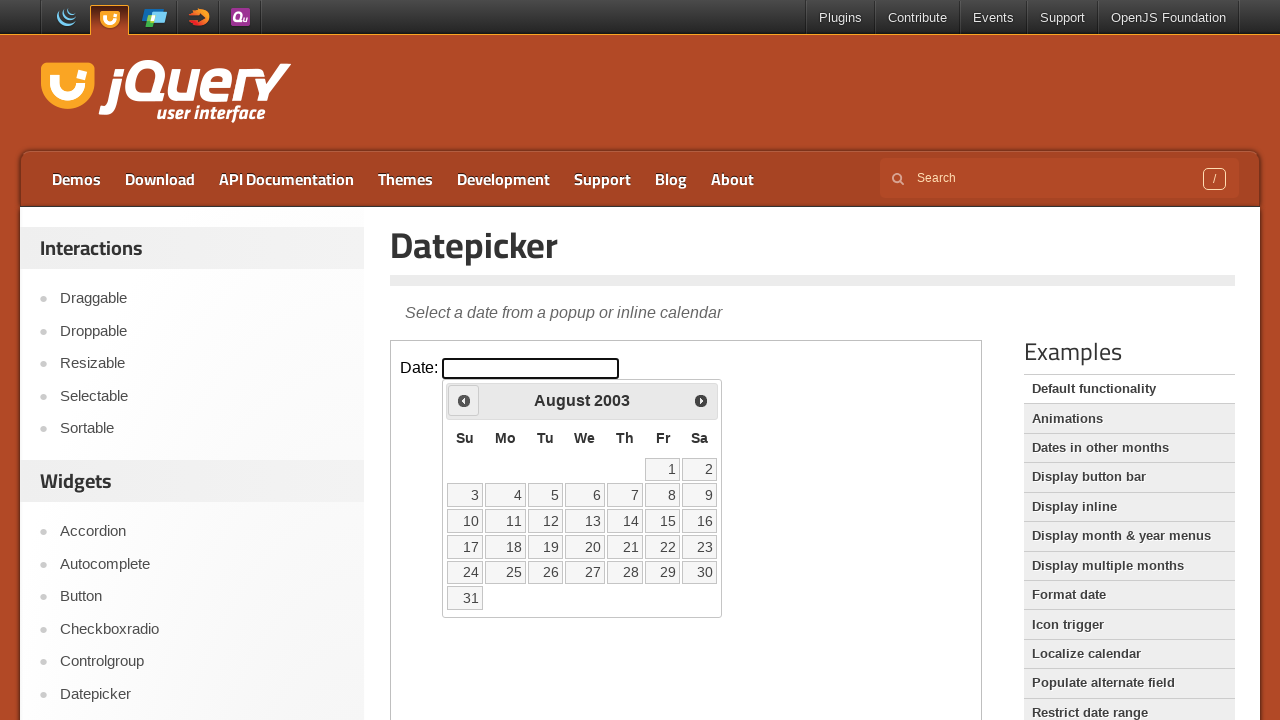

Clicked Previous button to navigate to earlier month at (464, 400) on .demo-frame >> internal:control=enter-frame >> xpath=//span[text()='Prev']
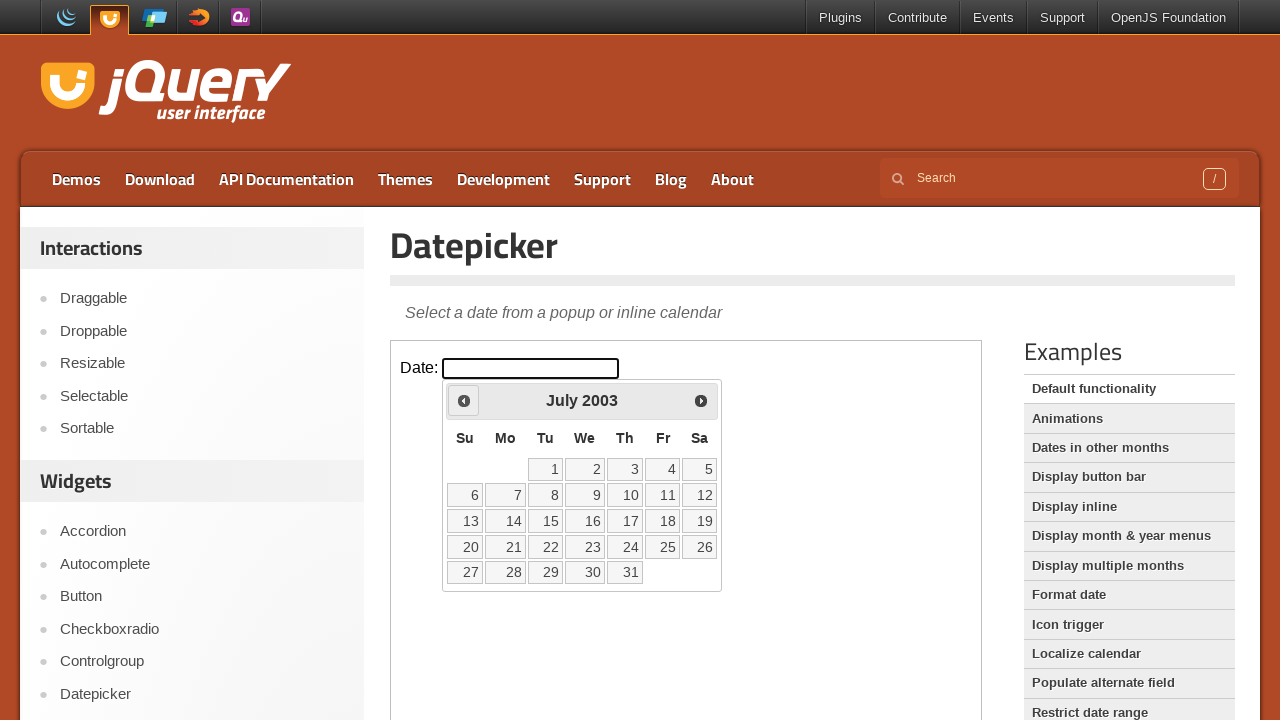

Retrieved current calendar date: July 2003
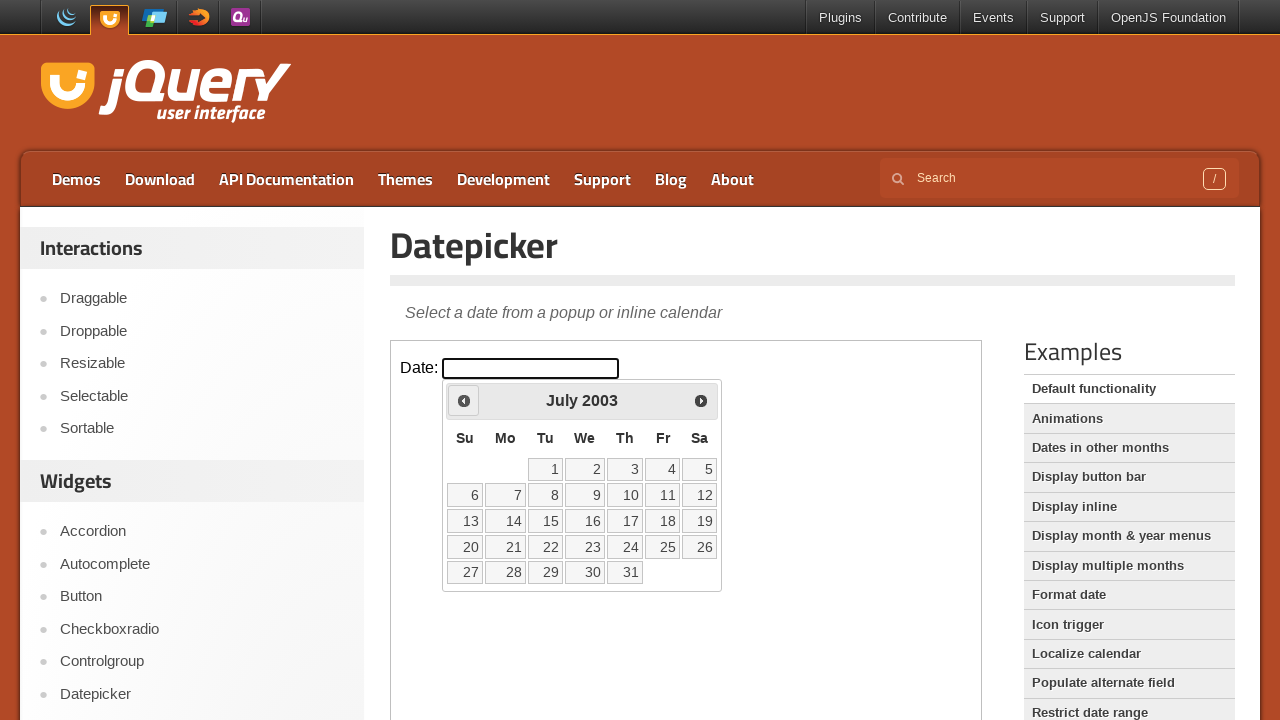

Clicked Previous button to navigate to earlier month at (464, 400) on .demo-frame >> internal:control=enter-frame >> xpath=//span[text()='Prev']
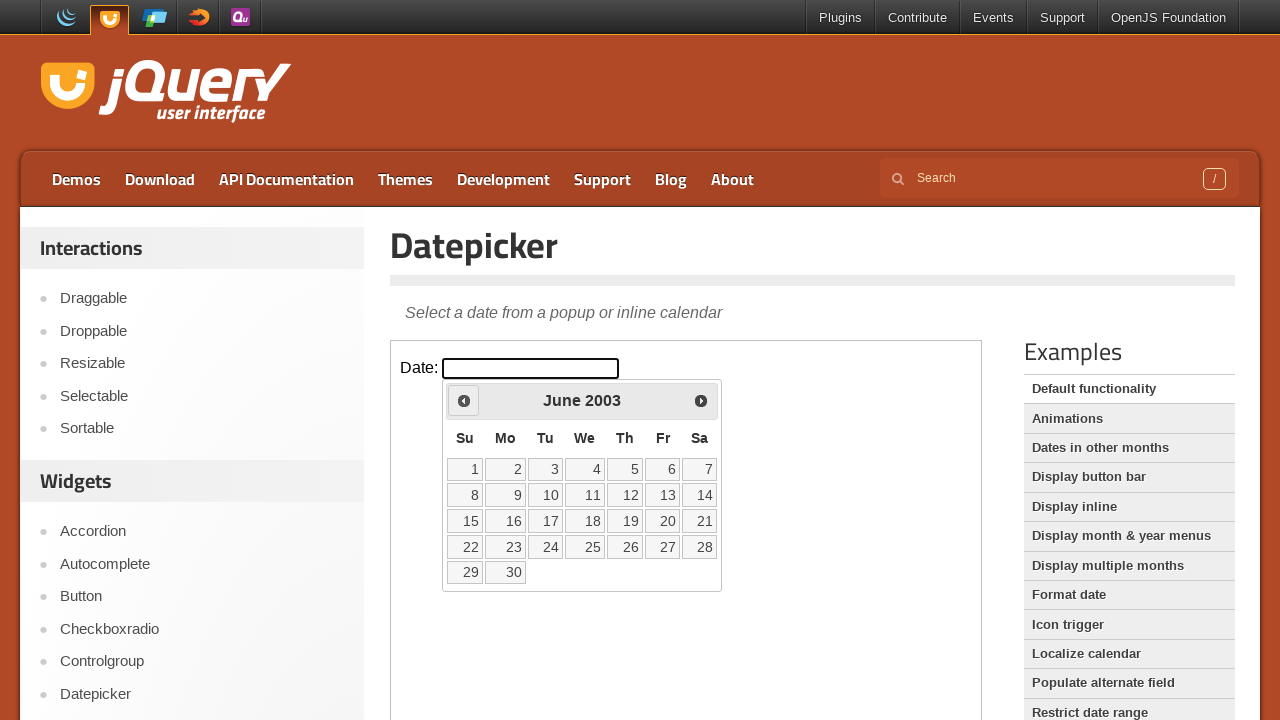

Retrieved current calendar date: June 2003
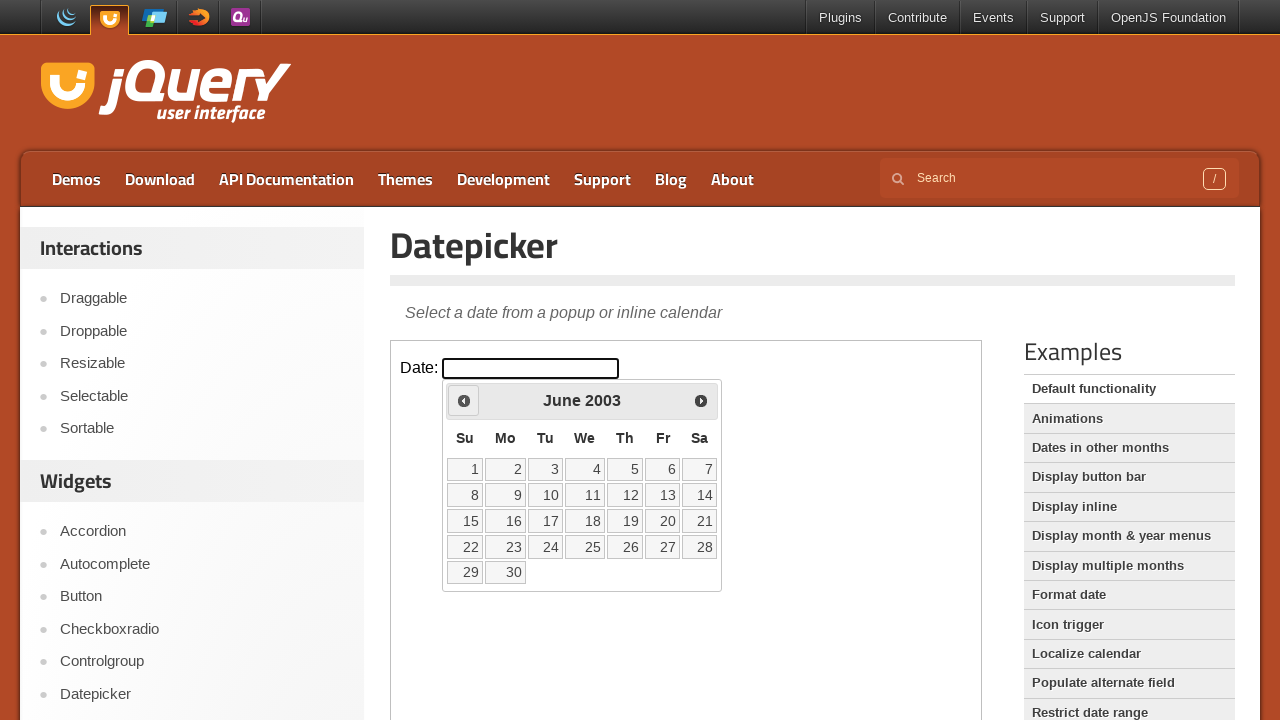

Clicked Previous button to navigate to earlier month at (464, 400) on .demo-frame >> internal:control=enter-frame >> xpath=//span[text()='Prev']
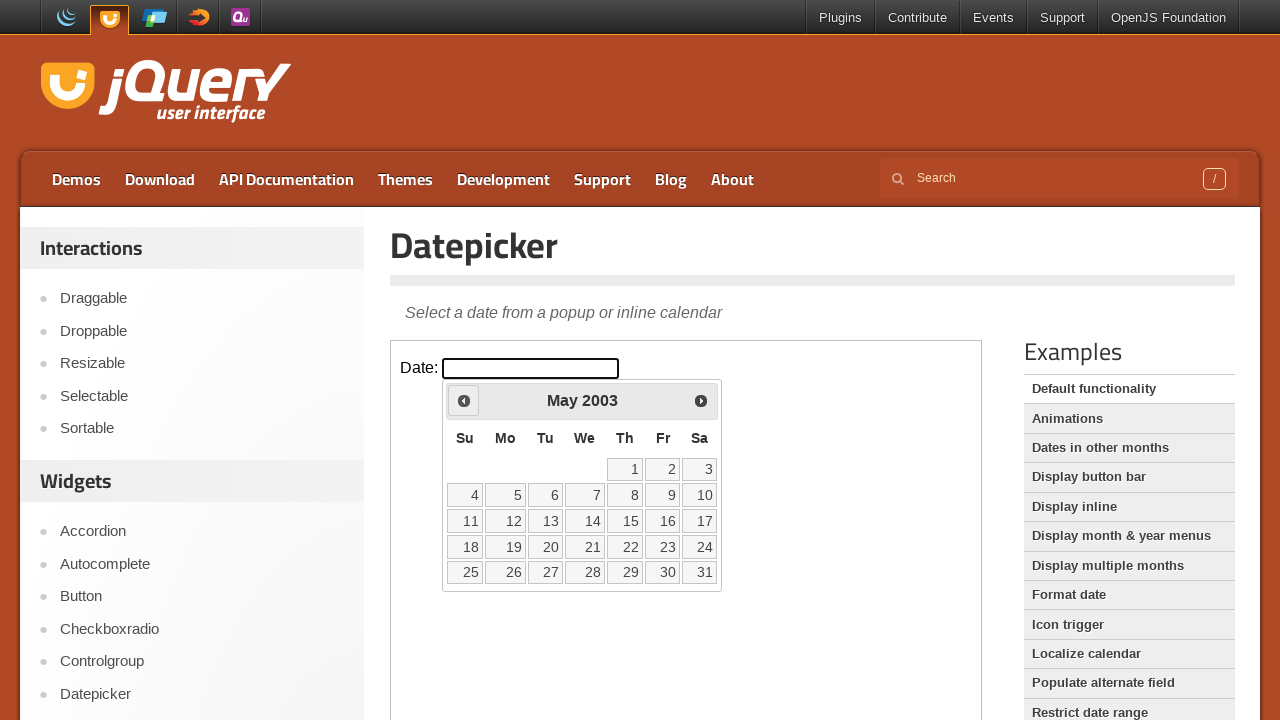

Retrieved current calendar date: May 2003
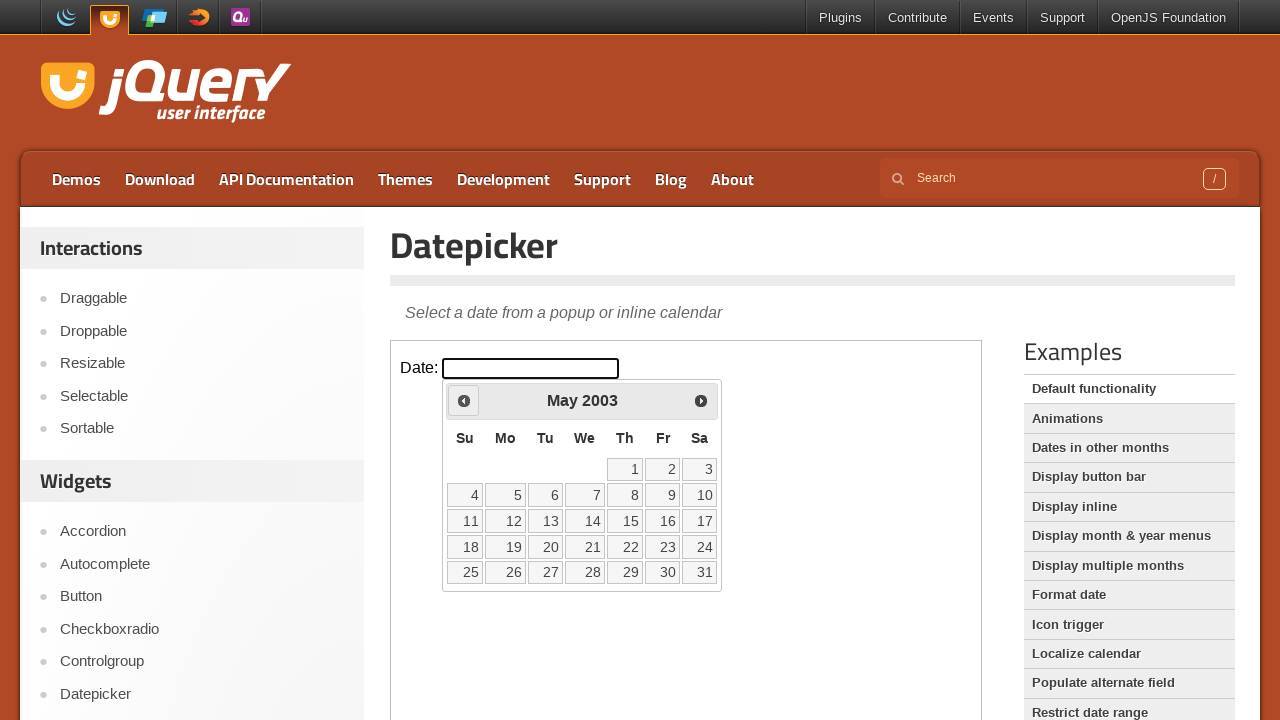

Clicked Previous button to navigate to earlier month at (464, 400) on .demo-frame >> internal:control=enter-frame >> xpath=//span[text()='Prev']
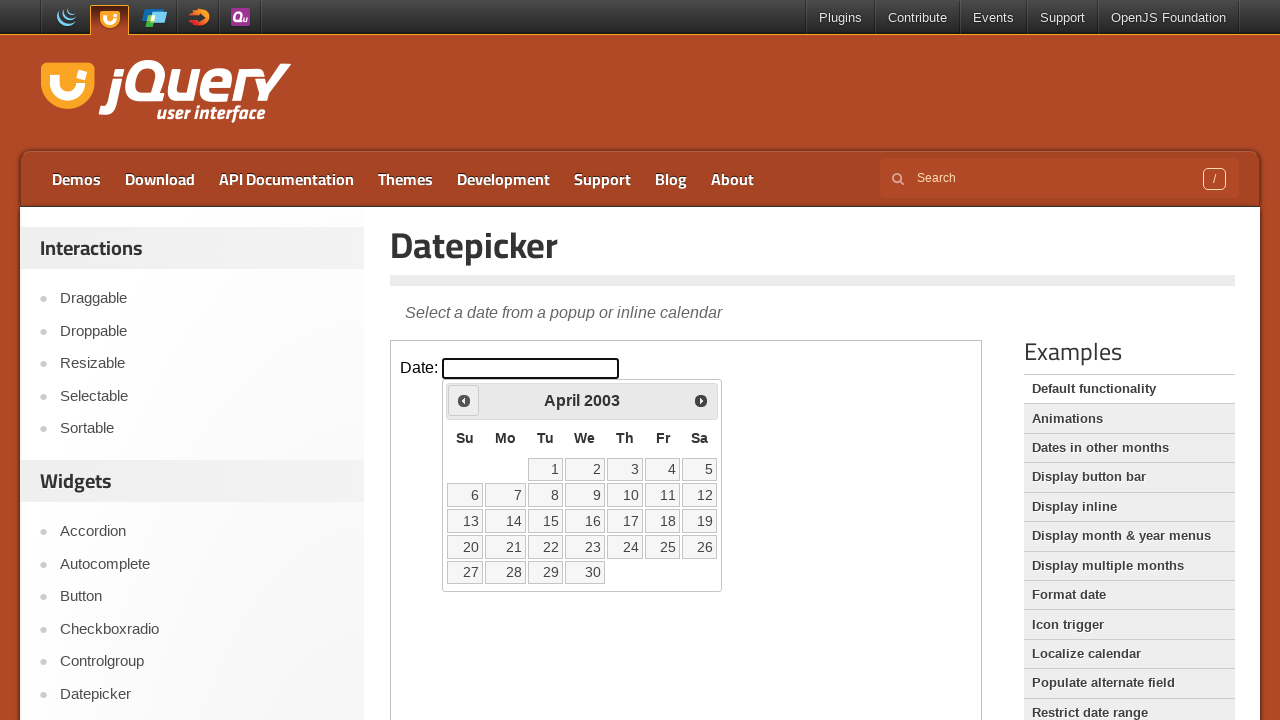

Retrieved current calendar date: April 2003
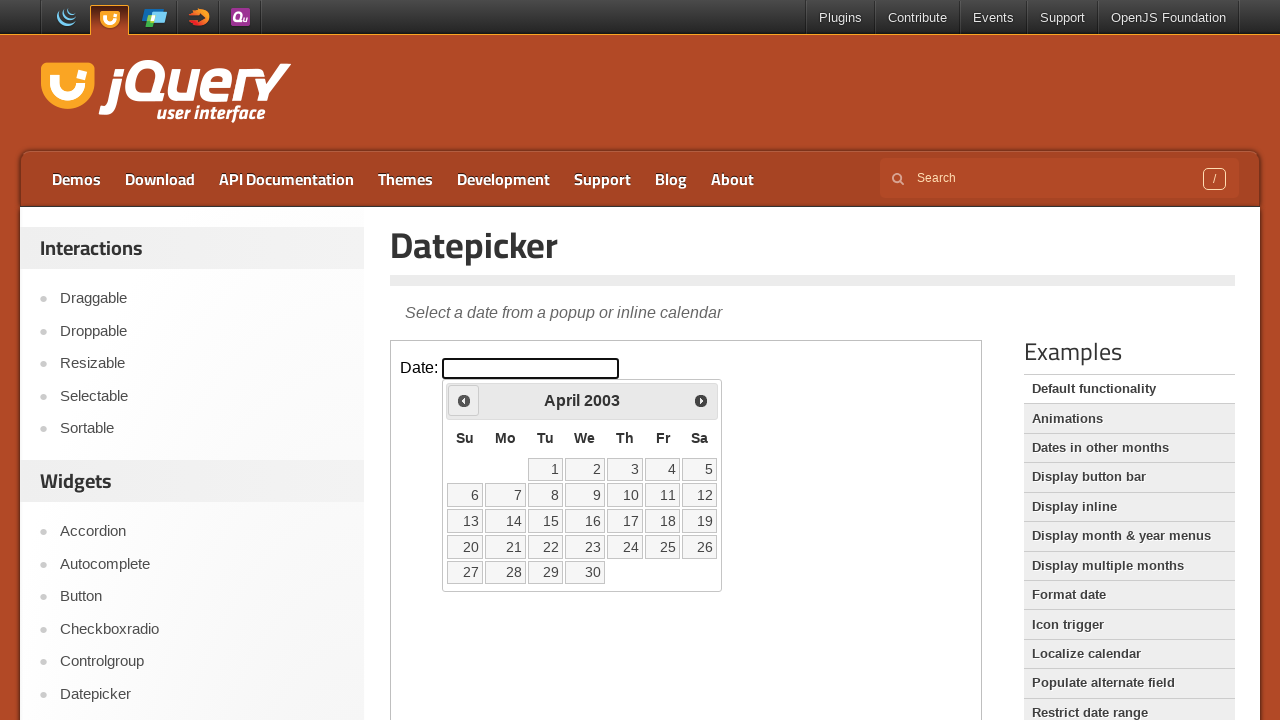

Clicked Previous button to navigate to earlier month at (464, 400) on .demo-frame >> internal:control=enter-frame >> xpath=//span[text()='Prev']
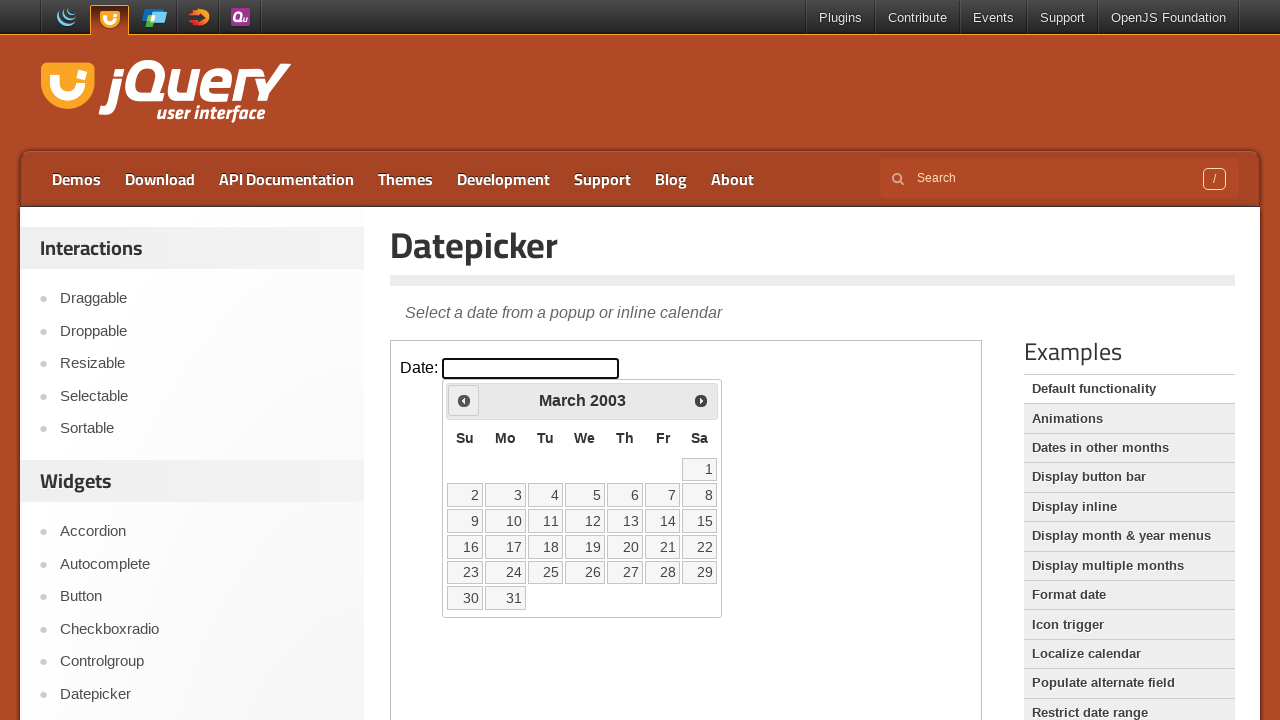

Retrieved current calendar date: March 2003
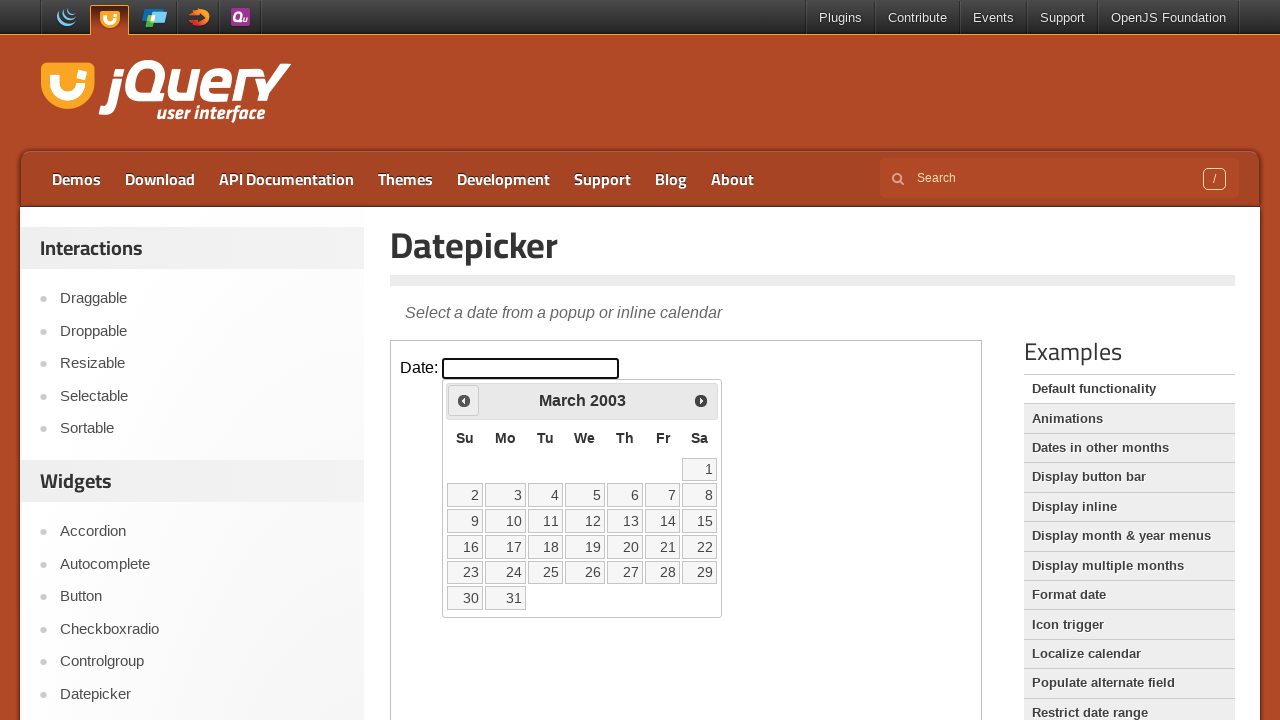

Clicked Previous button to navigate to earlier month at (464, 400) on .demo-frame >> internal:control=enter-frame >> xpath=//span[text()='Prev']
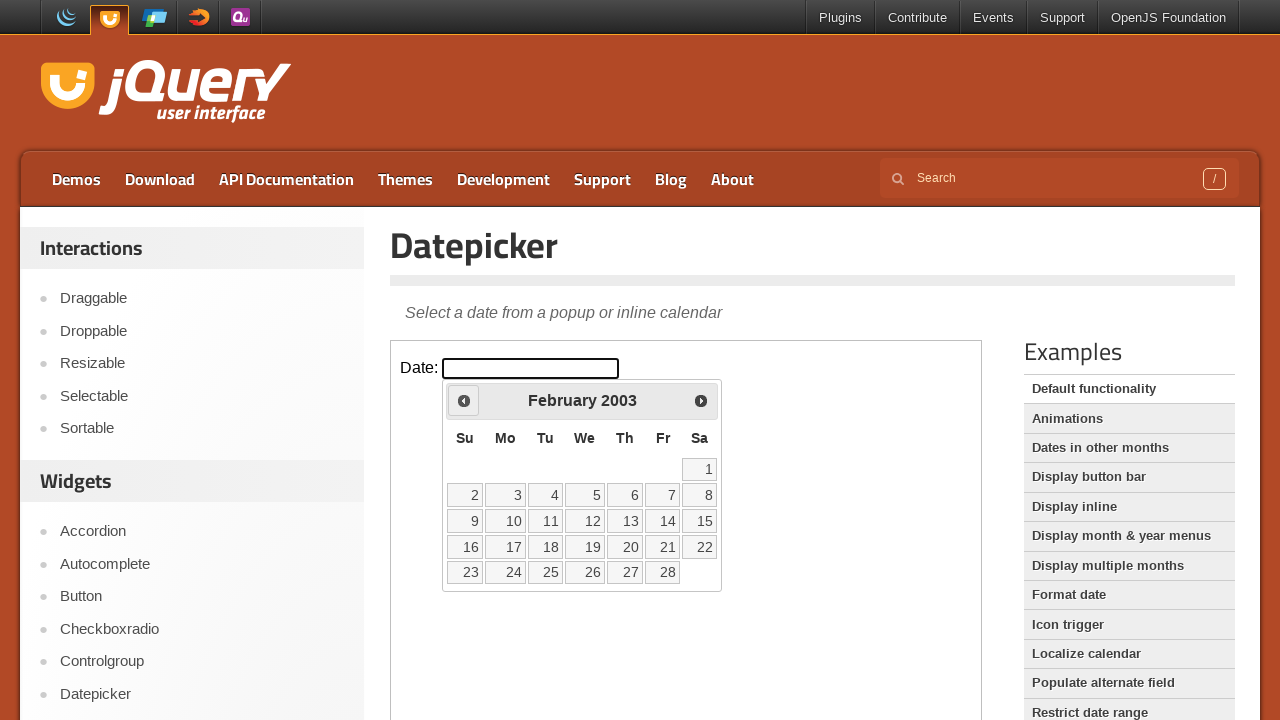

Retrieved current calendar date: February 2003
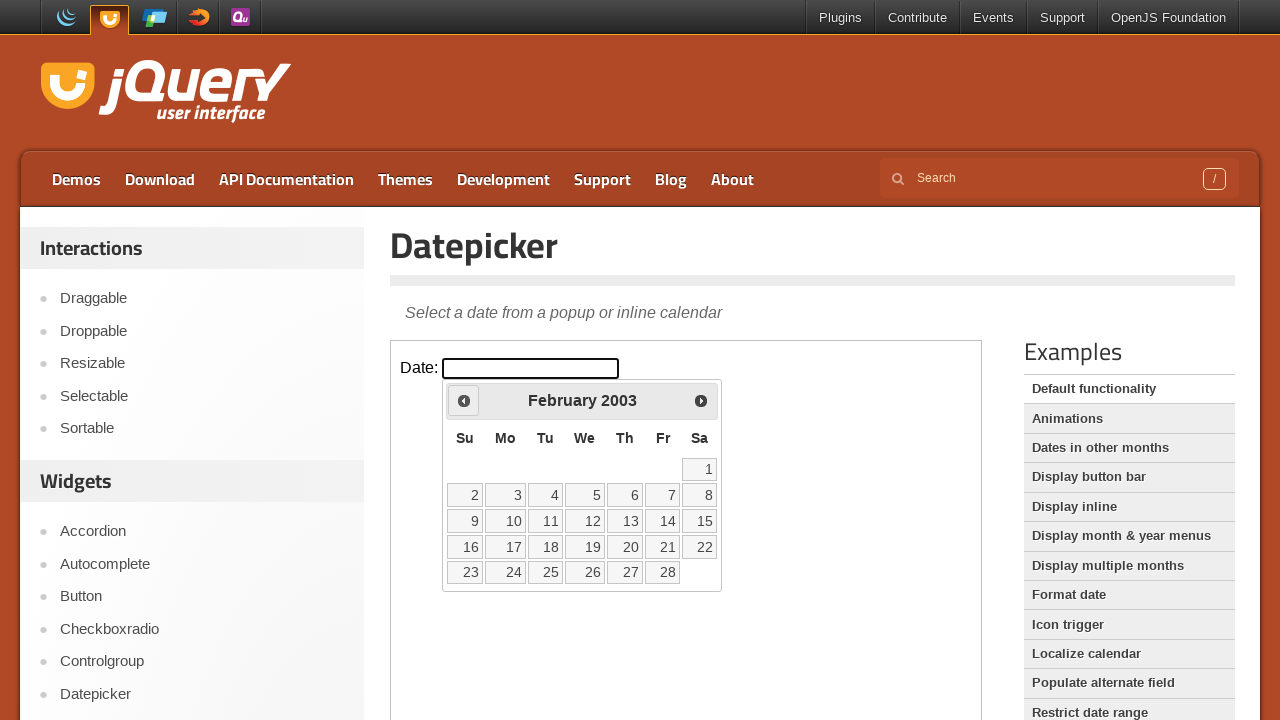

Clicked Previous button to navigate to earlier month at (464, 400) on .demo-frame >> internal:control=enter-frame >> xpath=//span[text()='Prev']
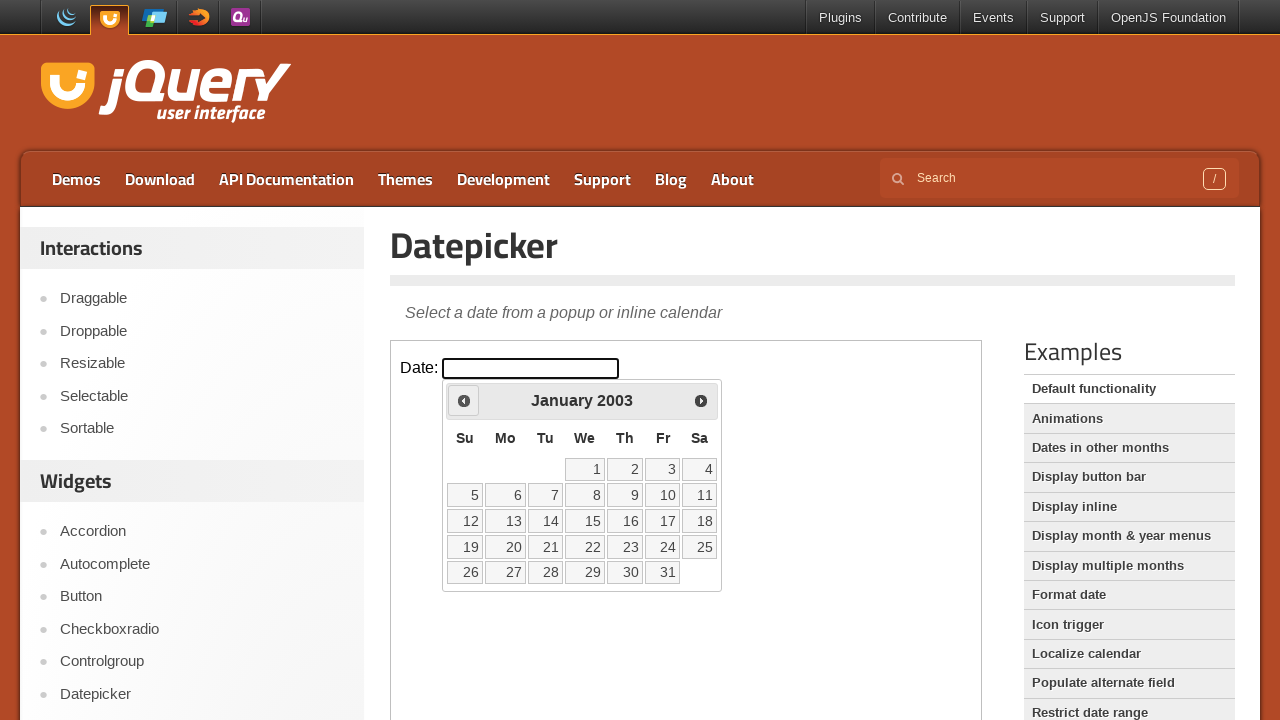

Retrieved current calendar date: January 2003
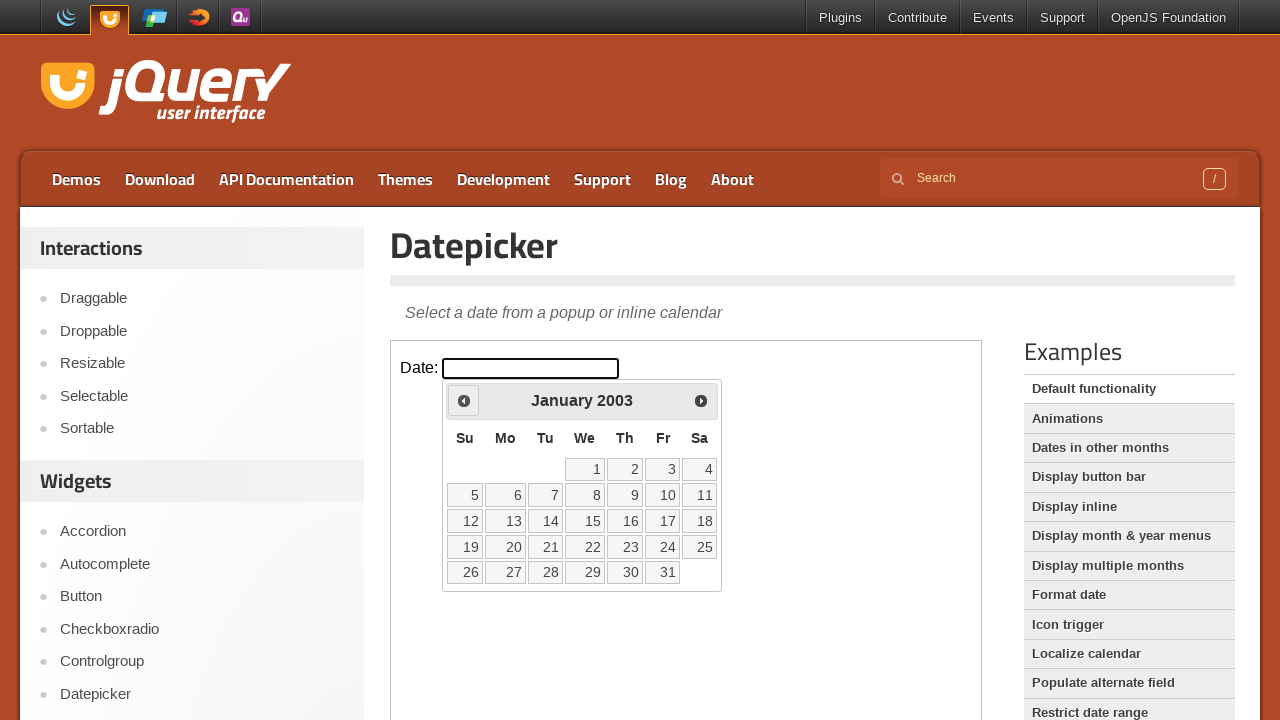

Clicked Previous button to navigate to earlier month at (464, 400) on .demo-frame >> internal:control=enter-frame >> xpath=//span[text()='Prev']
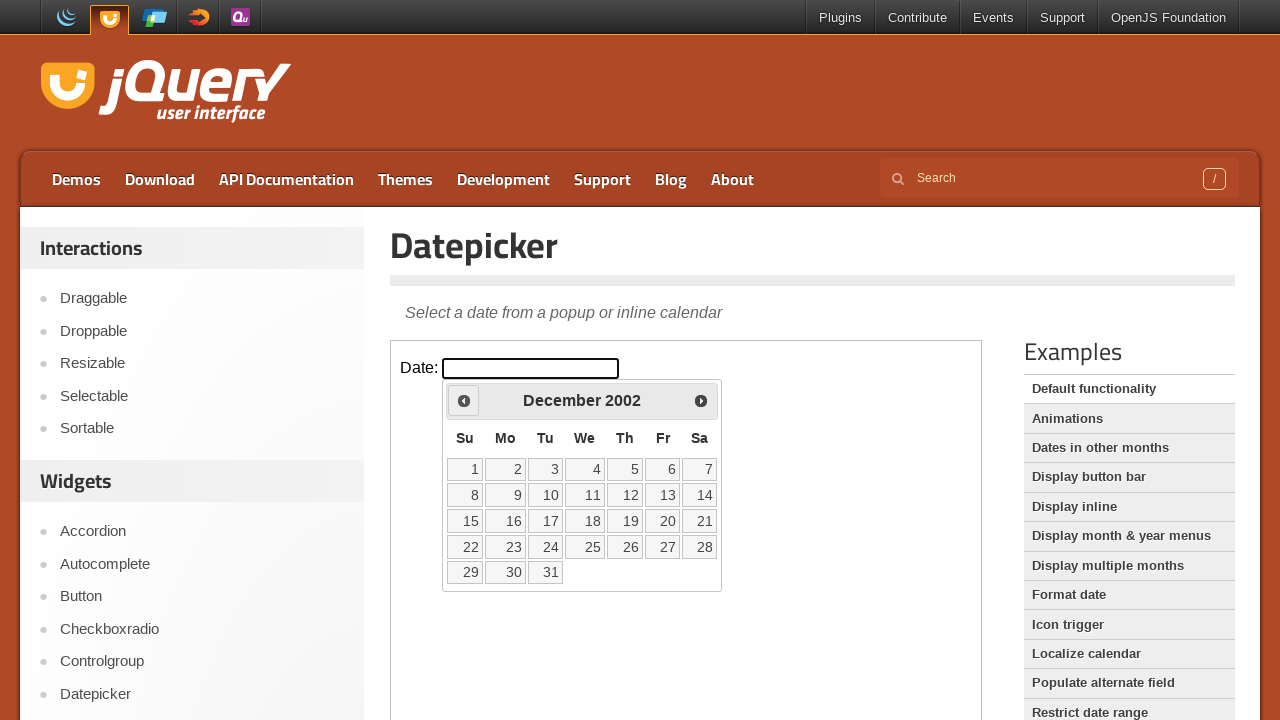

Retrieved current calendar date: December 2002
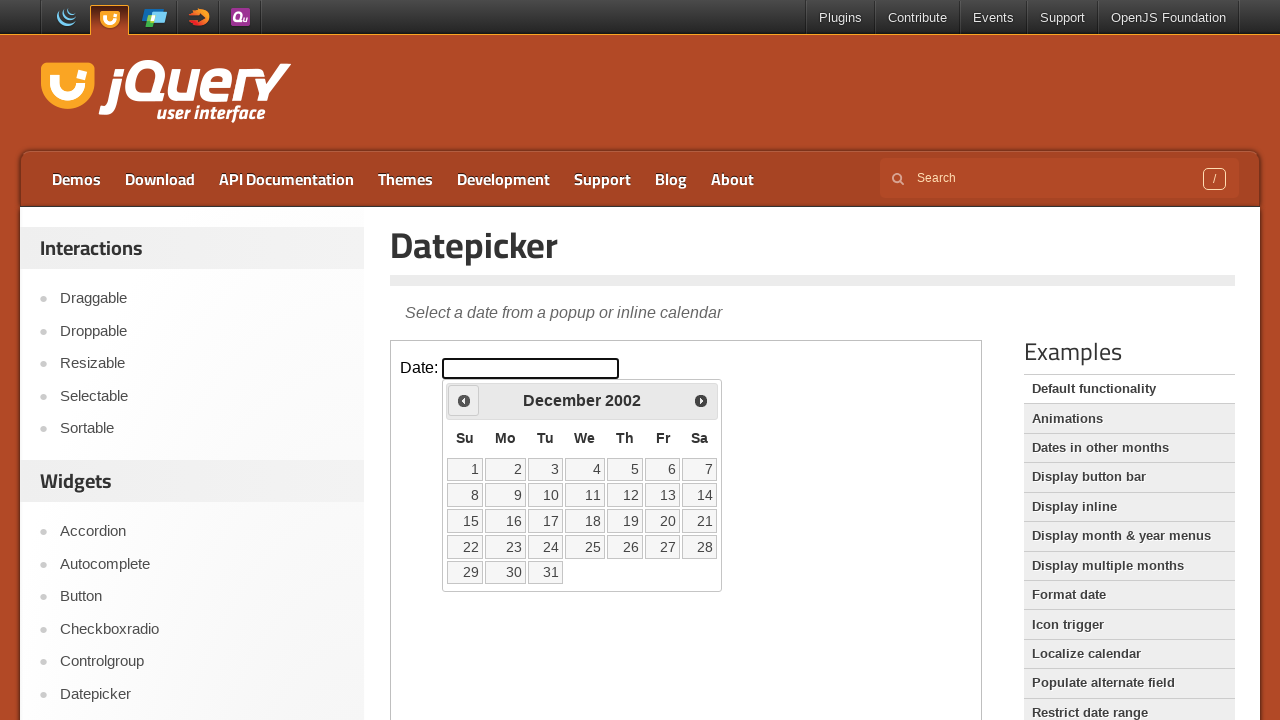

Clicked Previous button to navigate to earlier month at (464, 400) on .demo-frame >> internal:control=enter-frame >> xpath=//span[text()='Prev']
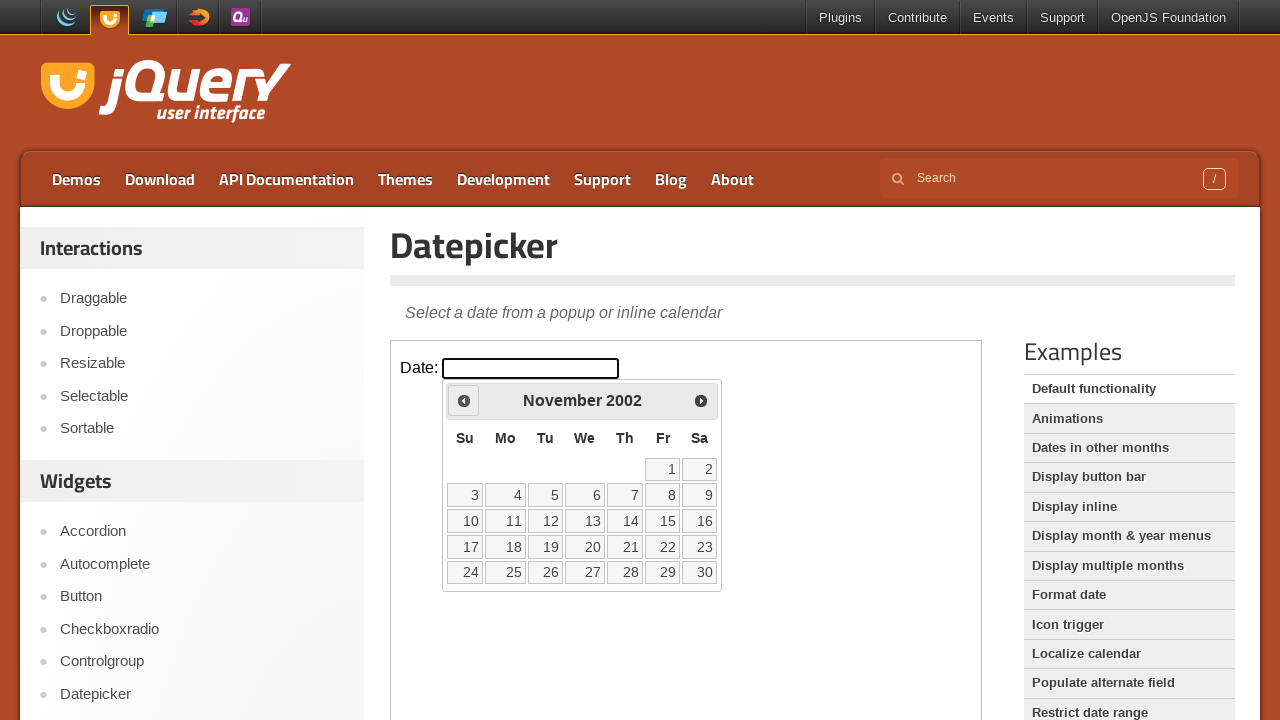

Retrieved current calendar date: November 2002
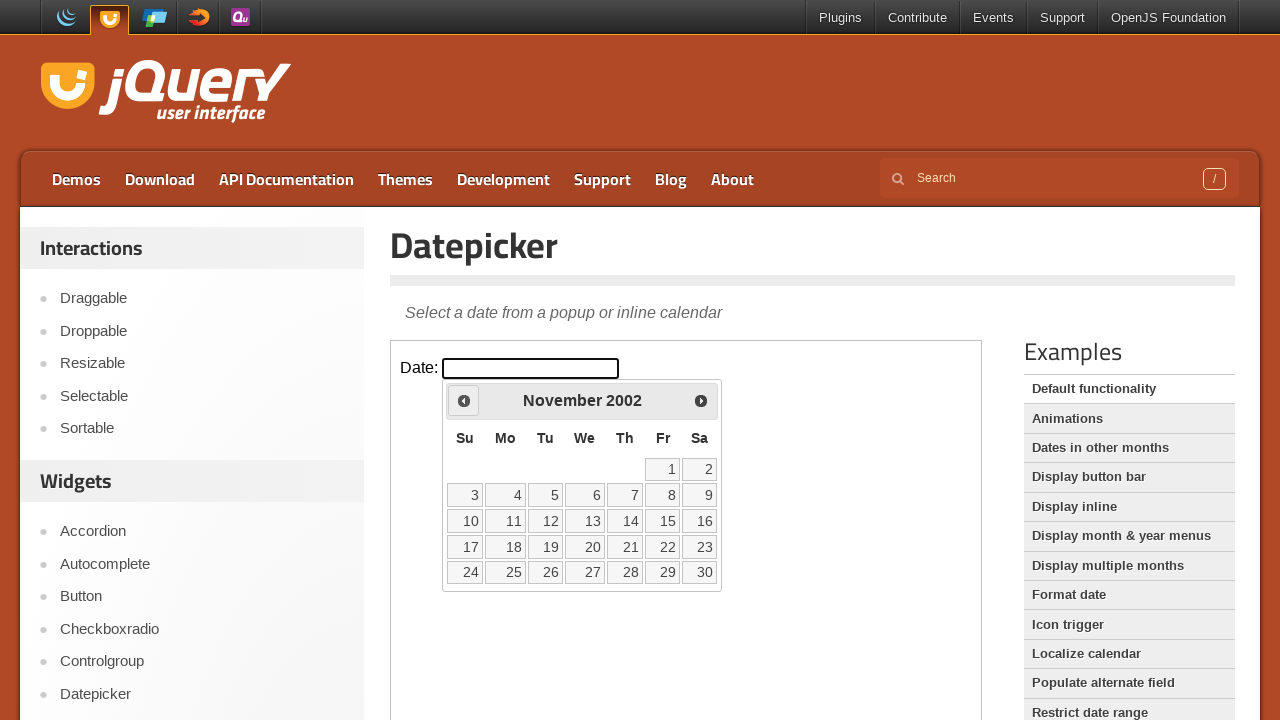

Clicked Previous button to navigate to earlier month at (464, 400) on .demo-frame >> internal:control=enter-frame >> xpath=//span[text()='Prev']
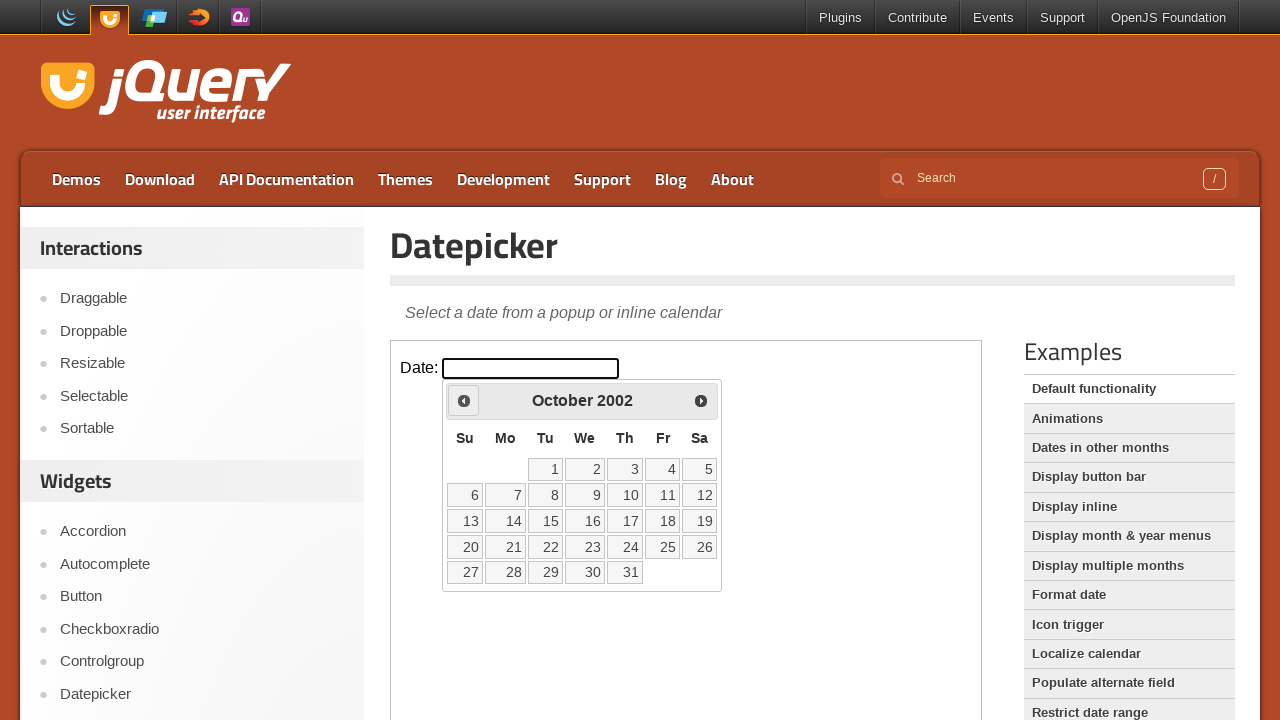

Retrieved current calendar date: October 2002
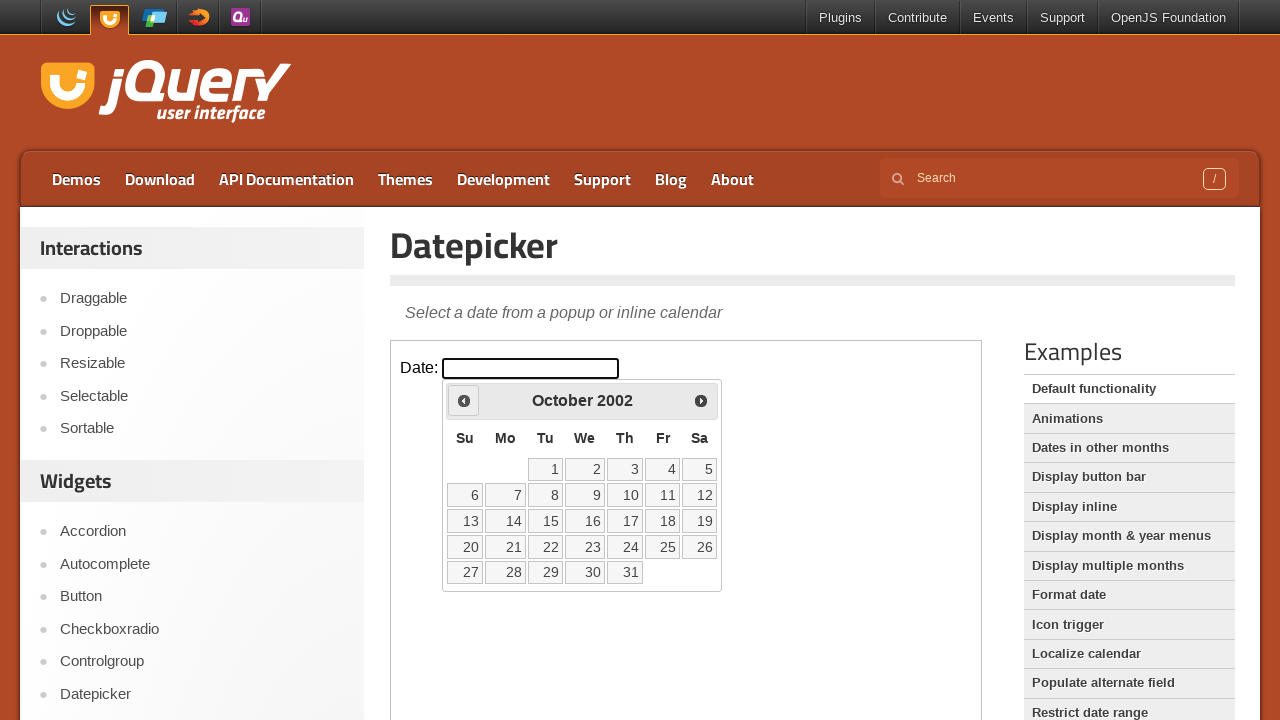

Clicked Previous button to navigate to earlier month at (464, 400) on .demo-frame >> internal:control=enter-frame >> xpath=//span[text()='Prev']
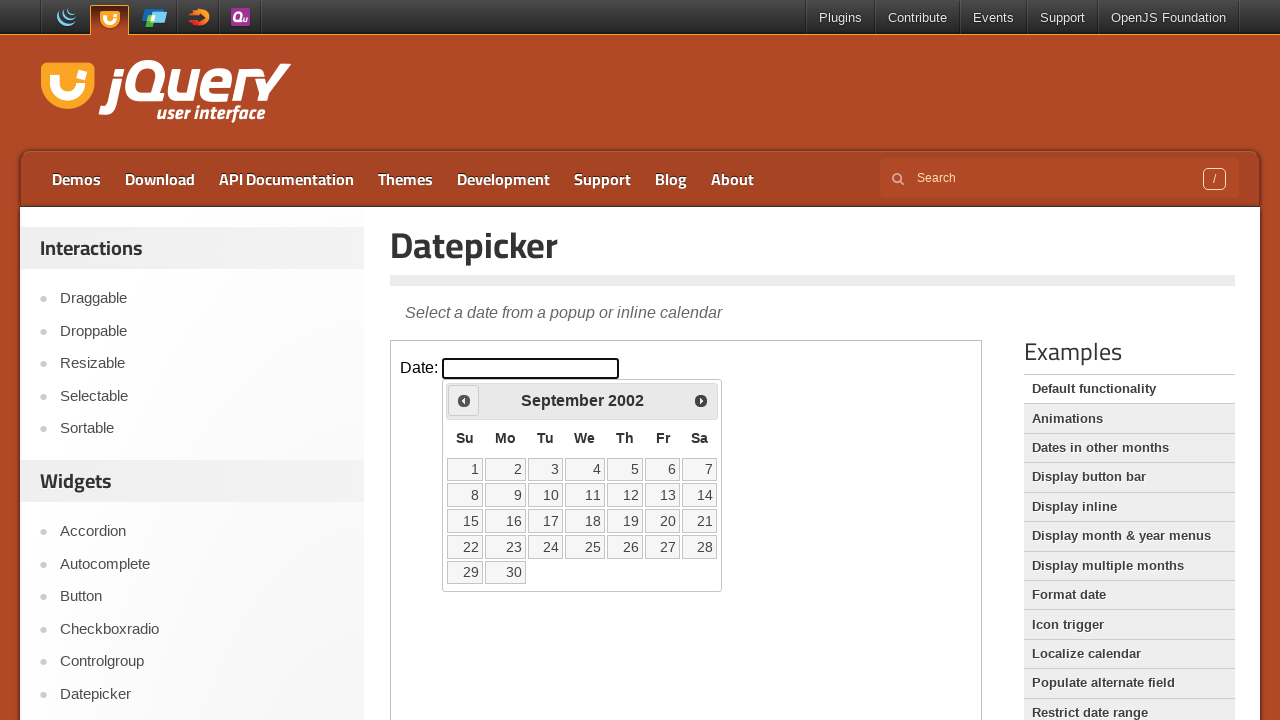

Retrieved current calendar date: September 2002
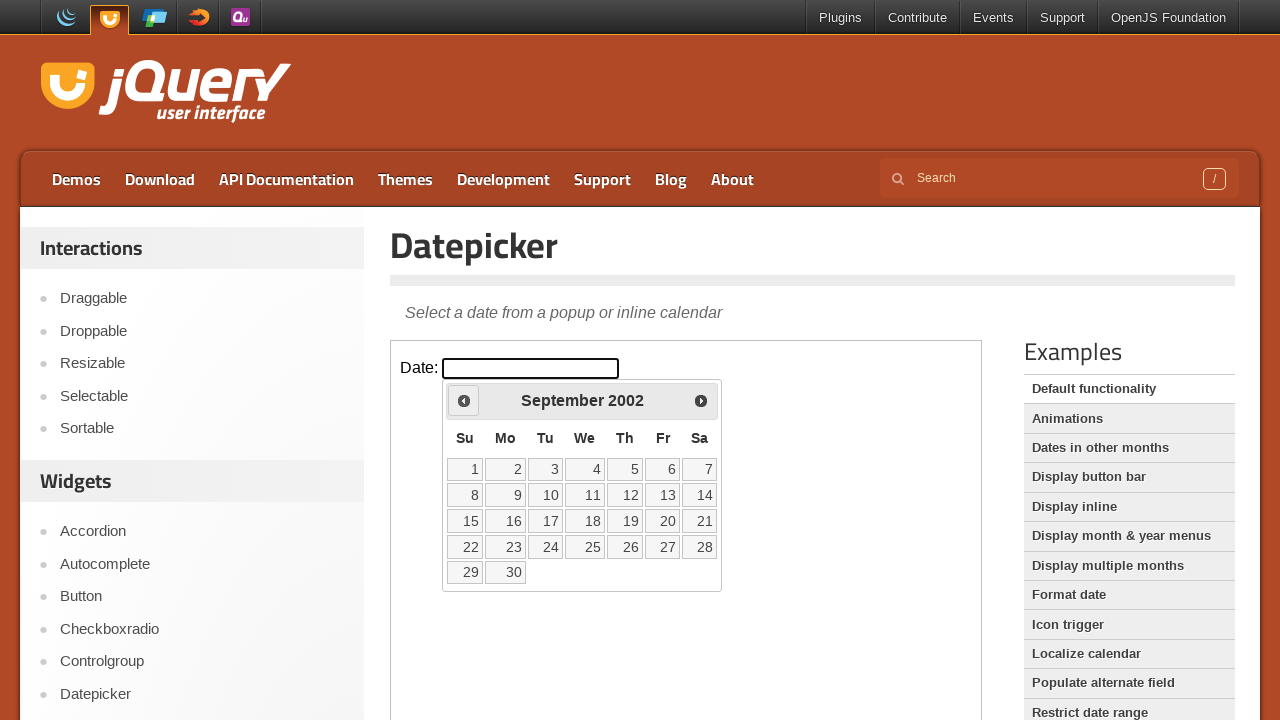

Clicked Previous button to navigate to earlier month at (464, 400) on .demo-frame >> internal:control=enter-frame >> xpath=//span[text()='Prev']
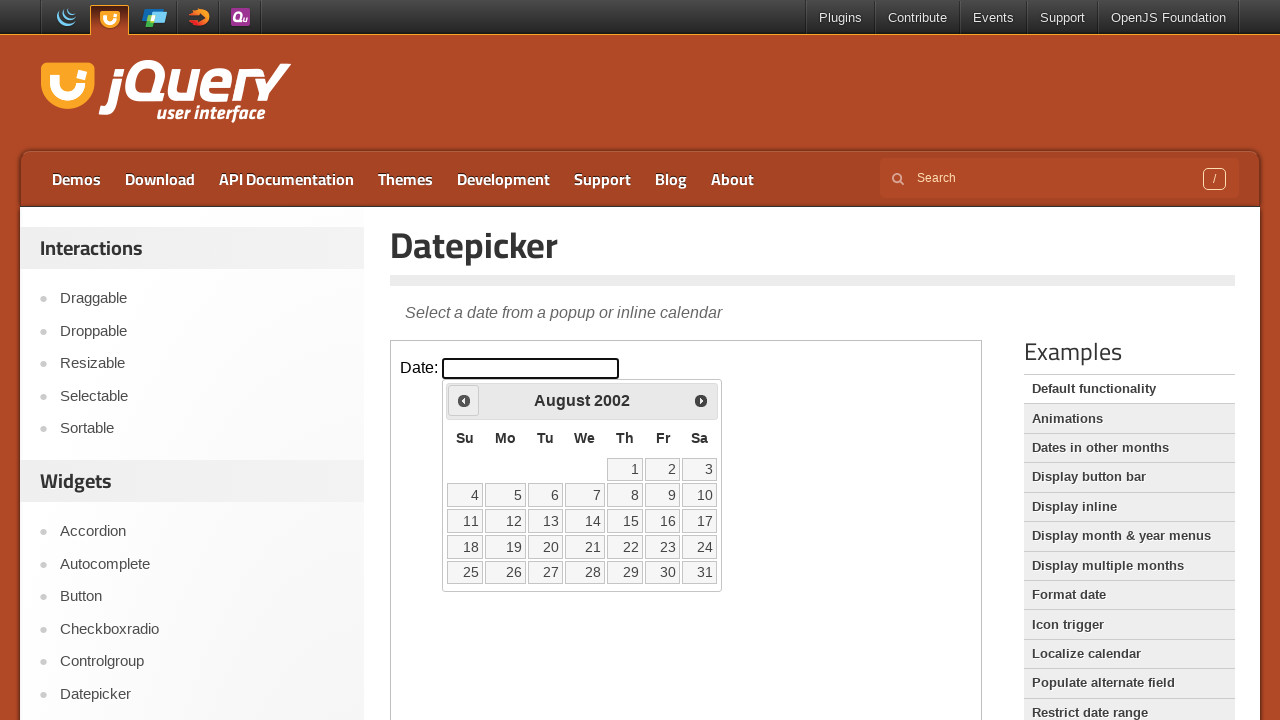

Retrieved current calendar date: August 2002
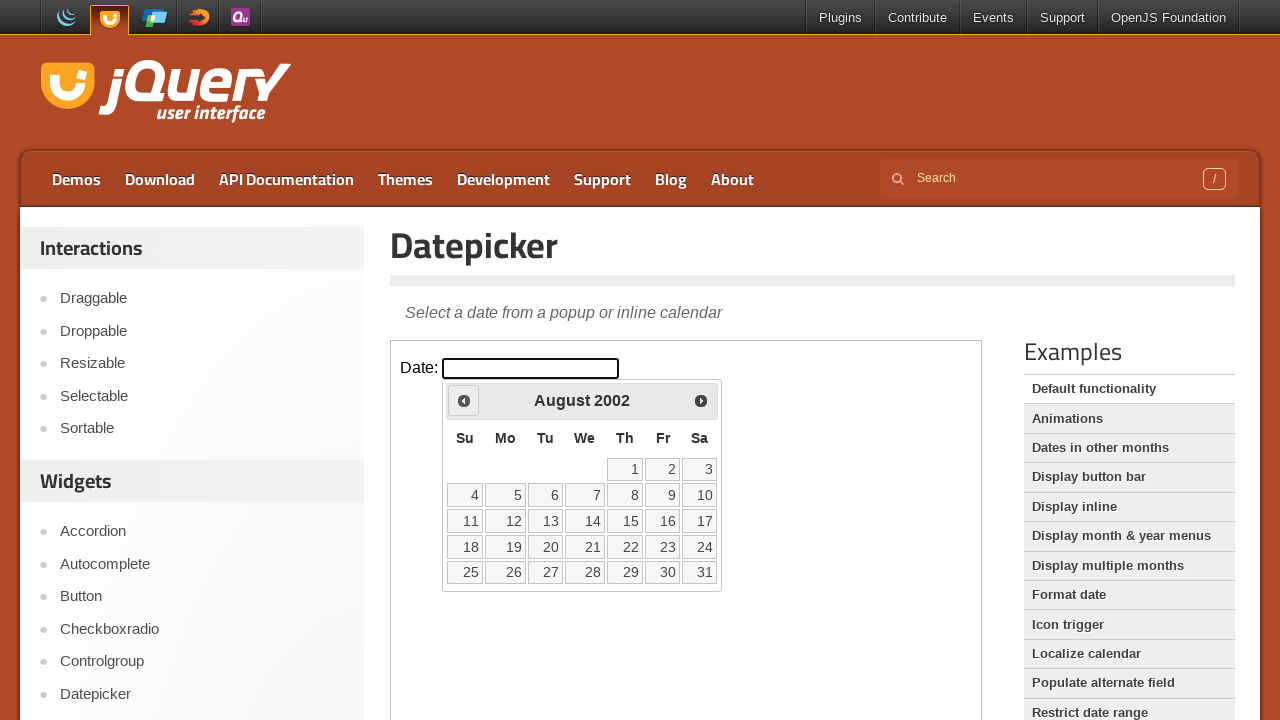

Clicked Previous button to navigate to earlier month at (464, 400) on .demo-frame >> internal:control=enter-frame >> xpath=//span[text()='Prev']
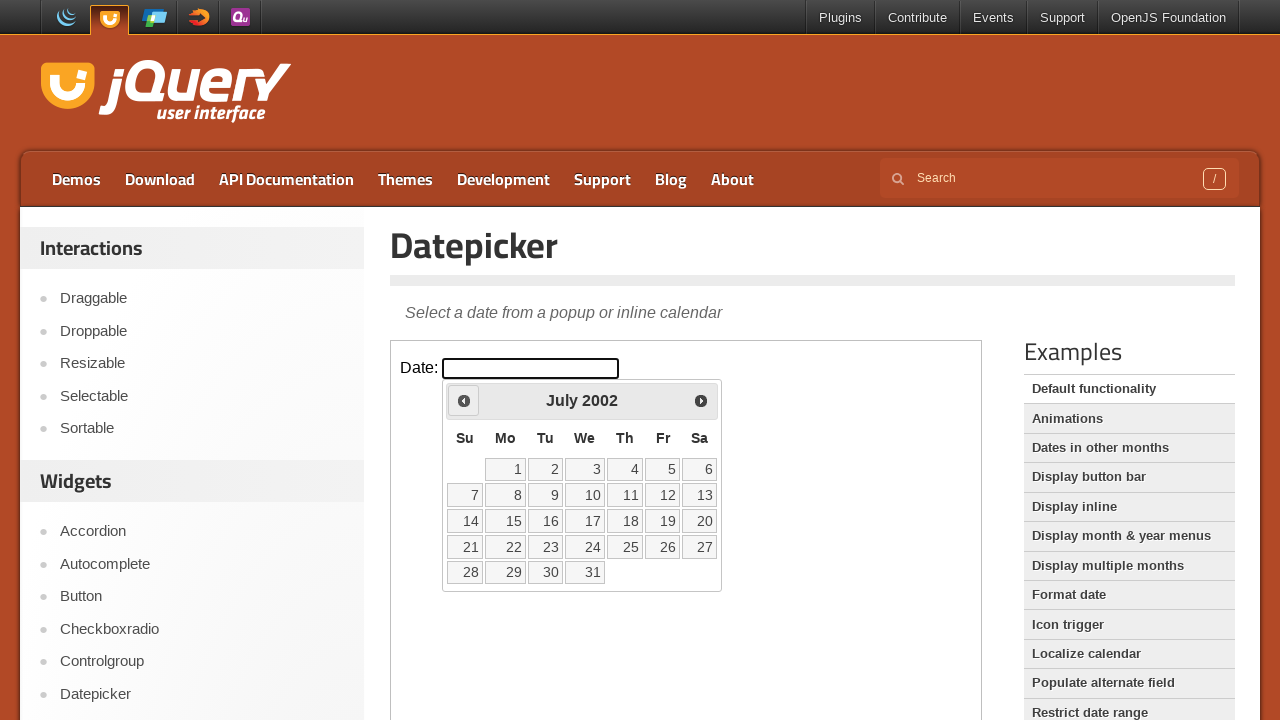

Retrieved current calendar date: July 2002
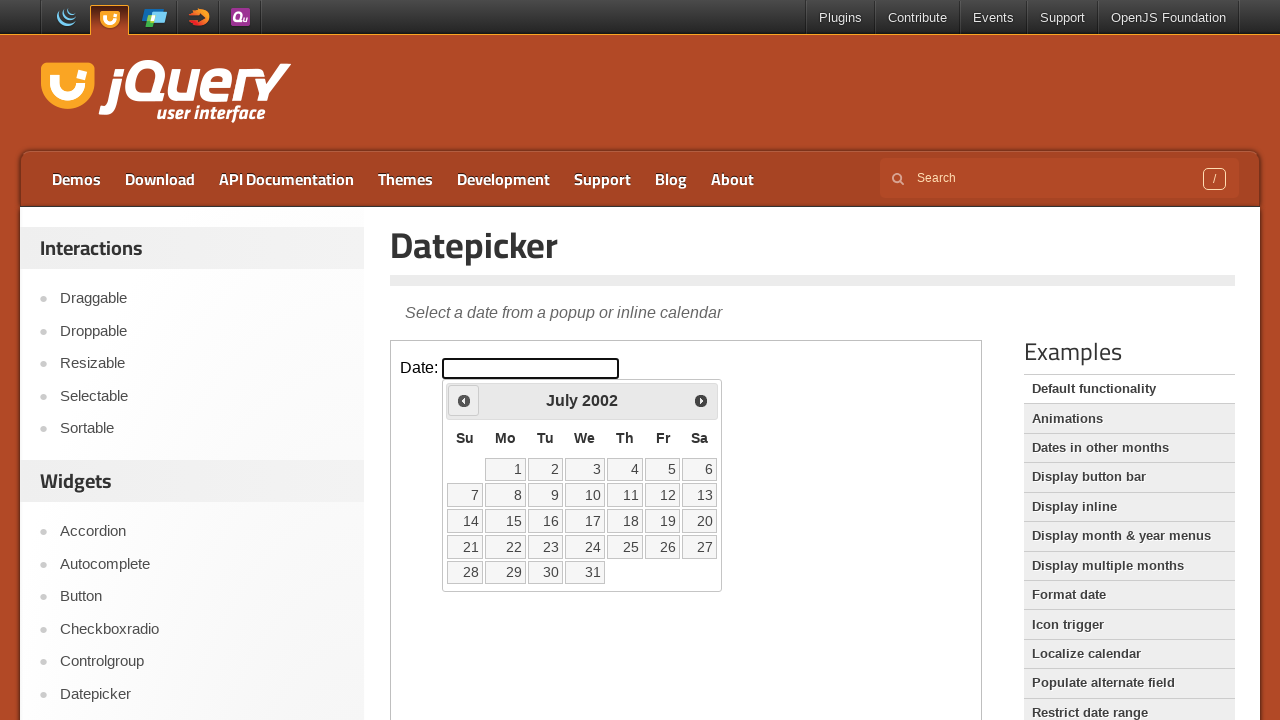

Clicked Previous button to navigate to earlier month at (464, 400) on .demo-frame >> internal:control=enter-frame >> xpath=//span[text()='Prev']
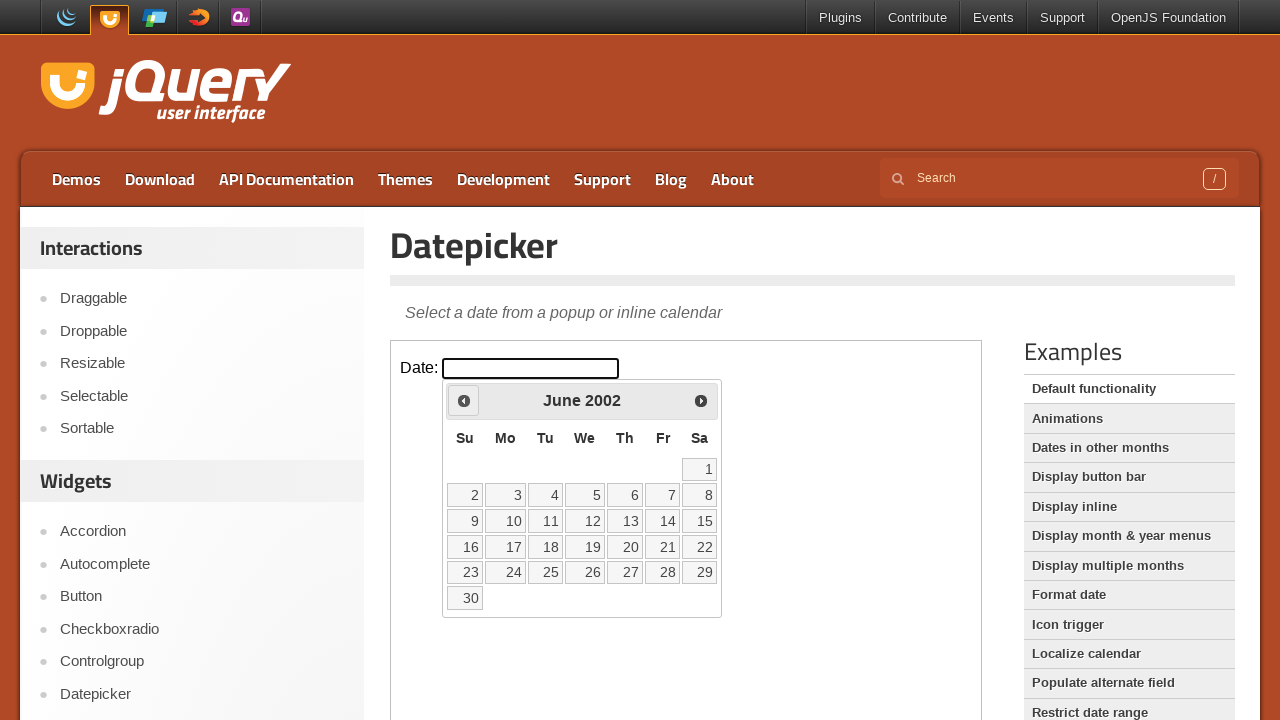

Retrieved current calendar date: June 2002
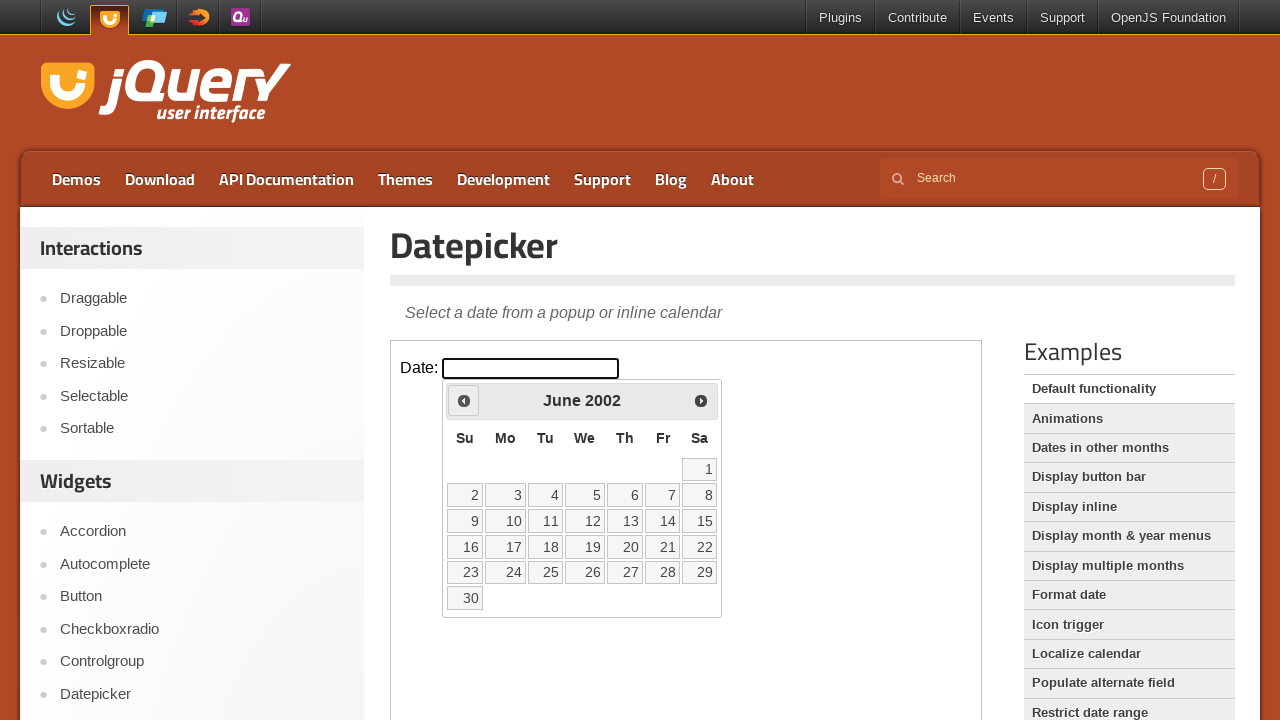

Clicked Previous button to navigate to earlier month at (464, 400) on .demo-frame >> internal:control=enter-frame >> xpath=//span[text()='Prev']
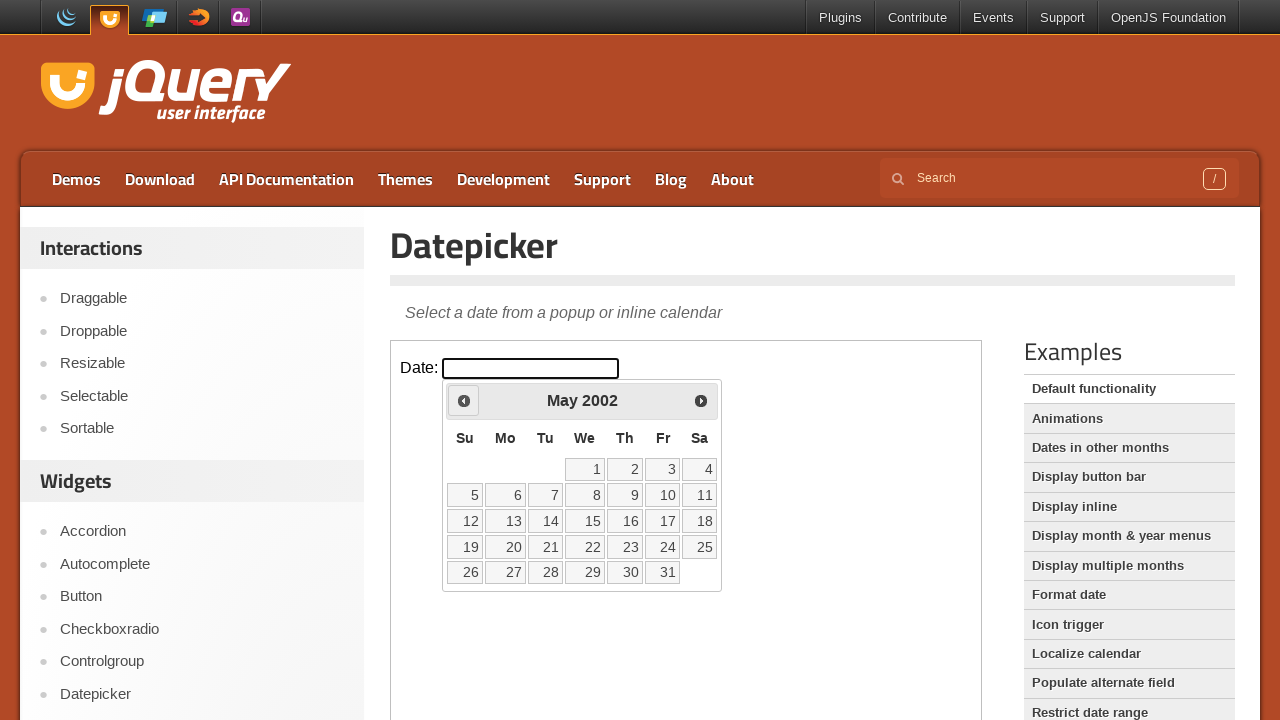

Retrieved current calendar date: May 2002
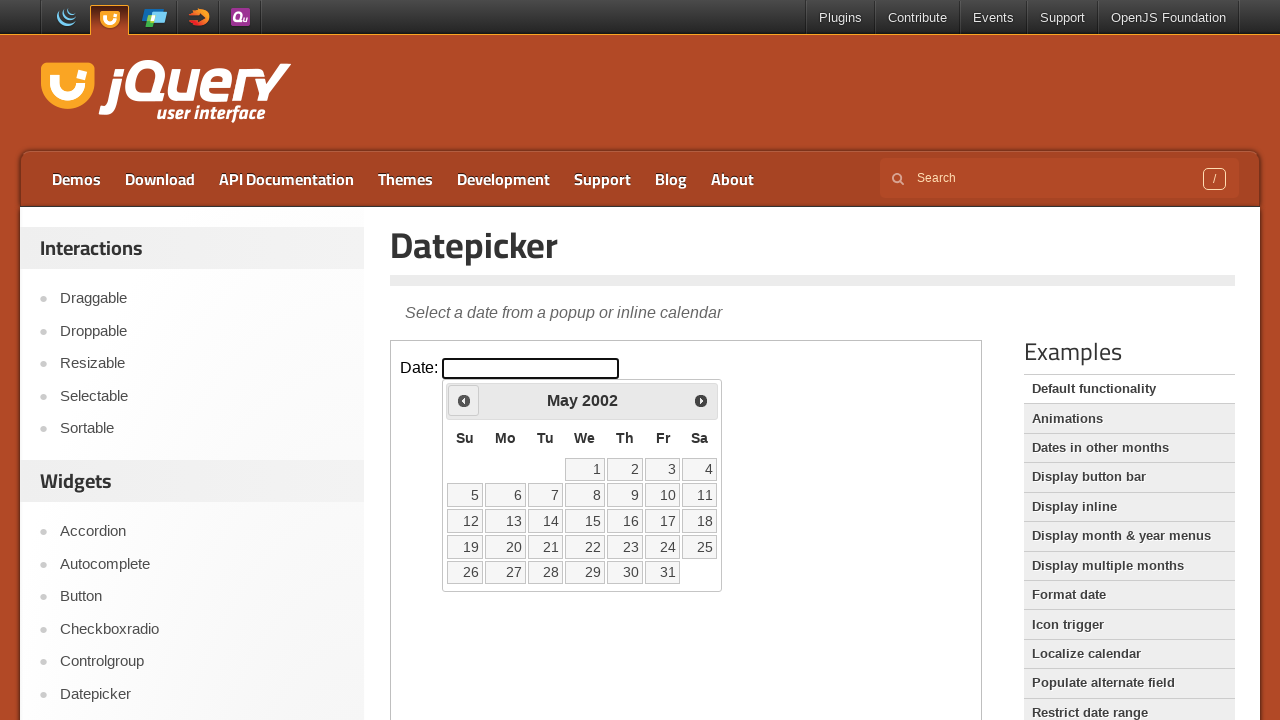

Clicked Previous button to navigate to earlier month at (464, 400) on .demo-frame >> internal:control=enter-frame >> xpath=//span[text()='Prev']
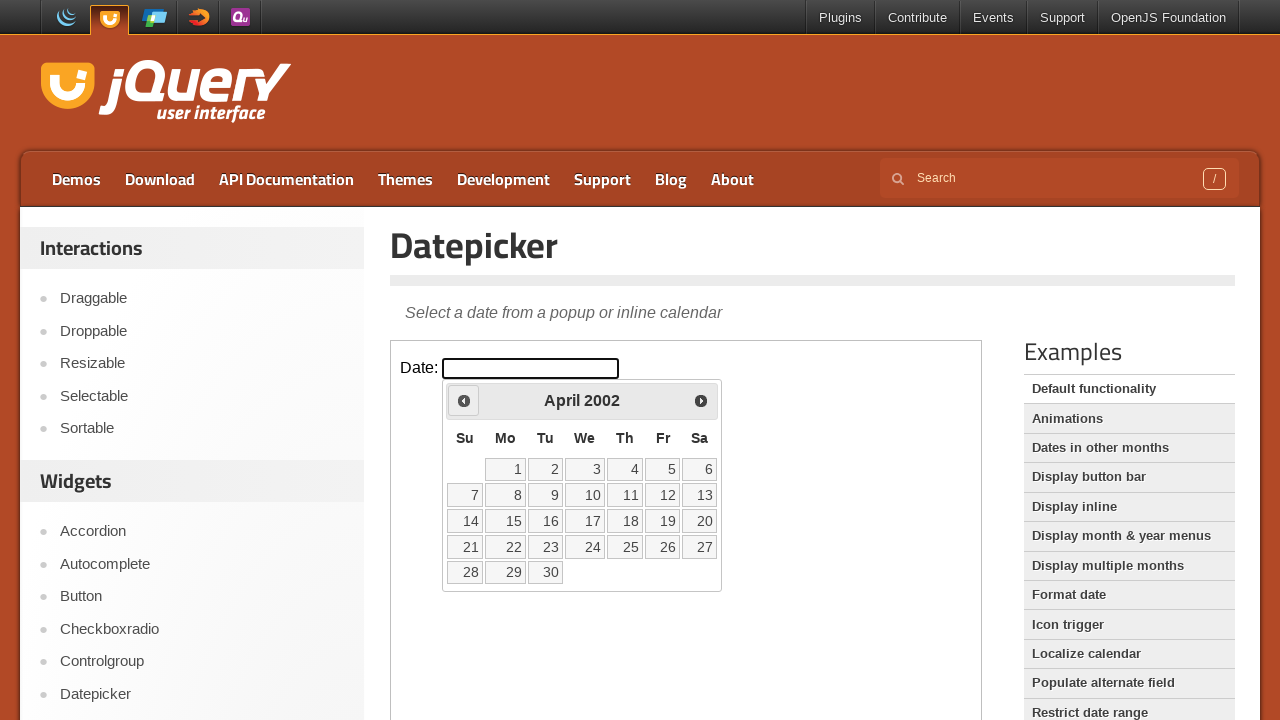

Retrieved current calendar date: April 2002
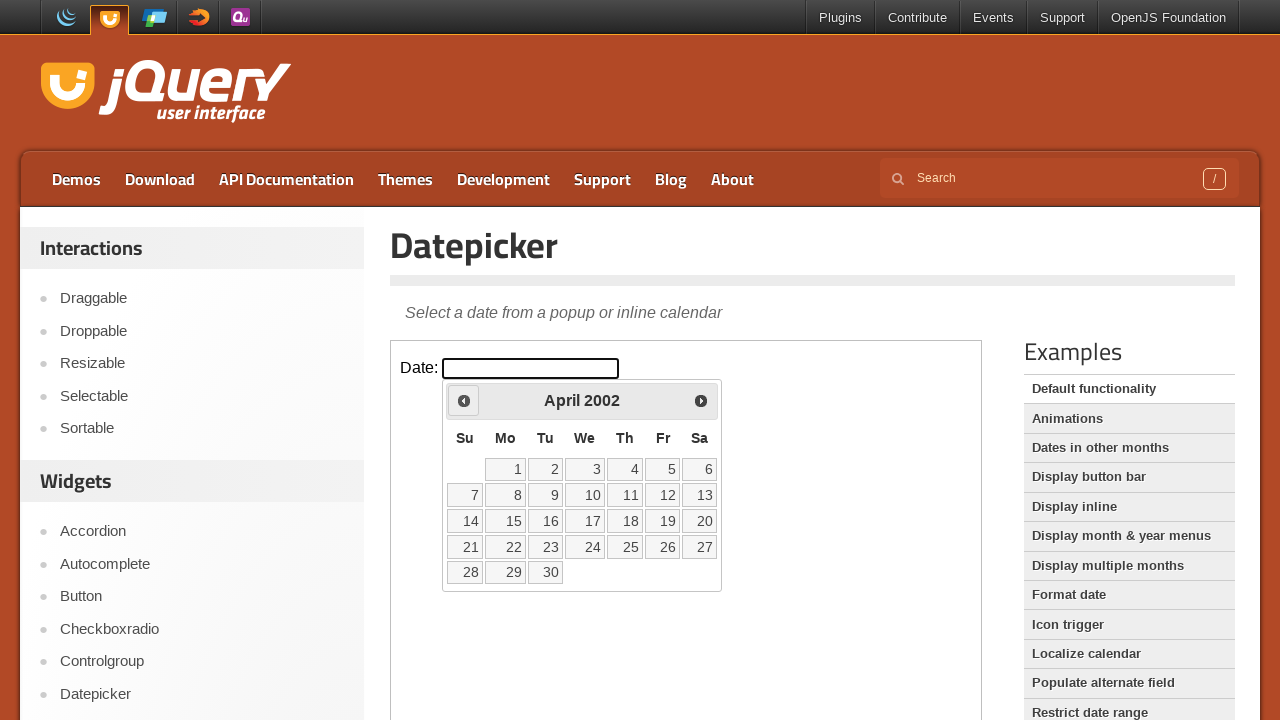

Clicked Previous button to navigate to earlier month at (464, 400) on .demo-frame >> internal:control=enter-frame >> xpath=//span[text()='Prev']
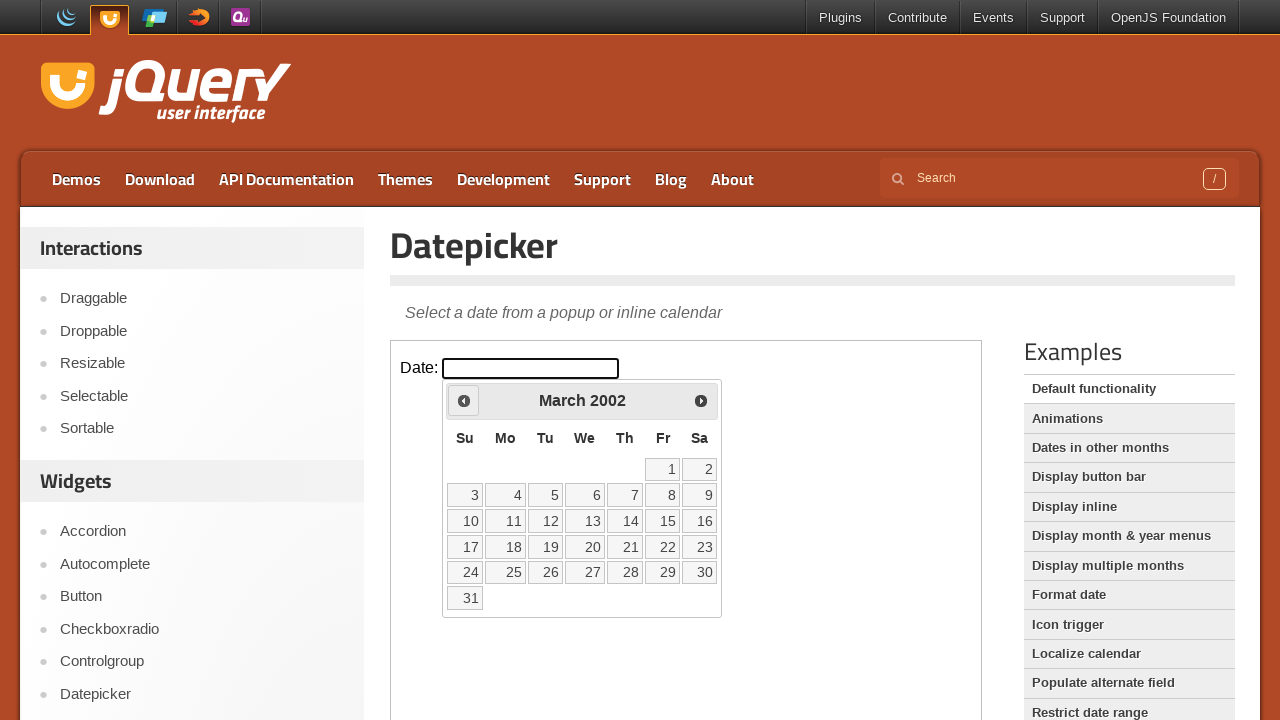

Retrieved current calendar date: March 2002
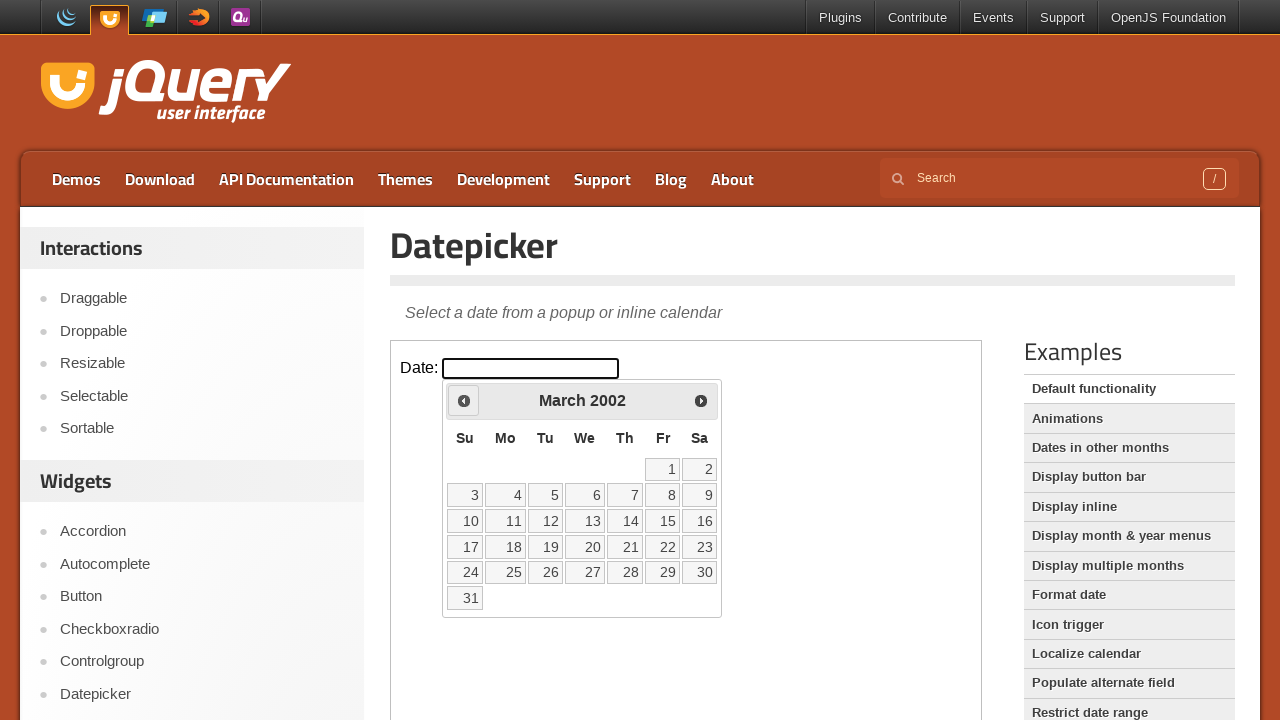

Clicked Previous button to navigate to earlier month at (464, 400) on .demo-frame >> internal:control=enter-frame >> xpath=//span[text()='Prev']
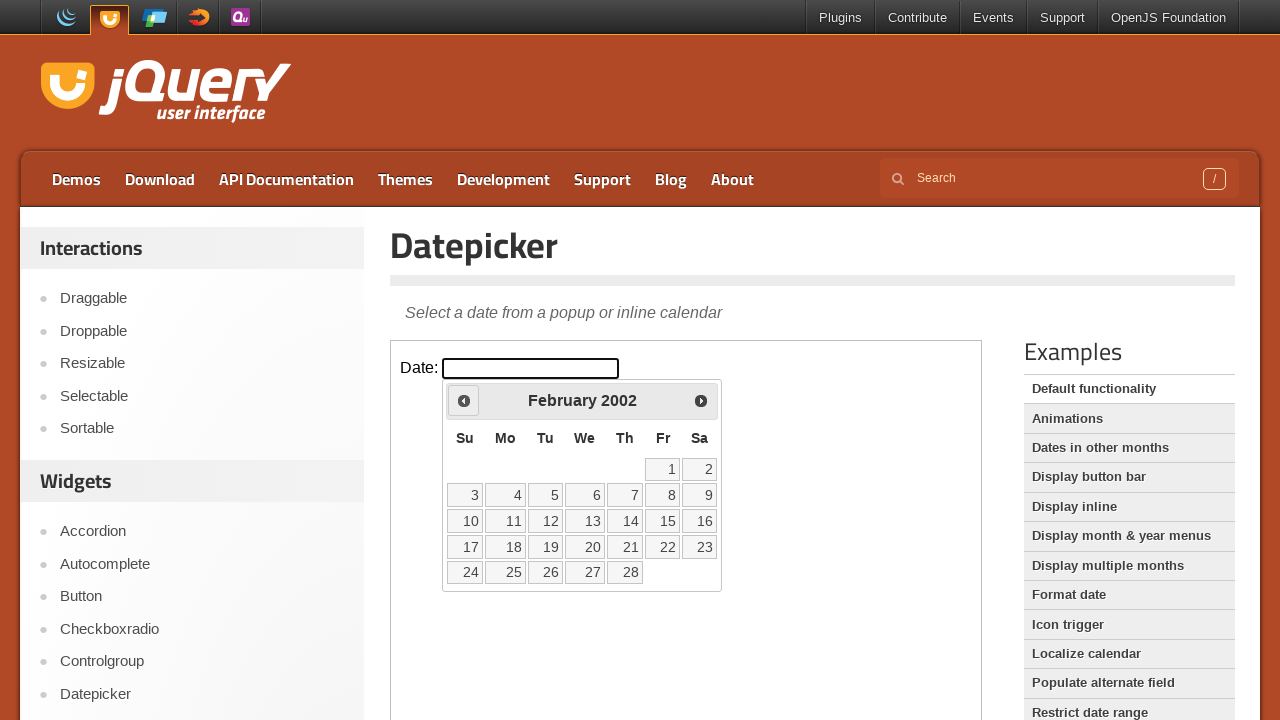

Retrieved current calendar date: February 2002
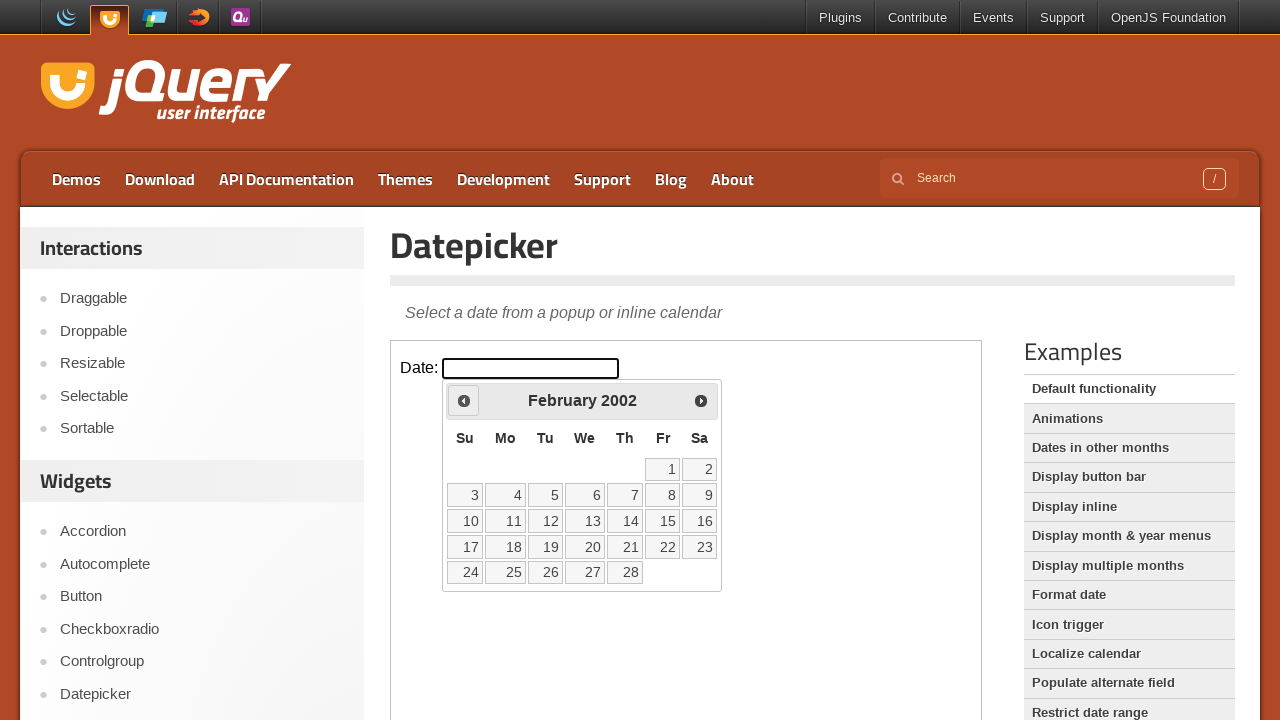

Clicked Previous button to navigate to earlier month at (464, 400) on .demo-frame >> internal:control=enter-frame >> xpath=//span[text()='Prev']
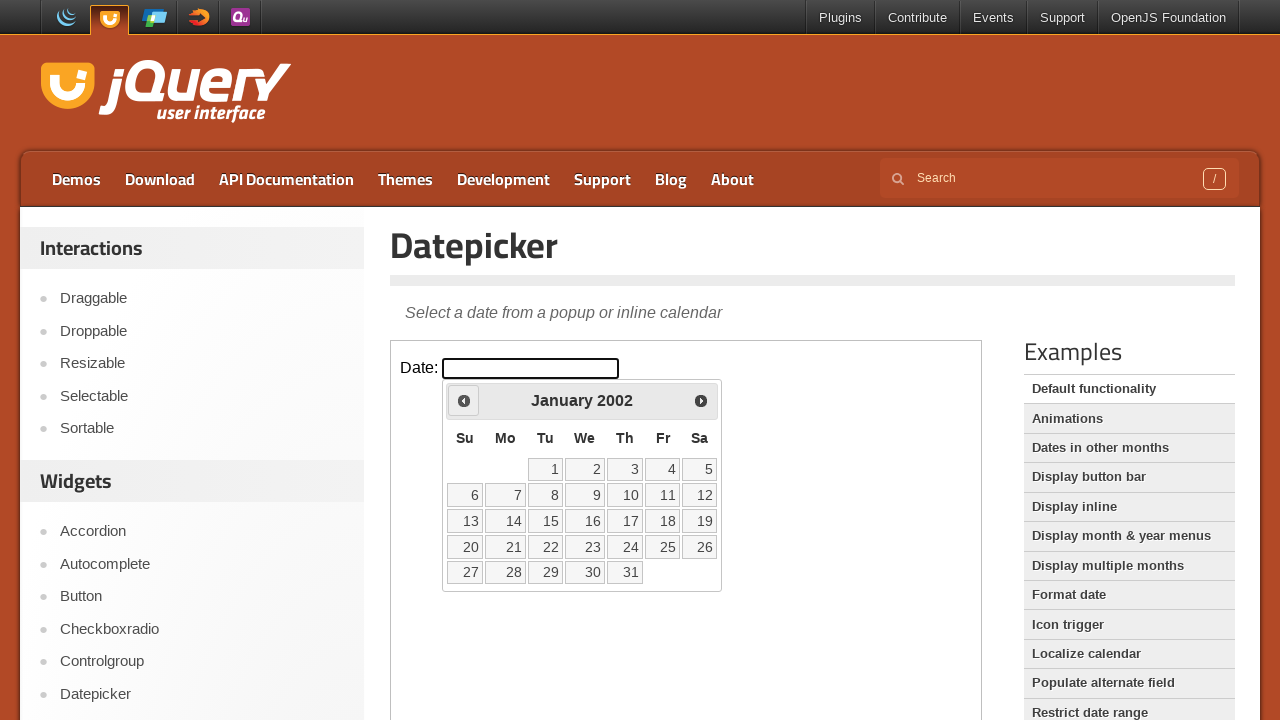

Retrieved current calendar date: January 2002
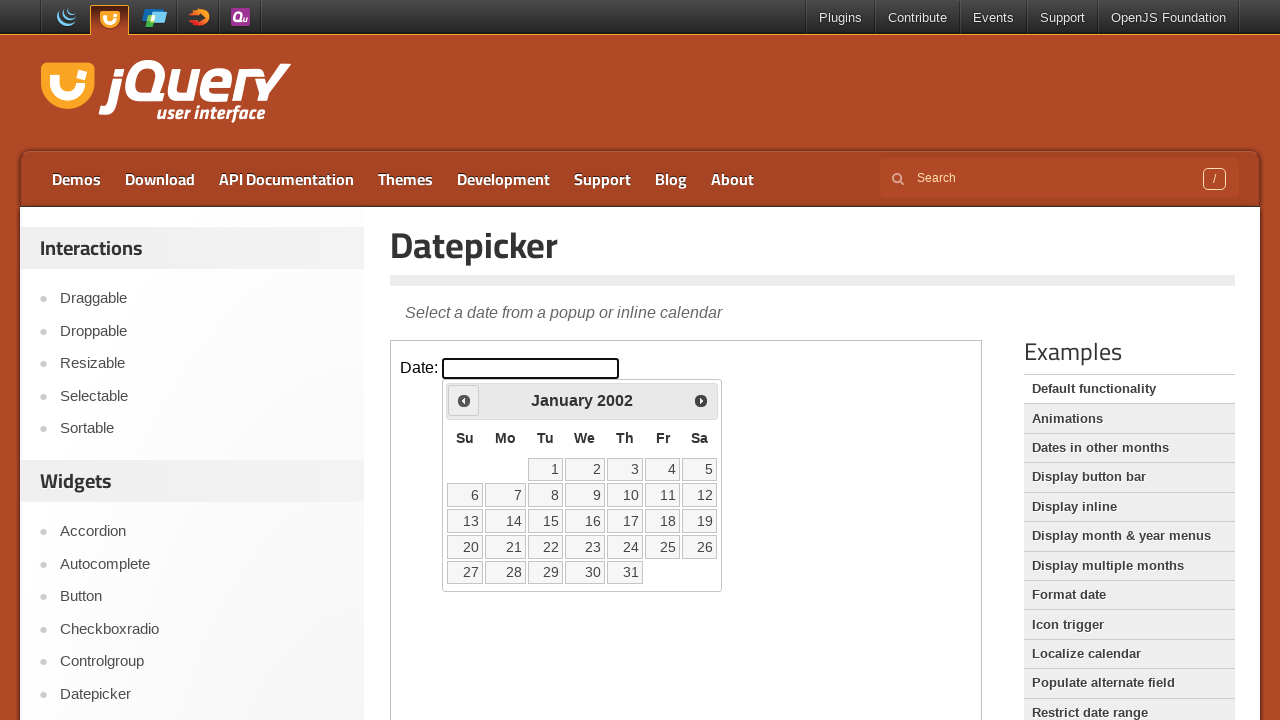

Clicked Previous button to navigate to earlier month at (464, 400) on .demo-frame >> internal:control=enter-frame >> xpath=//span[text()='Prev']
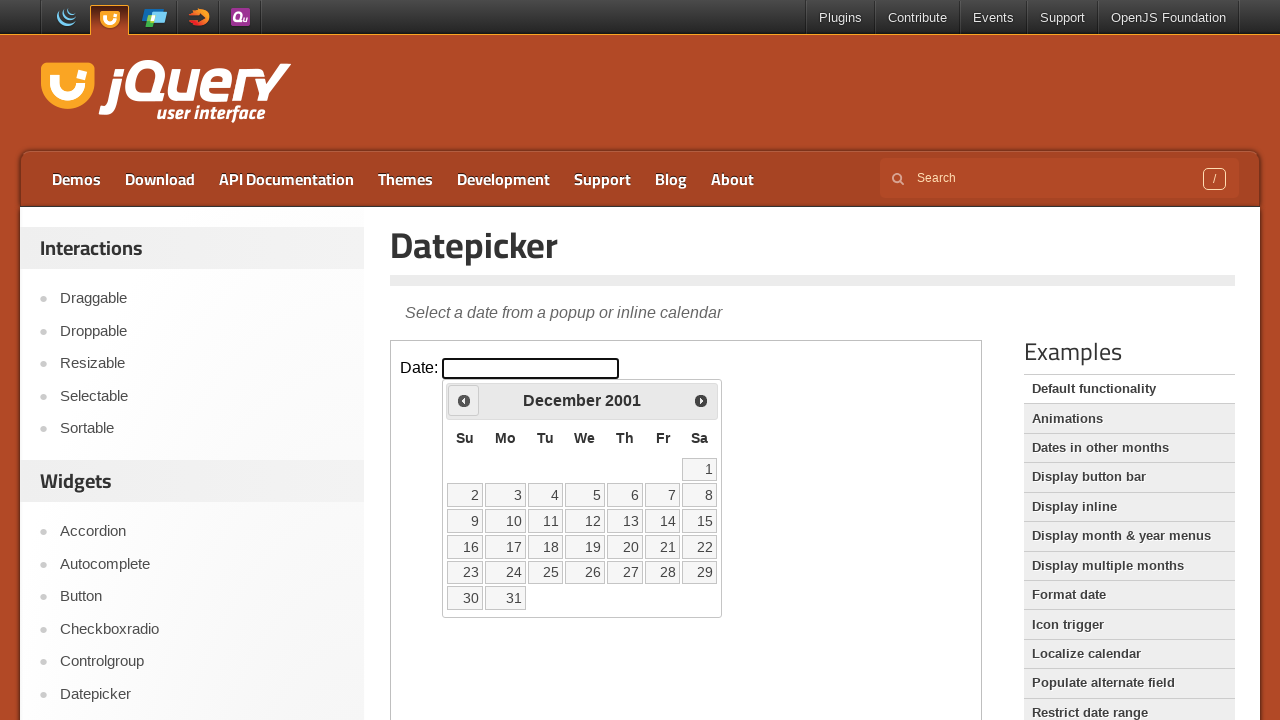

Retrieved current calendar date: December 2001
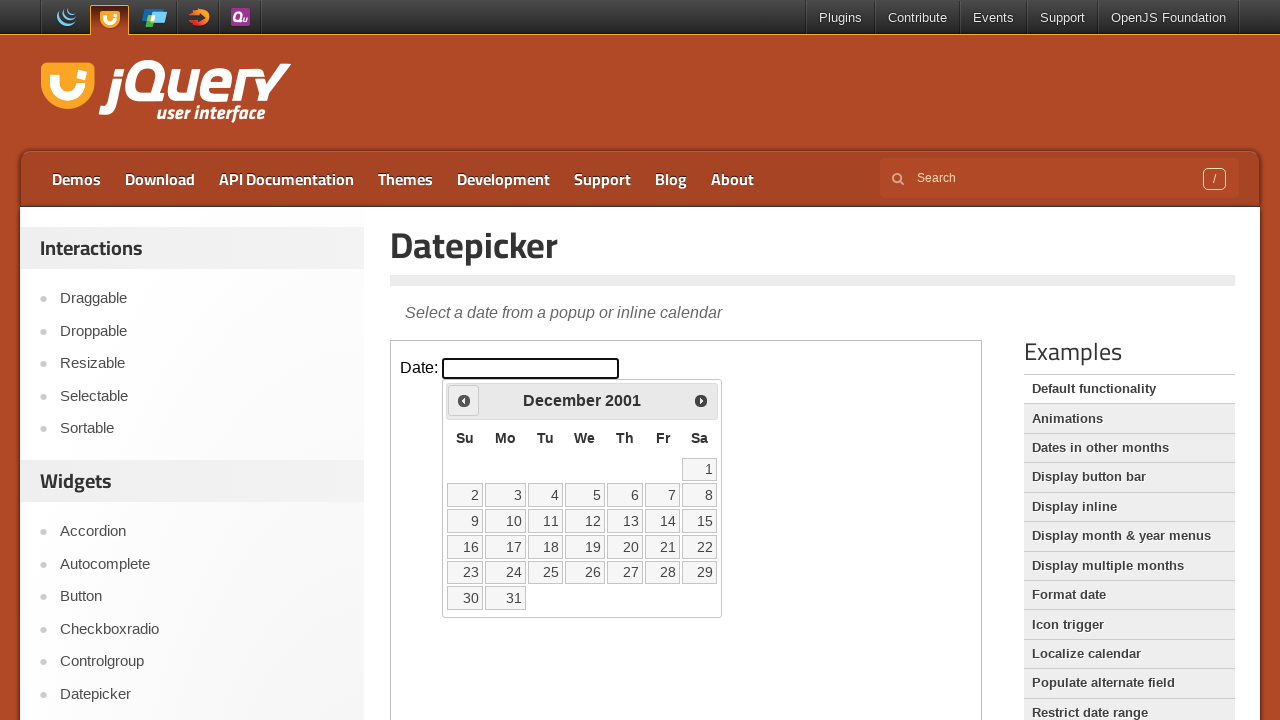

Clicked Previous button to navigate to earlier month at (464, 400) on .demo-frame >> internal:control=enter-frame >> xpath=//span[text()='Prev']
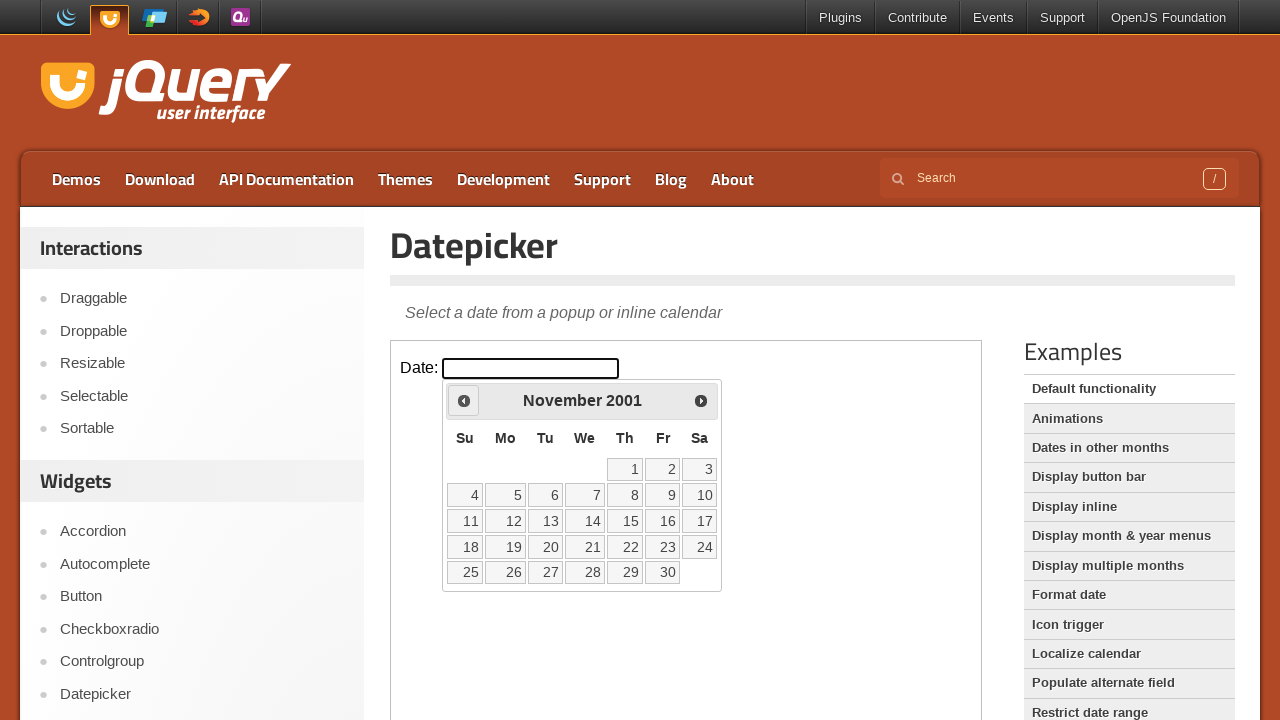

Retrieved current calendar date: November 2001
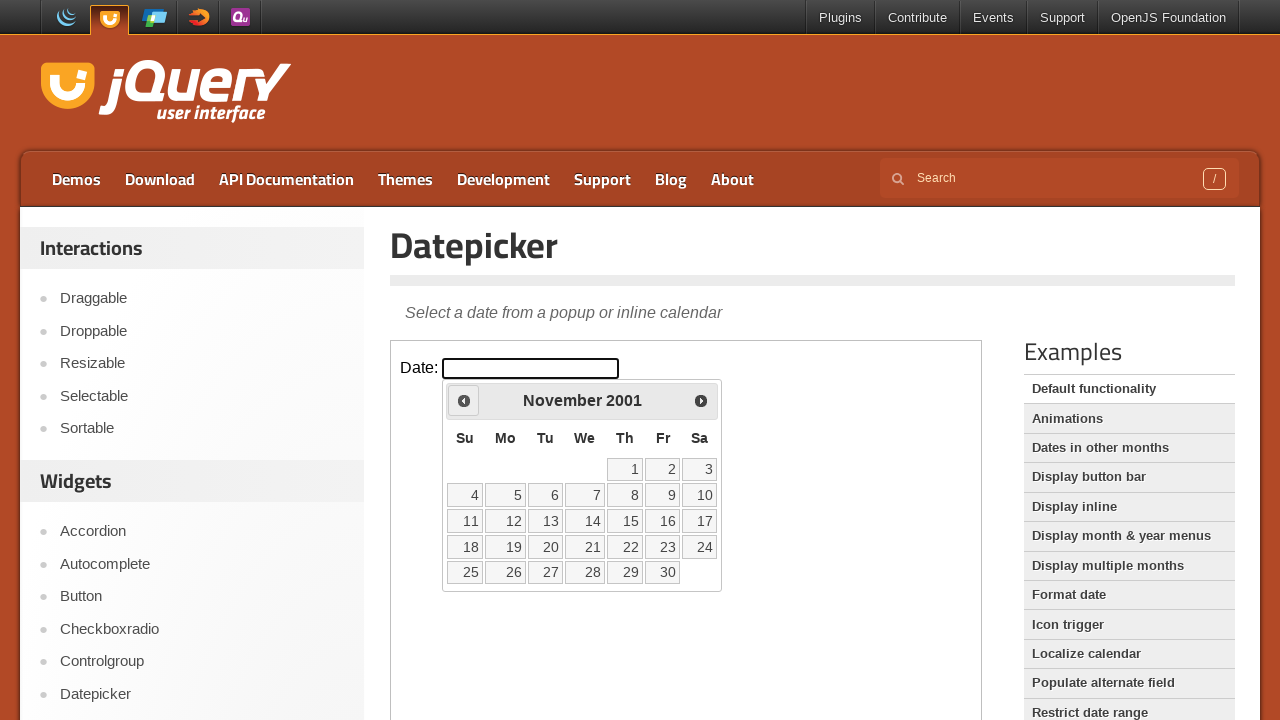

Clicked Previous button to navigate to earlier month at (464, 400) on .demo-frame >> internal:control=enter-frame >> xpath=//span[text()='Prev']
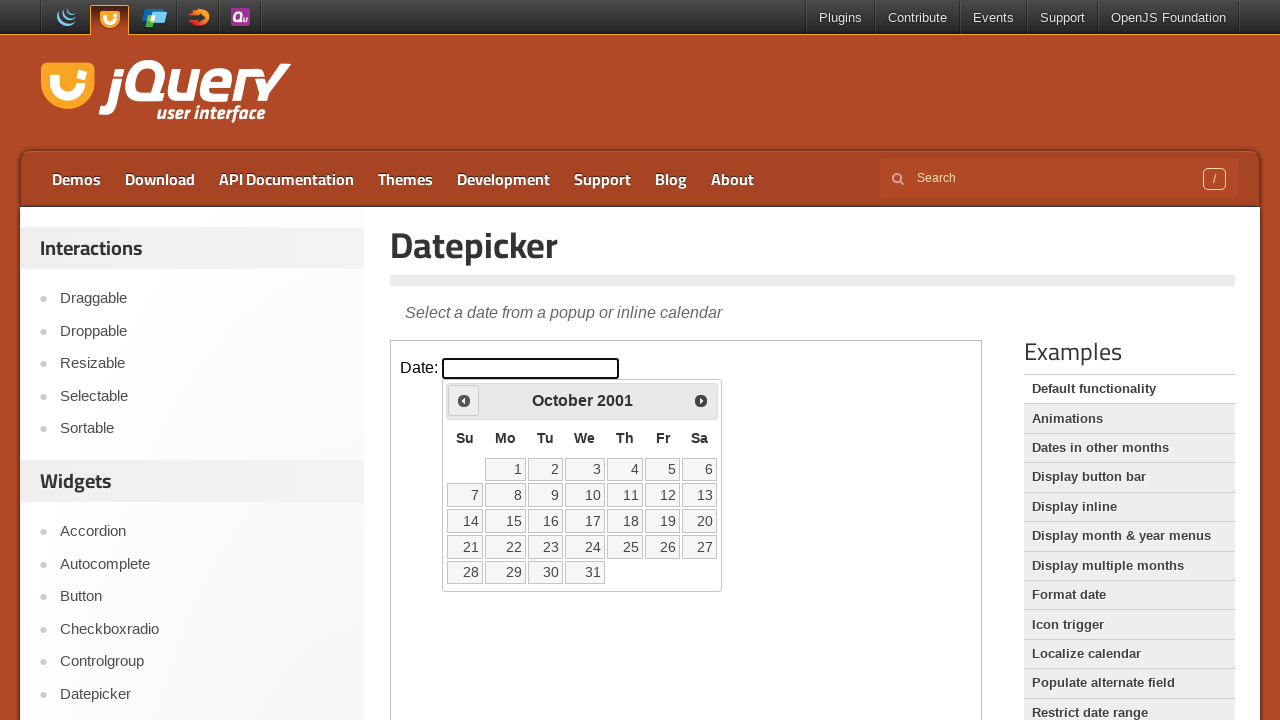

Retrieved current calendar date: October 2001
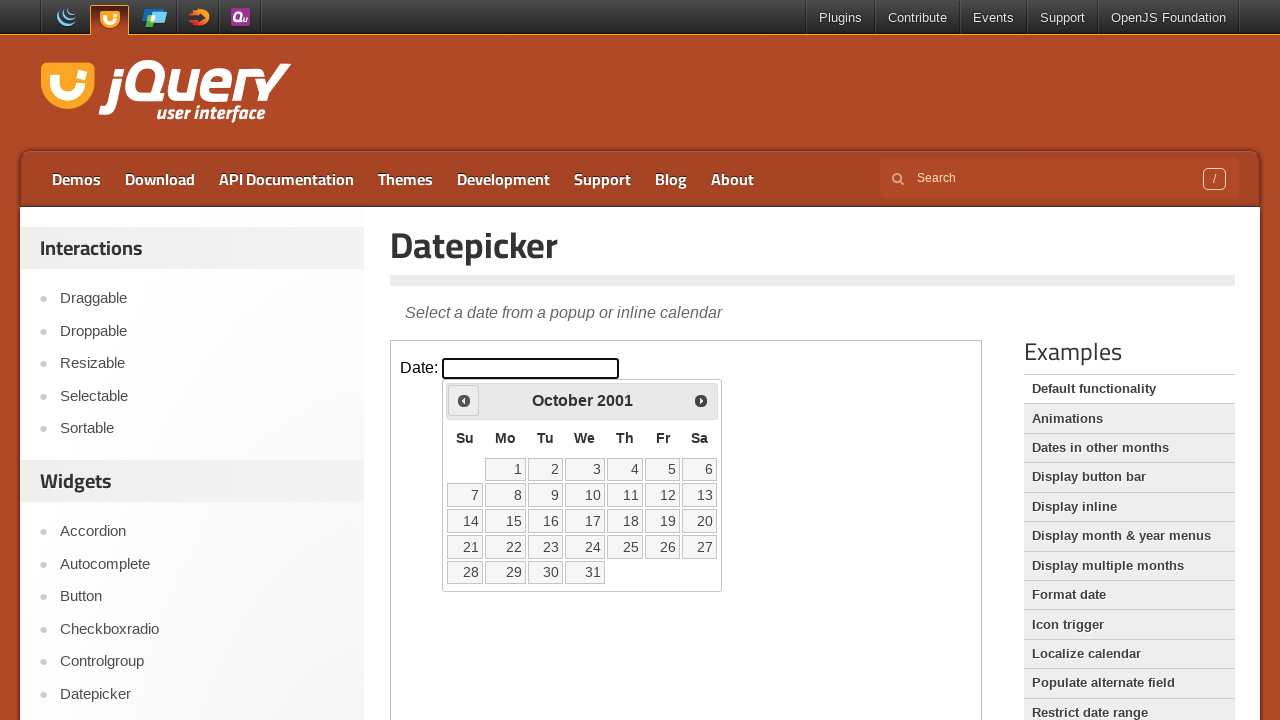

Clicked Previous button to navigate to earlier month at (464, 400) on .demo-frame >> internal:control=enter-frame >> xpath=//span[text()='Prev']
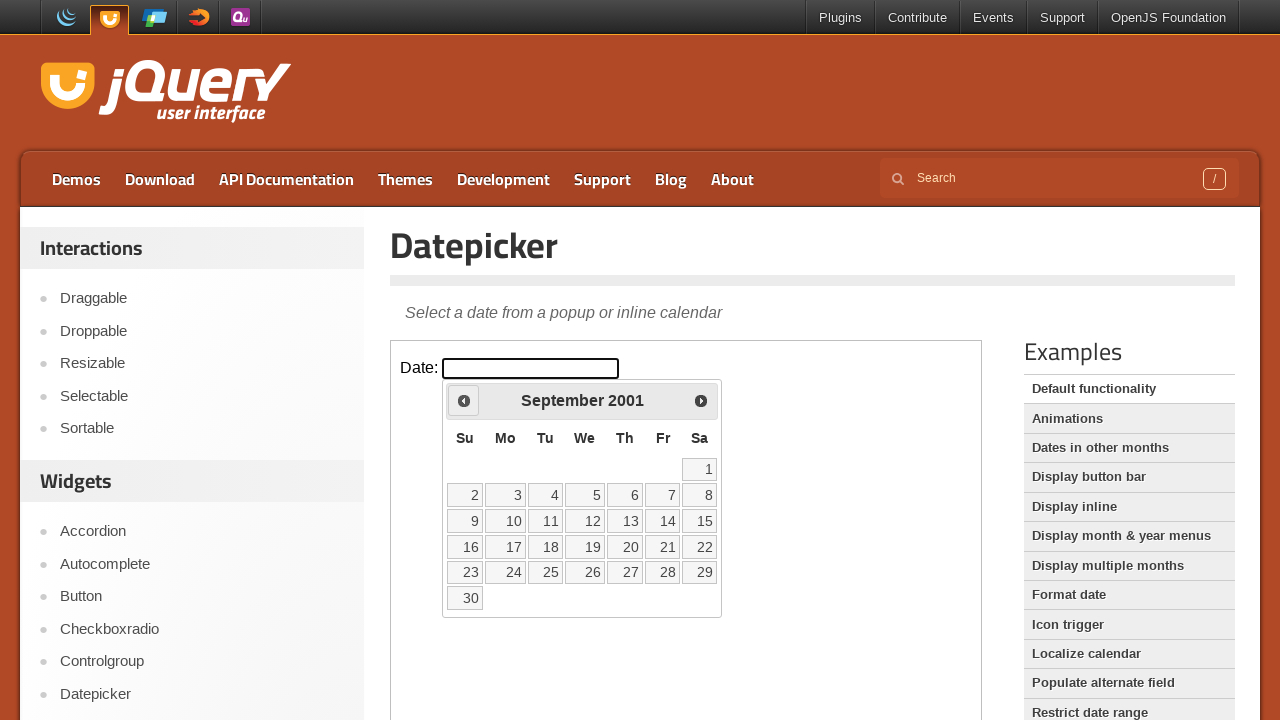

Retrieved current calendar date: September 2001
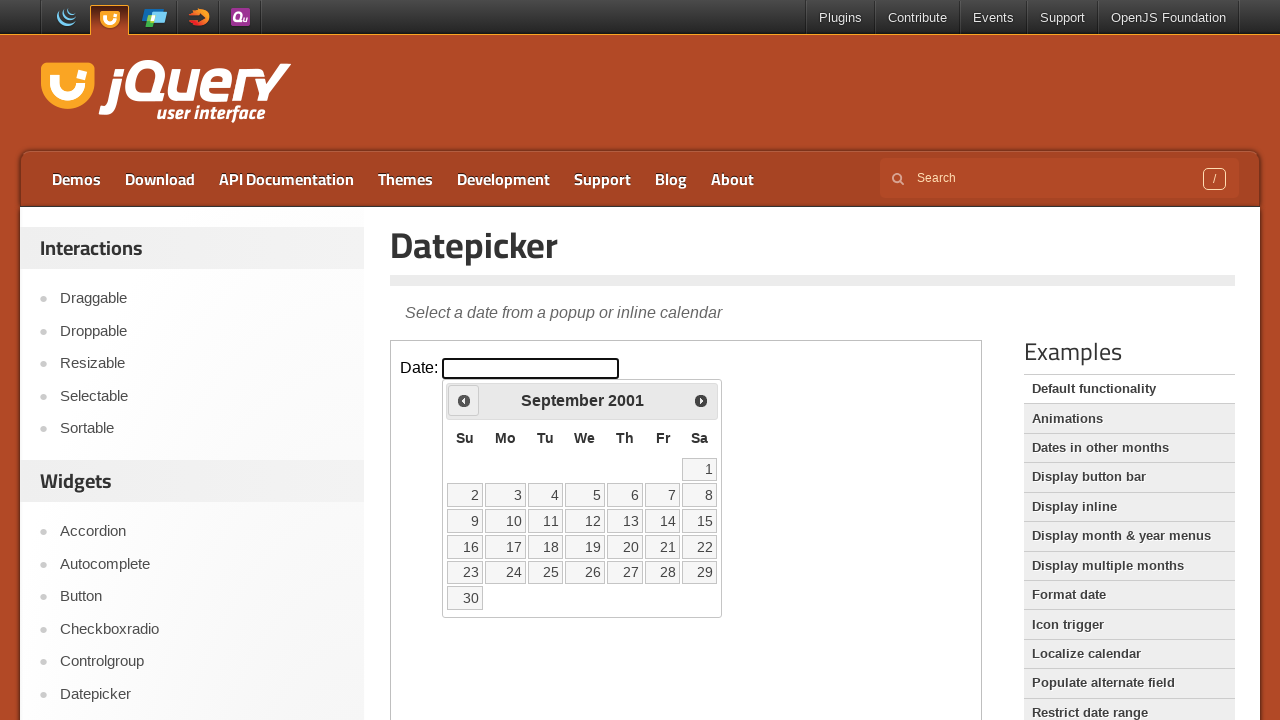

Clicked Previous button to navigate to earlier month at (464, 400) on .demo-frame >> internal:control=enter-frame >> xpath=//span[text()='Prev']
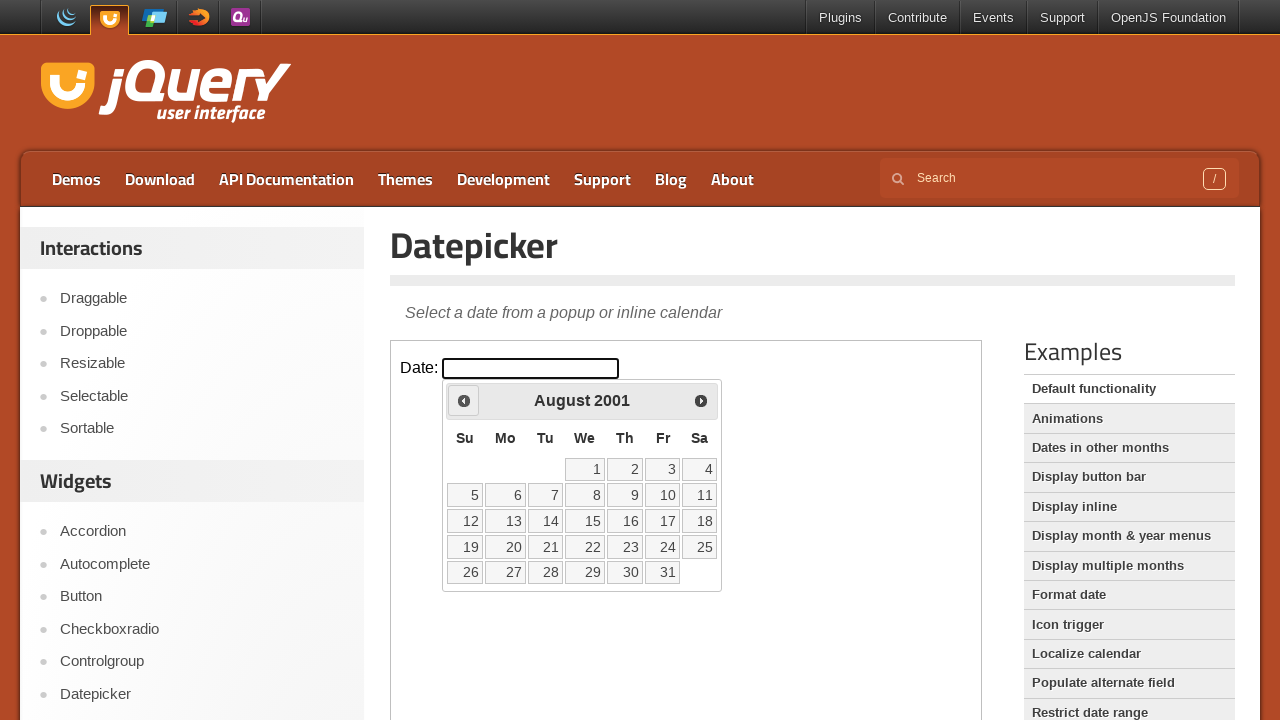

Retrieved current calendar date: August 2001
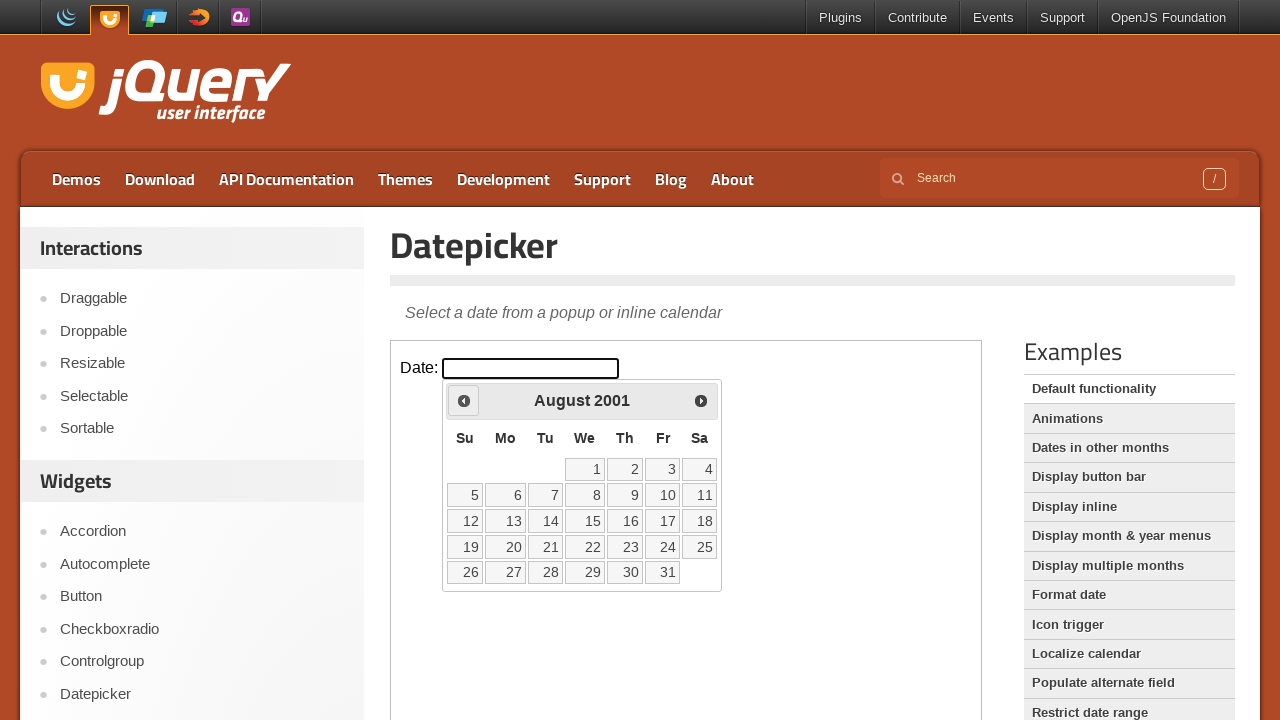

Clicked Previous button to navigate to earlier month at (464, 400) on .demo-frame >> internal:control=enter-frame >> xpath=//span[text()='Prev']
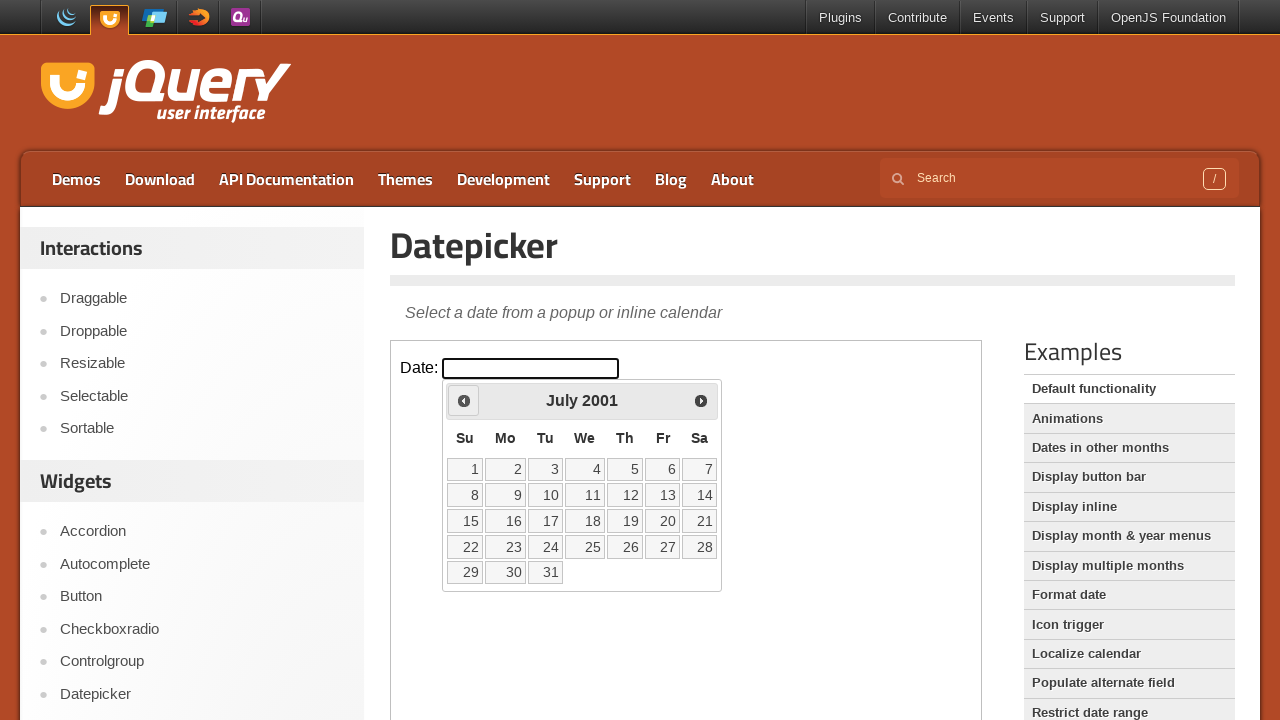

Retrieved current calendar date: July 2001
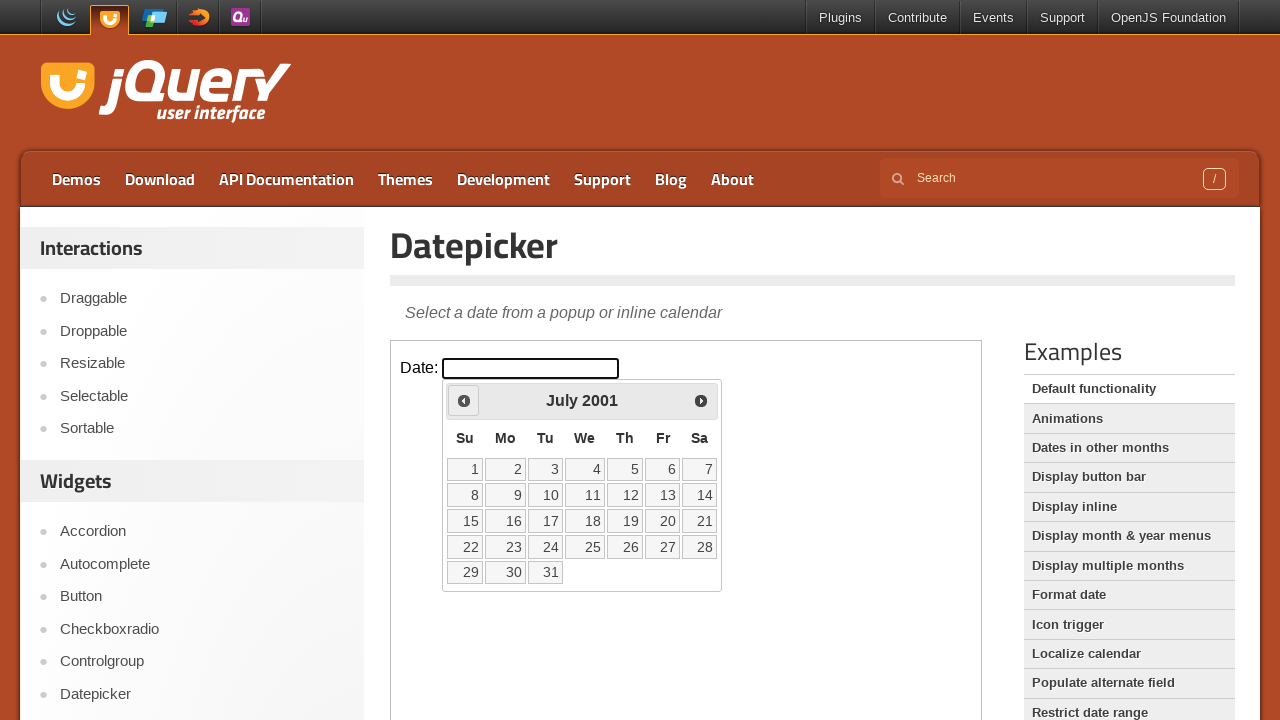

Clicked Previous button to navigate to earlier month at (464, 400) on .demo-frame >> internal:control=enter-frame >> xpath=//span[text()='Prev']
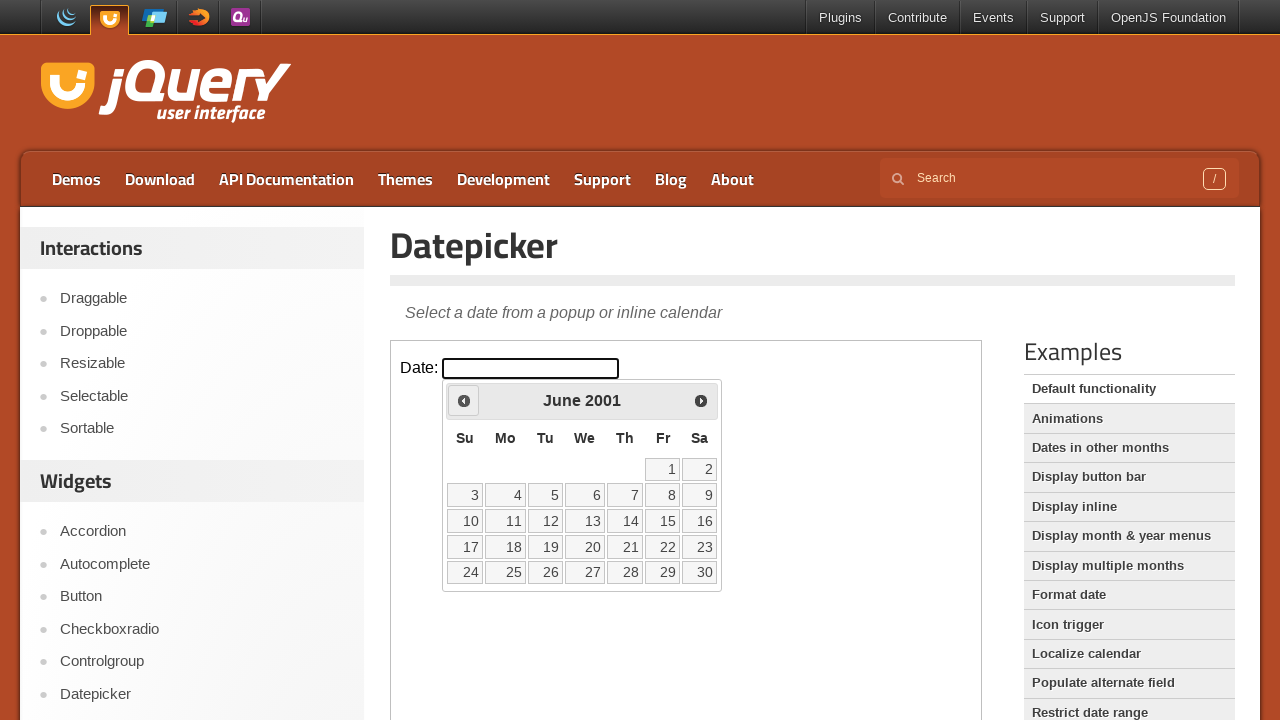

Retrieved current calendar date: June 2001
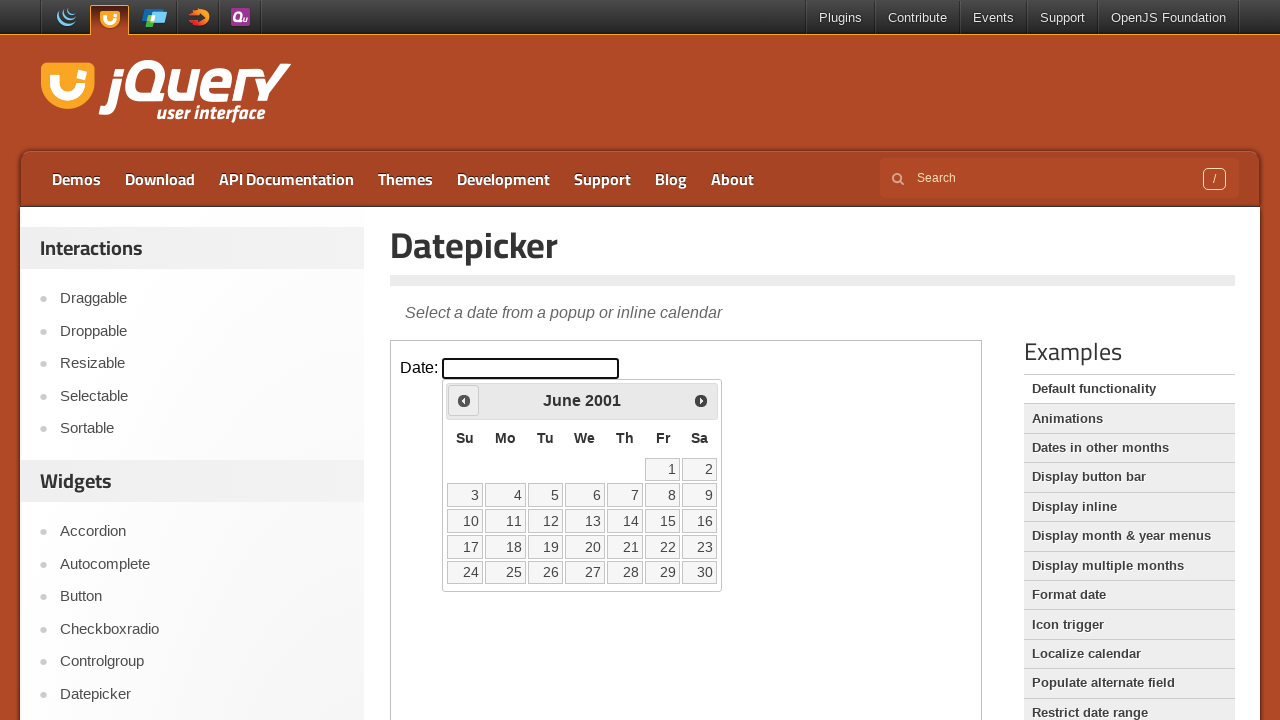

Clicked Previous button to navigate to earlier month at (464, 400) on .demo-frame >> internal:control=enter-frame >> xpath=//span[text()='Prev']
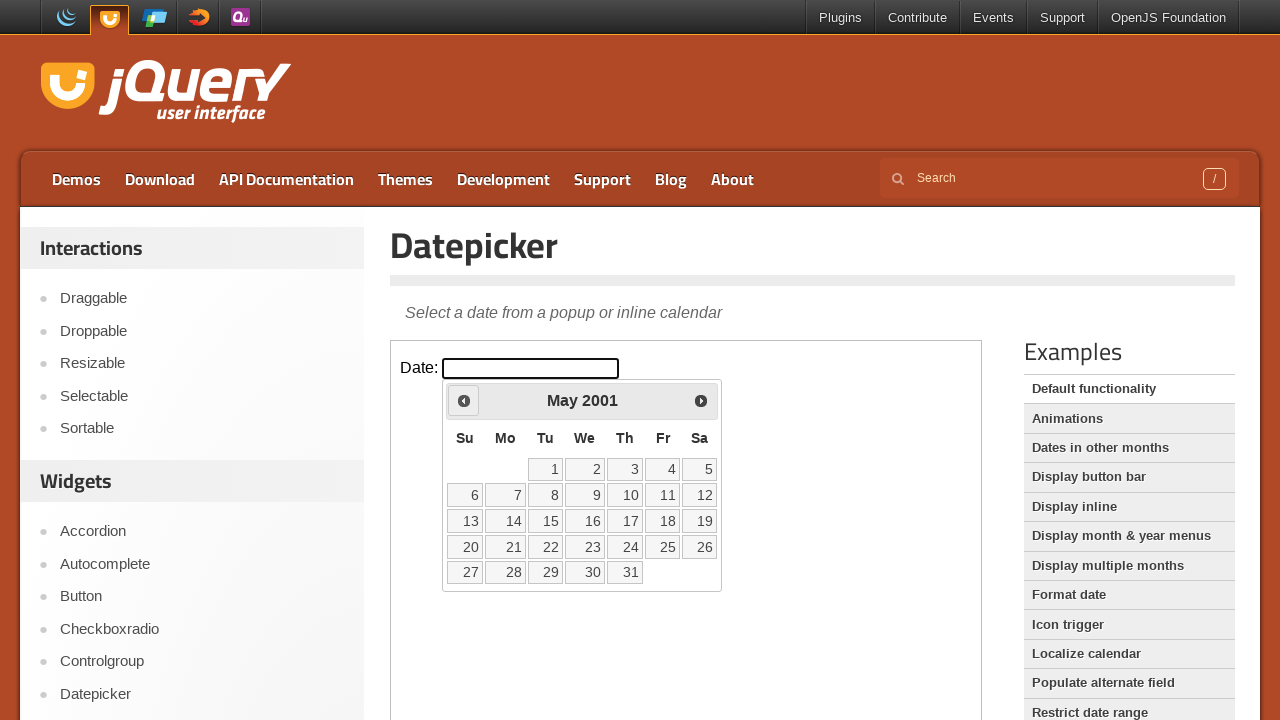

Retrieved current calendar date: May 2001
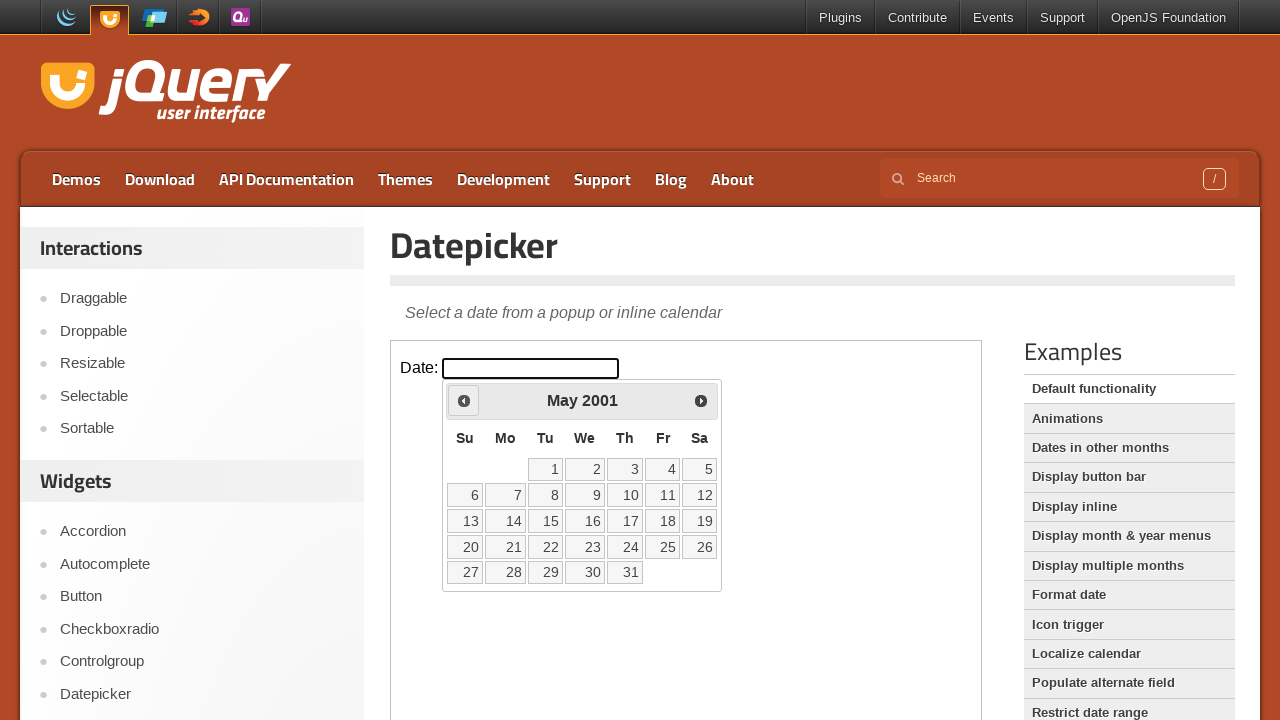

Clicked Previous button to navigate to earlier month at (464, 400) on .demo-frame >> internal:control=enter-frame >> xpath=//span[text()='Prev']
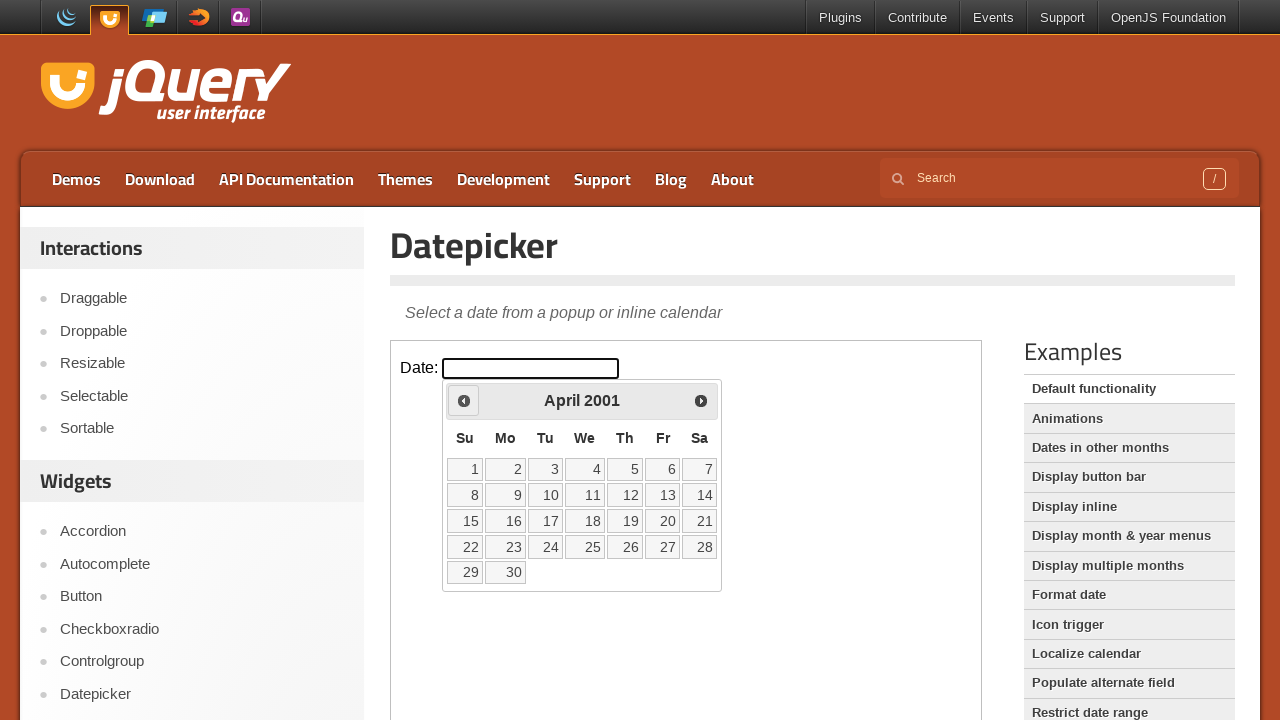

Retrieved current calendar date: April 2001
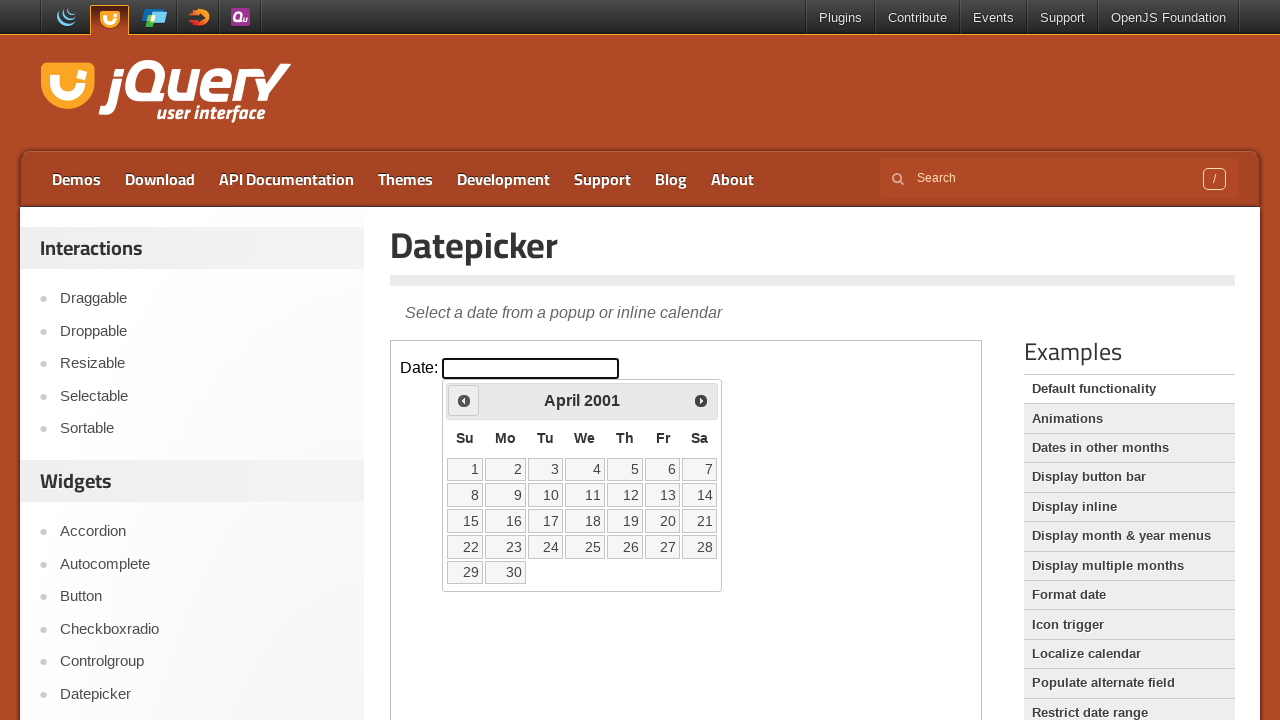

Clicked Previous button to navigate to earlier month at (464, 400) on .demo-frame >> internal:control=enter-frame >> xpath=//span[text()='Prev']
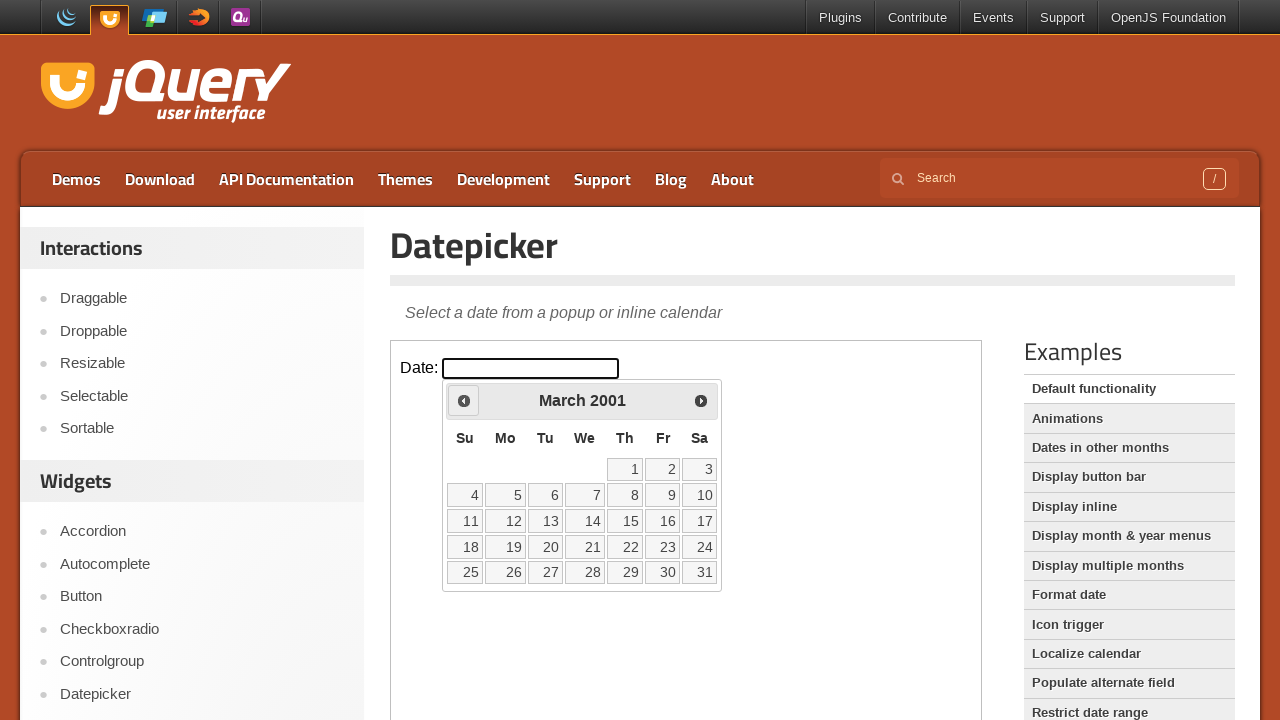

Retrieved current calendar date: March 2001
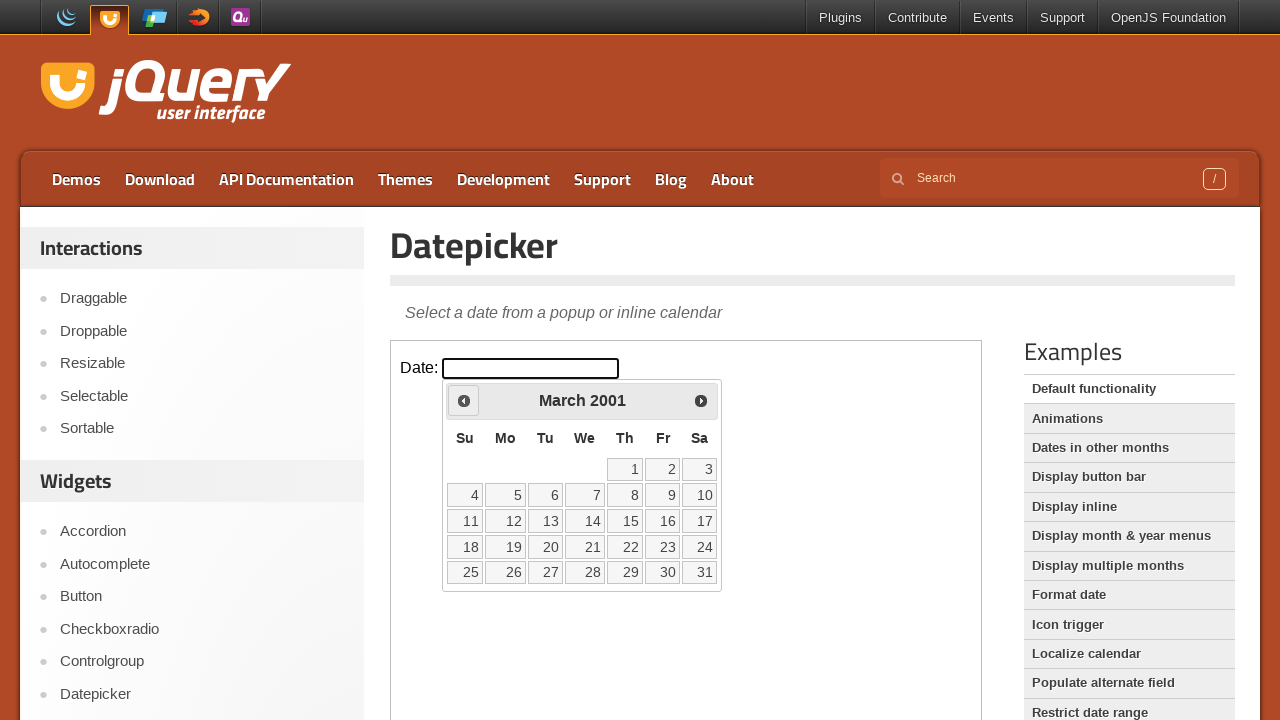

Clicked Previous button to navigate to earlier month at (464, 400) on .demo-frame >> internal:control=enter-frame >> xpath=//span[text()='Prev']
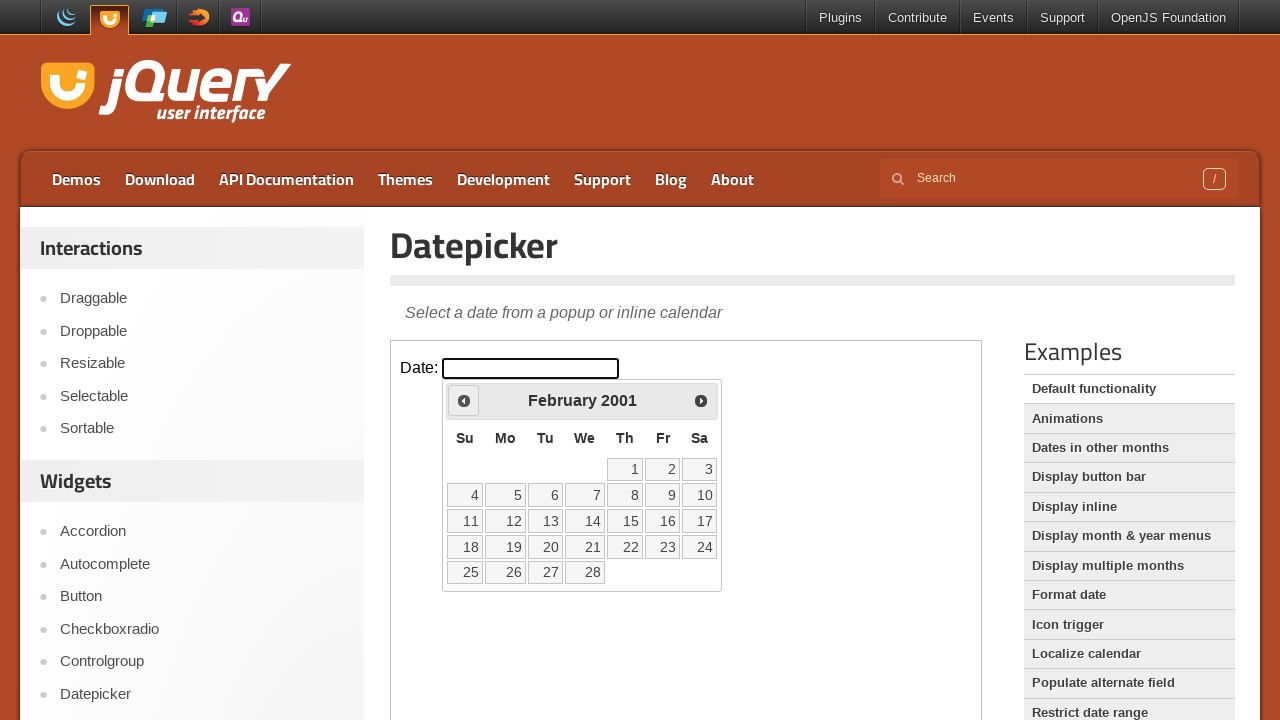

Retrieved current calendar date: February 2001
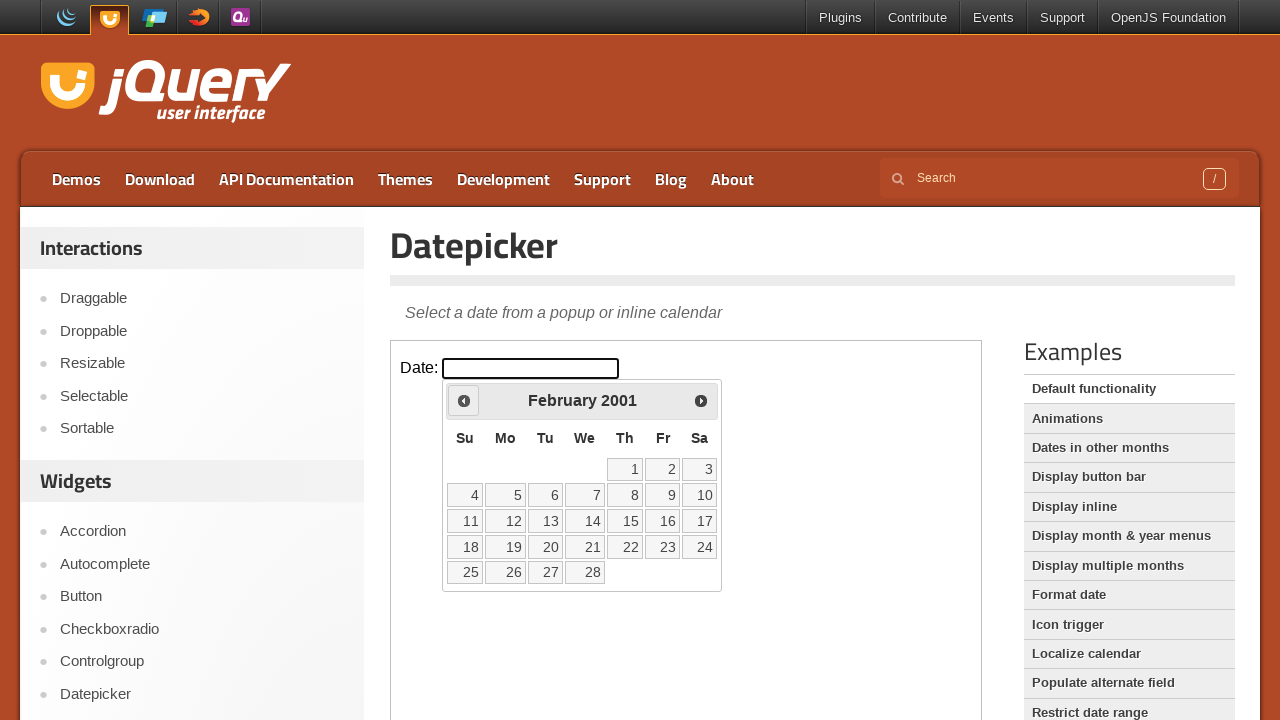

Clicked Previous button to navigate to earlier month at (464, 400) on .demo-frame >> internal:control=enter-frame >> xpath=//span[text()='Prev']
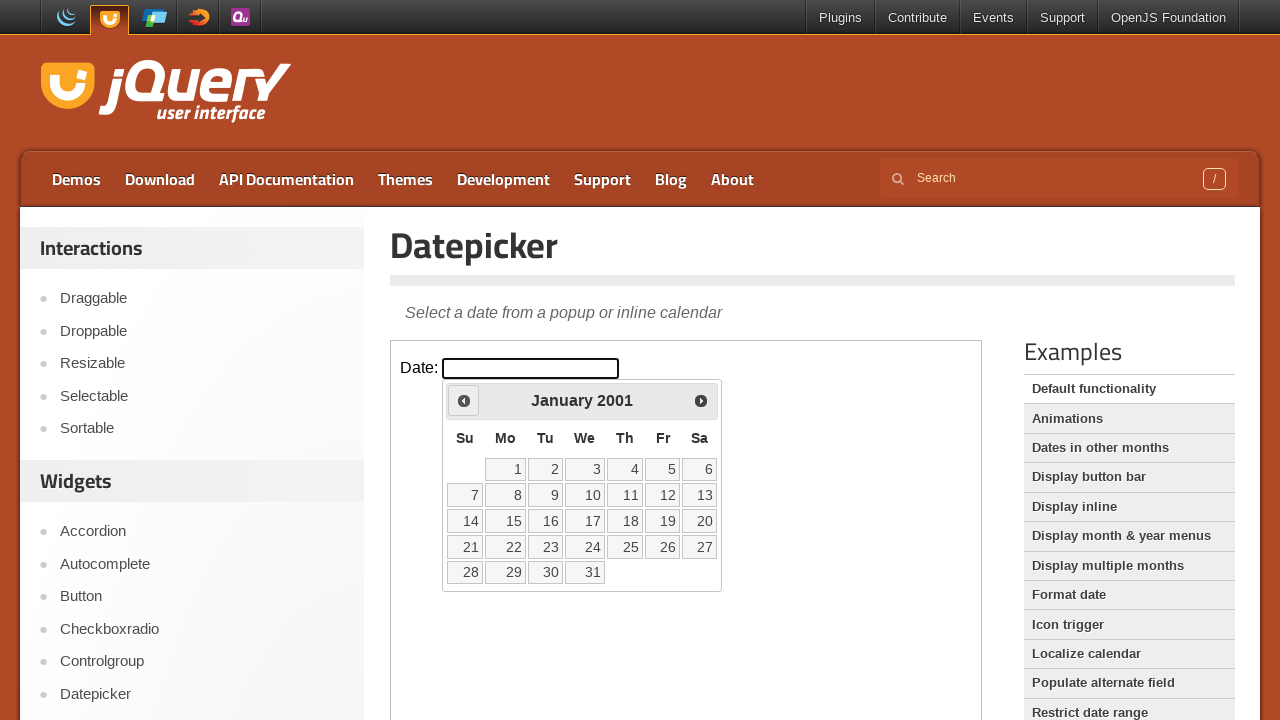

Retrieved current calendar date: January 2001
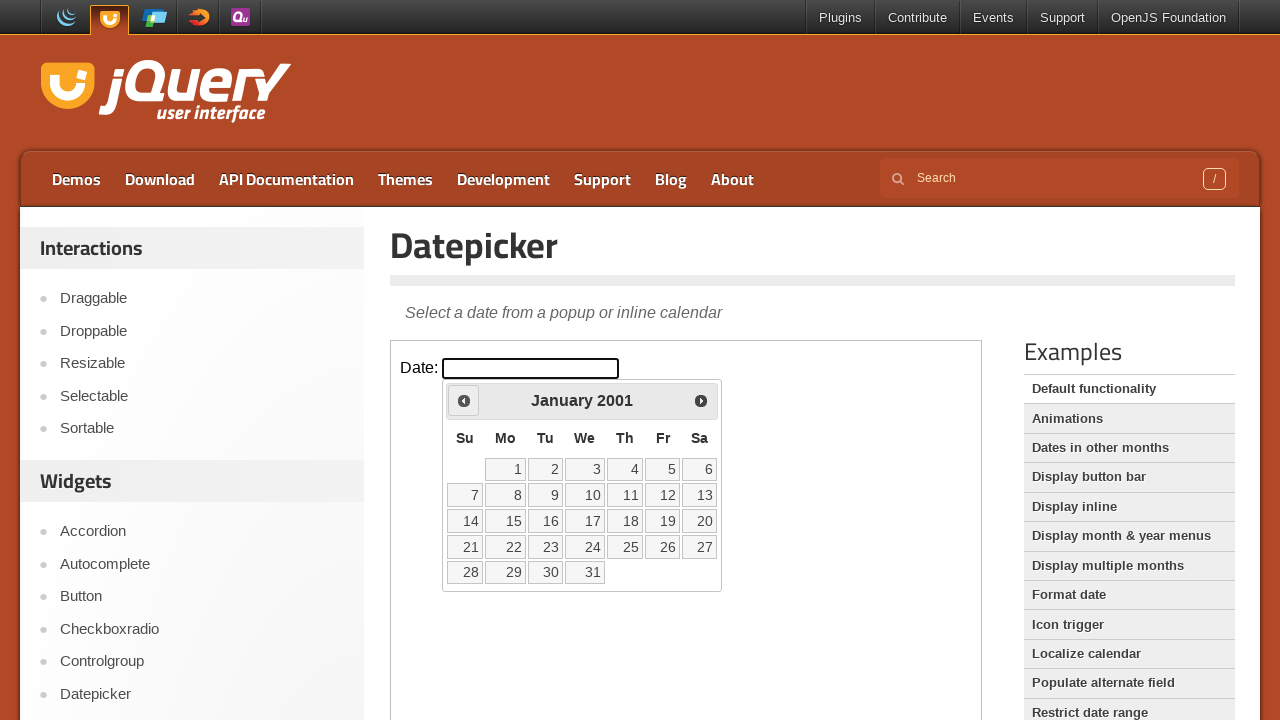

Clicked Previous button to navigate to earlier month at (464, 400) on .demo-frame >> internal:control=enter-frame >> xpath=//span[text()='Prev']
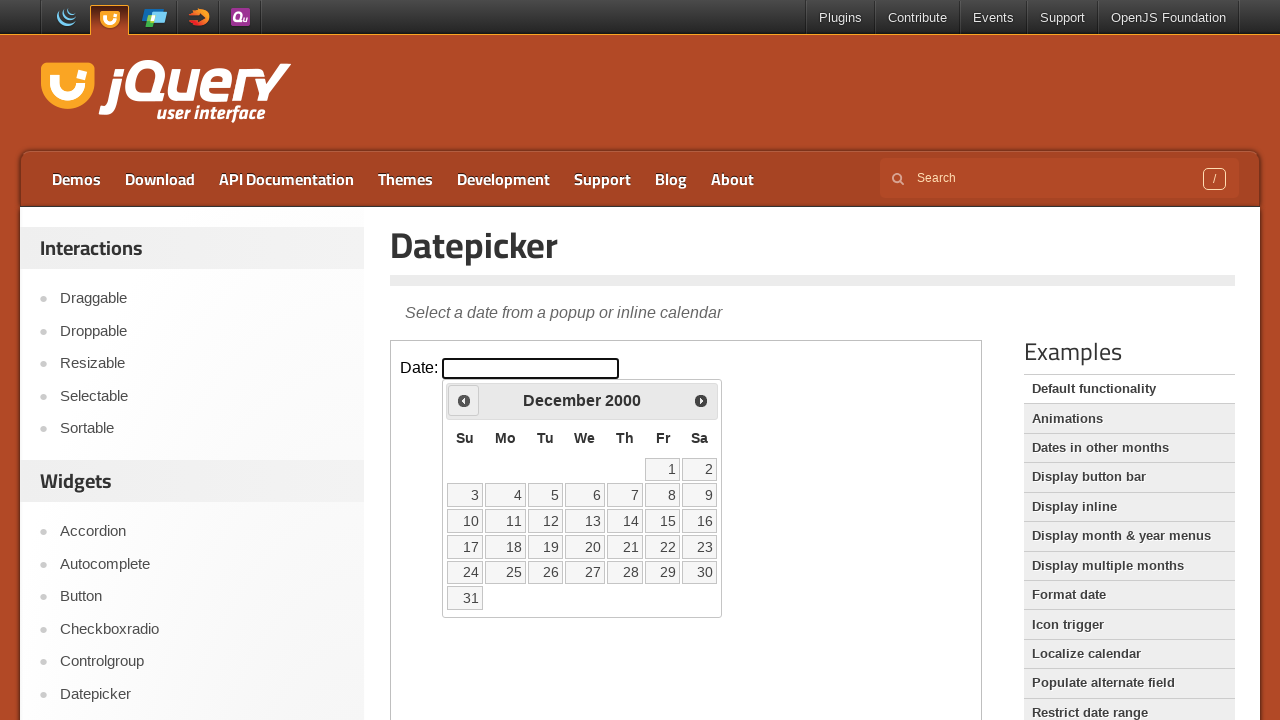

Retrieved current calendar date: December 2000
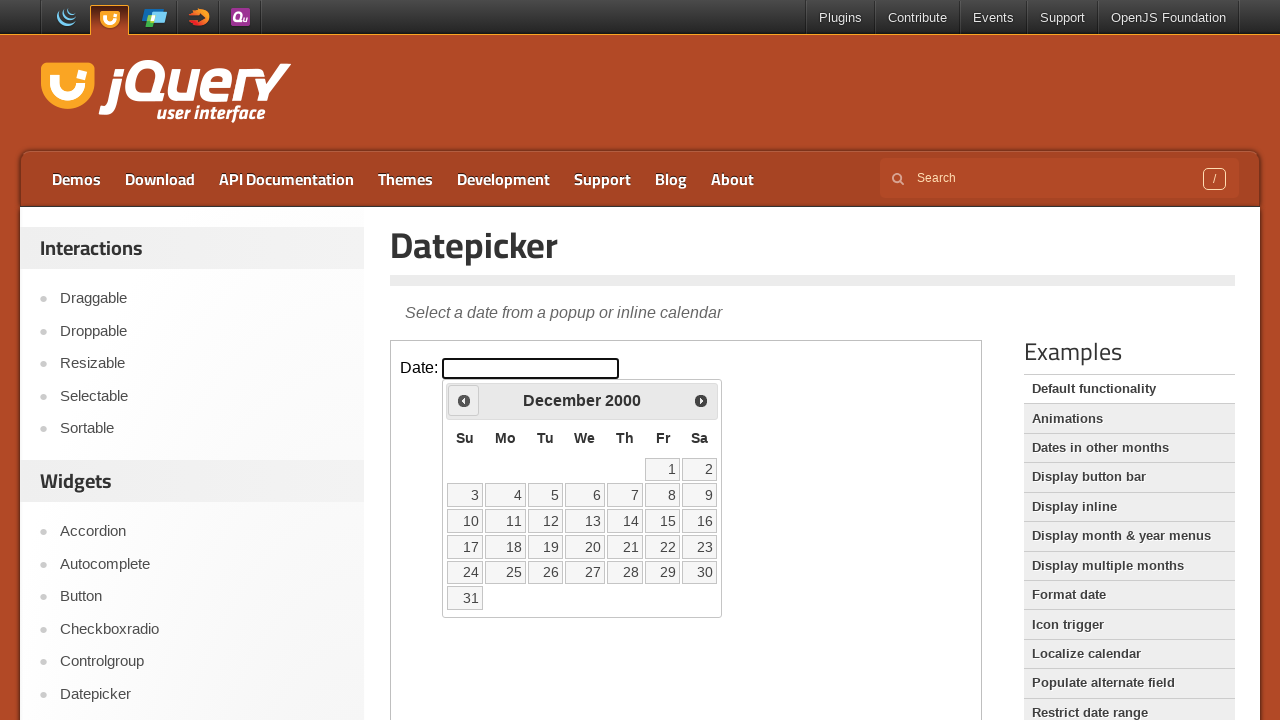

Clicked Previous button to navigate to earlier month at (464, 400) on .demo-frame >> internal:control=enter-frame >> xpath=//span[text()='Prev']
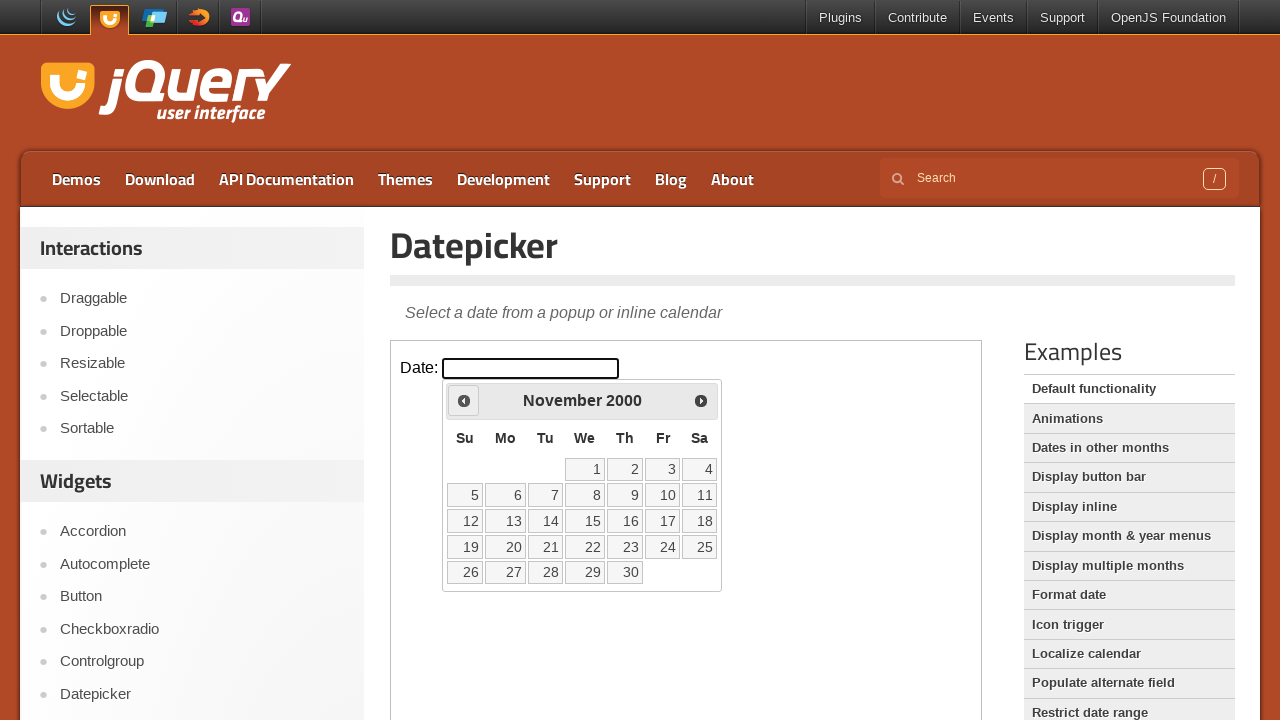

Retrieved current calendar date: November 2000
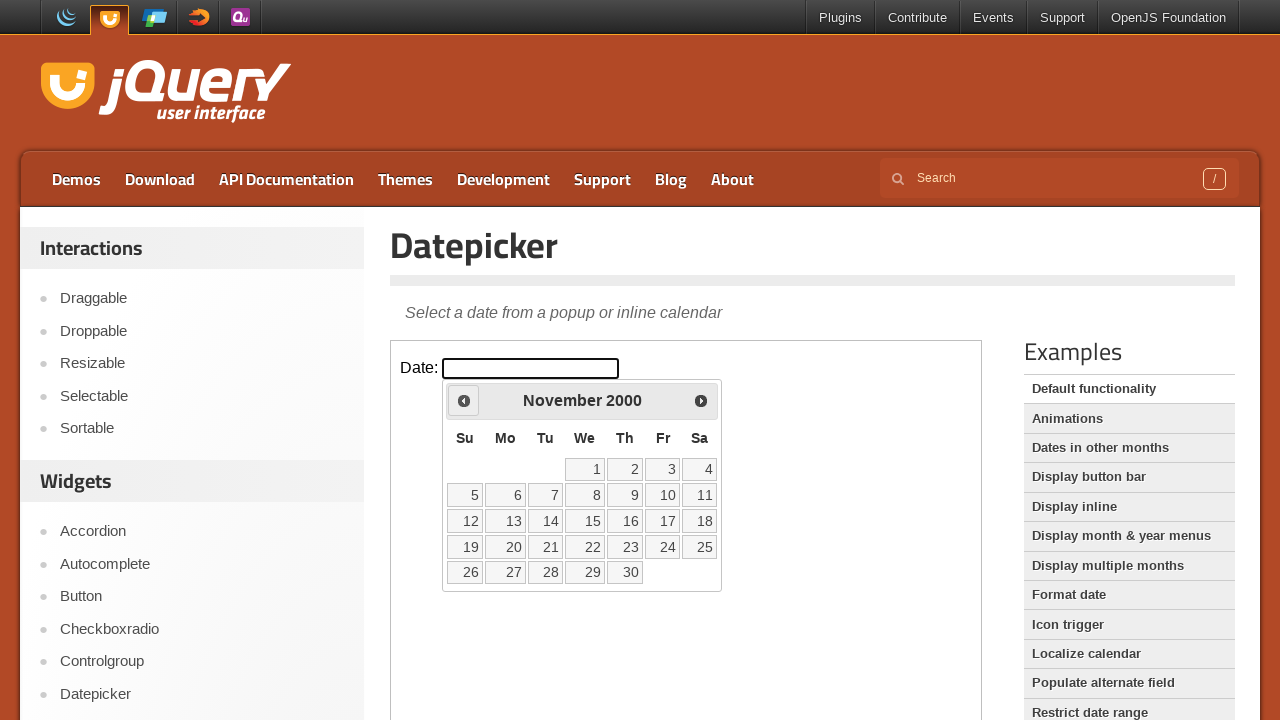

Clicked Previous button to navigate to earlier month at (464, 400) on .demo-frame >> internal:control=enter-frame >> xpath=//span[text()='Prev']
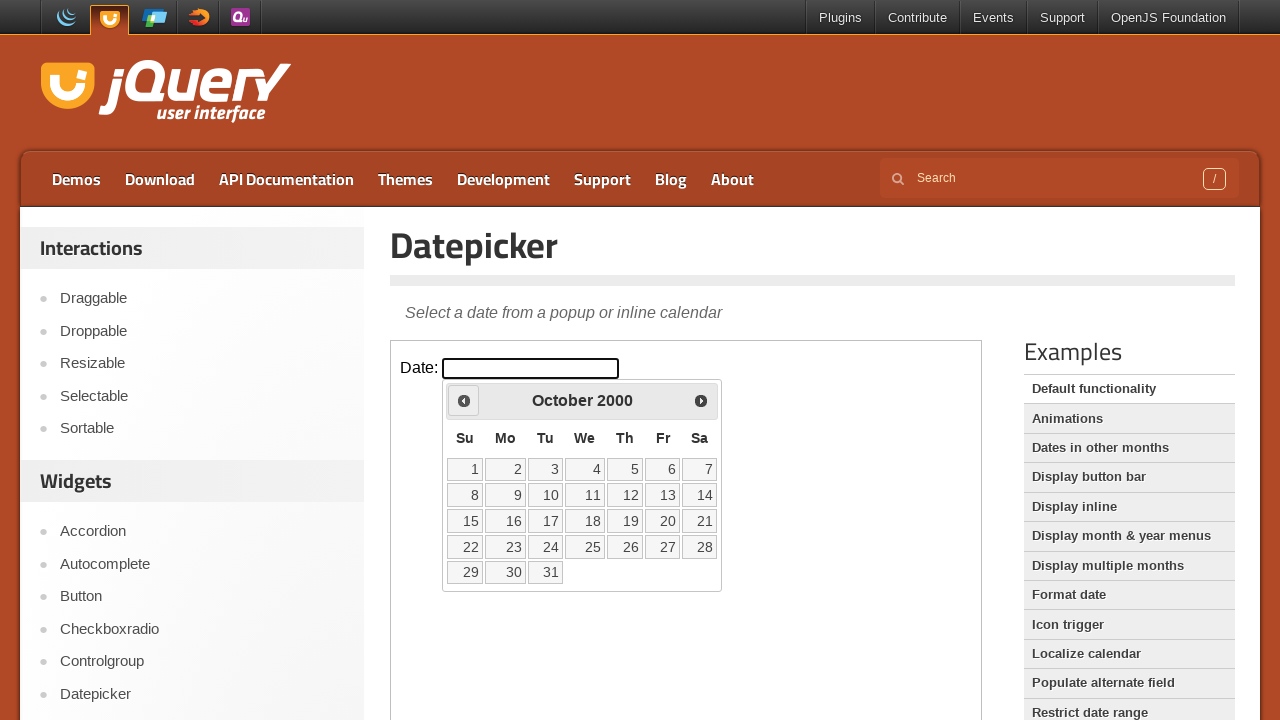

Retrieved current calendar date: October 2000
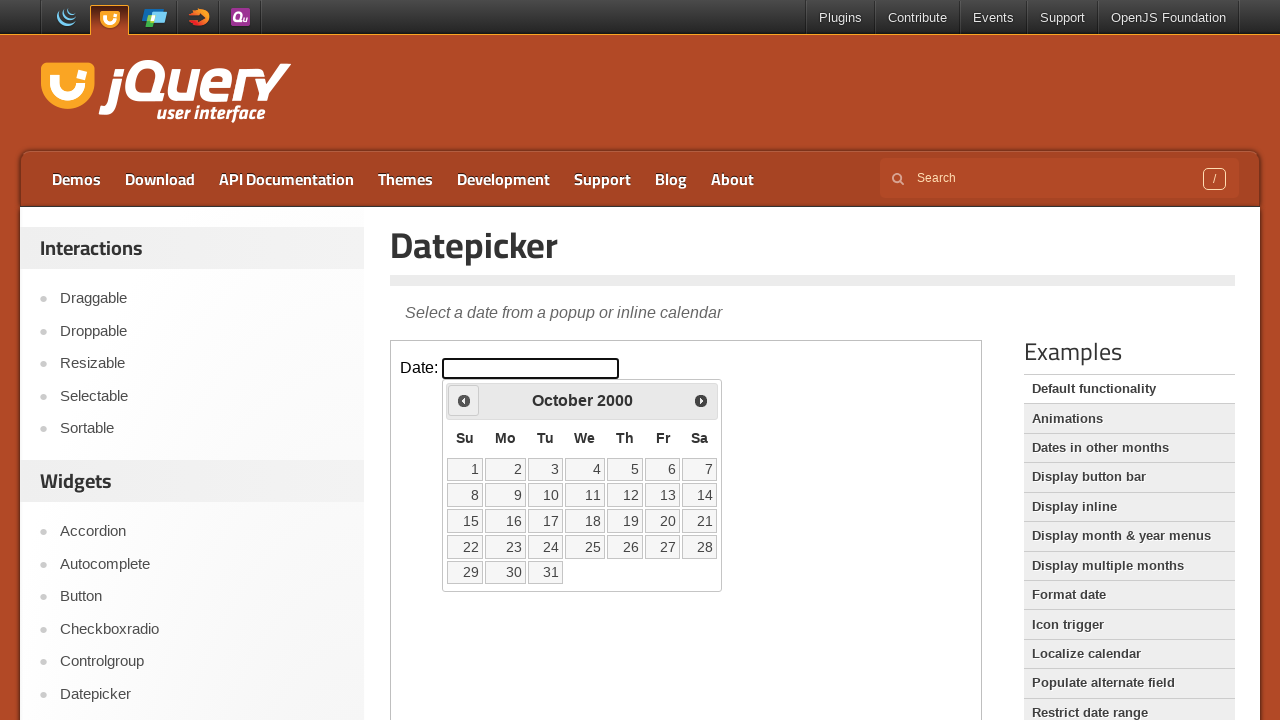

Clicked Previous button to navigate to earlier month at (464, 400) on .demo-frame >> internal:control=enter-frame >> xpath=//span[text()='Prev']
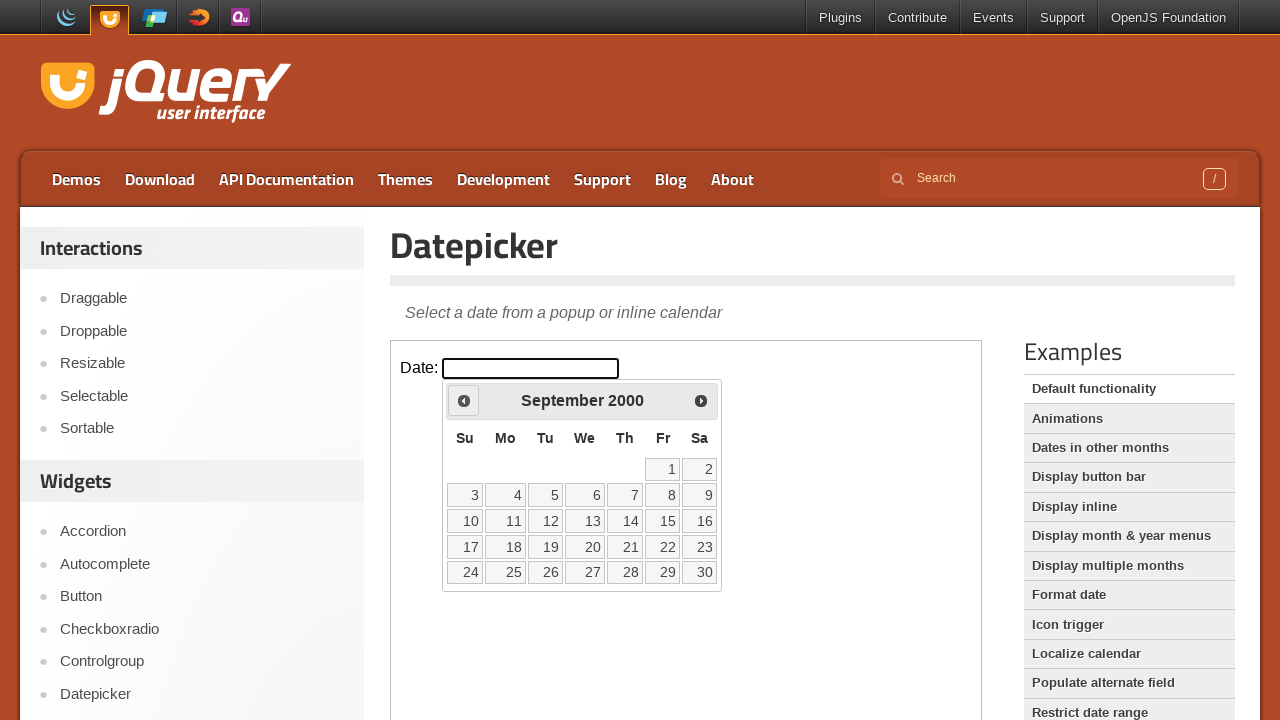

Retrieved current calendar date: September 2000
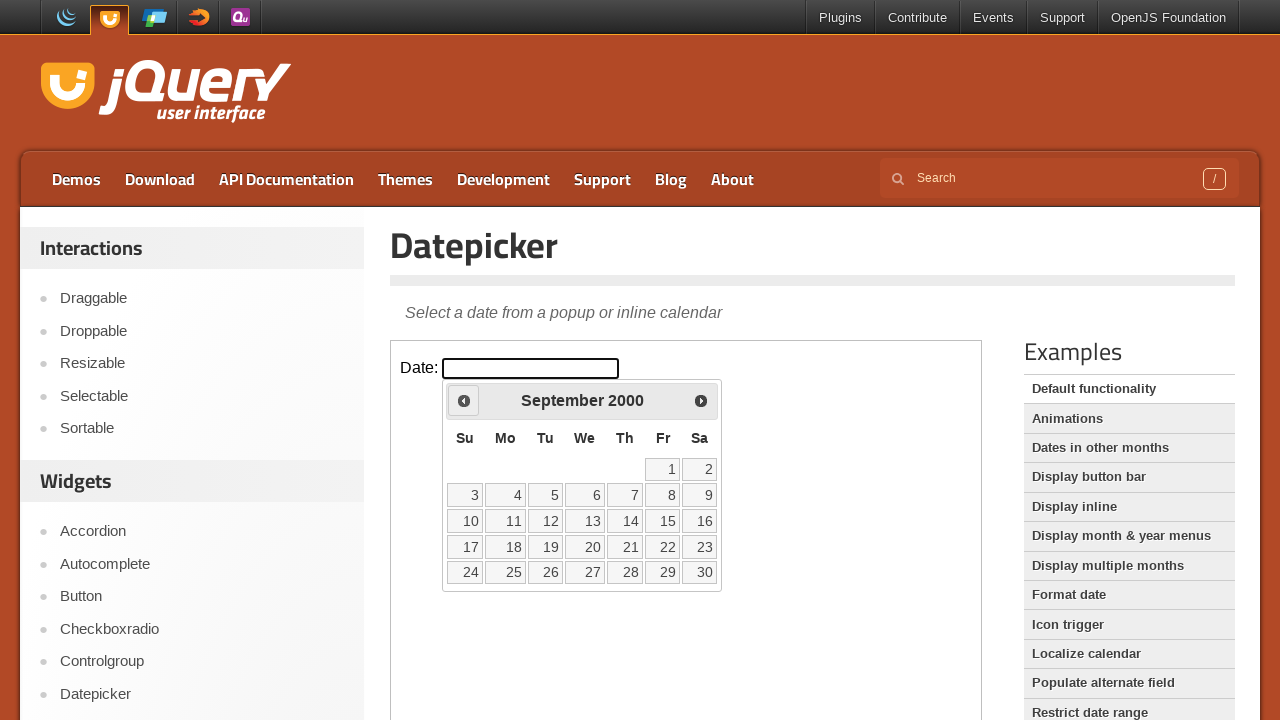

Clicked Previous button to navigate to earlier month at (464, 400) on .demo-frame >> internal:control=enter-frame >> xpath=//span[text()='Prev']
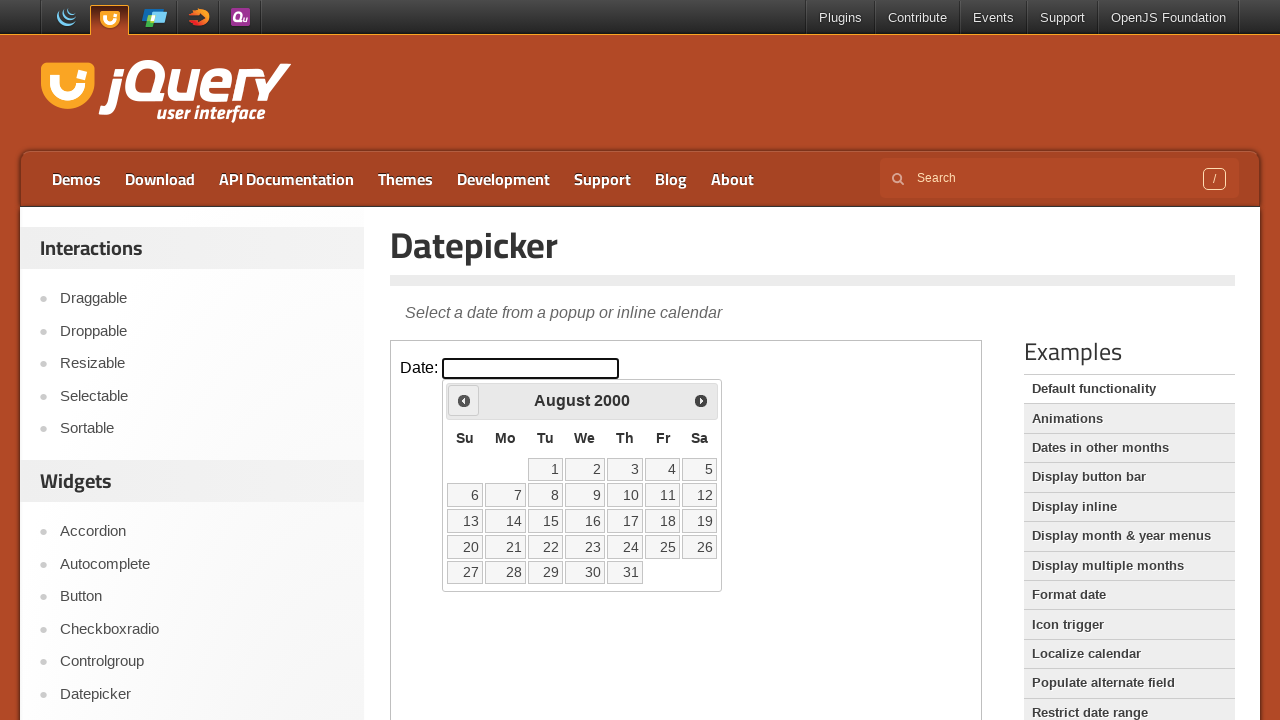

Retrieved current calendar date: August 2000
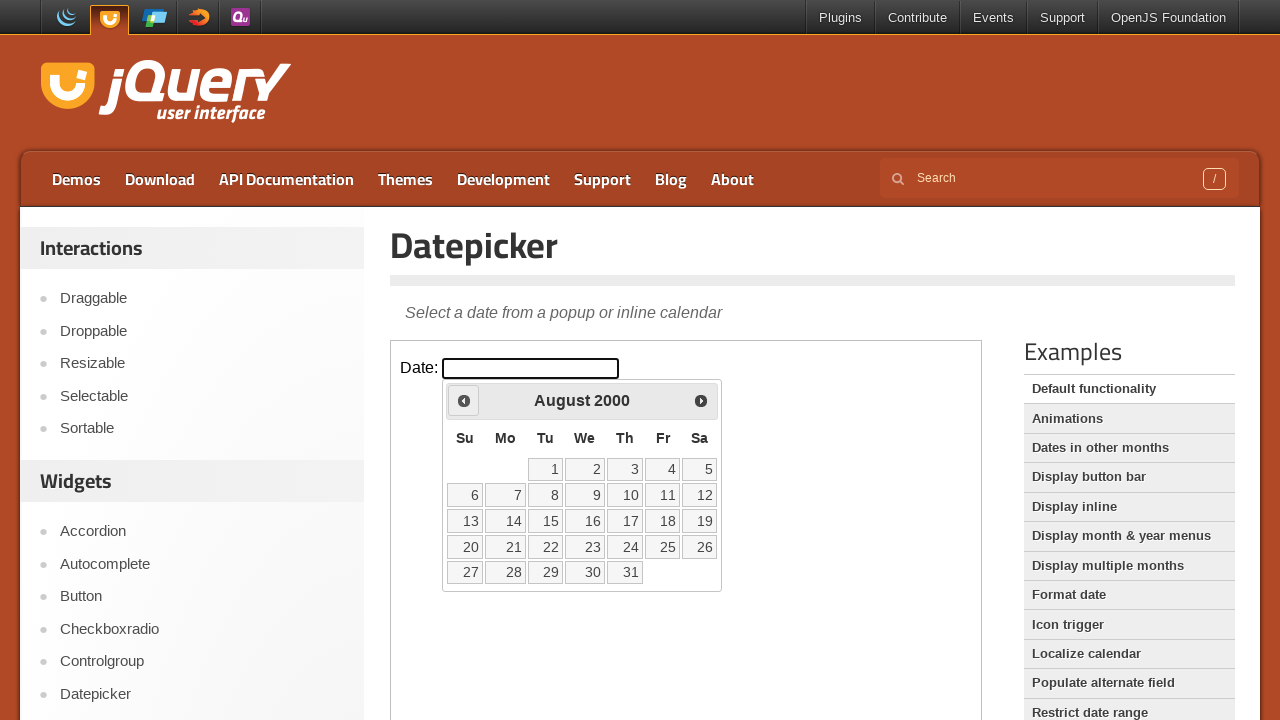

Clicked Previous button to navigate to earlier month at (464, 400) on .demo-frame >> internal:control=enter-frame >> xpath=//span[text()='Prev']
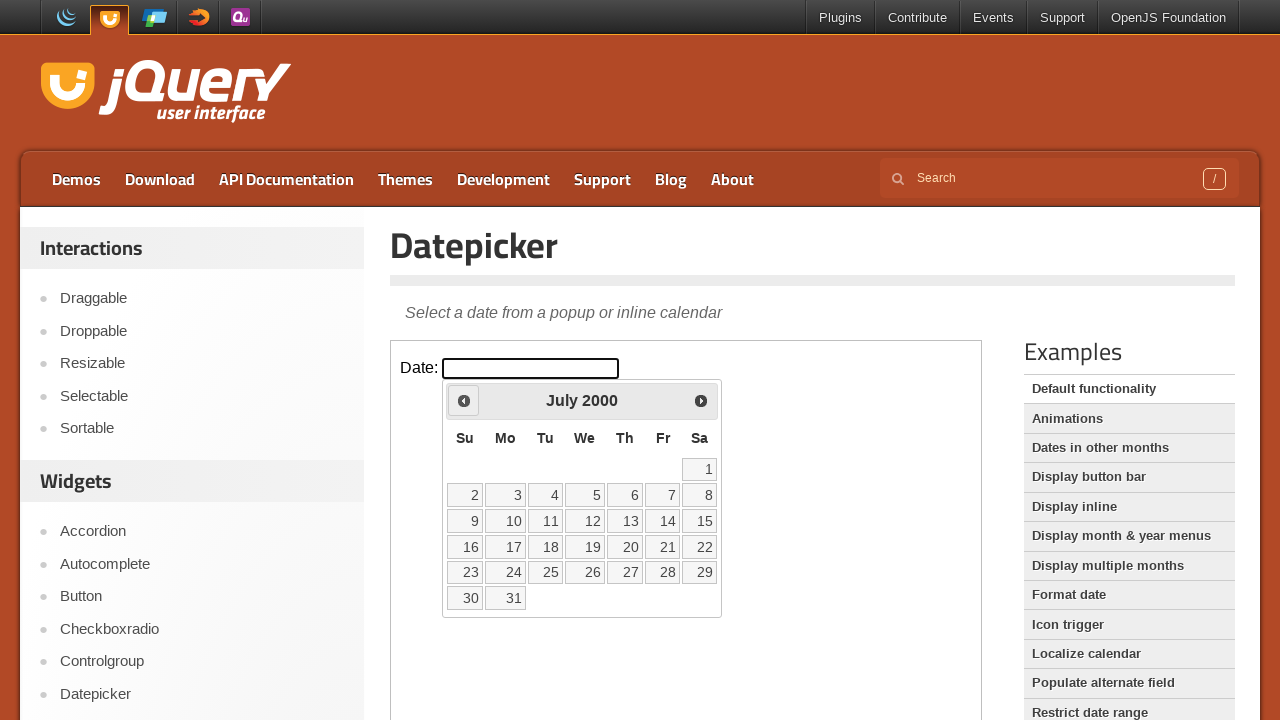

Retrieved current calendar date: July 2000
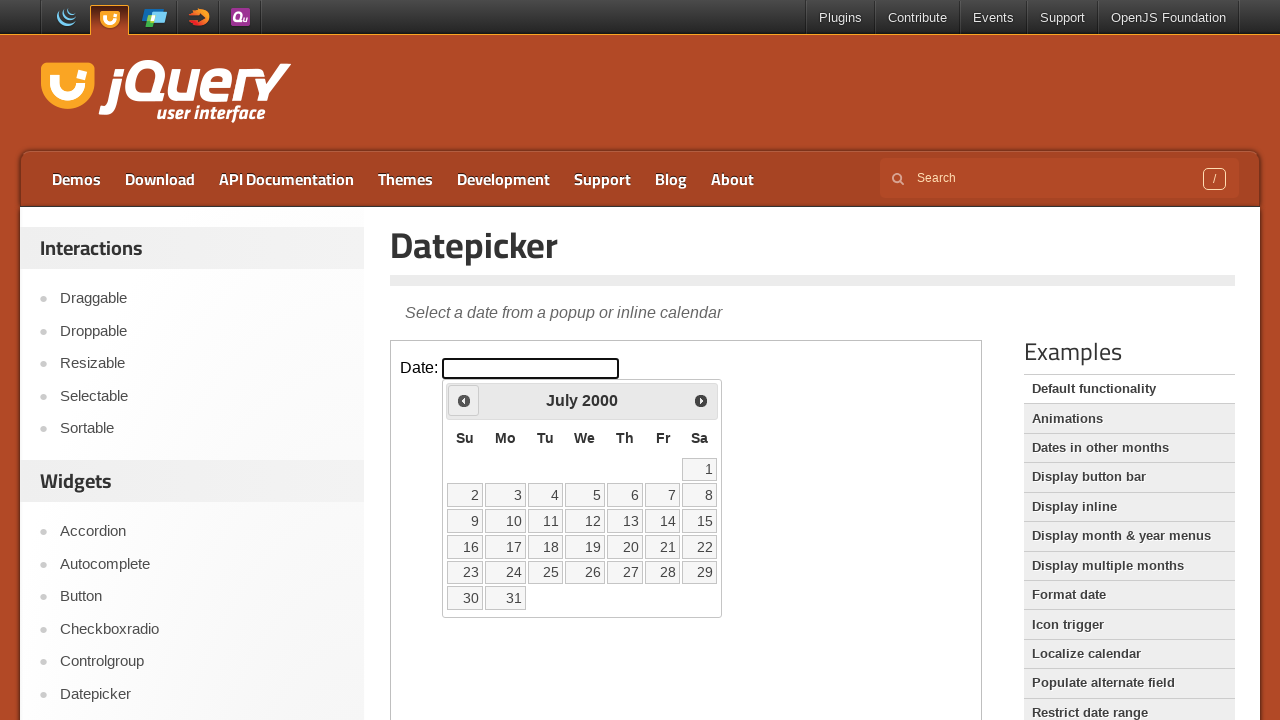

Clicked Previous button to navigate to earlier month at (464, 400) on .demo-frame >> internal:control=enter-frame >> xpath=//span[text()='Prev']
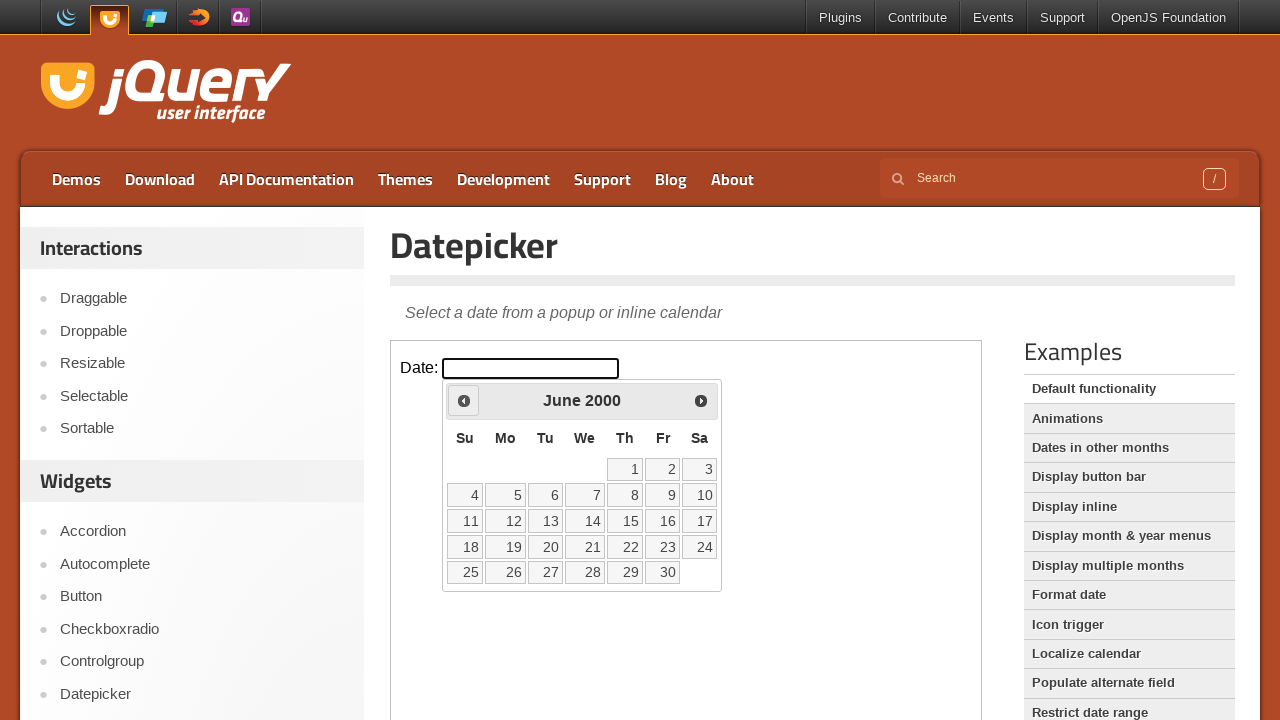

Retrieved current calendar date: June 2000
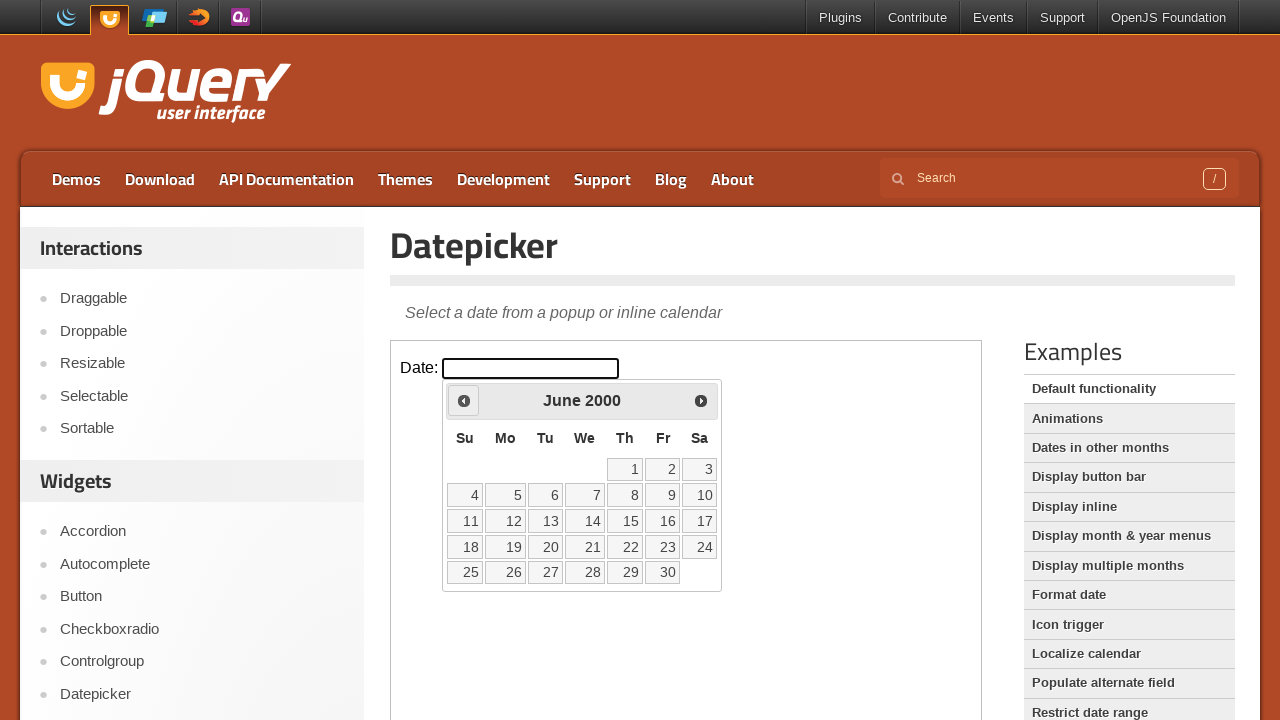

Clicked Previous button to navigate to earlier month at (464, 400) on .demo-frame >> internal:control=enter-frame >> xpath=//span[text()='Prev']
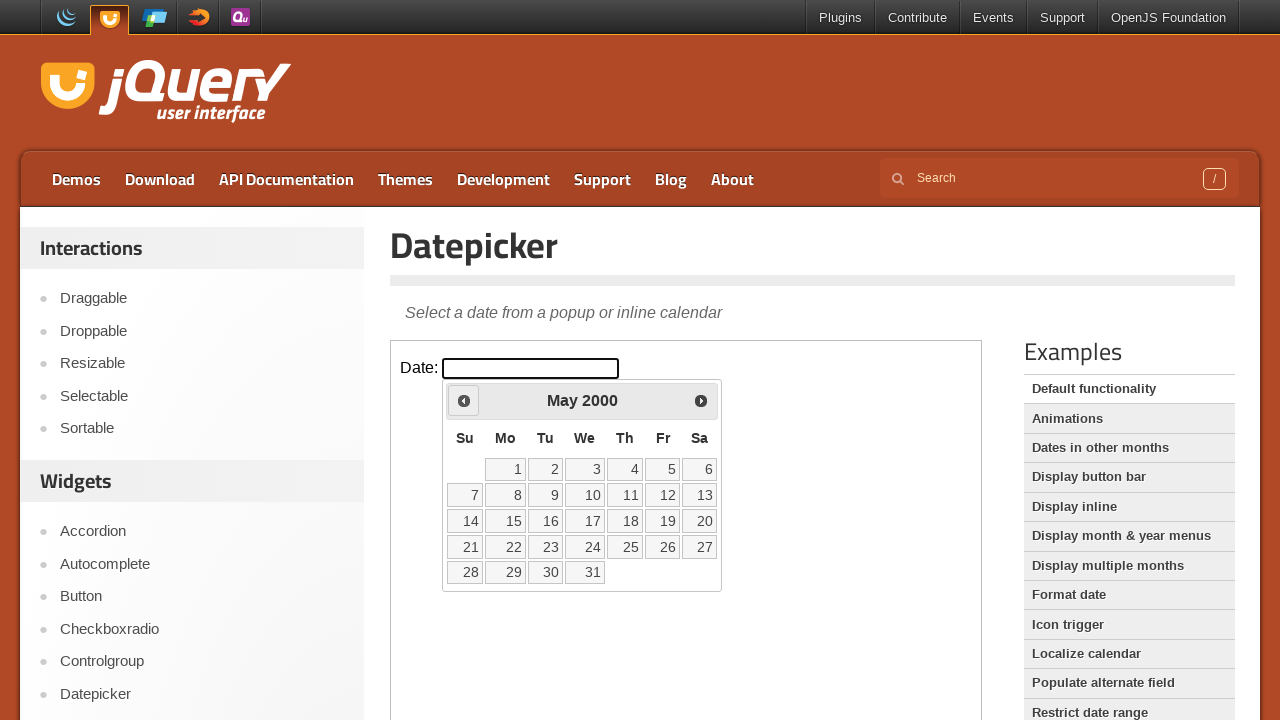

Retrieved current calendar date: May 2000
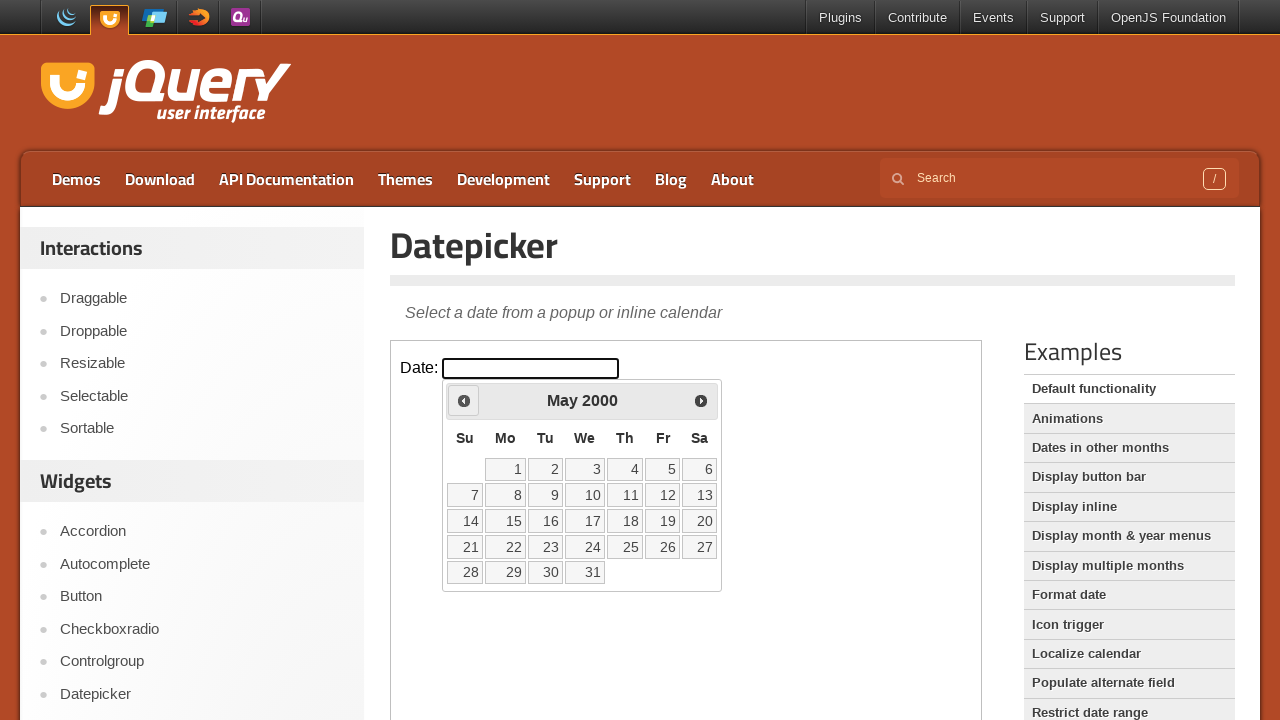

Clicked Previous button to navigate to earlier month at (464, 400) on .demo-frame >> internal:control=enter-frame >> xpath=//span[text()='Prev']
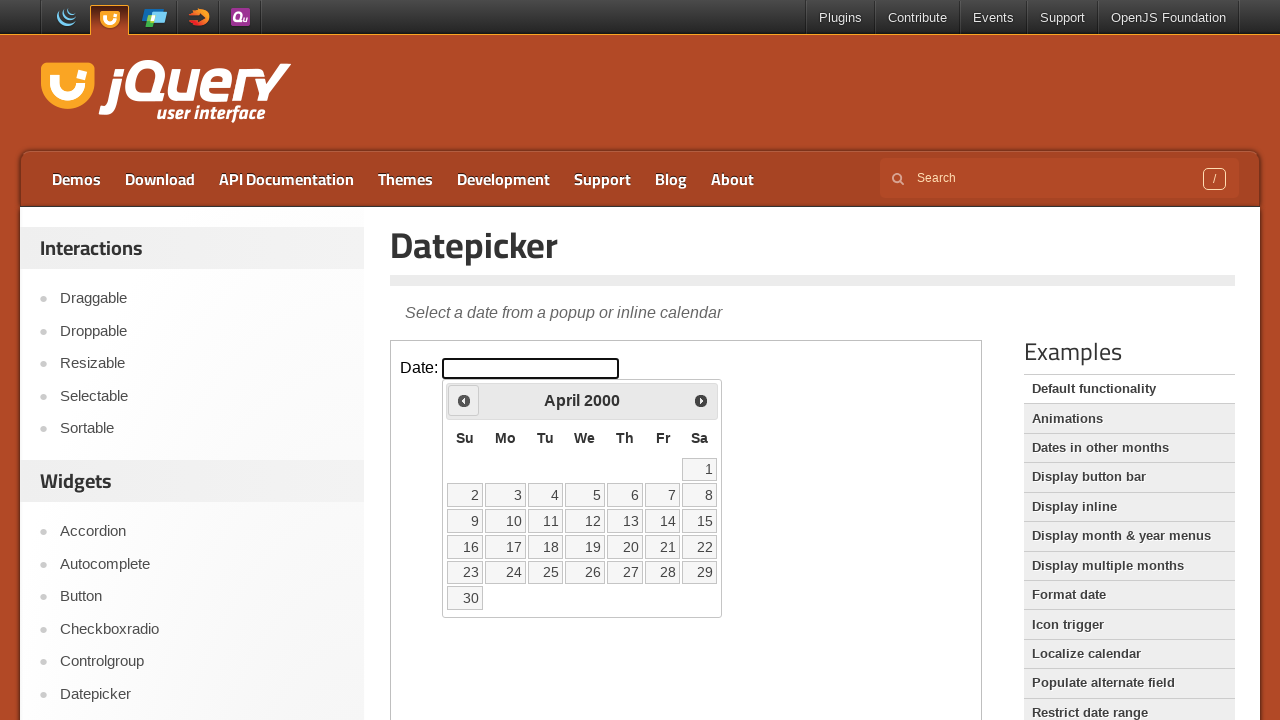

Retrieved current calendar date: April 2000
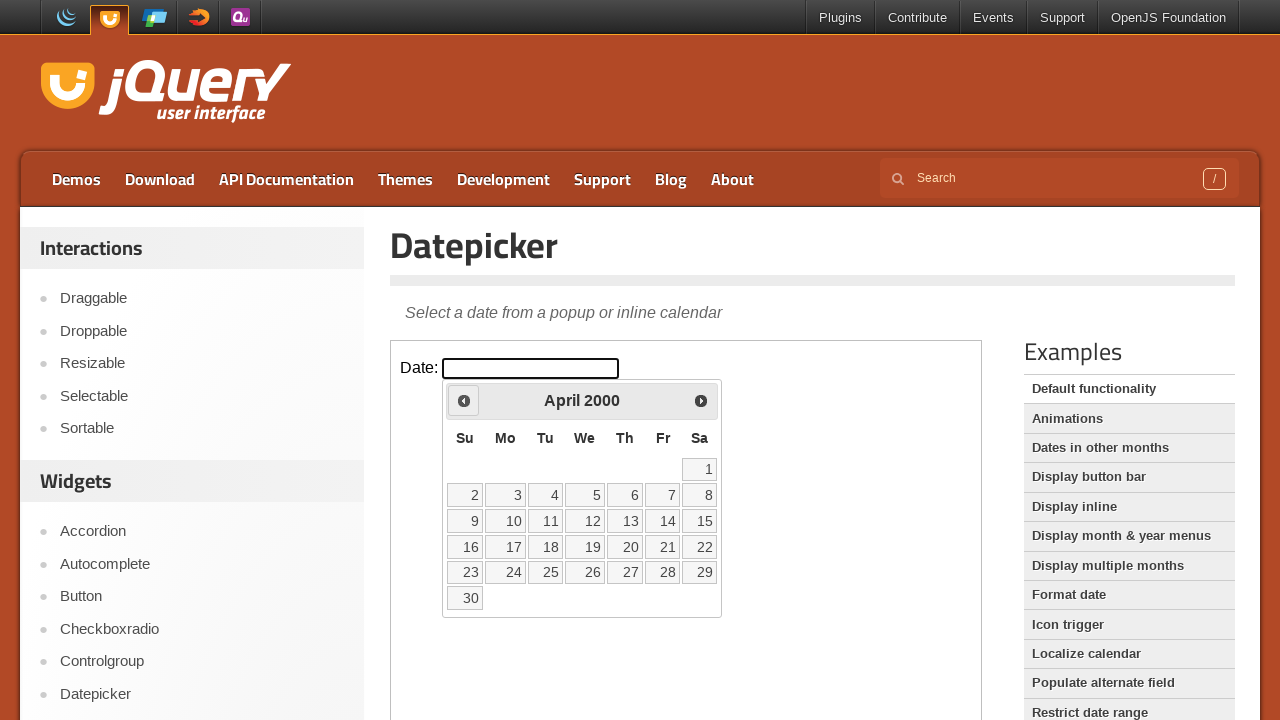

Clicked Previous button to navigate to earlier month at (464, 400) on .demo-frame >> internal:control=enter-frame >> xpath=//span[text()='Prev']
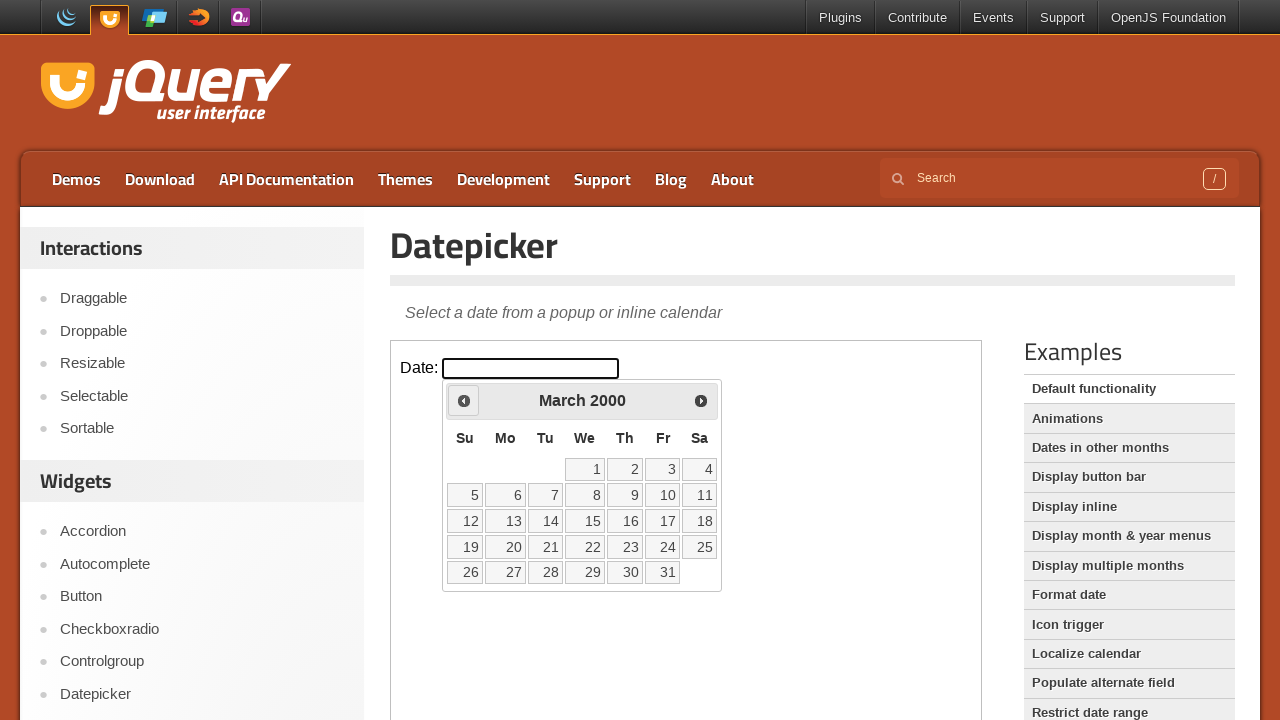

Retrieved current calendar date: March 2000
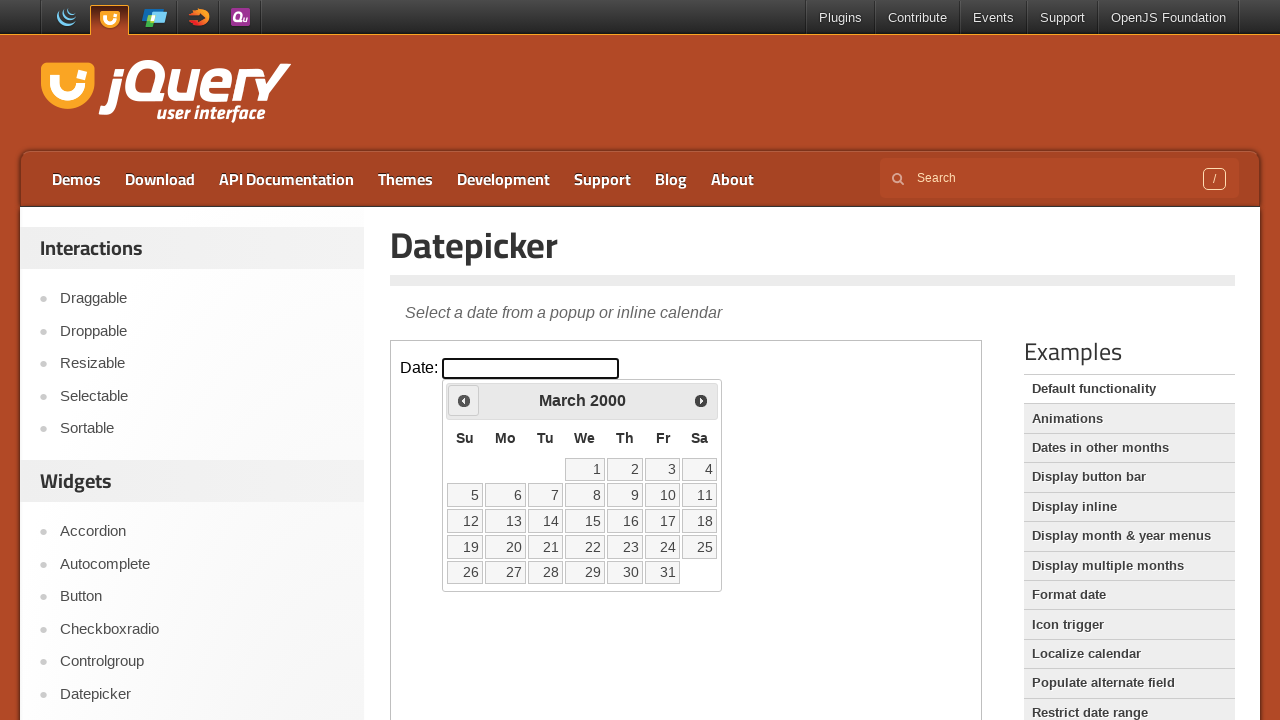

Clicked Previous button to navigate to earlier month at (464, 400) on .demo-frame >> internal:control=enter-frame >> xpath=//span[text()='Prev']
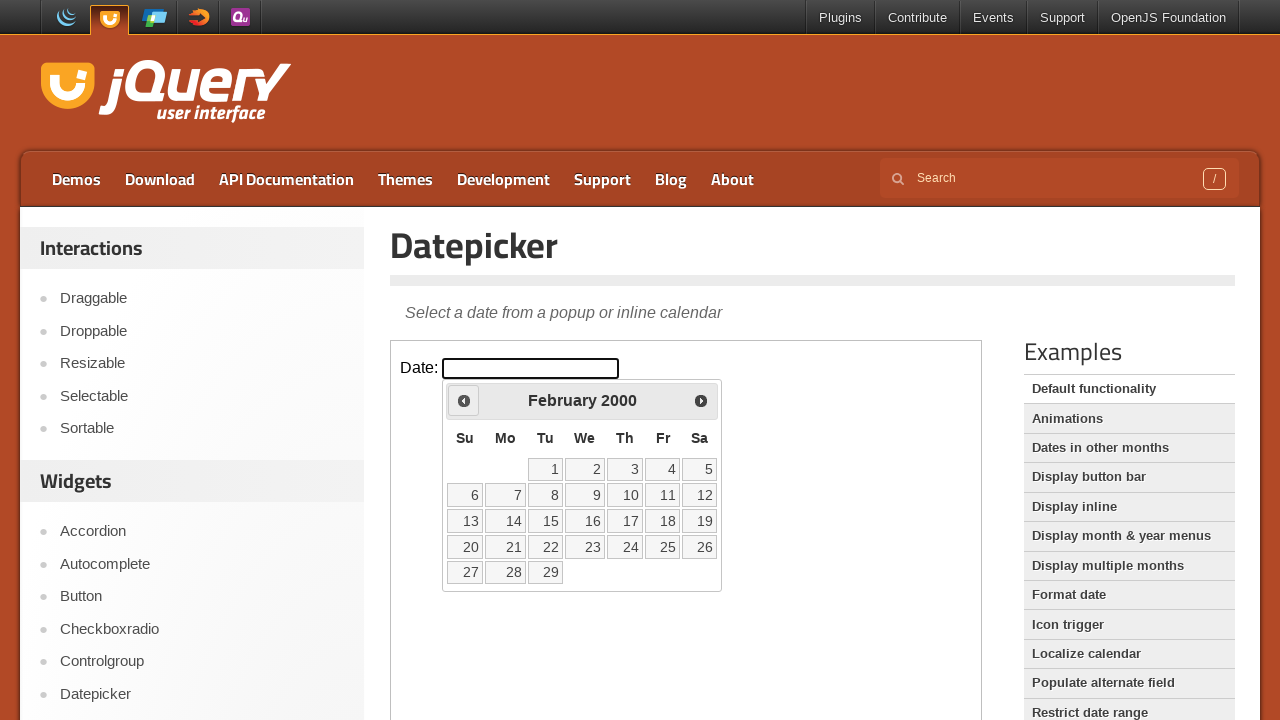

Retrieved current calendar date: February 2000
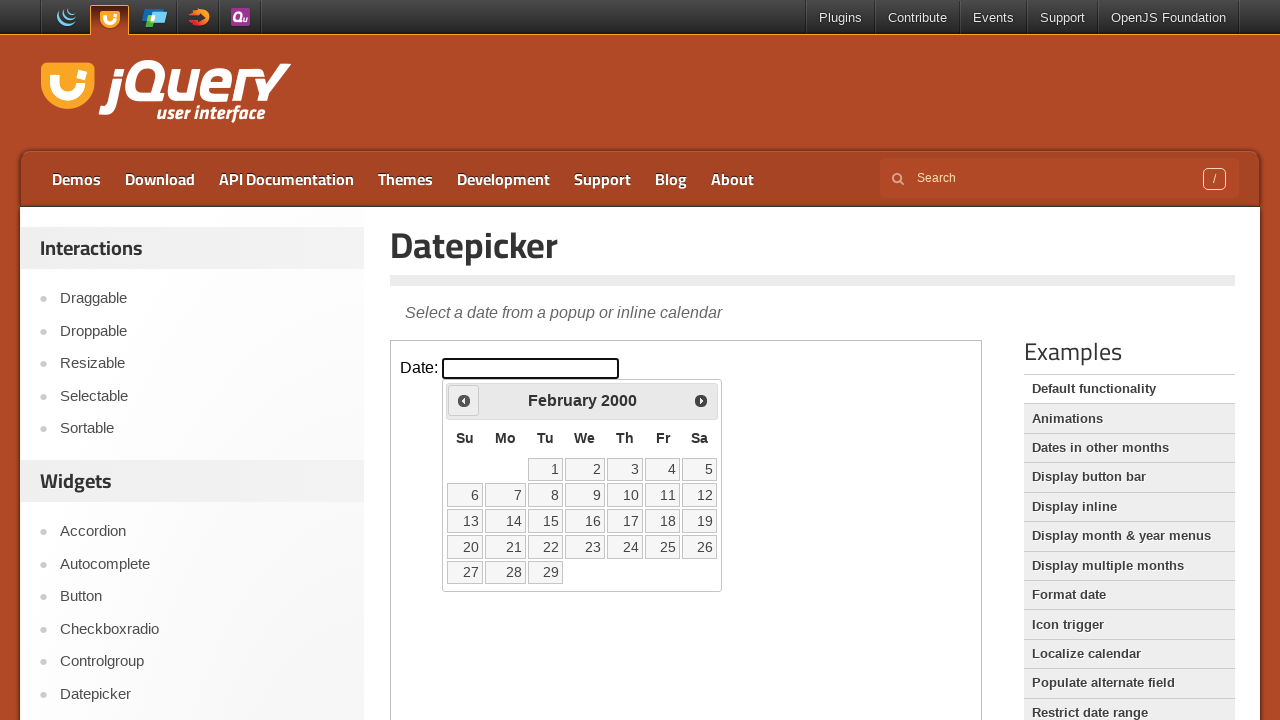

Clicked Previous button to navigate to earlier month at (464, 400) on .demo-frame >> internal:control=enter-frame >> xpath=//span[text()='Prev']
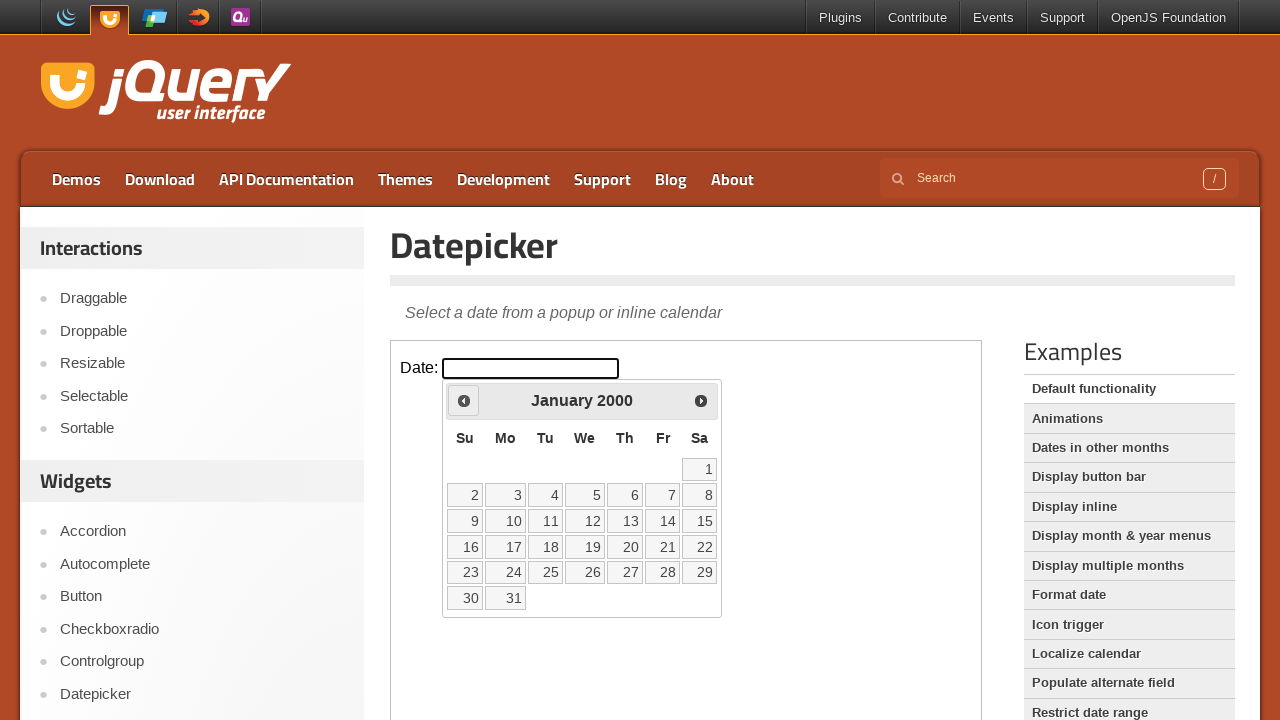

Retrieved current calendar date: January 2000
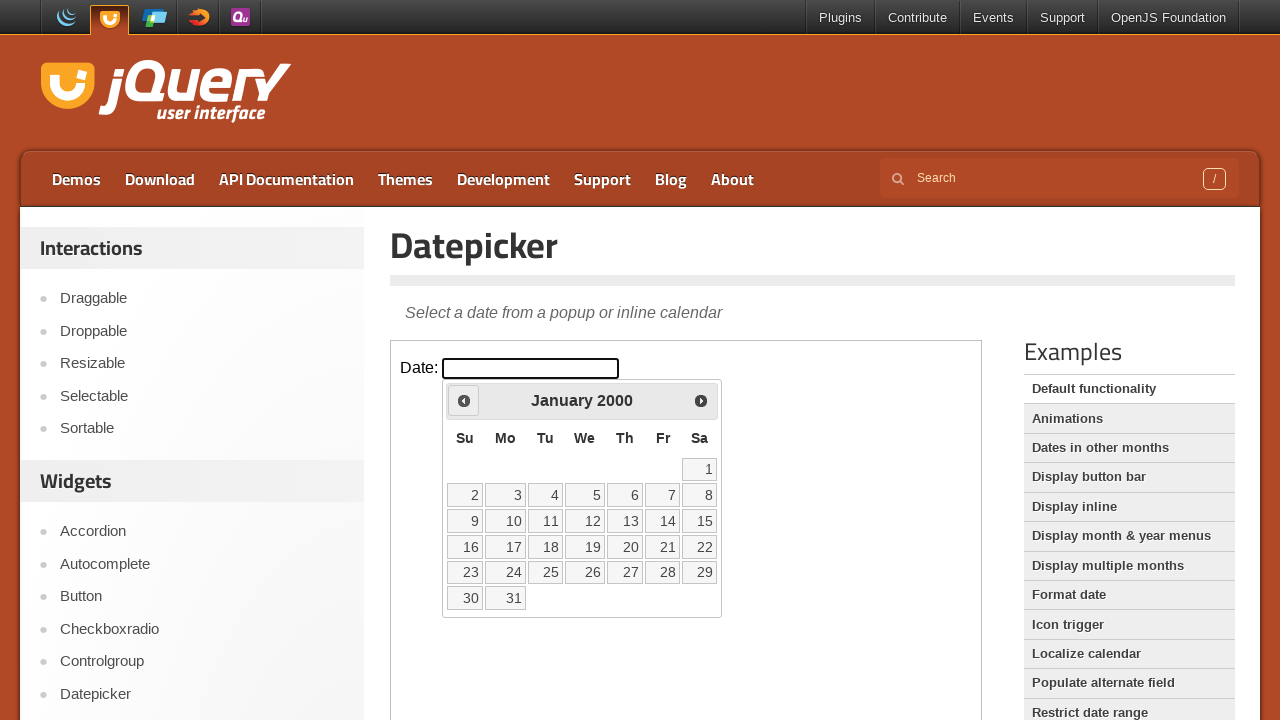

Clicked Previous button to navigate to earlier month at (464, 400) on .demo-frame >> internal:control=enter-frame >> xpath=//span[text()='Prev']
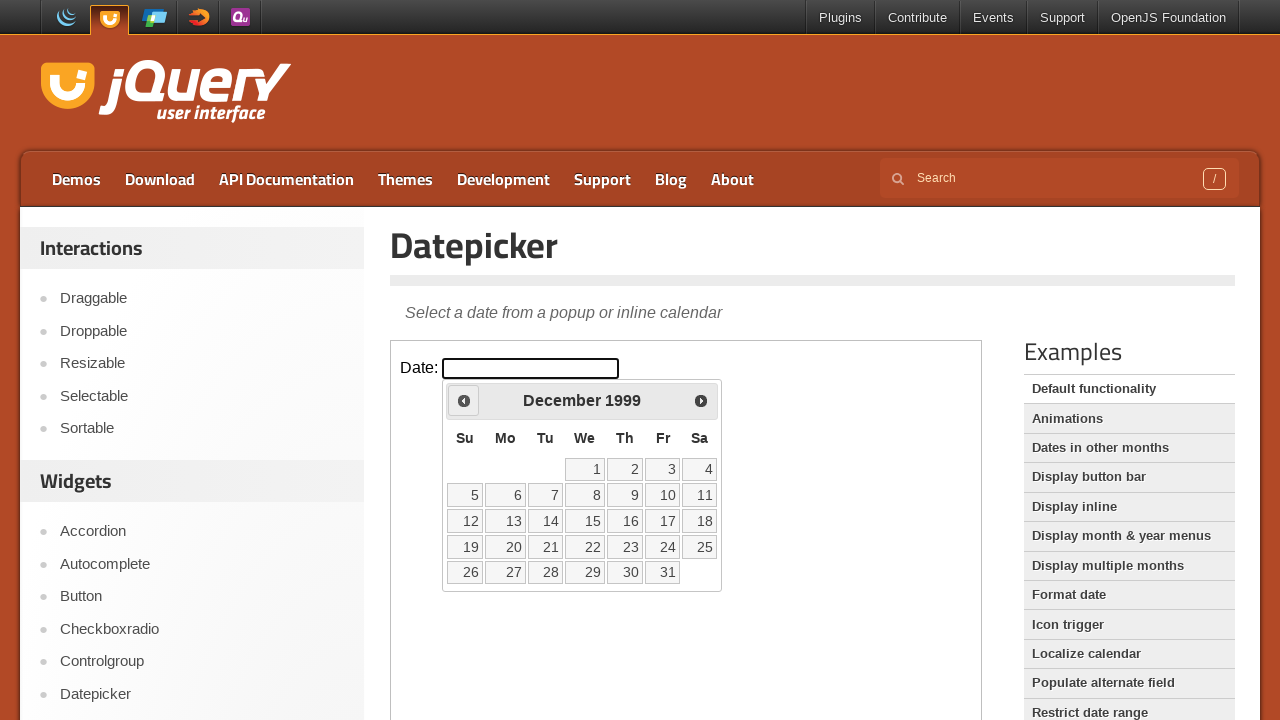

Retrieved current calendar date: December 1999
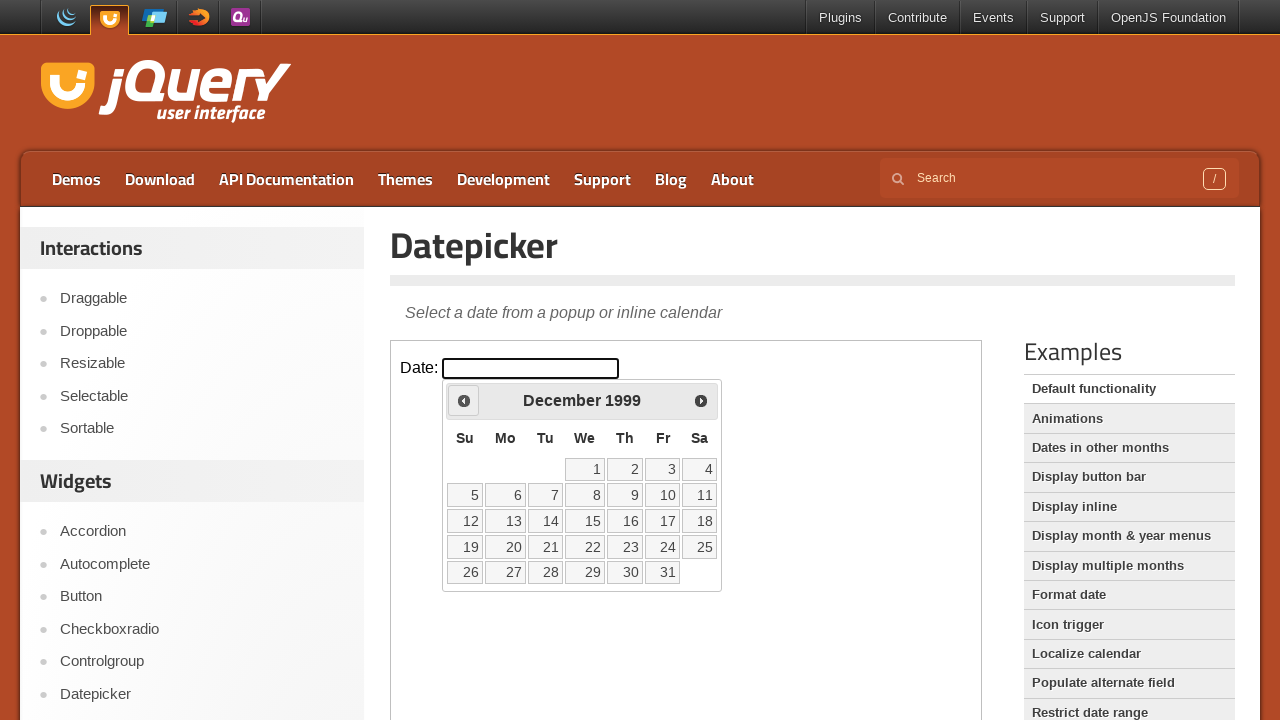

Clicked Previous button to navigate to earlier month at (464, 400) on .demo-frame >> internal:control=enter-frame >> xpath=//span[text()='Prev']
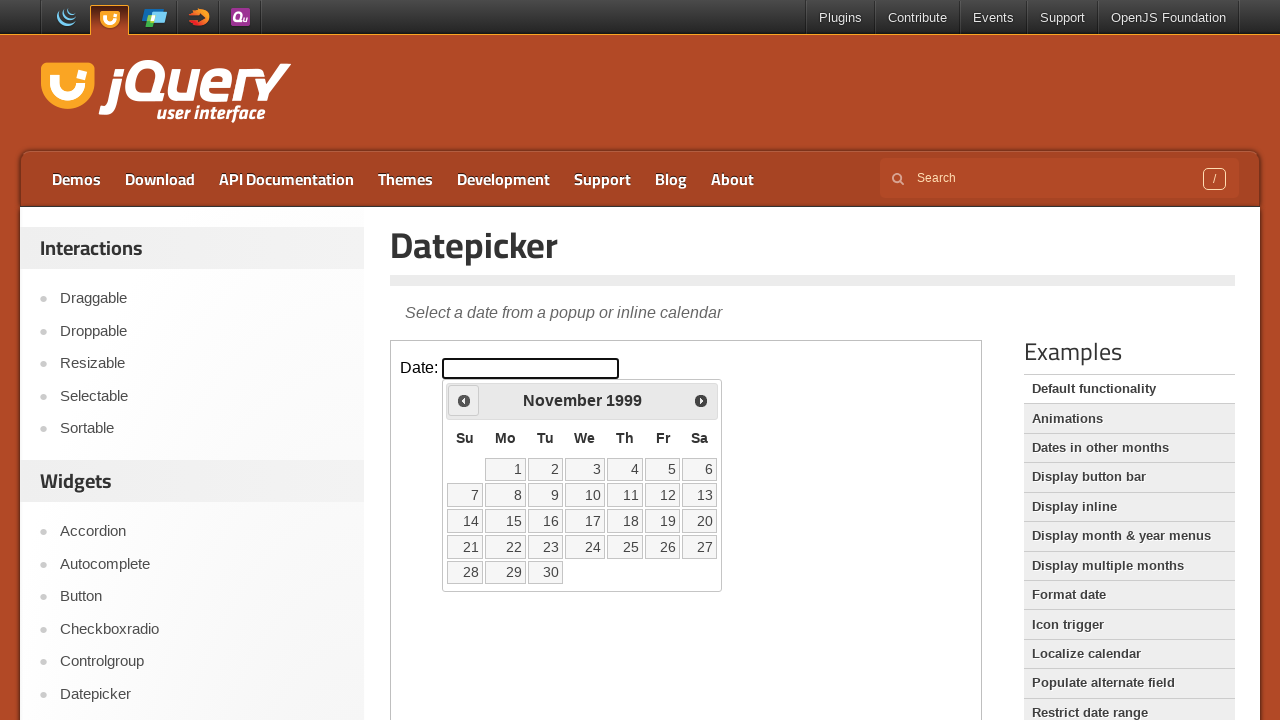

Retrieved current calendar date: November 1999
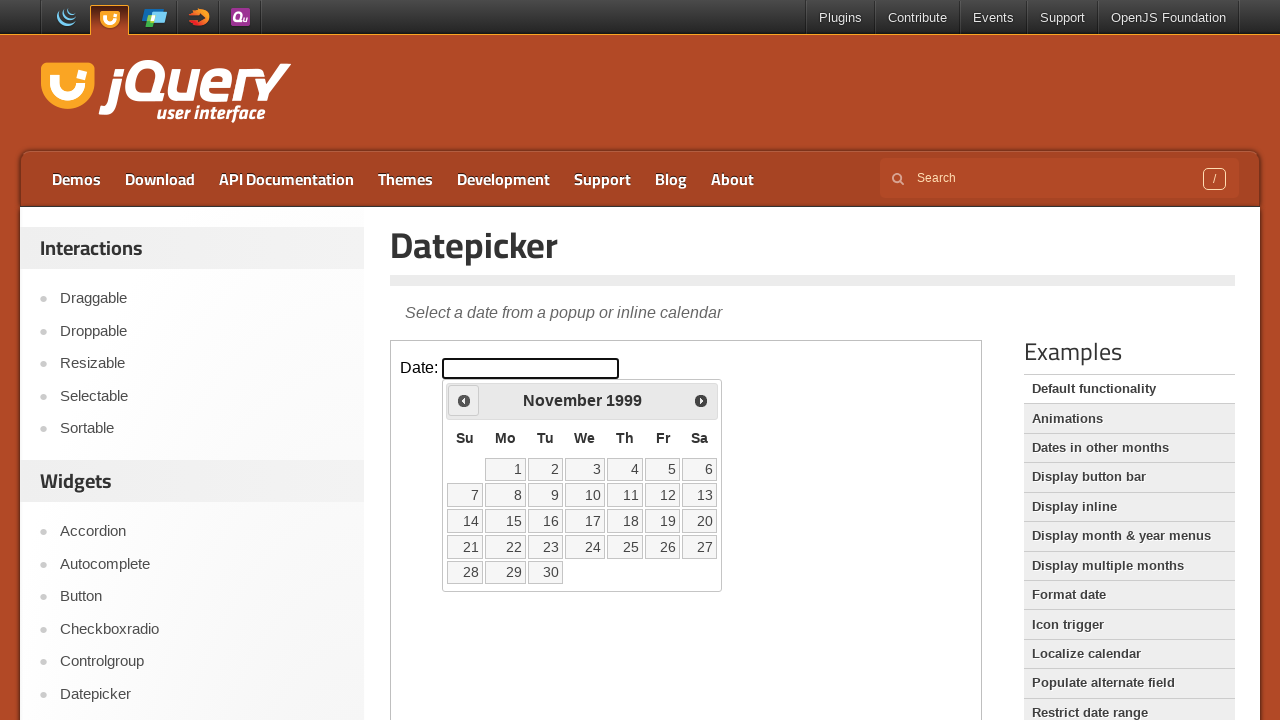

Clicked Previous button to navigate to earlier month at (464, 400) on .demo-frame >> internal:control=enter-frame >> xpath=//span[text()='Prev']
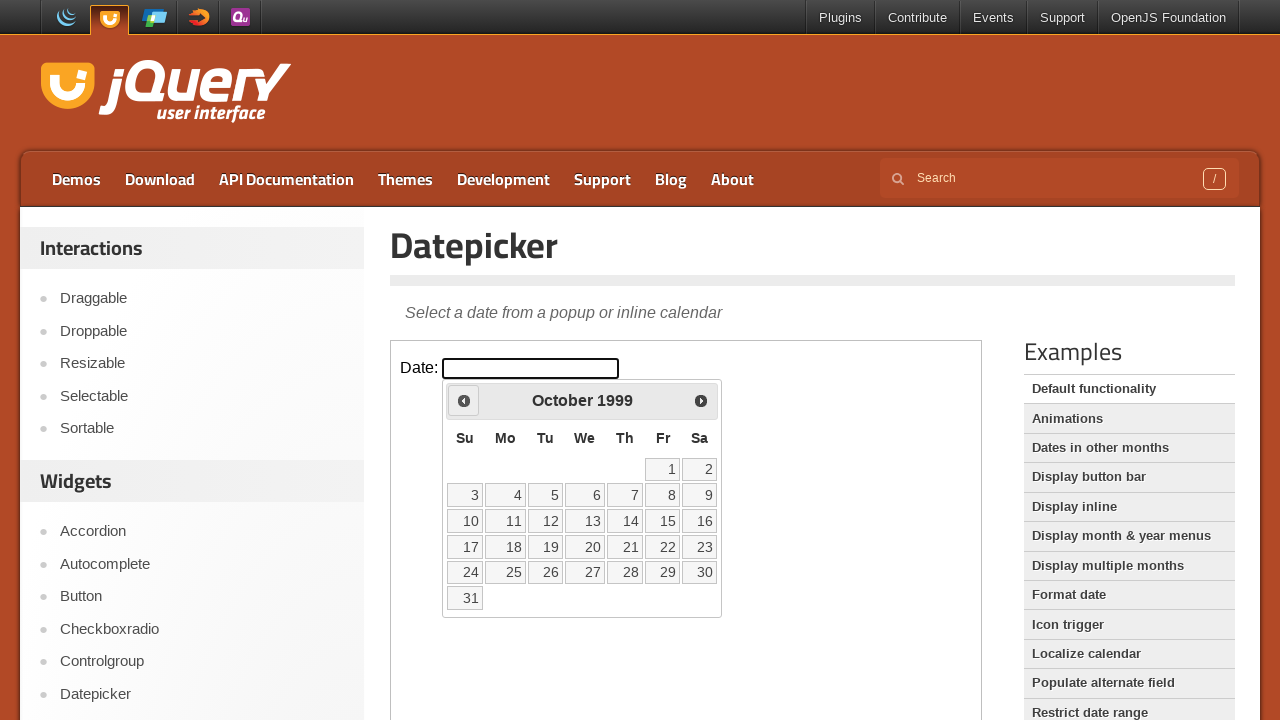

Retrieved current calendar date: October 1999
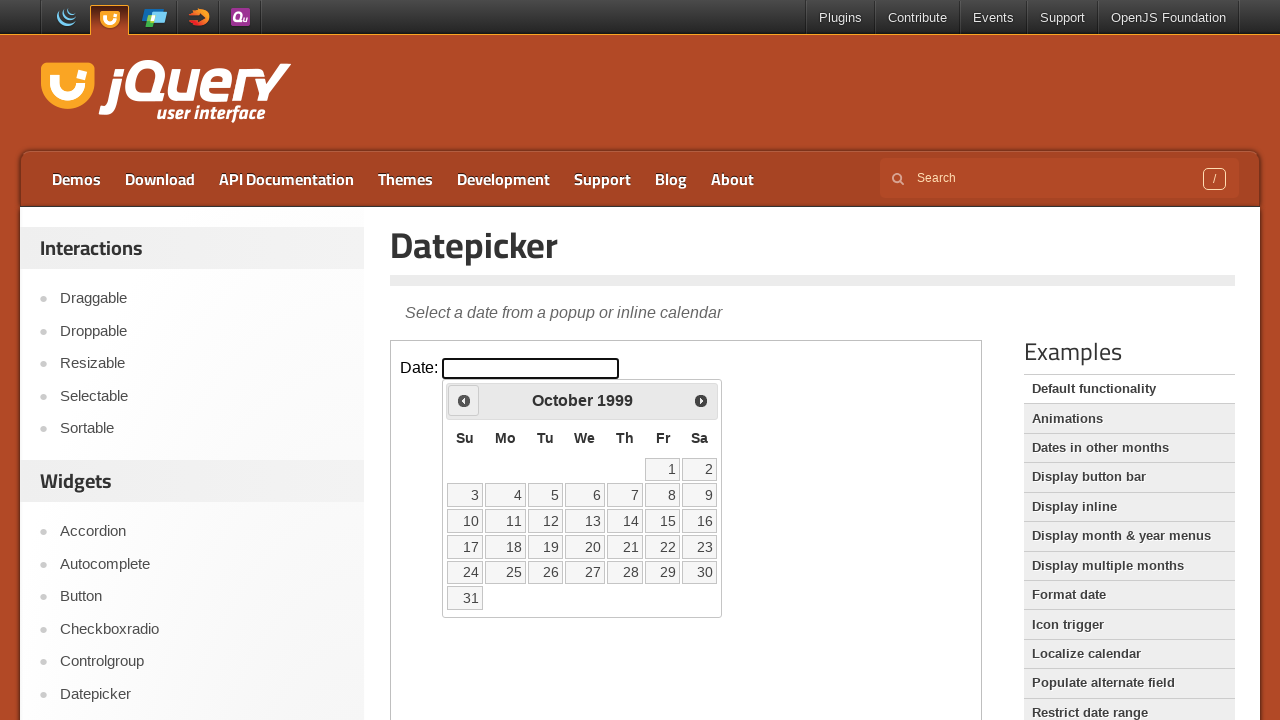

Clicked Previous button to navigate to earlier month at (464, 400) on .demo-frame >> internal:control=enter-frame >> xpath=//span[text()='Prev']
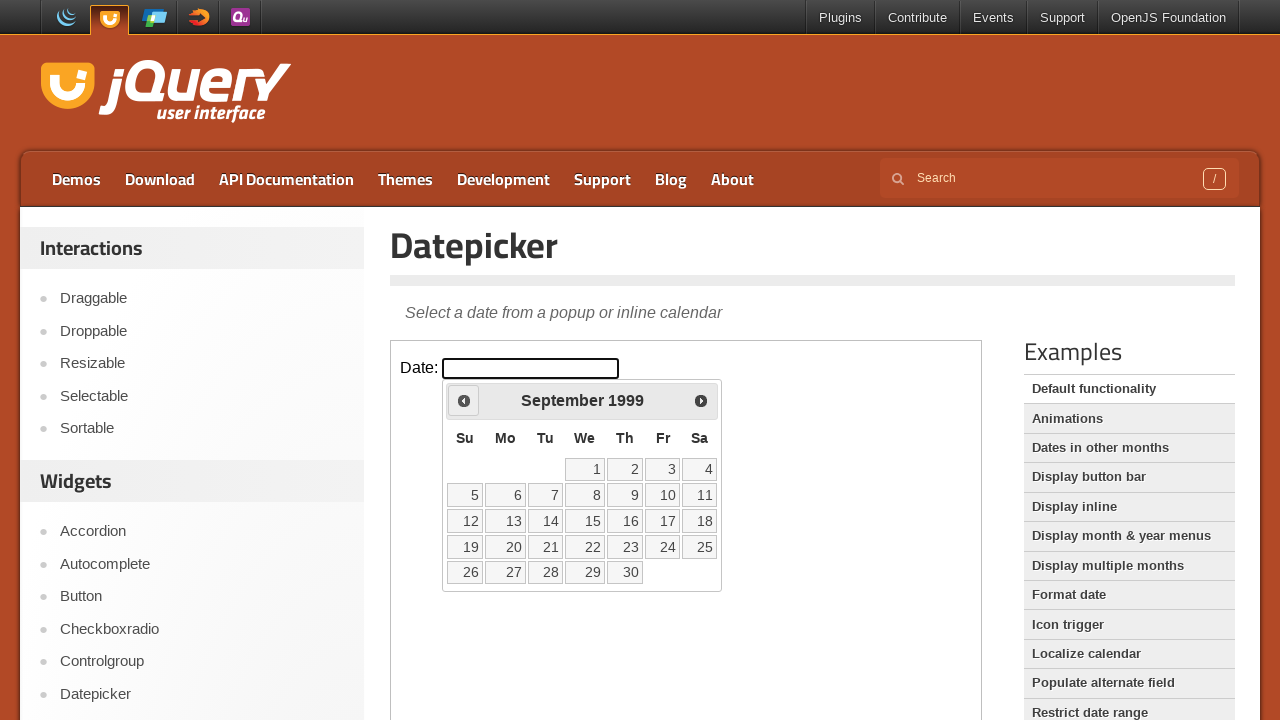

Retrieved current calendar date: September 1999
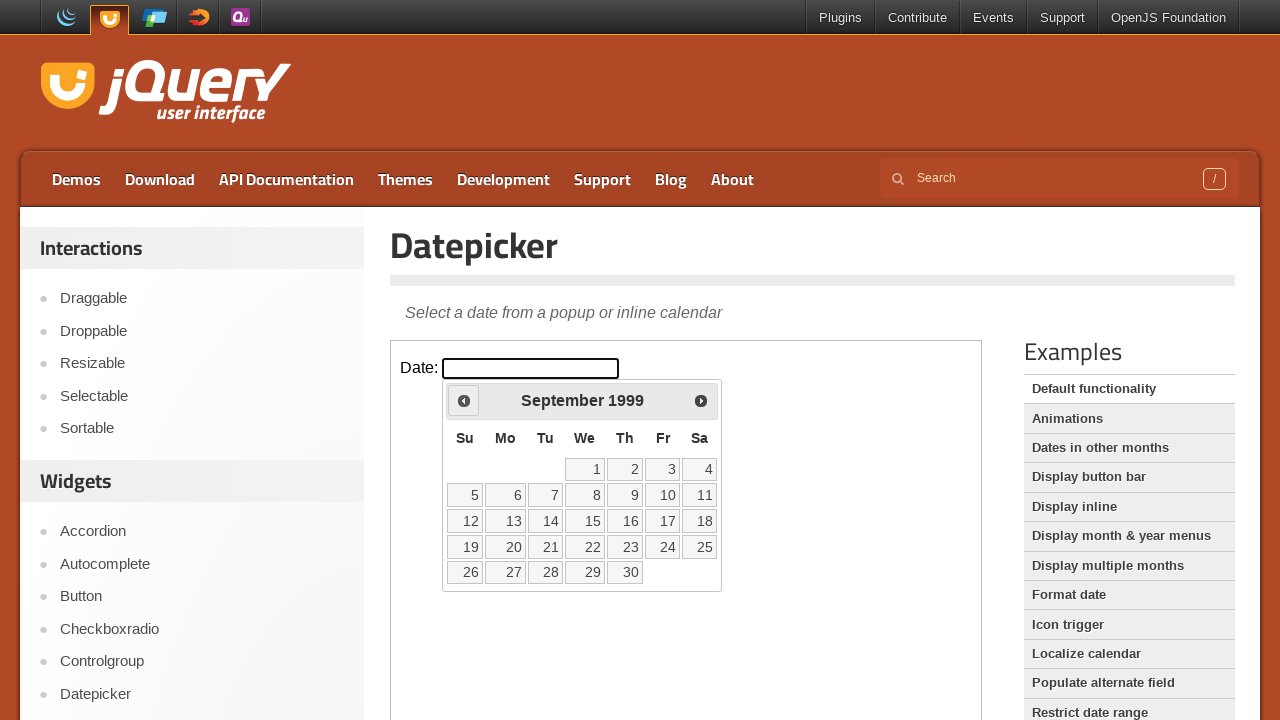

Clicked Previous button to navigate to earlier month at (464, 400) on .demo-frame >> internal:control=enter-frame >> xpath=//span[text()='Prev']
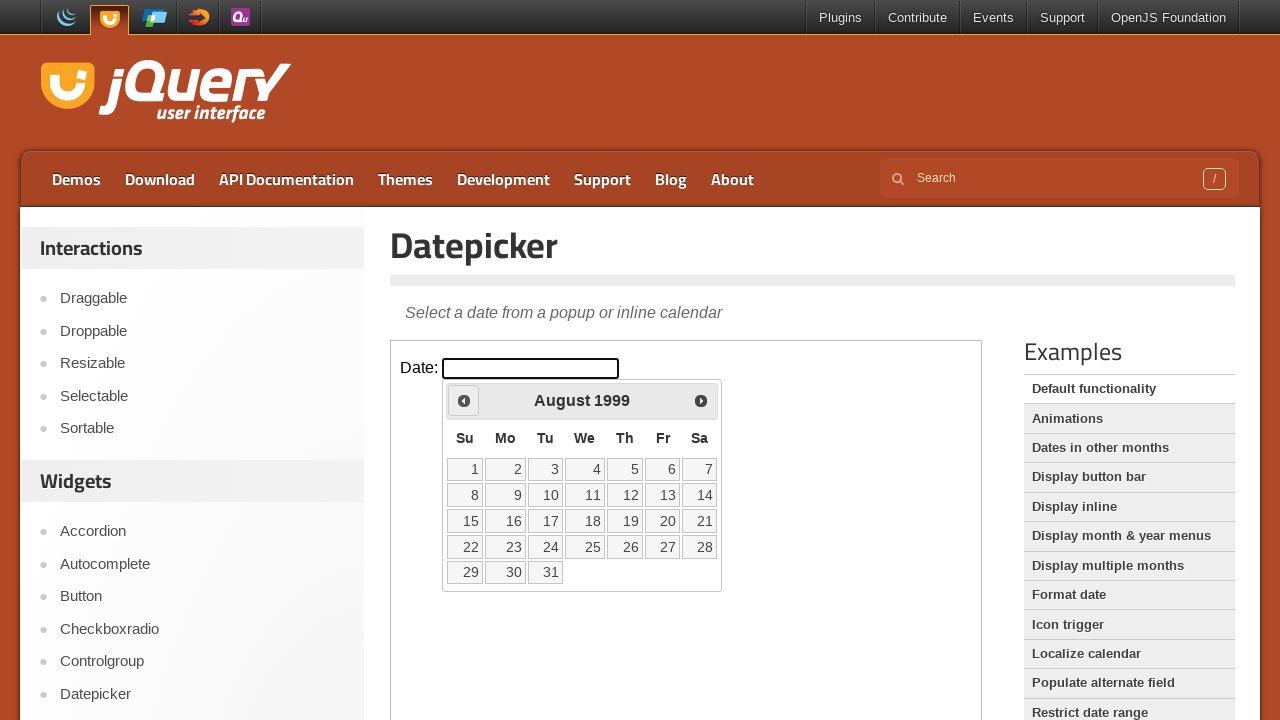

Retrieved current calendar date: August 1999
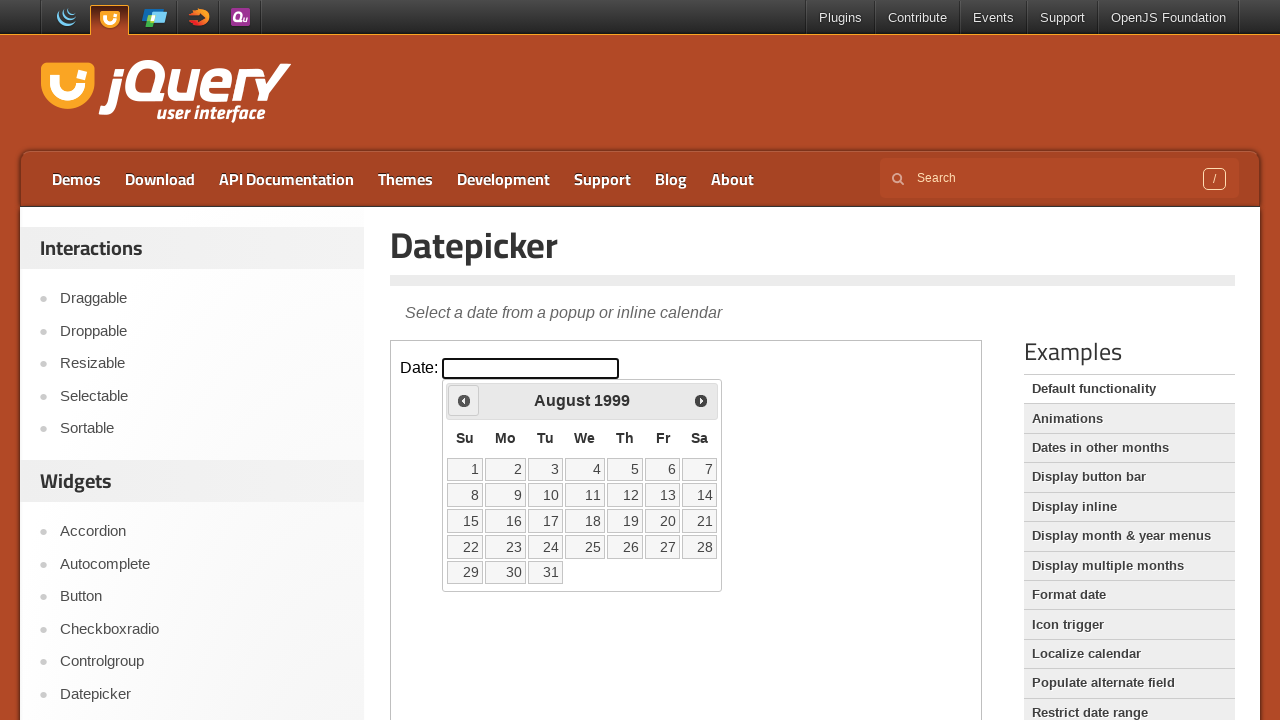

Clicked Previous button to navigate to earlier month at (464, 400) on .demo-frame >> internal:control=enter-frame >> xpath=//span[text()='Prev']
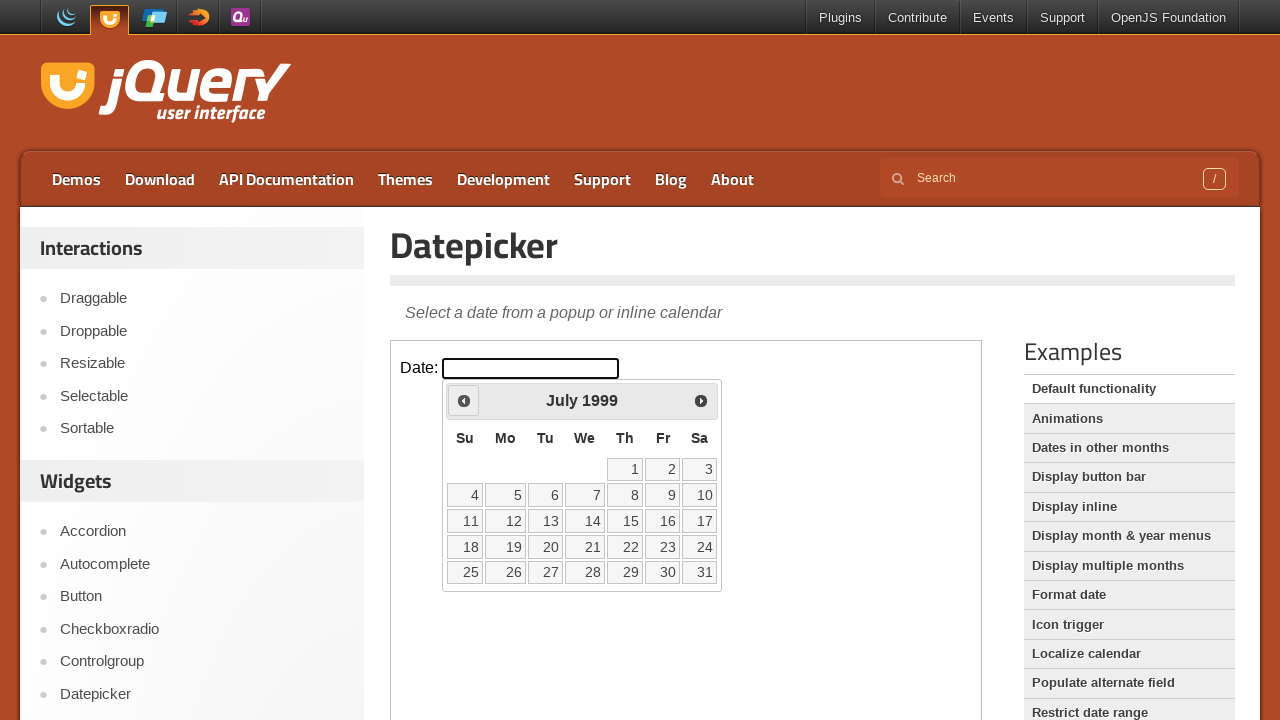

Retrieved current calendar date: July 1999
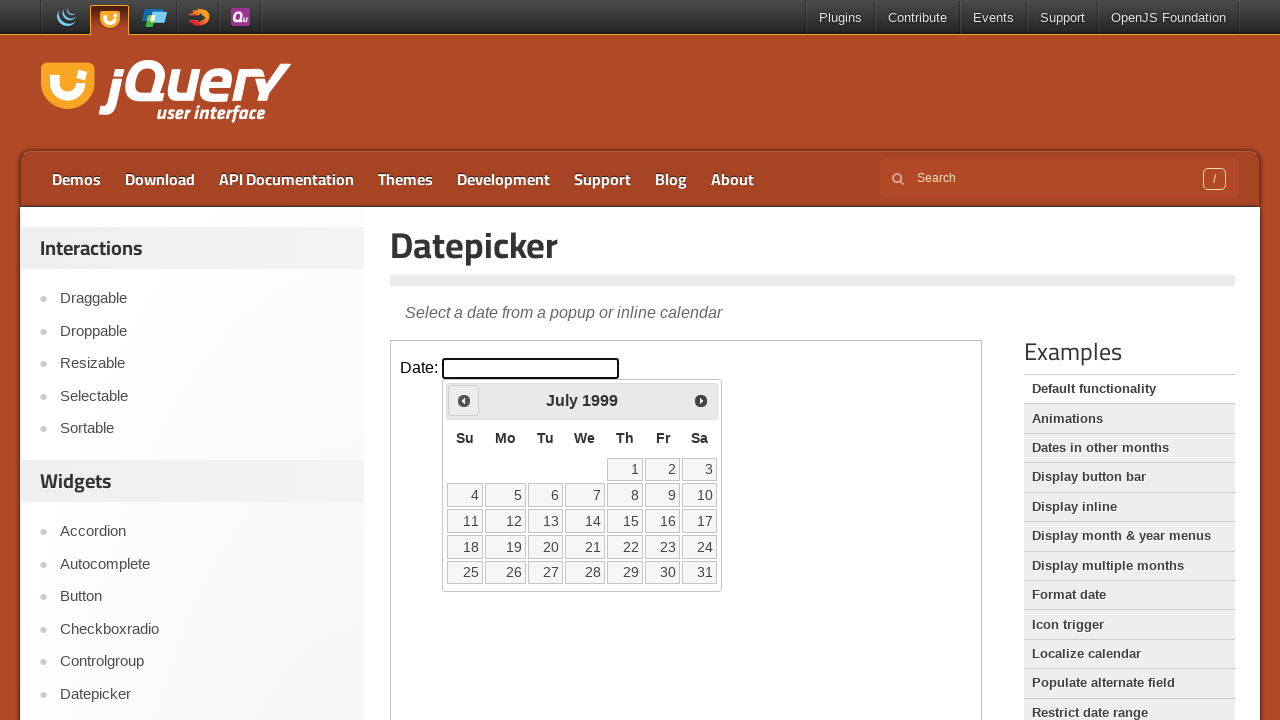

Clicked Previous button to navigate to earlier month at (464, 400) on .demo-frame >> internal:control=enter-frame >> xpath=//span[text()='Prev']
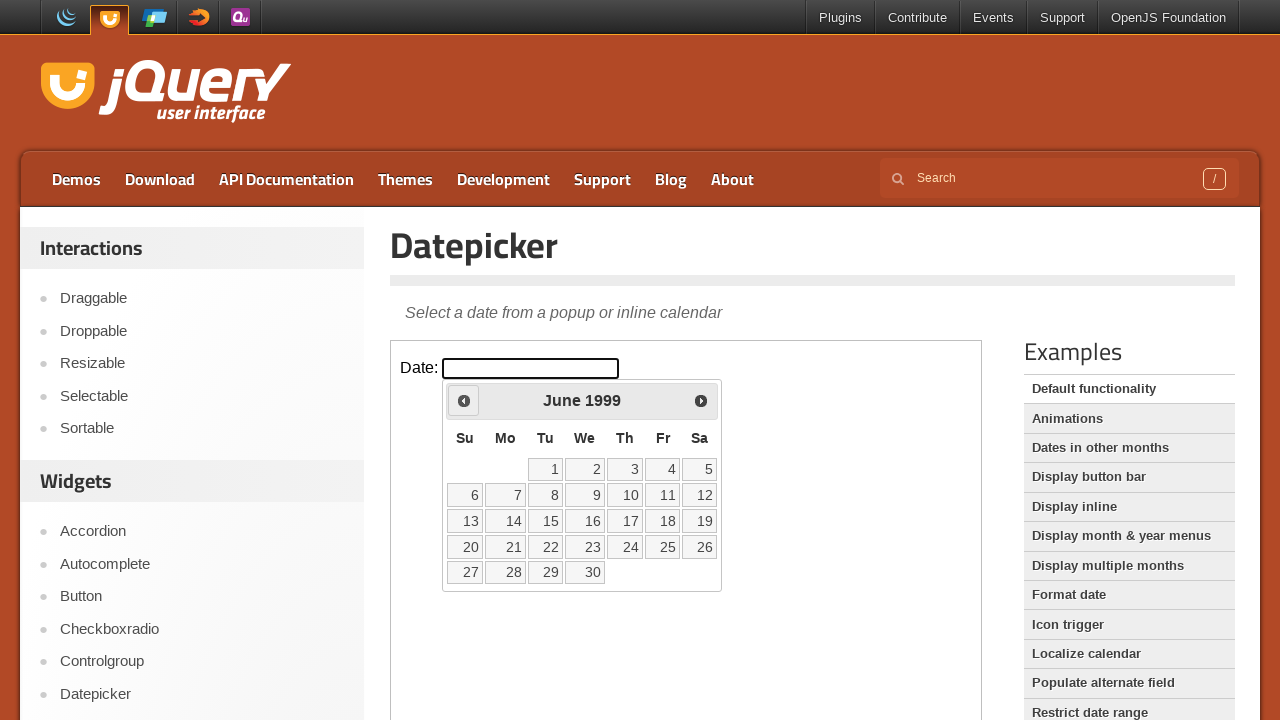

Retrieved current calendar date: June 1999
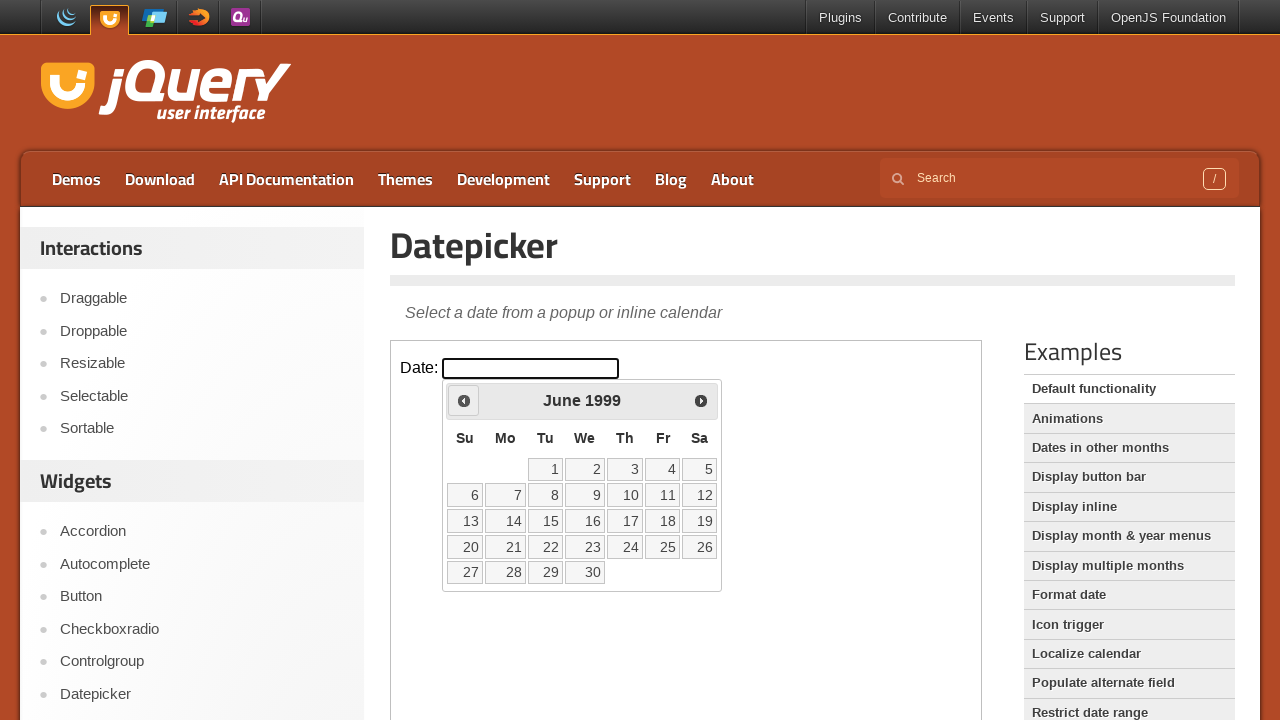

Clicked Previous button to navigate to earlier month at (464, 400) on .demo-frame >> internal:control=enter-frame >> xpath=//span[text()='Prev']
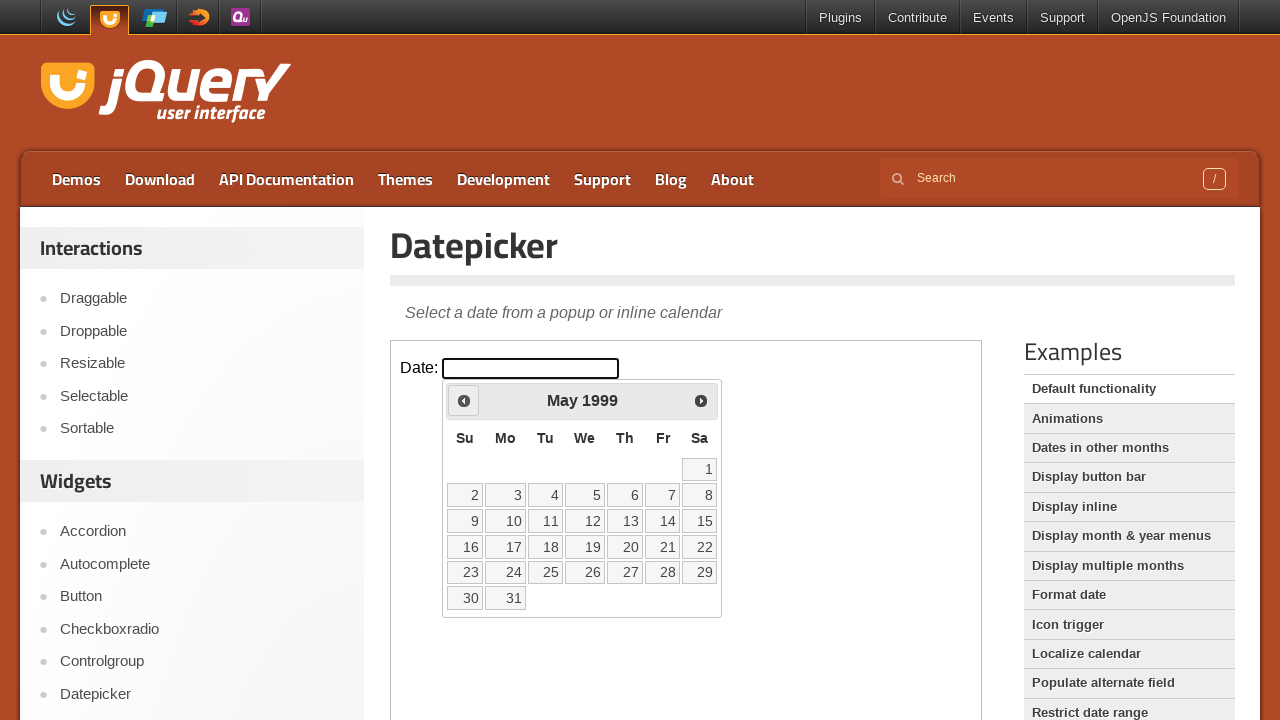

Retrieved current calendar date: May 1999
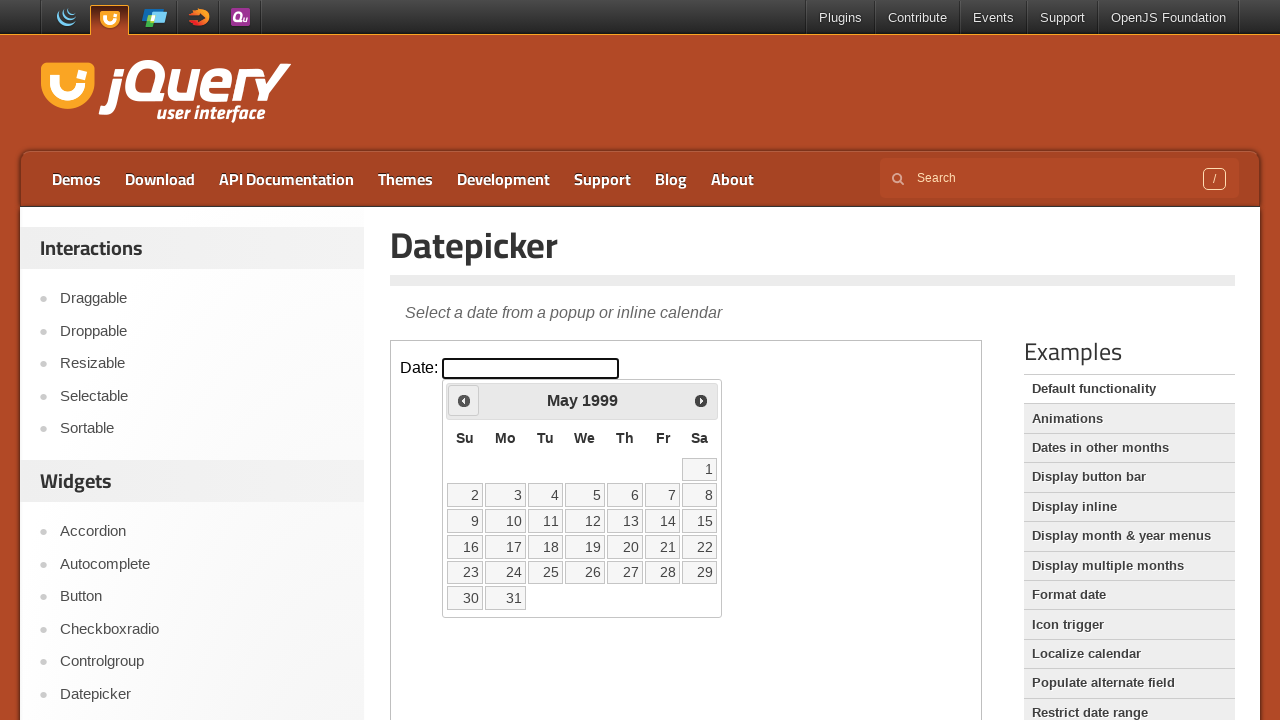

Clicked Previous button to navigate to earlier month at (464, 400) on .demo-frame >> internal:control=enter-frame >> xpath=//span[text()='Prev']
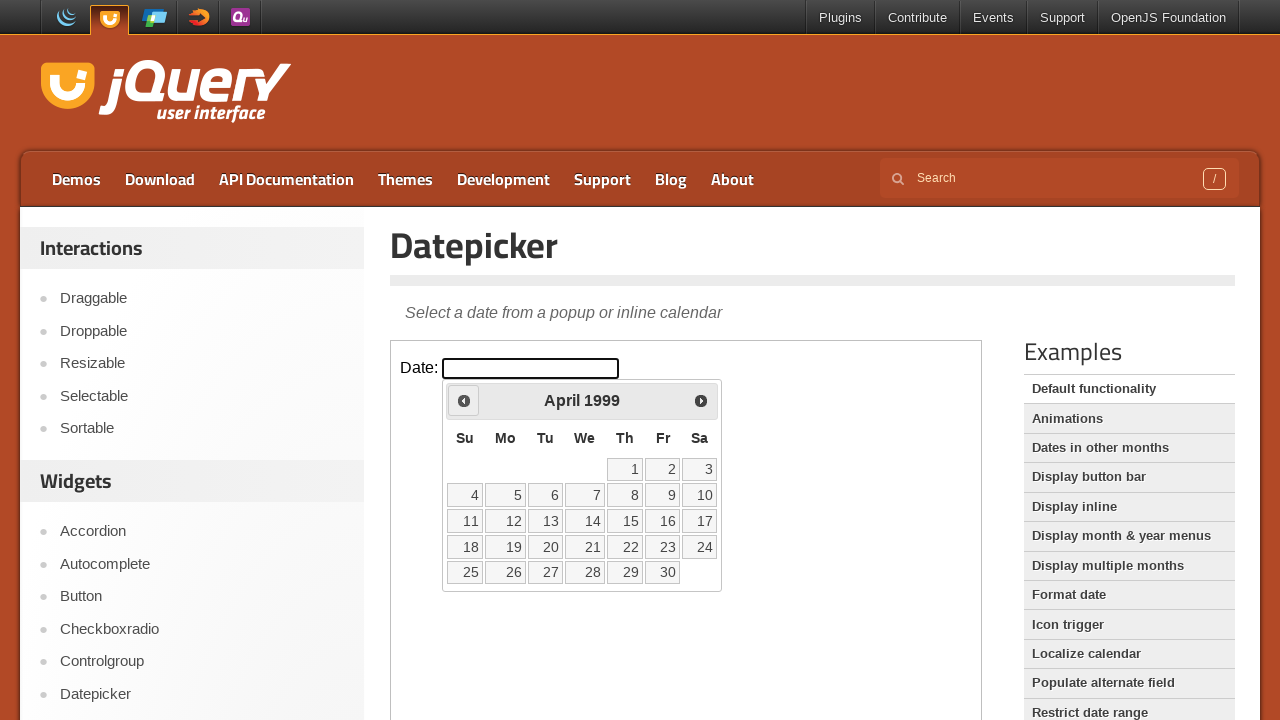

Retrieved current calendar date: April 1999
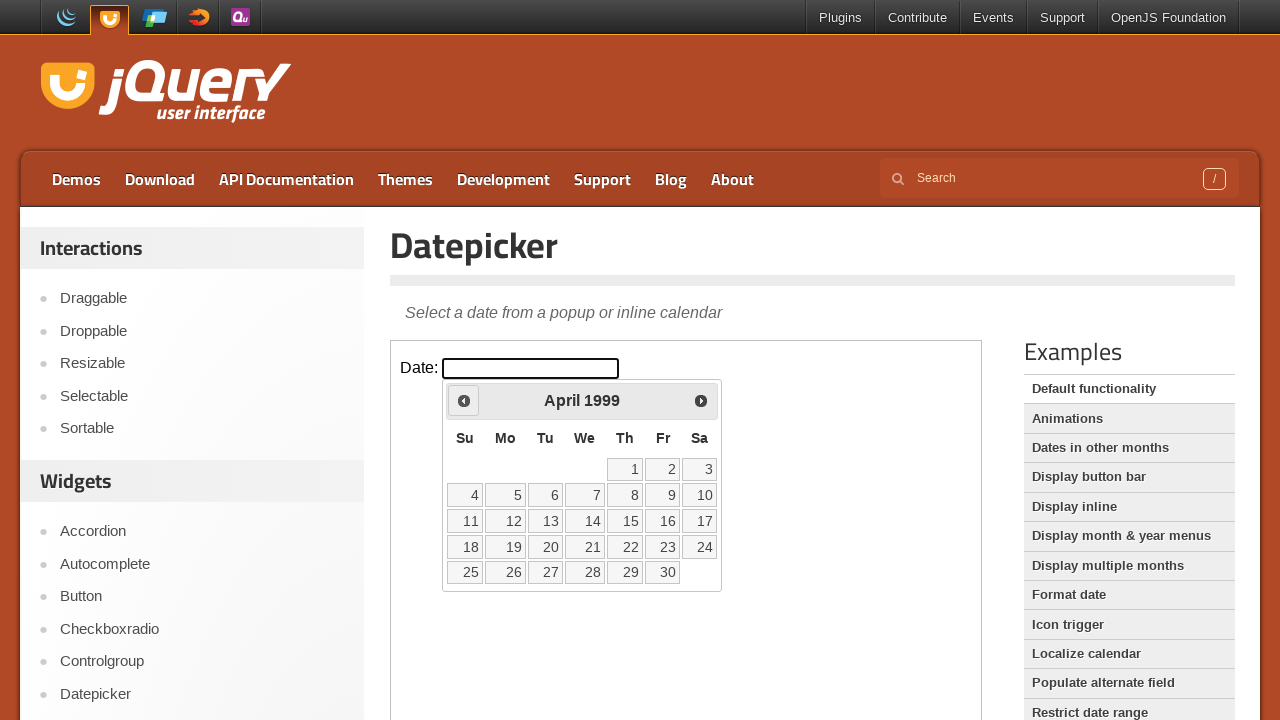

Clicked Previous button to navigate to earlier month at (464, 400) on .demo-frame >> internal:control=enter-frame >> xpath=//span[text()='Prev']
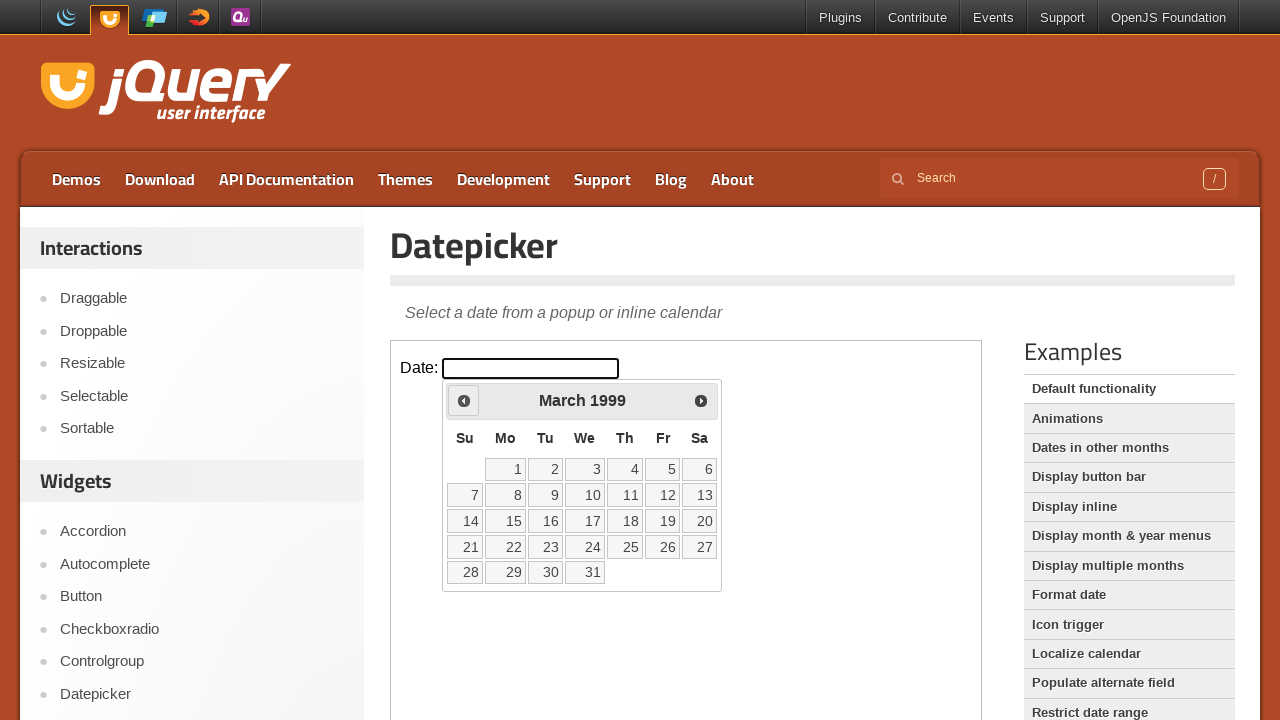

Retrieved current calendar date: March 1999
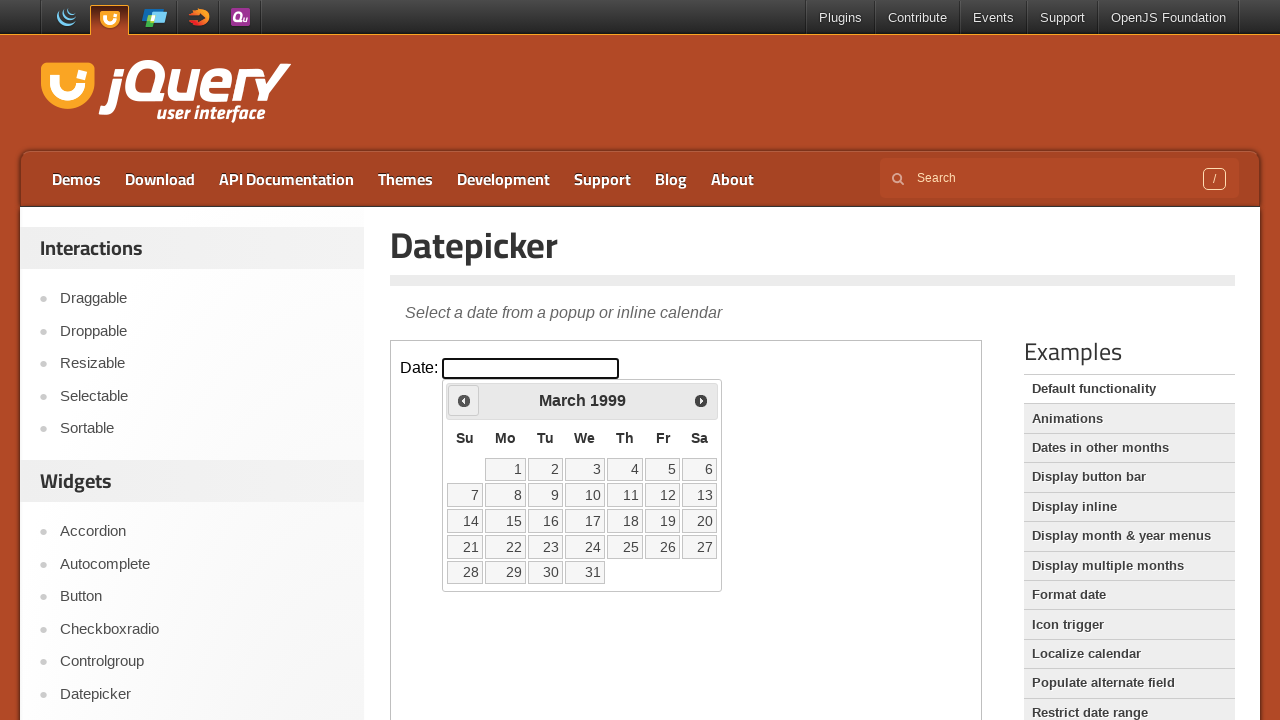

Clicked Previous button to navigate to earlier month at (464, 400) on .demo-frame >> internal:control=enter-frame >> xpath=//span[text()='Prev']
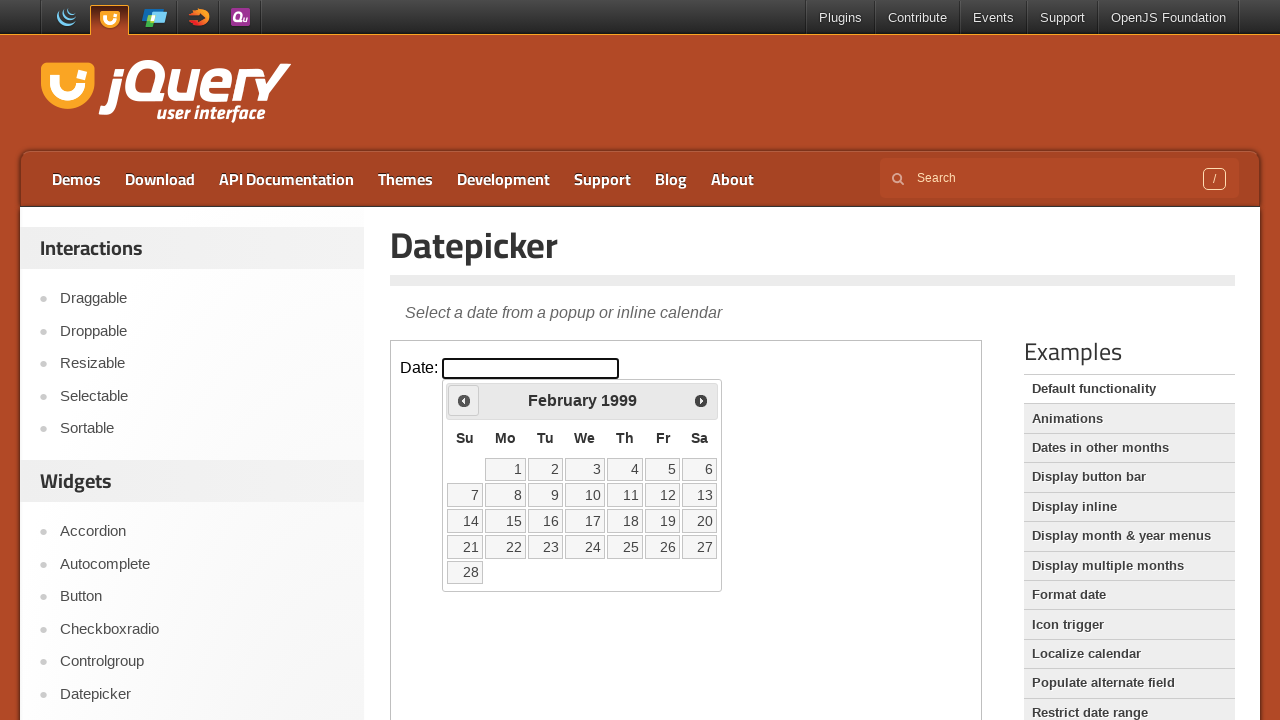

Retrieved current calendar date: February 1999
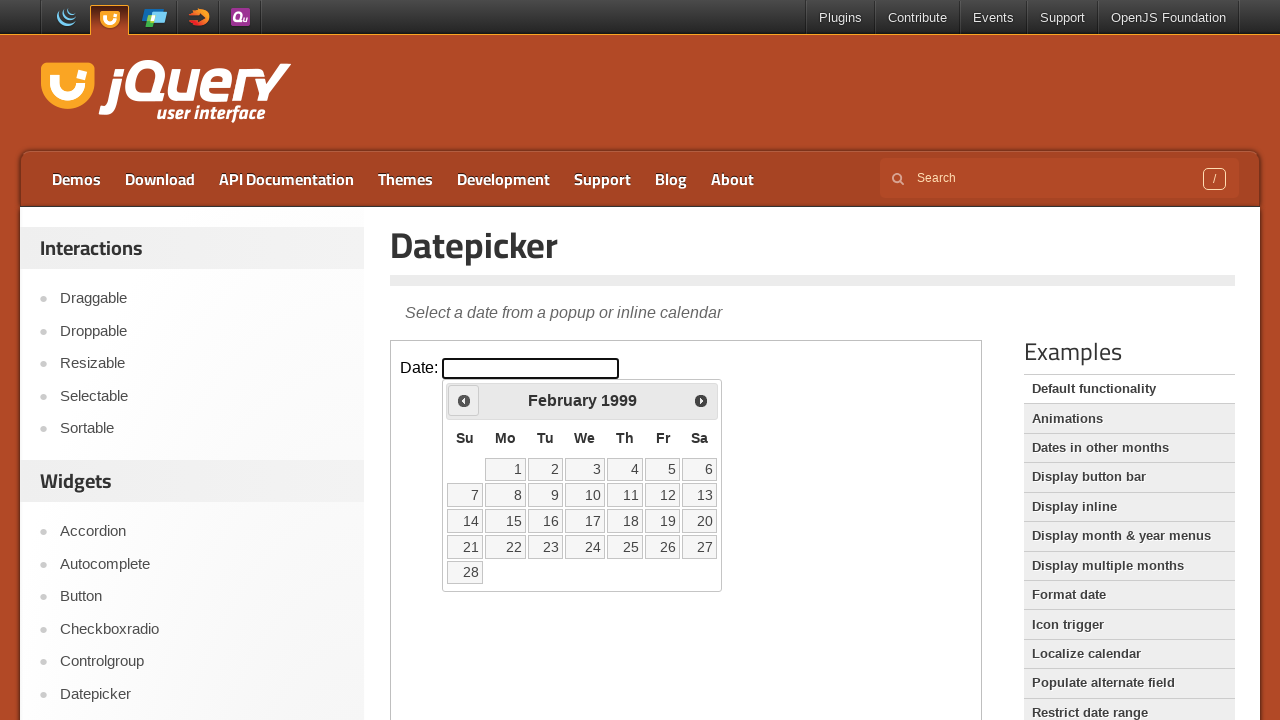

Clicked Previous button to navigate to earlier month at (464, 400) on .demo-frame >> internal:control=enter-frame >> xpath=//span[text()='Prev']
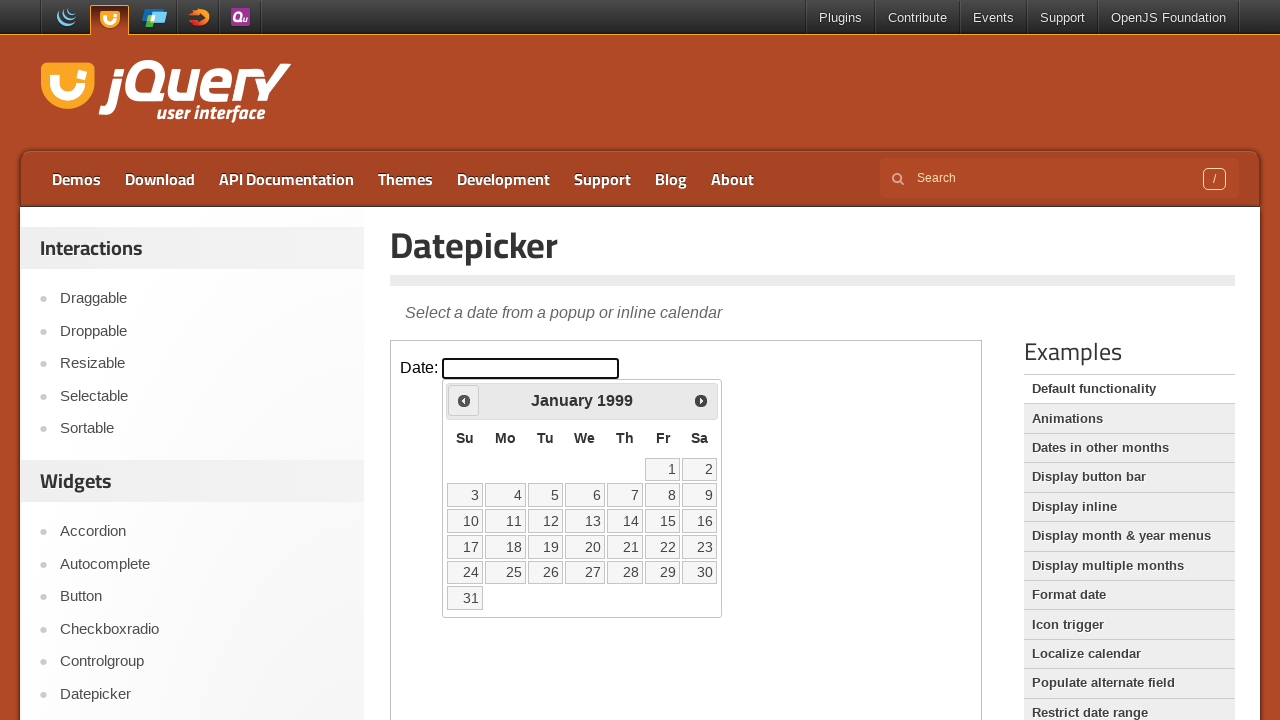

Retrieved current calendar date: January 1999
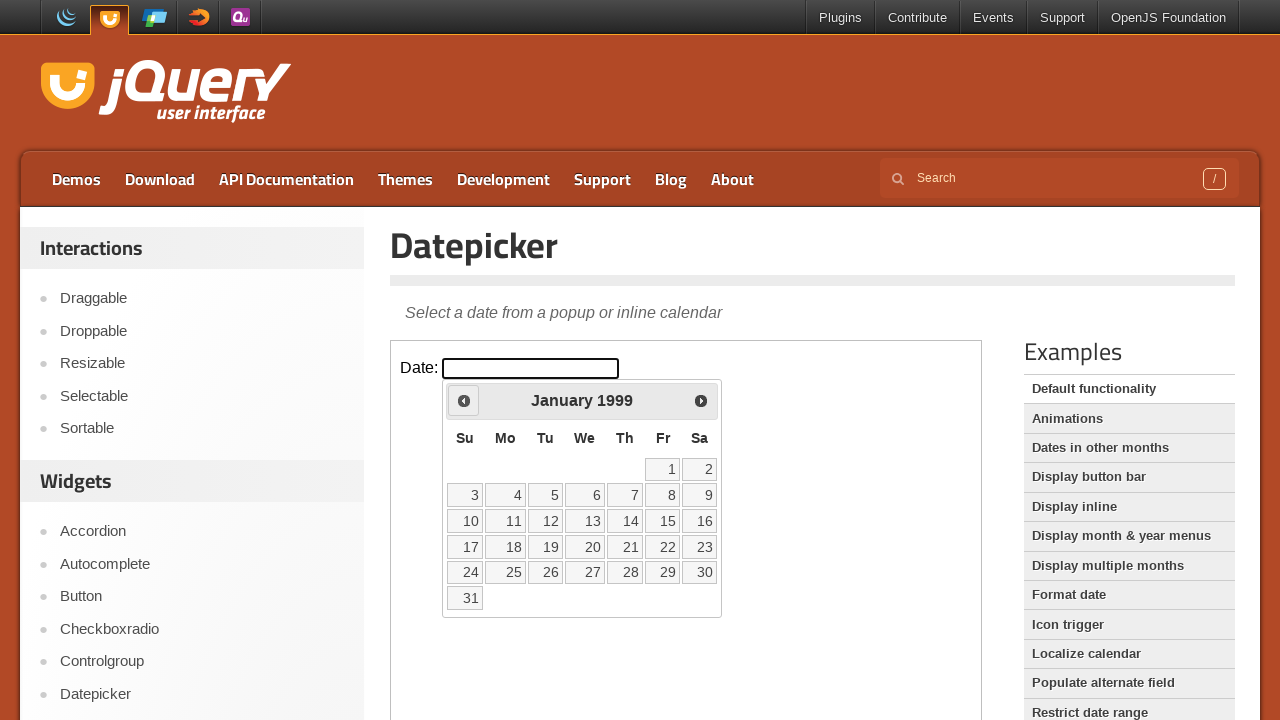

Clicked Previous button to navigate to earlier month at (464, 400) on .demo-frame >> internal:control=enter-frame >> xpath=//span[text()='Prev']
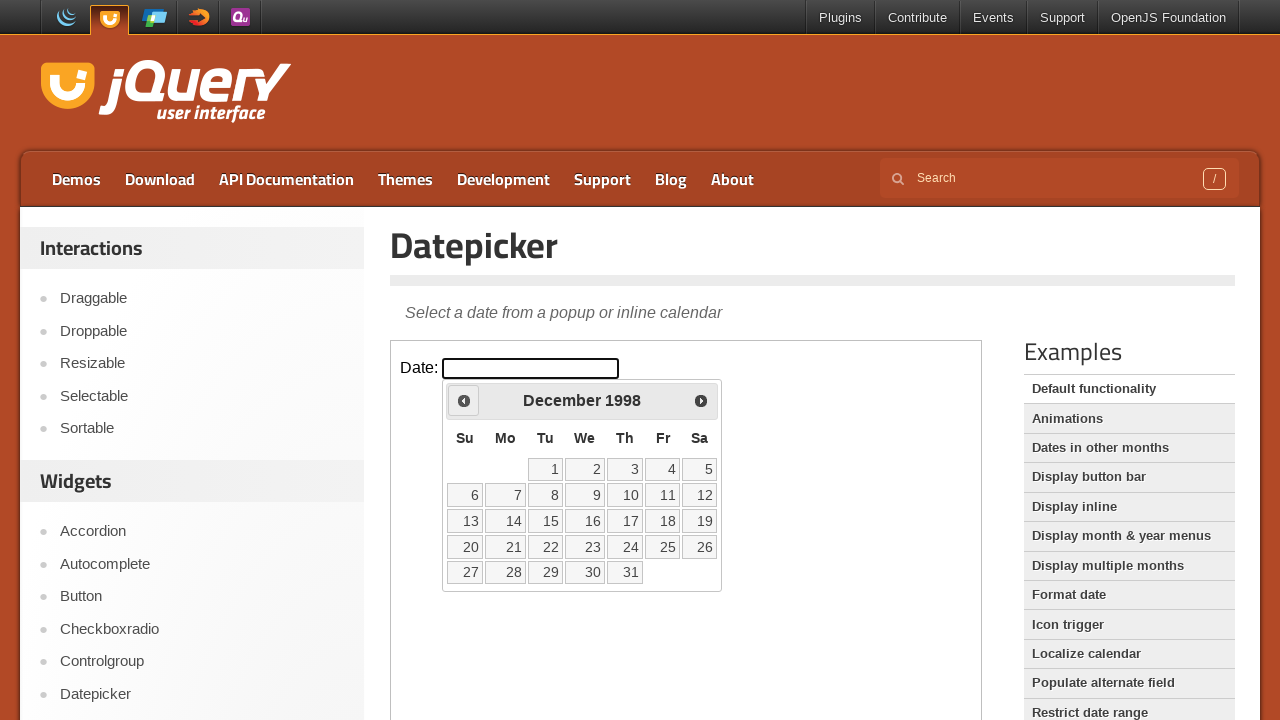

Retrieved current calendar date: December 1998
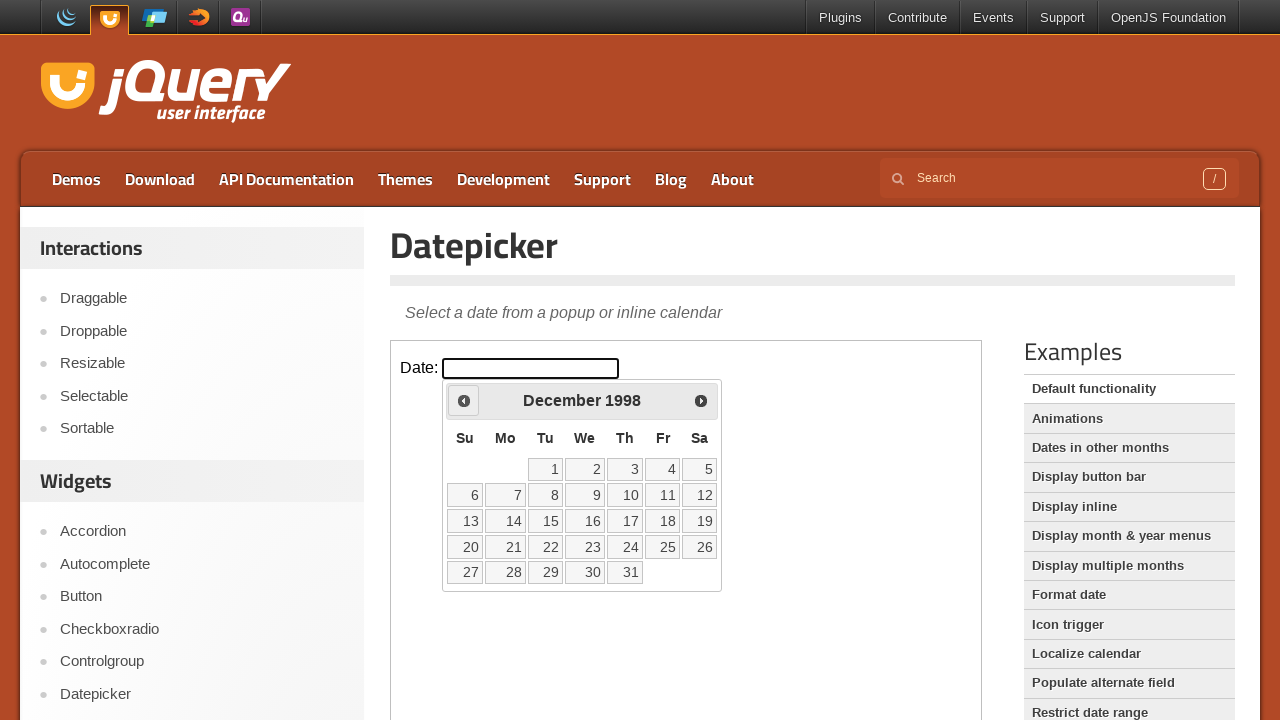

Clicked Previous button to navigate to earlier month at (464, 400) on .demo-frame >> internal:control=enter-frame >> xpath=//span[text()='Prev']
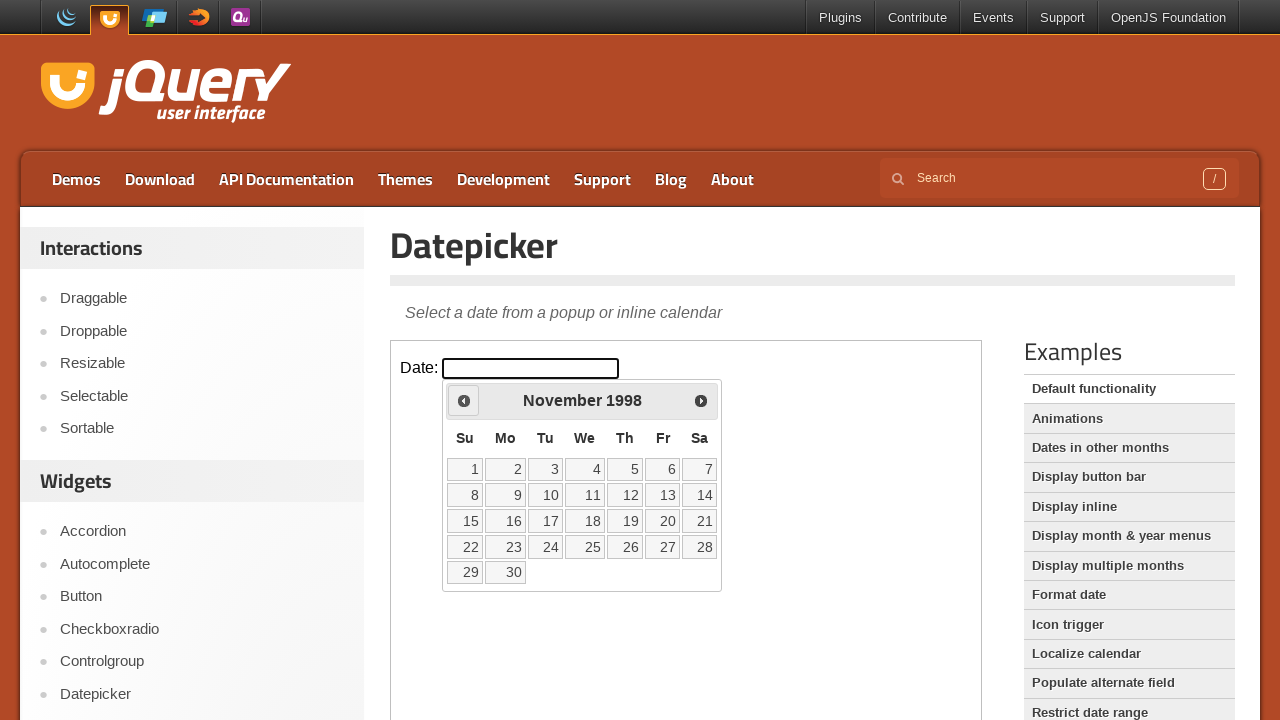

Retrieved current calendar date: November 1998
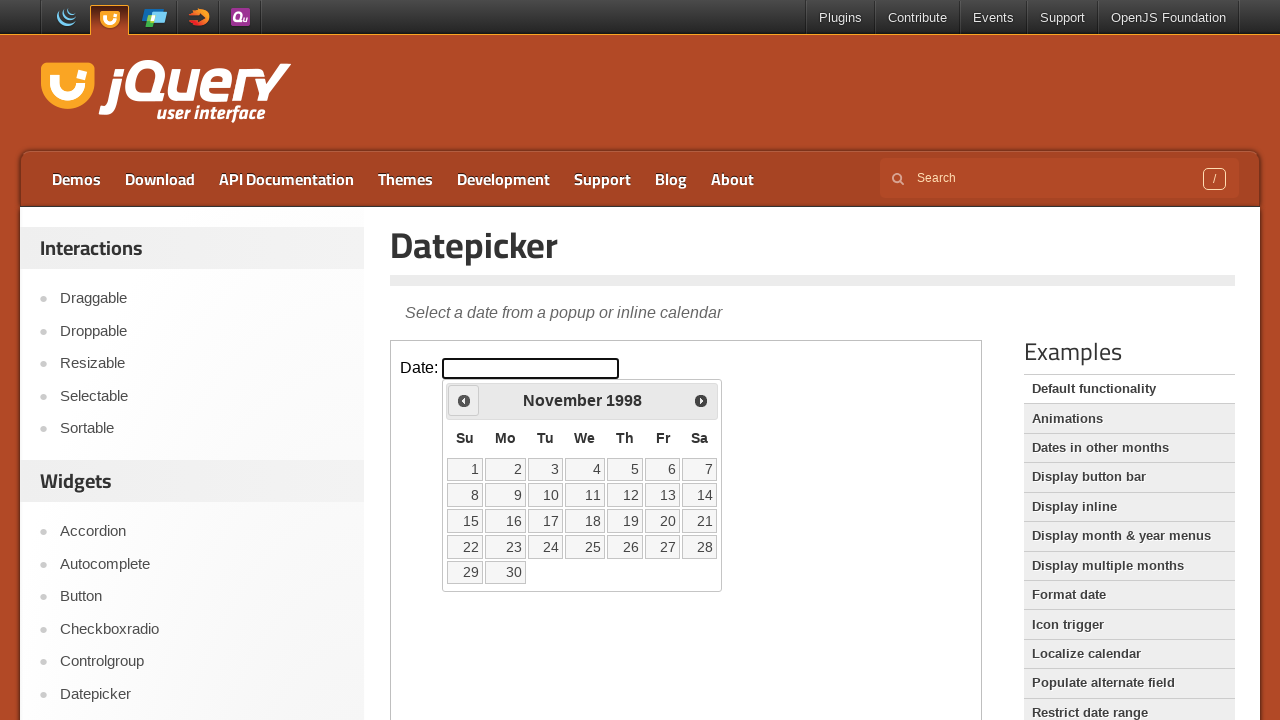

Clicked Previous button to navigate to earlier month at (464, 400) on .demo-frame >> internal:control=enter-frame >> xpath=//span[text()='Prev']
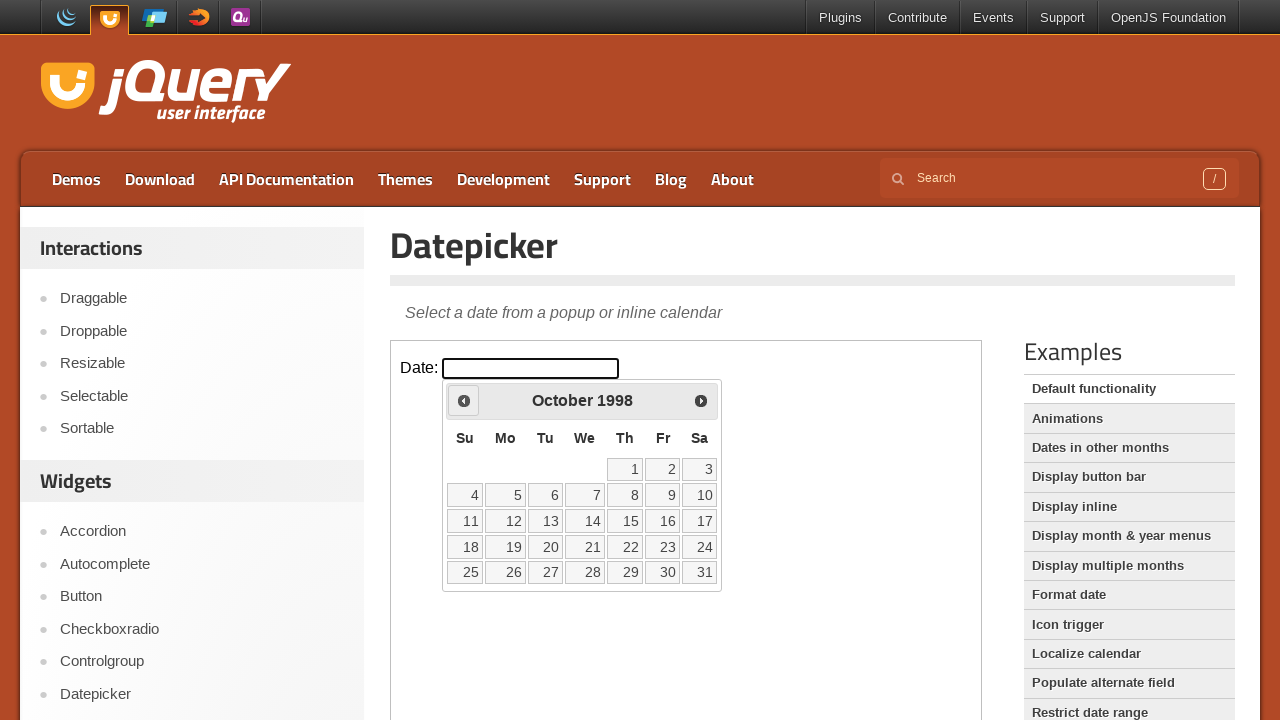

Retrieved current calendar date: October 1998
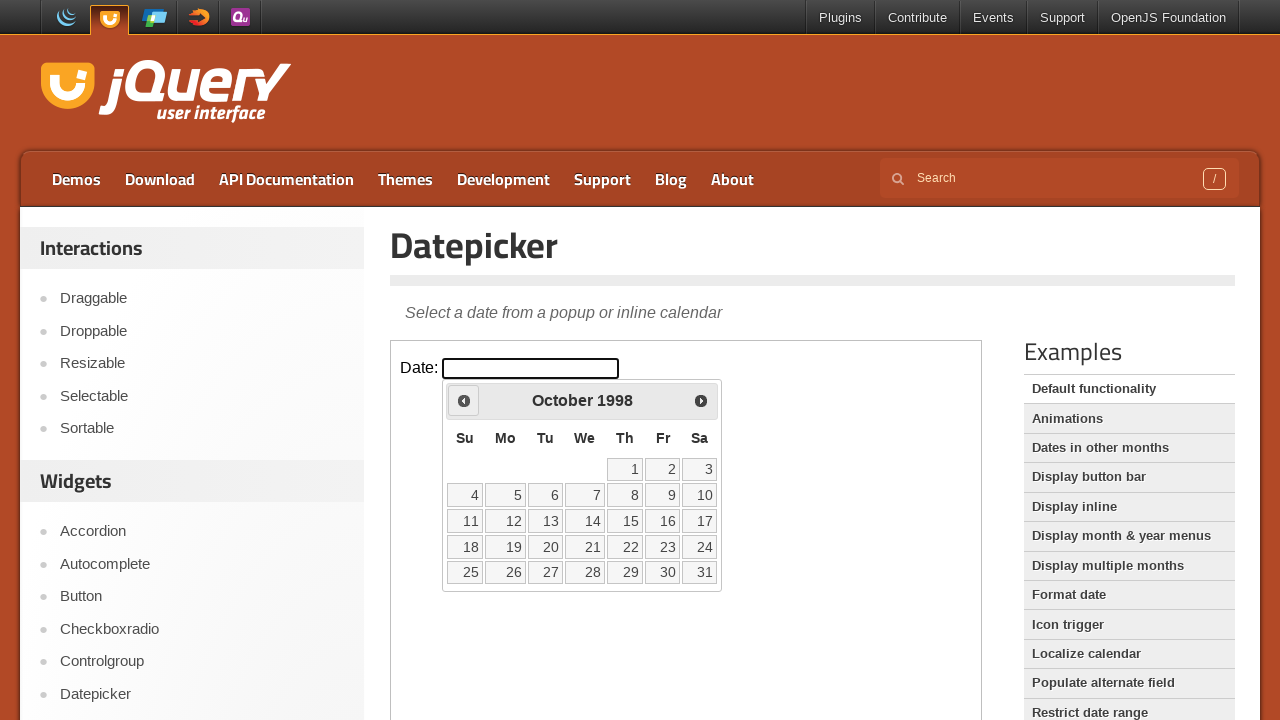

Clicked Previous button to navigate to earlier month at (464, 400) on .demo-frame >> internal:control=enter-frame >> xpath=//span[text()='Prev']
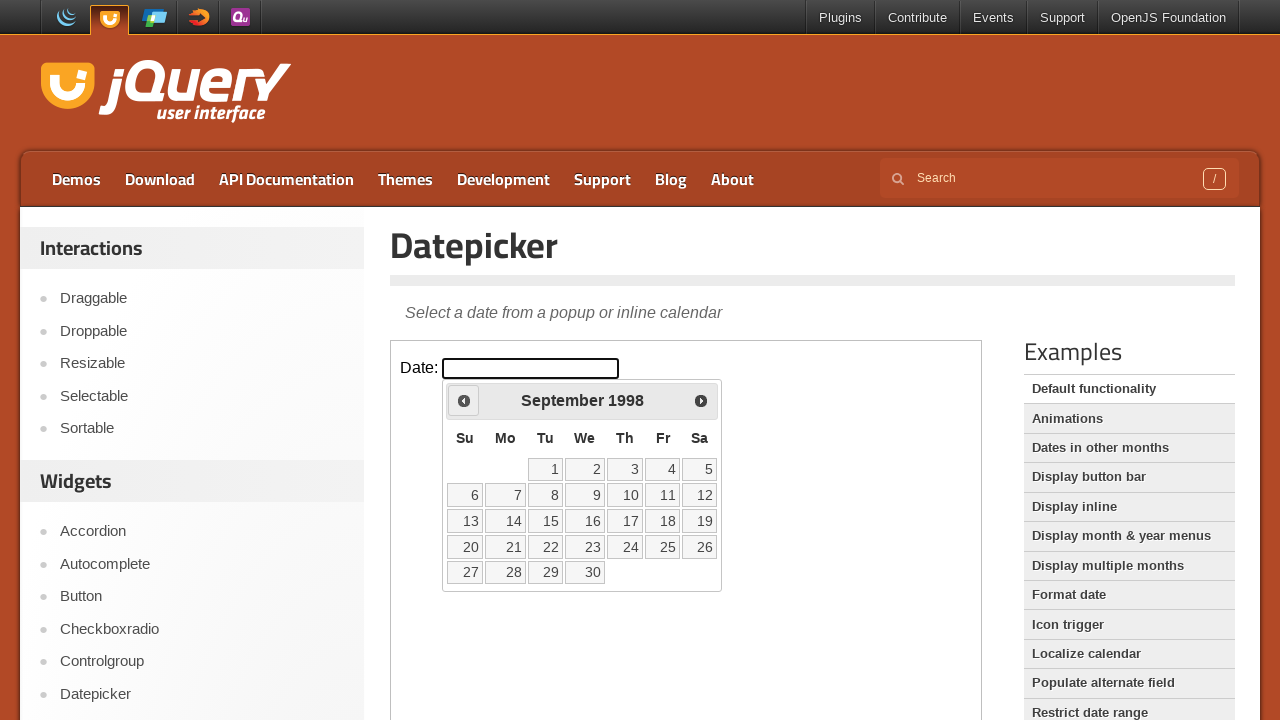

Retrieved current calendar date: September 1998
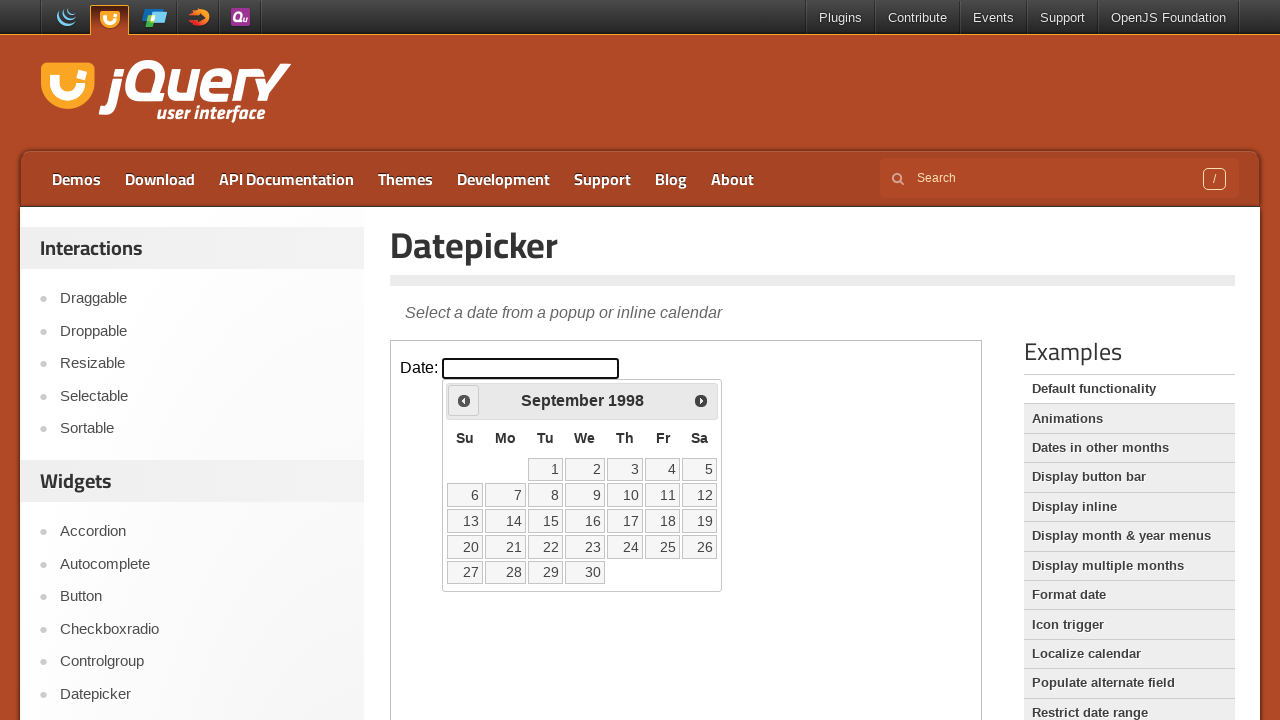

Clicked Previous button to navigate to earlier month at (464, 400) on .demo-frame >> internal:control=enter-frame >> xpath=//span[text()='Prev']
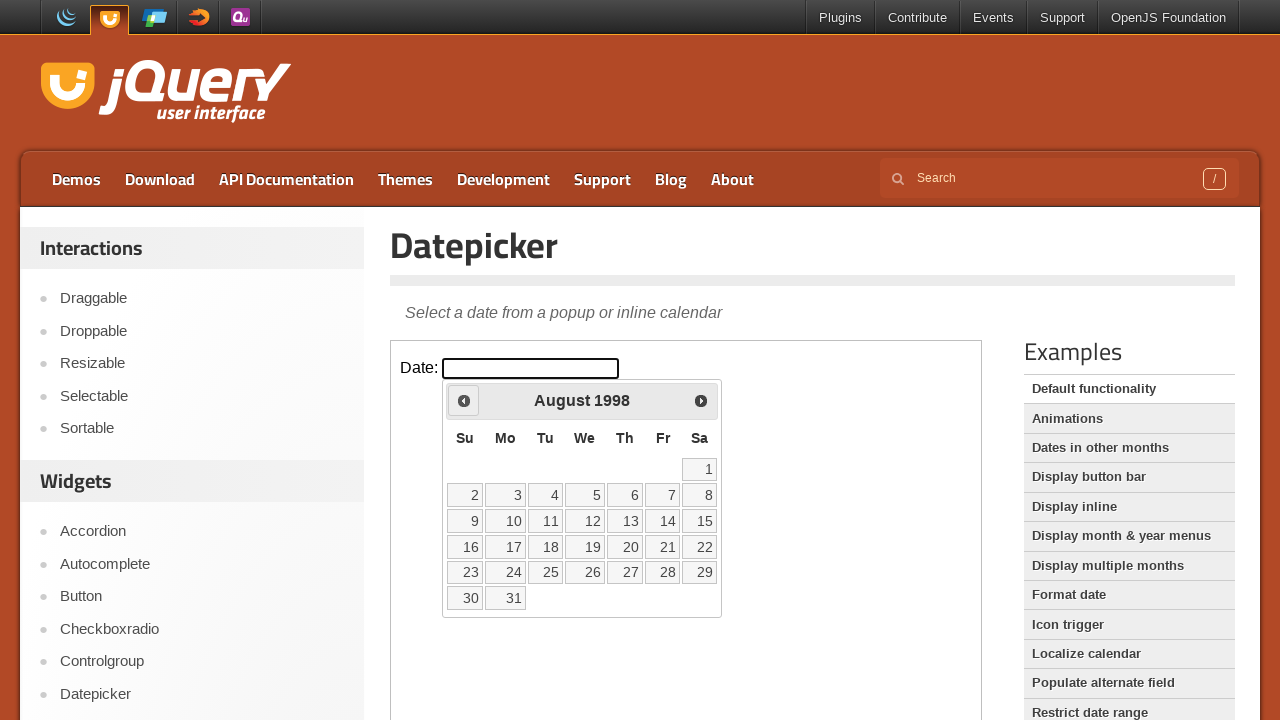

Retrieved current calendar date: August 1998
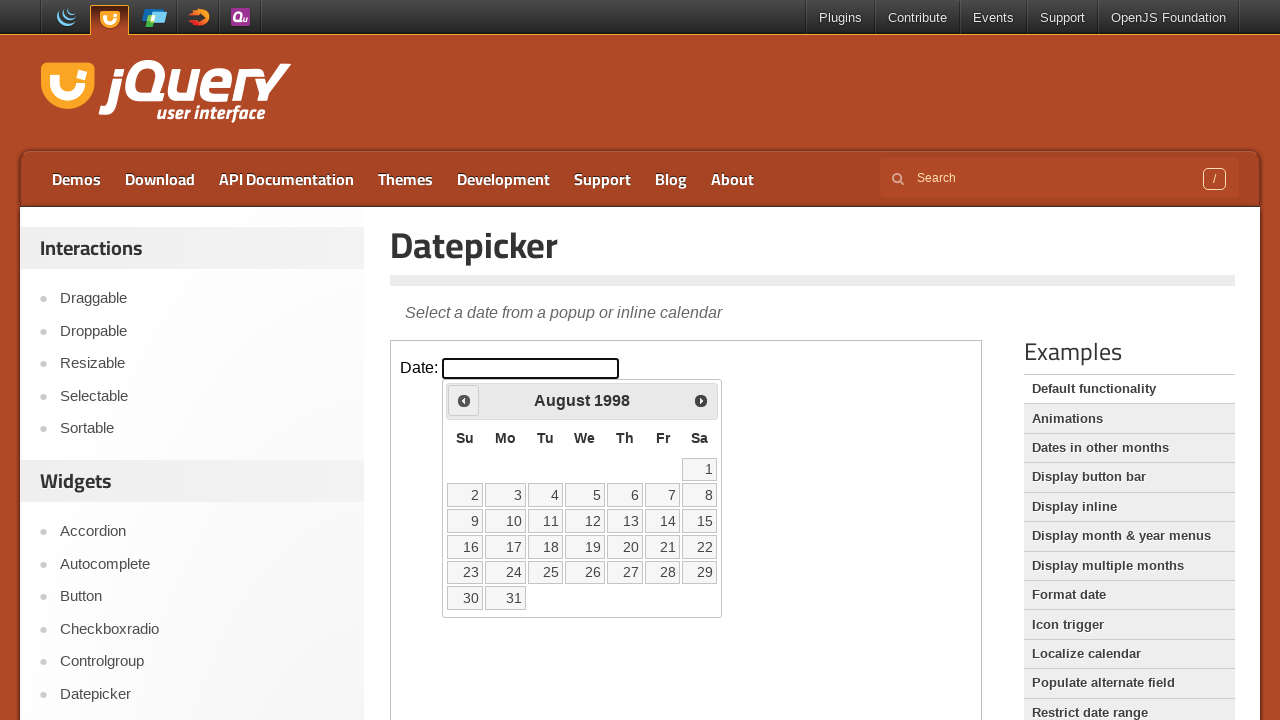

Clicked Previous button to navigate to earlier month at (464, 400) on .demo-frame >> internal:control=enter-frame >> xpath=//span[text()='Prev']
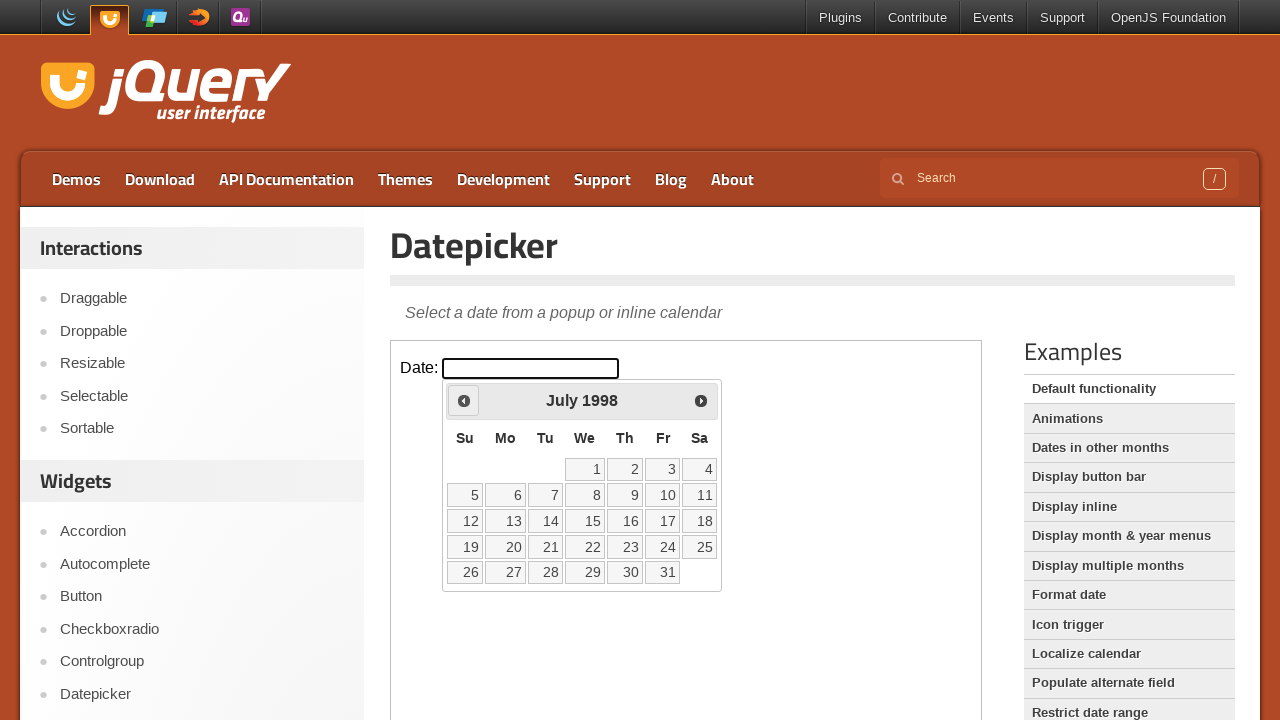

Retrieved current calendar date: July 1998
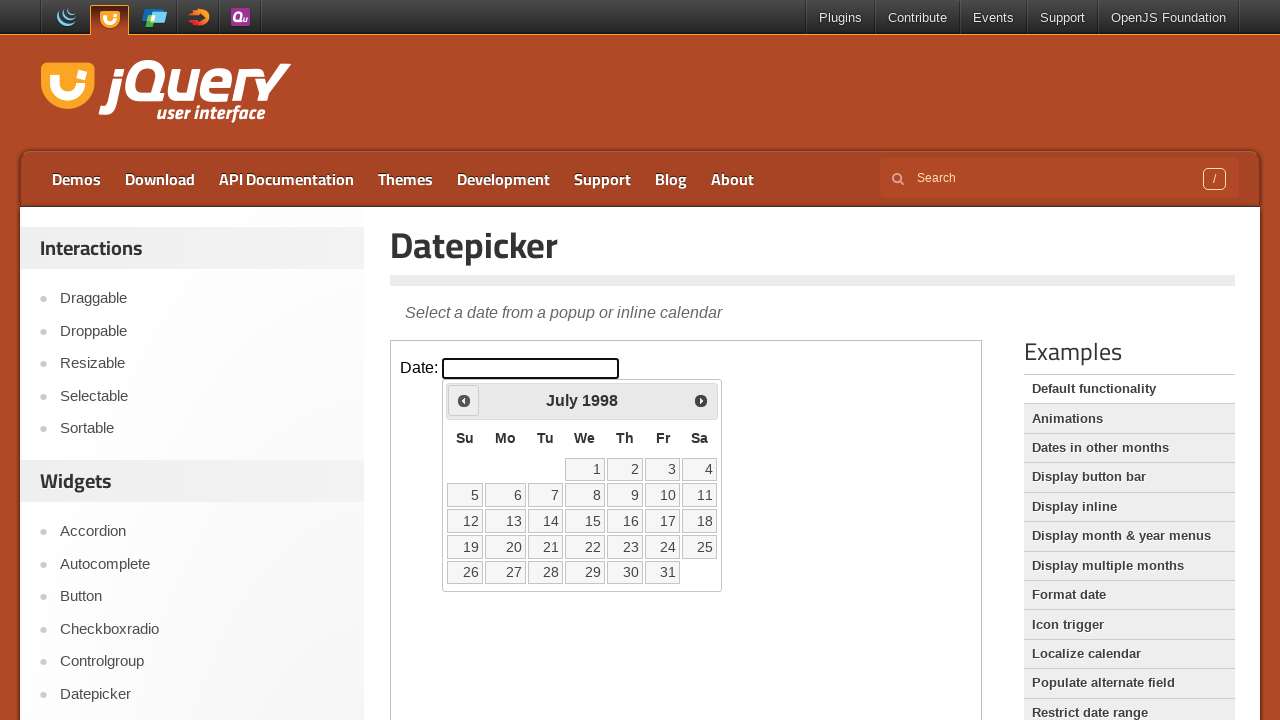

Clicked Previous button to navigate to earlier month at (464, 400) on .demo-frame >> internal:control=enter-frame >> xpath=//span[text()='Prev']
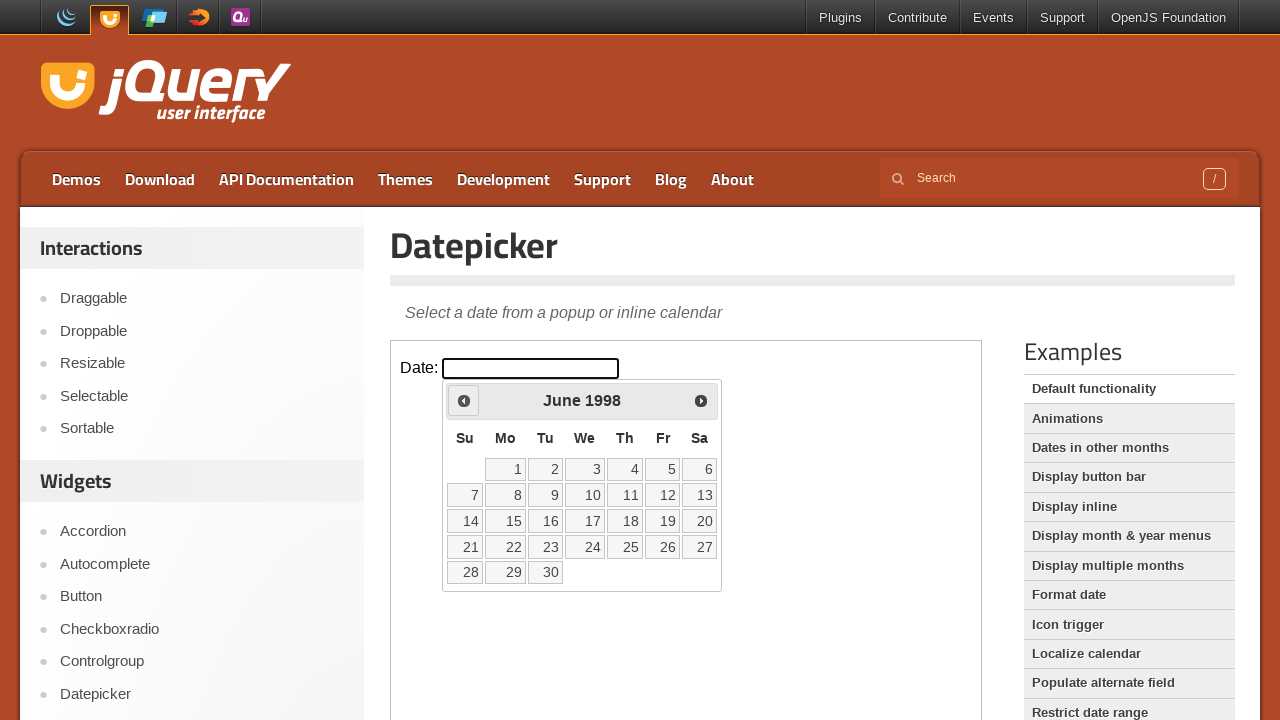

Retrieved current calendar date: June 1998
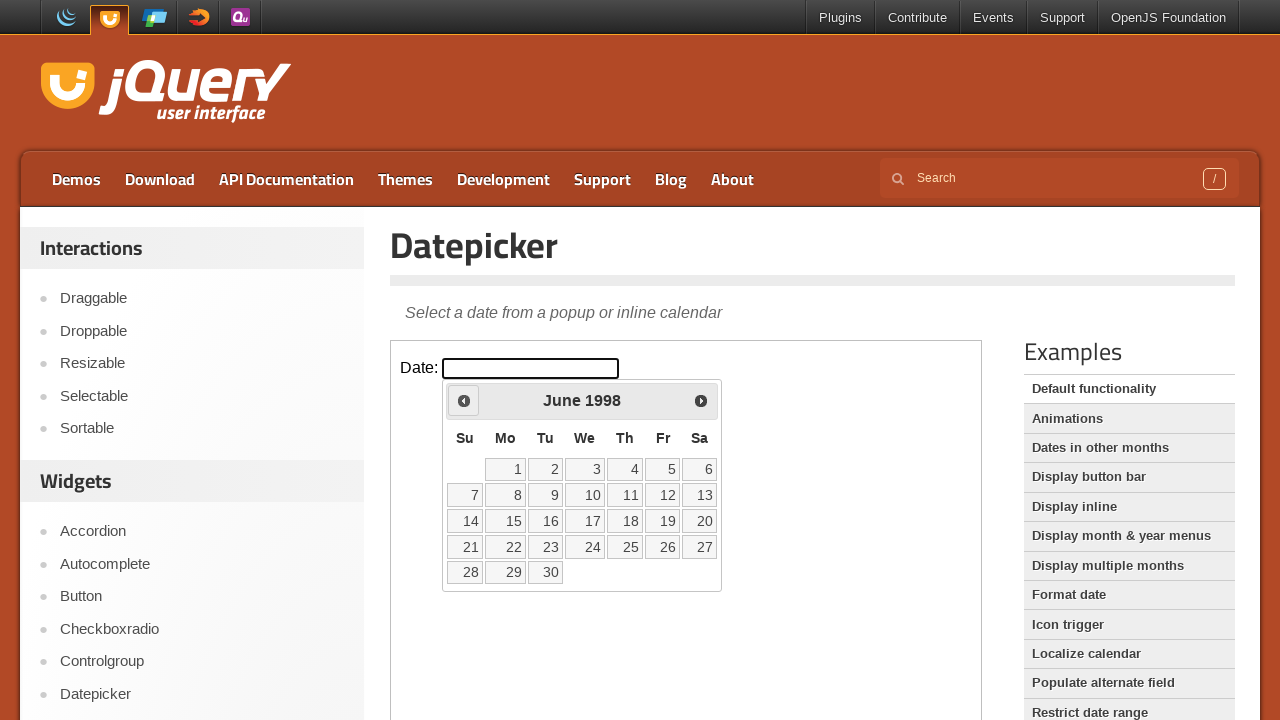

Clicked Previous button to navigate to earlier month at (464, 400) on .demo-frame >> internal:control=enter-frame >> xpath=//span[text()='Prev']
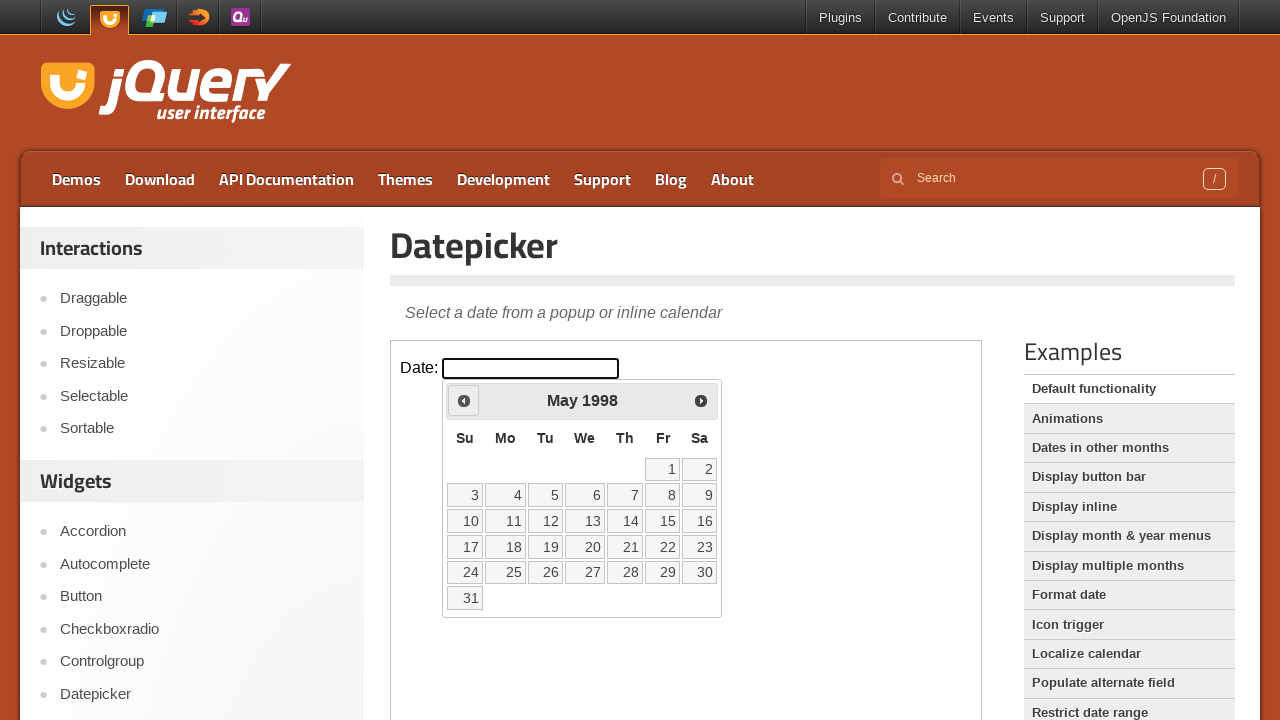

Retrieved current calendar date: May 1998
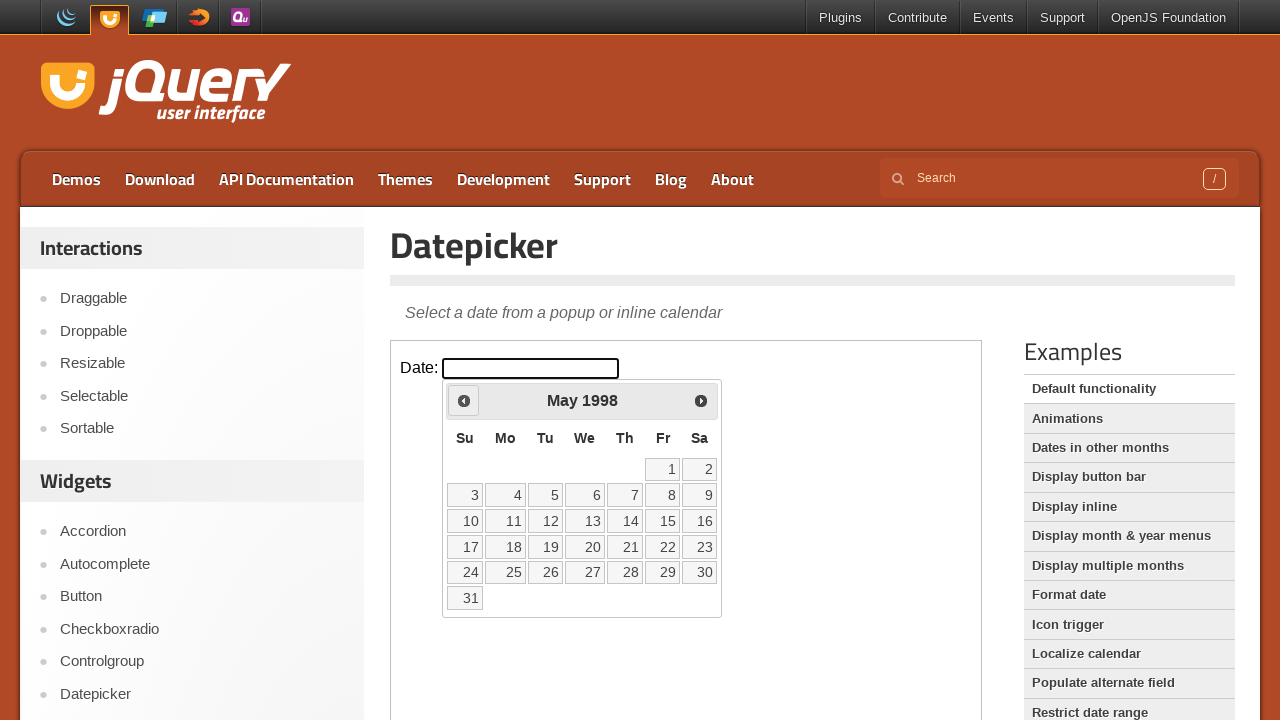

Clicked Previous button to navigate to earlier month at (464, 400) on .demo-frame >> internal:control=enter-frame >> xpath=//span[text()='Prev']
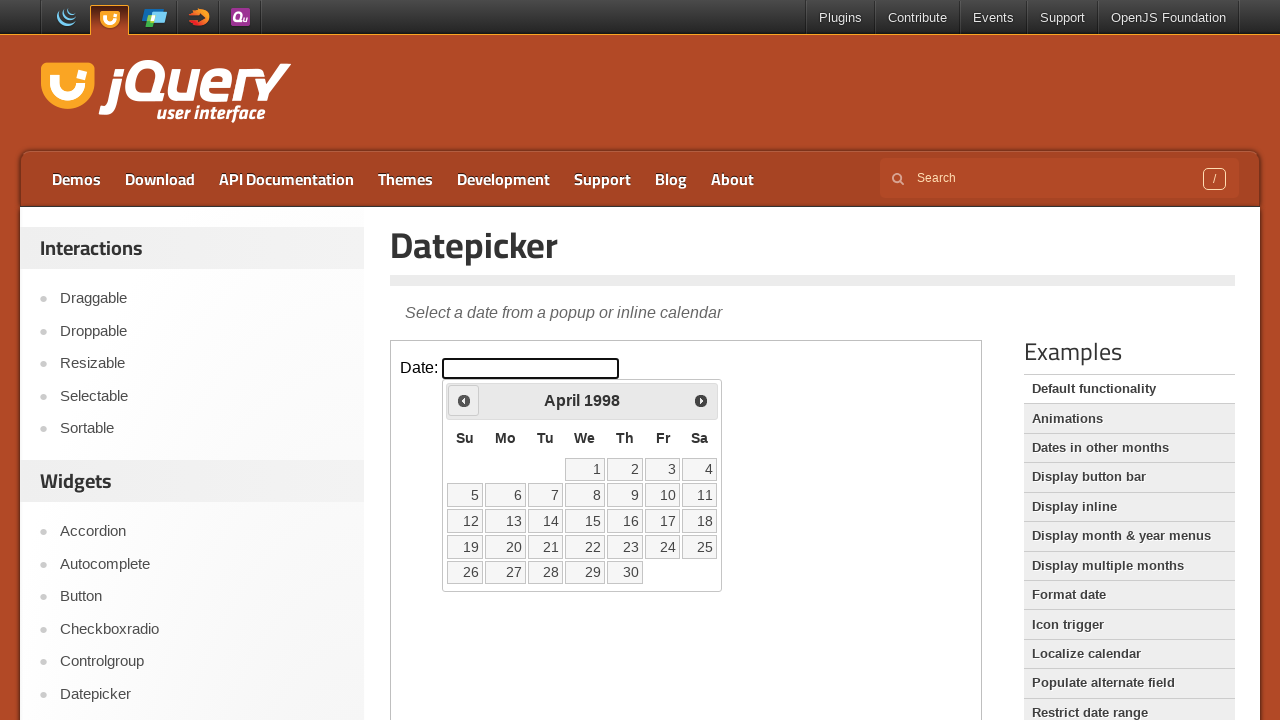

Retrieved current calendar date: April 1998
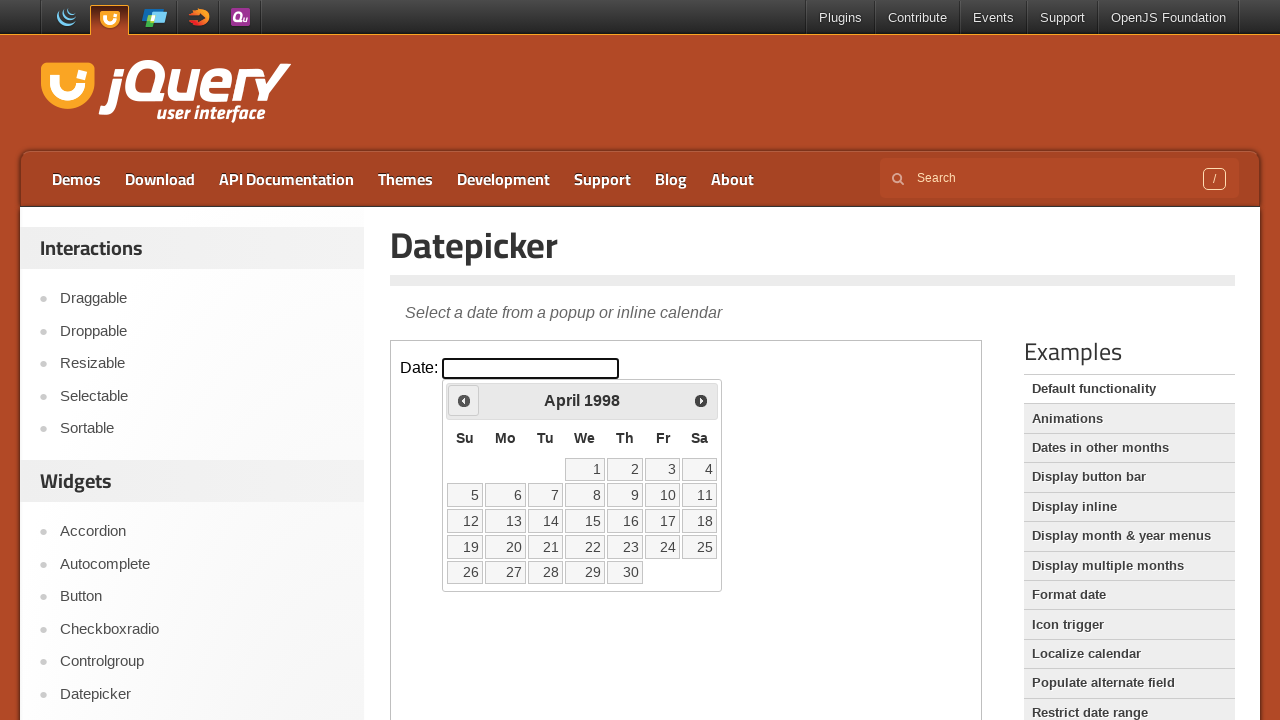

Clicked Previous button to navigate to earlier month at (464, 400) on .demo-frame >> internal:control=enter-frame >> xpath=//span[text()='Prev']
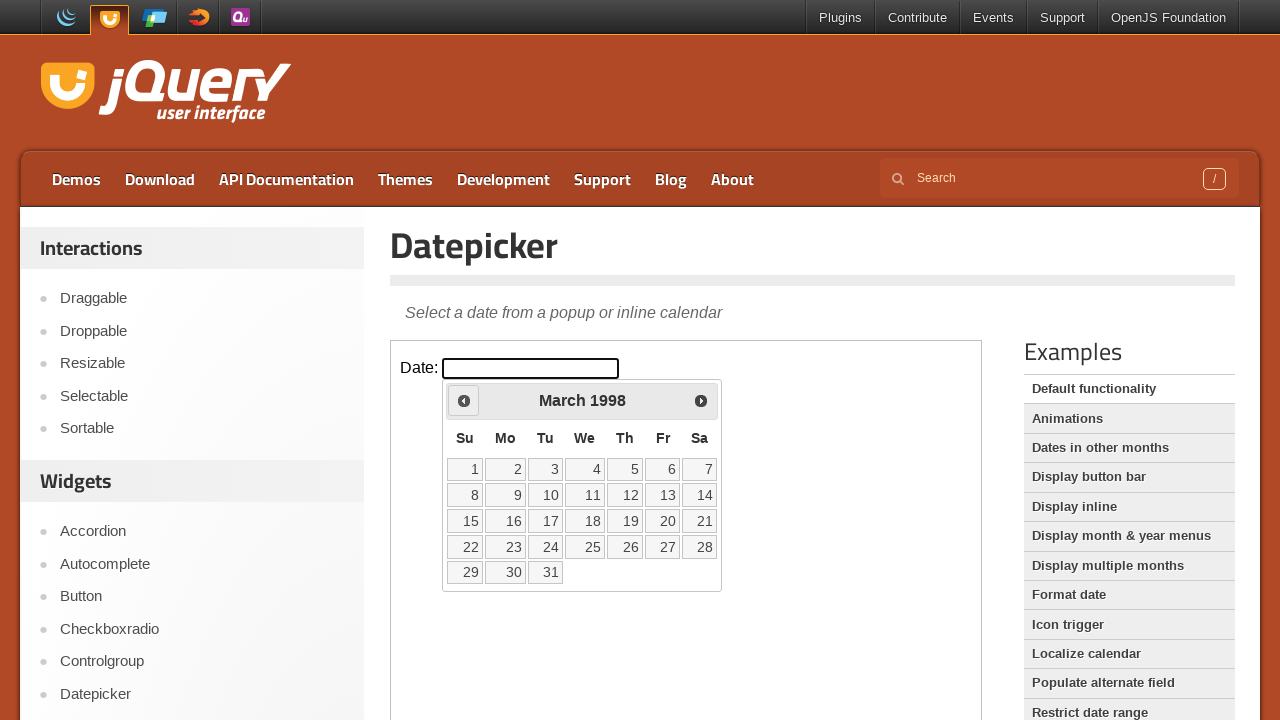

Retrieved current calendar date: March 1998
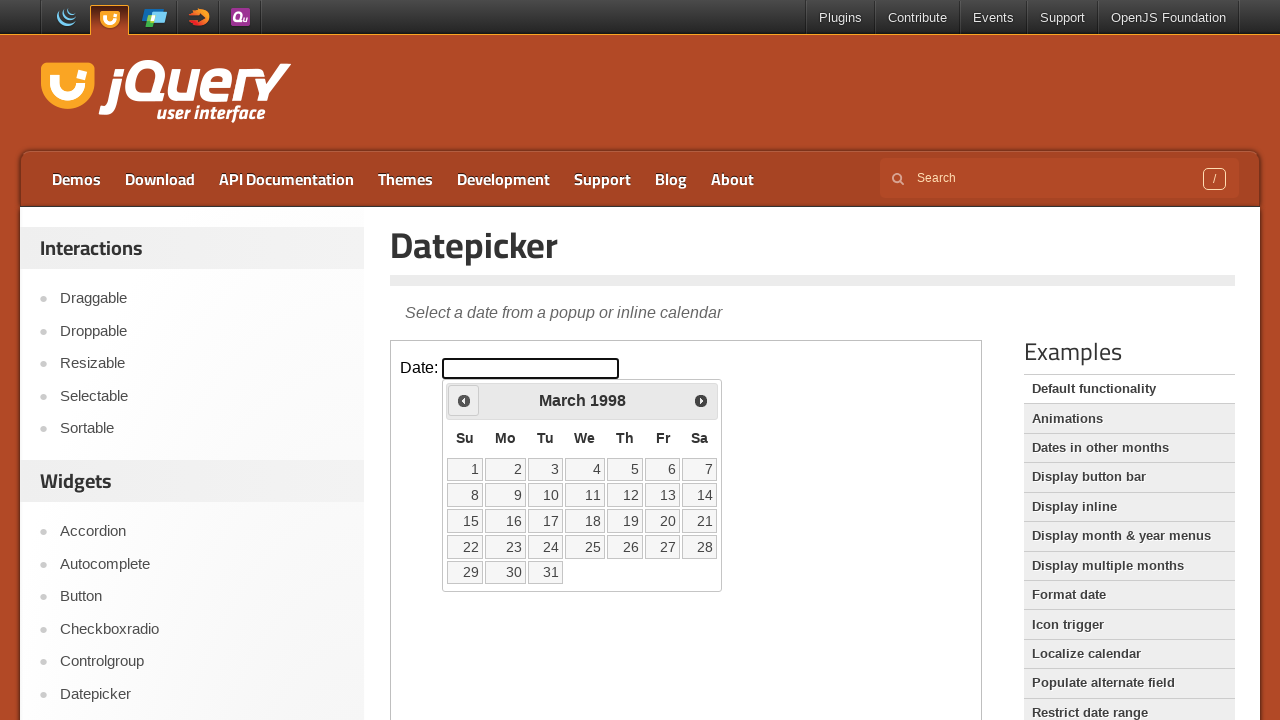

Clicked Previous button to navigate to earlier month at (464, 400) on .demo-frame >> internal:control=enter-frame >> xpath=//span[text()='Prev']
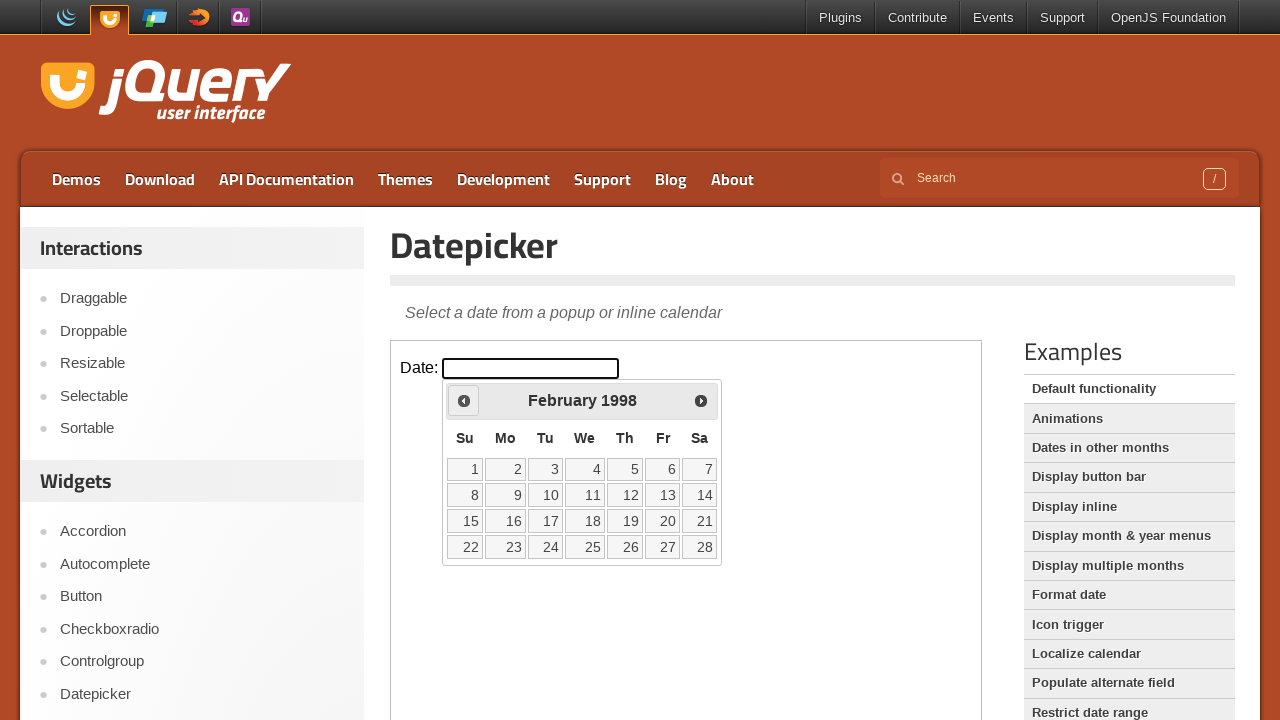

Retrieved current calendar date: February 1998
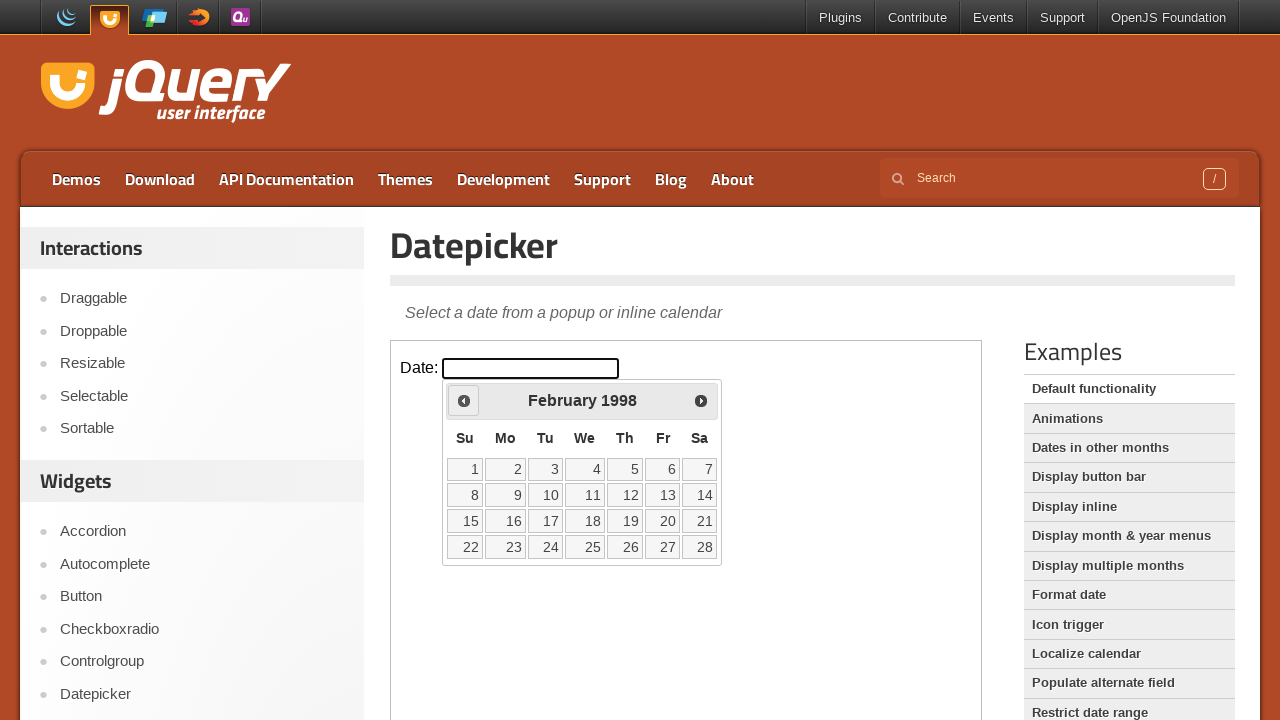

Clicked Previous button to navigate to earlier month at (464, 400) on .demo-frame >> internal:control=enter-frame >> xpath=//span[text()='Prev']
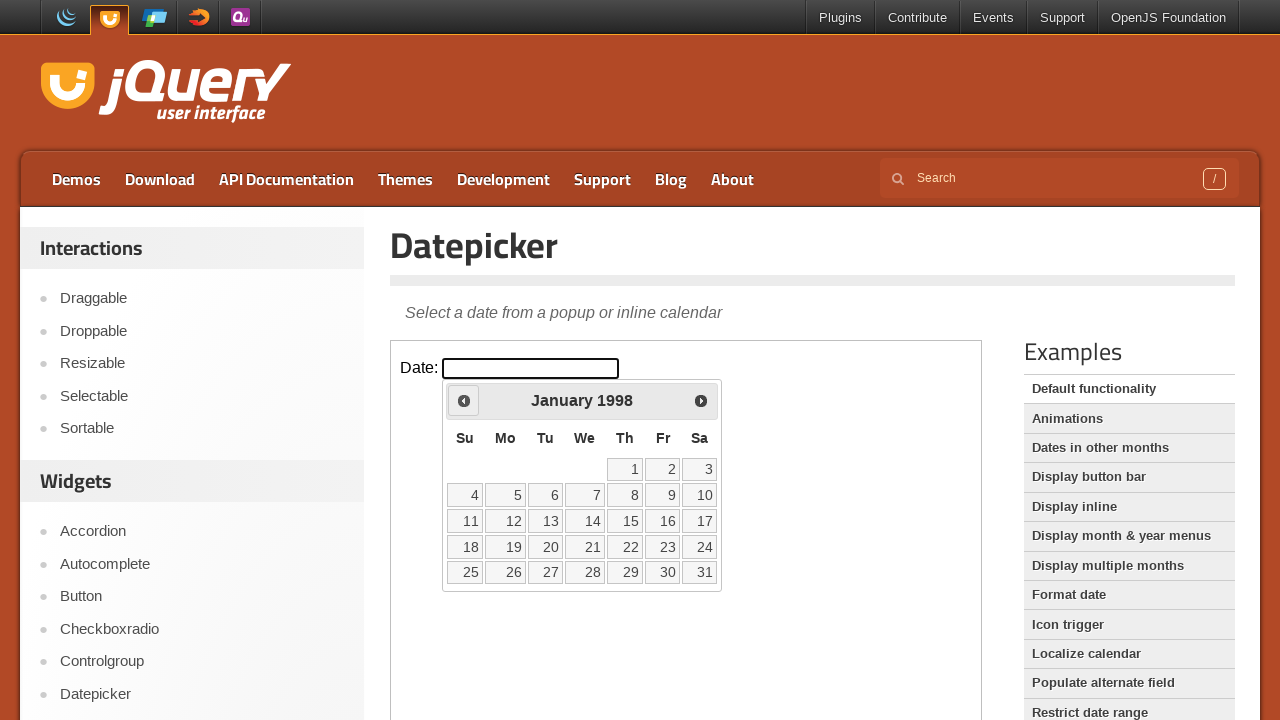

Retrieved current calendar date: January 1998
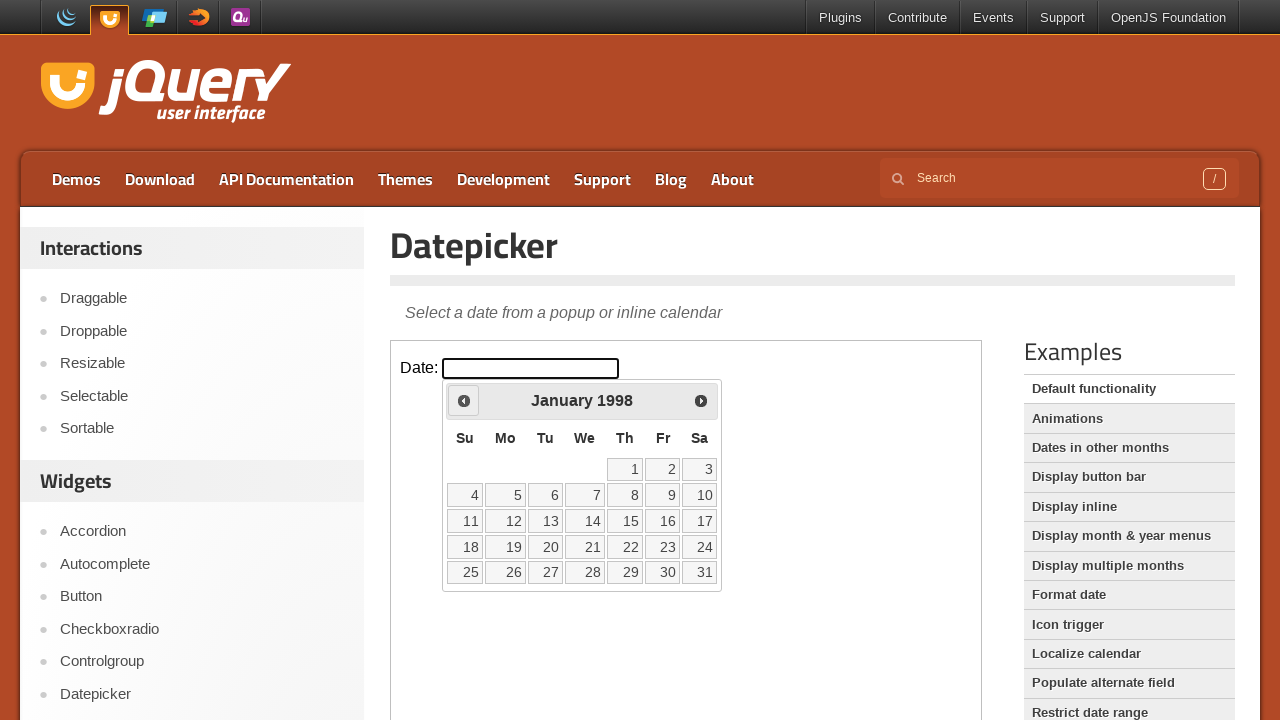

Clicked Previous button to navigate to earlier month at (464, 400) on .demo-frame >> internal:control=enter-frame >> xpath=//span[text()='Prev']
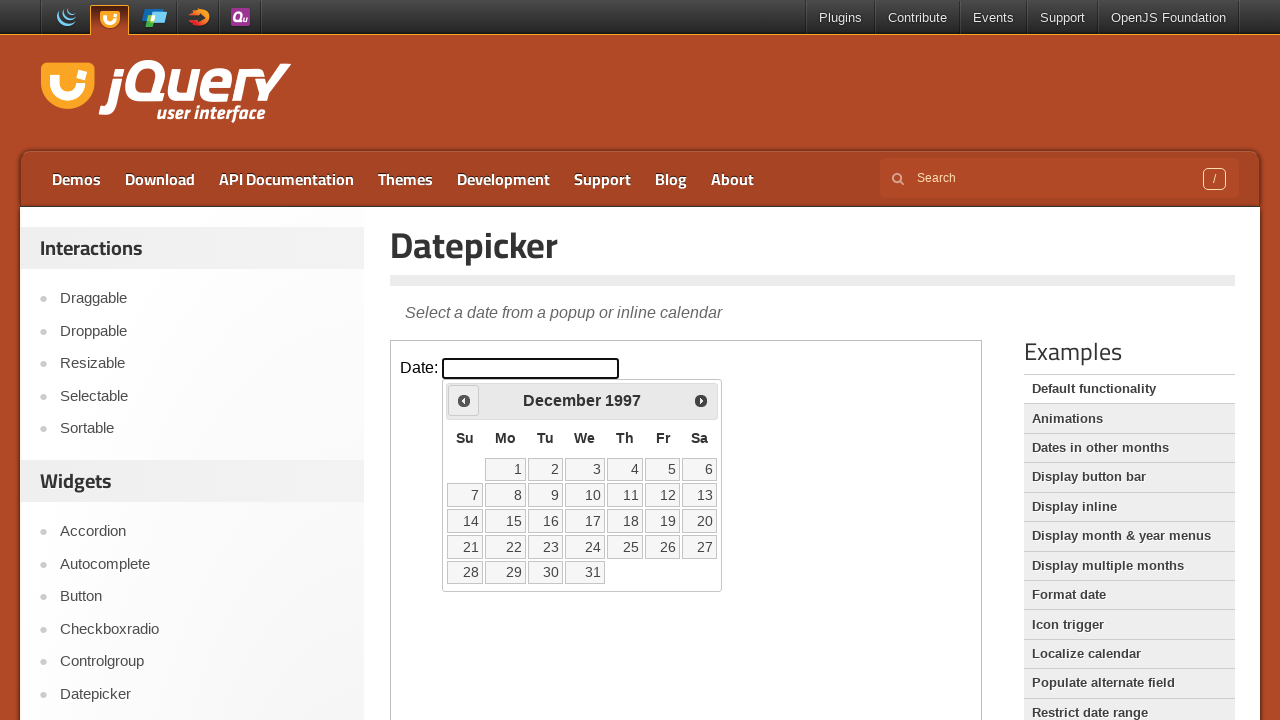

Retrieved current calendar date: December 1997
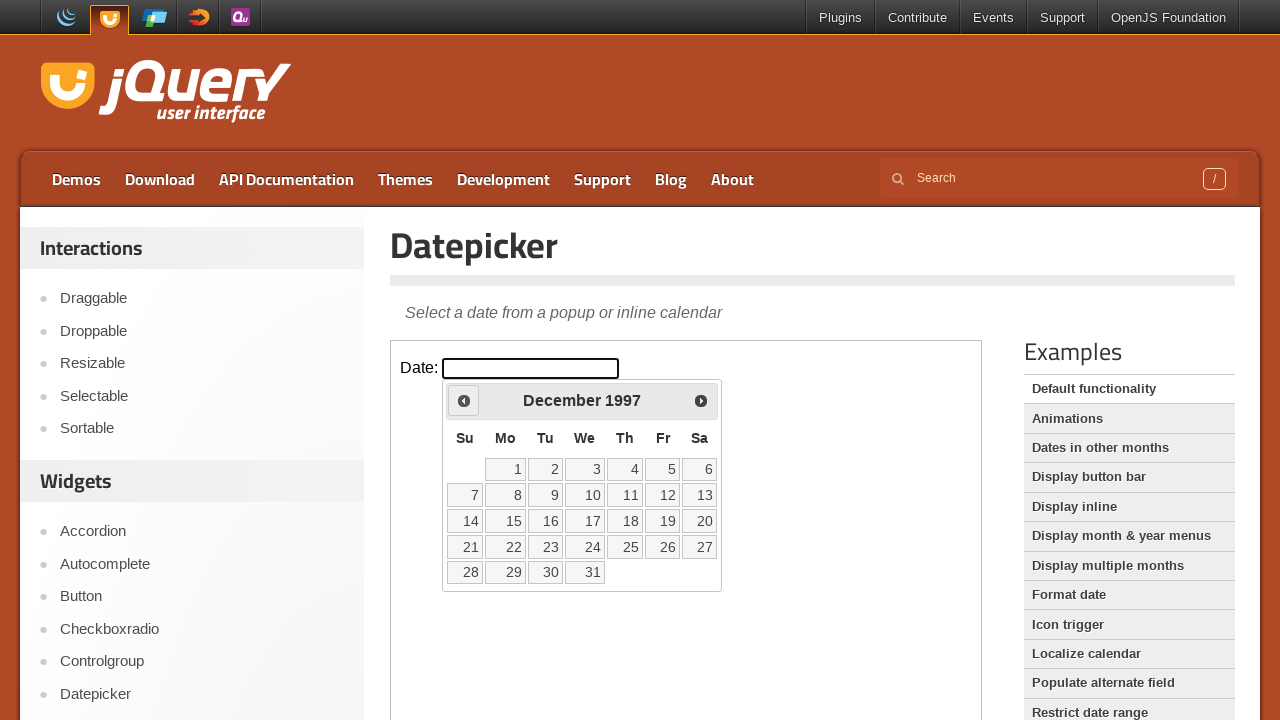

Clicked Previous button to navigate to earlier month at (464, 400) on .demo-frame >> internal:control=enter-frame >> xpath=//span[text()='Prev']
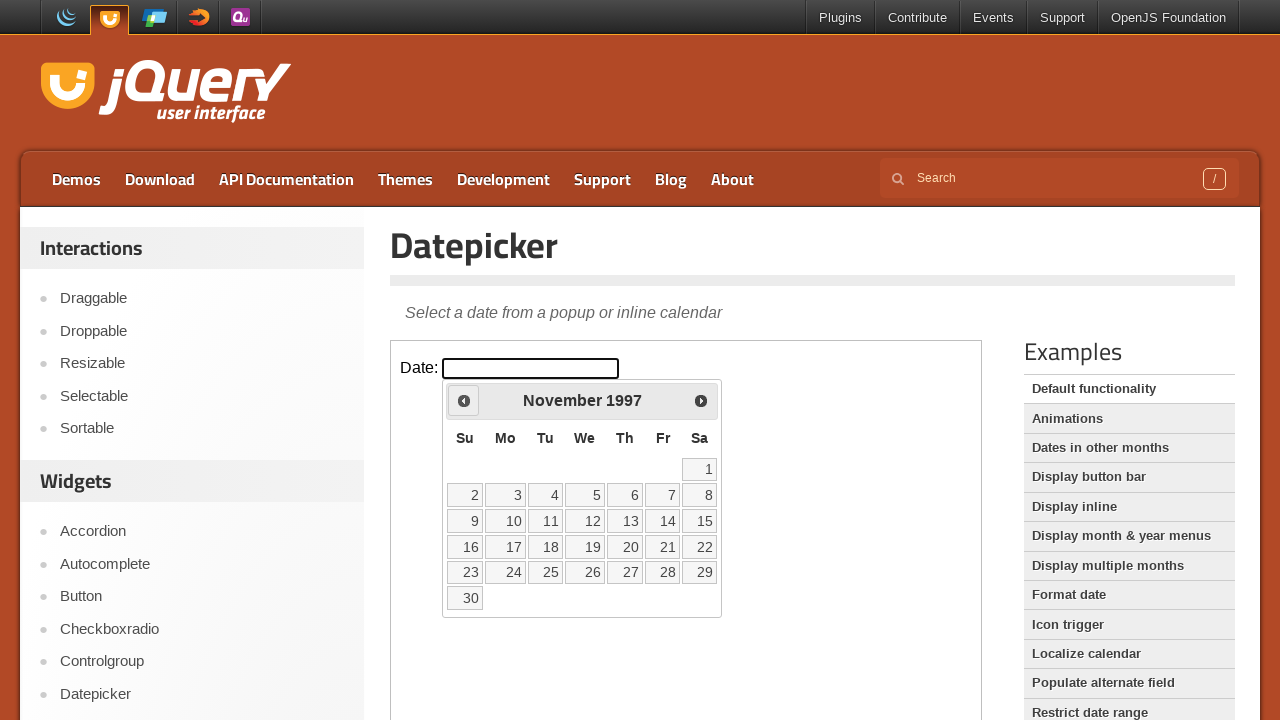

Retrieved current calendar date: November 1997
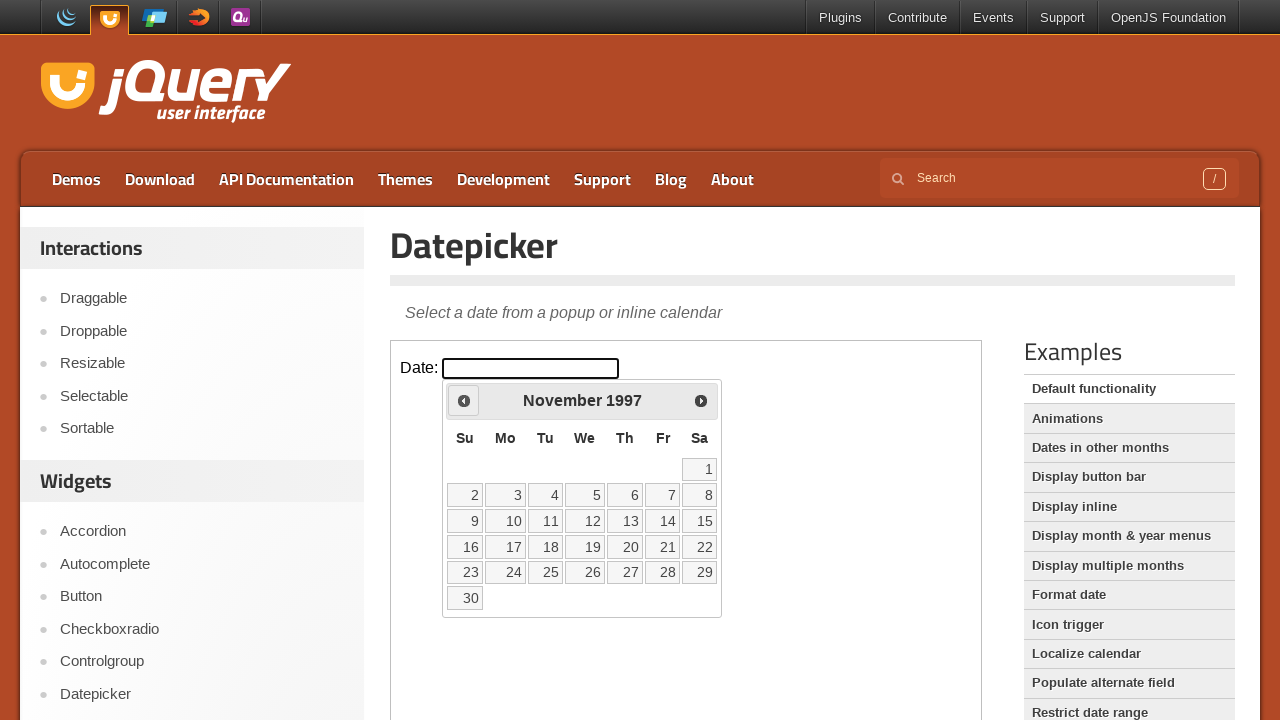

Clicked Previous button to navigate to earlier month at (464, 400) on .demo-frame >> internal:control=enter-frame >> xpath=//span[text()='Prev']
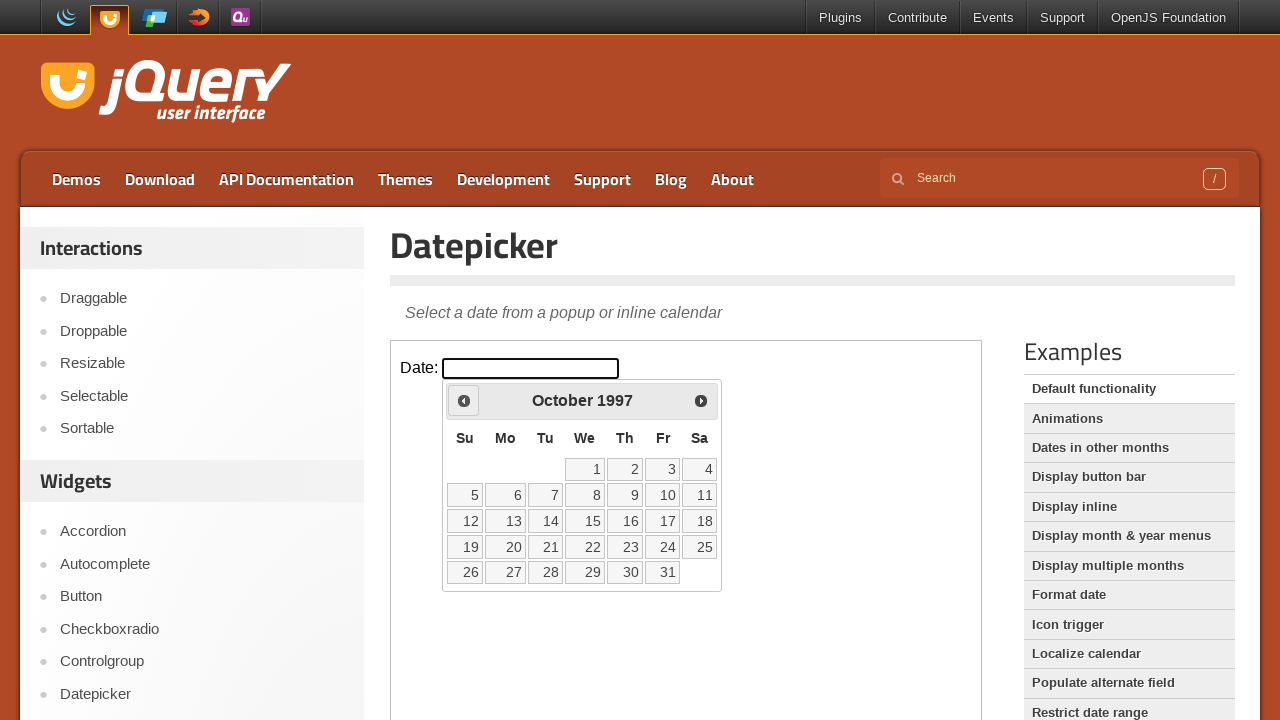

Retrieved current calendar date: October 1997
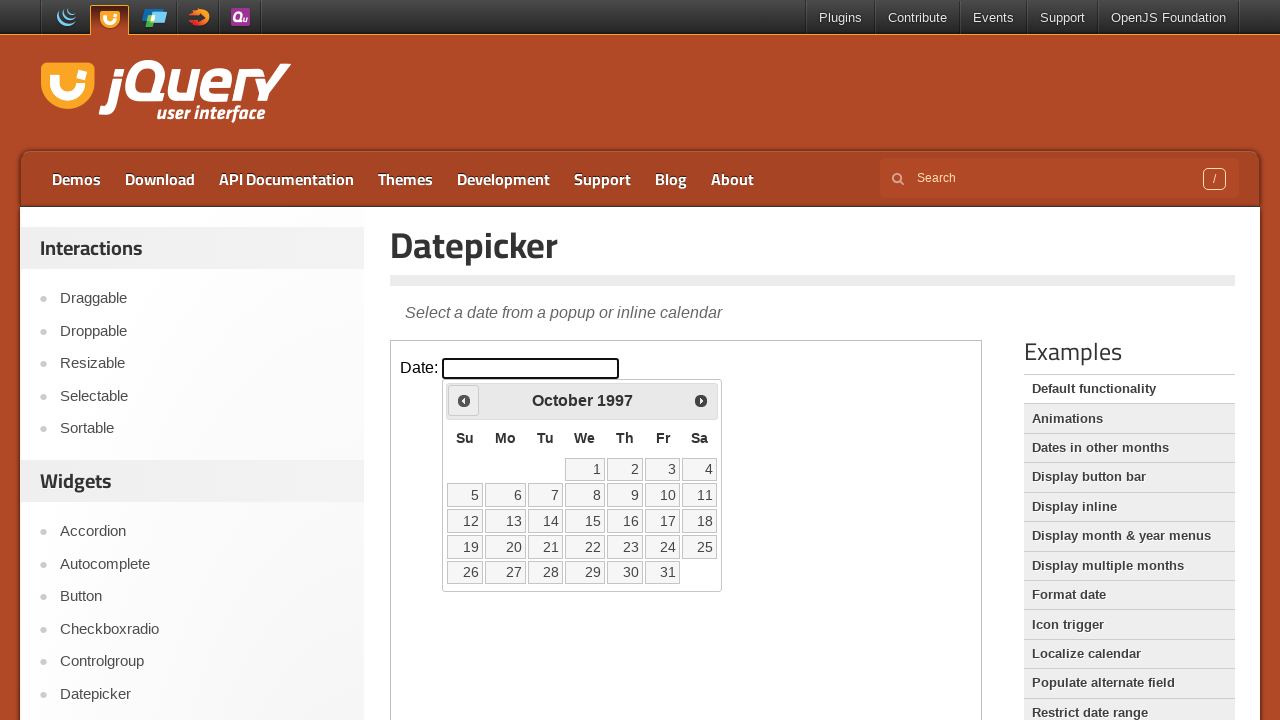

Clicked Previous button to navigate to earlier month at (464, 400) on .demo-frame >> internal:control=enter-frame >> xpath=//span[text()='Prev']
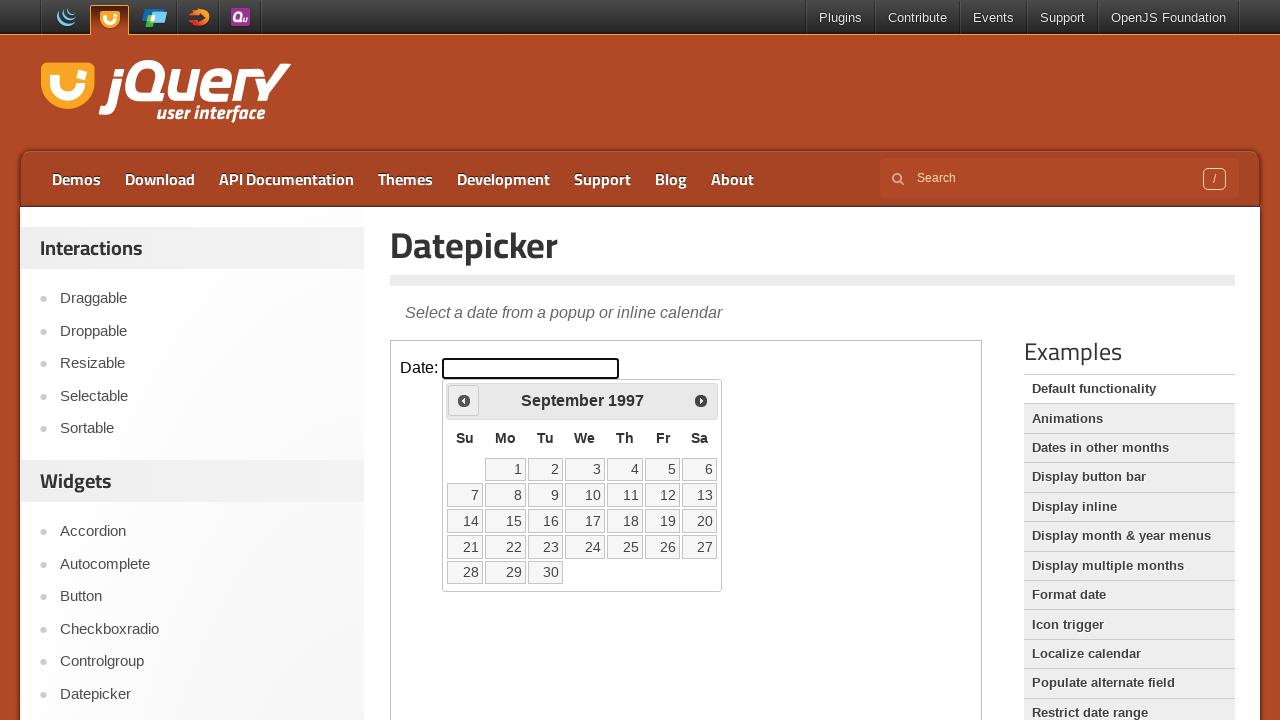

Retrieved current calendar date: September 1997
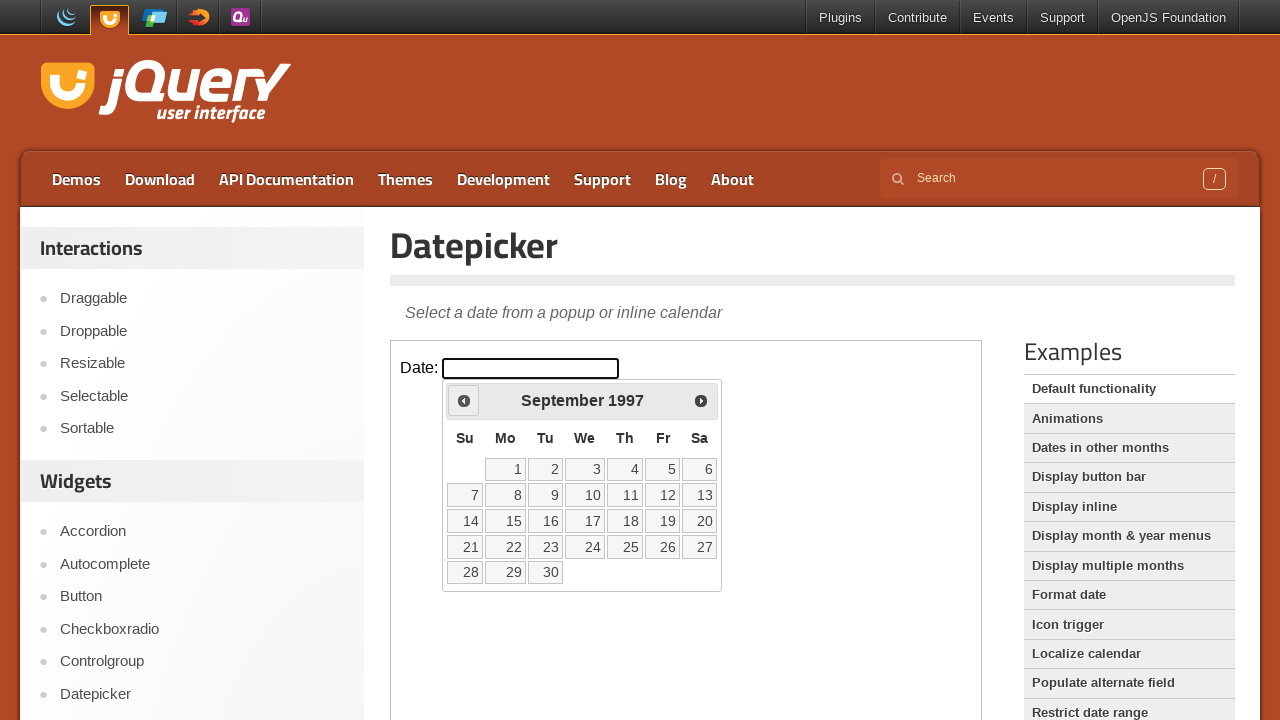

Clicked Previous button to navigate to earlier month at (464, 400) on .demo-frame >> internal:control=enter-frame >> xpath=//span[text()='Prev']
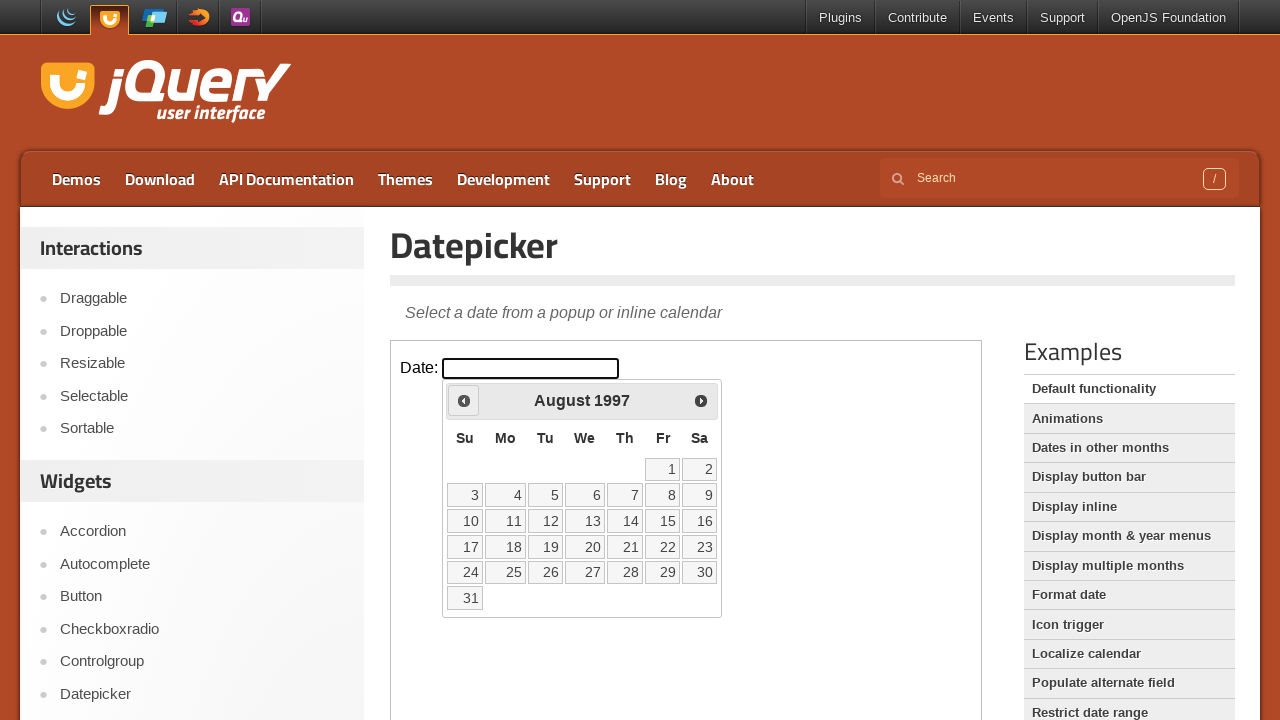

Retrieved current calendar date: August 1997
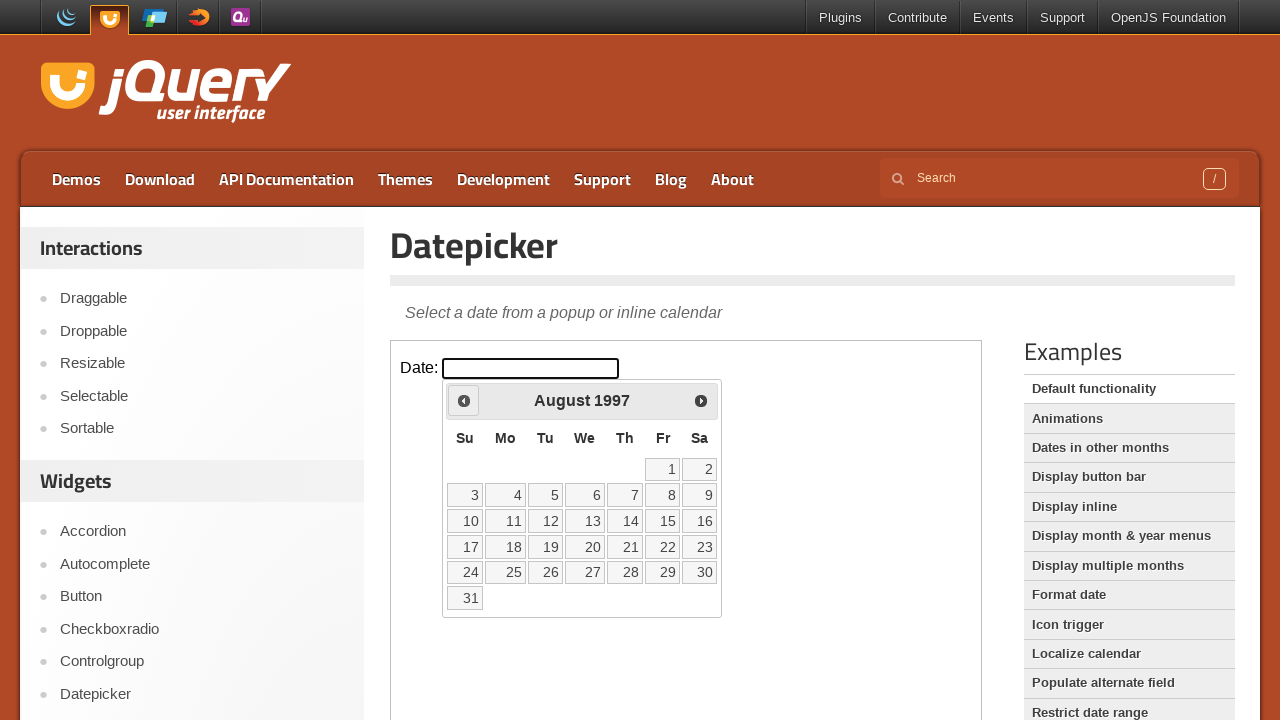

Clicked Previous button to navigate to earlier month at (464, 400) on .demo-frame >> internal:control=enter-frame >> xpath=//span[text()='Prev']
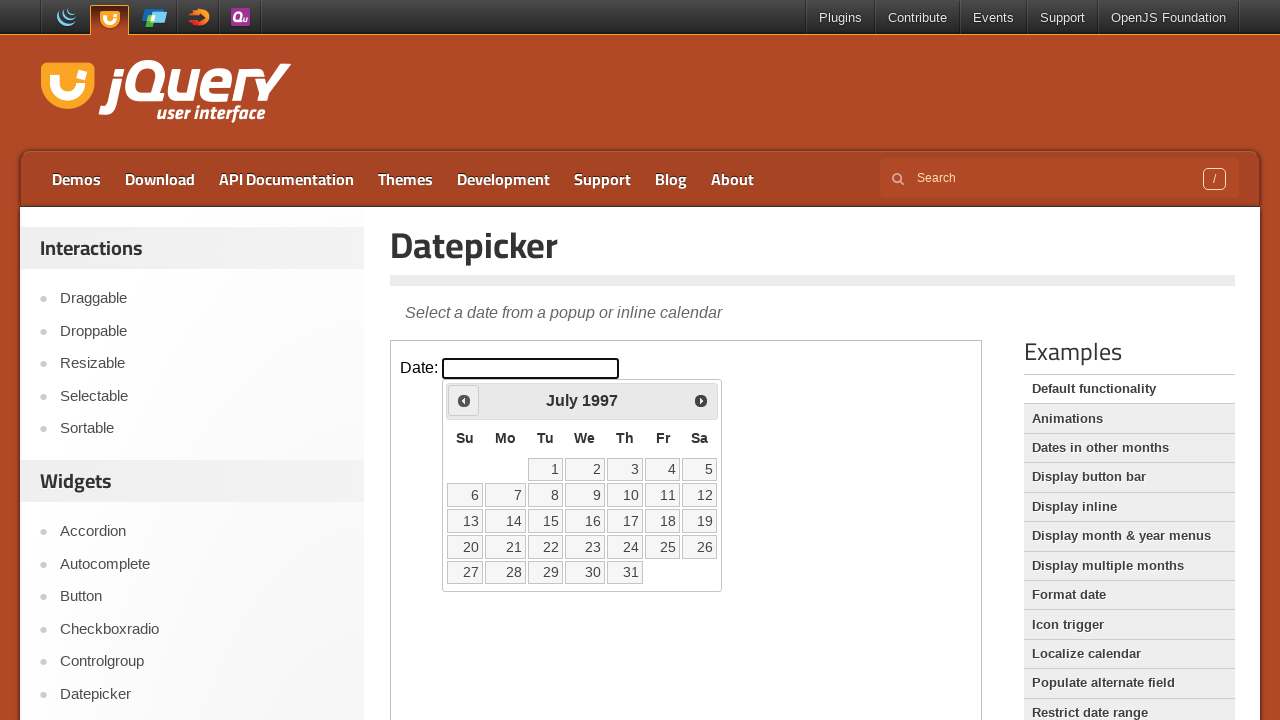

Retrieved current calendar date: July 1997
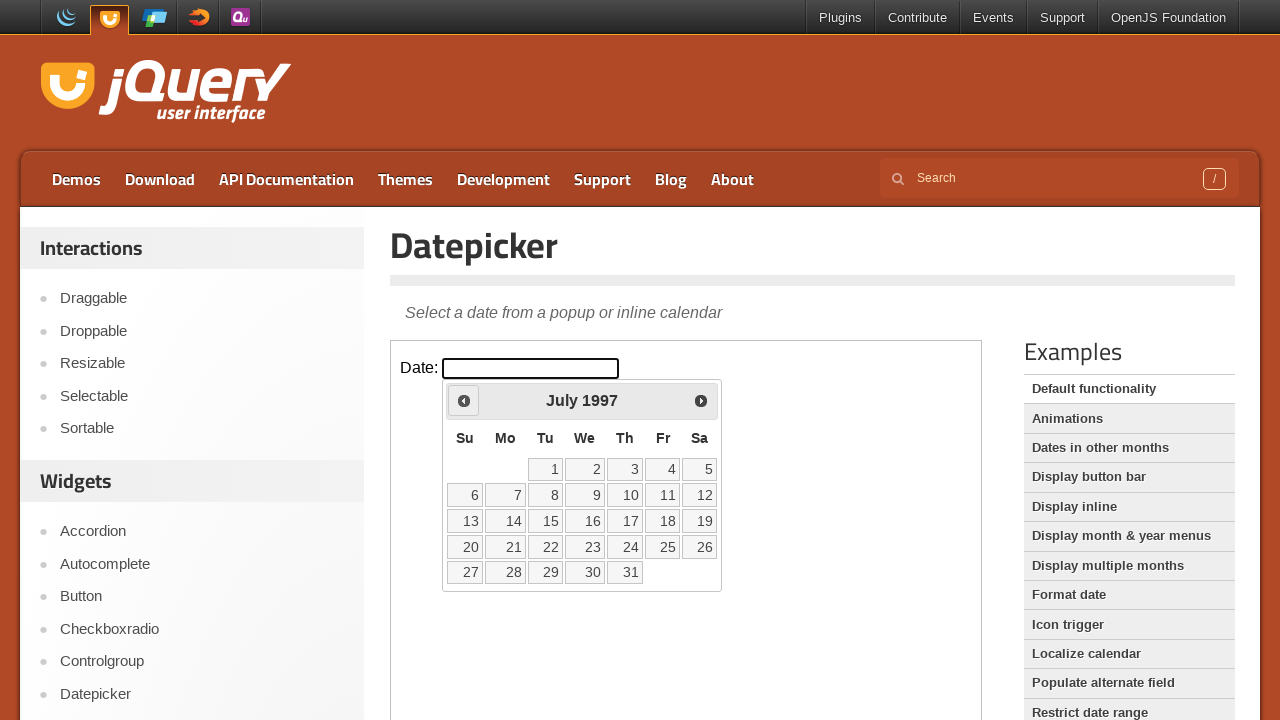

Clicked Previous button to navigate to earlier month at (464, 400) on .demo-frame >> internal:control=enter-frame >> xpath=//span[text()='Prev']
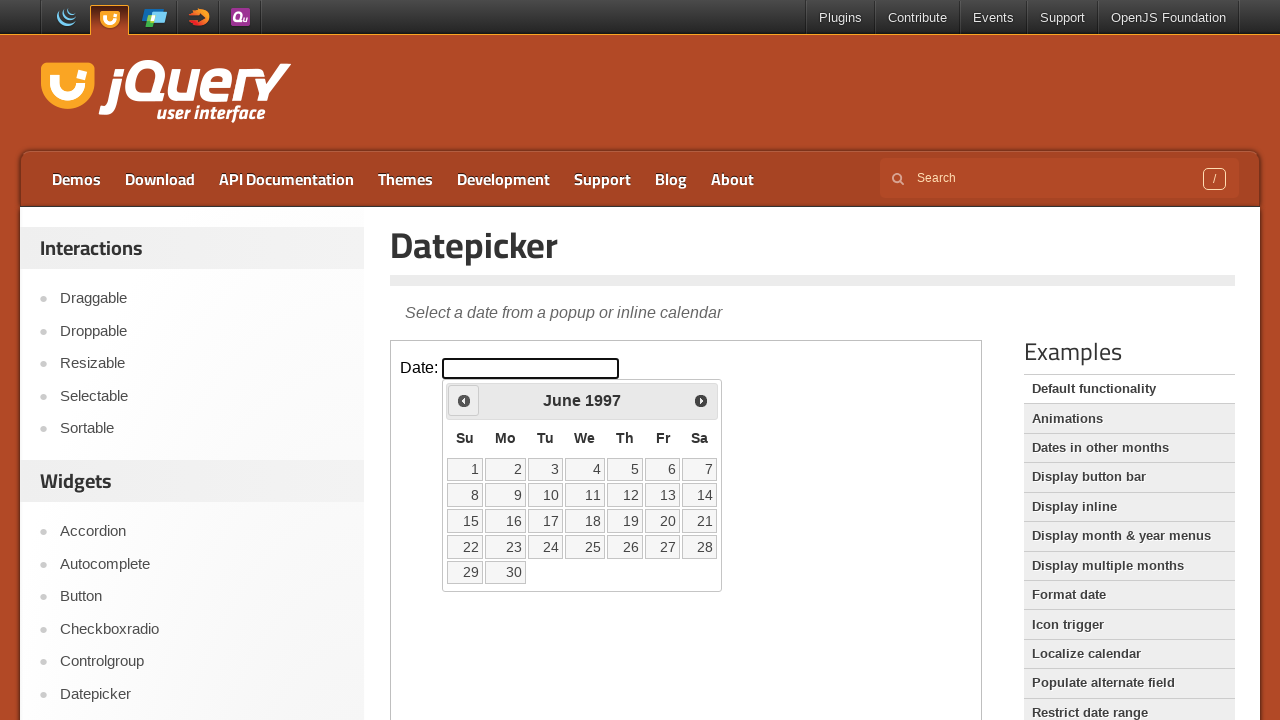

Retrieved current calendar date: June 1997
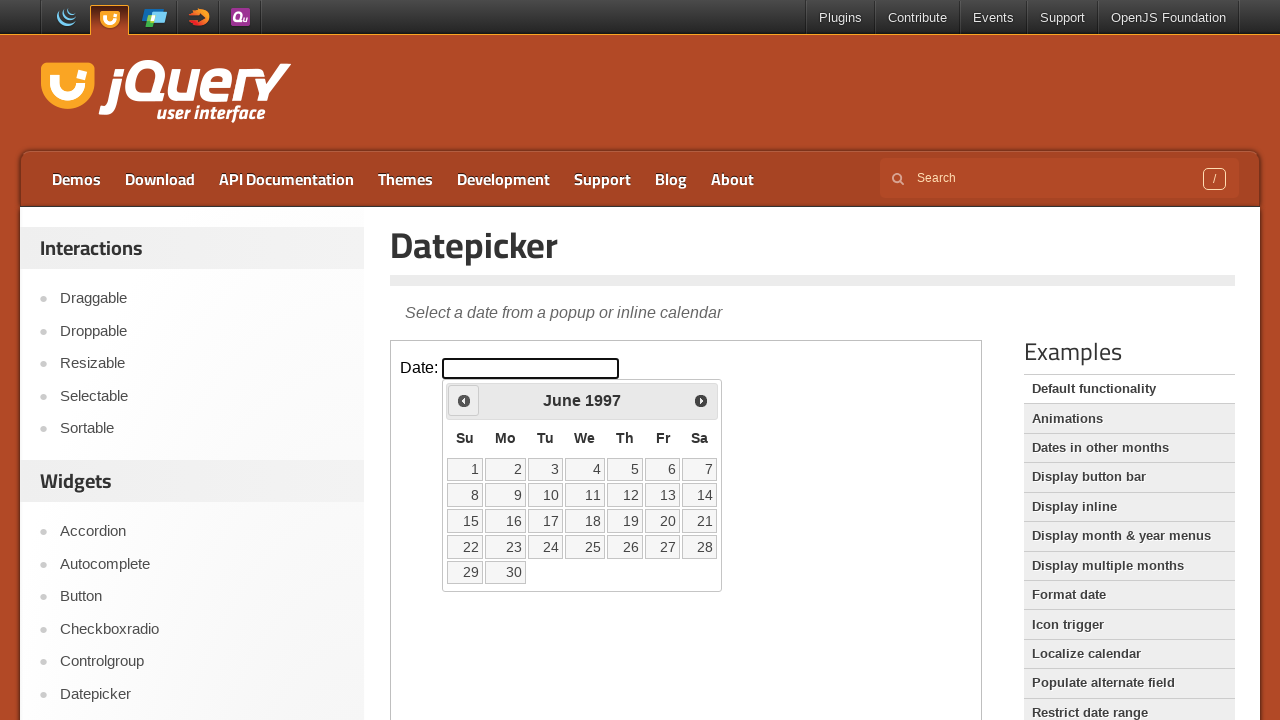

Clicked Previous button to navigate to earlier month at (464, 400) on .demo-frame >> internal:control=enter-frame >> xpath=//span[text()='Prev']
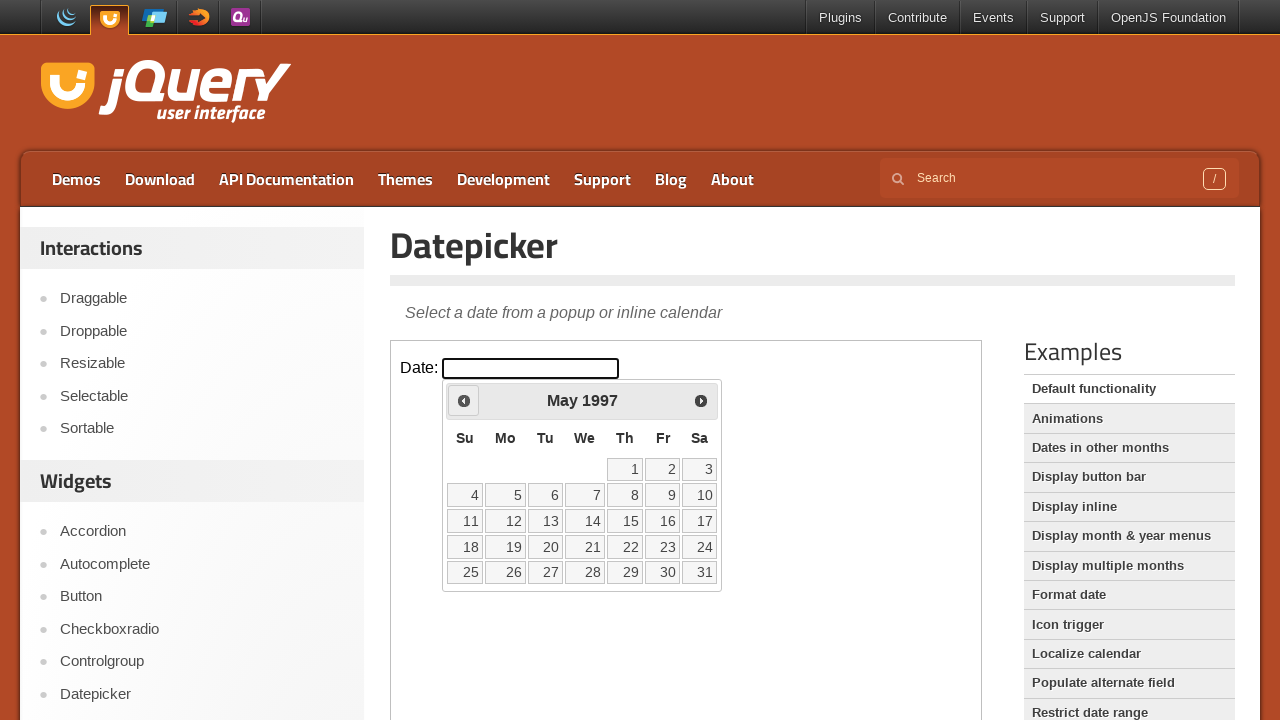

Retrieved current calendar date: May 1997
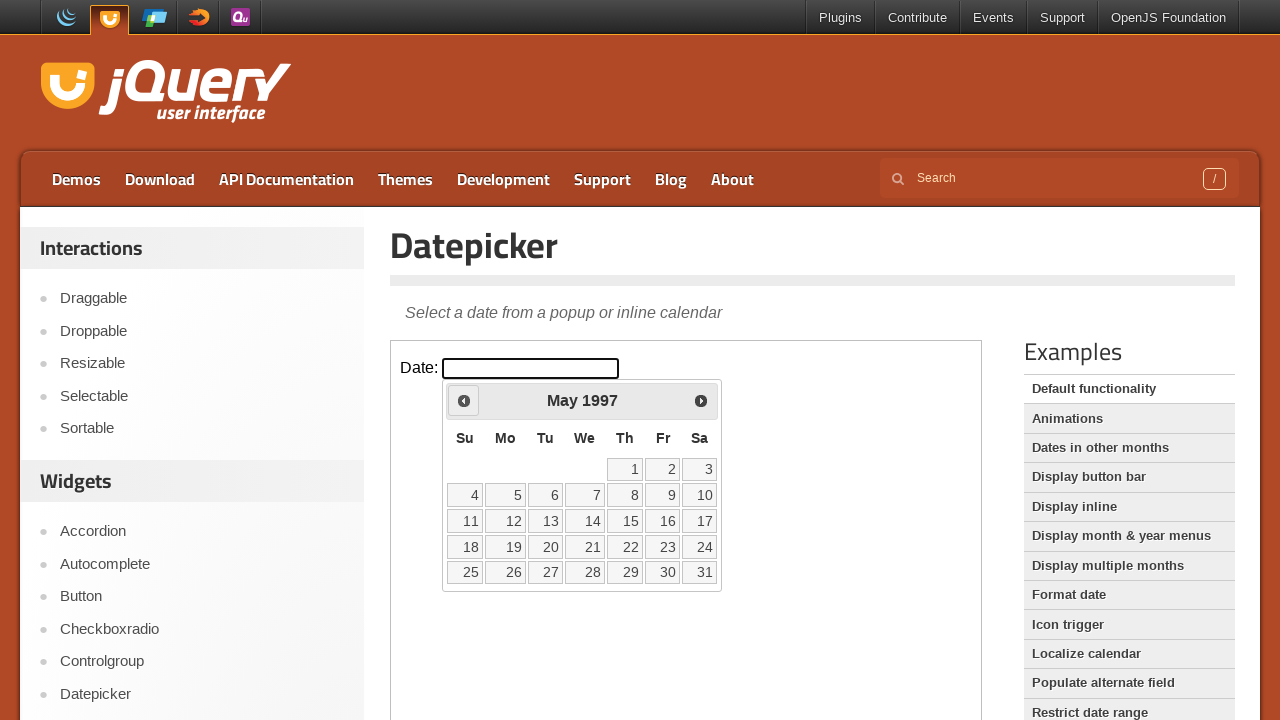

Clicked Previous button to navigate to earlier month at (464, 400) on .demo-frame >> internal:control=enter-frame >> xpath=//span[text()='Prev']
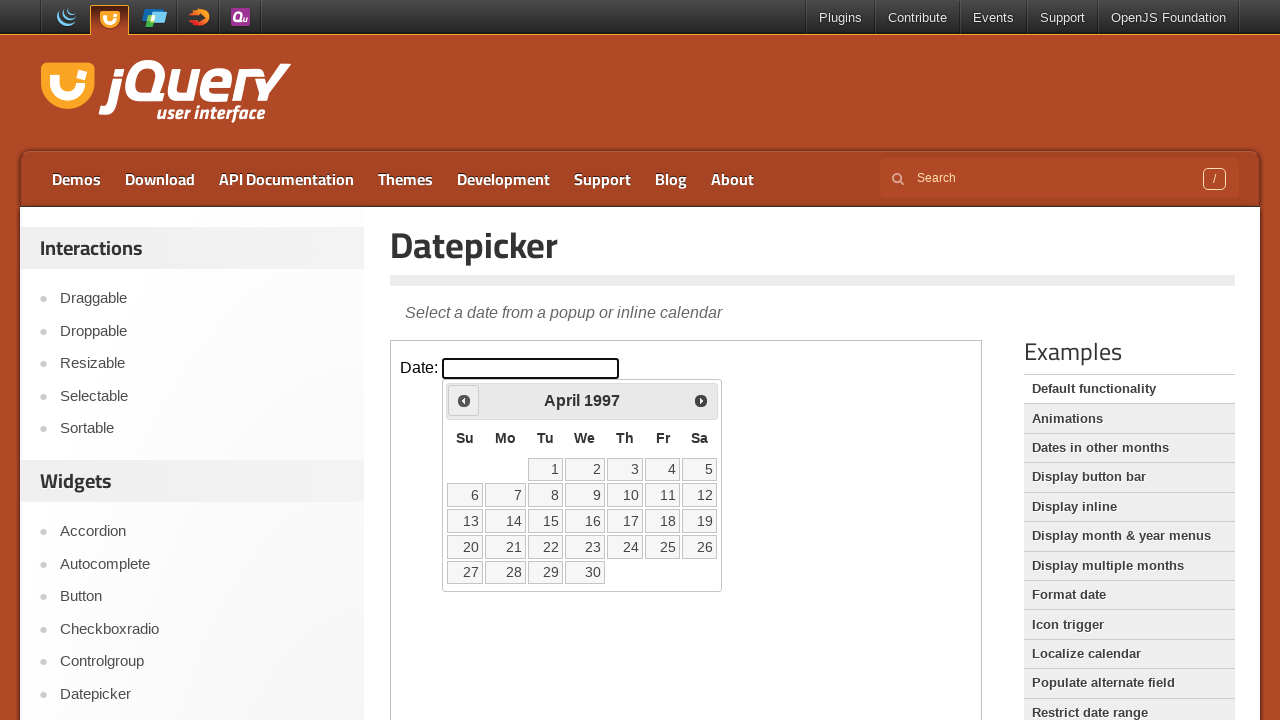

Retrieved current calendar date: April 1997
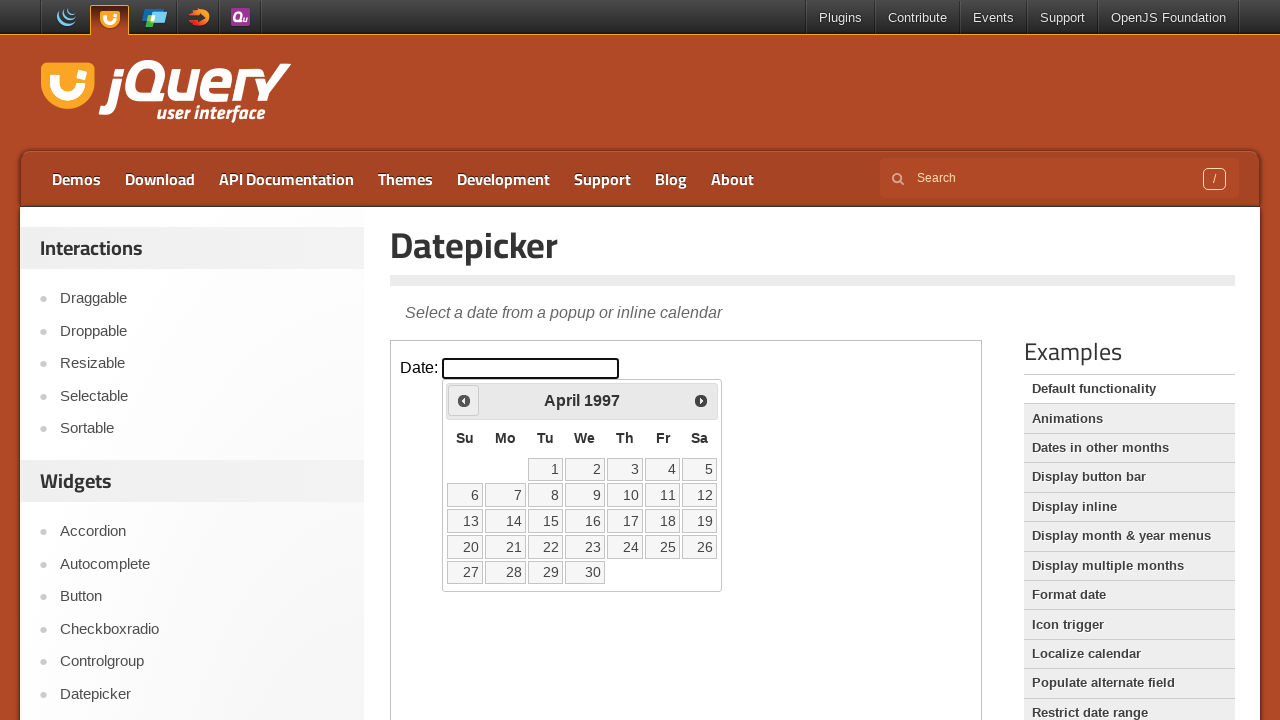

Clicked Previous button to navigate to earlier month at (464, 400) on .demo-frame >> internal:control=enter-frame >> xpath=//span[text()='Prev']
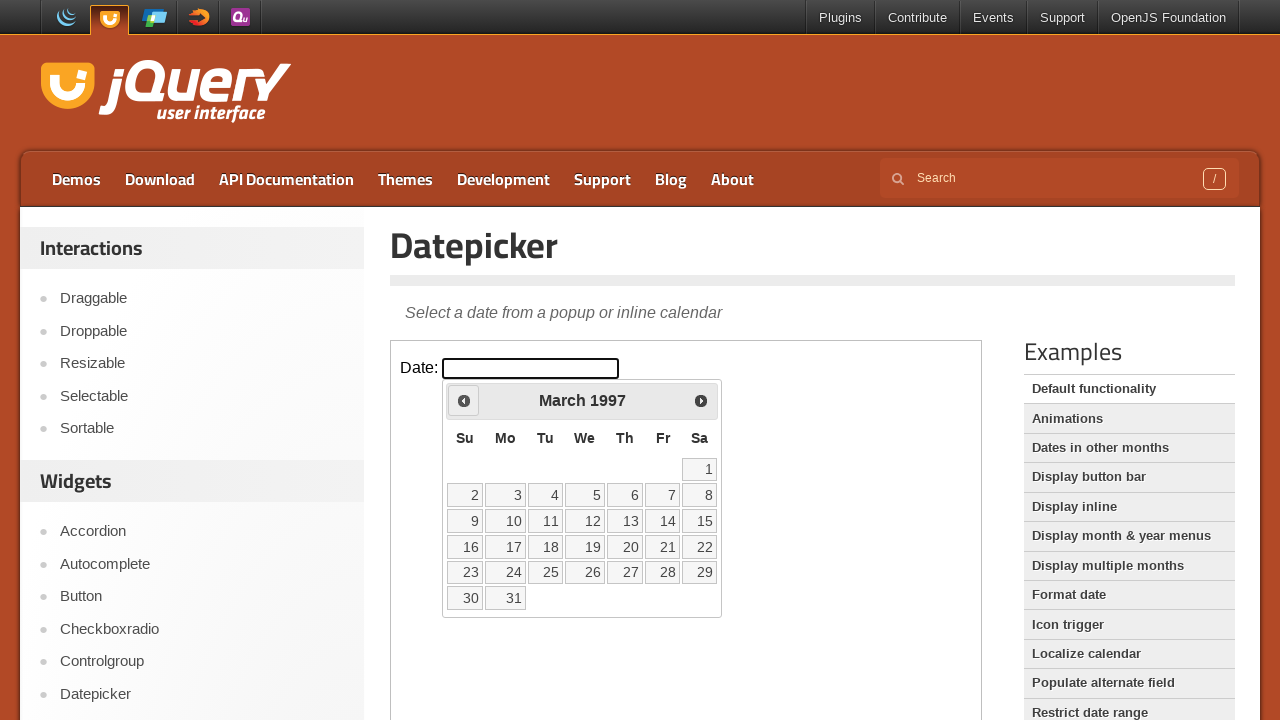

Retrieved current calendar date: March 1997
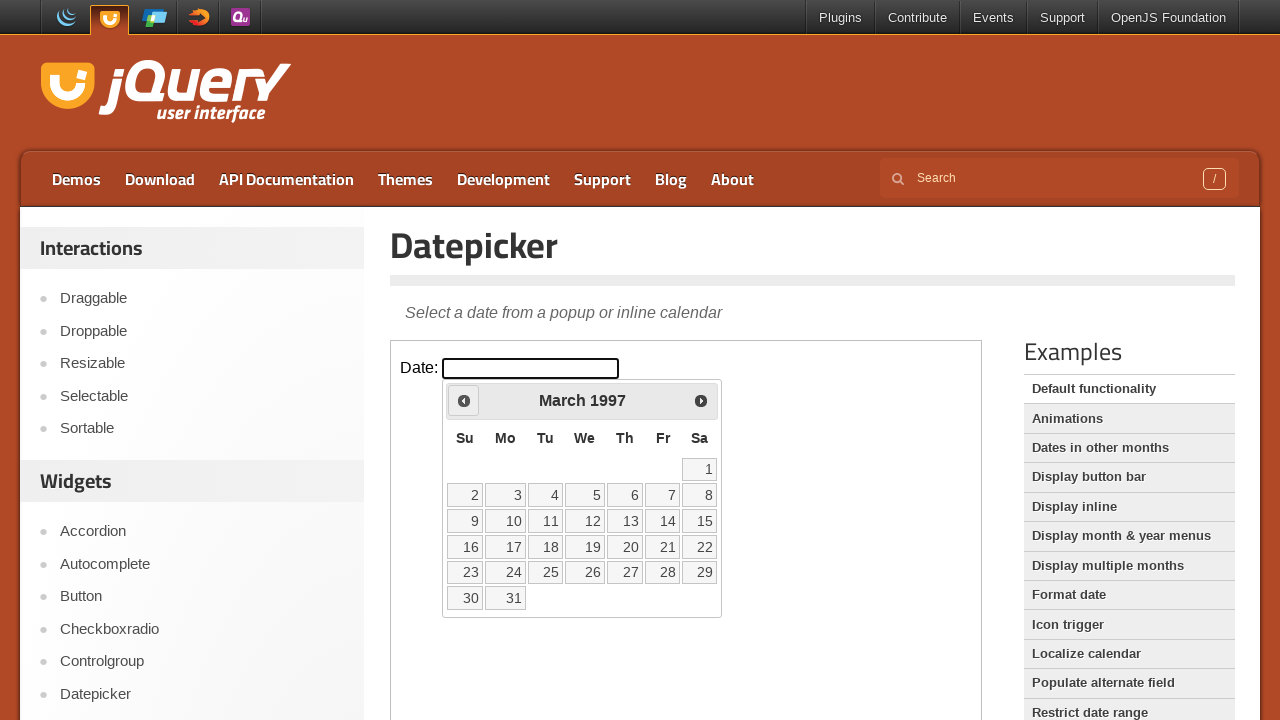

Clicked Previous button to navigate to earlier month at (464, 400) on .demo-frame >> internal:control=enter-frame >> xpath=//span[text()='Prev']
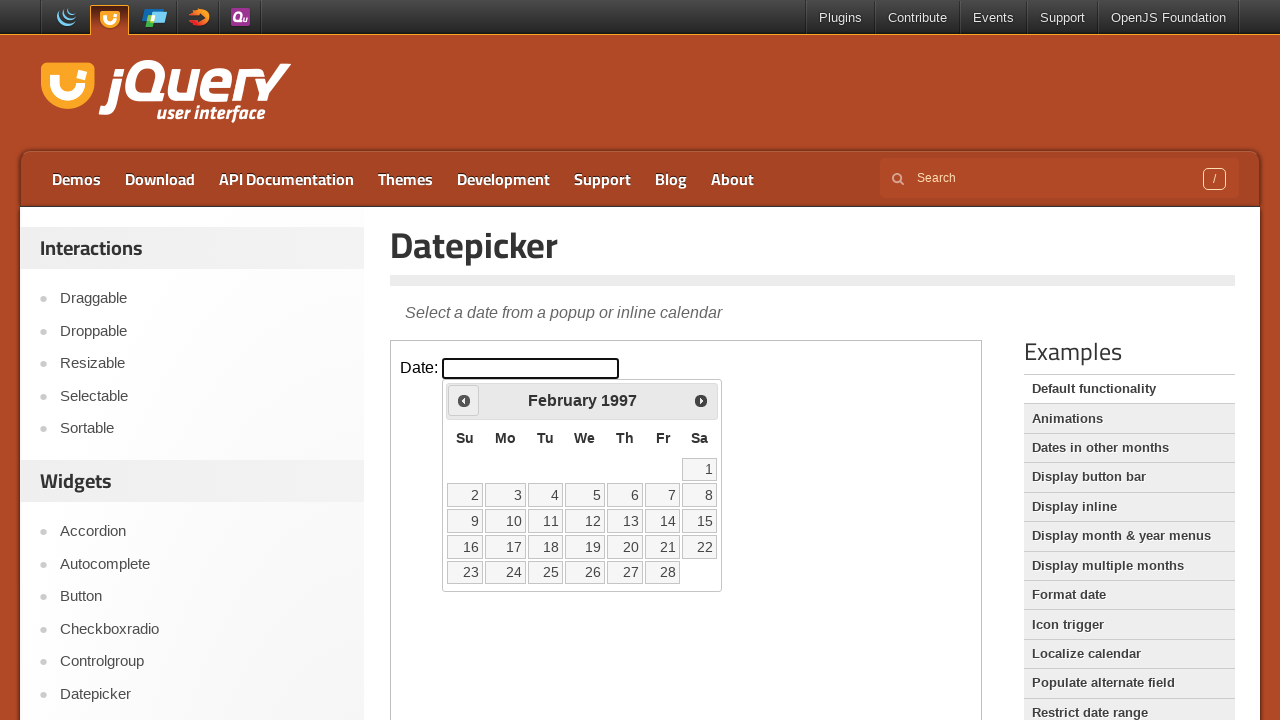

Retrieved current calendar date: February 1997
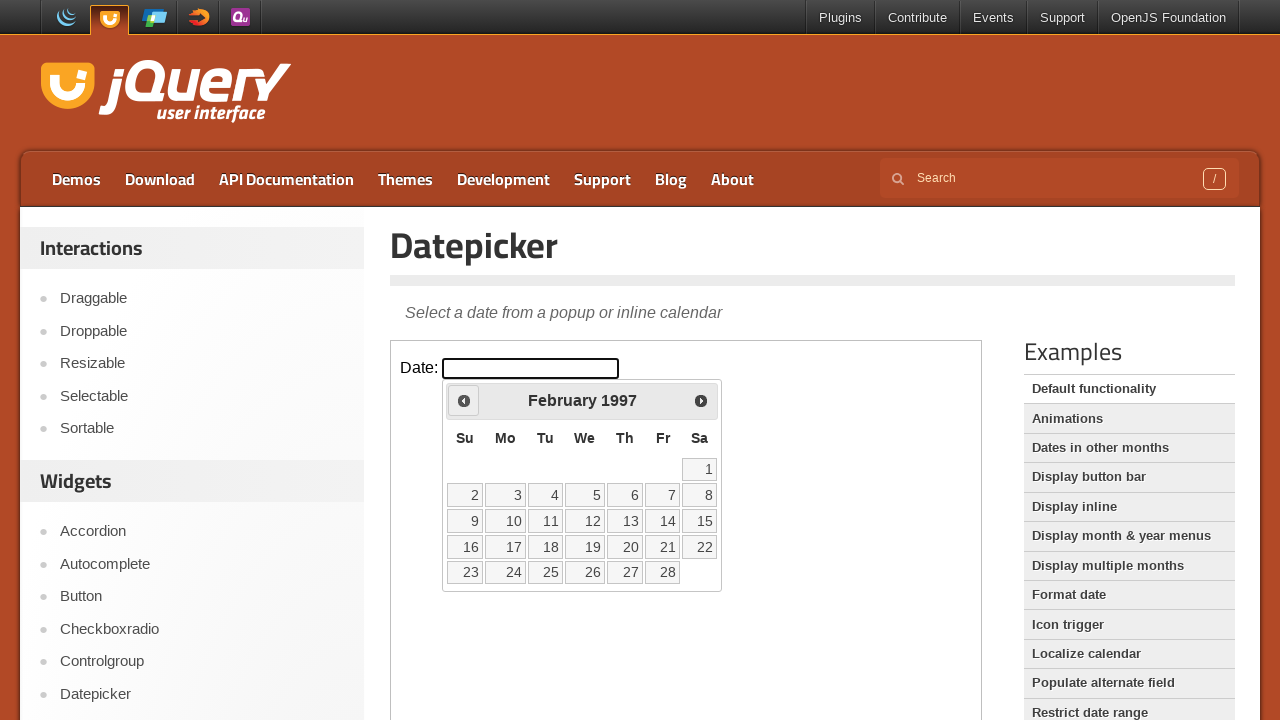

Clicked Previous button to navigate to earlier month at (464, 400) on .demo-frame >> internal:control=enter-frame >> xpath=//span[text()='Prev']
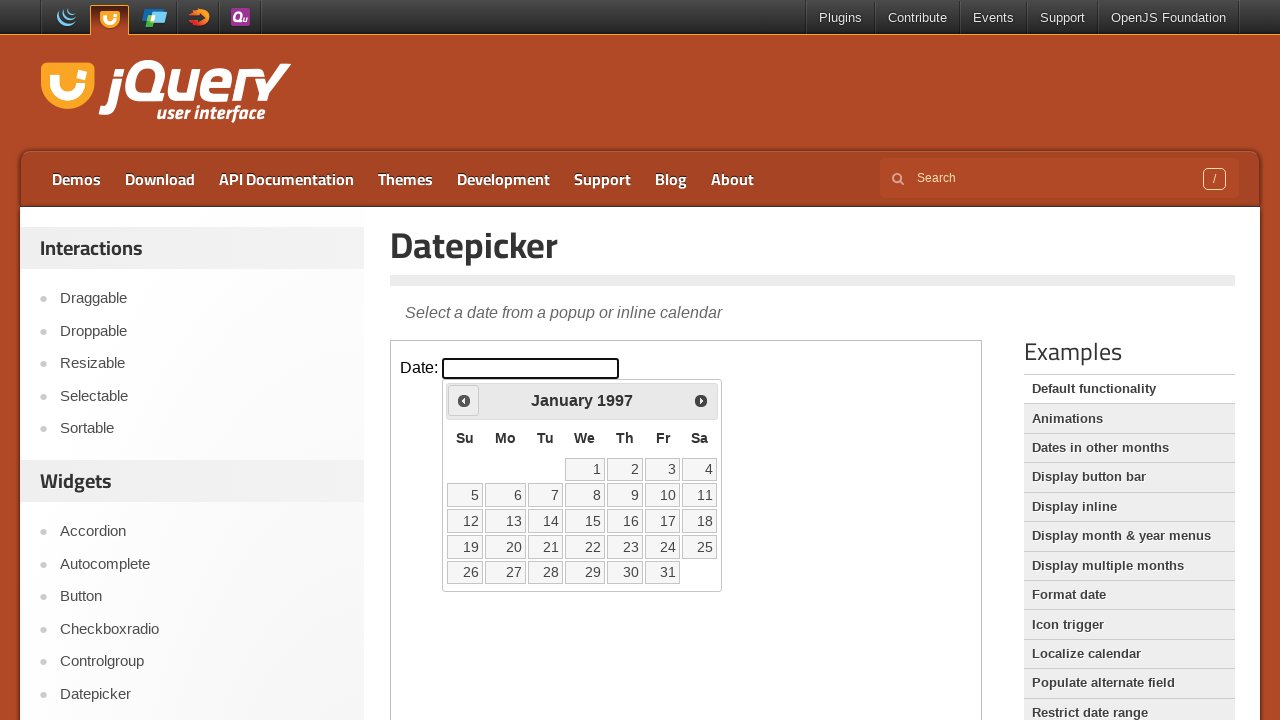

Retrieved current calendar date: January 1997
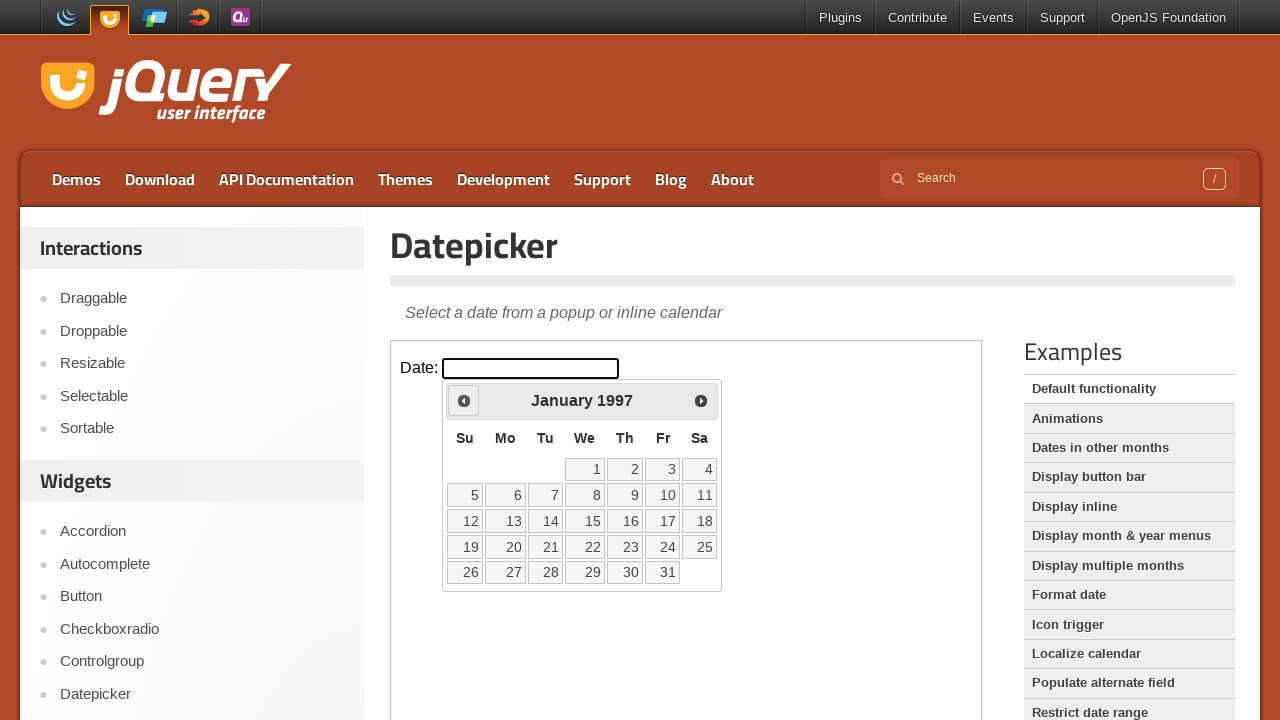

Clicked Previous button to navigate to earlier month at (464, 400) on .demo-frame >> internal:control=enter-frame >> xpath=//span[text()='Prev']
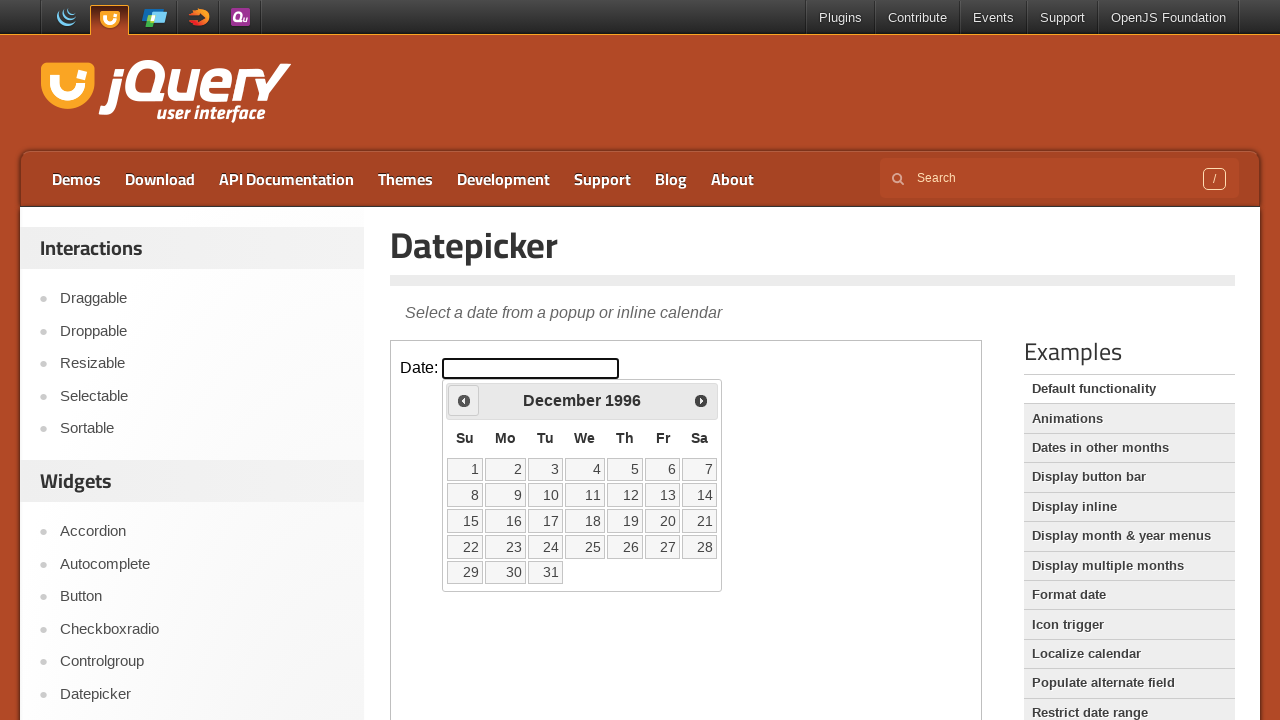

Retrieved current calendar date: December 1996
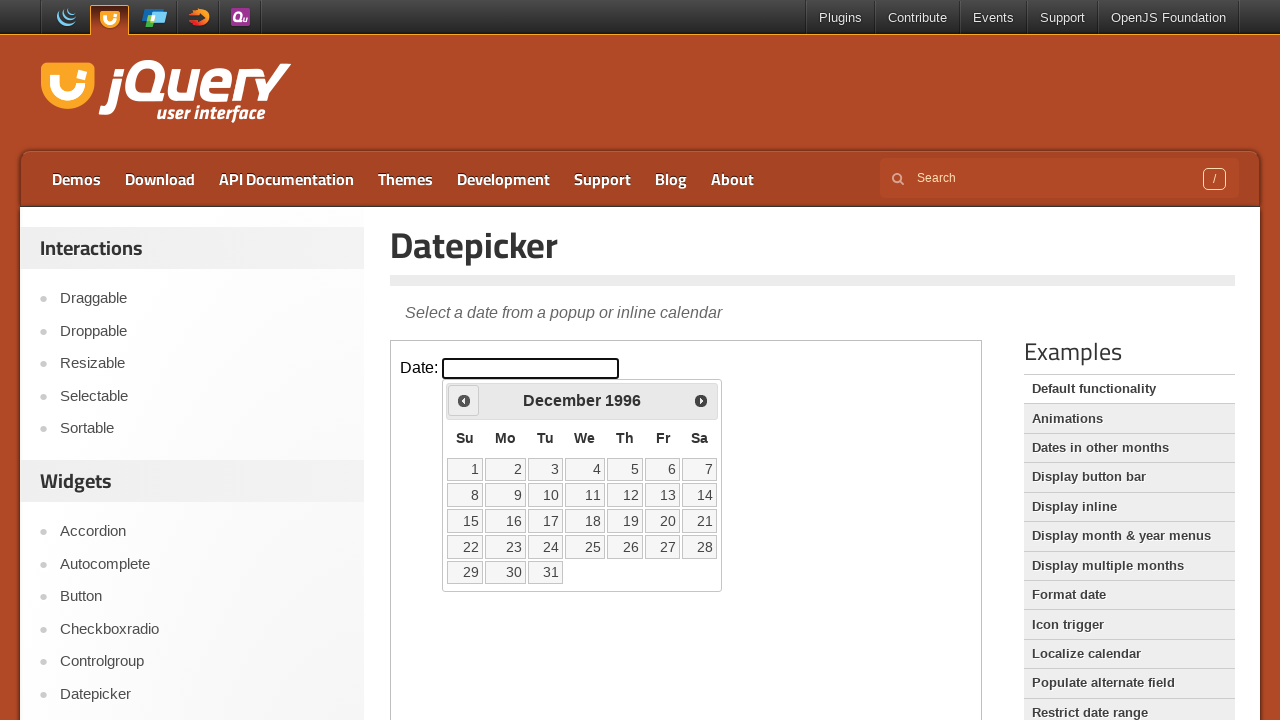

Clicked Previous button to navigate to earlier month at (464, 400) on .demo-frame >> internal:control=enter-frame >> xpath=//span[text()='Prev']
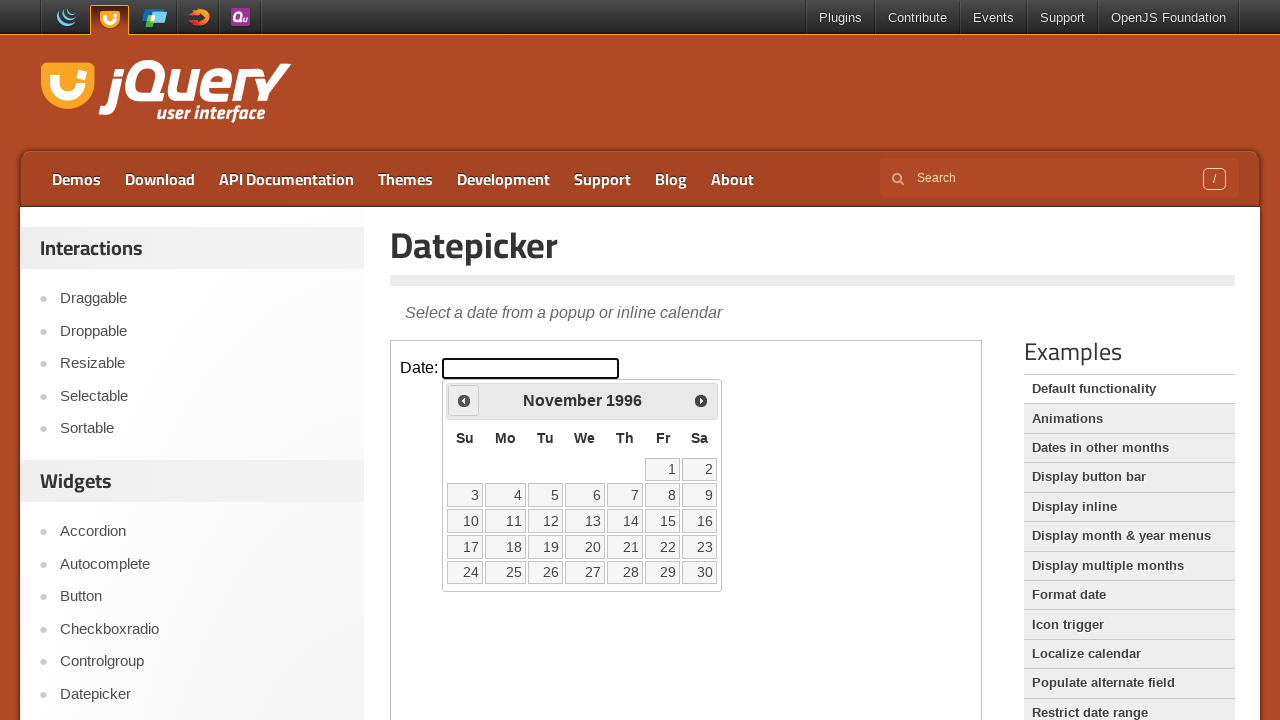

Retrieved current calendar date: November 1996
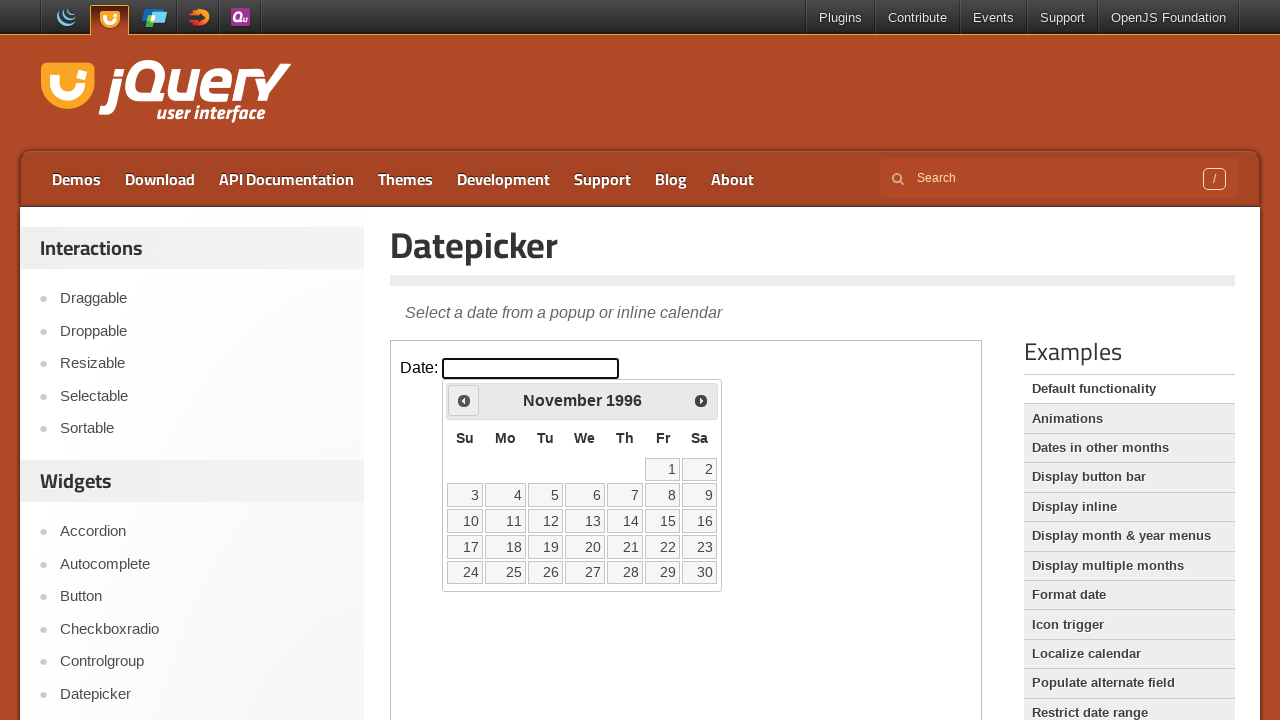

Clicked Previous button to navigate to earlier month at (464, 400) on .demo-frame >> internal:control=enter-frame >> xpath=//span[text()='Prev']
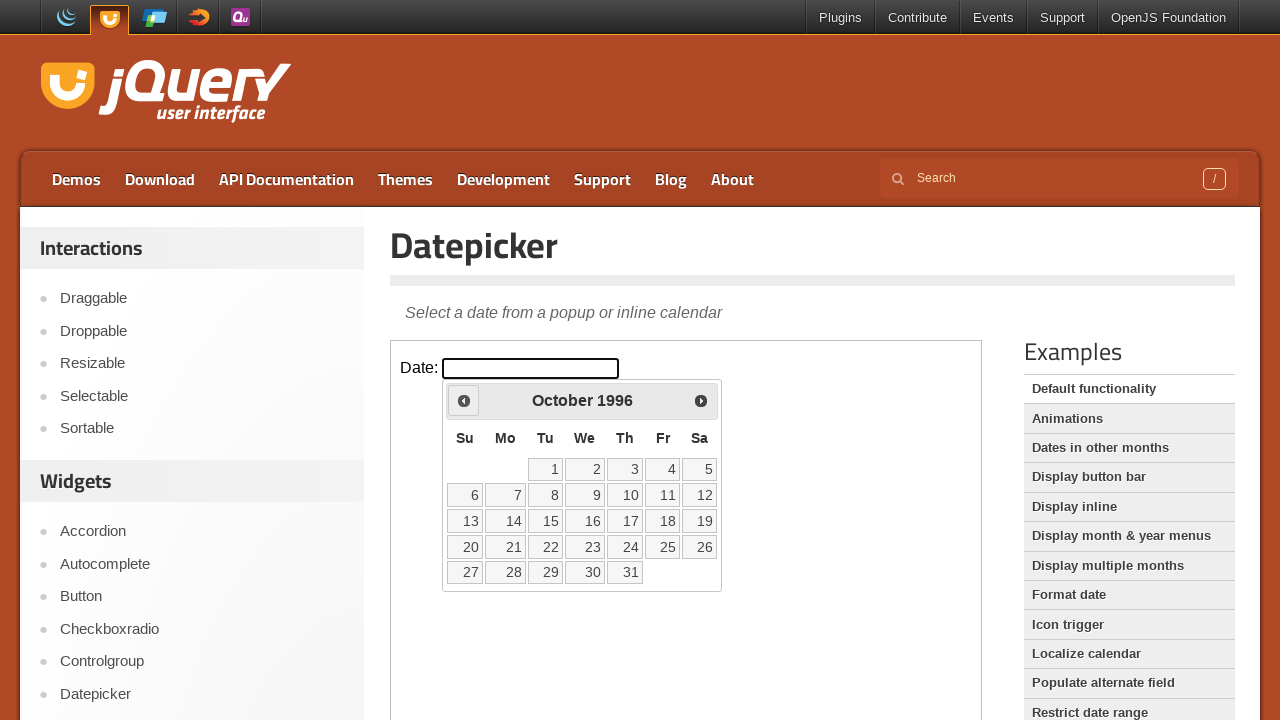

Retrieved current calendar date: October 1996
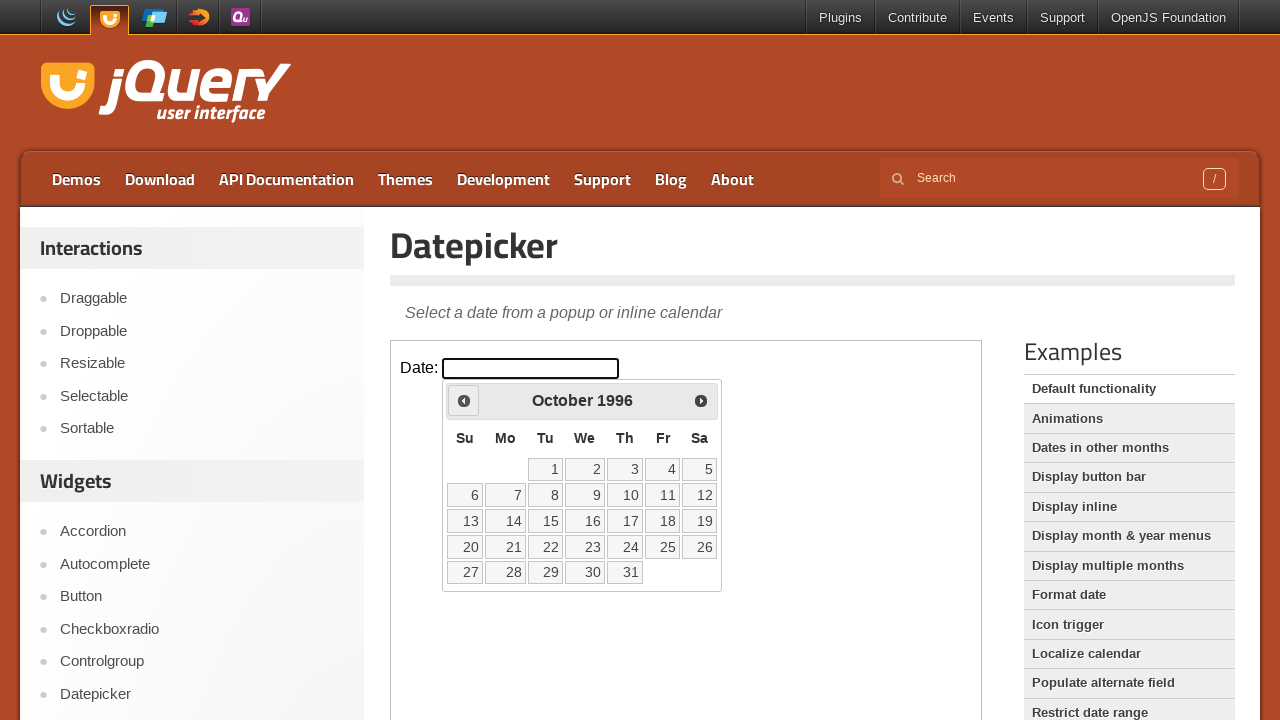

Clicked Previous button to navigate to earlier month at (464, 400) on .demo-frame >> internal:control=enter-frame >> xpath=//span[text()='Prev']
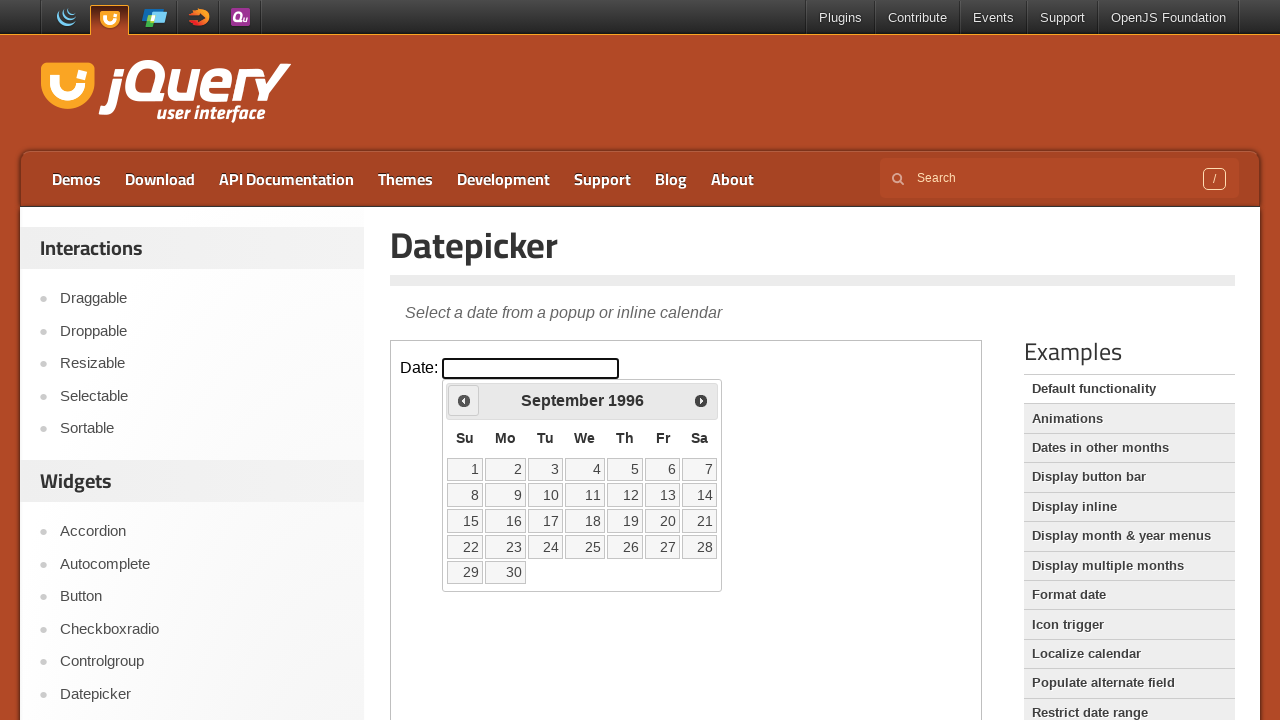

Retrieved current calendar date: September 1996
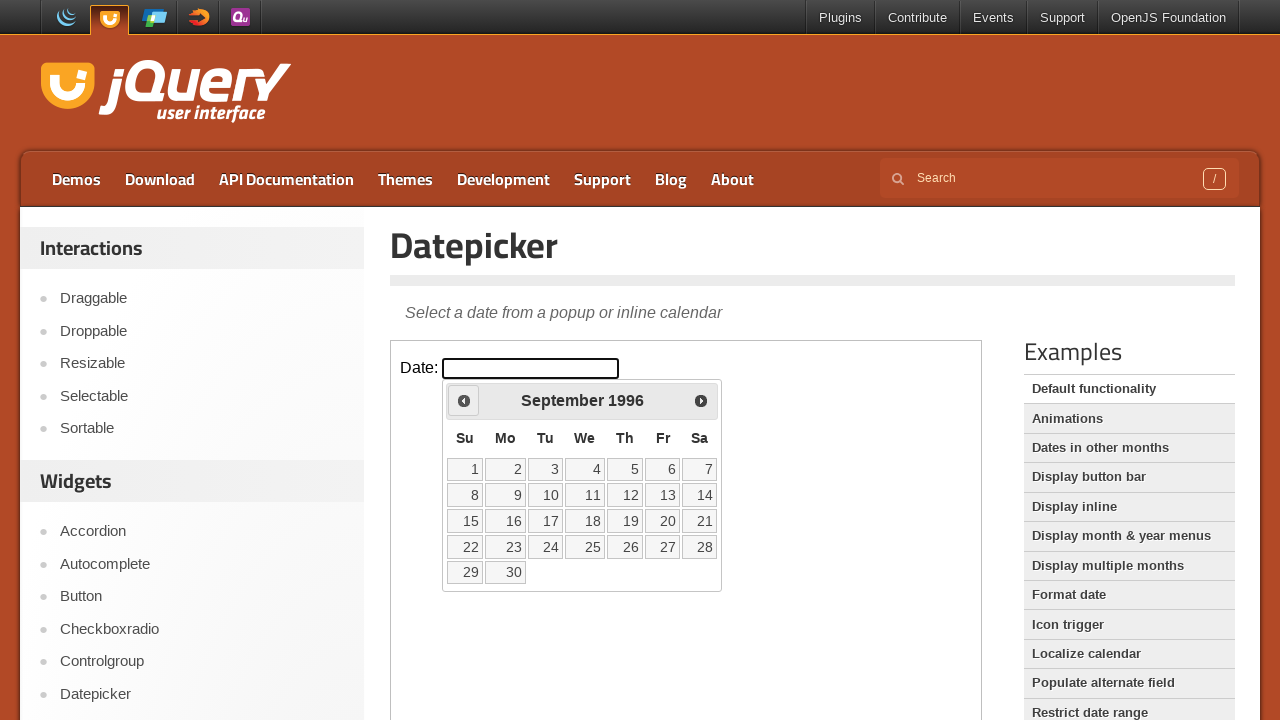

Clicked Previous button to navigate to earlier month at (464, 400) on .demo-frame >> internal:control=enter-frame >> xpath=//span[text()='Prev']
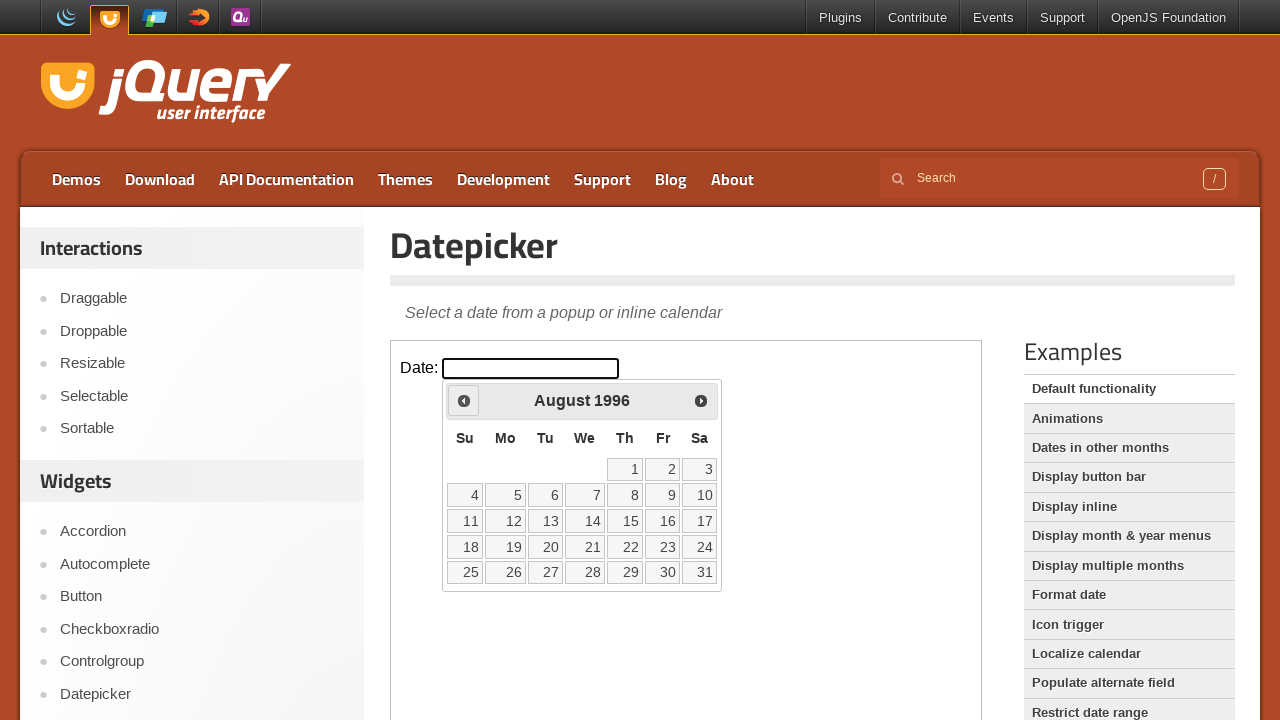

Retrieved current calendar date: August 1996
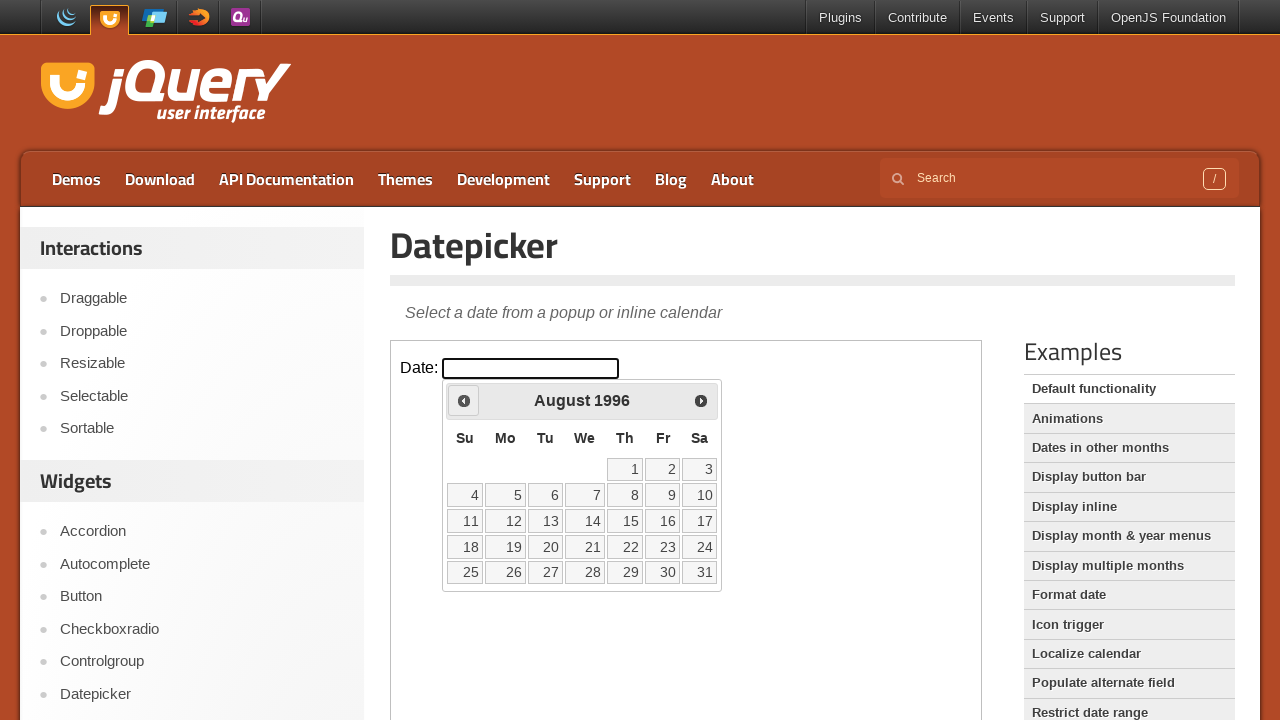

Clicked Previous button to navigate to earlier month at (464, 400) on .demo-frame >> internal:control=enter-frame >> xpath=//span[text()='Prev']
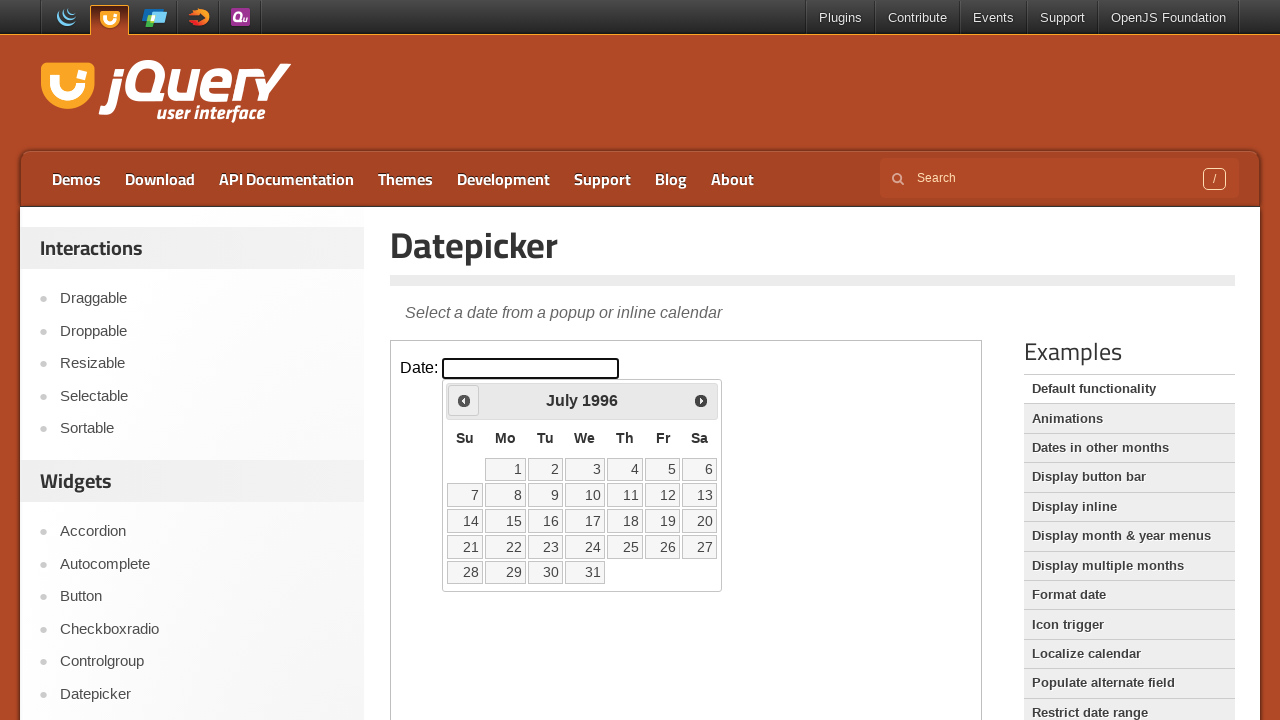

Retrieved current calendar date: July 1996
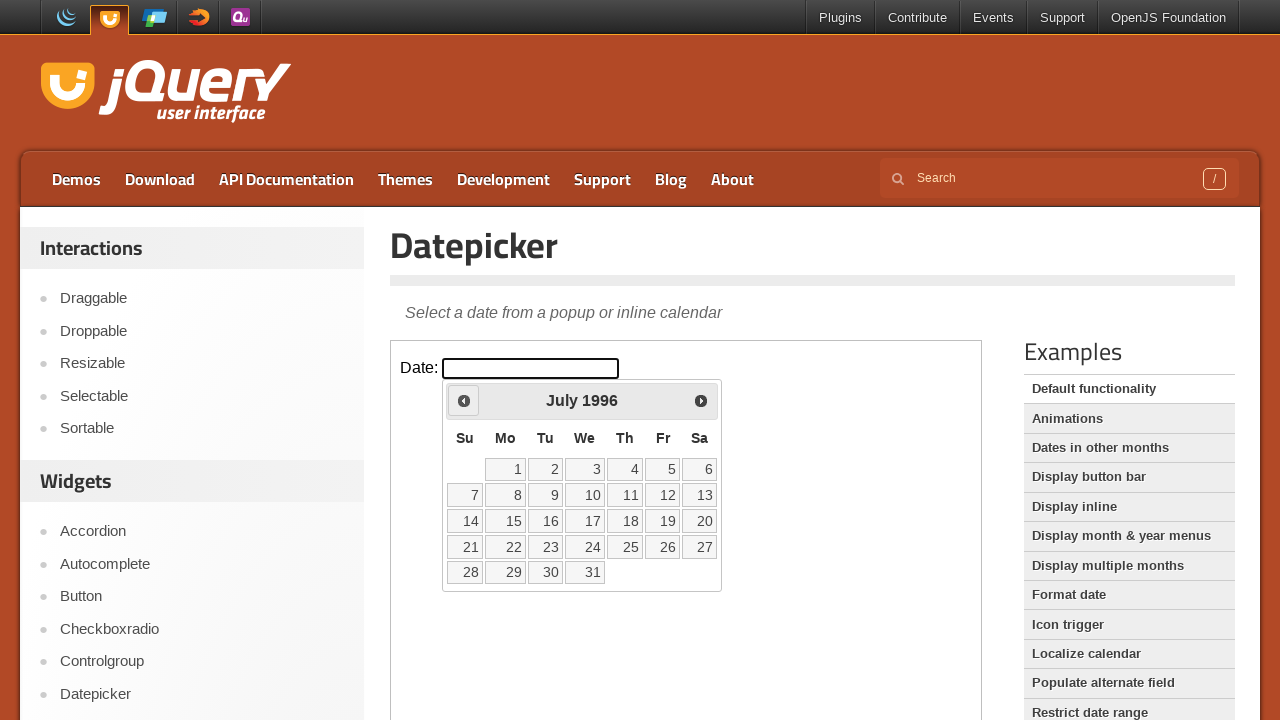

Clicked Previous button to navigate to earlier month at (464, 400) on .demo-frame >> internal:control=enter-frame >> xpath=//span[text()='Prev']
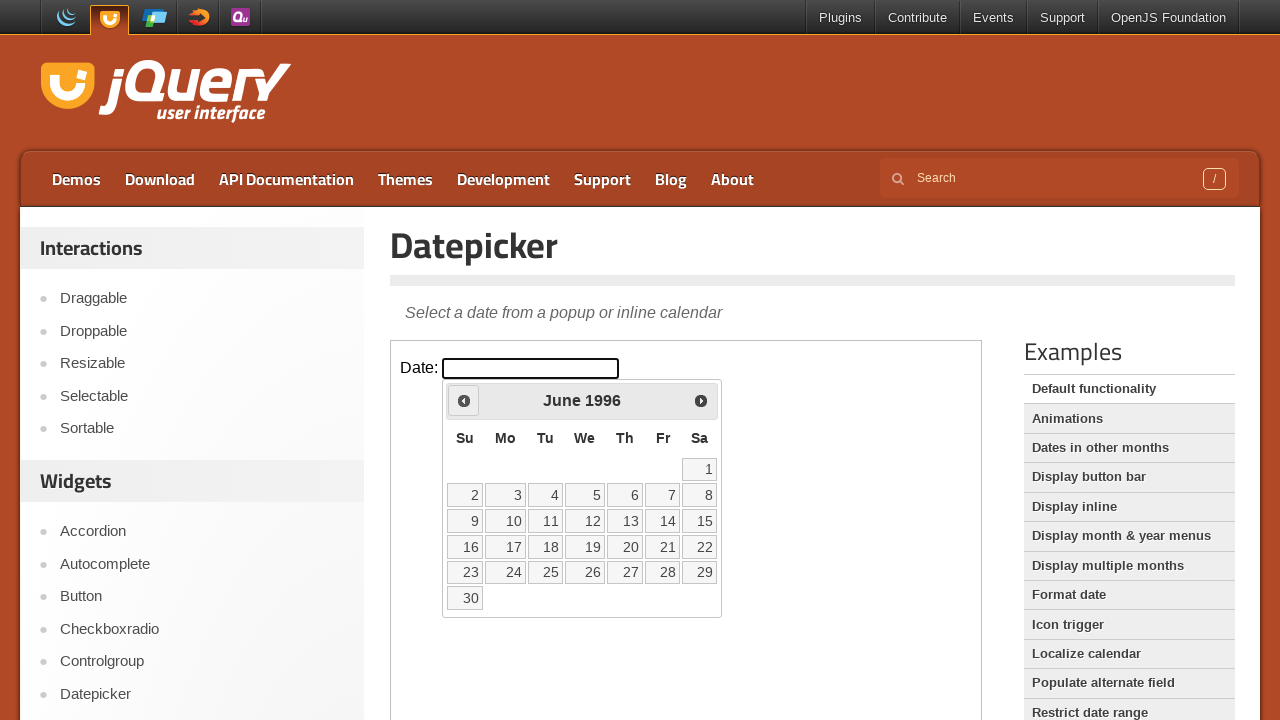

Retrieved current calendar date: June 1996
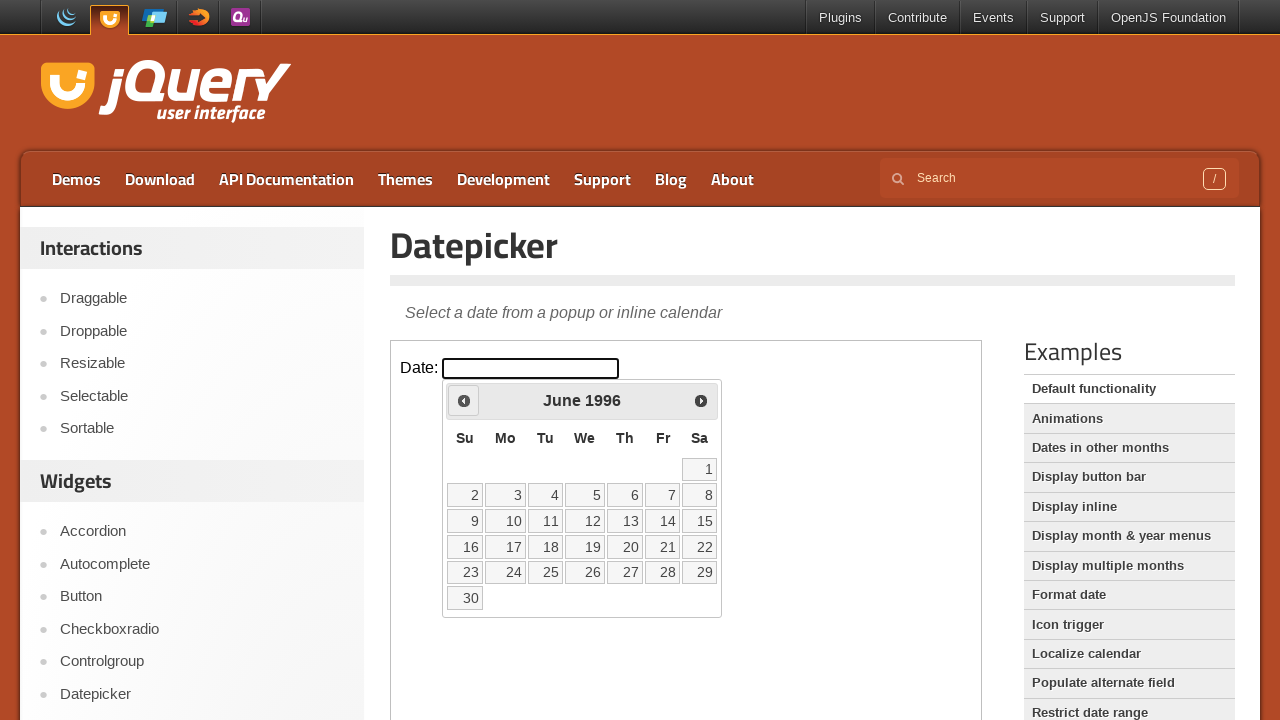

Clicked Previous button to navigate to earlier month at (464, 400) on .demo-frame >> internal:control=enter-frame >> xpath=//span[text()='Prev']
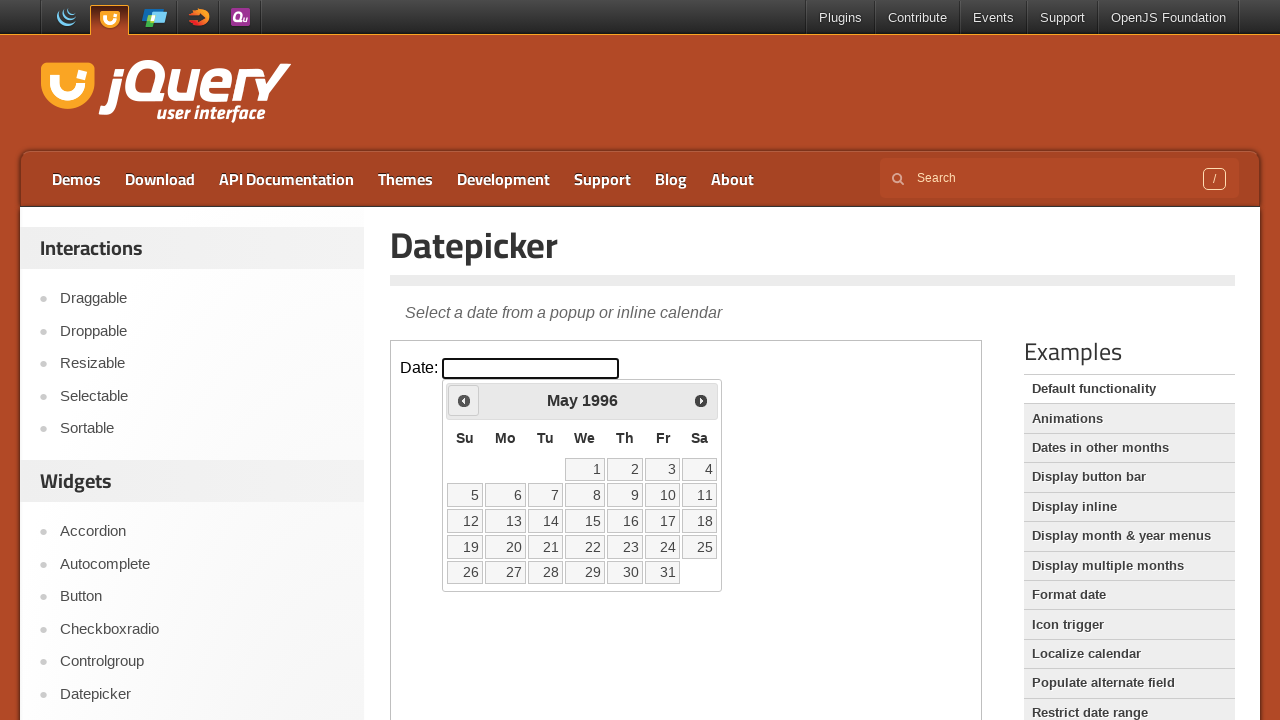

Retrieved current calendar date: May 1996
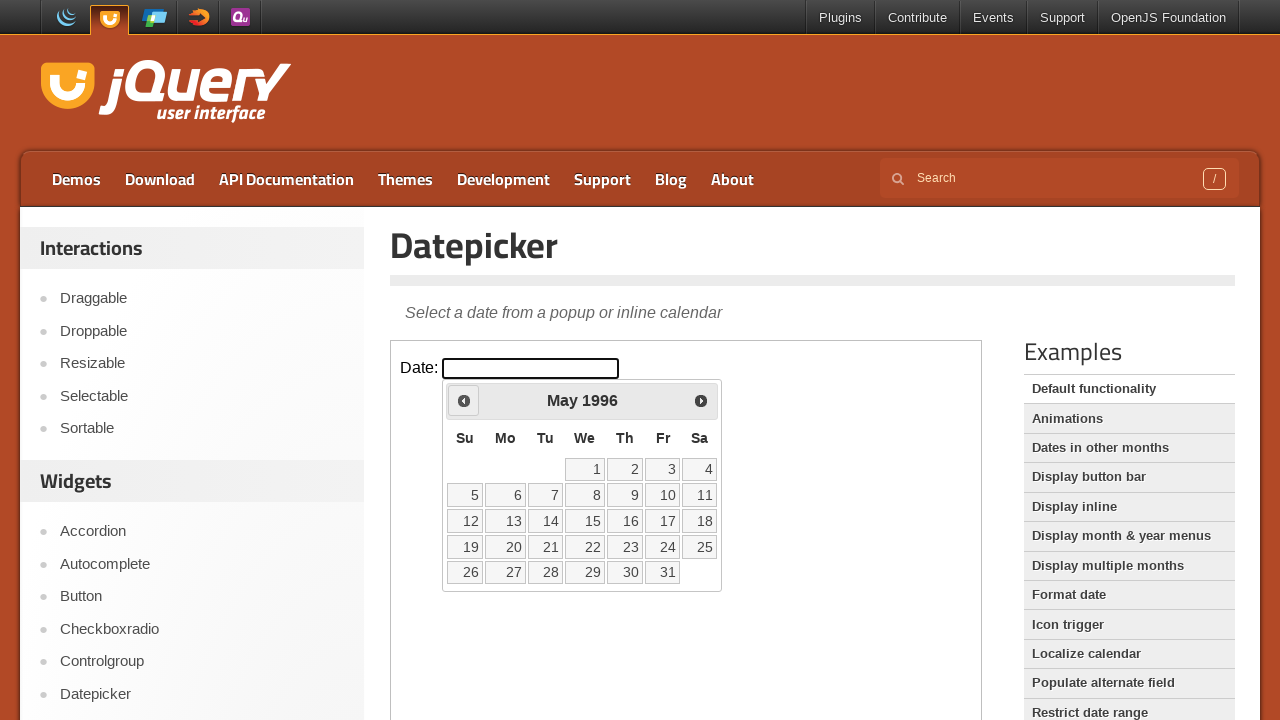

Clicked Previous button to navigate to earlier month at (464, 400) on .demo-frame >> internal:control=enter-frame >> xpath=//span[text()='Prev']
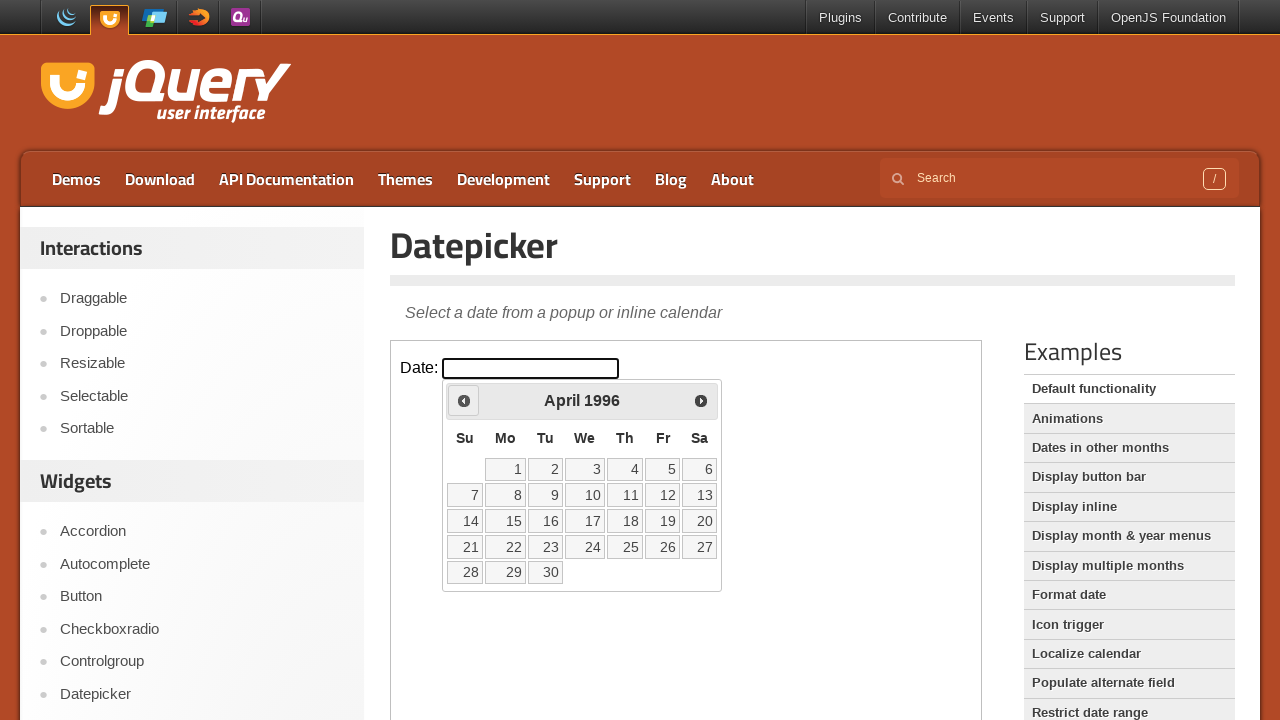

Retrieved current calendar date: April 1996
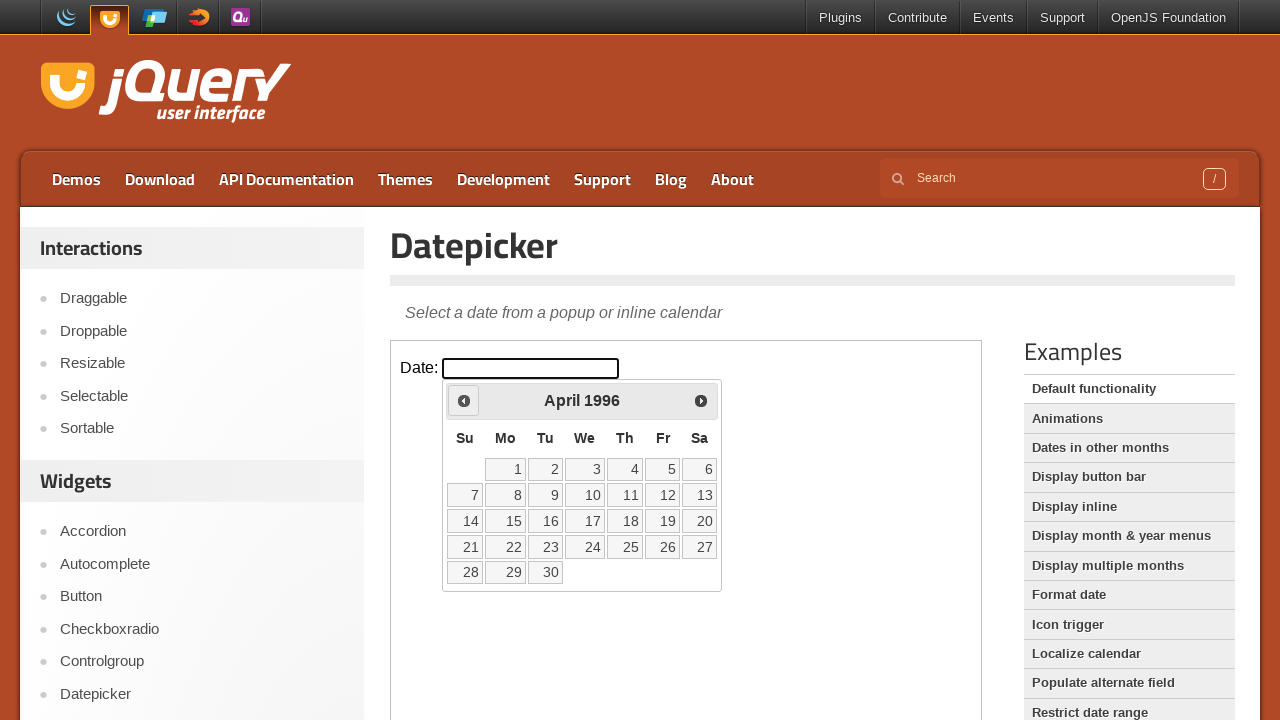

Clicked Previous button to navigate to earlier month at (464, 400) on .demo-frame >> internal:control=enter-frame >> xpath=//span[text()='Prev']
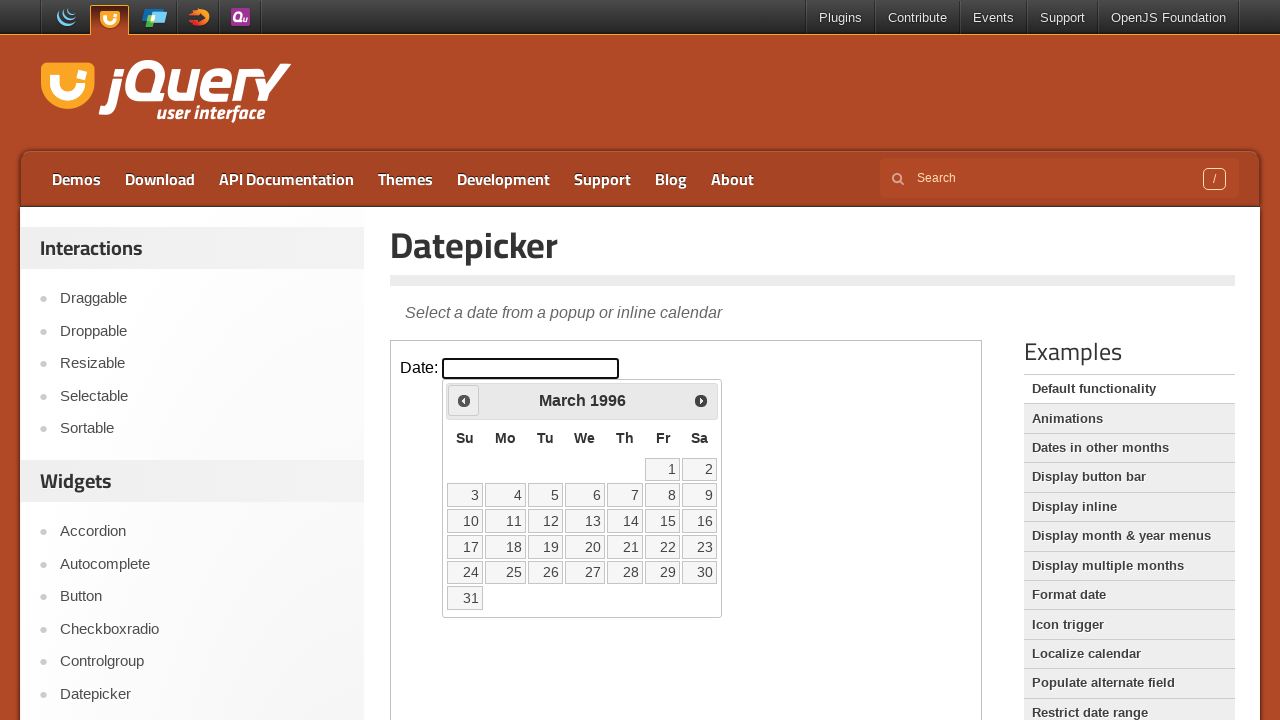

Retrieved current calendar date: March 1996
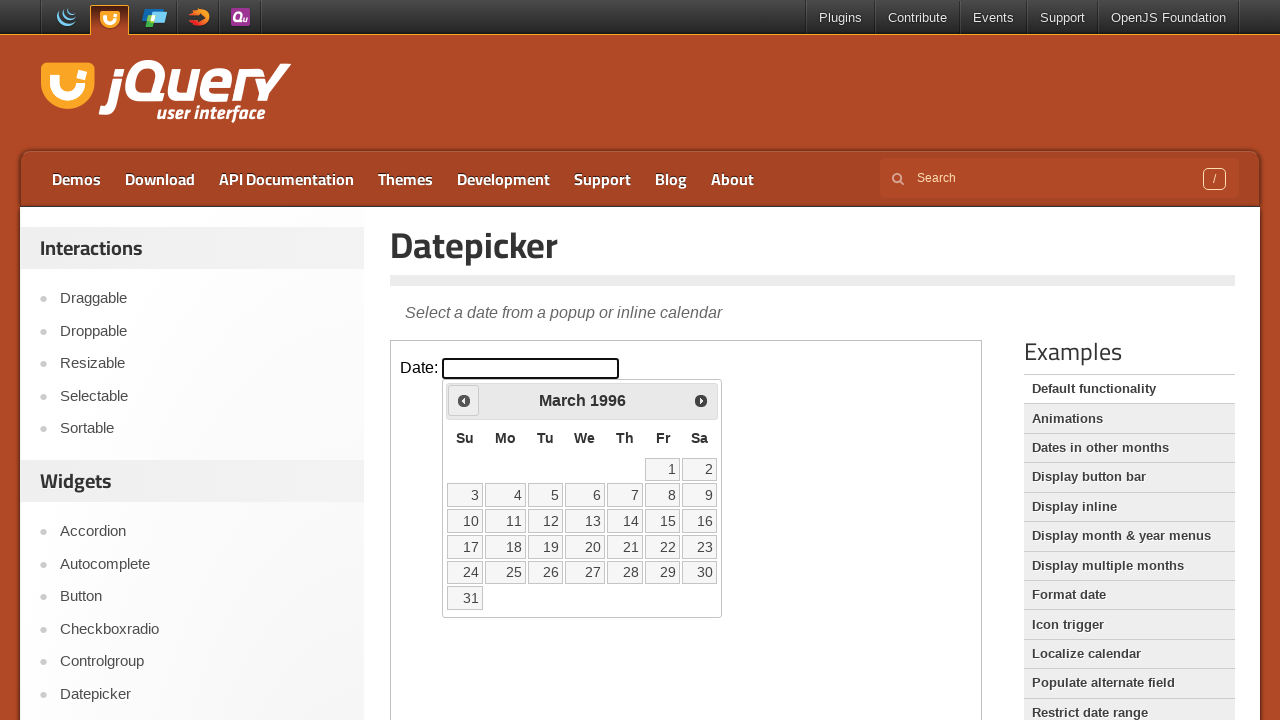

Clicked Previous button to navigate to earlier month at (464, 400) on .demo-frame >> internal:control=enter-frame >> xpath=//span[text()='Prev']
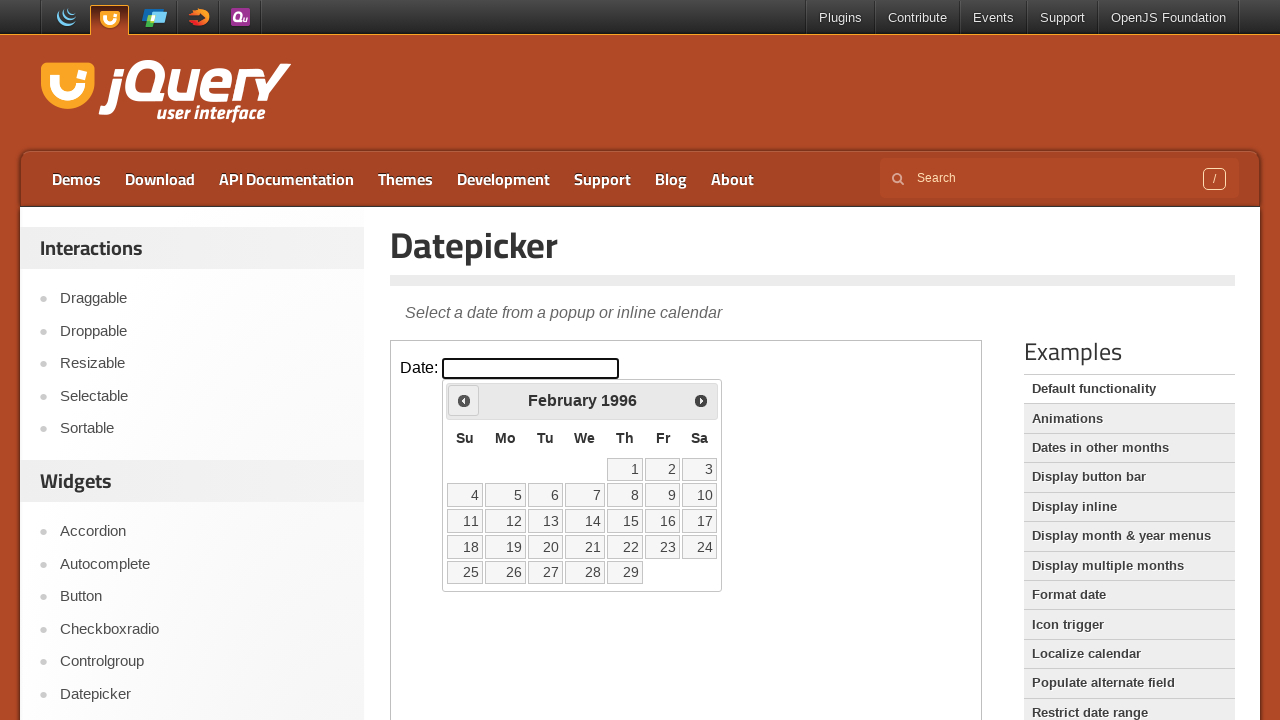

Retrieved current calendar date: February 1996
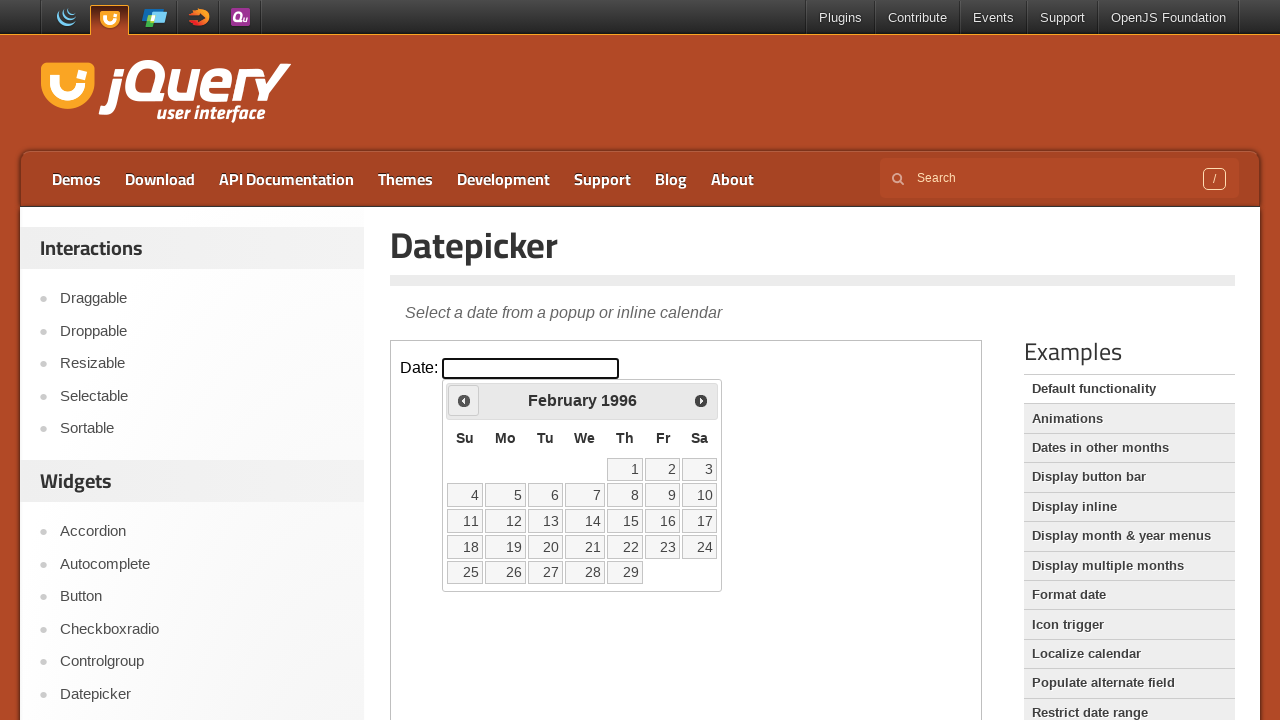

Clicked Previous button to navigate to earlier month at (464, 400) on .demo-frame >> internal:control=enter-frame >> xpath=//span[text()='Prev']
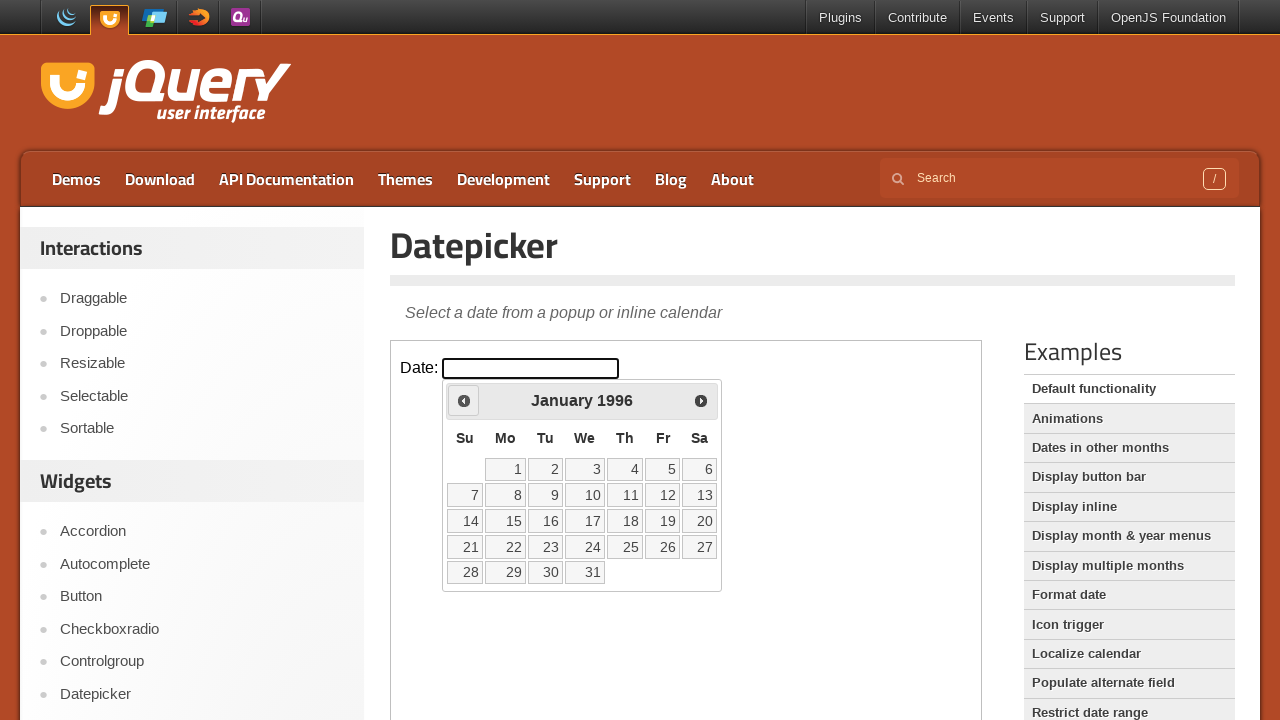

Retrieved current calendar date: January 1996
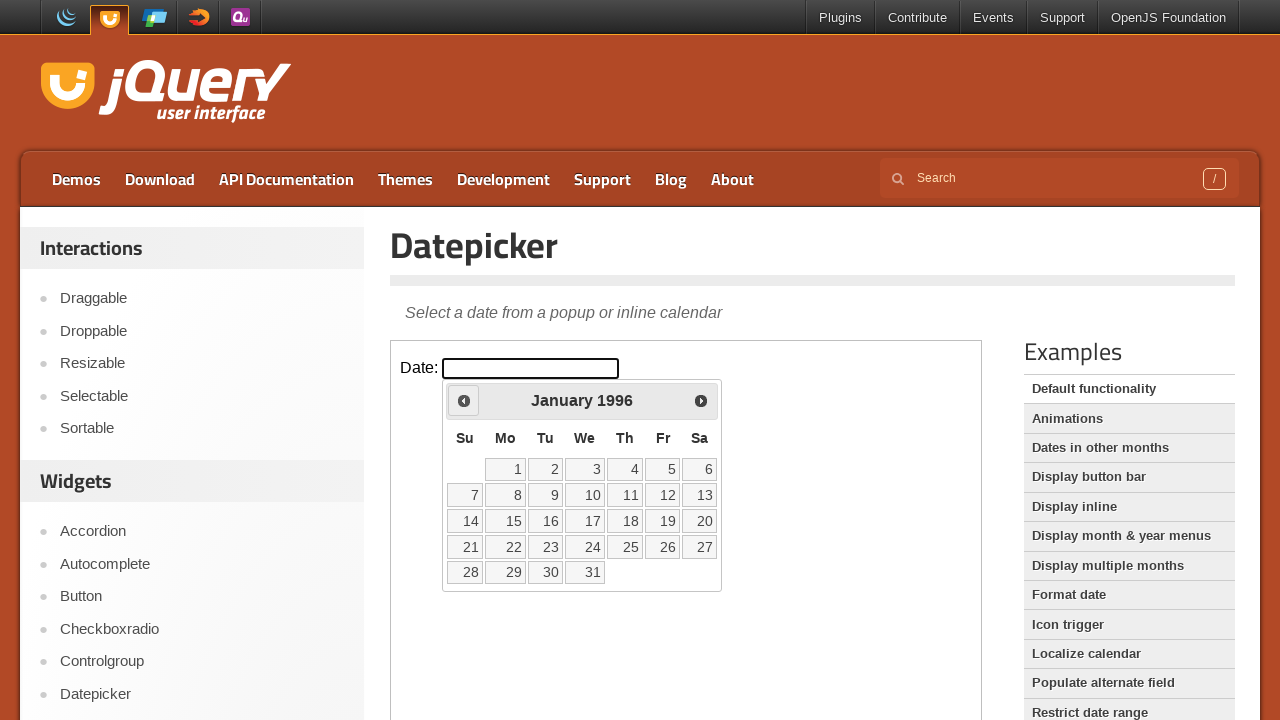

Clicked Previous button to navigate to earlier month at (464, 400) on .demo-frame >> internal:control=enter-frame >> xpath=//span[text()='Prev']
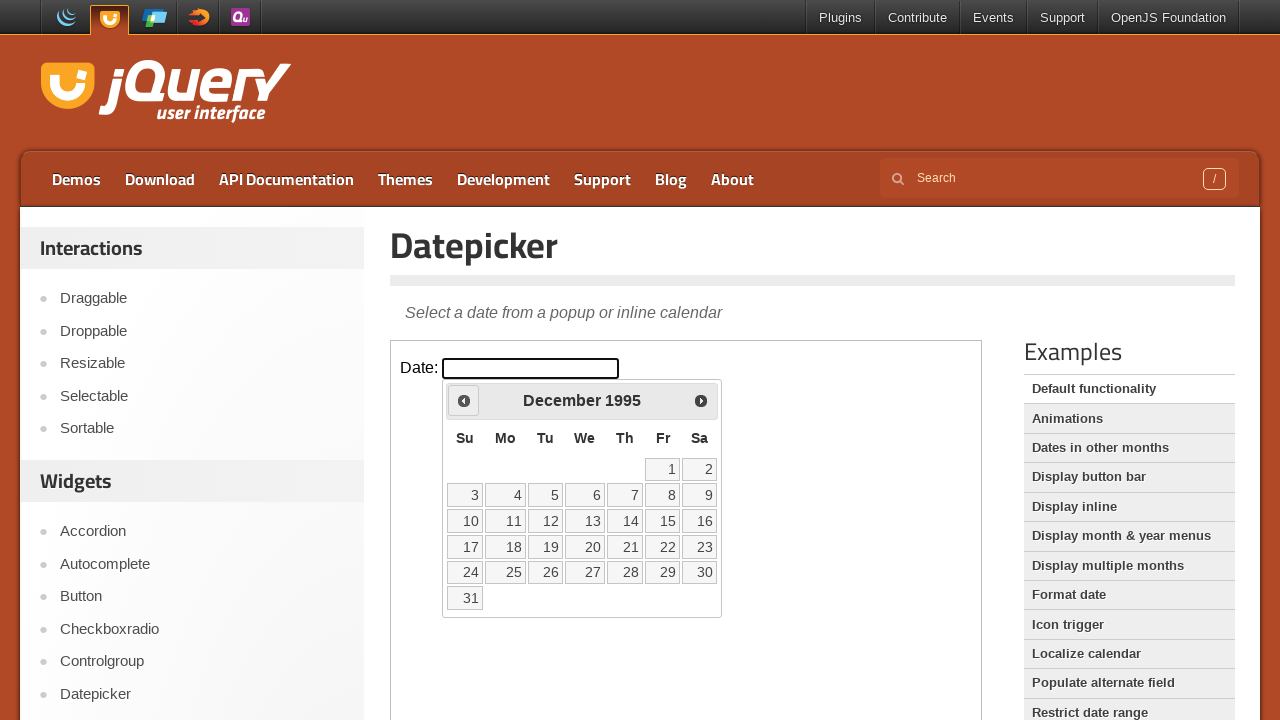

Retrieved current calendar date: December 1995
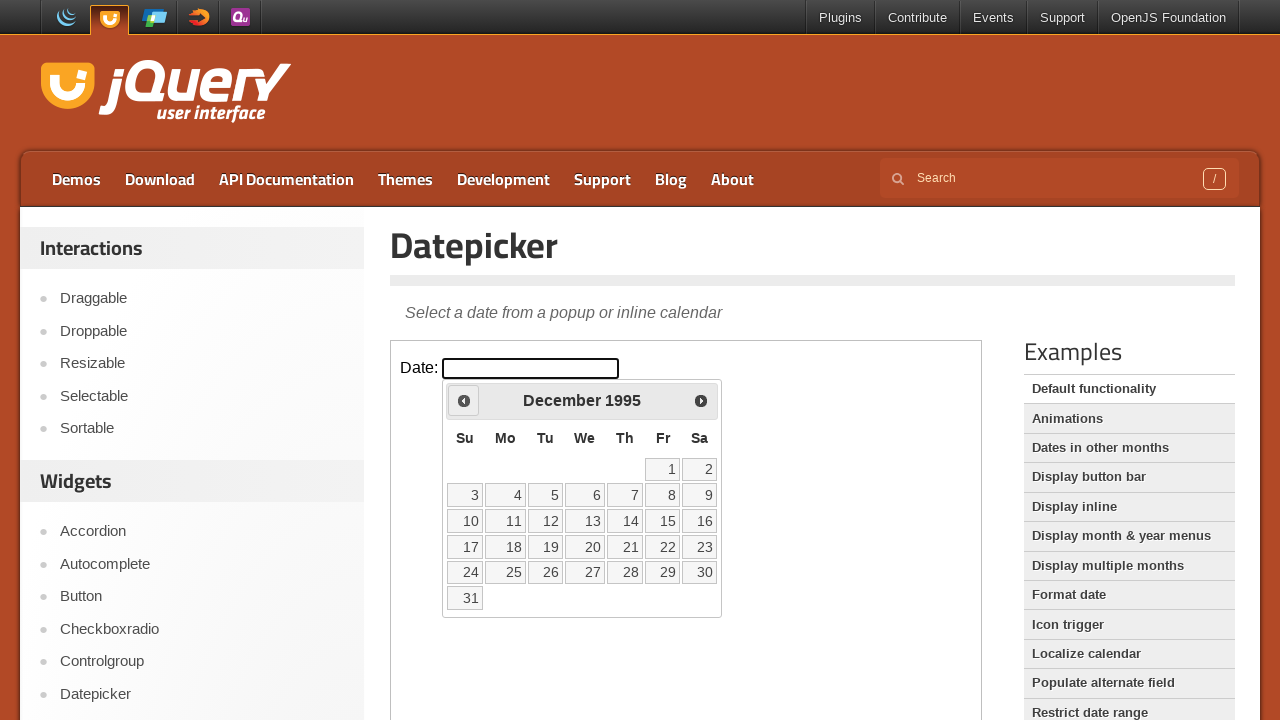

Clicked Previous button to navigate to earlier month at (464, 400) on .demo-frame >> internal:control=enter-frame >> xpath=//span[text()='Prev']
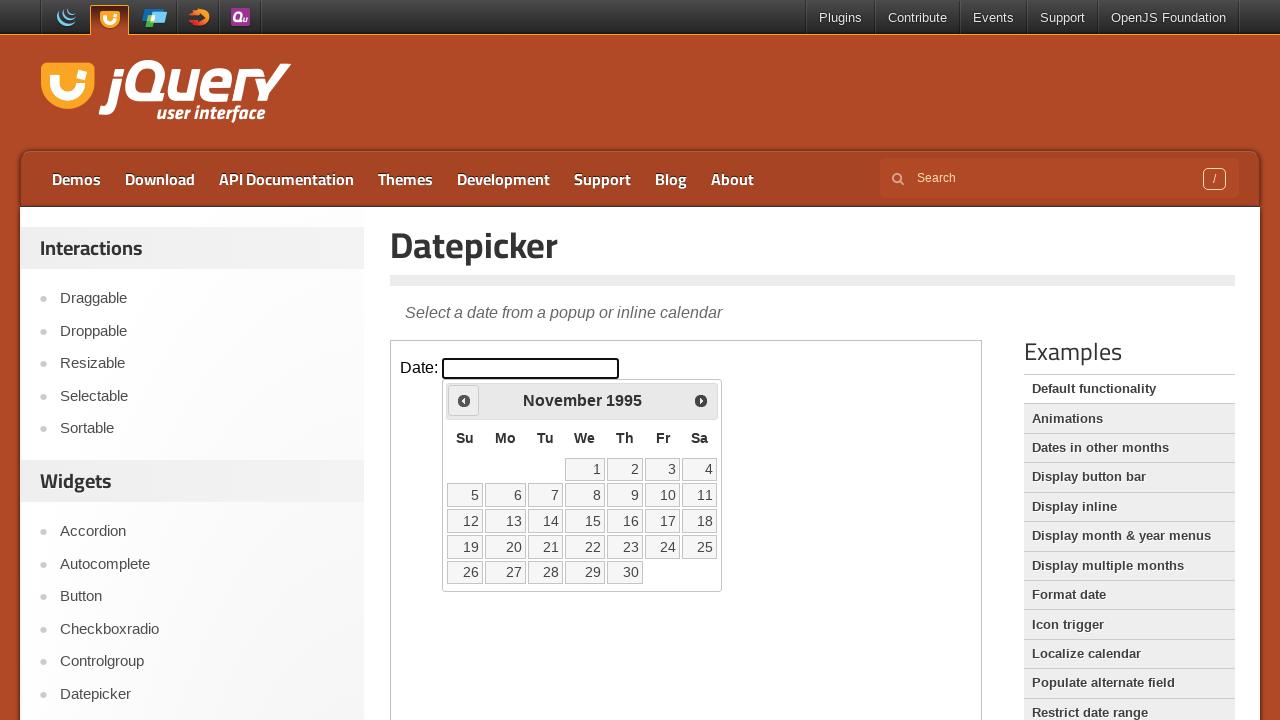

Retrieved current calendar date: November 1995
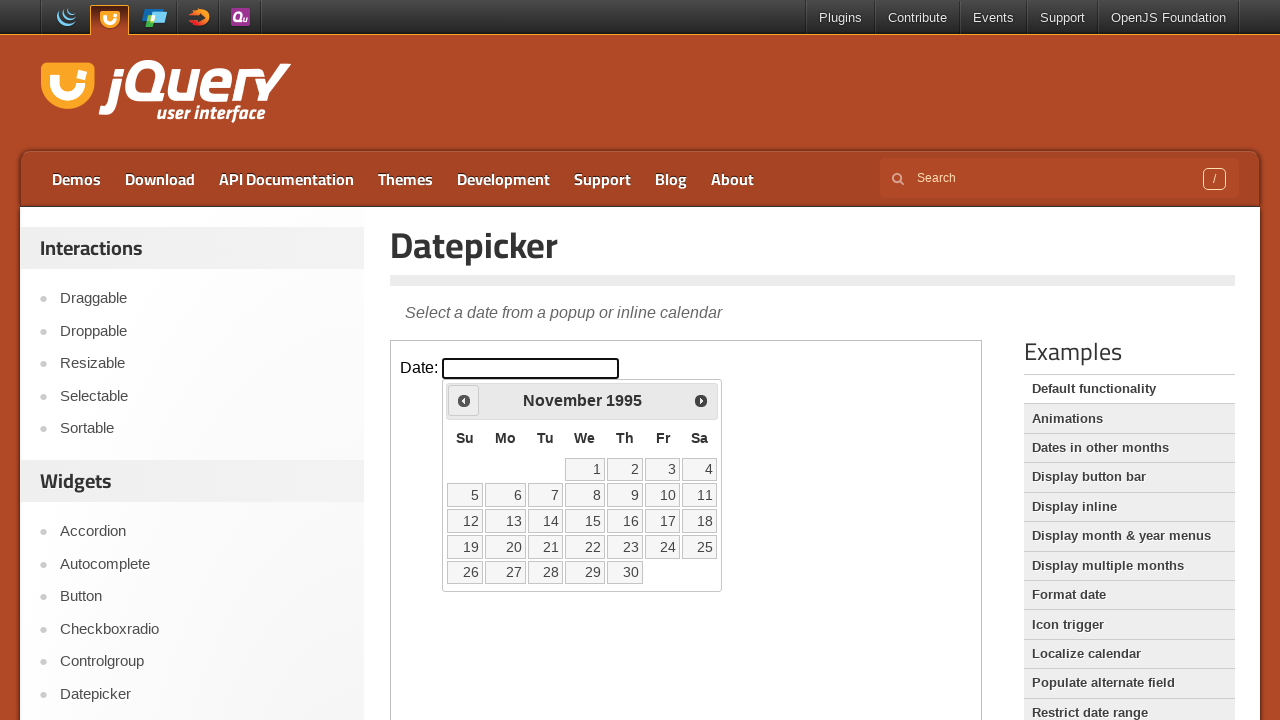

Clicked Previous button to navigate to earlier month at (464, 400) on .demo-frame >> internal:control=enter-frame >> xpath=//span[text()='Prev']
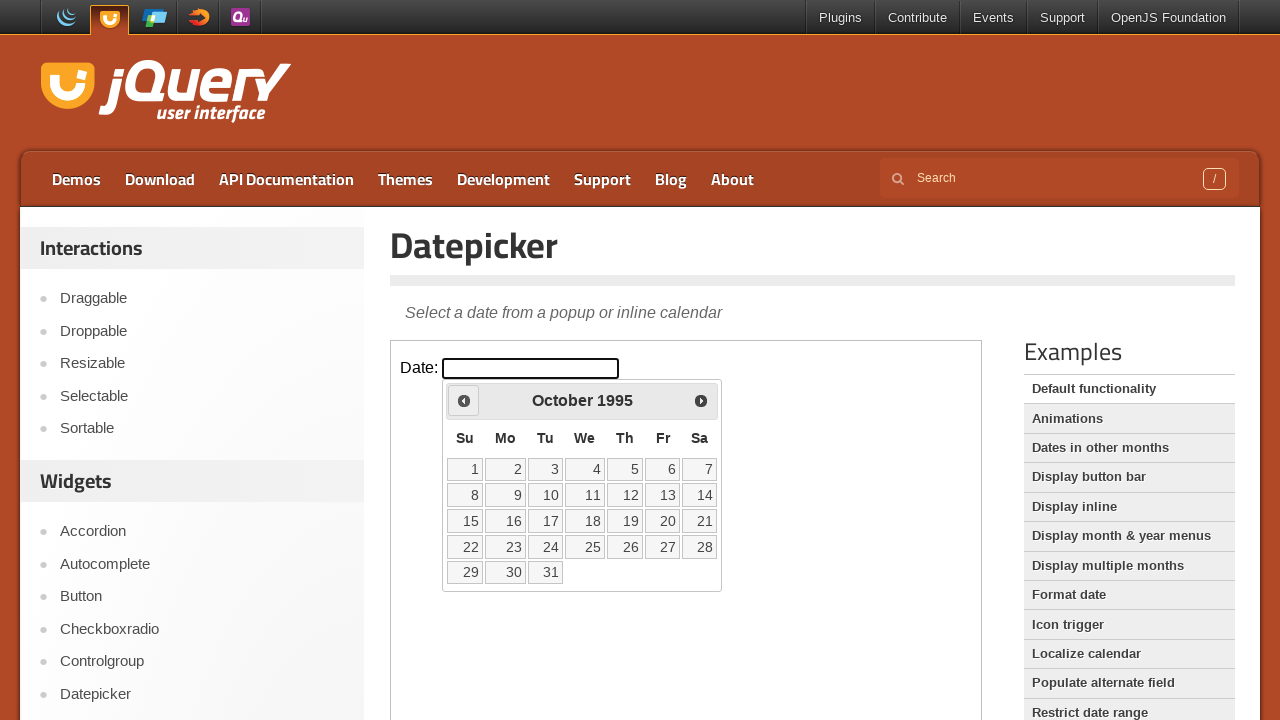

Retrieved current calendar date: October 1995
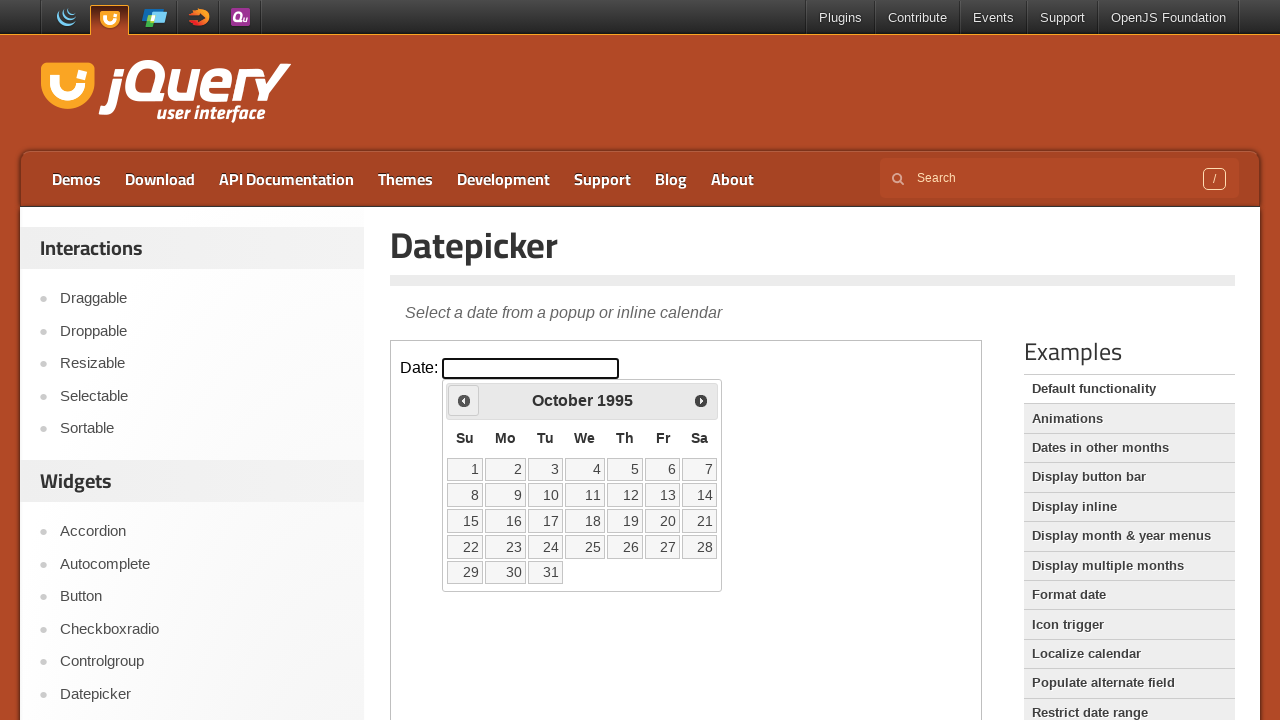

Clicked Previous button to navigate to earlier month at (464, 400) on .demo-frame >> internal:control=enter-frame >> xpath=//span[text()='Prev']
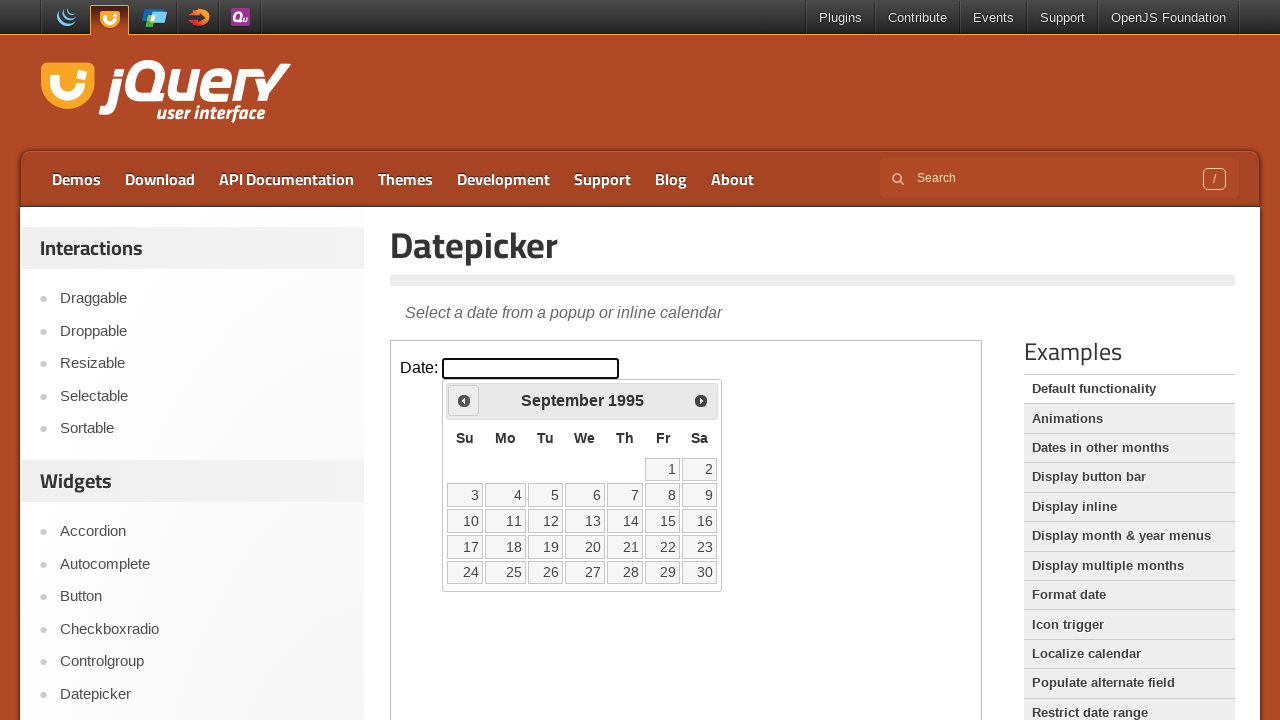

Retrieved current calendar date: September 1995
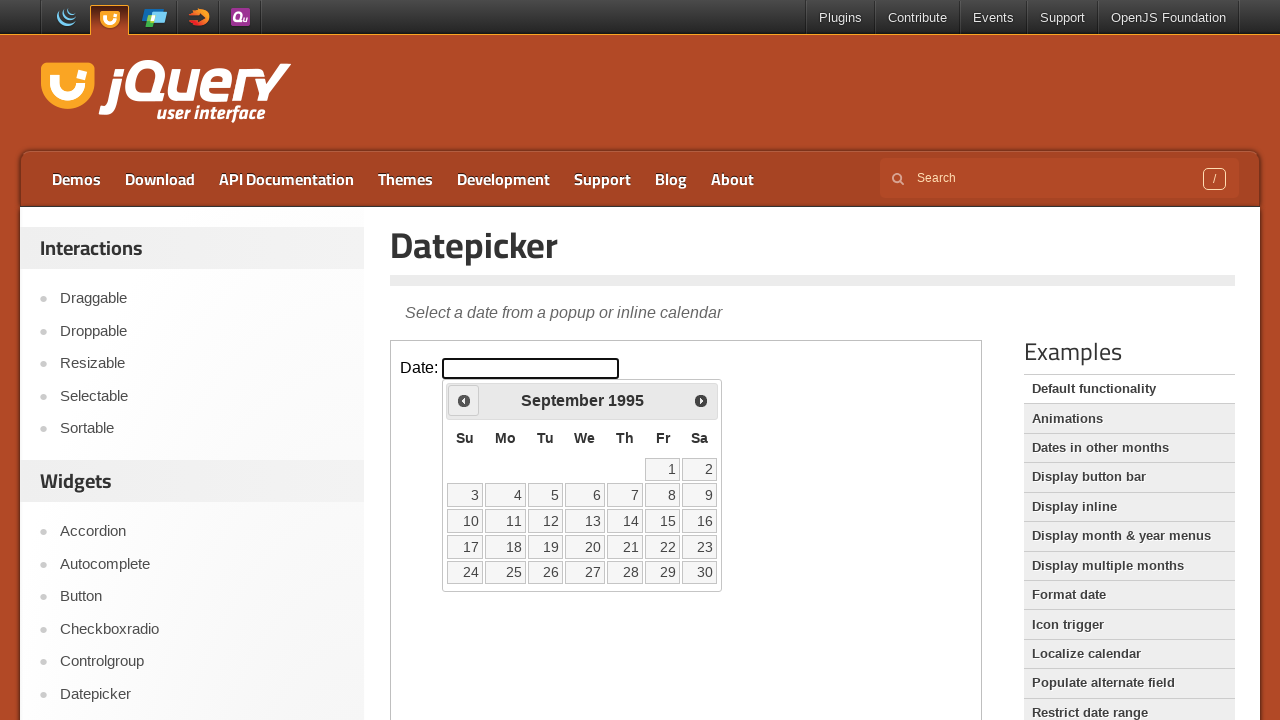

Clicked Previous button to navigate to earlier month at (464, 400) on .demo-frame >> internal:control=enter-frame >> xpath=//span[text()='Prev']
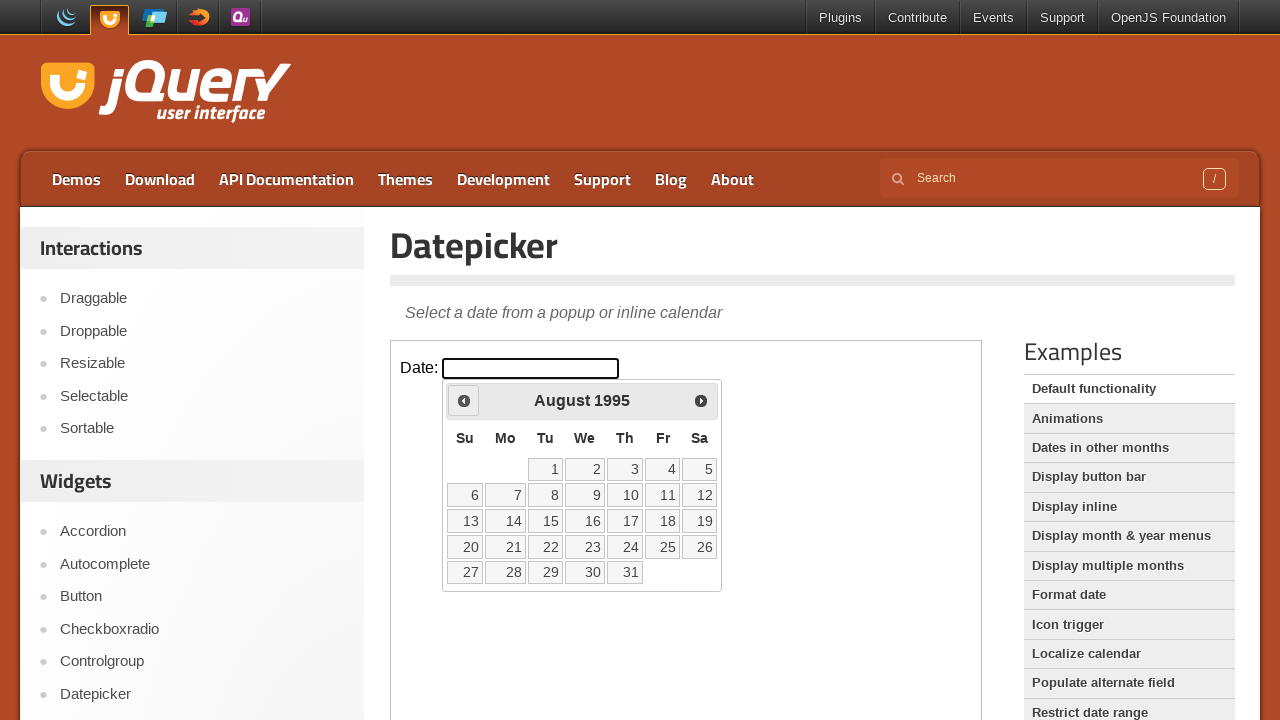

Retrieved current calendar date: August 1995
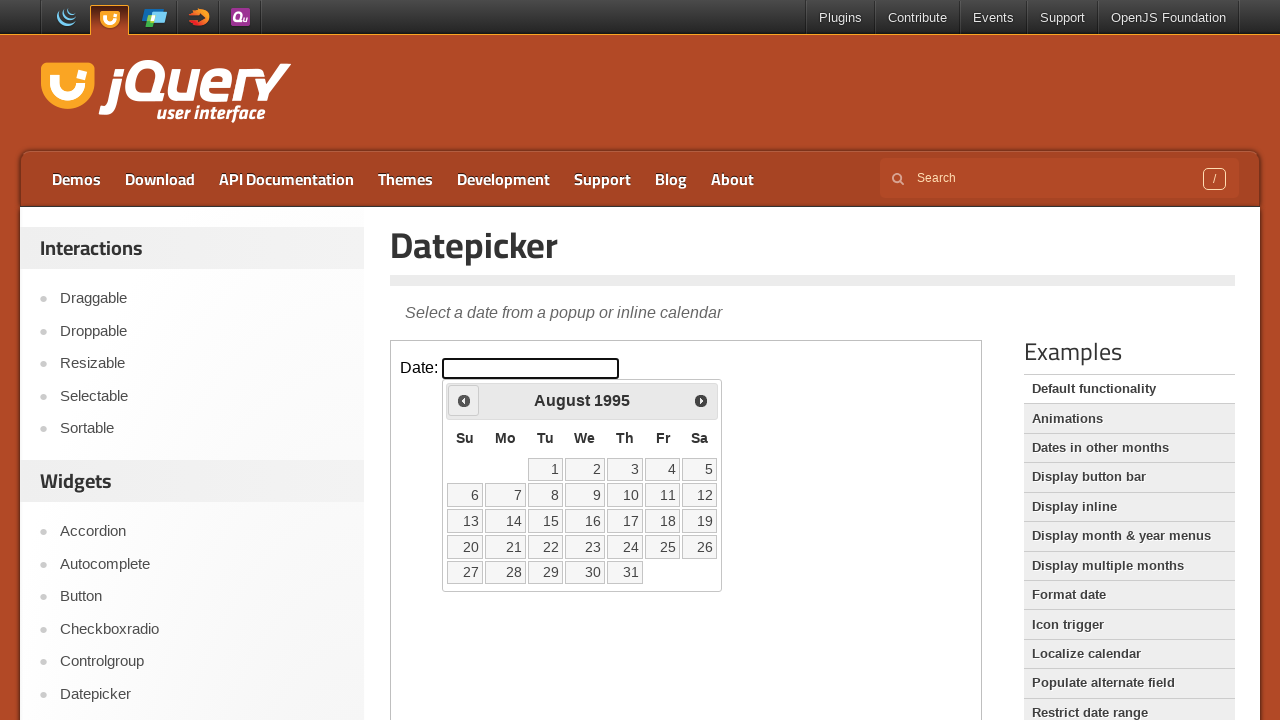

Clicked Previous button to navigate to earlier month at (464, 400) on .demo-frame >> internal:control=enter-frame >> xpath=//span[text()='Prev']
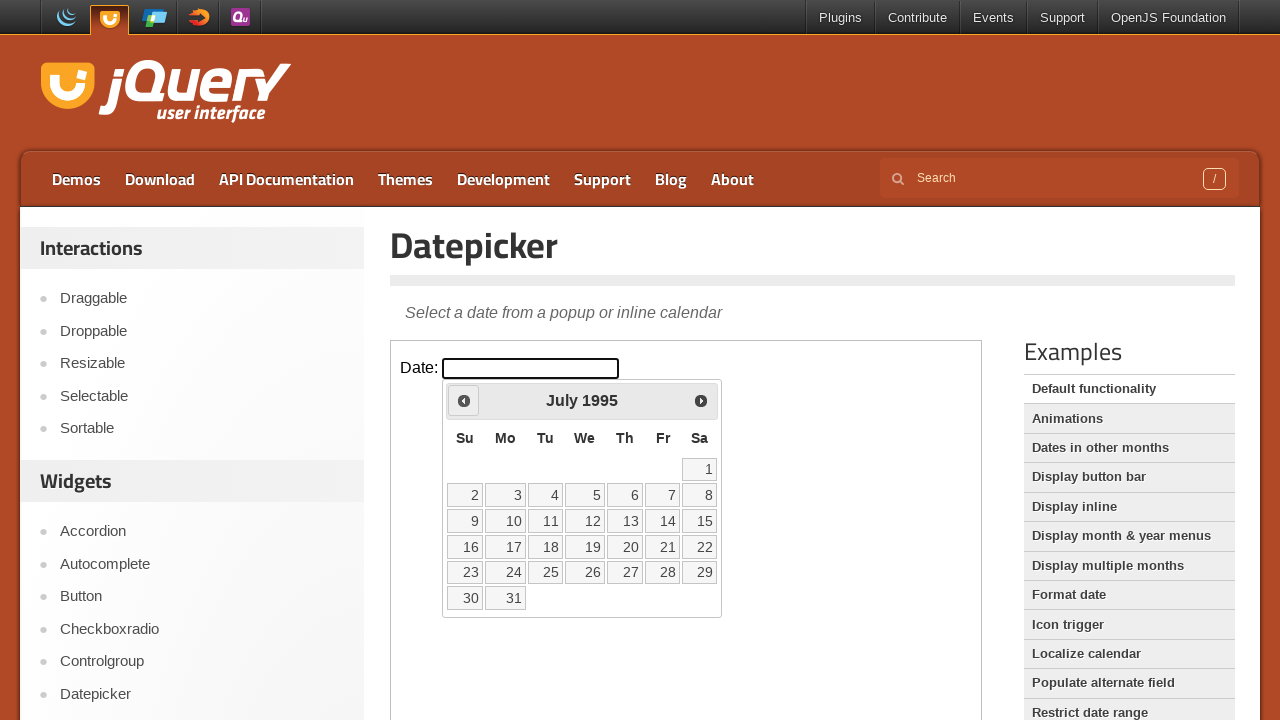

Retrieved current calendar date: July 1995
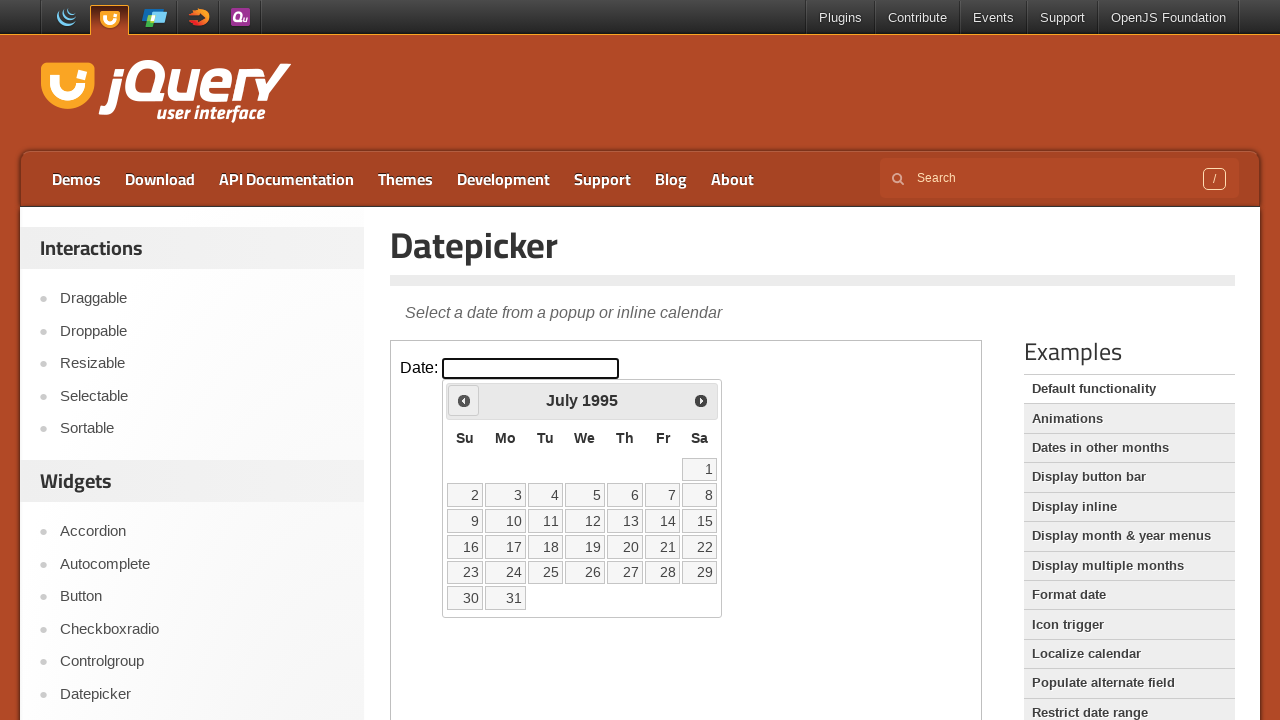

Clicked Previous button to navigate to earlier month at (464, 400) on .demo-frame >> internal:control=enter-frame >> xpath=//span[text()='Prev']
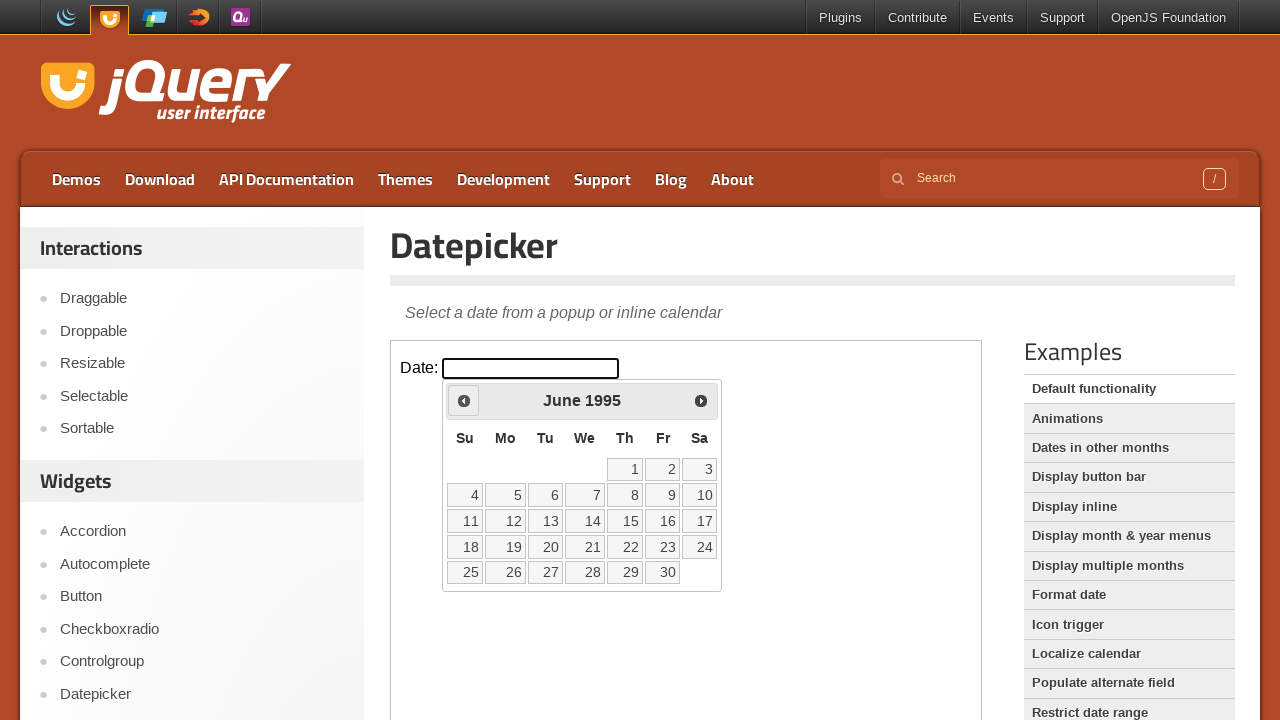

Retrieved current calendar date: June 1995
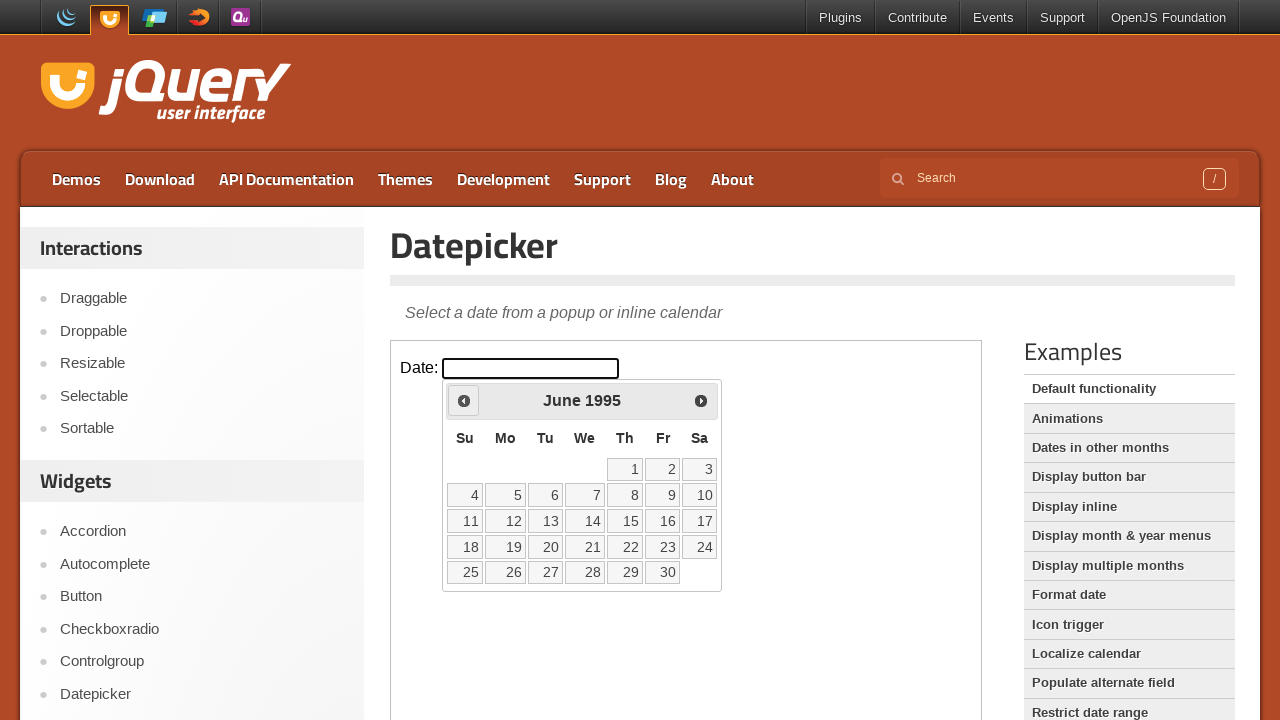

Clicked Previous button to navigate to earlier month at (464, 400) on .demo-frame >> internal:control=enter-frame >> xpath=//span[text()='Prev']
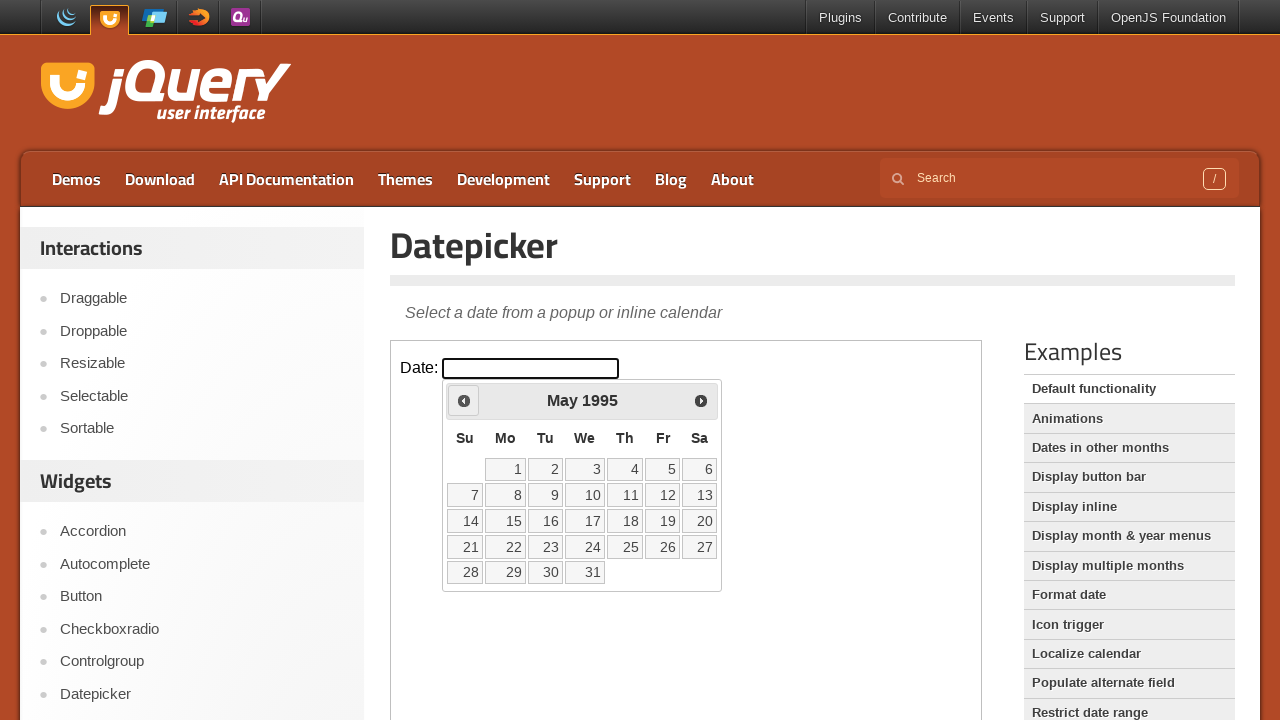

Retrieved current calendar date: May 1995
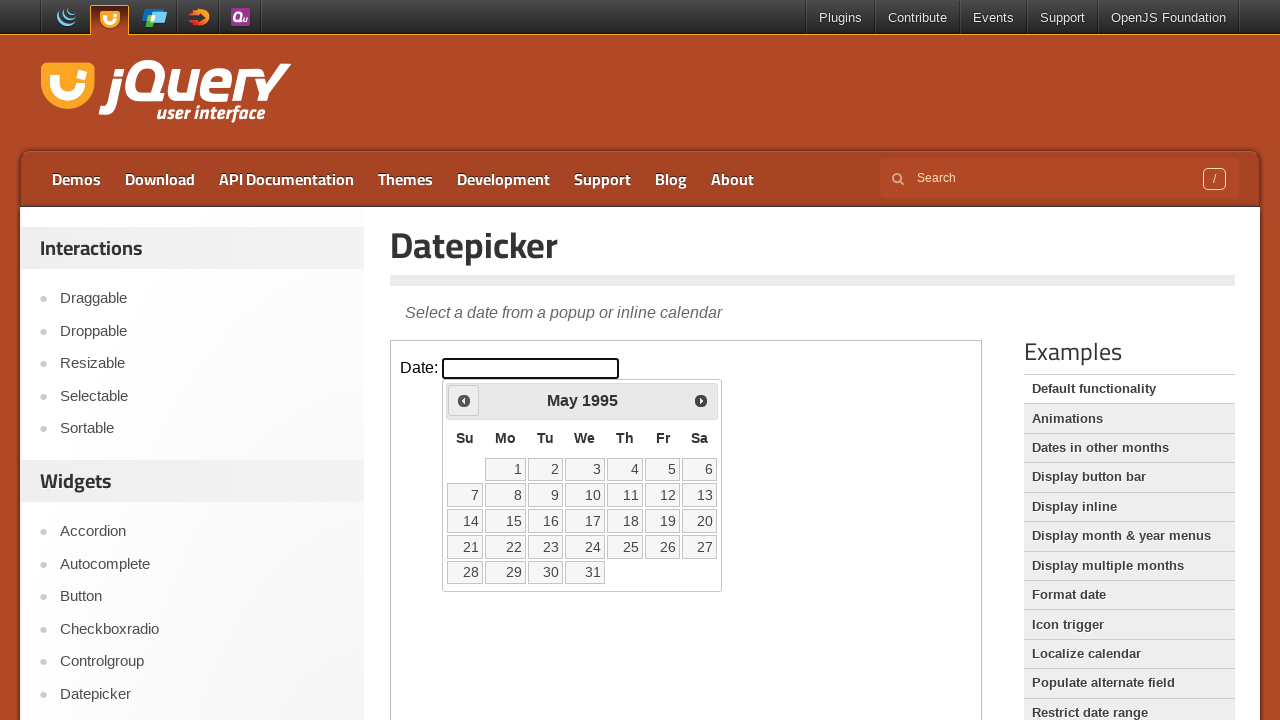

Clicked Previous button to navigate to earlier month at (464, 400) on .demo-frame >> internal:control=enter-frame >> xpath=//span[text()='Prev']
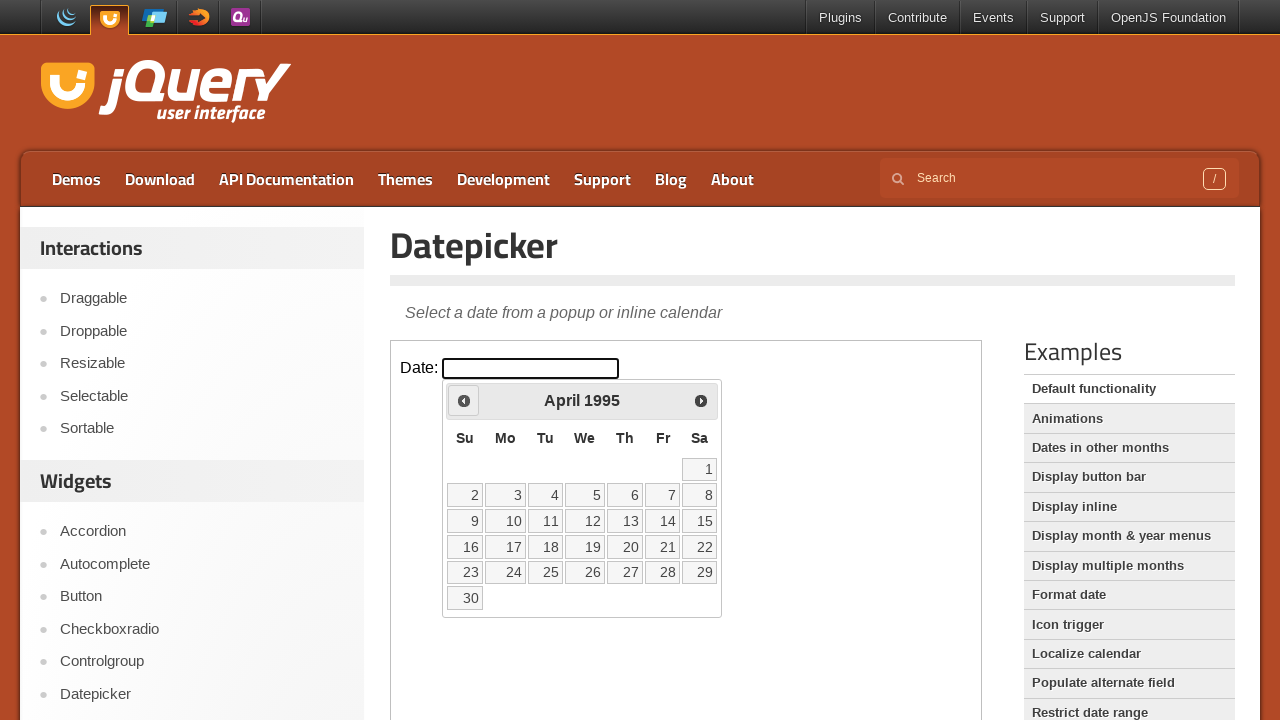

Retrieved current calendar date: April 1995
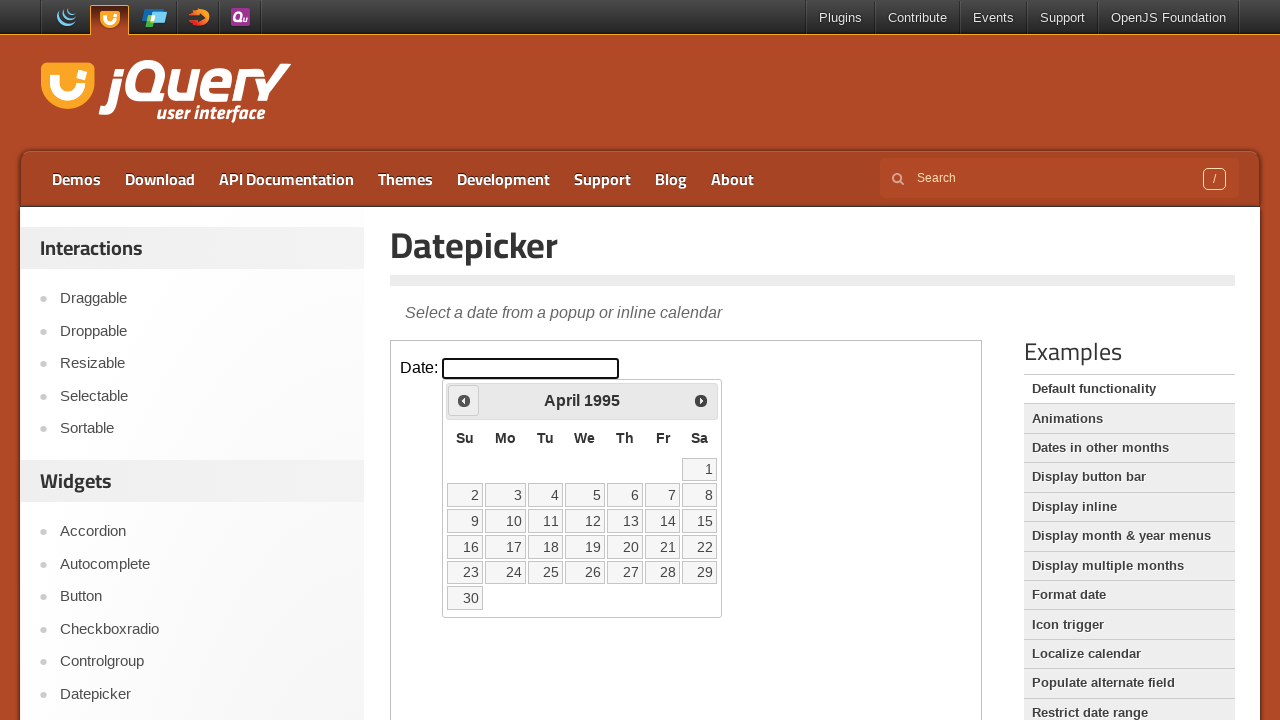

Clicked Previous button to navigate to earlier month at (464, 400) on .demo-frame >> internal:control=enter-frame >> xpath=//span[text()='Prev']
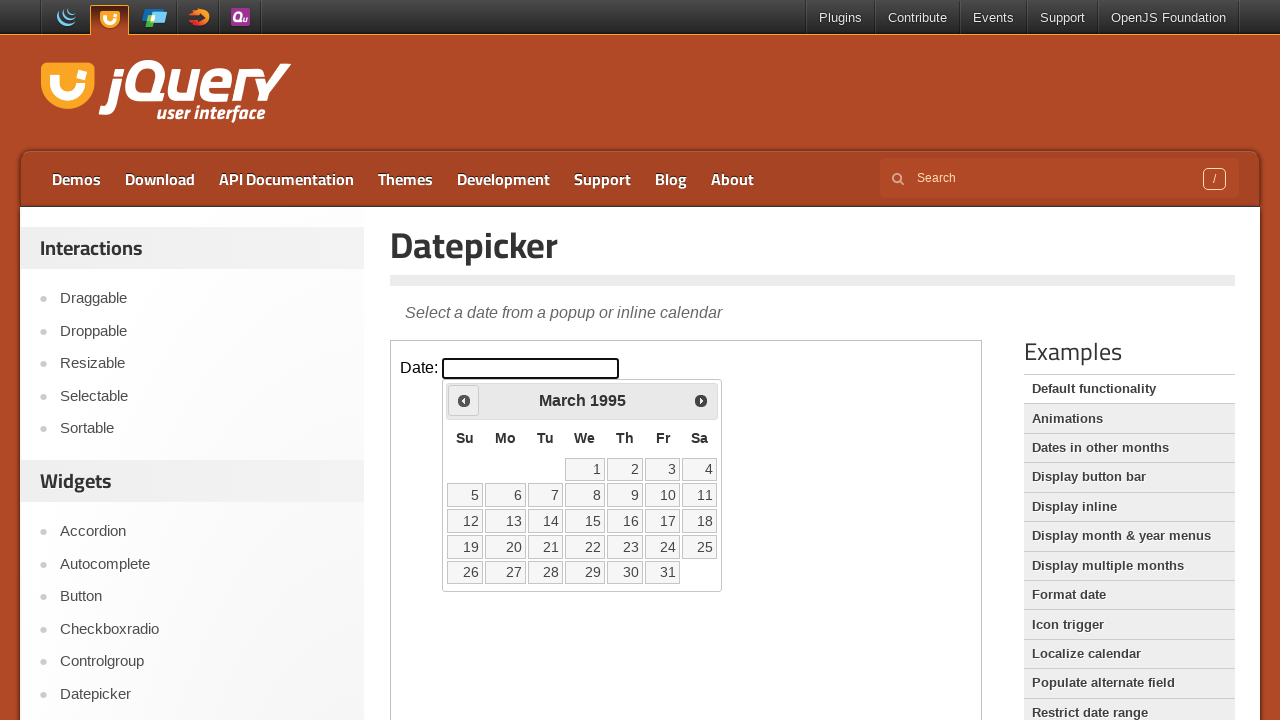

Retrieved current calendar date: March 1995
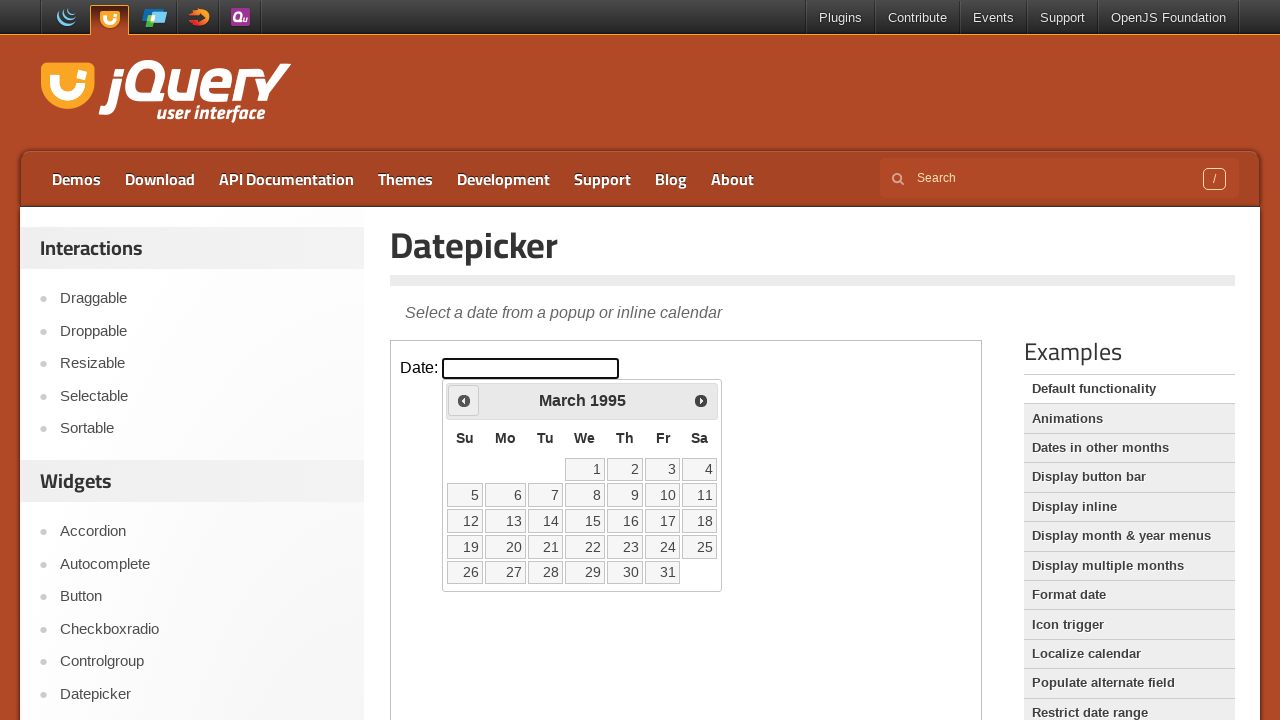

Clicked Previous button to navigate to earlier month at (464, 400) on .demo-frame >> internal:control=enter-frame >> xpath=//span[text()='Prev']
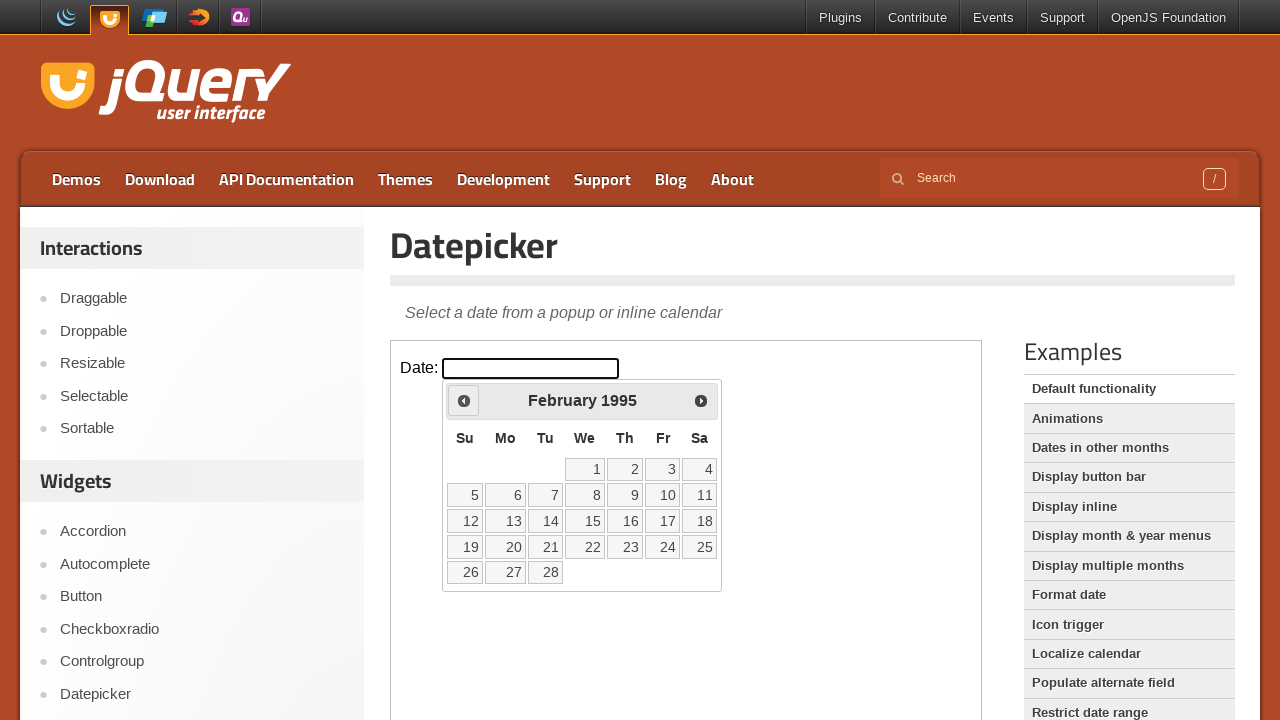

Retrieved current calendar date: February 1995
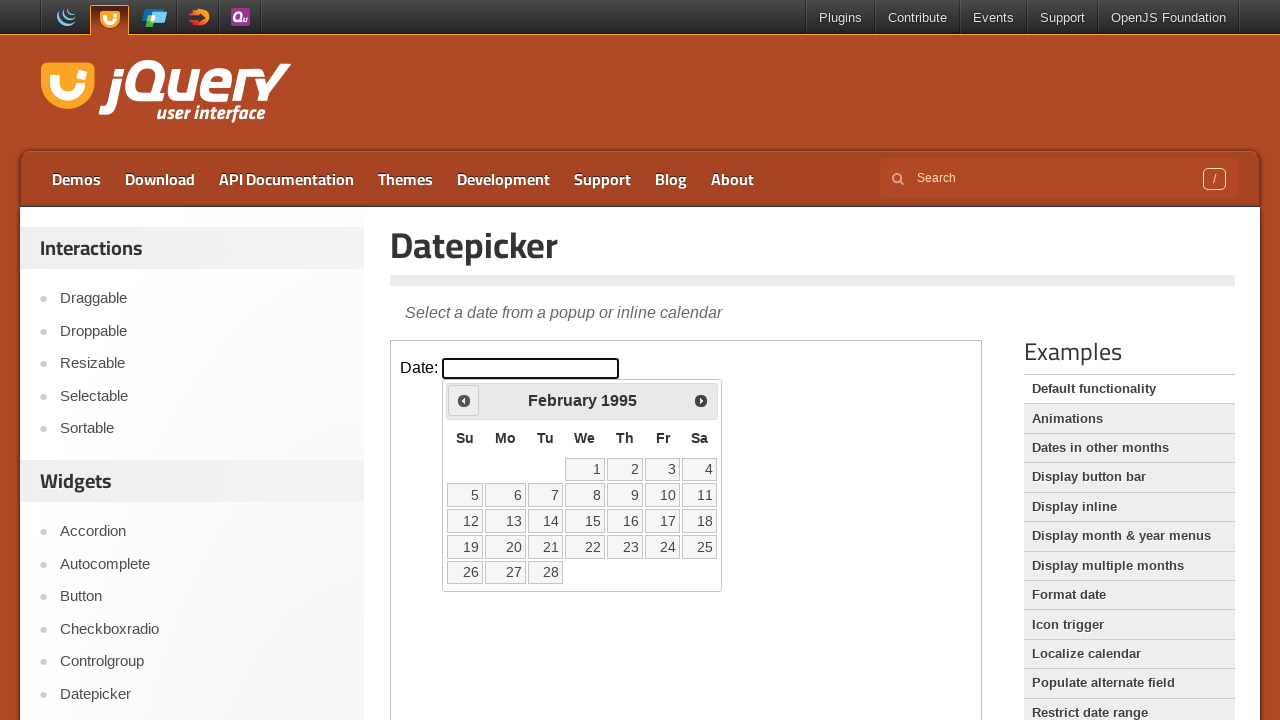

Clicked Previous button to navigate to earlier month at (464, 400) on .demo-frame >> internal:control=enter-frame >> xpath=//span[text()='Prev']
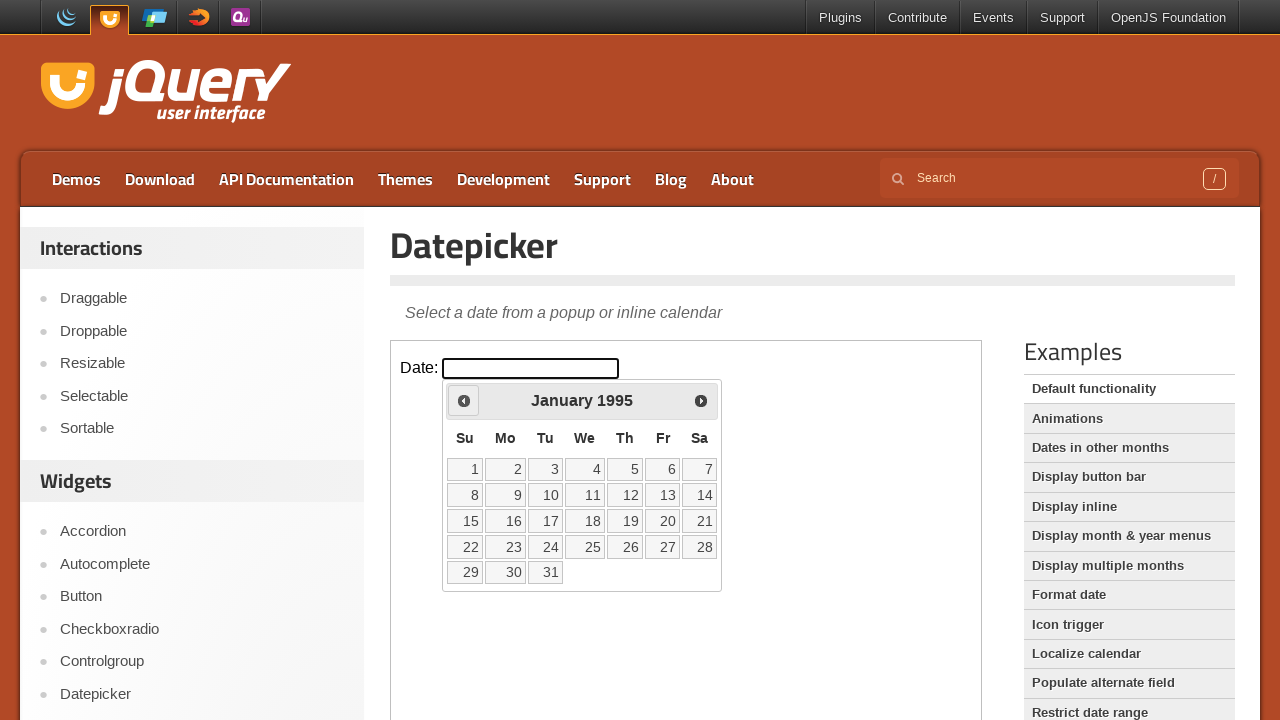

Retrieved current calendar date: January 1995
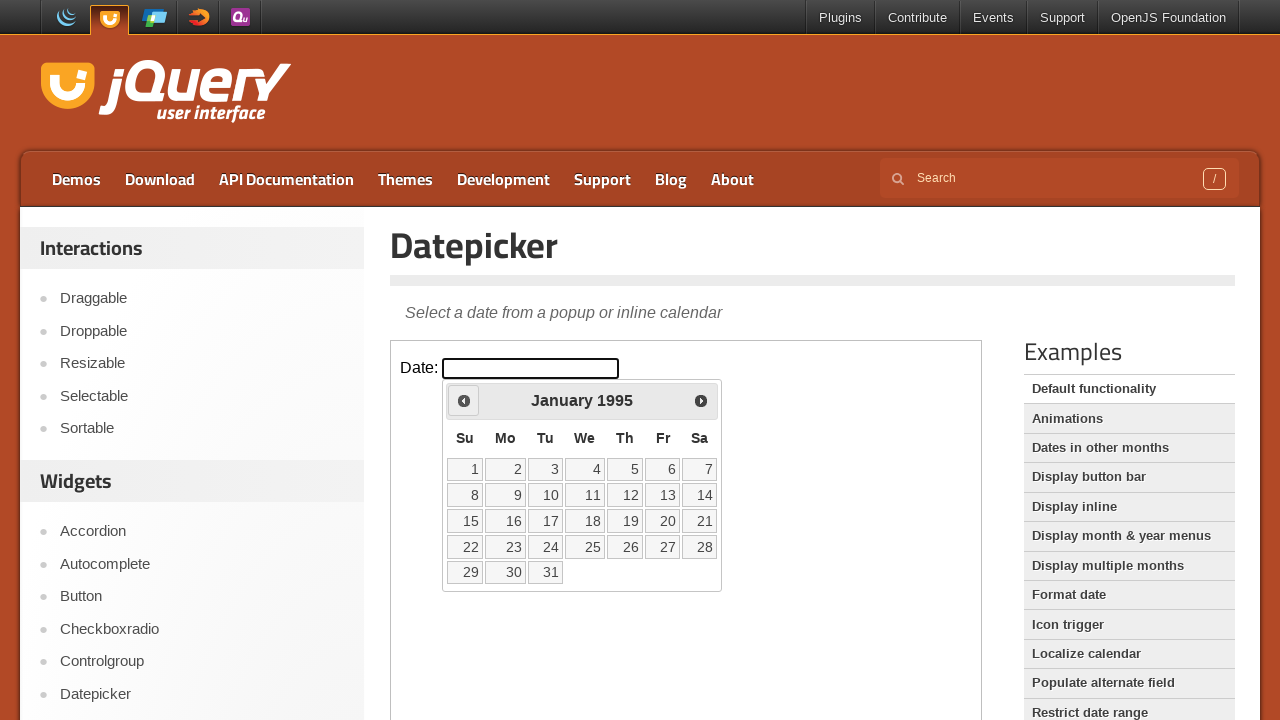

Clicked Previous button to navigate to earlier month at (464, 400) on .demo-frame >> internal:control=enter-frame >> xpath=//span[text()='Prev']
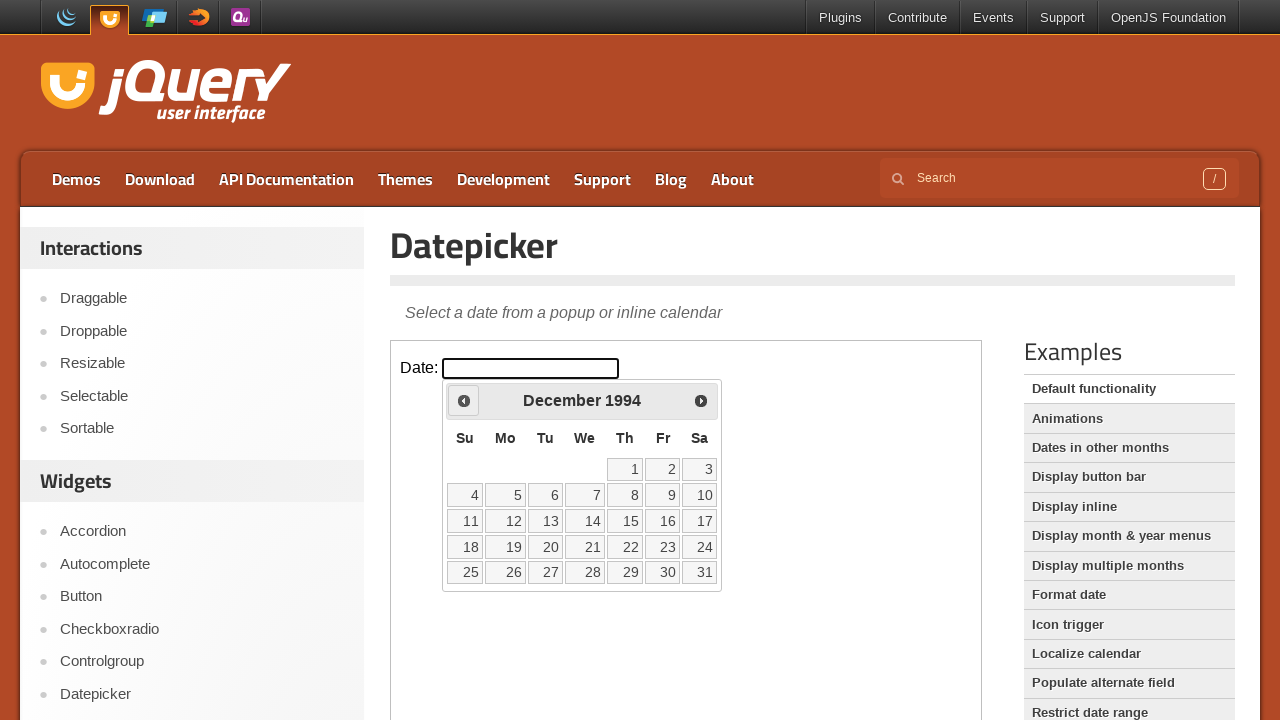

Retrieved current calendar date: December 1994
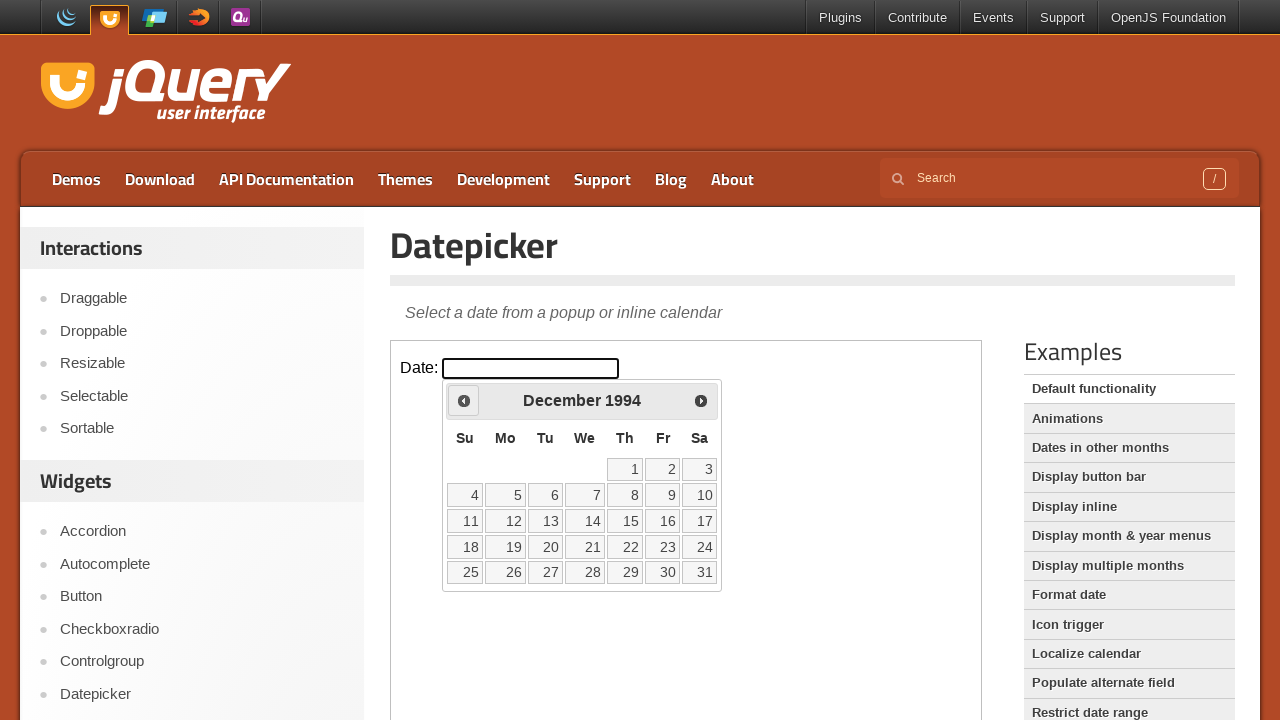

Clicked Previous button to navigate to earlier month at (464, 400) on .demo-frame >> internal:control=enter-frame >> xpath=//span[text()='Prev']
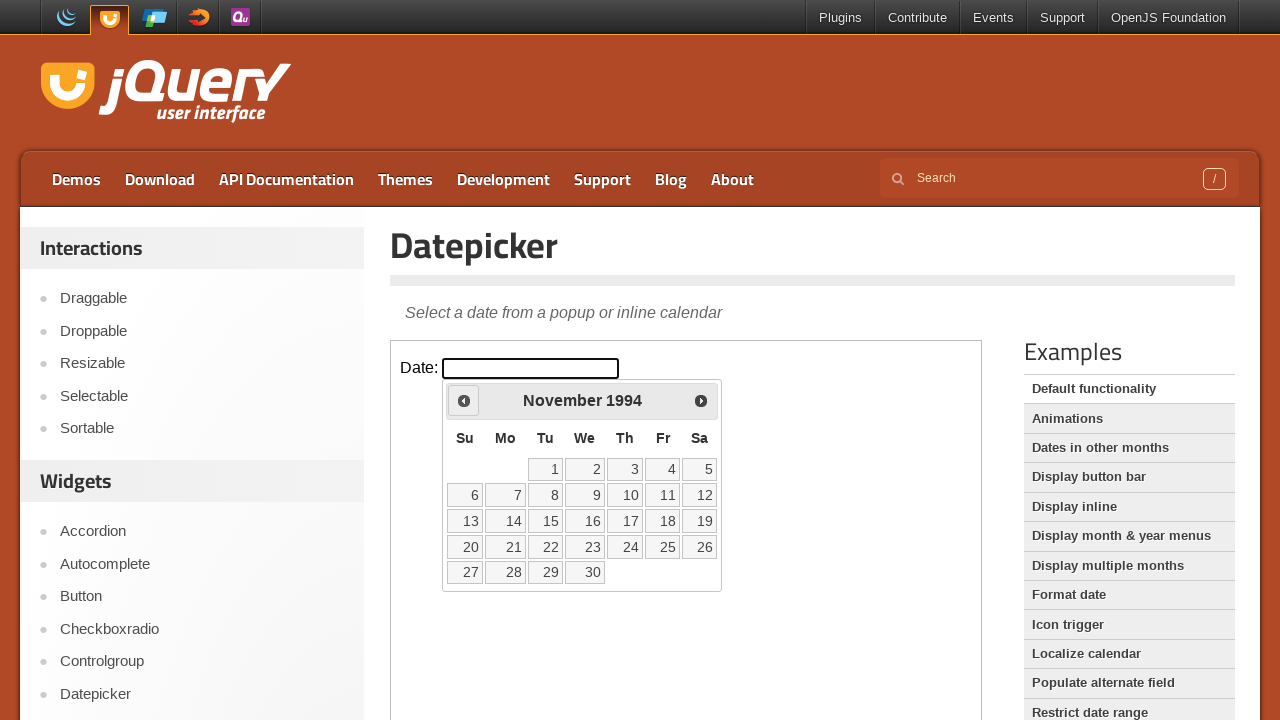

Retrieved current calendar date: November 1994
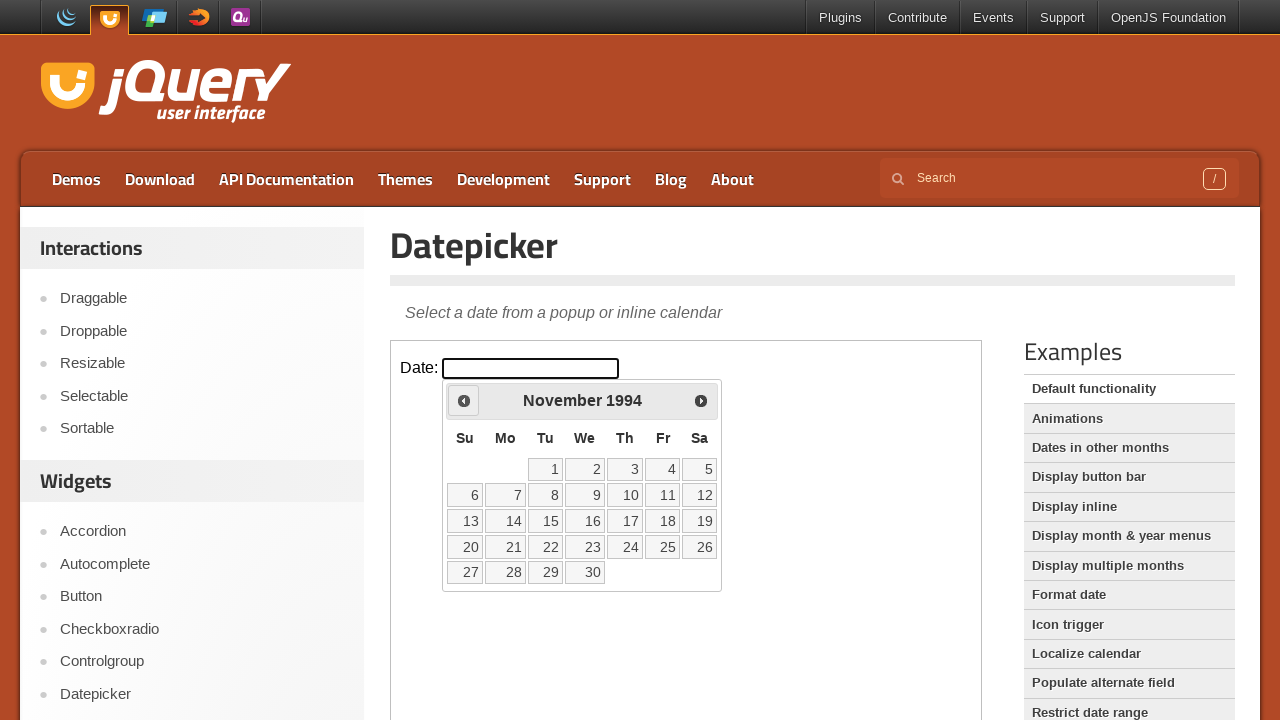

Clicked Previous button to navigate to earlier month at (464, 400) on .demo-frame >> internal:control=enter-frame >> xpath=//span[text()='Prev']
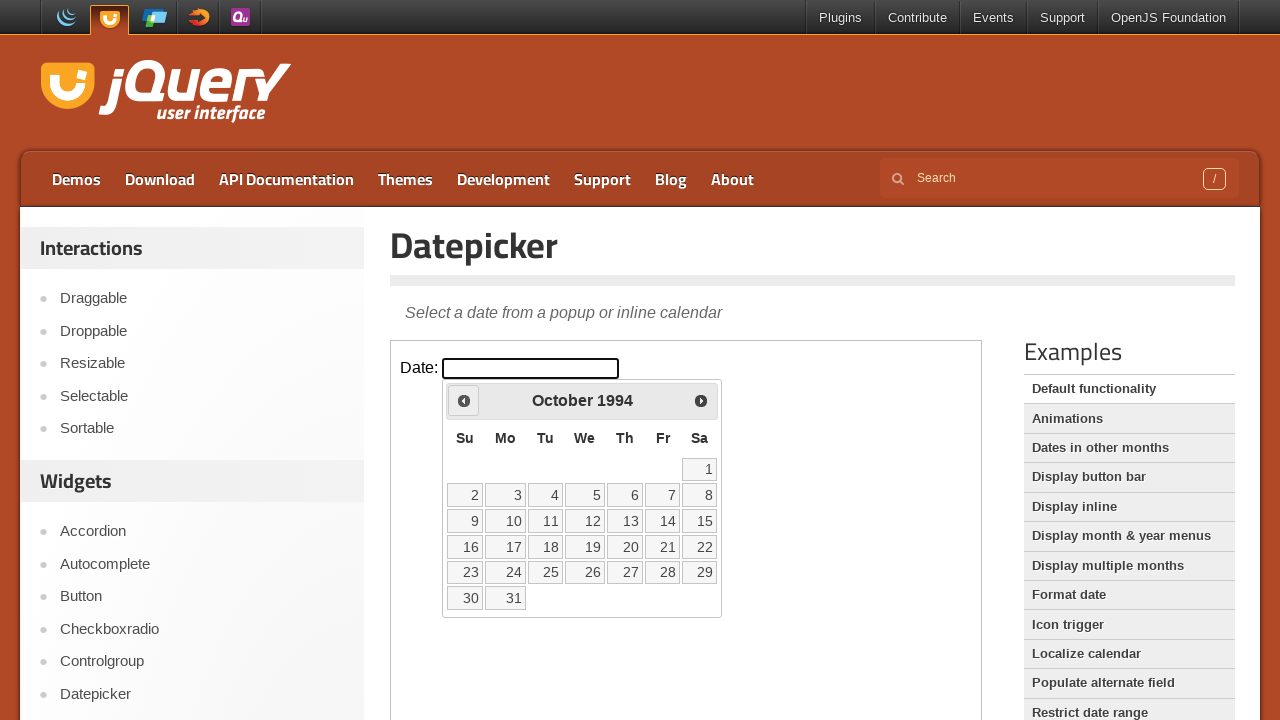

Retrieved current calendar date: October 1994
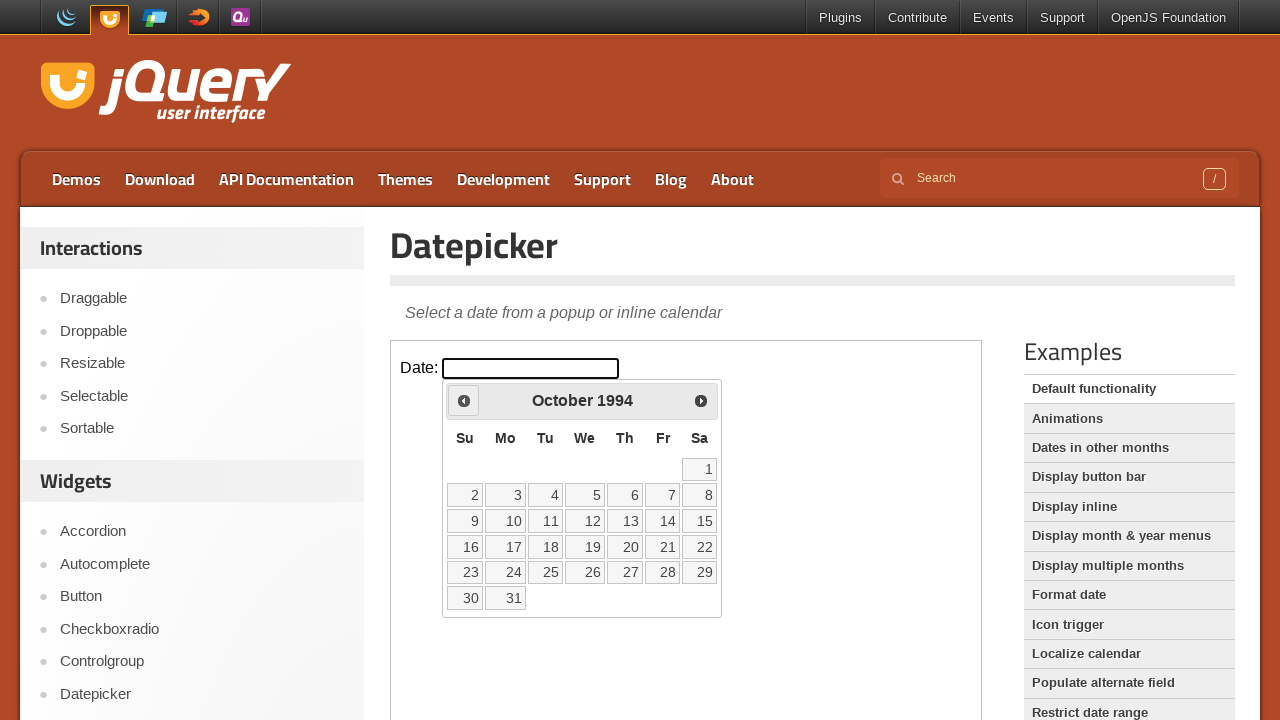

Clicked Previous button to navigate to earlier month at (464, 400) on .demo-frame >> internal:control=enter-frame >> xpath=//span[text()='Prev']
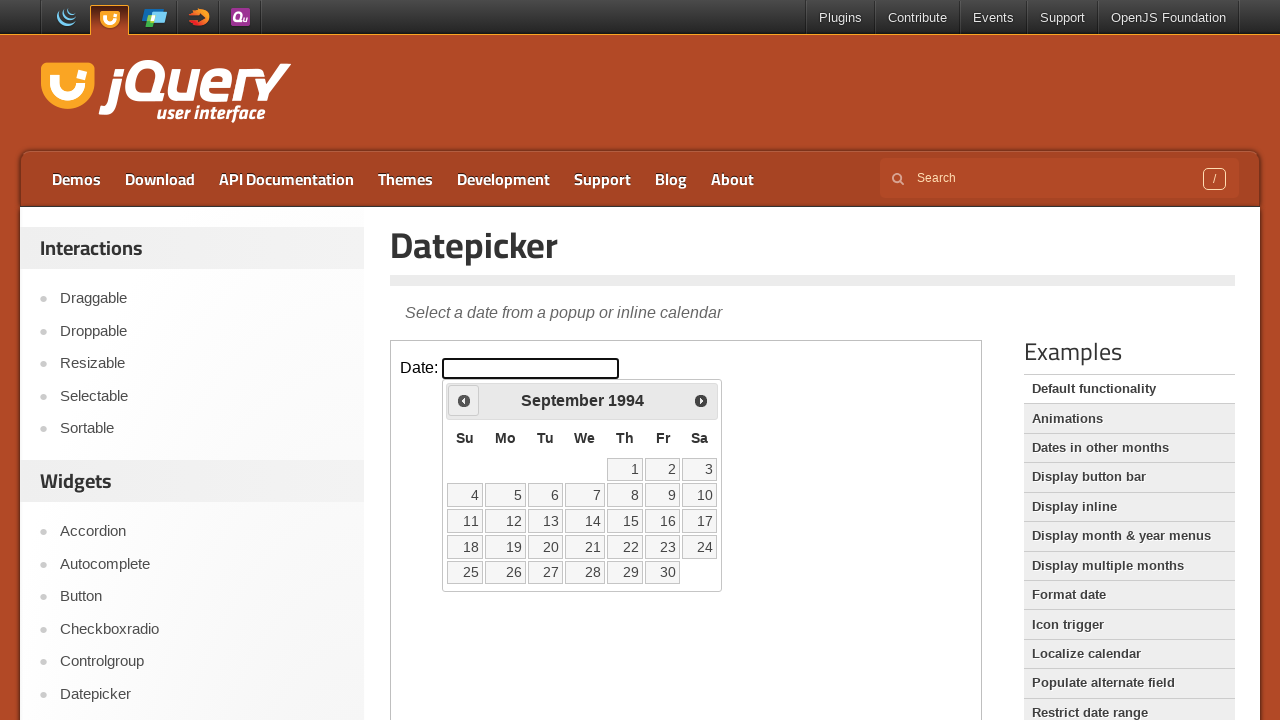

Retrieved current calendar date: September 1994
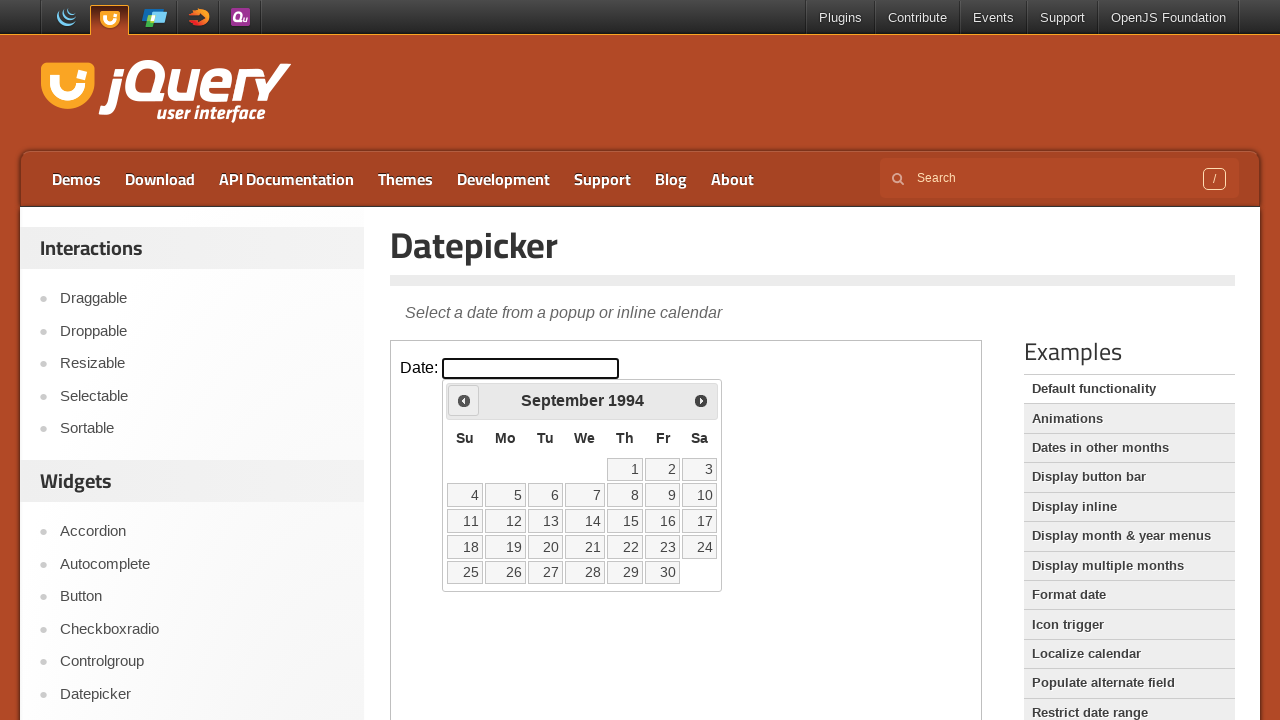

Clicked Previous button to navigate to earlier month at (464, 400) on .demo-frame >> internal:control=enter-frame >> xpath=//span[text()='Prev']
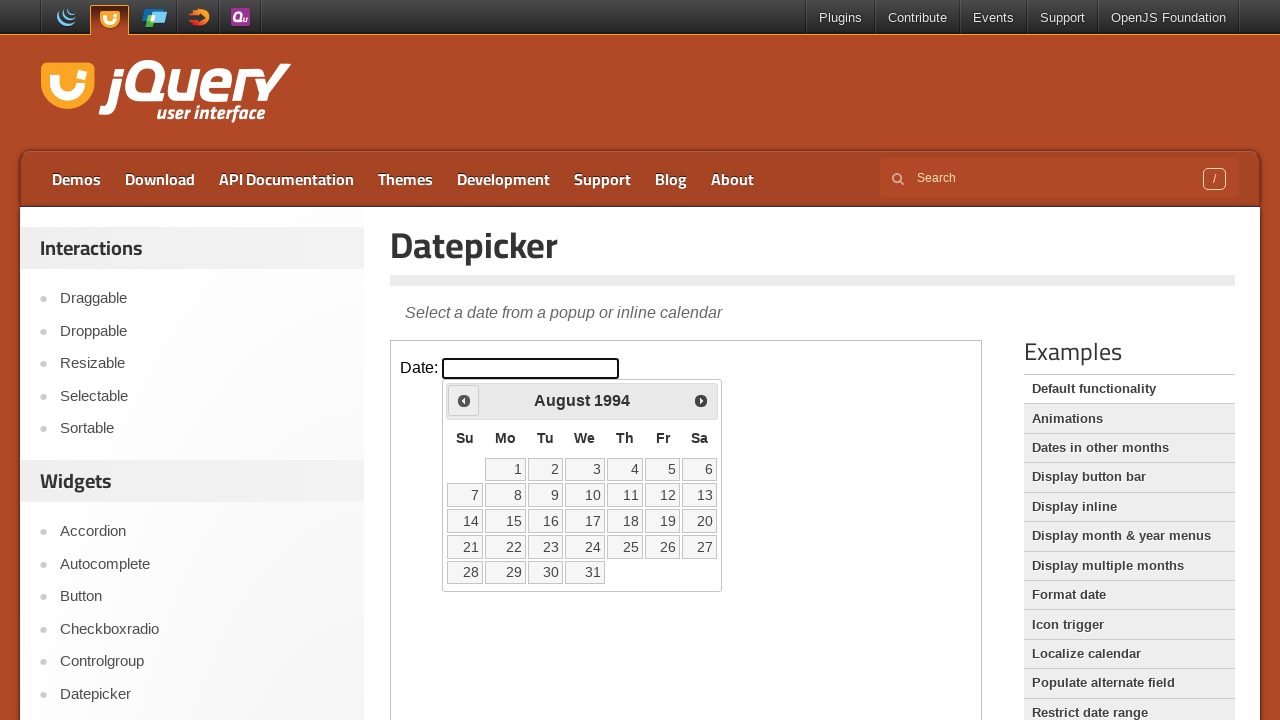

Retrieved current calendar date: August 1994
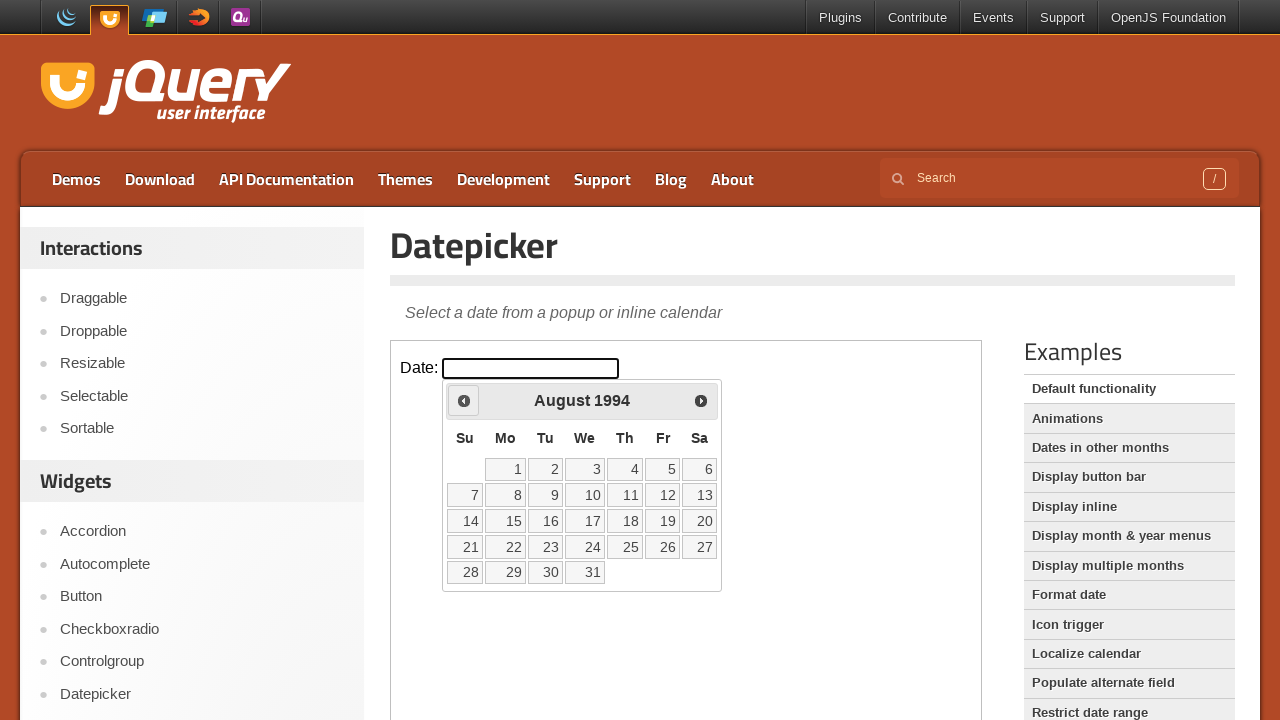

Clicked Previous button to navigate to earlier month at (464, 400) on .demo-frame >> internal:control=enter-frame >> xpath=//span[text()='Prev']
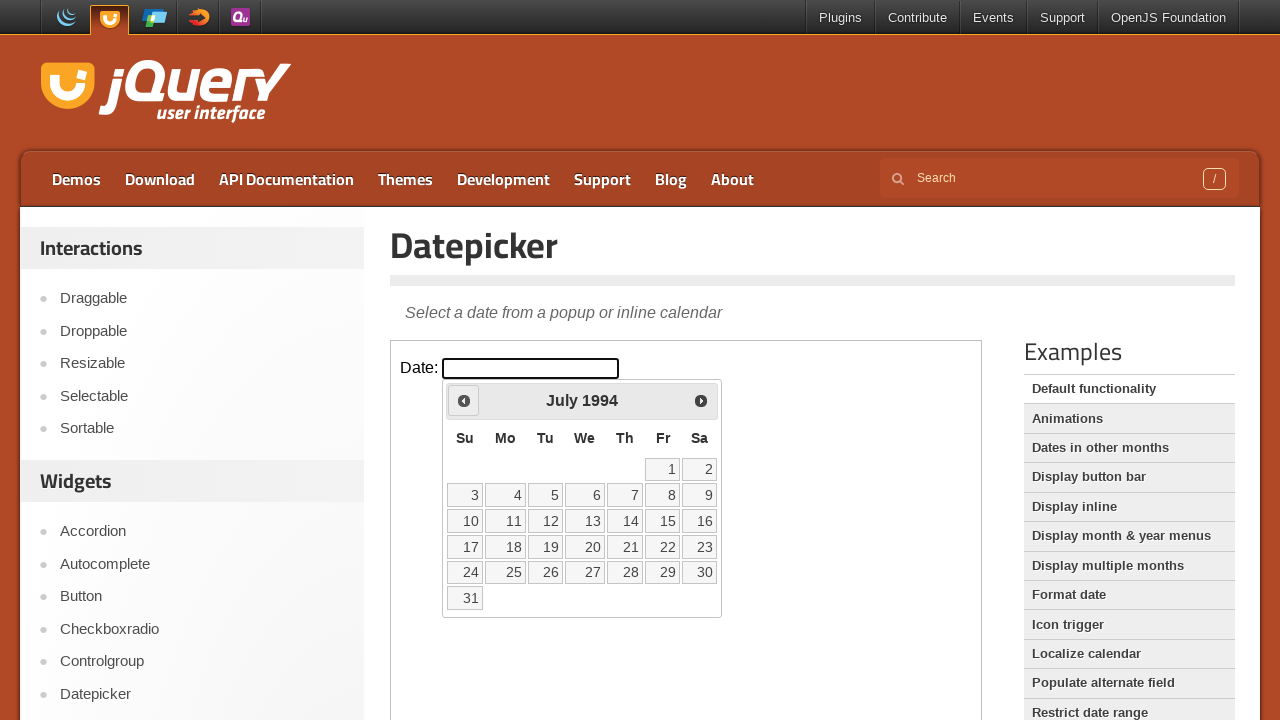

Retrieved current calendar date: July 1994
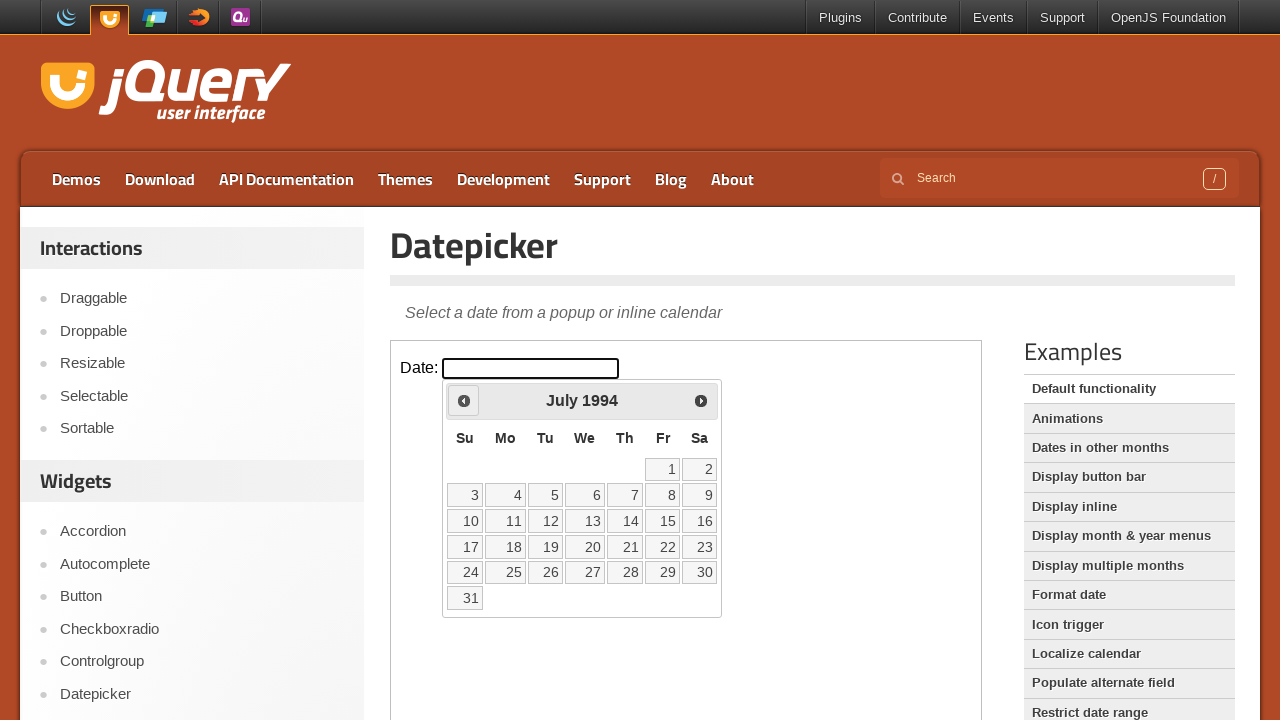

Clicked Previous button to navigate to earlier month at (464, 400) on .demo-frame >> internal:control=enter-frame >> xpath=//span[text()='Prev']
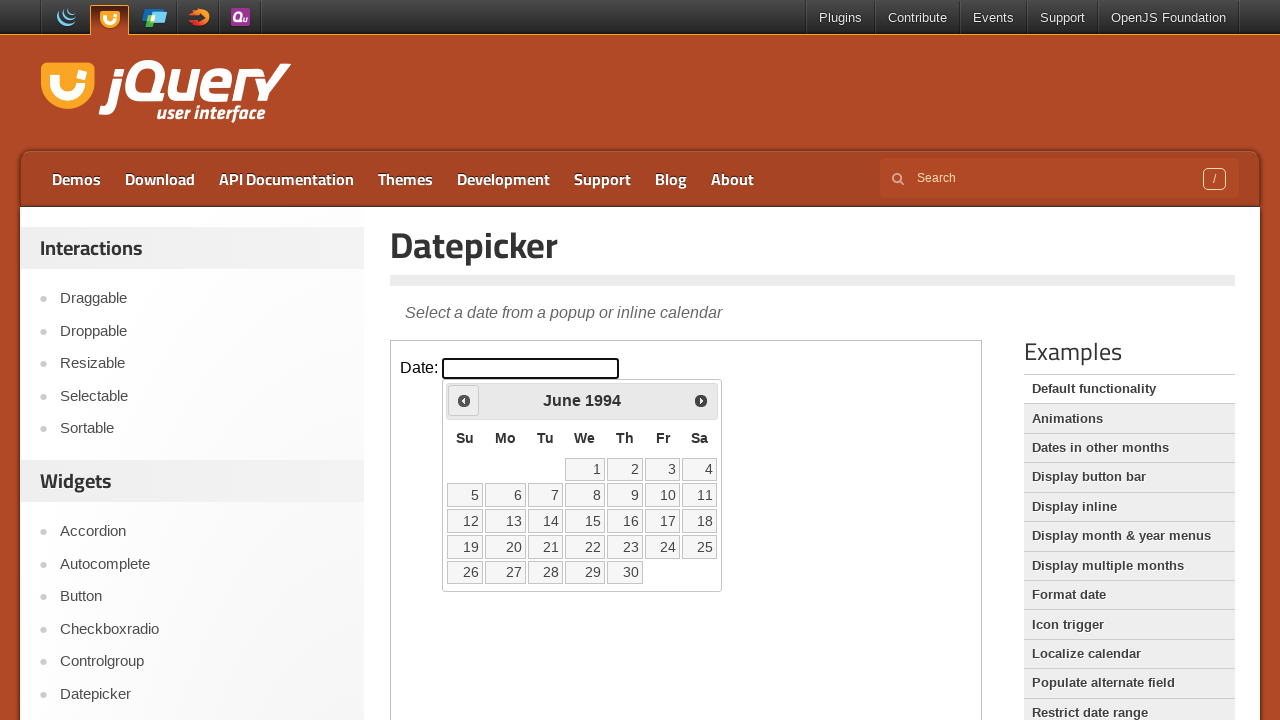

Retrieved current calendar date: June 1994
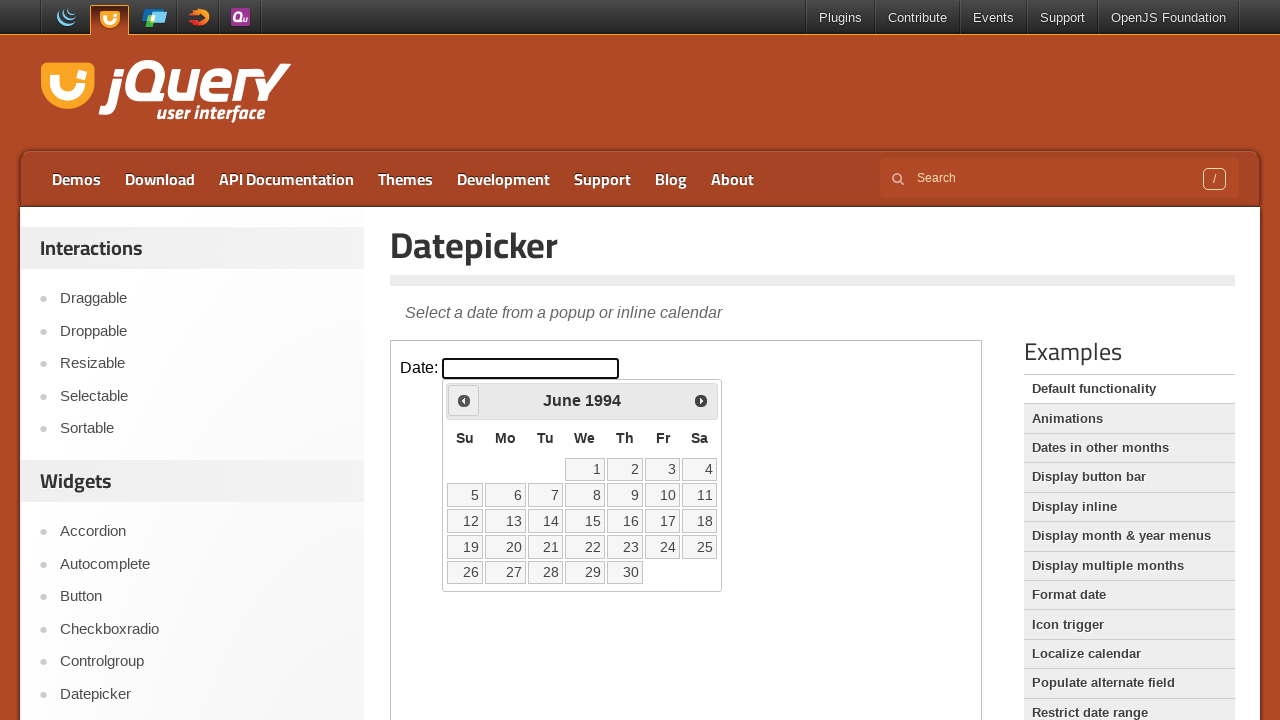

Clicked Previous button to navigate to earlier month at (464, 400) on .demo-frame >> internal:control=enter-frame >> xpath=//span[text()='Prev']
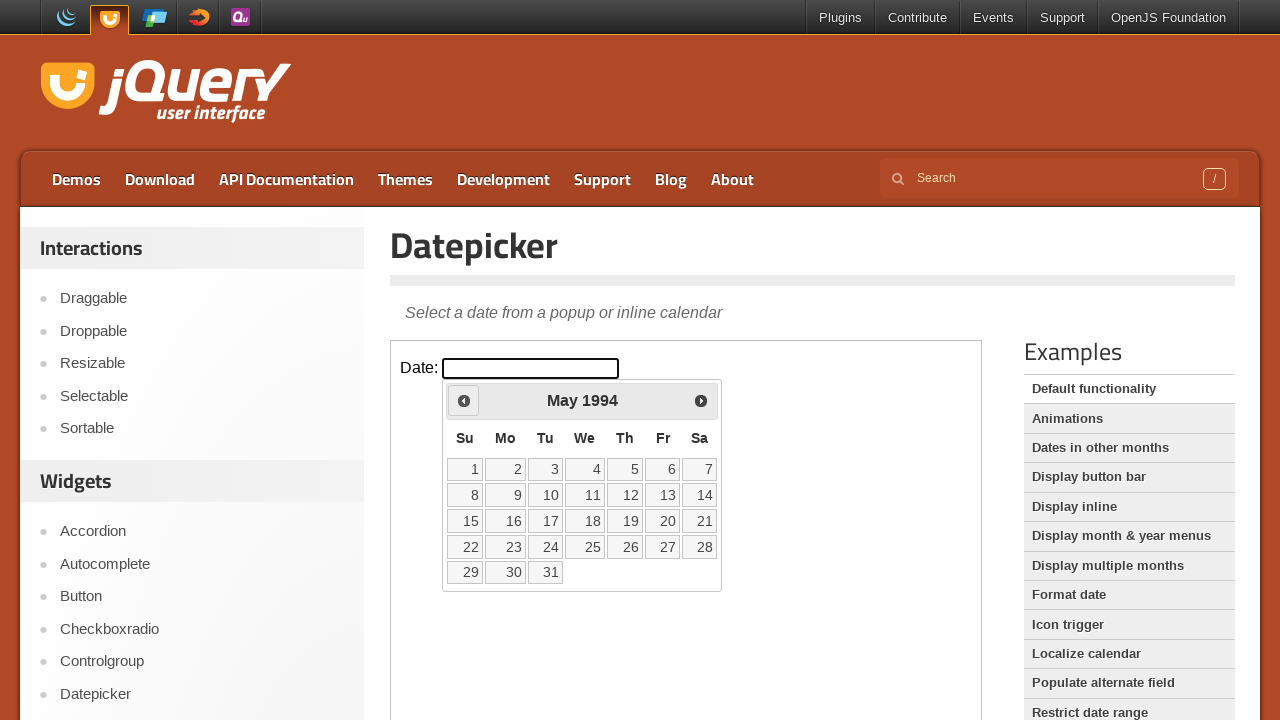

Retrieved current calendar date: May 1994
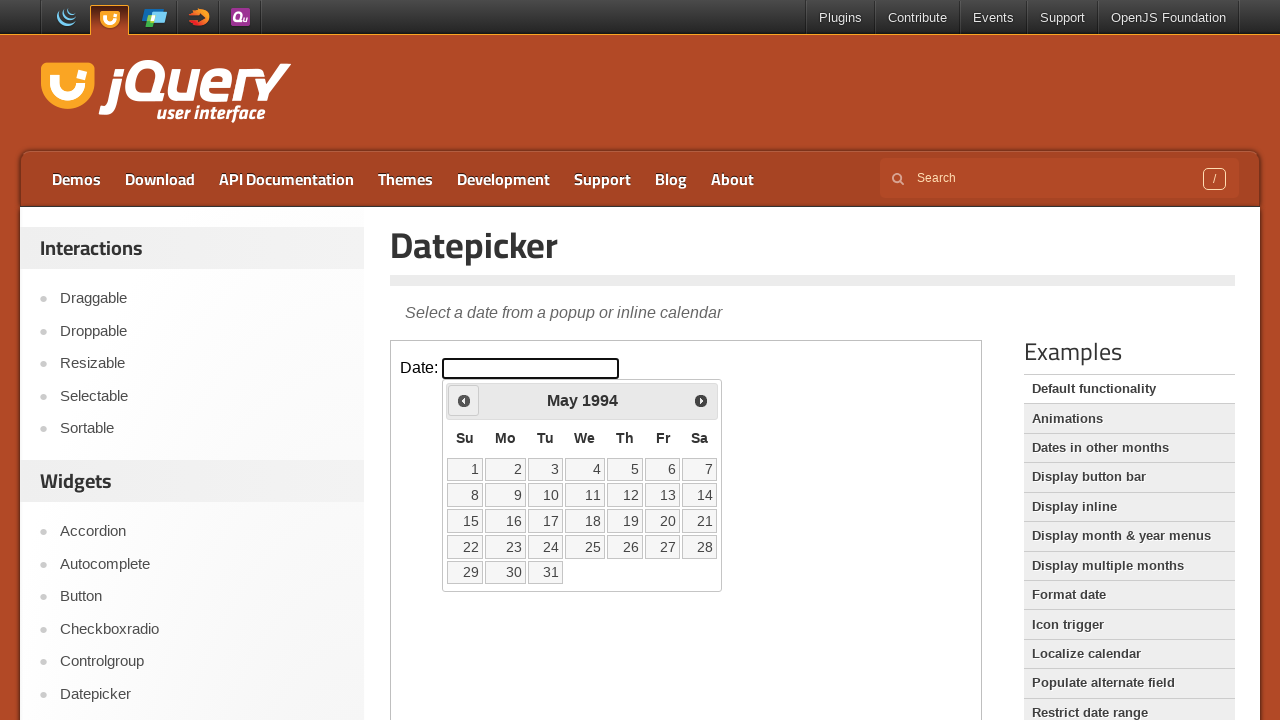

Clicked Previous button to navigate to earlier month at (464, 400) on .demo-frame >> internal:control=enter-frame >> xpath=//span[text()='Prev']
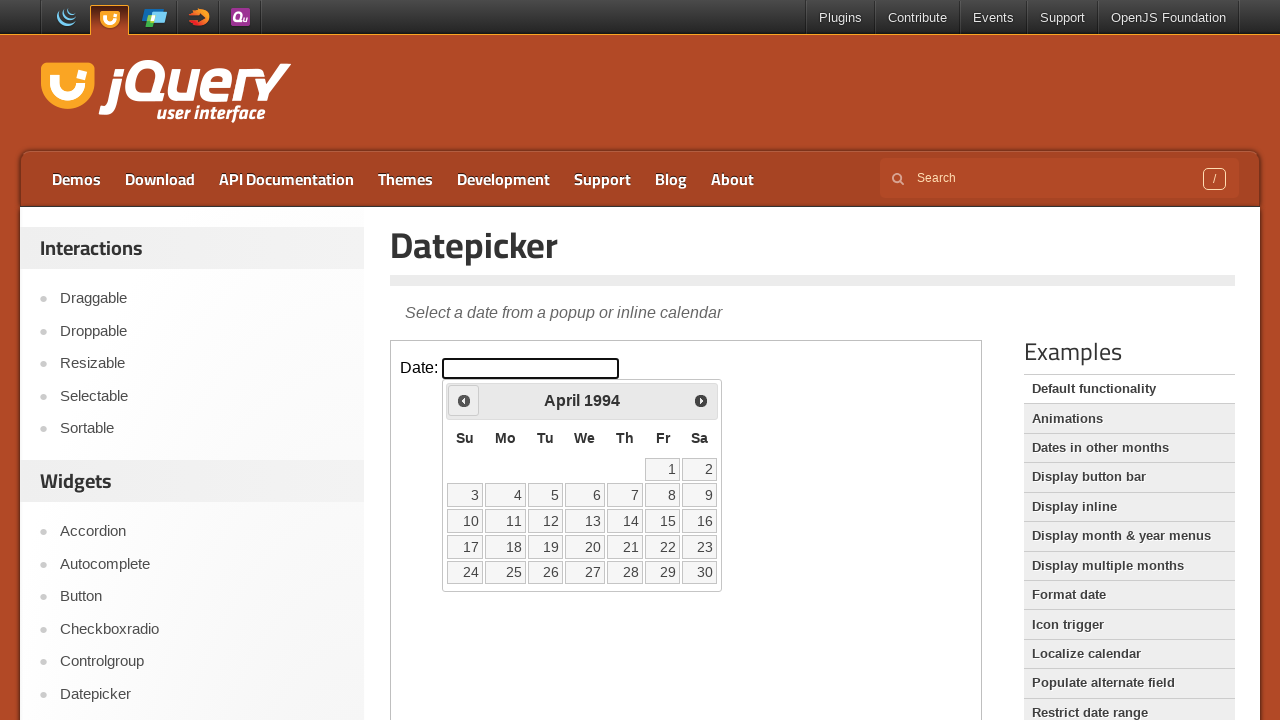

Retrieved current calendar date: April 1994
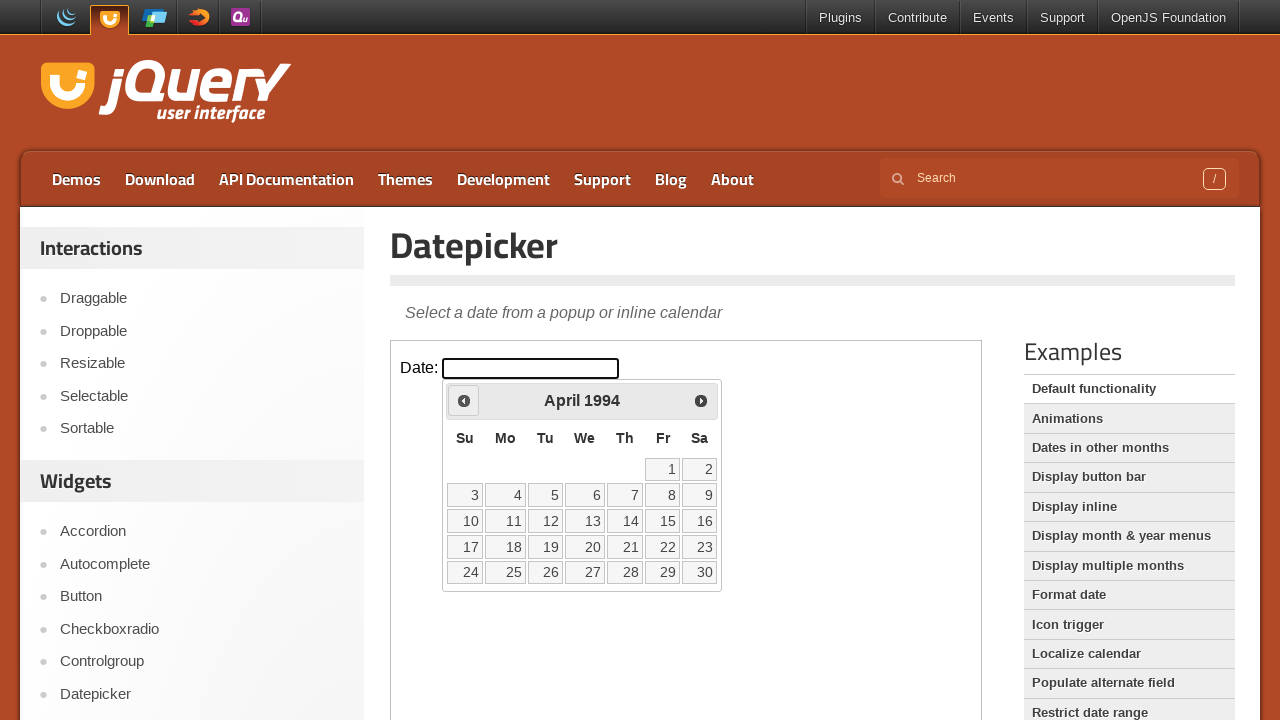

Clicked Previous button to navigate to earlier month at (464, 400) on .demo-frame >> internal:control=enter-frame >> xpath=//span[text()='Prev']
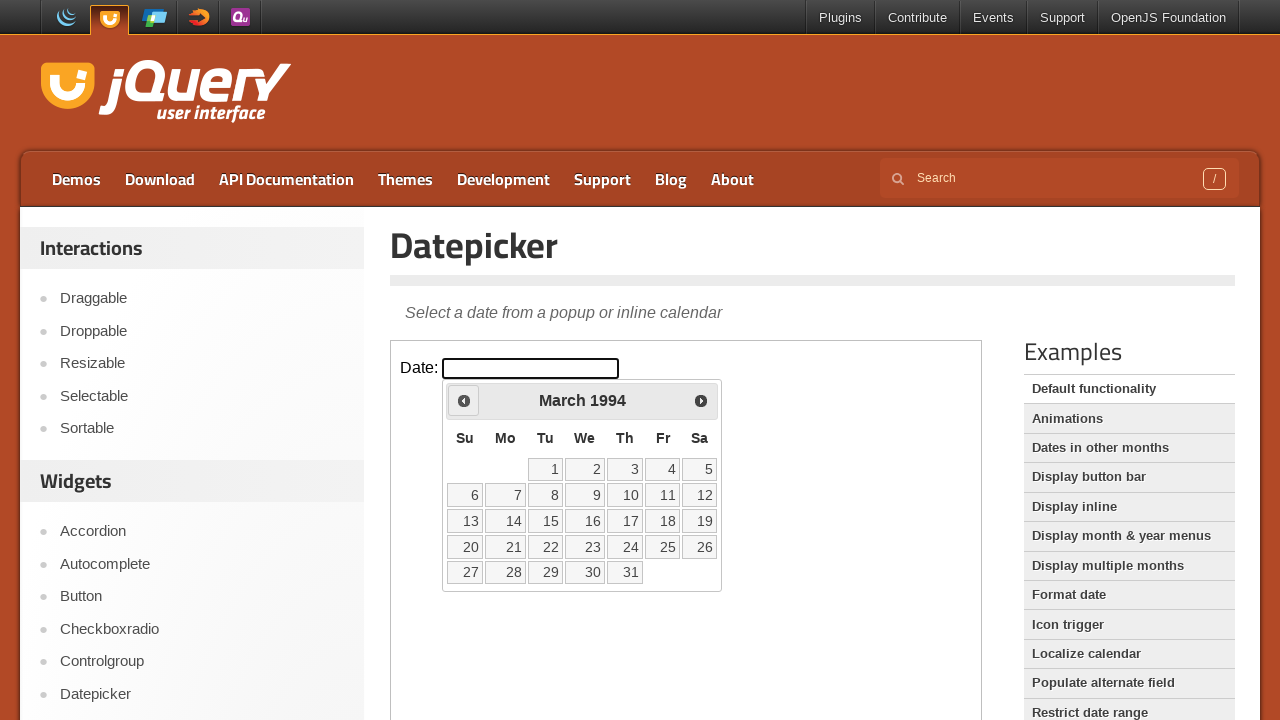

Retrieved current calendar date: March 1994
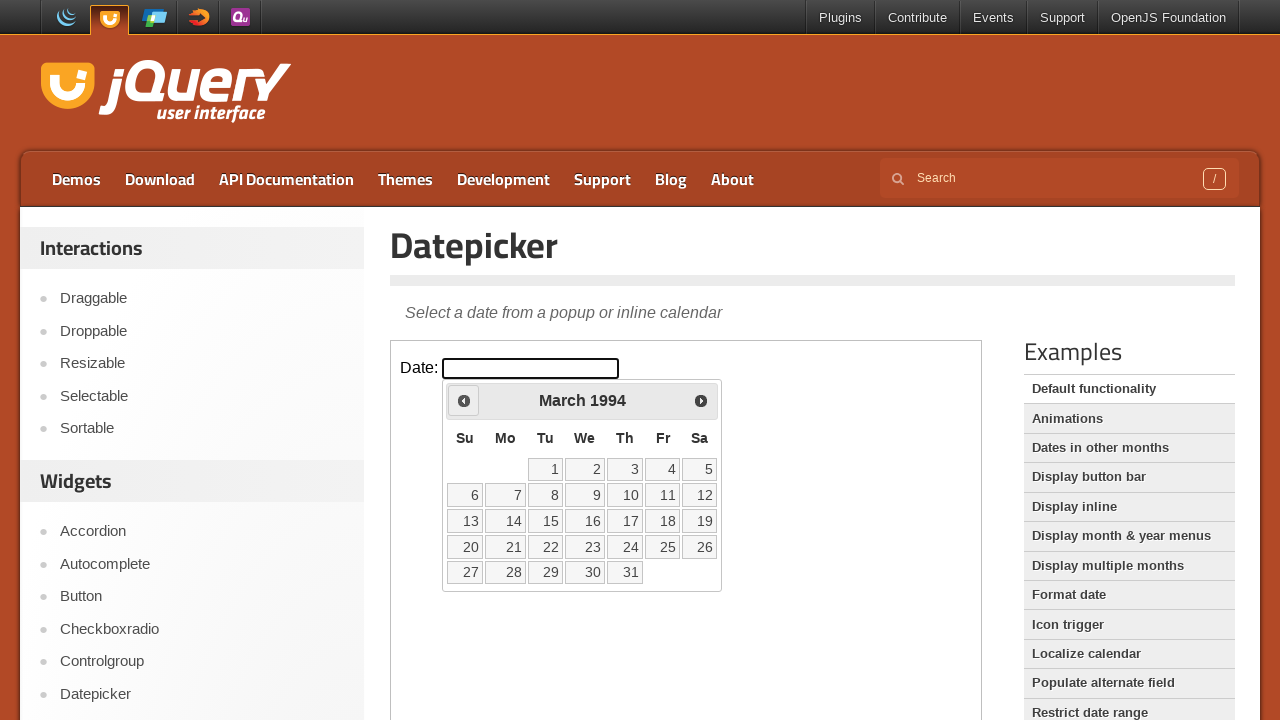

Clicked Previous button to navigate to earlier month at (464, 400) on .demo-frame >> internal:control=enter-frame >> xpath=//span[text()='Prev']
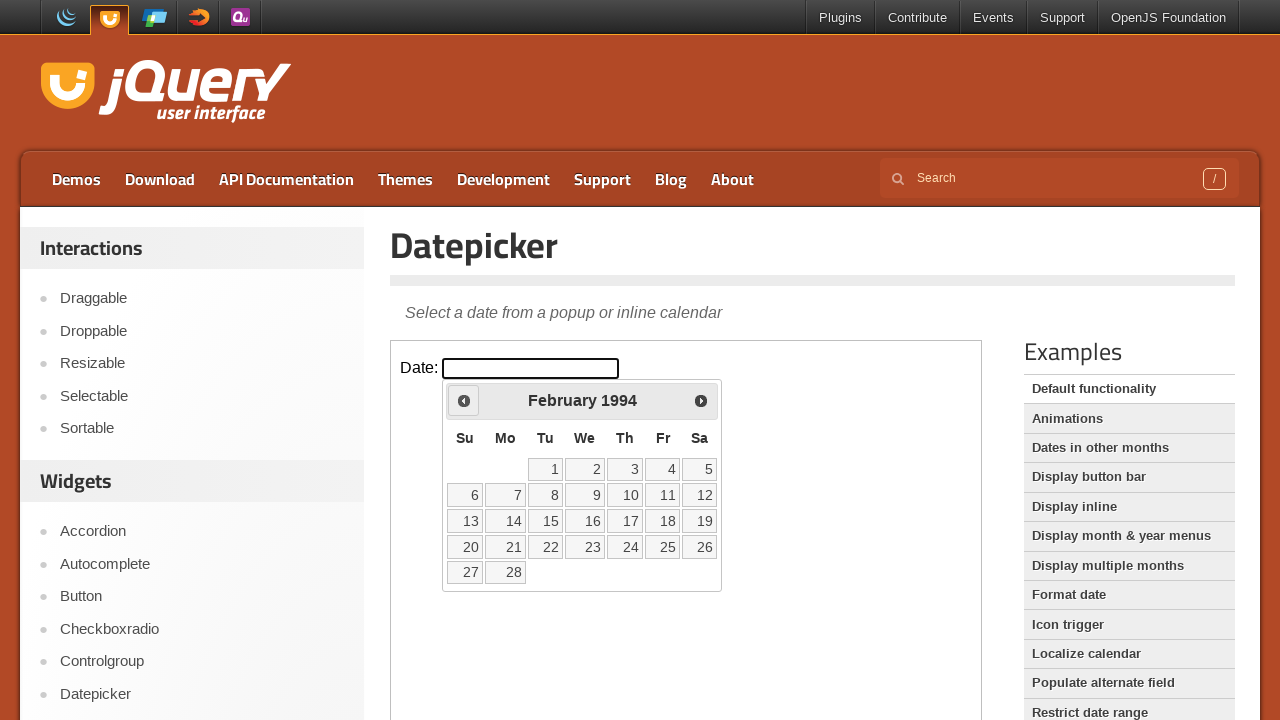

Retrieved current calendar date: February 1994
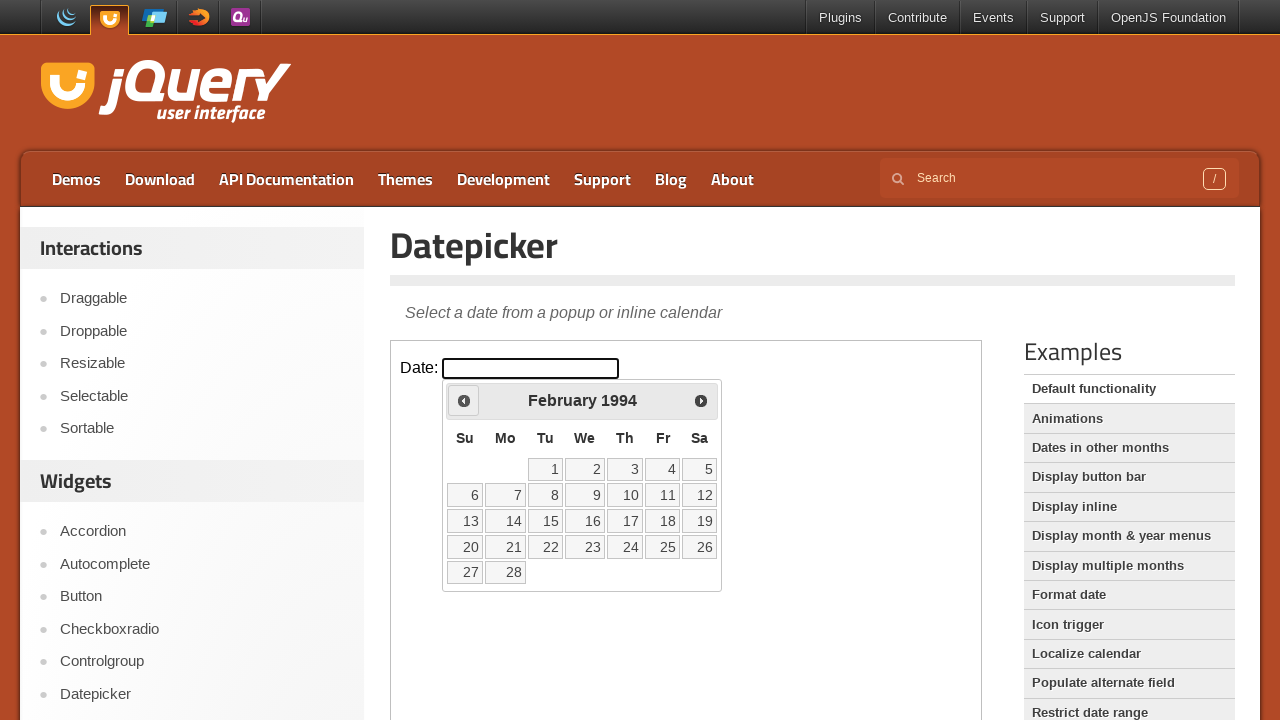

Clicked Previous button to navigate to earlier month at (464, 400) on .demo-frame >> internal:control=enter-frame >> xpath=//span[text()='Prev']
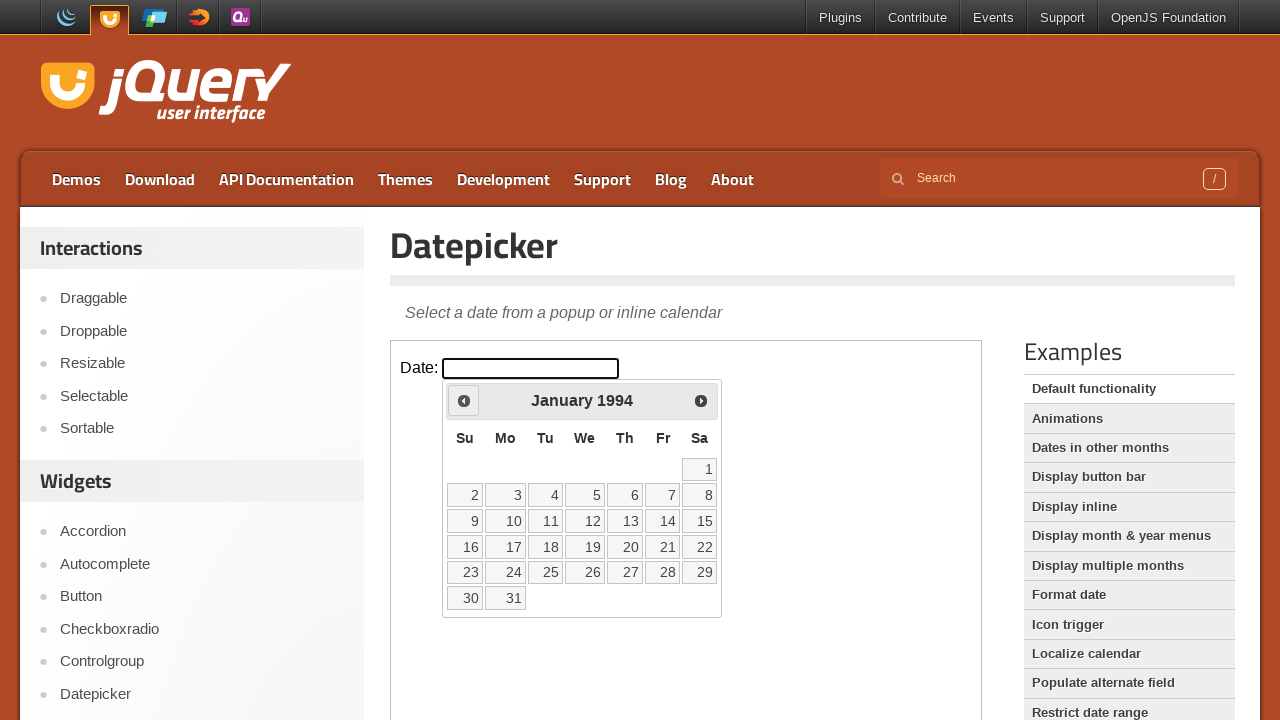

Retrieved current calendar date: January 1994
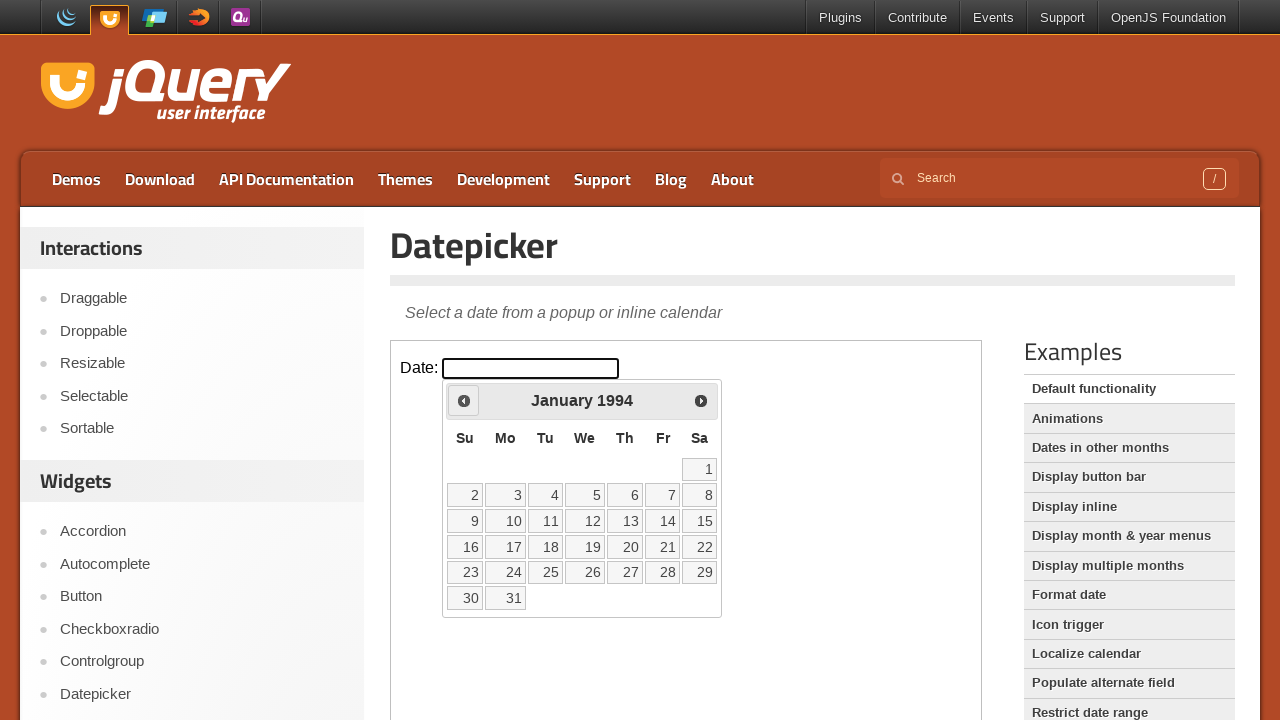

Clicked Previous button to navigate to earlier month at (464, 400) on .demo-frame >> internal:control=enter-frame >> xpath=//span[text()='Prev']
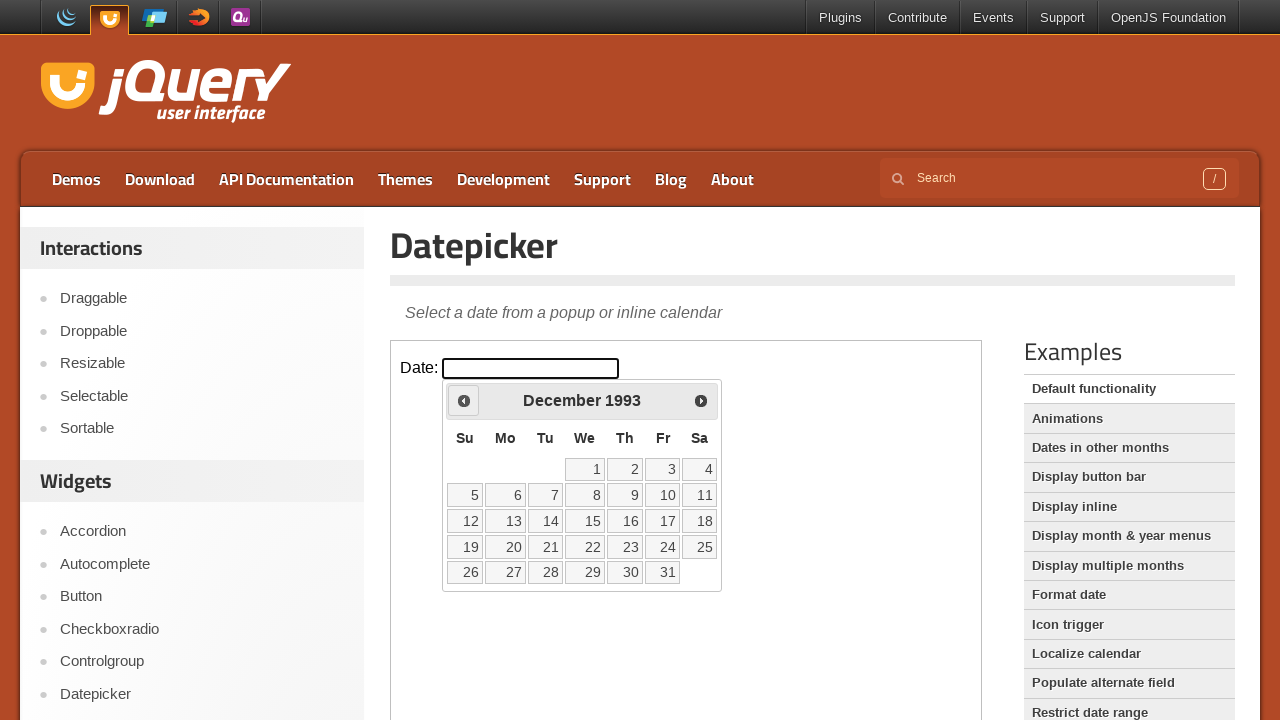

Retrieved current calendar date: December 1993
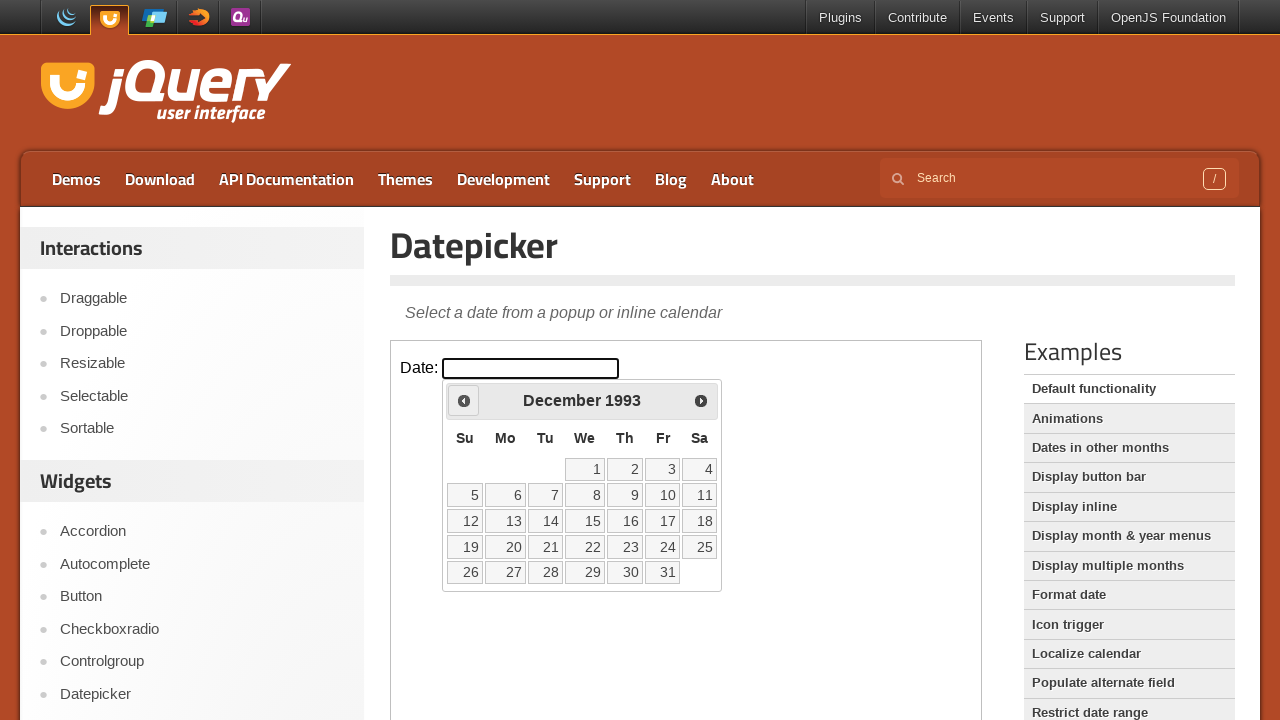

Clicked Previous button to navigate to earlier month at (464, 400) on .demo-frame >> internal:control=enter-frame >> xpath=//span[text()='Prev']
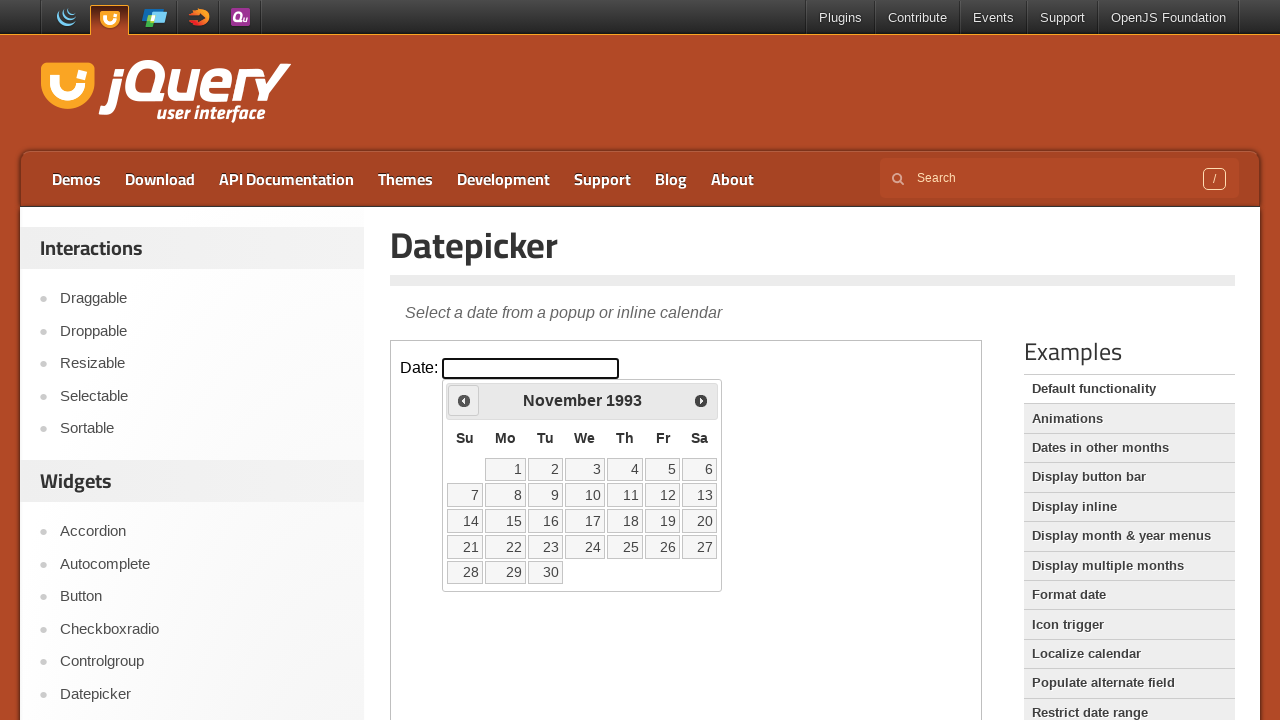

Retrieved current calendar date: November 1993
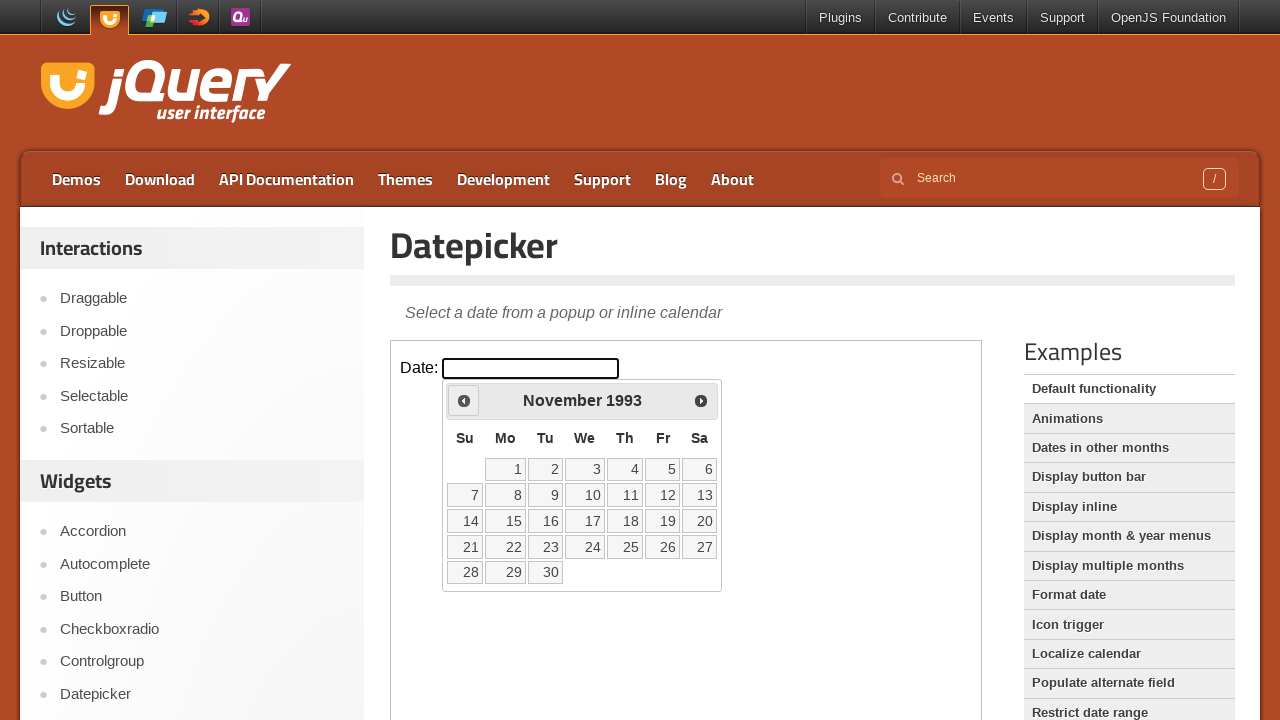

Clicked Previous button to navigate to earlier month at (464, 400) on .demo-frame >> internal:control=enter-frame >> xpath=//span[text()='Prev']
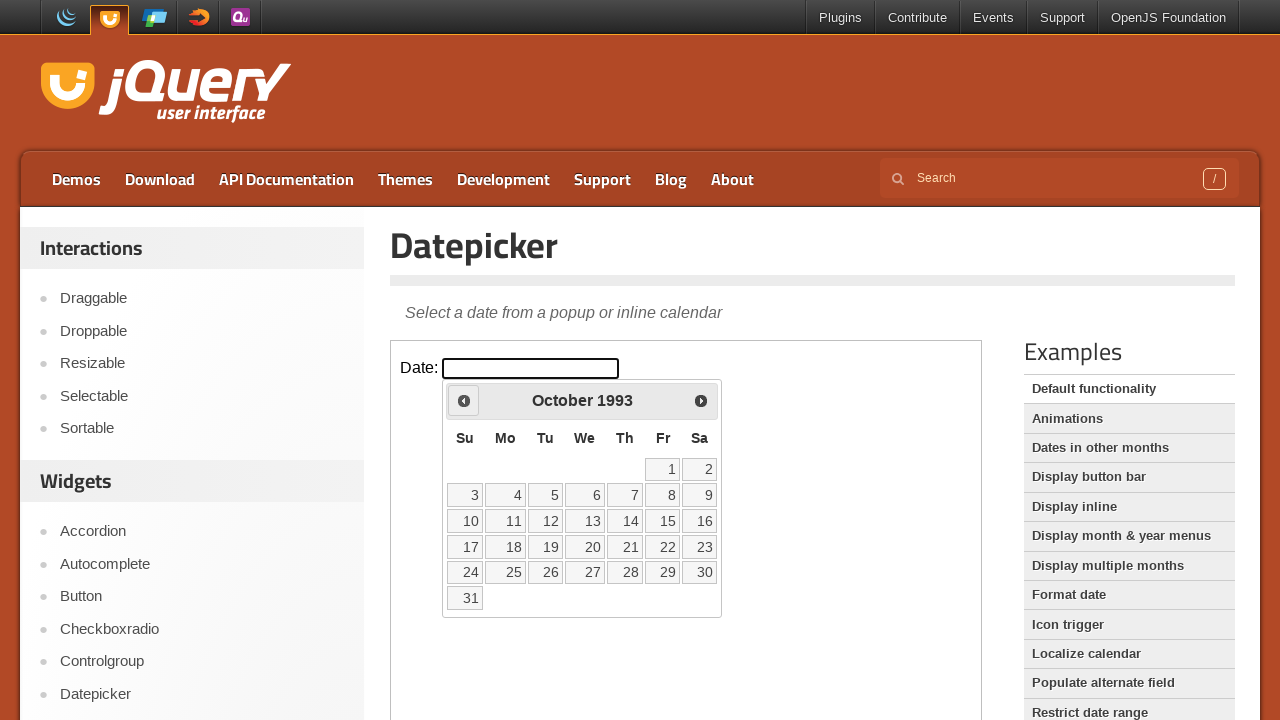

Retrieved current calendar date: October 1993
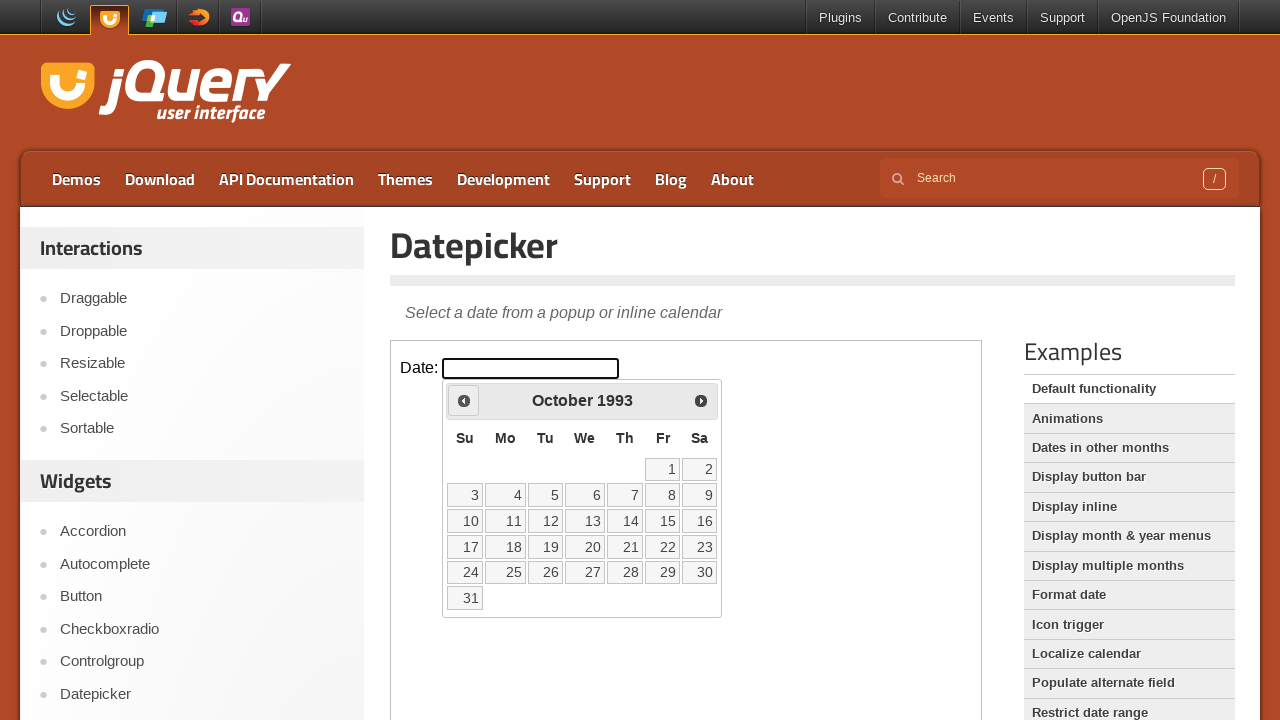

Clicked Previous button to navigate to earlier month at (464, 400) on .demo-frame >> internal:control=enter-frame >> xpath=//span[text()='Prev']
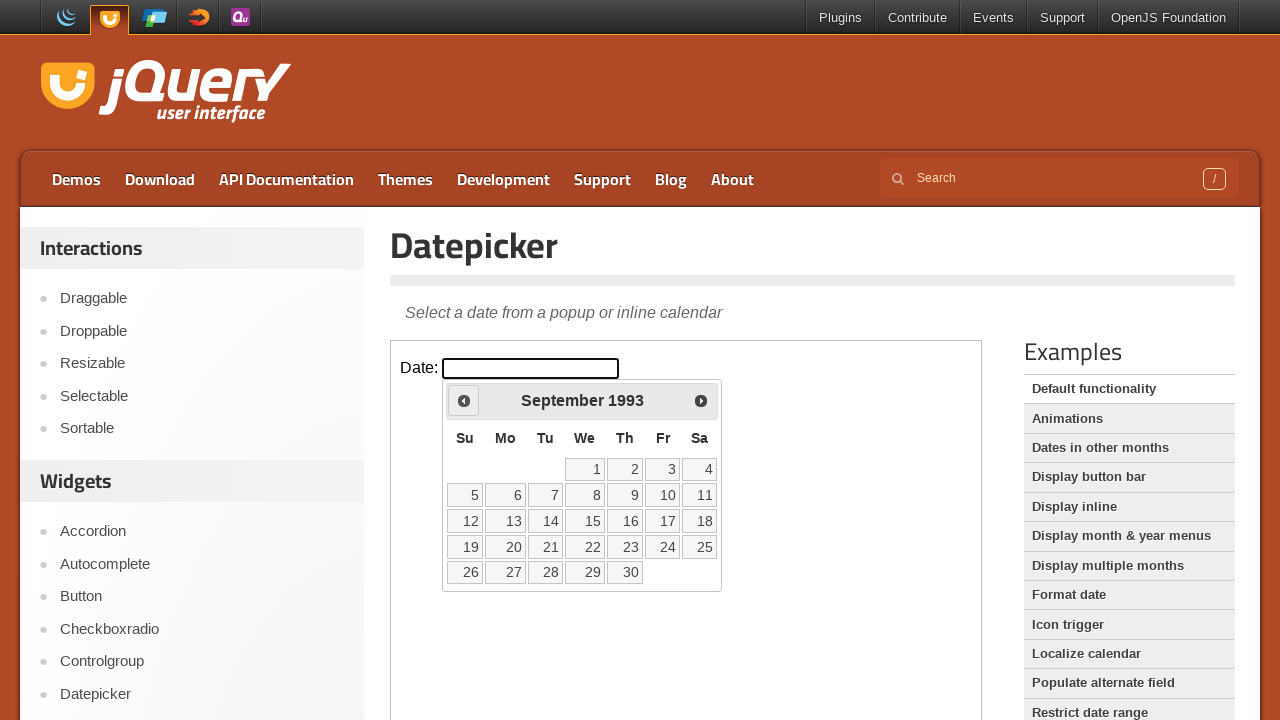

Retrieved current calendar date: September 1993
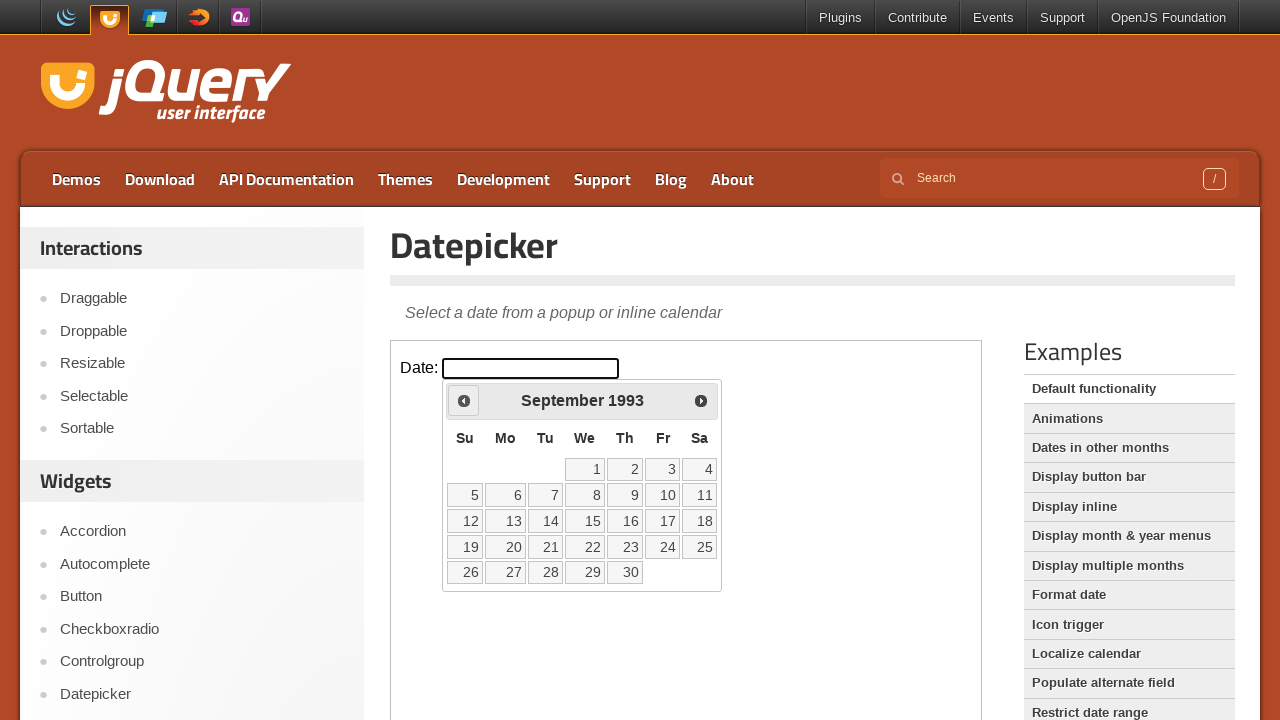

Clicked Previous button to navigate to earlier month at (464, 400) on .demo-frame >> internal:control=enter-frame >> xpath=//span[text()='Prev']
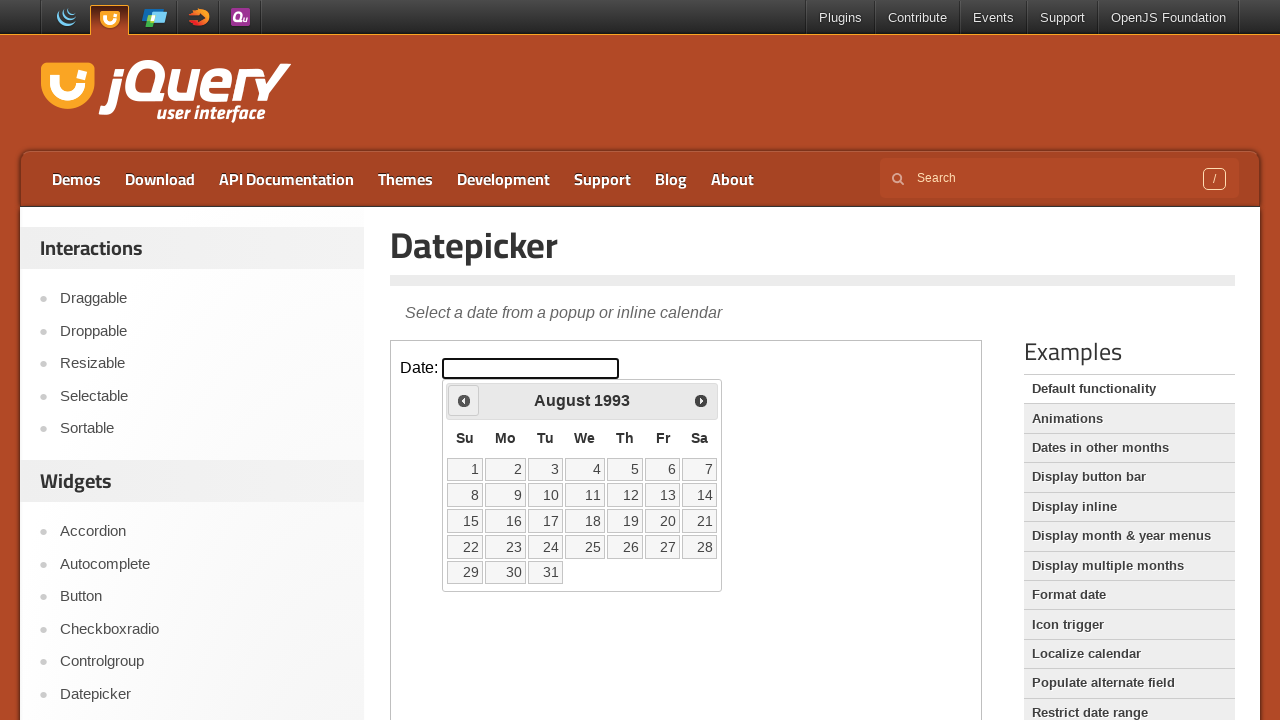

Retrieved current calendar date: August 1993
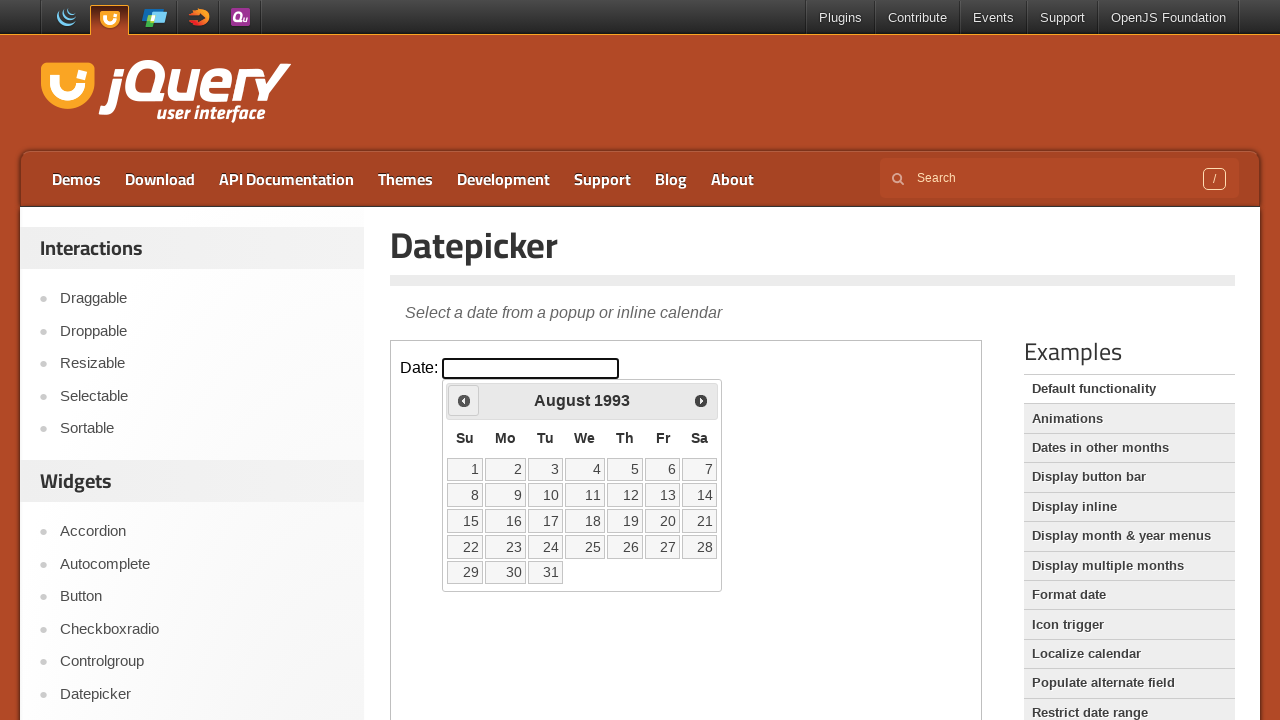

Clicked Previous button to navigate to earlier month at (464, 400) on .demo-frame >> internal:control=enter-frame >> xpath=//span[text()='Prev']
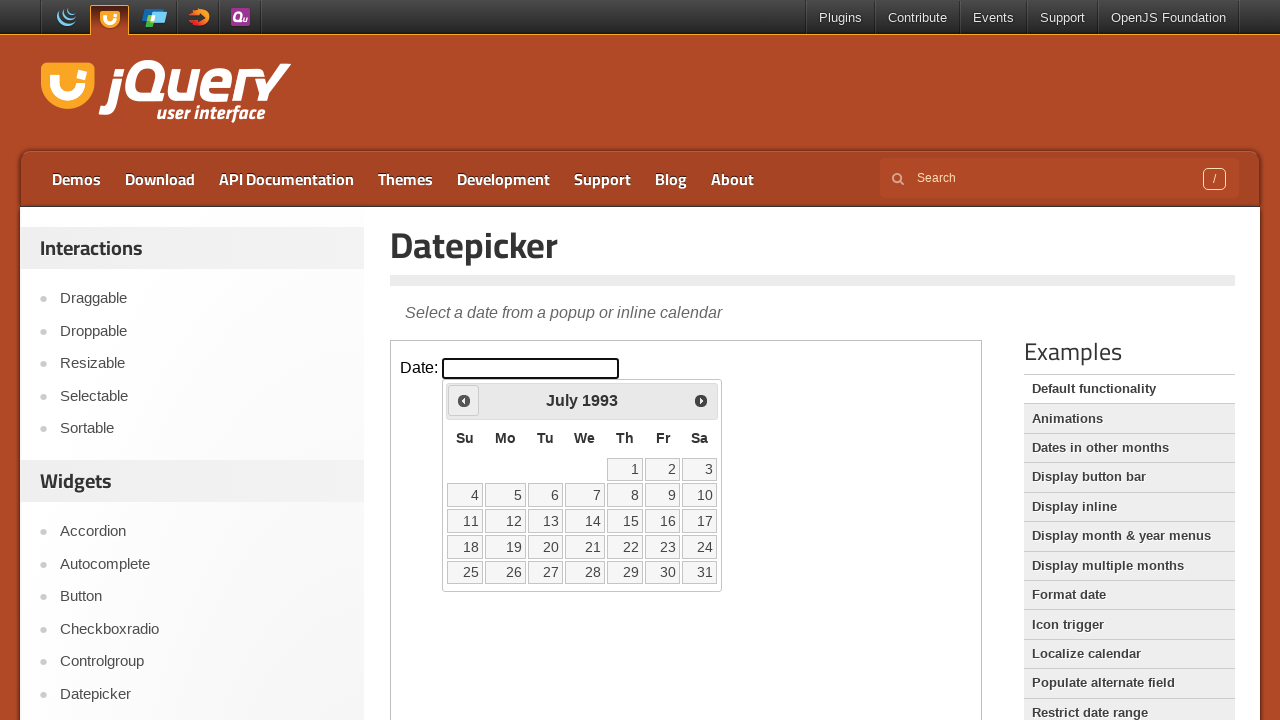

Retrieved current calendar date: July 1993
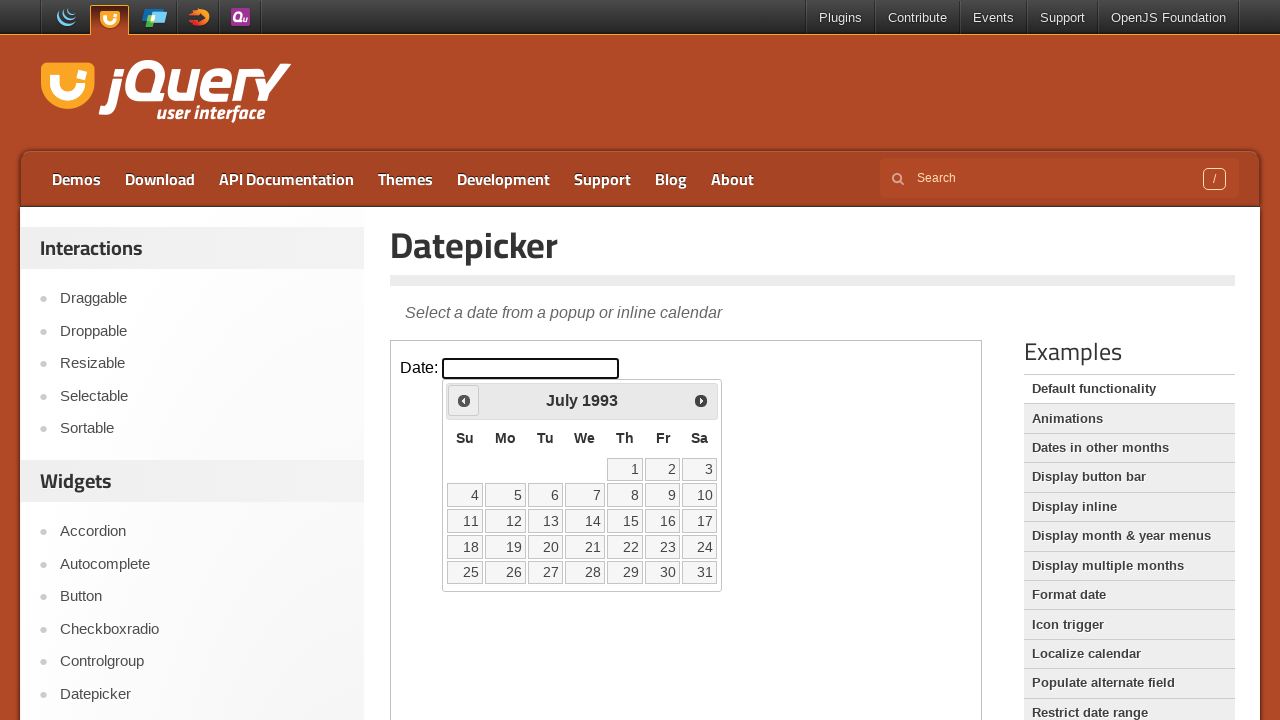

Clicked Previous button to navigate to earlier month at (464, 400) on .demo-frame >> internal:control=enter-frame >> xpath=//span[text()='Prev']
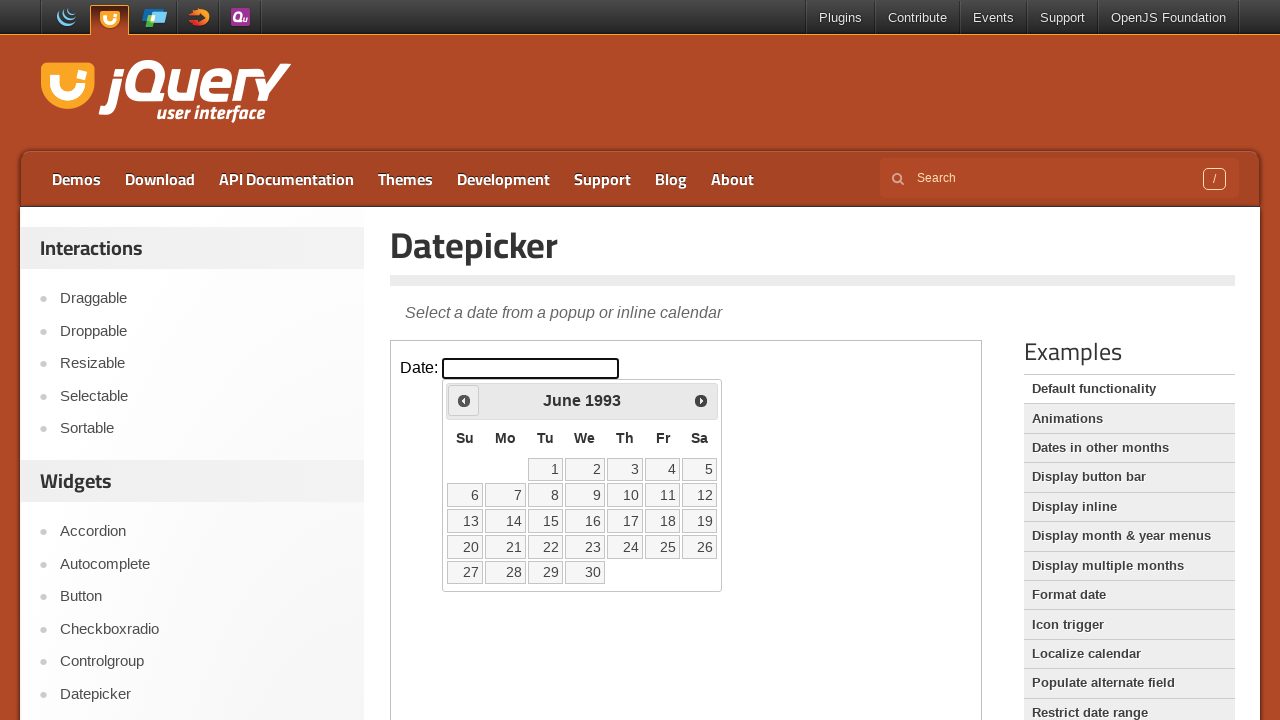

Retrieved current calendar date: June 1993
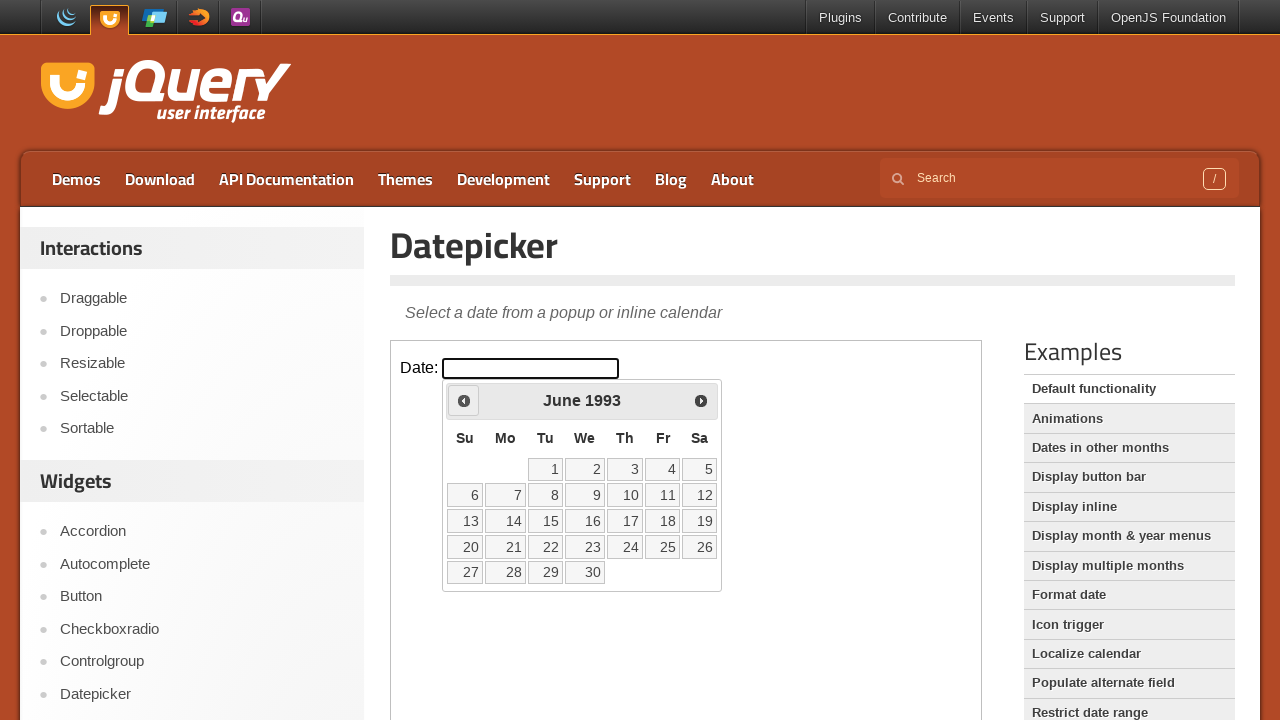

Clicked Previous button to navigate to earlier month at (464, 400) on .demo-frame >> internal:control=enter-frame >> xpath=//span[text()='Prev']
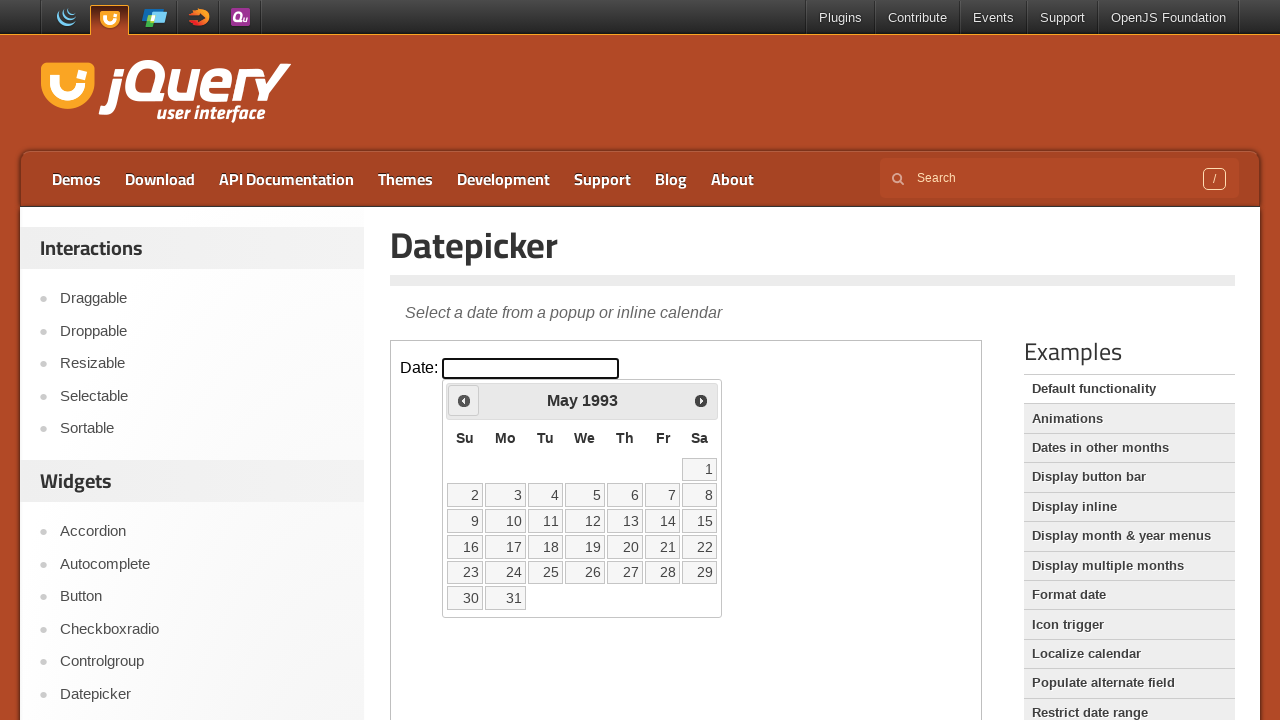

Retrieved current calendar date: May 1993
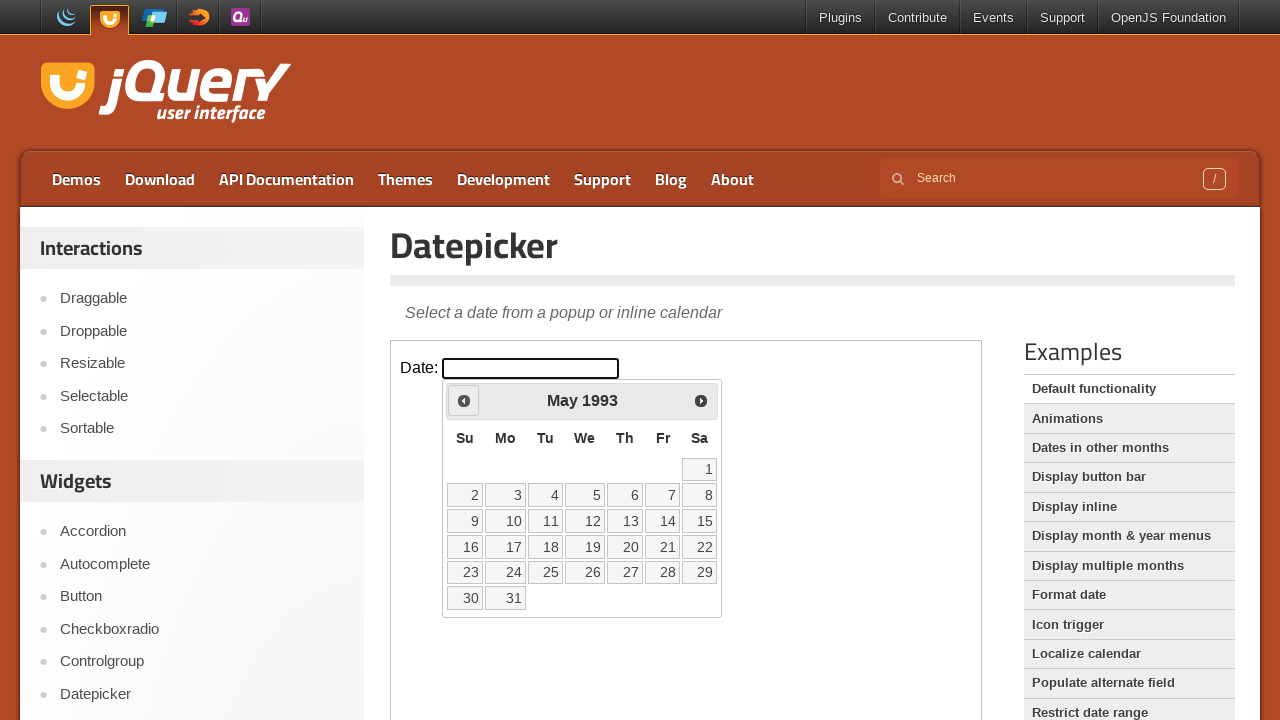

Clicked Previous button to navigate to earlier month at (464, 400) on .demo-frame >> internal:control=enter-frame >> xpath=//span[text()='Prev']
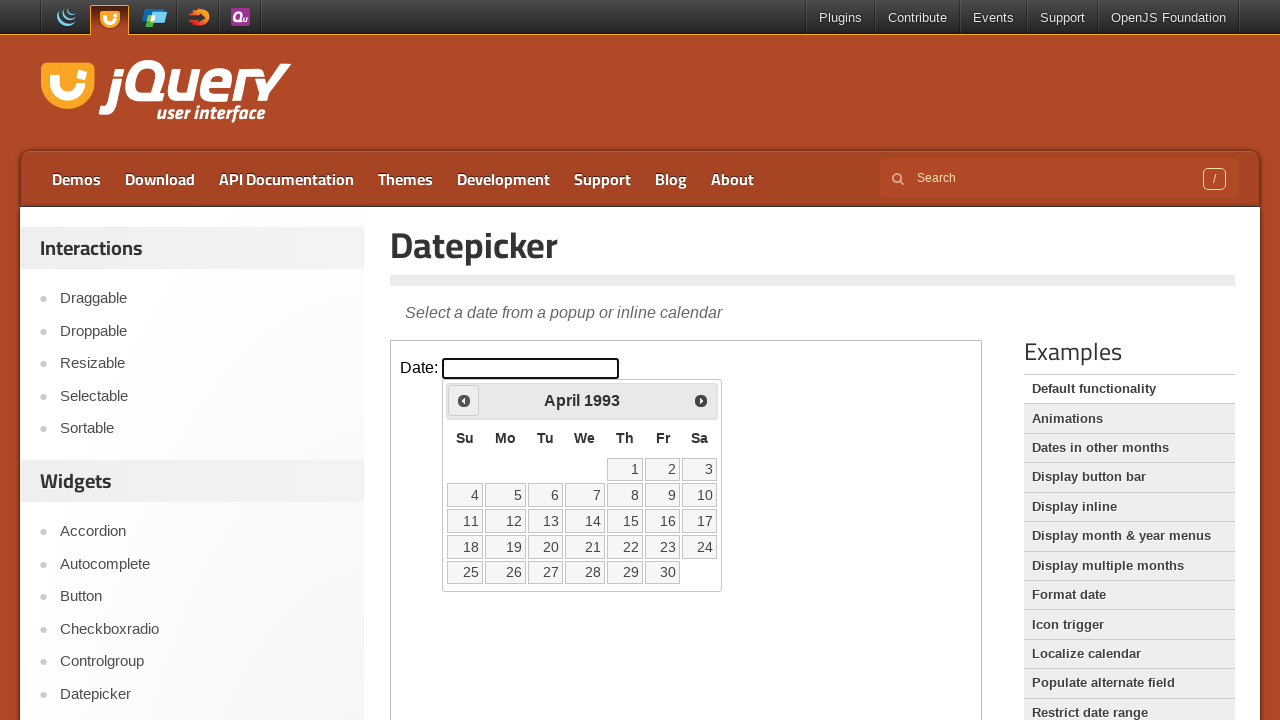

Retrieved current calendar date: April 1993
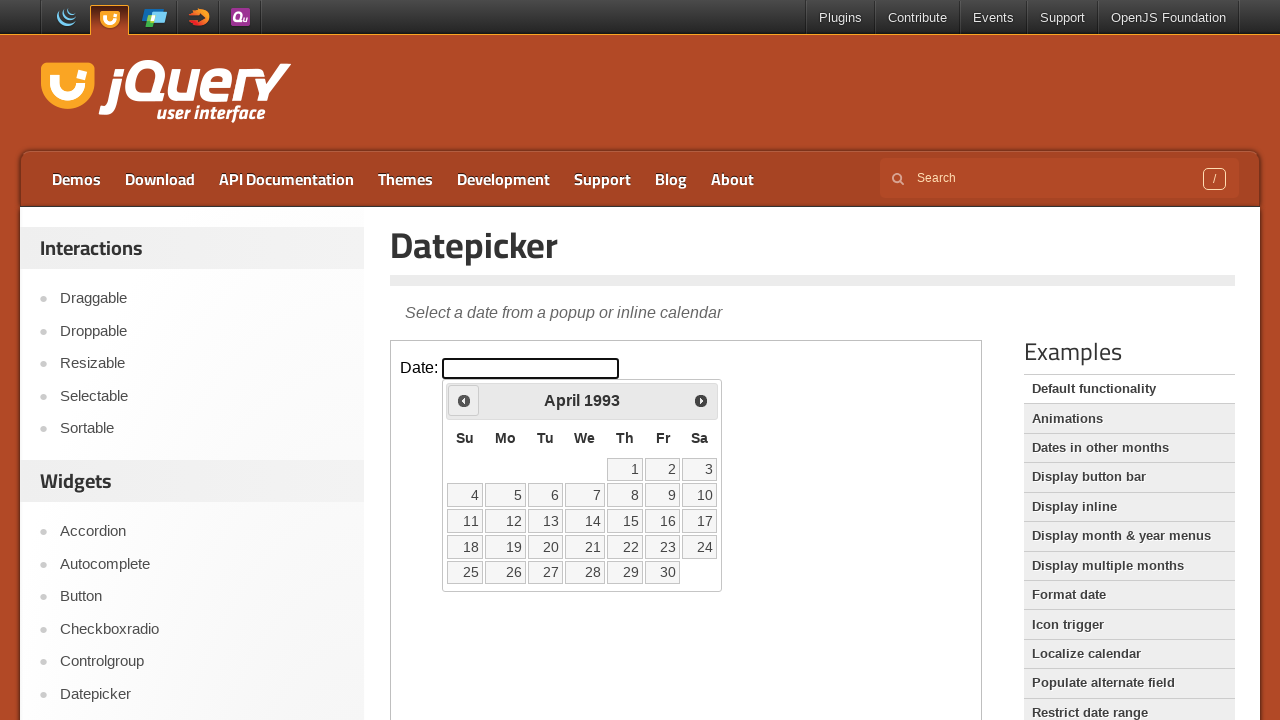

Clicked Previous button to navigate to earlier month at (464, 400) on .demo-frame >> internal:control=enter-frame >> xpath=//span[text()='Prev']
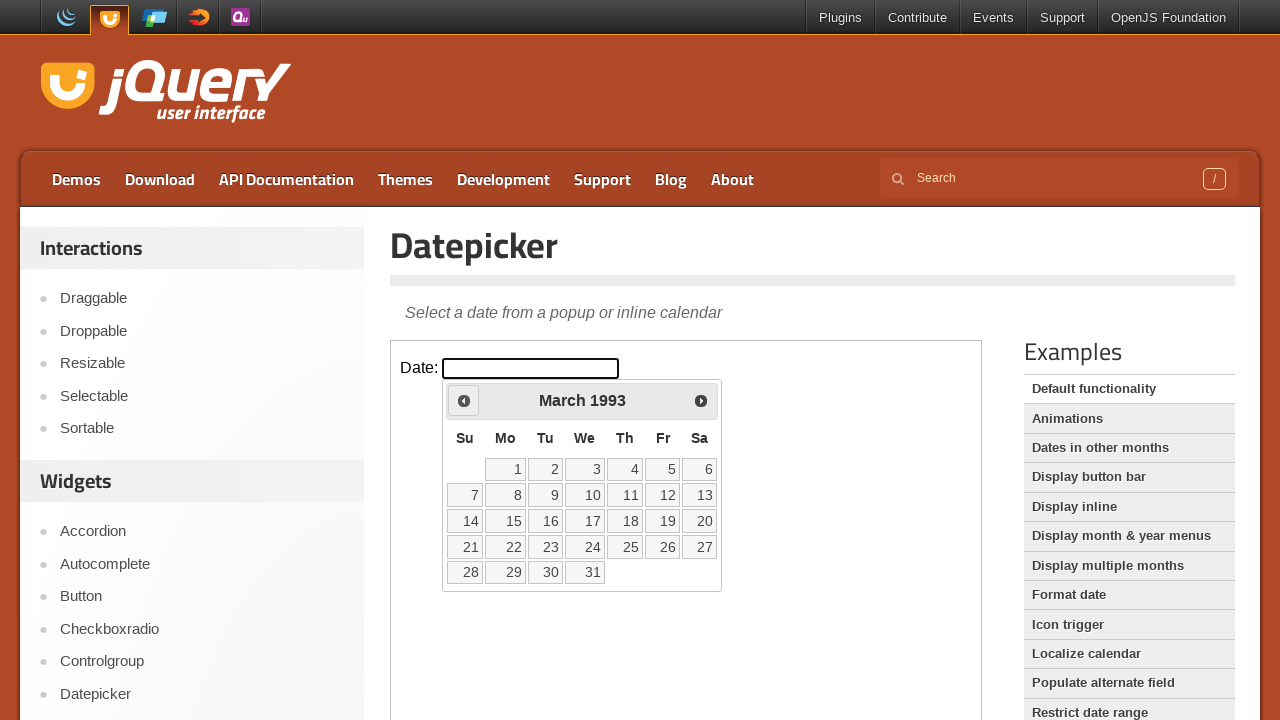

Retrieved current calendar date: March 1993
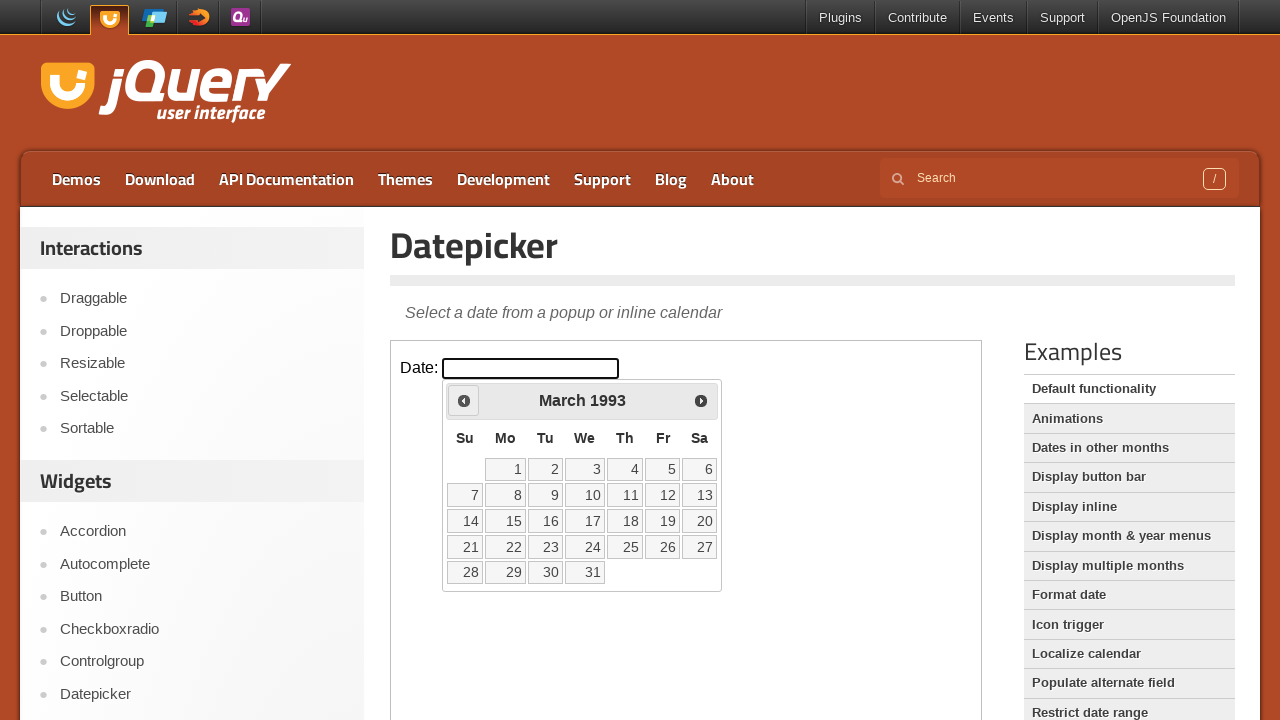

Clicked Previous button to navigate to earlier month at (464, 400) on .demo-frame >> internal:control=enter-frame >> xpath=//span[text()='Prev']
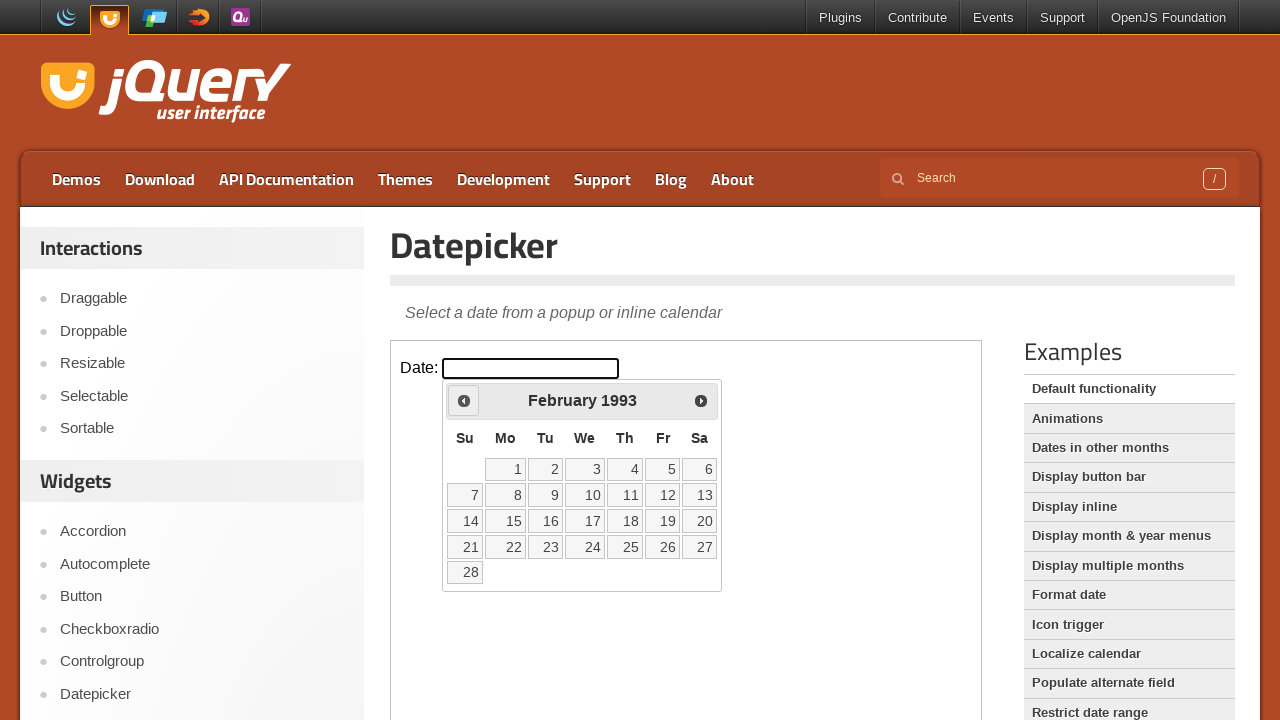

Retrieved current calendar date: February 1993
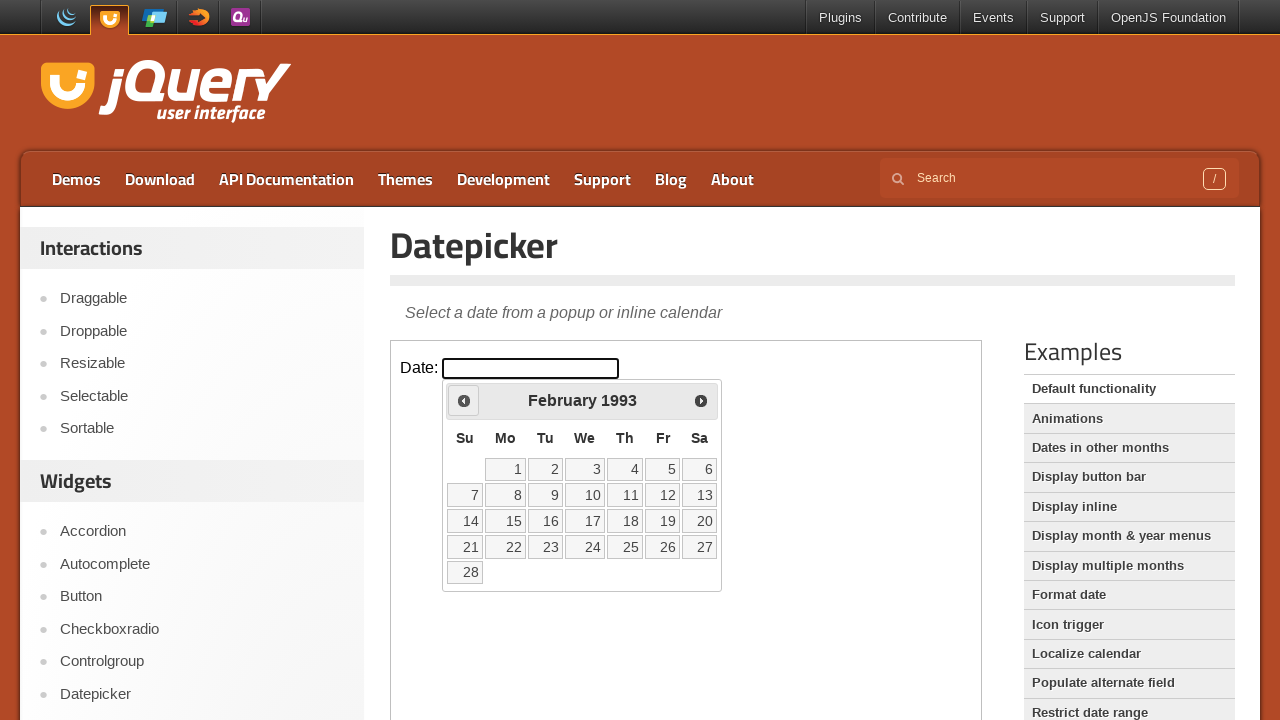

Clicked Previous button to navigate to earlier month at (464, 400) on .demo-frame >> internal:control=enter-frame >> xpath=//span[text()='Prev']
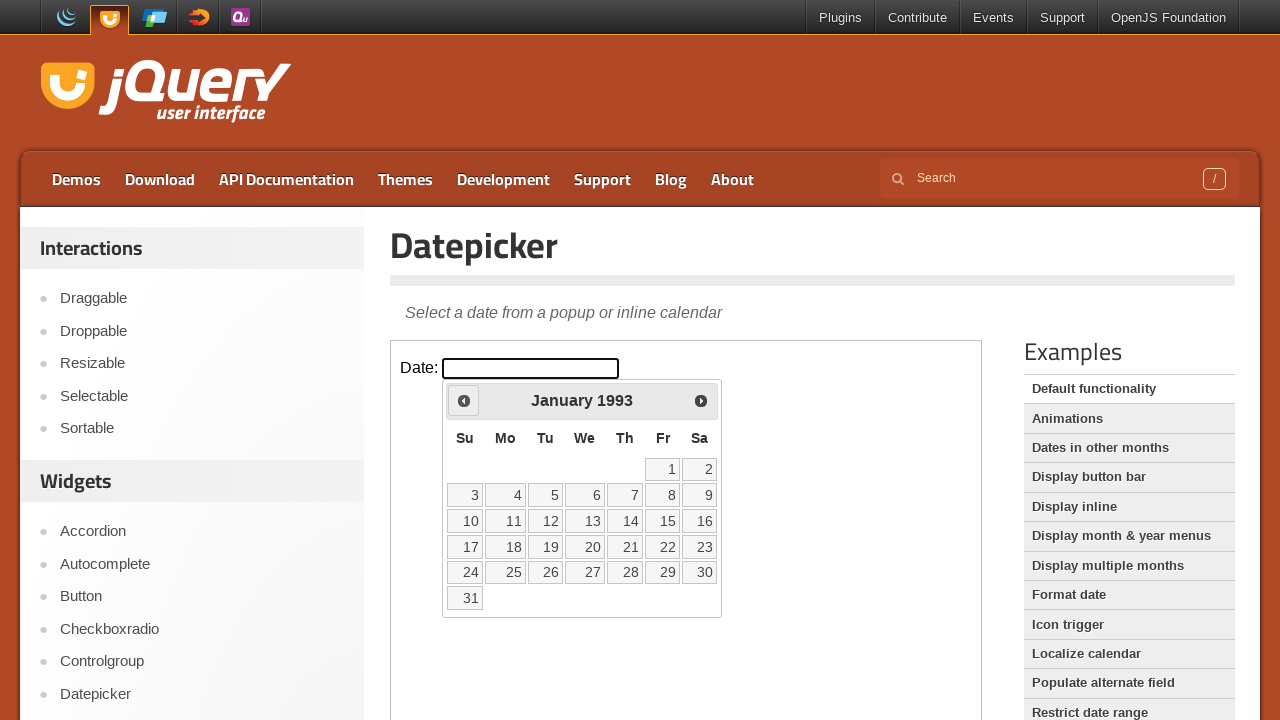

Retrieved current calendar date: January 1993
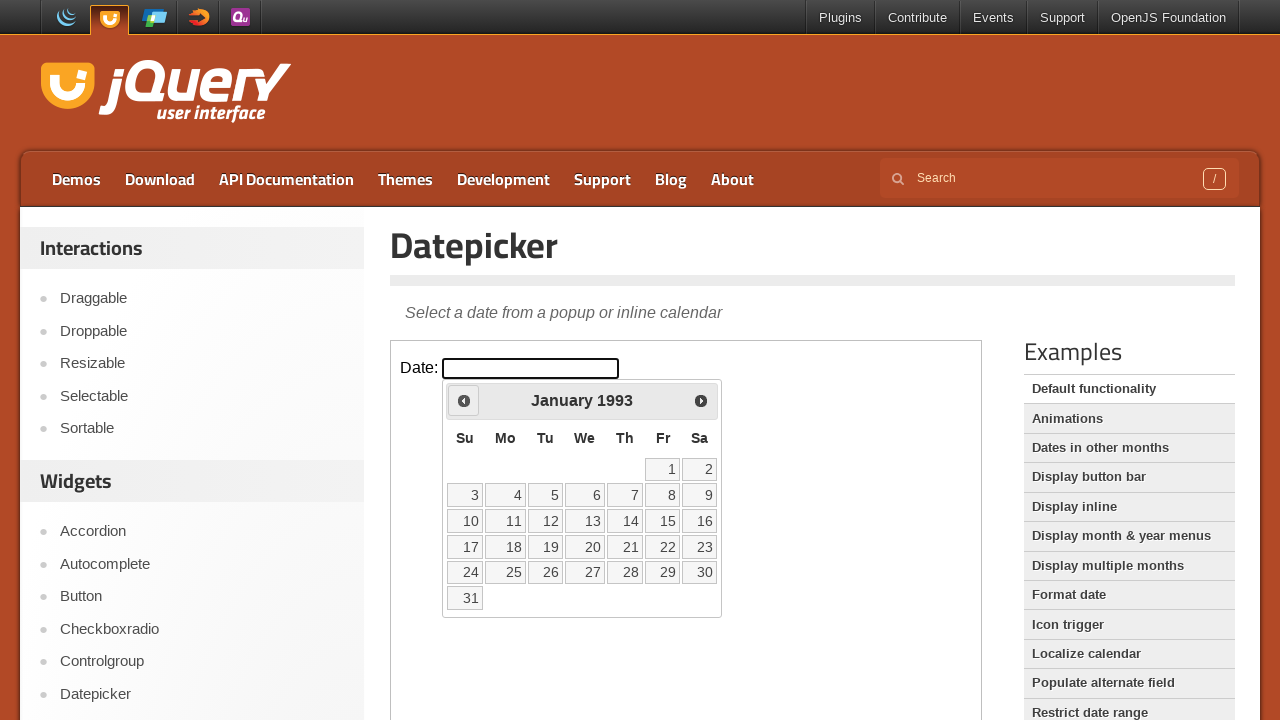

Clicked Previous button to navigate to earlier month at (464, 400) on .demo-frame >> internal:control=enter-frame >> xpath=//span[text()='Prev']
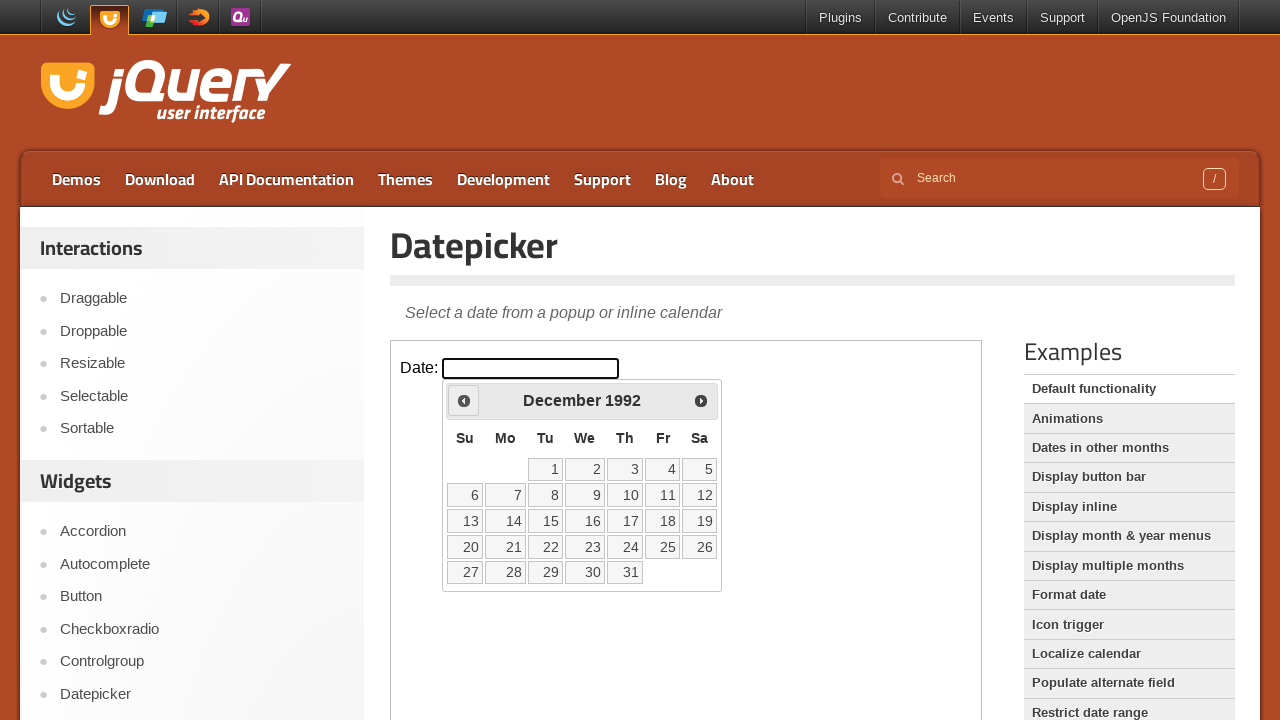

Retrieved current calendar date: December 1992
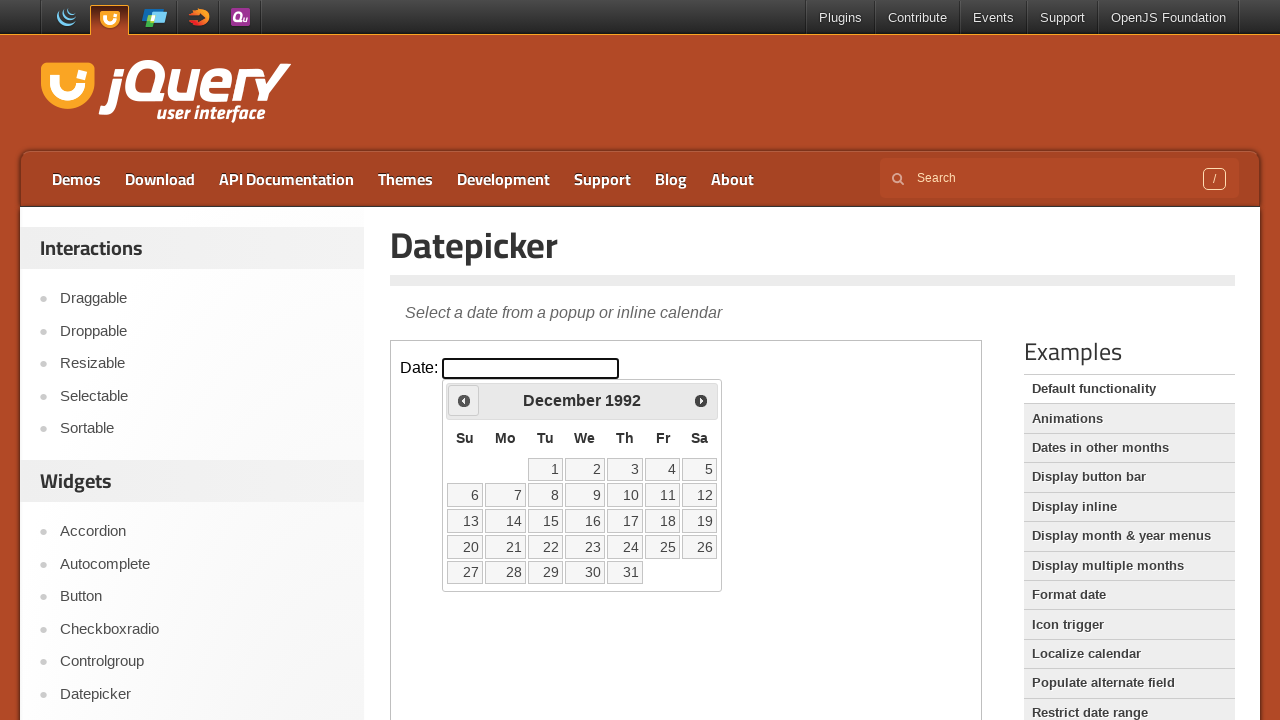

Clicked Previous button to navigate to earlier month at (464, 400) on .demo-frame >> internal:control=enter-frame >> xpath=//span[text()='Prev']
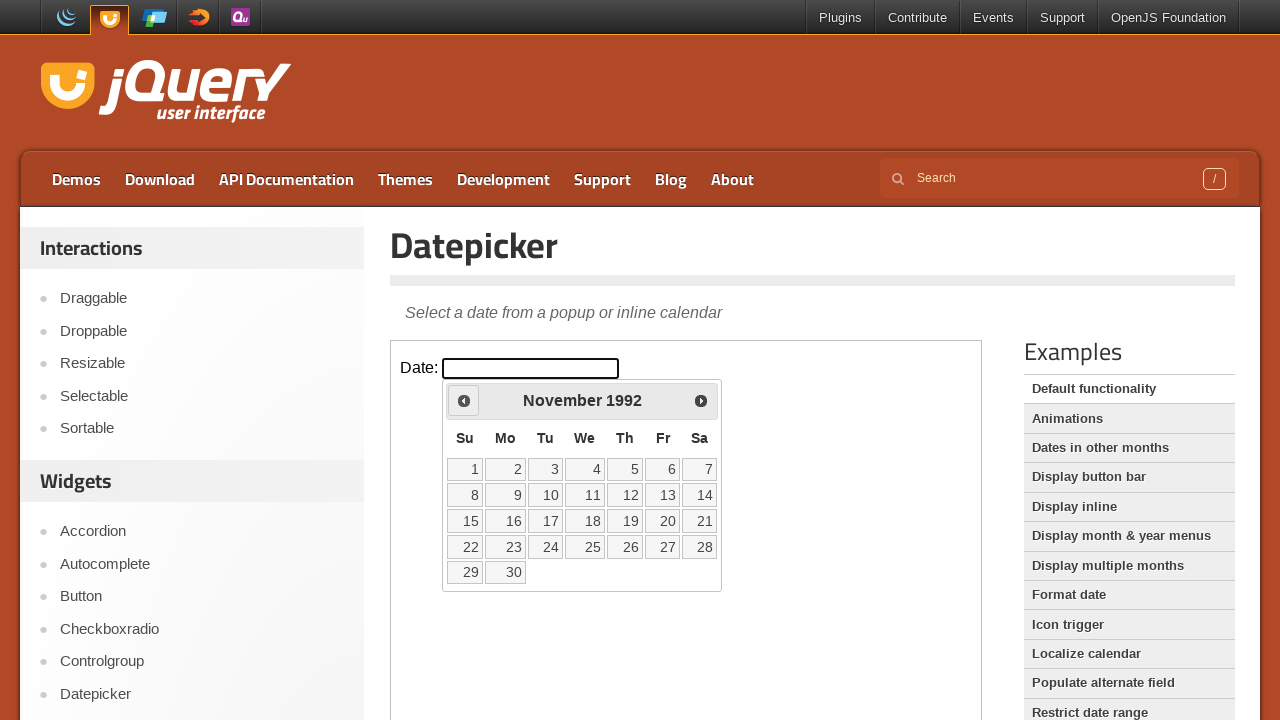

Retrieved current calendar date: November 1992
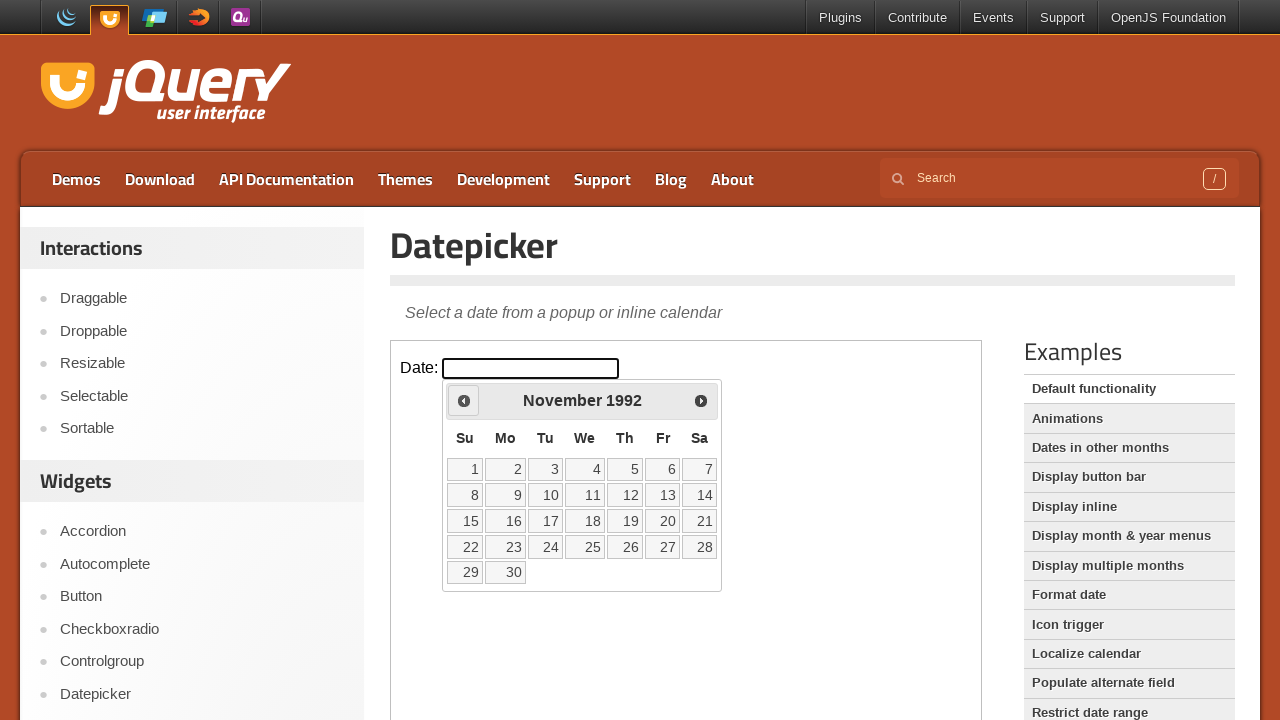

Clicked Previous button to navigate to earlier month at (464, 400) on .demo-frame >> internal:control=enter-frame >> xpath=//span[text()='Prev']
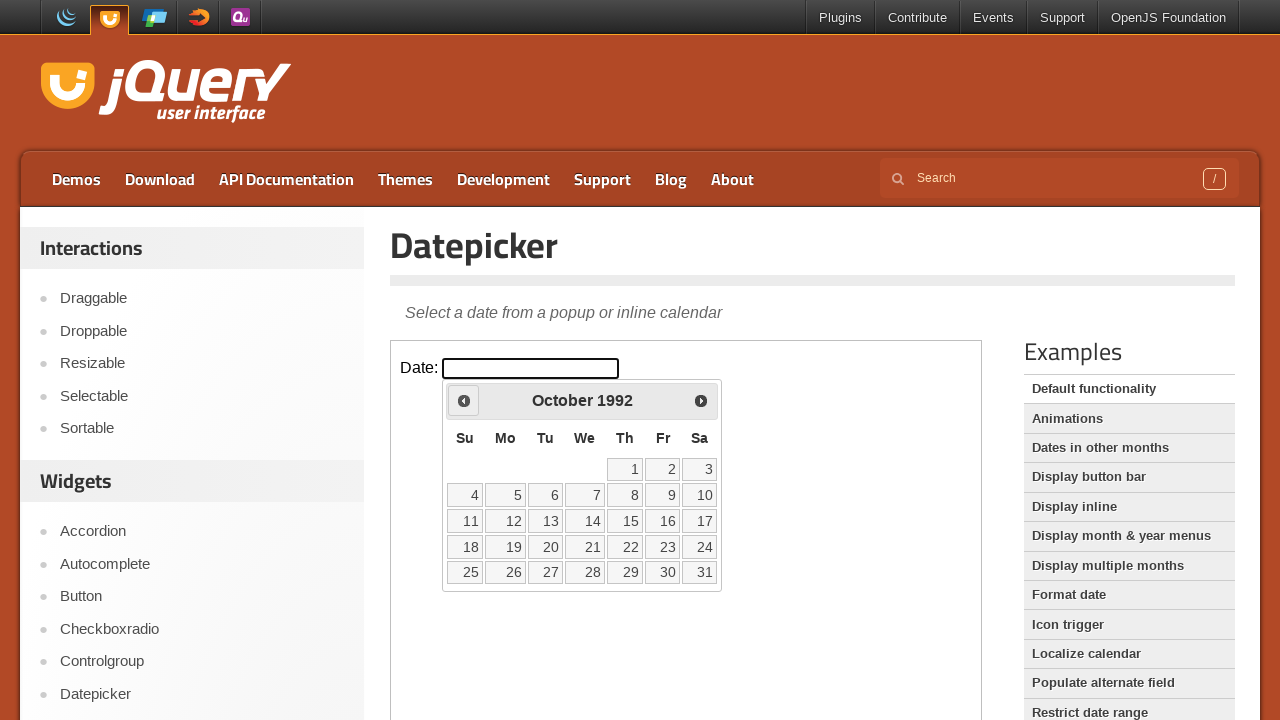

Retrieved current calendar date: October 1992
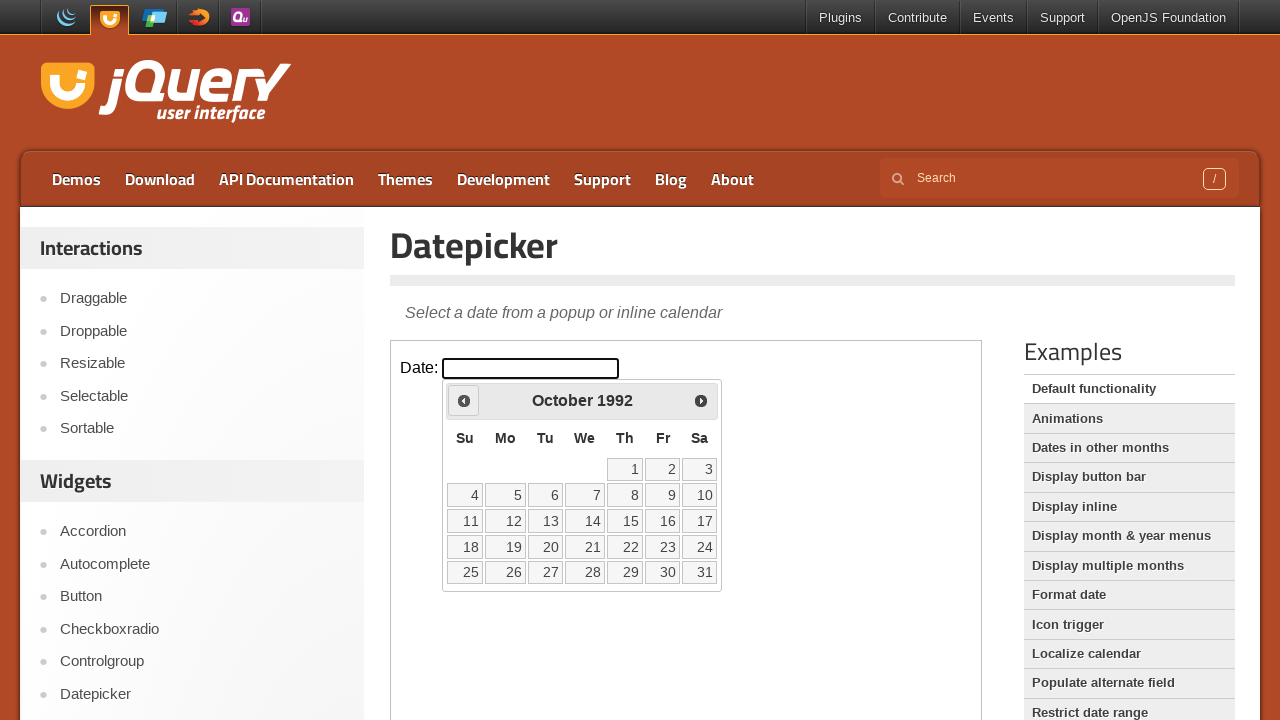

Clicked Previous button to navigate to earlier month at (464, 400) on .demo-frame >> internal:control=enter-frame >> xpath=//span[text()='Prev']
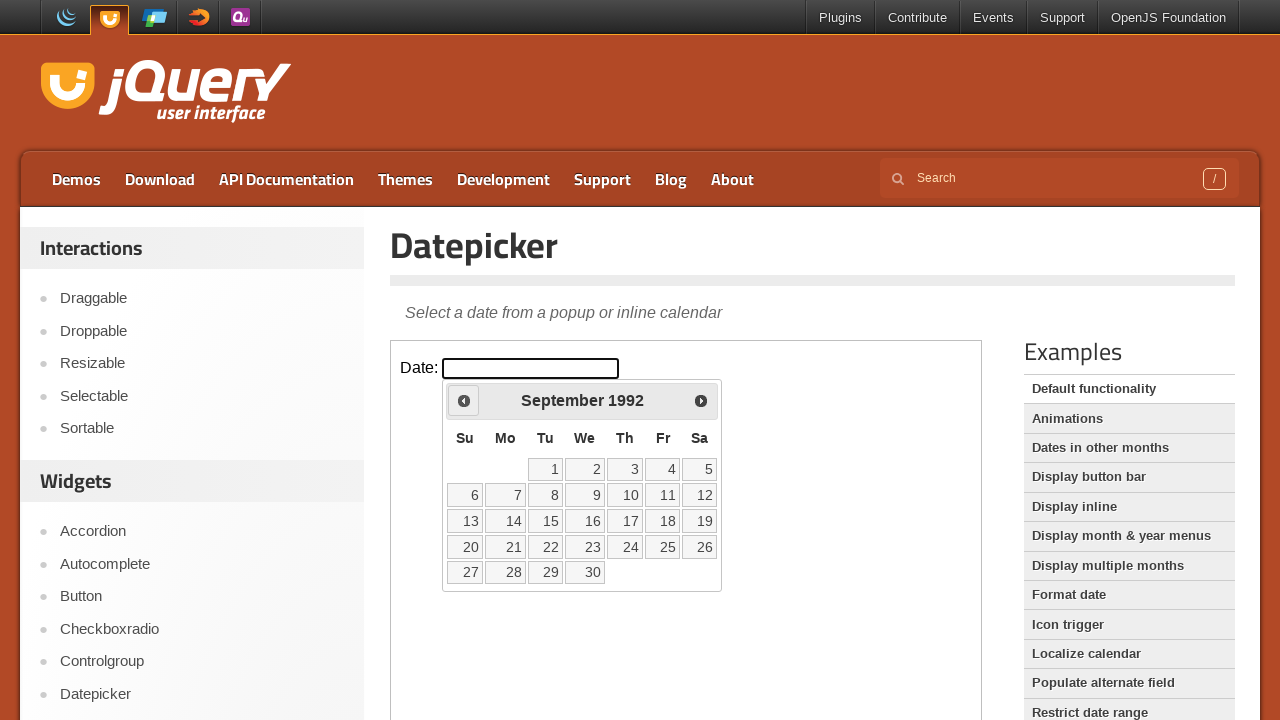

Retrieved current calendar date: September 1992
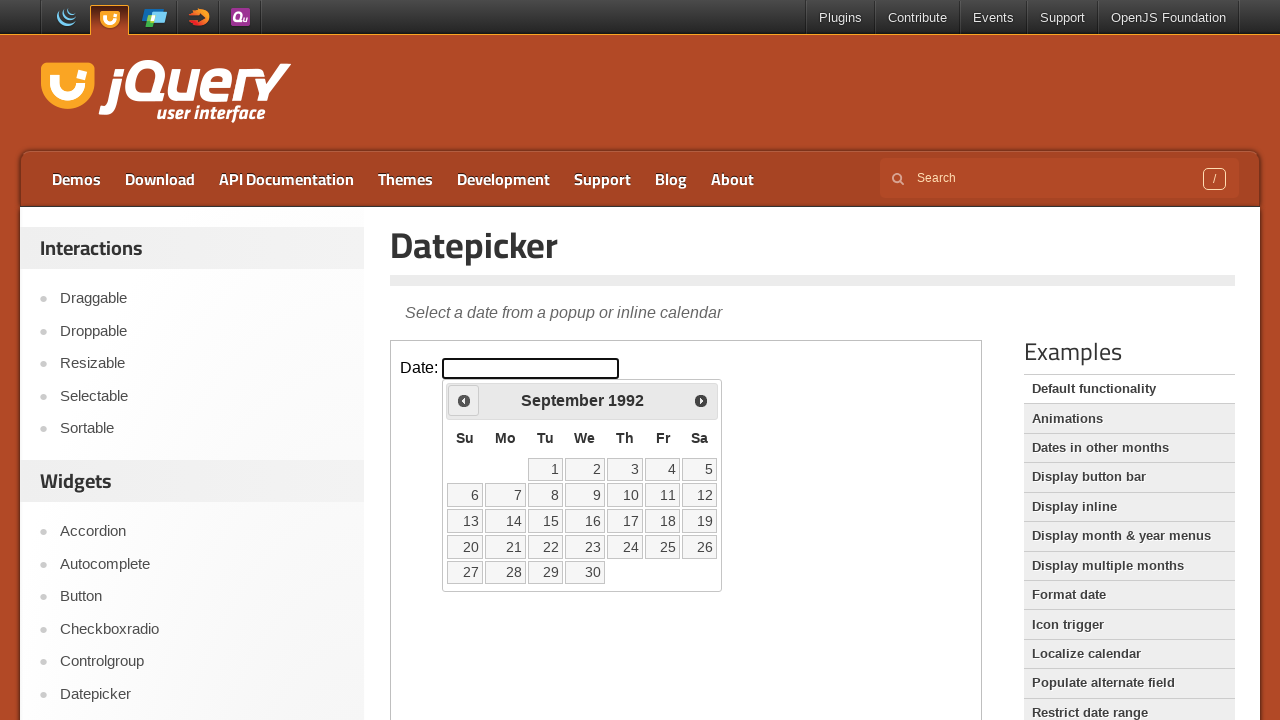

Clicked Previous button to navigate to earlier month at (464, 400) on .demo-frame >> internal:control=enter-frame >> xpath=//span[text()='Prev']
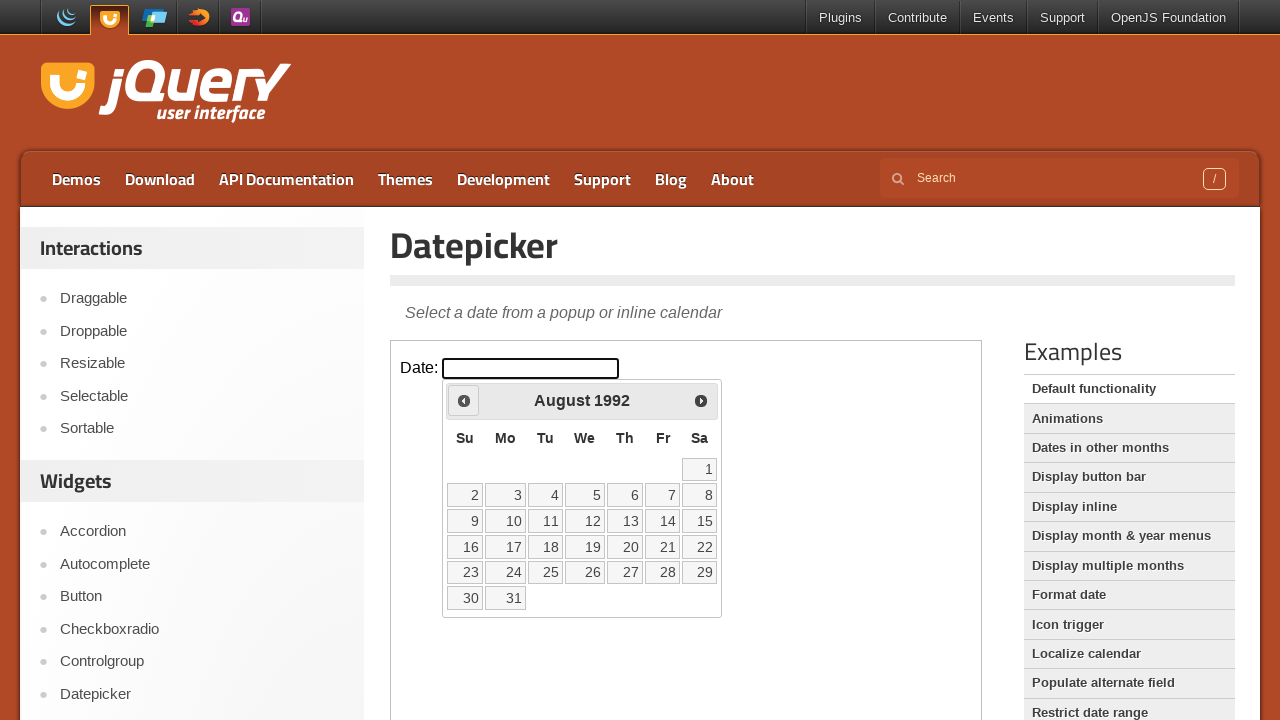

Retrieved current calendar date: August 1992
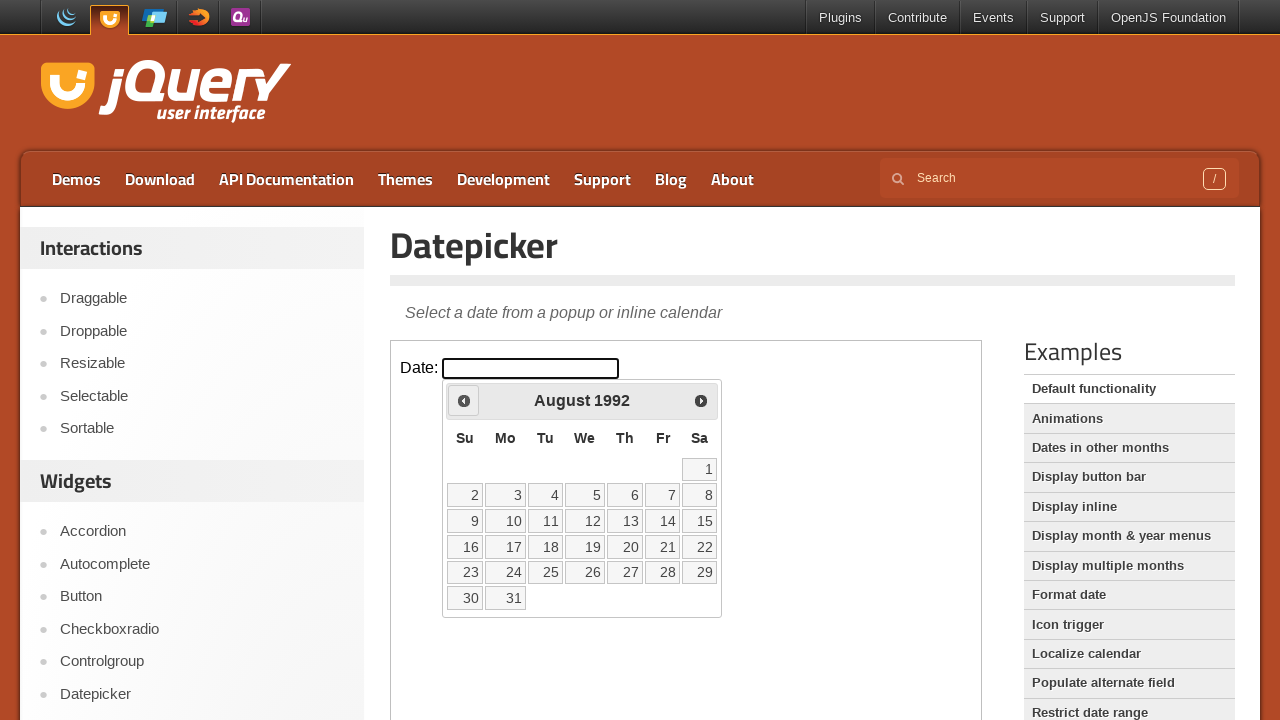

Clicked Previous button to navigate to earlier month at (464, 400) on .demo-frame >> internal:control=enter-frame >> xpath=//span[text()='Prev']
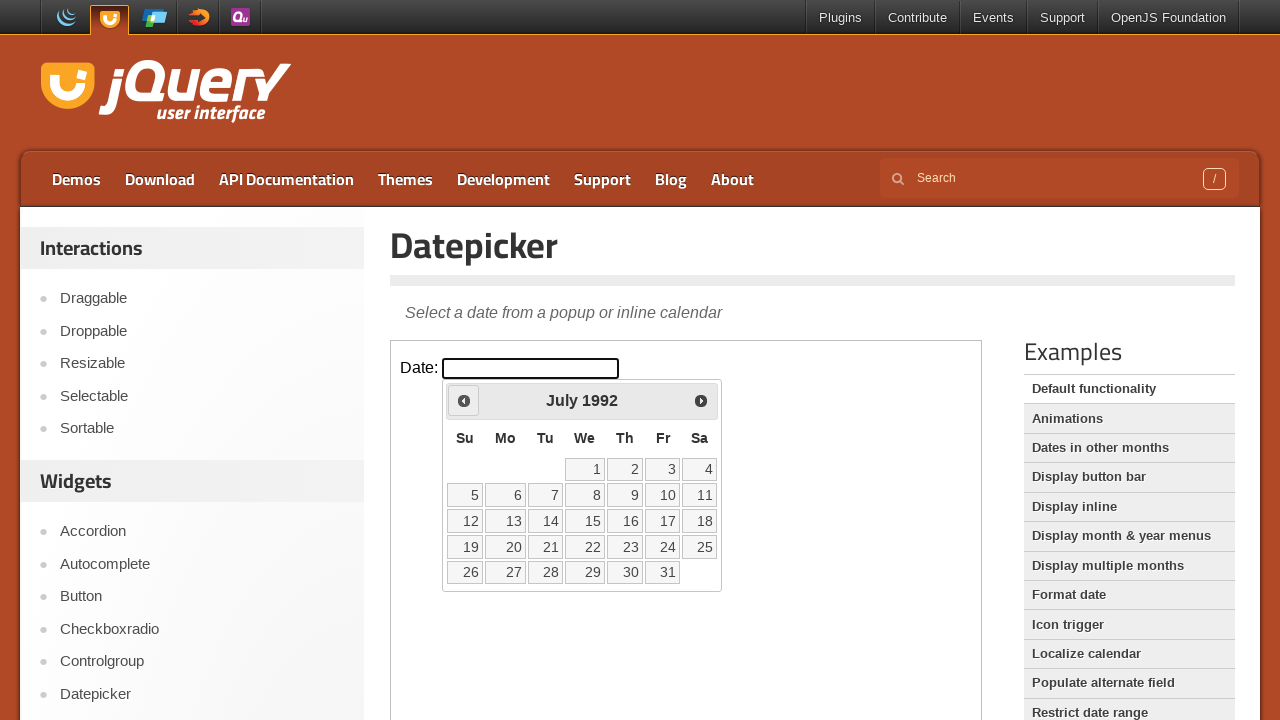

Retrieved current calendar date: July 1992
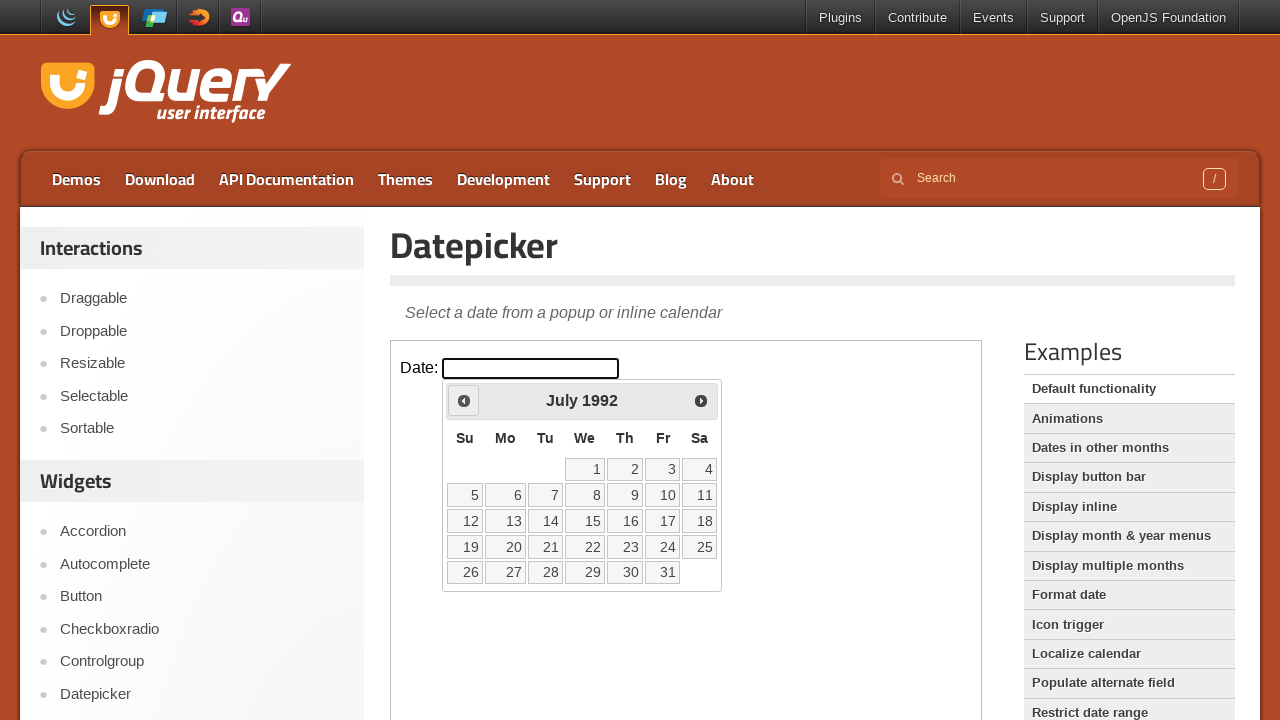

Clicked Previous button to navigate to earlier month at (464, 400) on .demo-frame >> internal:control=enter-frame >> xpath=//span[text()='Prev']
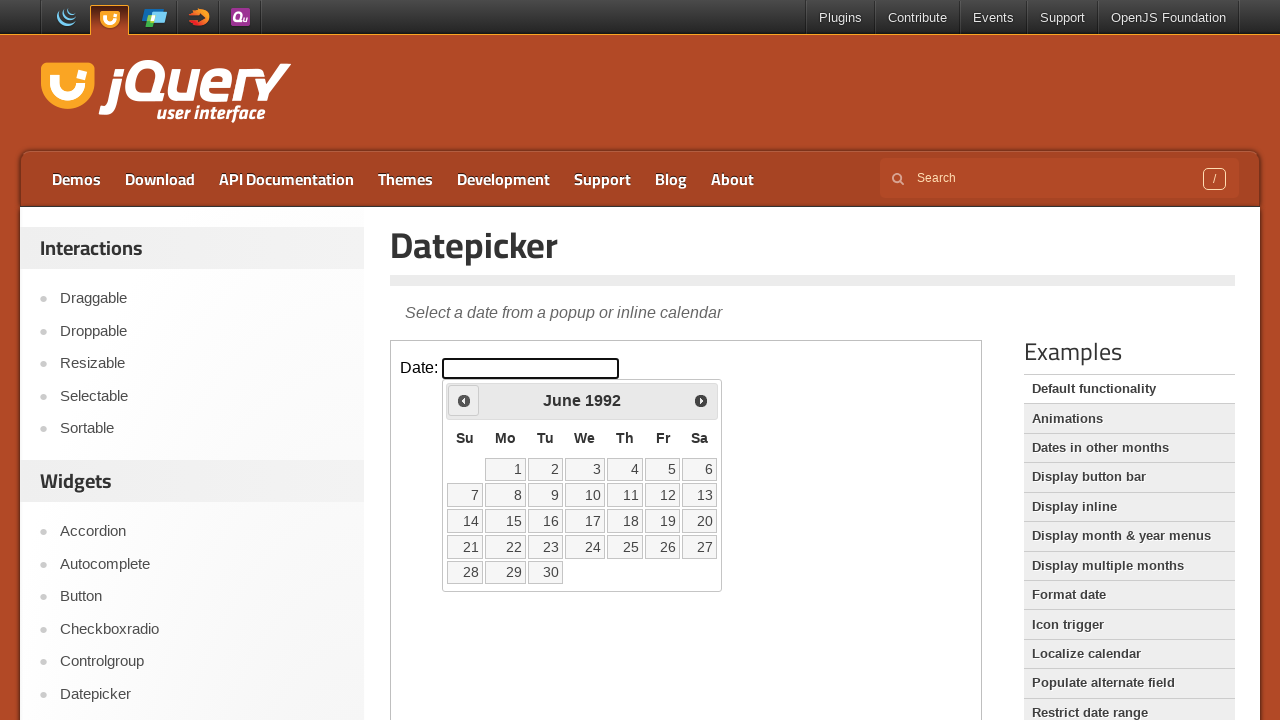

Retrieved current calendar date: June 1992
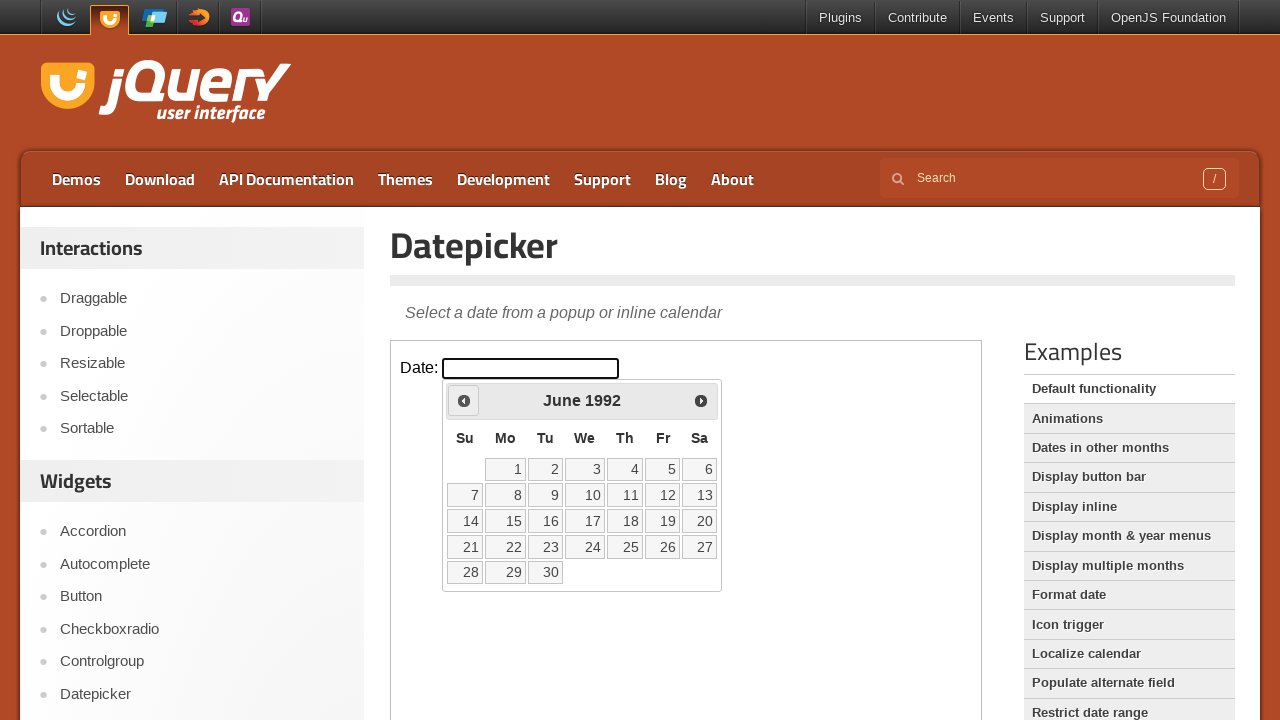

Clicked Previous button to navigate to earlier month at (464, 400) on .demo-frame >> internal:control=enter-frame >> xpath=//span[text()='Prev']
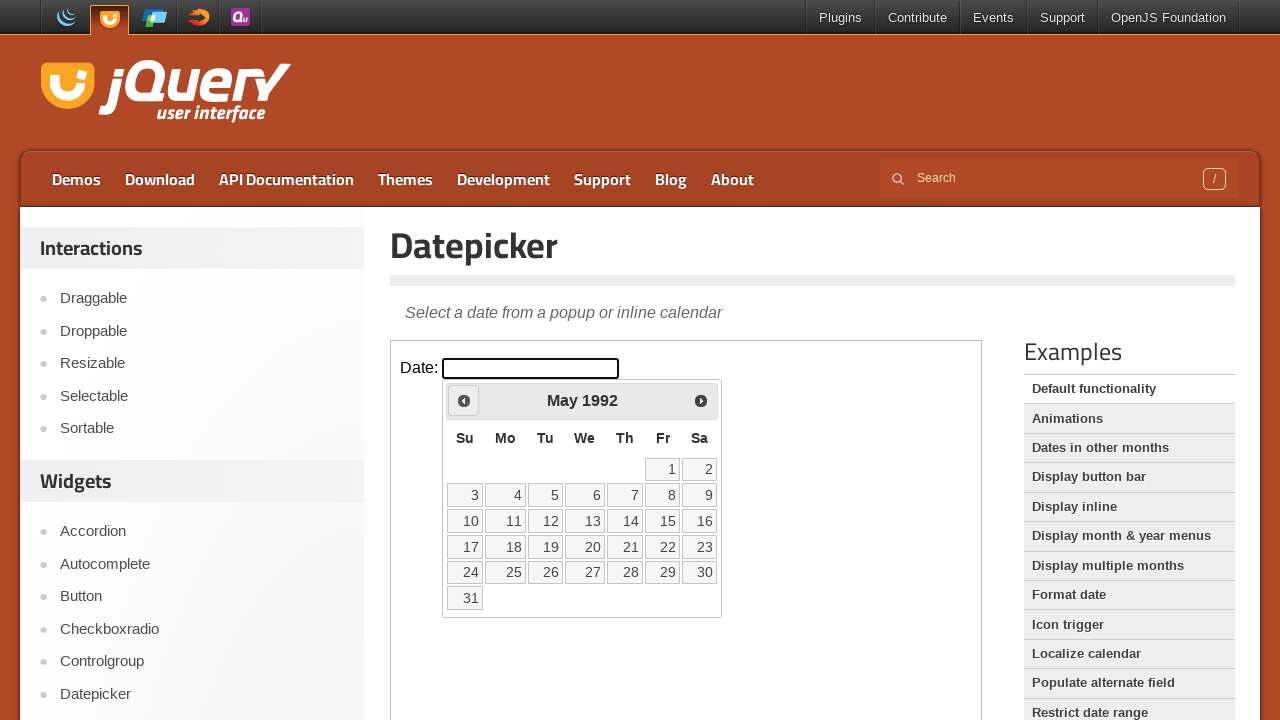

Retrieved current calendar date: May 1992
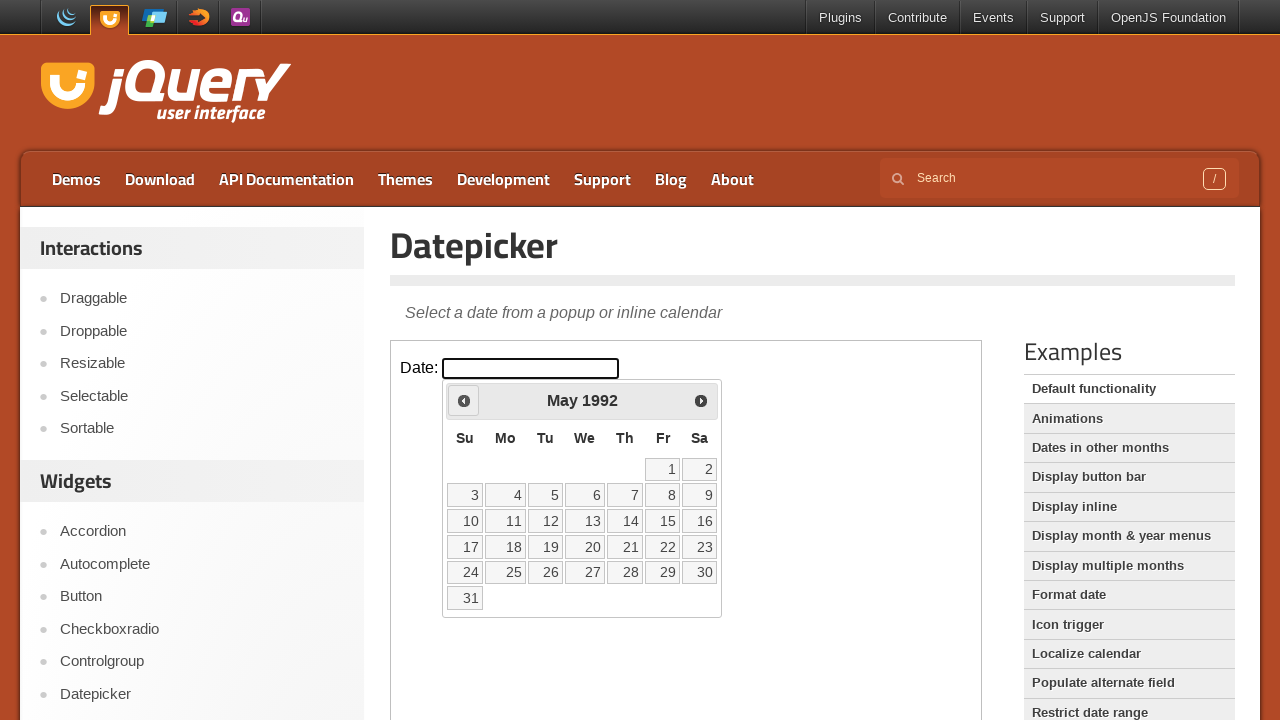

Clicked Previous button to navigate to earlier month at (464, 400) on .demo-frame >> internal:control=enter-frame >> xpath=//span[text()='Prev']
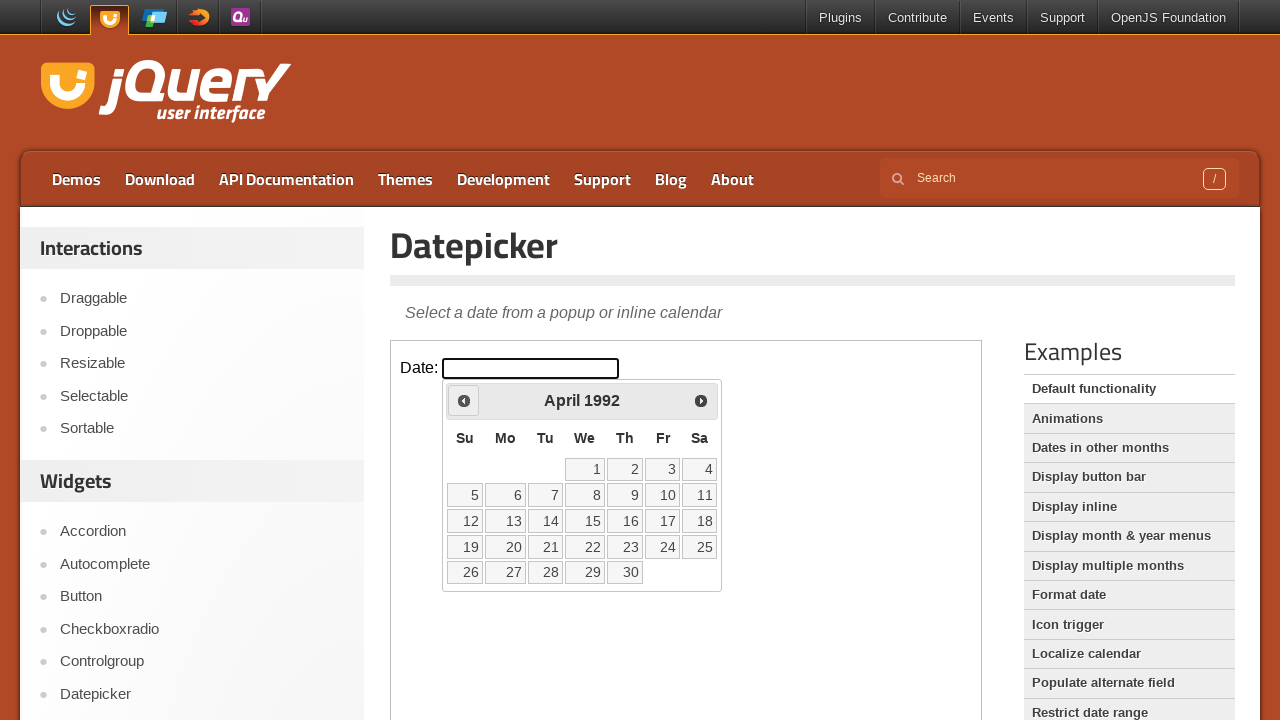

Retrieved current calendar date: April 1992
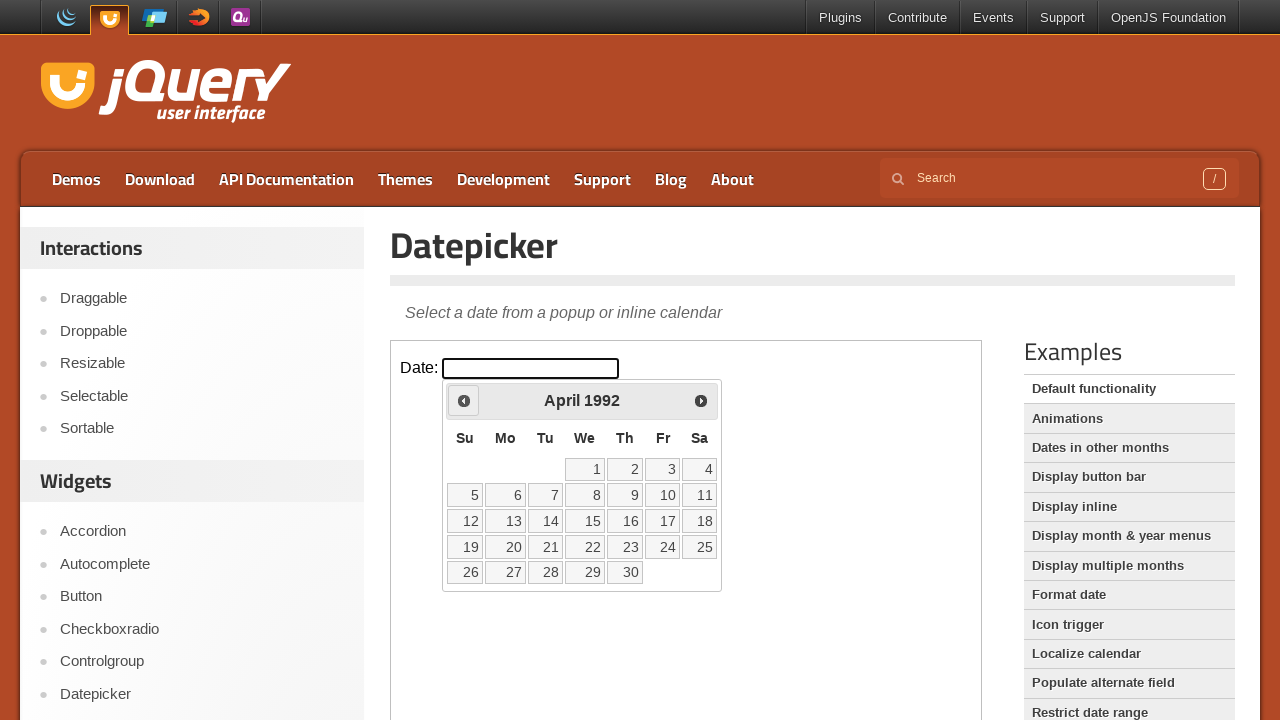

Clicked Previous button to navigate to earlier month at (464, 400) on .demo-frame >> internal:control=enter-frame >> xpath=//span[text()='Prev']
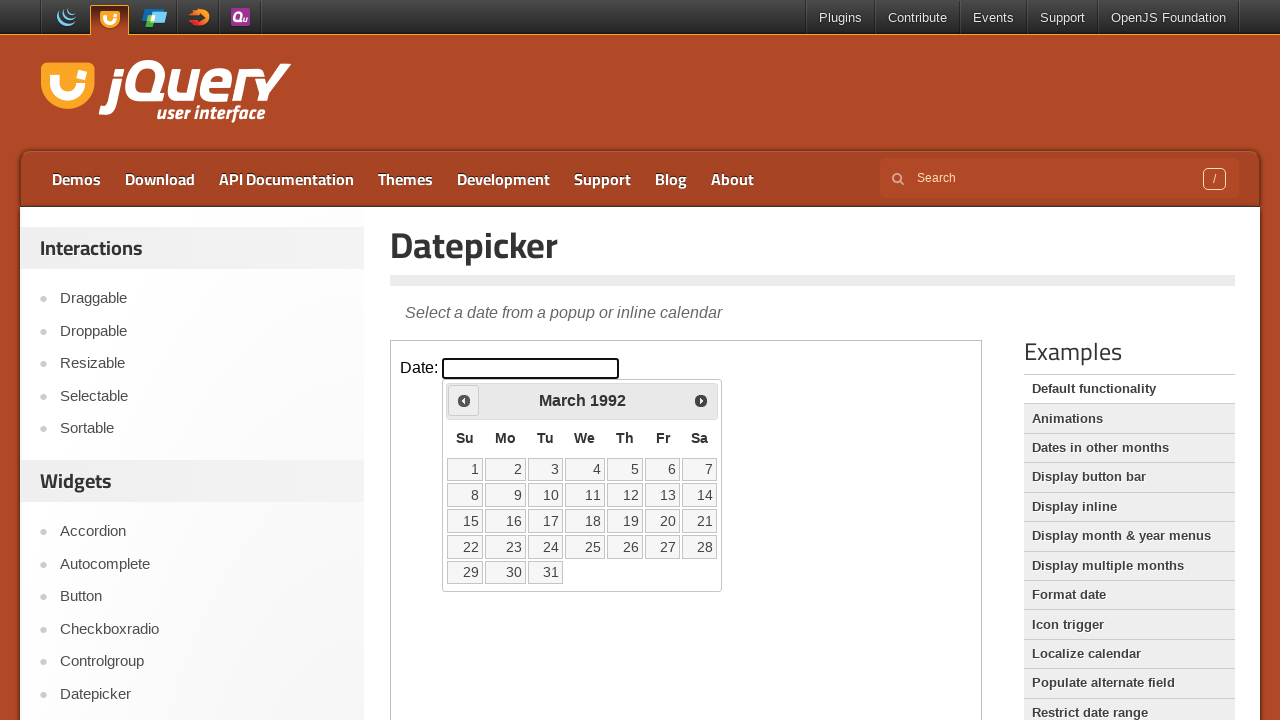

Retrieved current calendar date: March 1992
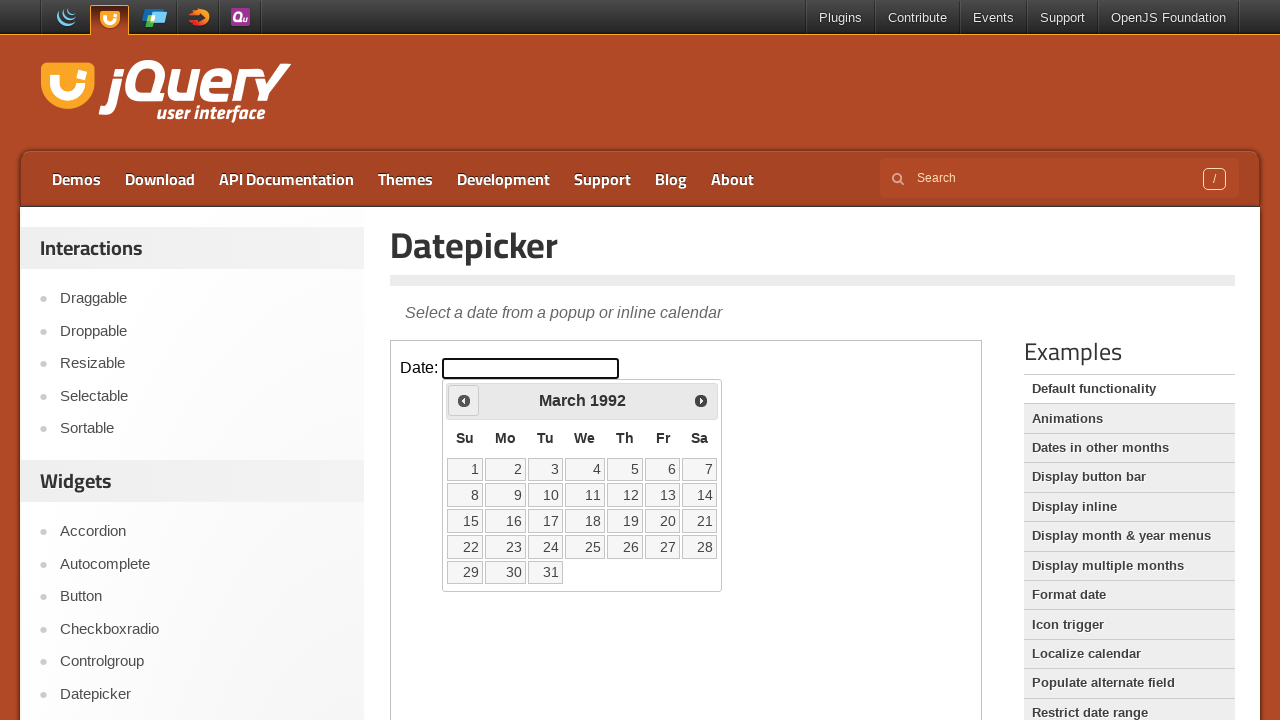

Clicked Previous button to navigate to earlier month at (464, 400) on .demo-frame >> internal:control=enter-frame >> xpath=//span[text()='Prev']
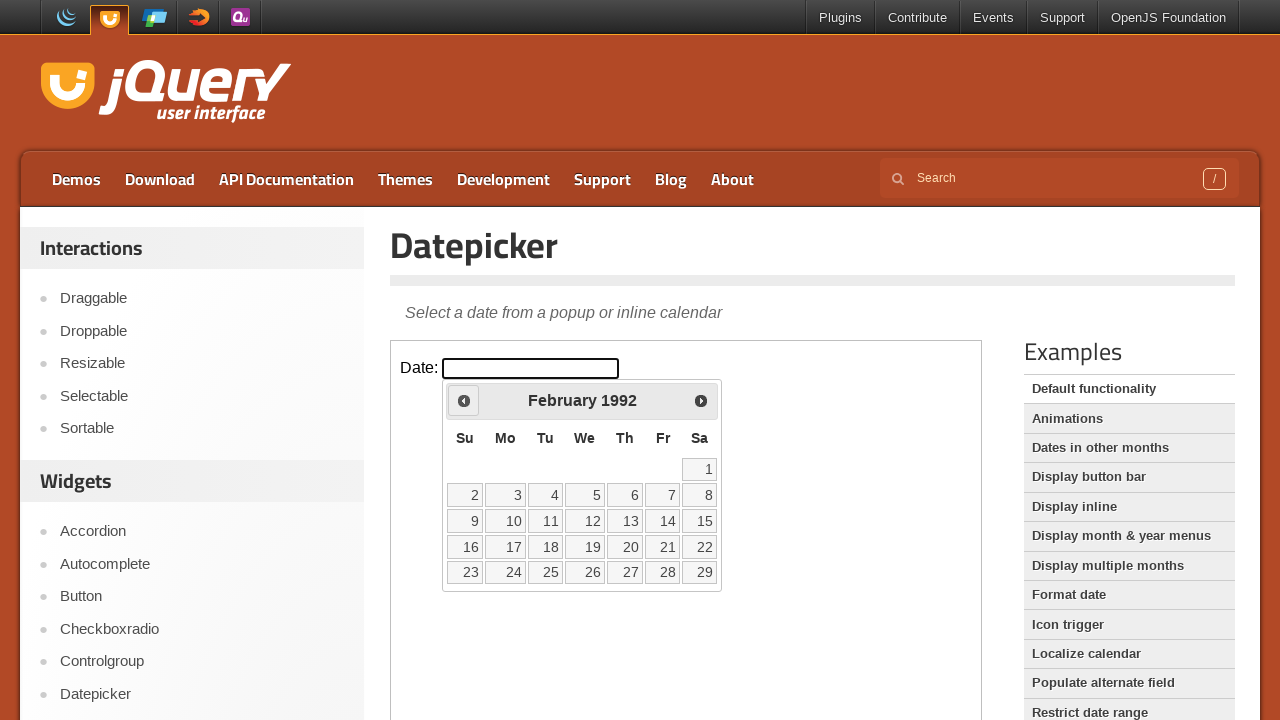

Retrieved current calendar date: February 1992
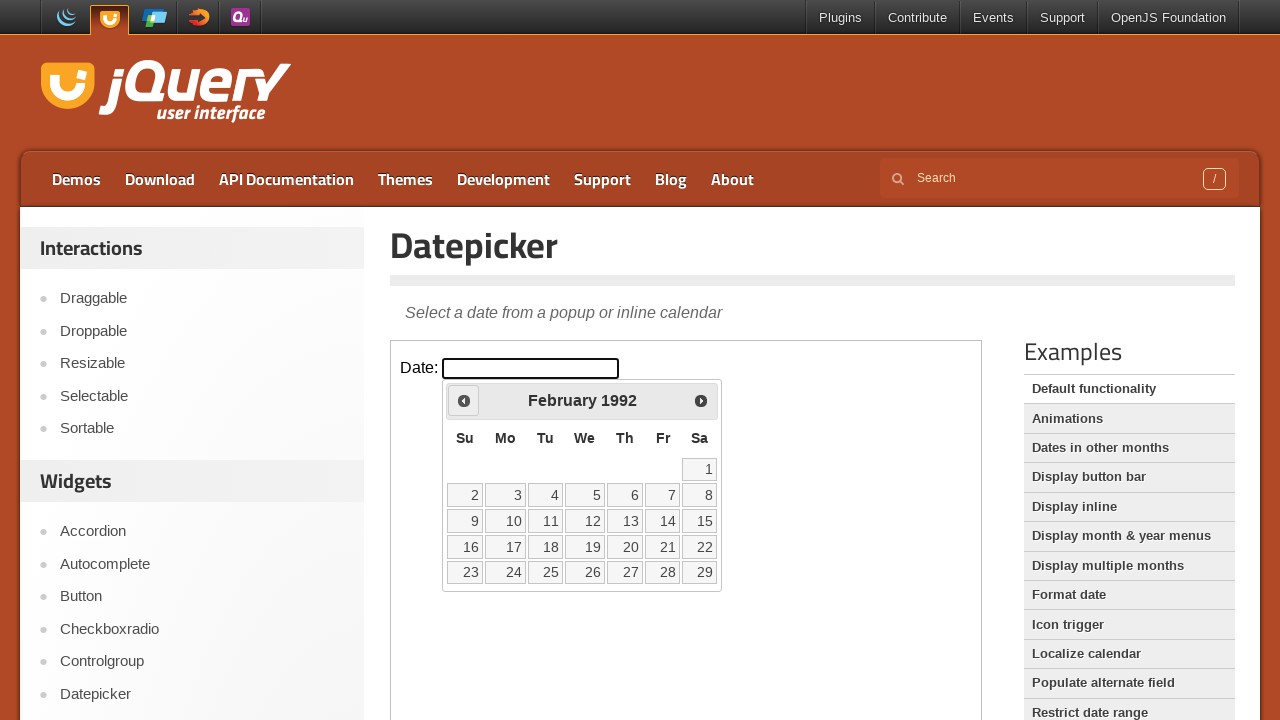

Clicked Previous button to navigate to earlier month at (464, 400) on .demo-frame >> internal:control=enter-frame >> xpath=//span[text()='Prev']
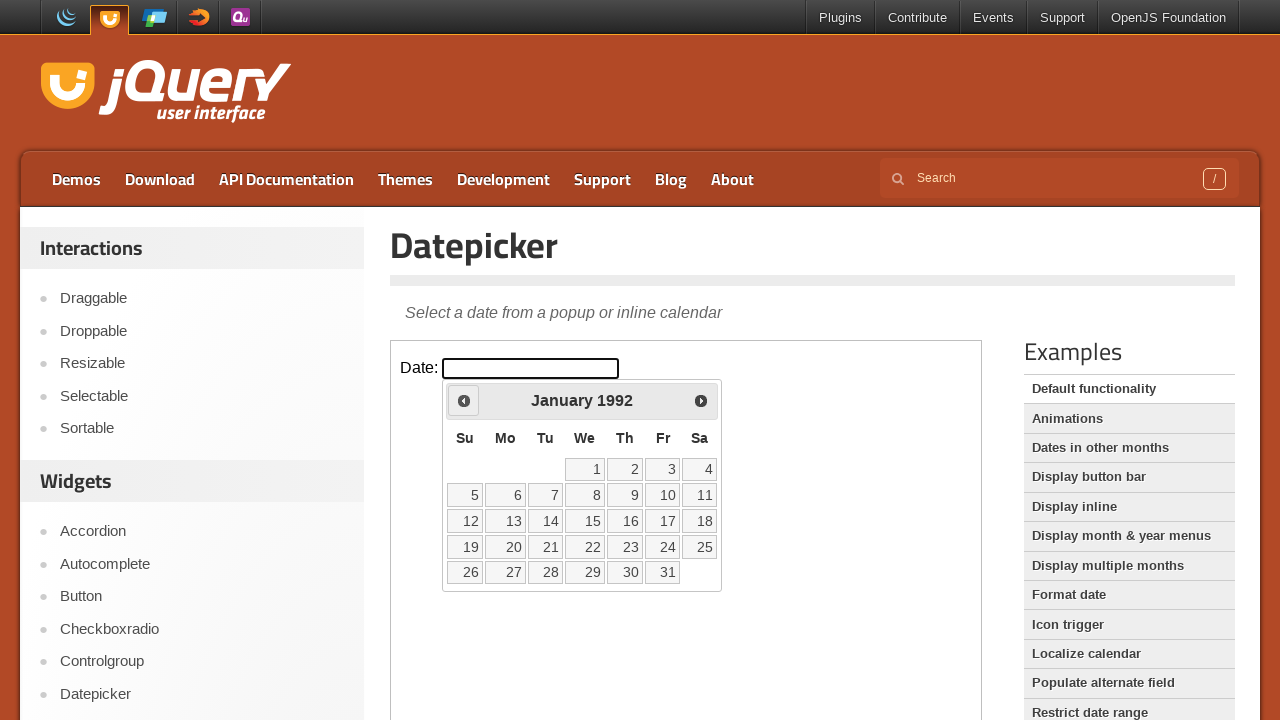

Retrieved current calendar date: January 1992
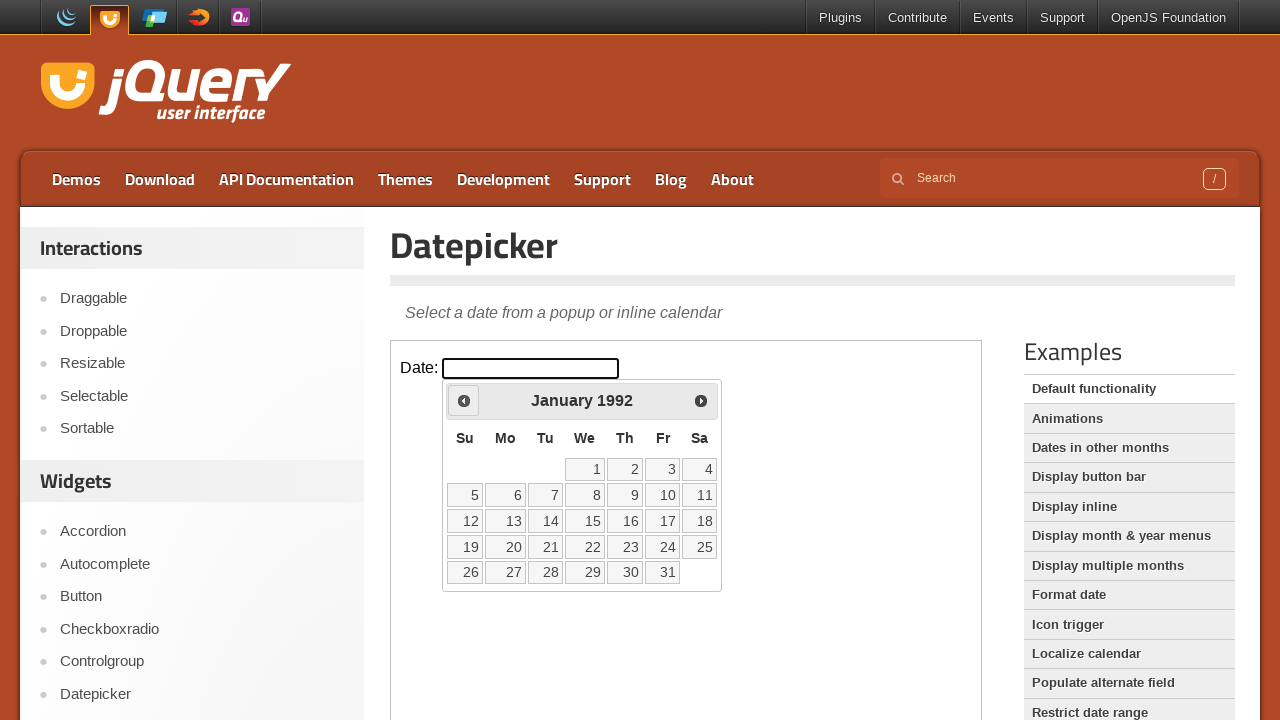

Clicked Previous button to navigate to earlier month at (464, 400) on .demo-frame >> internal:control=enter-frame >> xpath=//span[text()='Prev']
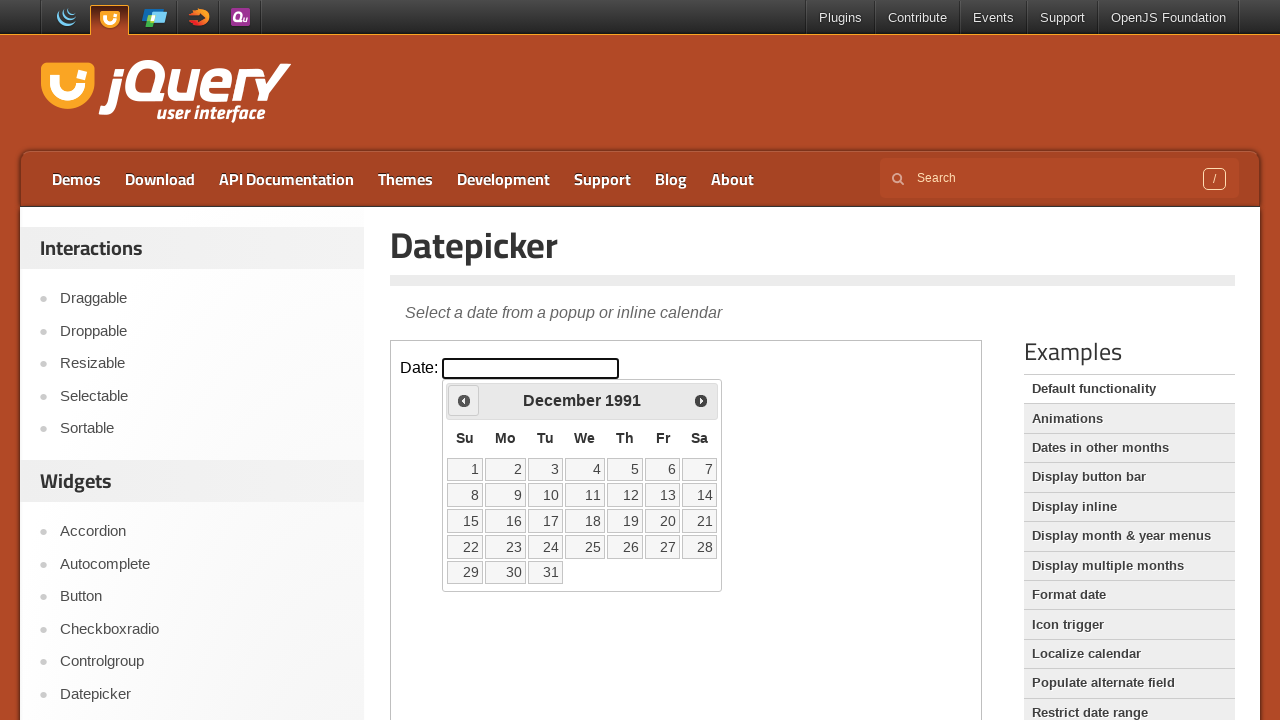

Retrieved current calendar date: December 1991
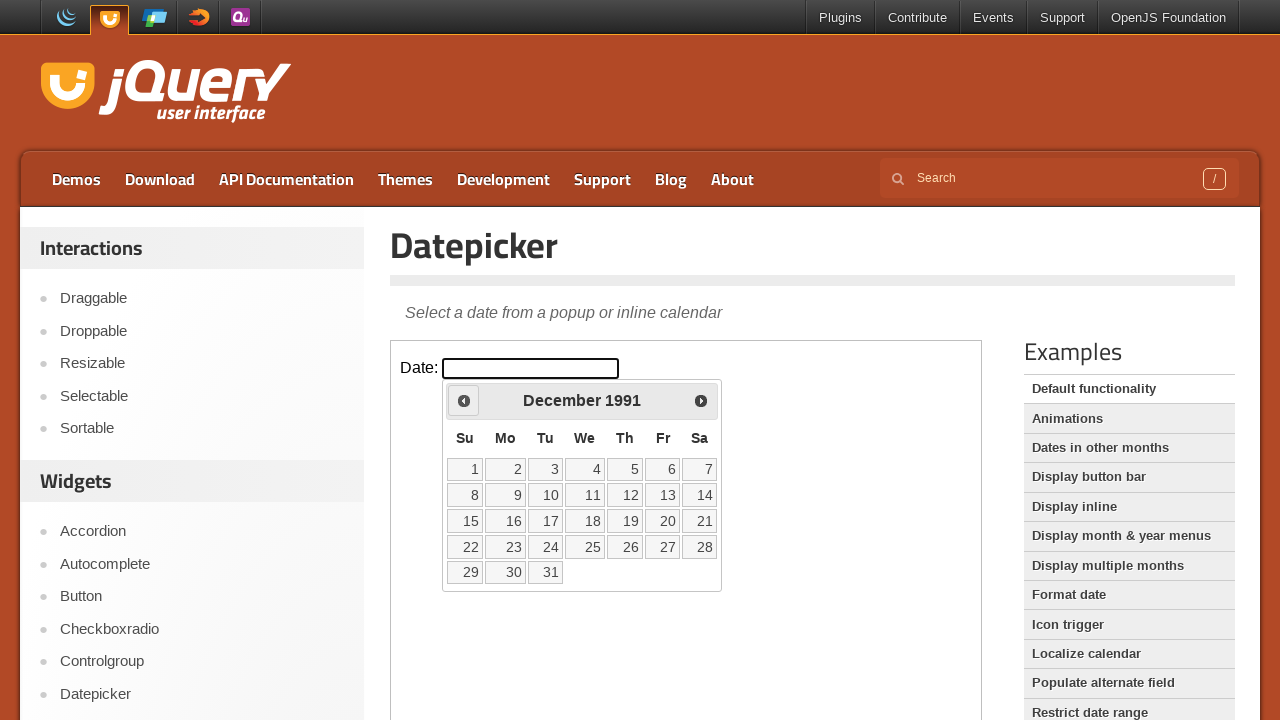

Clicked Previous button to navigate to earlier month at (464, 400) on .demo-frame >> internal:control=enter-frame >> xpath=//span[text()='Prev']
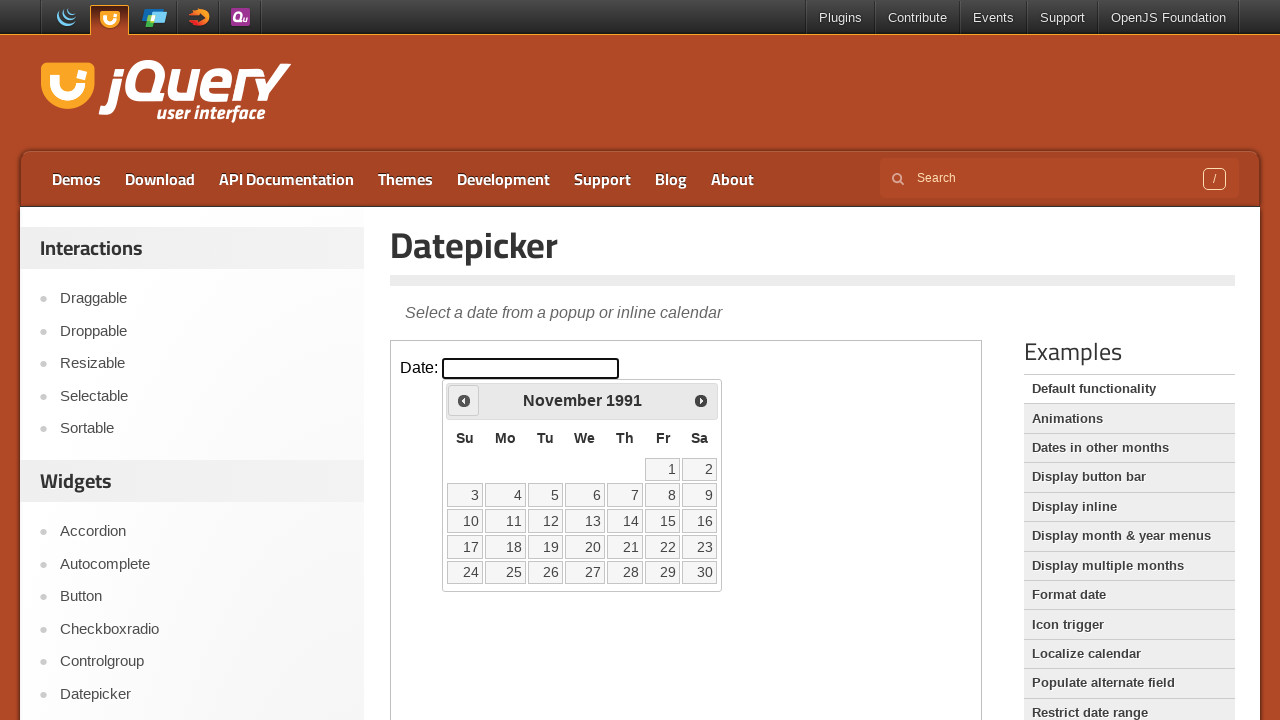

Retrieved current calendar date: November 1991
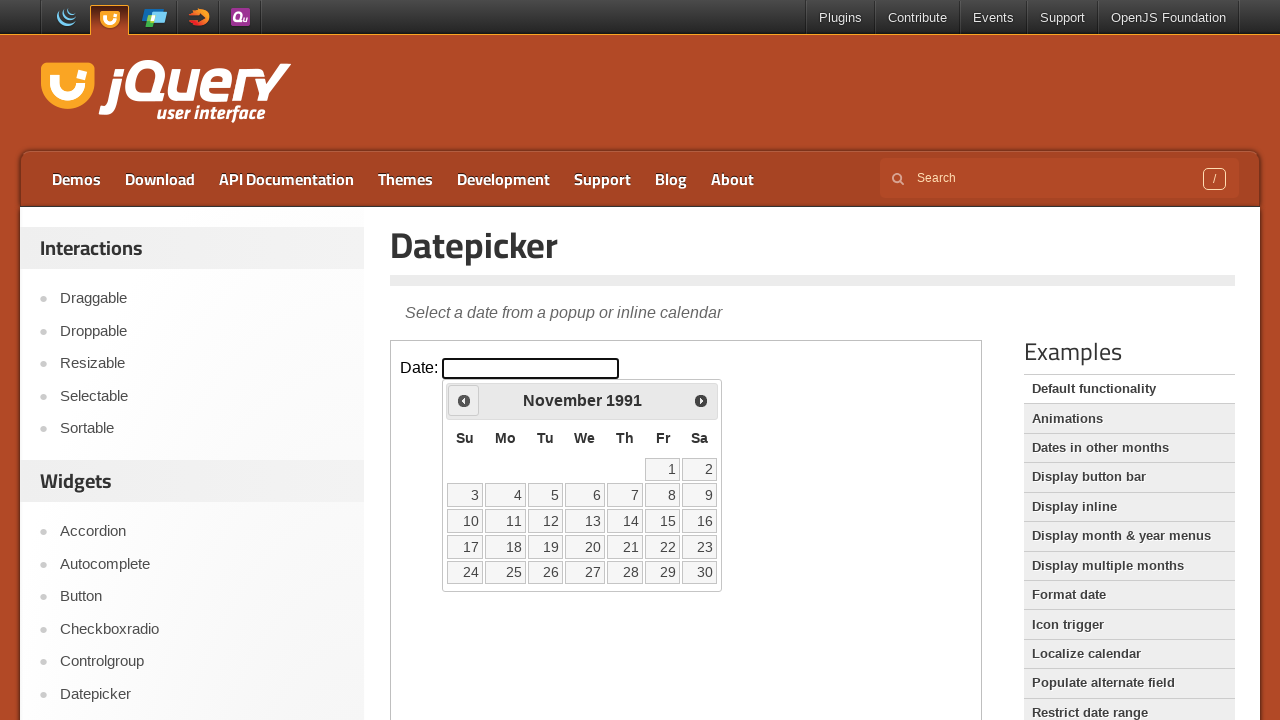

Clicked Previous button to navigate to earlier month at (464, 400) on .demo-frame >> internal:control=enter-frame >> xpath=//span[text()='Prev']
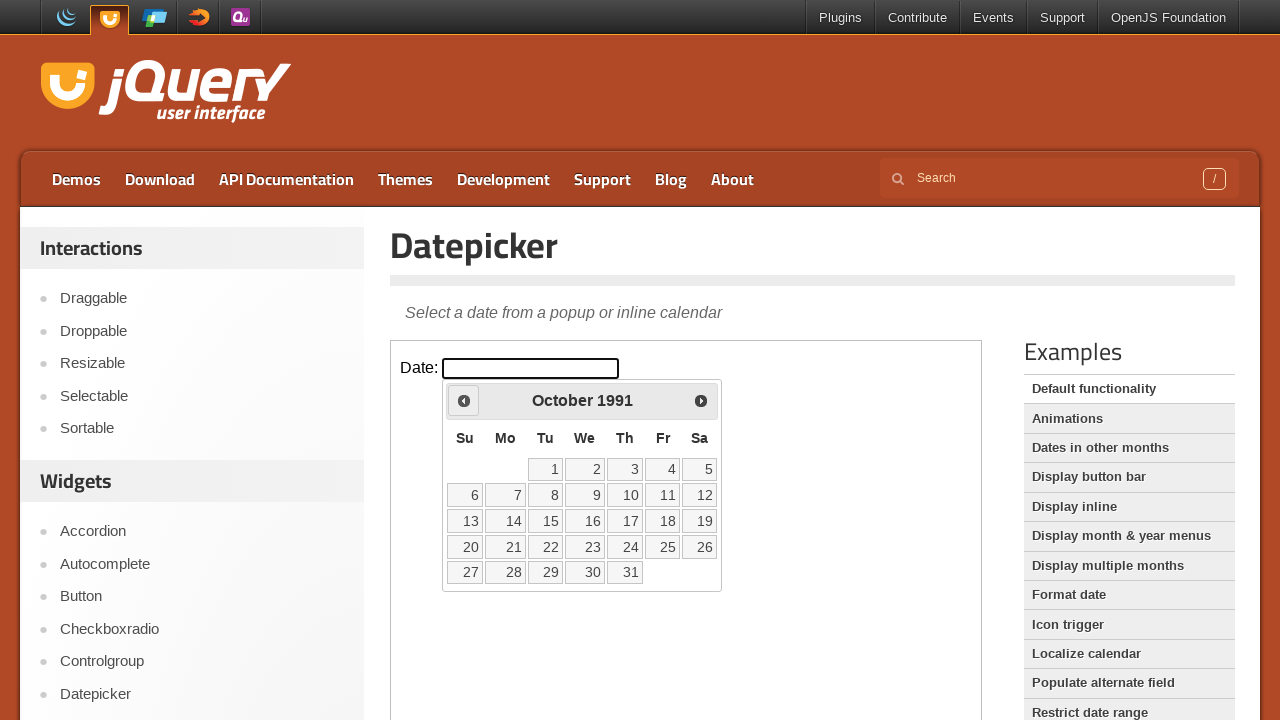

Retrieved current calendar date: October 1991
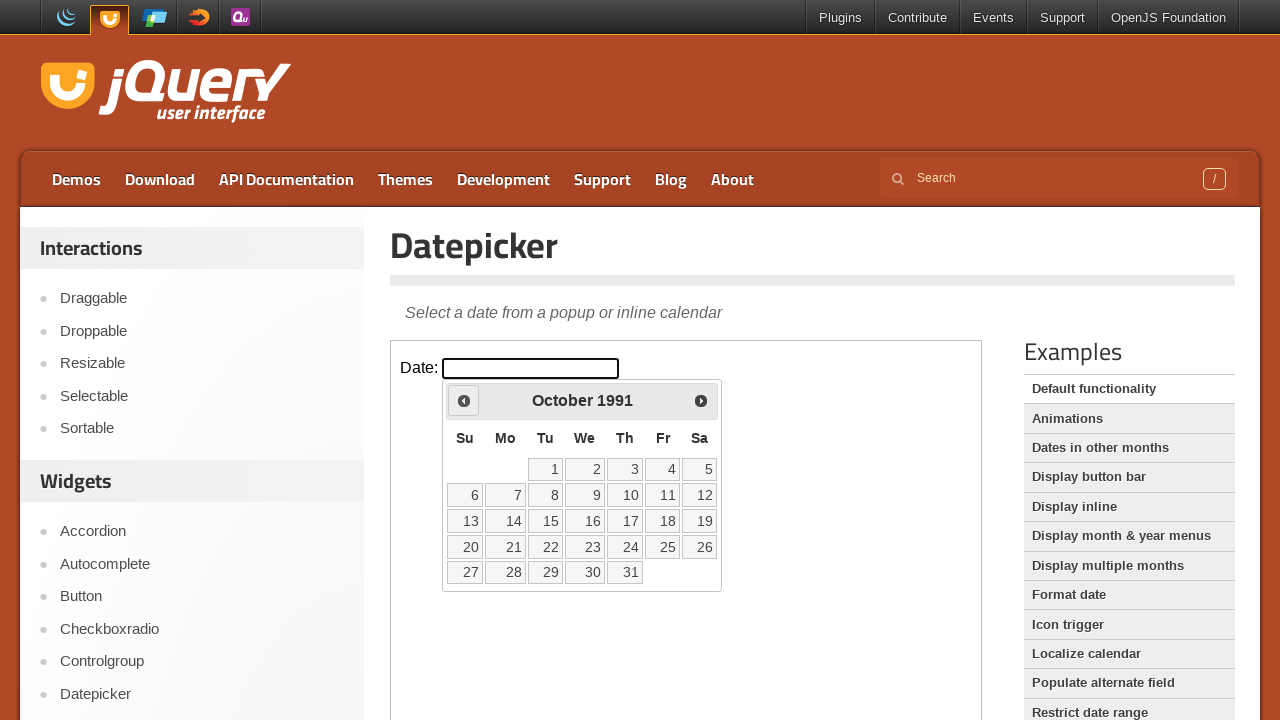

Clicked Previous button to navigate to earlier month at (464, 400) on .demo-frame >> internal:control=enter-frame >> xpath=//span[text()='Prev']
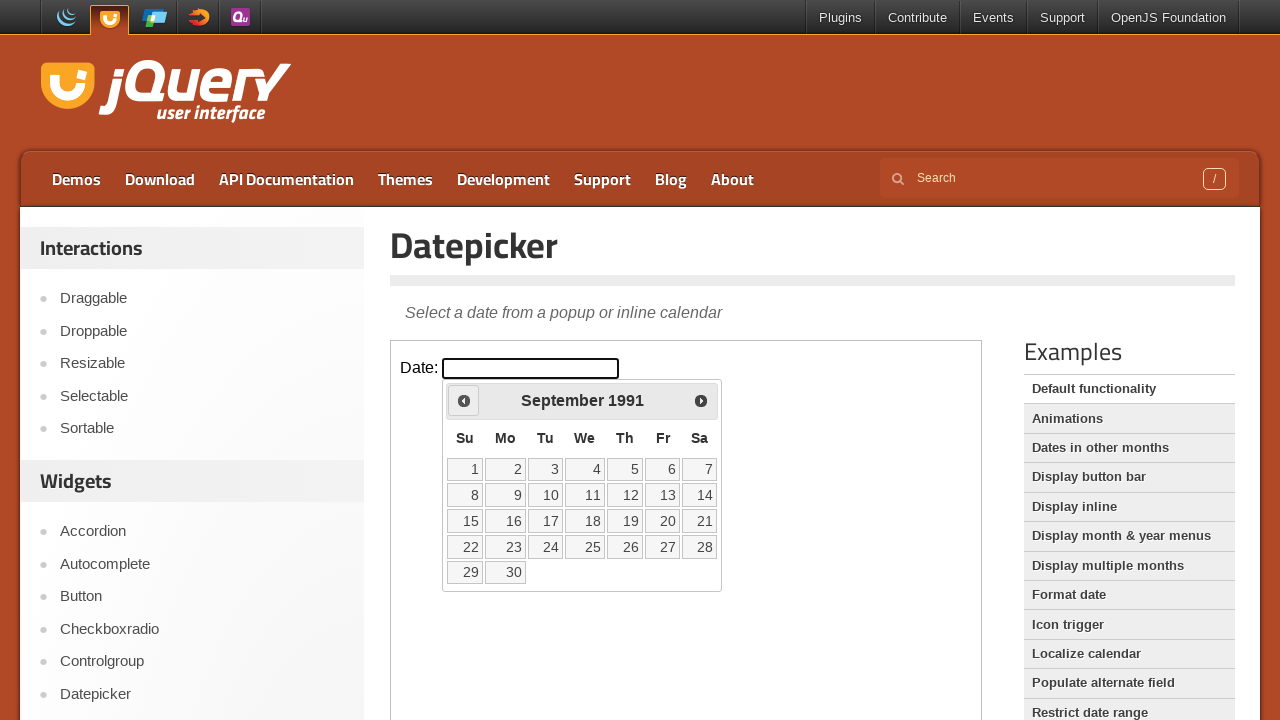

Retrieved current calendar date: September 1991
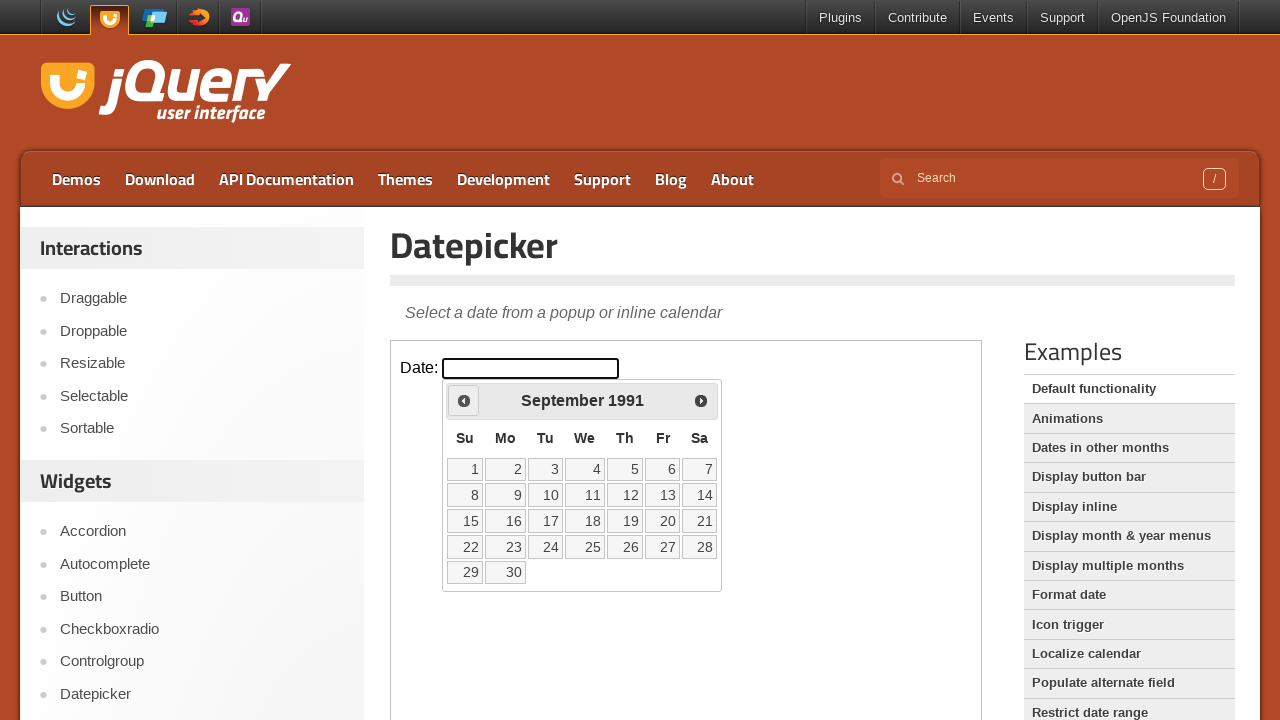

Clicked Previous button to navigate to earlier month at (464, 400) on .demo-frame >> internal:control=enter-frame >> xpath=//span[text()='Prev']
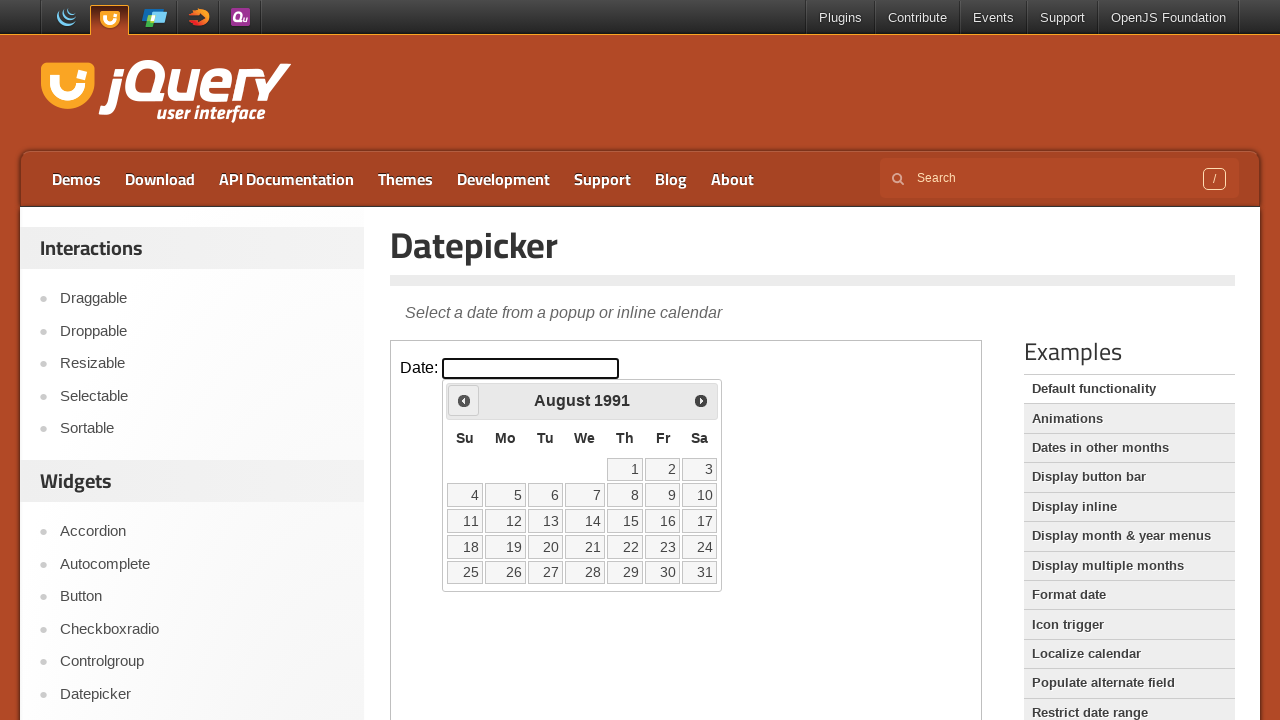

Retrieved current calendar date: August 1991
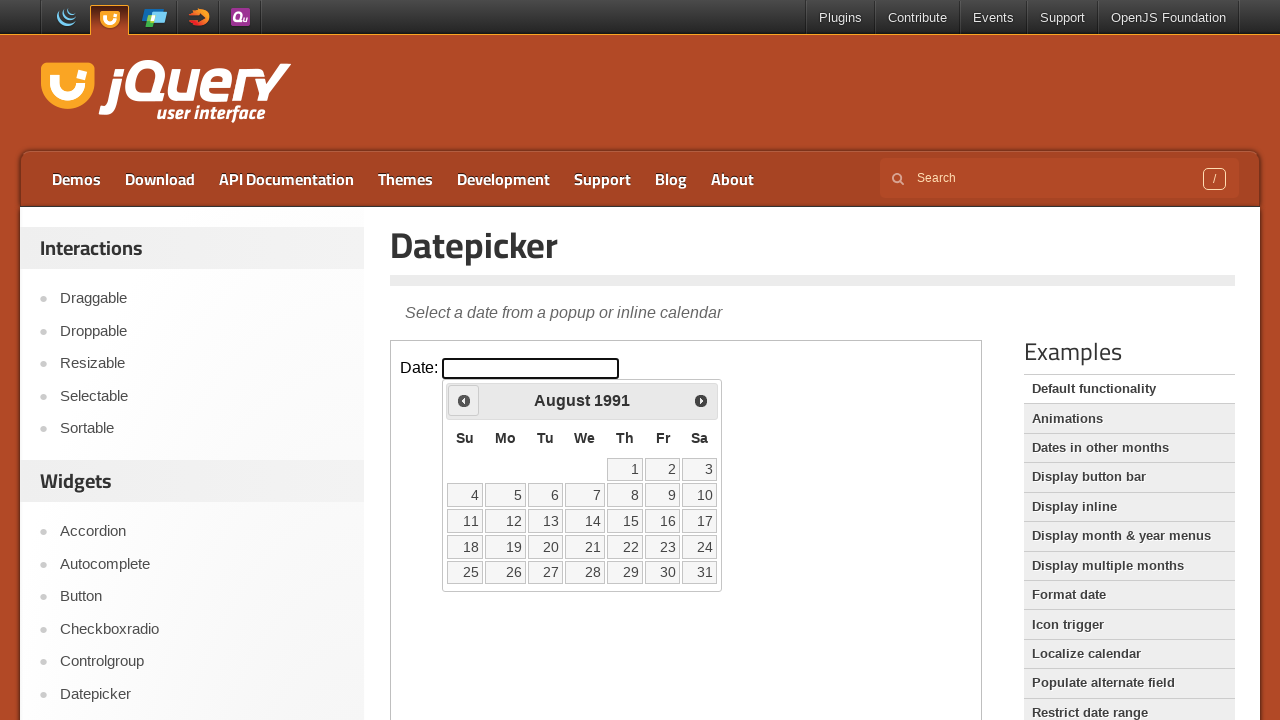

Clicked Previous button to navigate to earlier month at (464, 400) on .demo-frame >> internal:control=enter-frame >> xpath=//span[text()='Prev']
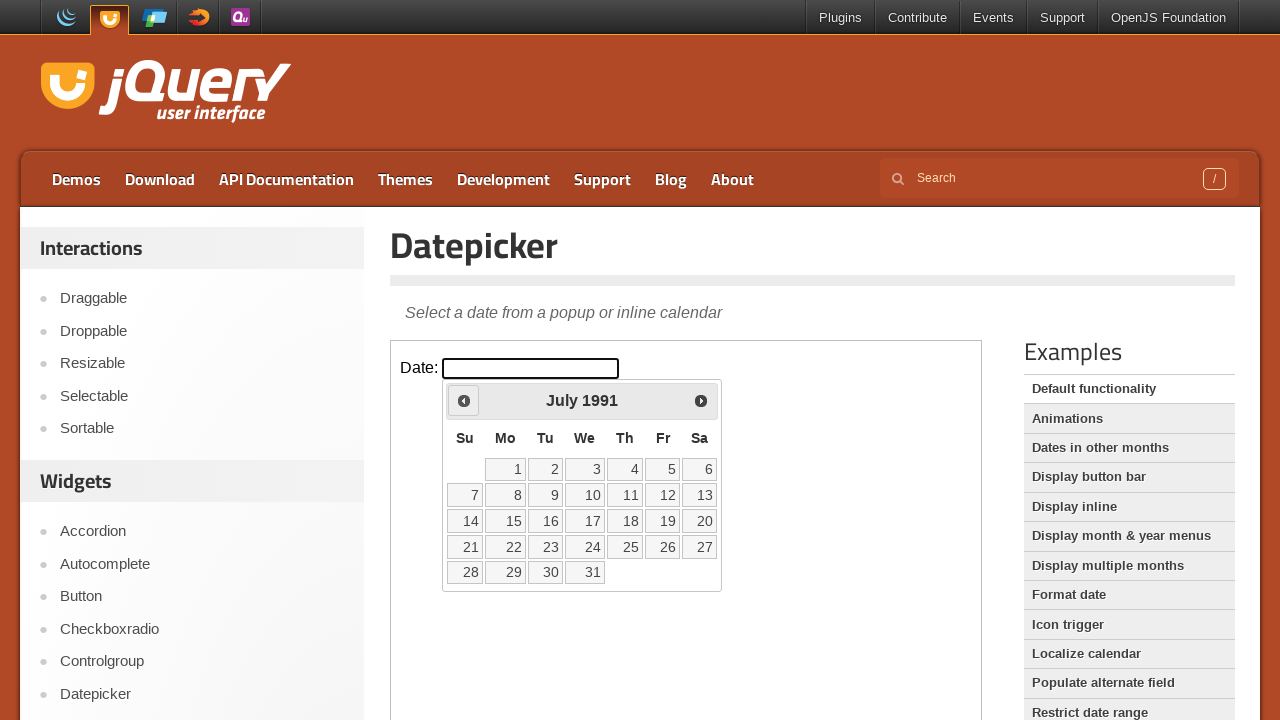

Retrieved current calendar date: July 1991
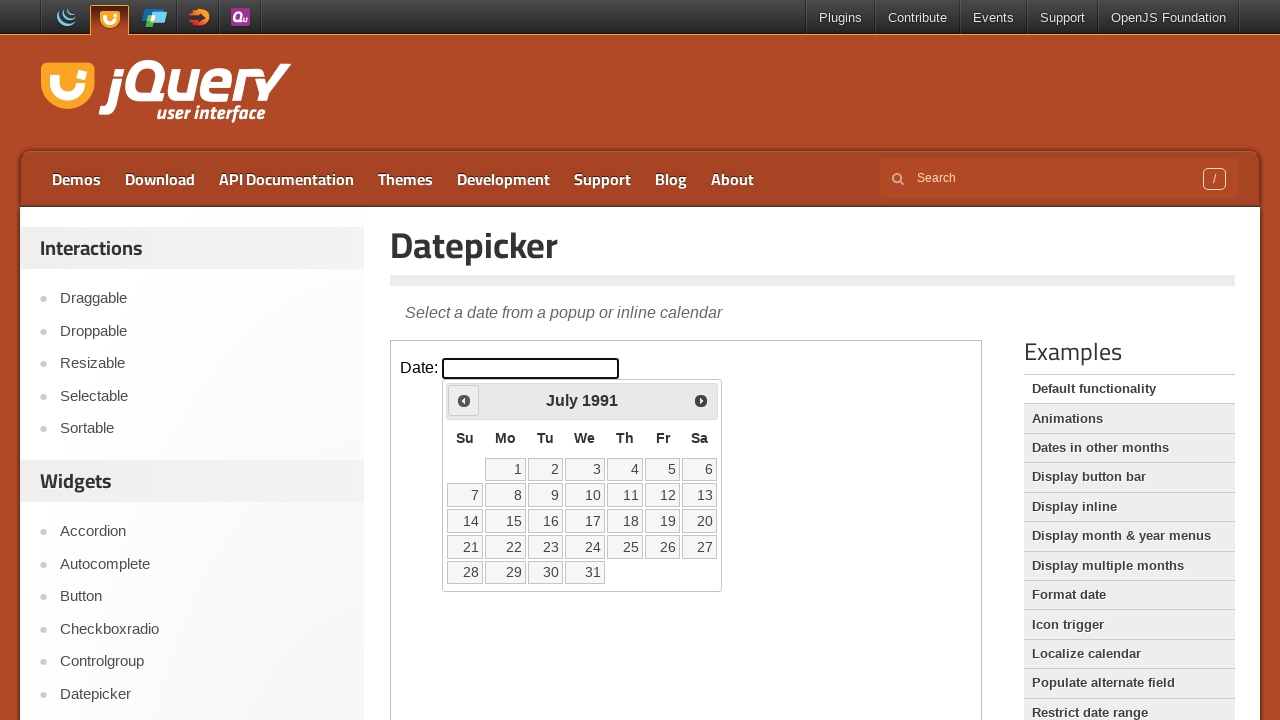

Clicked Previous button to navigate to earlier month at (464, 400) on .demo-frame >> internal:control=enter-frame >> xpath=//span[text()='Prev']
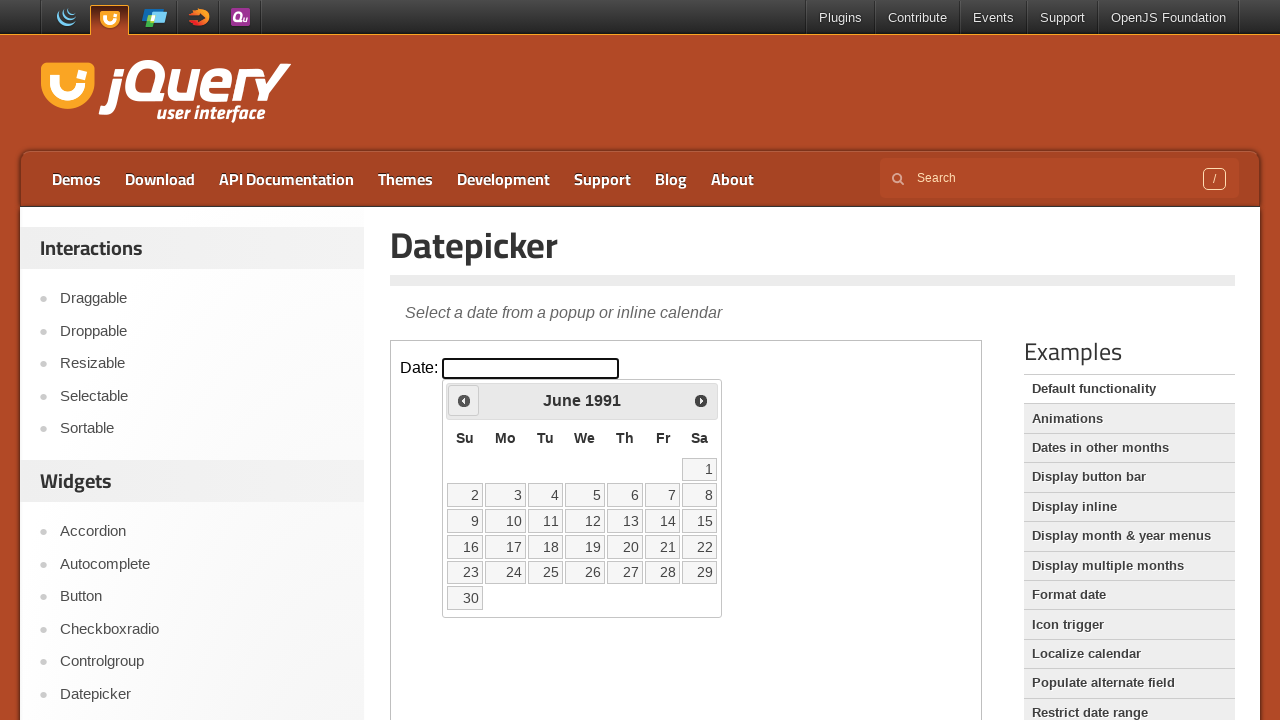

Retrieved current calendar date: June 1991
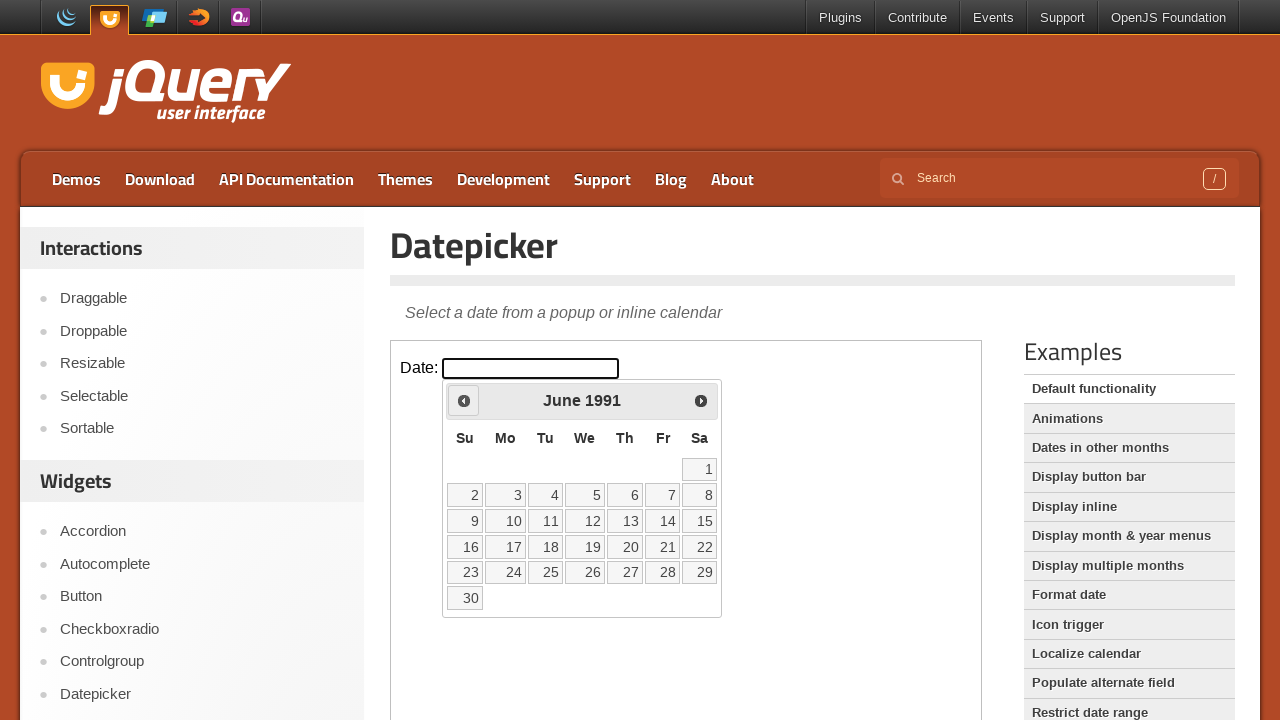

Clicked Previous button to navigate to earlier month at (464, 400) on .demo-frame >> internal:control=enter-frame >> xpath=//span[text()='Prev']
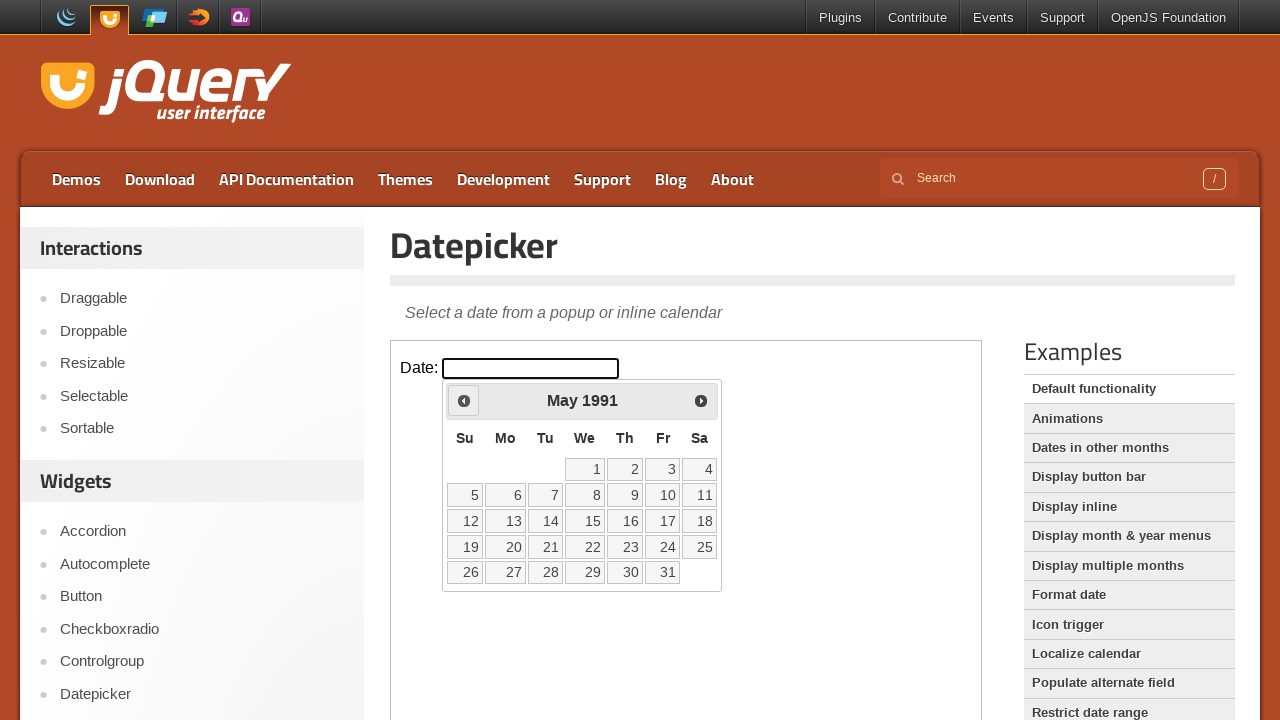

Retrieved current calendar date: May 1991
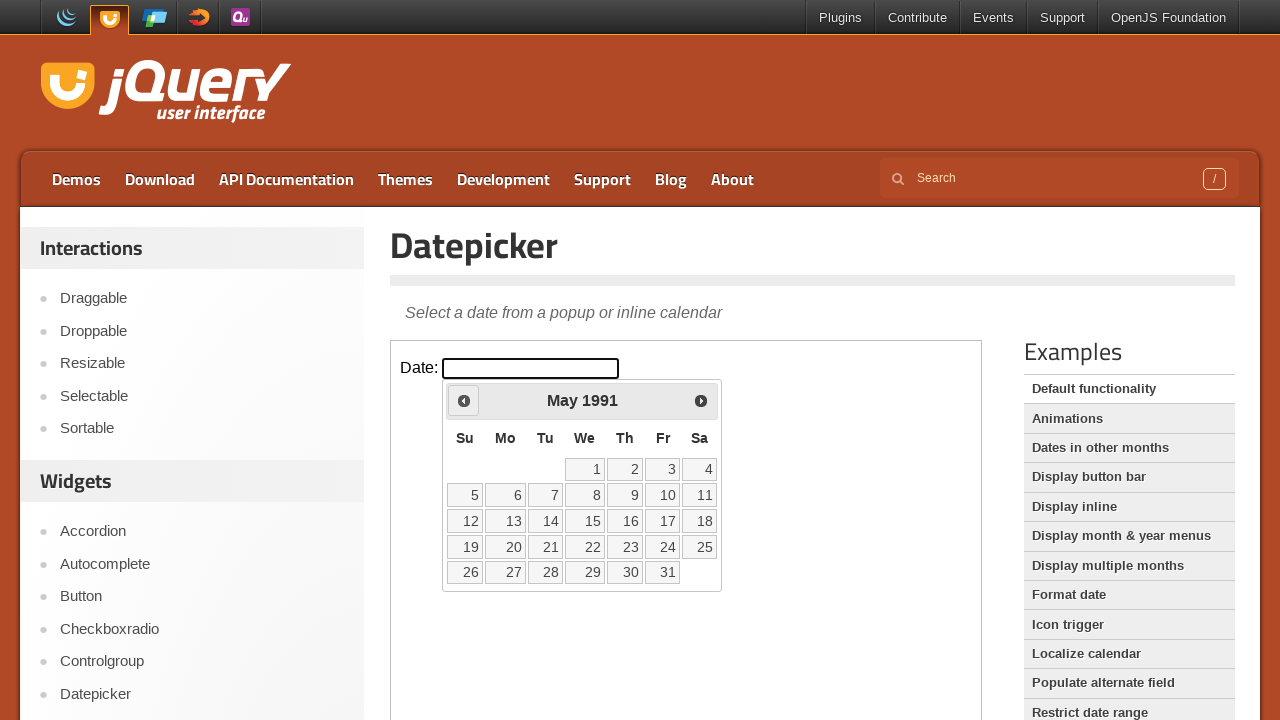

Clicked Previous button to navigate to earlier month at (464, 400) on .demo-frame >> internal:control=enter-frame >> xpath=//span[text()='Prev']
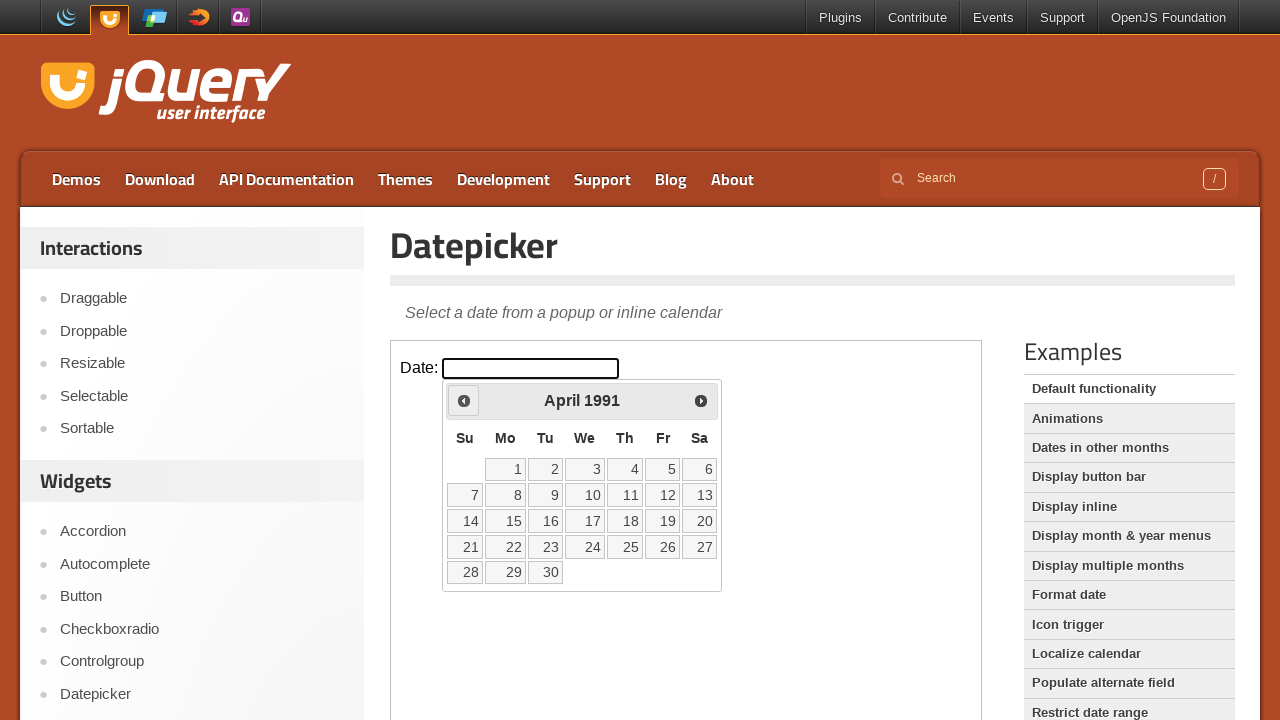

Retrieved current calendar date: April 1991
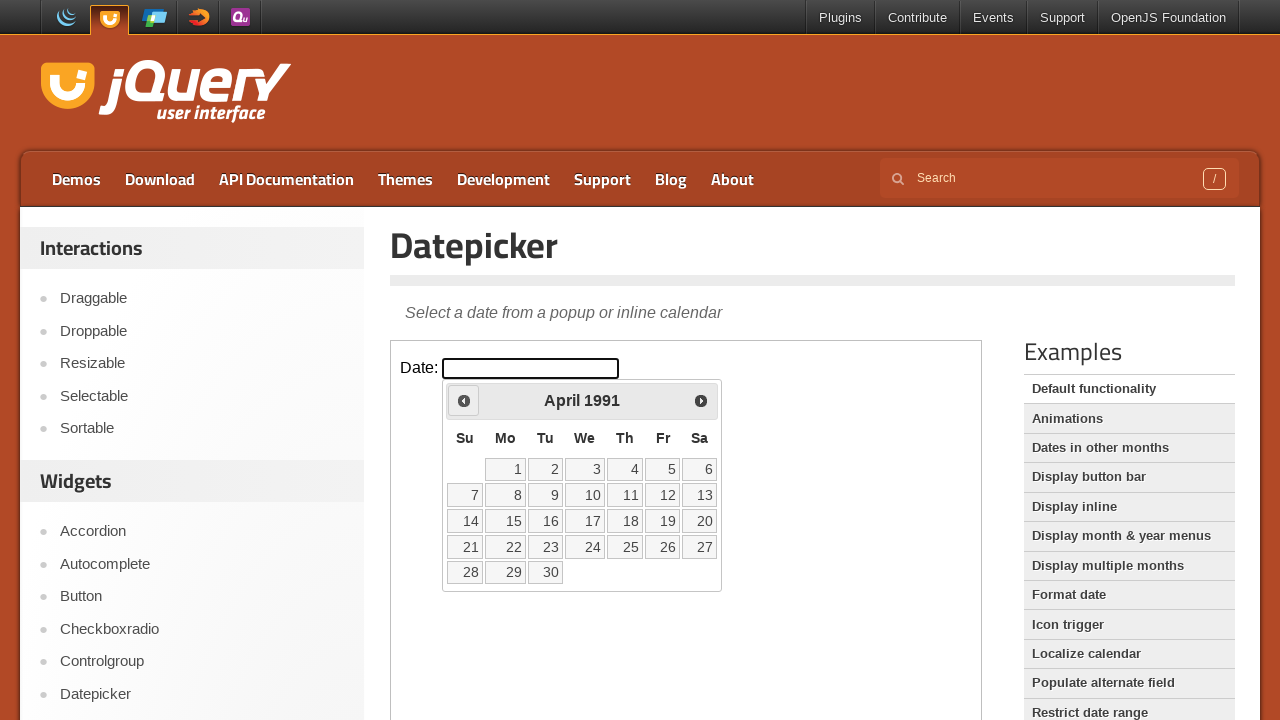

Clicked Previous button to navigate to earlier month at (464, 400) on .demo-frame >> internal:control=enter-frame >> xpath=//span[text()='Prev']
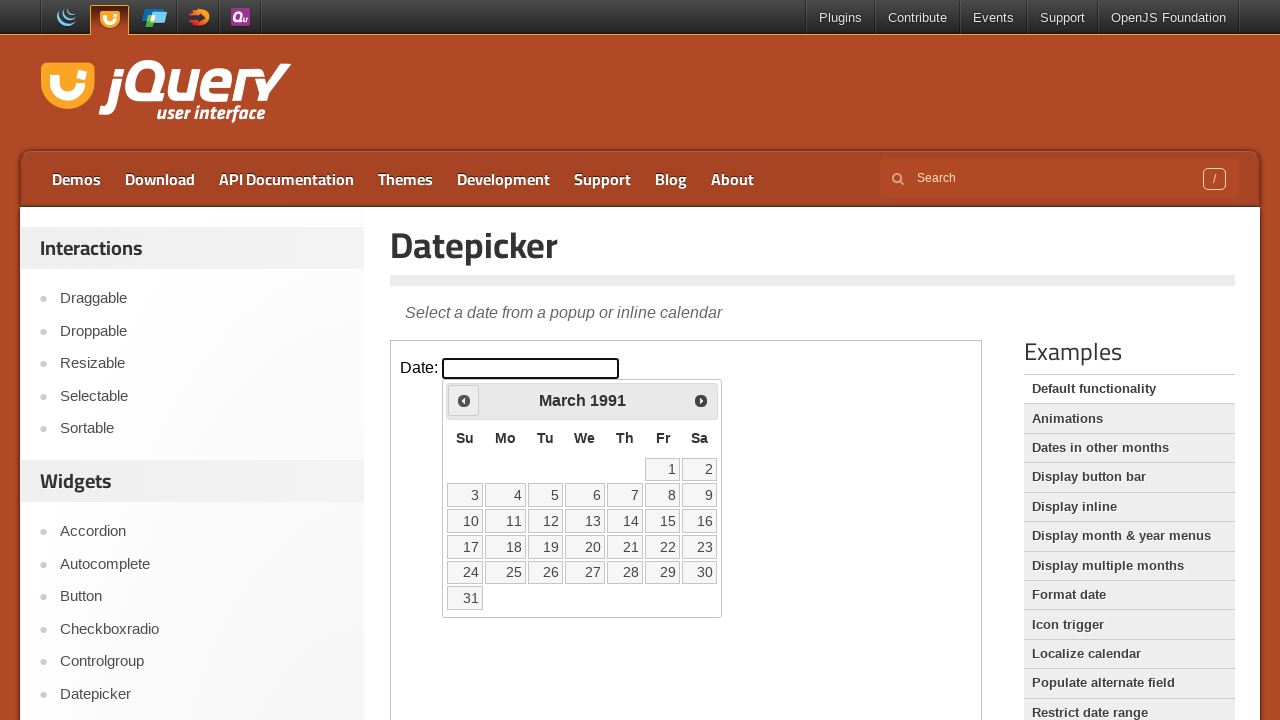

Retrieved current calendar date: March 1991
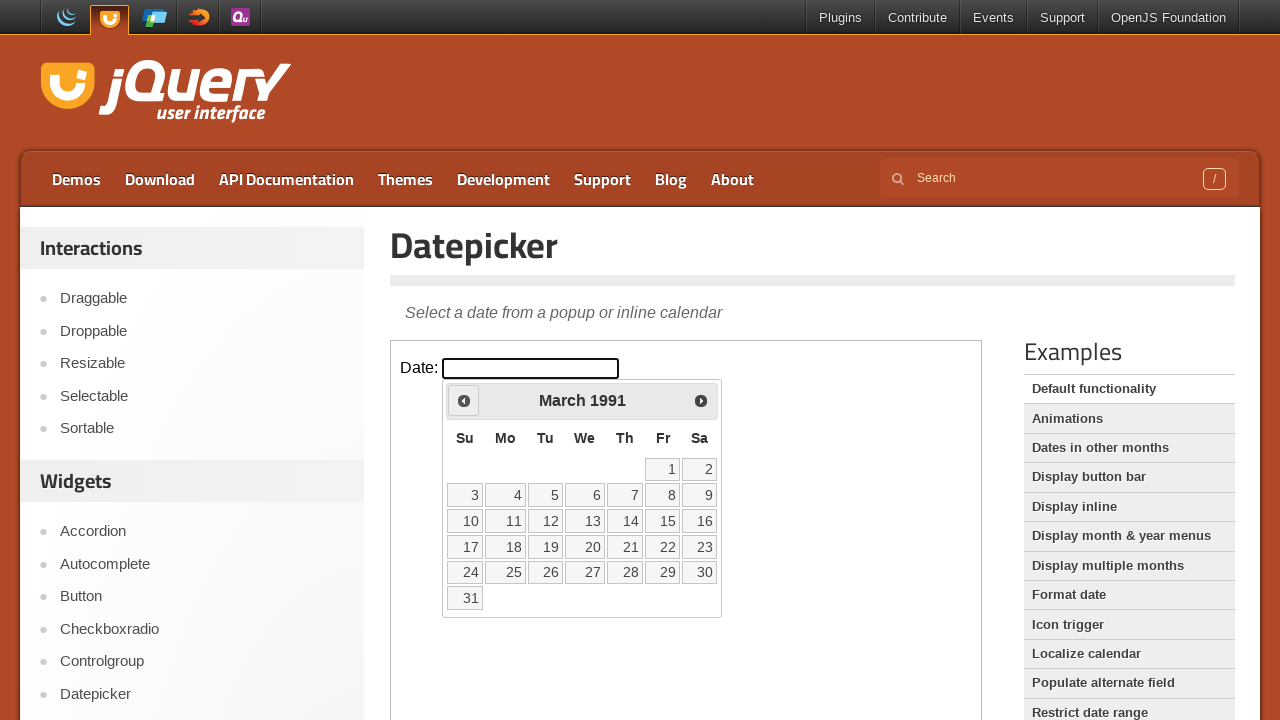

Clicked Previous button to navigate to earlier month at (464, 400) on .demo-frame >> internal:control=enter-frame >> xpath=//span[text()='Prev']
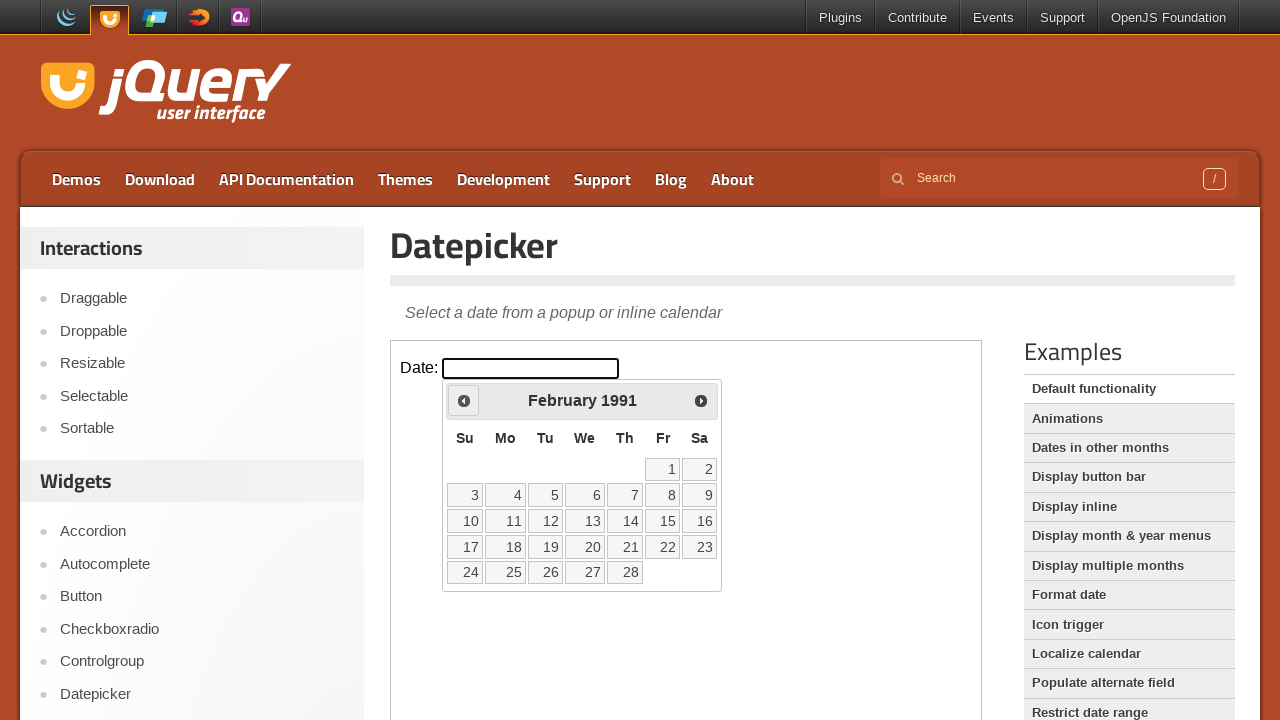

Retrieved current calendar date: February 1991
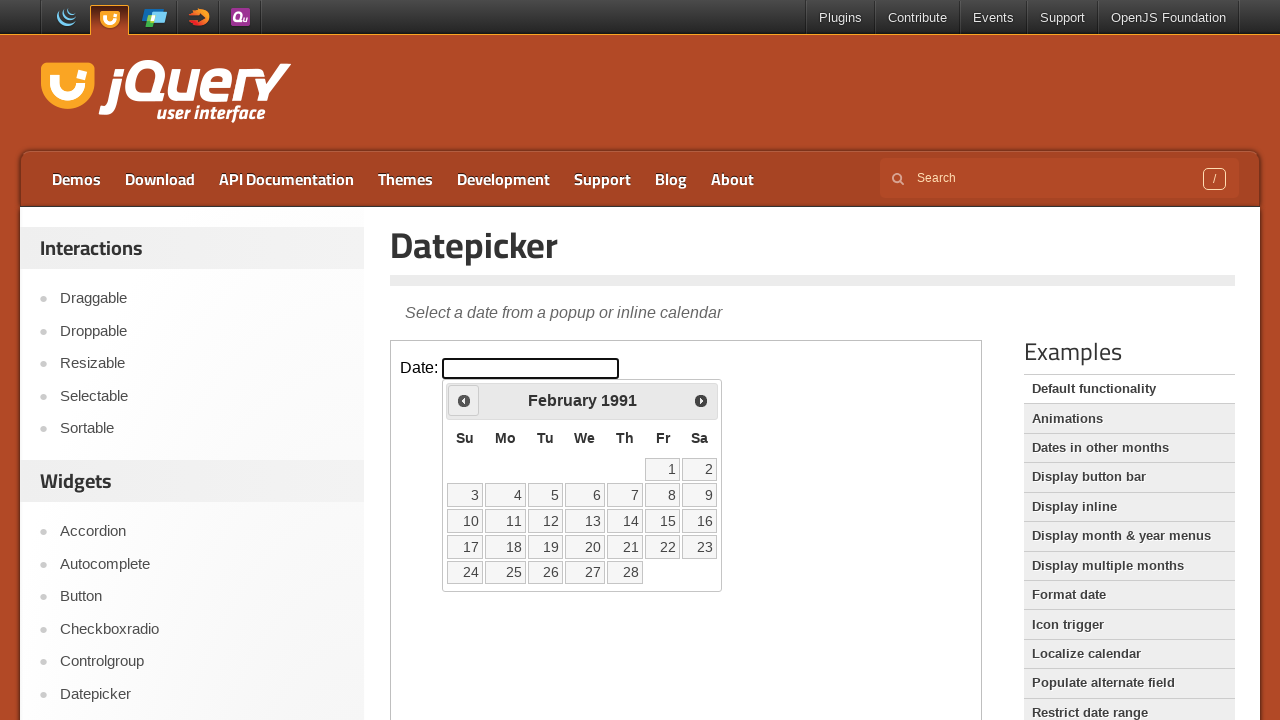

Clicked Previous button to navigate to earlier month at (464, 400) on .demo-frame >> internal:control=enter-frame >> xpath=//span[text()='Prev']
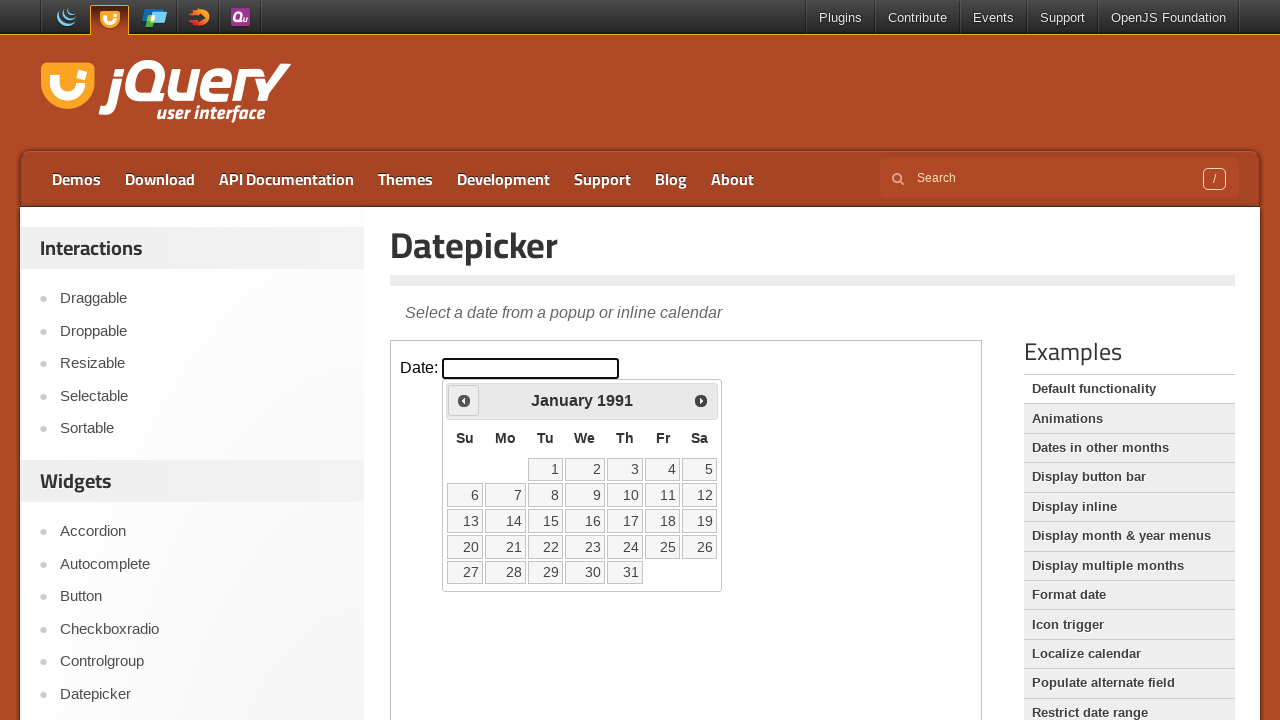

Retrieved current calendar date: January 1991
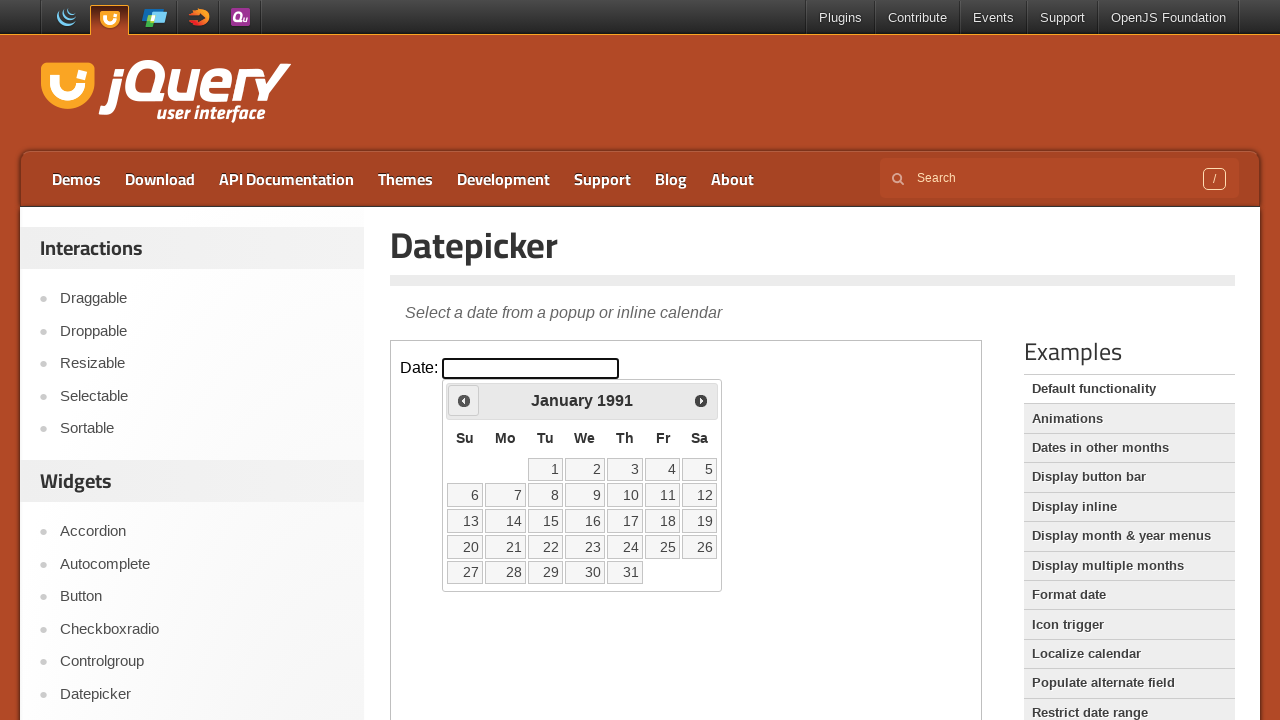

Clicked Previous button to navigate to earlier month at (464, 400) on .demo-frame >> internal:control=enter-frame >> xpath=//span[text()='Prev']
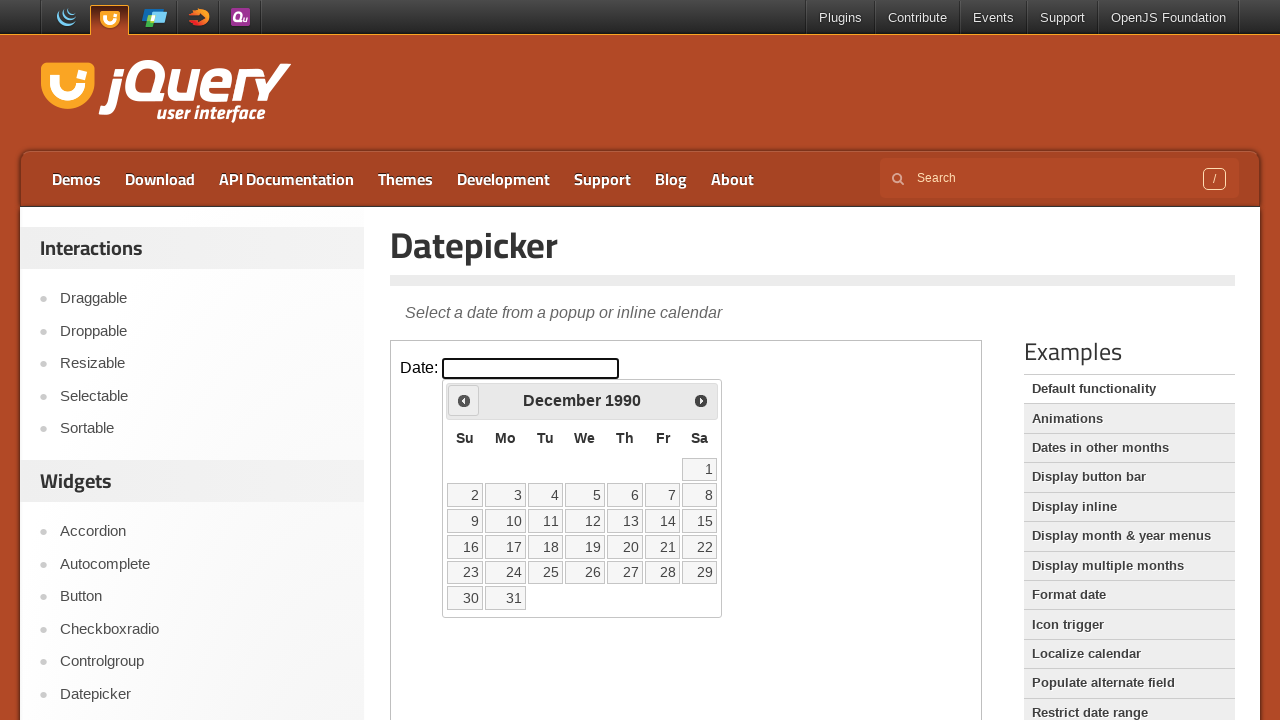

Retrieved current calendar date: December 1990
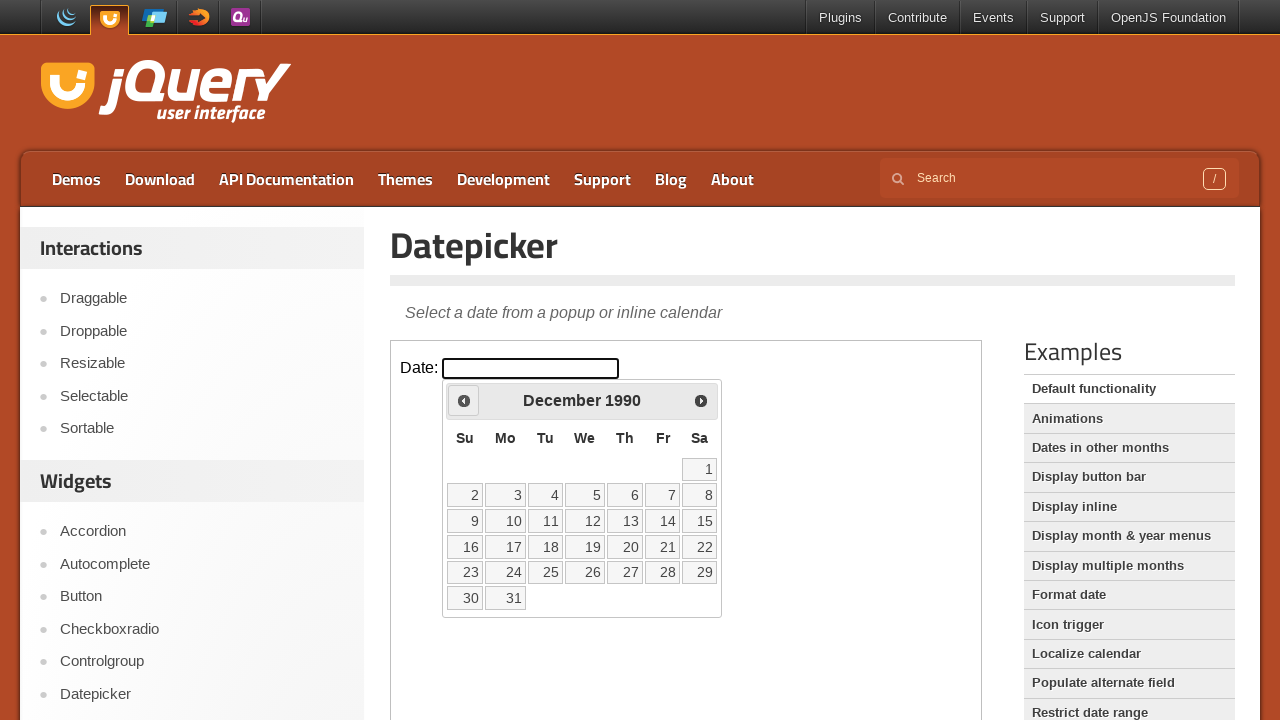

Clicked Previous button to navigate to earlier month at (464, 400) on .demo-frame >> internal:control=enter-frame >> xpath=//span[text()='Prev']
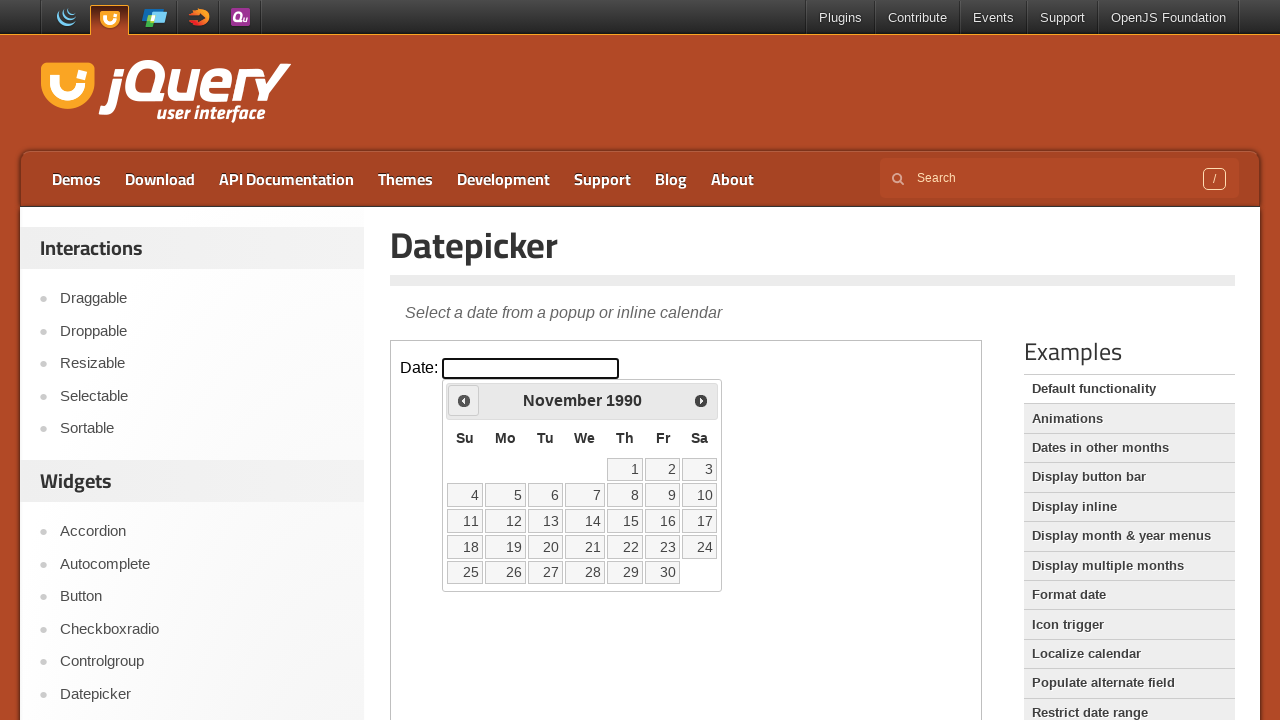

Retrieved current calendar date: November 1990
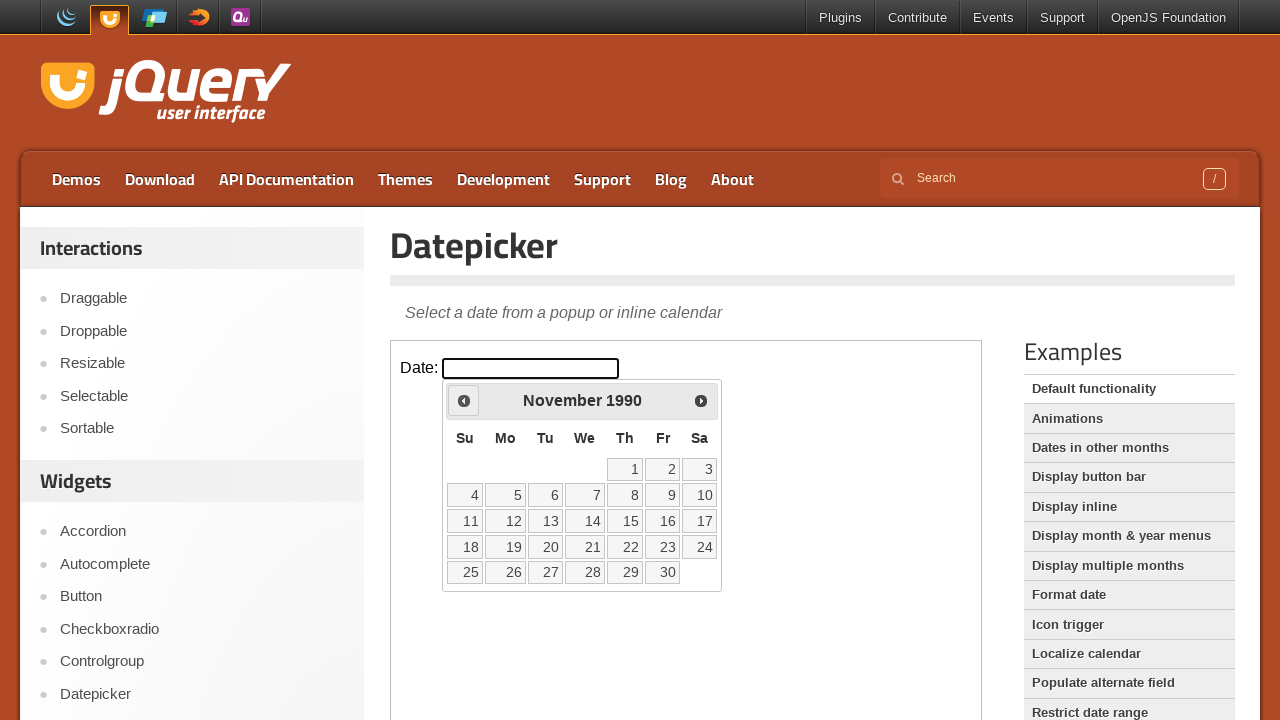

Clicked Previous button to navigate to earlier month at (464, 400) on .demo-frame >> internal:control=enter-frame >> xpath=//span[text()='Prev']
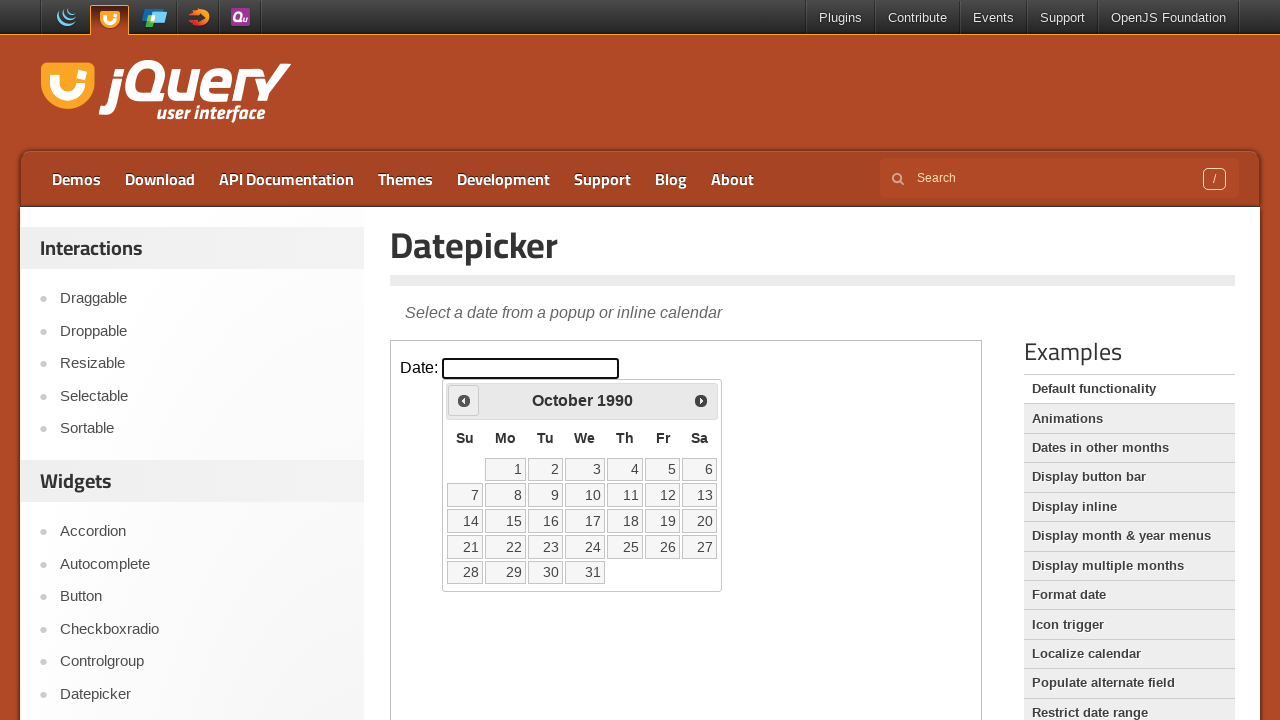

Retrieved current calendar date: October 1990
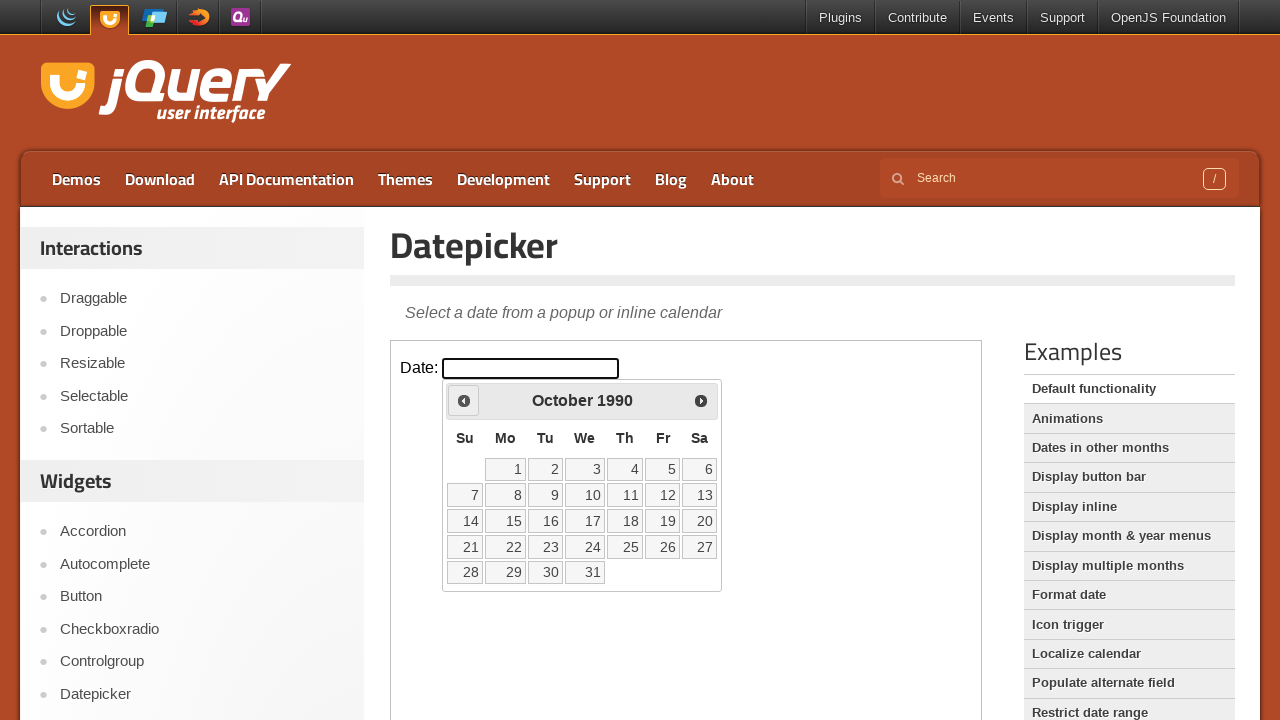

Clicked Previous button to navigate to earlier month at (464, 400) on .demo-frame >> internal:control=enter-frame >> xpath=//span[text()='Prev']
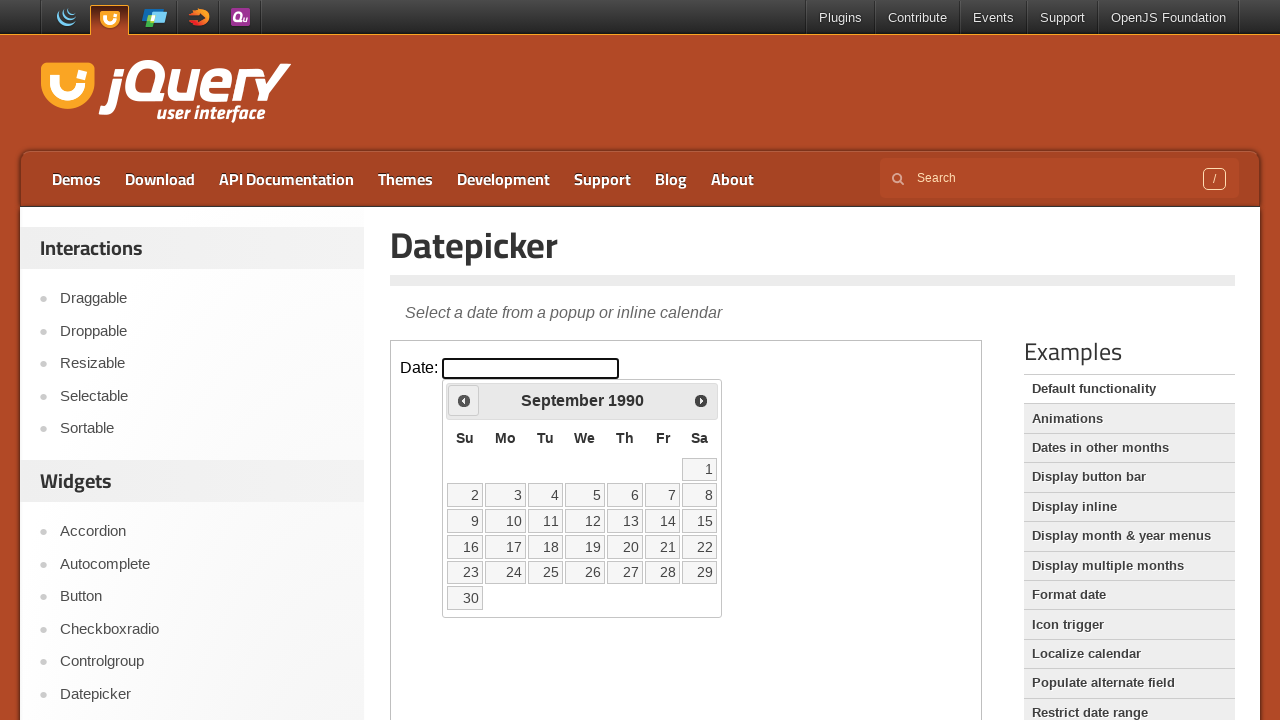

Retrieved current calendar date: September 1990
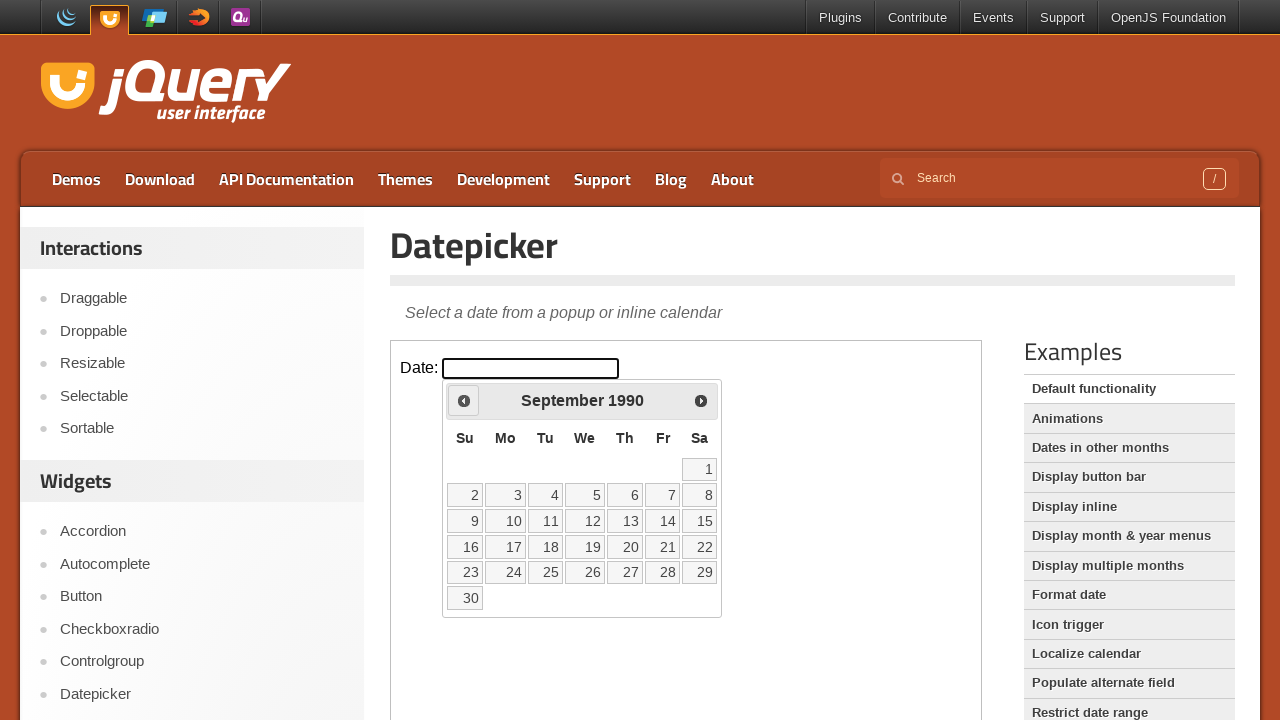

Clicked Previous button to navigate to earlier month at (464, 400) on .demo-frame >> internal:control=enter-frame >> xpath=//span[text()='Prev']
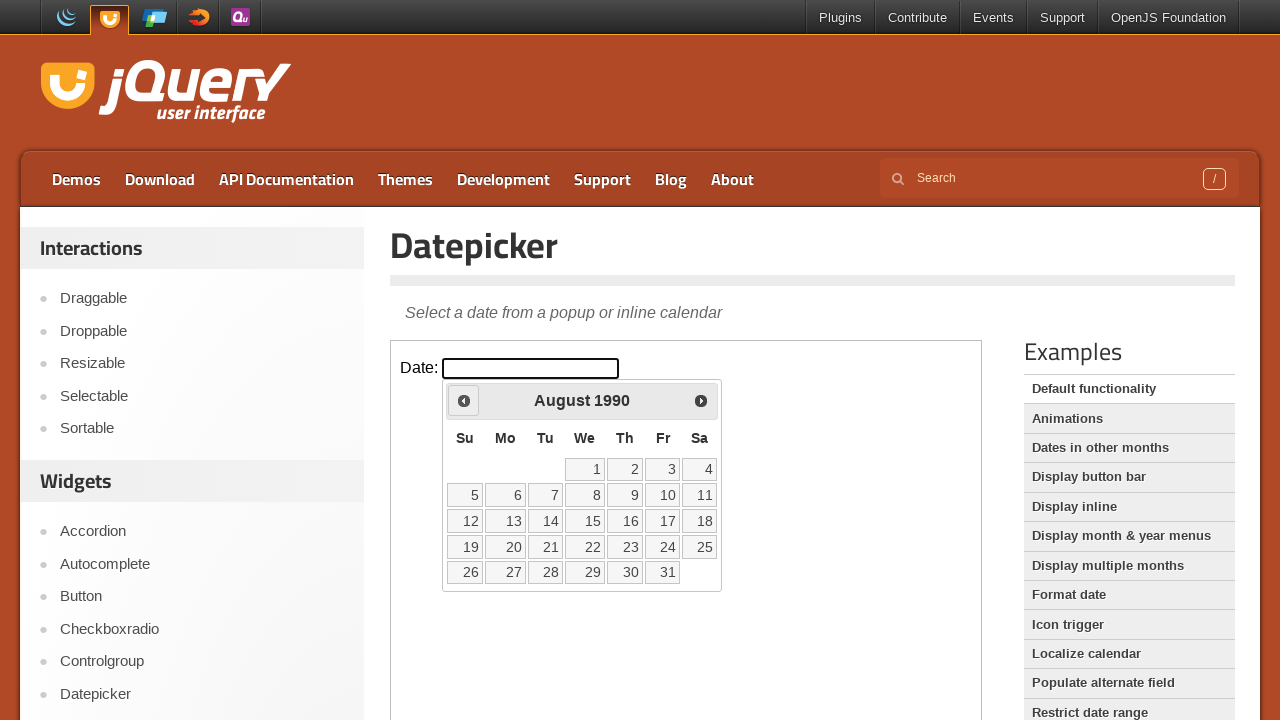

Retrieved current calendar date: August 1990
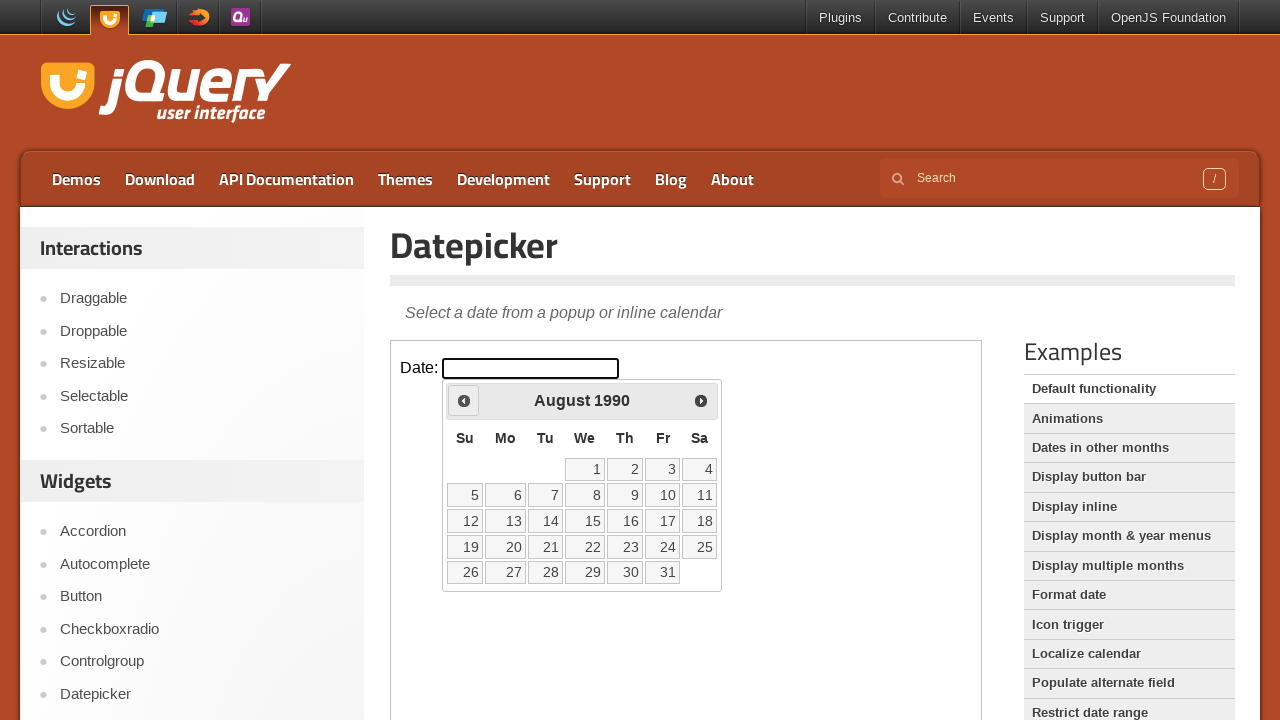

Clicked Previous button to navigate to earlier month at (464, 400) on .demo-frame >> internal:control=enter-frame >> xpath=//span[text()='Prev']
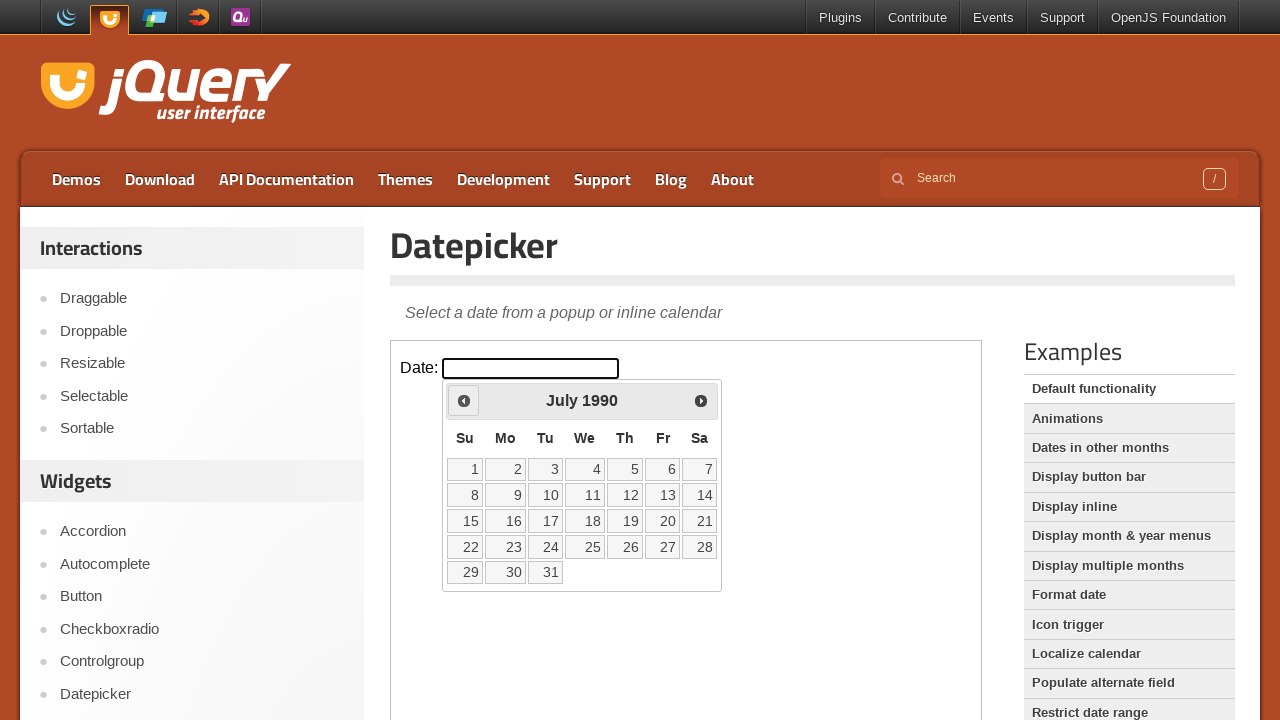

Retrieved current calendar date: July 1990
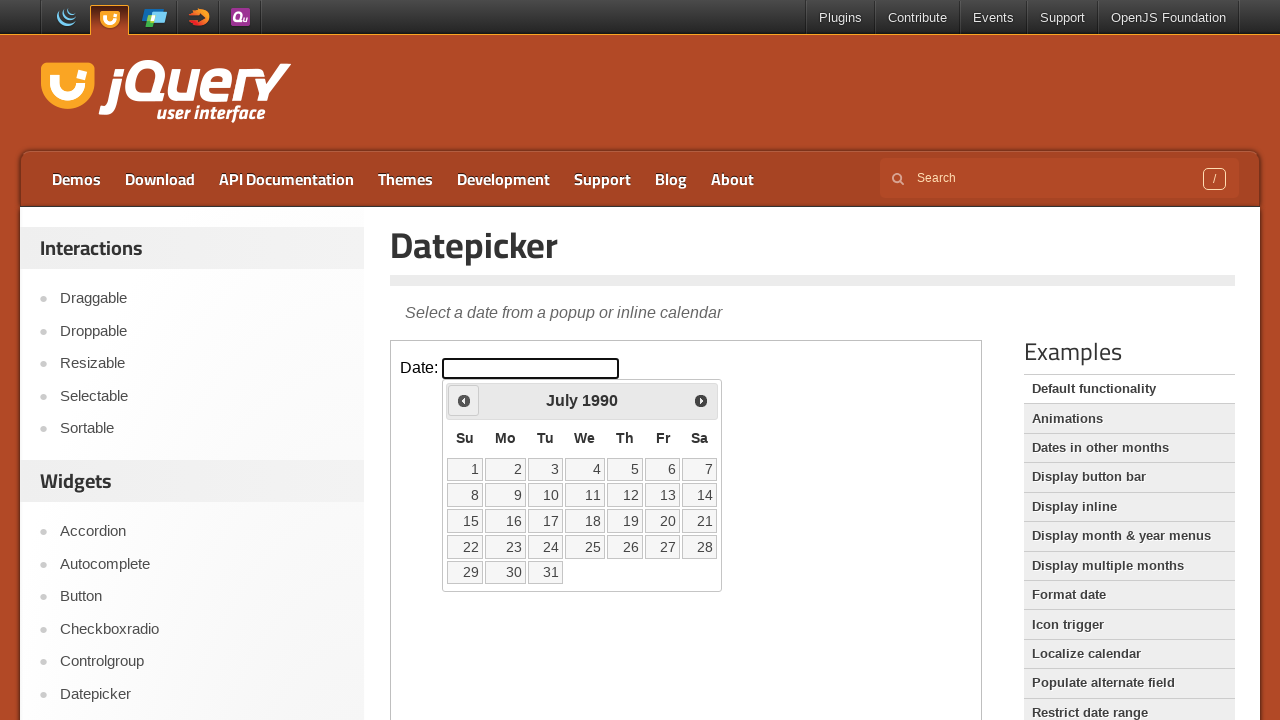

Clicked Previous button to navigate to earlier month at (464, 400) on .demo-frame >> internal:control=enter-frame >> xpath=//span[text()='Prev']
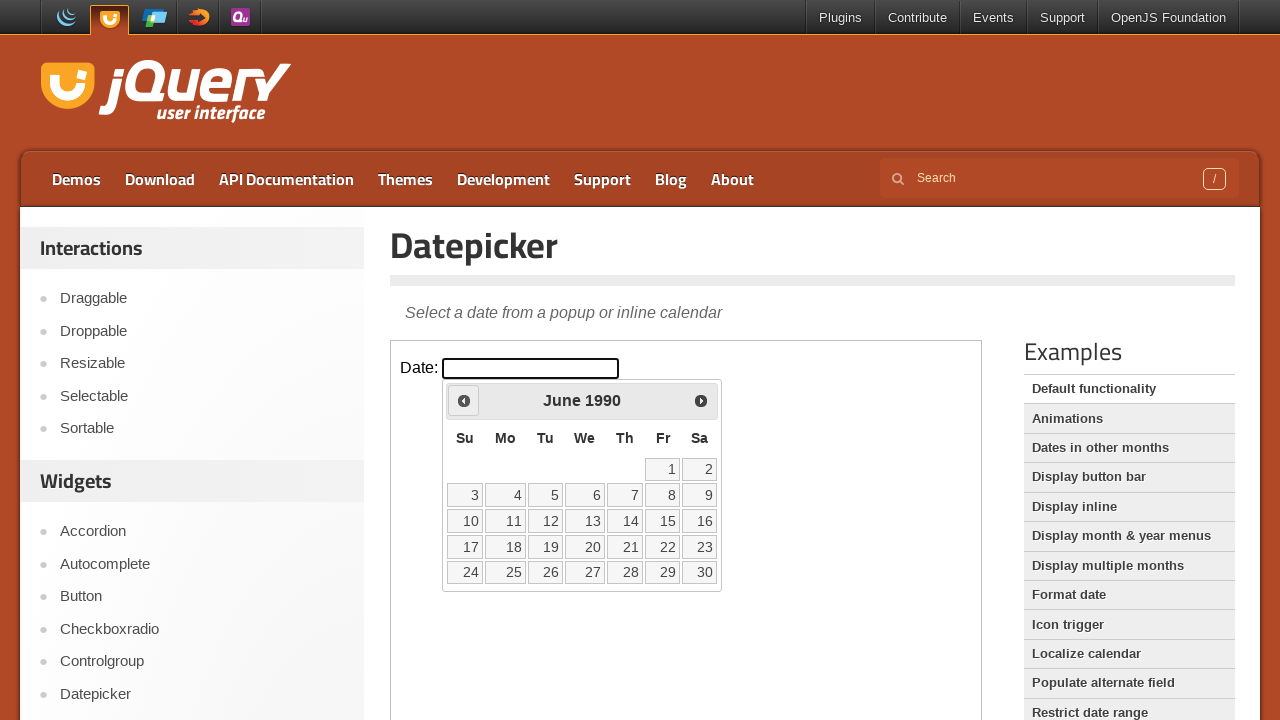

Retrieved current calendar date: June 1990
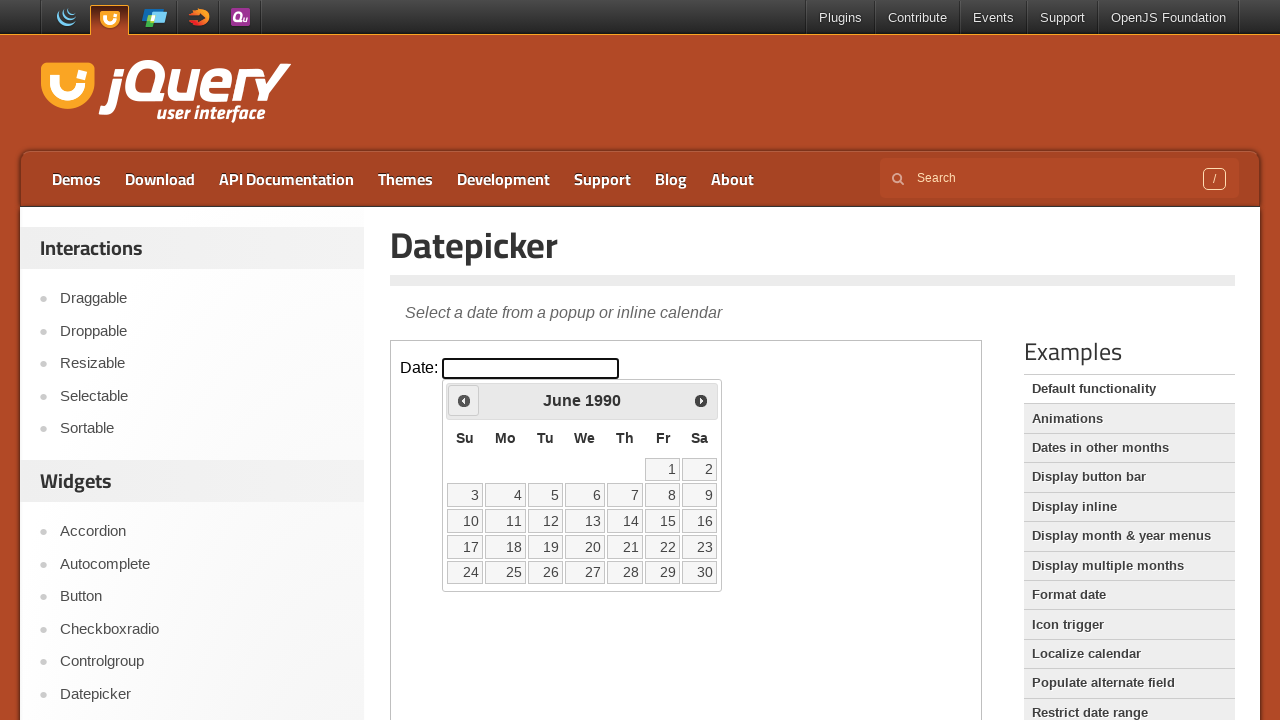

Clicked Previous button to navigate to earlier month at (464, 400) on .demo-frame >> internal:control=enter-frame >> xpath=//span[text()='Prev']
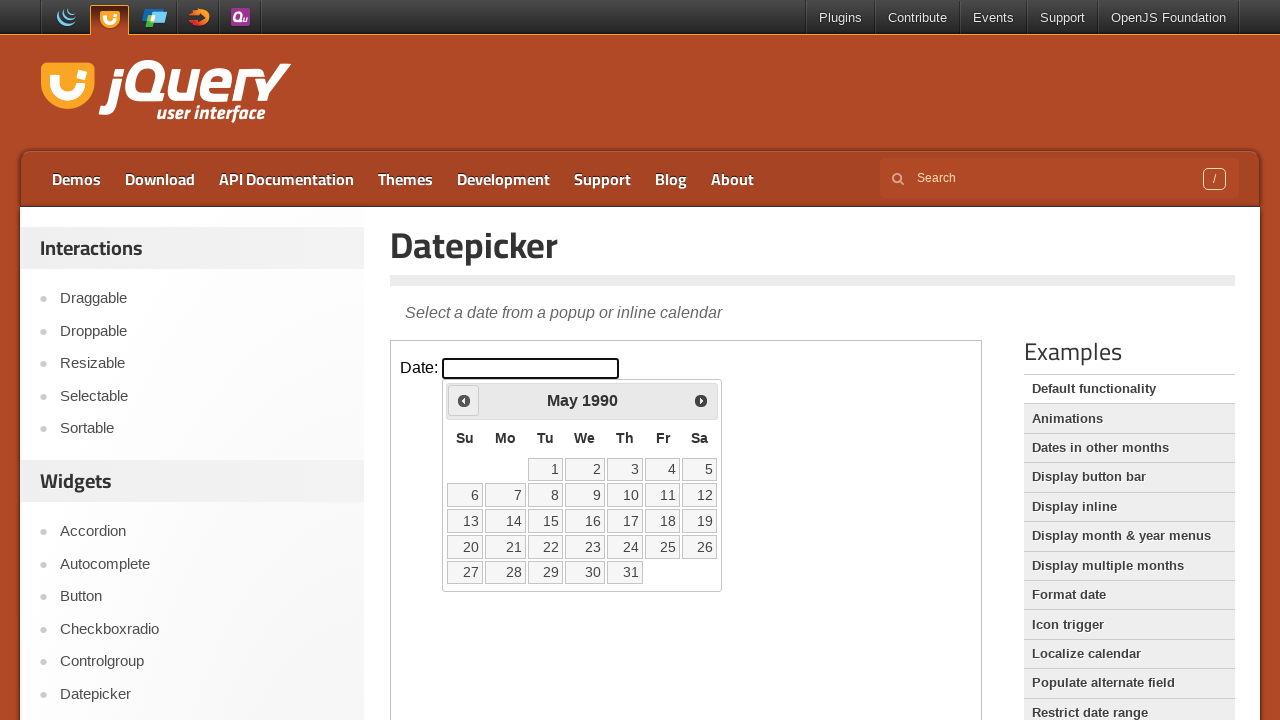

Retrieved current calendar date: May 1990
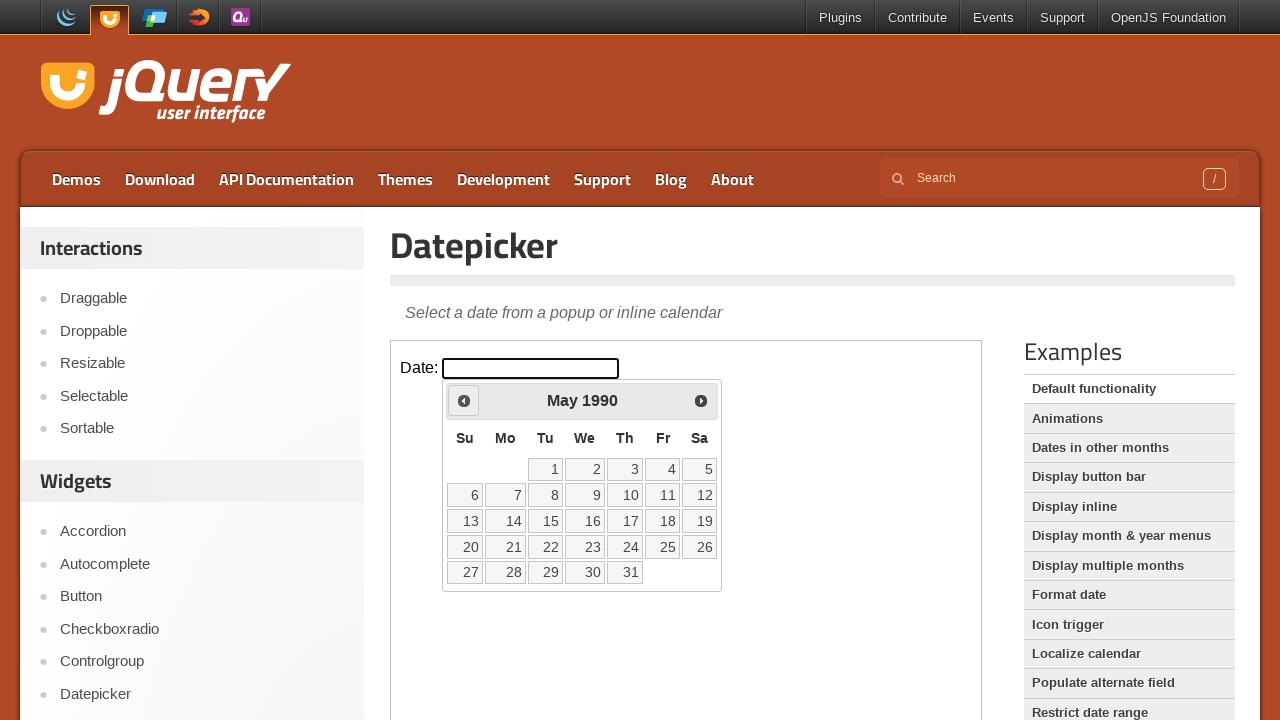

Clicked Previous button to navigate to earlier month at (464, 400) on .demo-frame >> internal:control=enter-frame >> xpath=//span[text()='Prev']
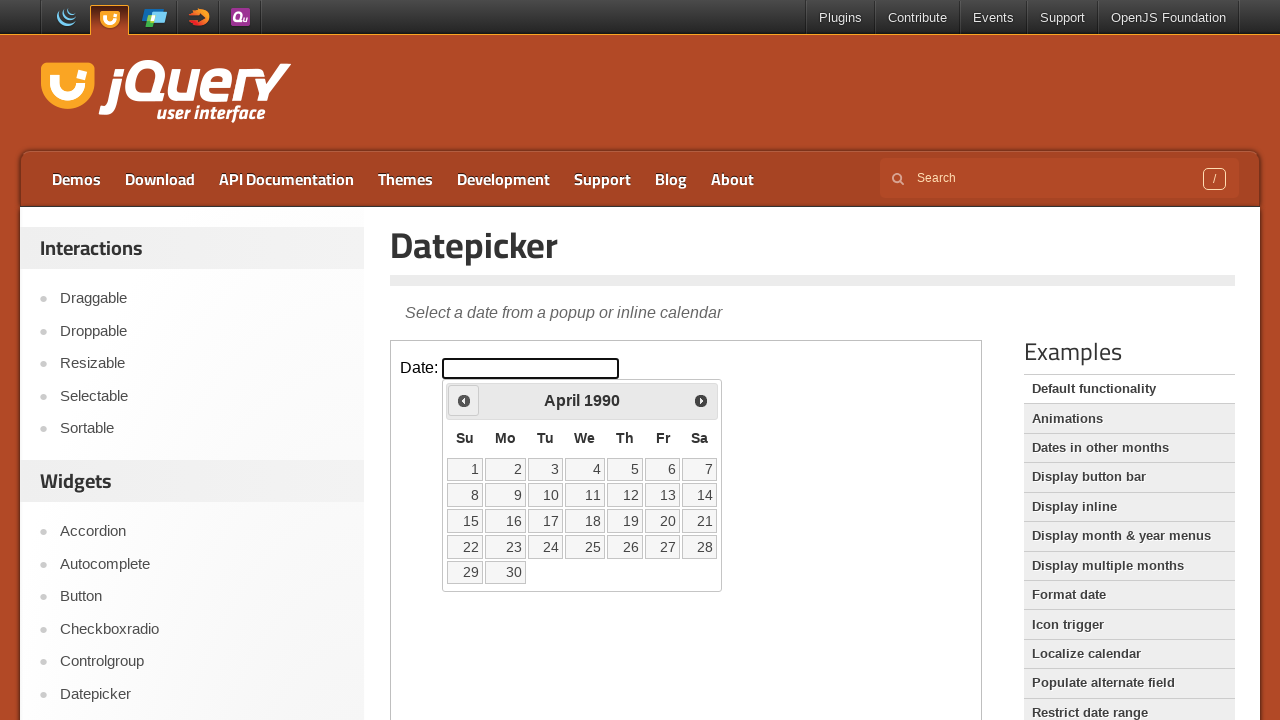

Retrieved current calendar date: April 1990
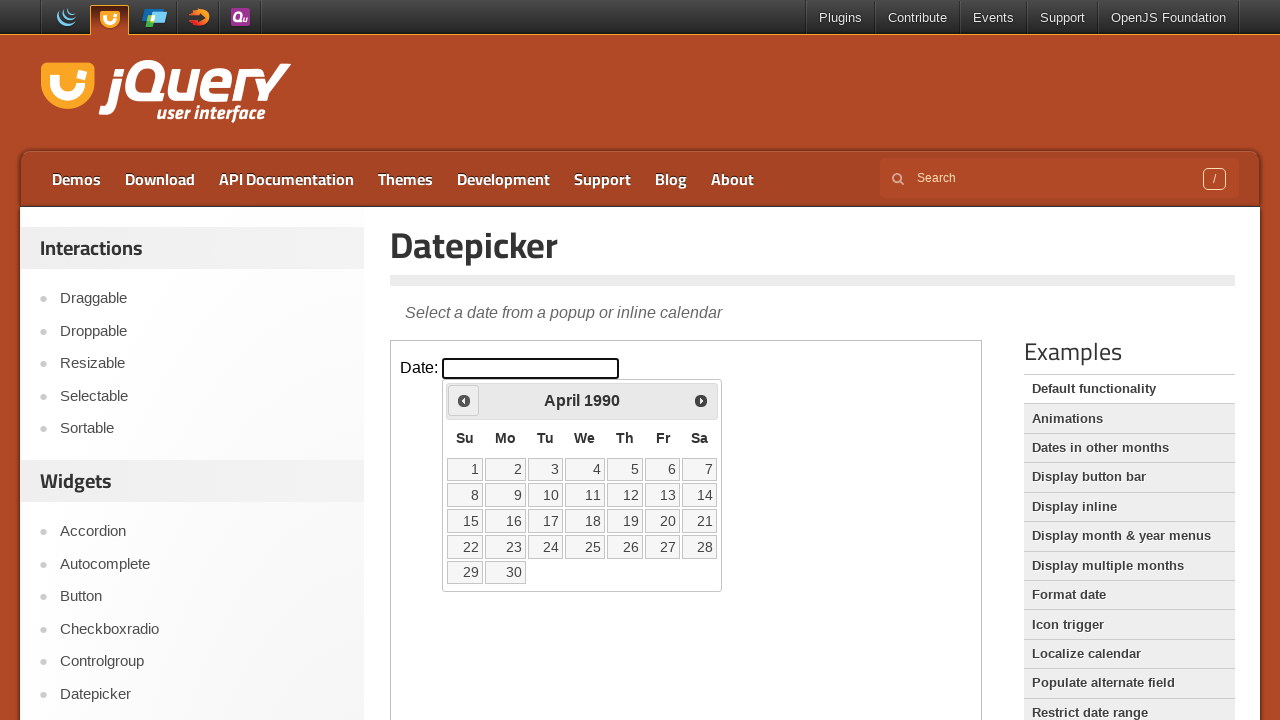

Clicked Previous button to navigate to earlier month at (464, 400) on .demo-frame >> internal:control=enter-frame >> xpath=//span[text()='Prev']
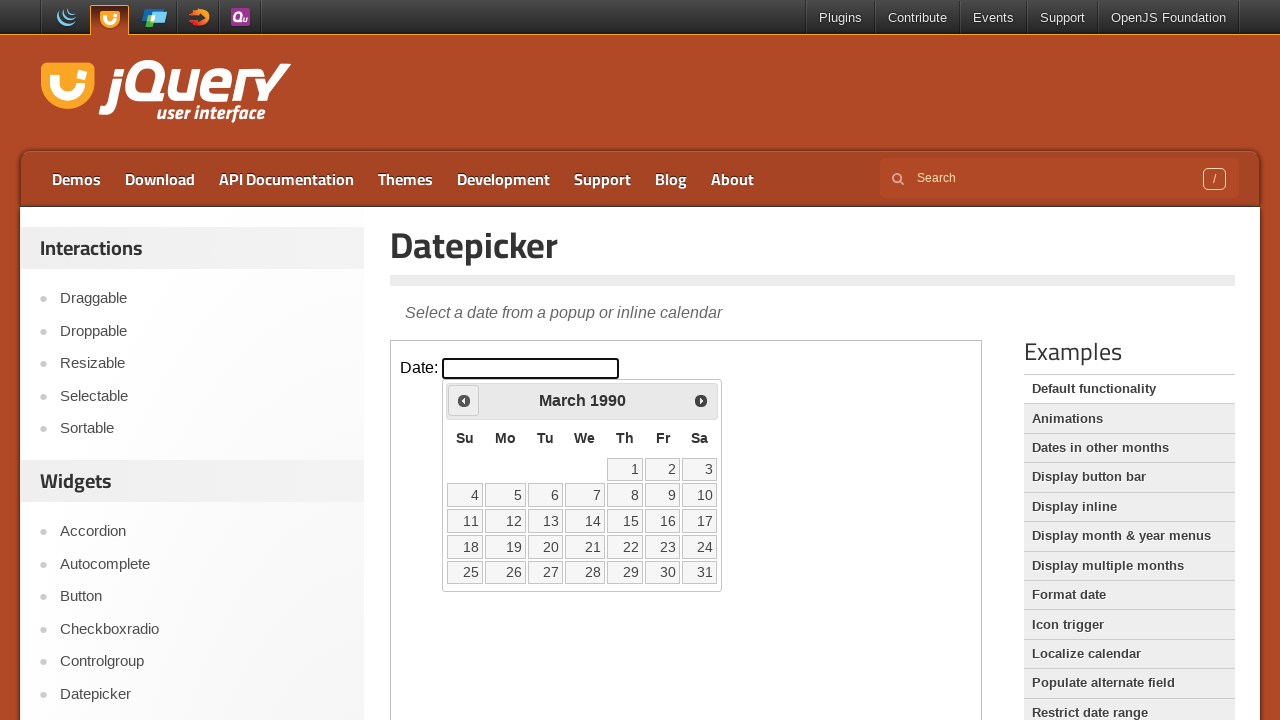

Retrieved current calendar date: March 1990
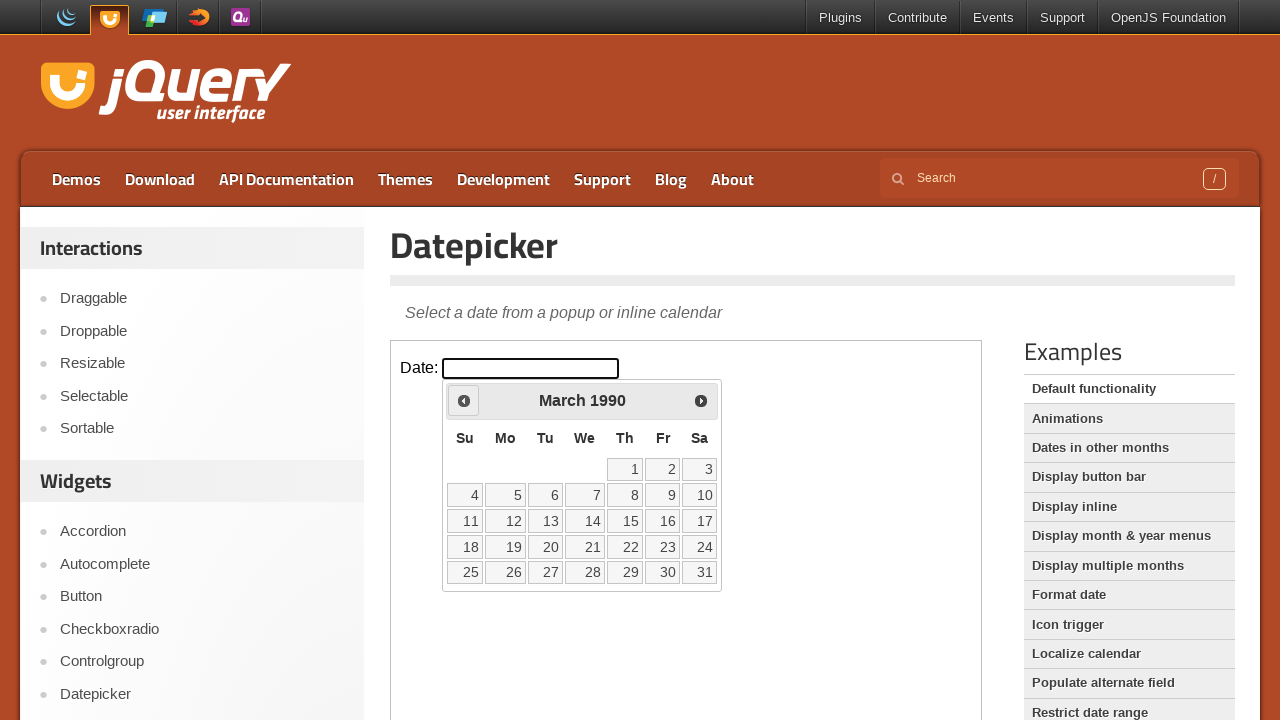

Clicked Previous button to navigate to earlier month at (464, 400) on .demo-frame >> internal:control=enter-frame >> xpath=//span[text()='Prev']
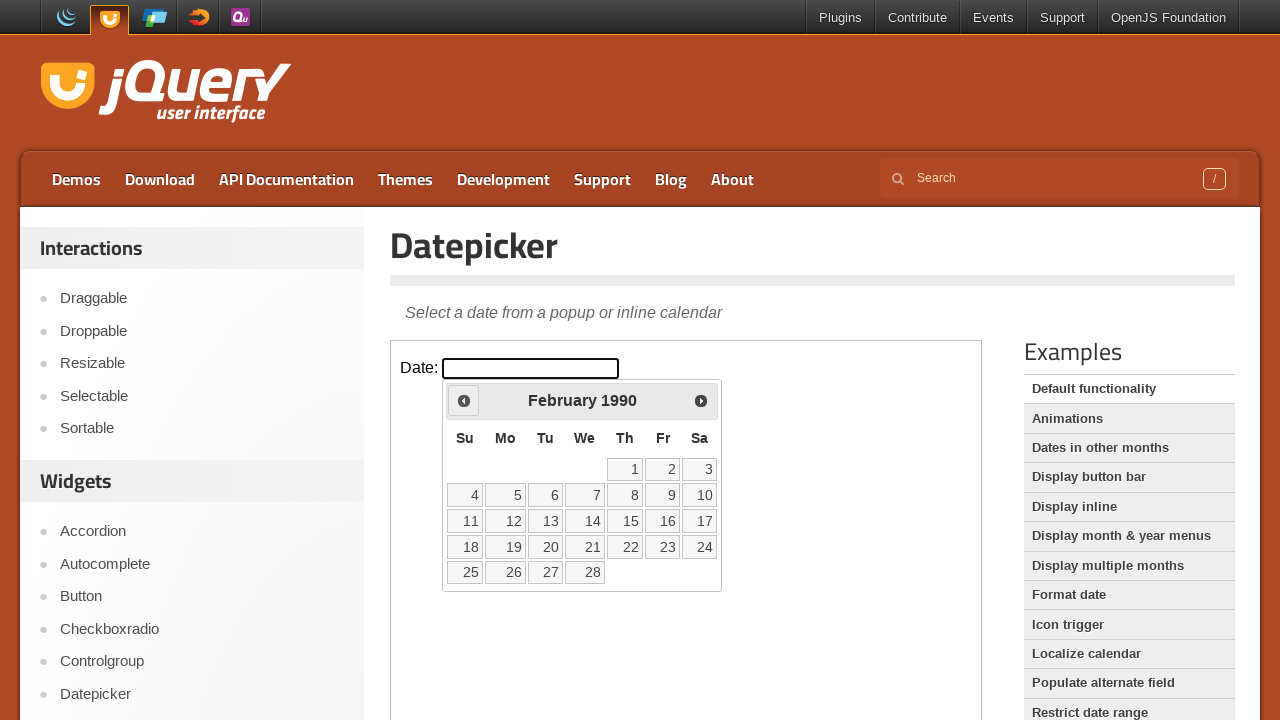

Retrieved current calendar date: February 1990
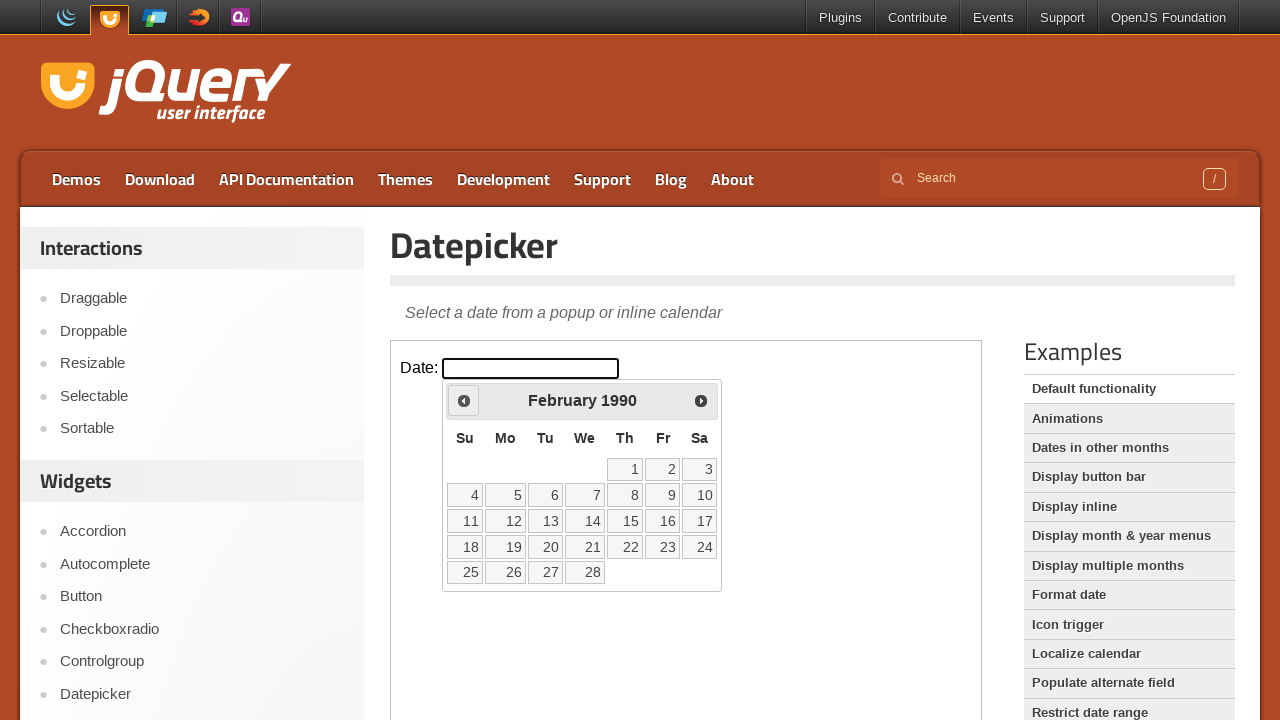

Clicked Previous button to navigate to earlier month at (464, 400) on .demo-frame >> internal:control=enter-frame >> xpath=//span[text()='Prev']
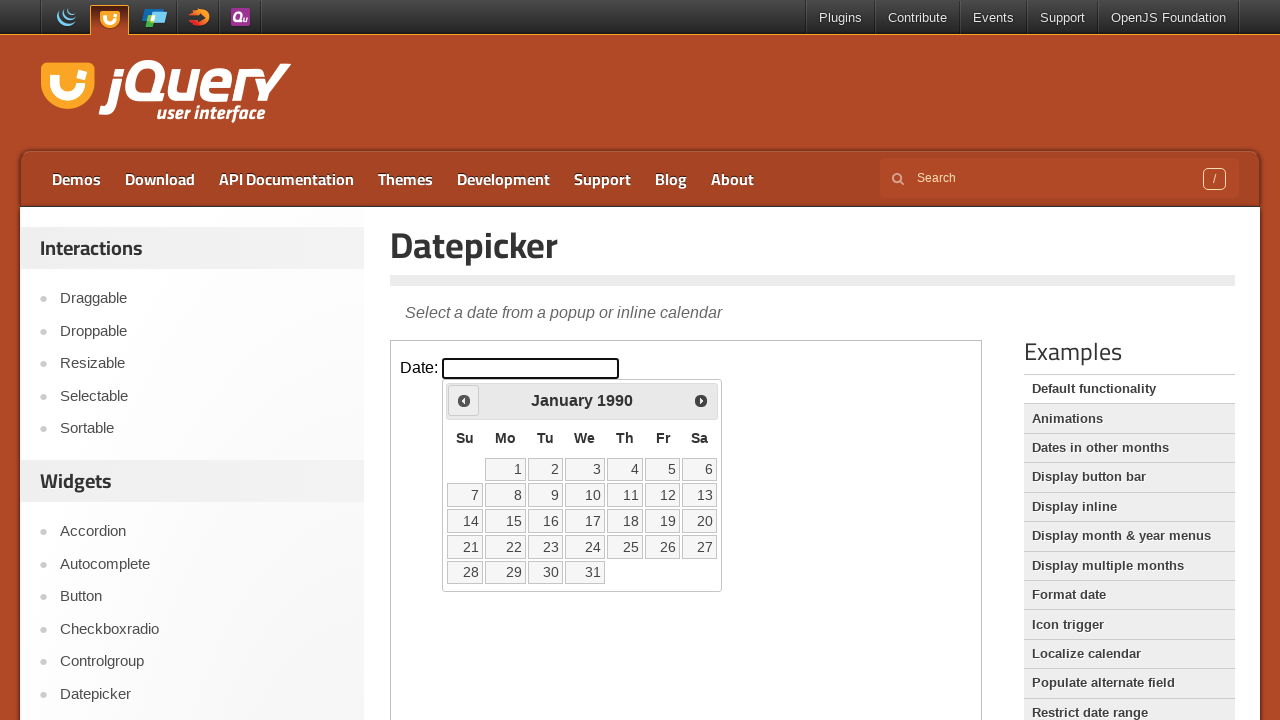

Retrieved current calendar date: January 1990
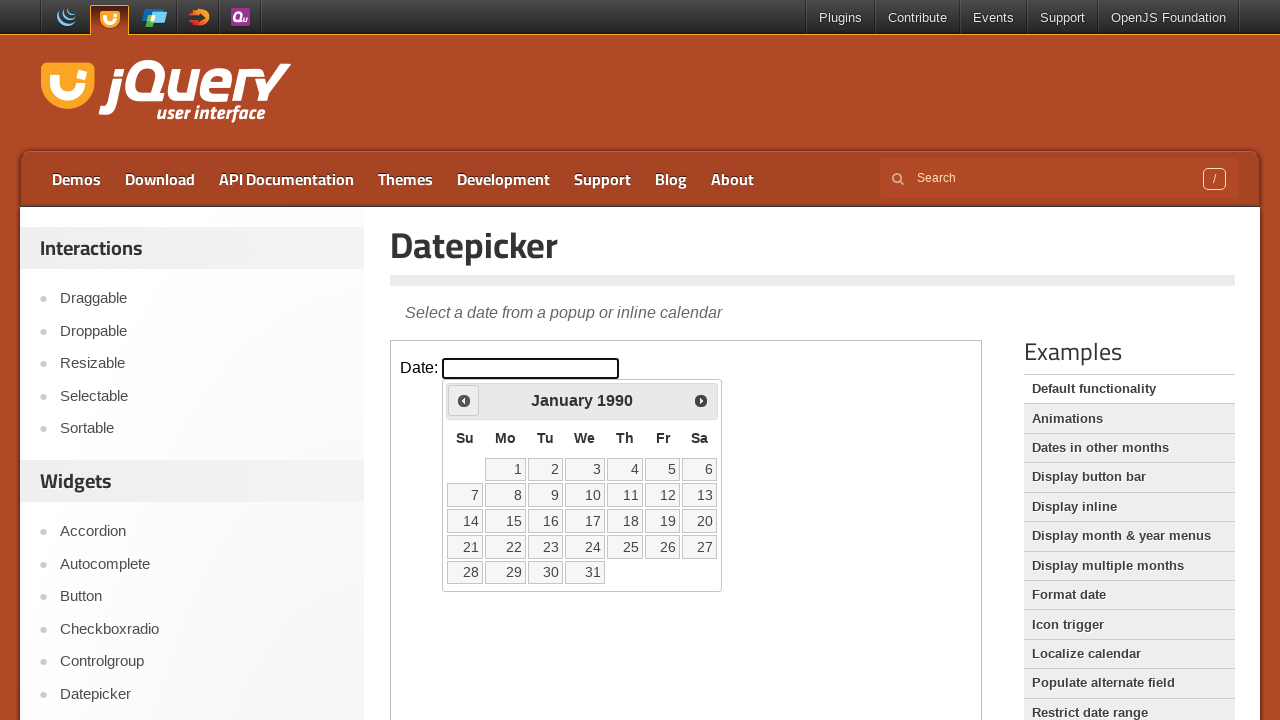

Clicked Previous button to navigate to earlier month at (464, 400) on .demo-frame >> internal:control=enter-frame >> xpath=//span[text()='Prev']
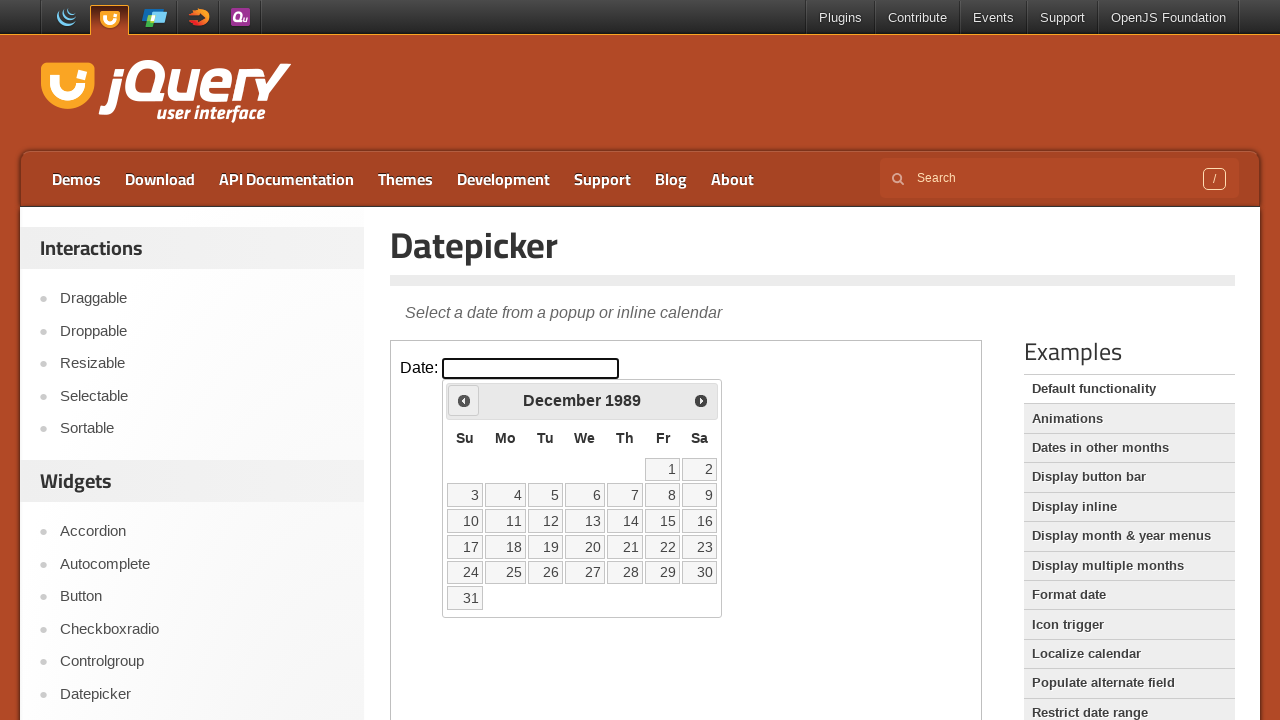

Retrieved current calendar date: December 1989
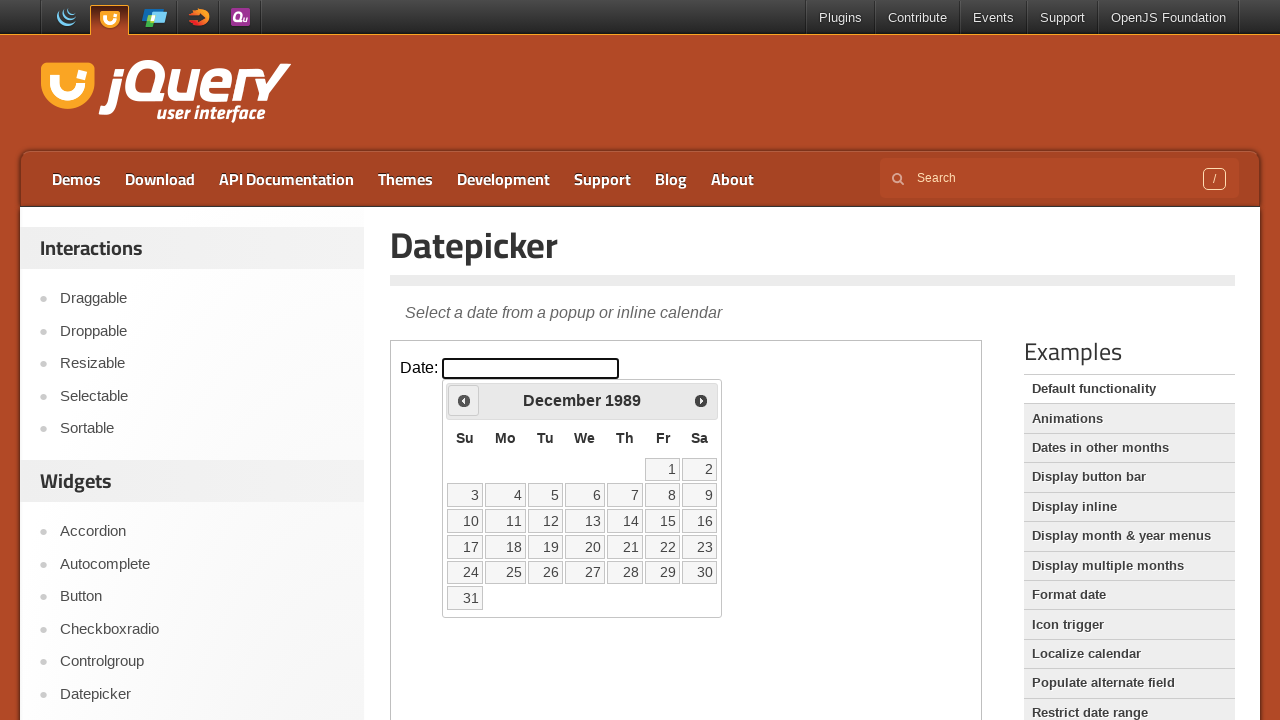

Clicked Previous button to navigate to earlier month at (464, 400) on .demo-frame >> internal:control=enter-frame >> xpath=//span[text()='Prev']
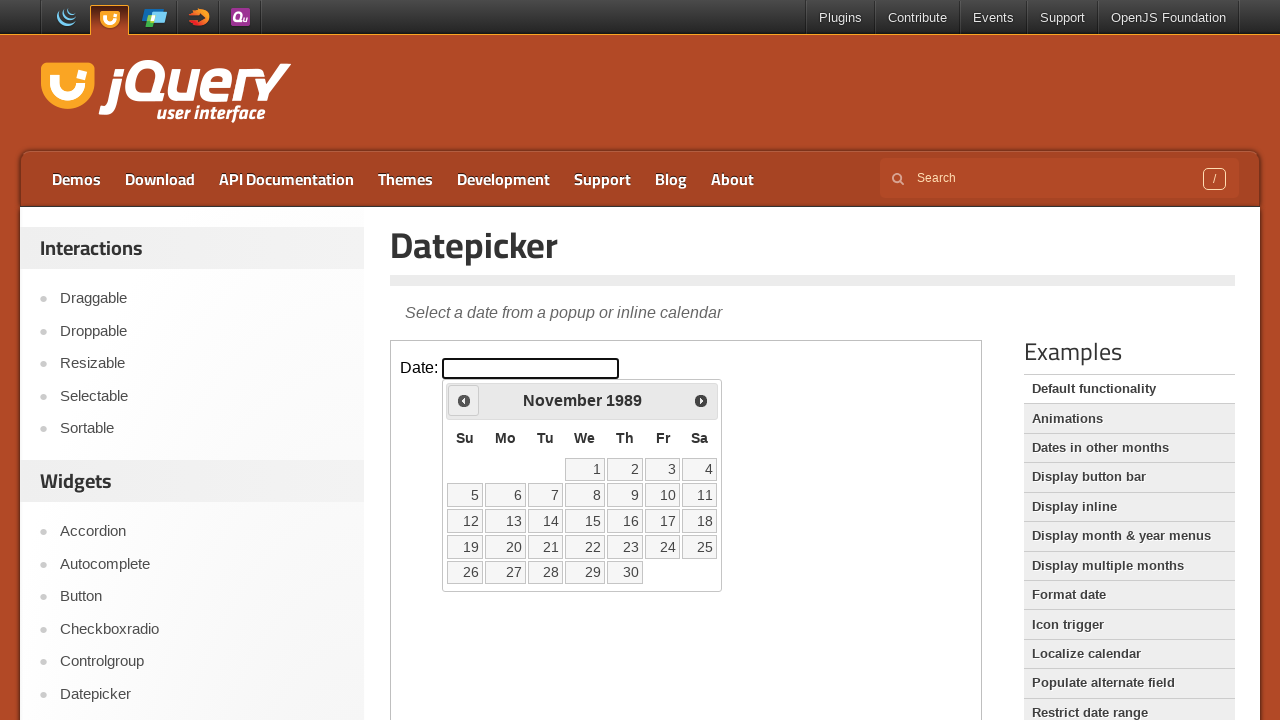

Retrieved current calendar date: November 1989
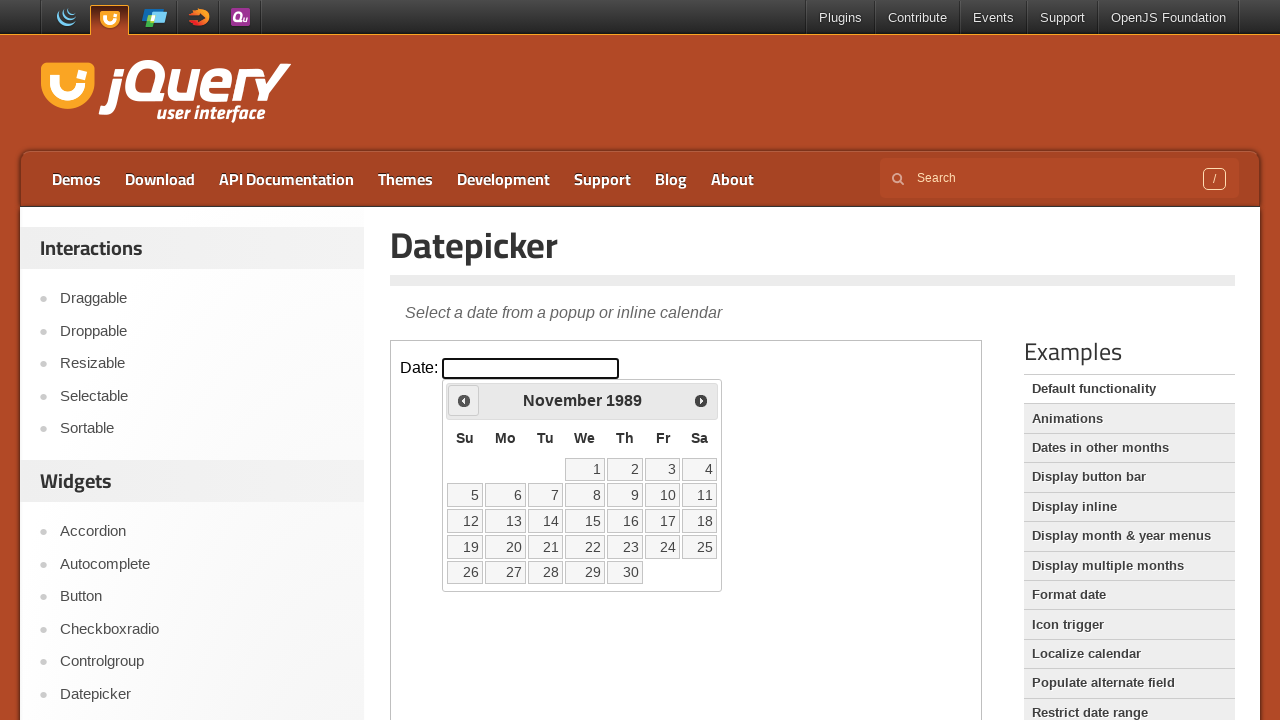

Clicked Previous button to navigate to earlier month at (464, 400) on .demo-frame >> internal:control=enter-frame >> xpath=//span[text()='Prev']
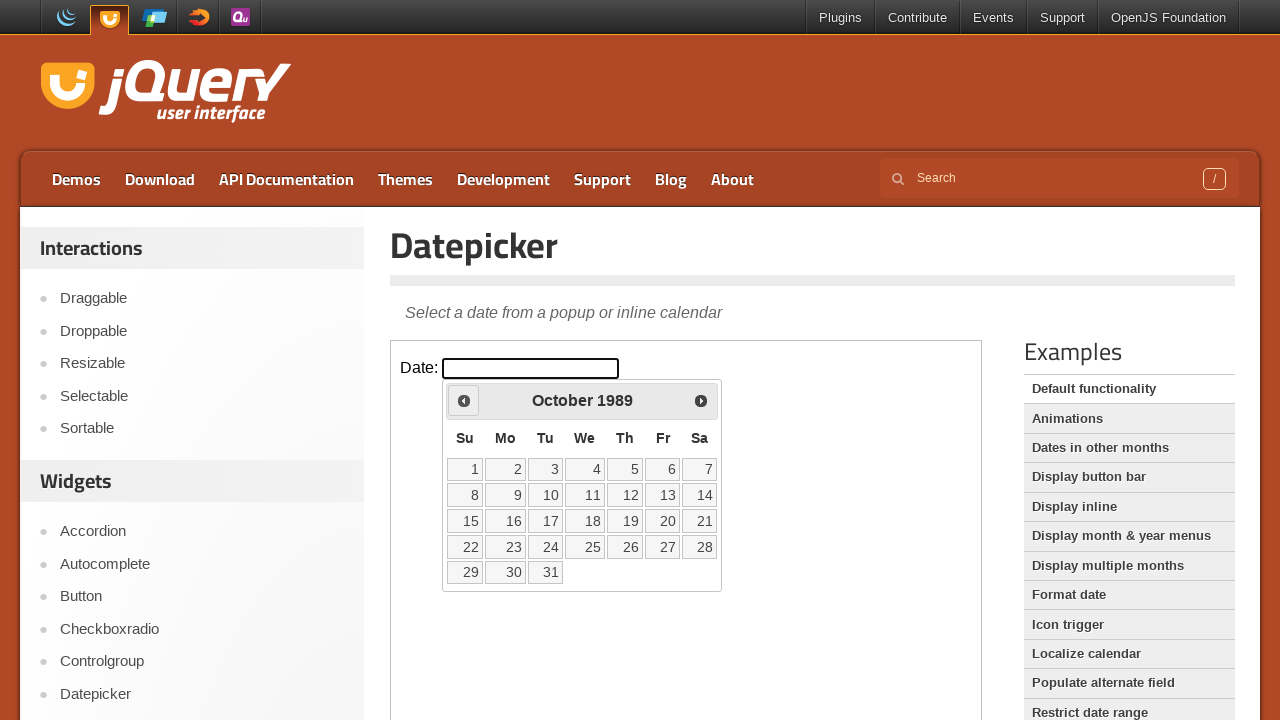

Retrieved current calendar date: October 1989
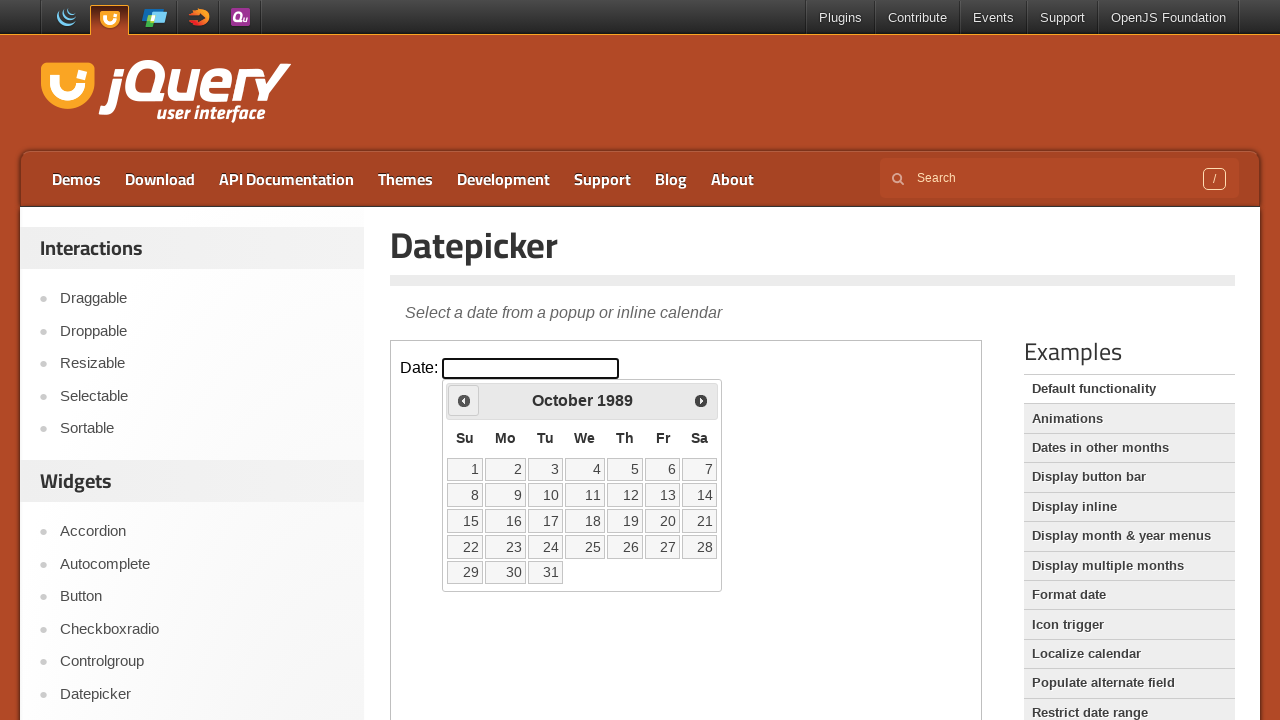

Clicked Previous button to navigate to earlier month at (464, 400) on .demo-frame >> internal:control=enter-frame >> xpath=//span[text()='Prev']
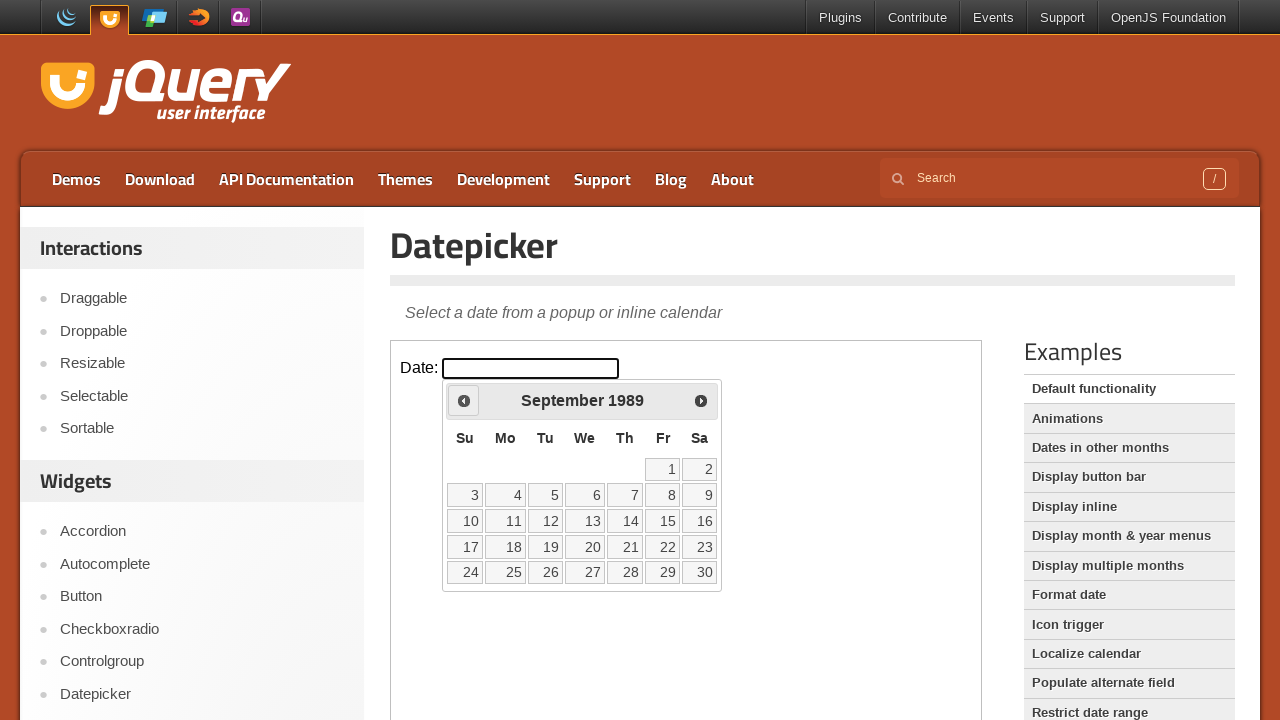

Retrieved current calendar date: September 1989
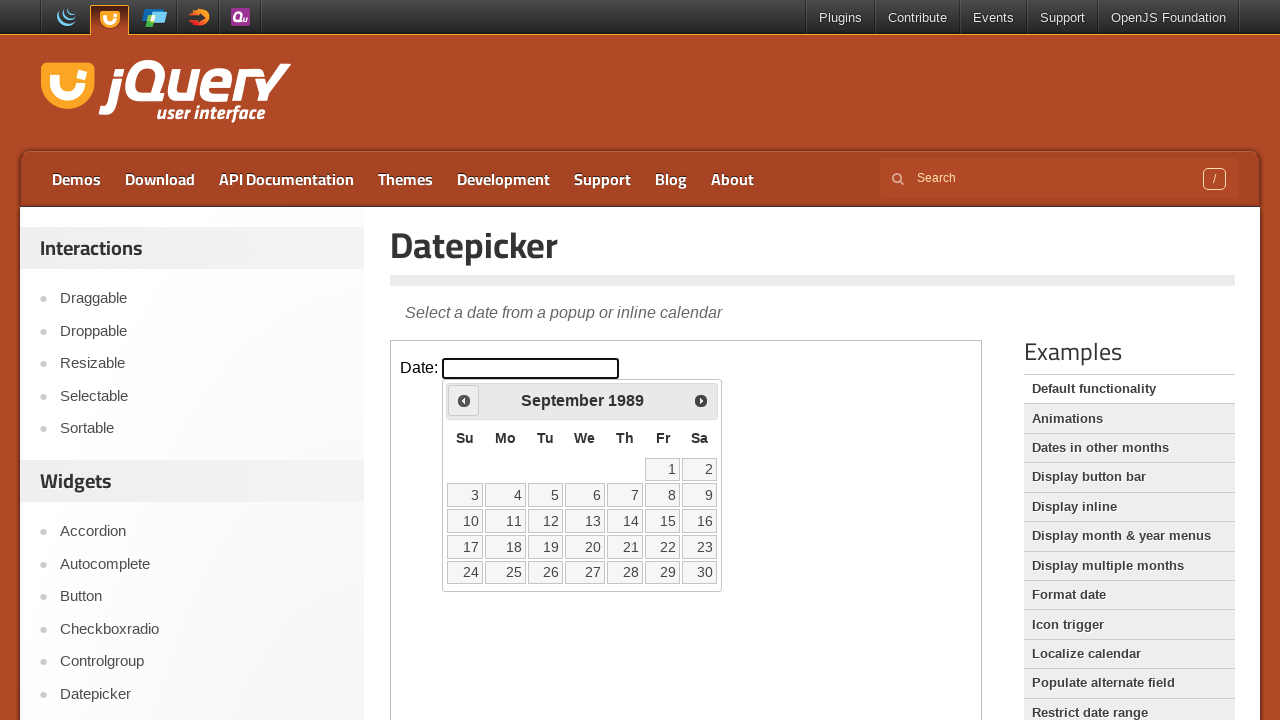

Clicked Previous button to navigate to earlier month at (464, 400) on .demo-frame >> internal:control=enter-frame >> xpath=//span[text()='Prev']
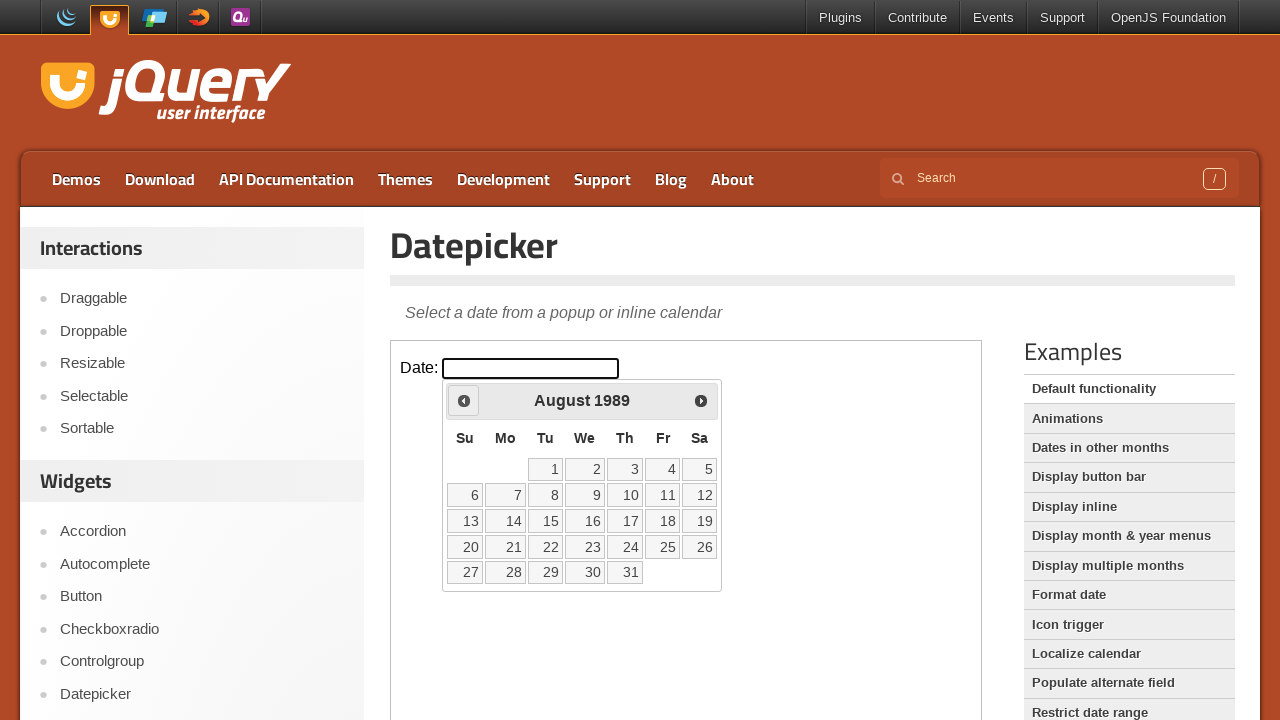

Retrieved current calendar date: August 1989
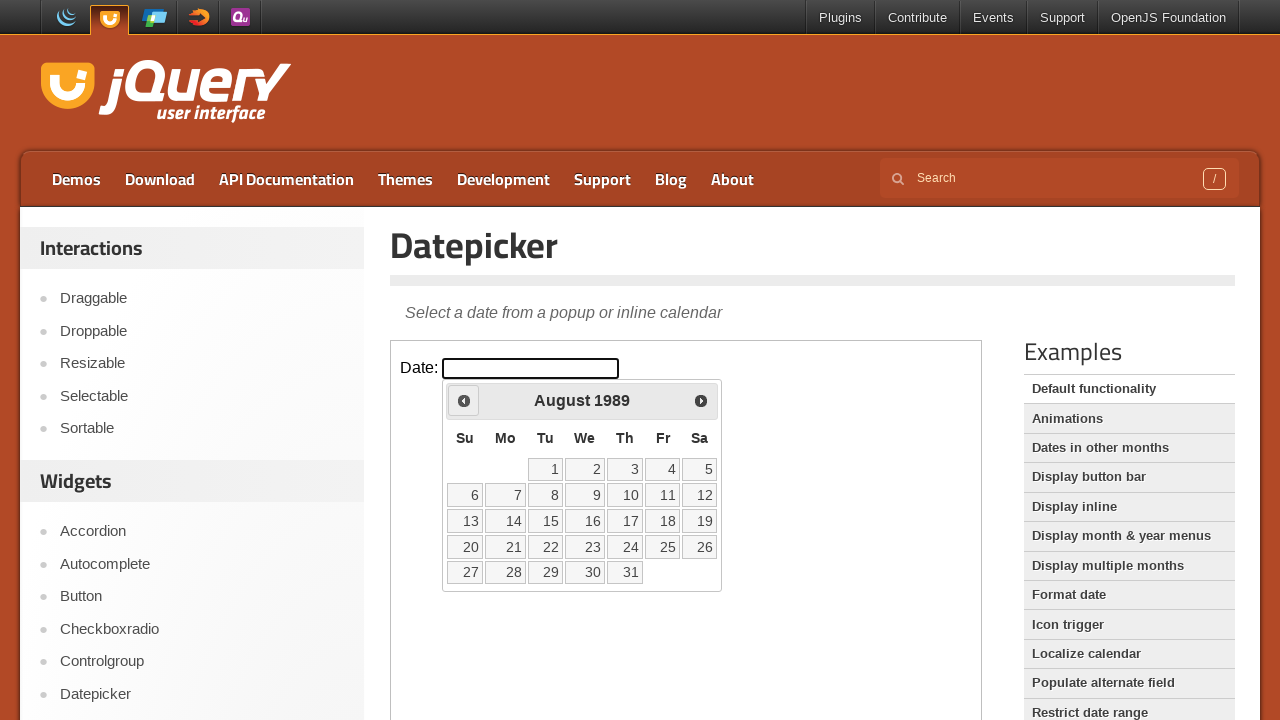

Clicked Previous button to navigate to earlier month at (464, 400) on .demo-frame >> internal:control=enter-frame >> xpath=//span[text()='Prev']
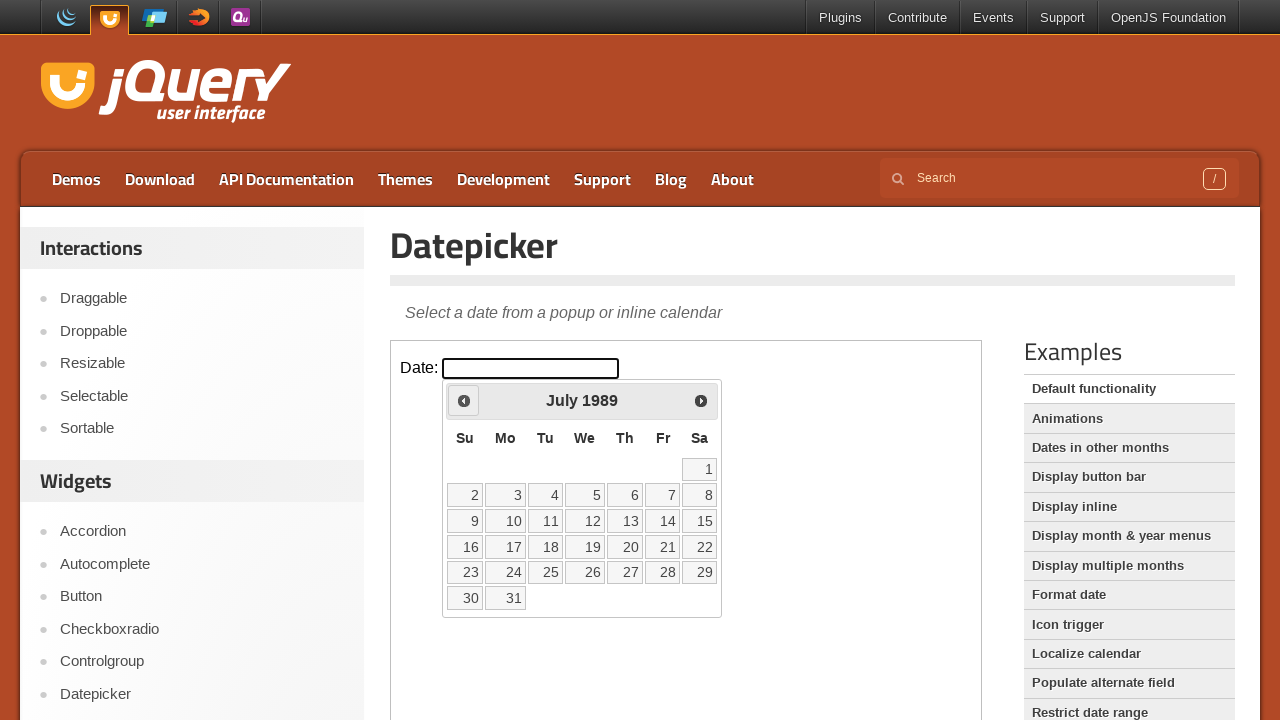

Retrieved current calendar date: July 1989
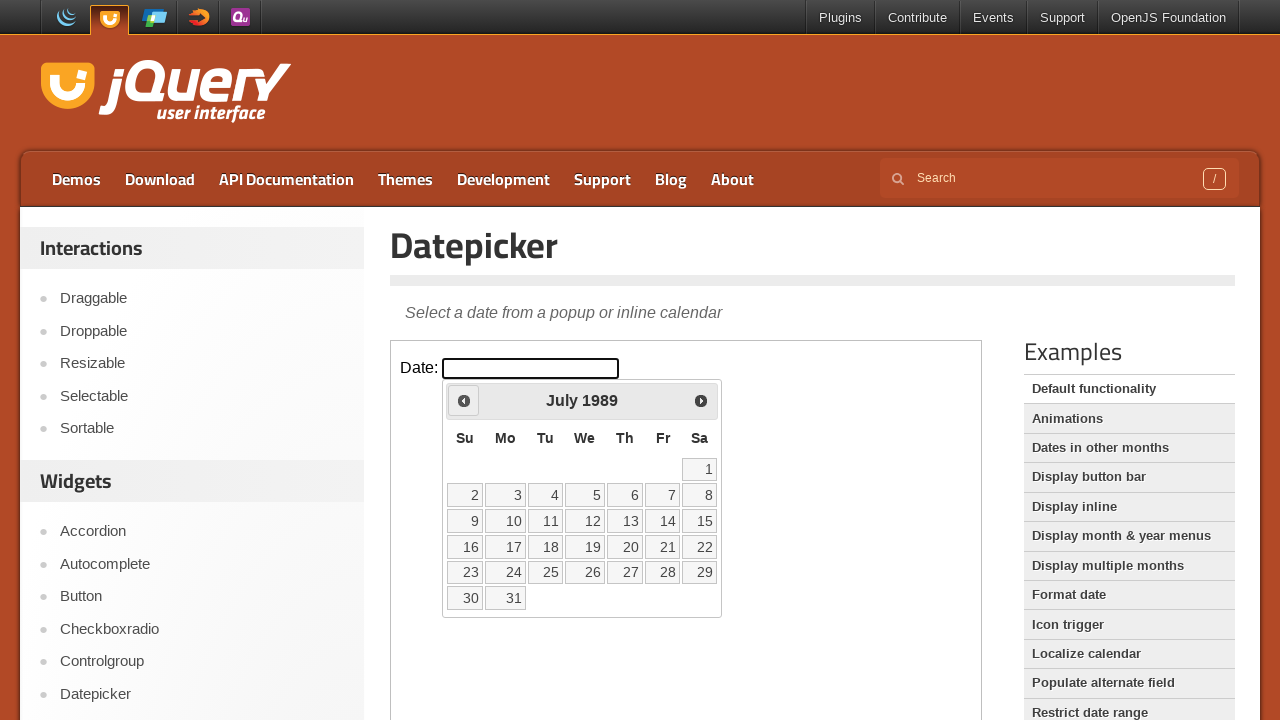

Clicked Previous button to navigate to earlier month at (464, 400) on .demo-frame >> internal:control=enter-frame >> xpath=//span[text()='Prev']
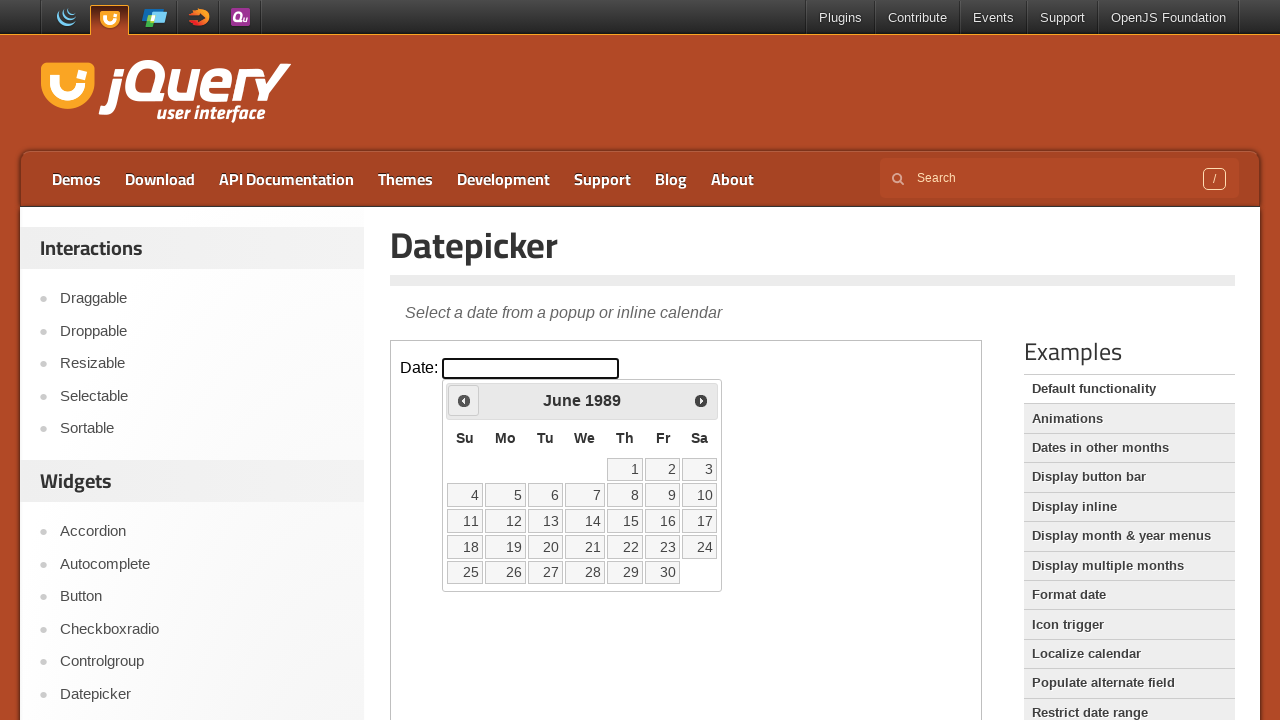

Retrieved current calendar date: June 1989
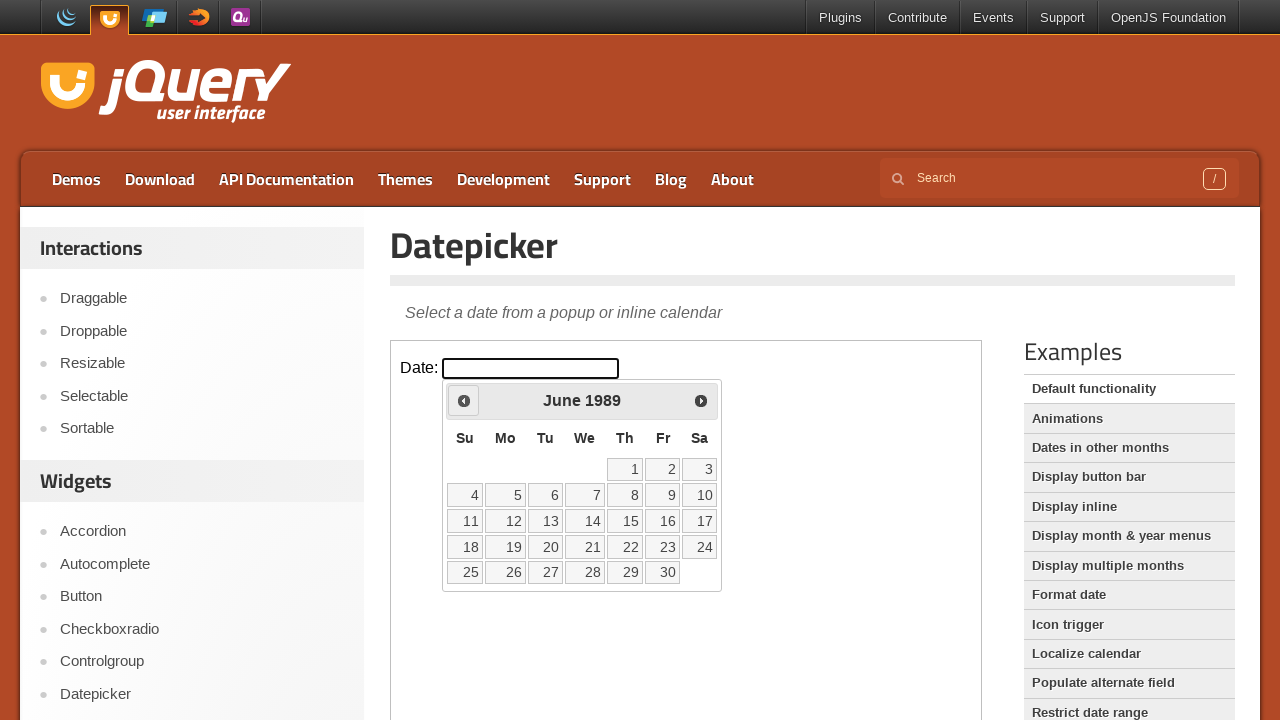

Clicked Previous button to navigate to earlier month at (464, 400) on .demo-frame >> internal:control=enter-frame >> xpath=//span[text()='Prev']
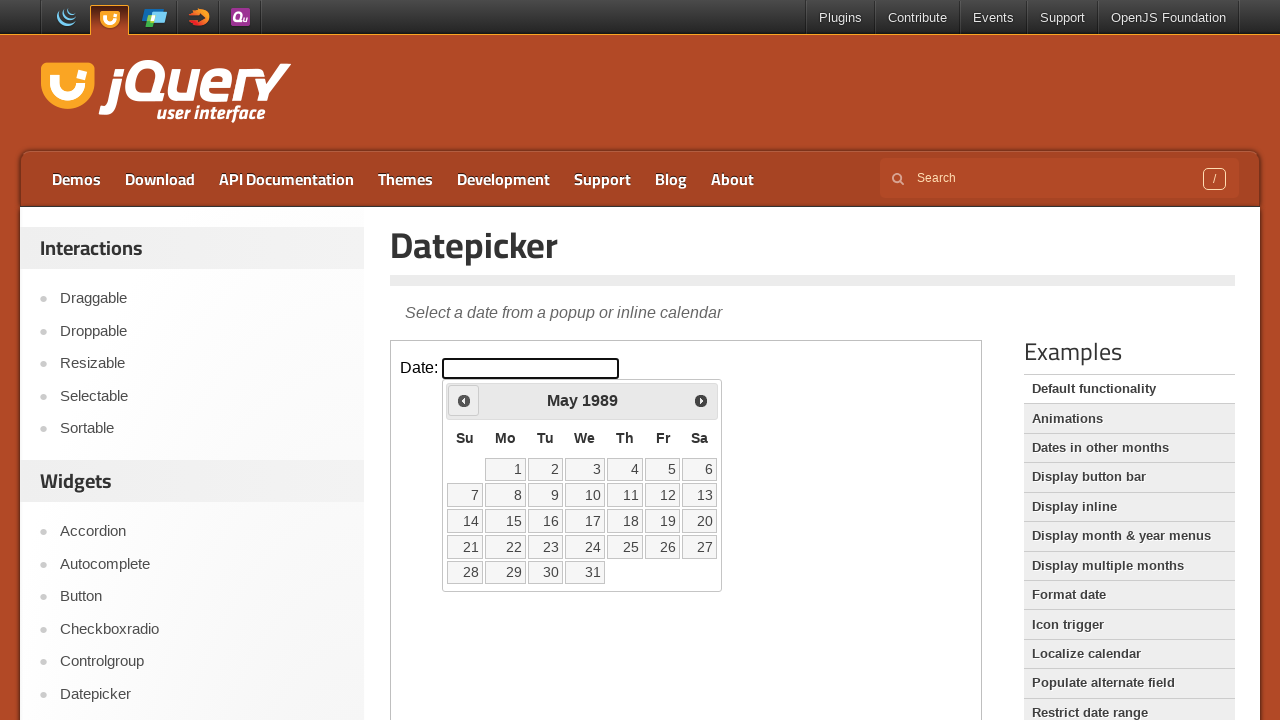

Retrieved current calendar date: May 1989
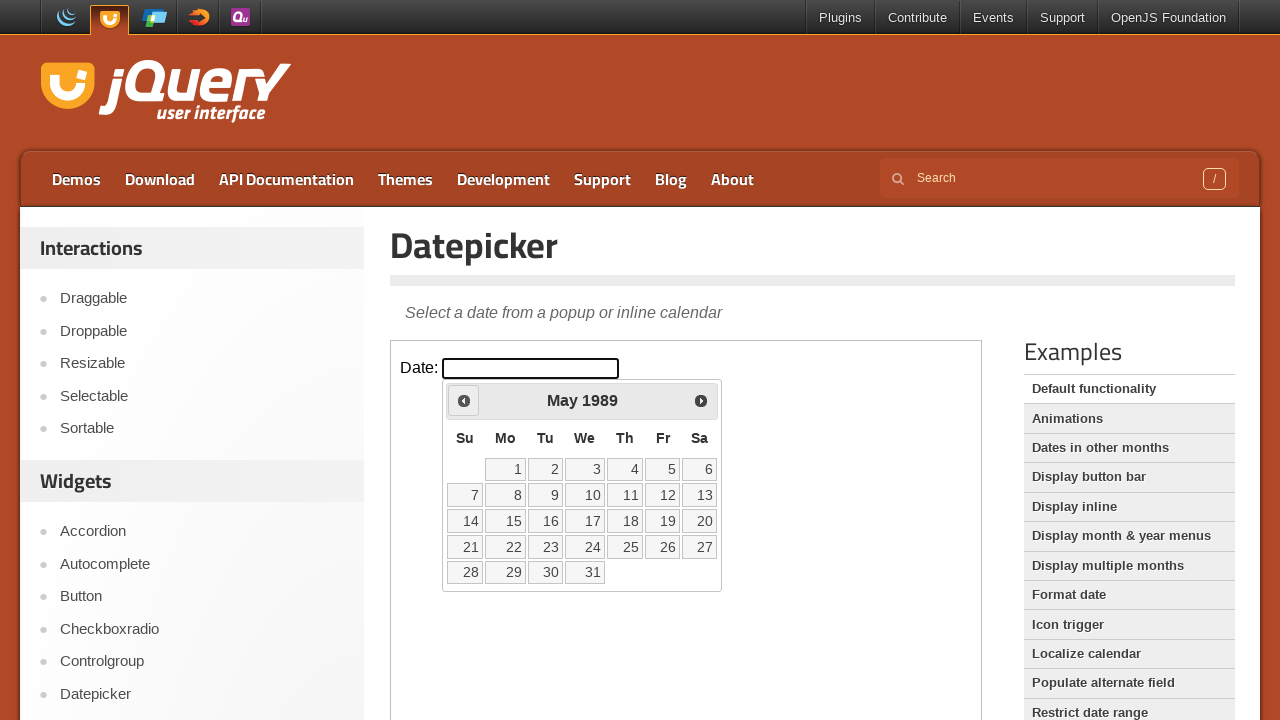

Clicked Previous button to navigate to earlier month at (464, 400) on .demo-frame >> internal:control=enter-frame >> xpath=//span[text()='Prev']
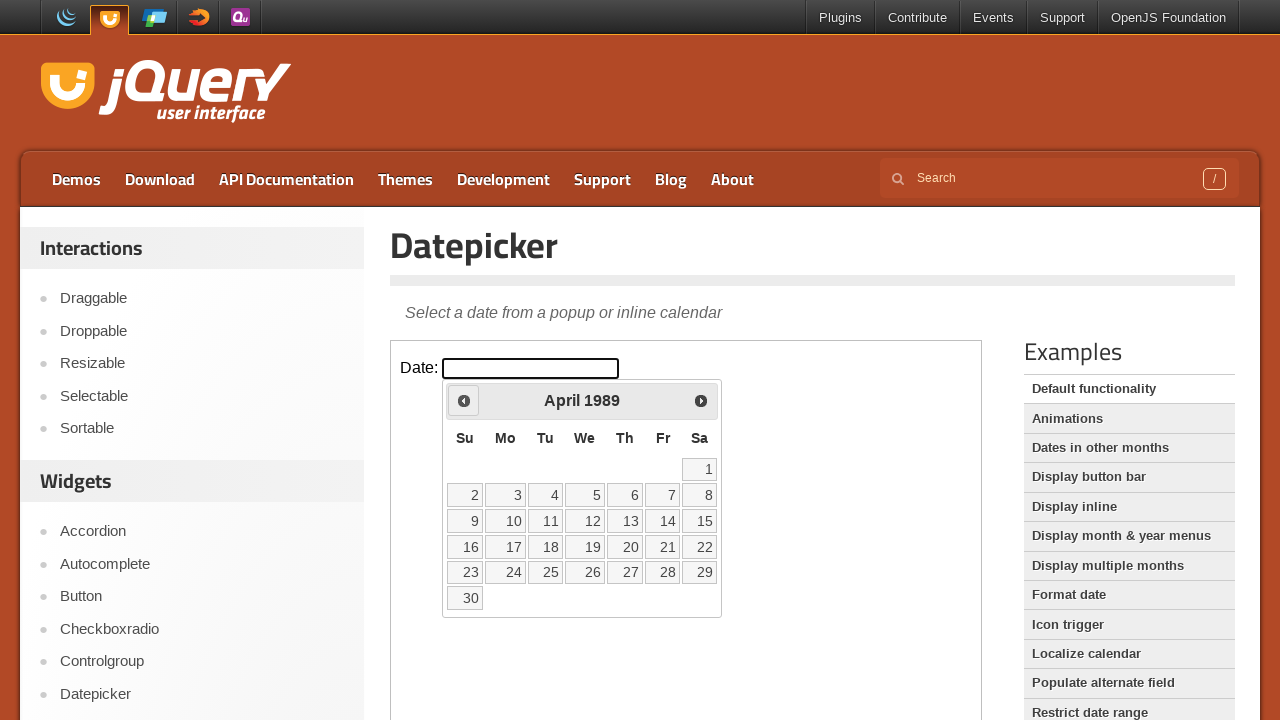

Retrieved current calendar date: April 1989
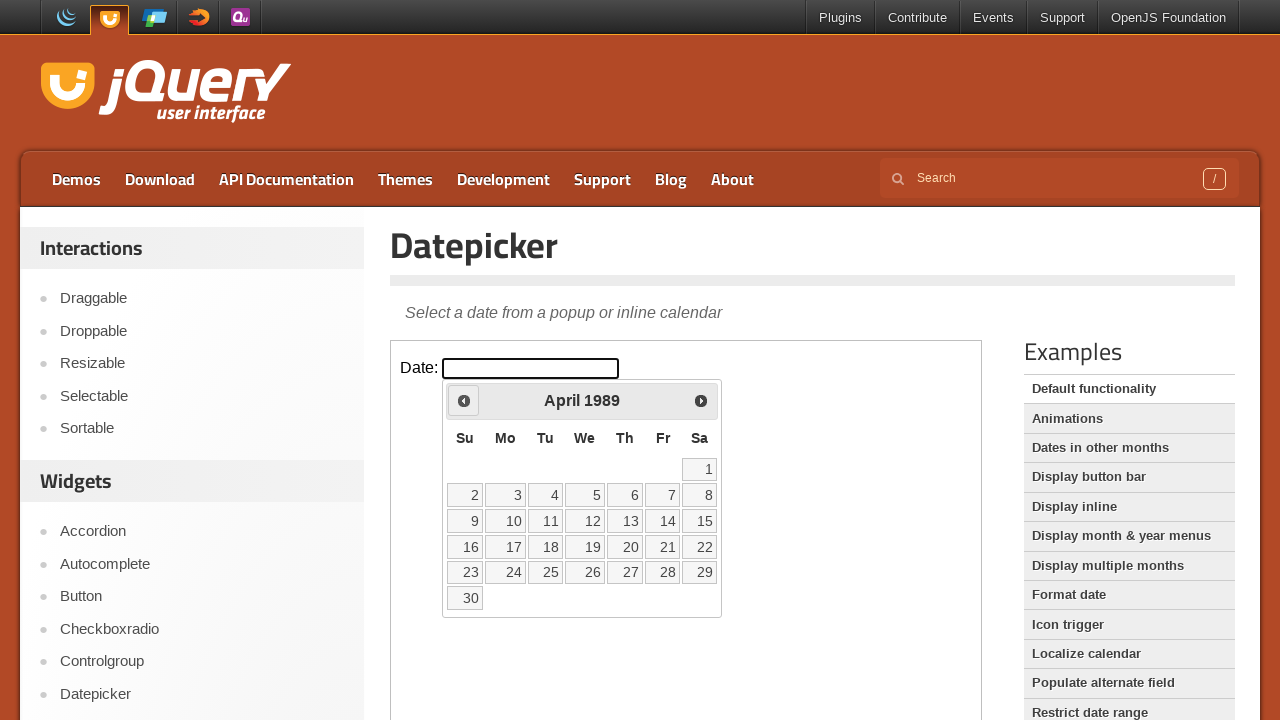

Clicked Previous button to navigate to earlier month at (464, 400) on .demo-frame >> internal:control=enter-frame >> xpath=//span[text()='Prev']
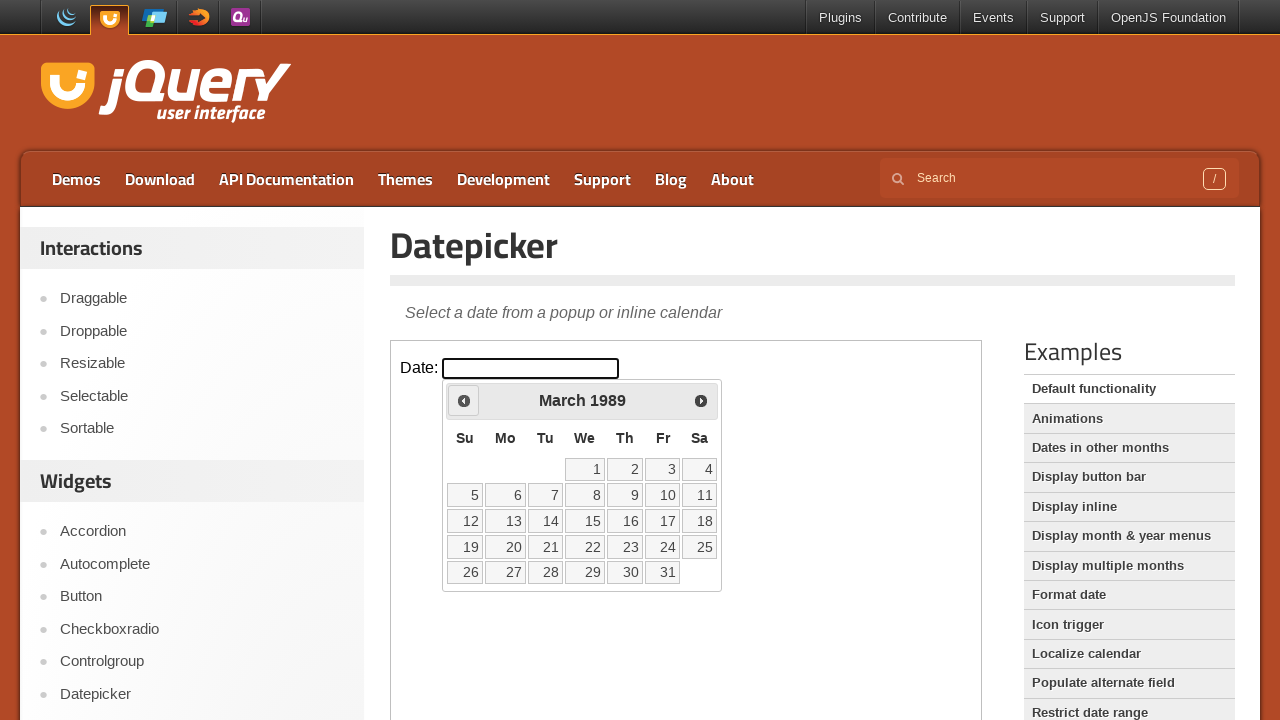

Retrieved current calendar date: March 1989
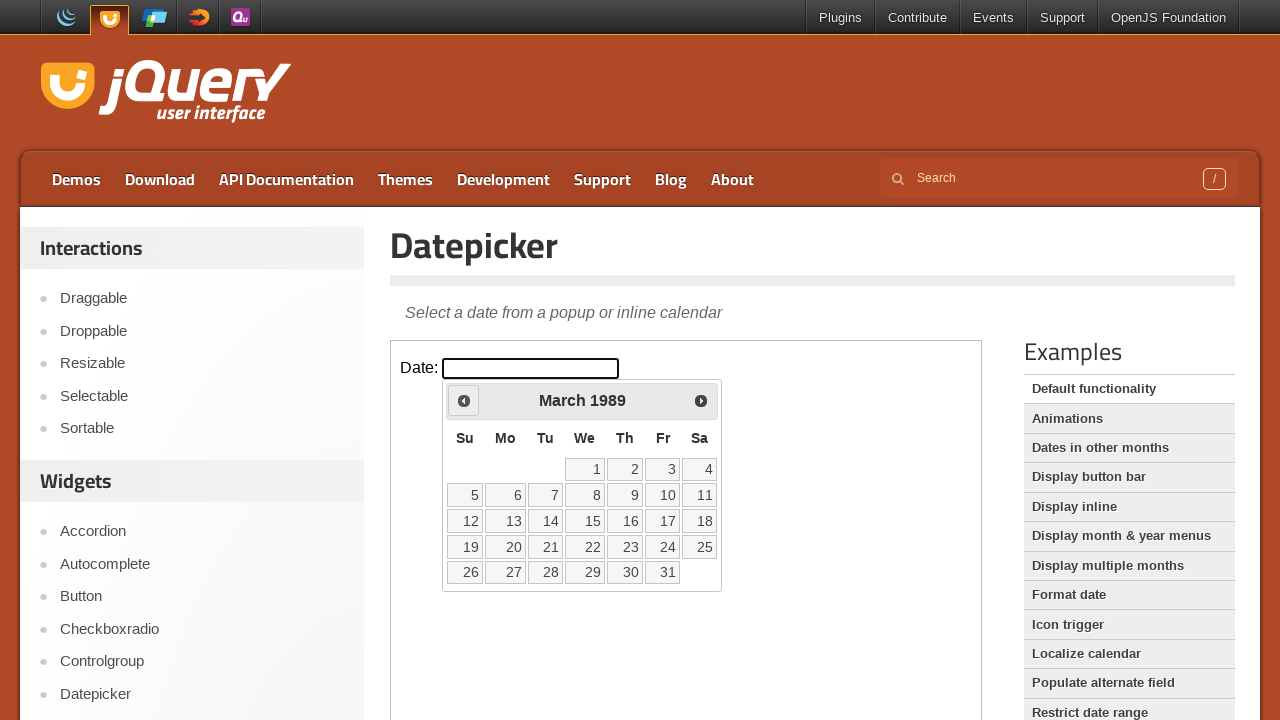

Clicked Previous button to navigate to earlier month at (464, 400) on .demo-frame >> internal:control=enter-frame >> xpath=//span[text()='Prev']
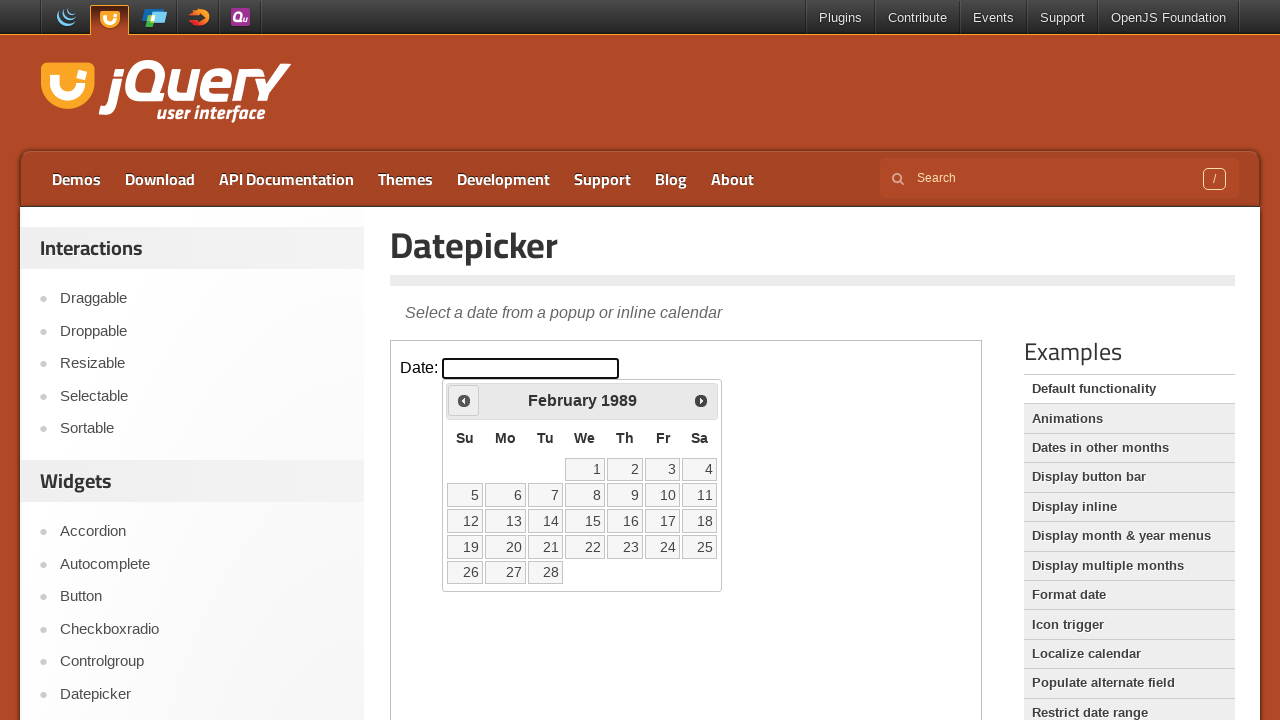

Retrieved current calendar date: February 1989
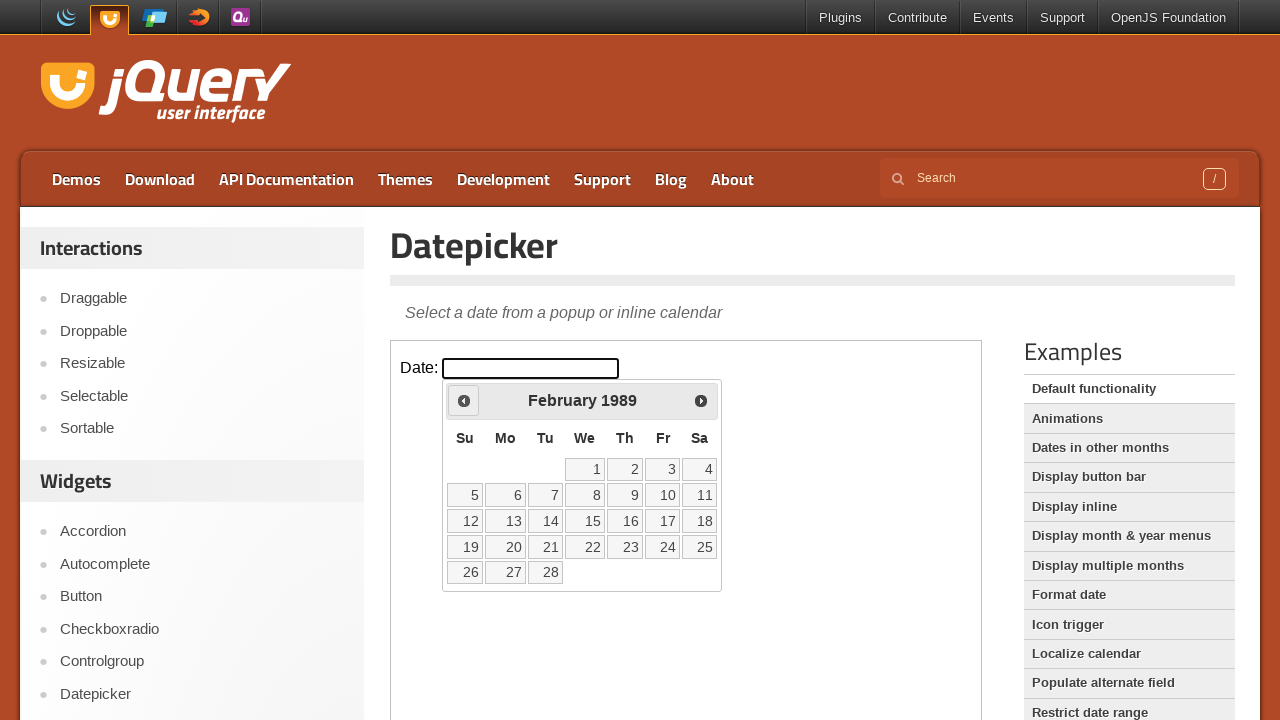

Clicked Previous button to navigate to earlier month at (464, 400) on .demo-frame >> internal:control=enter-frame >> xpath=//span[text()='Prev']
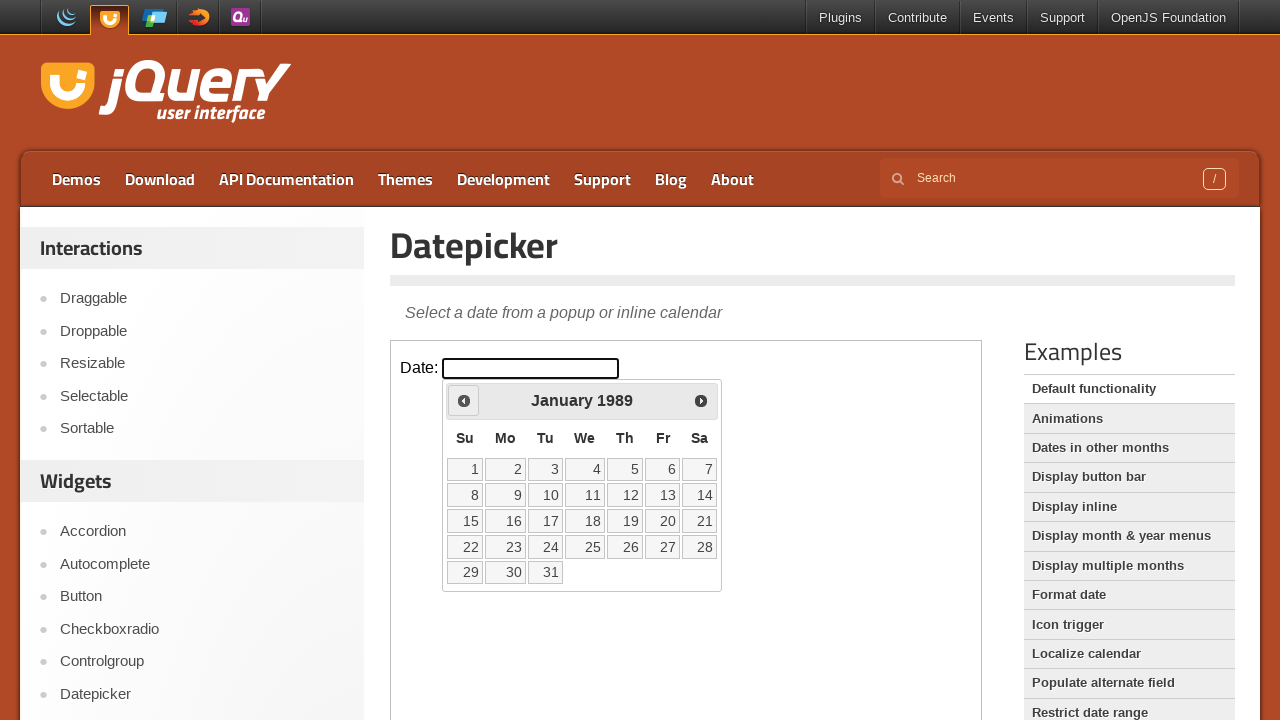

Retrieved current calendar date: January 1989
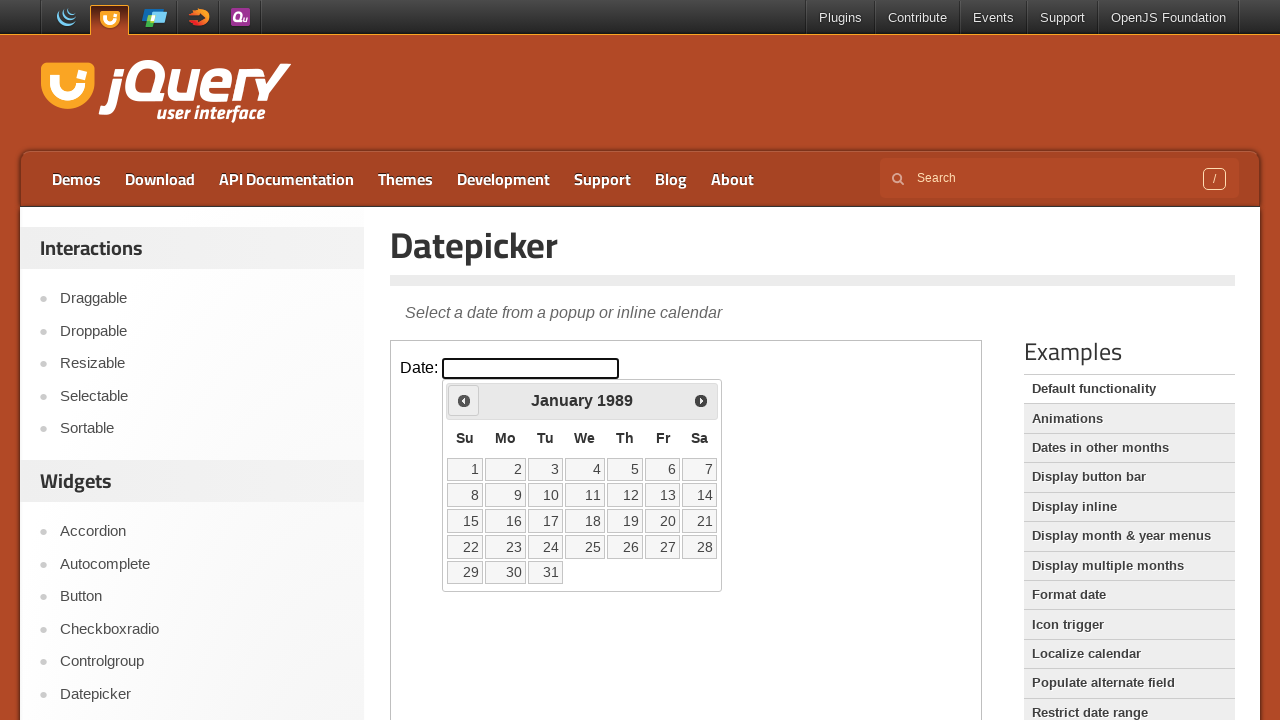

Clicked Previous button to navigate to earlier month at (464, 400) on .demo-frame >> internal:control=enter-frame >> xpath=//span[text()='Prev']
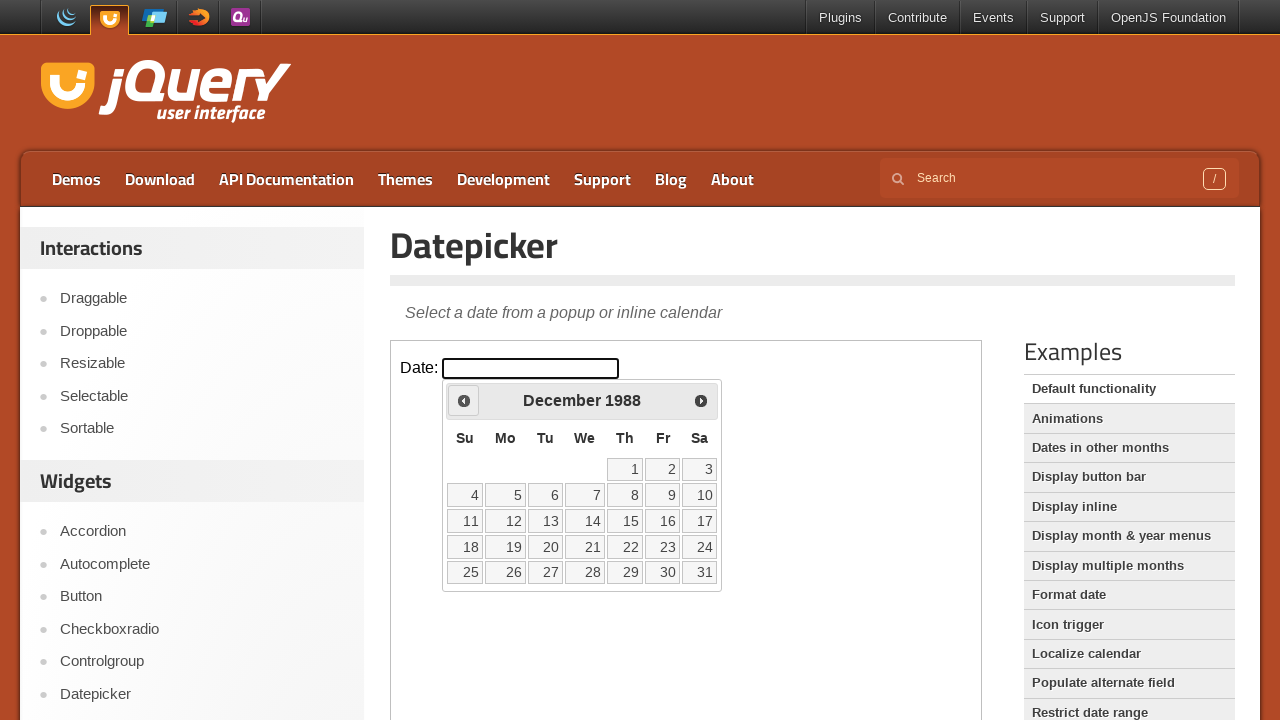

Retrieved current calendar date: December 1988
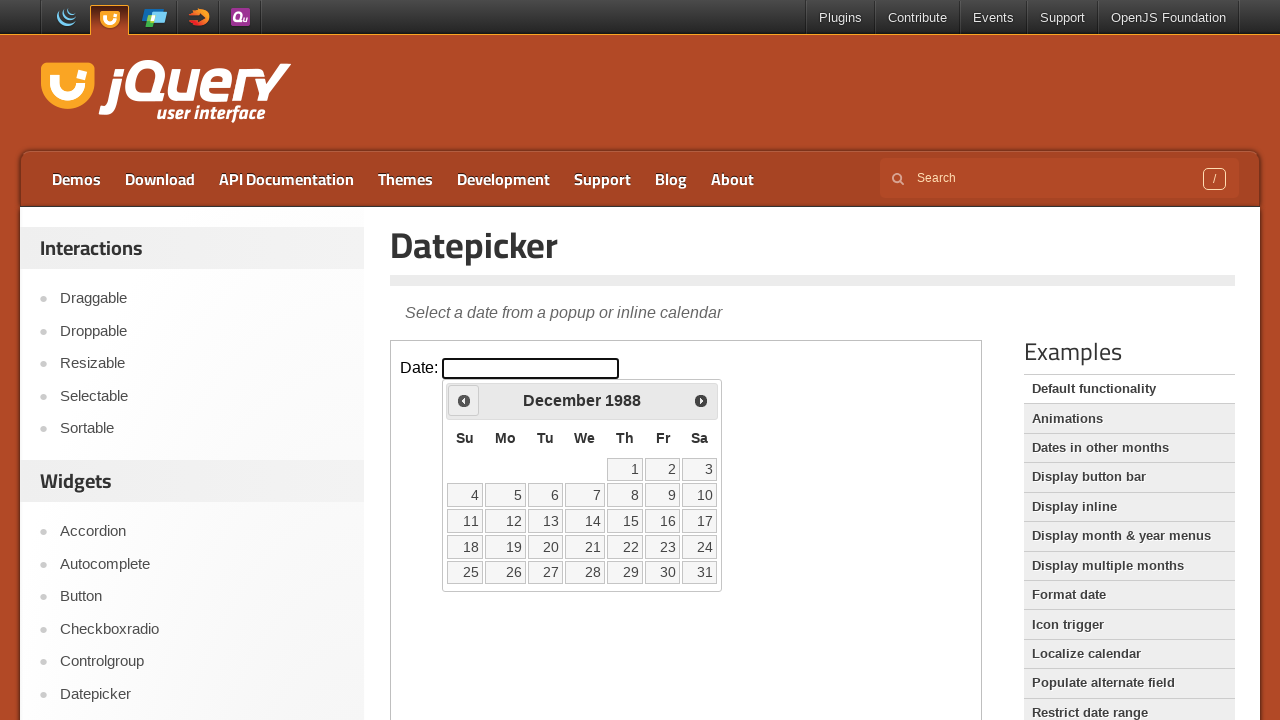

Clicked Previous button to navigate to earlier month at (464, 400) on .demo-frame >> internal:control=enter-frame >> xpath=//span[text()='Prev']
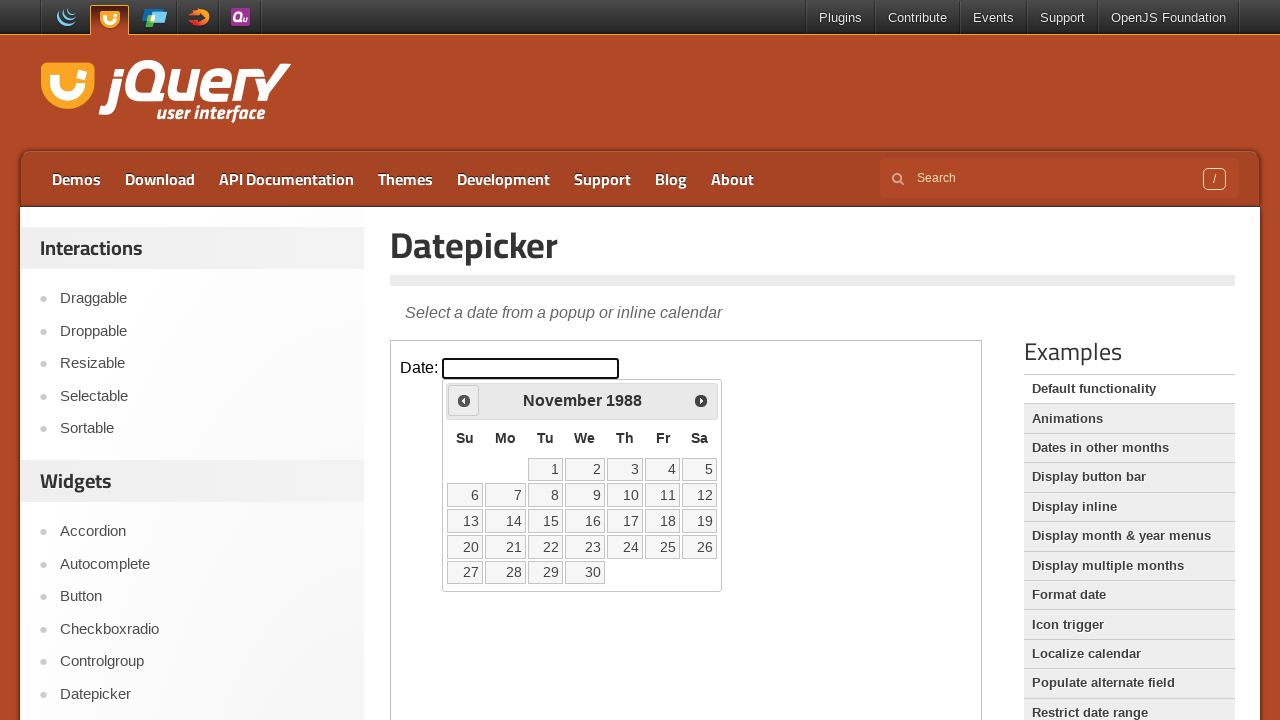

Retrieved current calendar date: November 1988
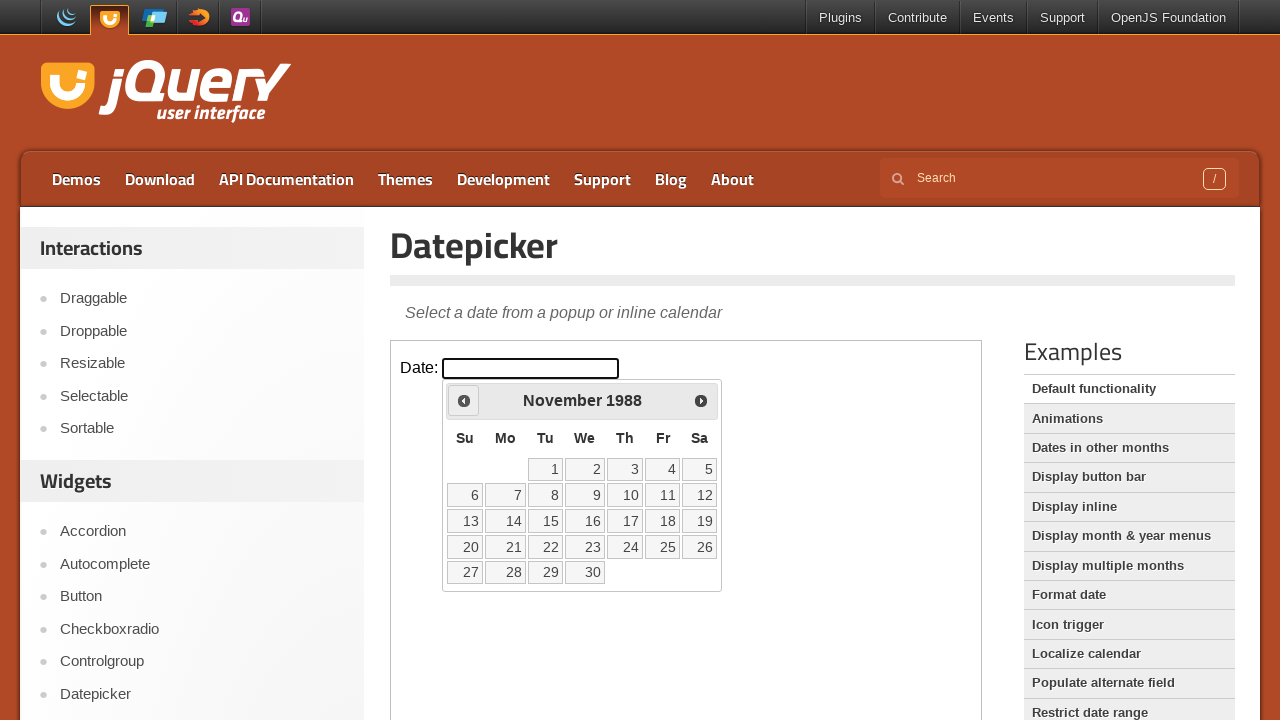

Clicked Previous button to navigate to earlier month at (464, 400) on .demo-frame >> internal:control=enter-frame >> xpath=//span[text()='Prev']
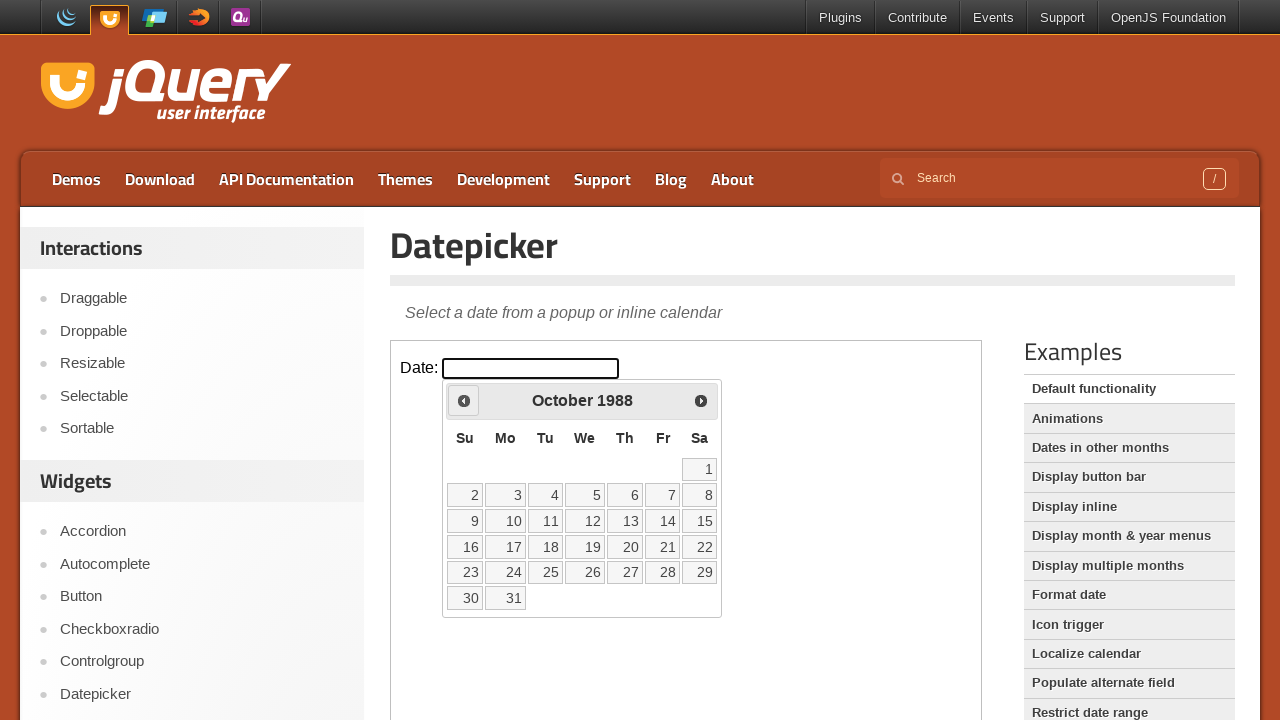

Retrieved current calendar date: October 1988
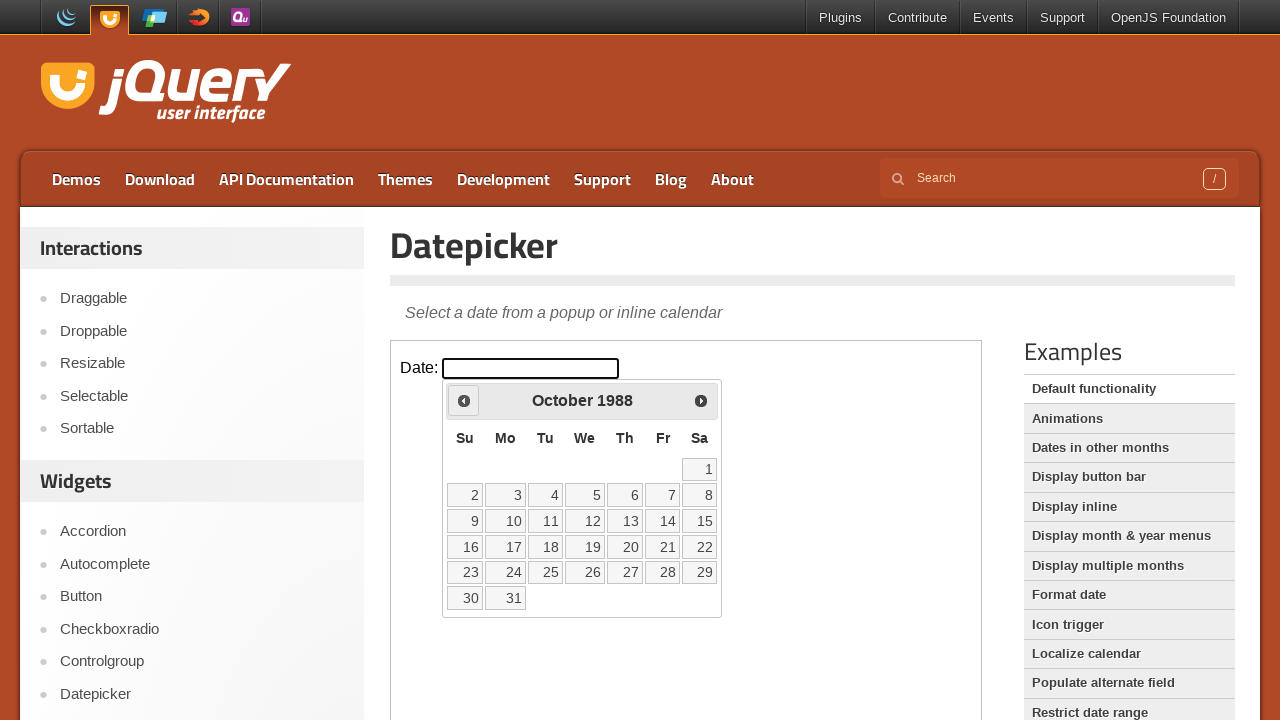

Reached target month and year: October 1988
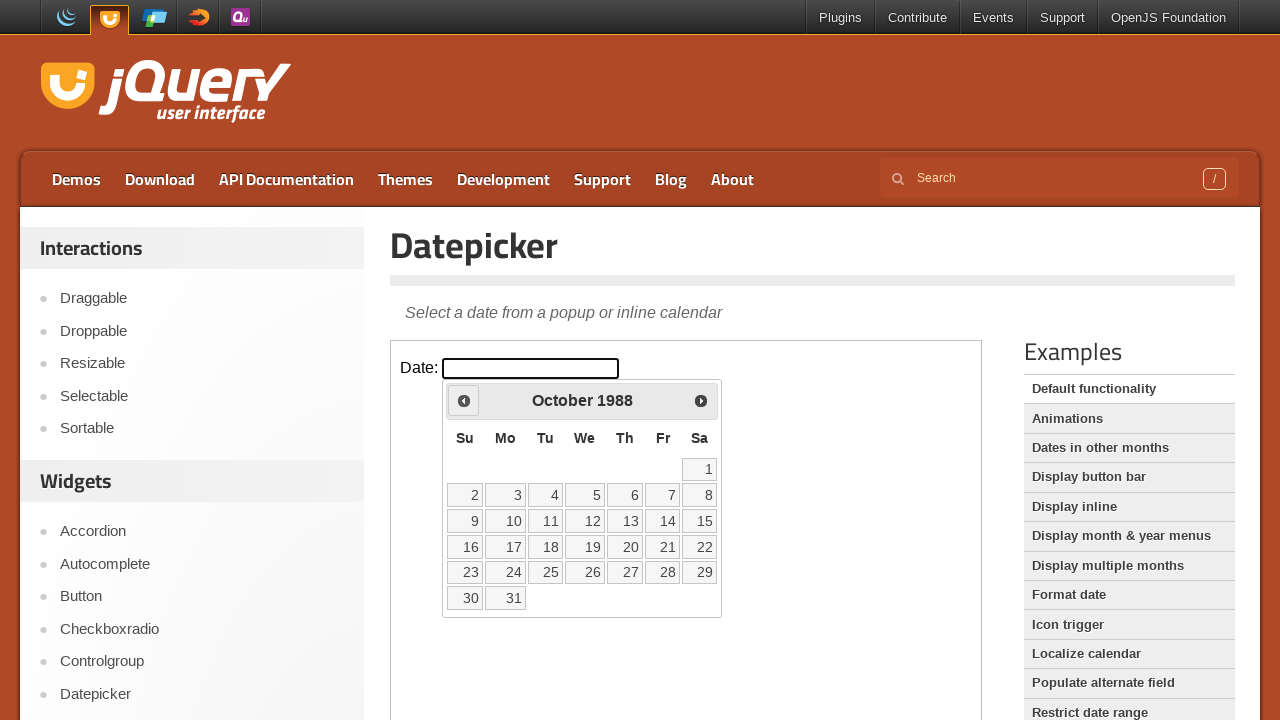

Clicked on date 31 to select October 31, 1988 at (506, 598) on .demo-frame >> internal:control=enter-frame >> internal:role=link[name="31"i]
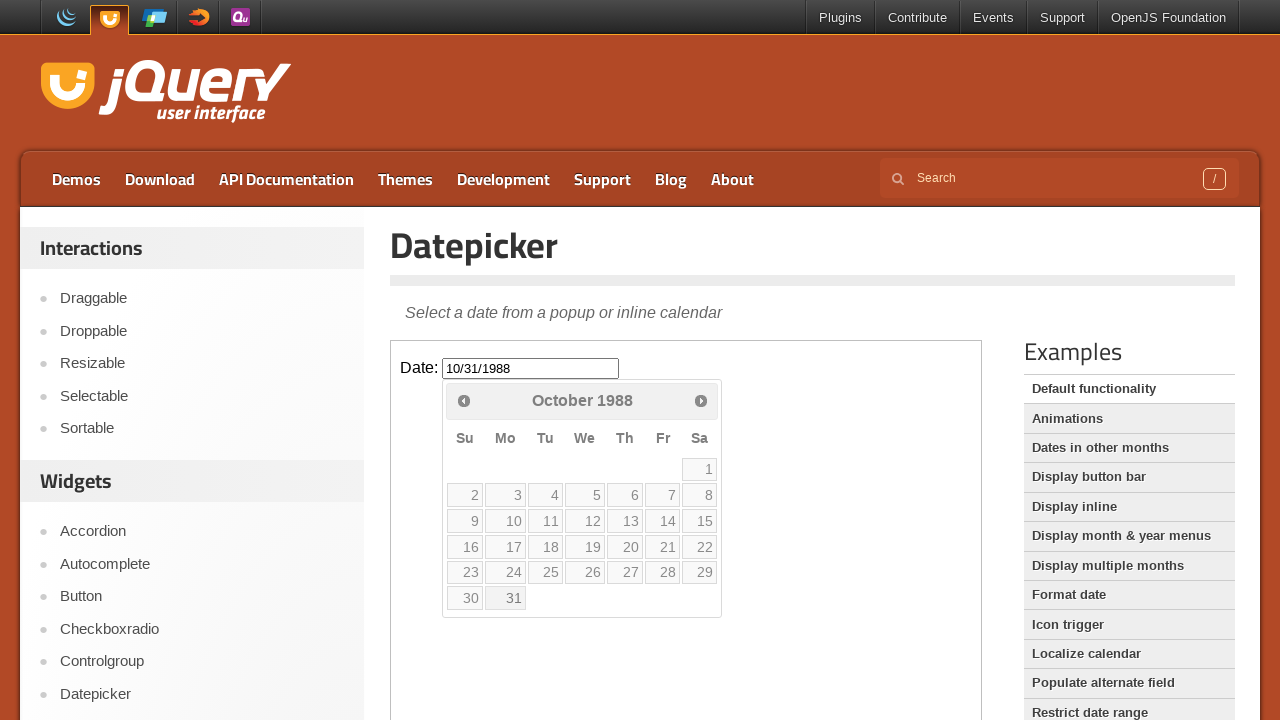

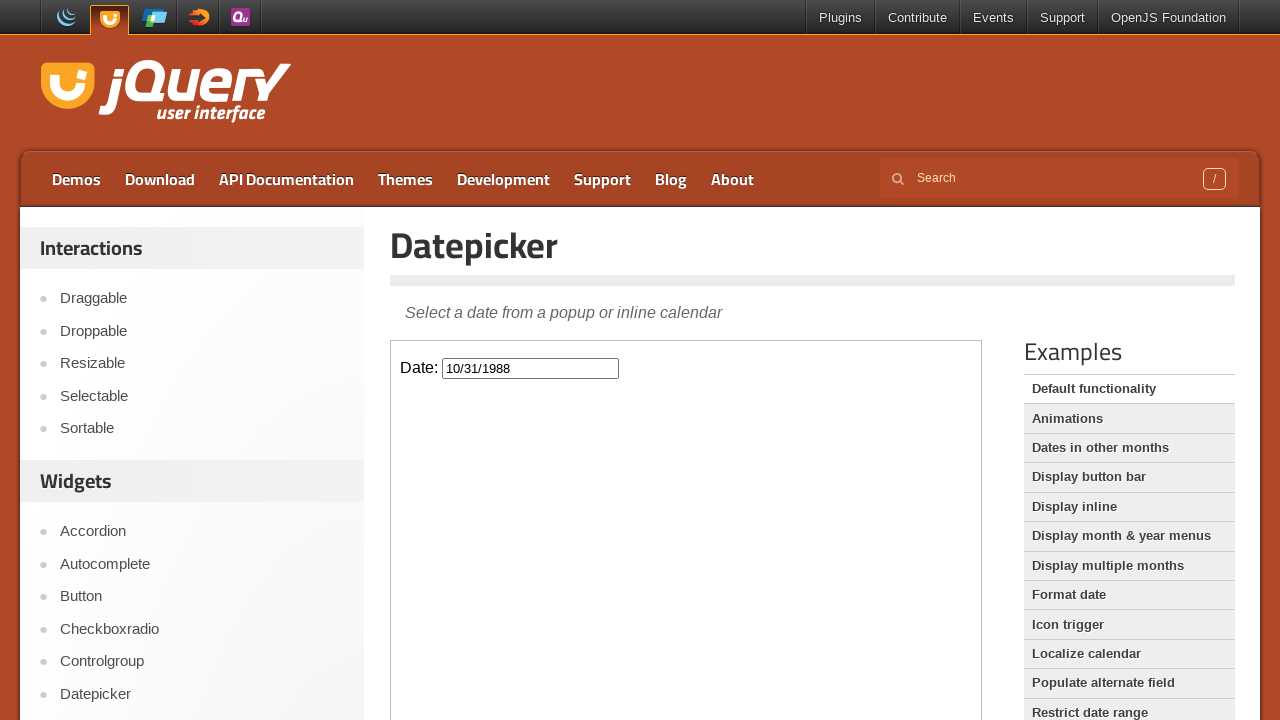